Tests jQuery UI datepicker functionality by navigating to a specific date (18/August/1997) using the calendar controls

Starting URL: https://jqueryui.com

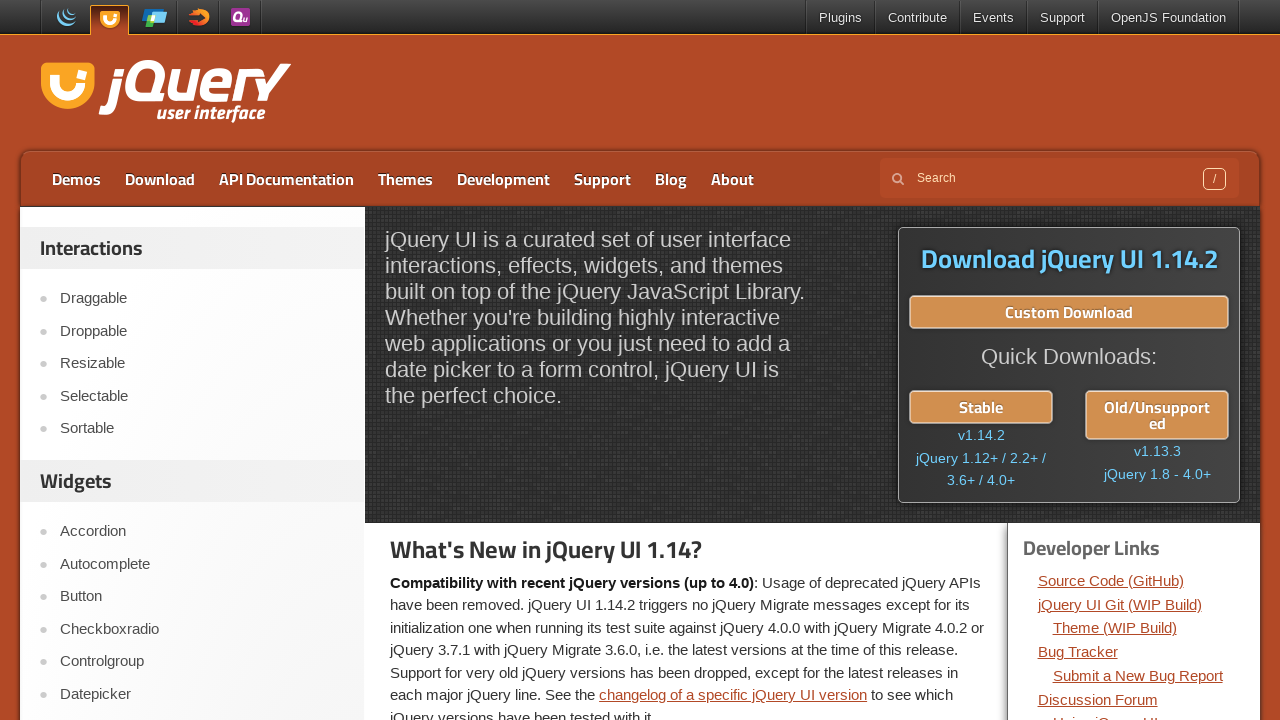

Clicked on Datepicker link at (202, 694) on xpath=//a[text()='Datepicker']
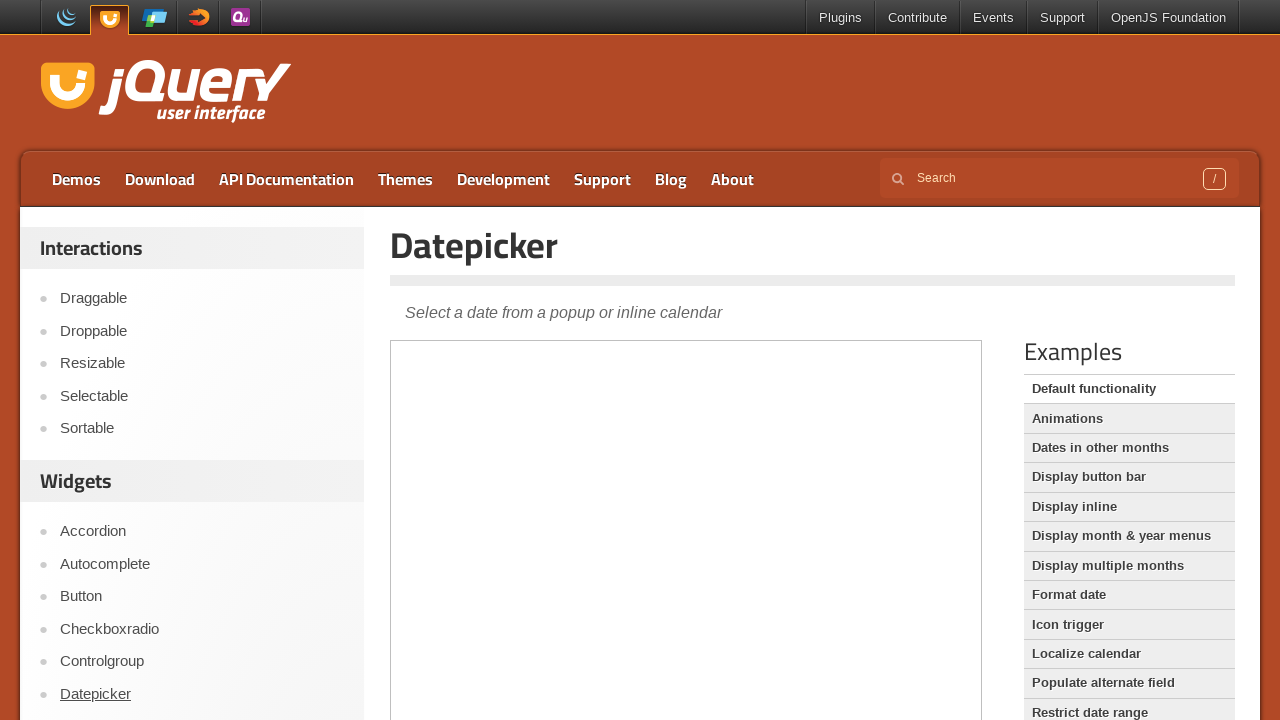

Located datepicker iframe
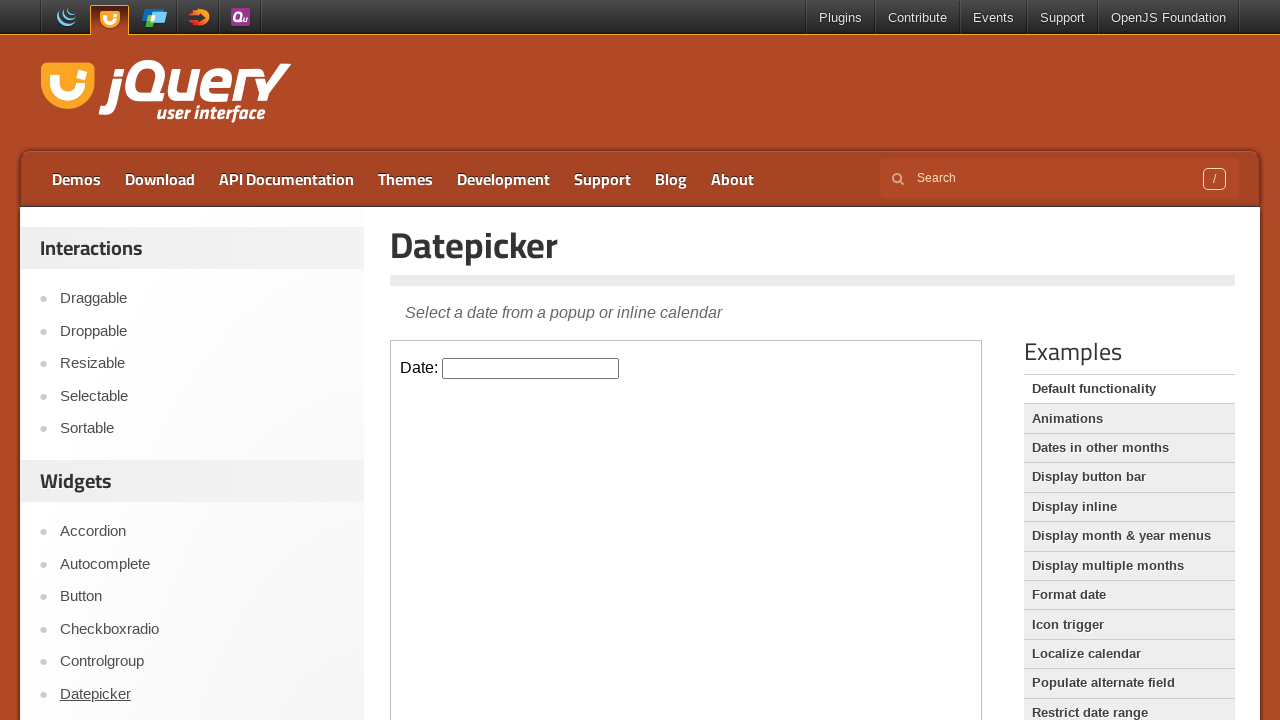

Located datepicker input field
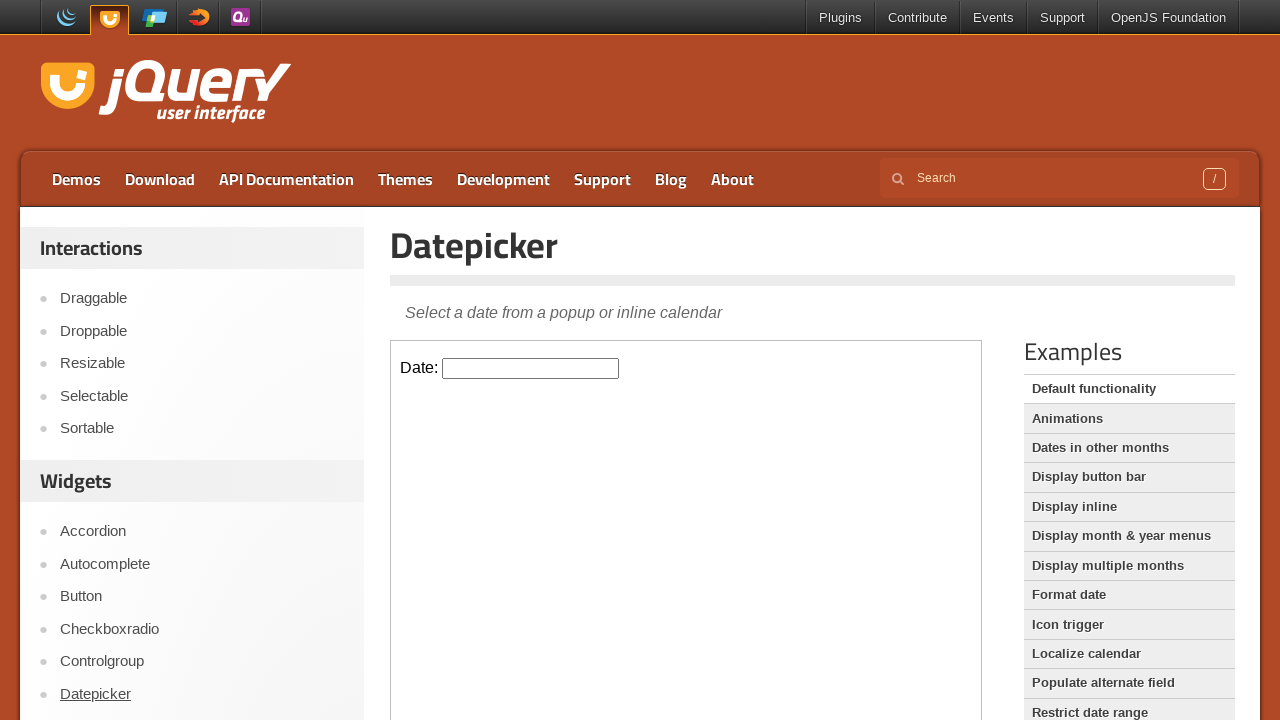

Clicked datepicker input to open calendar at (531, 368) on iframe >> nth=0 >> internal:control=enter-frame >> .hasDatepicker
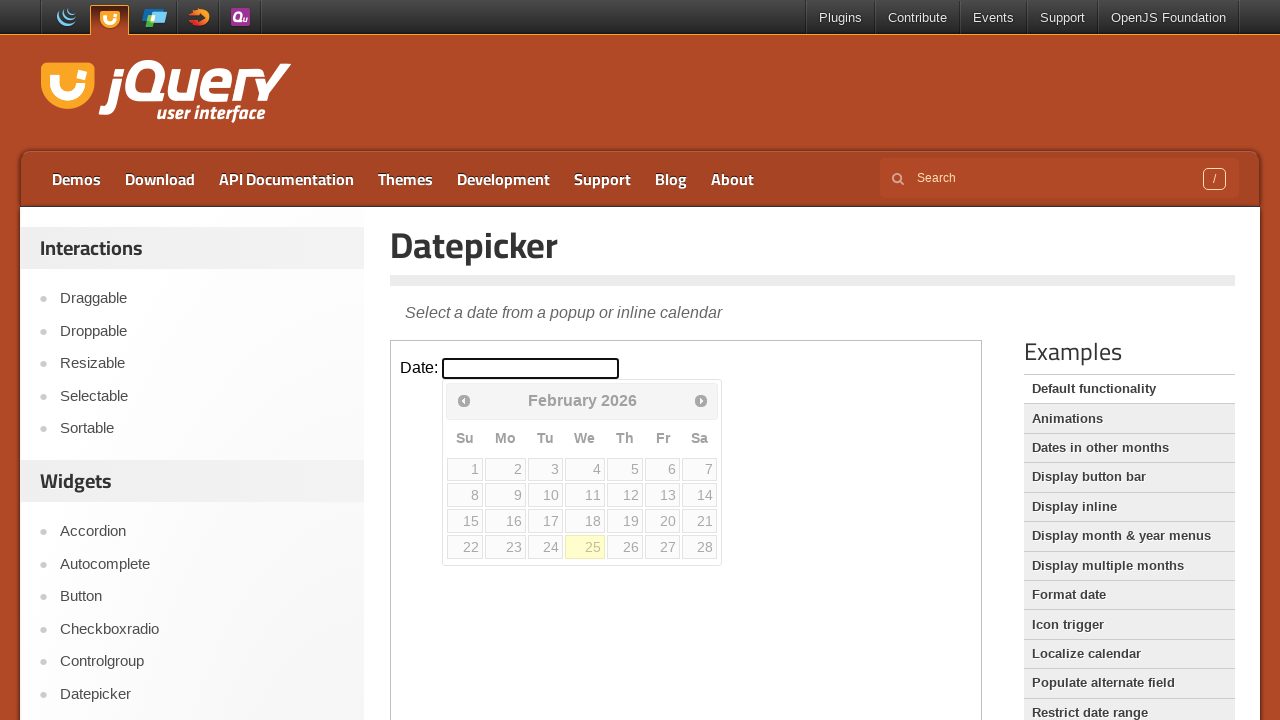

Retrieved current year: 2026
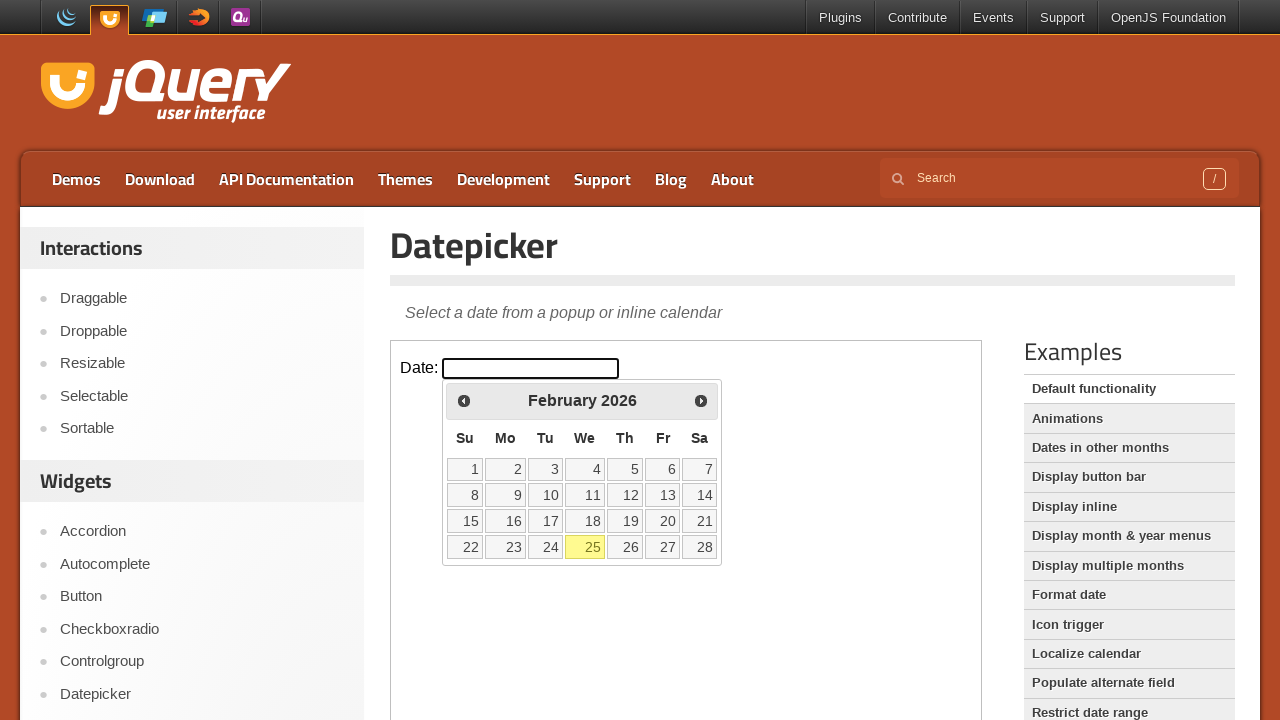

Clicked previous button to navigate to earlier year at (464, 400) on iframe >> nth=0 >> internal:control=enter-frame >> xpath=//a[@title='Prev']
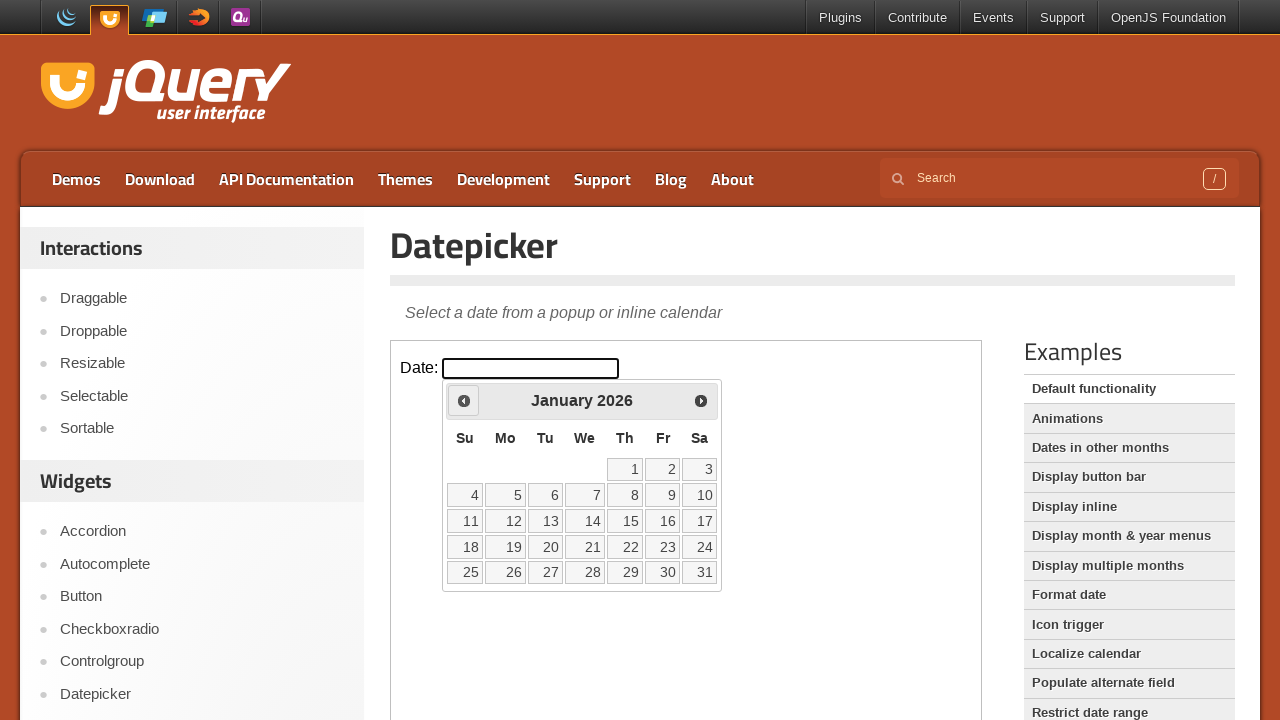

Updated current year: 2026
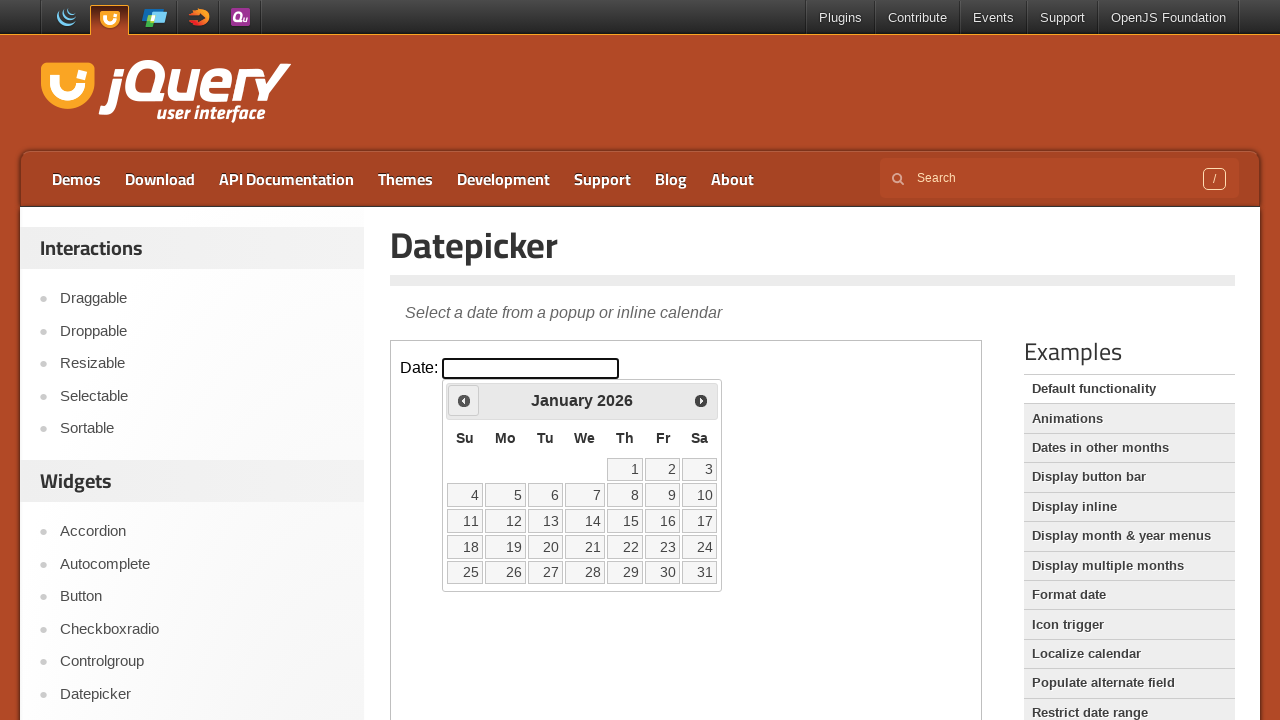

Clicked previous button to navigate to earlier year at (464, 400) on iframe >> nth=0 >> internal:control=enter-frame >> xpath=//a[@title='Prev']
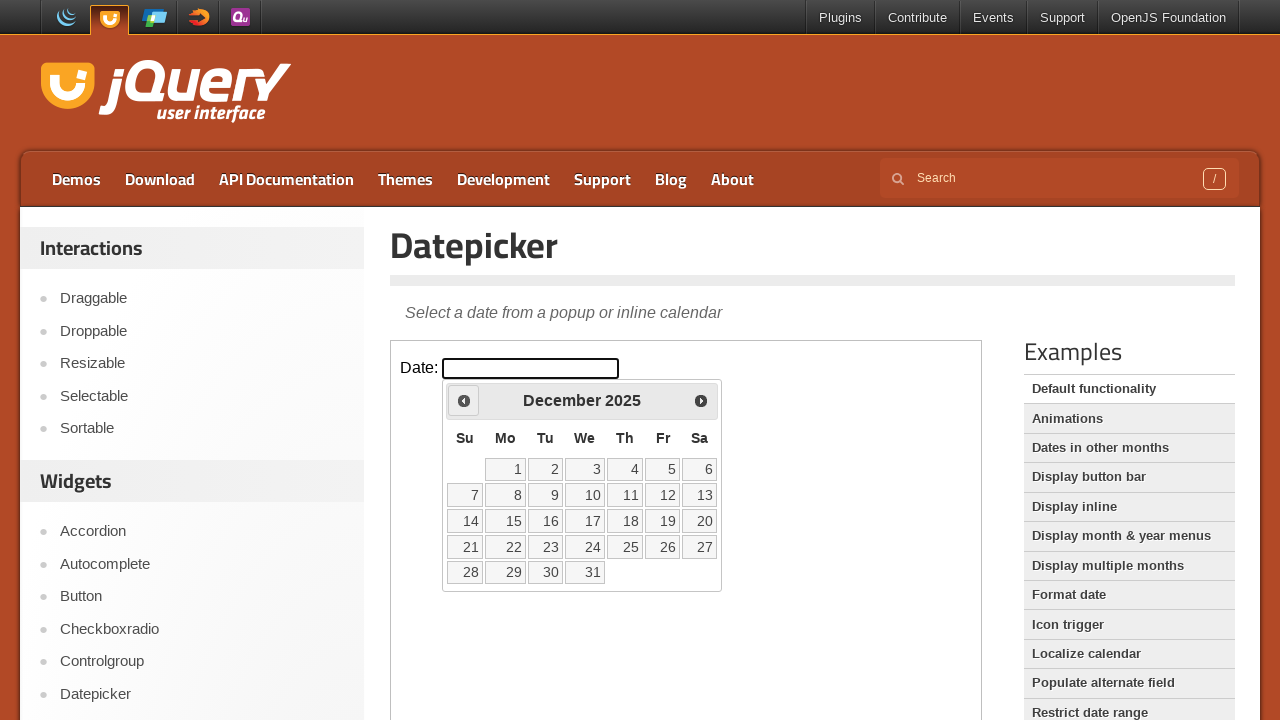

Updated current year: 2025
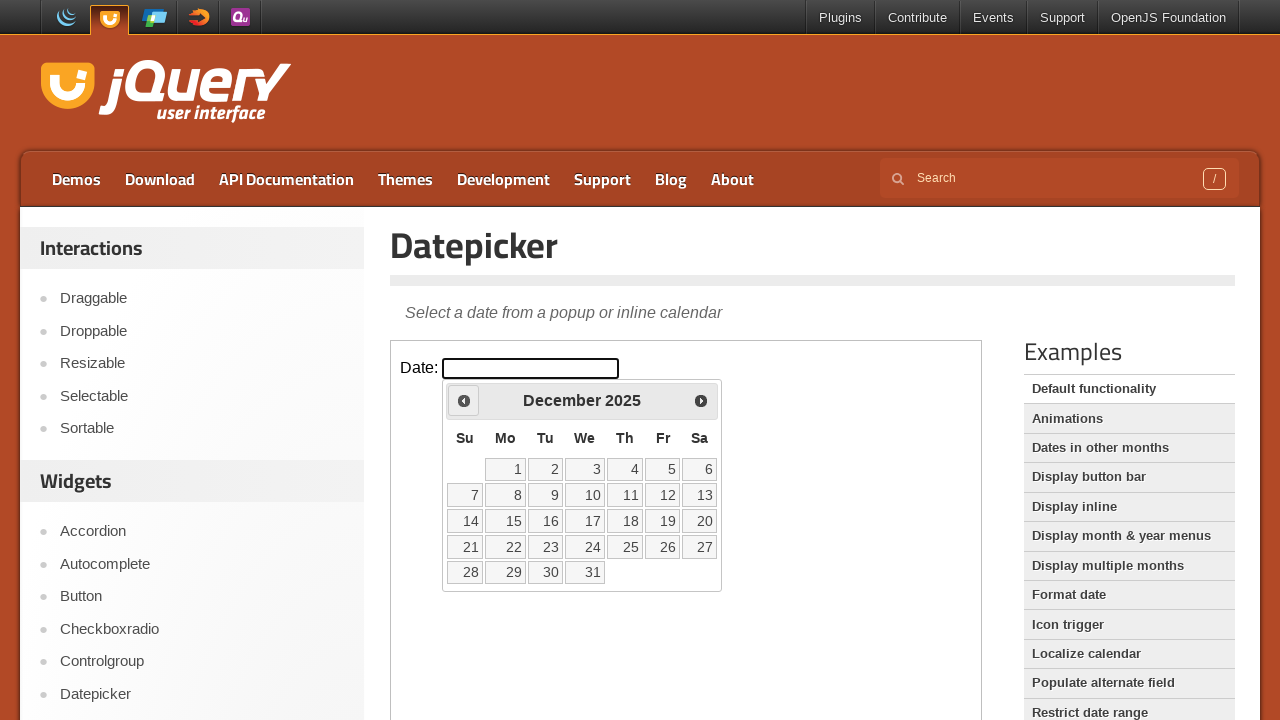

Clicked previous button to navigate to earlier year at (464, 400) on iframe >> nth=0 >> internal:control=enter-frame >> xpath=//a[@title='Prev']
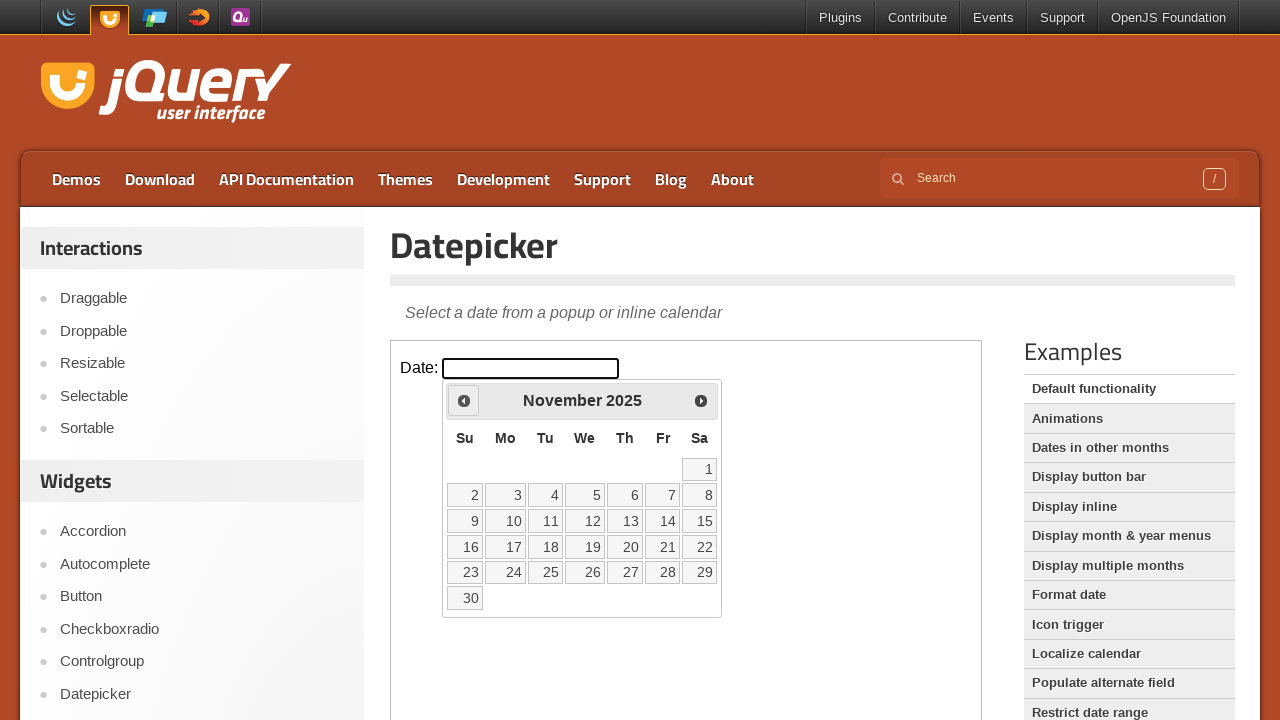

Updated current year: 2025
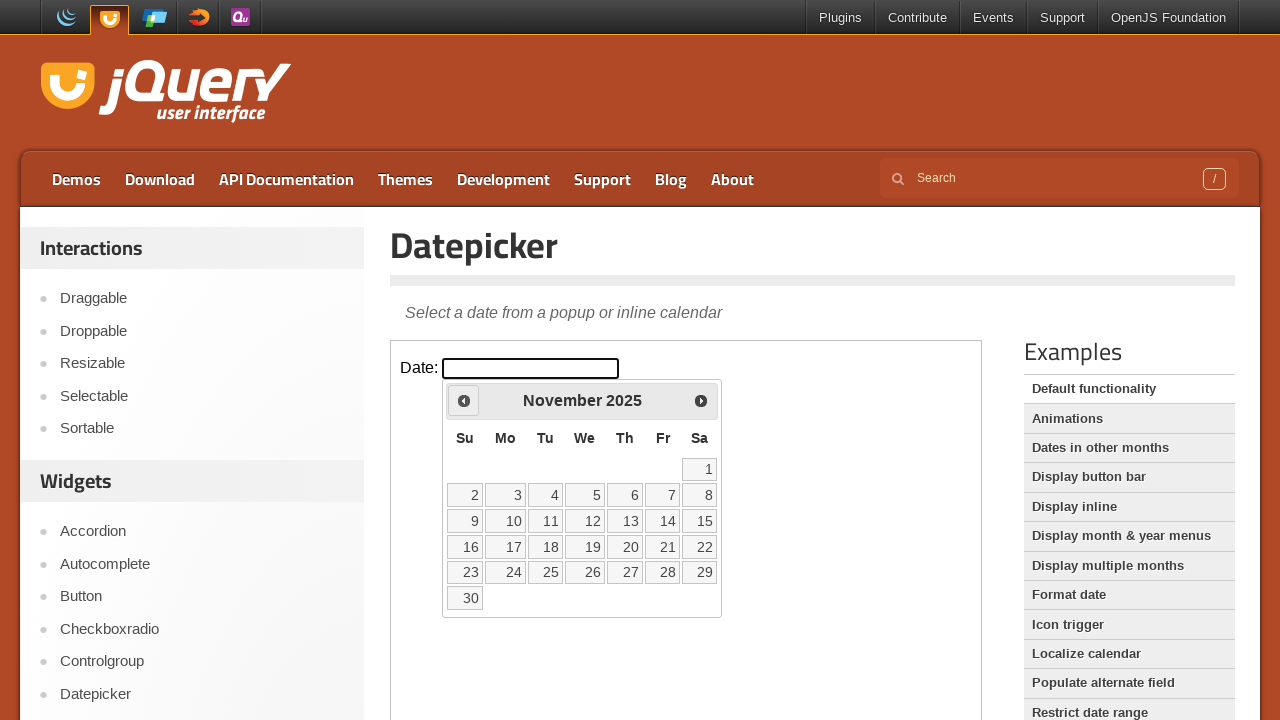

Clicked previous button to navigate to earlier year at (464, 400) on iframe >> nth=0 >> internal:control=enter-frame >> xpath=//a[@title='Prev']
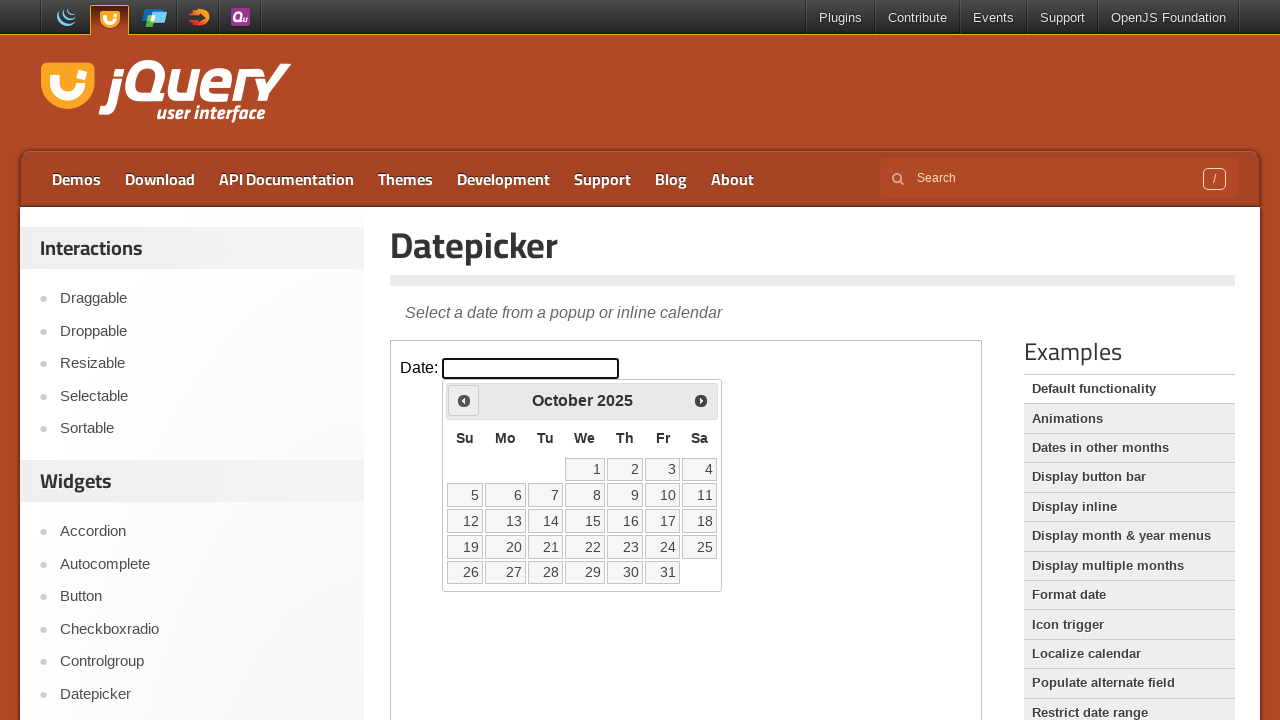

Updated current year: 2025
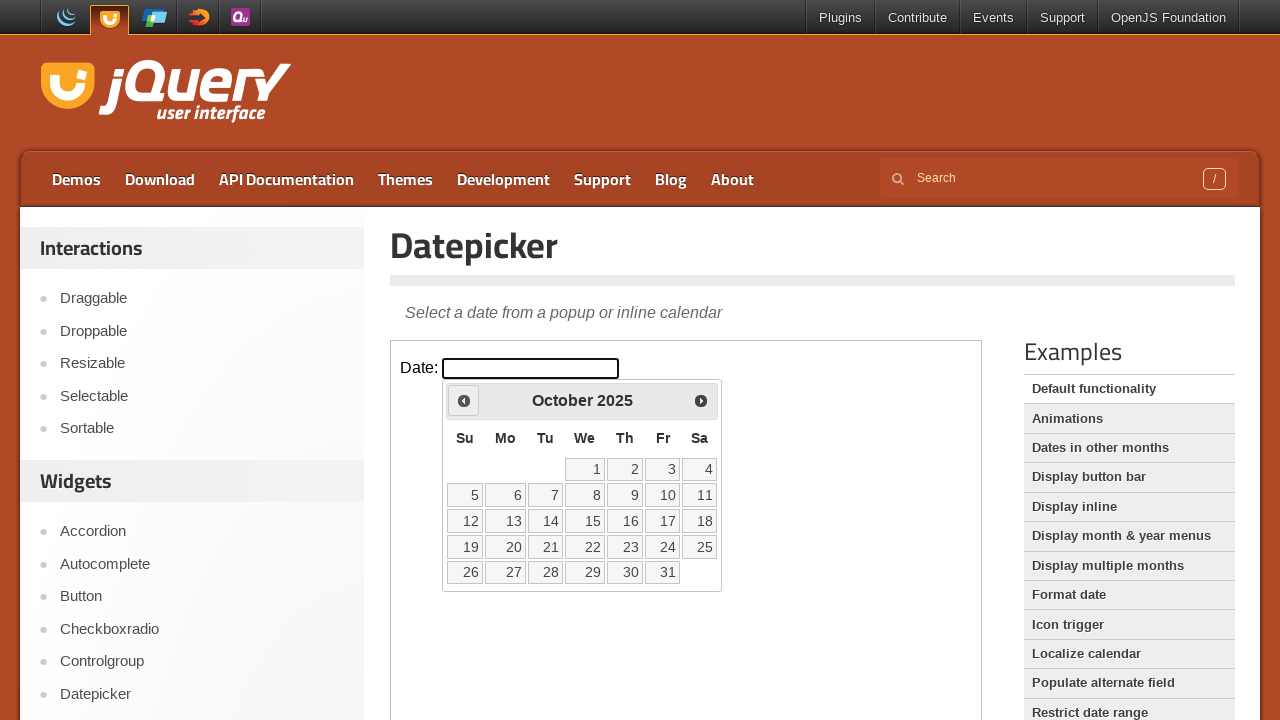

Clicked previous button to navigate to earlier year at (464, 400) on iframe >> nth=0 >> internal:control=enter-frame >> xpath=//a[@title='Prev']
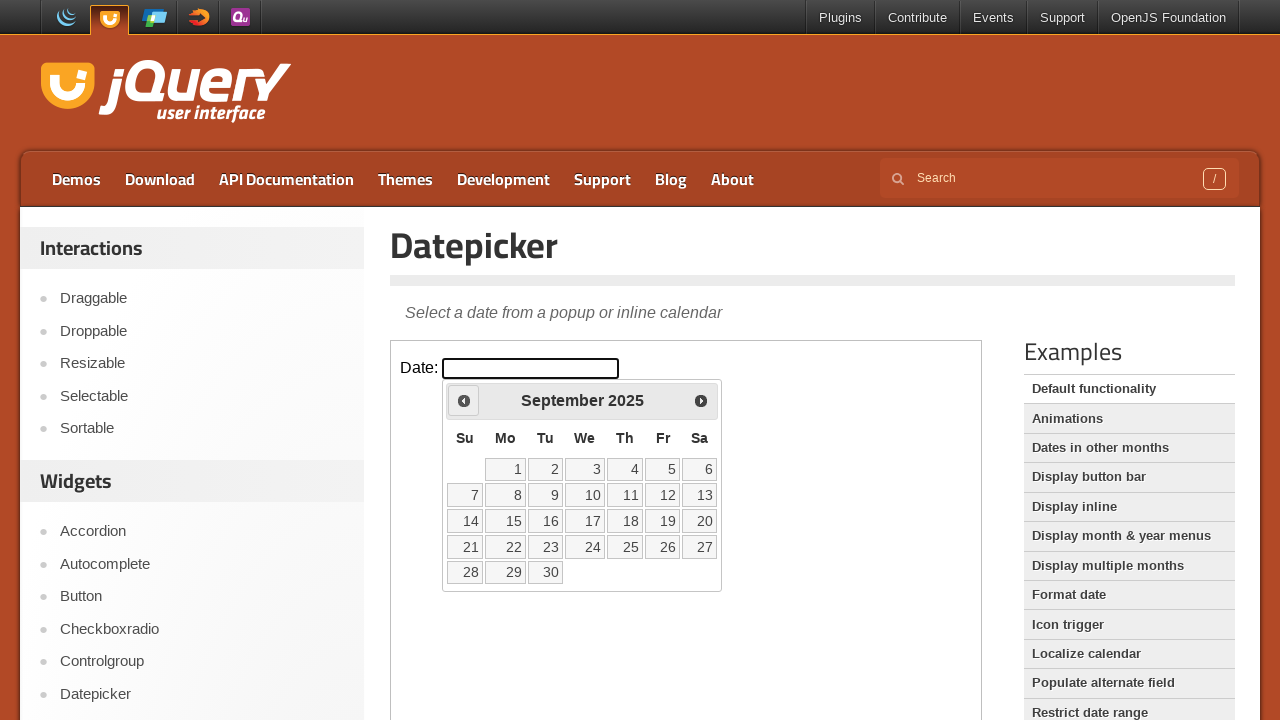

Updated current year: 2025
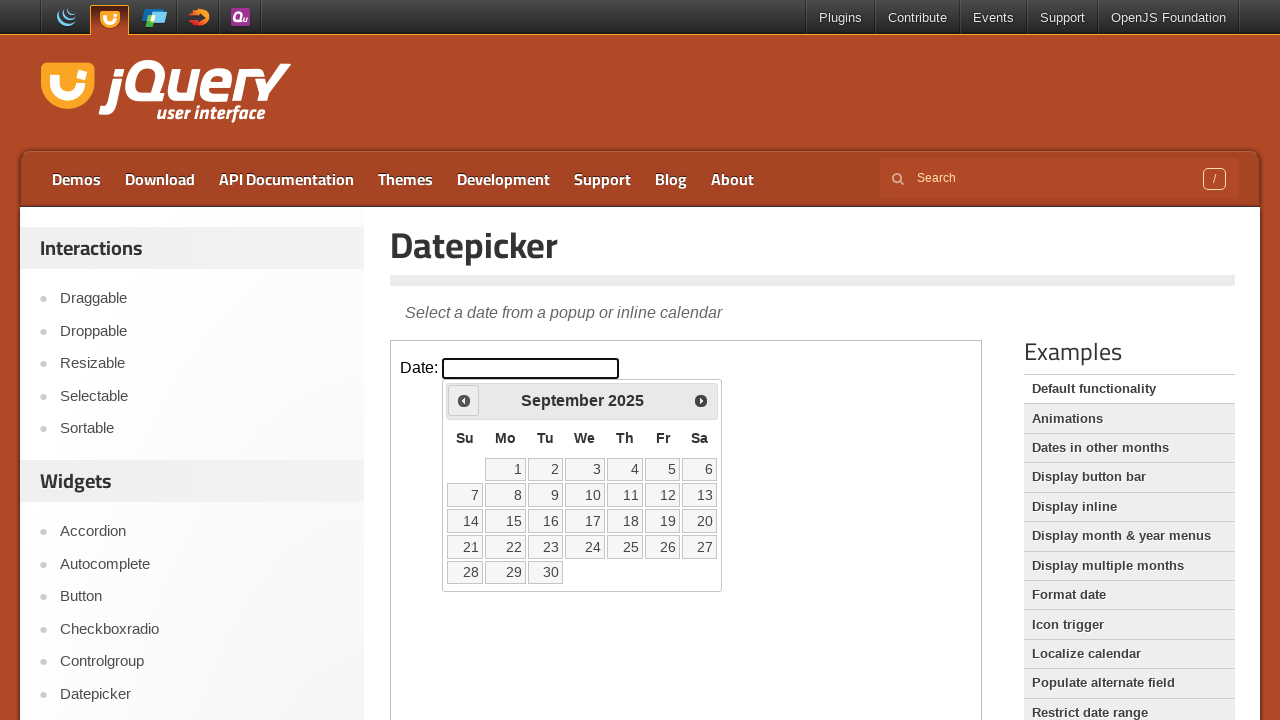

Clicked previous button to navigate to earlier year at (464, 400) on iframe >> nth=0 >> internal:control=enter-frame >> xpath=//a[@title='Prev']
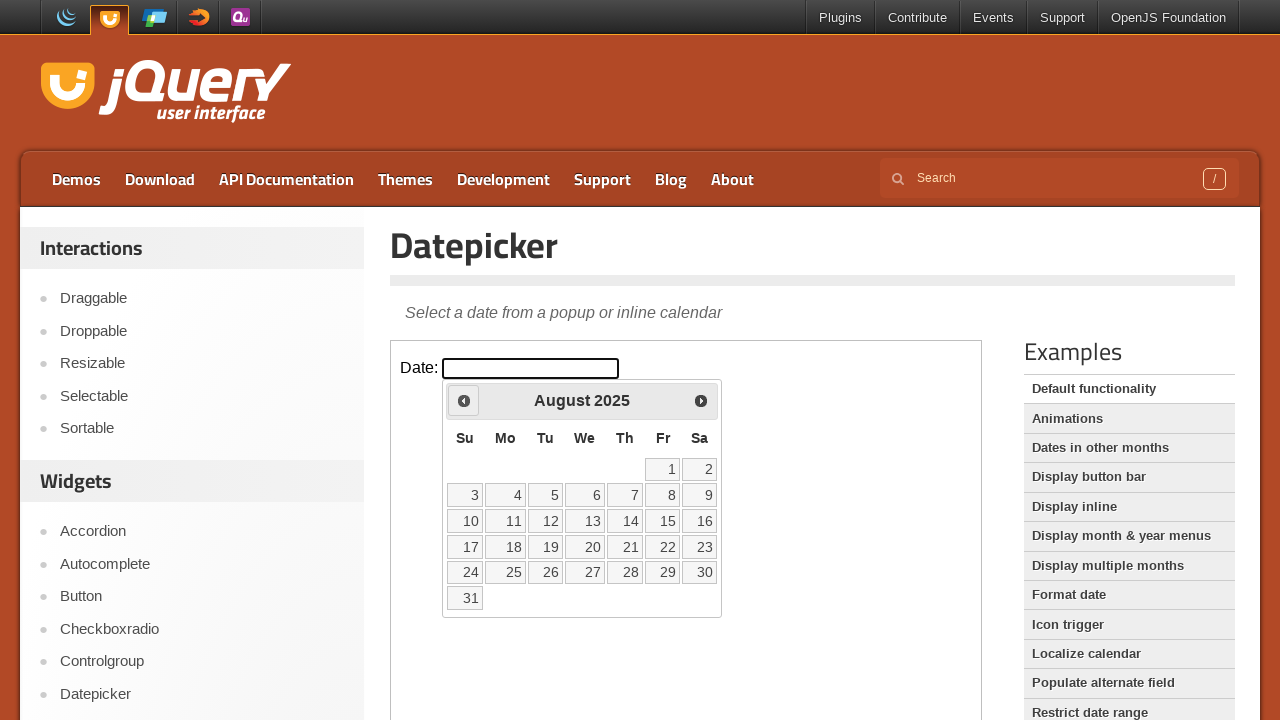

Updated current year: 2025
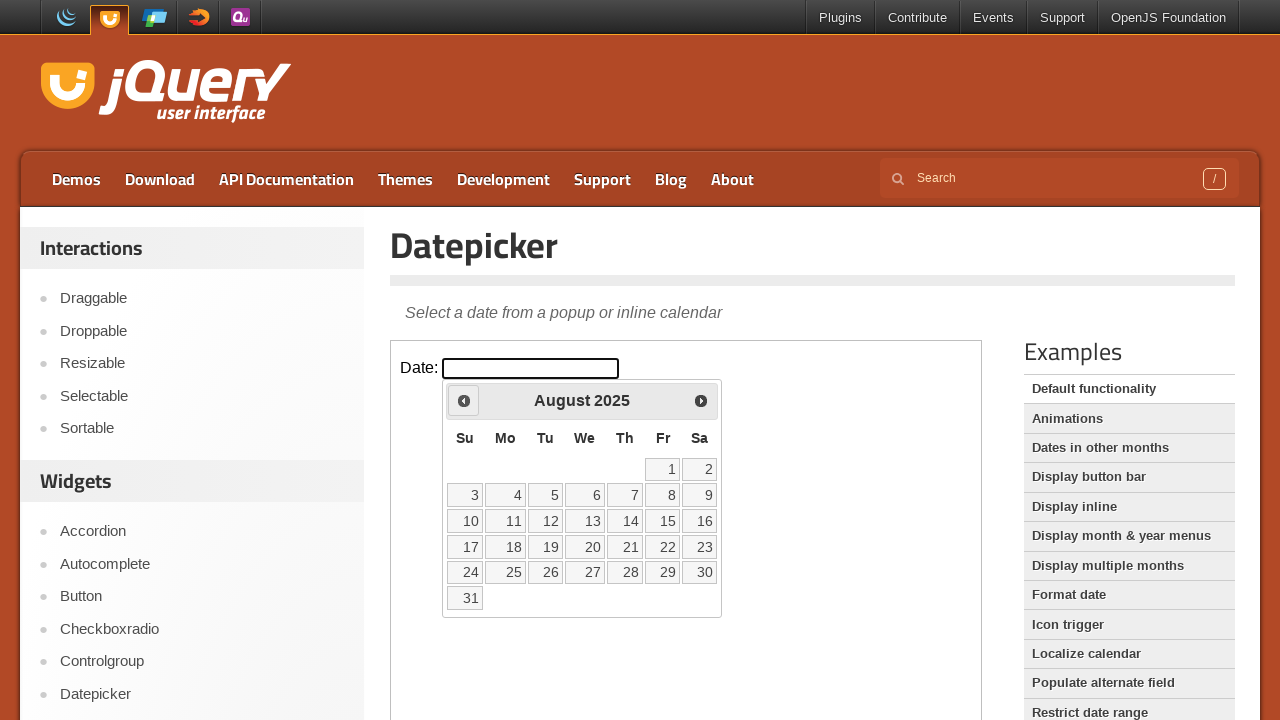

Clicked previous button to navigate to earlier year at (464, 400) on iframe >> nth=0 >> internal:control=enter-frame >> xpath=//a[@title='Prev']
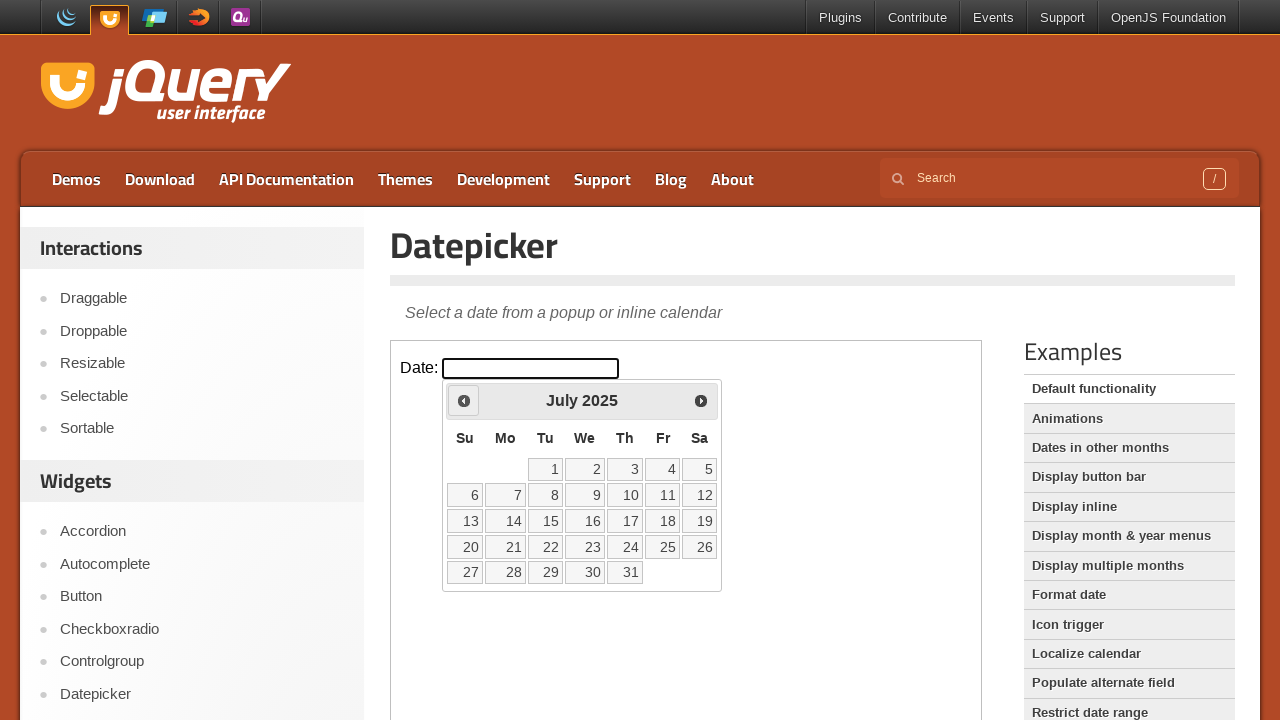

Updated current year: 2025
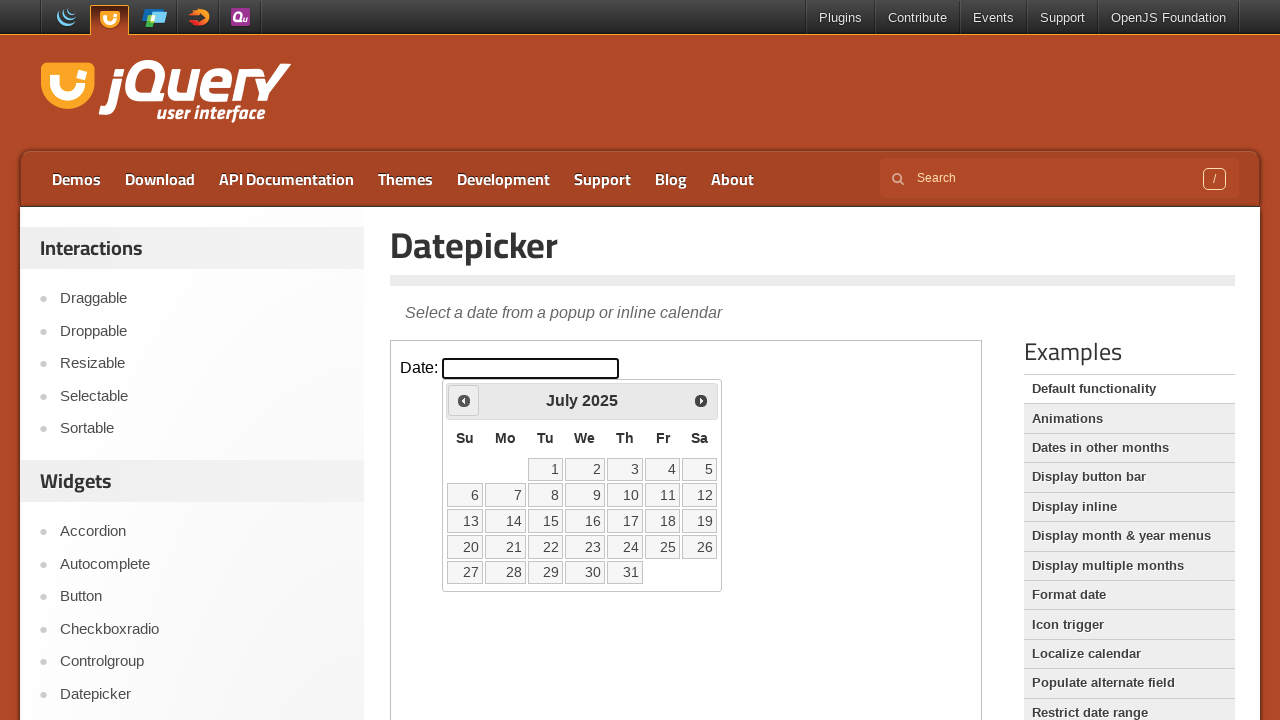

Clicked previous button to navigate to earlier year at (464, 400) on iframe >> nth=0 >> internal:control=enter-frame >> xpath=//a[@title='Prev']
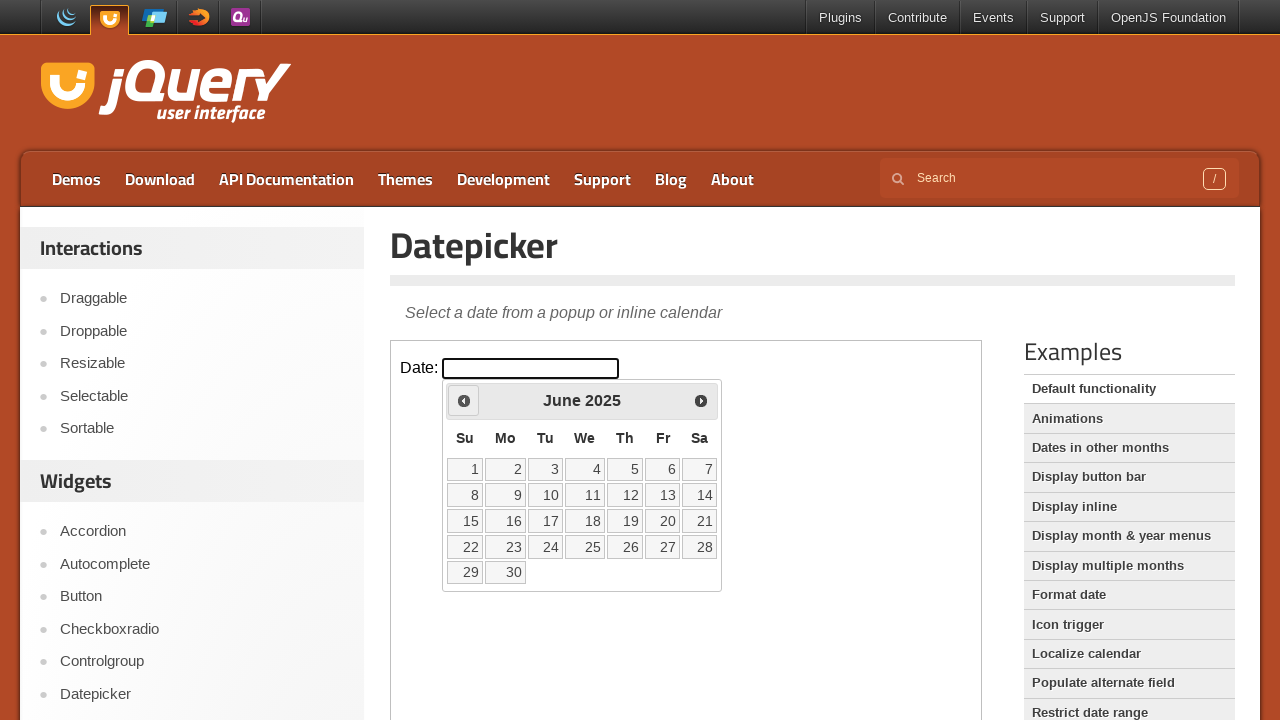

Updated current year: 2025
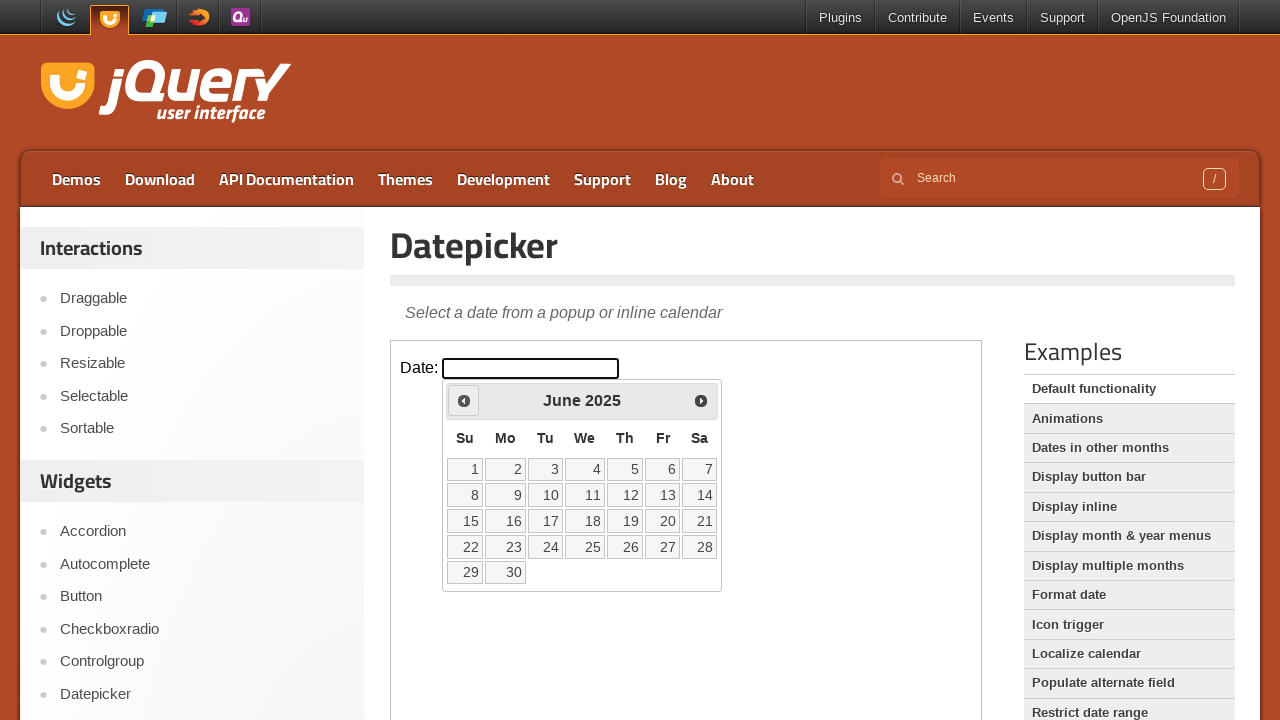

Clicked previous button to navigate to earlier year at (464, 400) on iframe >> nth=0 >> internal:control=enter-frame >> xpath=//a[@title='Prev']
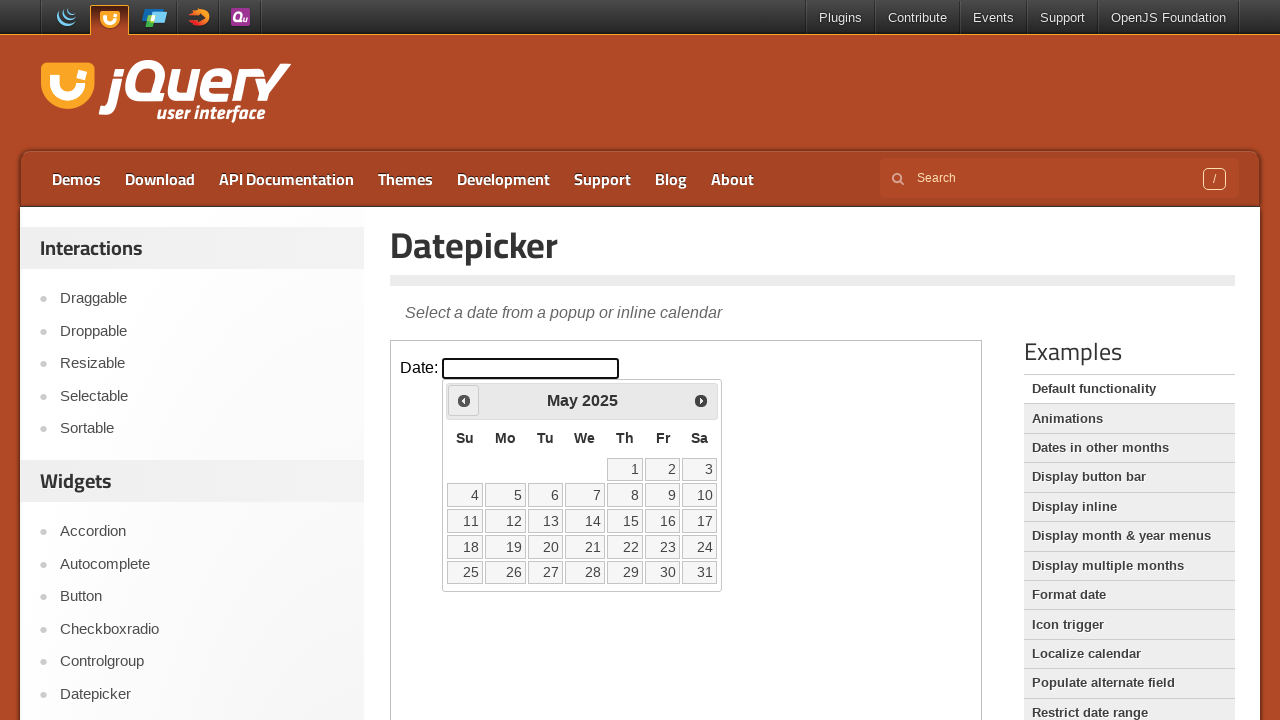

Updated current year: 2025
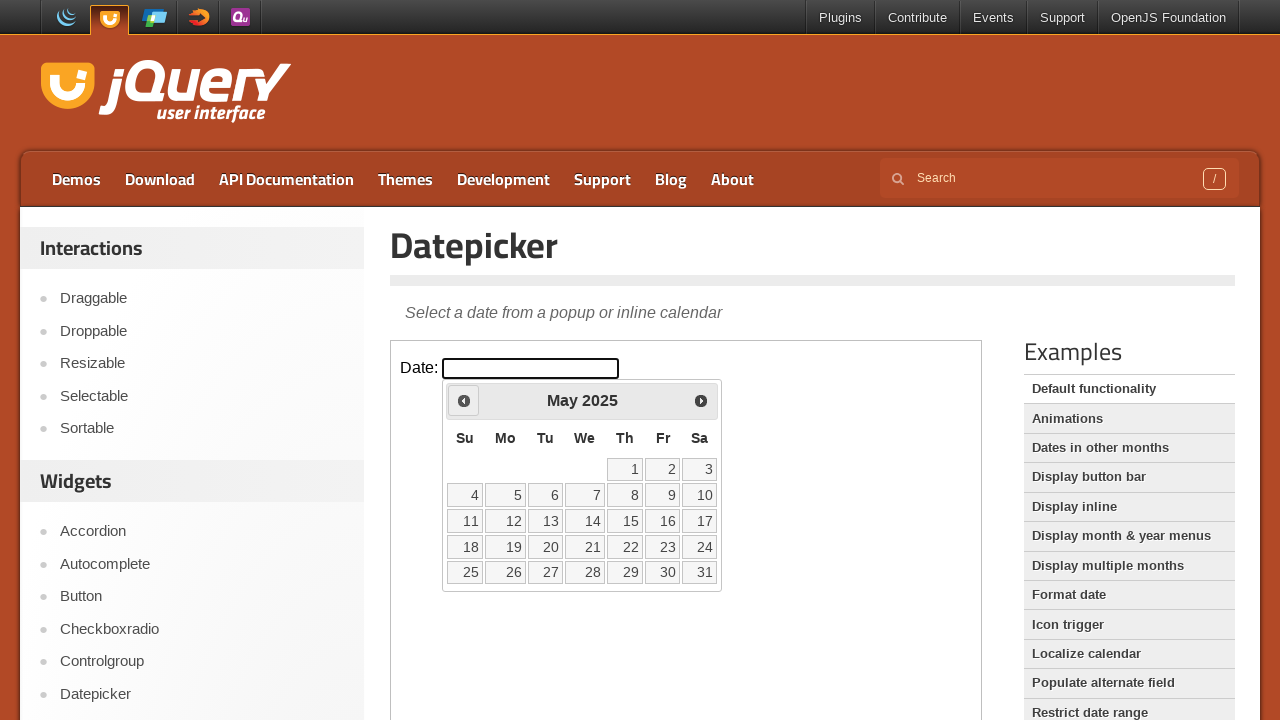

Clicked previous button to navigate to earlier year at (464, 400) on iframe >> nth=0 >> internal:control=enter-frame >> xpath=//a[@title='Prev']
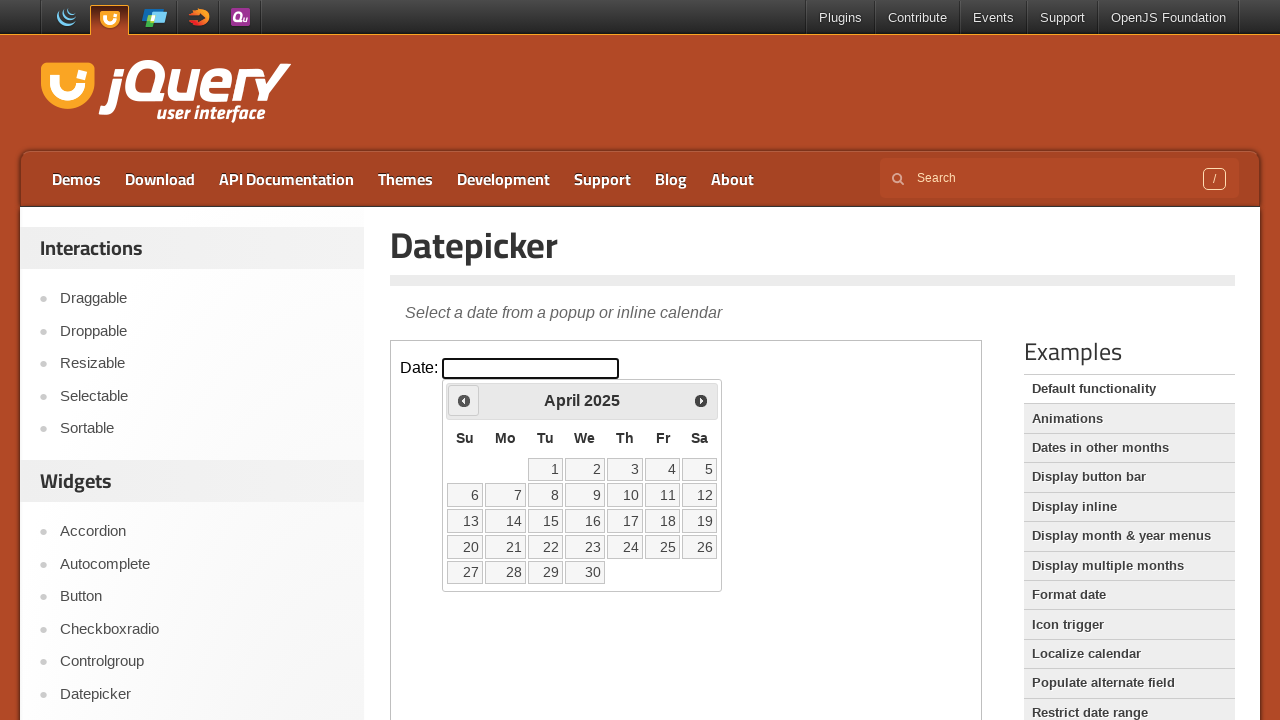

Updated current year: 2025
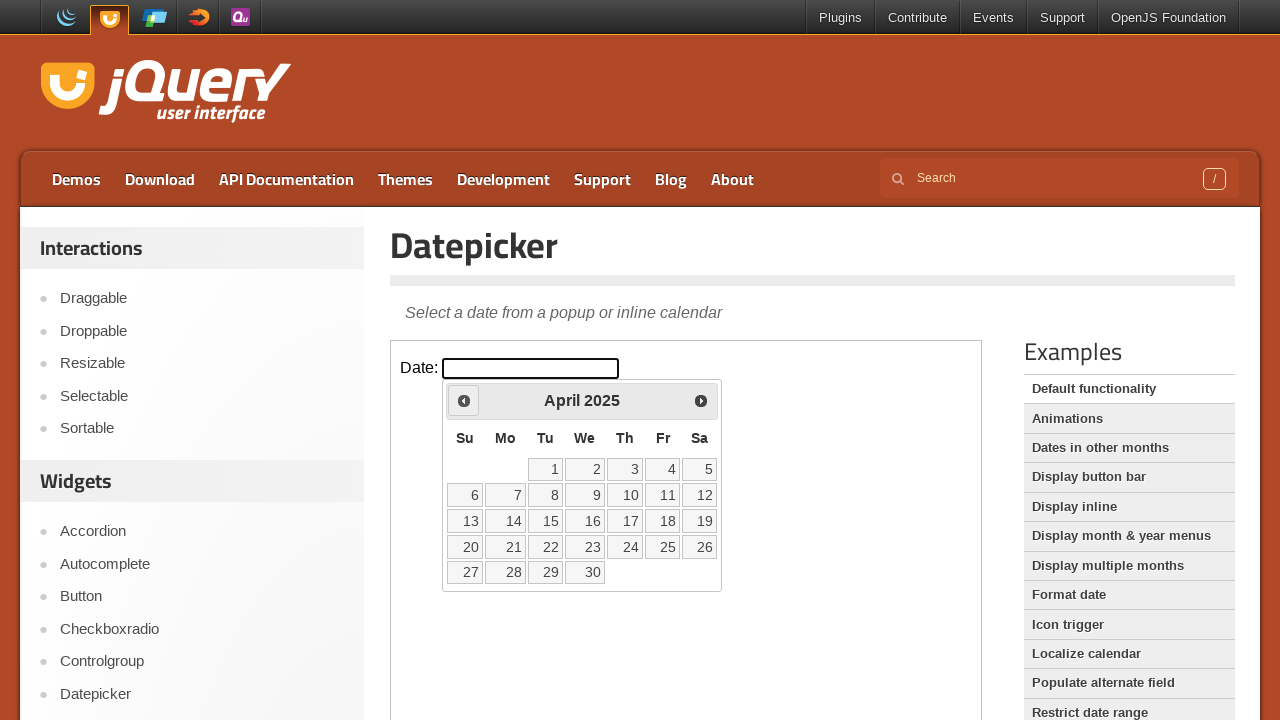

Clicked previous button to navigate to earlier year at (464, 400) on iframe >> nth=0 >> internal:control=enter-frame >> xpath=//a[@title='Prev']
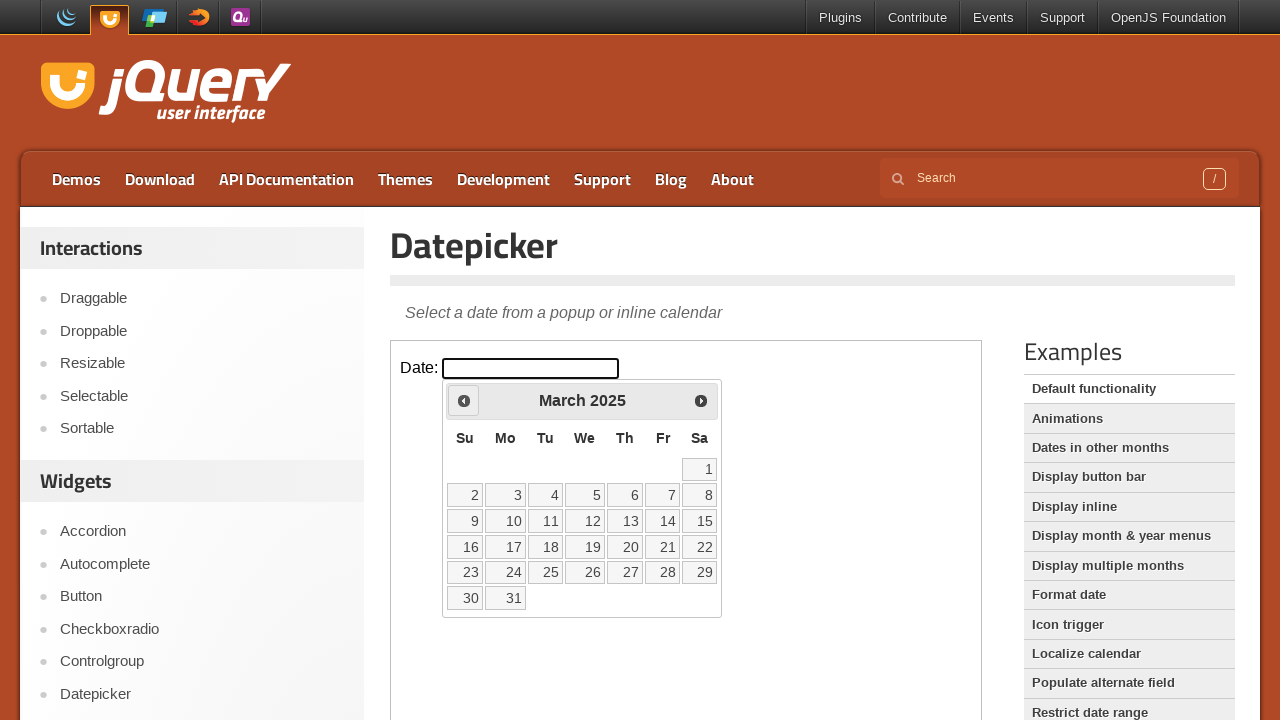

Updated current year: 2025
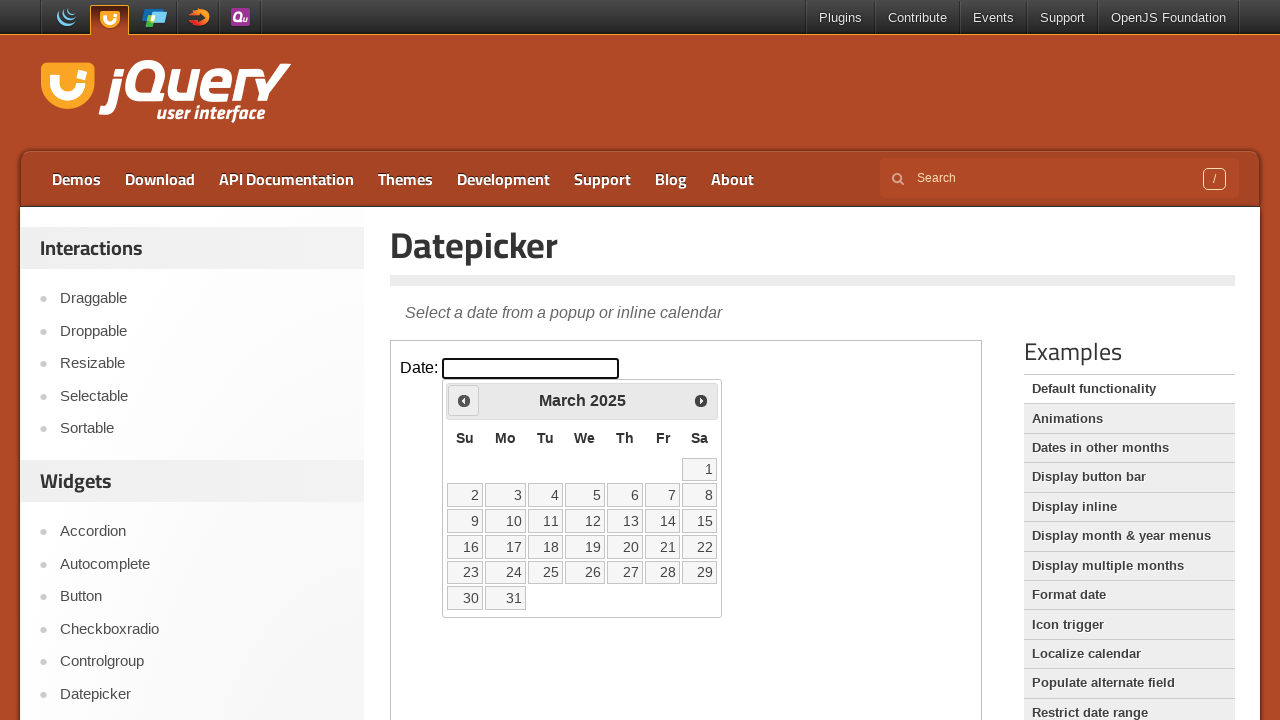

Clicked previous button to navigate to earlier year at (464, 400) on iframe >> nth=0 >> internal:control=enter-frame >> xpath=//a[@title='Prev']
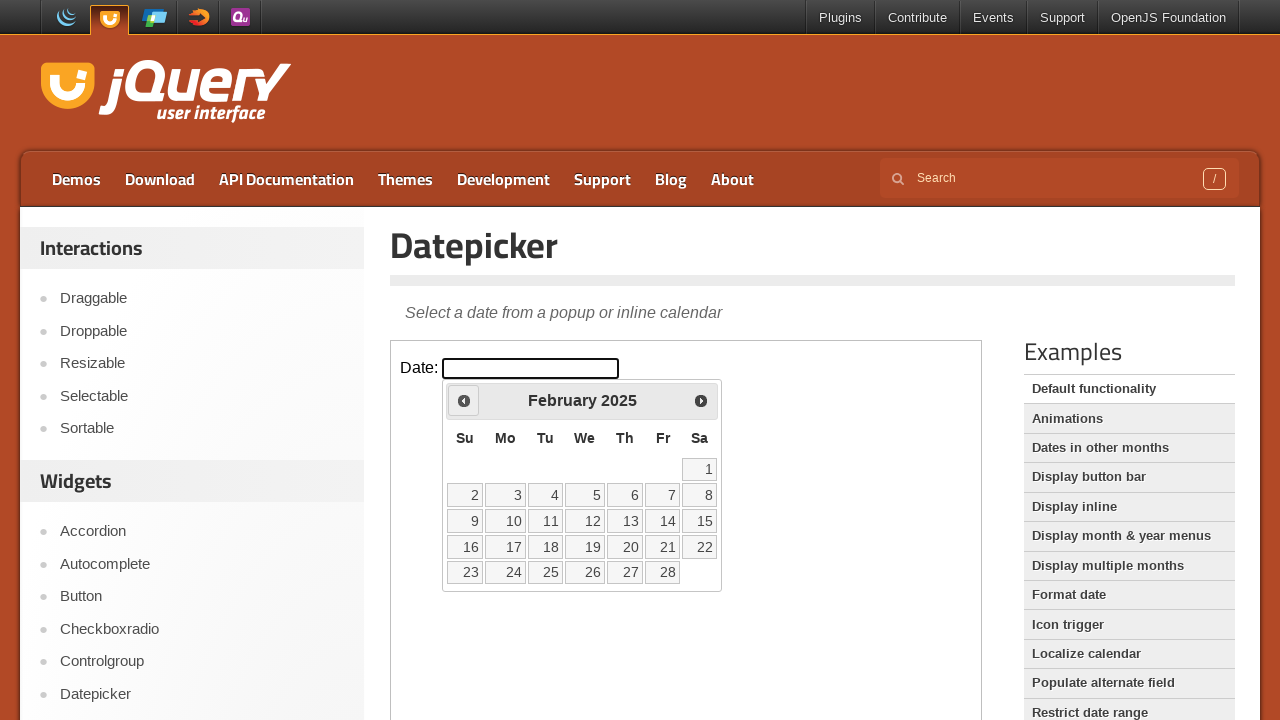

Updated current year: 2025
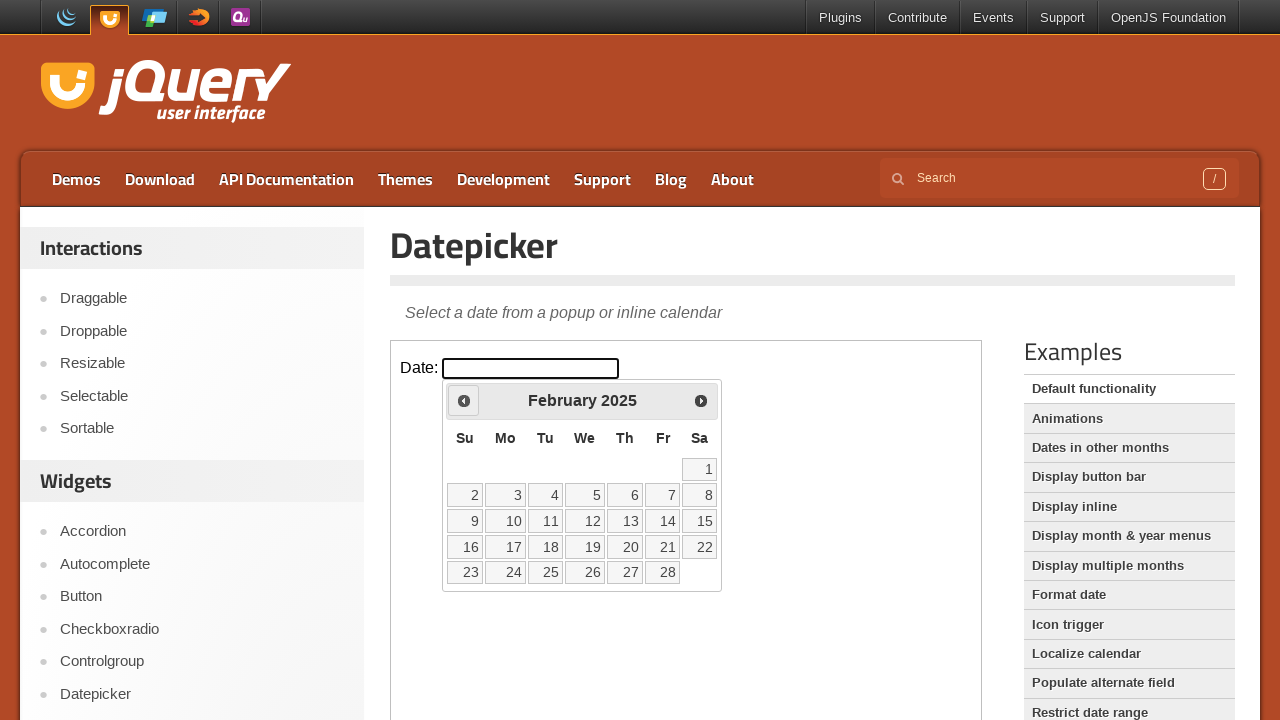

Clicked previous button to navigate to earlier year at (464, 400) on iframe >> nth=0 >> internal:control=enter-frame >> xpath=//a[@title='Prev']
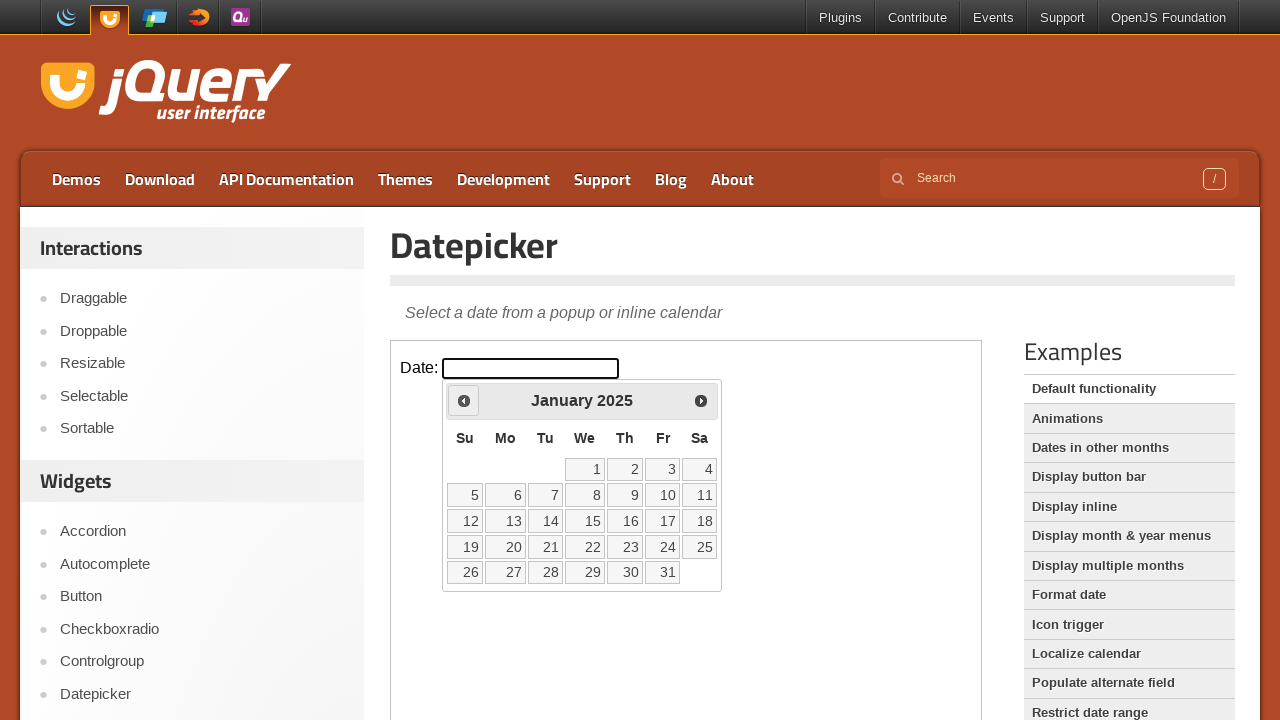

Updated current year: 2025
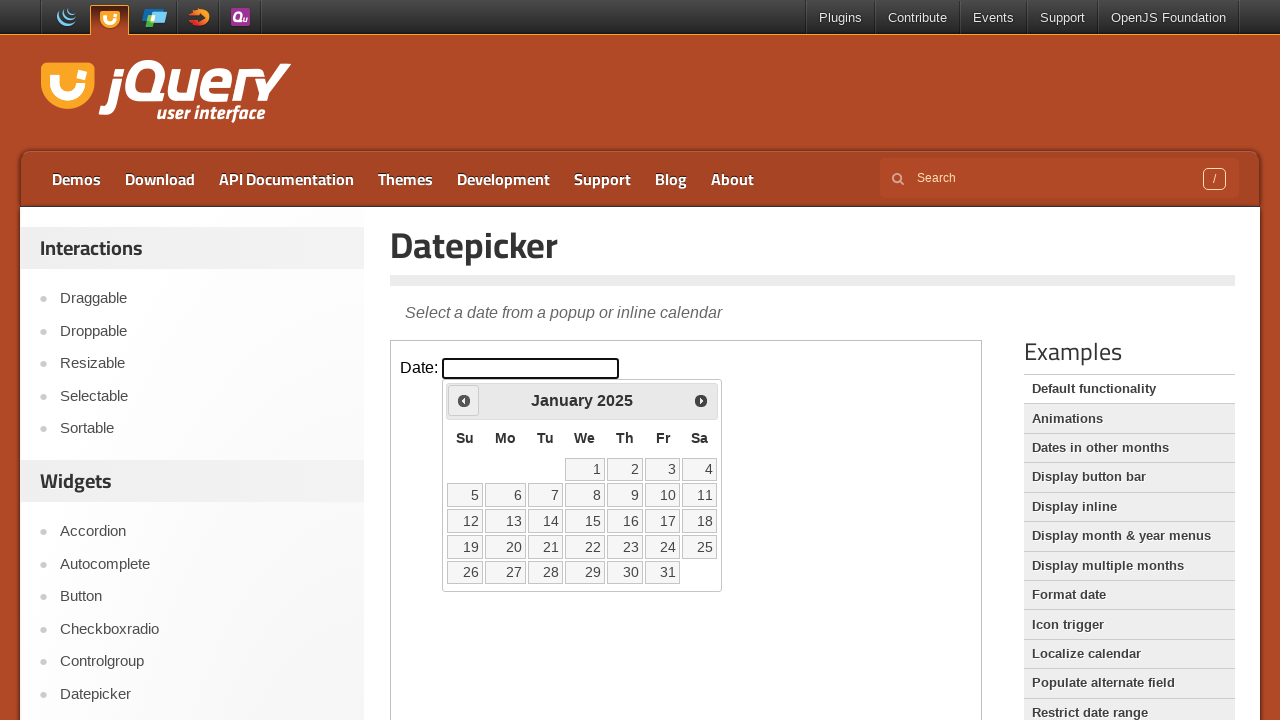

Clicked previous button to navigate to earlier year at (464, 400) on iframe >> nth=0 >> internal:control=enter-frame >> xpath=//a[@title='Prev']
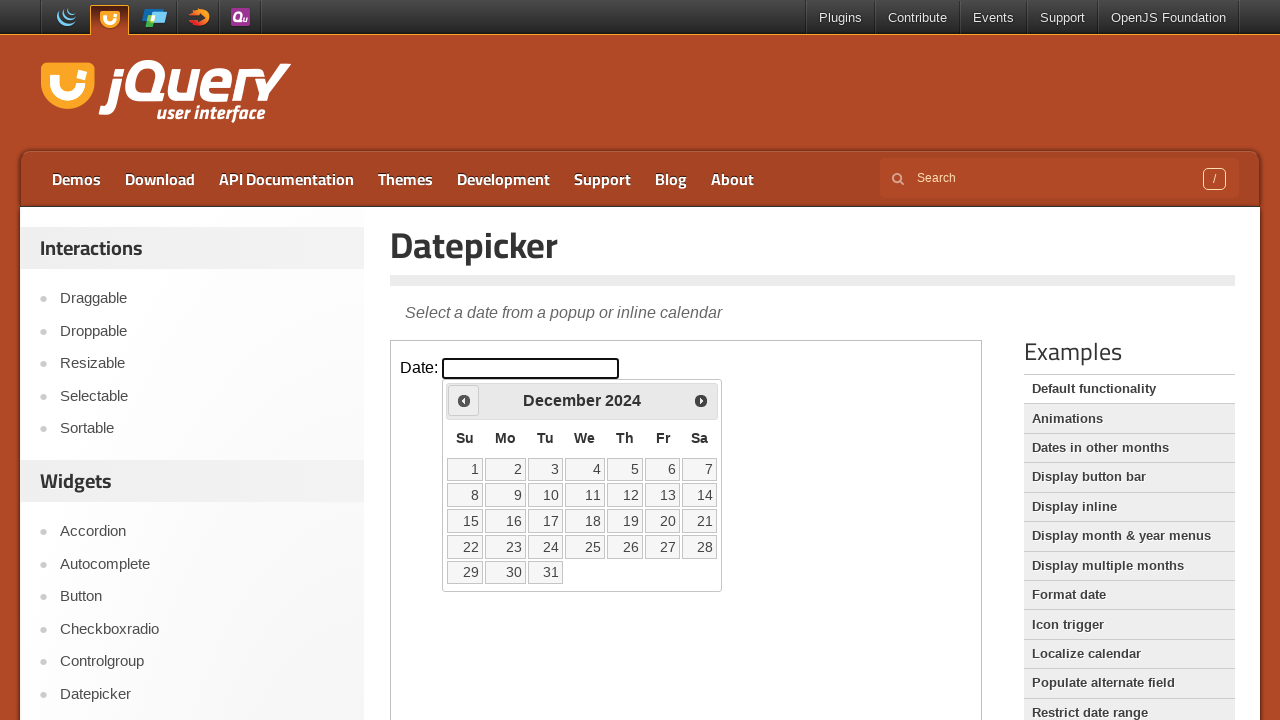

Updated current year: 2024
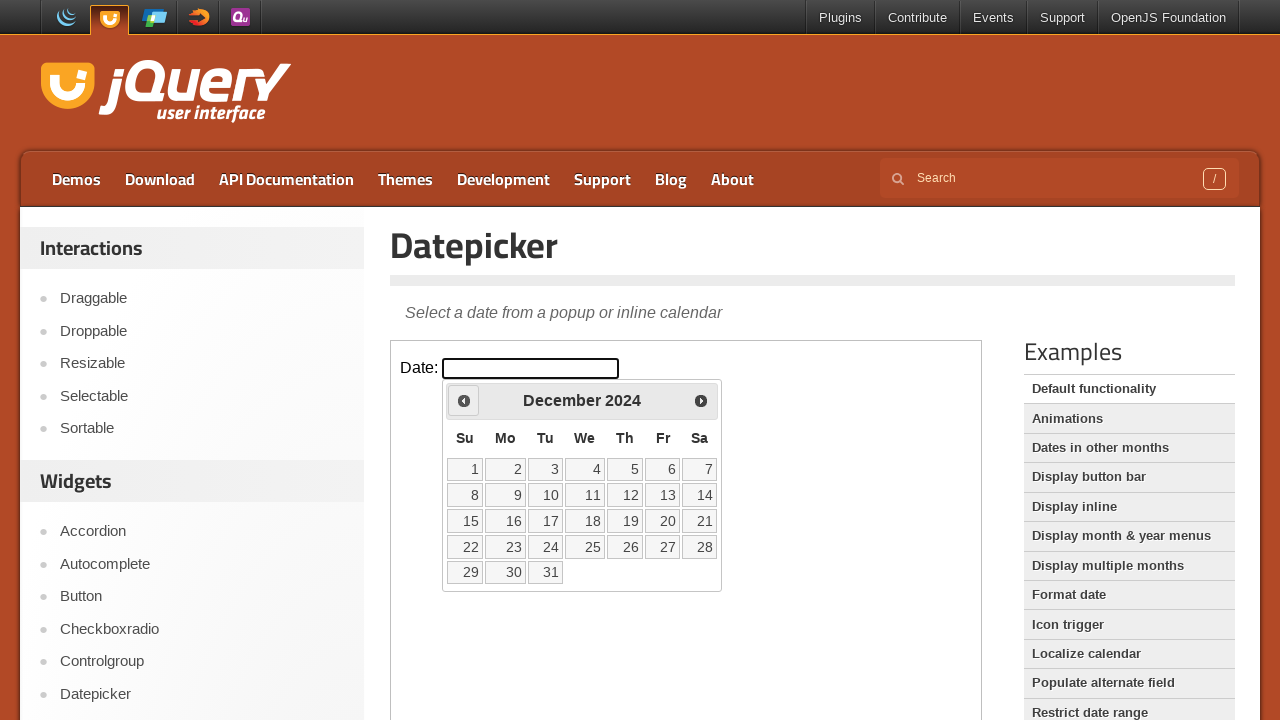

Clicked previous button to navigate to earlier year at (464, 400) on iframe >> nth=0 >> internal:control=enter-frame >> xpath=//a[@title='Prev']
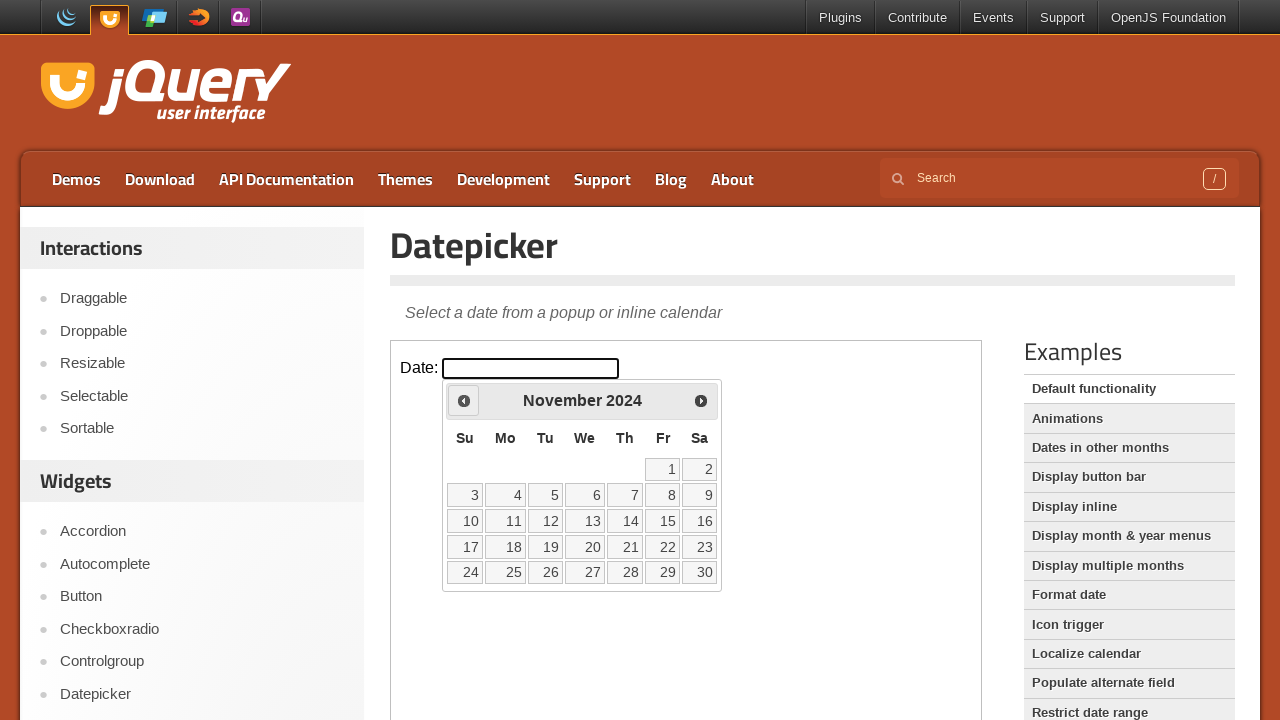

Updated current year: 2024
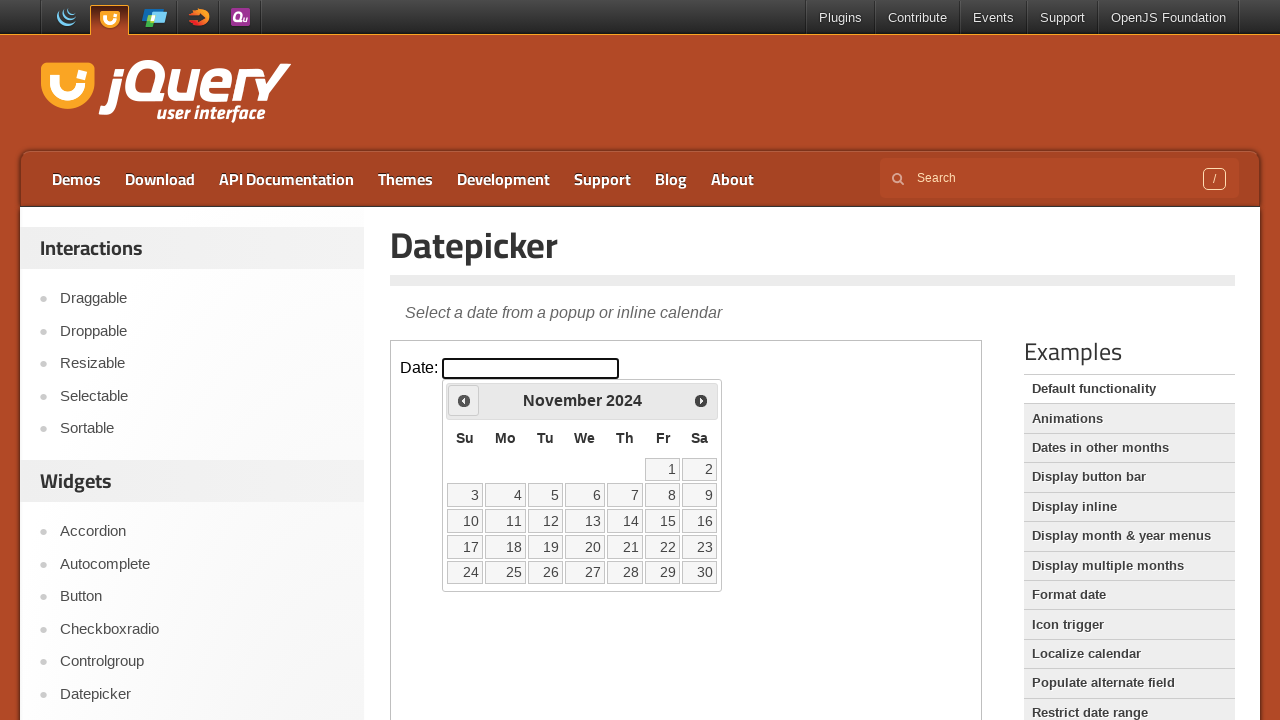

Clicked previous button to navigate to earlier year at (464, 400) on iframe >> nth=0 >> internal:control=enter-frame >> xpath=//a[@title='Prev']
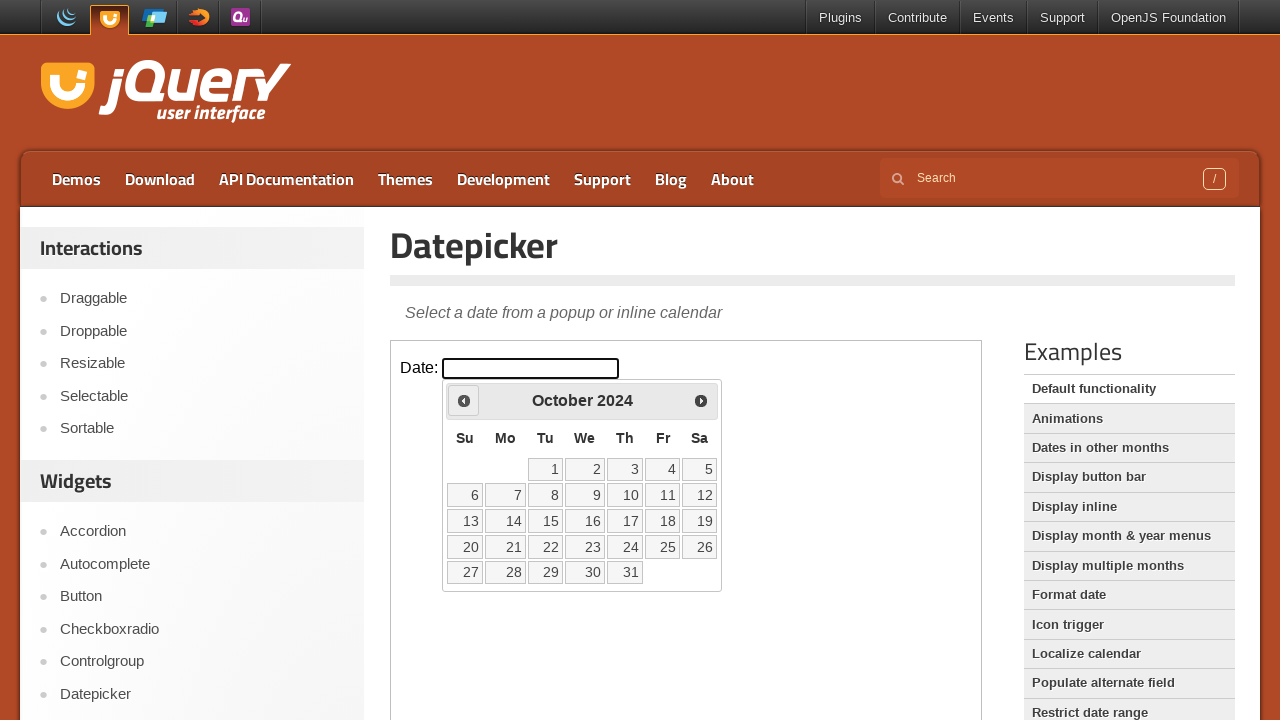

Updated current year: 2024
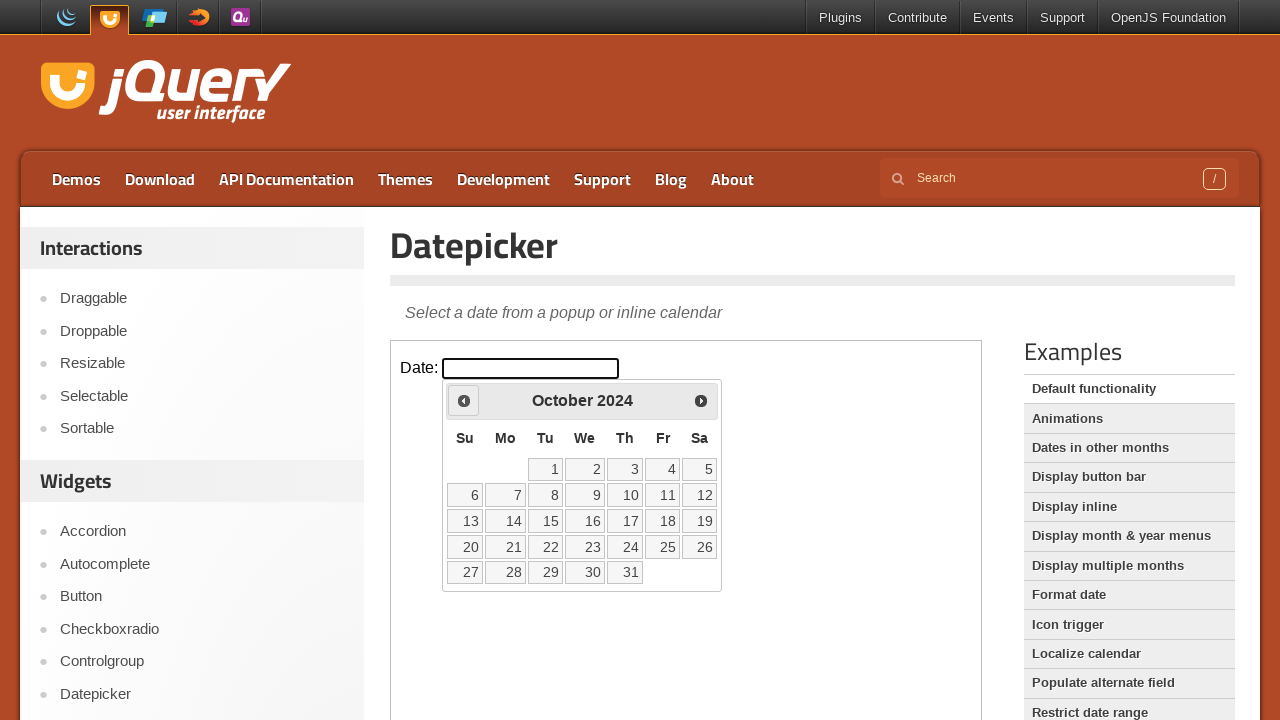

Clicked previous button to navigate to earlier year at (464, 400) on iframe >> nth=0 >> internal:control=enter-frame >> xpath=//a[@title='Prev']
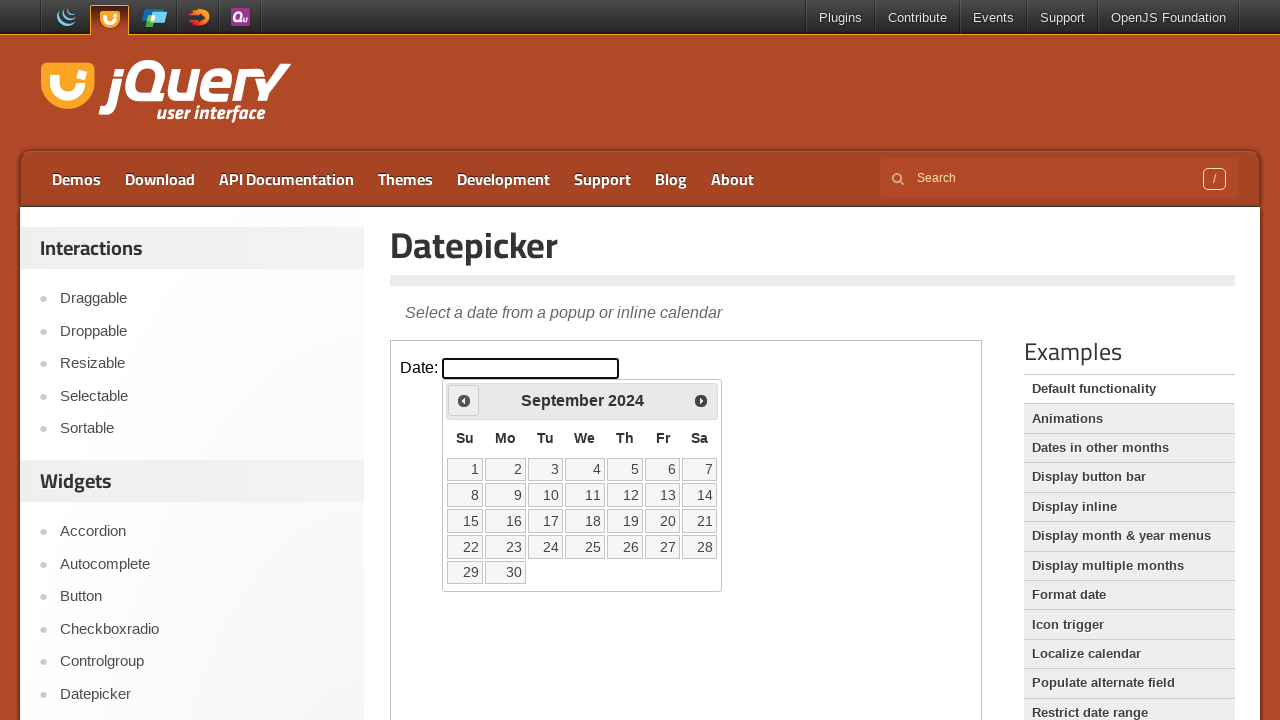

Updated current year: 2024
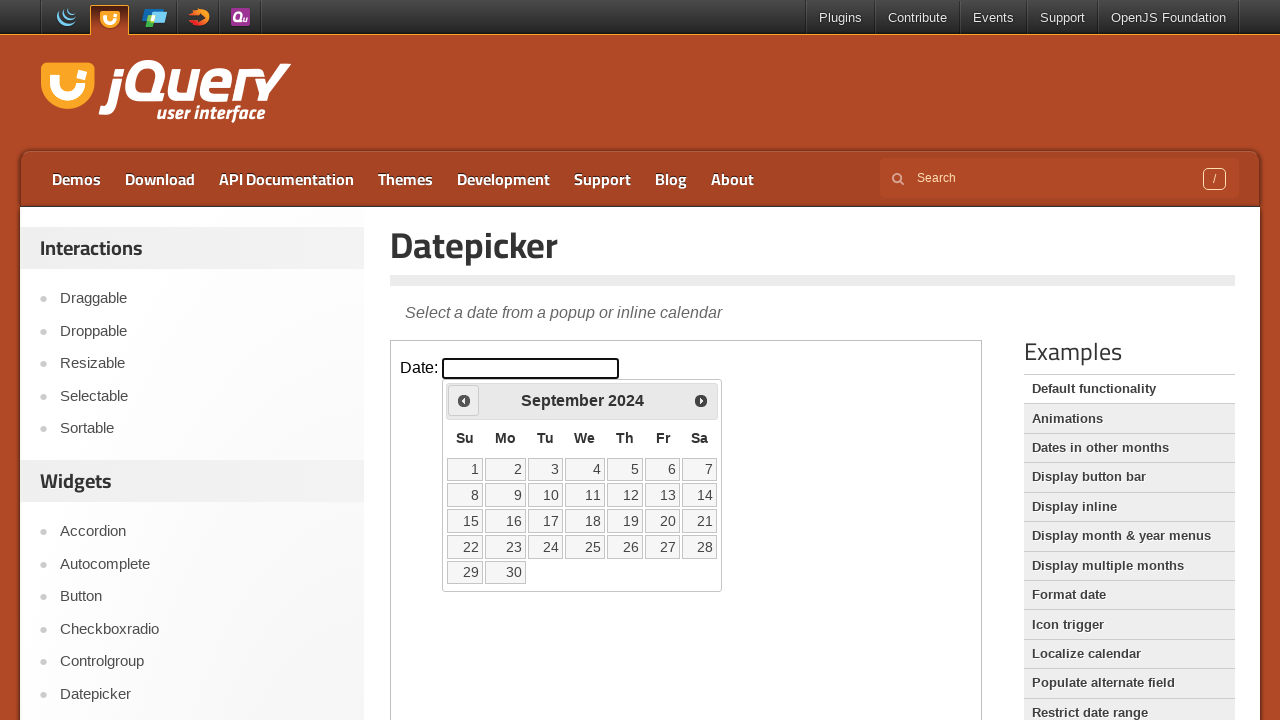

Clicked previous button to navigate to earlier year at (464, 400) on iframe >> nth=0 >> internal:control=enter-frame >> xpath=//a[@title='Prev']
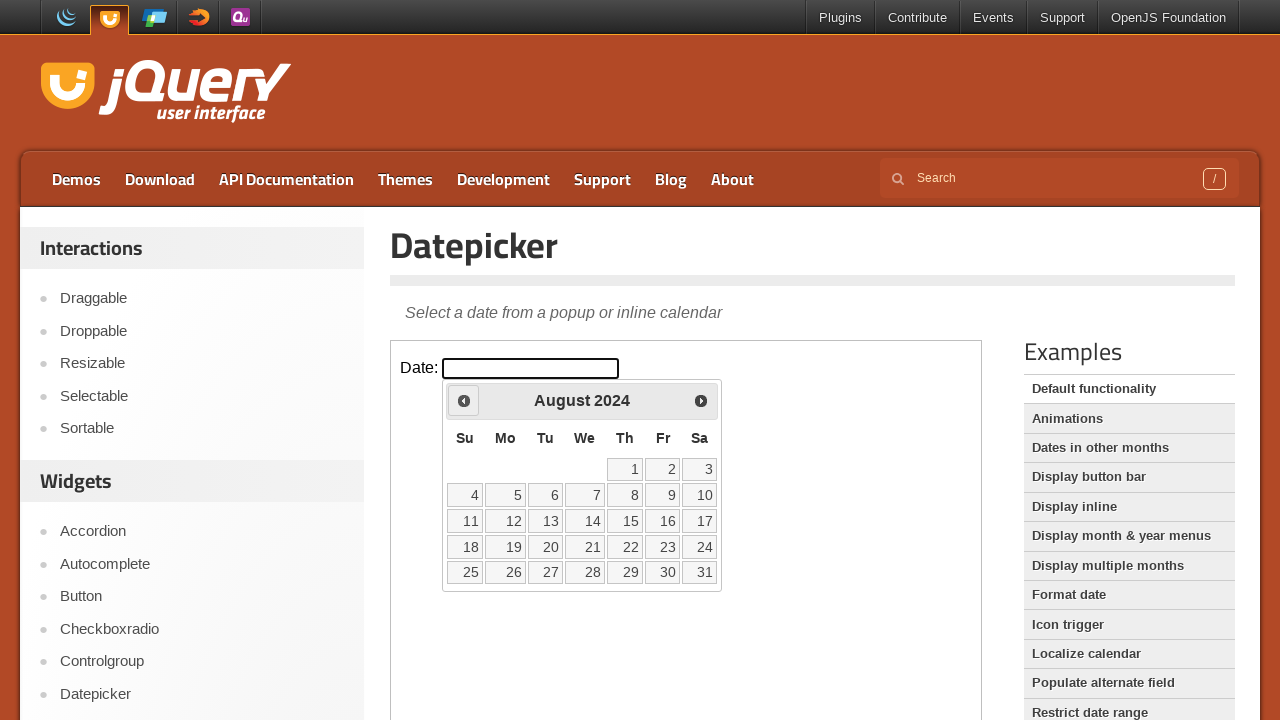

Updated current year: 2024
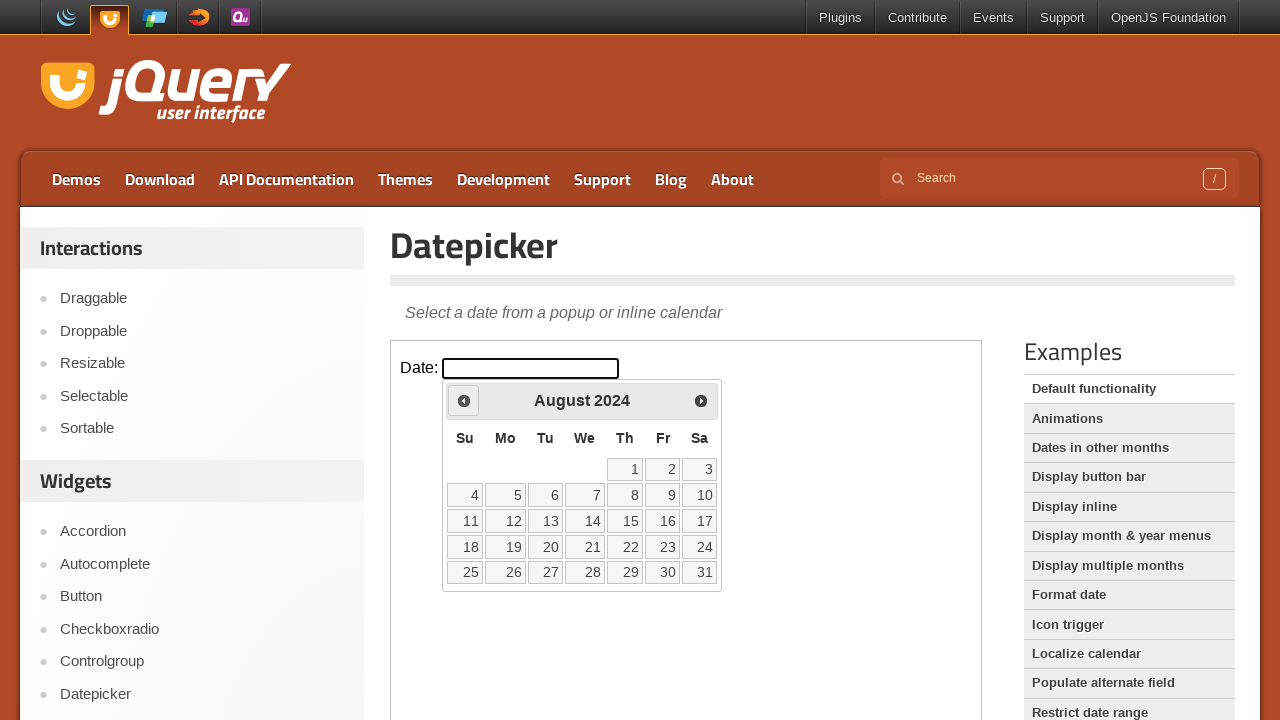

Clicked previous button to navigate to earlier year at (464, 400) on iframe >> nth=0 >> internal:control=enter-frame >> xpath=//a[@title='Prev']
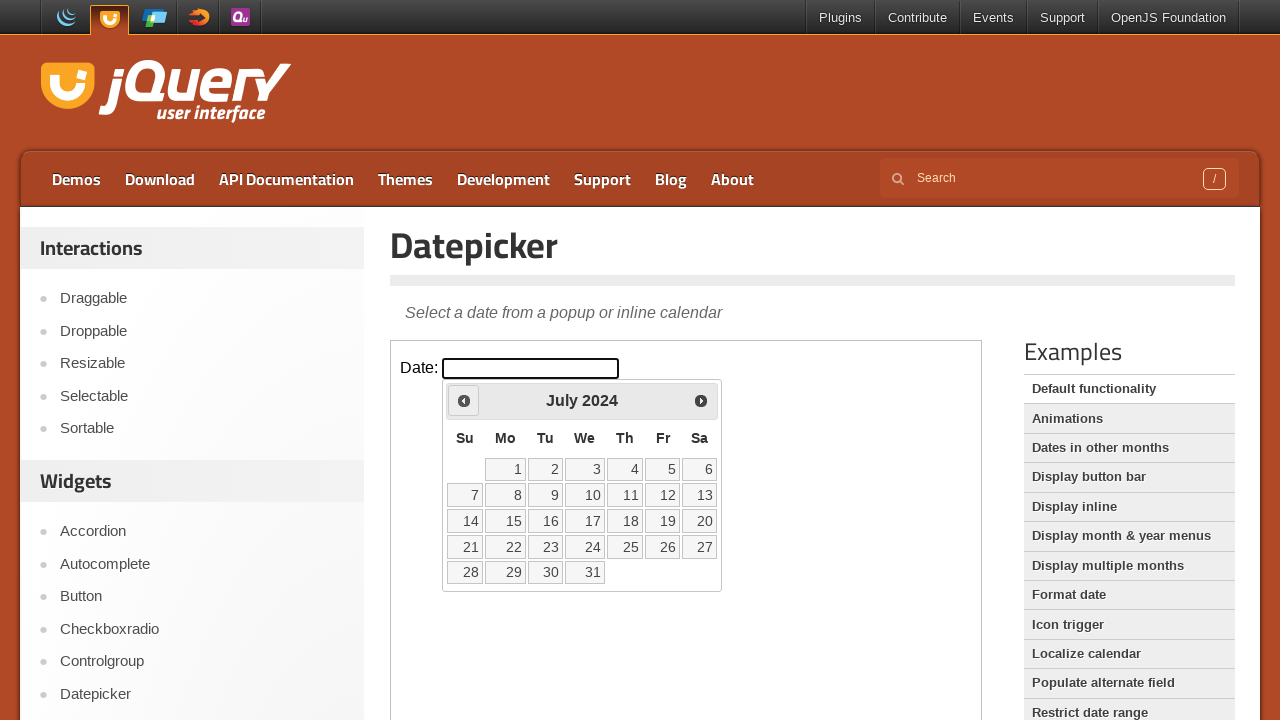

Updated current year: 2024
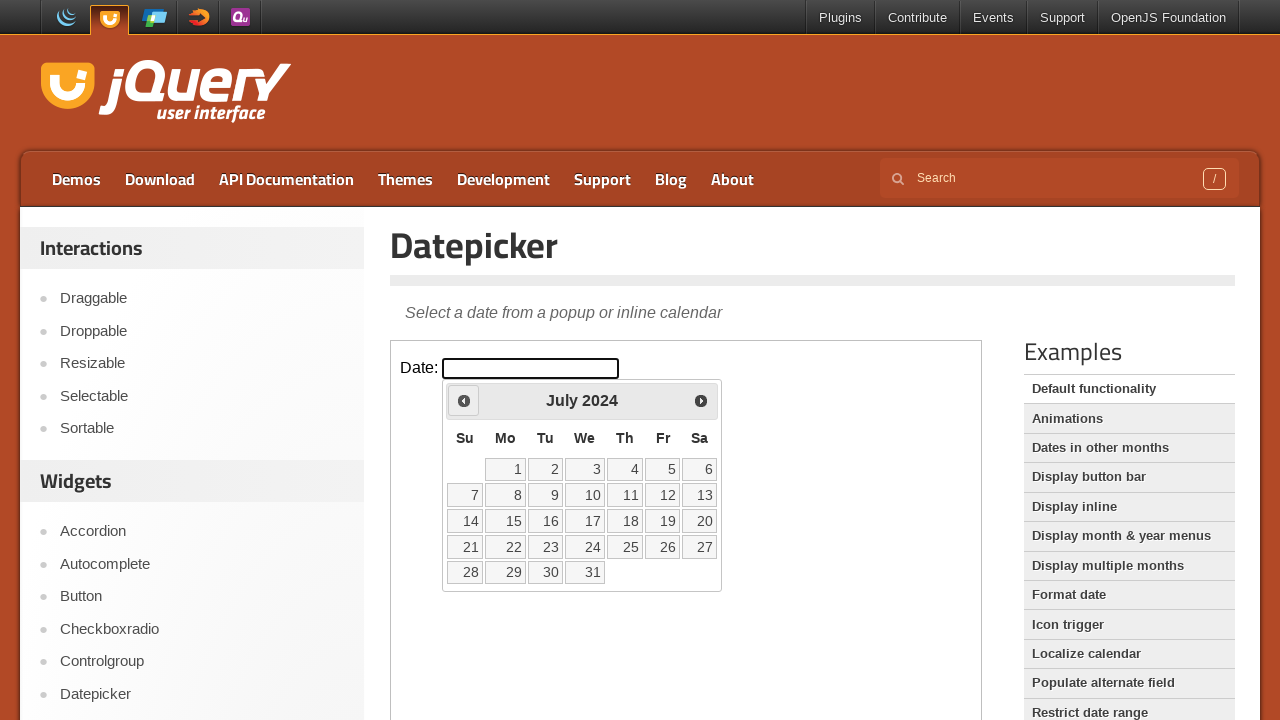

Clicked previous button to navigate to earlier year at (464, 400) on iframe >> nth=0 >> internal:control=enter-frame >> xpath=//a[@title='Prev']
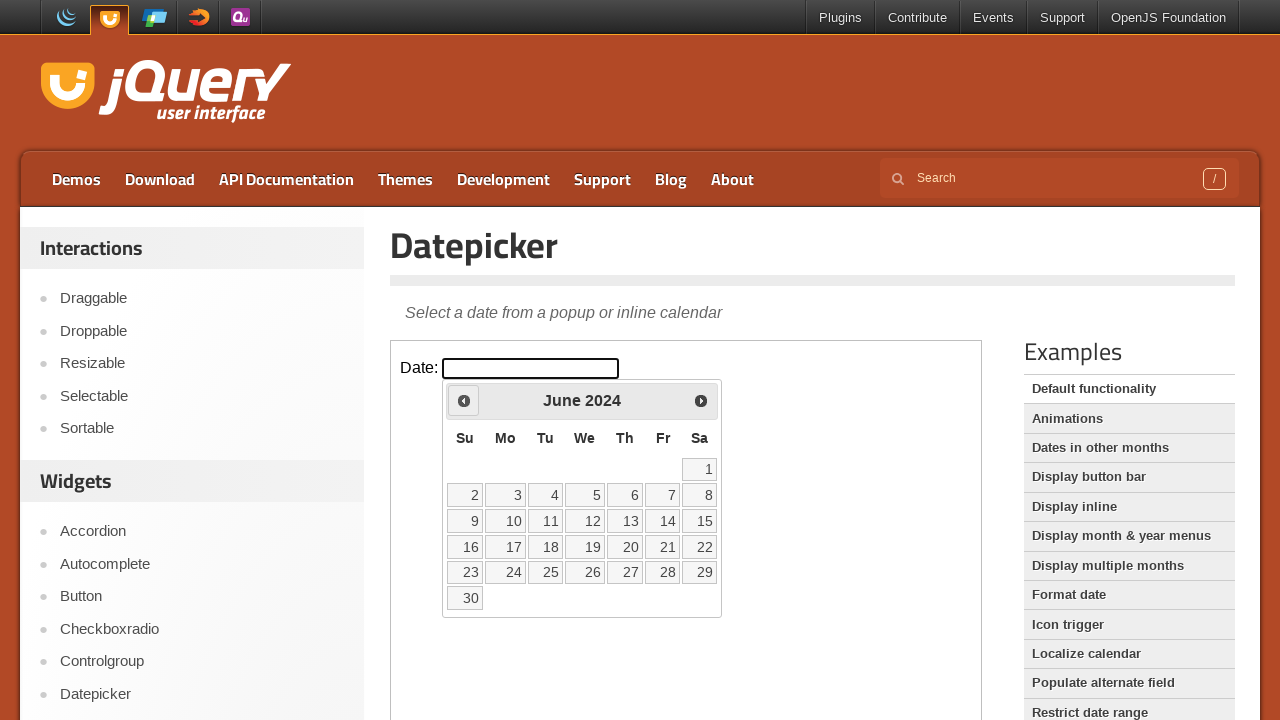

Updated current year: 2024
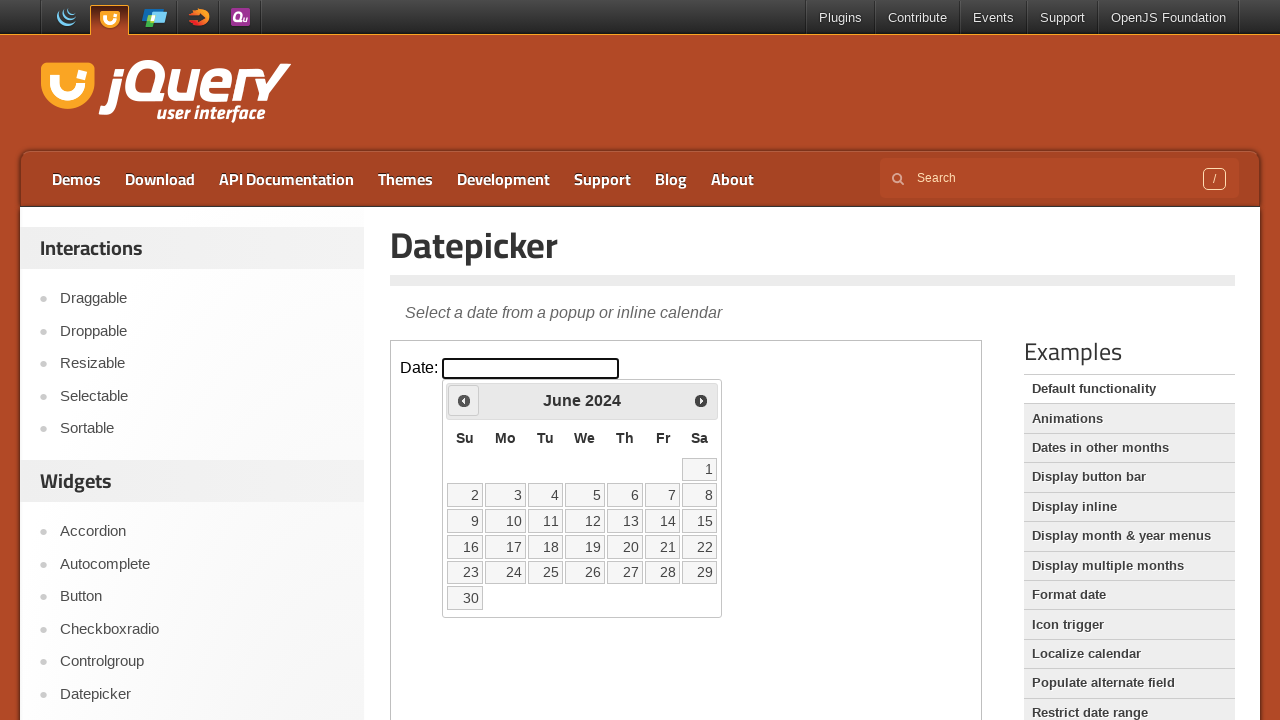

Clicked previous button to navigate to earlier year at (464, 400) on iframe >> nth=0 >> internal:control=enter-frame >> xpath=//a[@title='Prev']
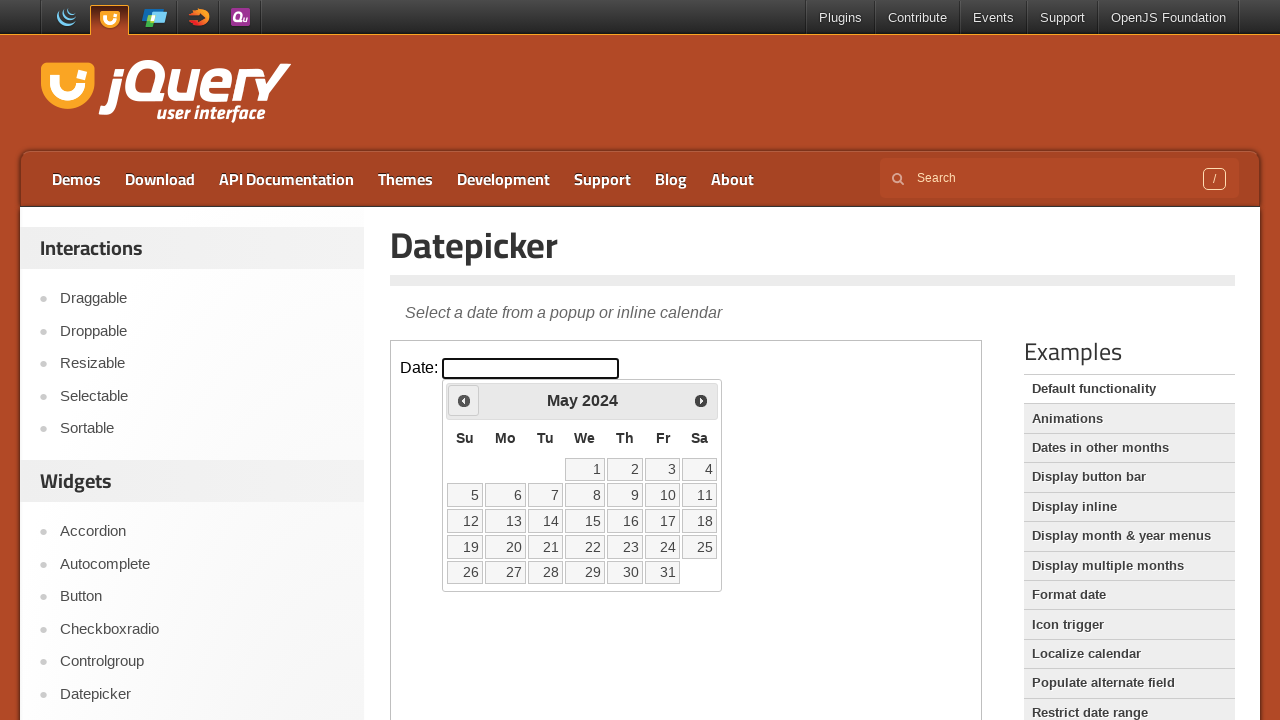

Updated current year: 2024
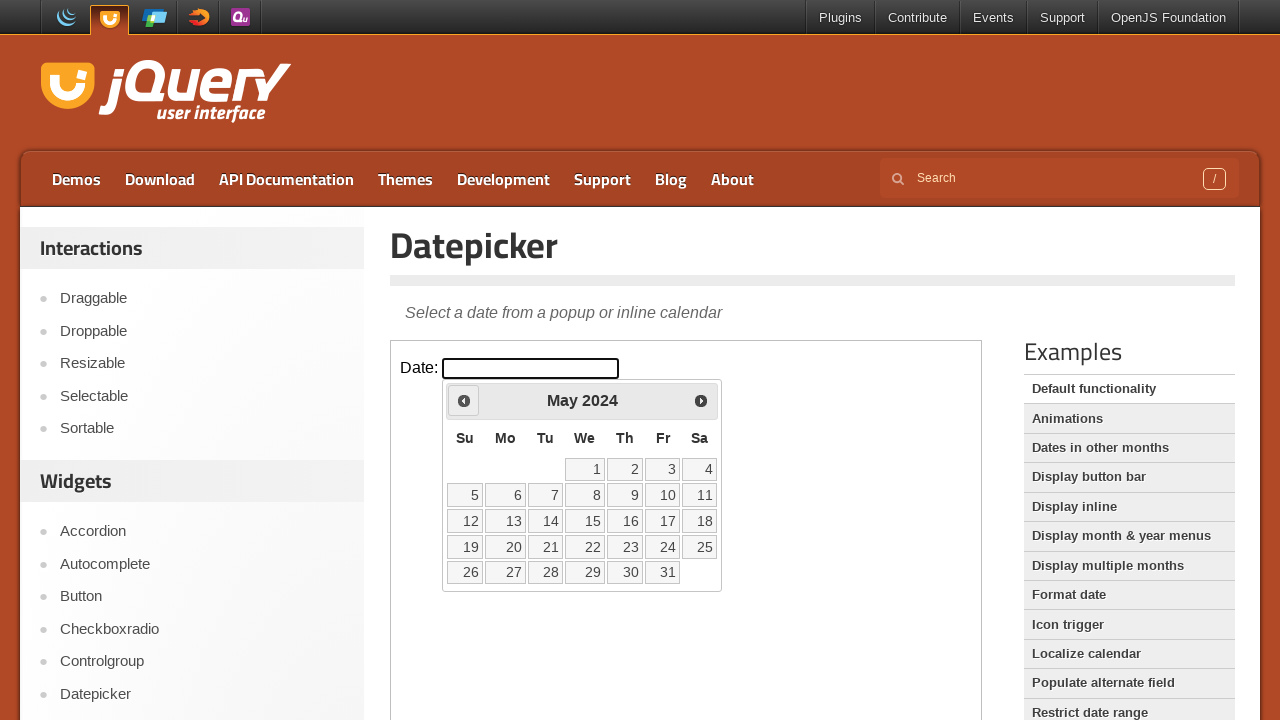

Clicked previous button to navigate to earlier year at (464, 400) on iframe >> nth=0 >> internal:control=enter-frame >> xpath=//a[@title='Prev']
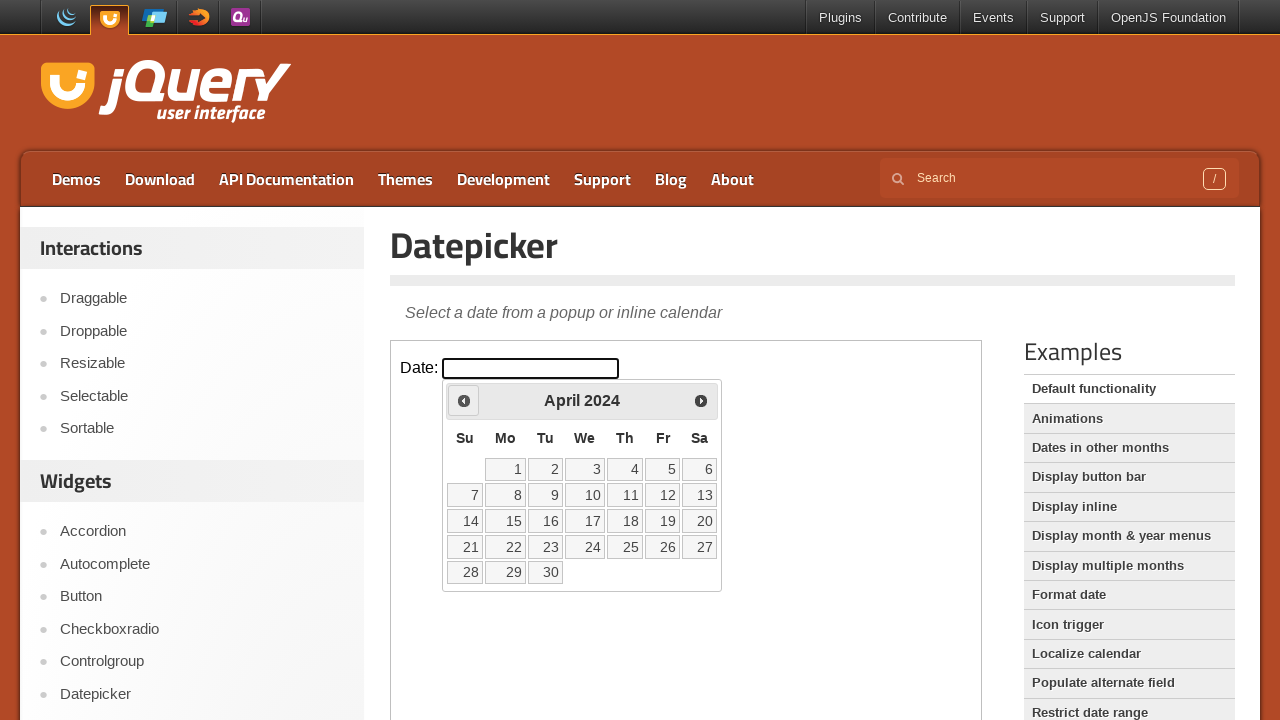

Updated current year: 2024
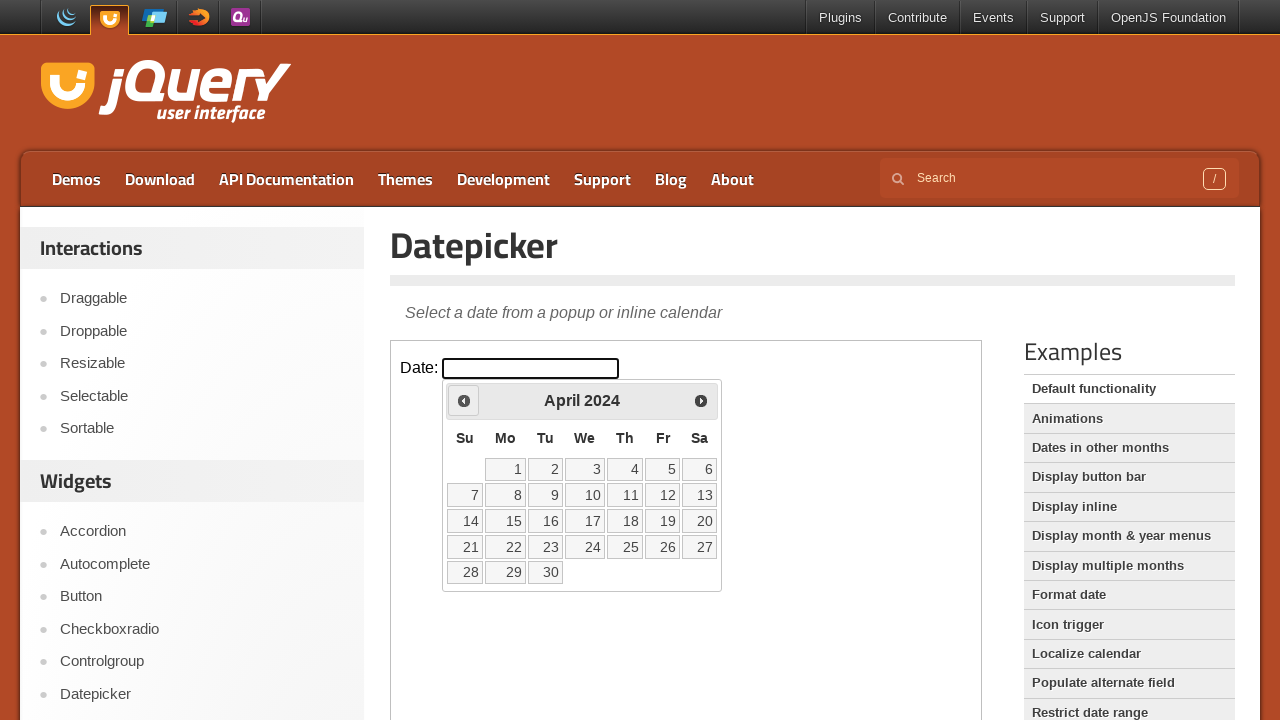

Clicked previous button to navigate to earlier year at (464, 400) on iframe >> nth=0 >> internal:control=enter-frame >> xpath=//a[@title='Prev']
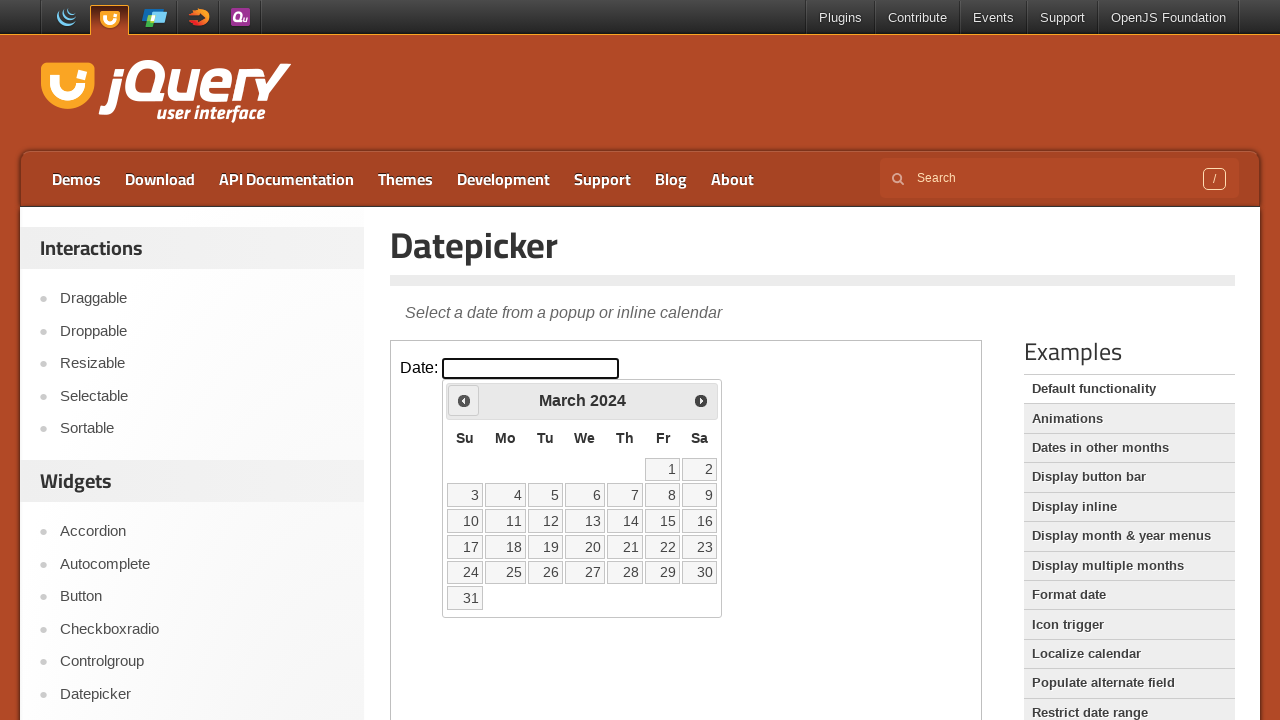

Updated current year: 2024
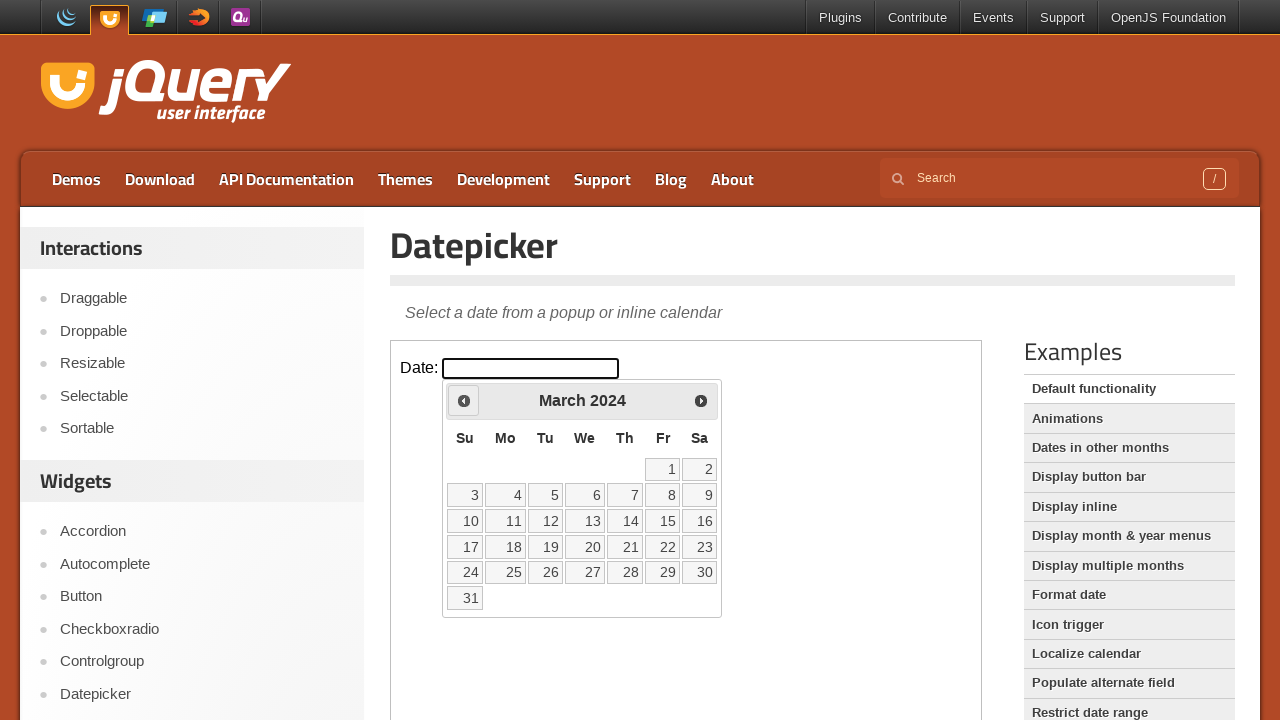

Clicked previous button to navigate to earlier year at (464, 400) on iframe >> nth=0 >> internal:control=enter-frame >> xpath=//a[@title='Prev']
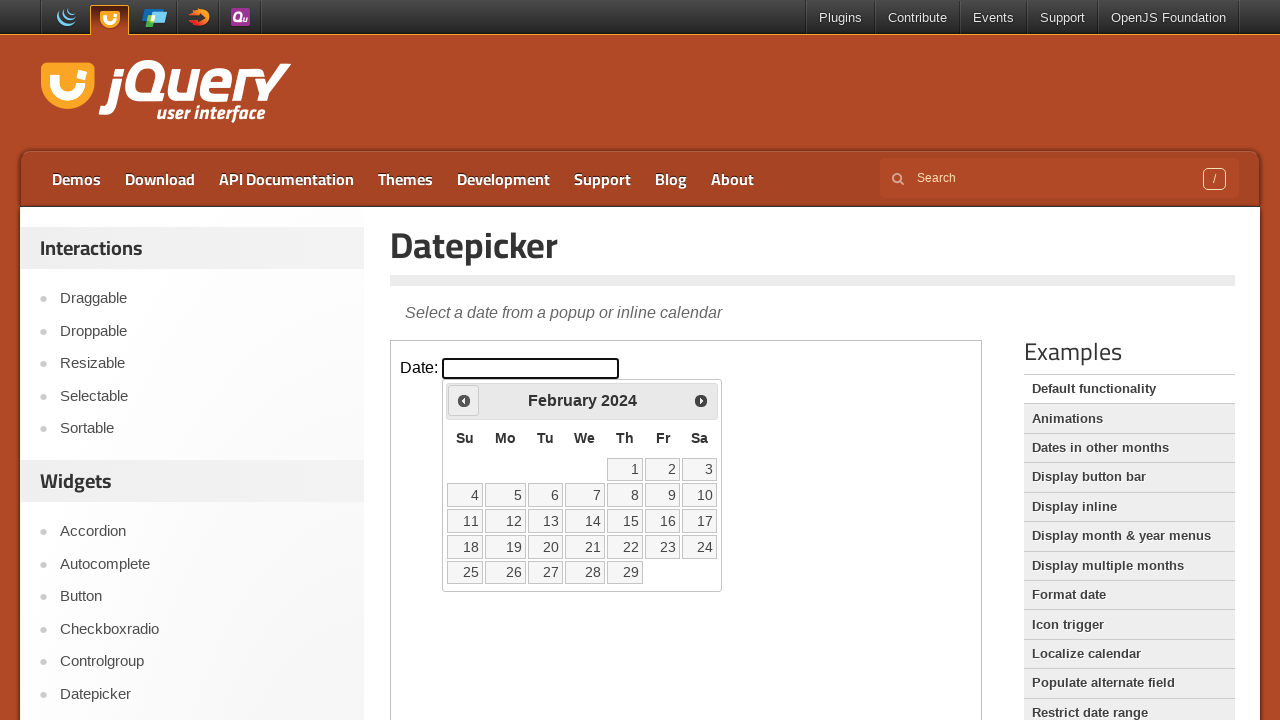

Updated current year: 2024
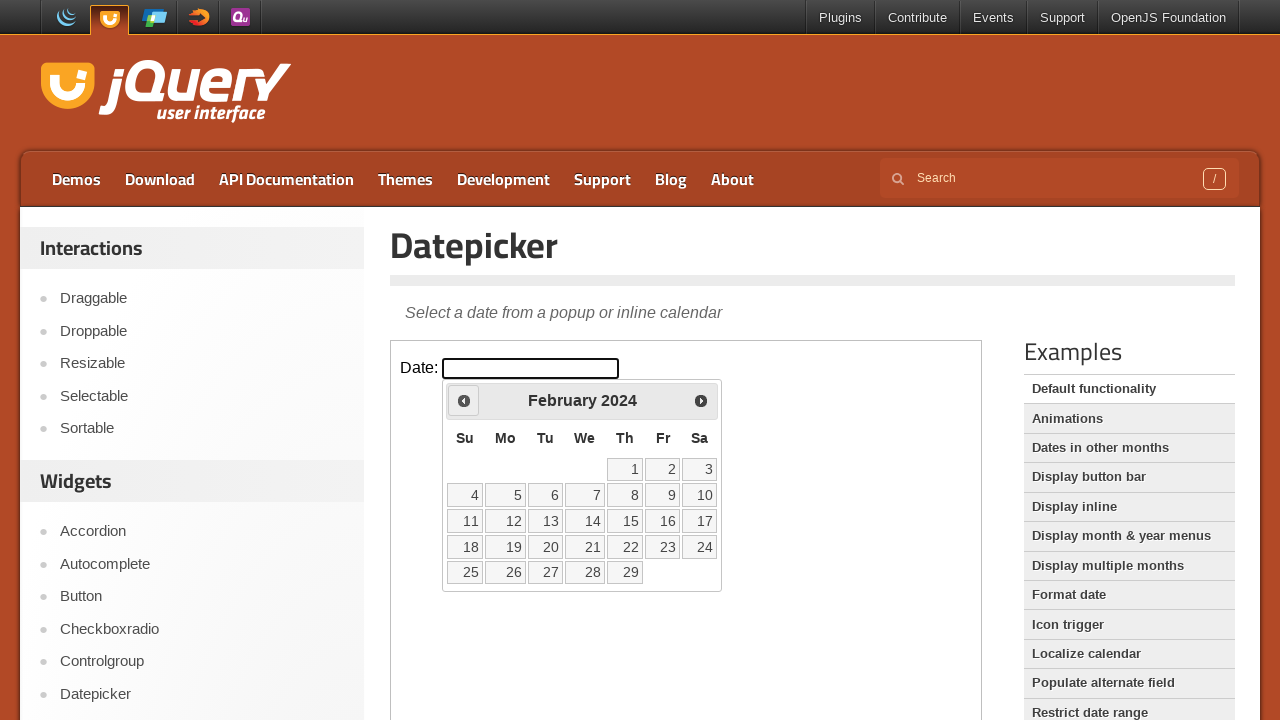

Clicked previous button to navigate to earlier year at (464, 400) on iframe >> nth=0 >> internal:control=enter-frame >> xpath=//a[@title='Prev']
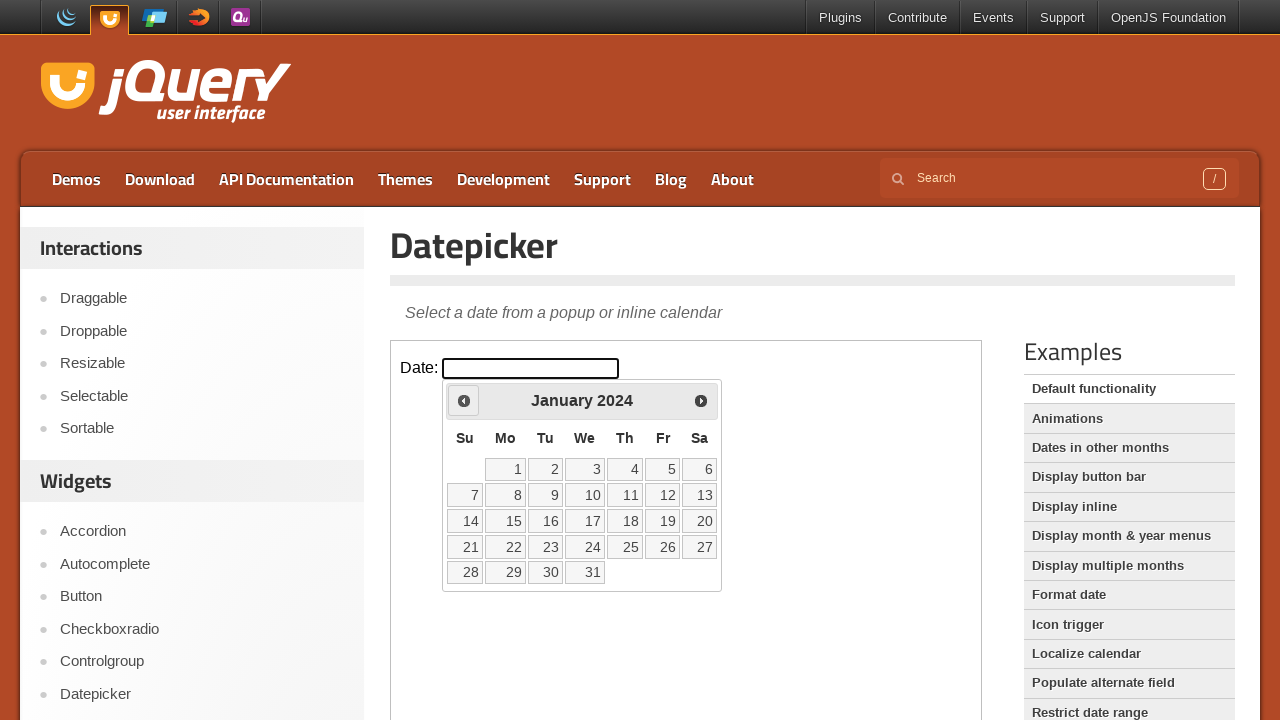

Updated current year: 2024
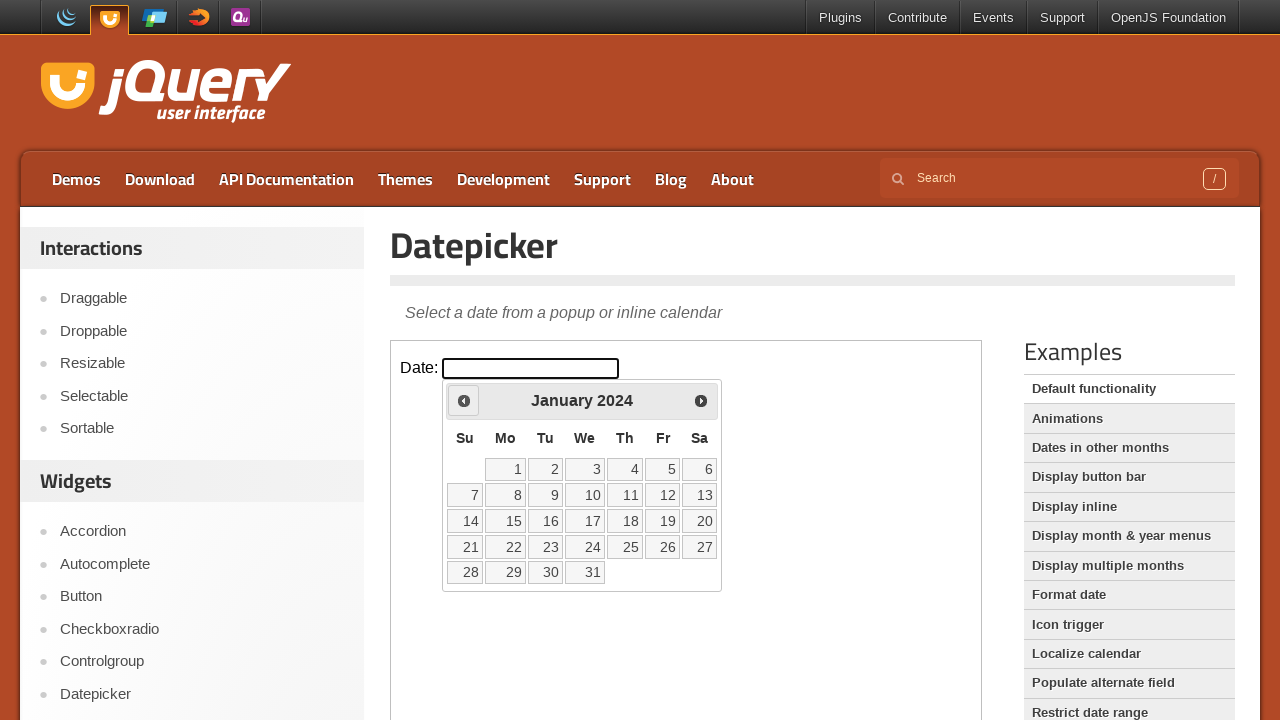

Clicked previous button to navigate to earlier year at (464, 400) on iframe >> nth=0 >> internal:control=enter-frame >> xpath=//a[@title='Prev']
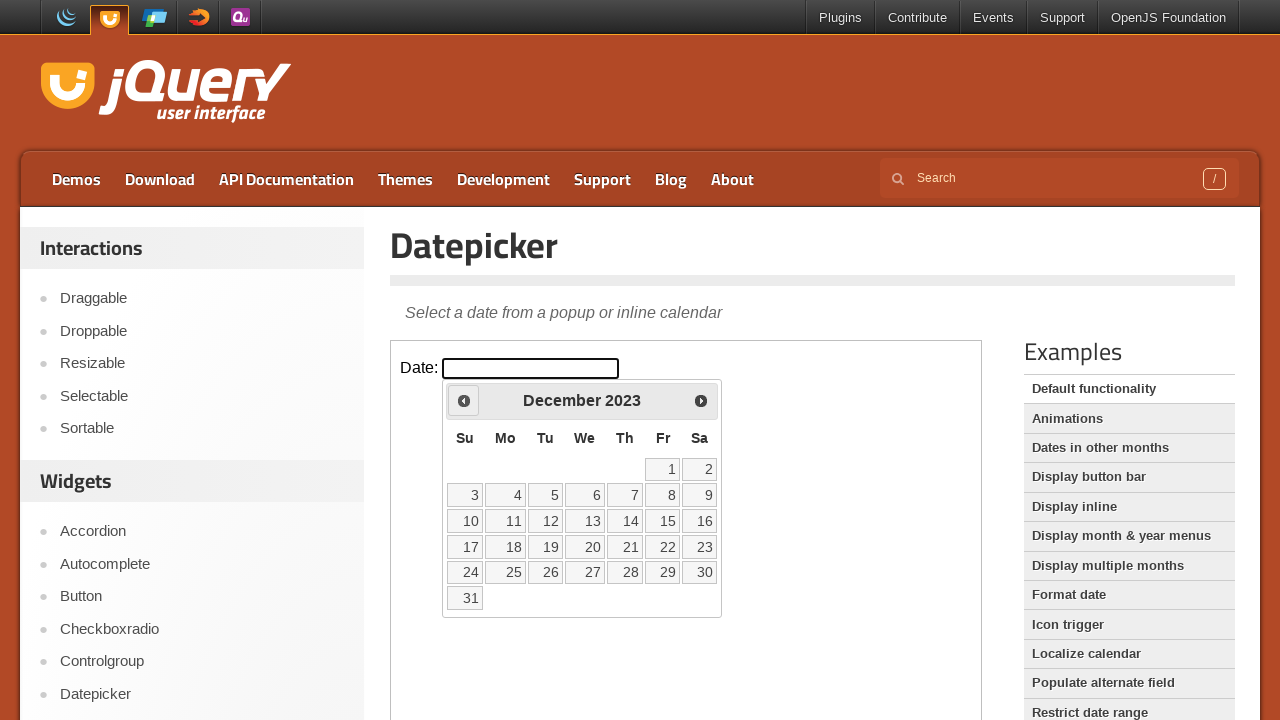

Updated current year: 2023
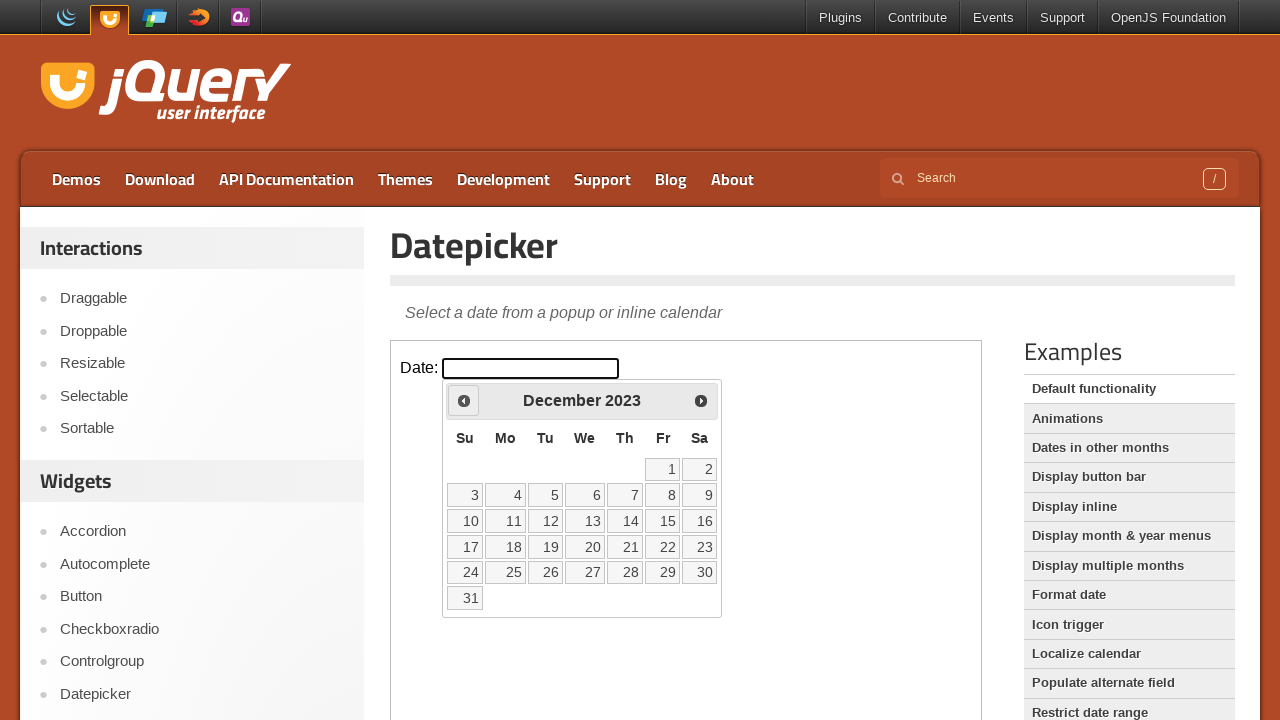

Clicked previous button to navigate to earlier year at (464, 400) on iframe >> nth=0 >> internal:control=enter-frame >> xpath=//a[@title='Prev']
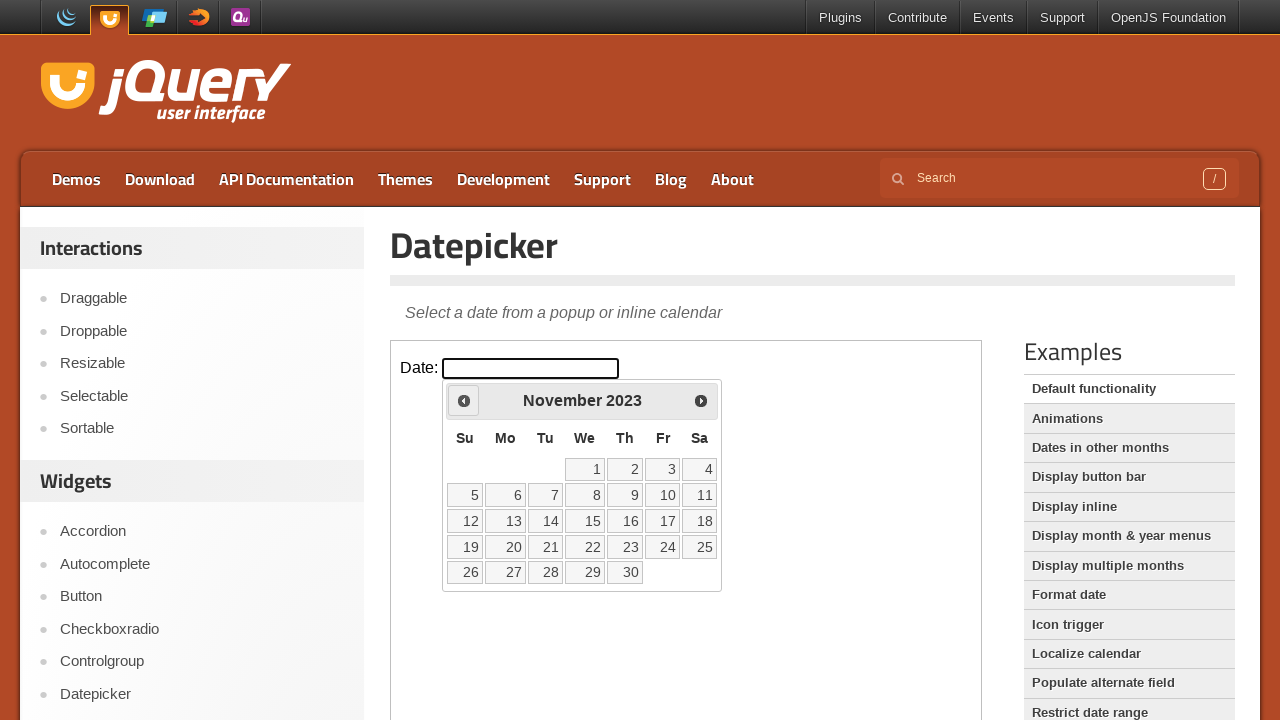

Updated current year: 2023
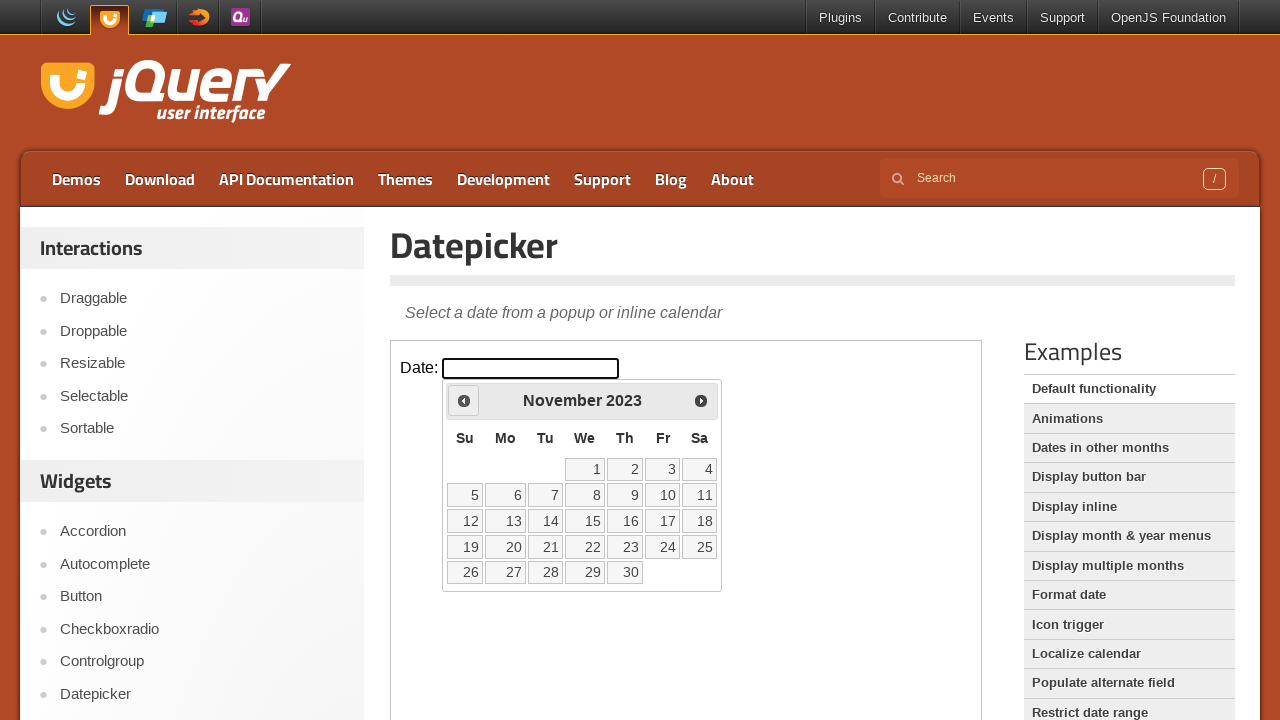

Clicked previous button to navigate to earlier year at (464, 400) on iframe >> nth=0 >> internal:control=enter-frame >> xpath=//a[@title='Prev']
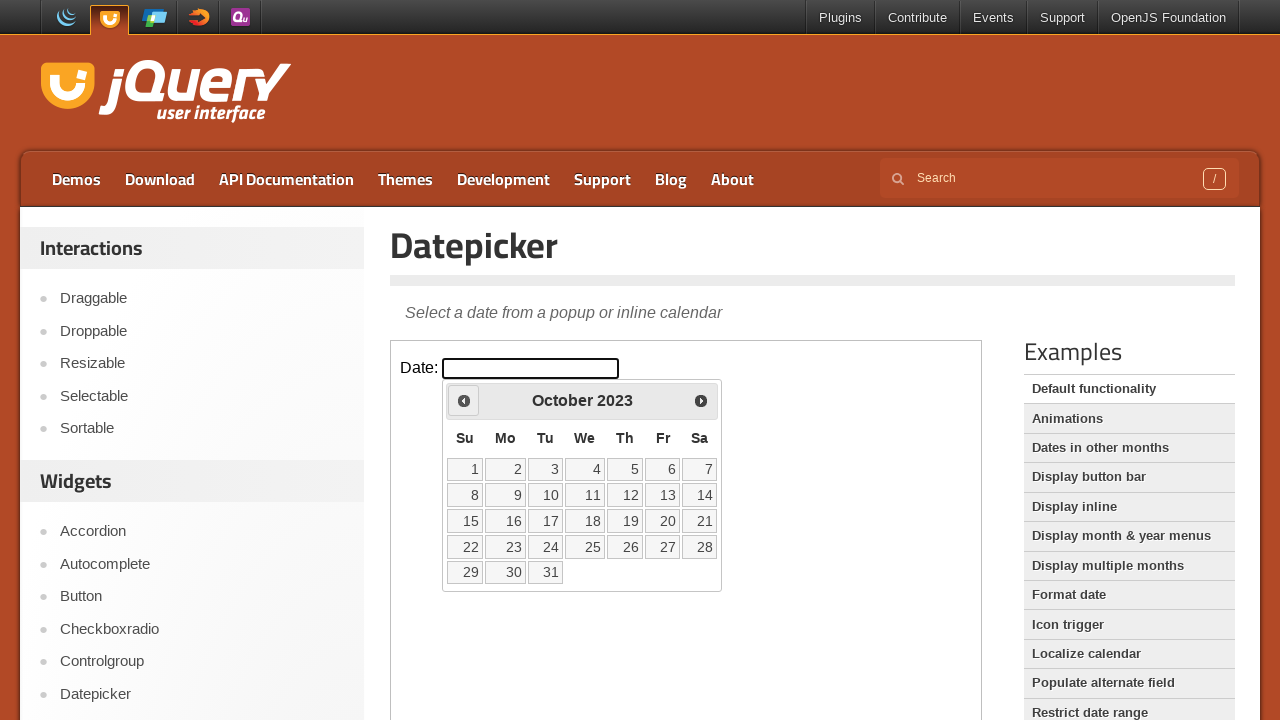

Updated current year: 2023
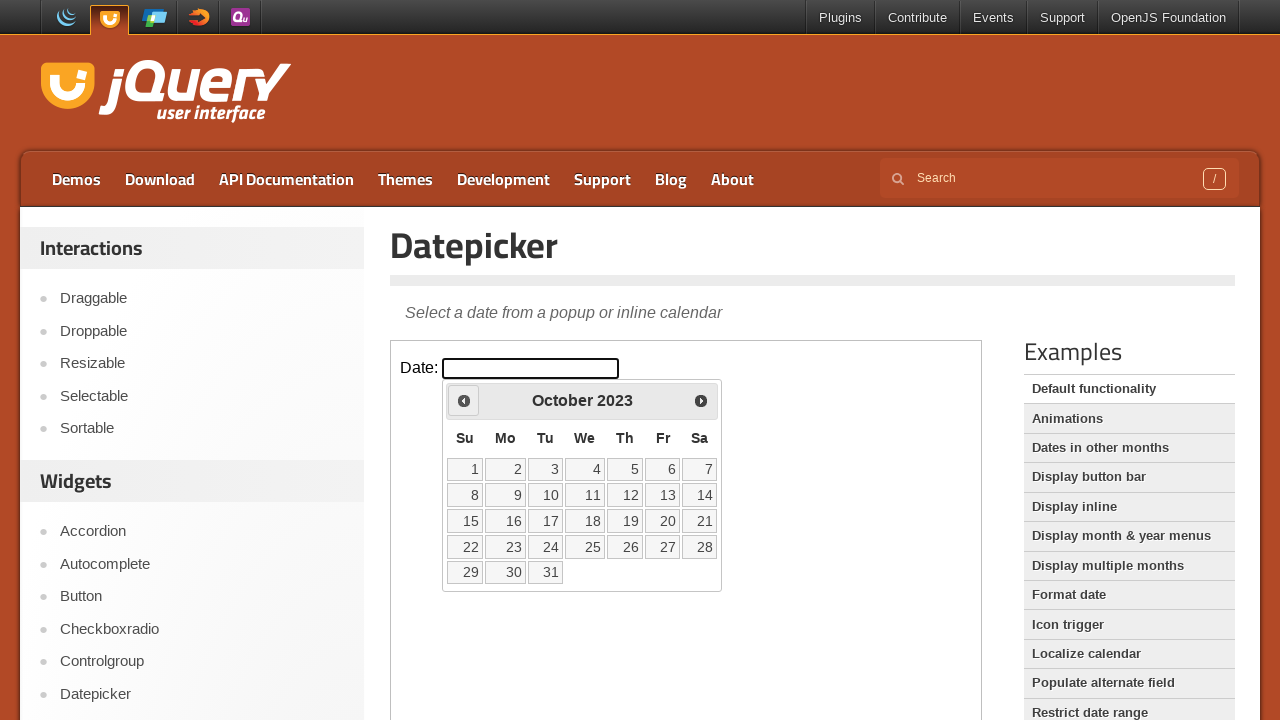

Clicked previous button to navigate to earlier year at (464, 400) on iframe >> nth=0 >> internal:control=enter-frame >> xpath=//a[@title='Prev']
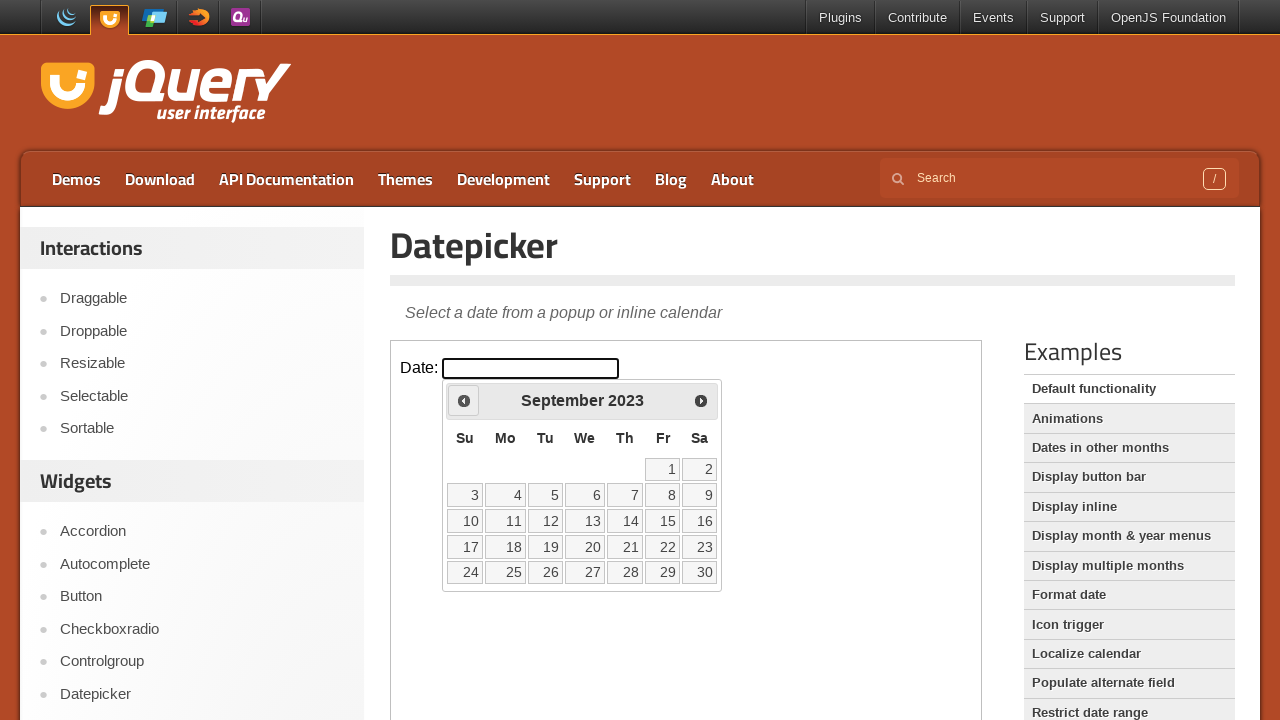

Updated current year: 2023
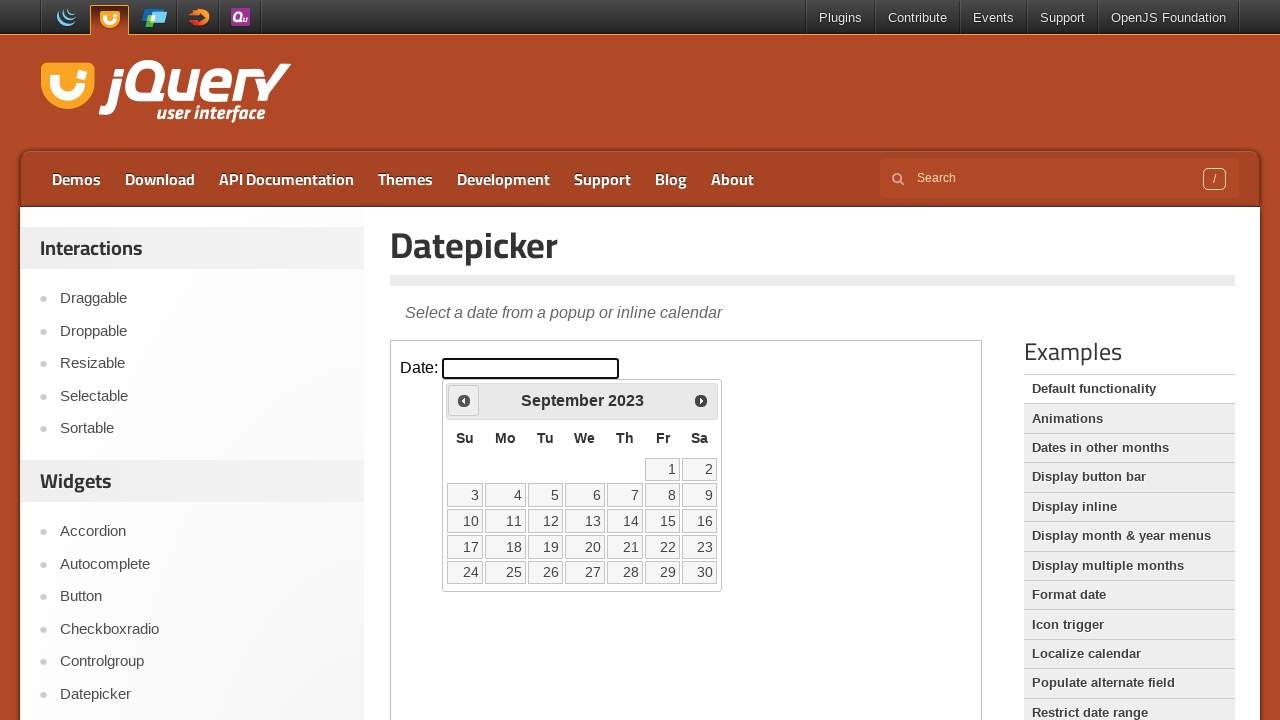

Clicked previous button to navigate to earlier year at (464, 400) on iframe >> nth=0 >> internal:control=enter-frame >> xpath=//a[@title='Prev']
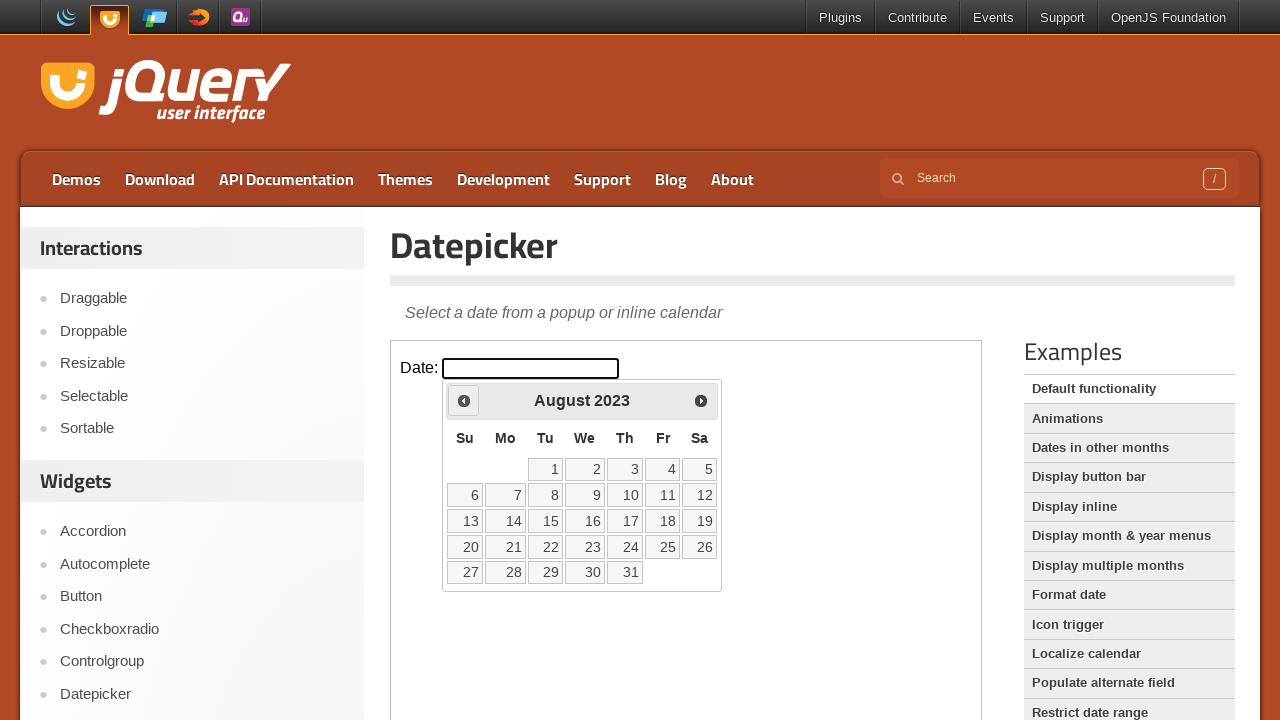

Updated current year: 2023
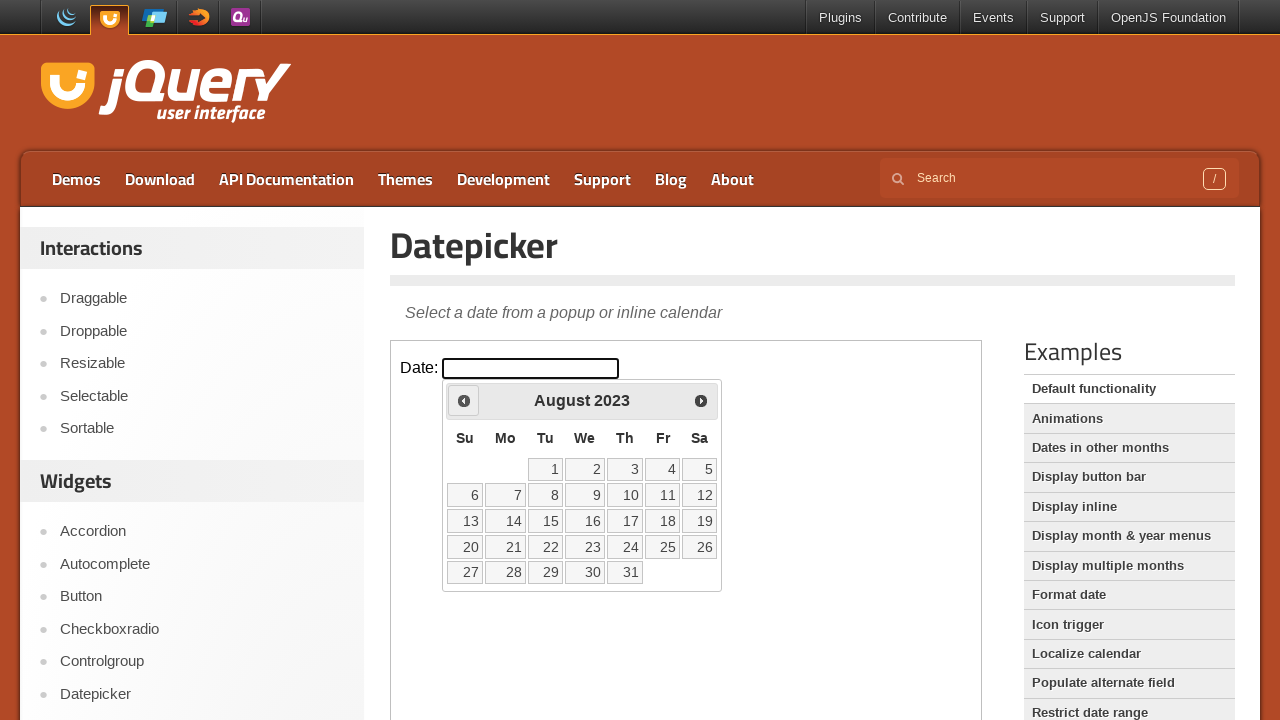

Clicked previous button to navigate to earlier year at (464, 400) on iframe >> nth=0 >> internal:control=enter-frame >> xpath=//a[@title='Prev']
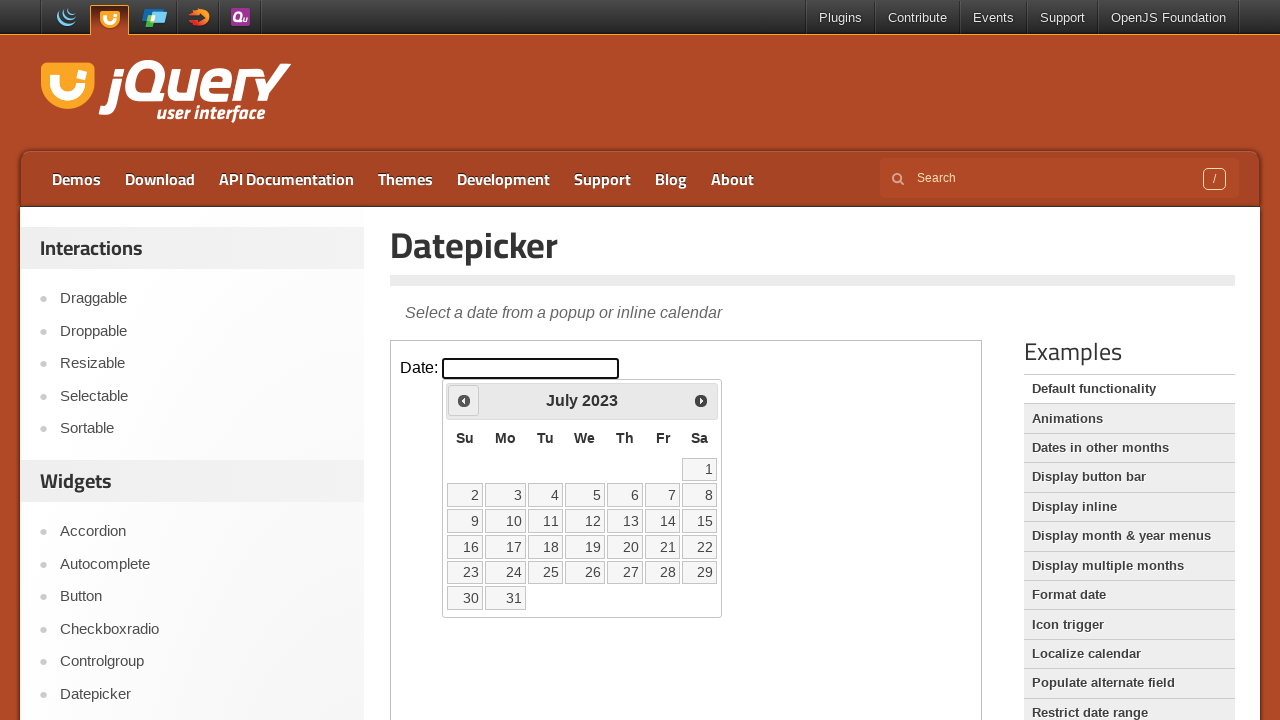

Updated current year: 2023
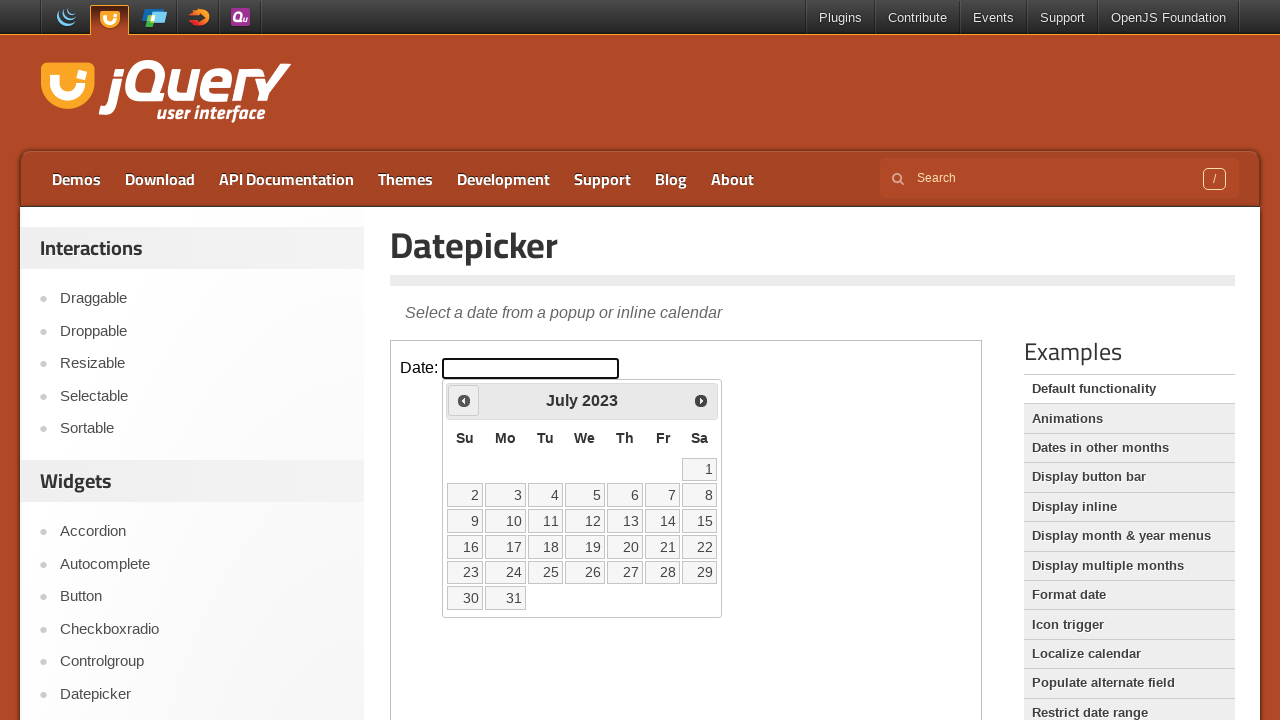

Clicked previous button to navigate to earlier year at (464, 400) on iframe >> nth=0 >> internal:control=enter-frame >> xpath=//a[@title='Prev']
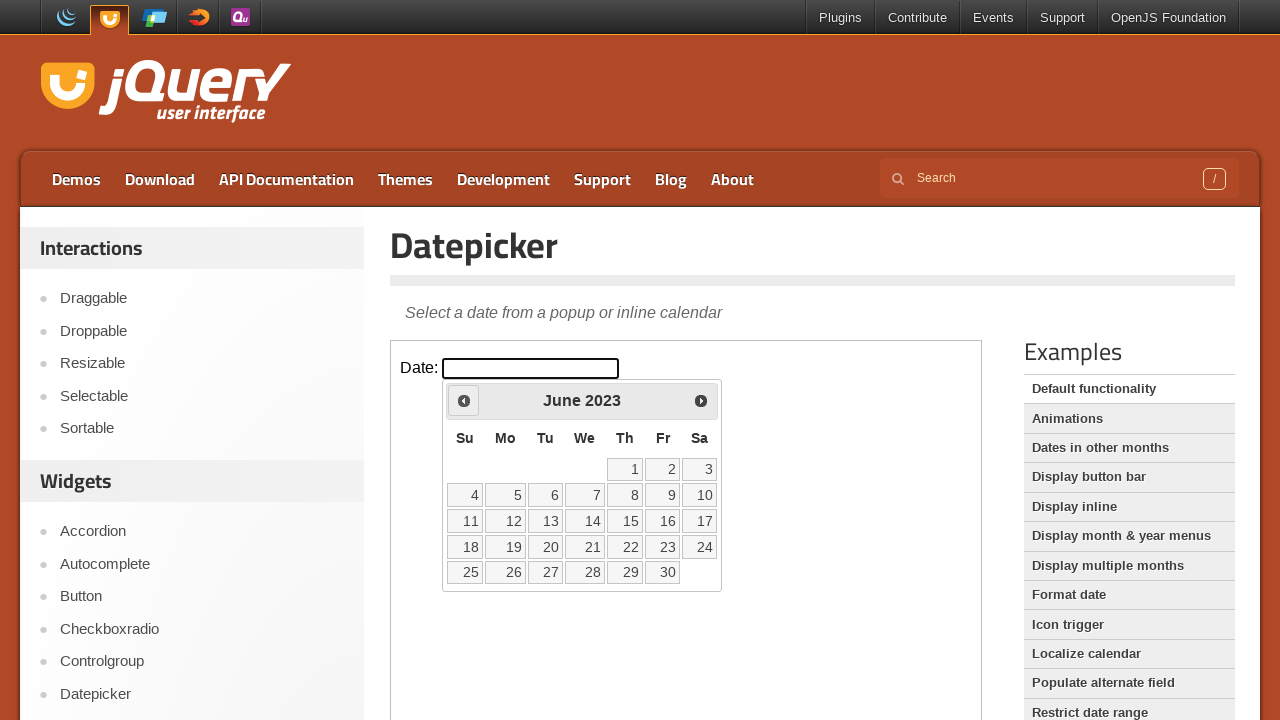

Updated current year: 2023
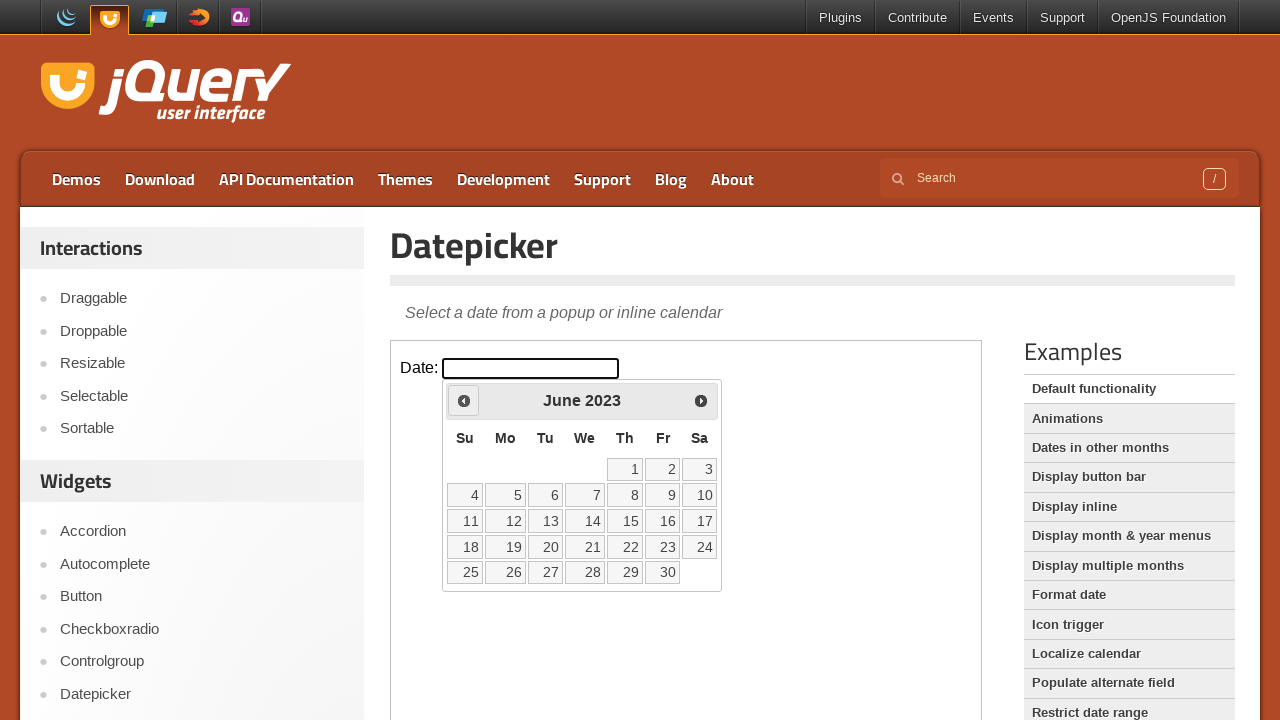

Clicked previous button to navigate to earlier year at (464, 400) on iframe >> nth=0 >> internal:control=enter-frame >> xpath=//a[@title='Prev']
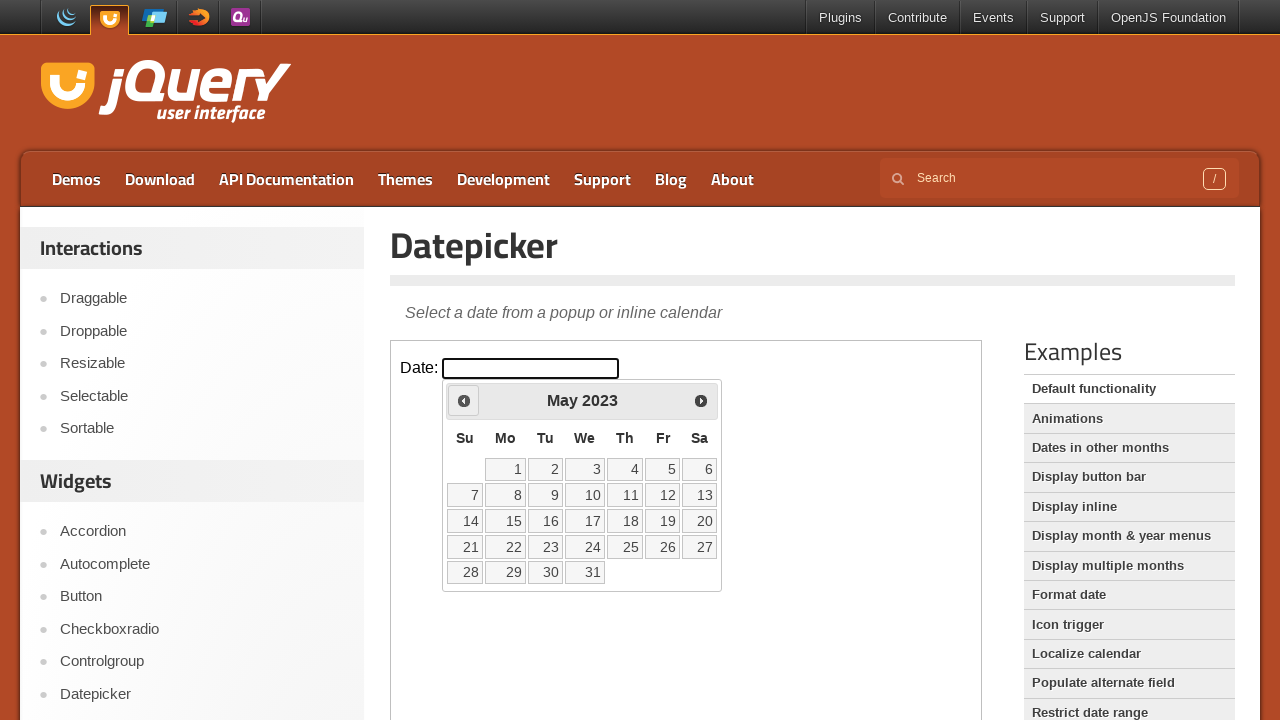

Updated current year: 2023
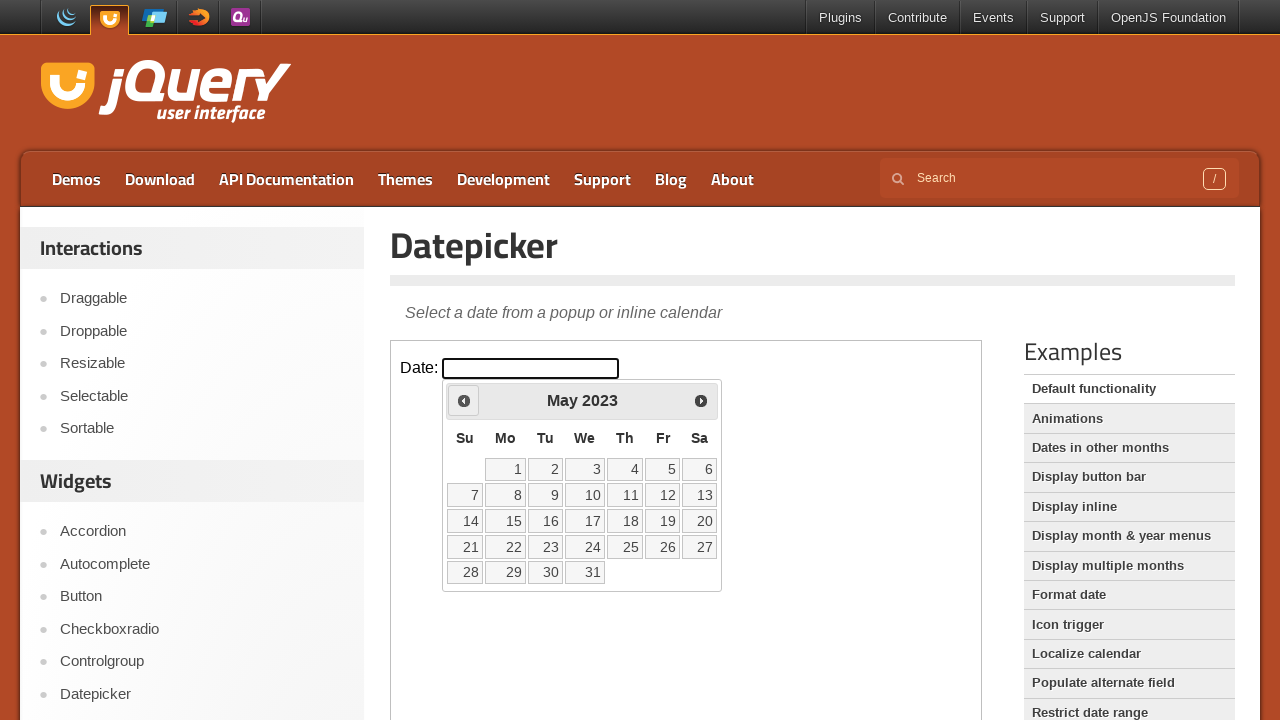

Clicked previous button to navigate to earlier year at (464, 400) on iframe >> nth=0 >> internal:control=enter-frame >> xpath=//a[@title='Prev']
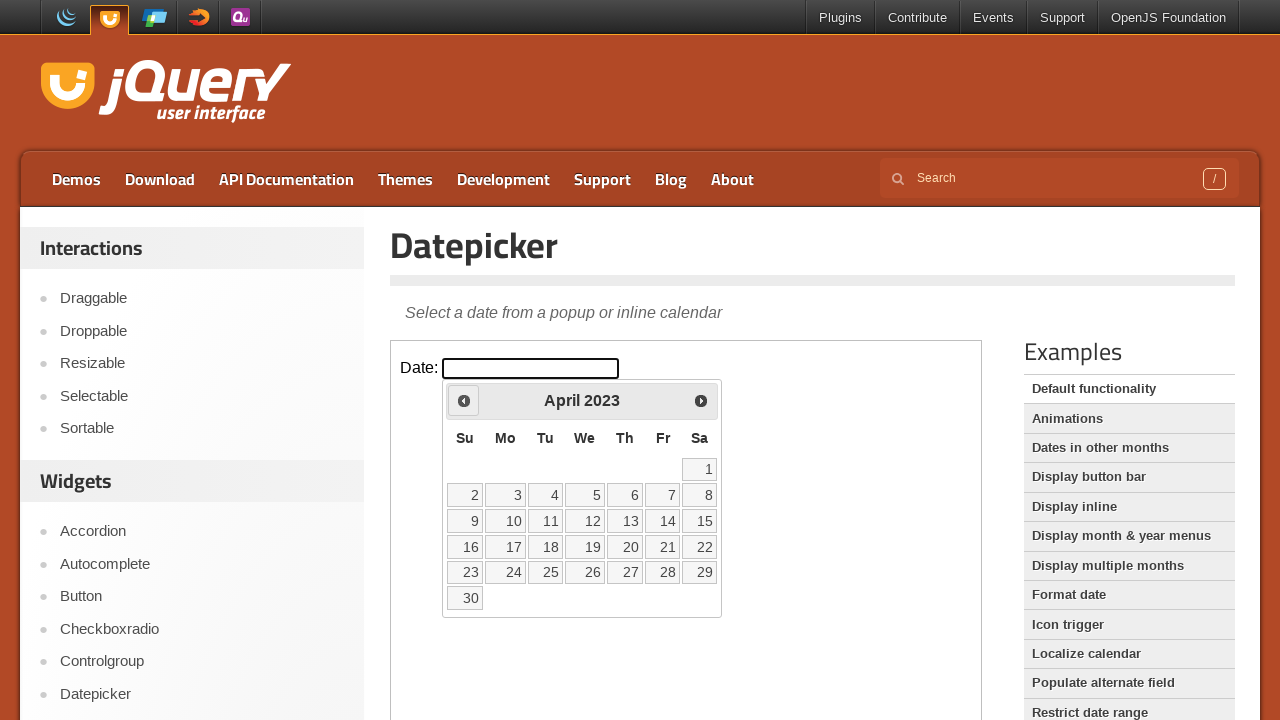

Updated current year: 2023
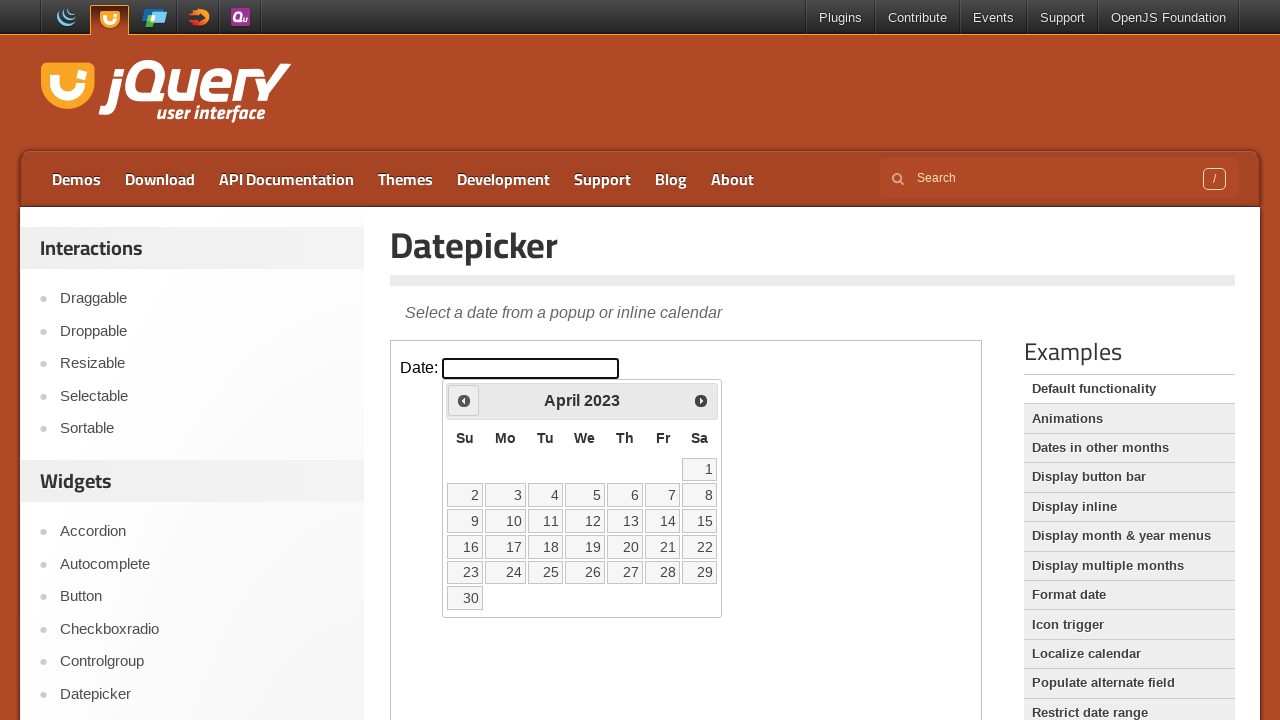

Clicked previous button to navigate to earlier year at (464, 400) on iframe >> nth=0 >> internal:control=enter-frame >> xpath=//a[@title='Prev']
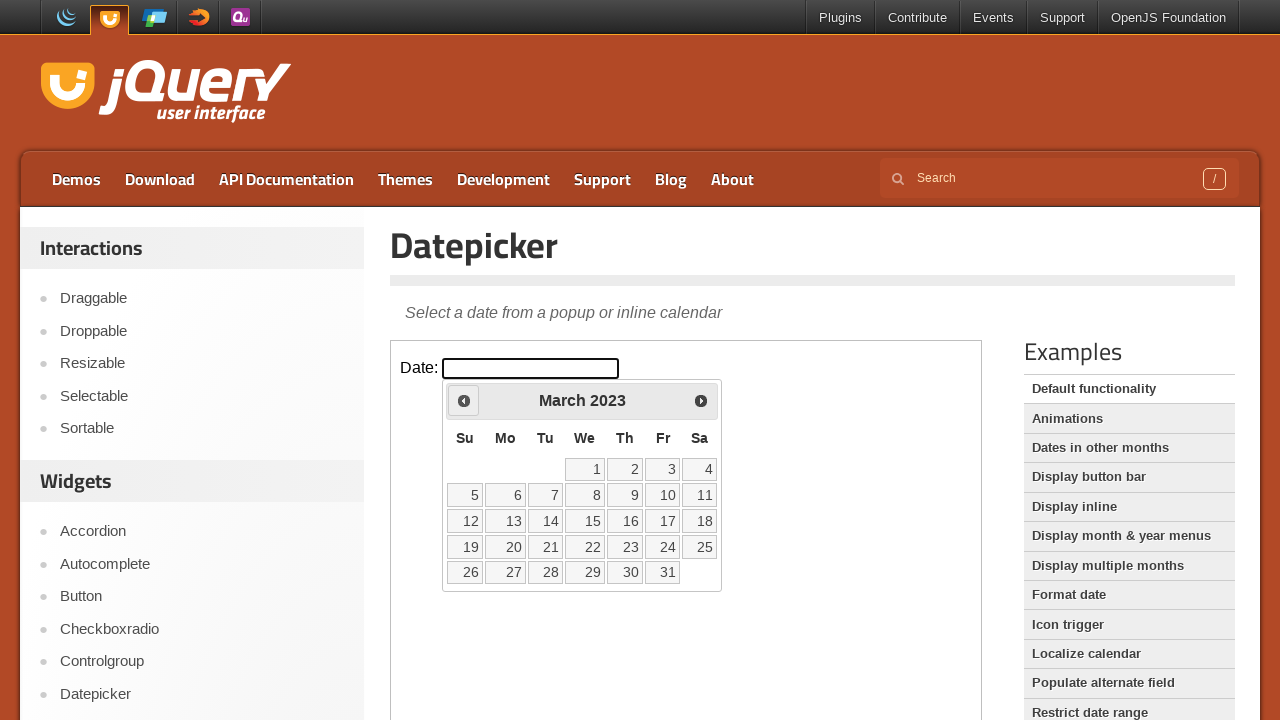

Updated current year: 2023
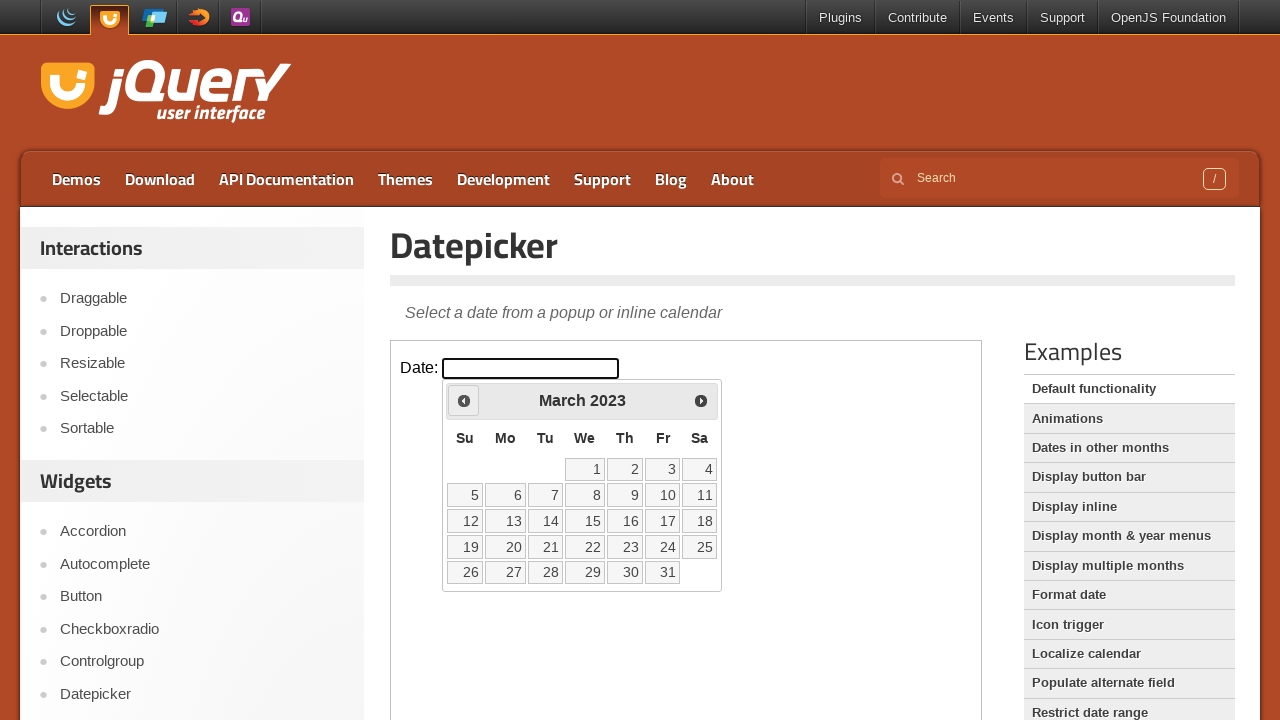

Clicked previous button to navigate to earlier year at (464, 400) on iframe >> nth=0 >> internal:control=enter-frame >> xpath=//a[@title='Prev']
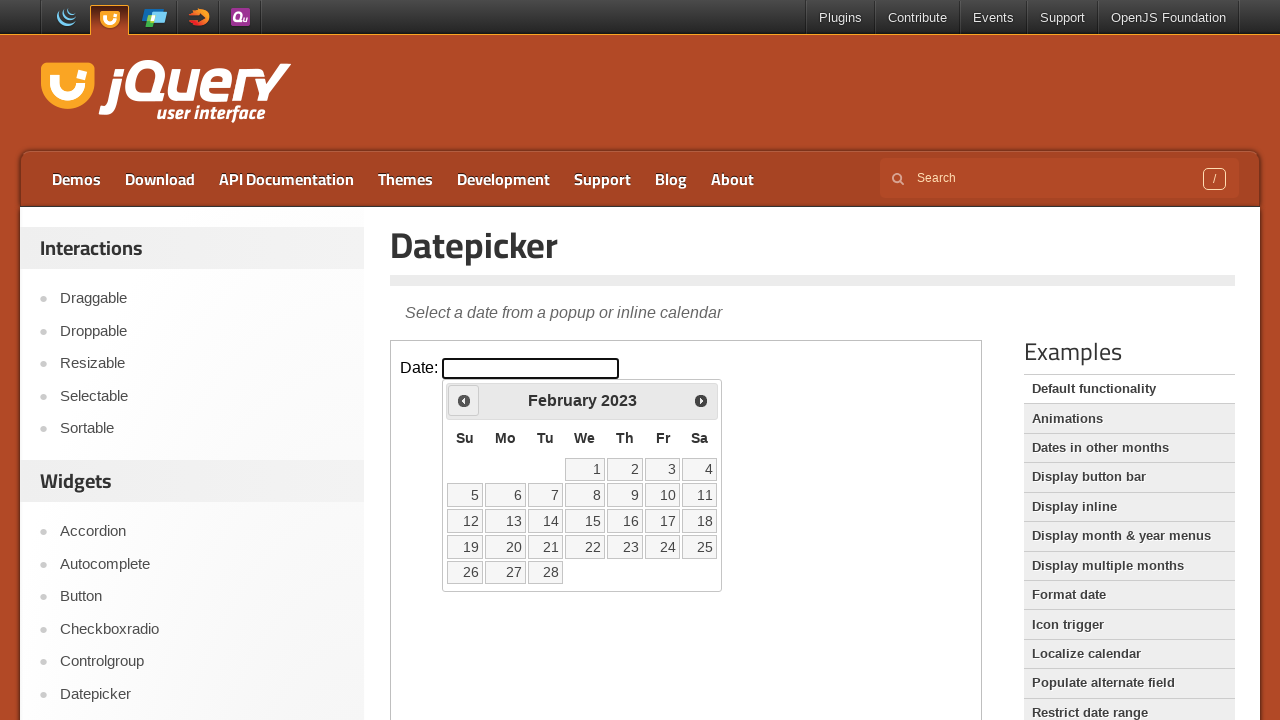

Updated current year: 2023
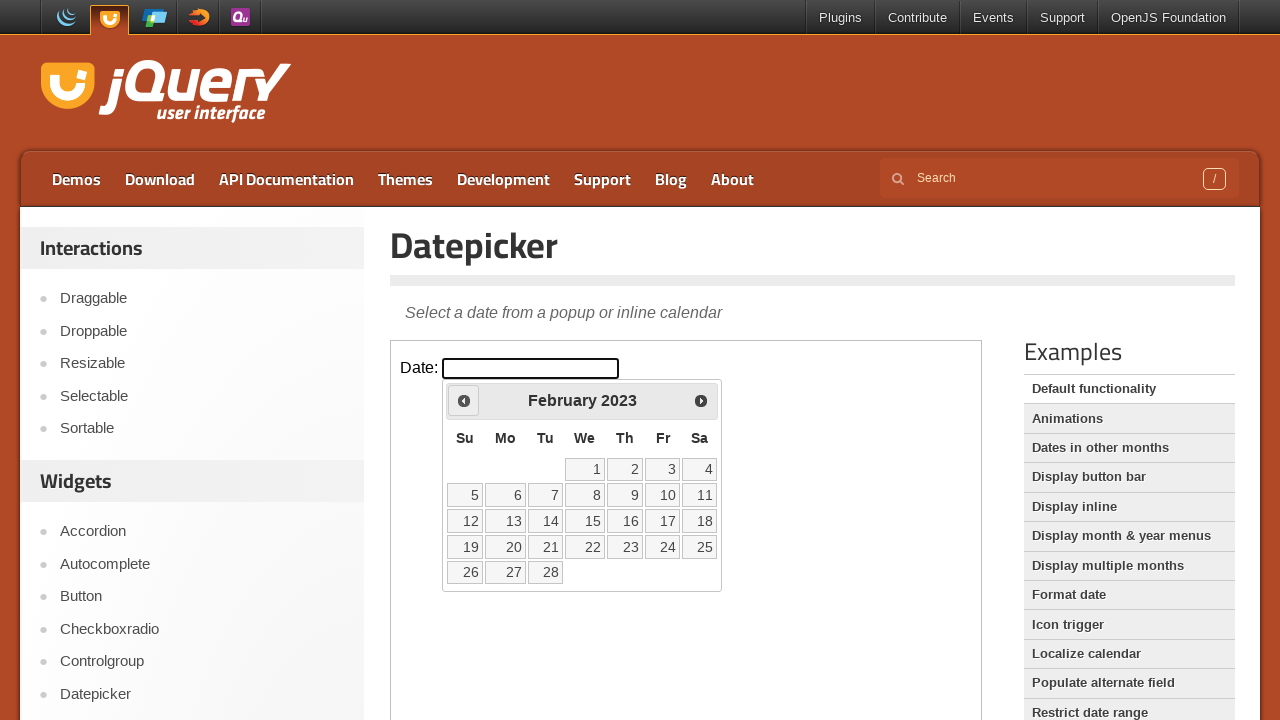

Clicked previous button to navigate to earlier year at (464, 400) on iframe >> nth=0 >> internal:control=enter-frame >> xpath=//a[@title='Prev']
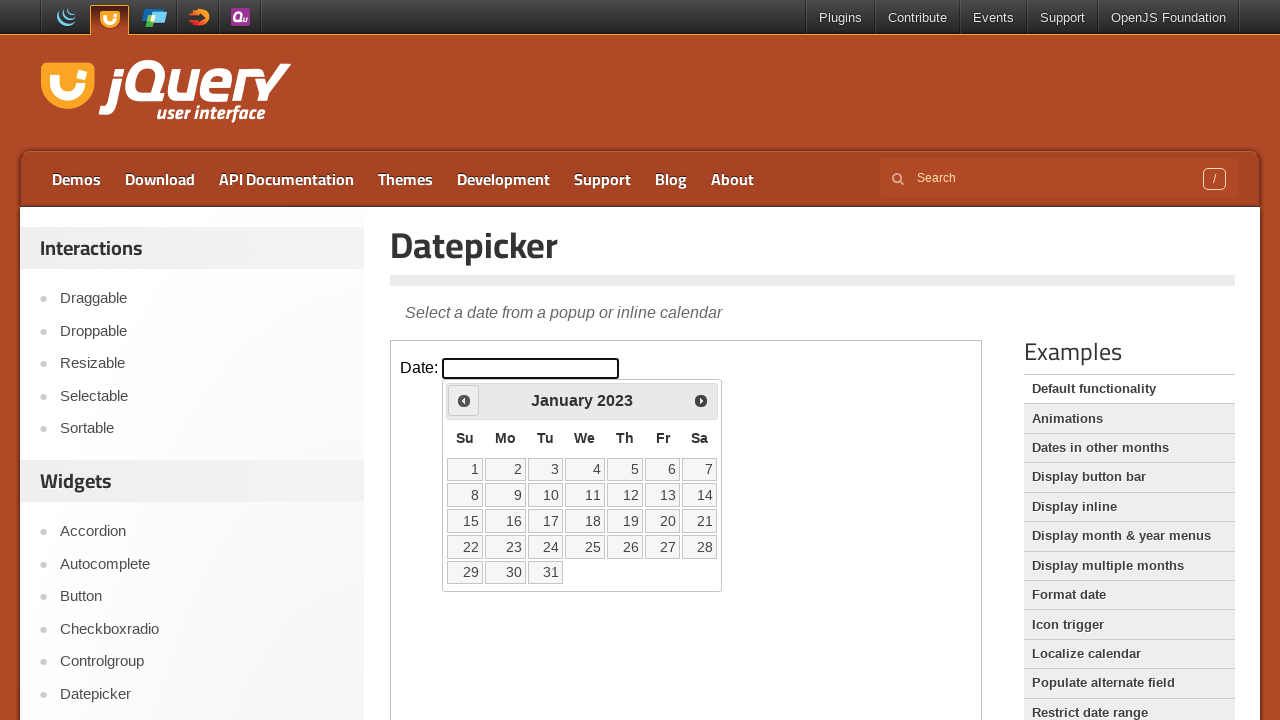

Updated current year: 2023
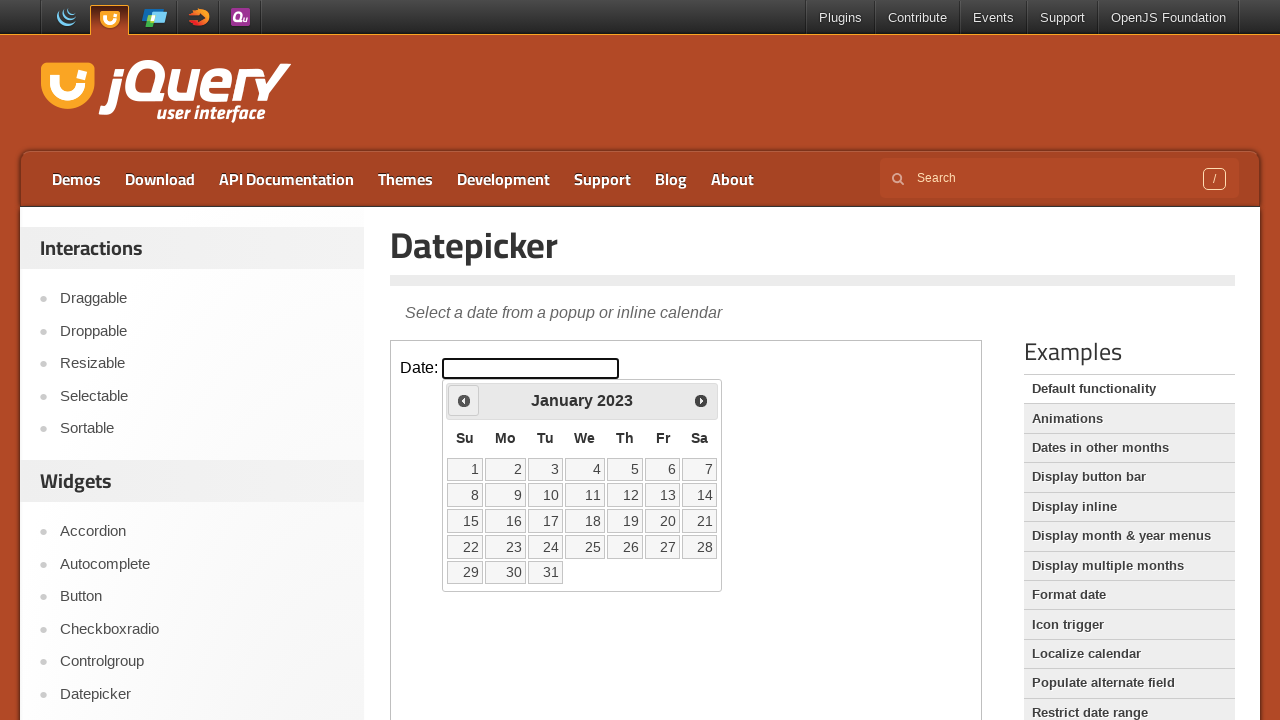

Clicked previous button to navigate to earlier year at (464, 400) on iframe >> nth=0 >> internal:control=enter-frame >> xpath=//a[@title='Prev']
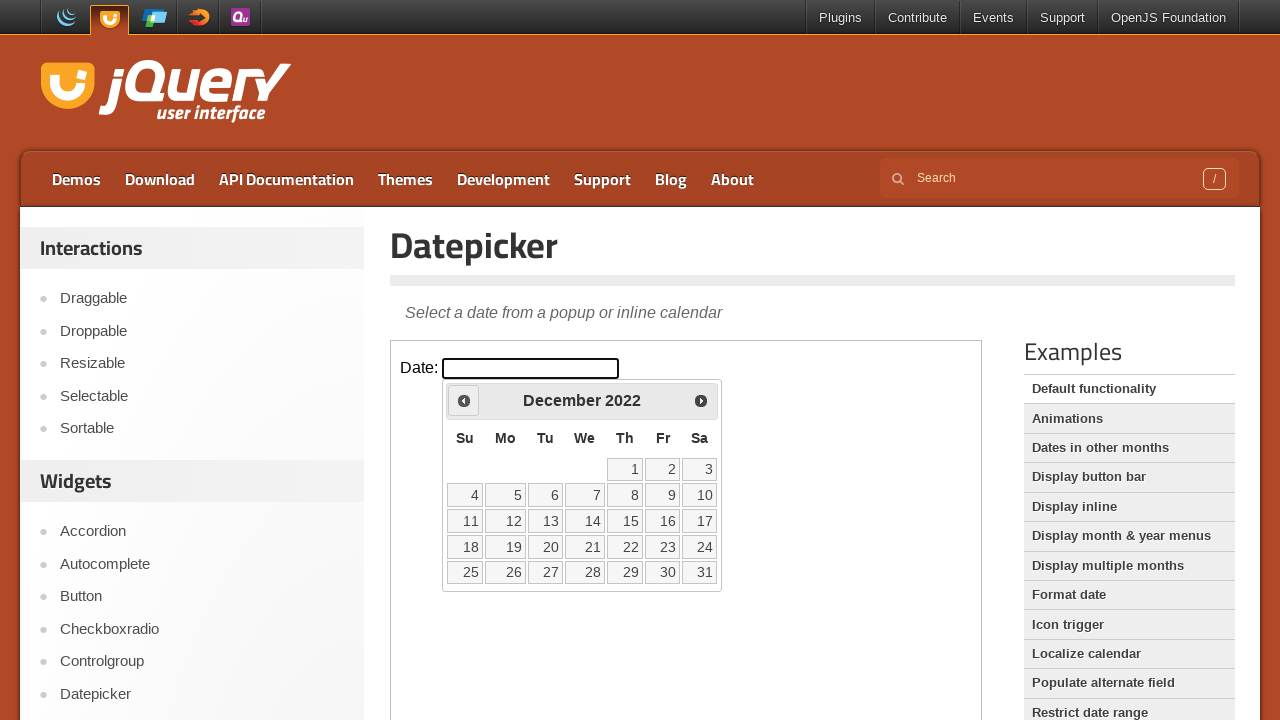

Updated current year: 2022
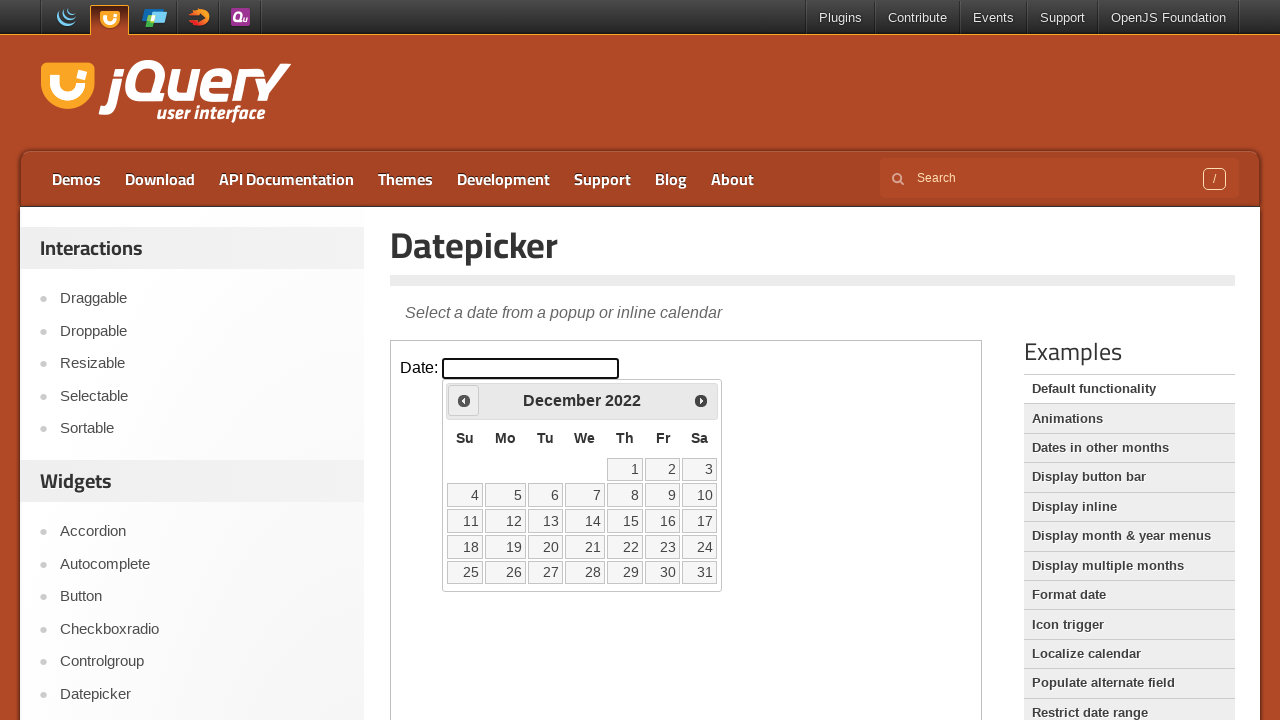

Clicked previous button to navigate to earlier year at (464, 400) on iframe >> nth=0 >> internal:control=enter-frame >> xpath=//a[@title='Prev']
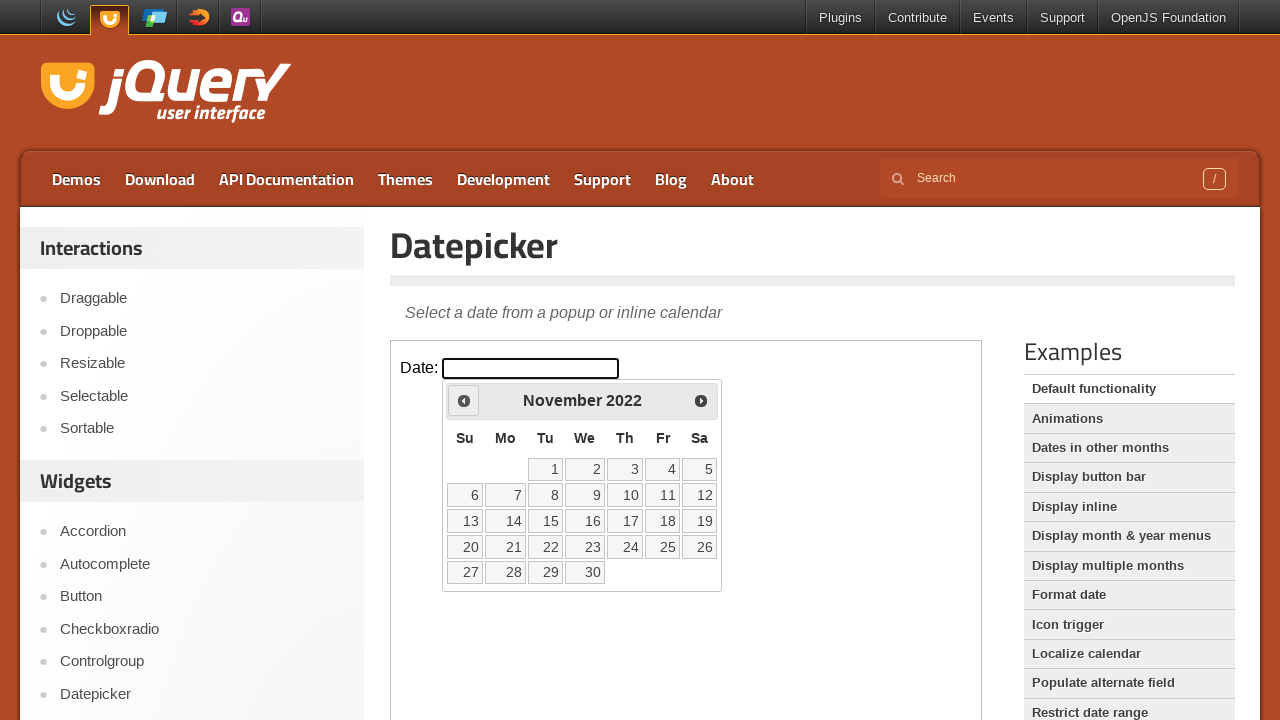

Updated current year: 2022
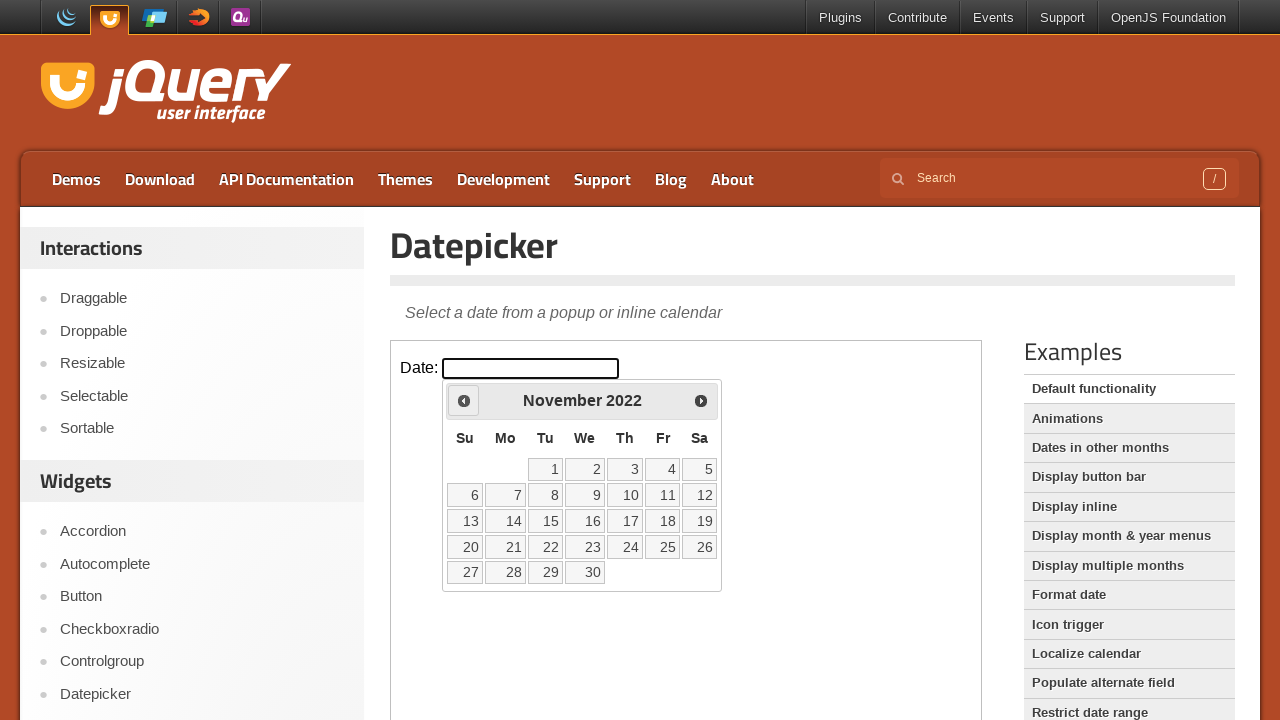

Clicked previous button to navigate to earlier year at (464, 400) on iframe >> nth=0 >> internal:control=enter-frame >> xpath=//a[@title='Prev']
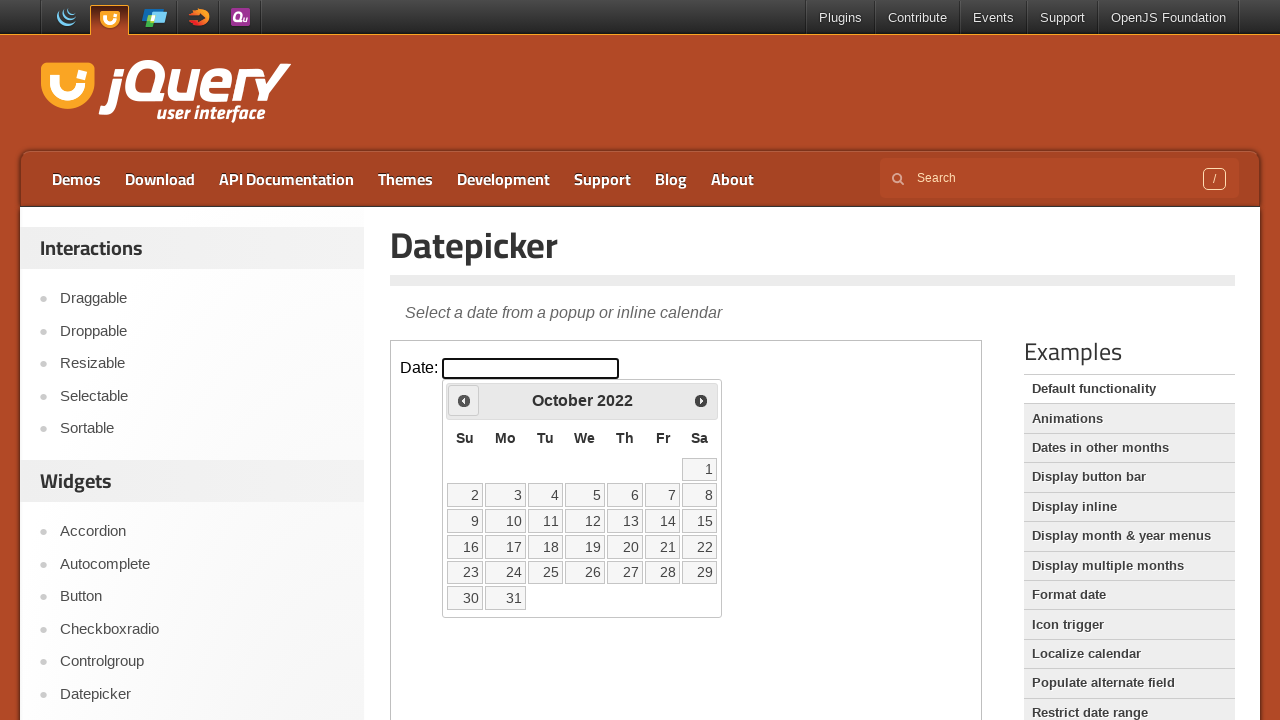

Updated current year: 2022
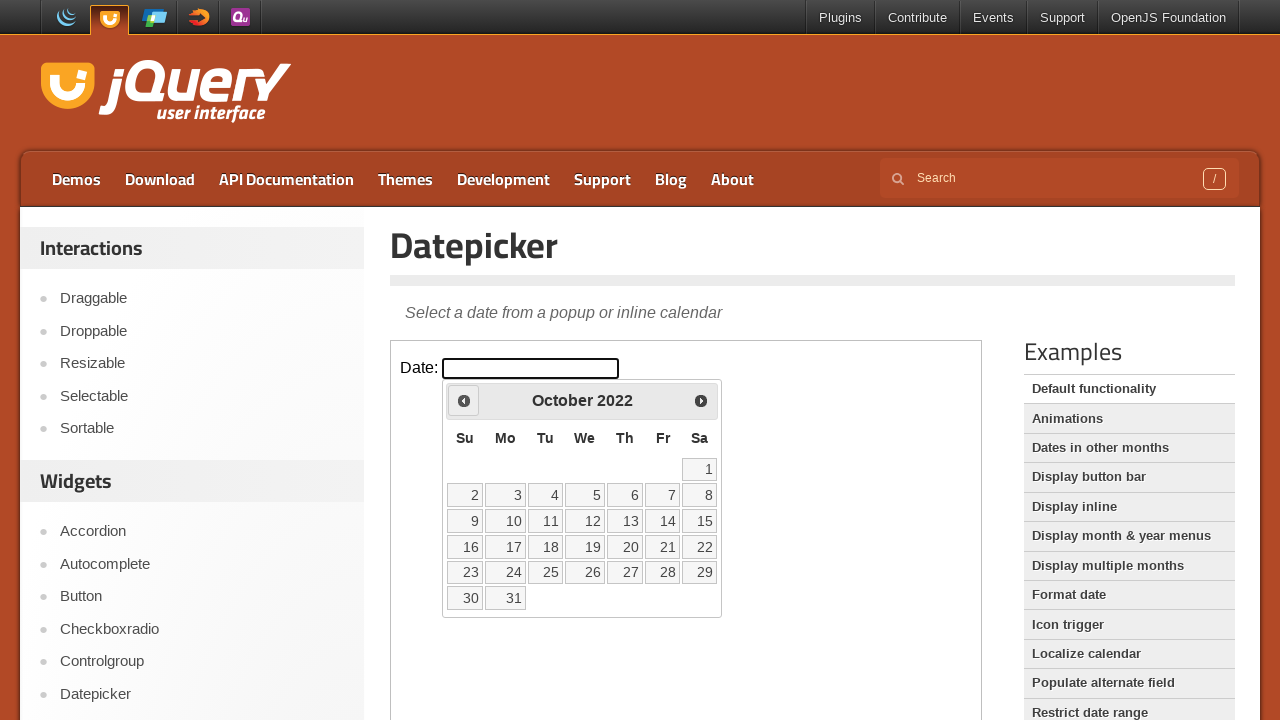

Clicked previous button to navigate to earlier year at (464, 400) on iframe >> nth=0 >> internal:control=enter-frame >> xpath=//a[@title='Prev']
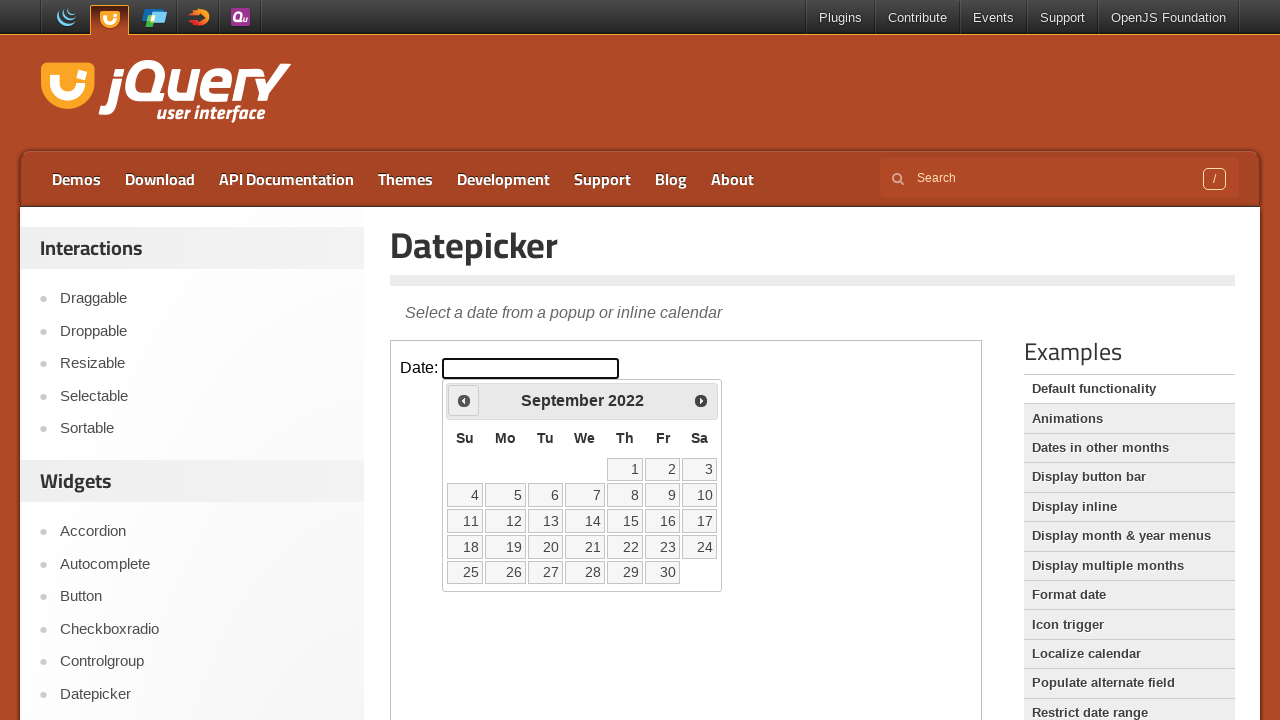

Updated current year: 2022
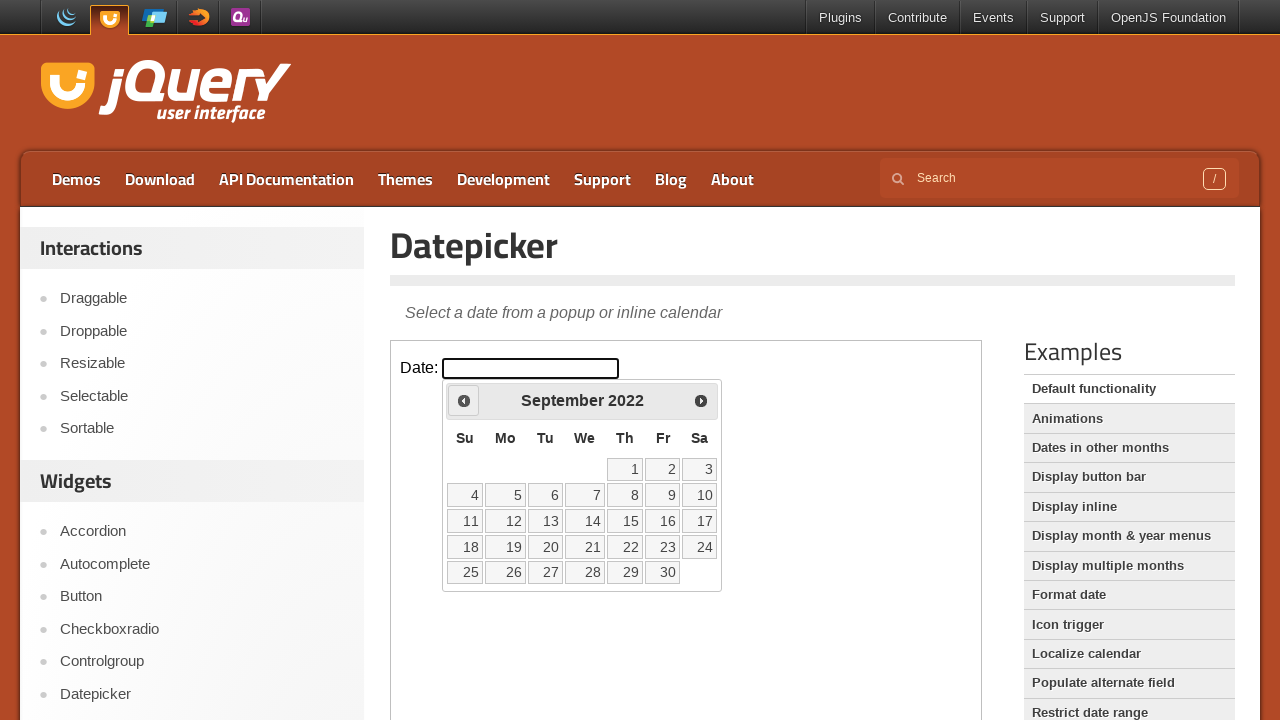

Clicked previous button to navigate to earlier year at (464, 400) on iframe >> nth=0 >> internal:control=enter-frame >> xpath=//a[@title='Prev']
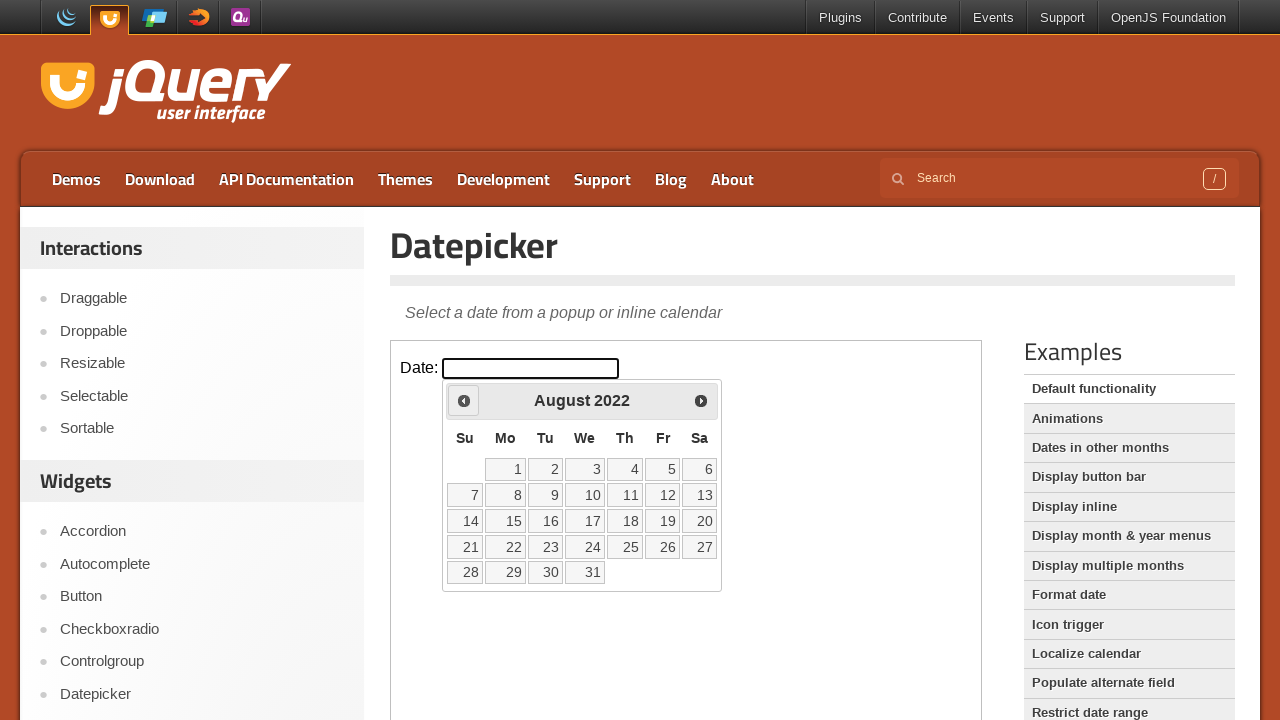

Updated current year: 2022
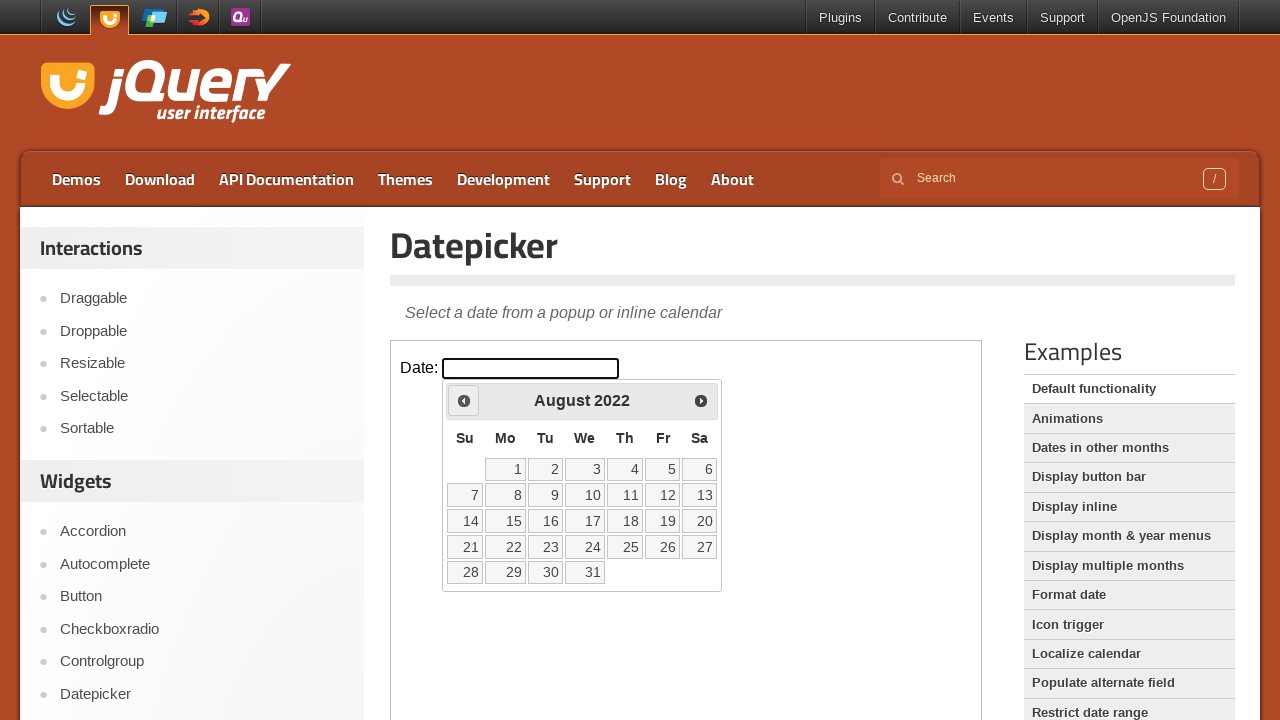

Clicked previous button to navigate to earlier year at (464, 400) on iframe >> nth=0 >> internal:control=enter-frame >> xpath=//a[@title='Prev']
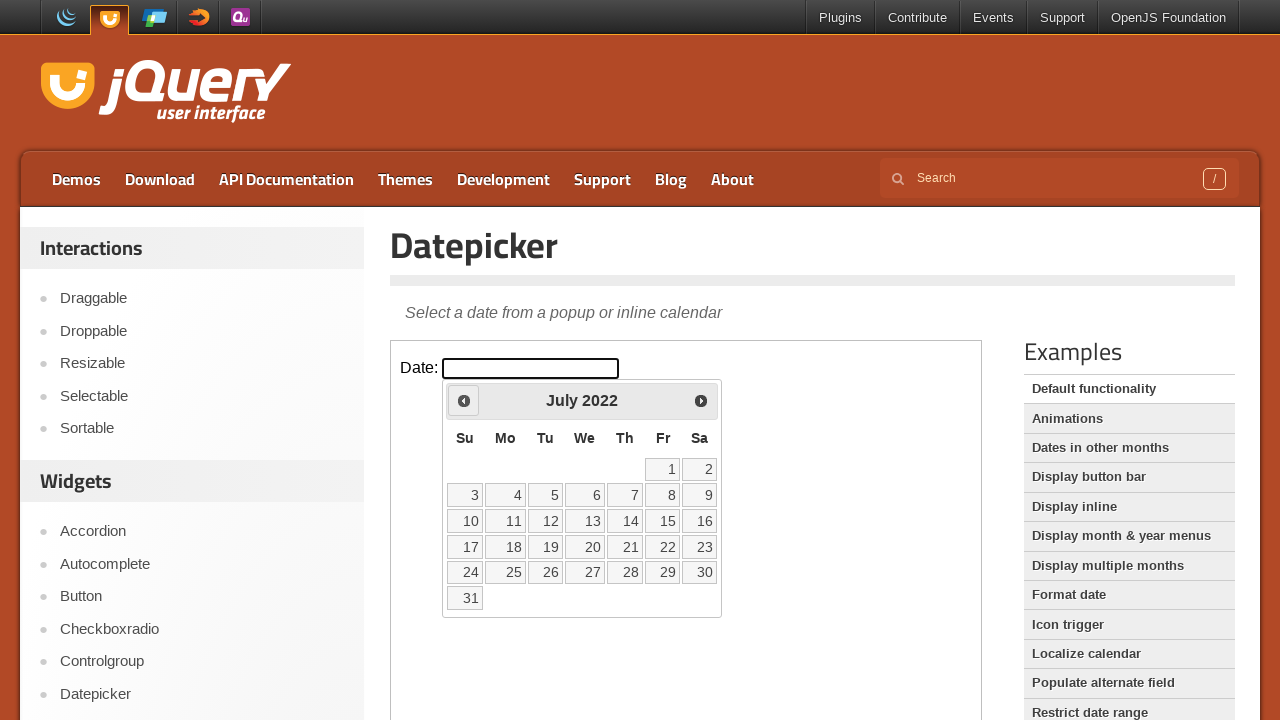

Updated current year: 2022
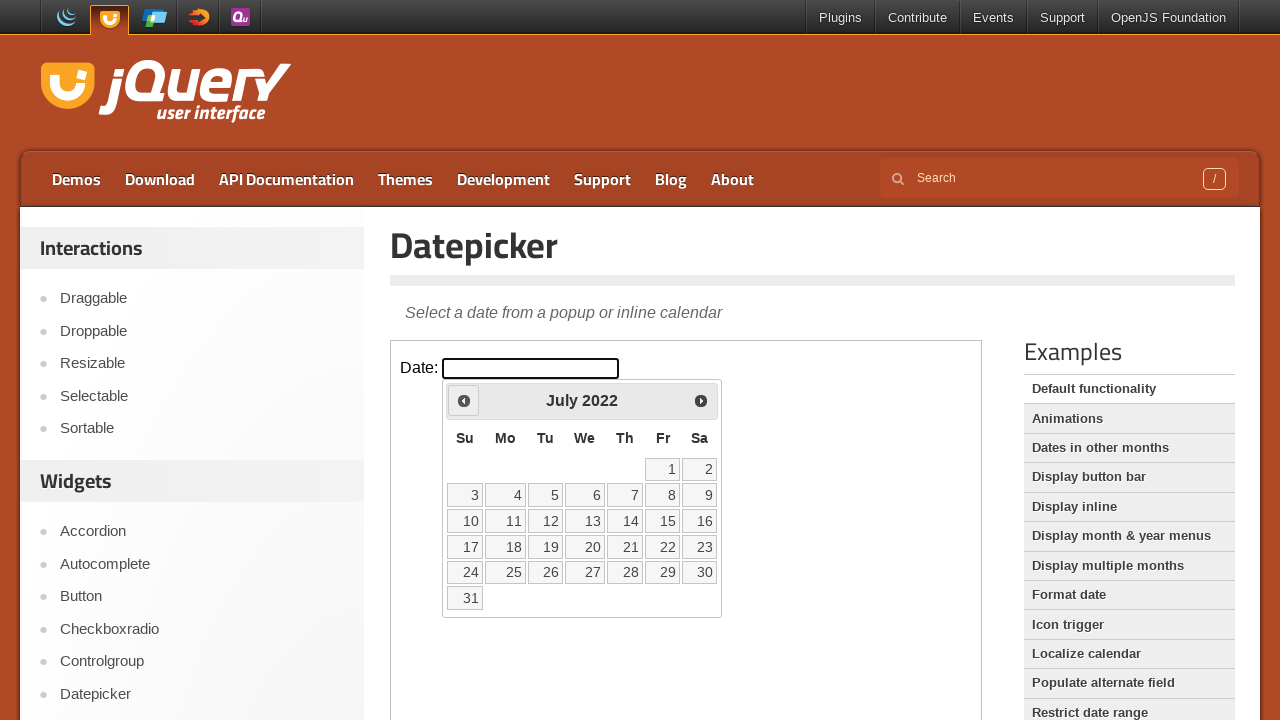

Clicked previous button to navigate to earlier year at (464, 400) on iframe >> nth=0 >> internal:control=enter-frame >> xpath=//a[@title='Prev']
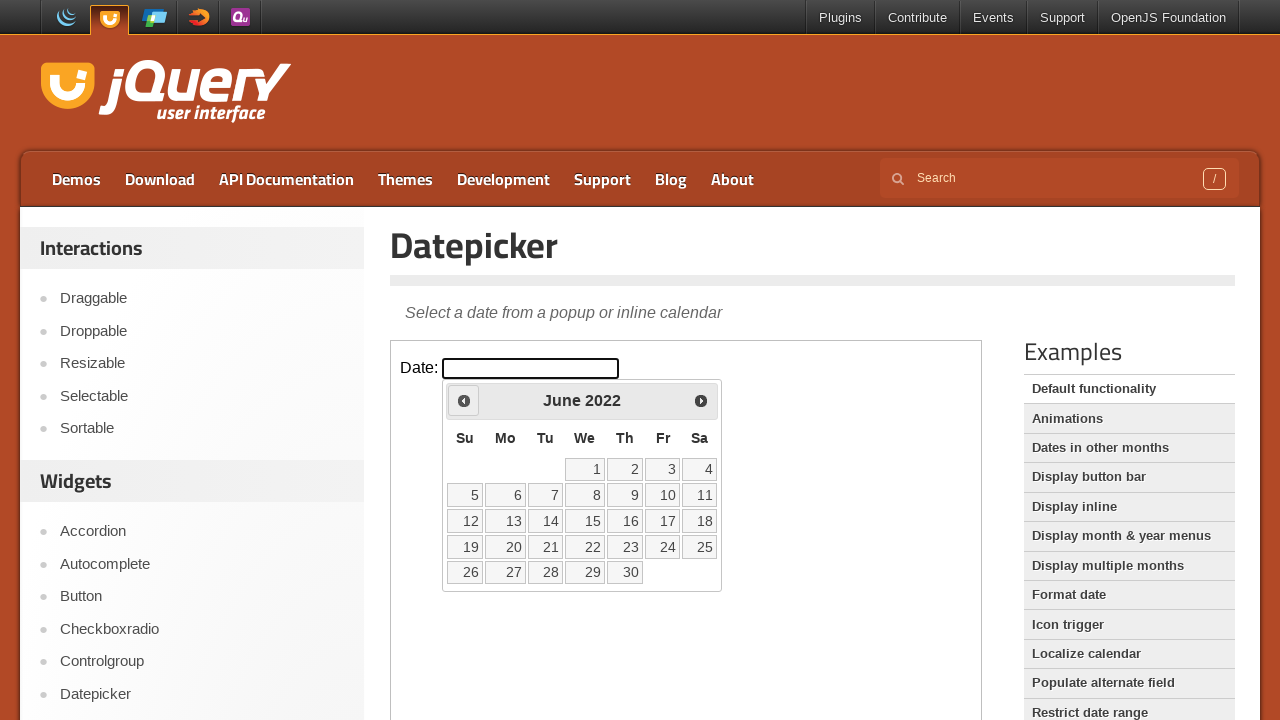

Updated current year: 2022
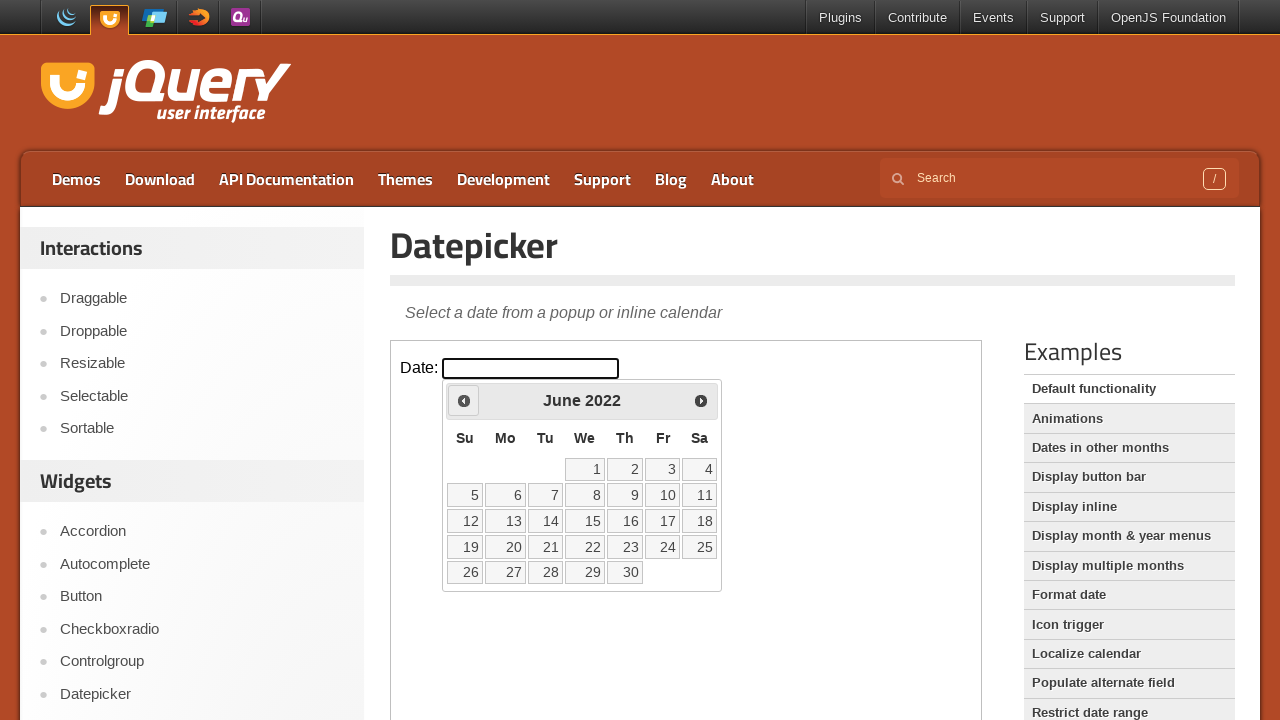

Clicked previous button to navigate to earlier year at (464, 400) on iframe >> nth=0 >> internal:control=enter-frame >> xpath=//a[@title='Prev']
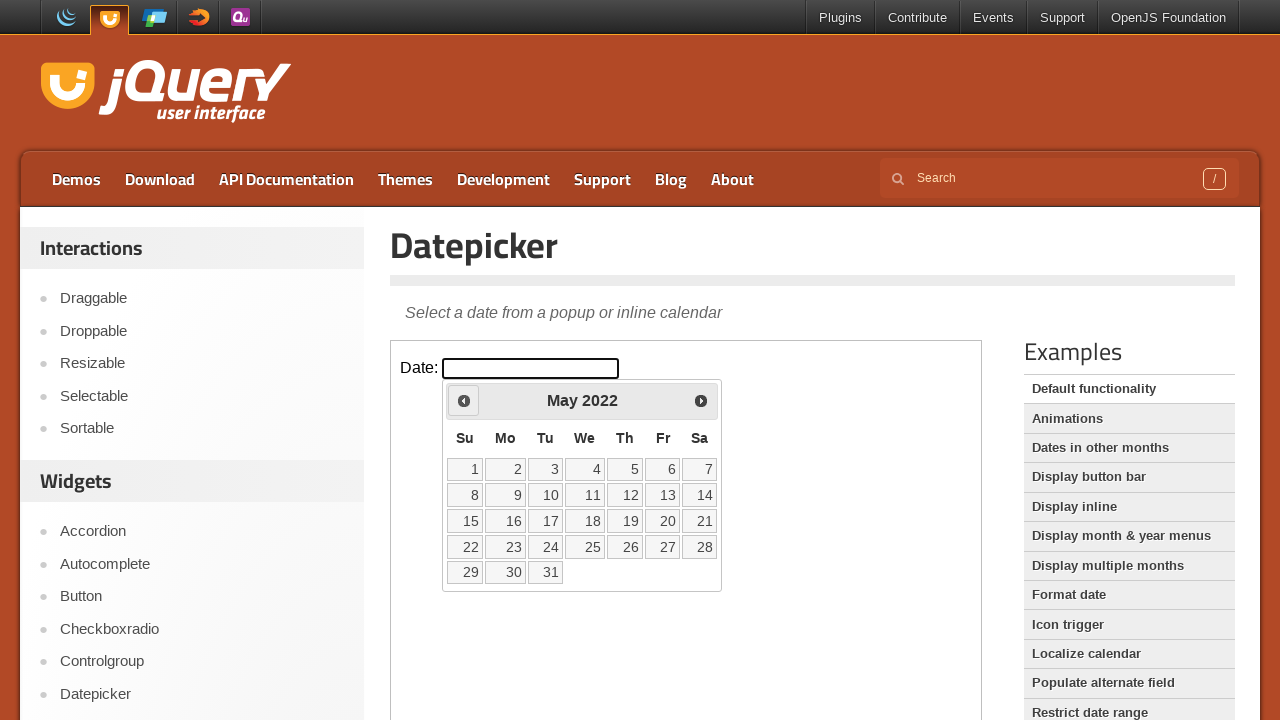

Updated current year: 2022
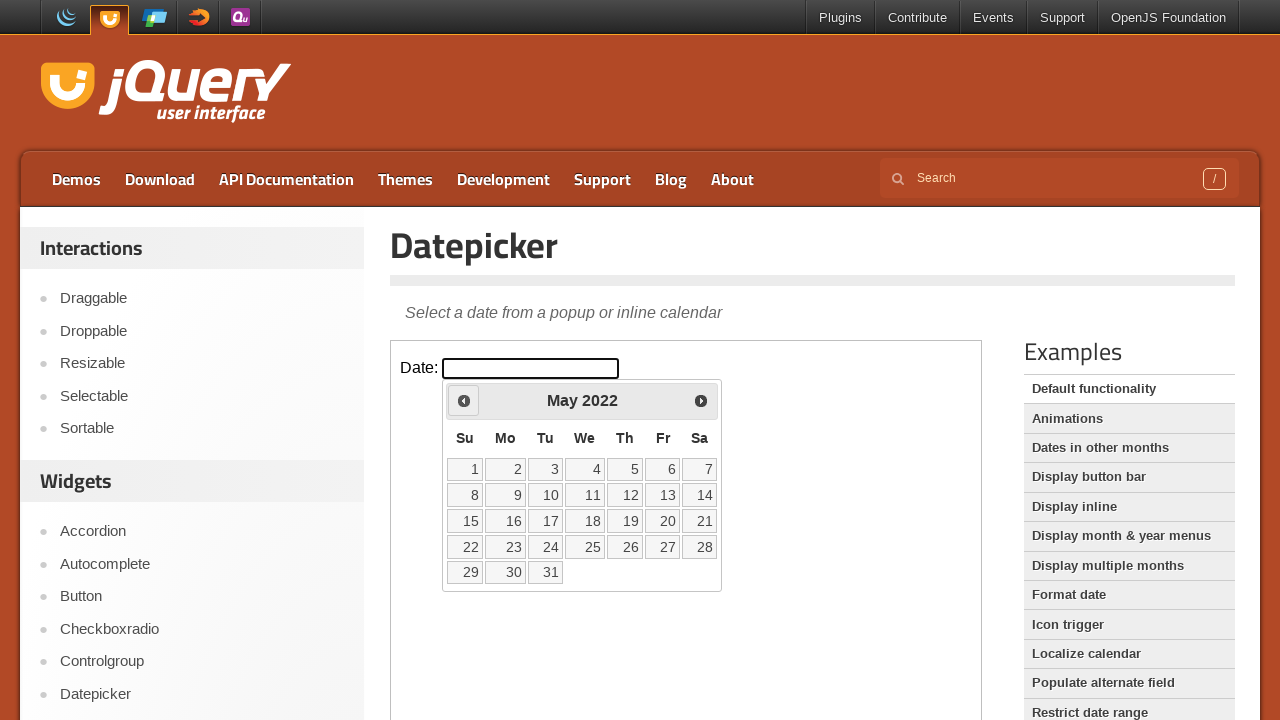

Clicked previous button to navigate to earlier year at (464, 400) on iframe >> nth=0 >> internal:control=enter-frame >> xpath=//a[@title='Prev']
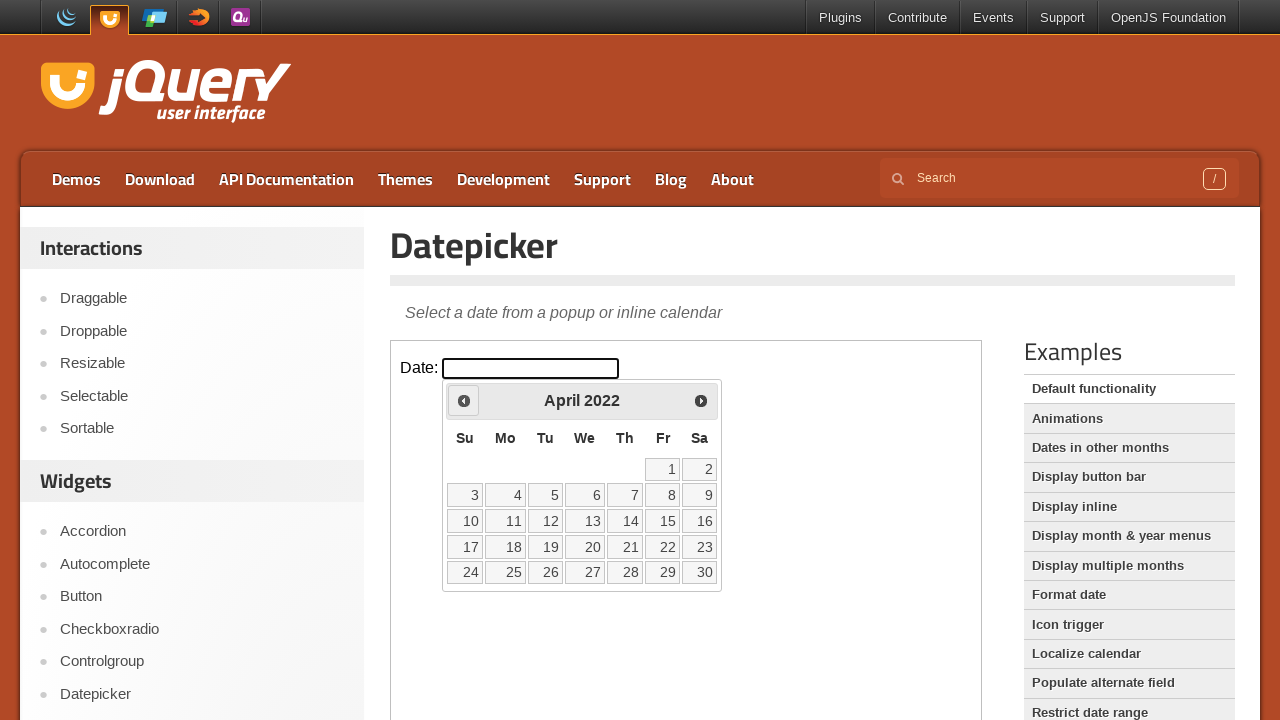

Updated current year: 2022
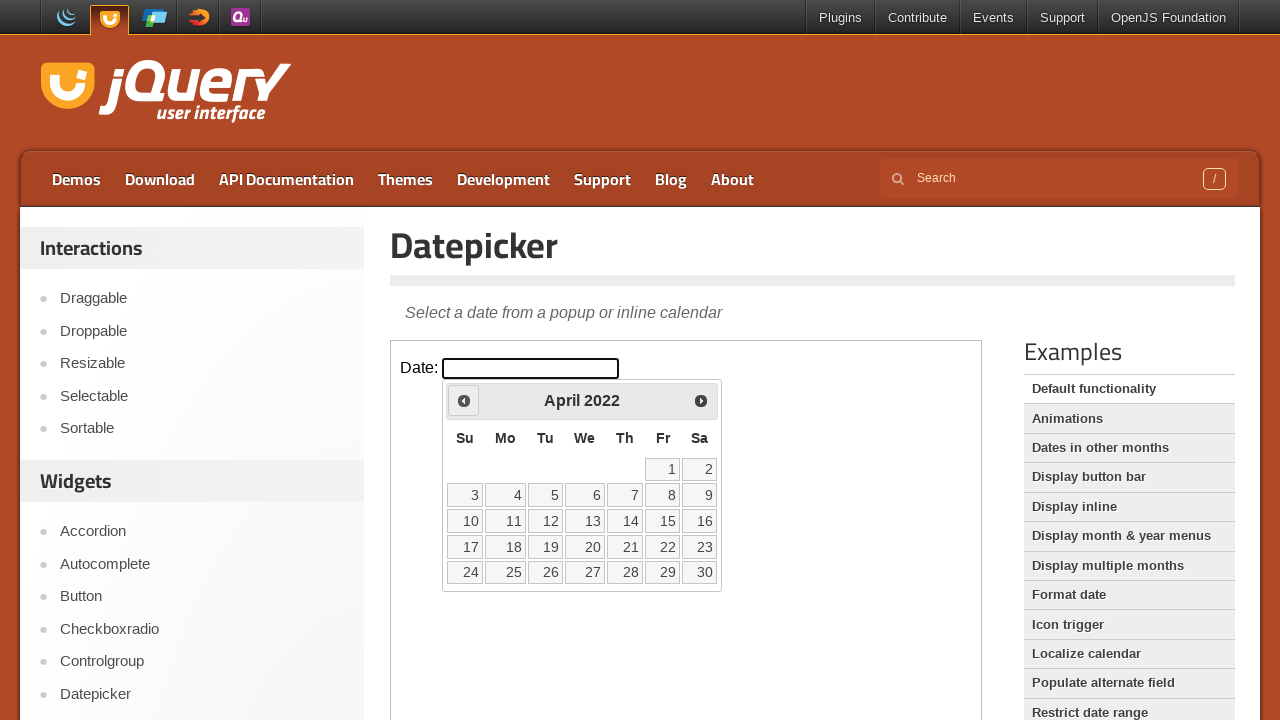

Clicked previous button to navigate to earlier year at (464, 400) on iframe >> nth=0 >> internal:control=enter-frame >> xpath=//a[@title='Prev']
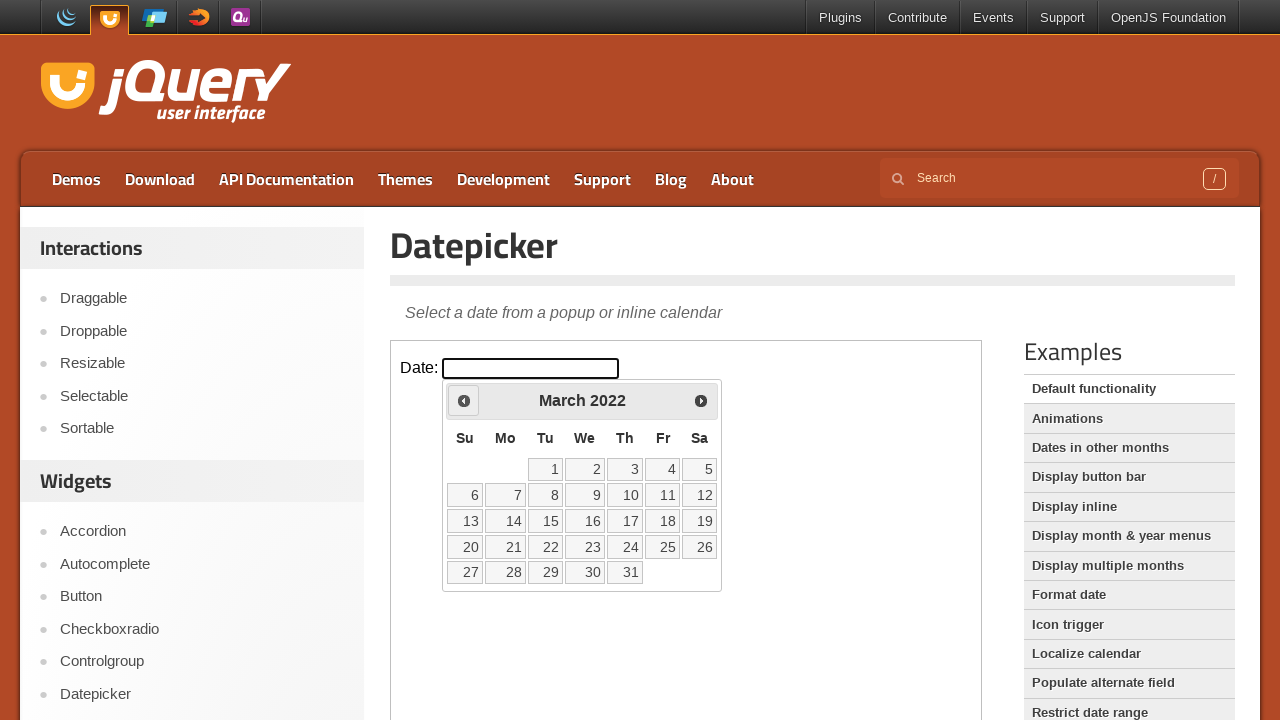

Updated current year: 2022
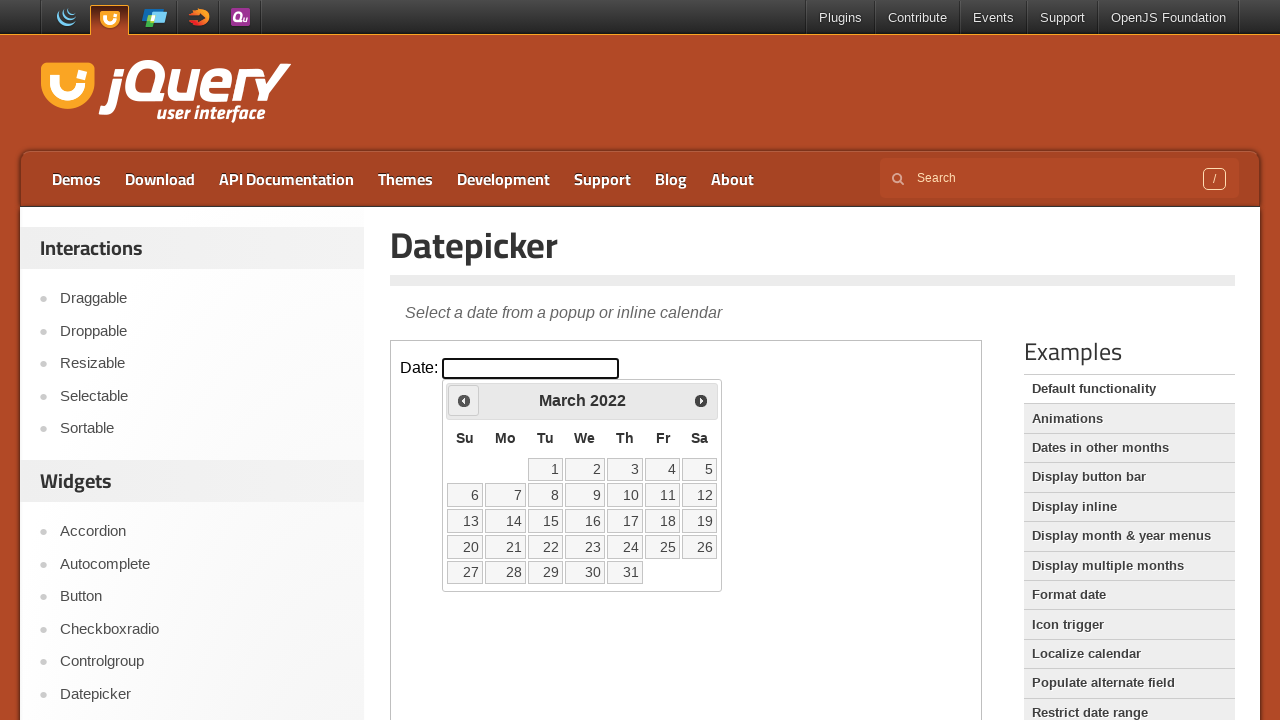

Clicked previous button to navigate to earlier year at (464, 400) on iframe >> nth=0 >> internal:control=enter-frame >> xpath=//a[@title='Prev']
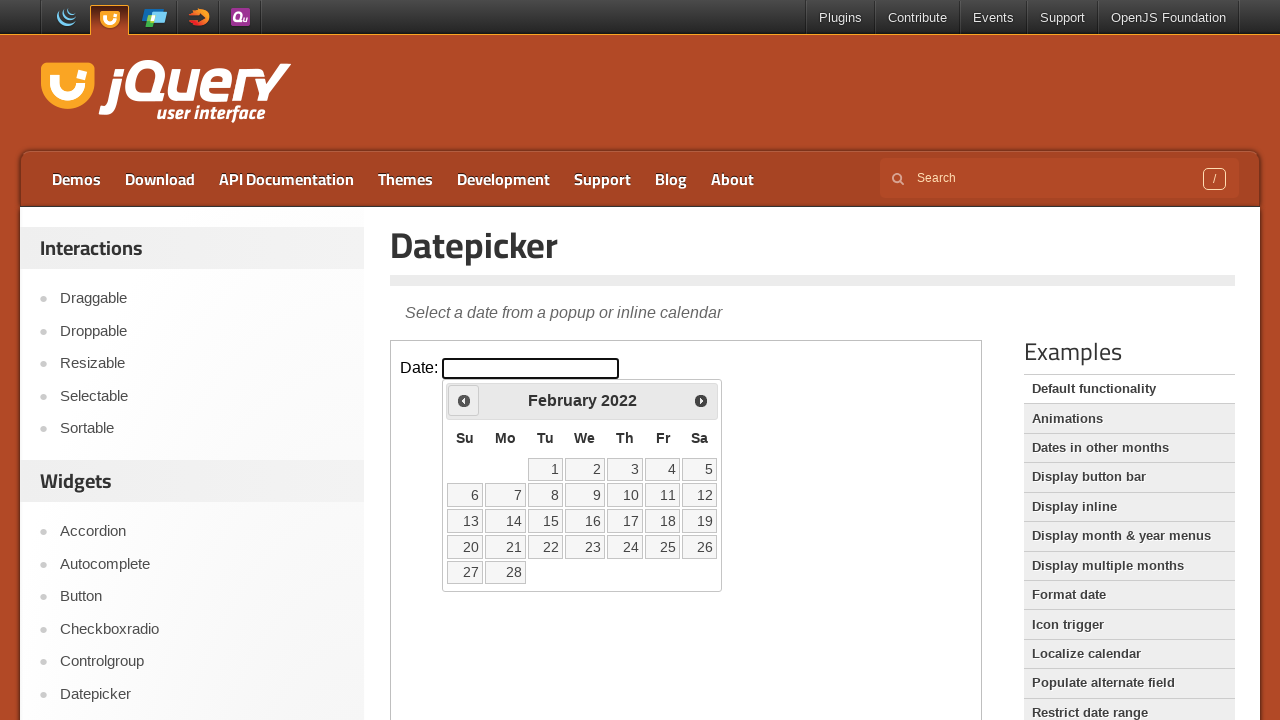

Updated current year: 2022
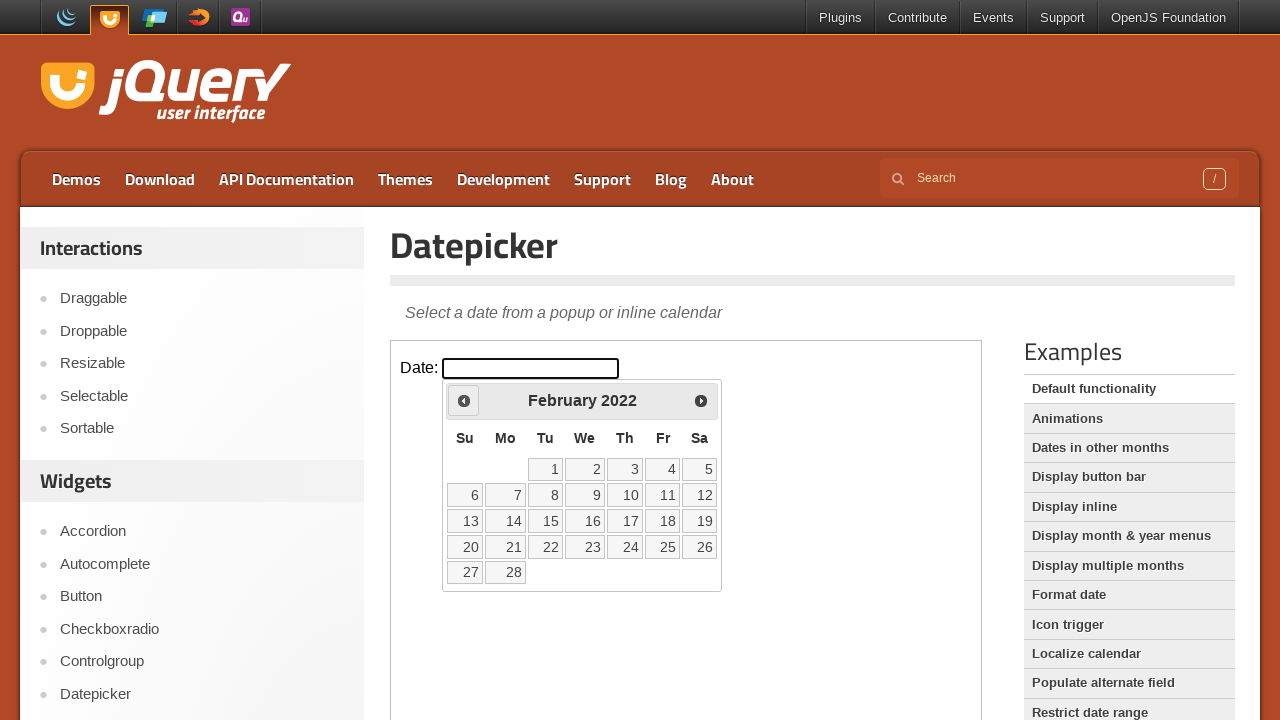

Clicked previous button to navigate to earlier year at (464, 400) on iframe >> nth=0 >> internal:control=enter-frame >> xpath=//a[@title='Prev']
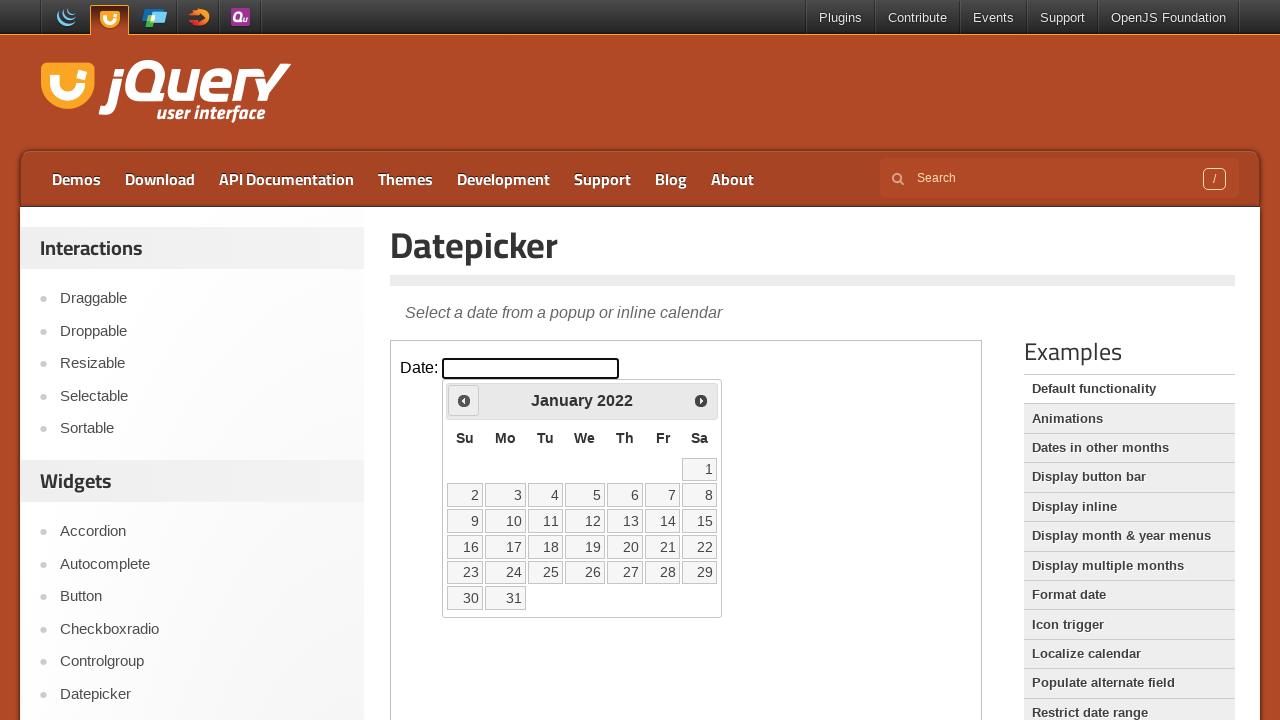

Updated current year: 2022
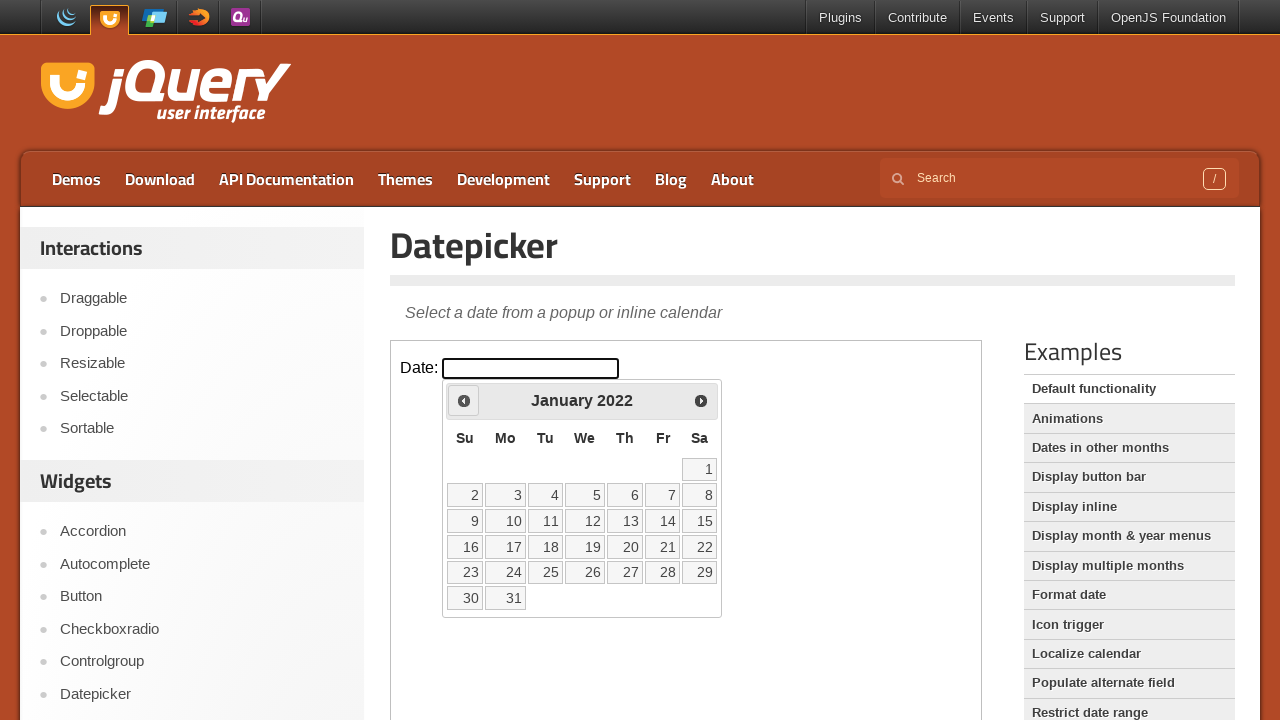

Clicked previous button to navigate to earlier year at (464, 400) on iframe >> nth=0 >> internal:control=enter-frame >> xpath=//a[@title='Prev']
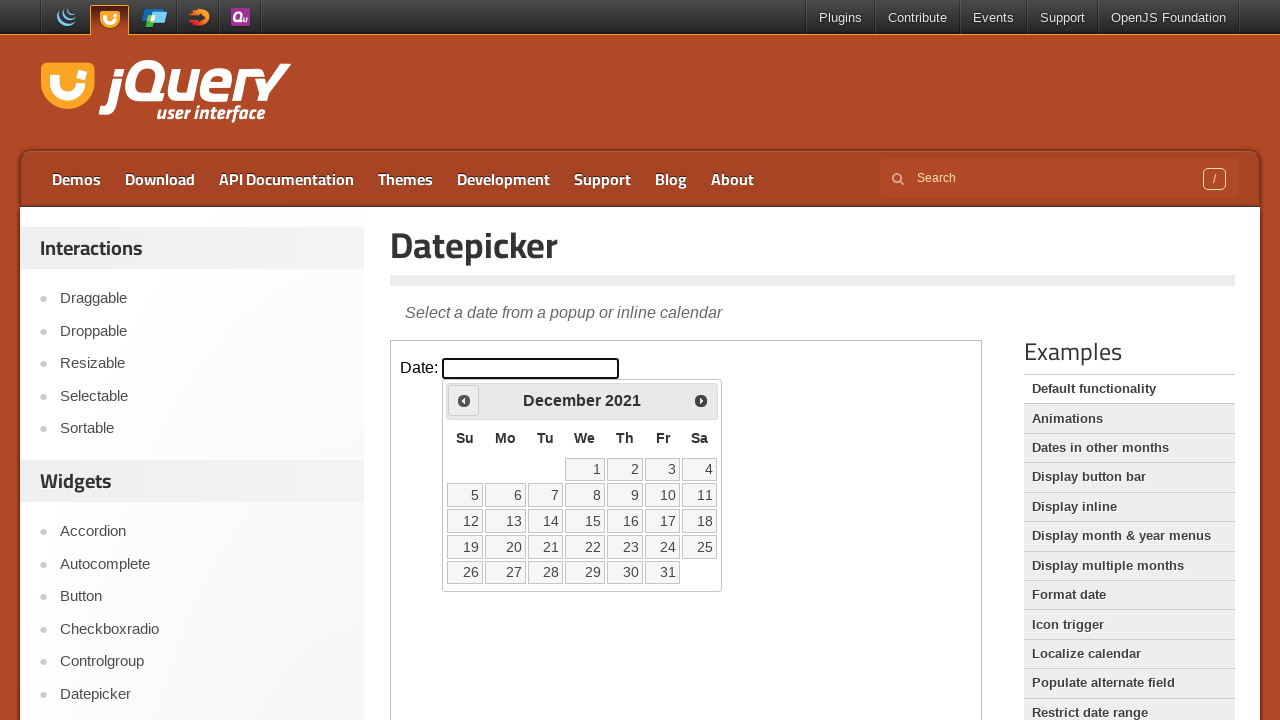

Updated current year: 2021
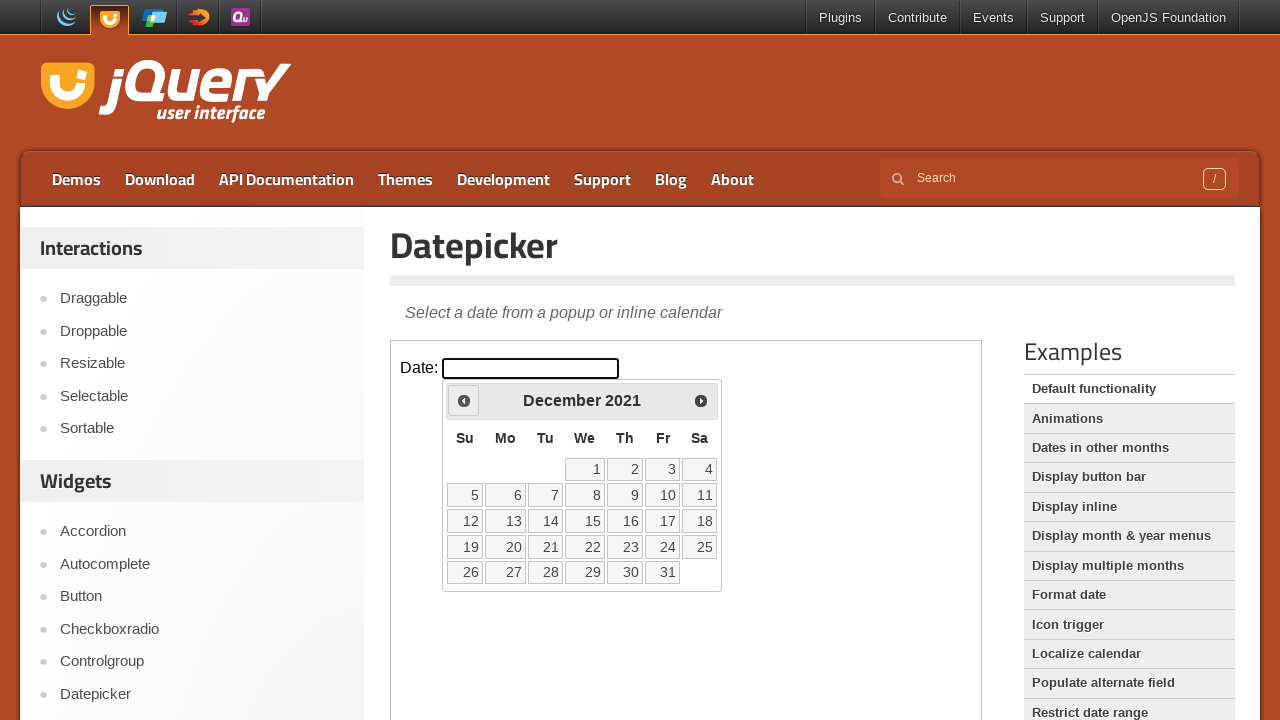

Clicked previous button to navigate to earlier year at (464, 400) on iframe >> nth=0 >> internal:control=enter-frame >> xpath=//a[@title='Prev']
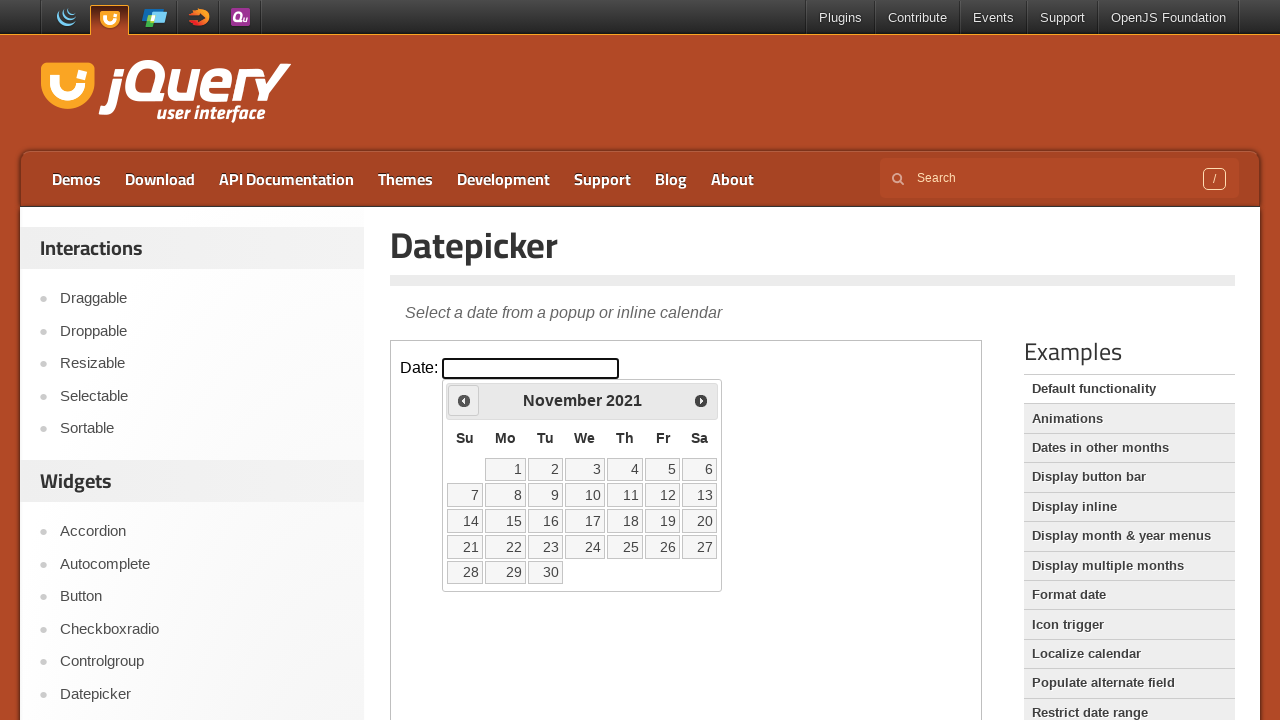

Updated current year: 2021
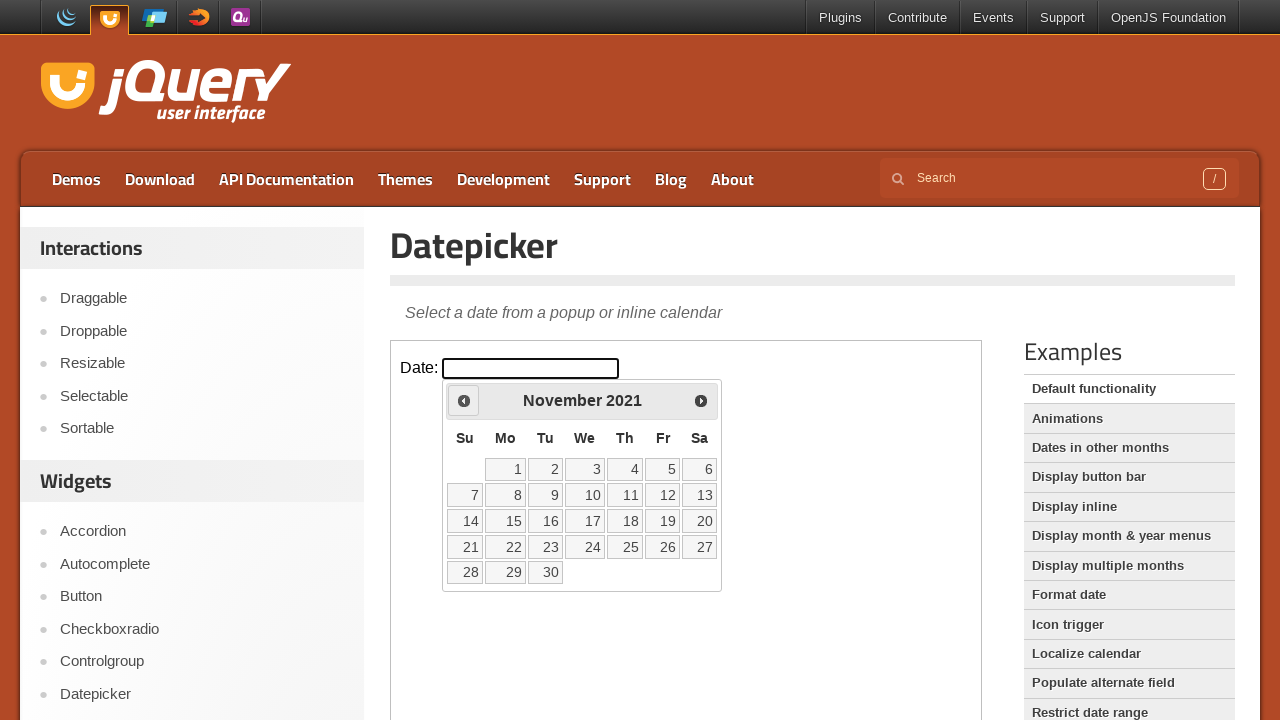

Clicked previous button to navigate to earlier year at (464, 400) on iframe >> nth=0 >> internal:control=enter-frame >> xpath=//a[@title='Prev']
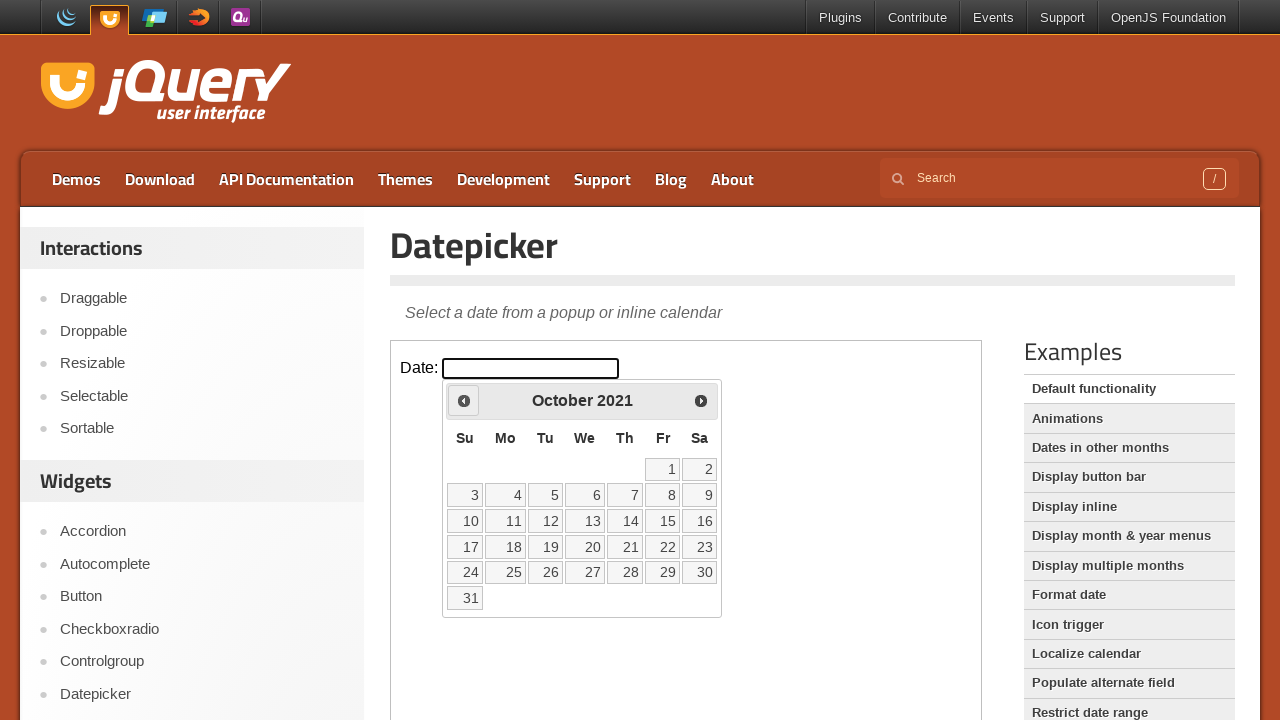

Updated current year: 2021
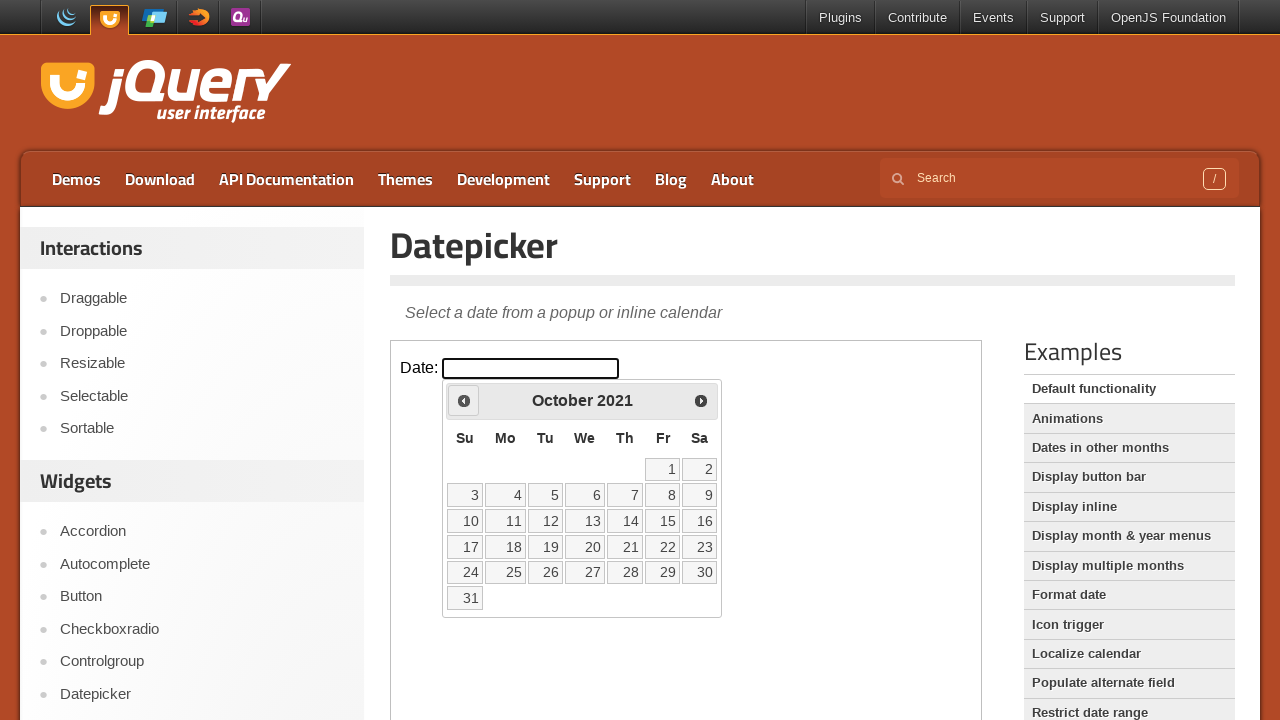

Clicked previous button to navigate to earlier year at (464, 400) on iframe >> nth=0 >> internal:control=enter-frame >> xpath=//a[@title='Prev']
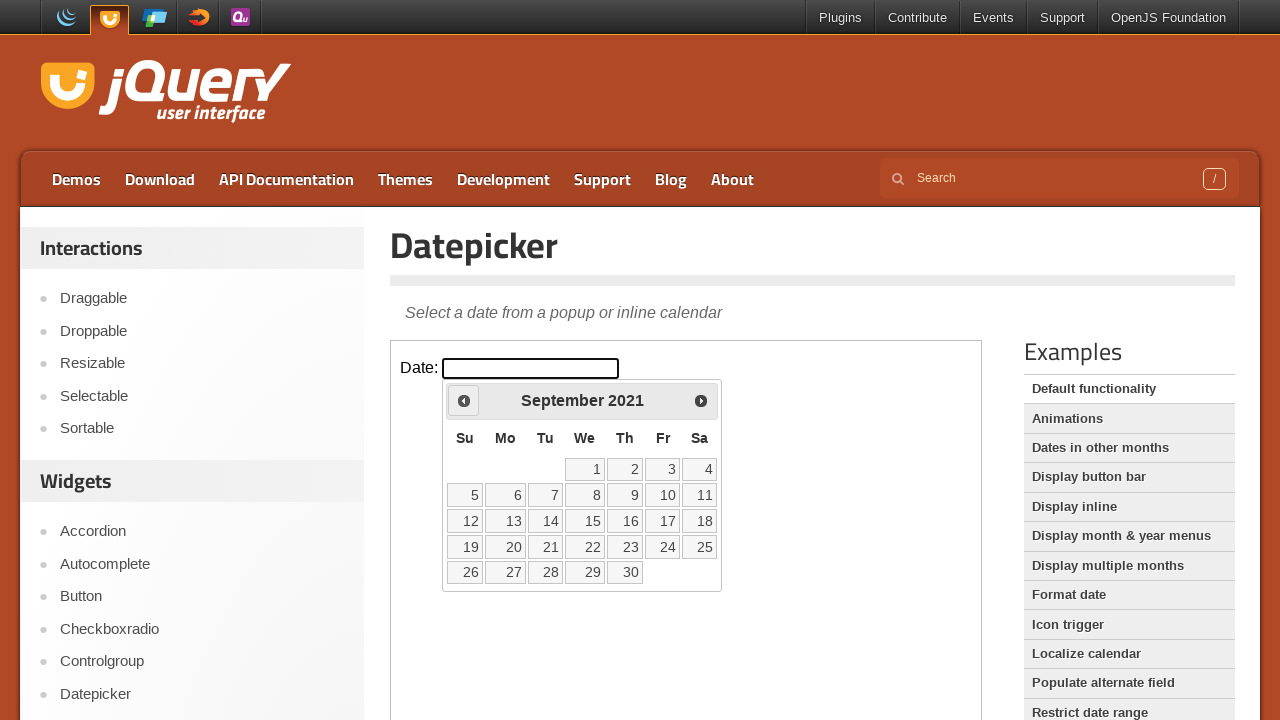

Updated current year: 2021
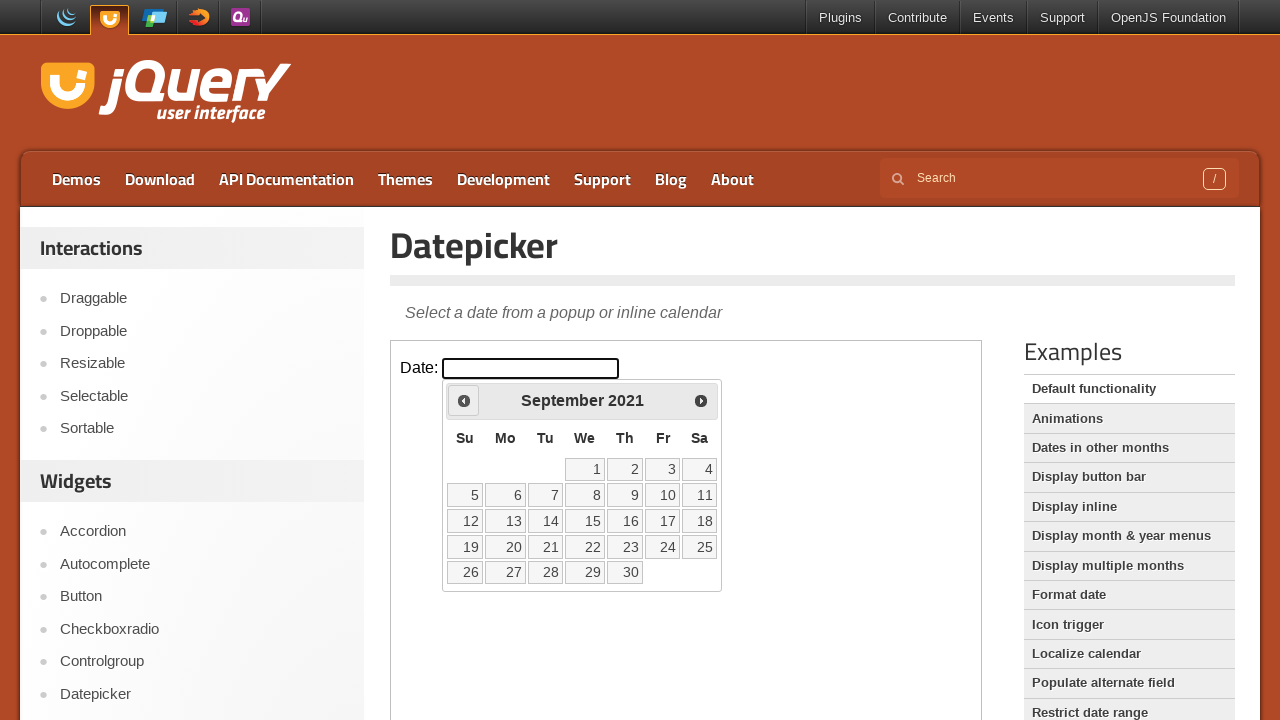

Clicked previous button to navigate to earlier year at (464, 400) on iframe >> nth=0 >> internal:control=enter-frame >> xpath=//a[@title='Prev']
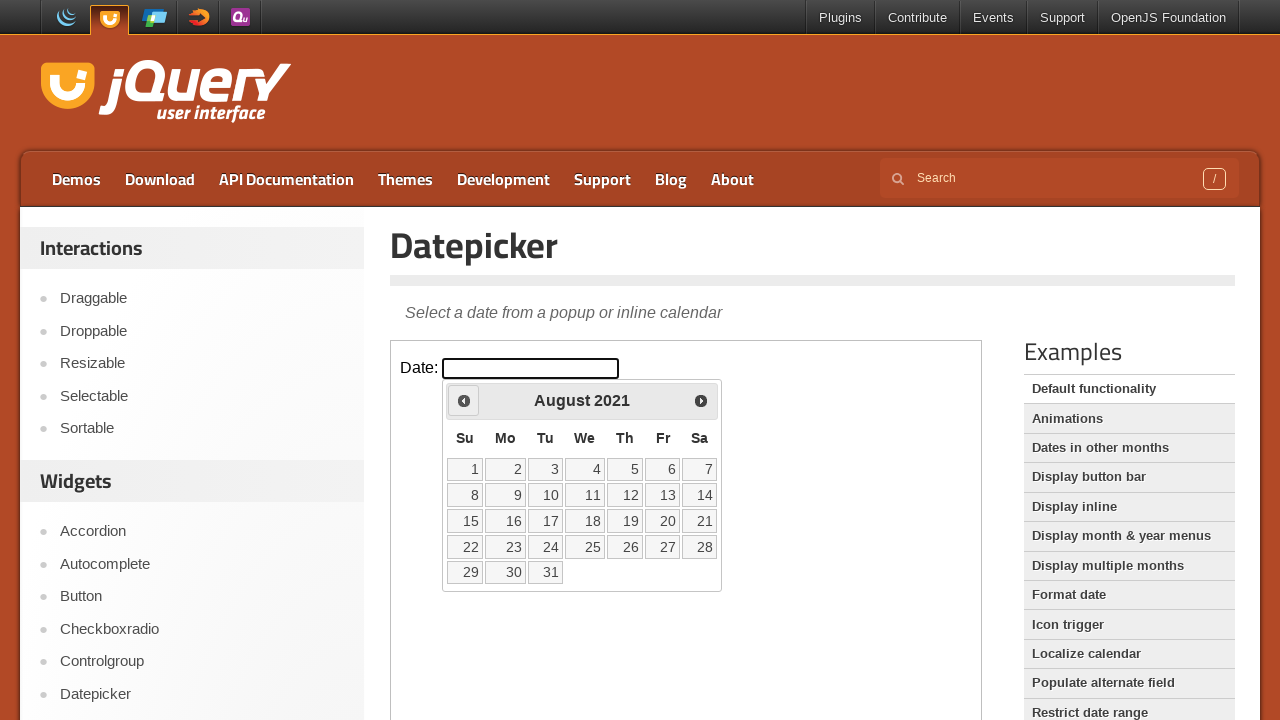

Updated current year: 2021
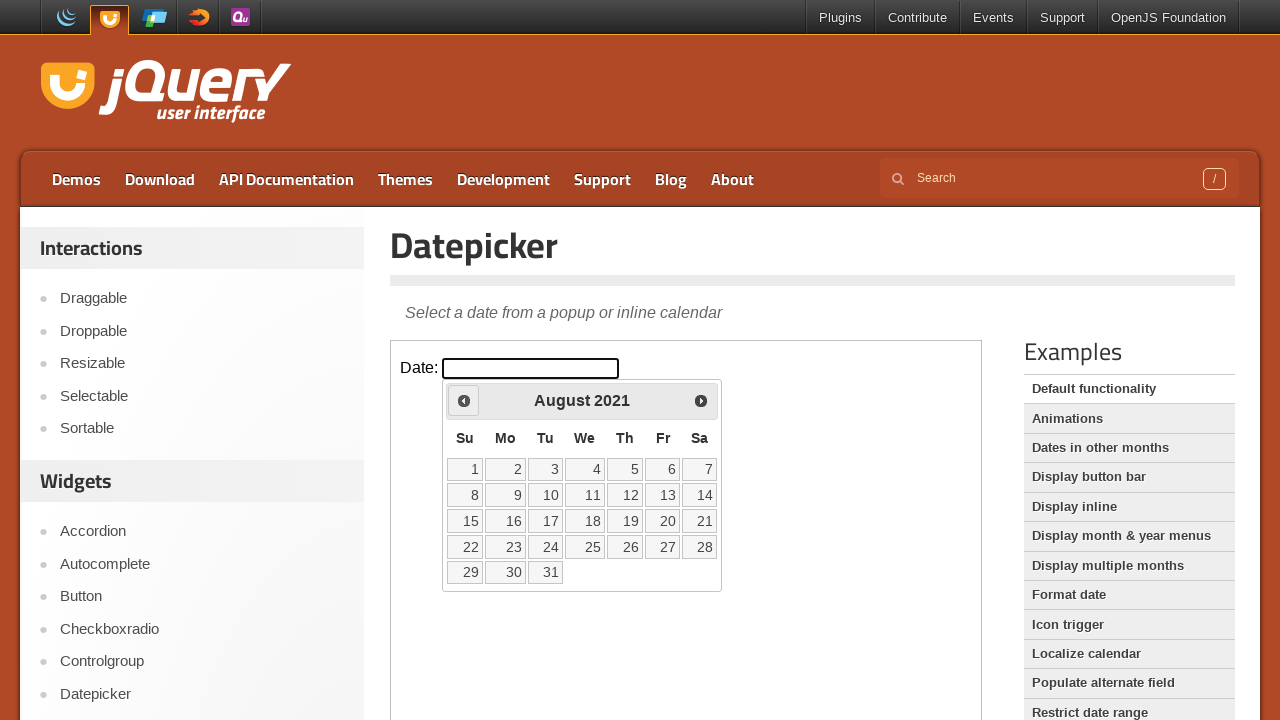

Clicked previous button to navigate to earlier year at (464, 400) on iframe >> nth=0 >> internal:control=enter-frame >> xpath=//a[@title='Prev']
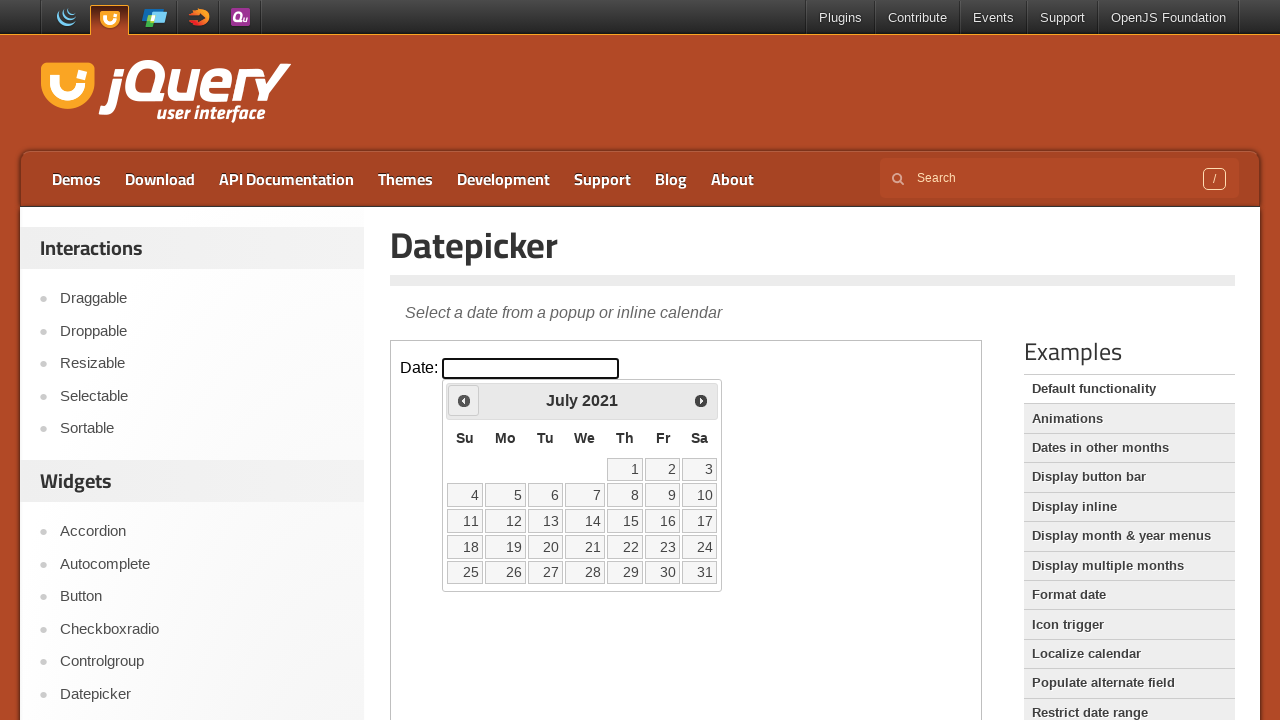

Updated current year: 2021
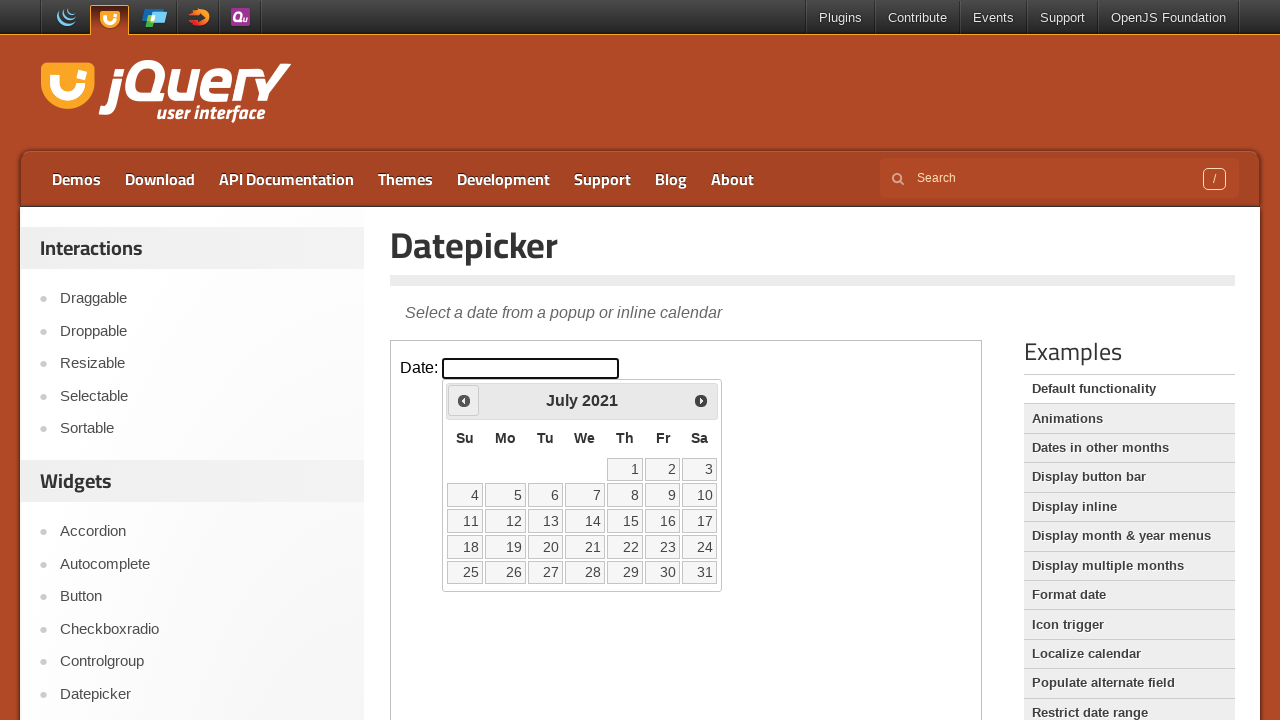

Clicked previous button to navigate to earlier year at (464, 400) on iframe >> nth=0 >> internal:control=enter-frame >> xpath=//a[@title='Prev']
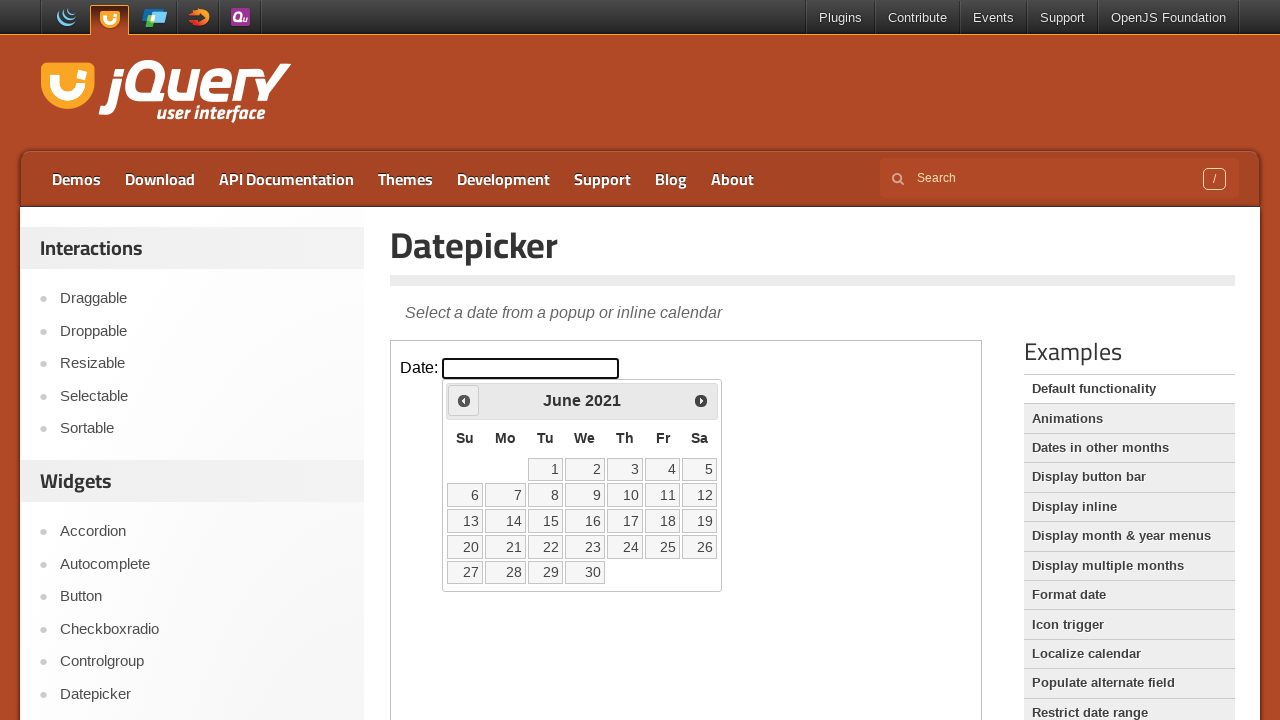

Updated current year: 2021
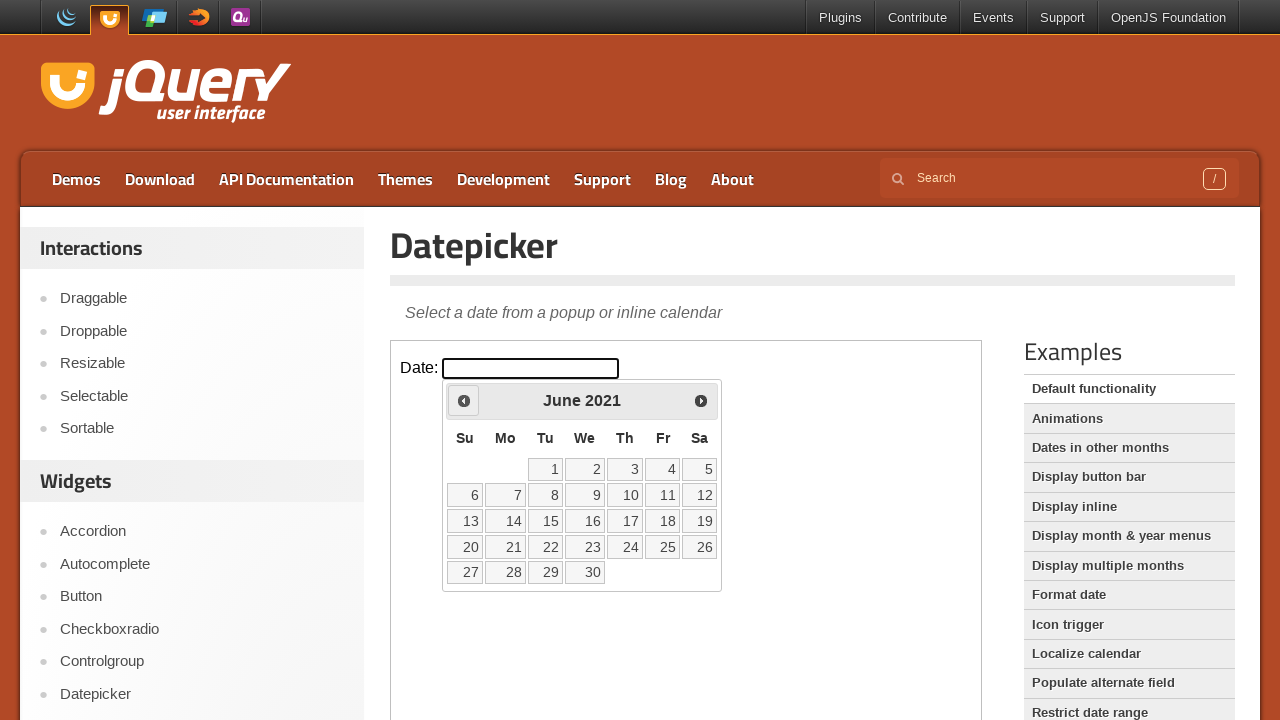

Clicked previous button to navigate to earlier year at (464, 400) on iframe >> nth=0 >> internal:control=enter-frame >> xpath=//a[@title='Prev']
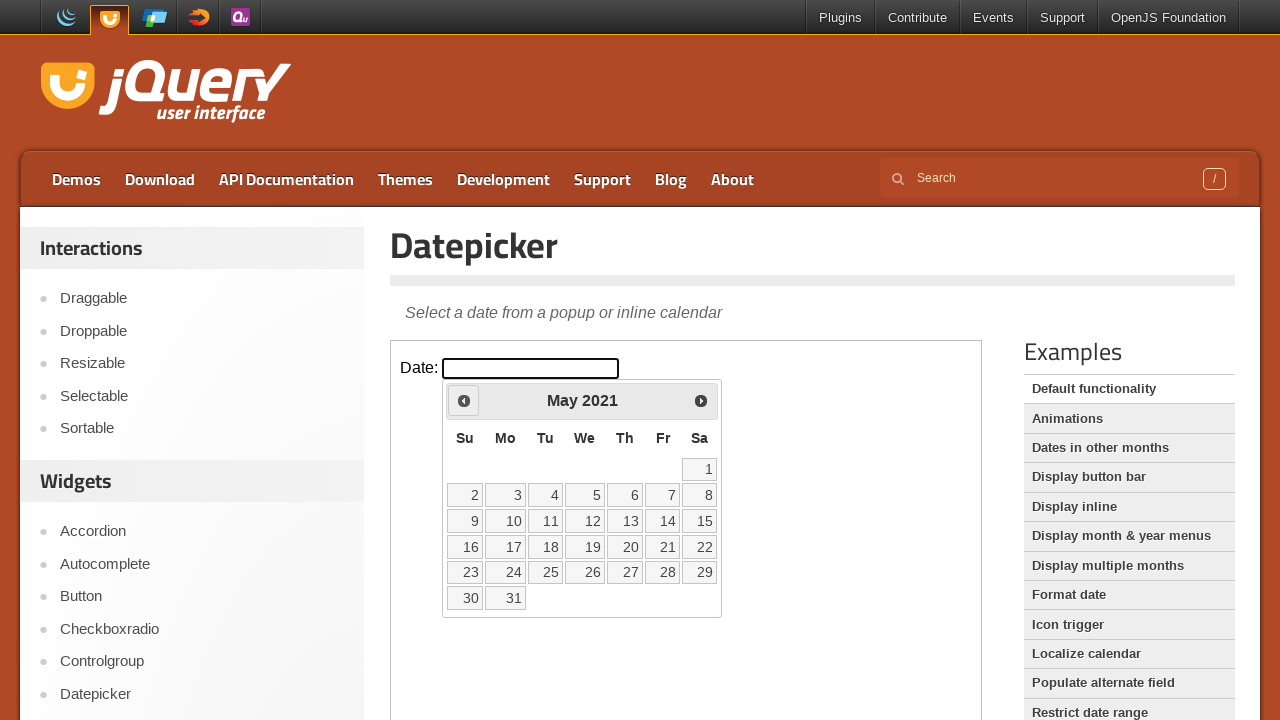

Updated current year: 2021
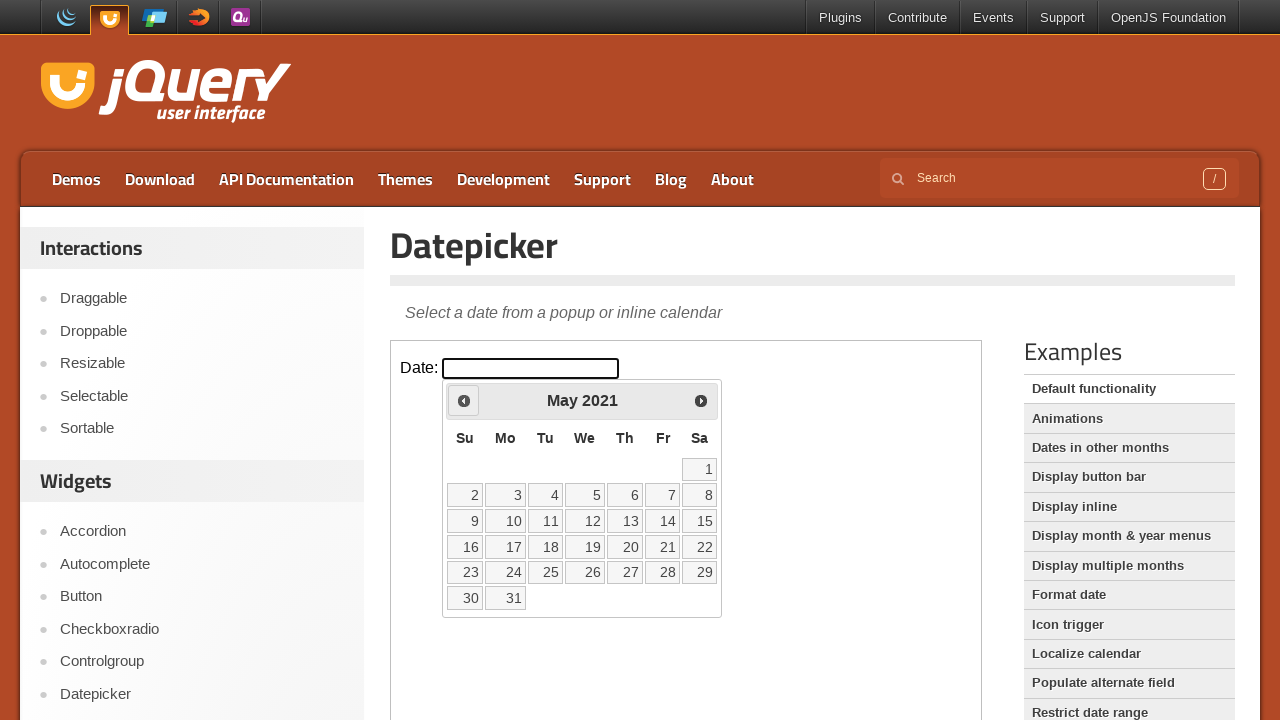

Clicked previous button to navigate to earlier year at (464, 400) on iframe >> nth=0 >> internal:control=enter-frame >> xpath=//a[@title='Prev']
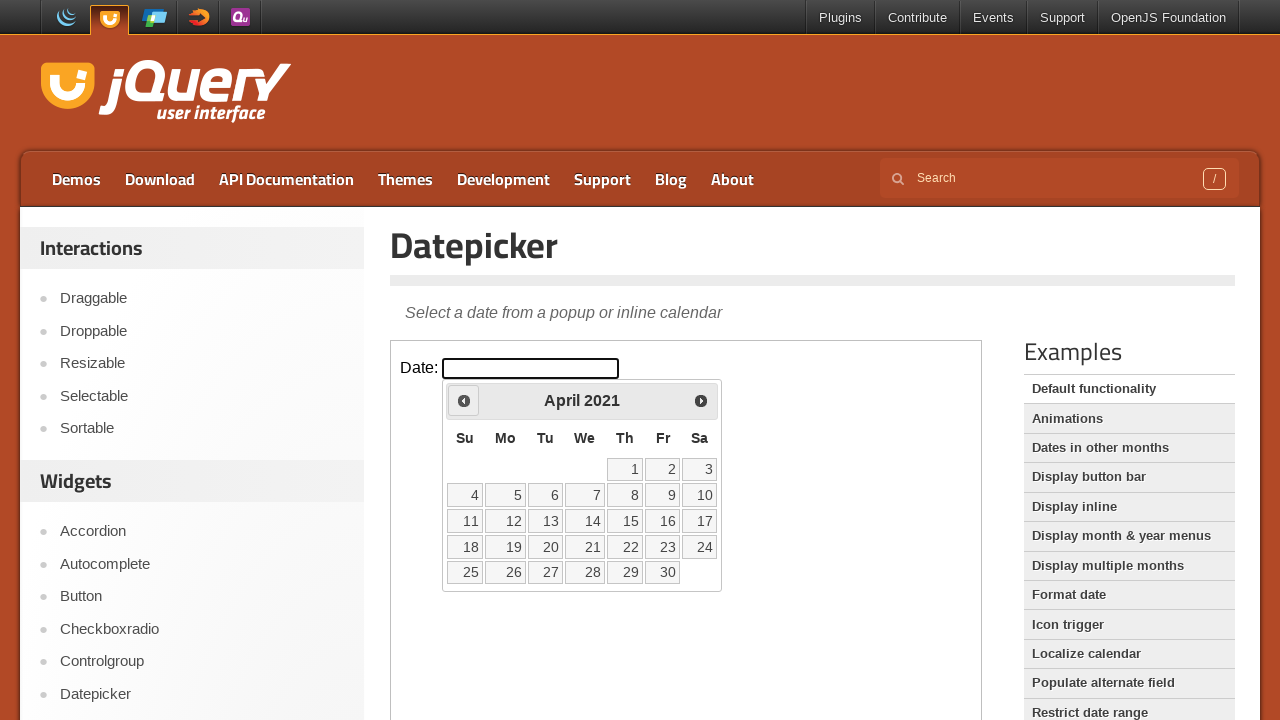

Updated current year: 2021
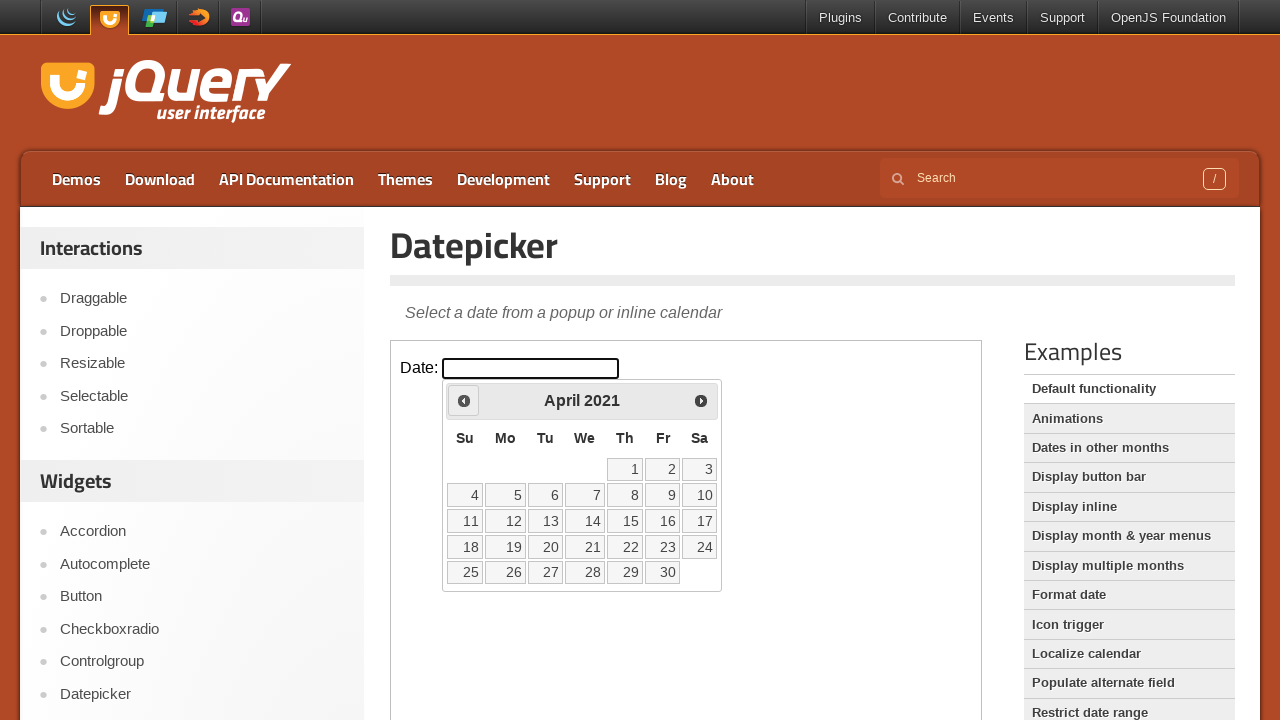

Clicked previous button to navigate to earlier year at (464, 400) on iframe >> nth=0 >> internal:control=enter-frame >> xpath=//a[@title='Prev']
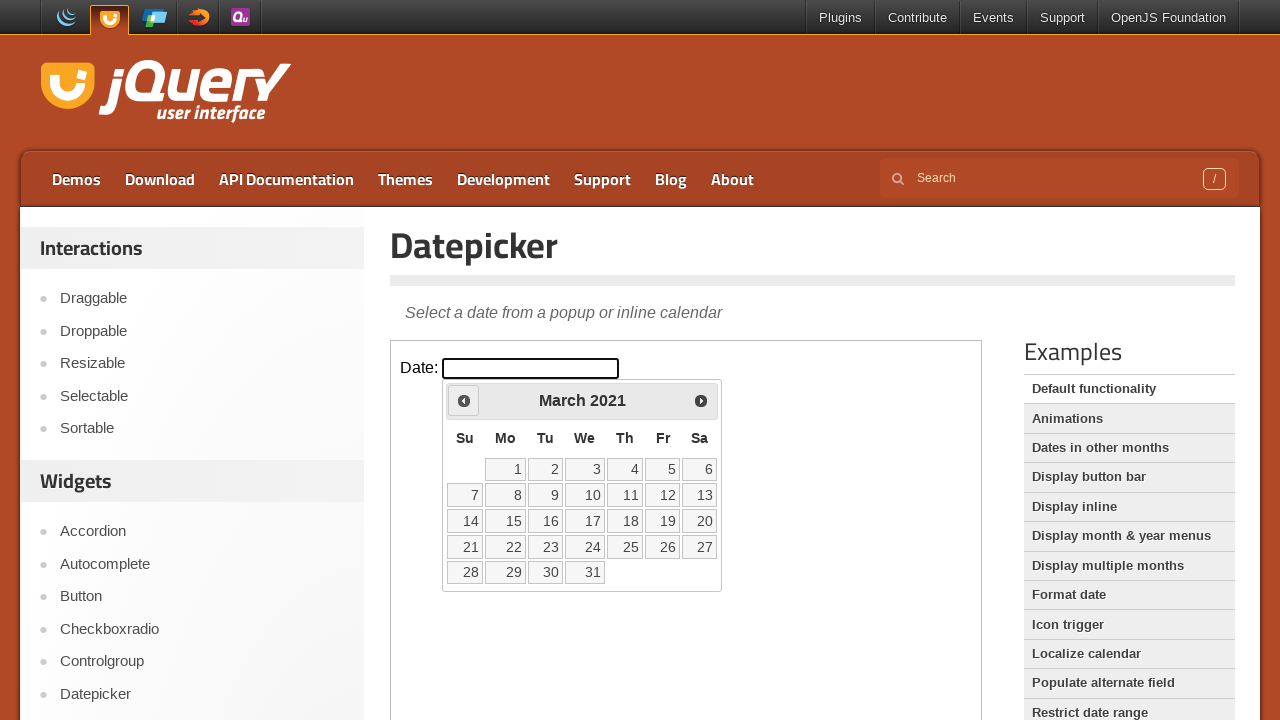

Updated current year: 2021
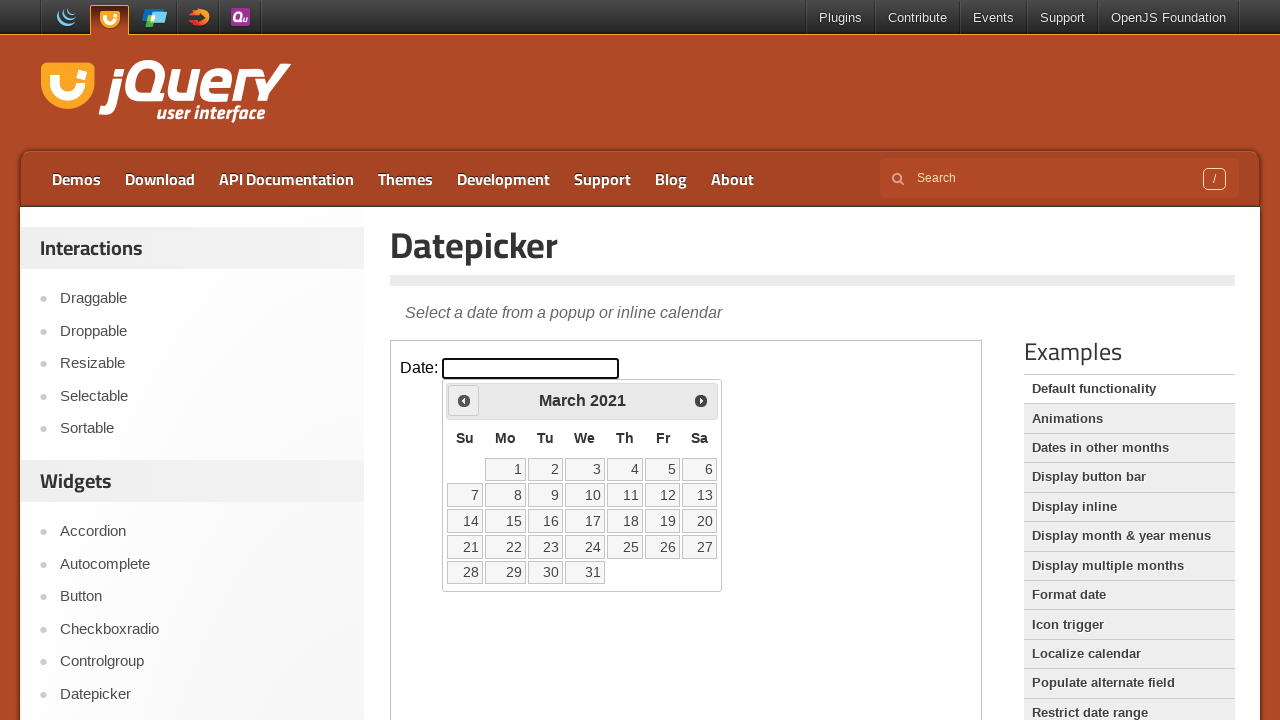

Clicked previous button to navigate to earlier year at (464, 400) on iframe >> nth=0 >> internal:control=enter-frame >> xpath=//a[@title='Prev']
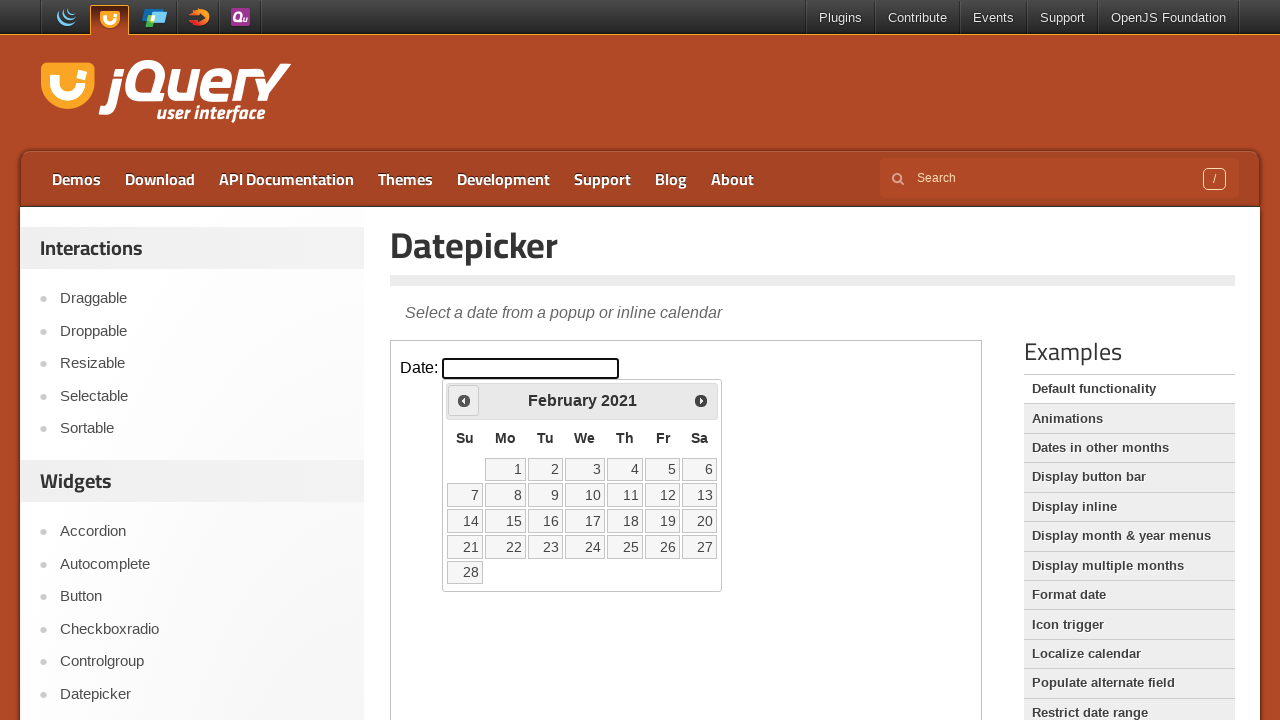

Updated current year: 2021
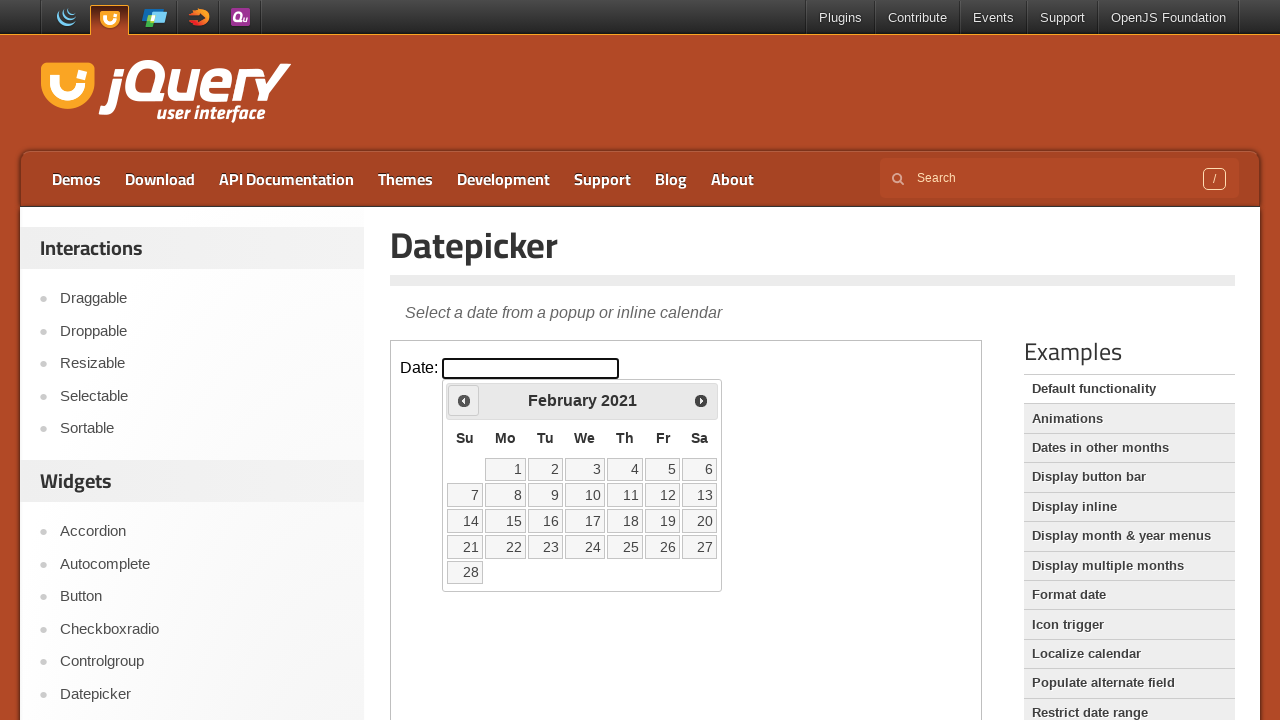

Clicked previous button to navigate to earlier year at (464, 400) on iframe >> nth=0 >> internal:control=enter-frame >> xpath=//a[@title='Prev']
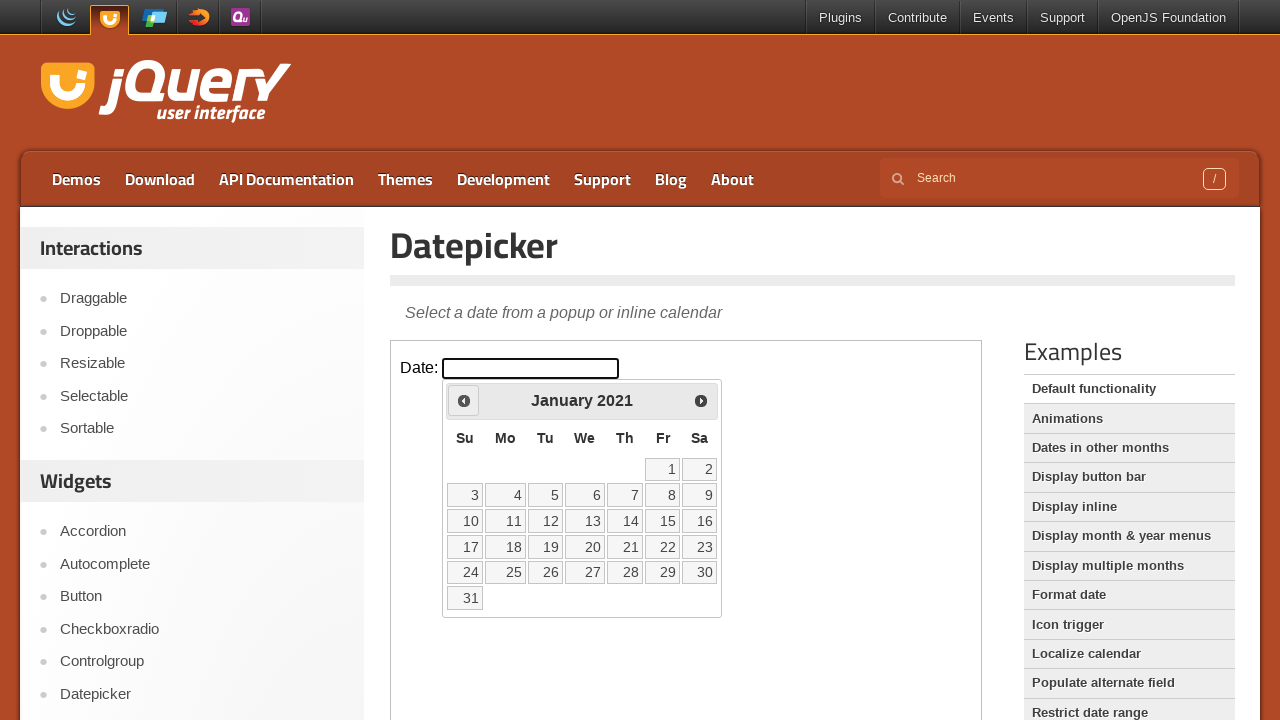

Updated current year: 2021
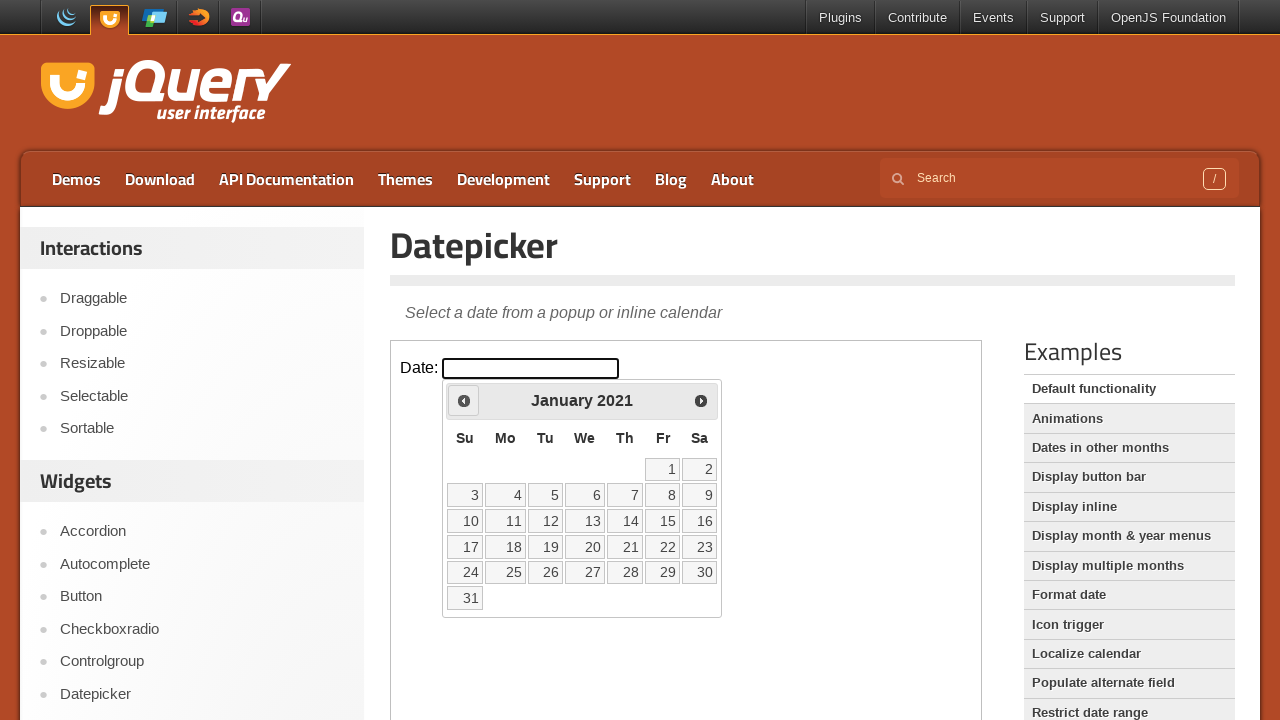

Clicked previous button to navigate to earlier year at (464, 400) on iframe >> nth=0 >> internal:control=enter-frame >> xpath=//a[@title='Prev']
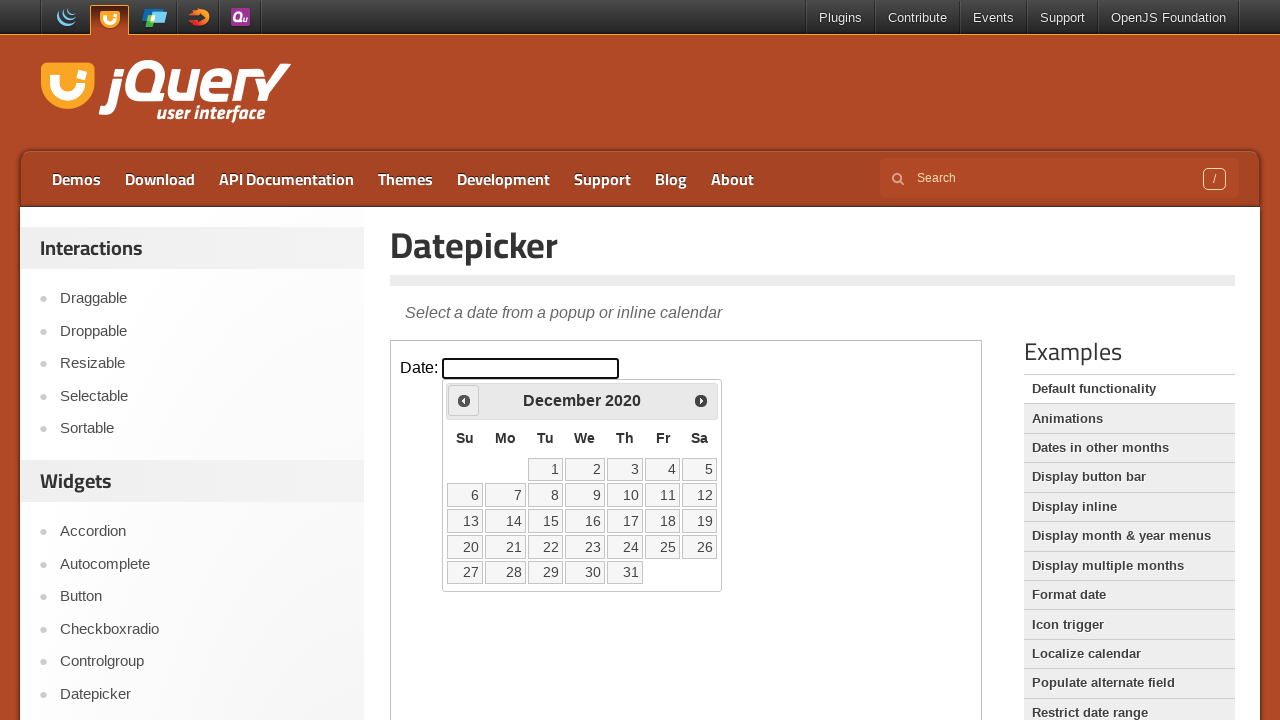

Updated current year: 2020
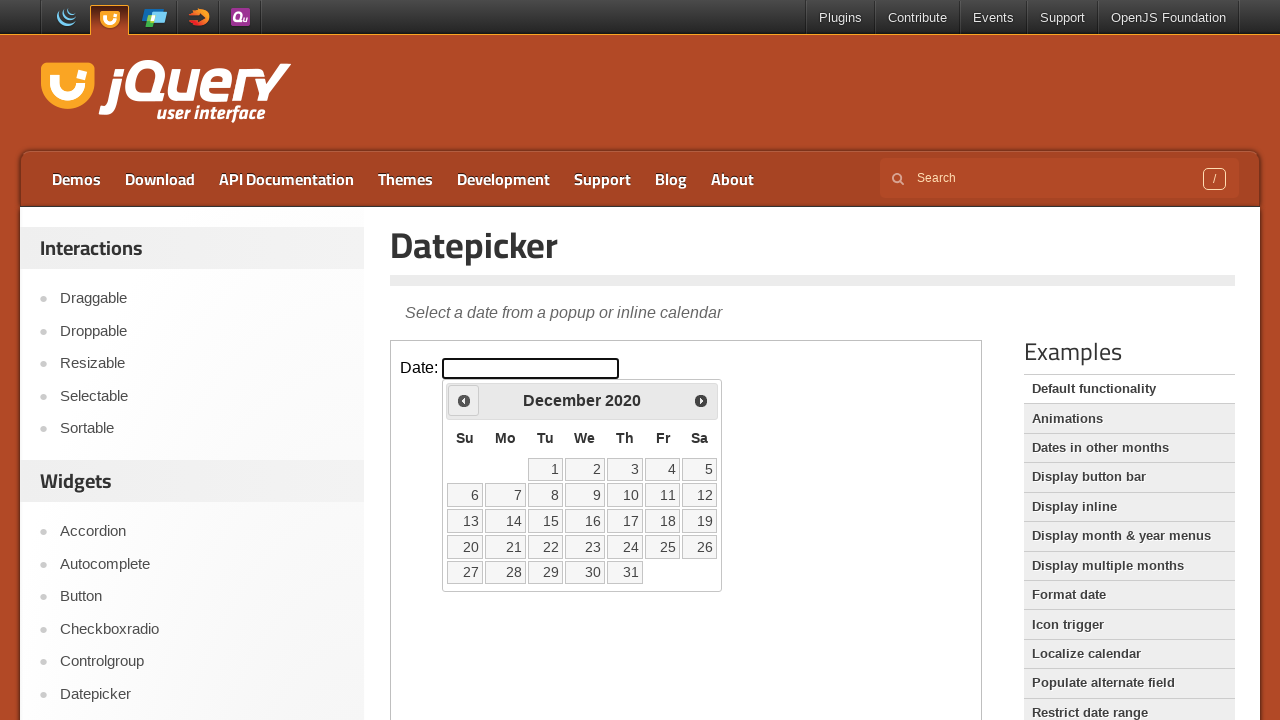

Clicked previous button to navigate to earlier year at (464, 400) on iframe >> nth=0 >> internal:control=enter-frame >> xpath=//a[@title='Prev']
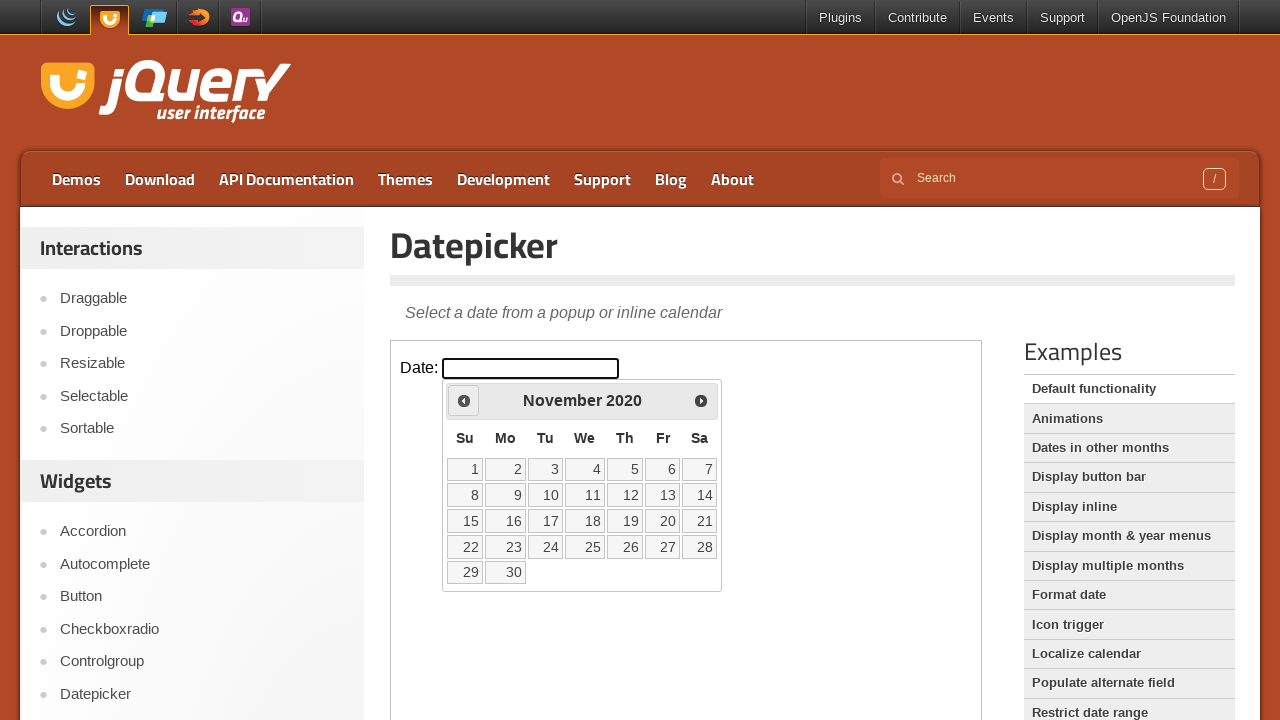

Updated current year: 2020
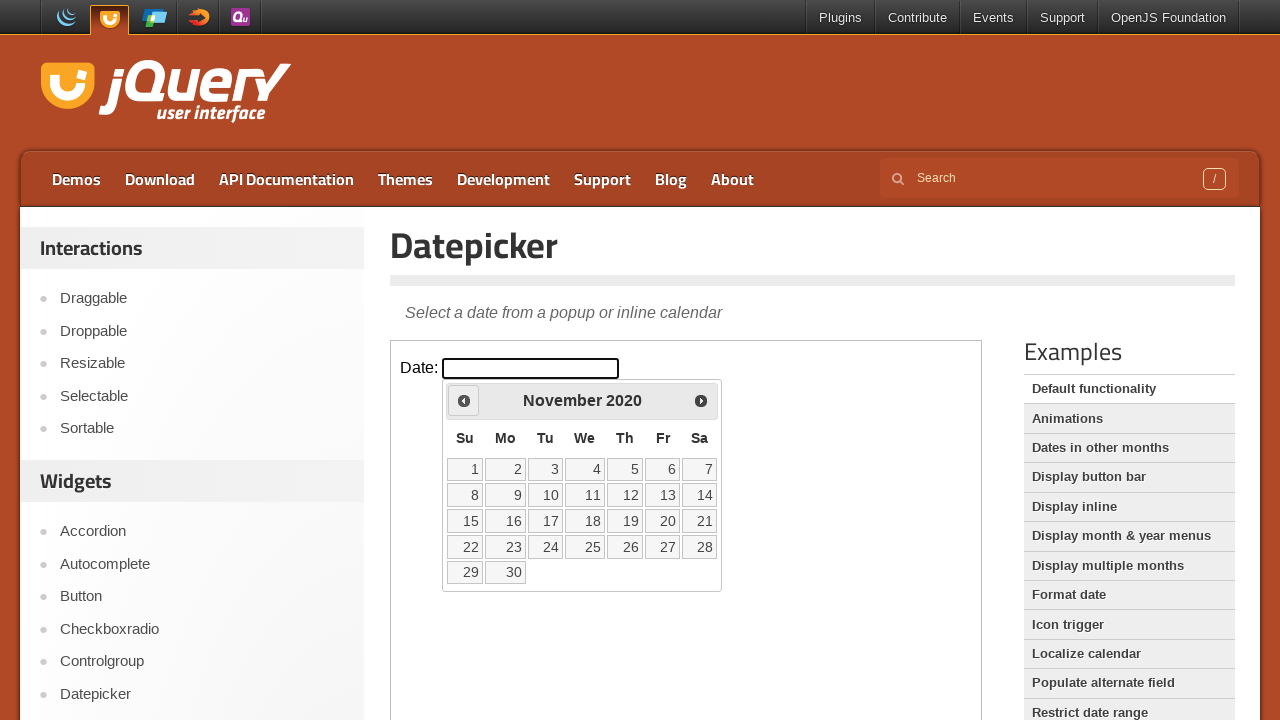

Clicked previous button to navigate to earlier year at (464, 400) on iframe >> nth=0 >> internal:control=enter-frame >> xpath=//a[@title='Prev']
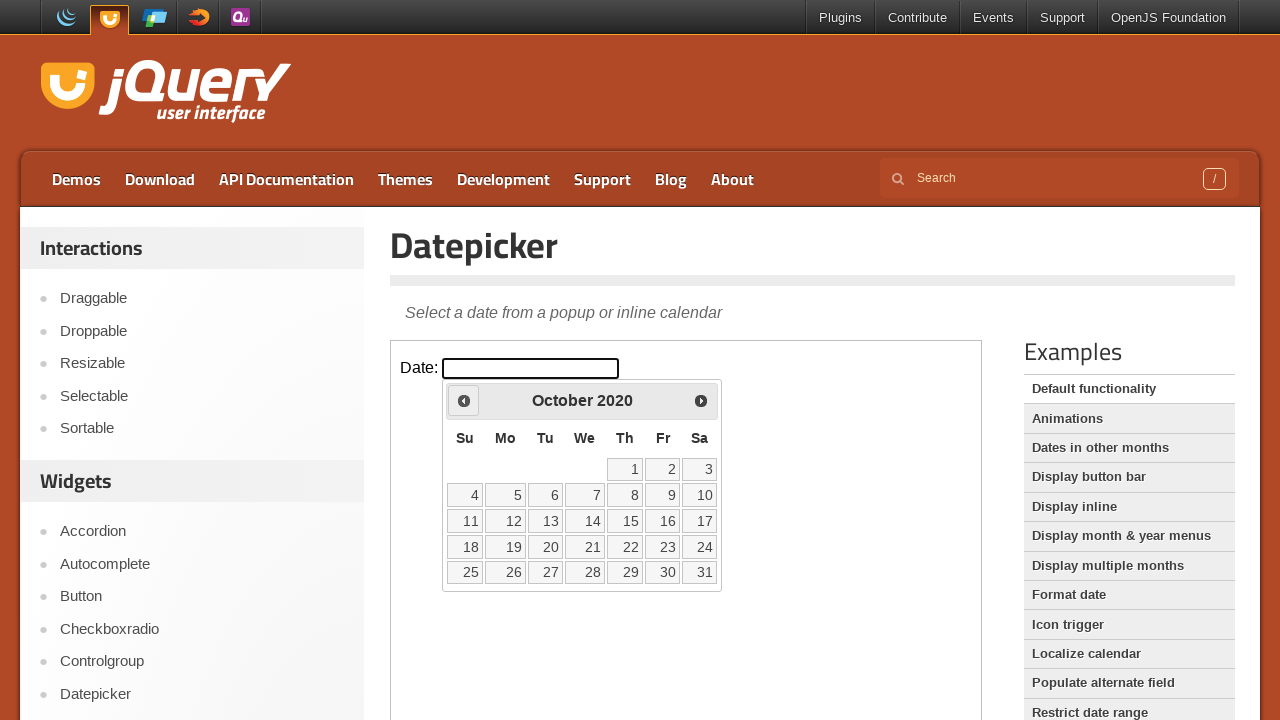

Updated current year: 2020
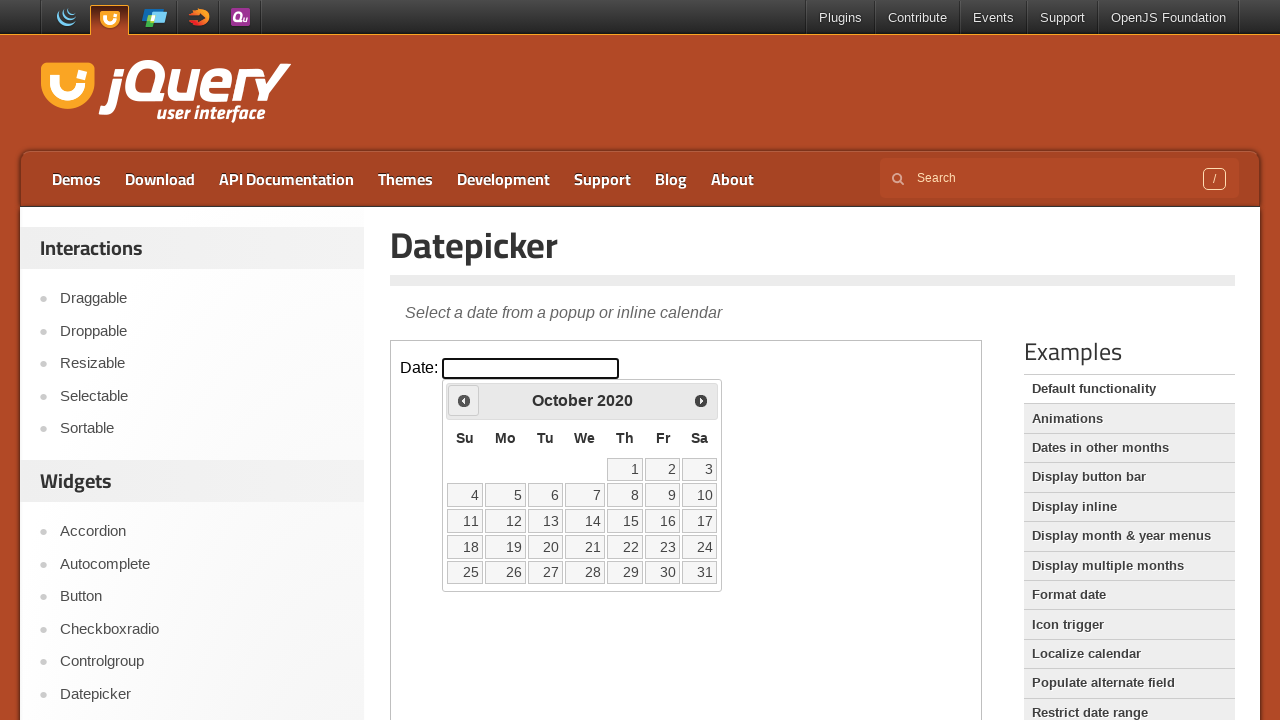

Clicked previous button to navigate to earlier year at (464, 400) on iframe >> nth=0 >> internal:control=enter-frame >> xpath=//a[@title='Prev']
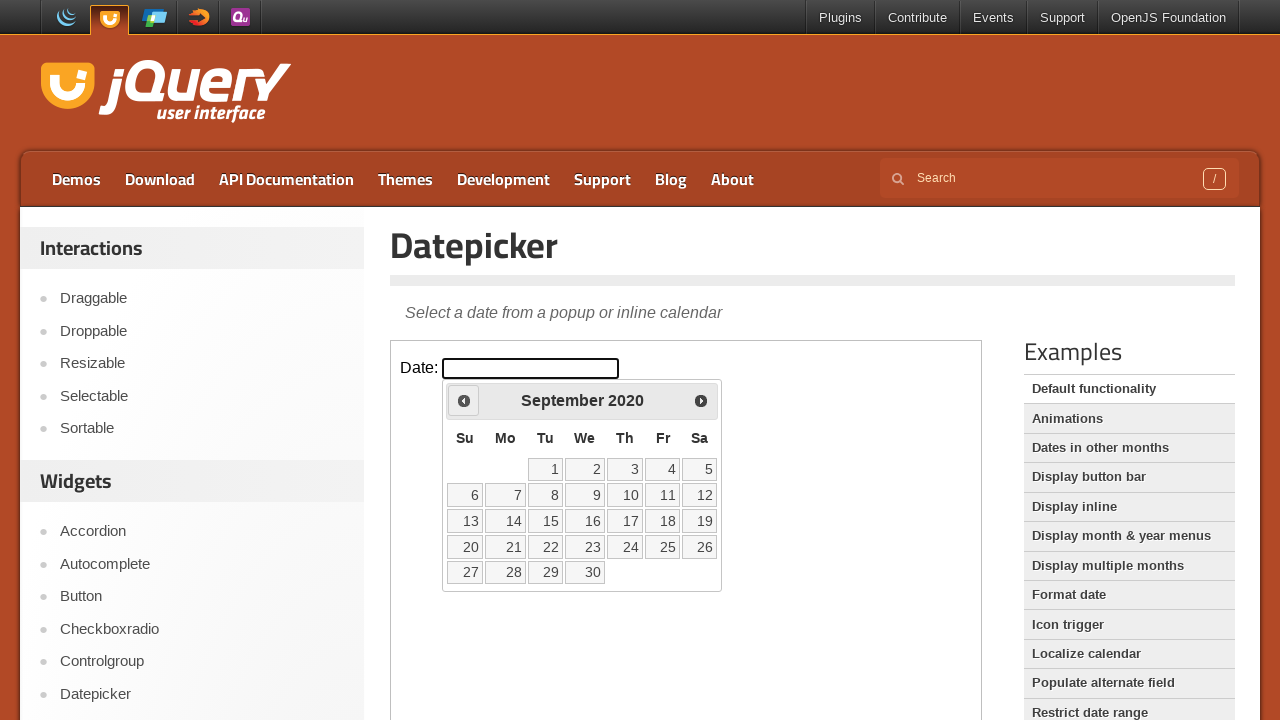

Updated current year: 2020
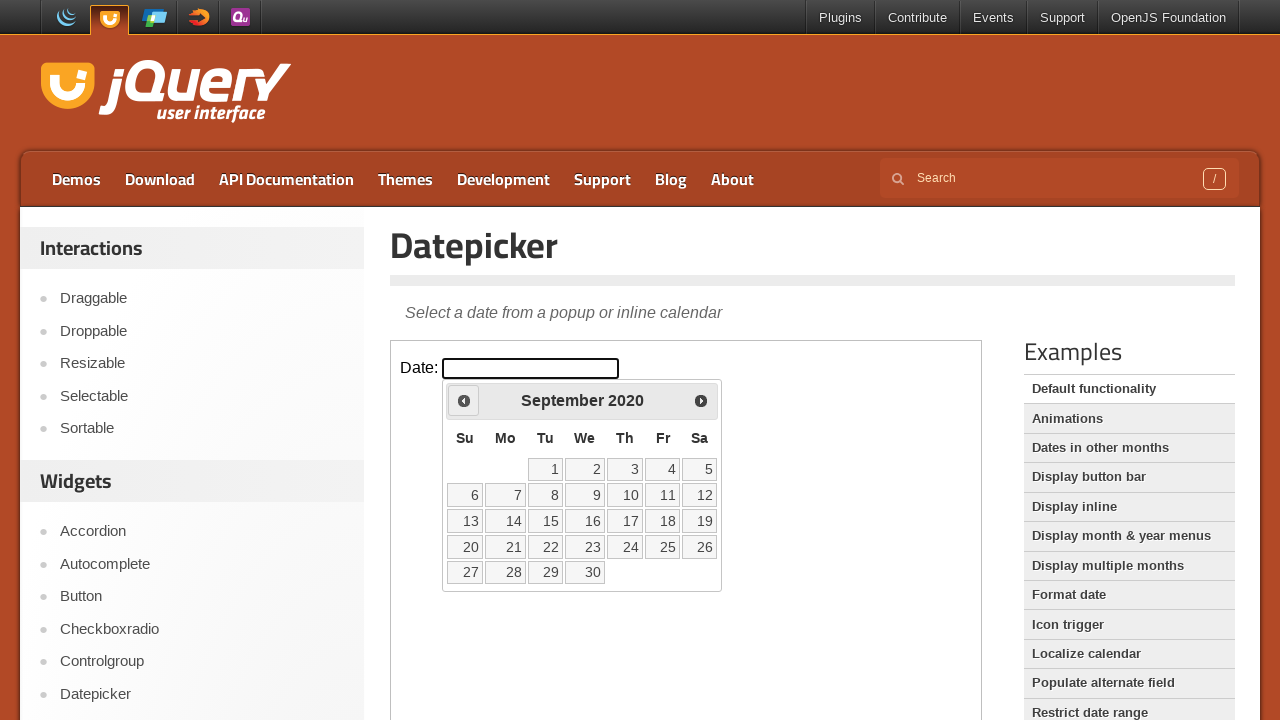

Clicked previous button to navigate to earlier year at (464, 400) on iframe >> nth=0 >> internal:control=enter-frame >> xpath=//a[@title='Prev']
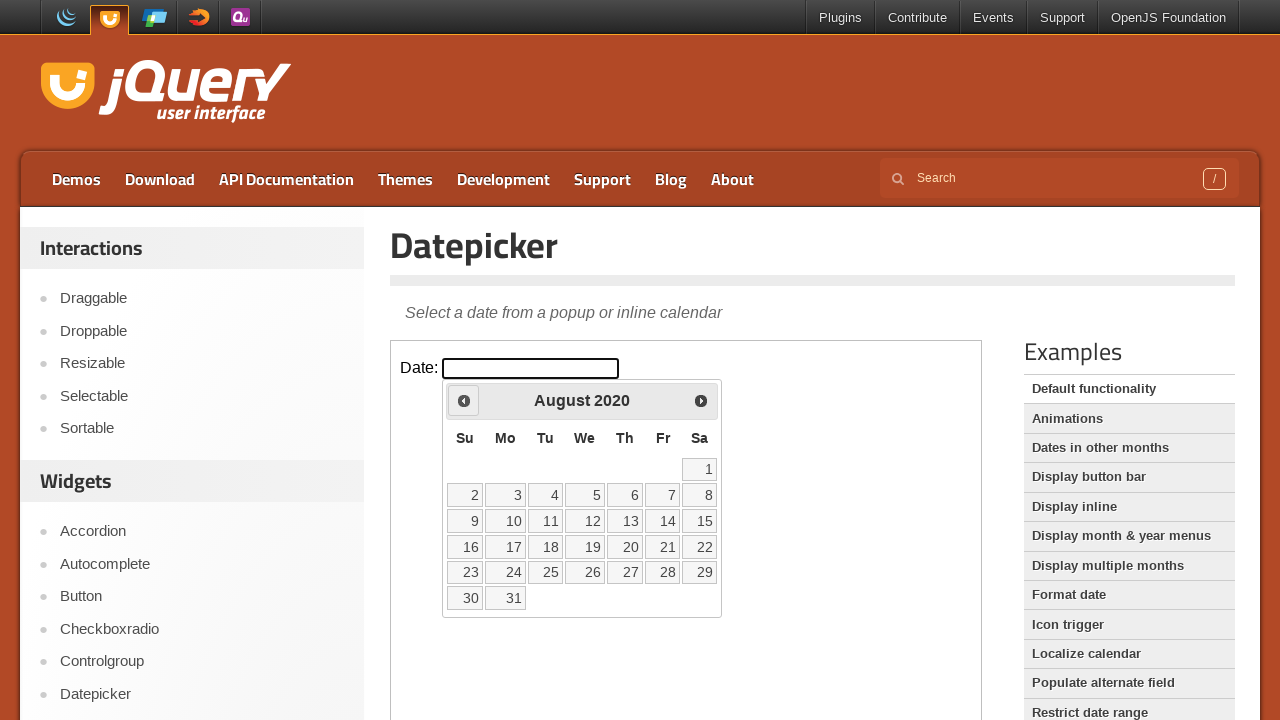

Updated current year: 2020
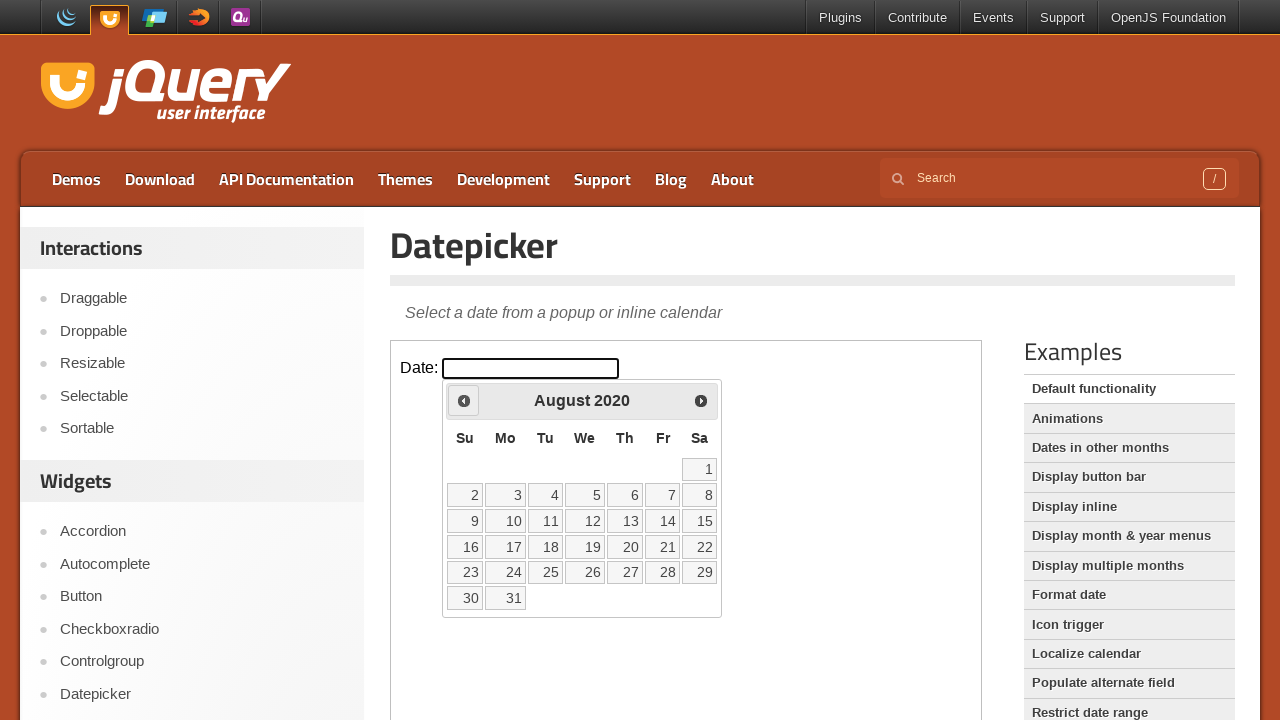

Clicked previous button to navigate to earlier year at (464, 400) on iframe >> nth=0 >> internal:control=enter-frame >> xpath=//a[@title='Prev']
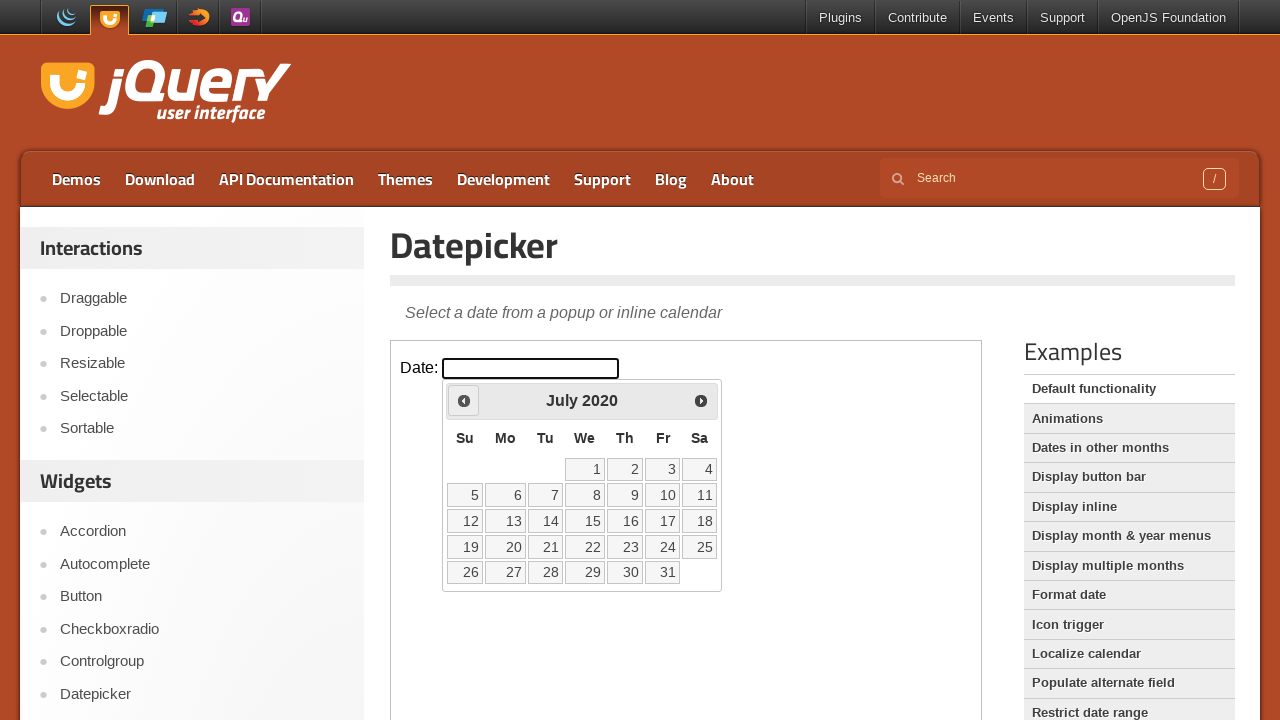

Updated current year: 2020
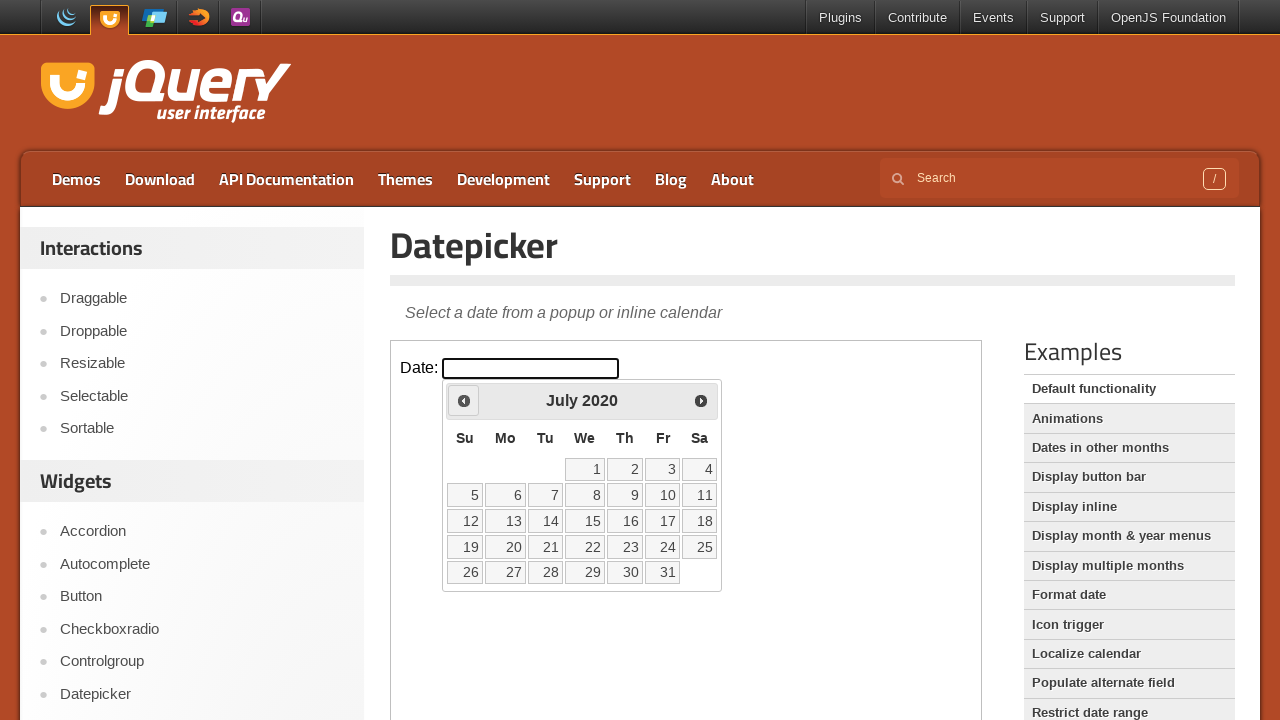

Clicked previous button to navigate to earlier year at (464, 400) on iframe >> nth=0 >> internal:control=enter-frame >> xpath=//a[@title='Prev']
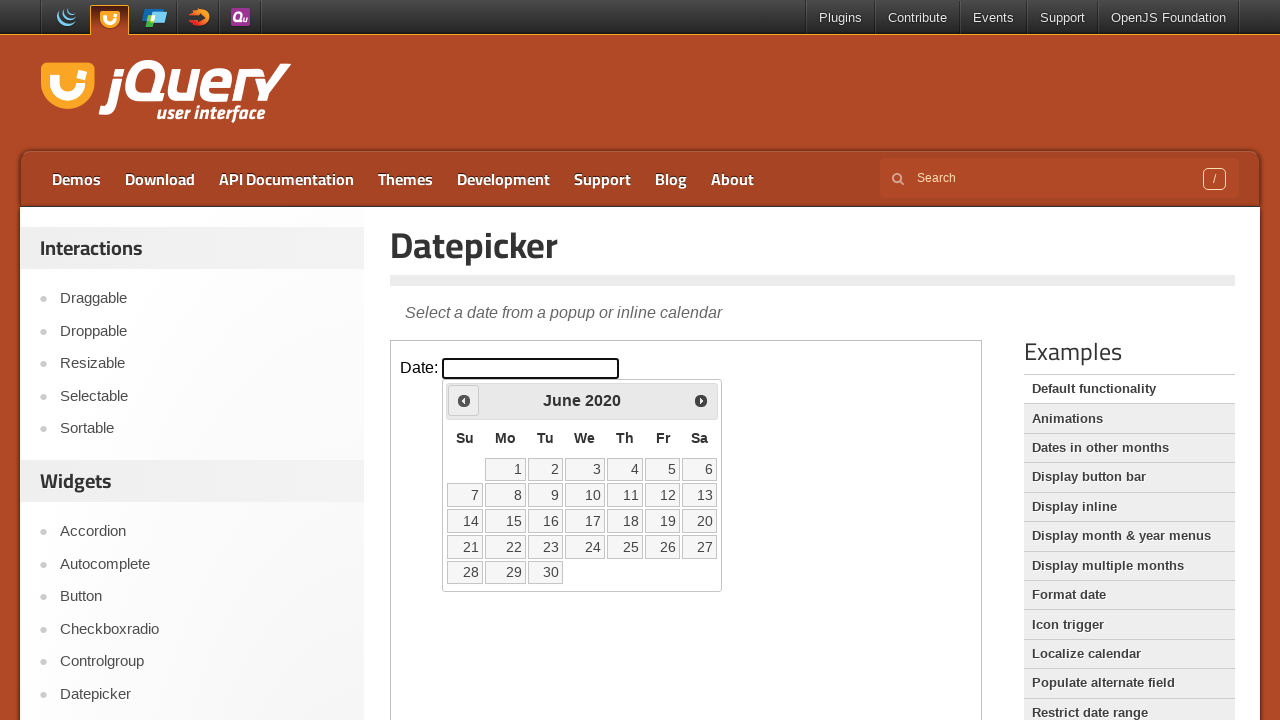

Updated current year: 2020
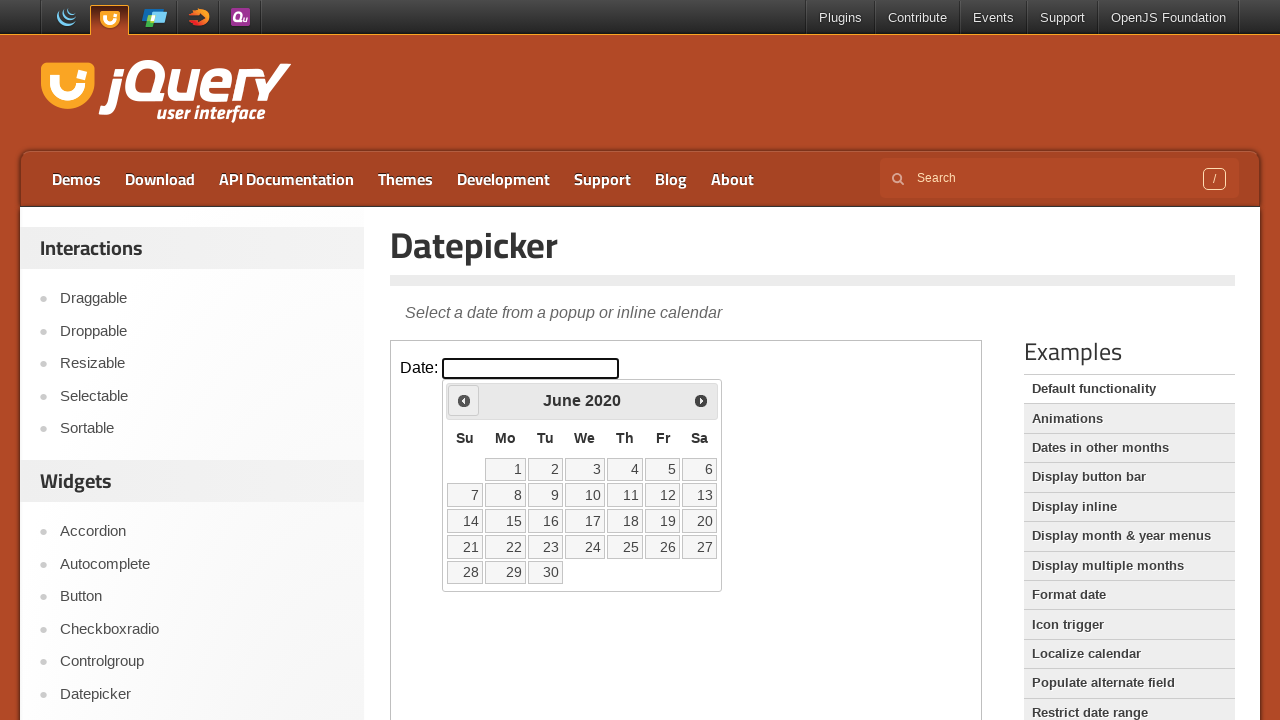

Clicked previous button to navigate to earlier year at (464, 400) on iframe >> nth=0 >> internal:control=enter-frame >> xpath=//a[@title='Prev']
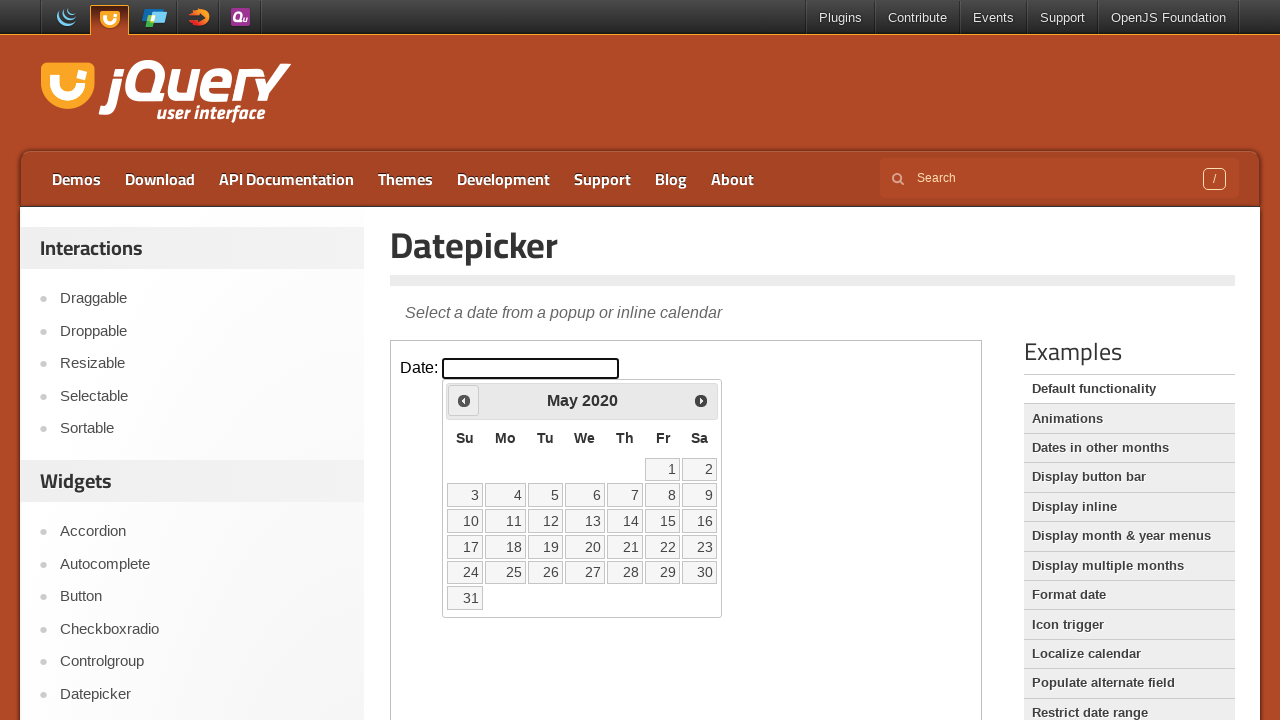

Updated current year: 2020
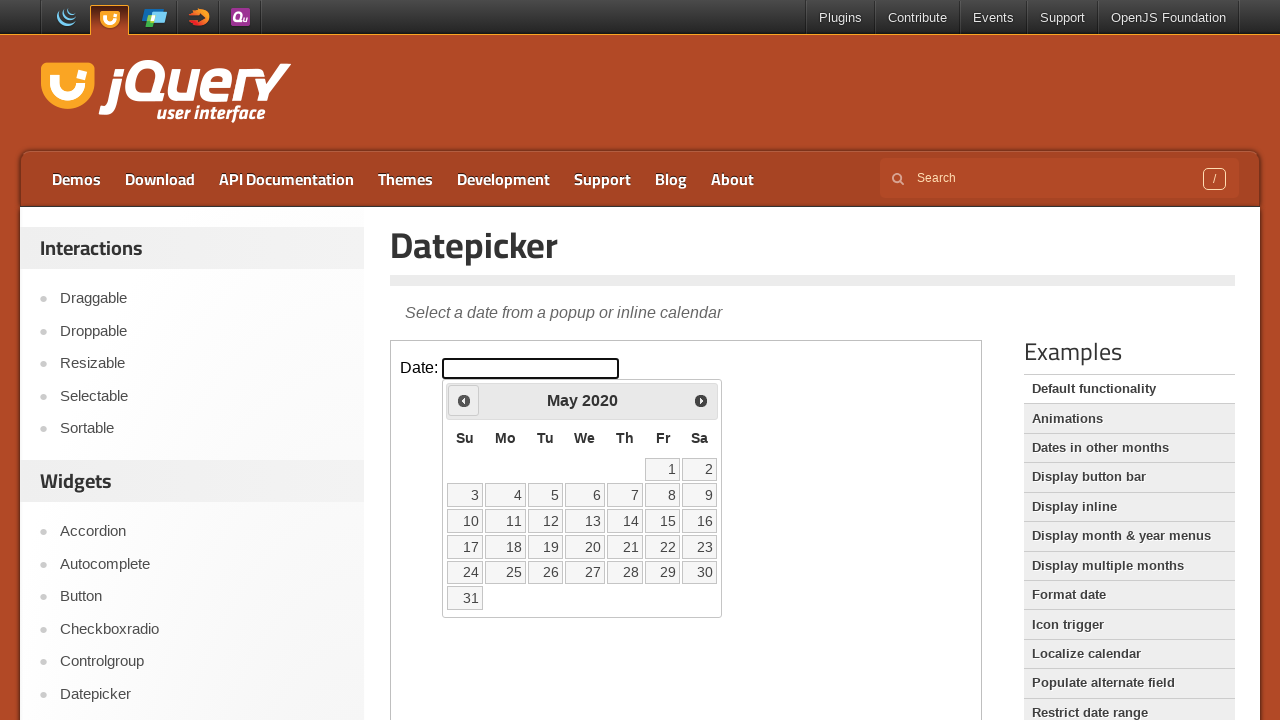

Clicked previous button to navigate to earlier year at (464, 400) on iframe >> nth=0 >> internal:control=enter-frame >> xpath=//a[@title='Prev']
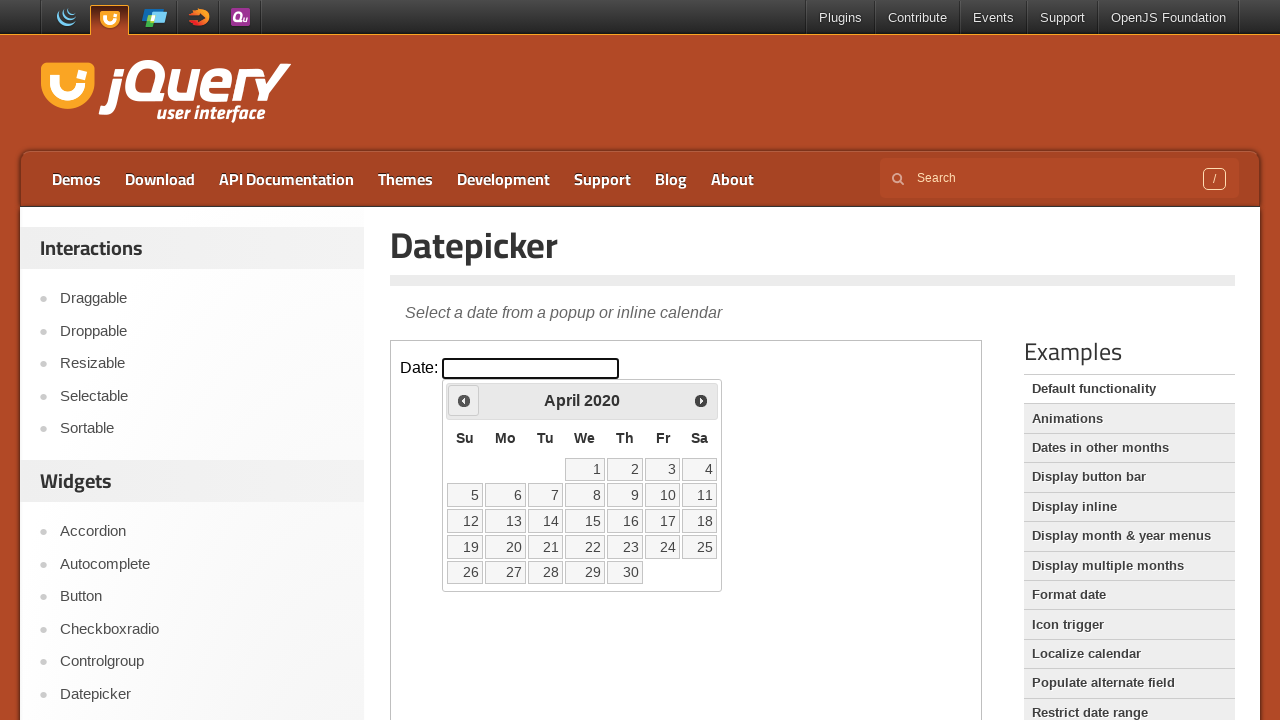

Updated current year: 2020
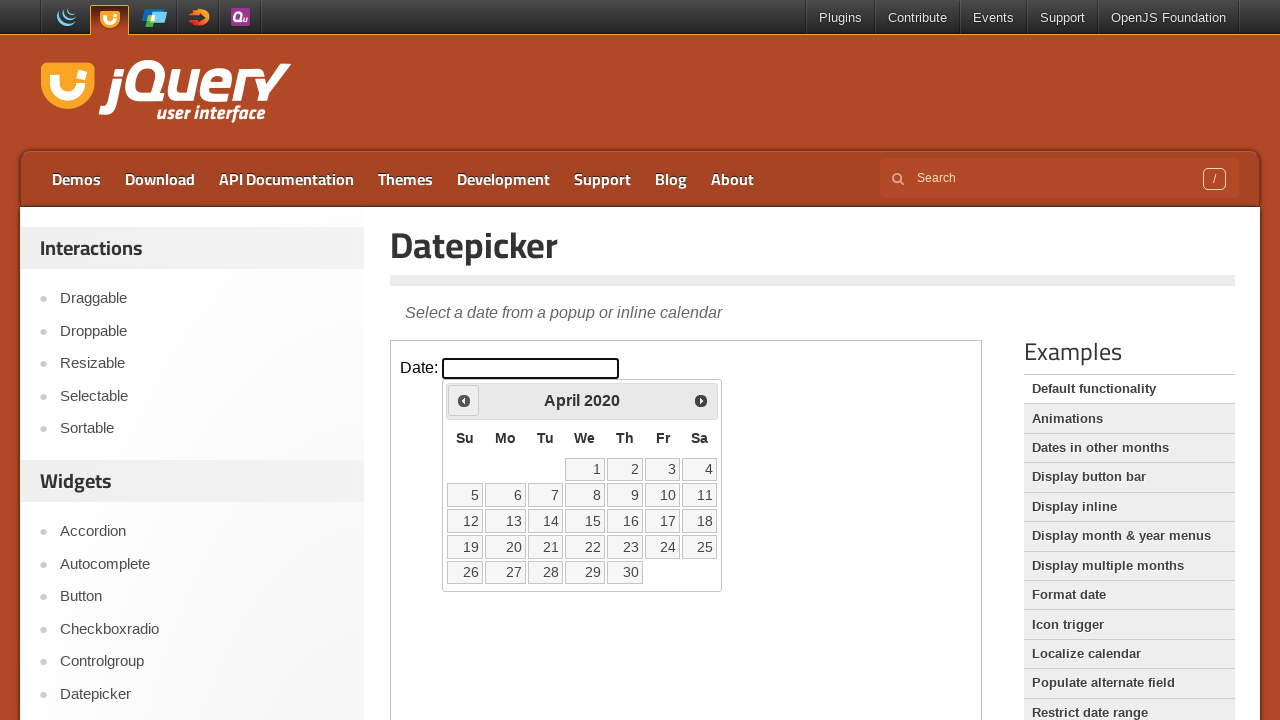

Clicked previous button to navigate to earlier year at (464, 400) on iframe >> nth=0 >> internal:control=enter-frame >> xpath=//a[@title='Prev']
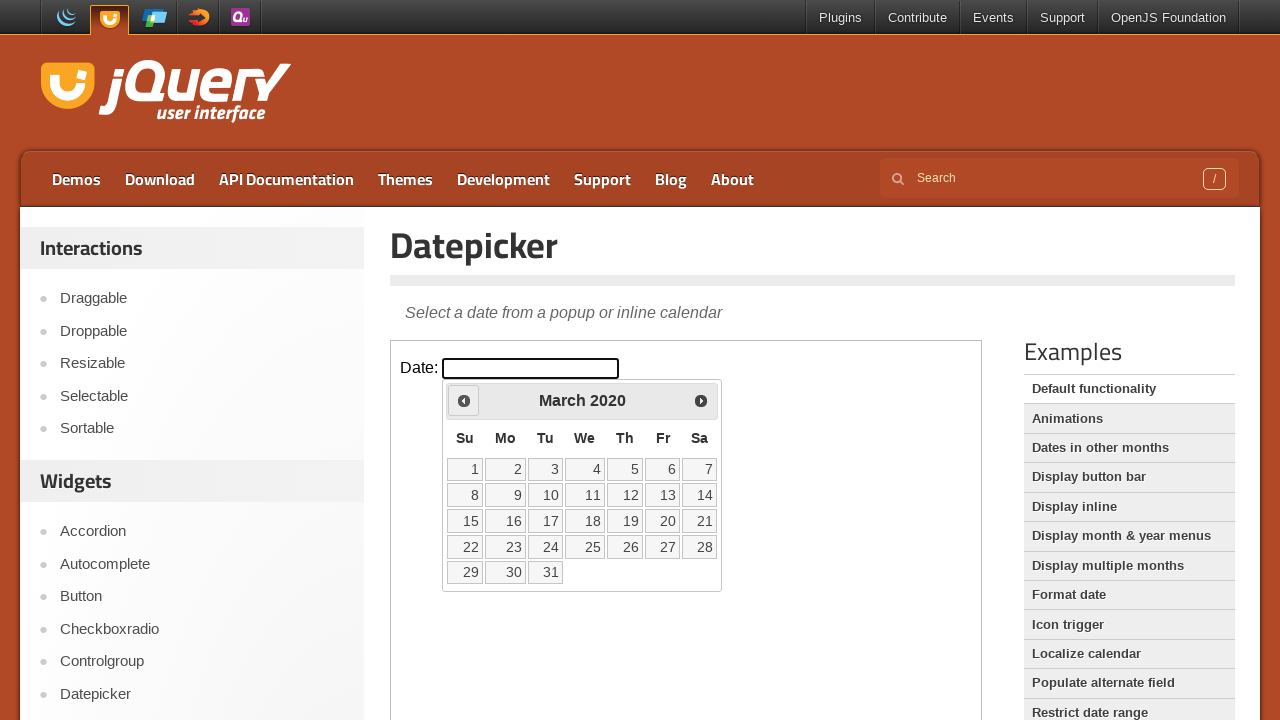

Updated current year: 2020
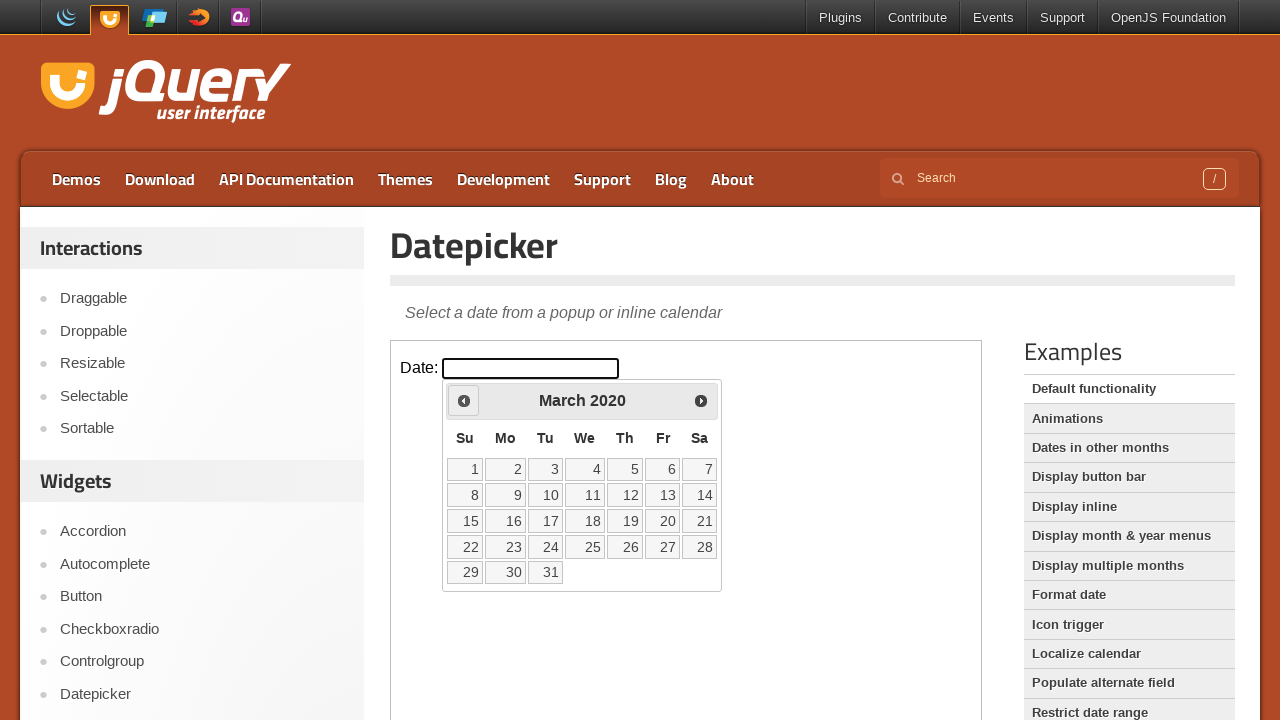

Clicked previous button to navigate to earlier year at (464, 400) on iframe >> nth=0 >> internal:control=enter-frame >> xpath=//a[@title='Prev']
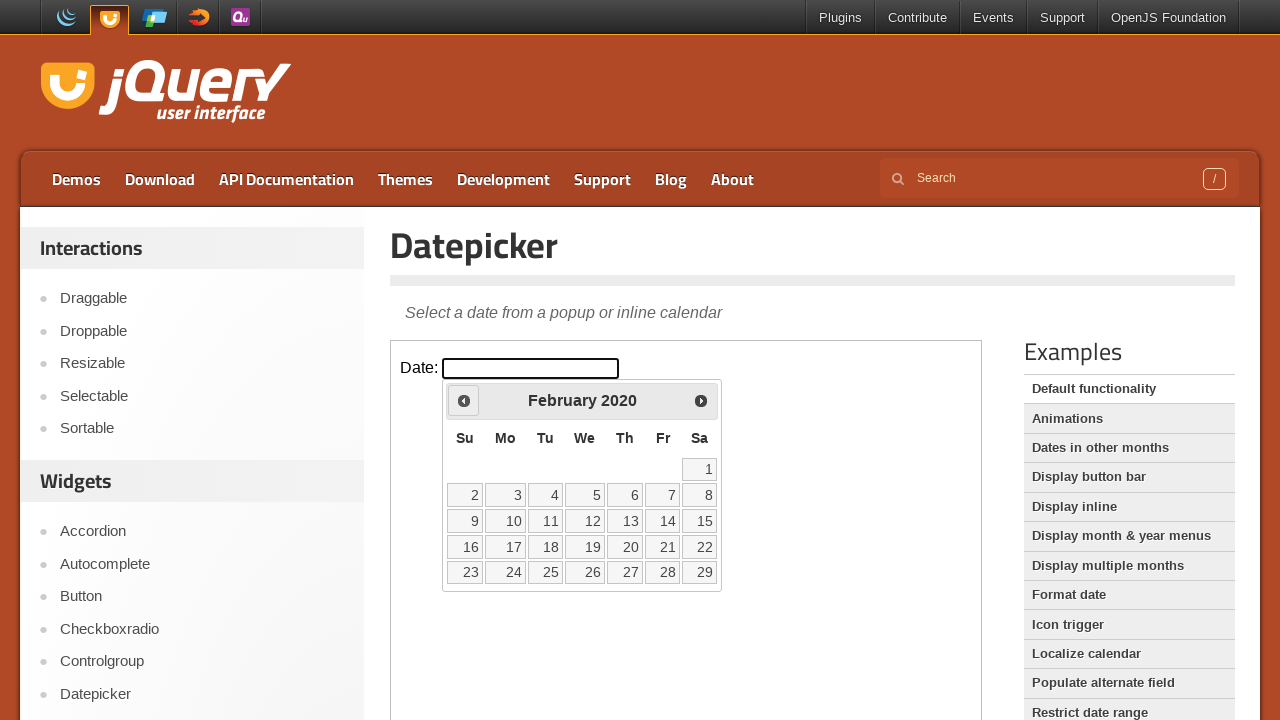

Updated current year: 2020
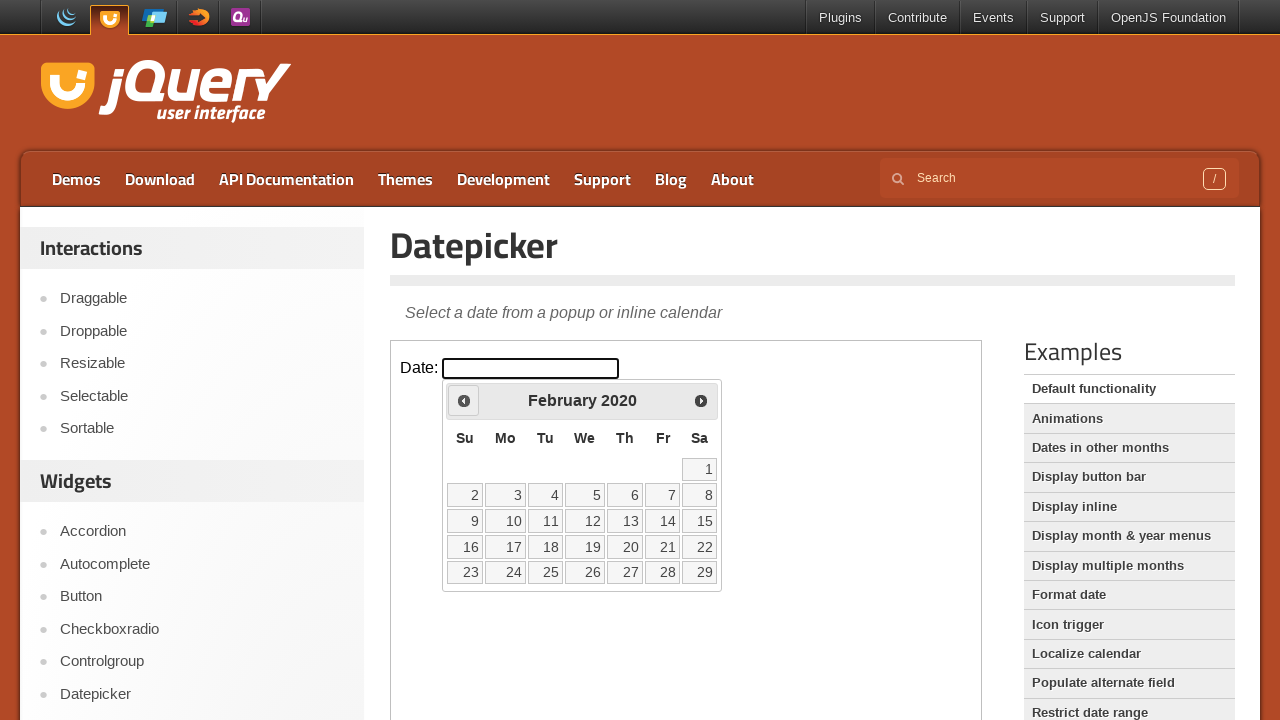

Clicked previous button to navigate to earlier year at (464, 400) on iframe >> nth=0 >> internal:control=enter-frame >> xpath=//a[@title='Prev']
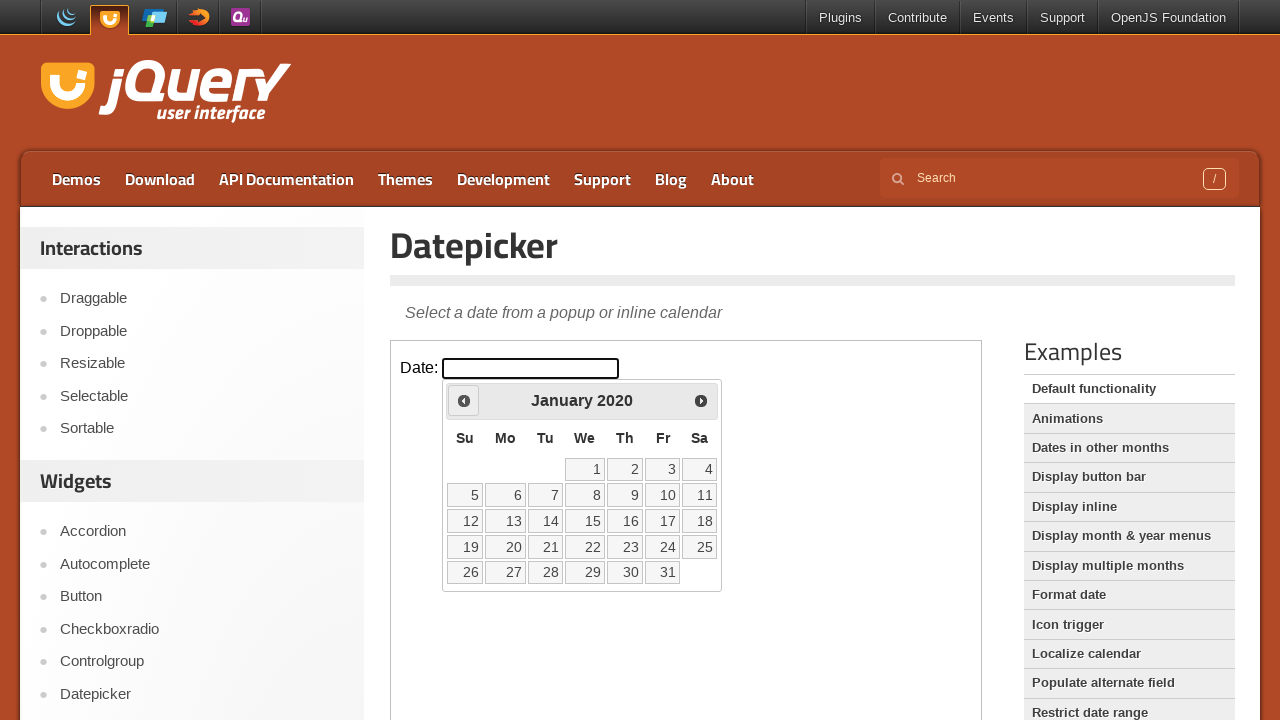

Updated current year: 2020
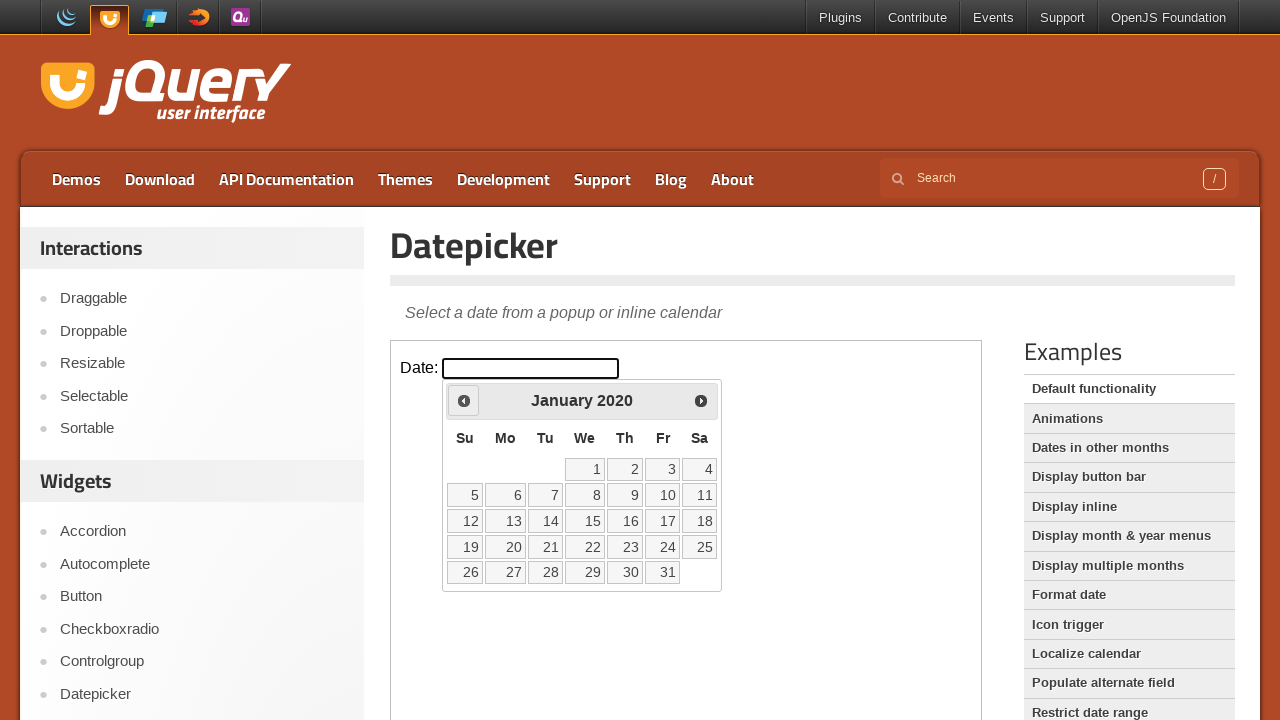

Clicked previous button to navigate to earlier year at (464, 400) on iframe >> nth=0 >> internal:control=enter-frame >> xpath=//a[@title='Prev']
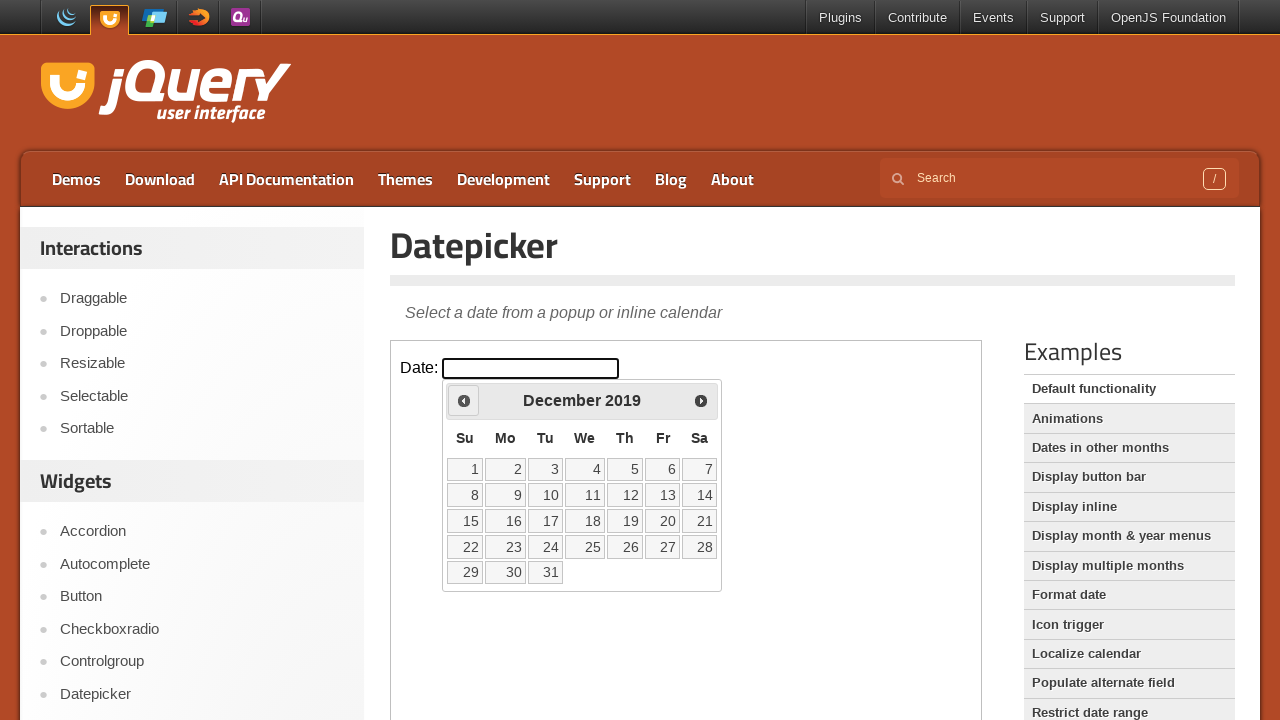

Updated current year: 2019
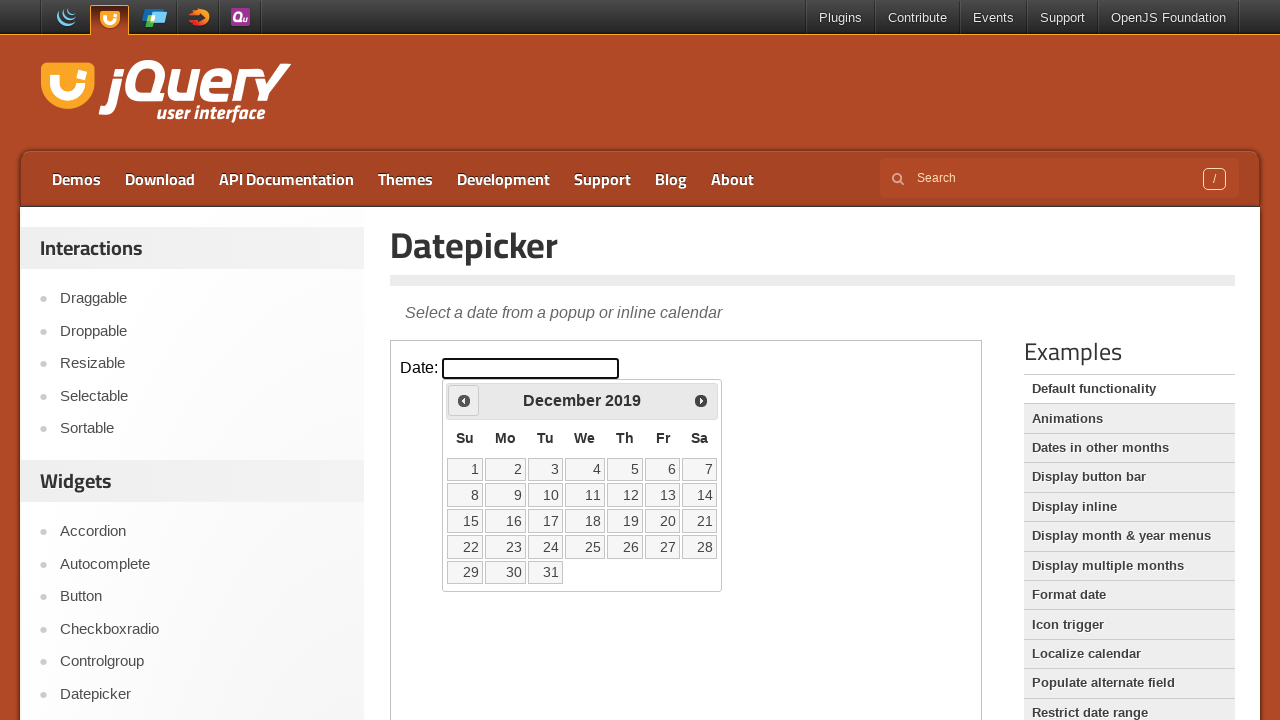

Clicked previous button to navigate to earlier year at (464, 400) on iframe >> nth=0 >> internal:control=enter-frame >> xpath=//a[@title='Prev']
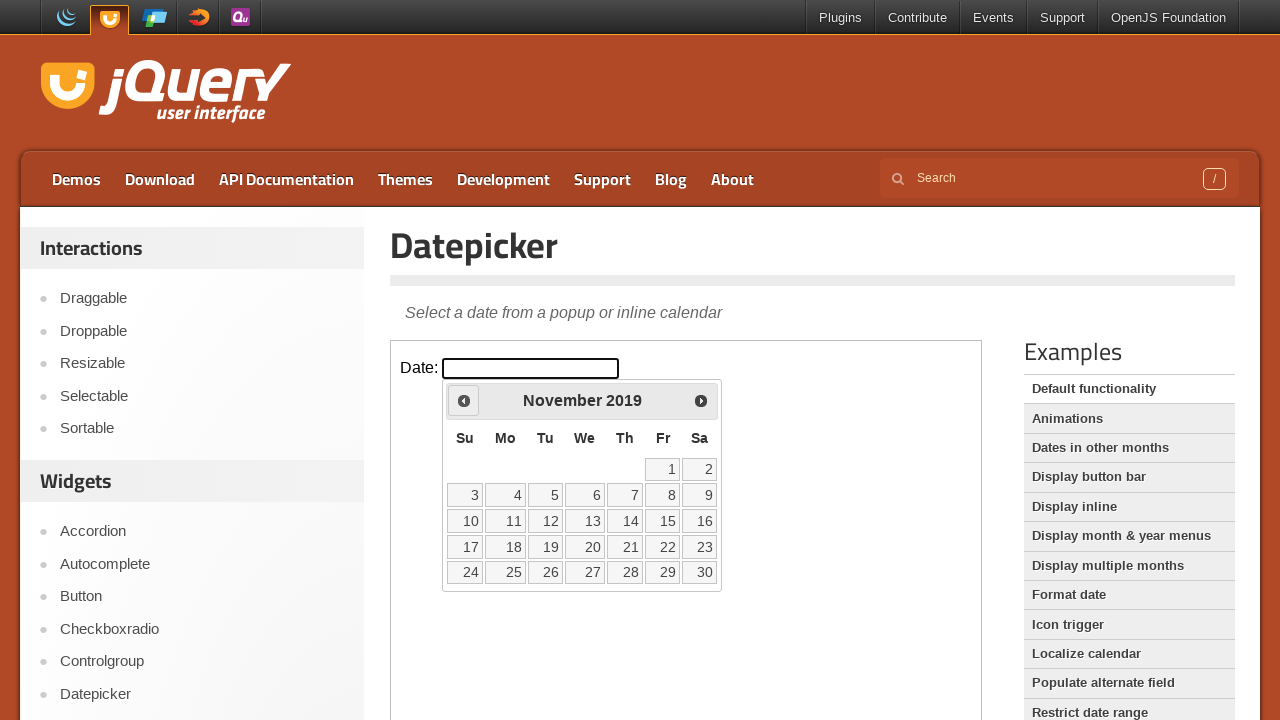

Updated current year: 2019
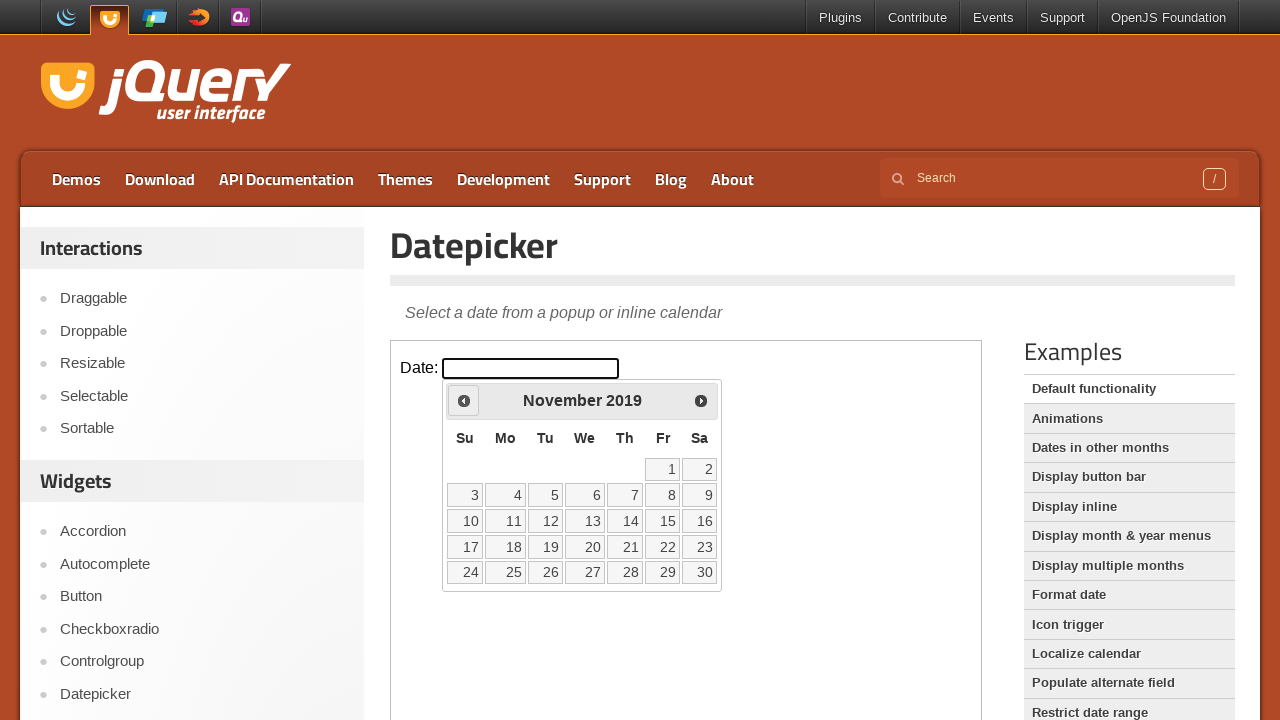

Clicked previous button to navigate to earlier year at (464, 400) on iframe >> nth=0 >> internal:control=enter-frame >> xpath=//a[@title='Prev']
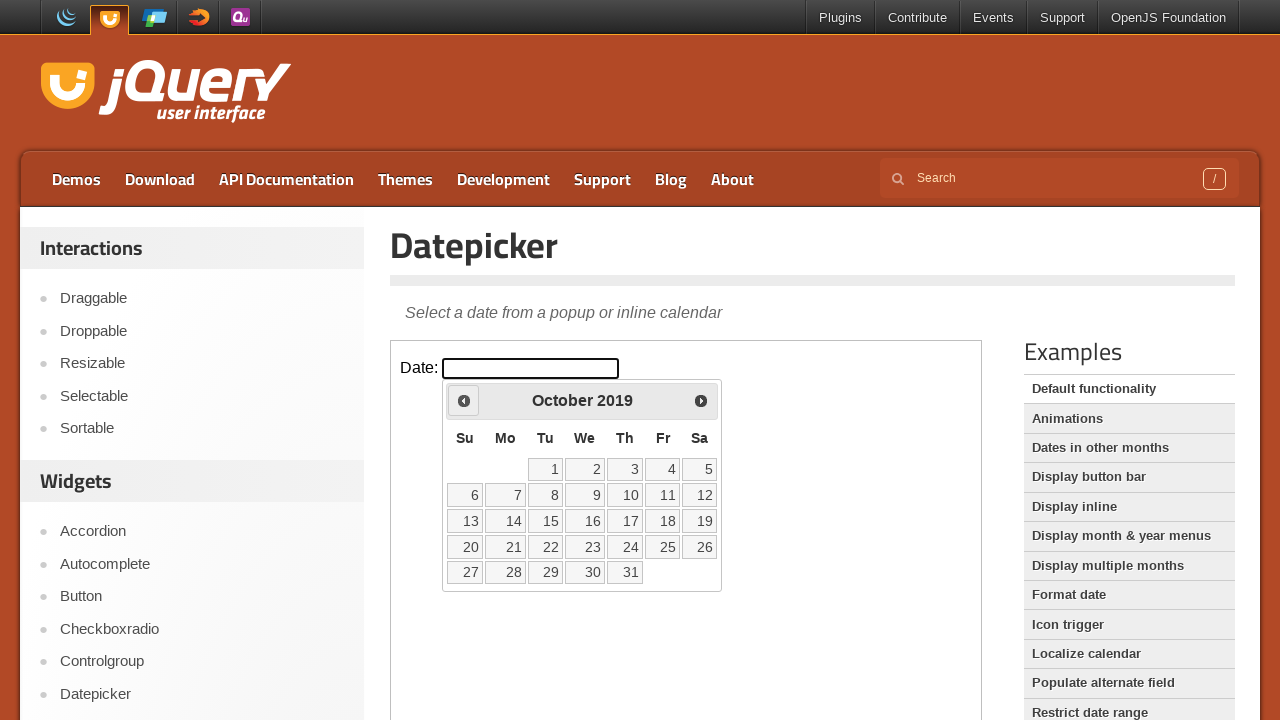

Updated current year: 2019
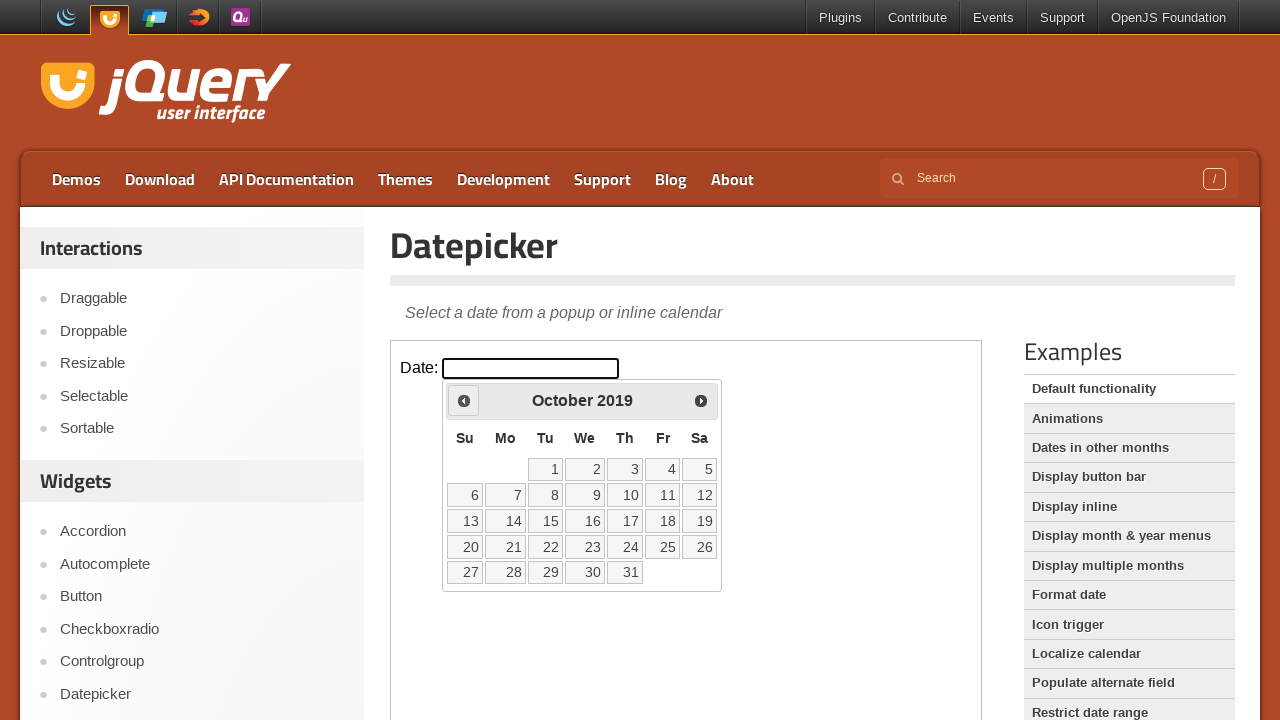

Clicked previous button to navigate to earlier year at (464, 400) on iframe >> nth=0 >> internal:control=enter-frame >> xpath=//a[@title='Prev']
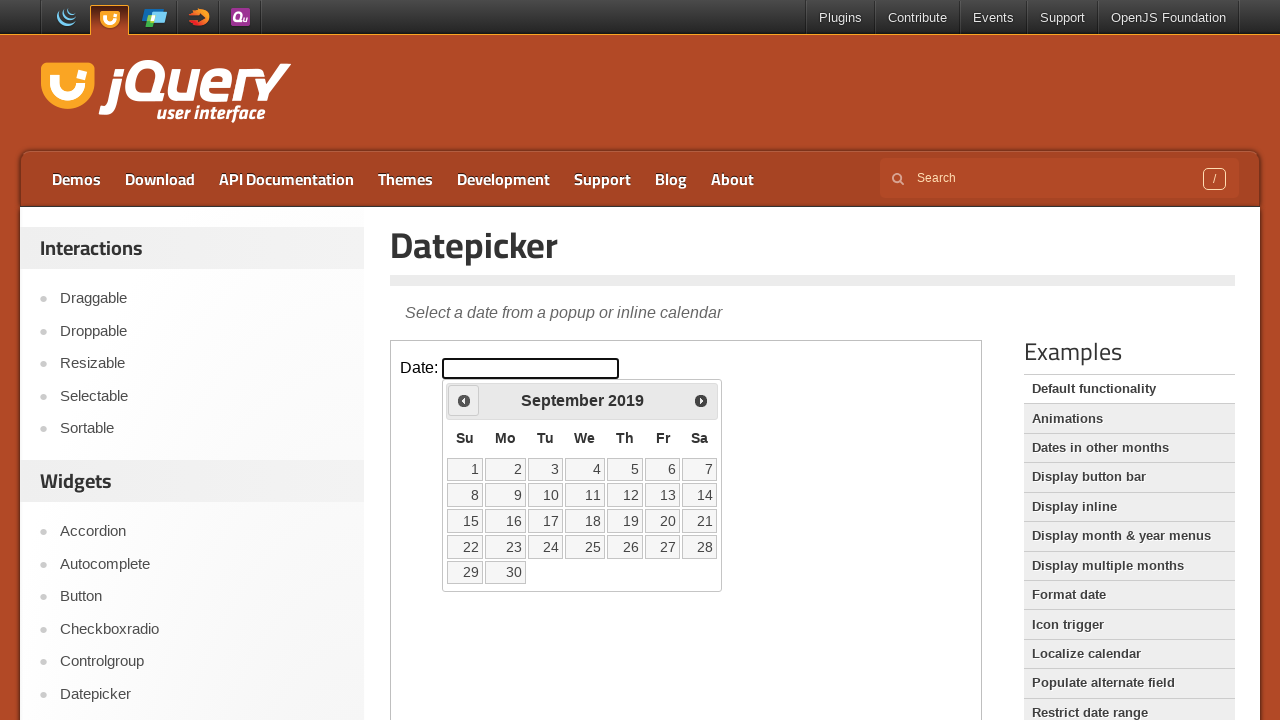

Updated current year: 2019
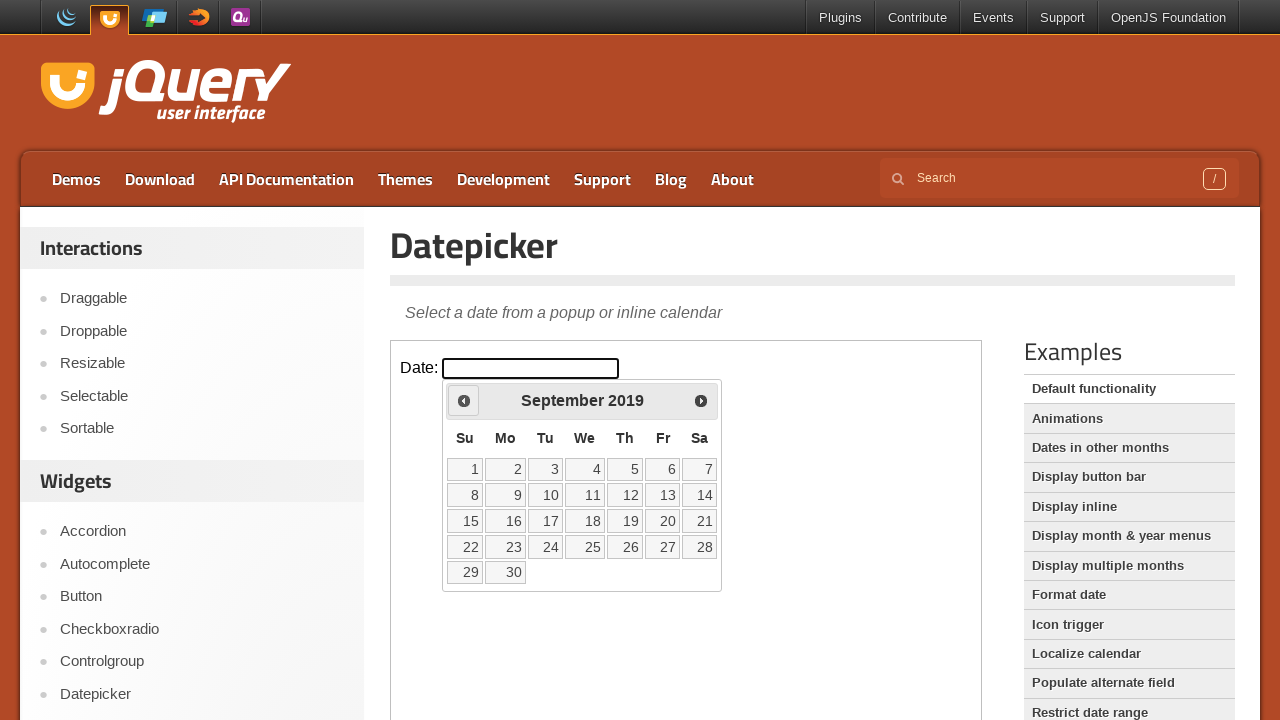

Clicked previous button to navigate to earlier year at (464, 400) on iframe >> nth=0 >> internal:control=enter-frame >> xpath=//a[@title='Prev']
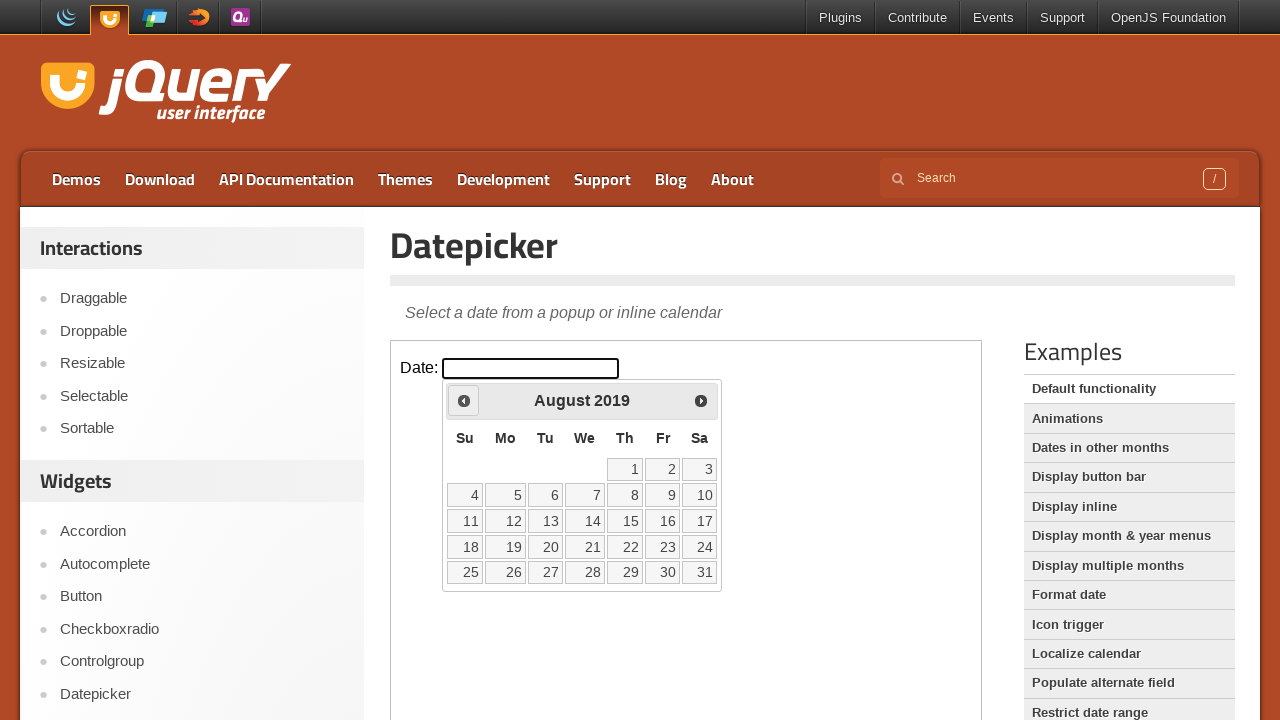

Updated current year: 2019
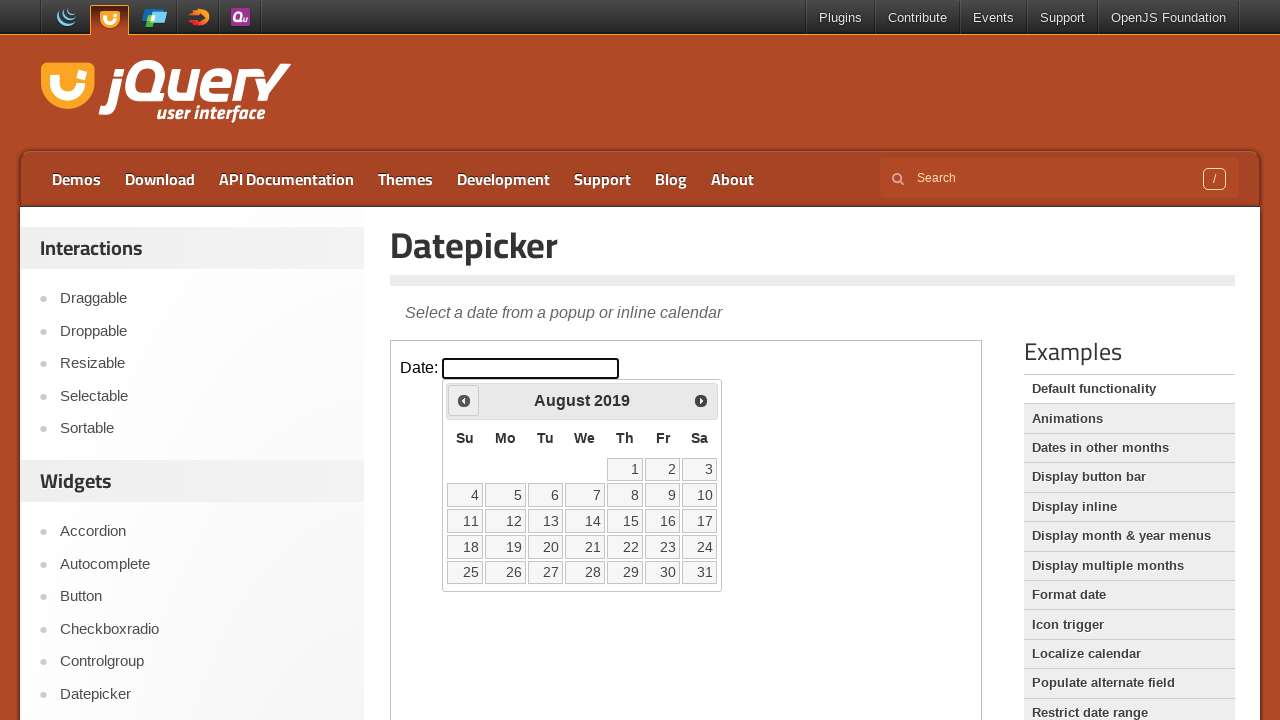

Clicked previous button to navigate to earlier year at (464, 400) on iframe >> nth=0 >> internal:control=enter-frame >> xpath=//a[@title='Prev']
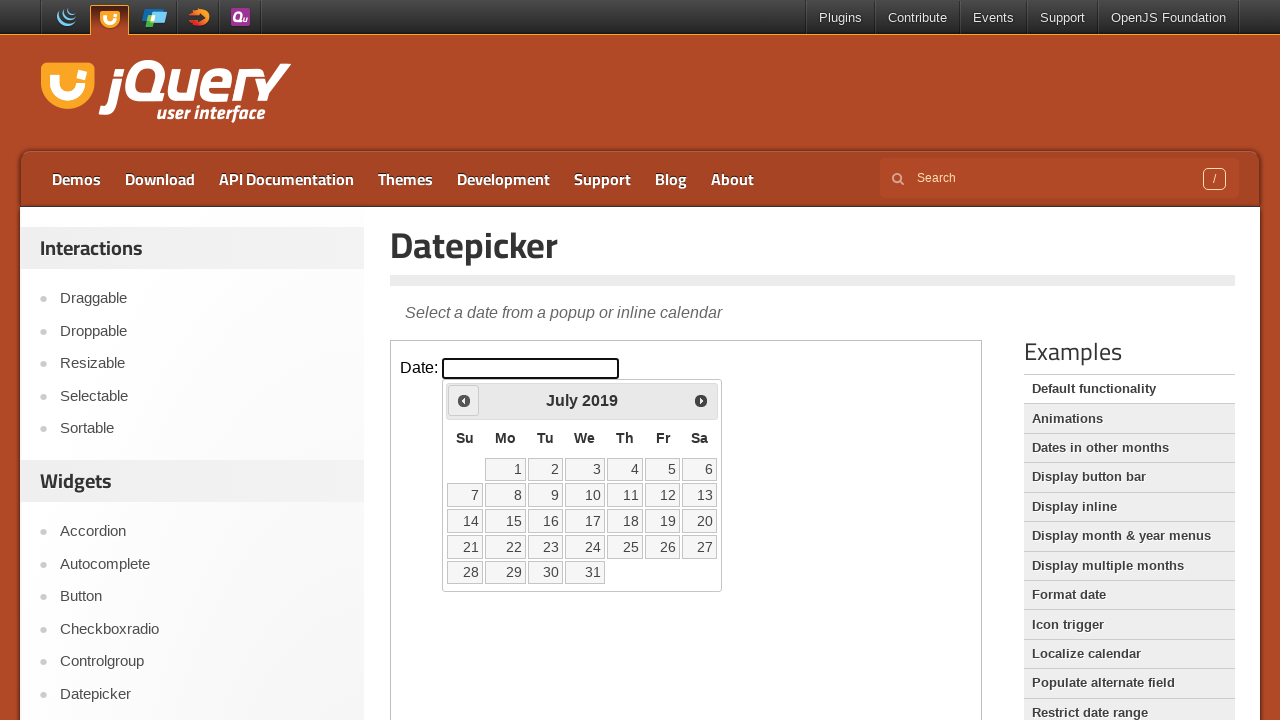

Updated current year: 2019
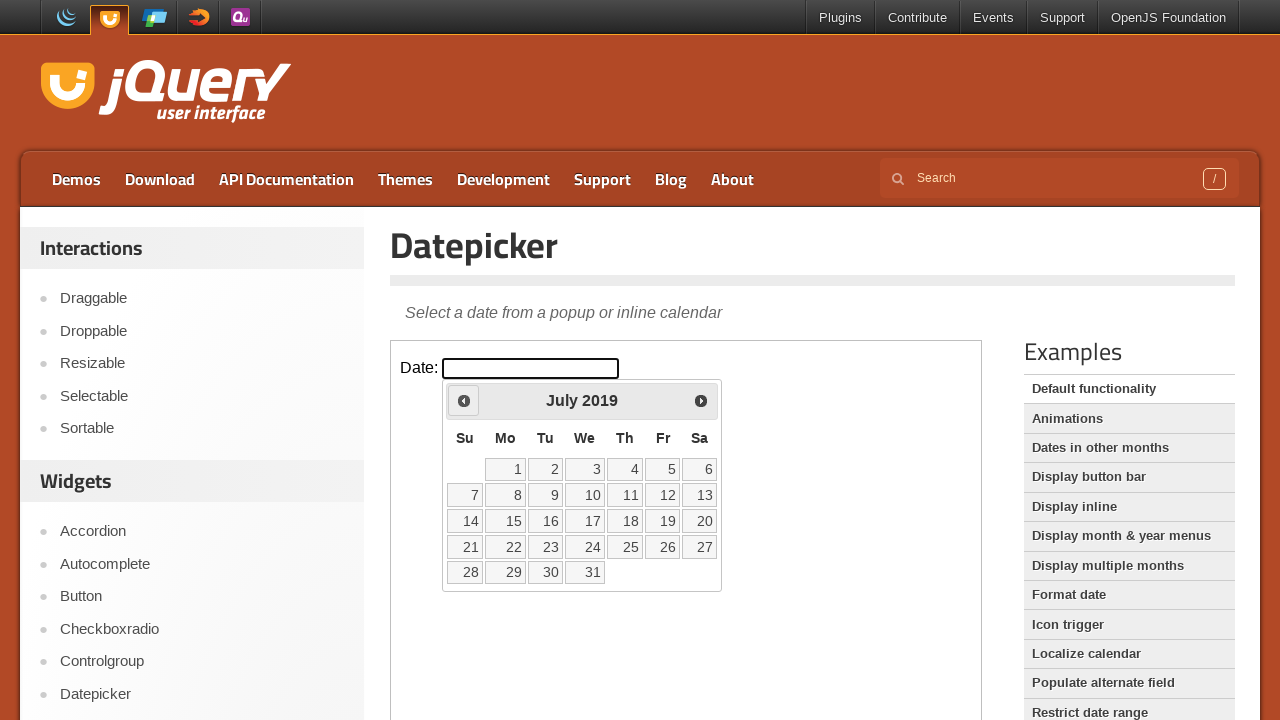

Clicked previous button to navigate to earlier year at (464, 400) on iframe >> nth=0 >> internal:control=enter-frame >> xpath=//a[@title='Prev']
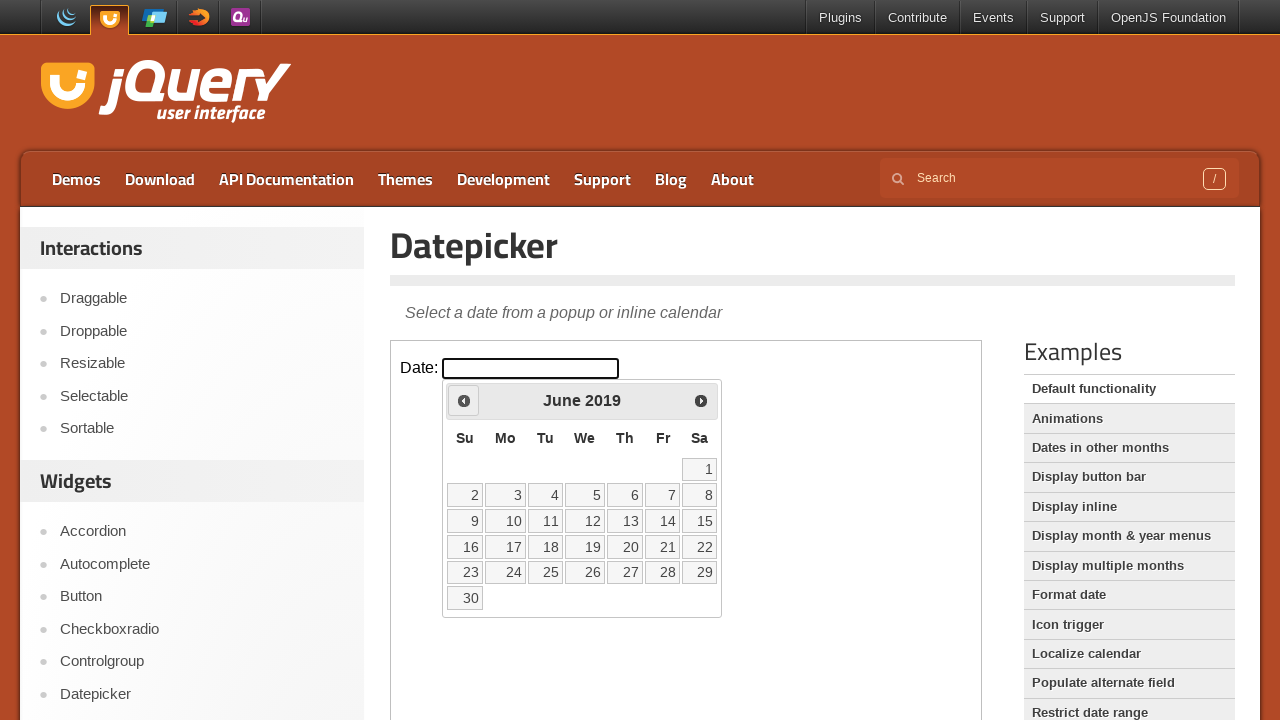

Updated current year: 2019
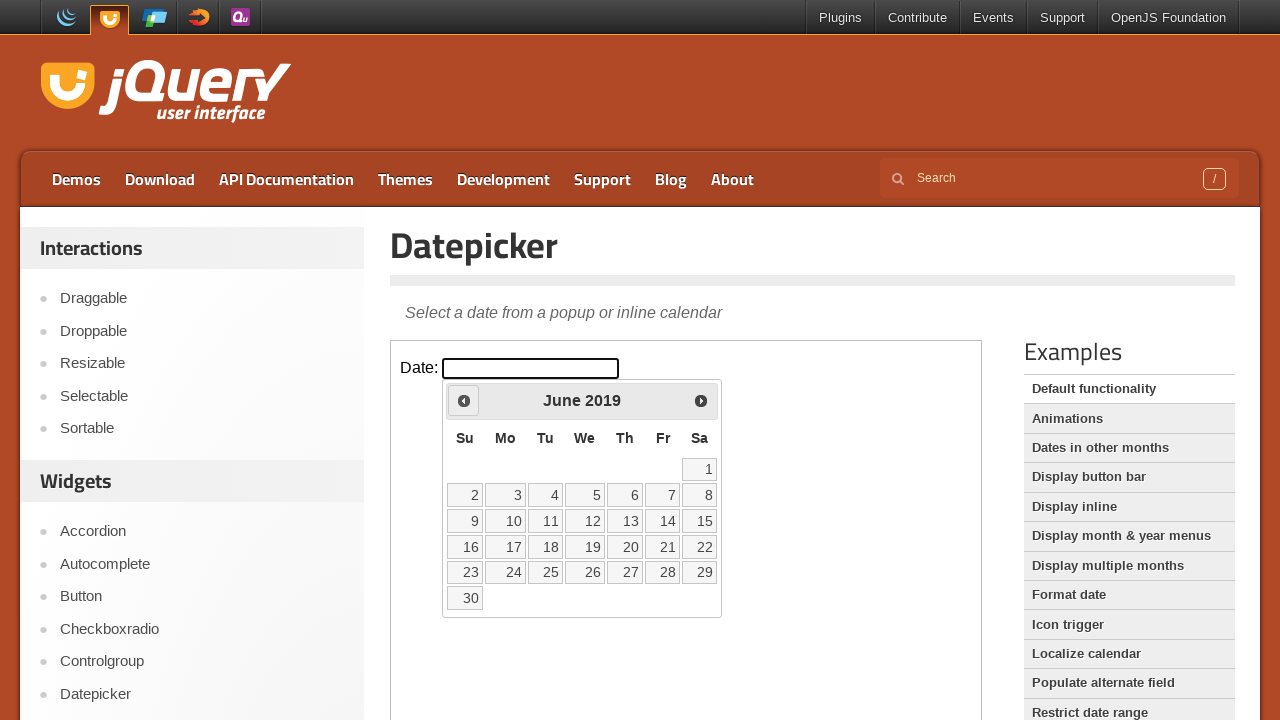

Clicked previous button to navigate to earlier year at (464, 400) on iframe >> nth=0 >> internal:control=enter-frame >> xpath=//a[@title='Prev']
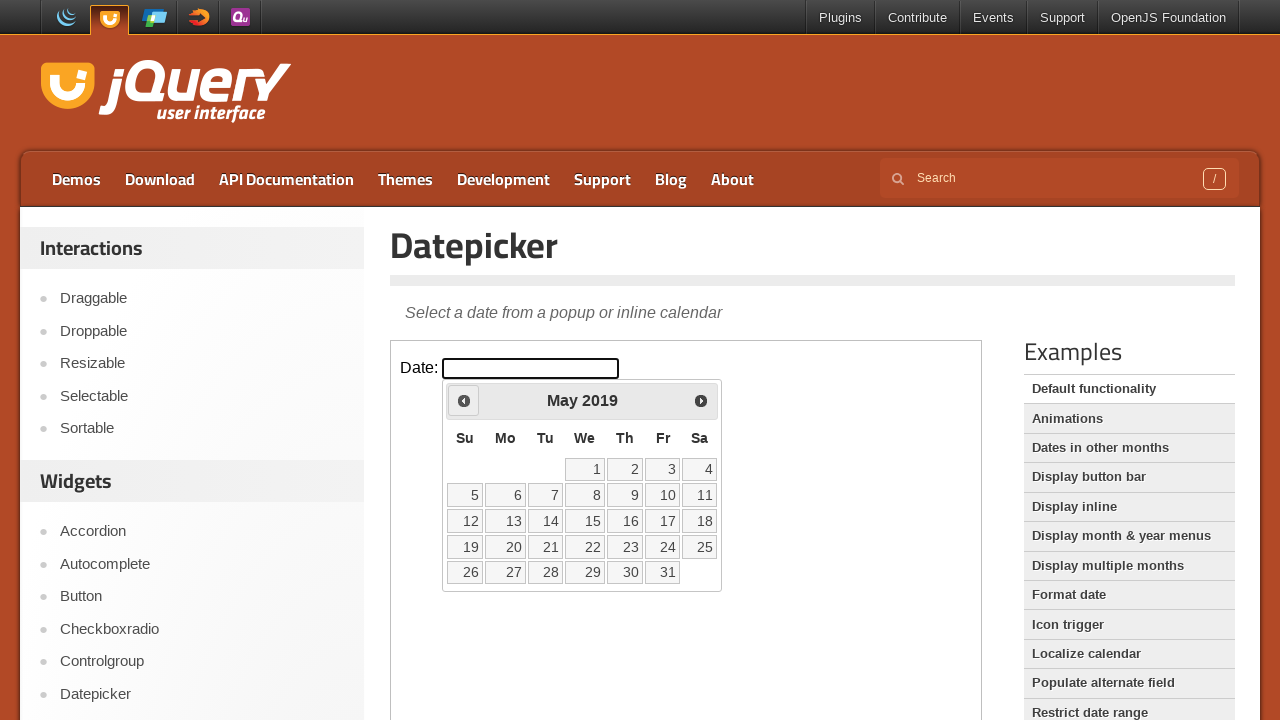

Updated current year: 2019
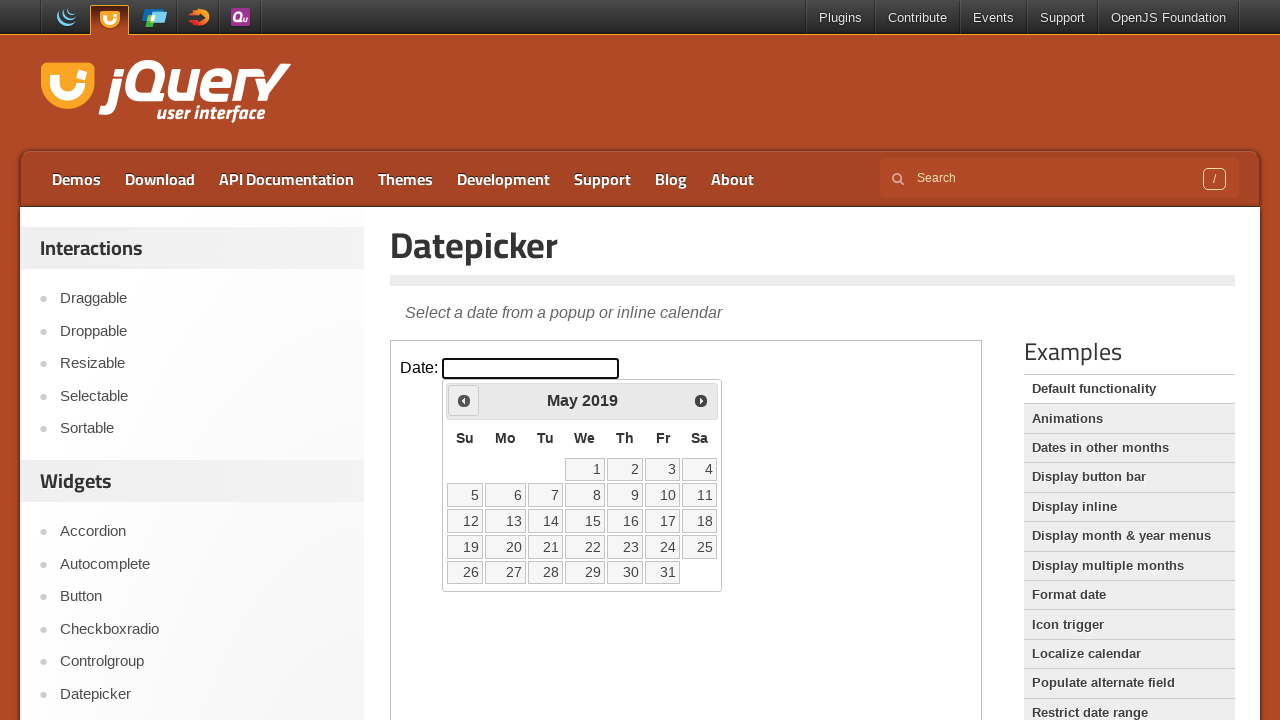

Clicked previous button to navigate to earlier year at (464, 400) on iframe >> nth=0 >> internal:control=enter-frame >> xpath=//a[@title='Prev']
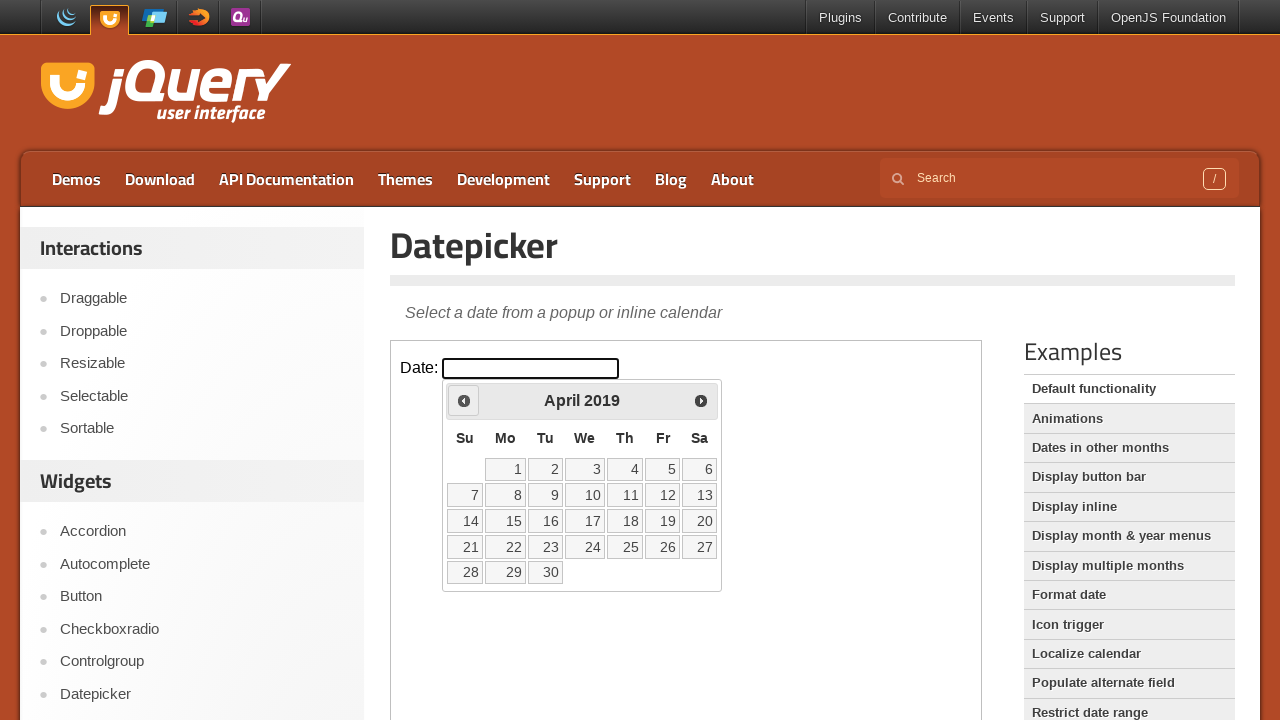

Updated current year: 2019
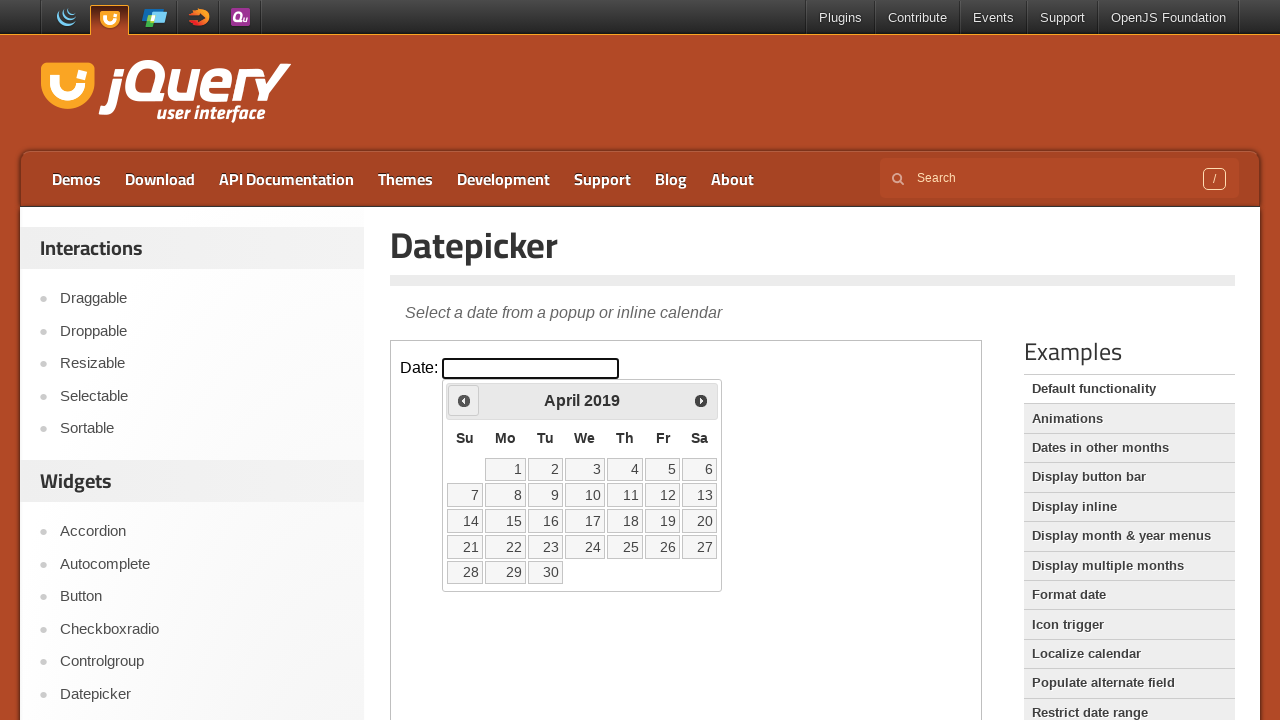

Clicked previous button to navigate to earlier year at (464, 400) on iframe >> nth=0 >> internal:control=enter-frame >> xpath=//a[@title='Prev']
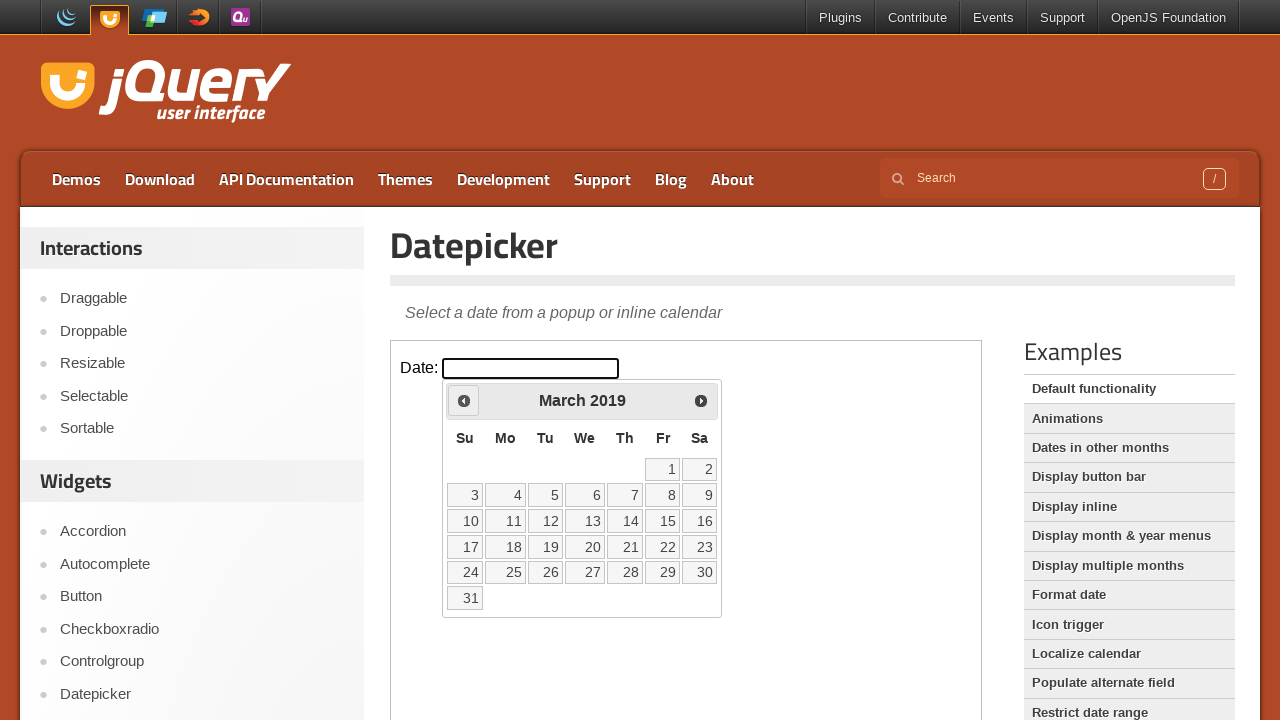

Updated current year: 2019
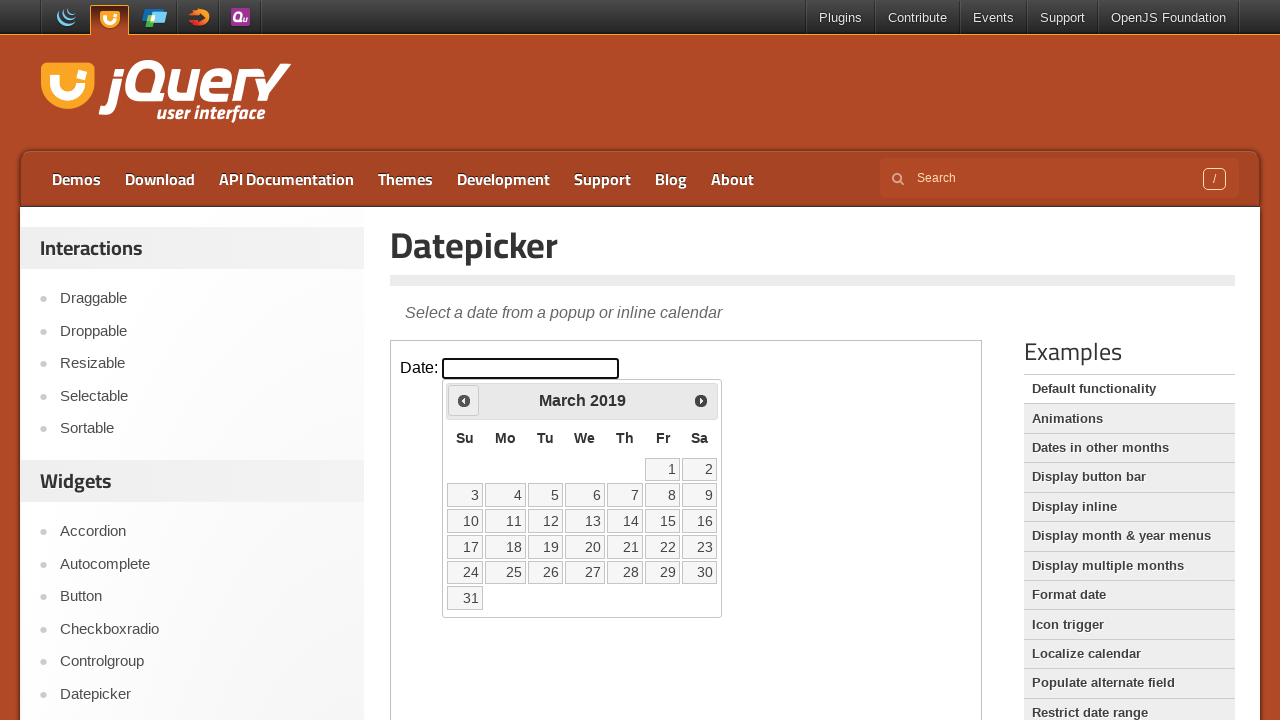

Clicked previous button to navigate to earlier year at (464, 400) on iframe >> nth=0 >> internal:control=enter-frame >> xpath=//a[@title='Prev']
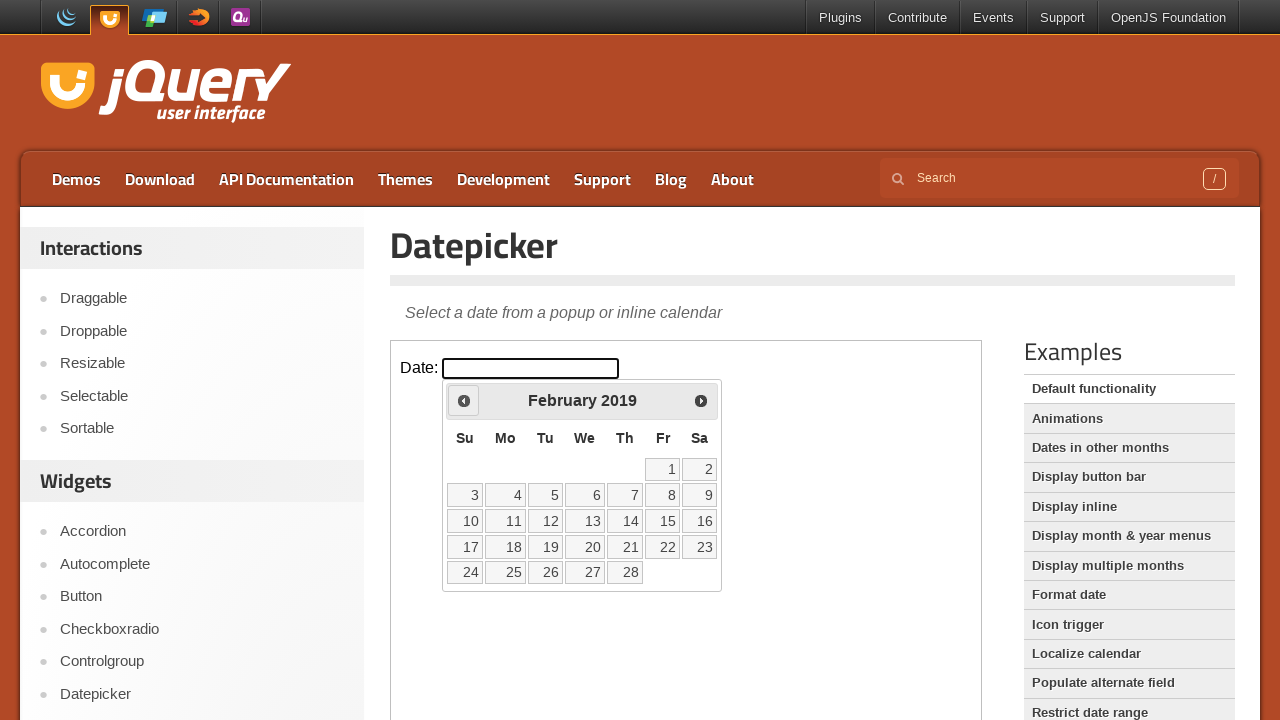

Updated current year: 2019
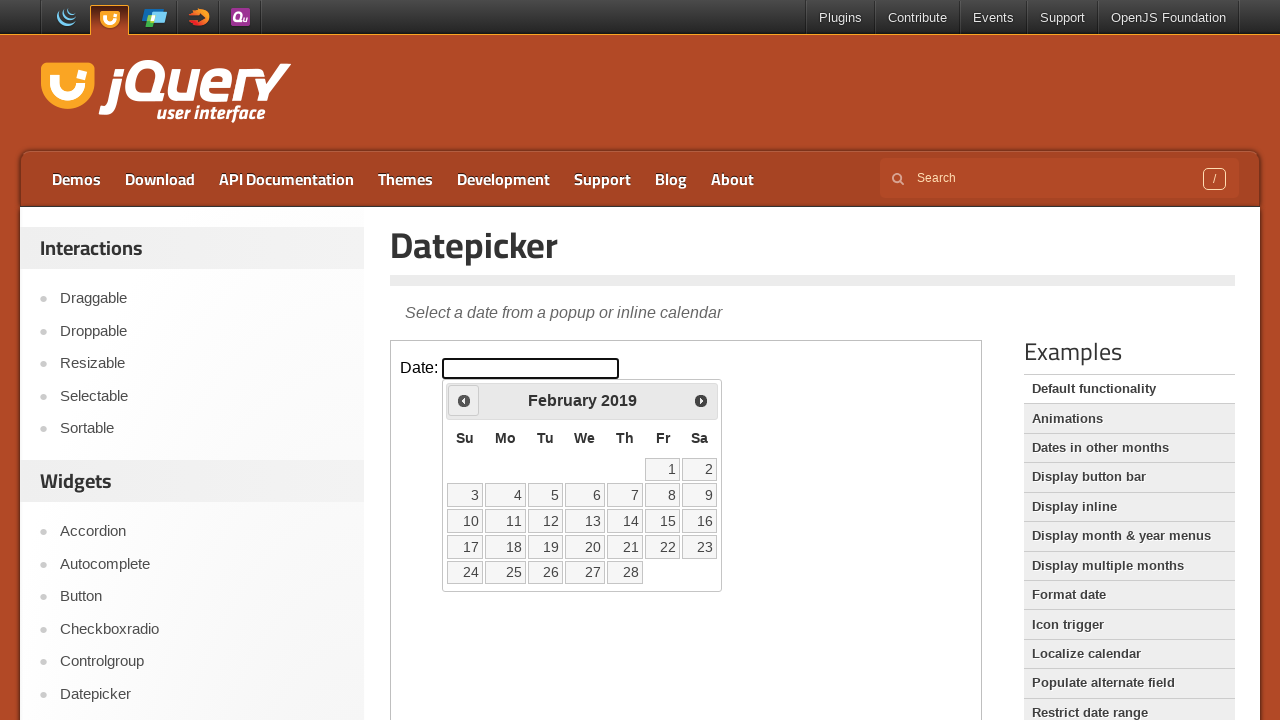

Clicked previous button to navigate to earlier year at (464, 400) on iframe >> nth=0 >> internal:control=enter-frame >> xpath=//a[@title='Prev']
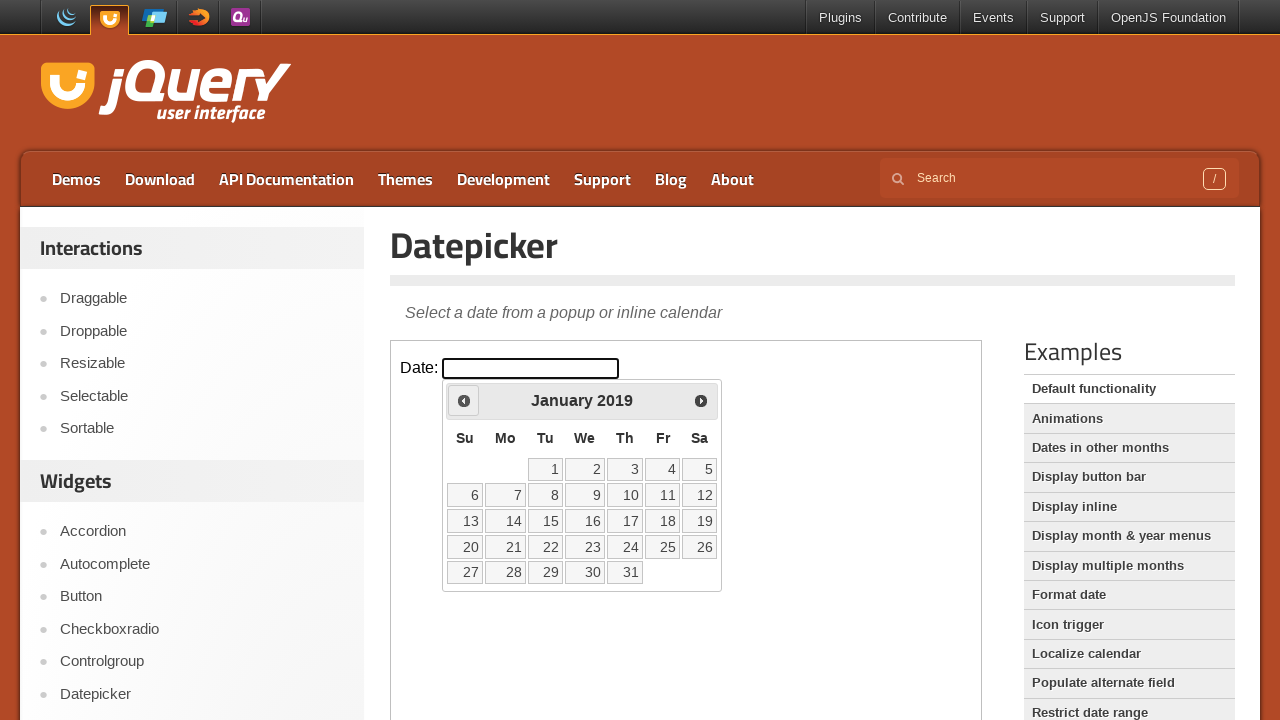

Updated current year: 2019
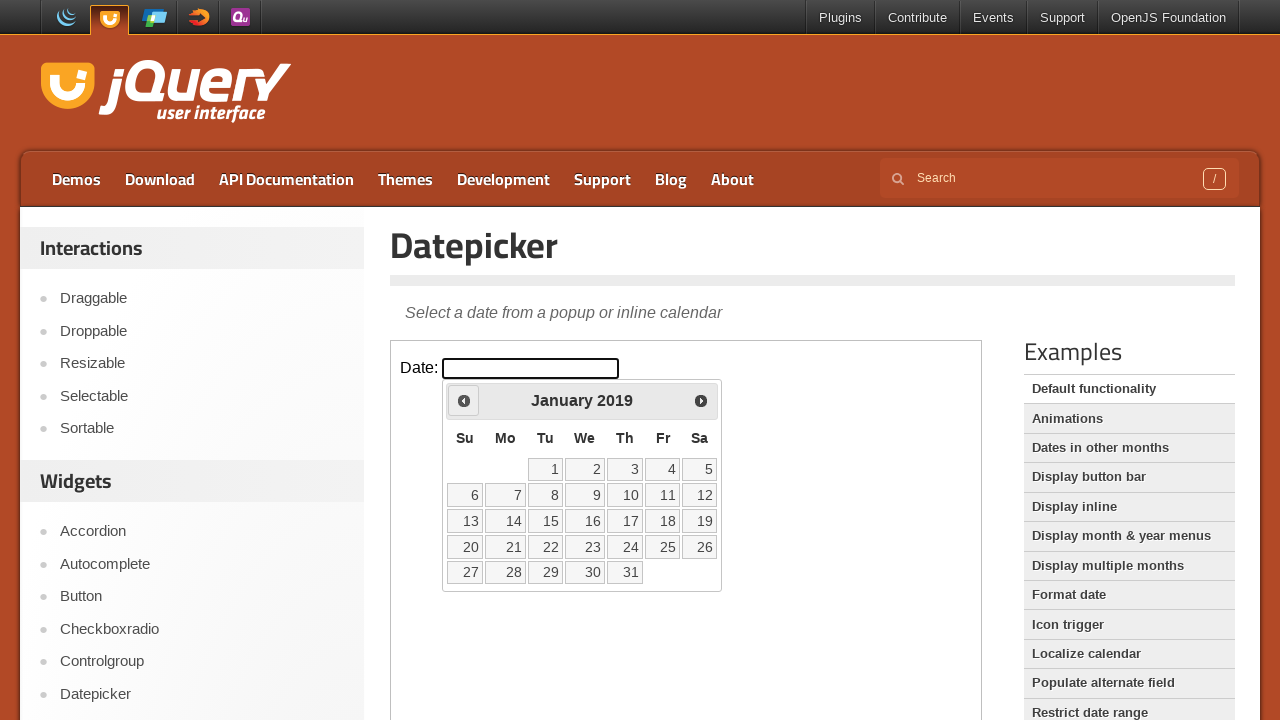

Clicked previous button to navigate to earlier year at (464, 400) on iframe >> nth=0 >> internal:control=enter-frame >> xpath=//a[@title='Prev']
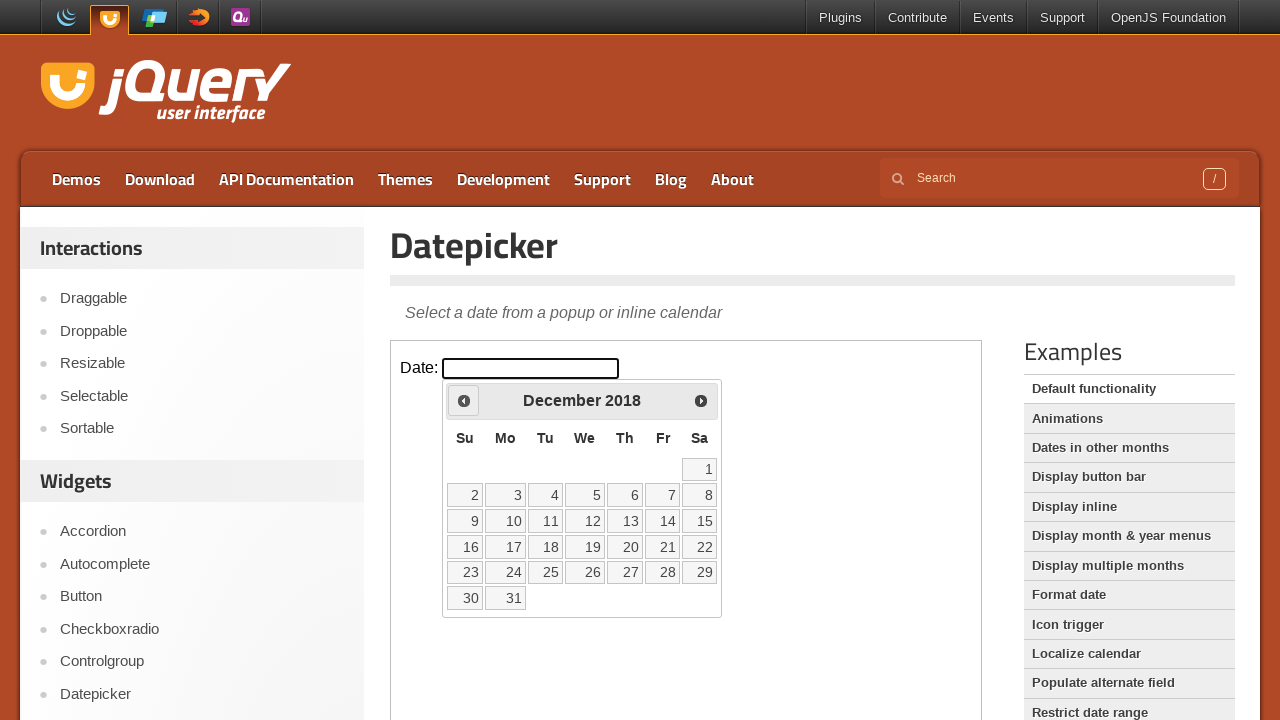

Updated current year: 2018
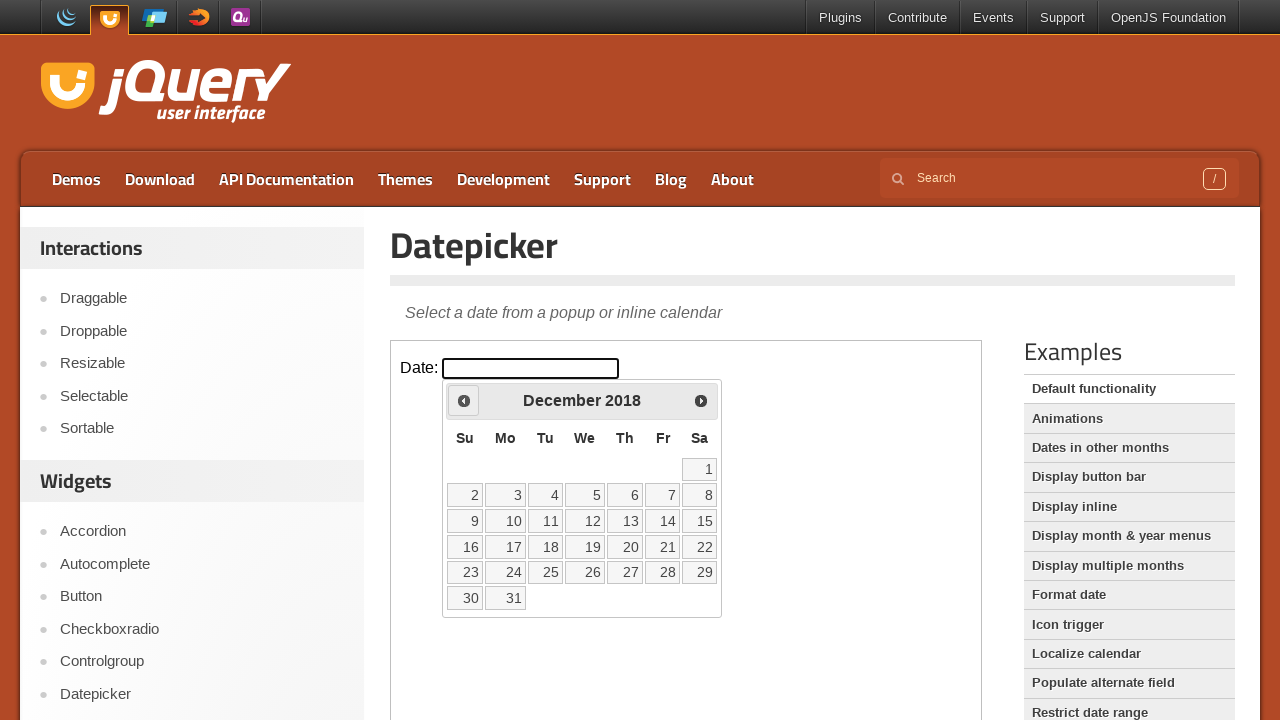

Clicked previous button to navigate to earlier year at (464, 400) on iframe >> nth=0 >> internal:control=enter-frame >> xpath=//a[@title='Prev']
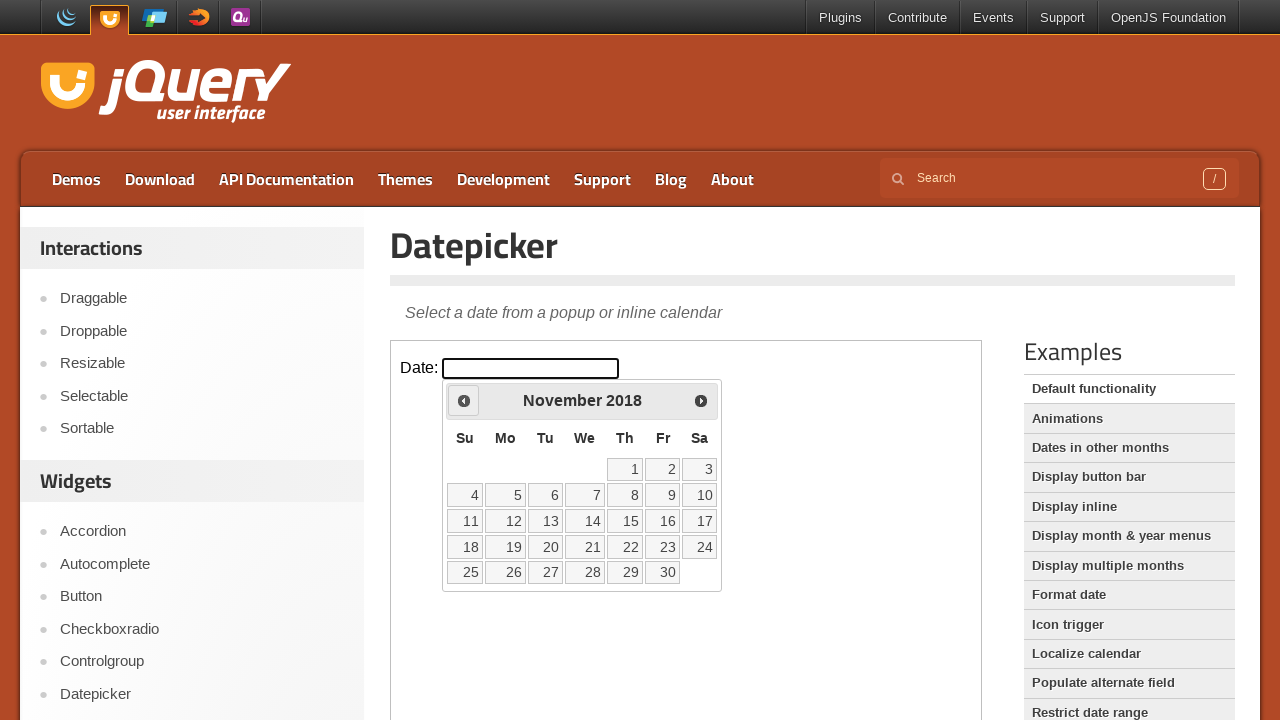

Updated current year: 2018
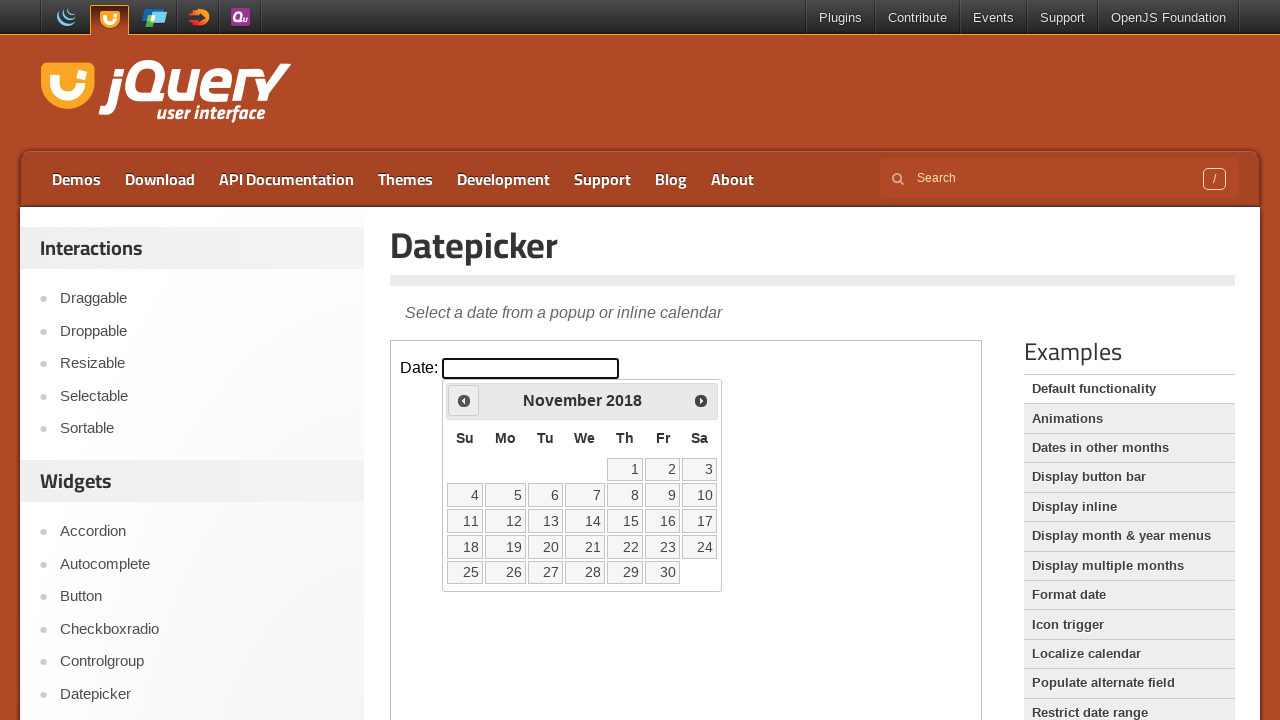

Clicked previous button to navigate to earlier year at (464, 400) on iframe >> nth=0 >> internal:control=enter-frame >> xpath=//a[@title='Prev']
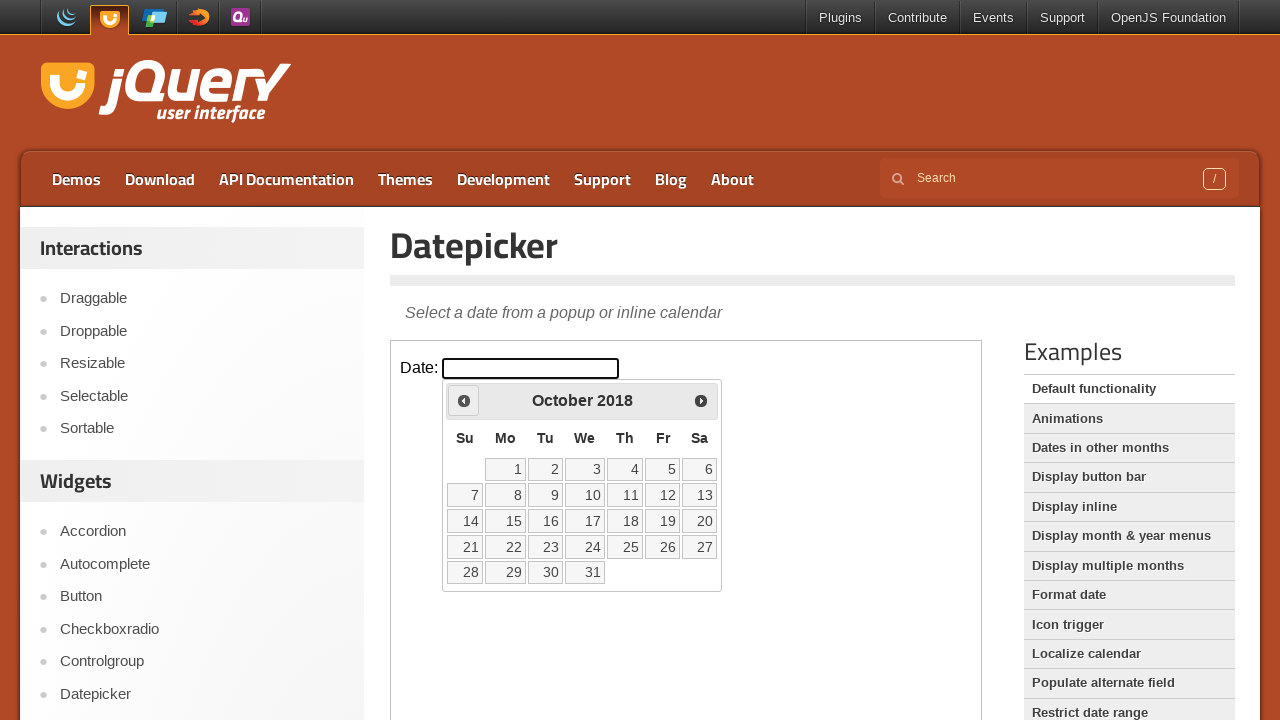

Updated current year: 2018
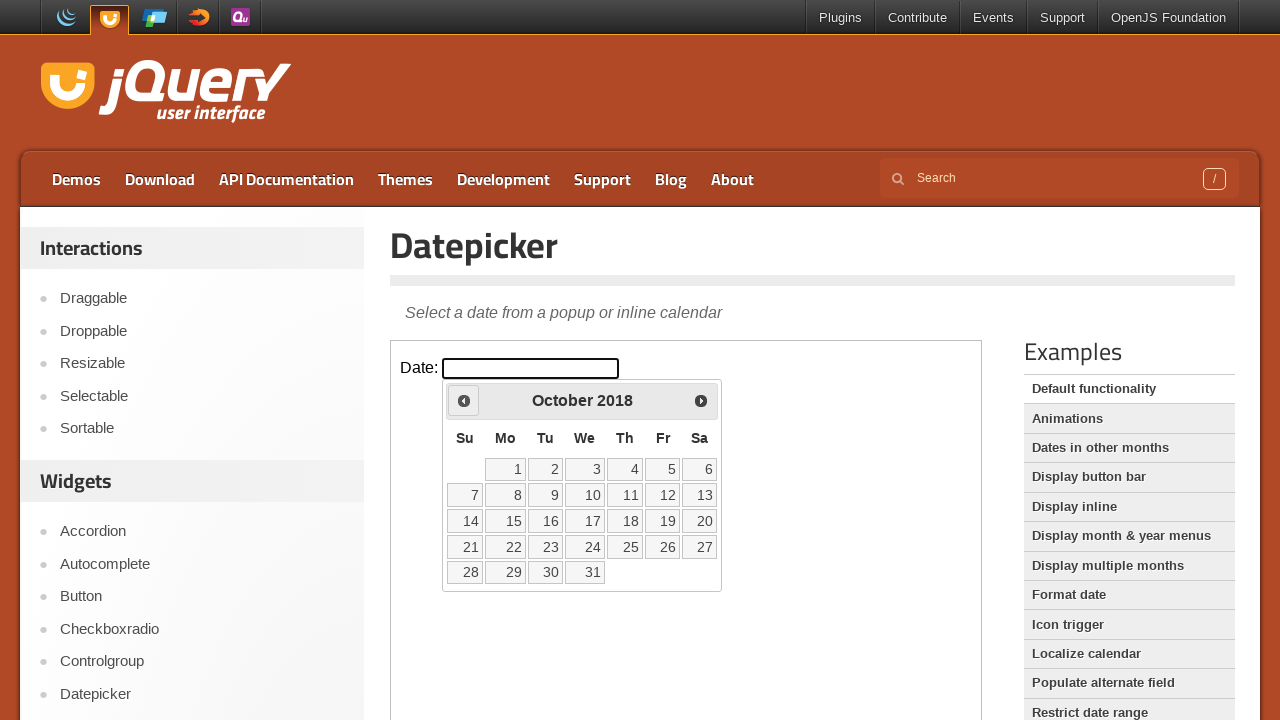

Clicked previous button to navigate to earlier year at (464, 400) on iframe >> nth=0 >> internal:control=enter-frame >> xpath=//a[@title='Prev']
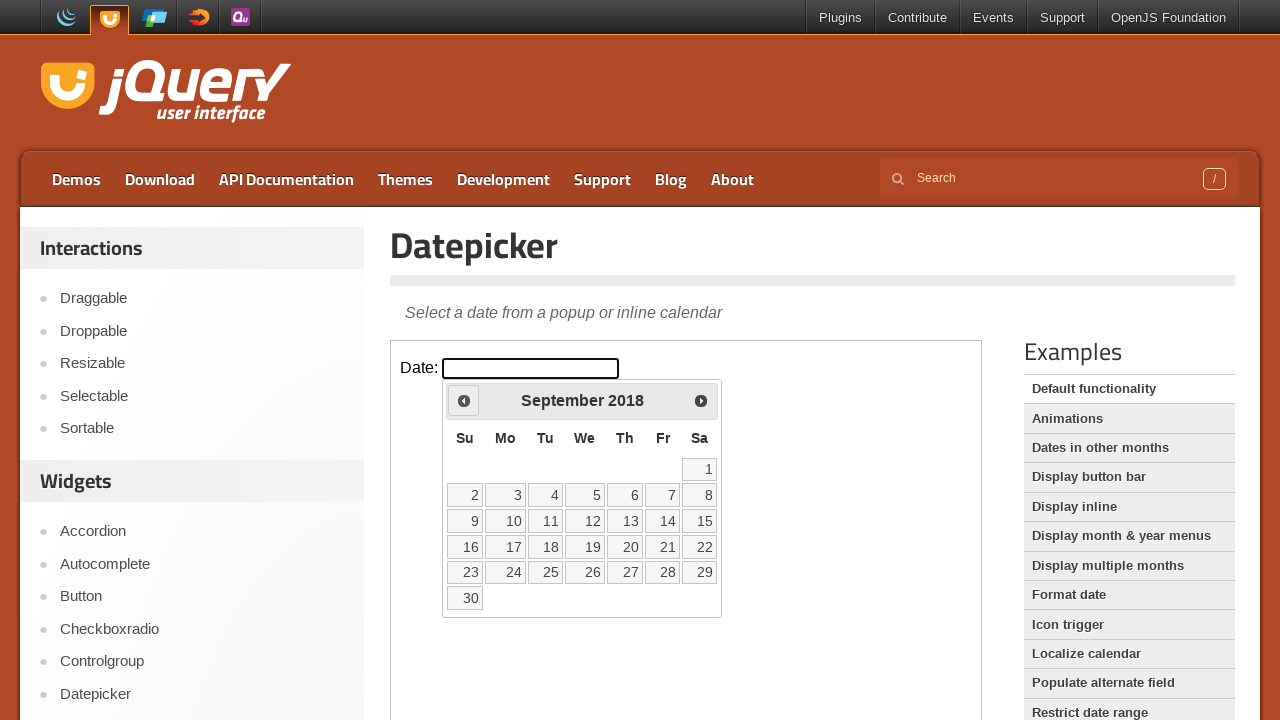

Updated current year: 2018
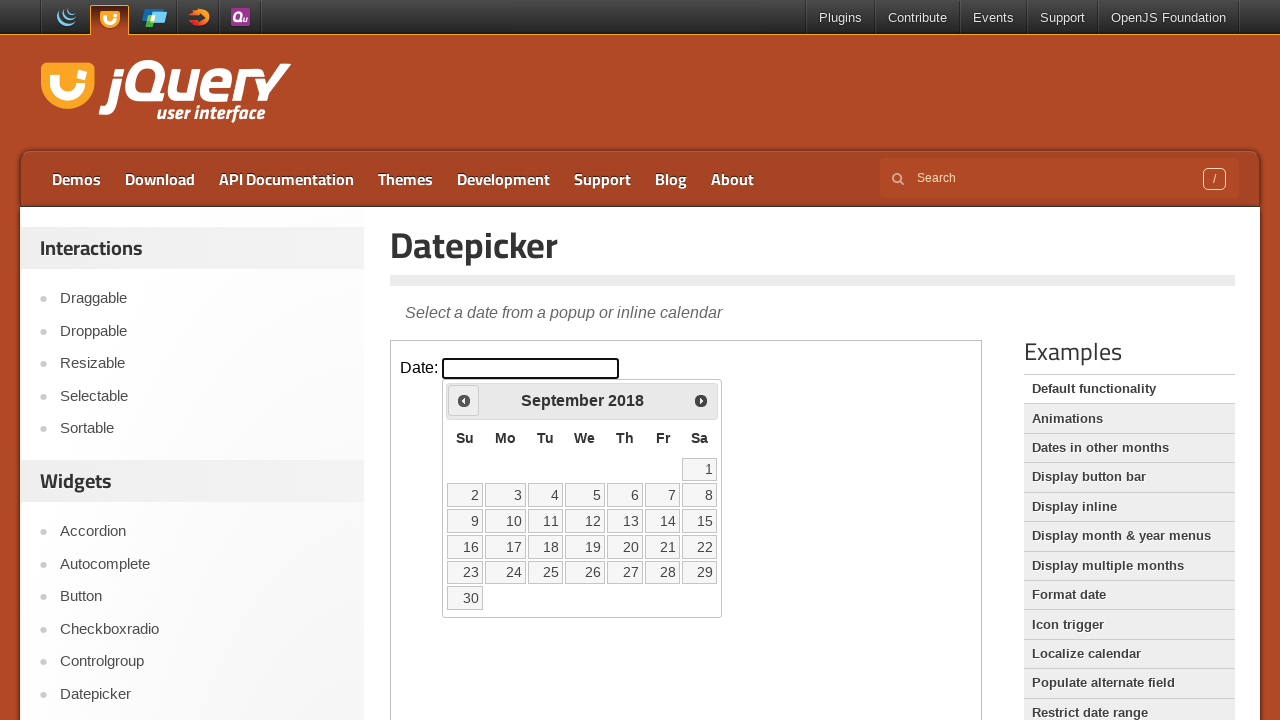

Clicked previous button to navigate to earlier year at (464, 400) on iframe >> nth=0 >> internal:control=enter-frame >> xpath=//a[@title='Prev']
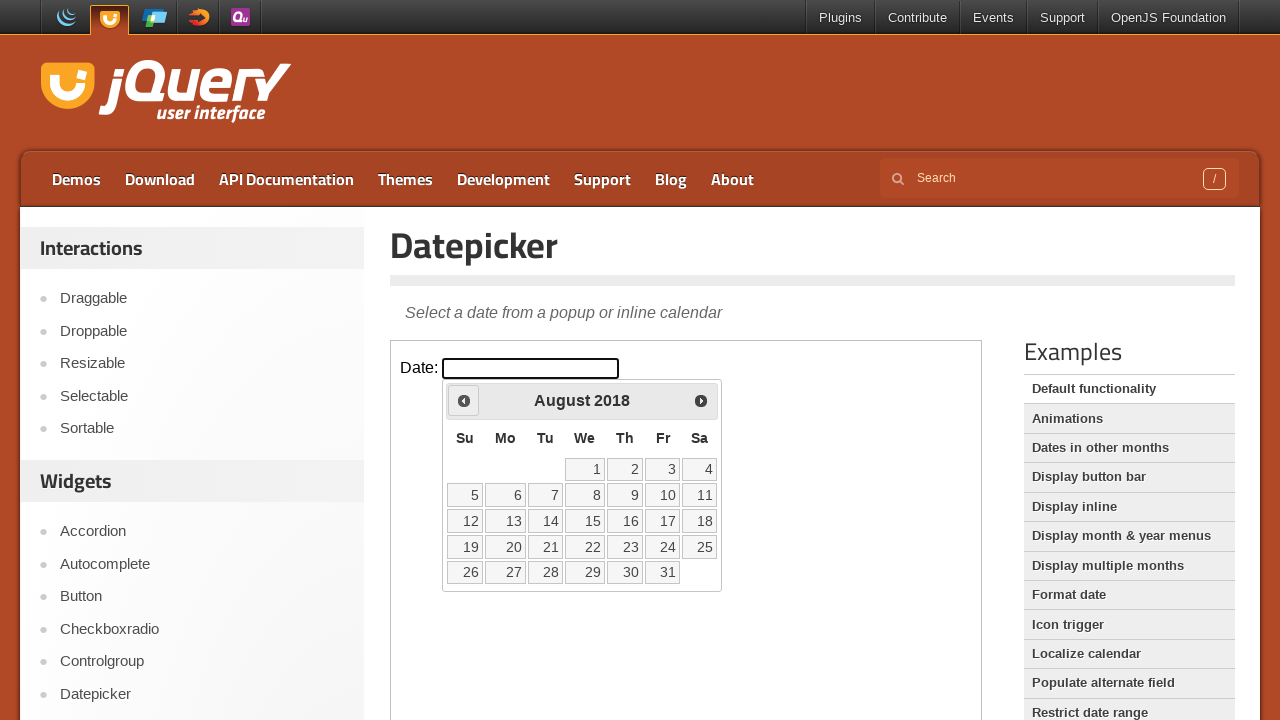

Updated current year: 2018
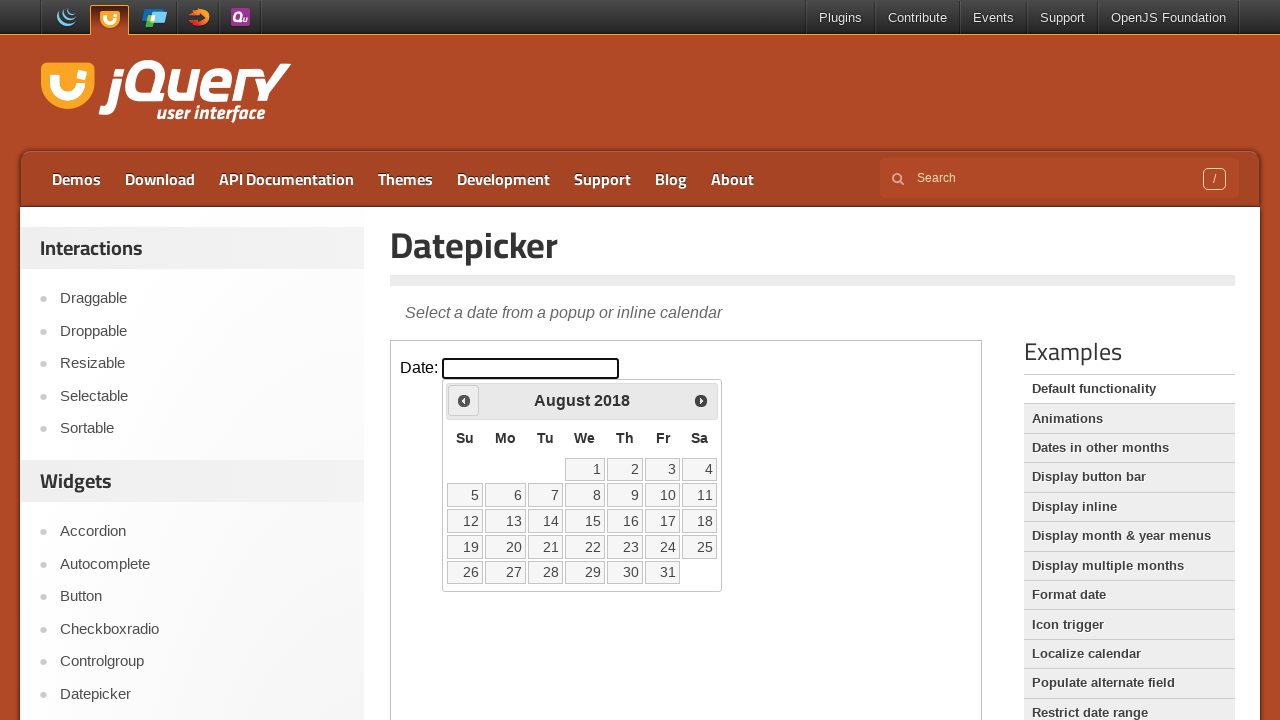

Clicked previous button to navigate to earlier year at (464, 400) on iframe >> nth=0 >> internal:control=enter-frame >> xpath=//a[@title='Prev']
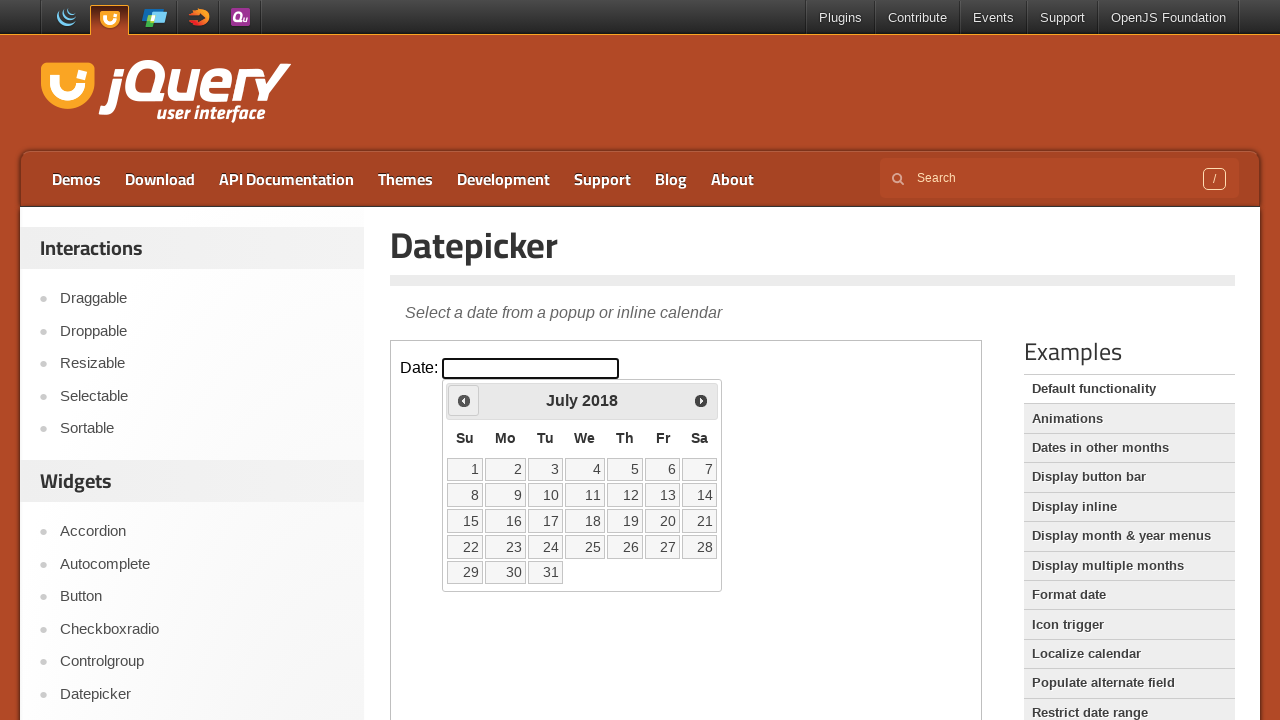

Updated current year: 2018
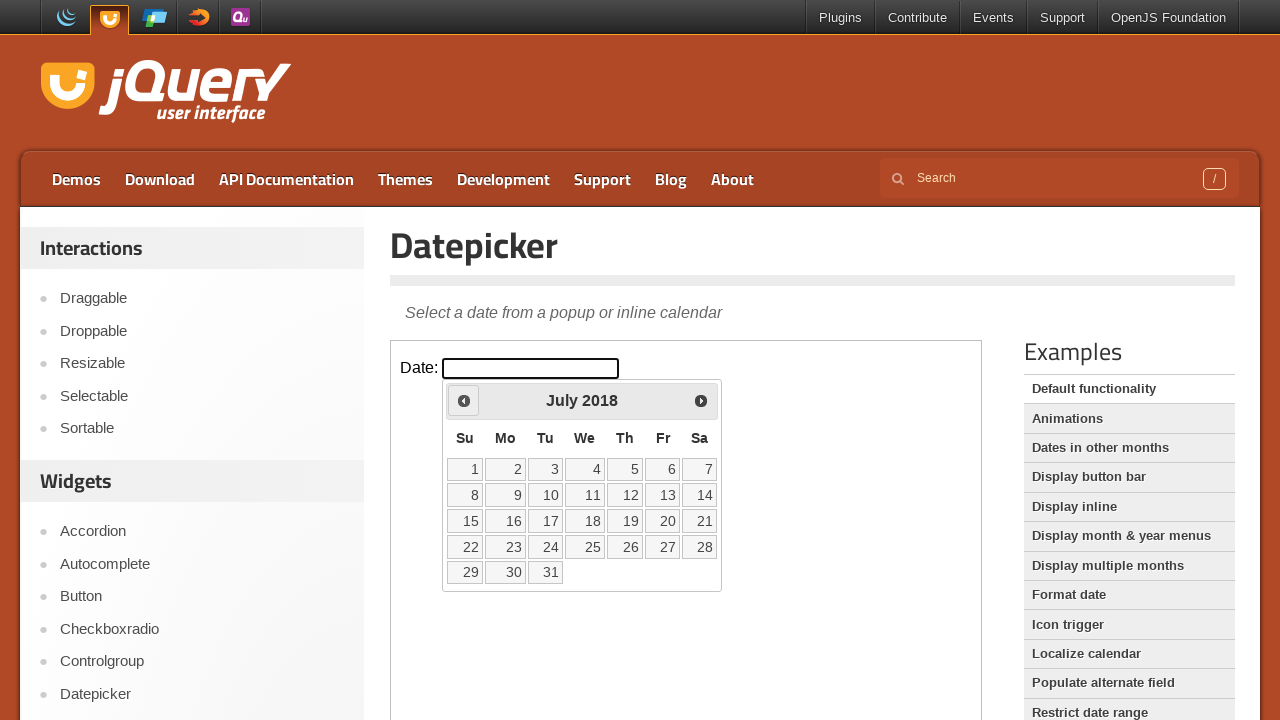

Clicked previous button to navigate to earlier year at (464, 400) on iframe >> nth=0 >> internal:control=enter-frame >> xpath=//a[@title='Prev']
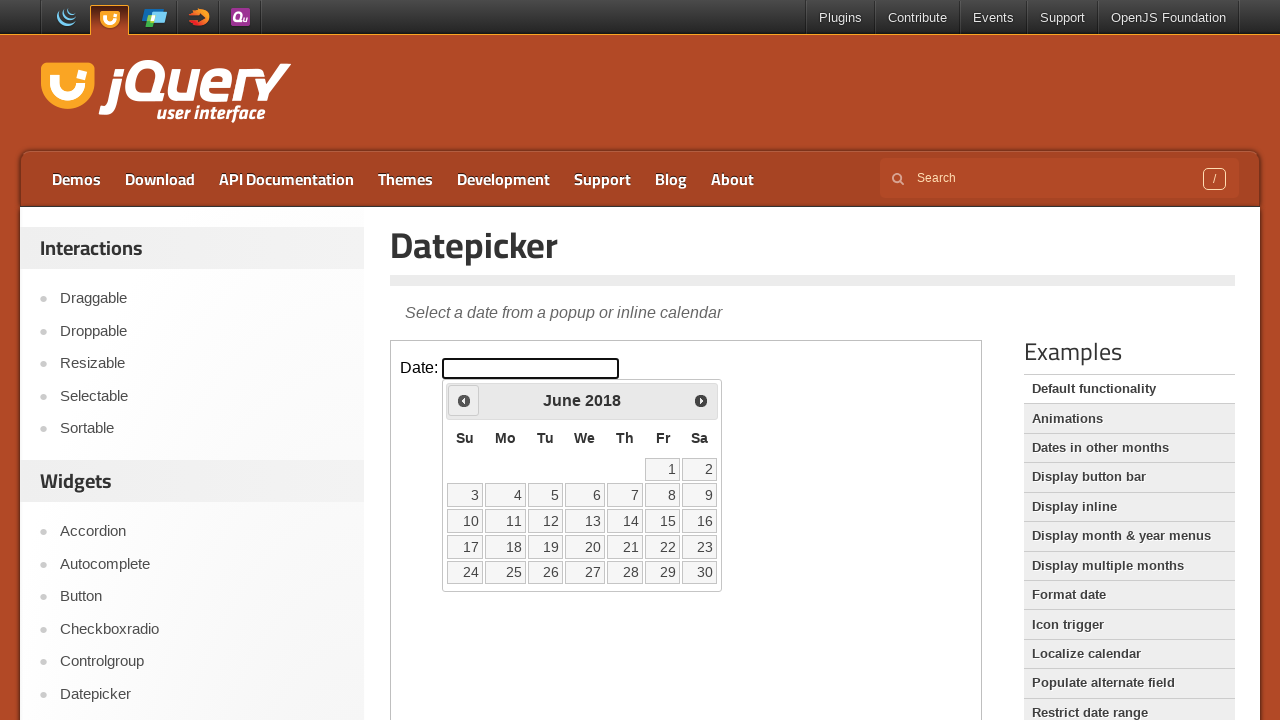

Updated current year: 2018
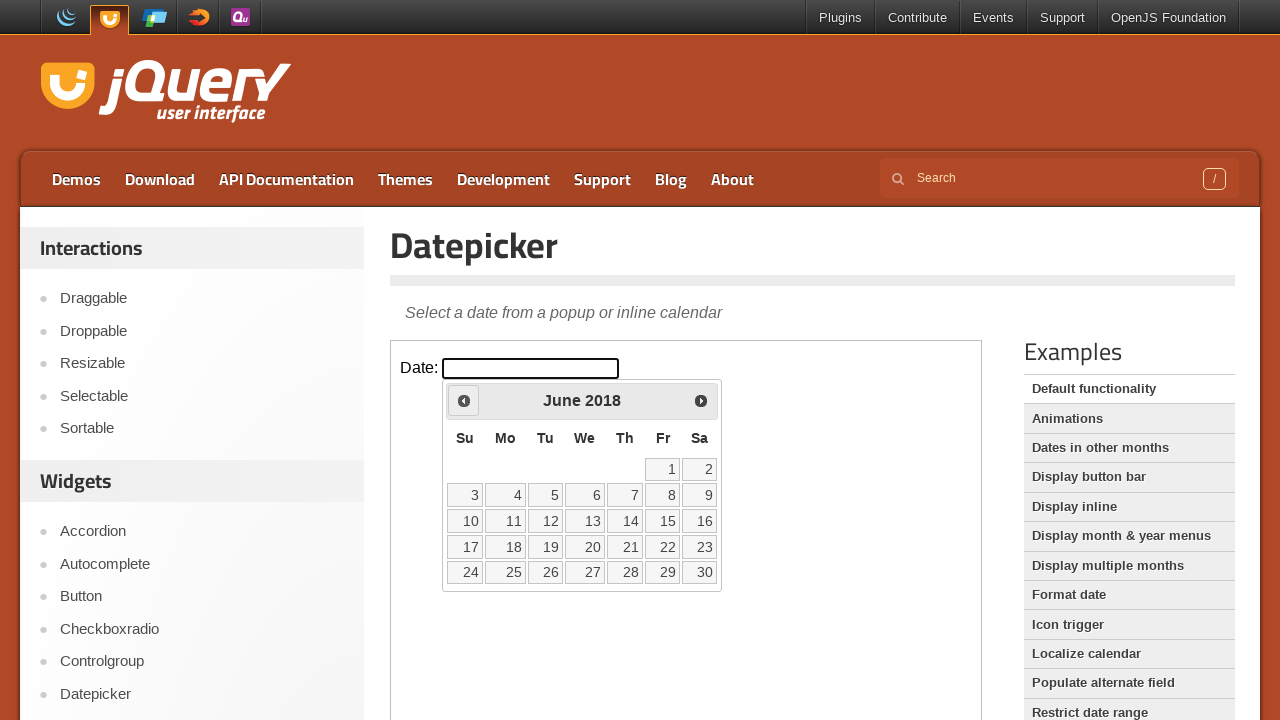

Clicked previous button to navigate to earlier year at (464, 400) on iframe >> nth=0 >> internal:control=enter-frame >> xpath=//a[@title='Prev']
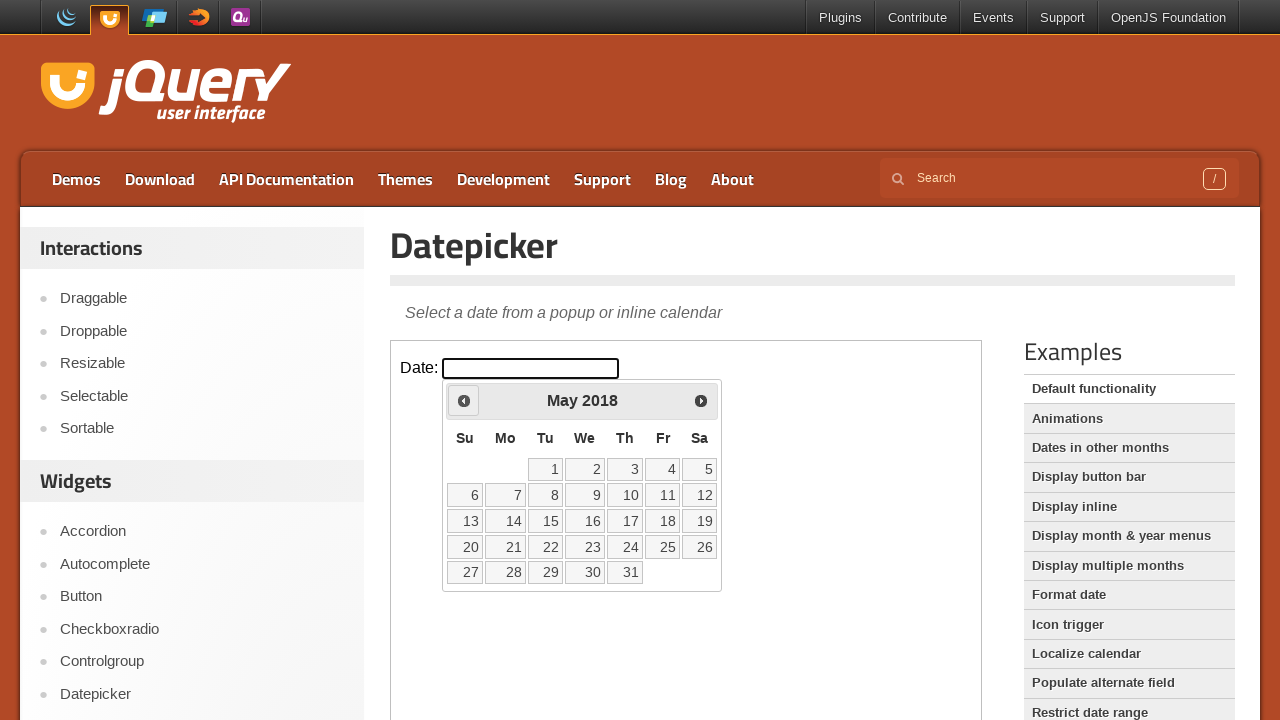

Updated current year: 2018
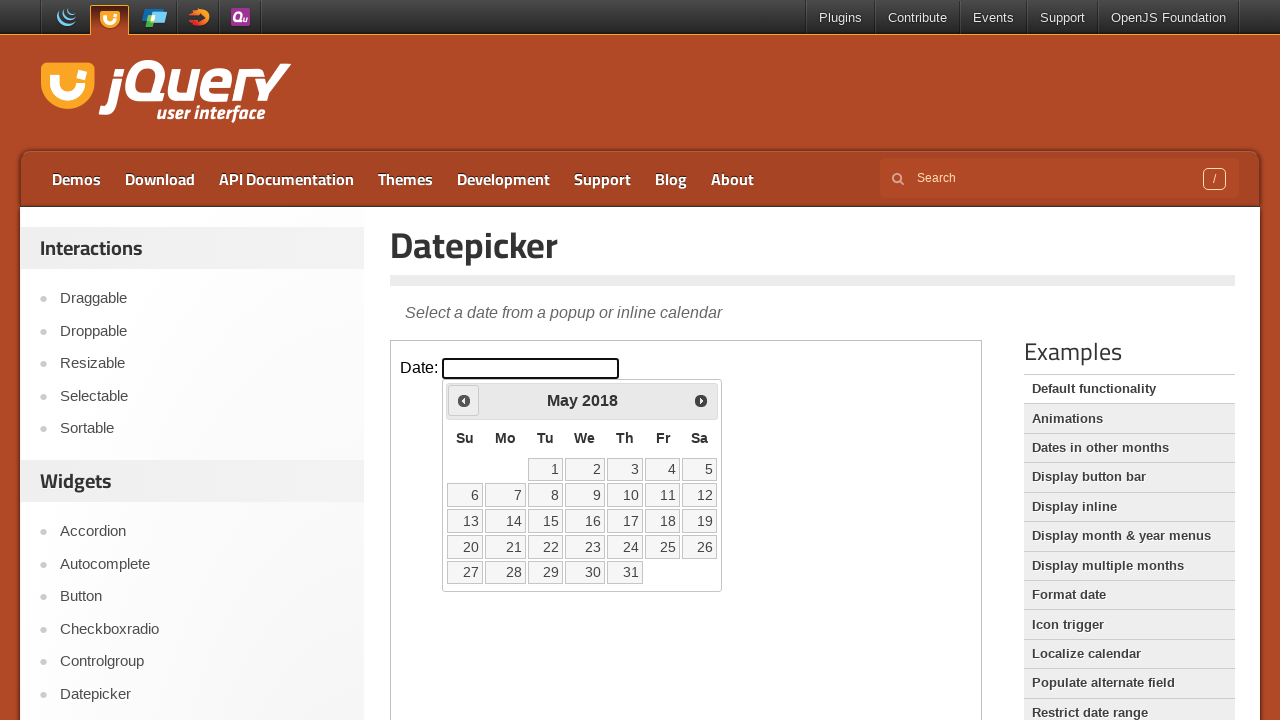

Clicked previous button to navigate to earlier year at (464, 400) on iframe >> nth=0 >> internal:control=enter-frame >> xpath=//a[@title='Prev']
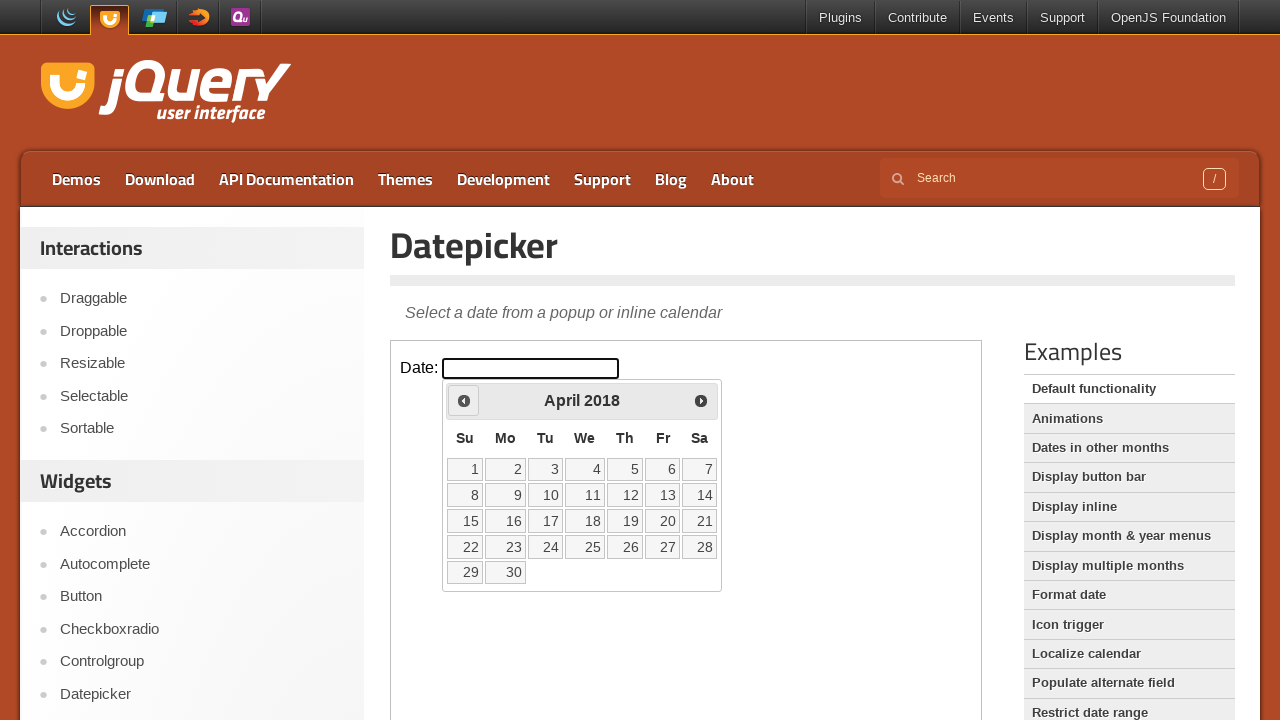

Updated current year: 2018
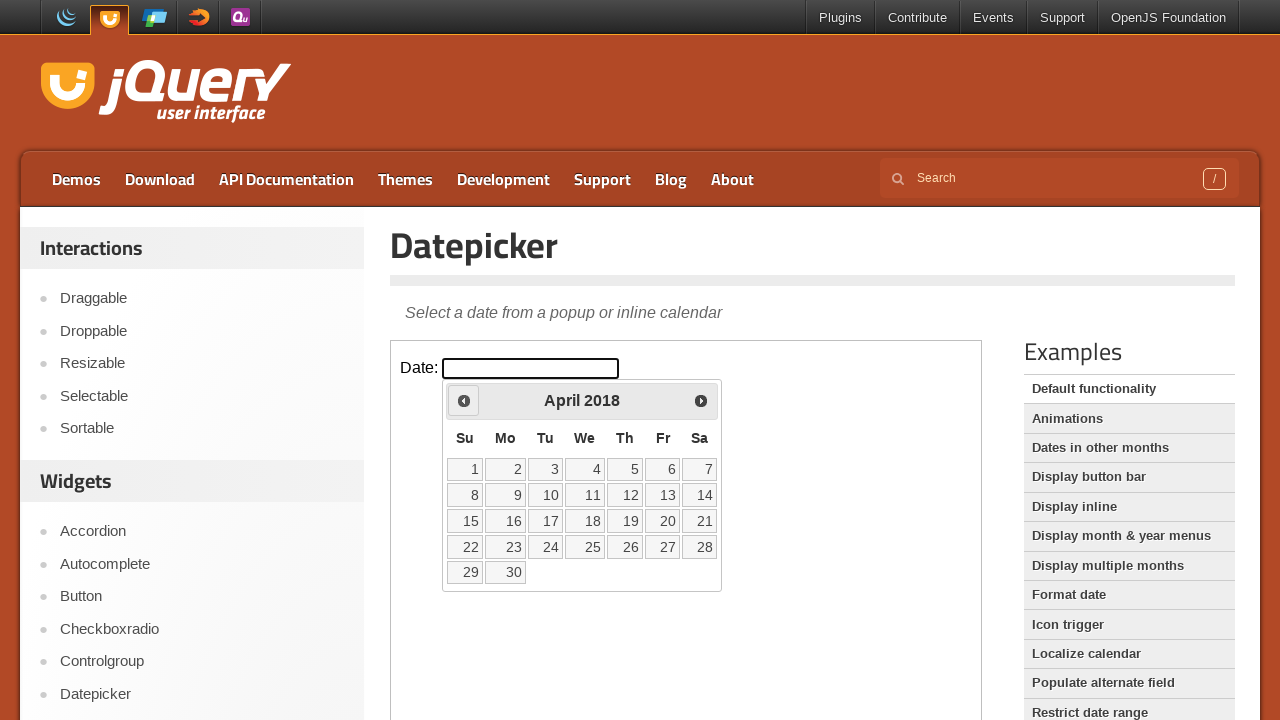

Clicked previous button to navigate to earlier year at (464, 400) on iframe >> nth=0 >> internal:control=enter-frame >> xpath=//a[@title='Prev']
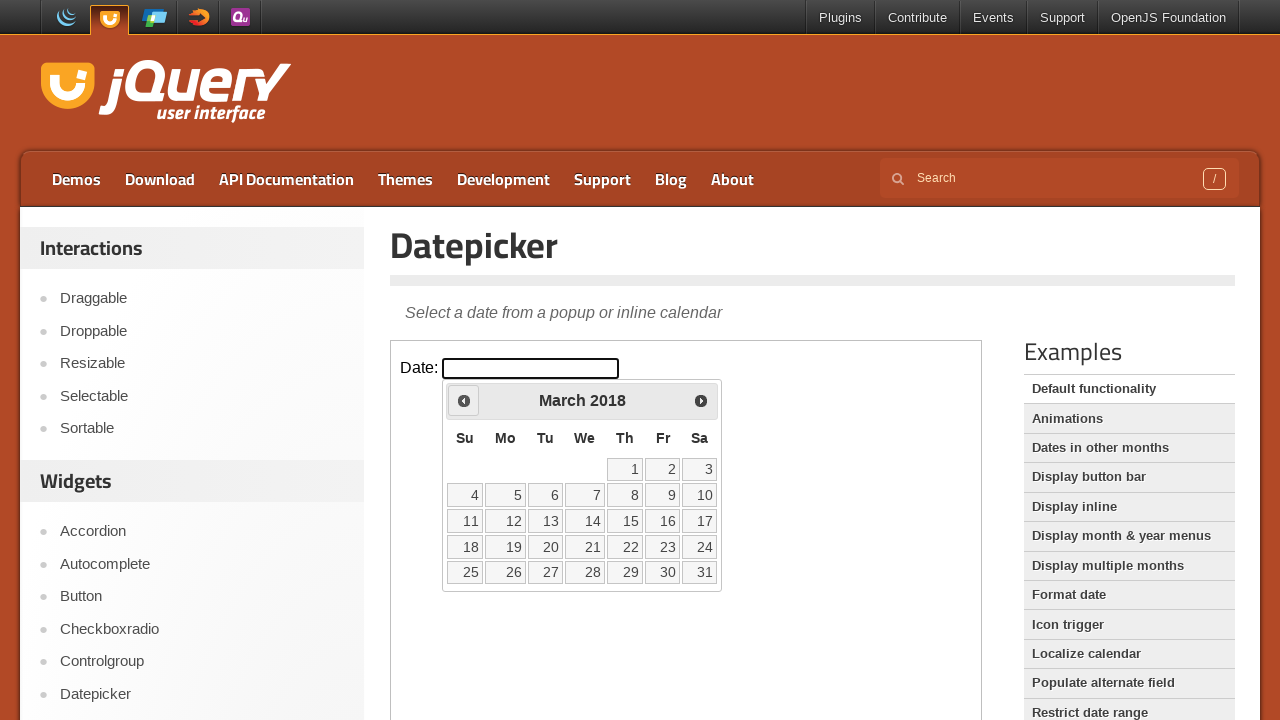

Updated current year: 2018
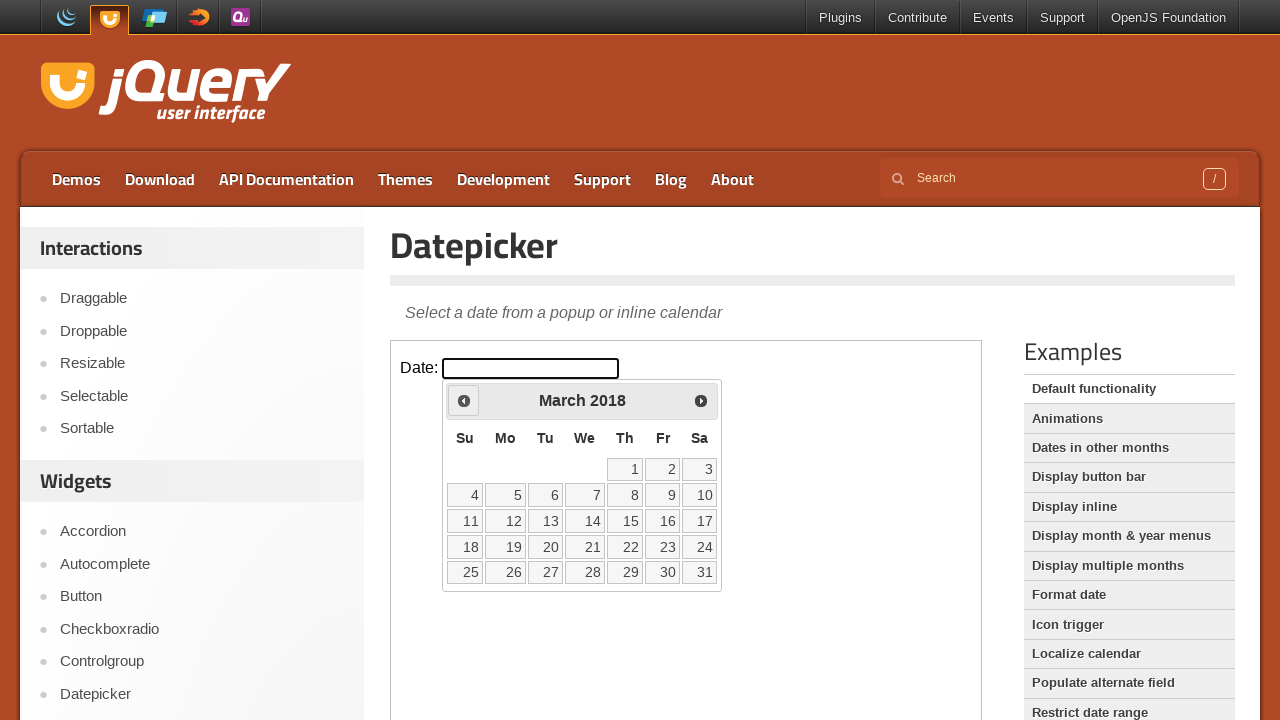

Clicked previous button to navigate to earlier year at (464, 400) on iframe >> nth=0 >> internal:control=enter-frame >> xpath=//a[@title='Prev']
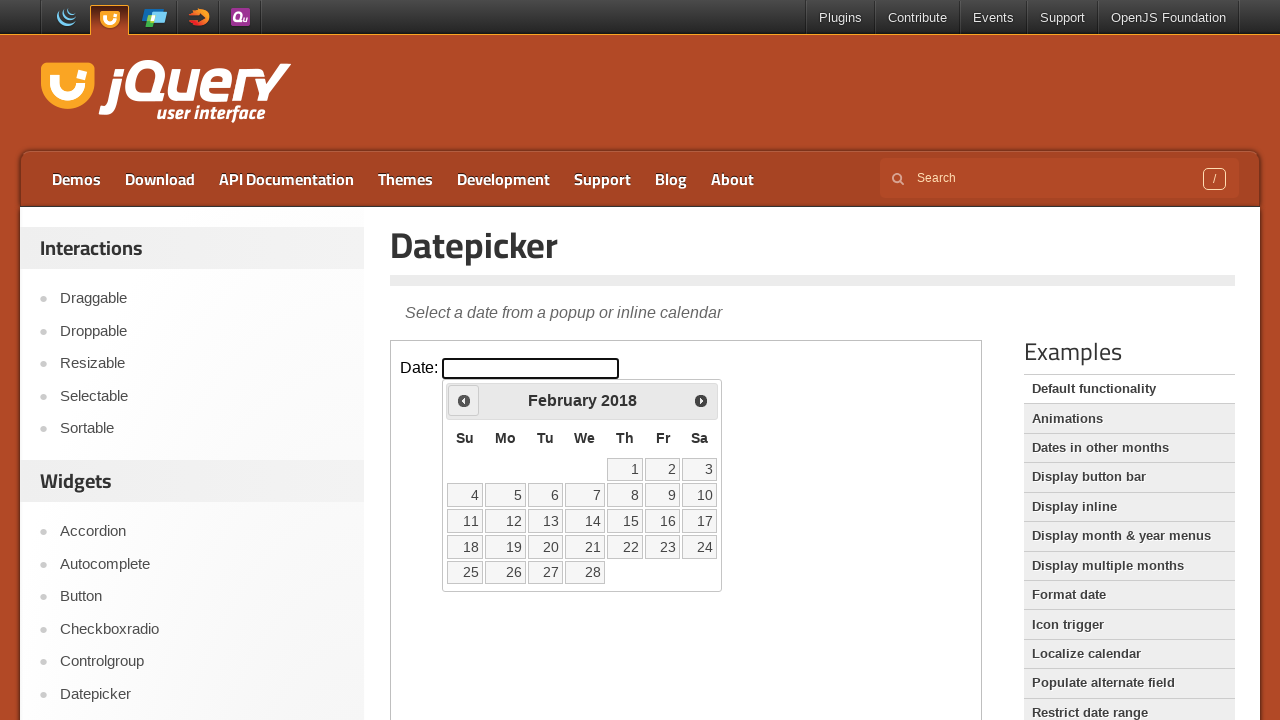

Updated current year: 2018
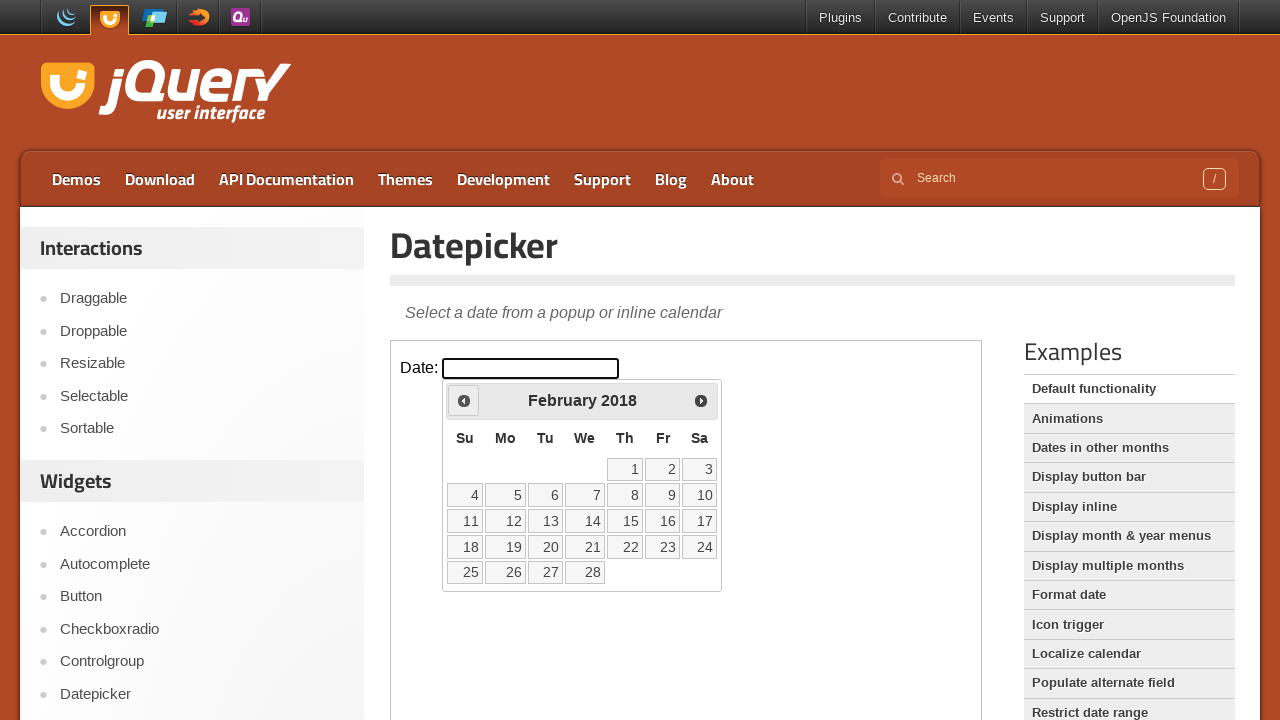

Clicked previous button to navigate to earlier year at (464, 400) on iframe >> nth=0 >> internal:control=enter-frame >> xpath=//a[@title='Prev']
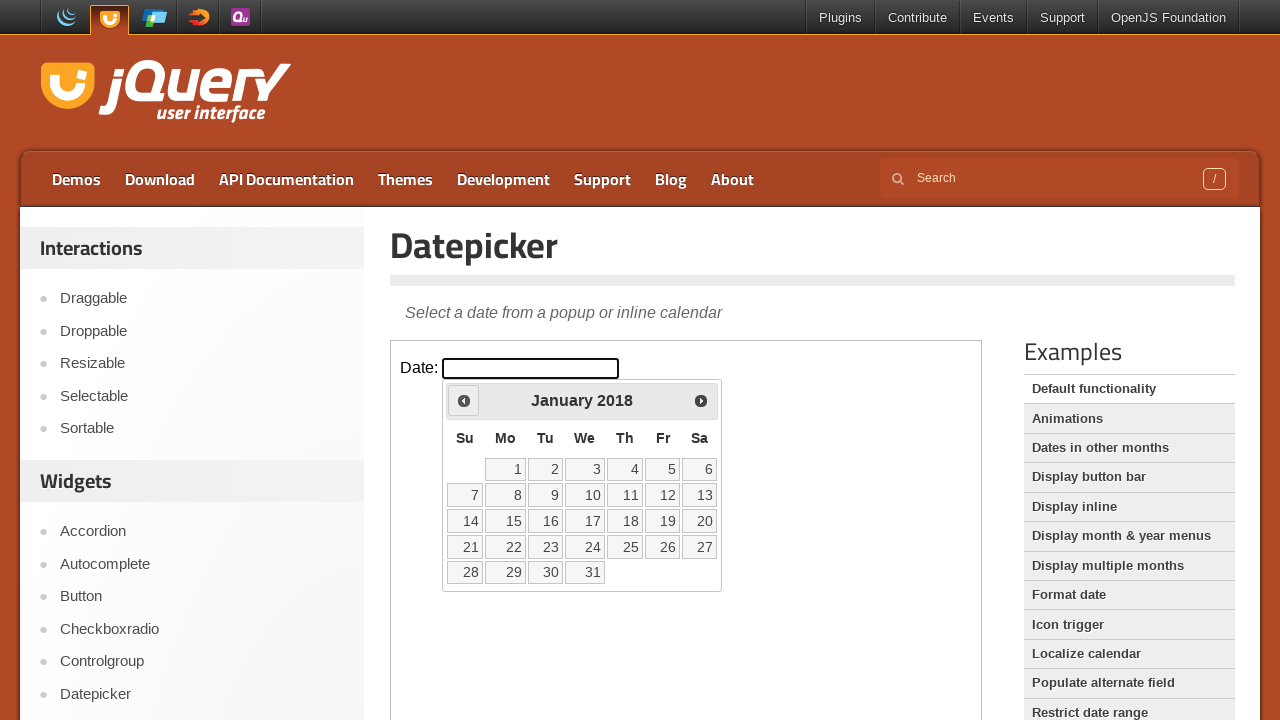

Updated current year: 2018
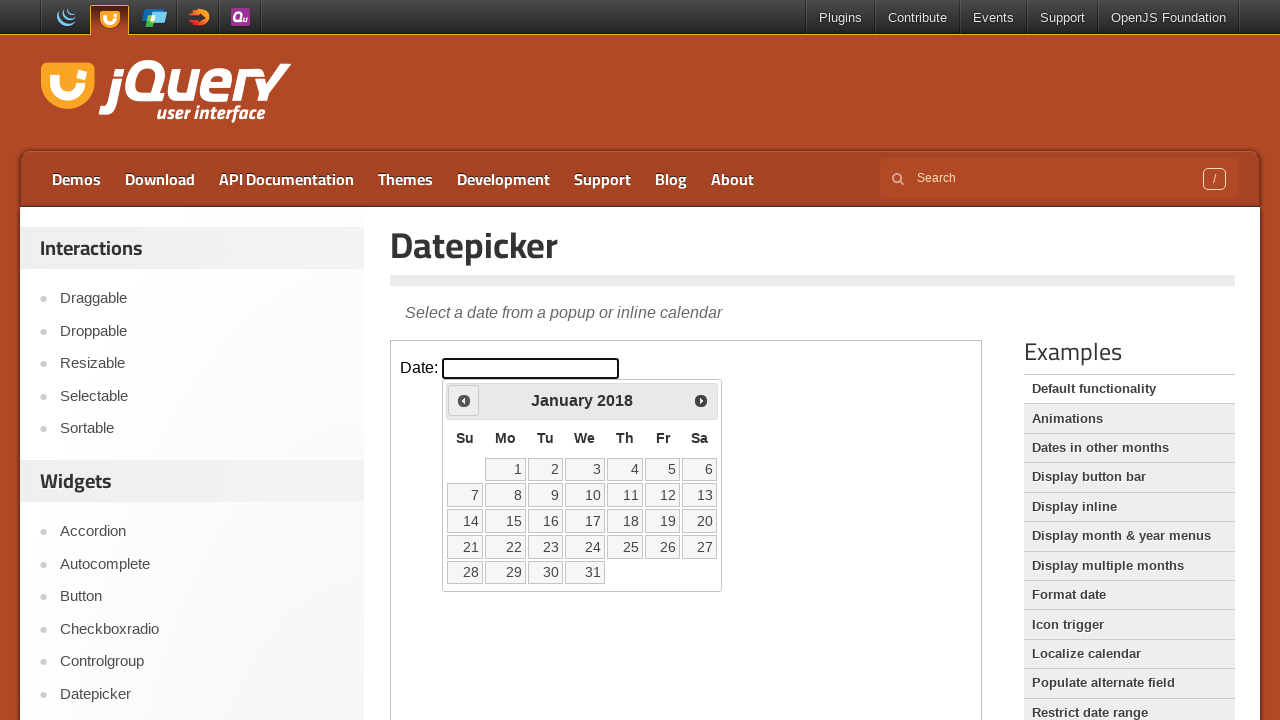

Clicked previous button to navigate to earlier year at (464, 400) on iframe >> nth=0 >> internal:control=enter-frame >> xpath=//a[@title='Prev']
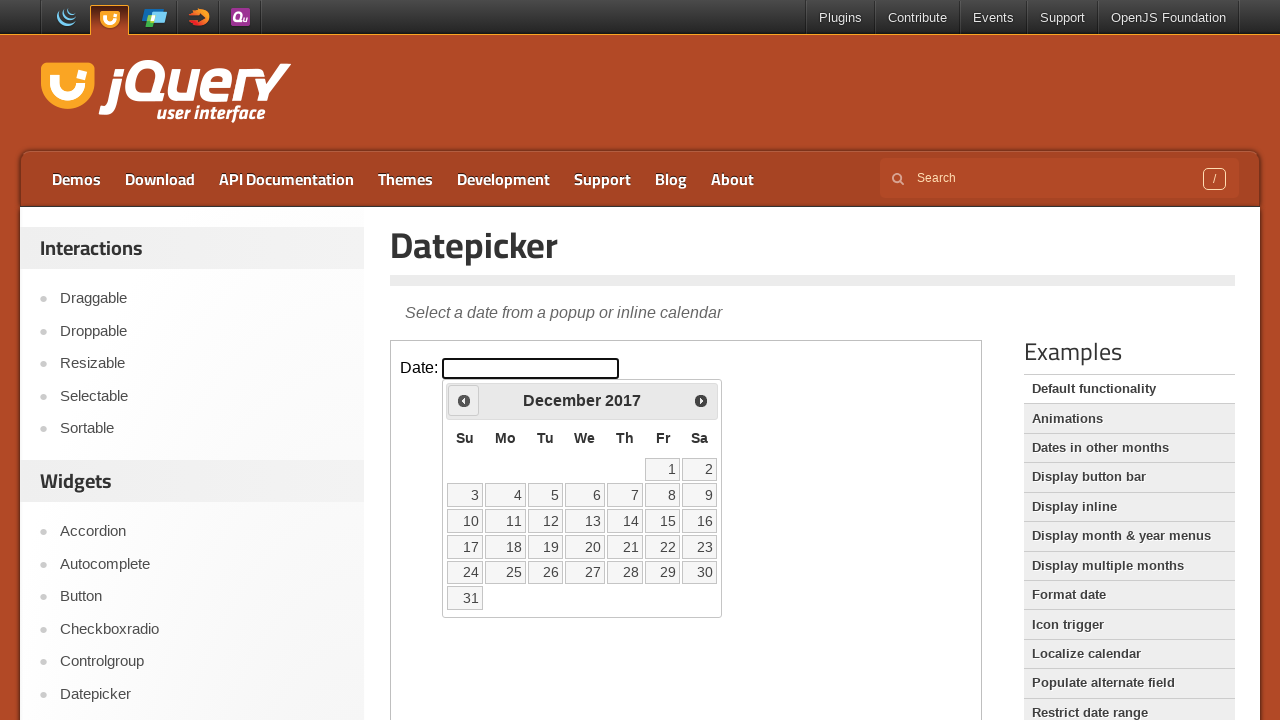

Updated current year: 2017
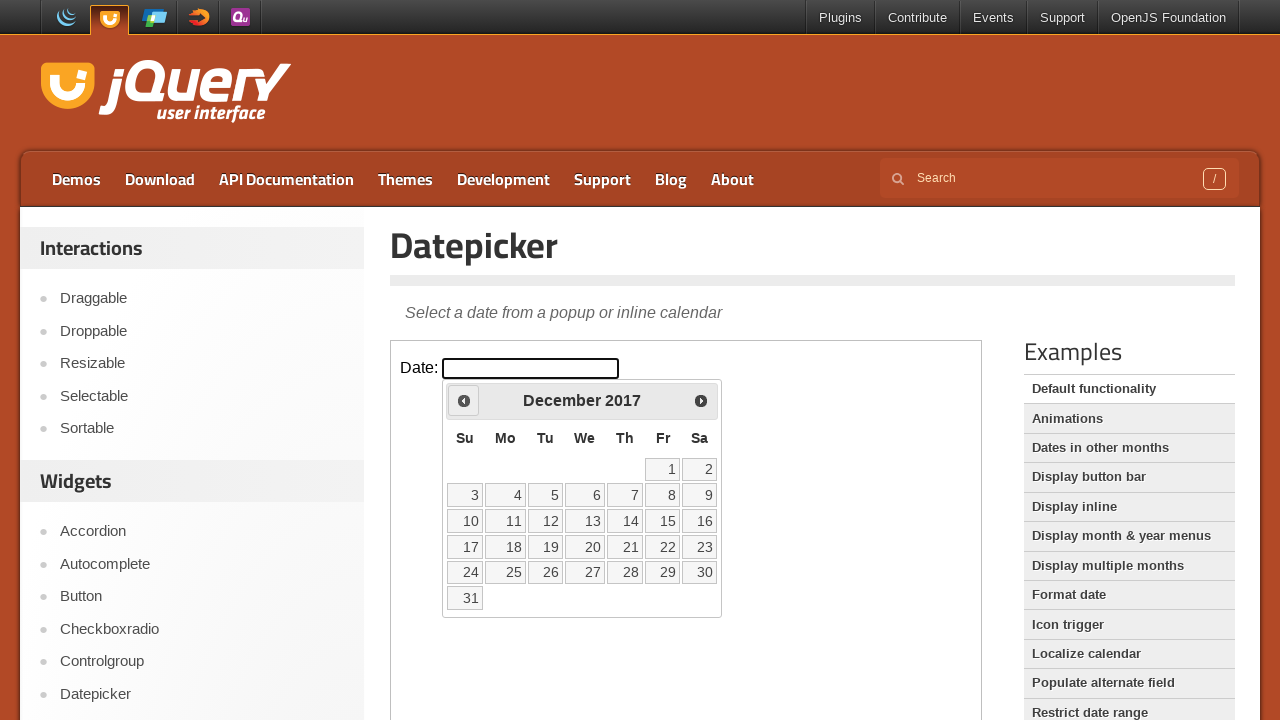

Clicked previous button to navigate to earlier year at (464, 400) on iframe >> nth=0 >> internal:control=enter-frame >> xpath=//a[@title='Prev']
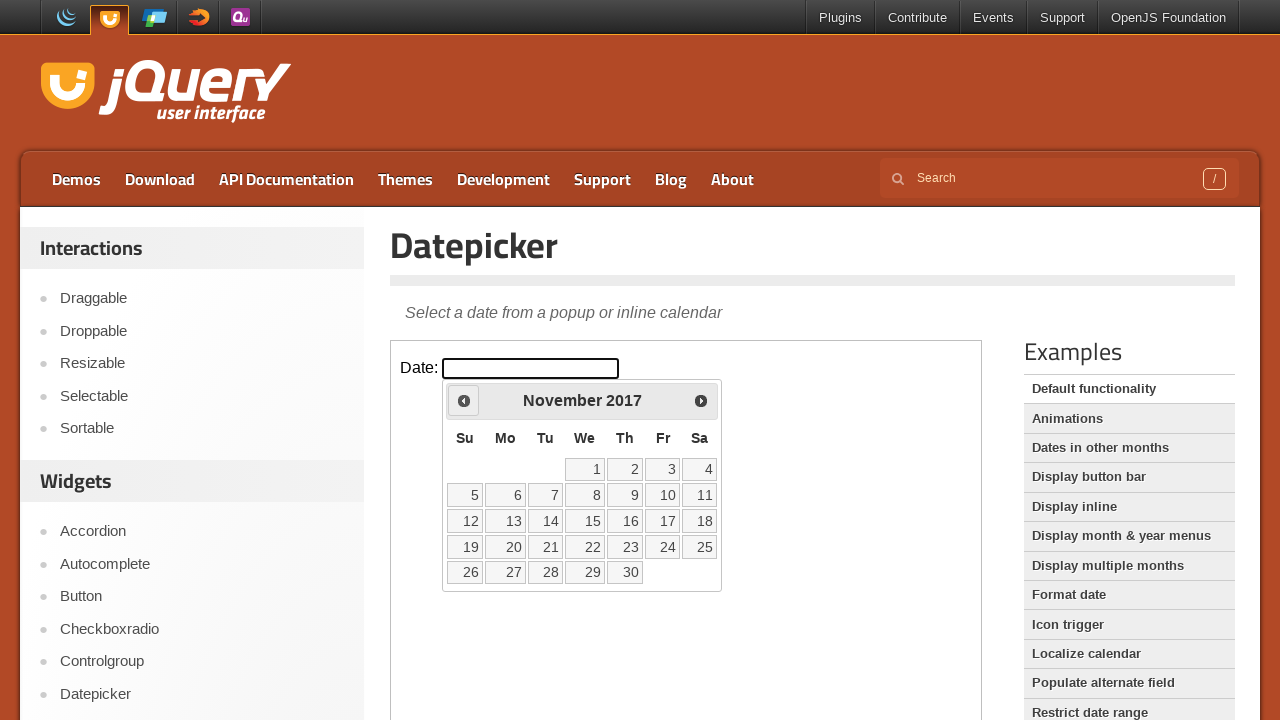

Updated current year: 2017
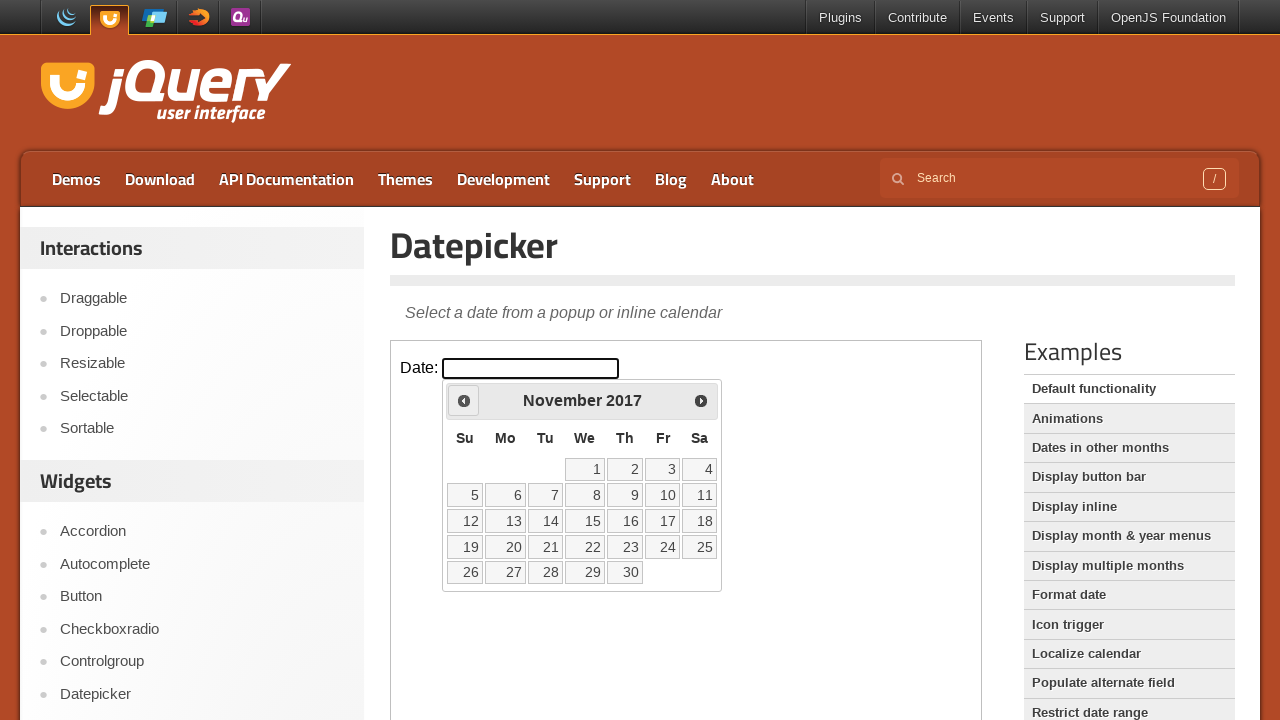

Clicked previous button to navigate to earlier year at (464, 400) on iframe >> nth=0 >> internal:control=enter-frame >> xpath=//a[@title='Prev']
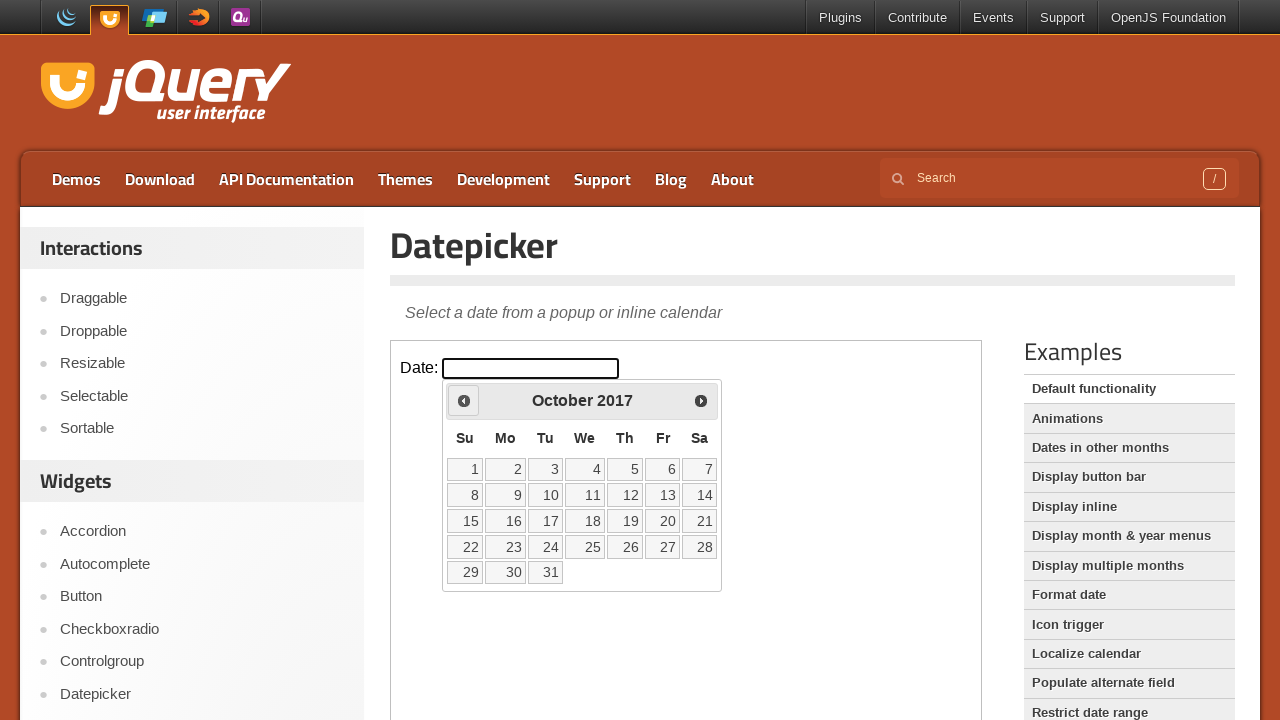

Updated current year: 2017
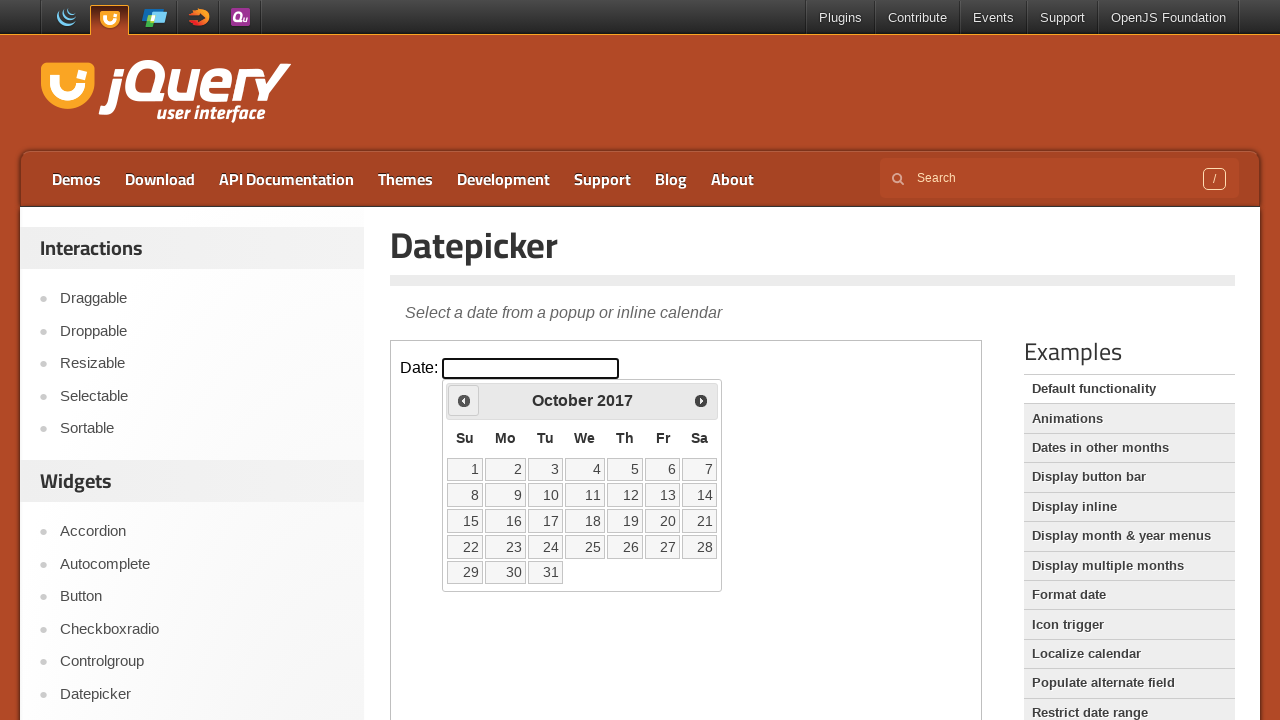

Clicked previous button to navigate to earlier year at (464, 400) on iframe >> nth=0 >> internal:control=enter-frame >> xpath=//a[@title='Prev']
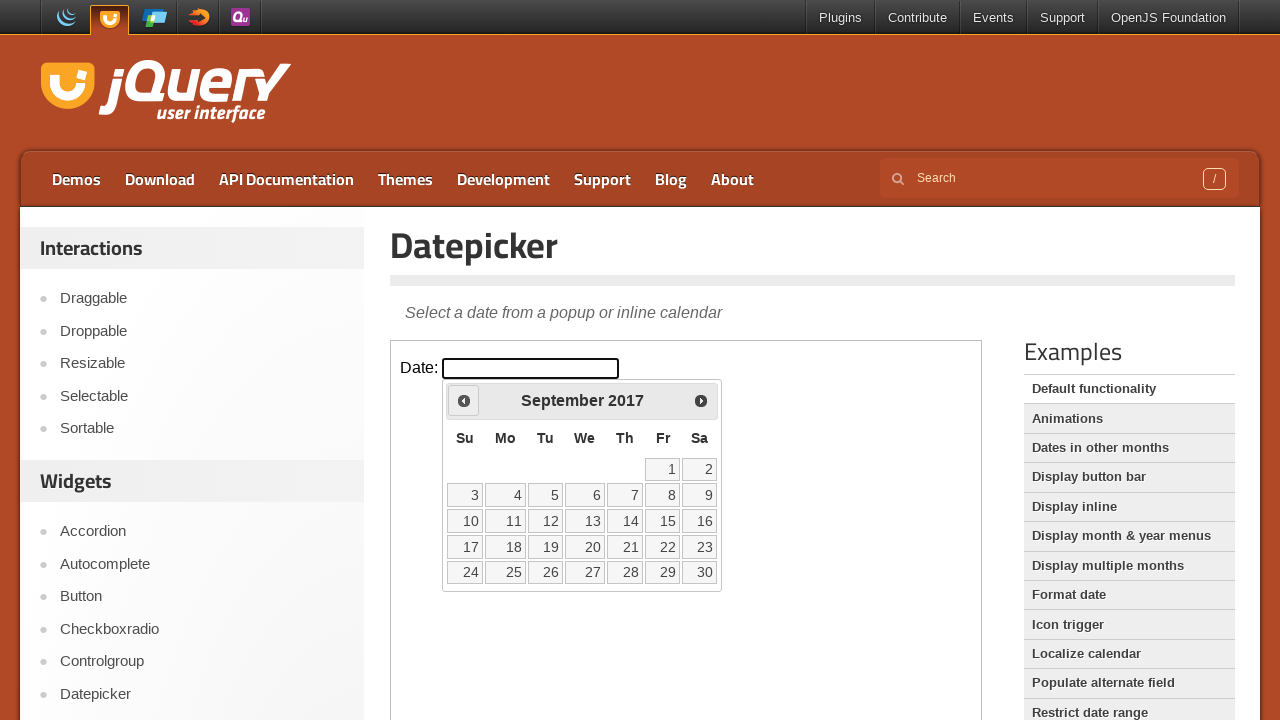

Updated current year: 2017
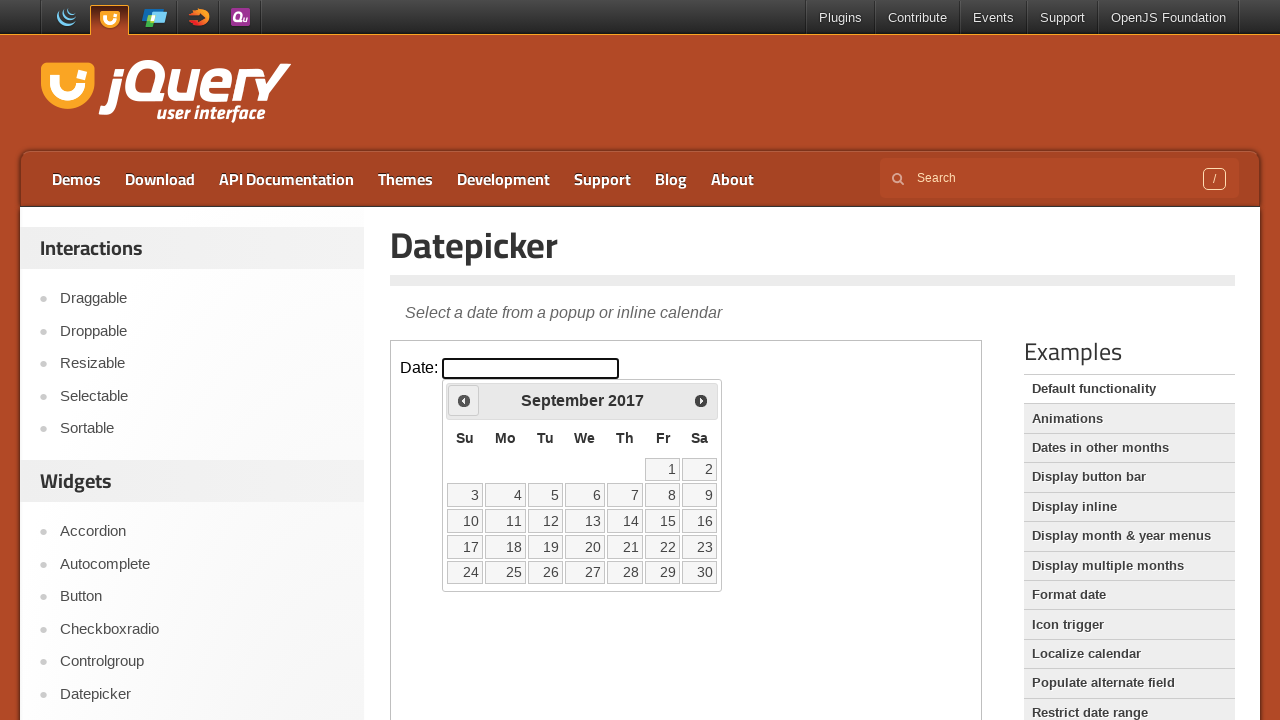

Clicked previous button to navigate to earlier year at (464, 400) on iframe >> nth=0 >> internal:control=enter-frame >> xpath=//a[@title='Prev']
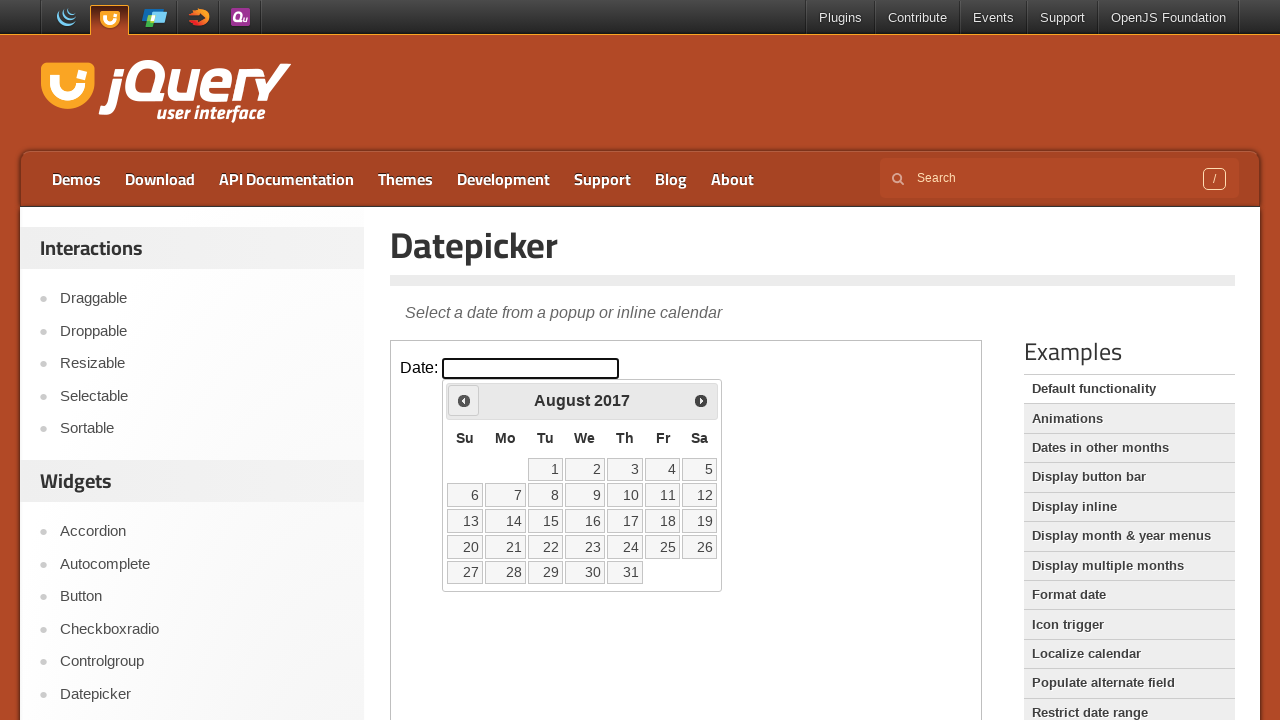

Updated current year: 2017
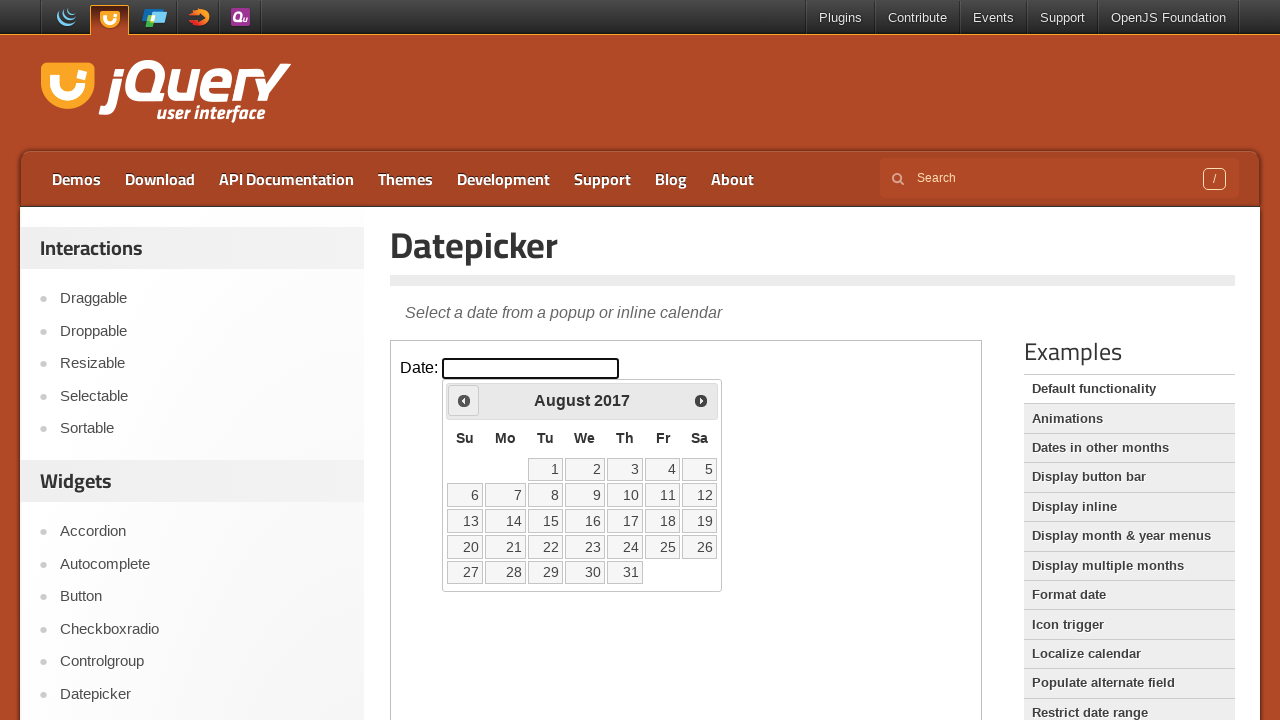

Clicked previous button to navigate to earlier year at (464, 400) on iframe >> nth=0 >> internal:control=enter-frame >> xpath=//a[@title='Prev']
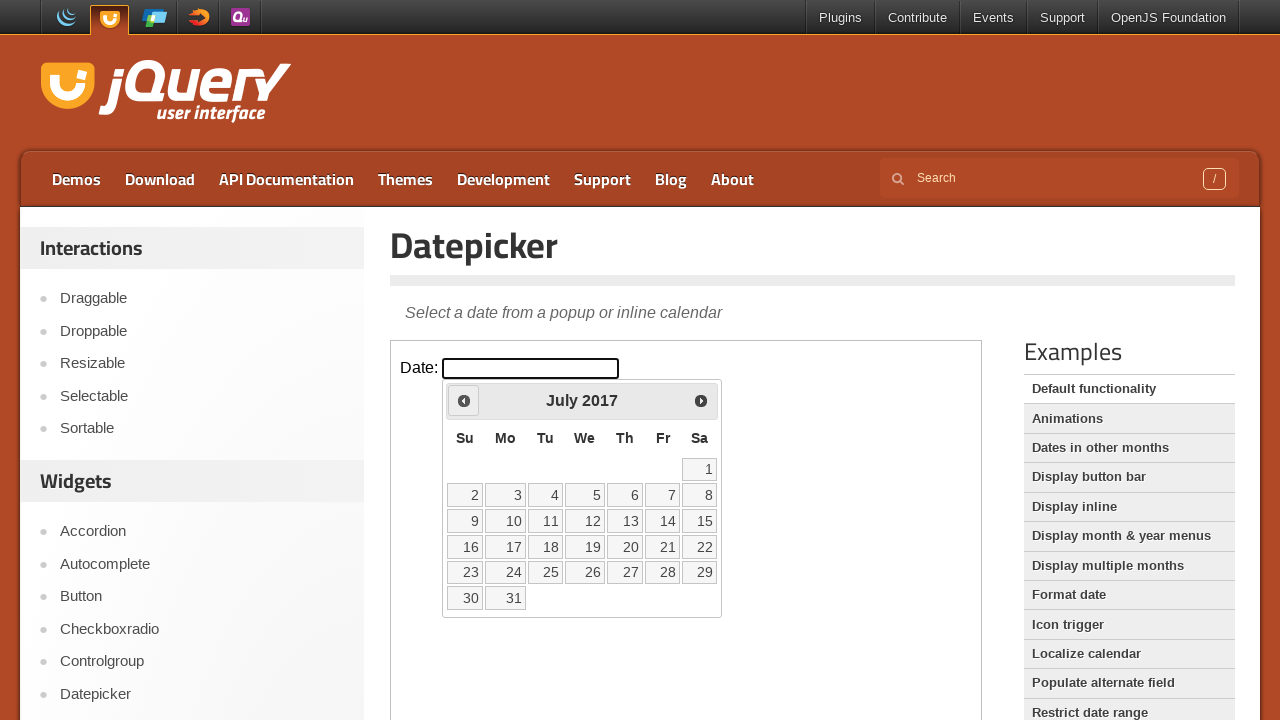

Updated current year: 2017
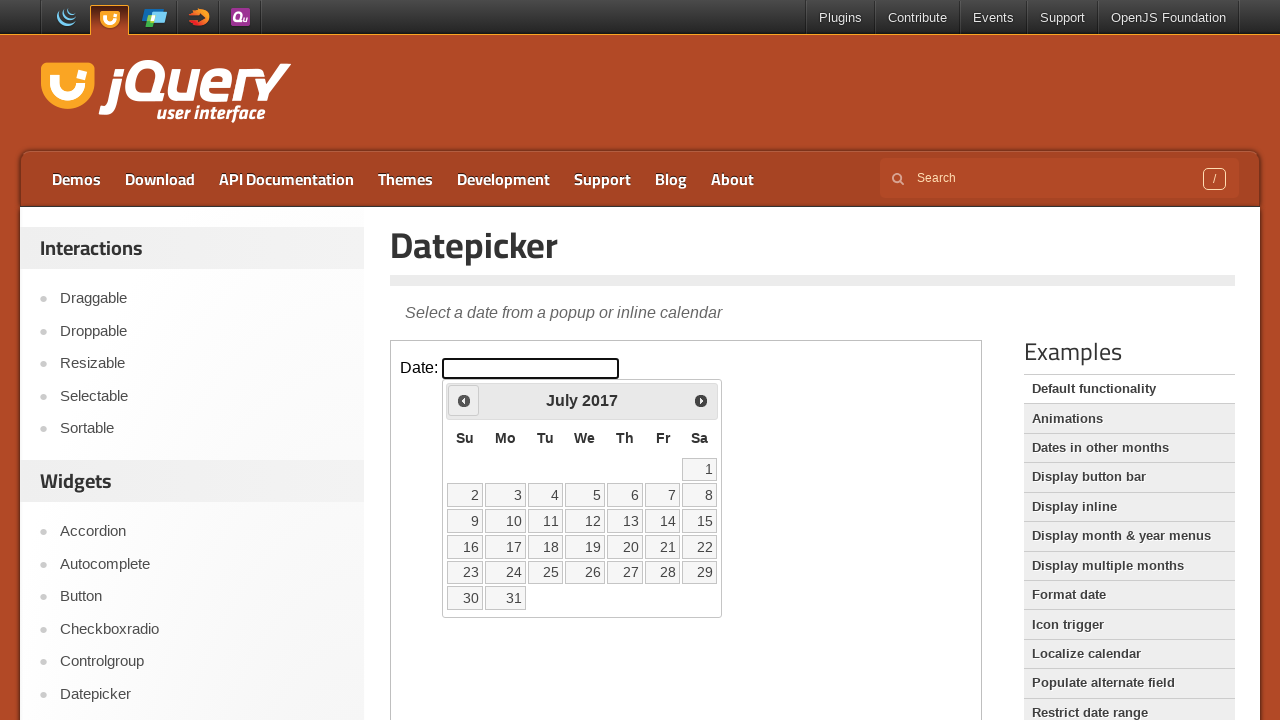

Clicked previous button to navigate to earlier year at (464, 400) on iframe >> nth=0 >> internal:control=enter-frame >> xpath=//a[@title='Prev']
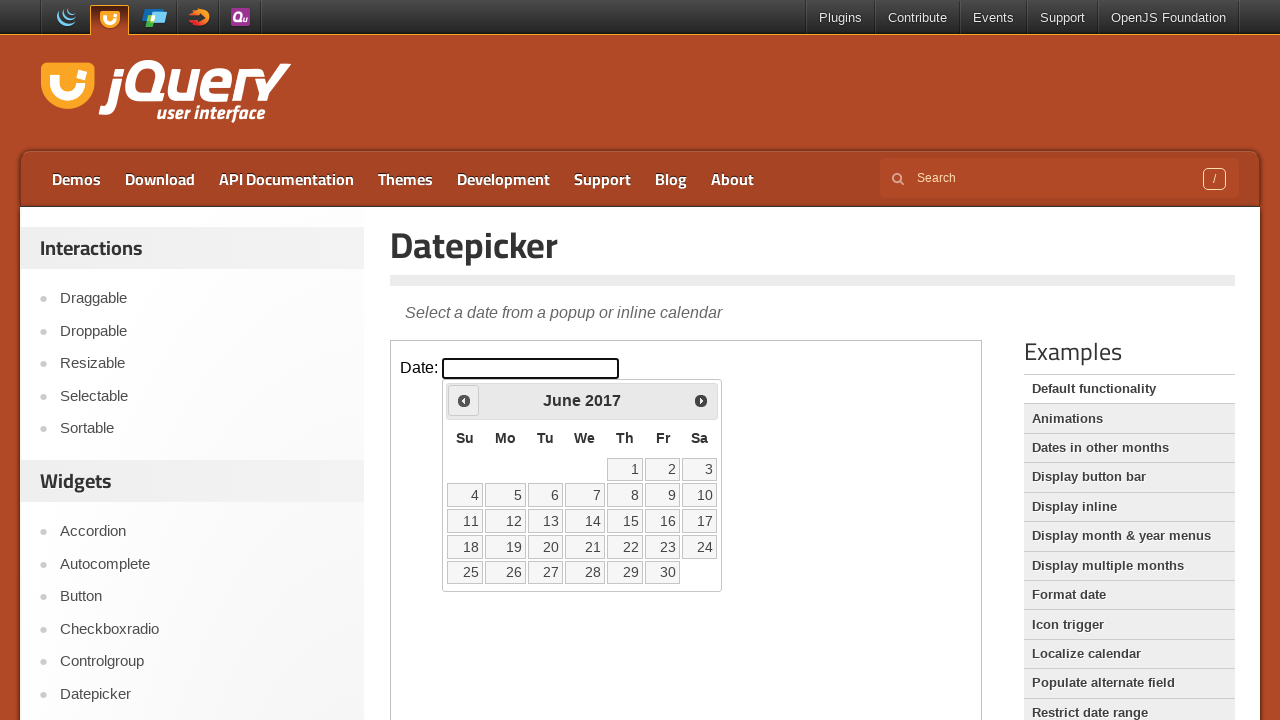

Updated current year: 2017
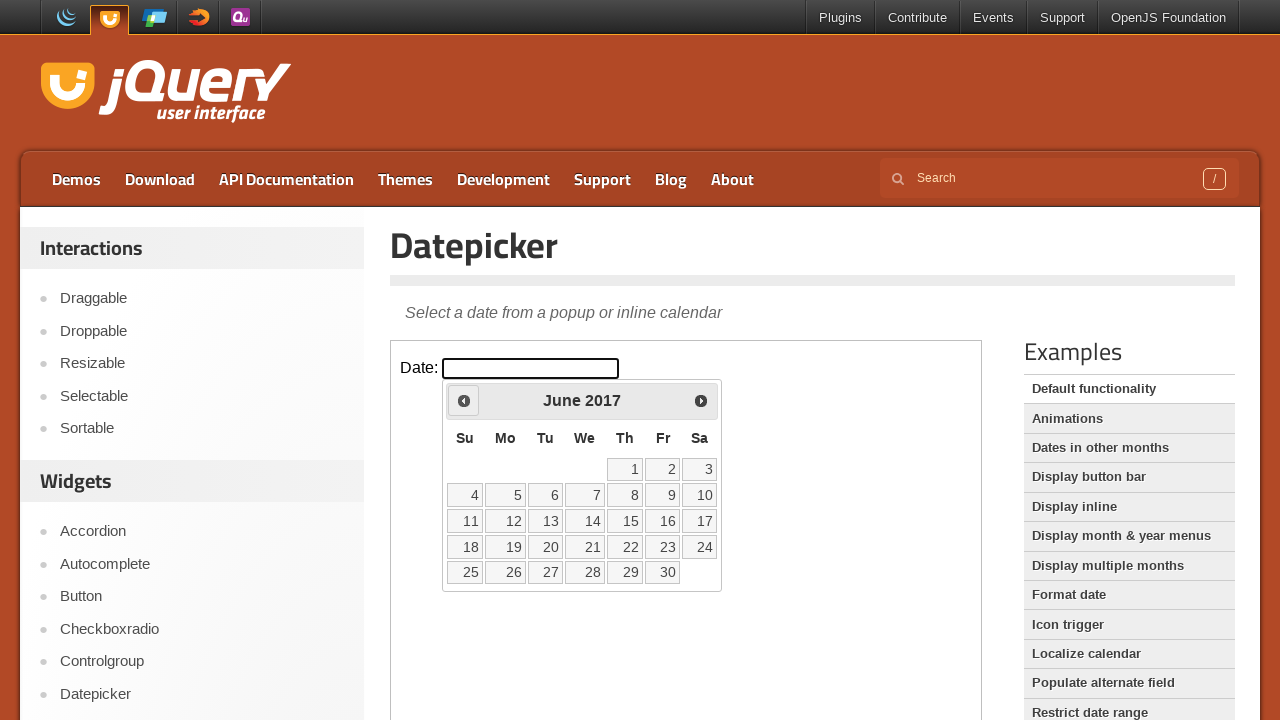

Clicked previous button to navigate to earlier year at (464, 400) on iframe >> nth=0 >> internal:control=enter-frame >> xpath=//a[@title='Prev']
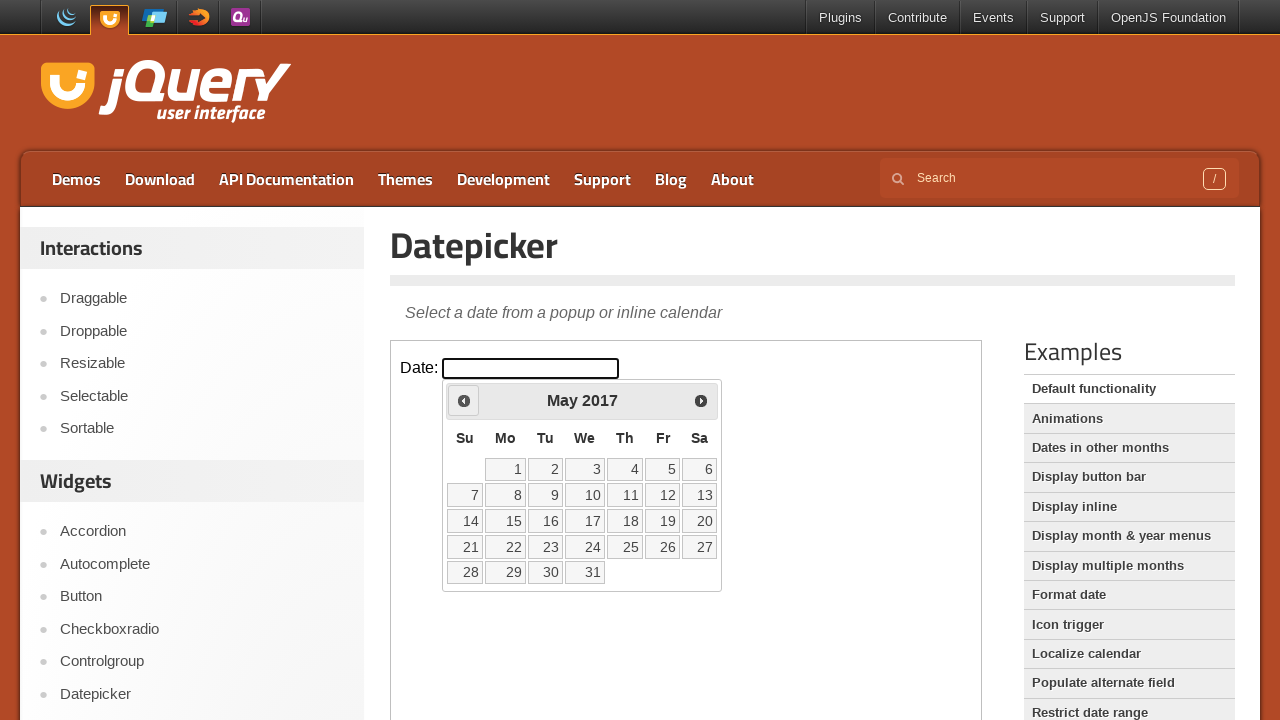

Updated current year: 2017
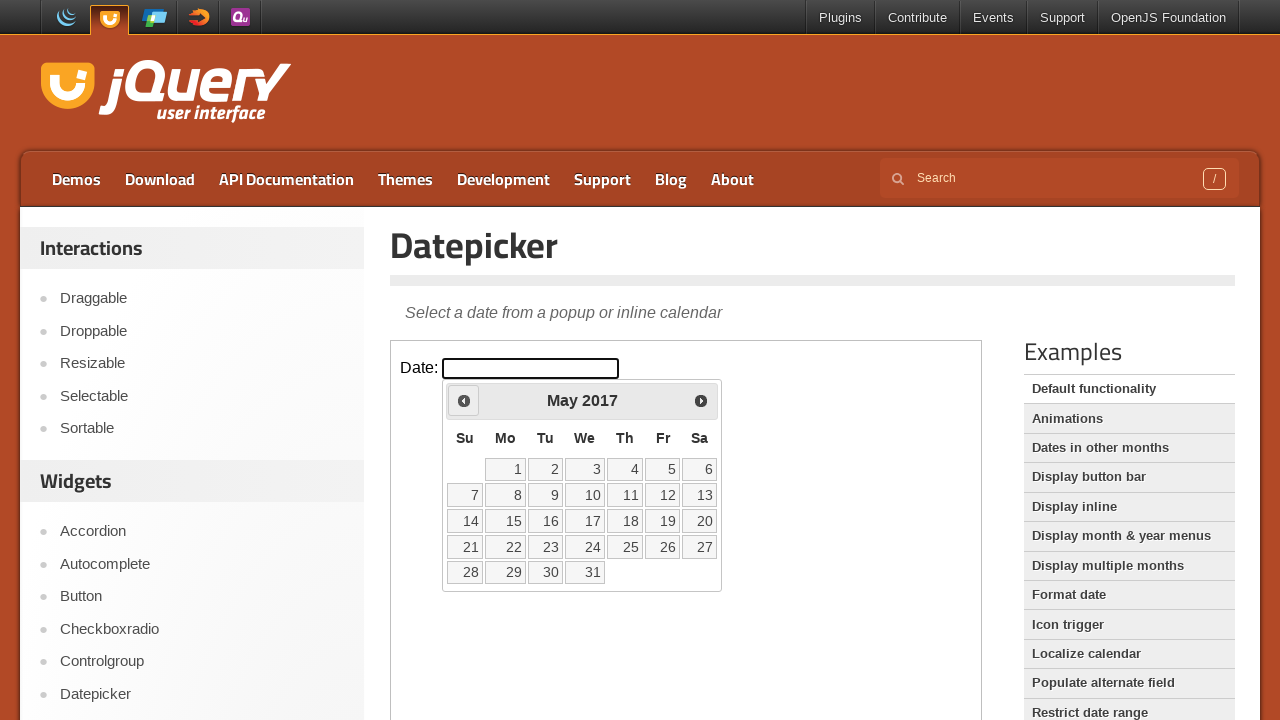

Clicked previous button to navigate to earlier year at (464, 400) on iframe >> nth=0 >> internal:control=enter-frame >> xpath=//a[@title='Prev']
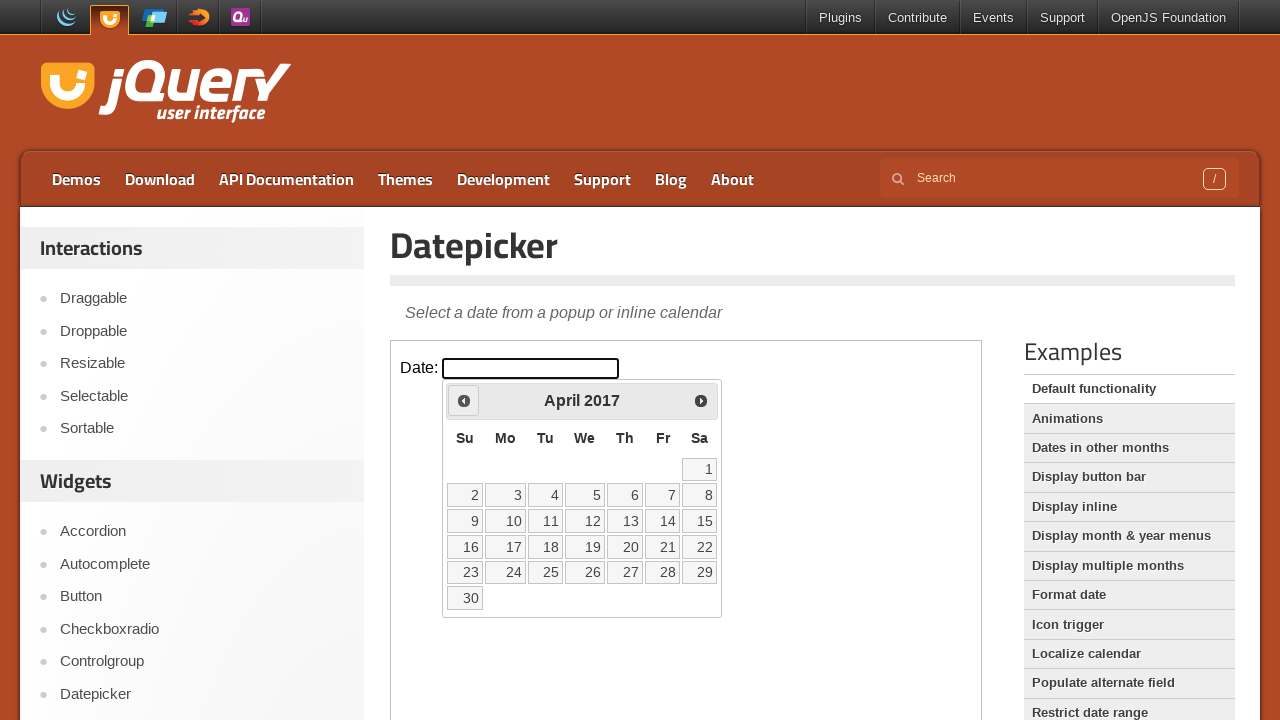

Updated current year: 2017
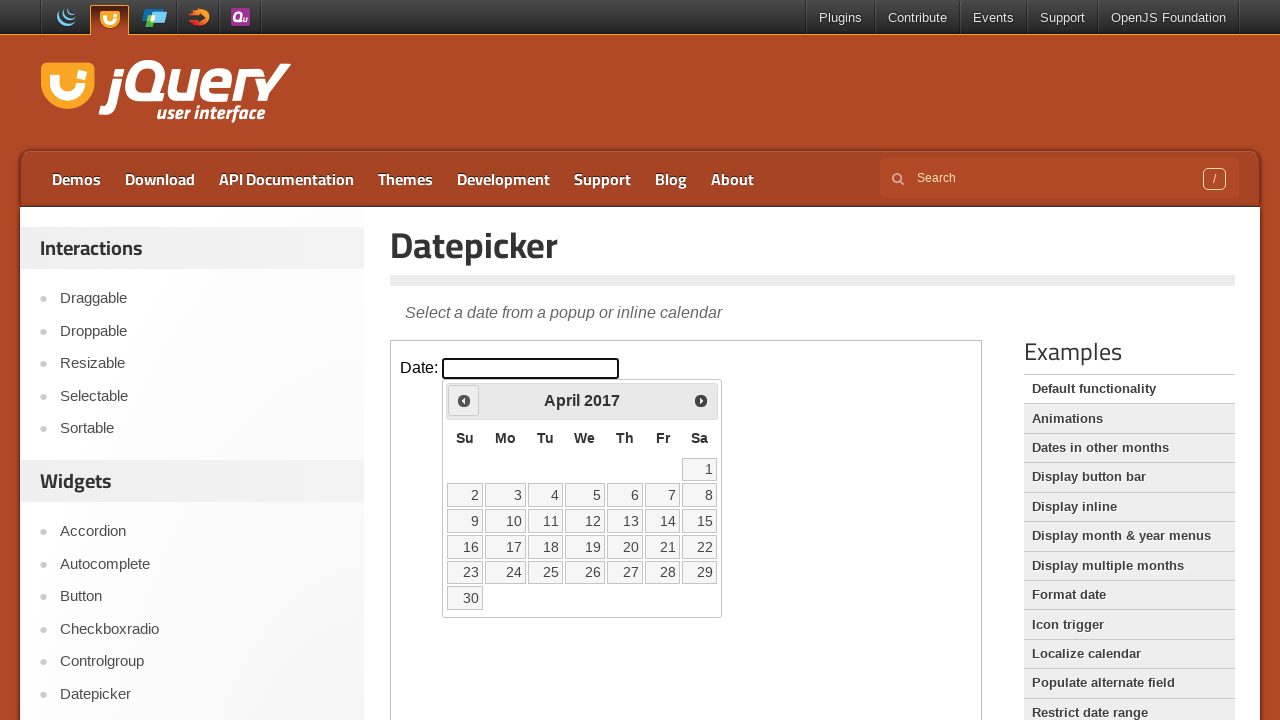

Clicked previous button to navigate to earlier year at (464, 400) on iframe >> nth=0 >> internal:control=enter-frame >> xpath=//a[@title='Prev']
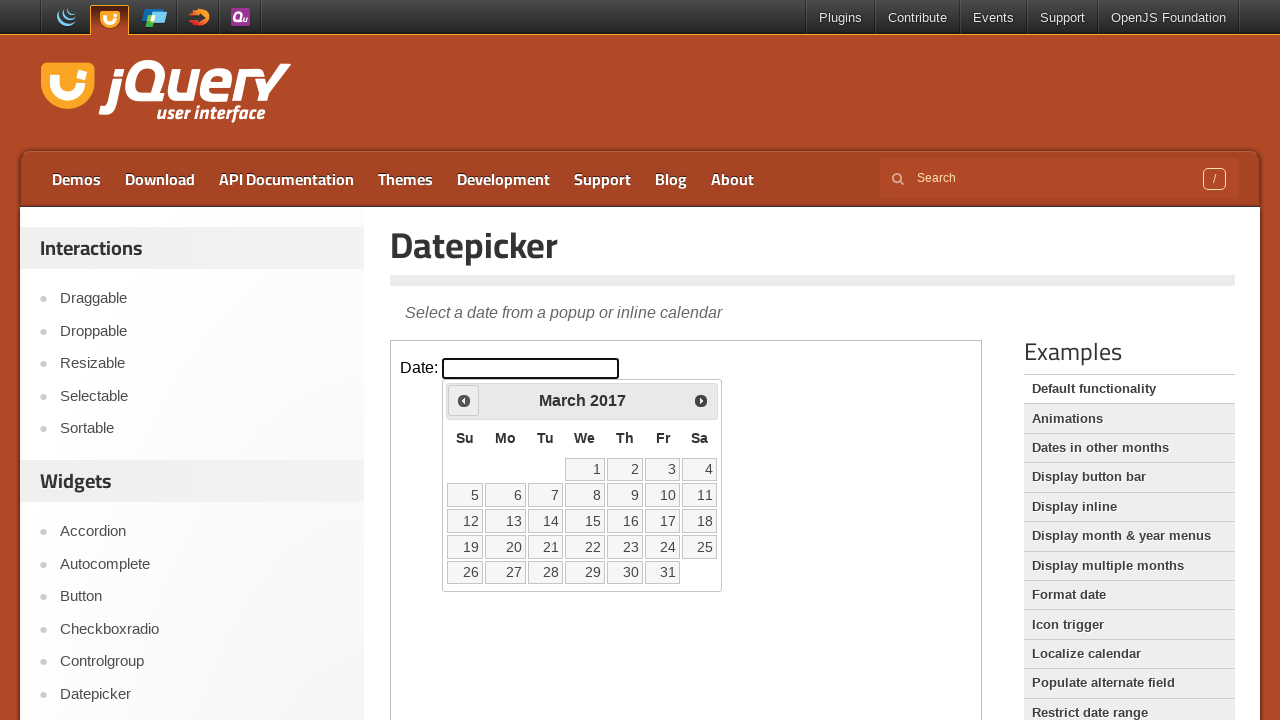

Updated current year: 2017
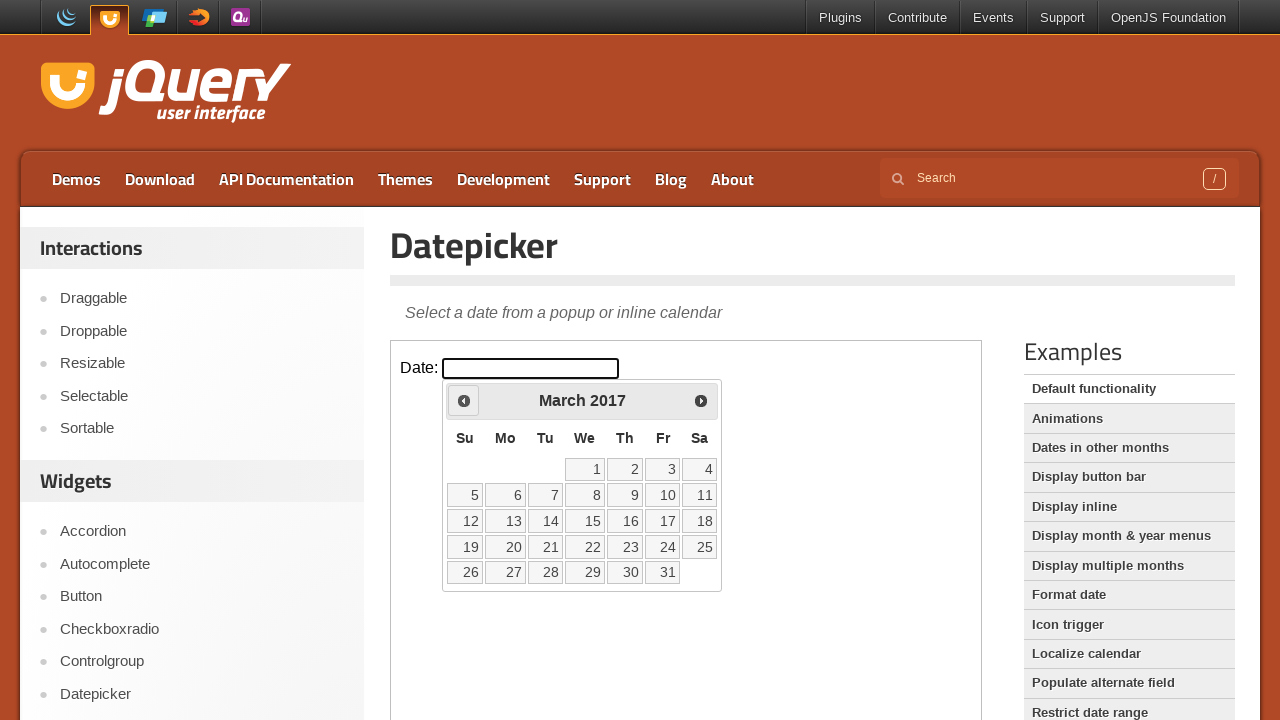

Clicked previous button to navigate to earlier year at (464, 400) on iframe >> nth=0 >> internal:control=enter-frame >> xpath=//a[@title='Prev']
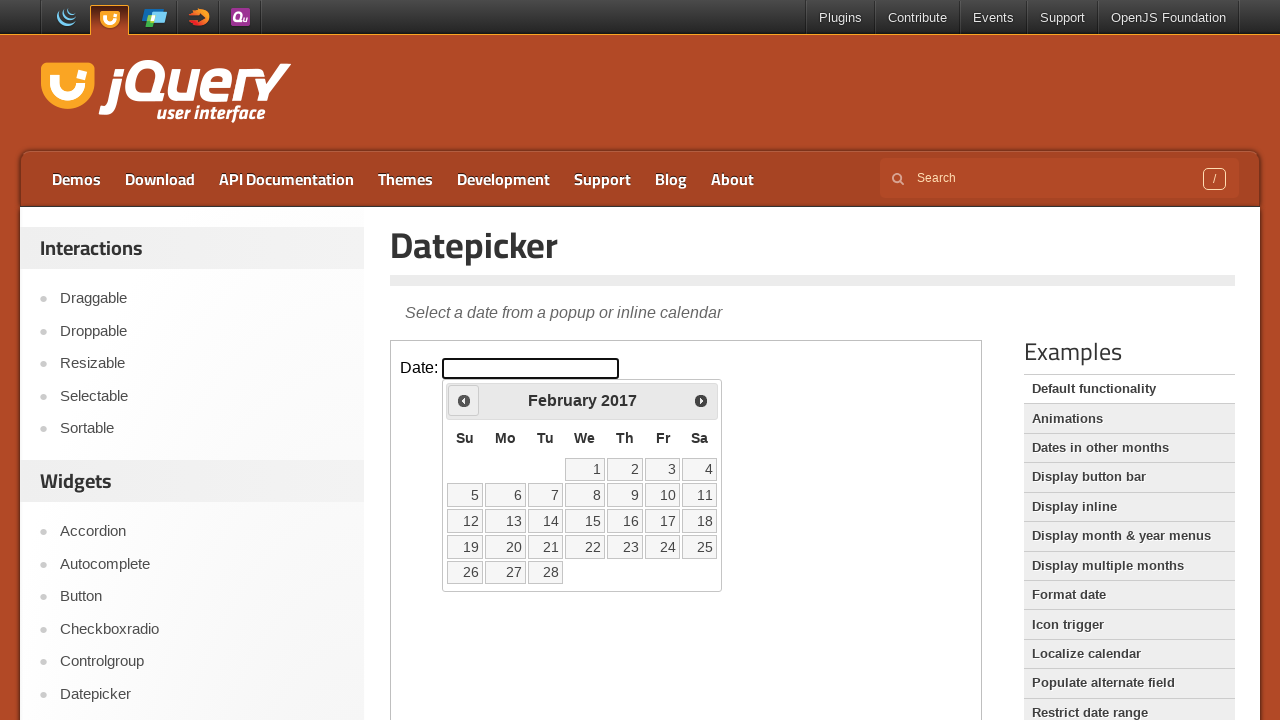

Updated current year: 2017
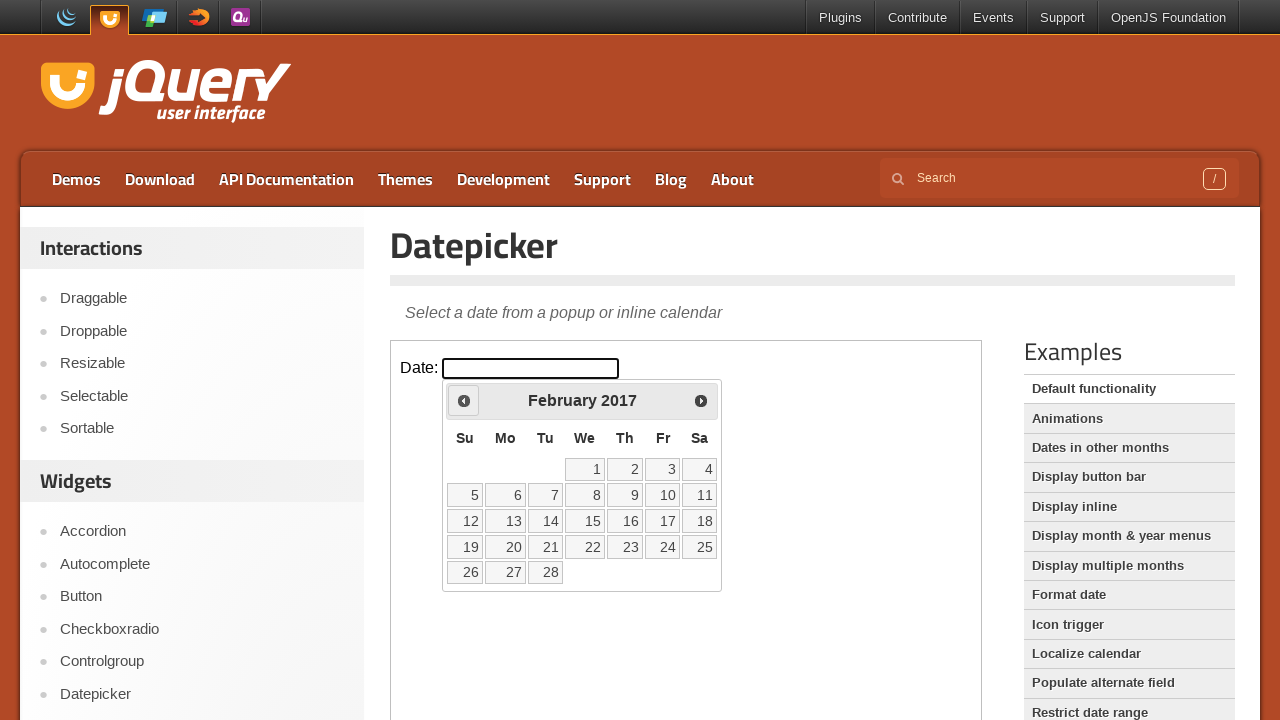

Clicked previous button to navigate to earlier year at (464, 400) on iframe >> nth=0 >> internal:control=enter-frame >> xpath=//a[@title='Prev']
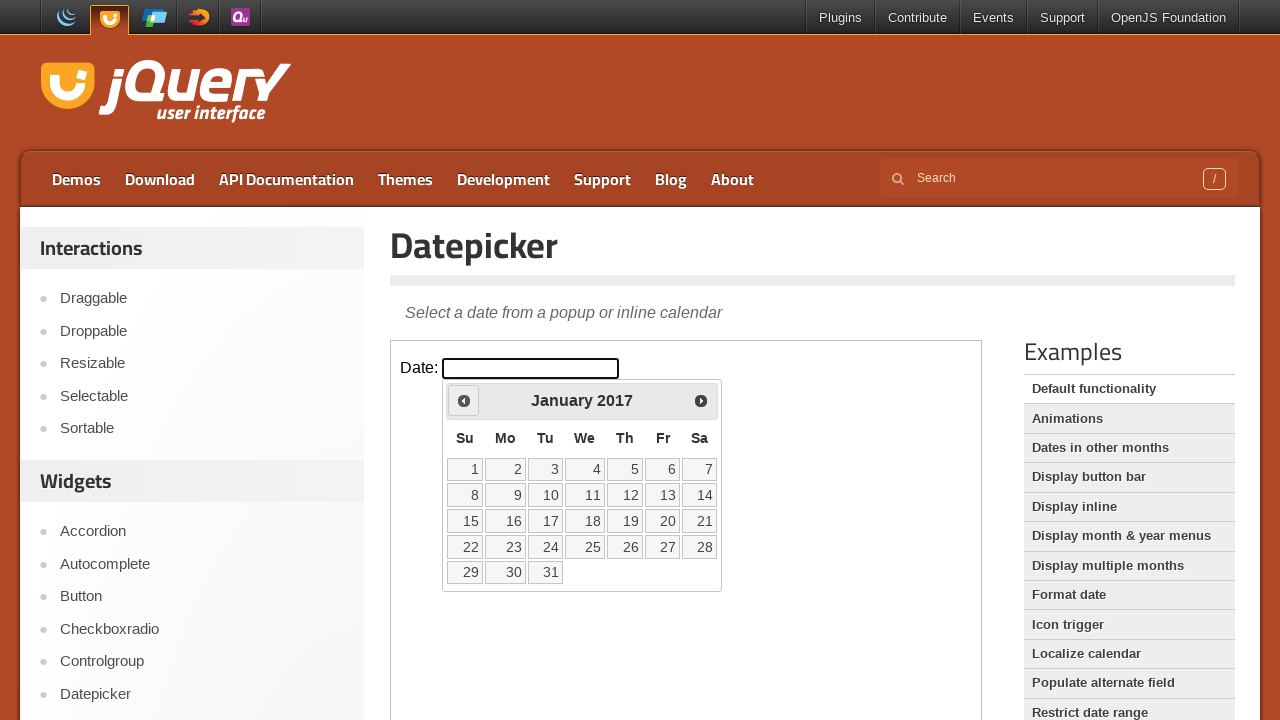

Updated current year: 2017
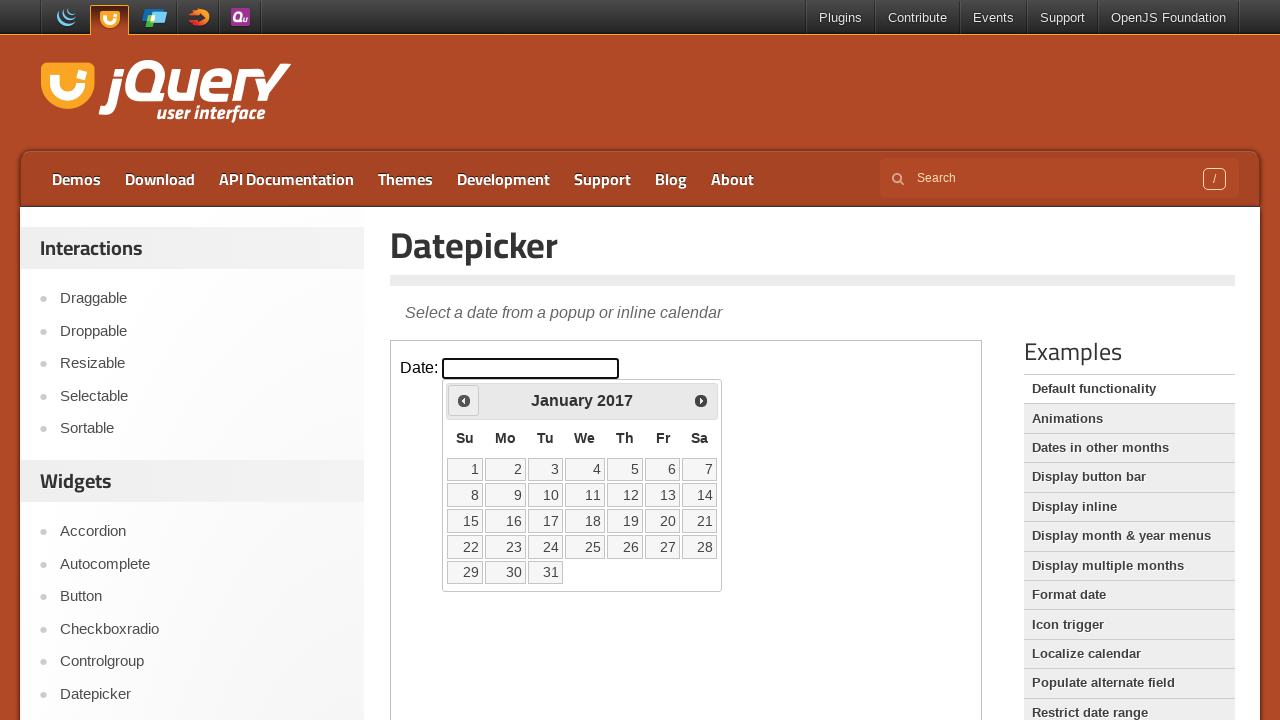

Clicked previous button to navigate to earlier year at (464, 400) on iframe >> nth=0 >> internal:control=enter-frame >> xpath=//a[@title='Prev']
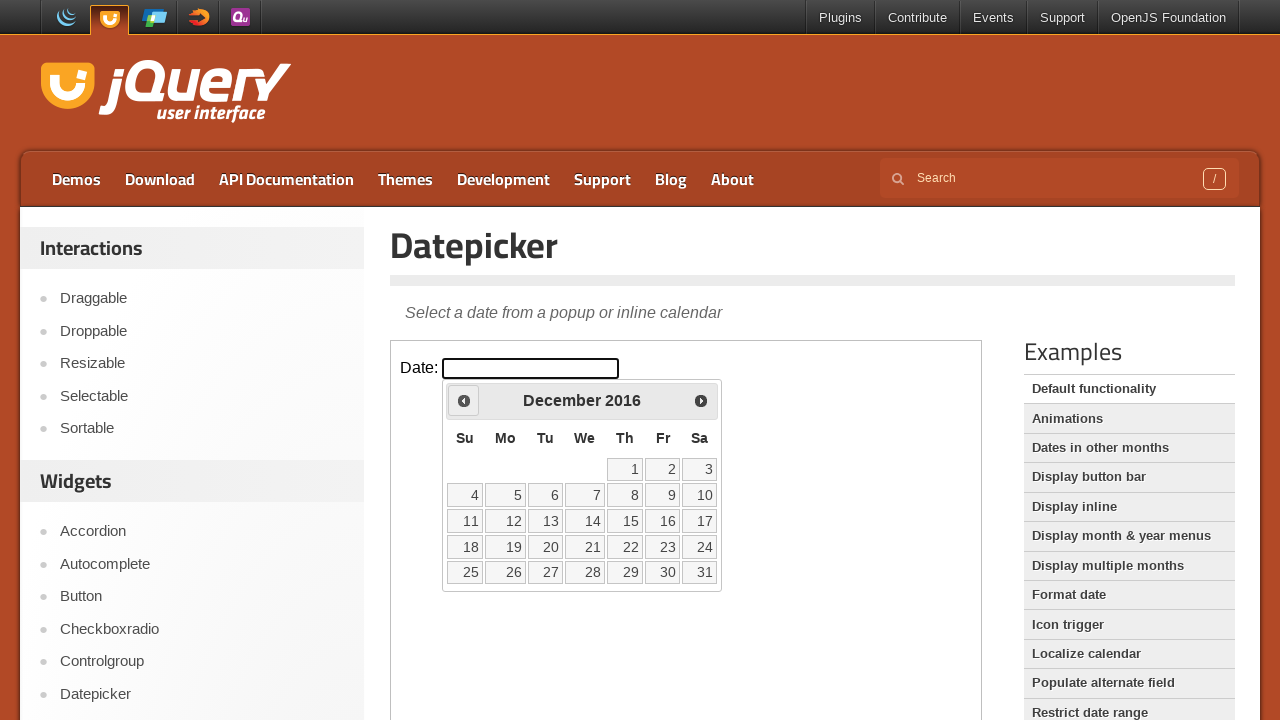

Updated current year: 2016
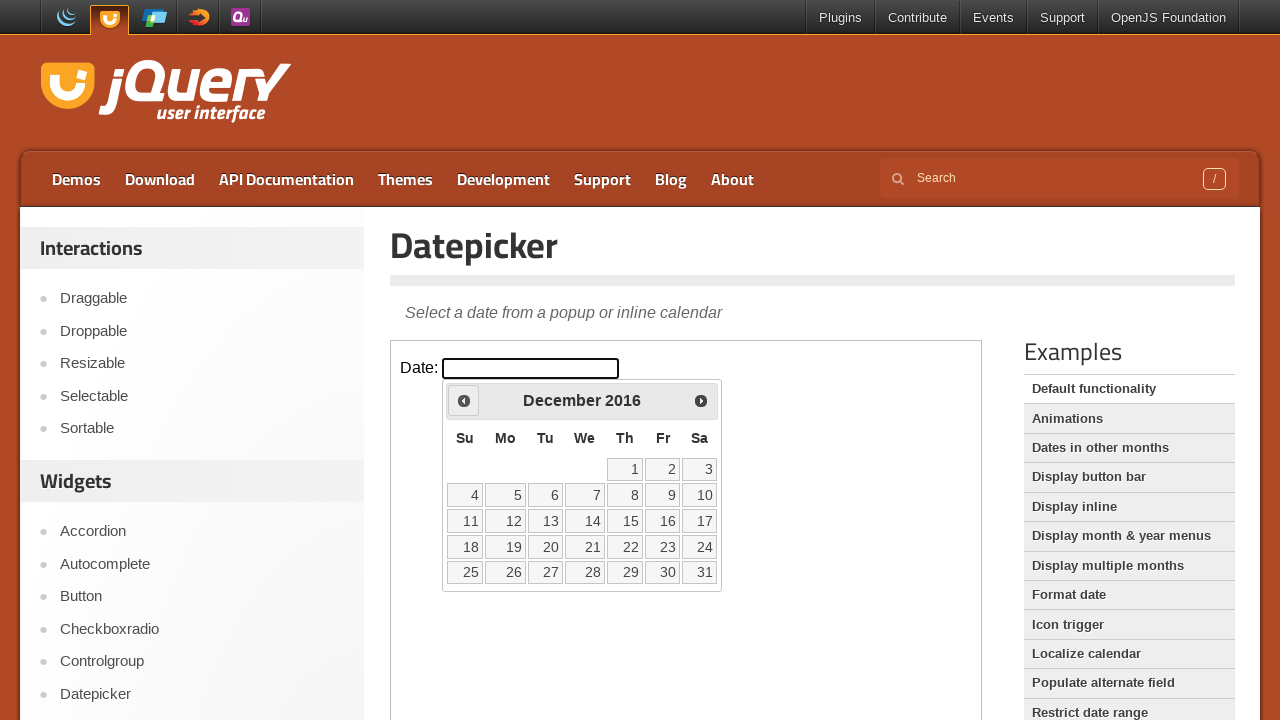

Clicked previous button to navigate to earlier year at (464, 400) on iframe >> nth=0 >> internal:control=enter-frame >> xpath=//a[@title='Prev']
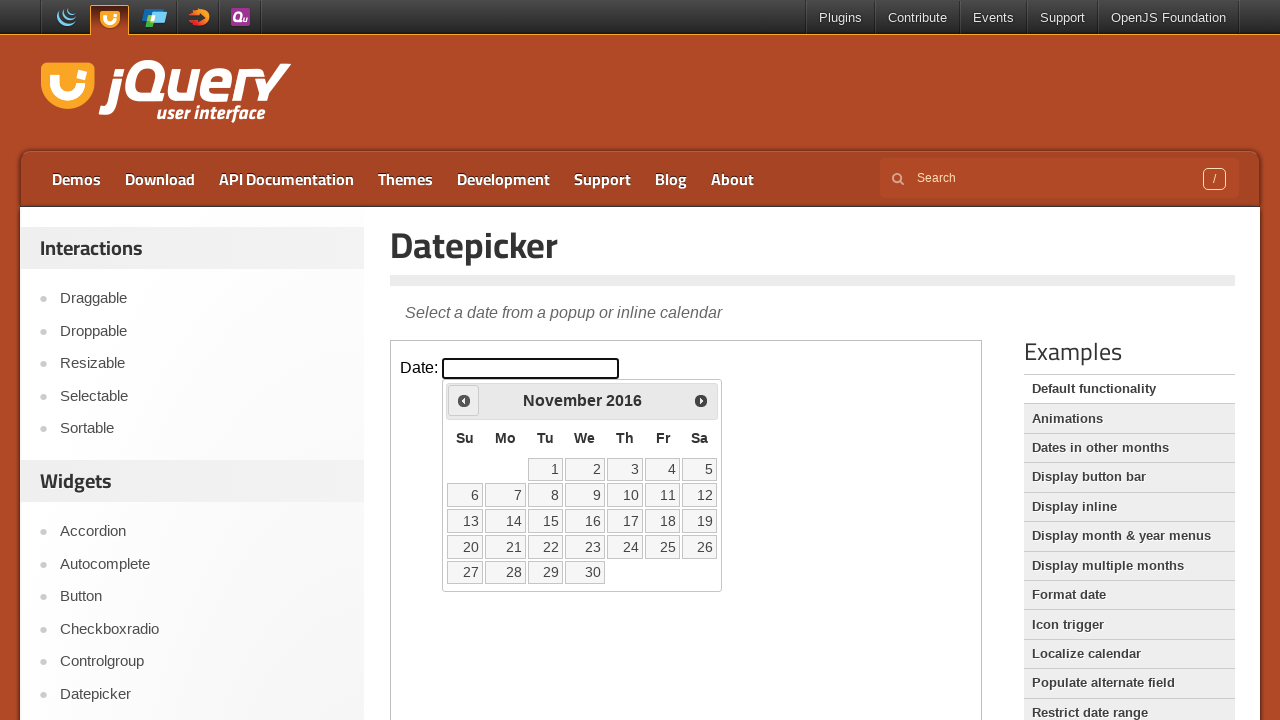

Updated current year: 2016
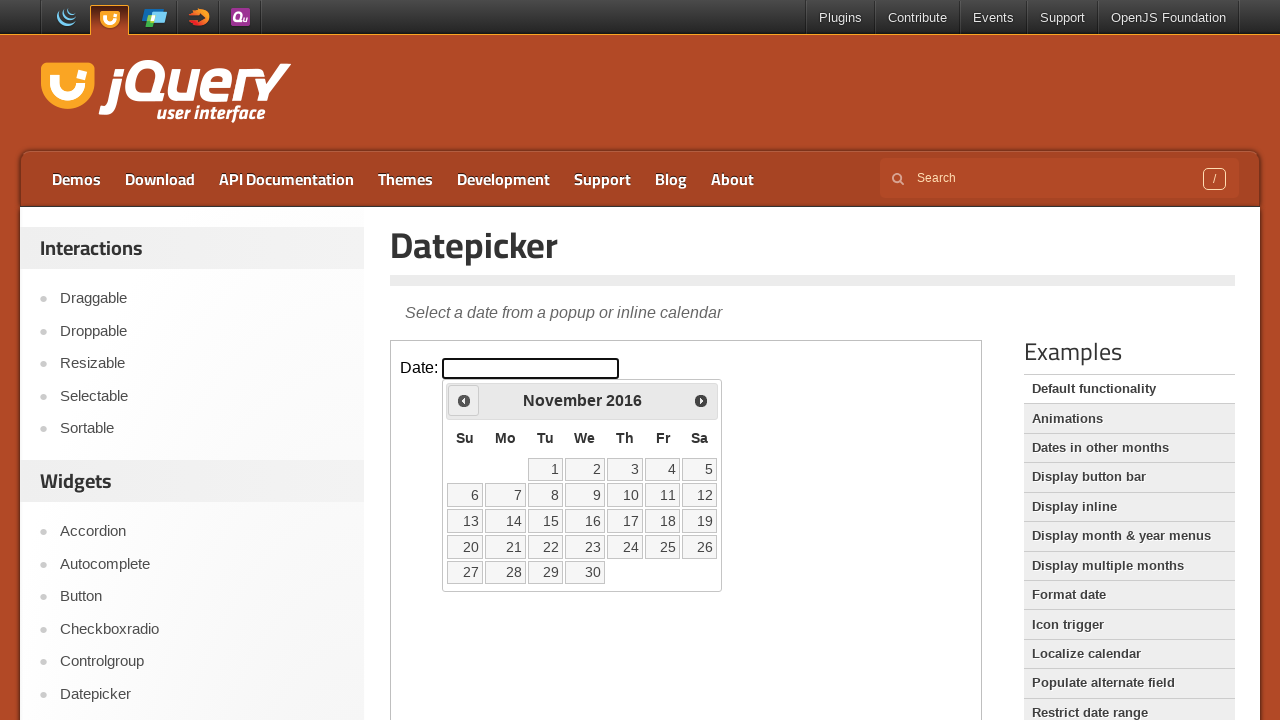

Clicked previous button to navigate to earlier year at (464, 400) on iframe >> nth=0 >> internal:control=enter-frame >> xpath=//a[@title='Prev']
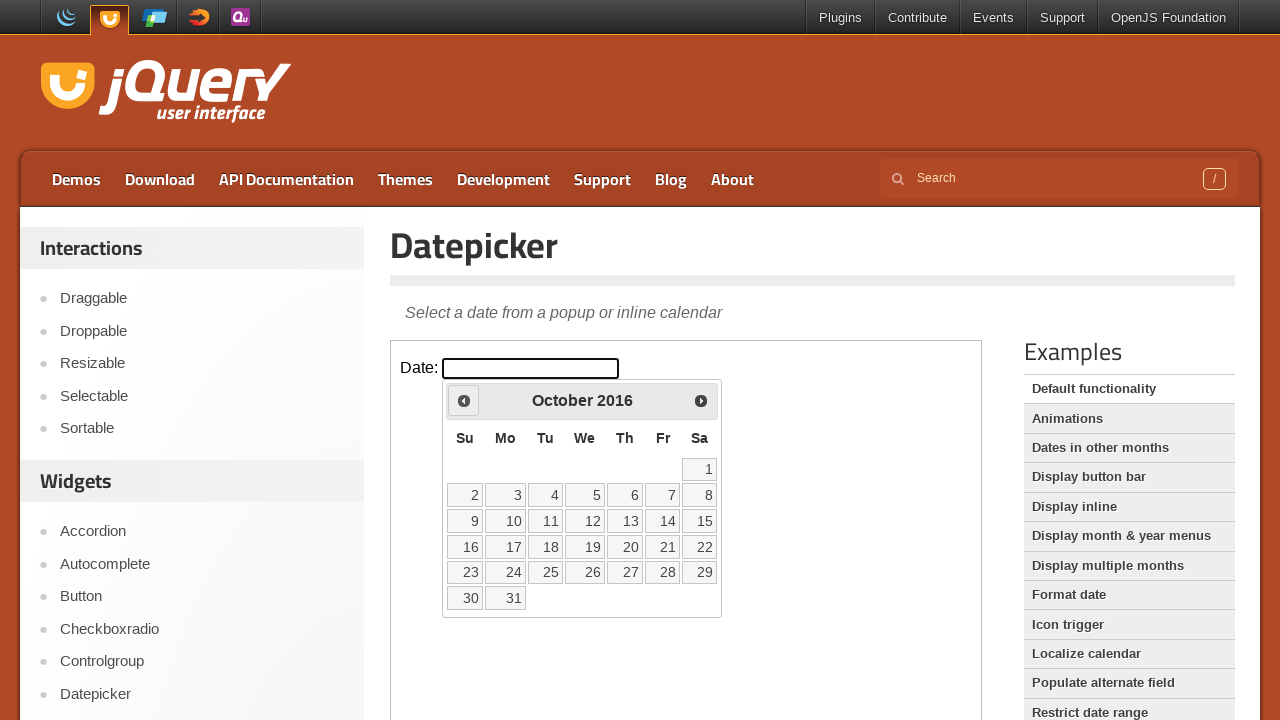

Updated current year: 2016
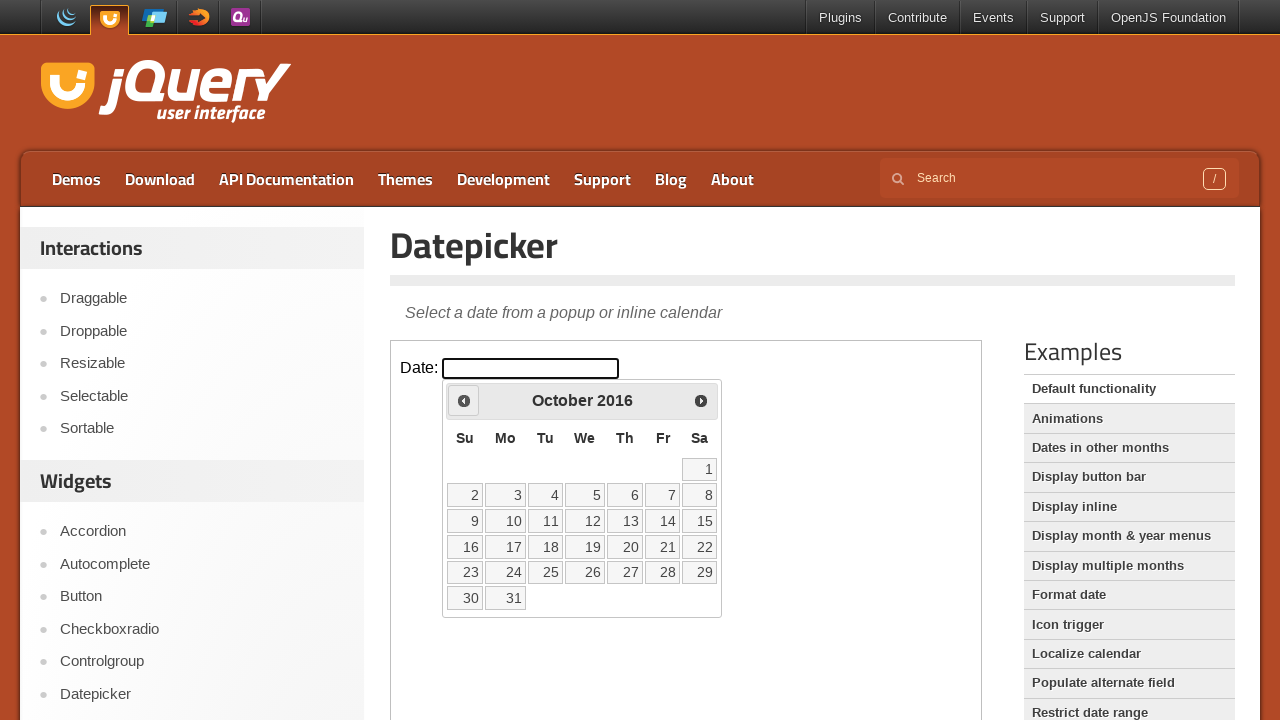

Clicked previous button to navigate to earlier year at (464, 400) on iframe >> nth=0 >> internal:control=enter-frame >> xpath=//a[@title='Prev']
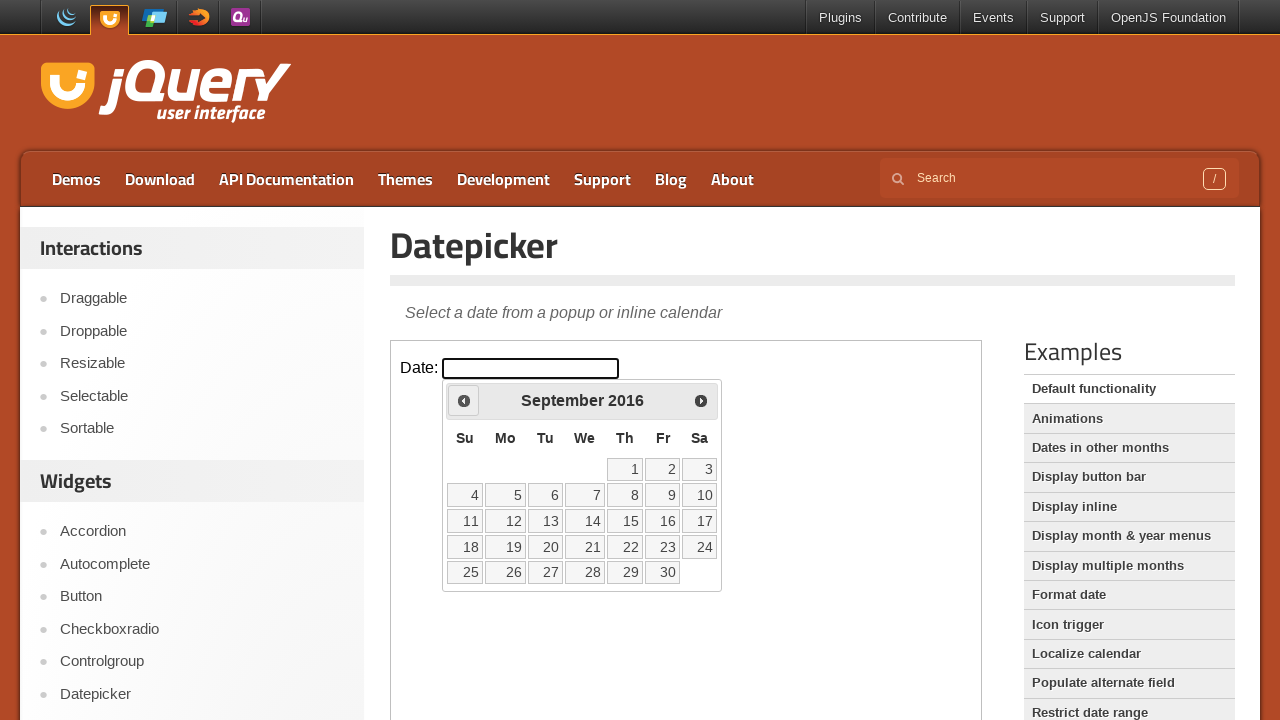

Updated current year: 2016
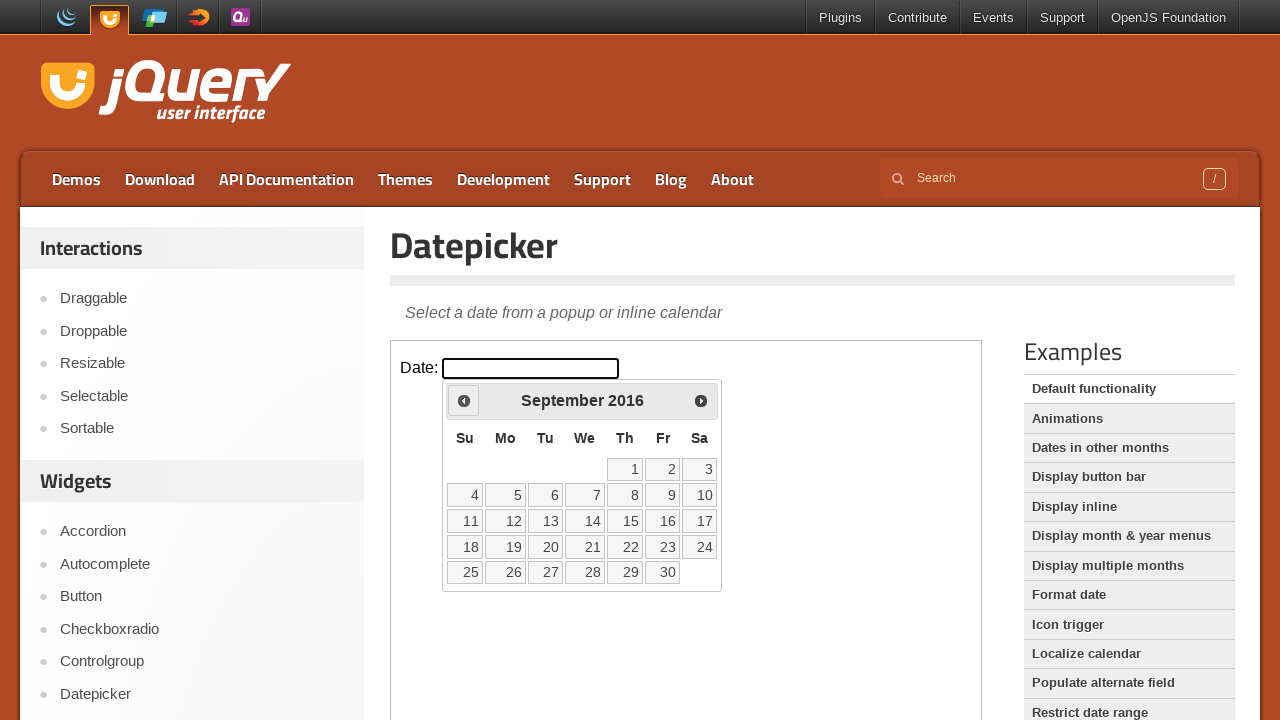

Clicked previous button to navigate to earlier year at (464, 400) on iframe >> nth=0 >> internal:control=enter-frame >> xpath=//a[@title='Prev']
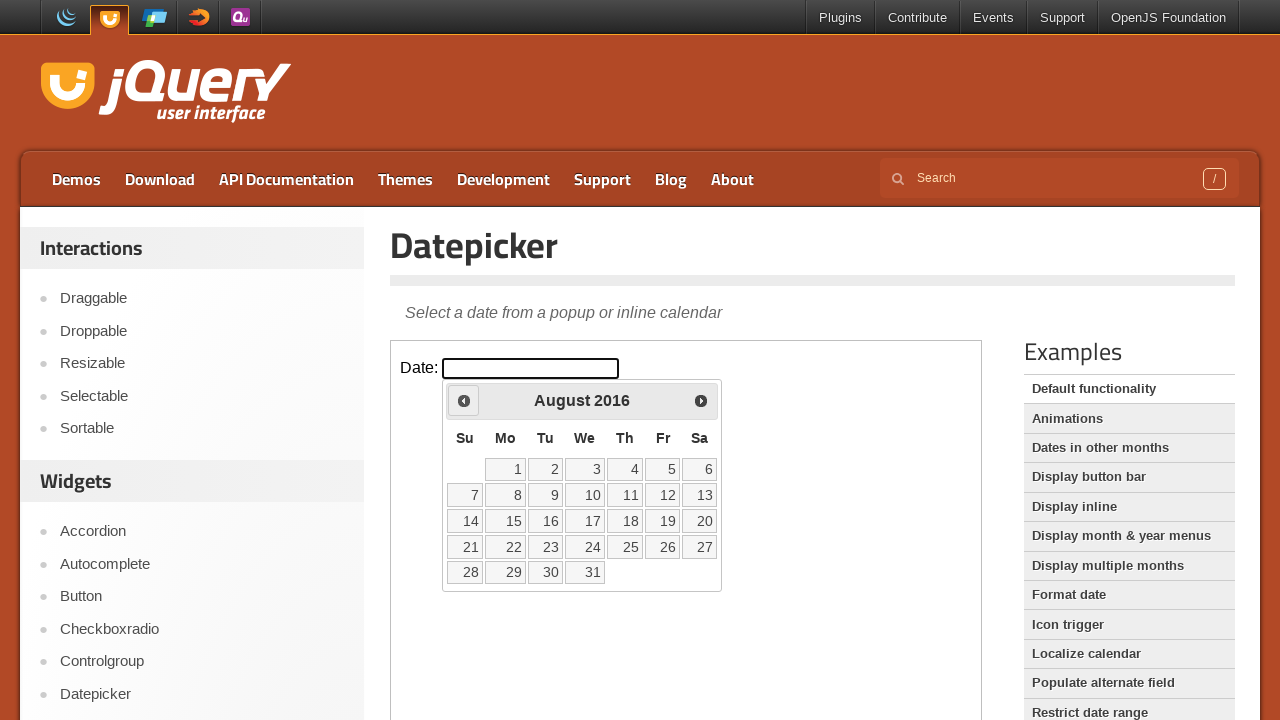

Updated current year: 2016
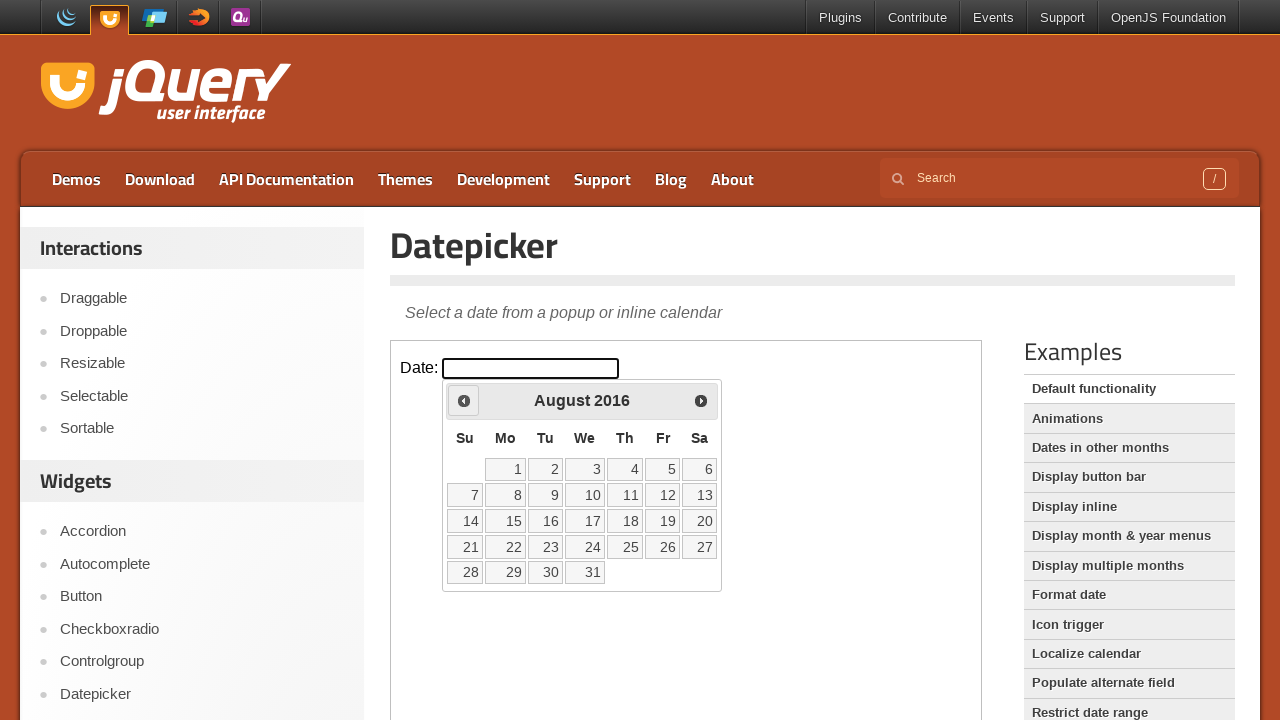

Clicked previous button to navigate to earlier year at (464, 400) on iframe >> nth=0 >> internal:control=enter-frame >> xpath=//a[@title='Prev']
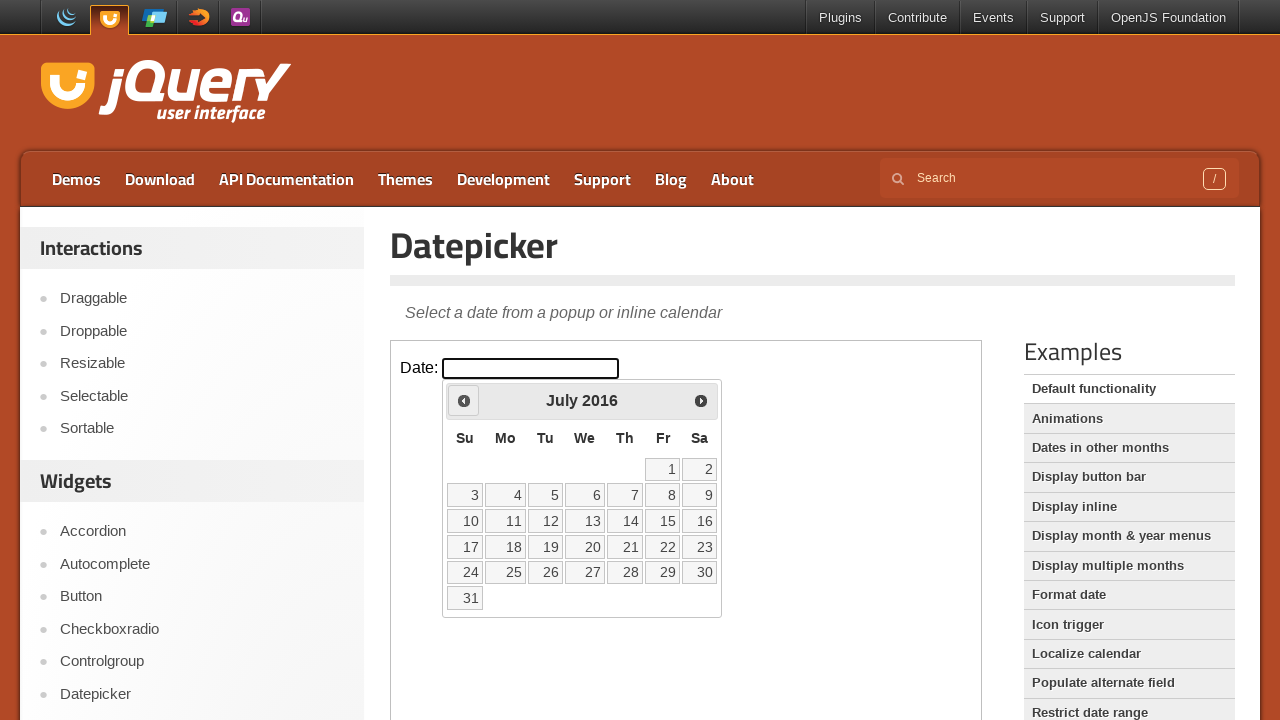

Updated current year: 2016
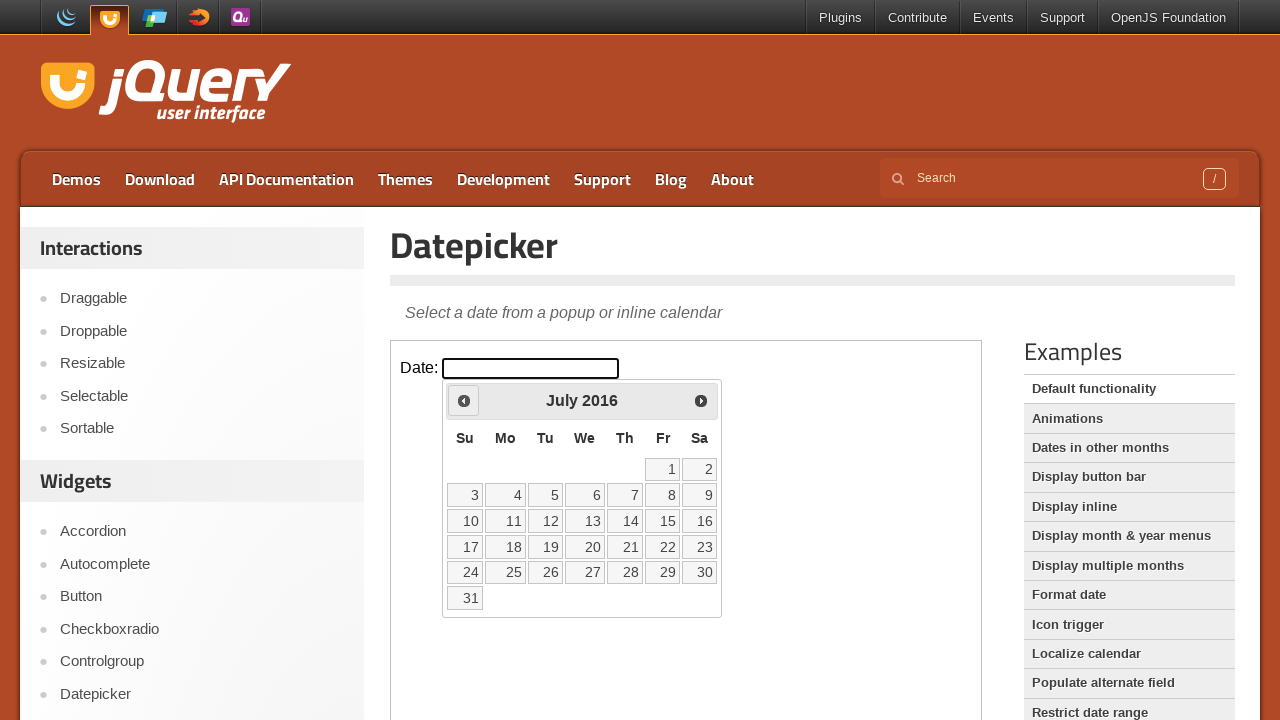

Clicked previous button to navigate to earlier year at (464, 400) on iframe >> nth=0 >> internal:control=enter-frame >> xpath=//a[@title='Prev']
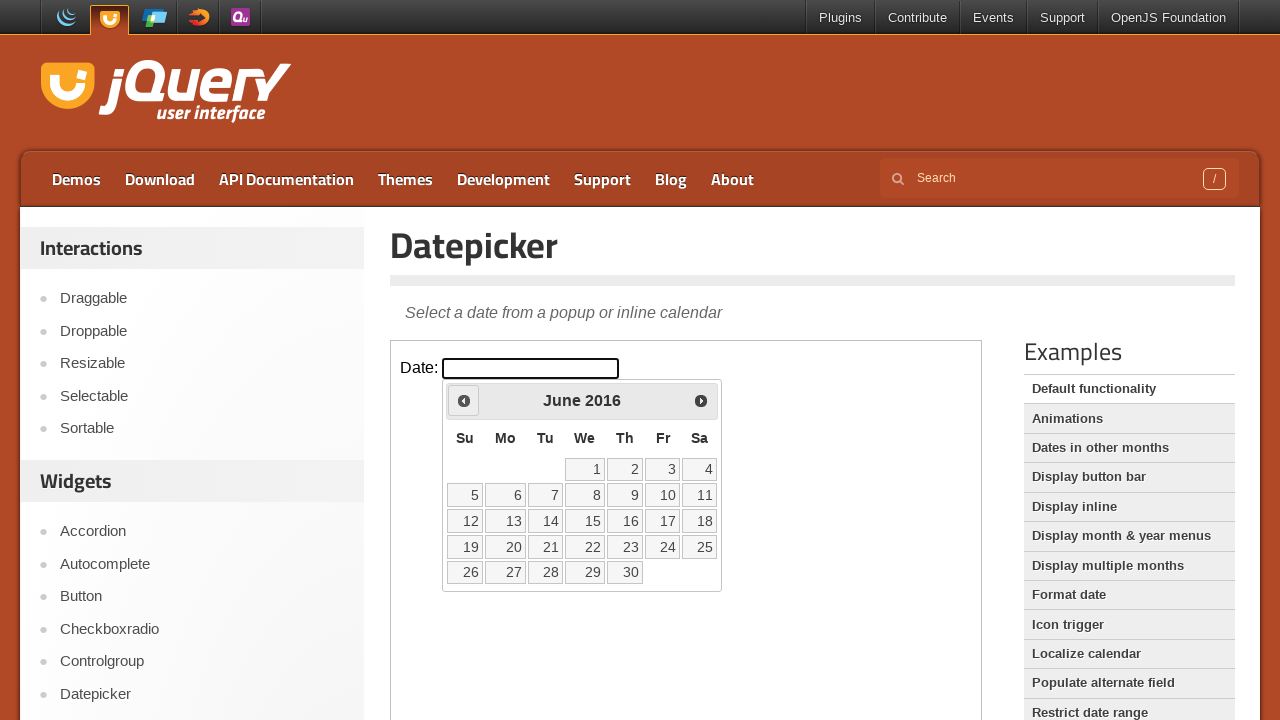

Updated current year: 2016
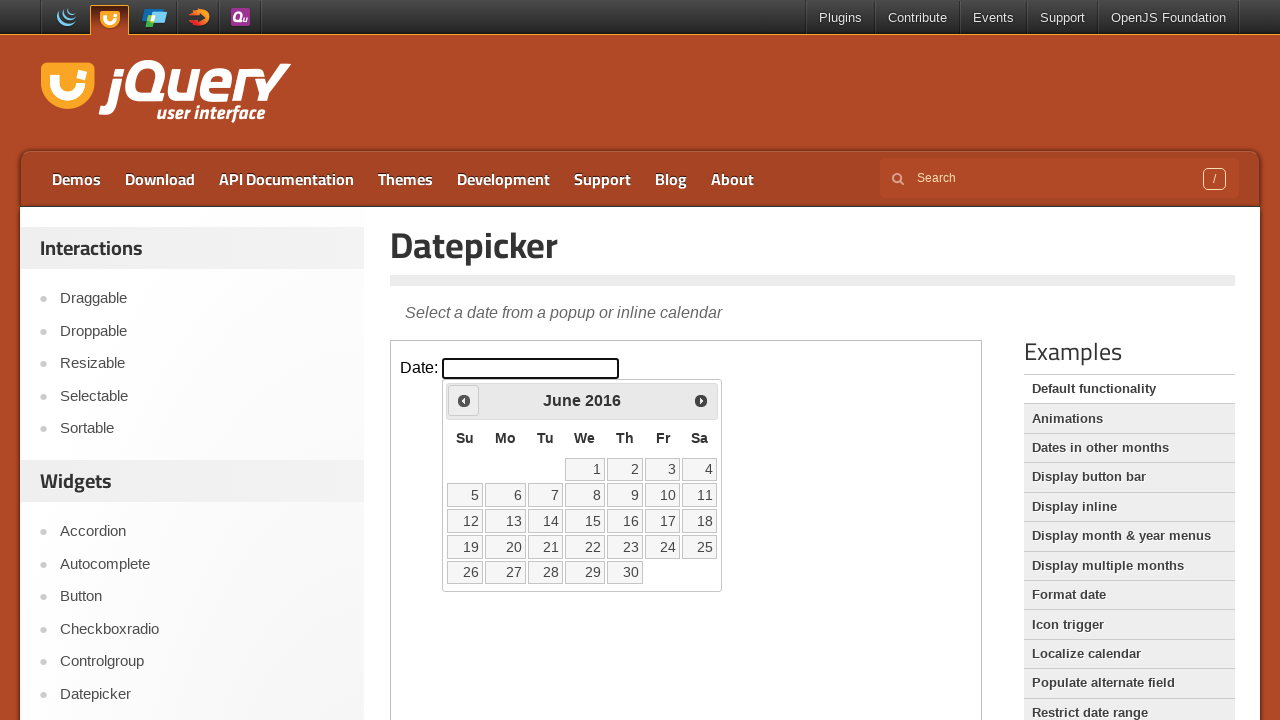

Clicked previous button to navigate to earlier year at (464, 400) on iframe >> nth=0 >> internal:control=enter-frame >> xpath=//a[@title='Prev']
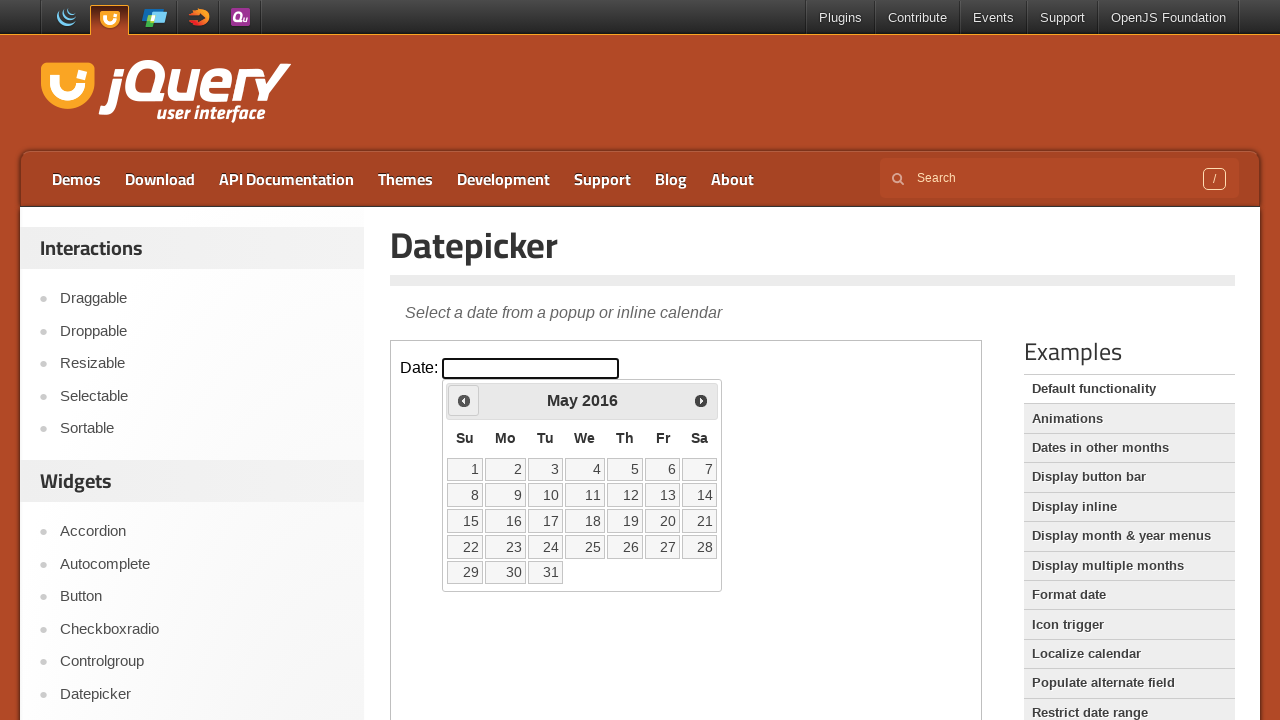

Updated current year: 2016
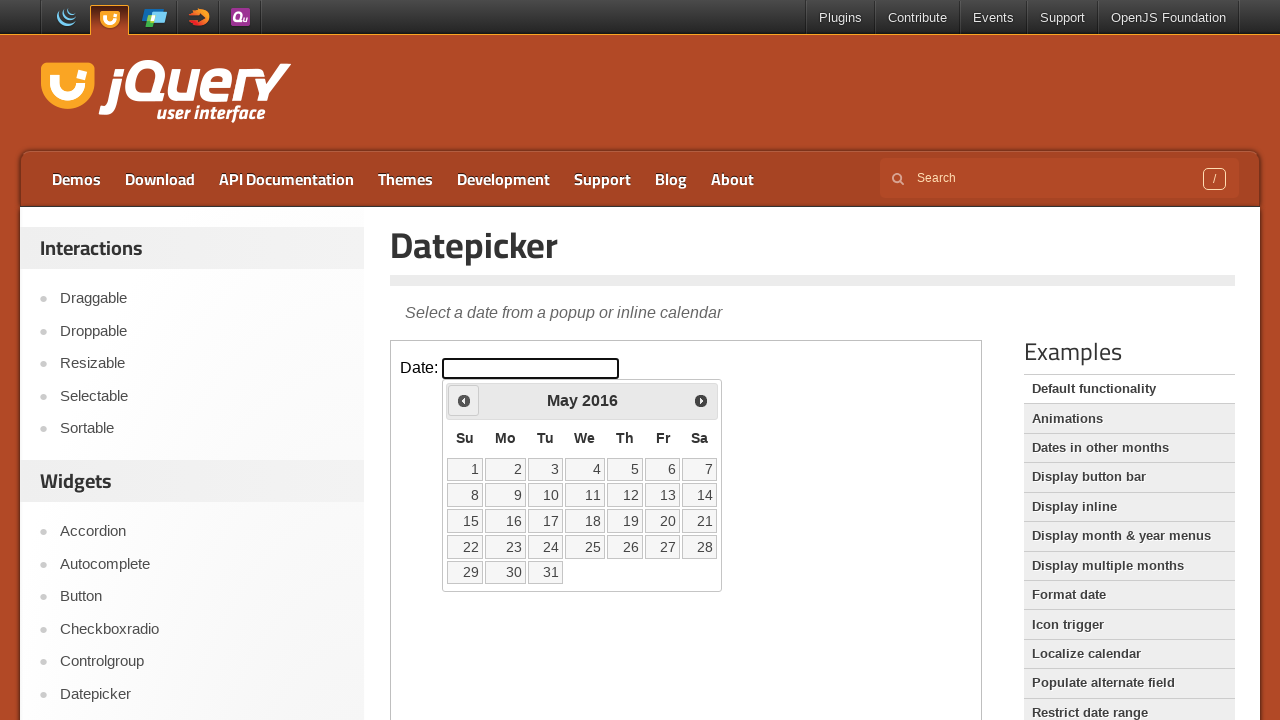

Clicked previous button to navigate to earlier year at (464, 400) on iframe >> nth=0 >> internal:control=enter-frame >> xpath=//a[@title='Prev']
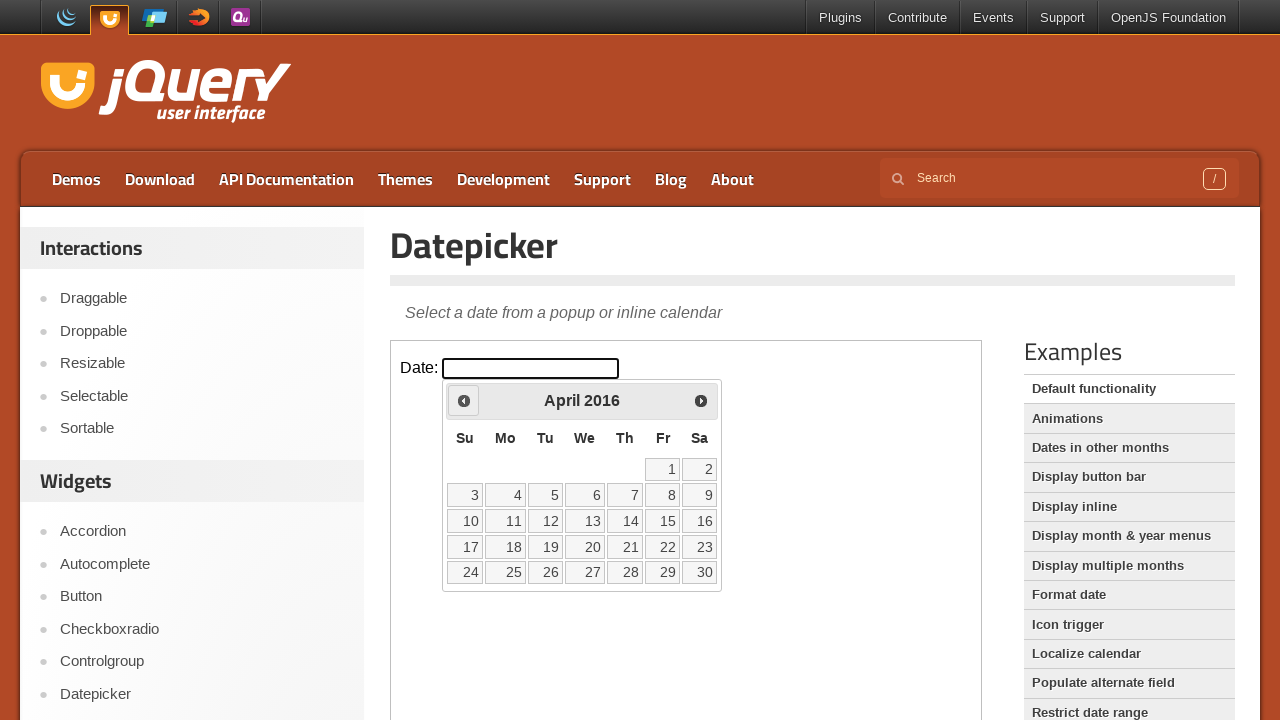

Updated current year: 2016
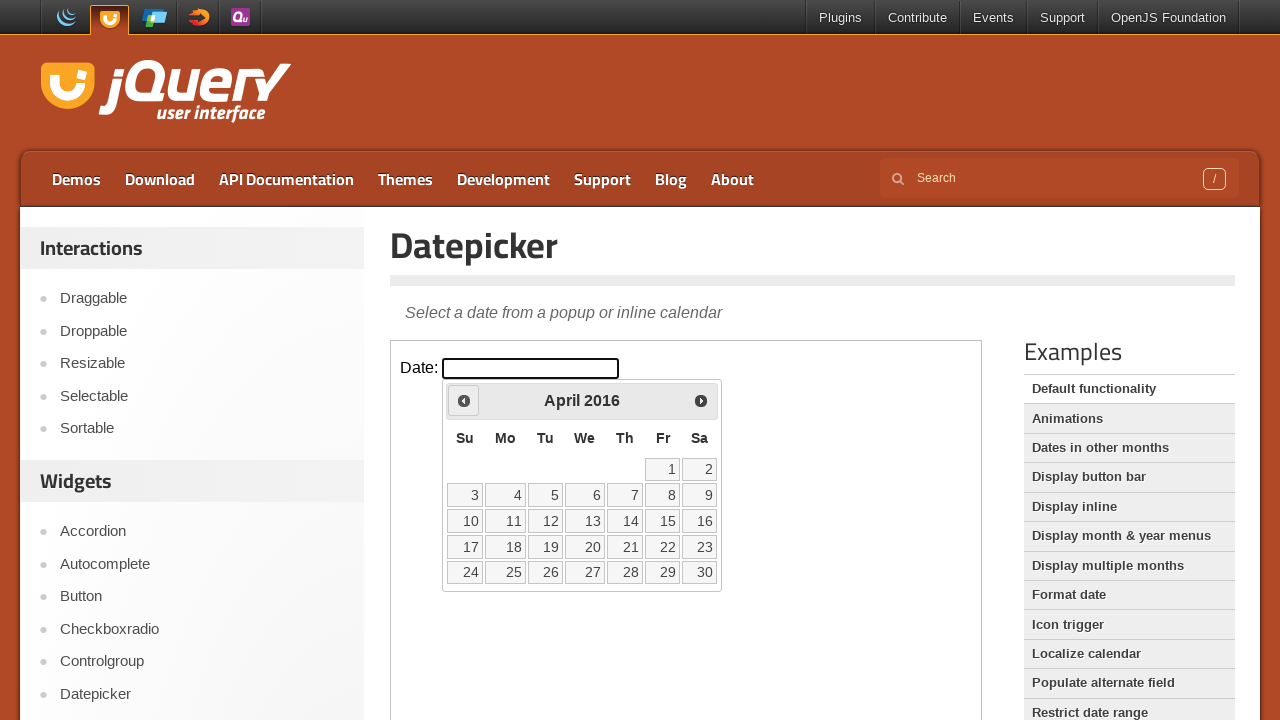

Clicked previous button to navigate to earlier year at (464, 400) on iframe >> nth=0 >> internal:control=enter-frame >> xpath=//a[@title='Prev']
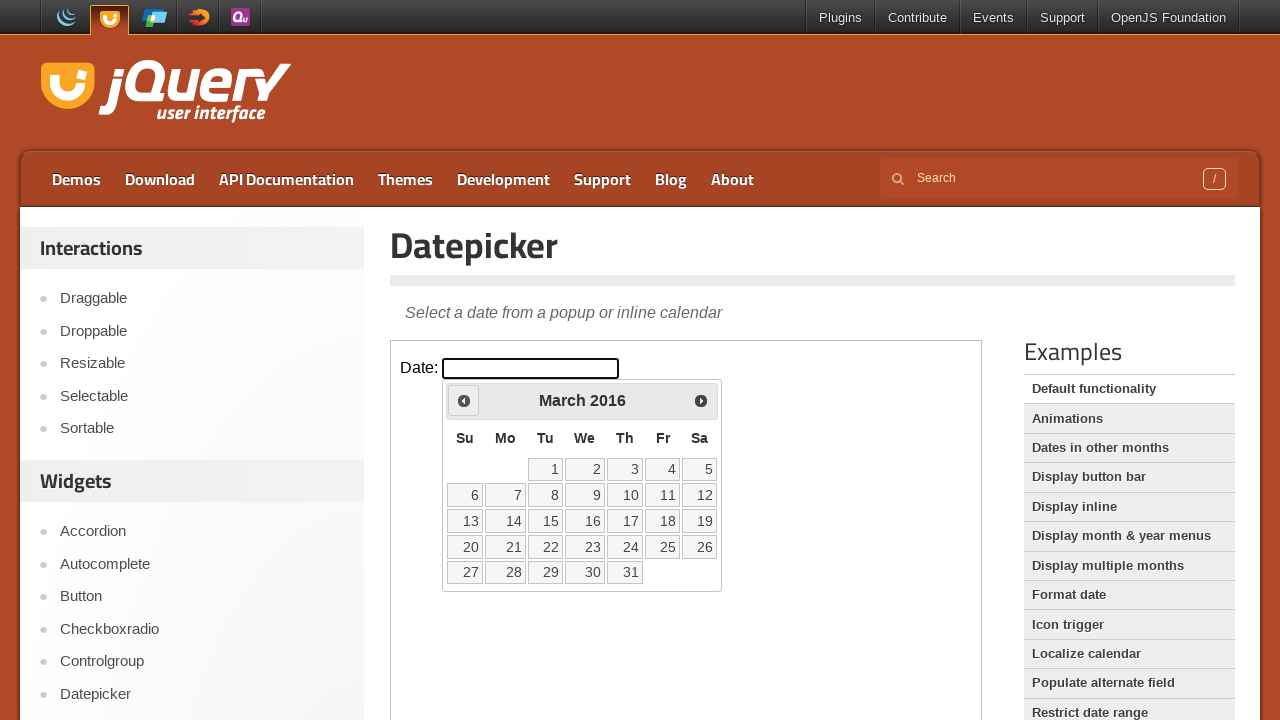

Updated current year: 2016
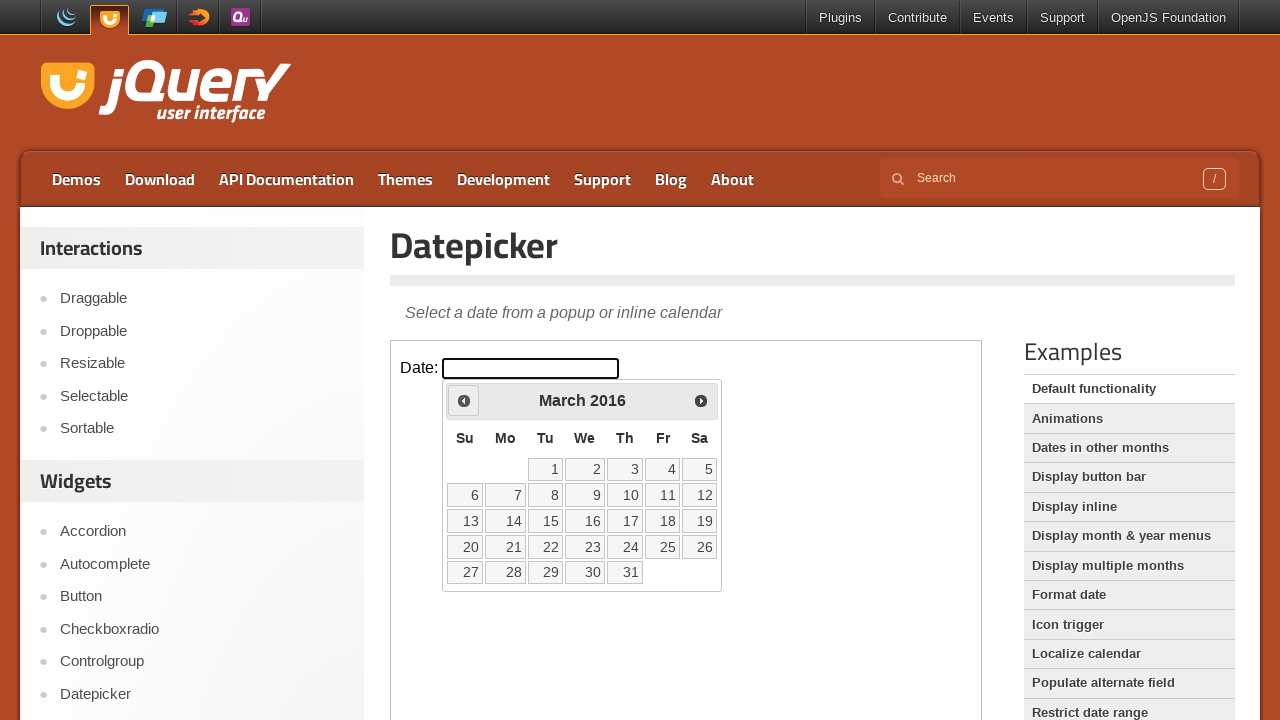

Clicked previous button to navigate to earlier year at (464, 400) on iframe >> nth=0 >> internal:control=enter-frame >> xpath=//a[@title='Prev']
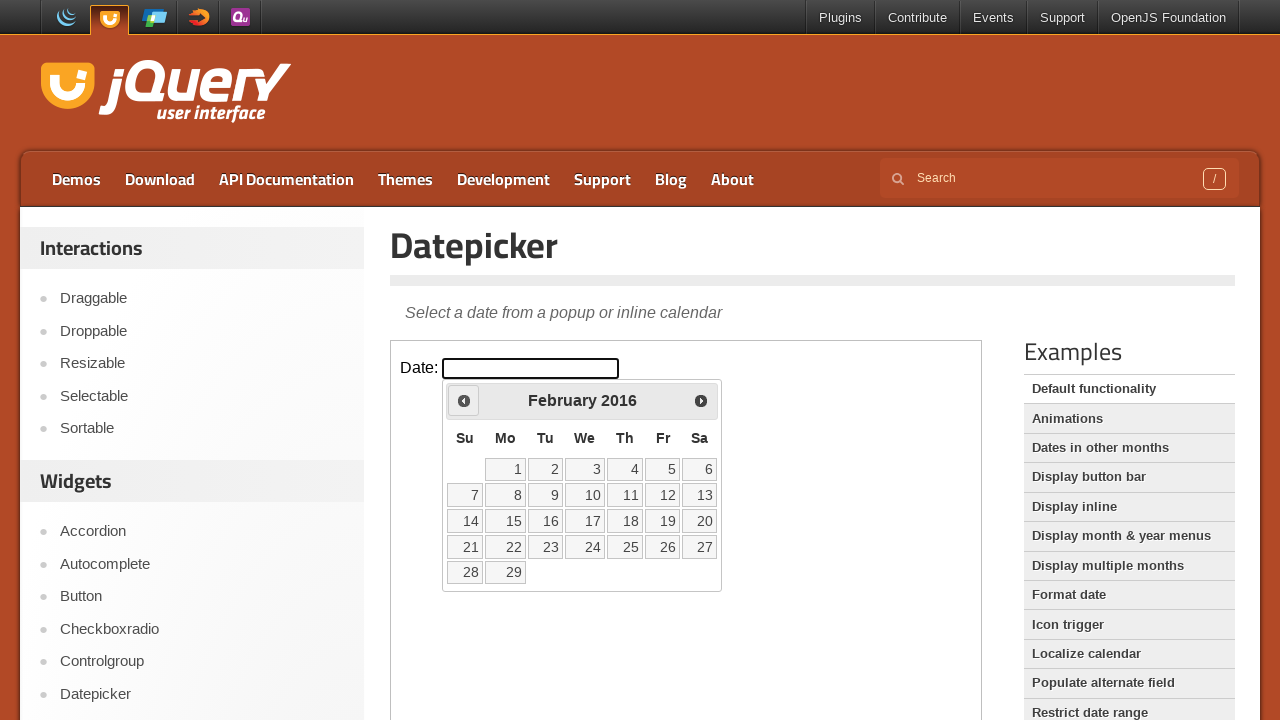

Updated current year: 2016
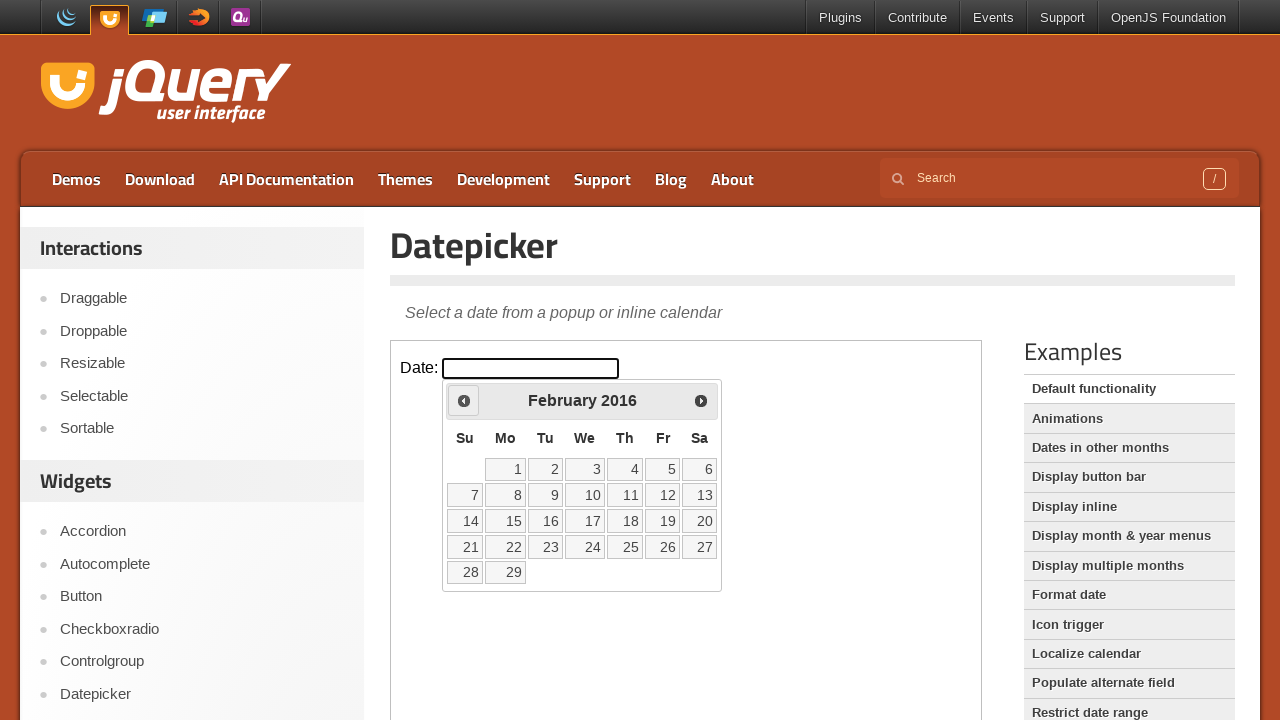

Clicked previous button to navigate to earlier year at (464, 400) on iframe >> nth=0 >> internal:control=enter-frame >> xpath=//a[@title='Prev']
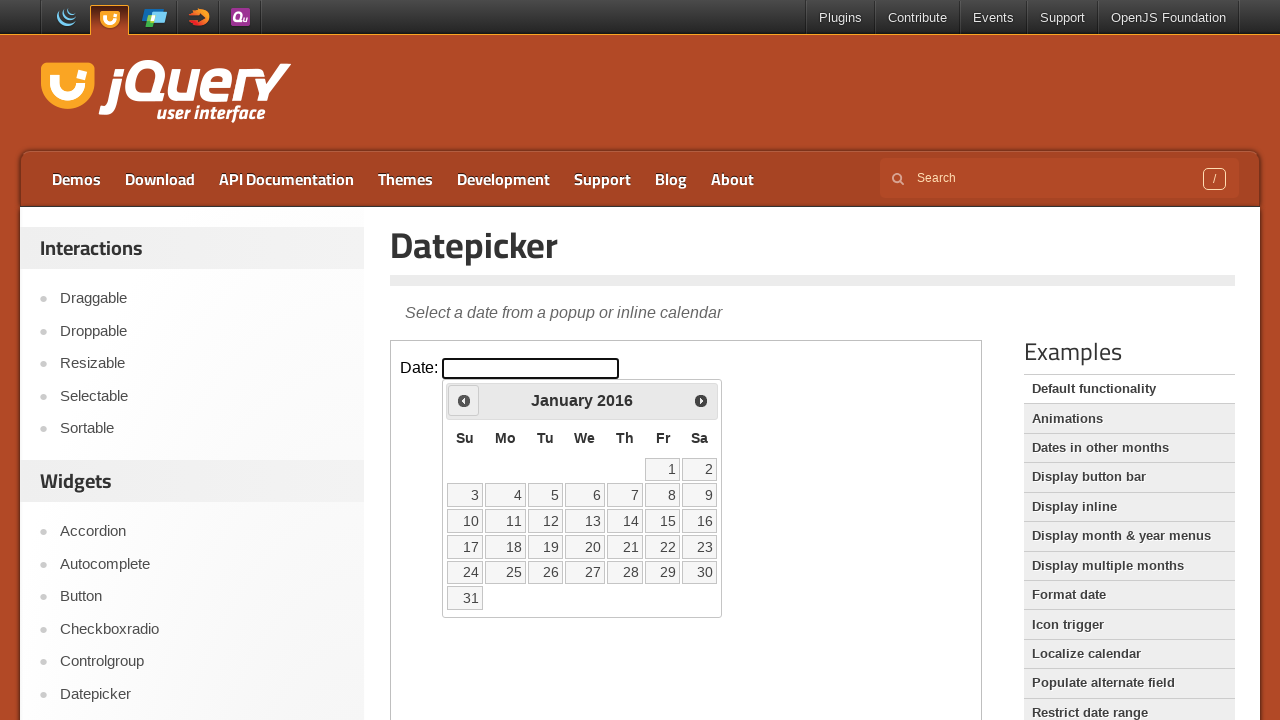

Updated current year: 2016
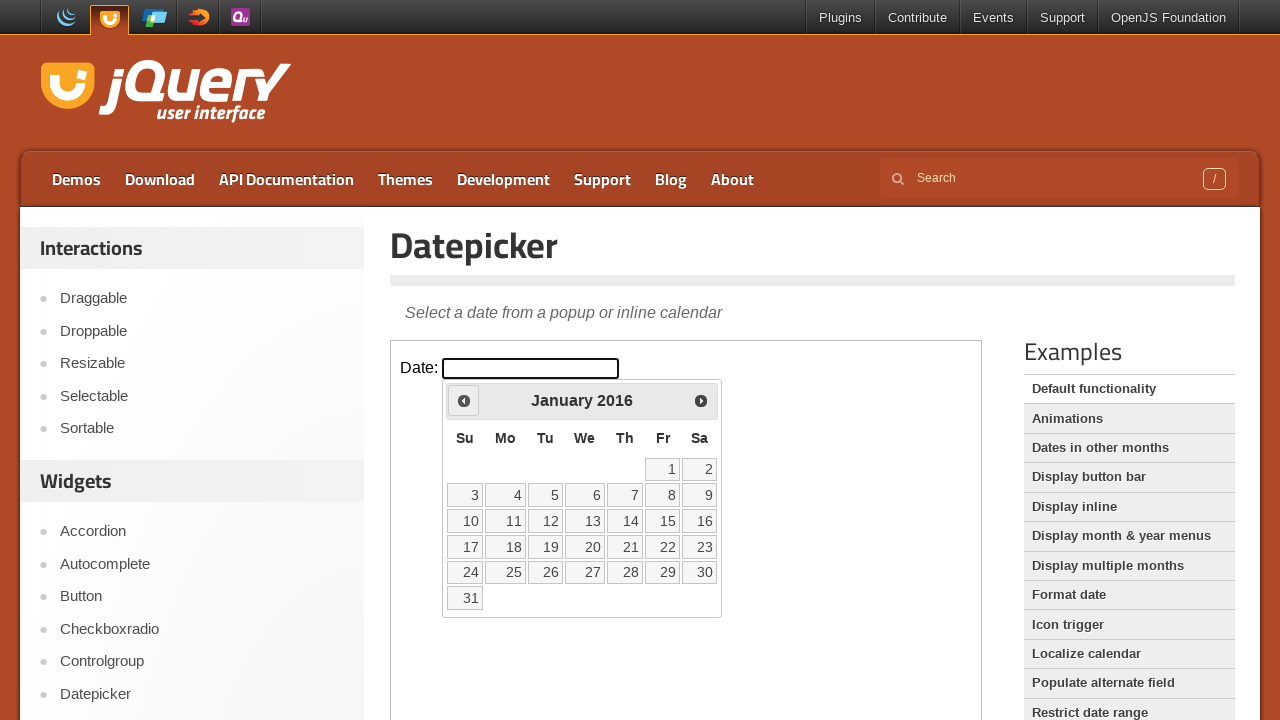

Clicked previous button to navigate to earlier year at (464, 400) on iframe >> nth=0 >> internal:control=enter-frame >> xpath=//a[@title='Prev']
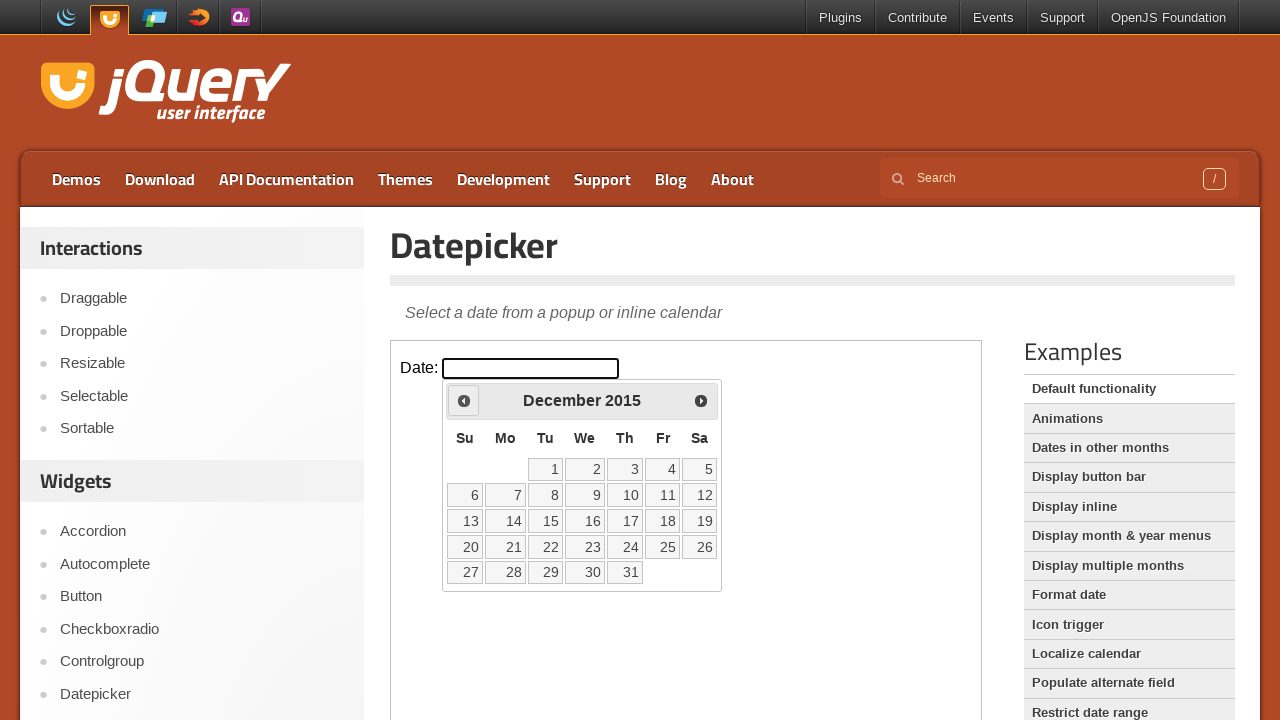

Updated current year: 2015
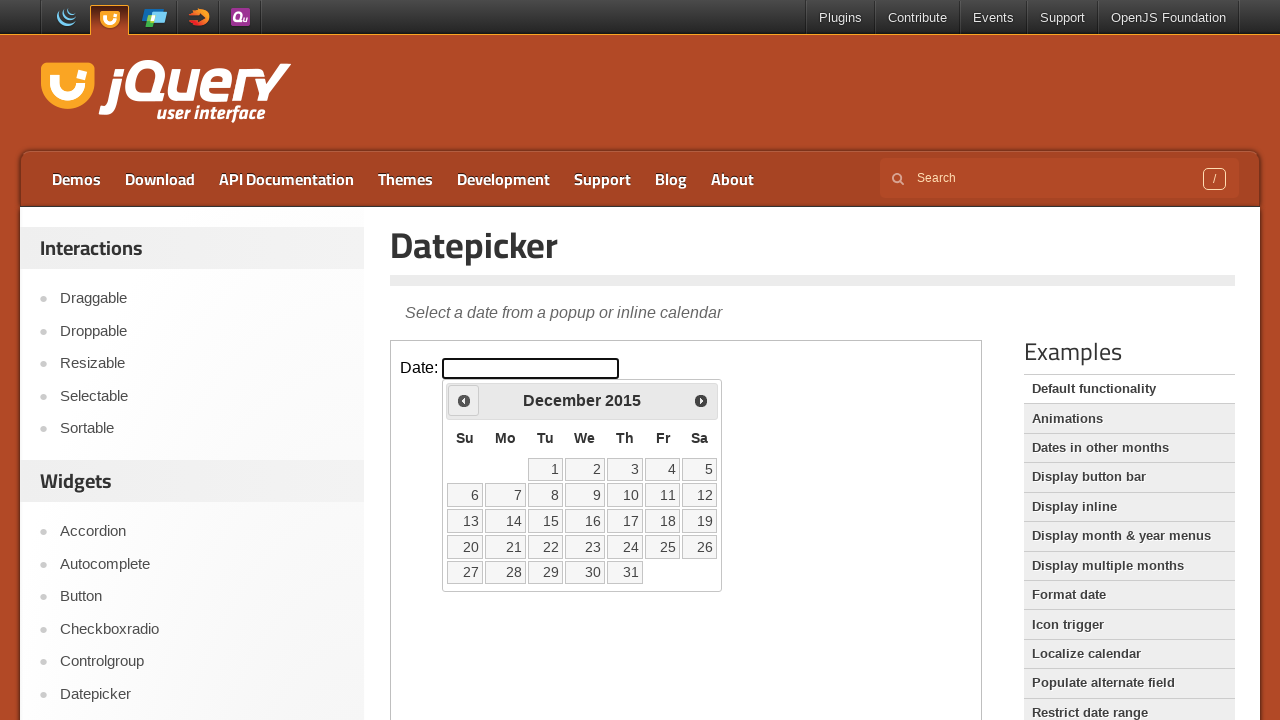

Clicked previous button to navigate to earlier year at (464, 400) on iframe >> nth=0 >> internal:control=enter-frame >> xpath=//a[@title='Prev']
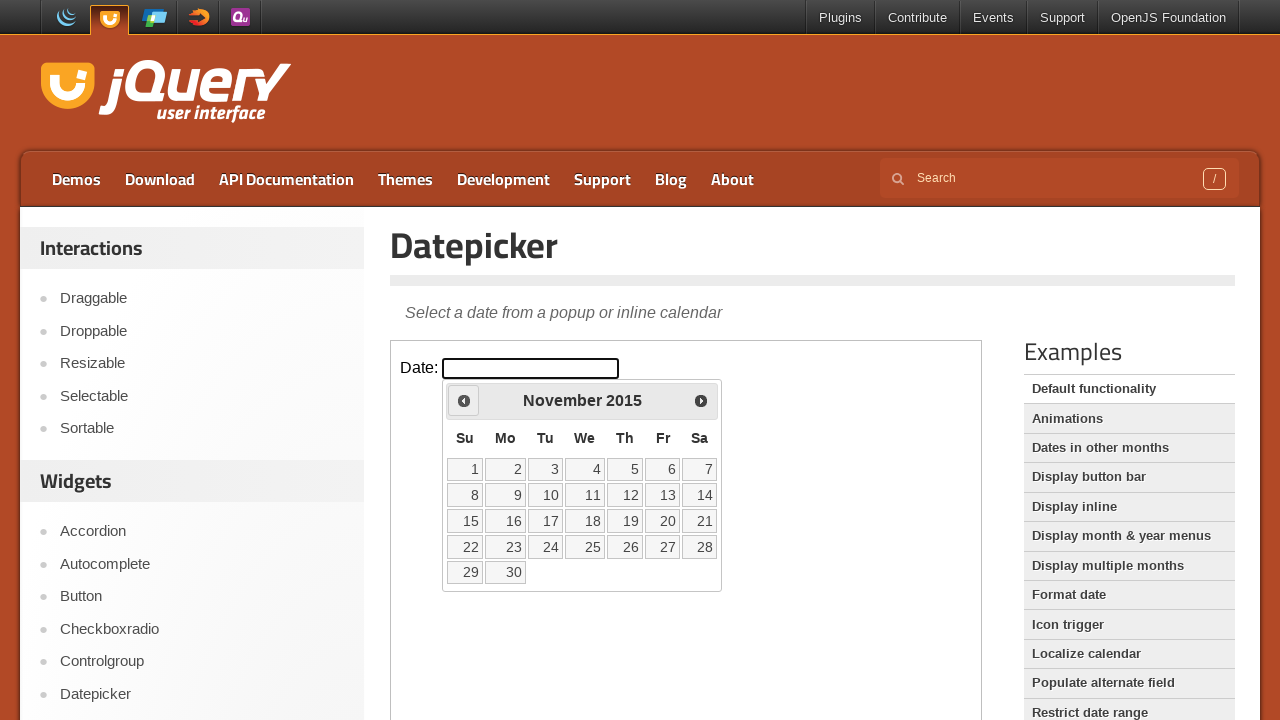

Updated current year: 2015
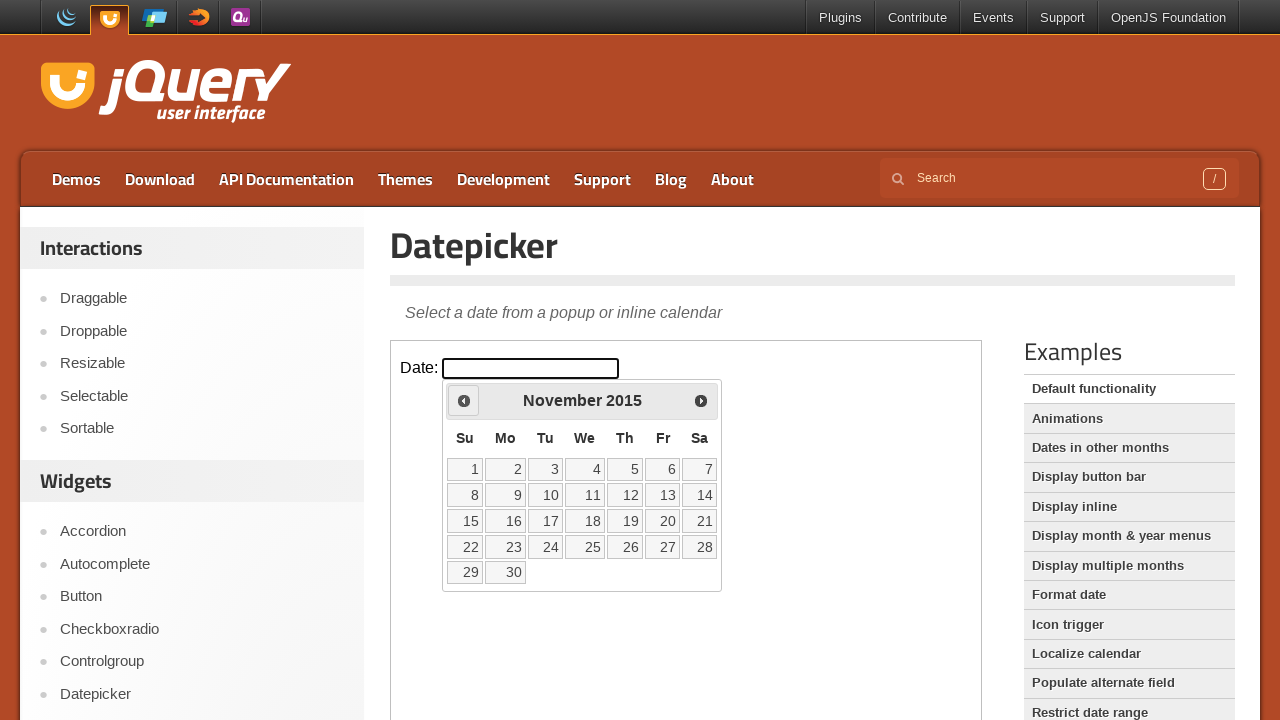

Clicked previous button to navigate to earlier year at (464, 400) on iframe >> nth=0 >> internal:control=enter-frame >> xpath=//a[@title='Prev']
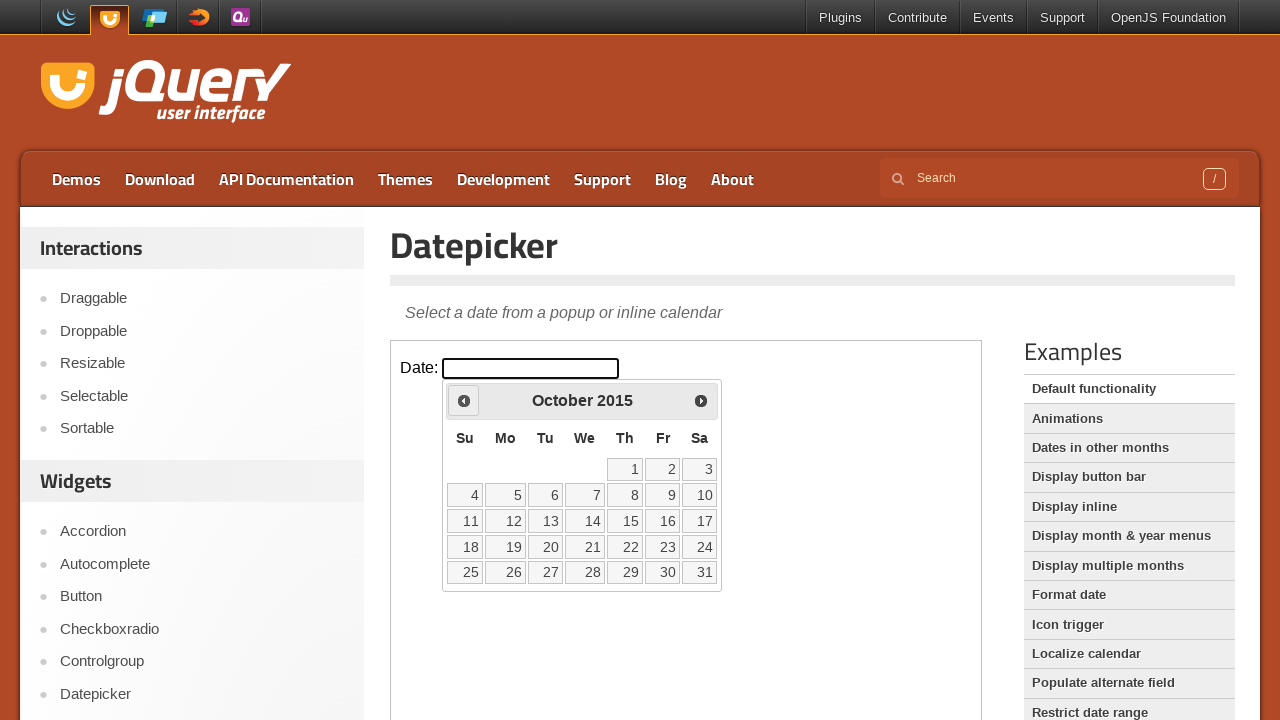

Updated current year: 2015
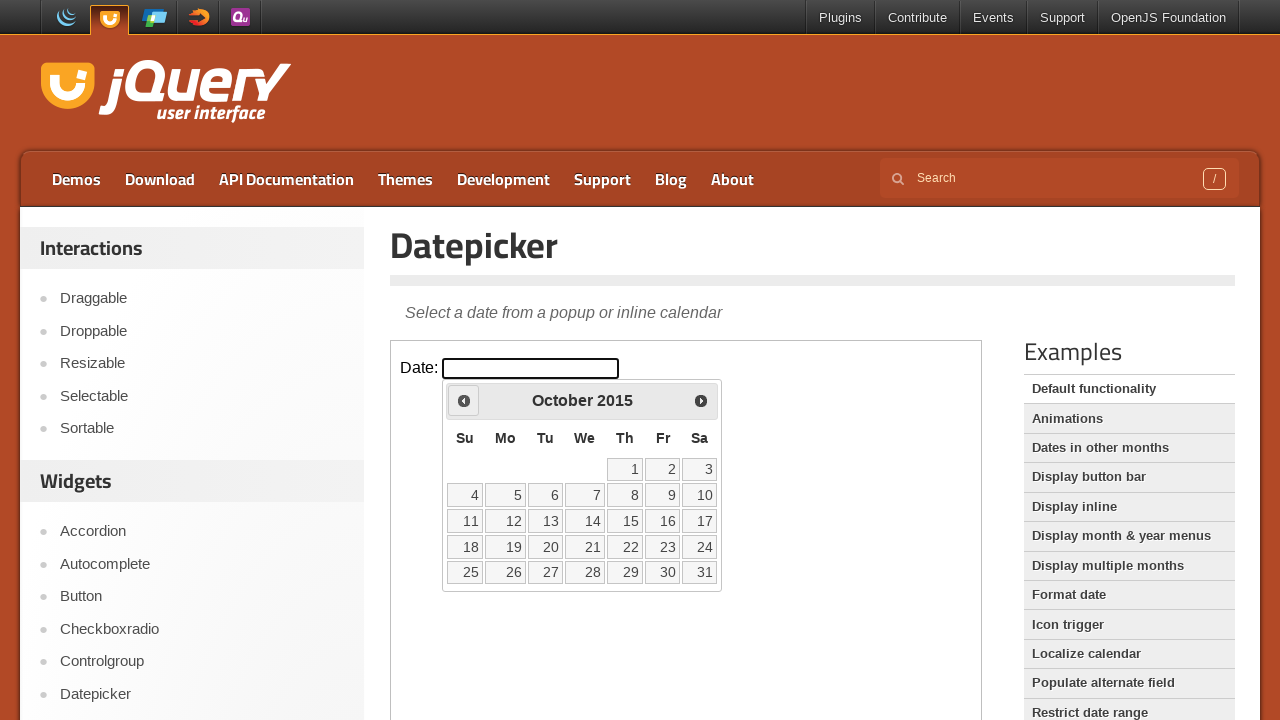

Clicked previous button to navigate to earlier year at (464, 400) on iframe >> nth=0 >> internal:control=enter-frame >> xpath=//a[@title='Prev']
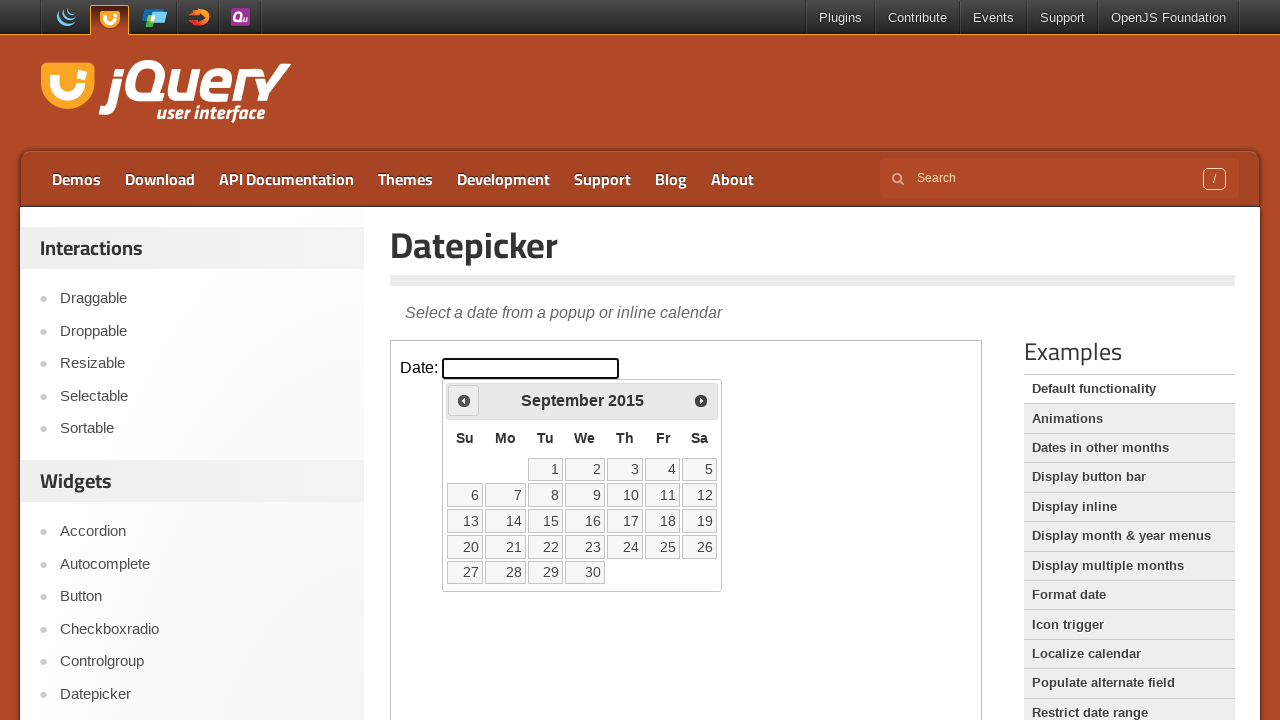

Updated current year: 2015
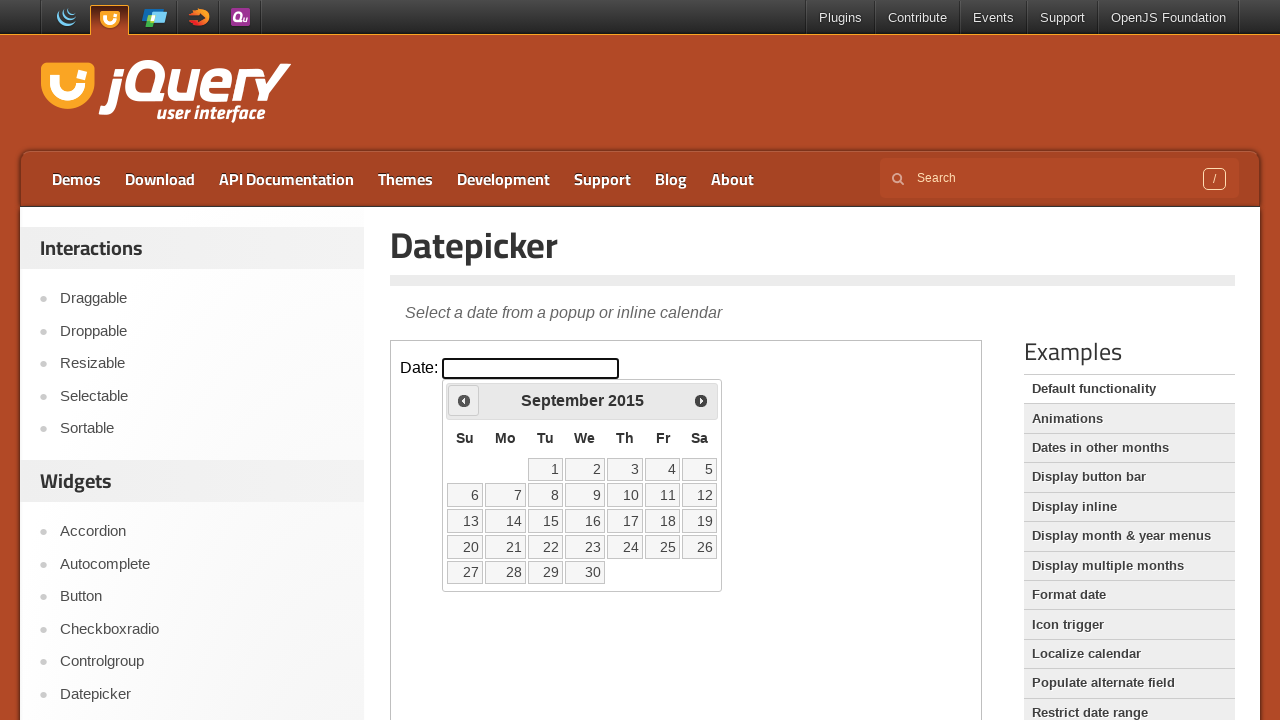

Clicked previous button to navigate to earlier year at (464, 400) on iframe >> nth=0 >> internal:control=enter-frame >> xpath=//a[@title='Prev']
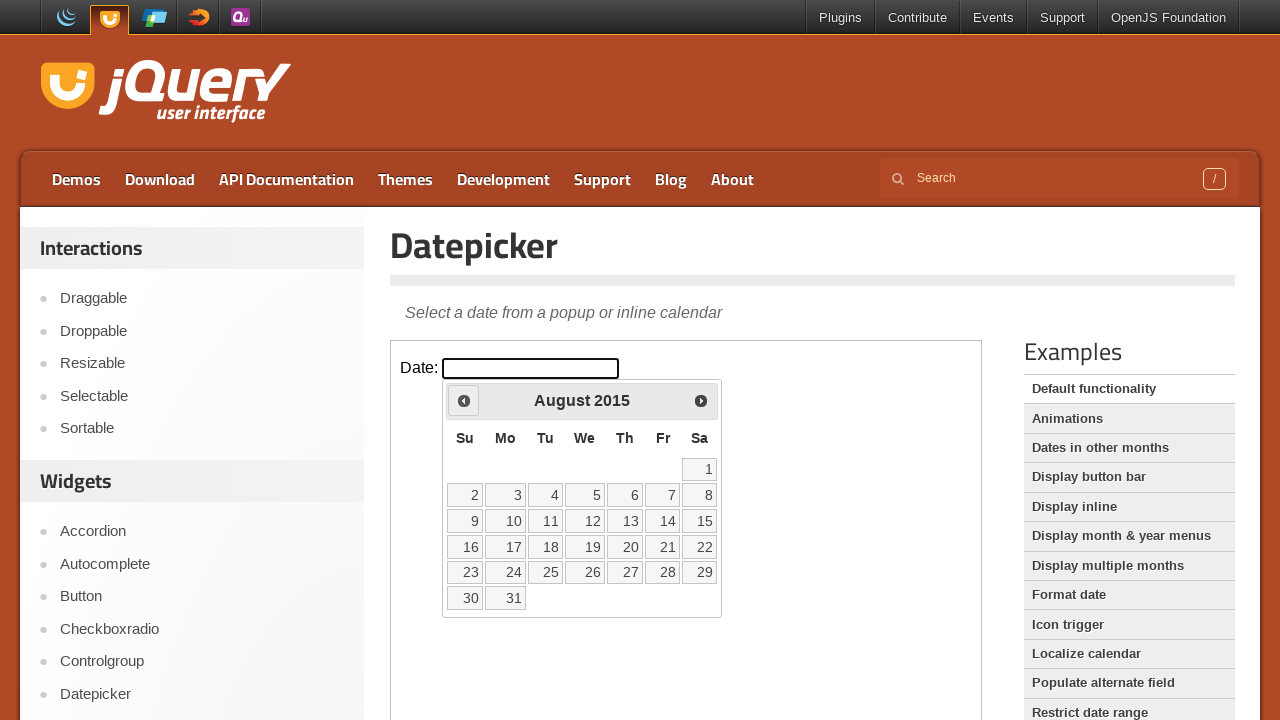

Updated current year: 2015
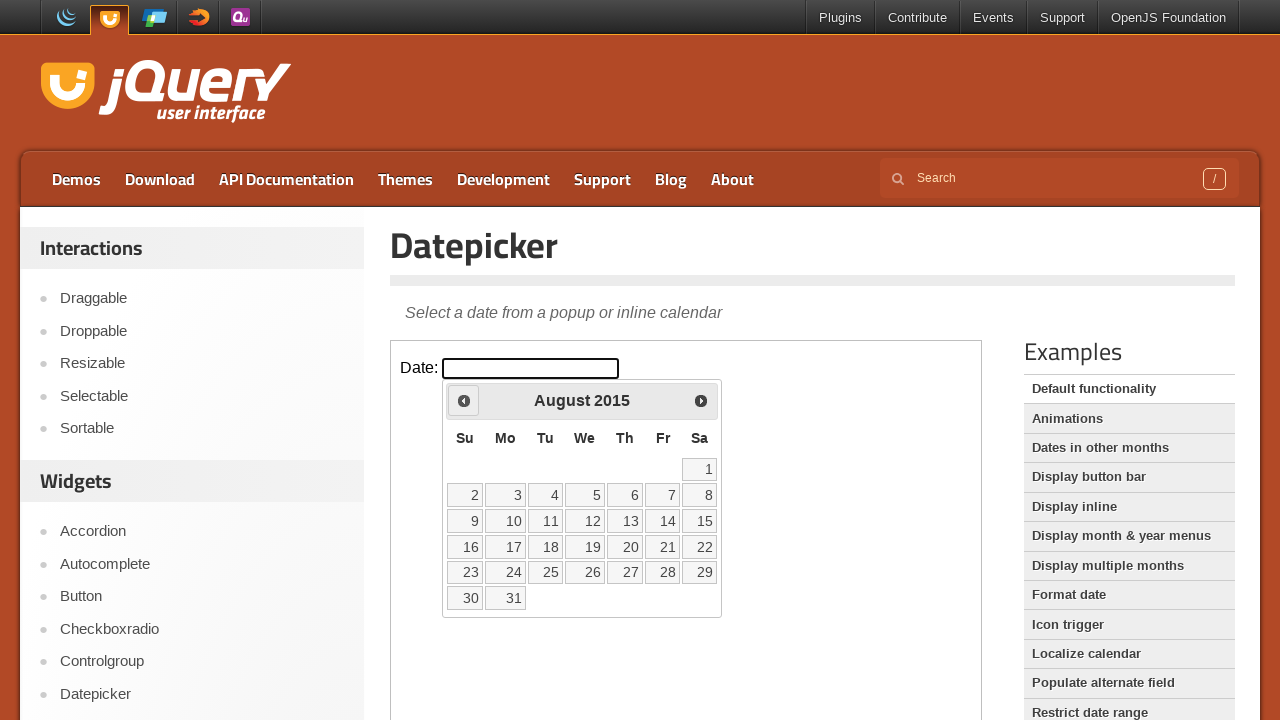

Clicked previous button to navigate to earlier year at (464, 400) on iframe >> nth=0 >> internal:control=enter-frame >> xpath=//a[@title='Prev']
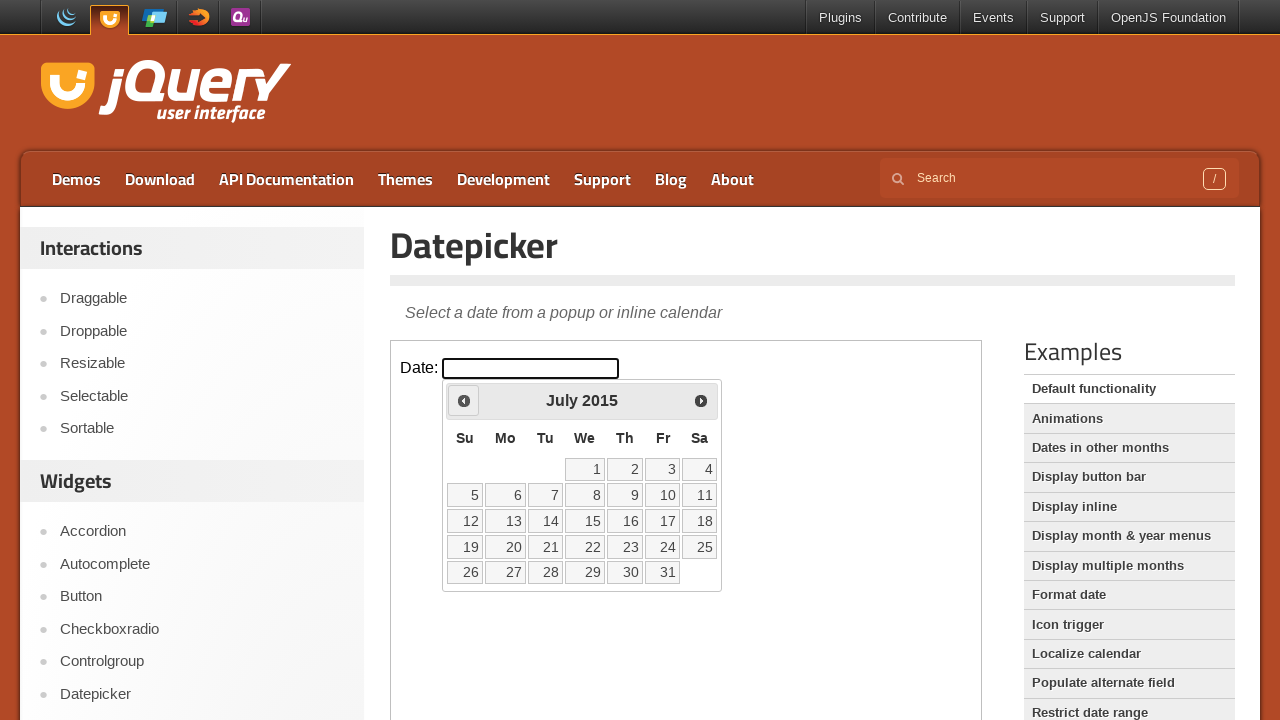

Updated current year: 2015
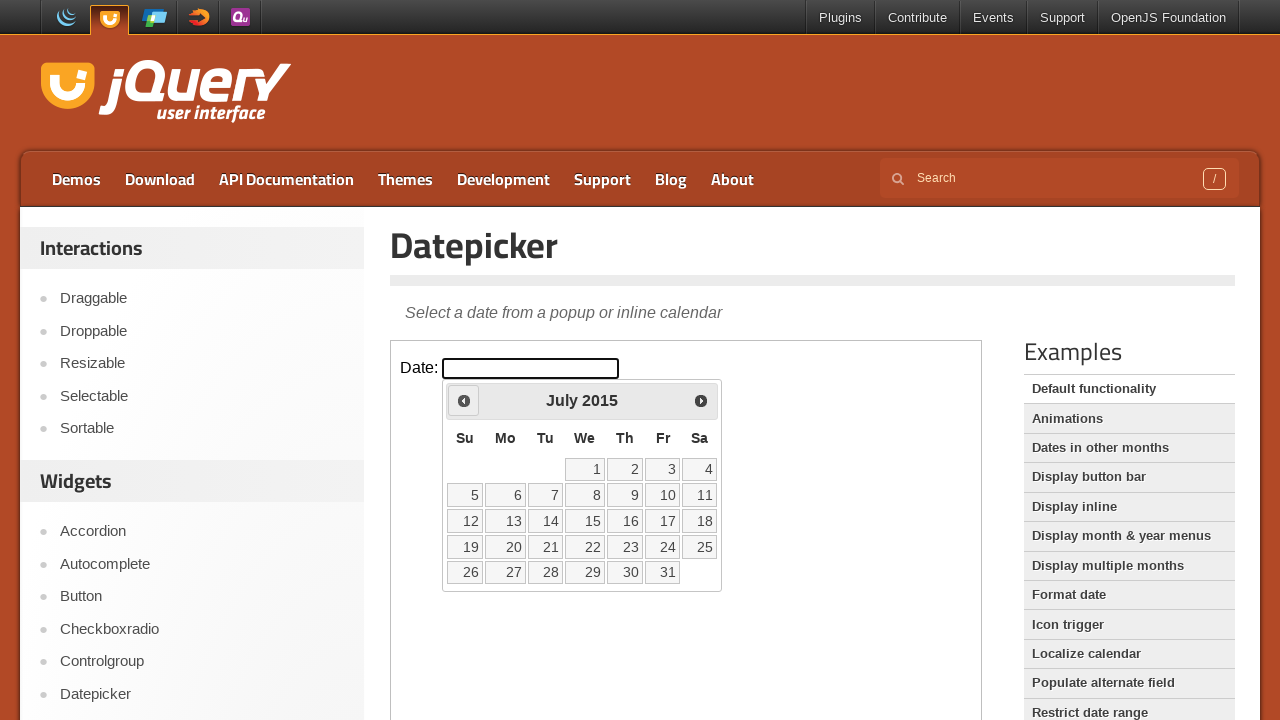

Clicked previous button to navigate to earlier year at (464, 400) on iframe >> nth=0 >> internal:control=enter-frame >> xpath=//a[@title='Prev']
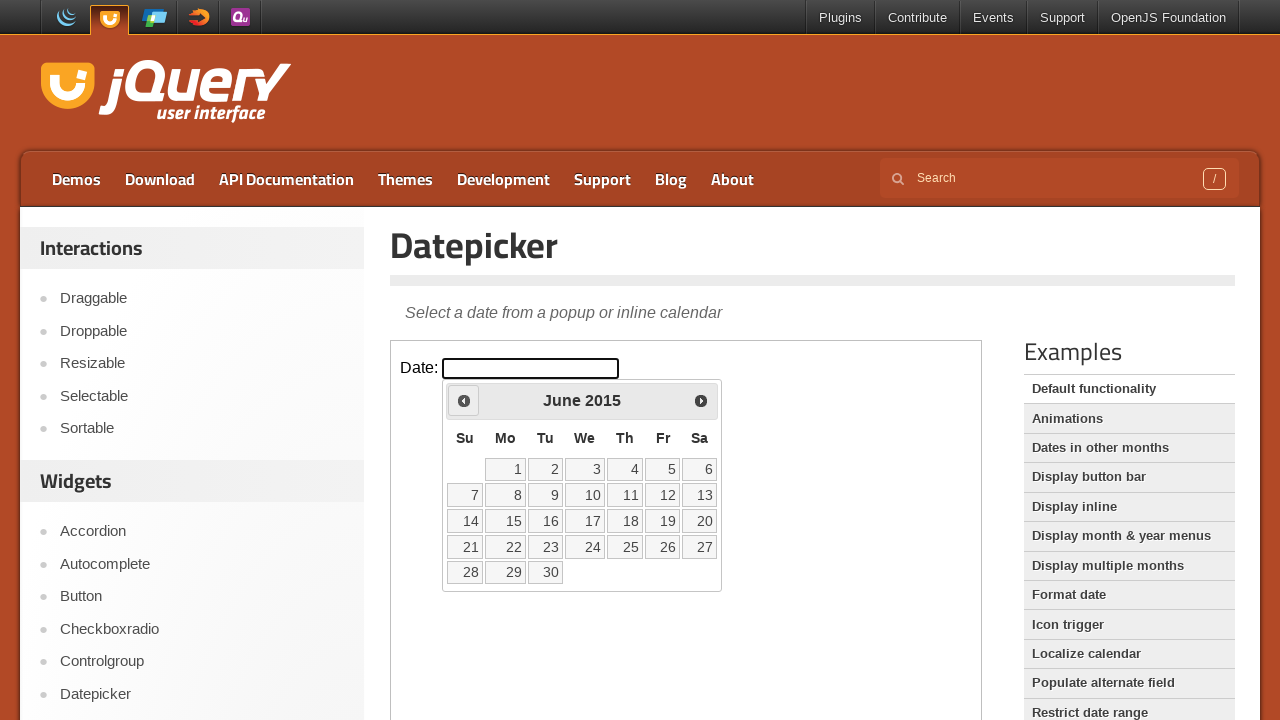

Updated current year: 2015
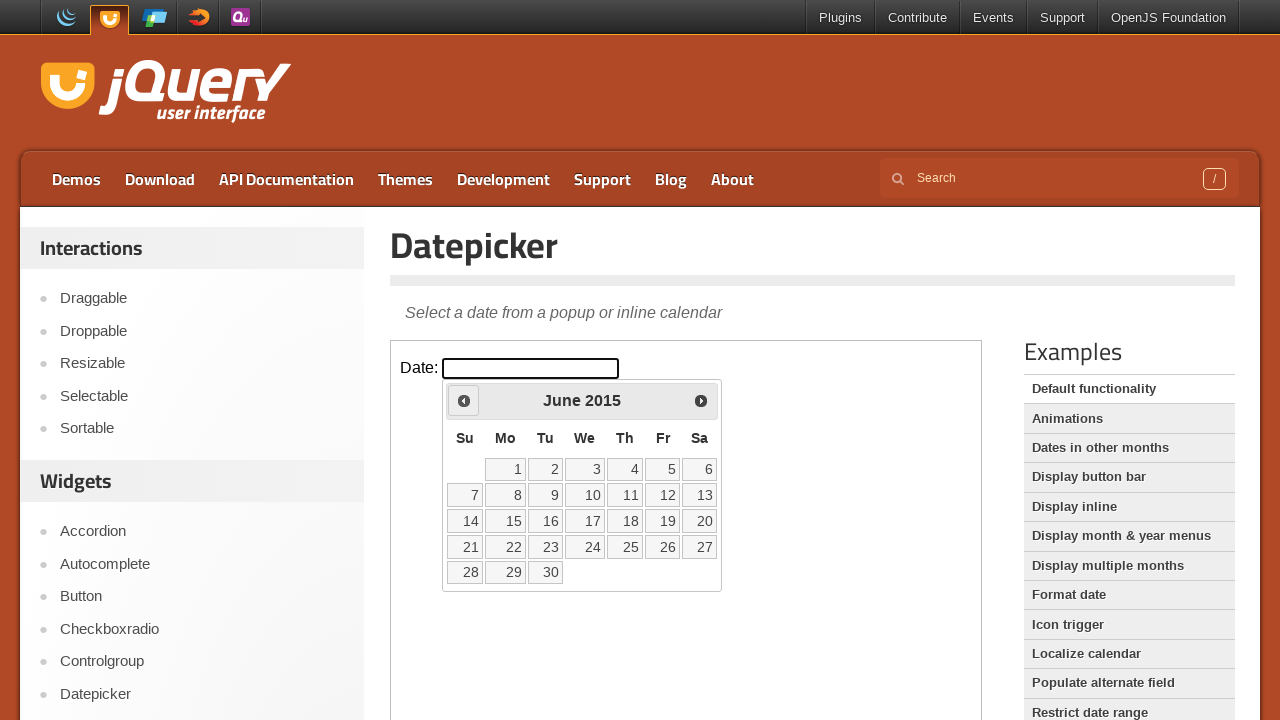

Clicked previous button to navigate to earlier year at (464, 400) on iframe >> nth=0 >> internal:control=enter-frame >> xpath=//a[@title='Prev']
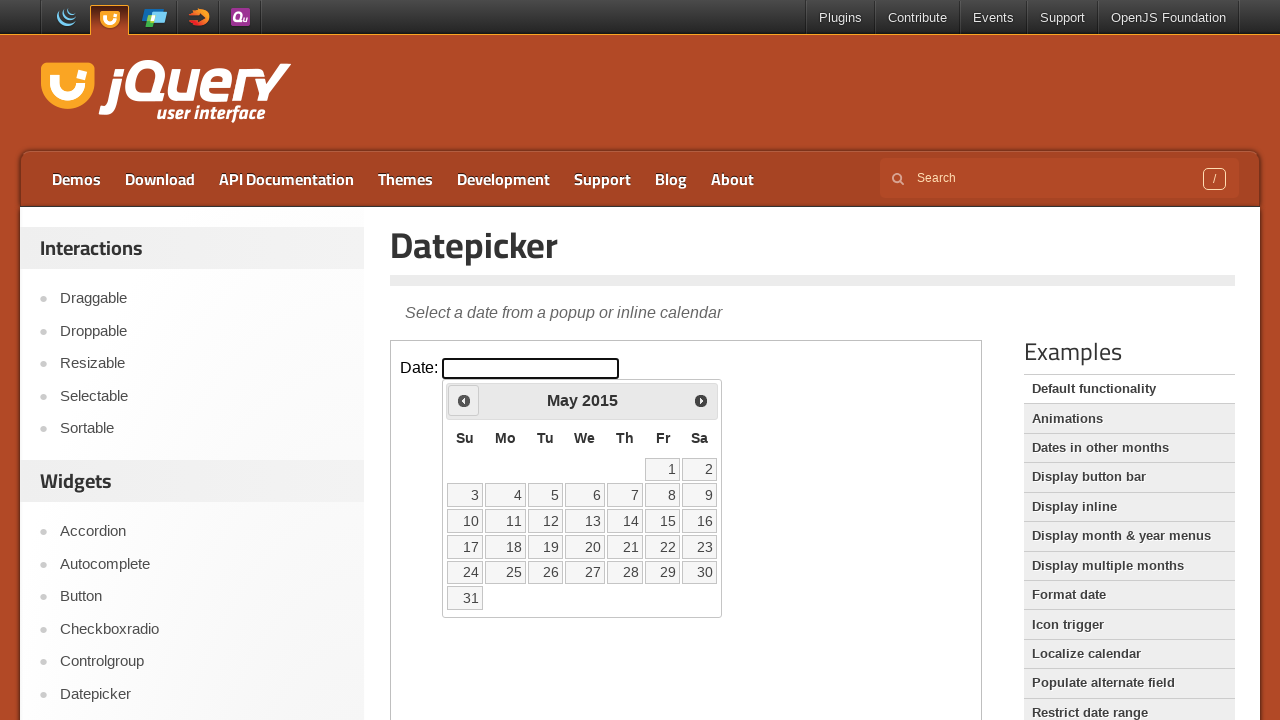

Updated current year: 2015
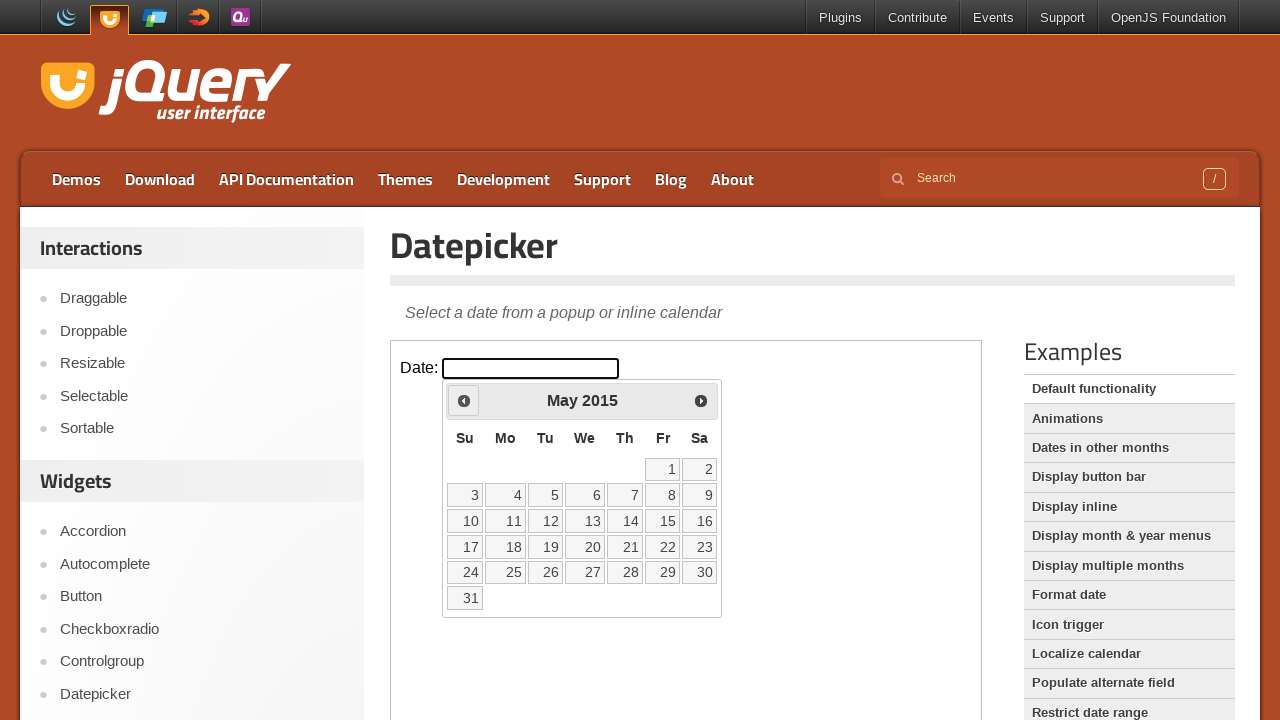

Clicked previous button to navigate to earlier year at (464, 400) on iframe >> nth=0 >> internal:control=enter-frame >> xpath=//a[@title='Prev']
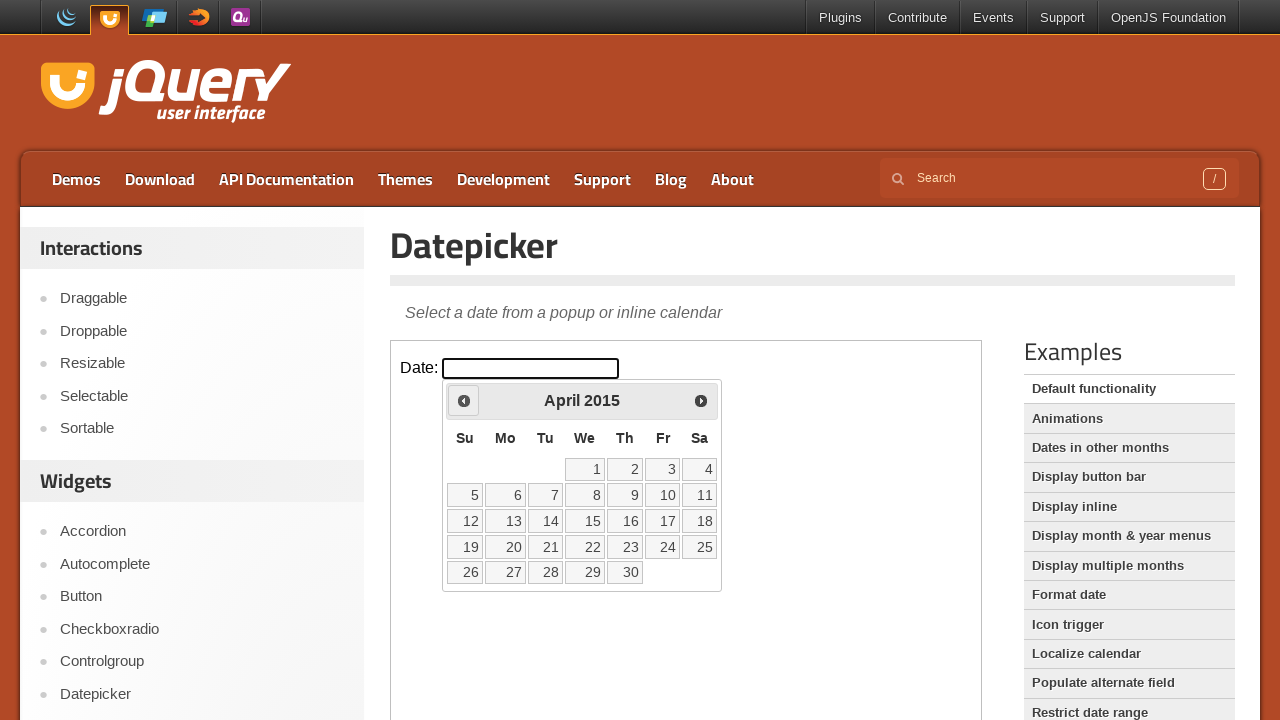

Updated current year: 2015
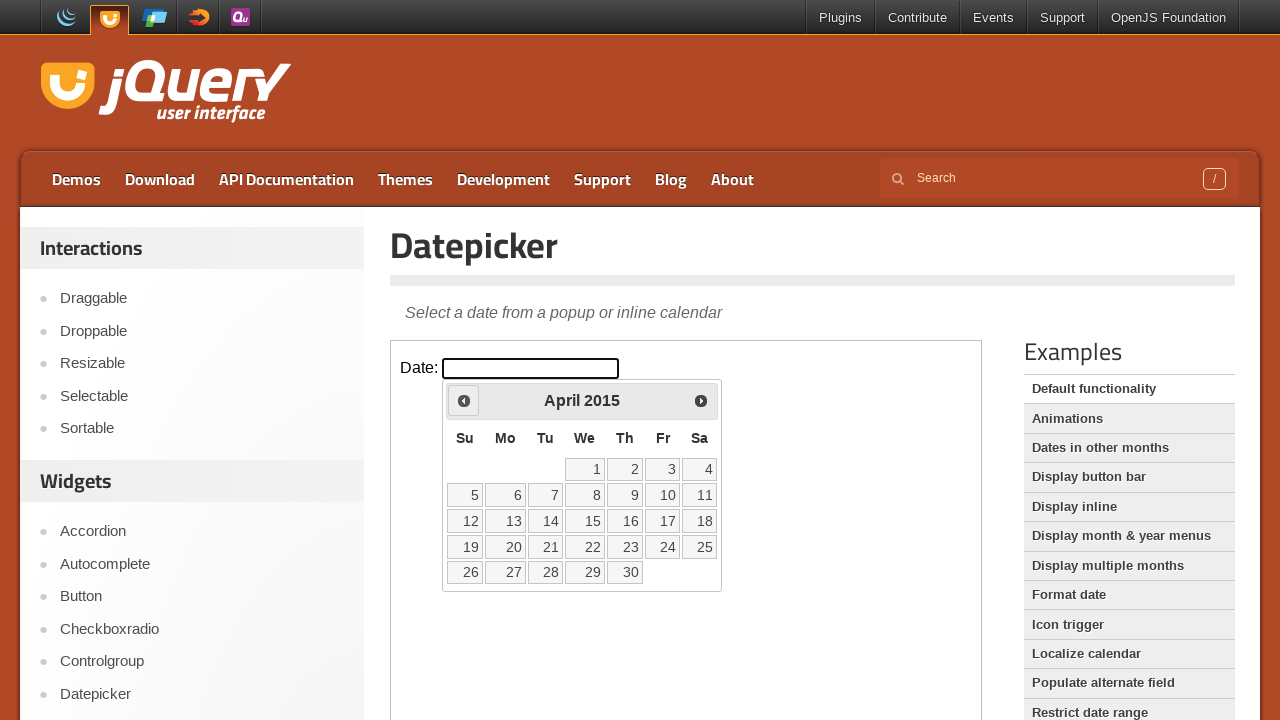

Clicked previous button to navigate to earlier year at (464, 400) on iframe >> nth=0 >> internal:control=enter-frame >> xpath=//a[@title='Prev']
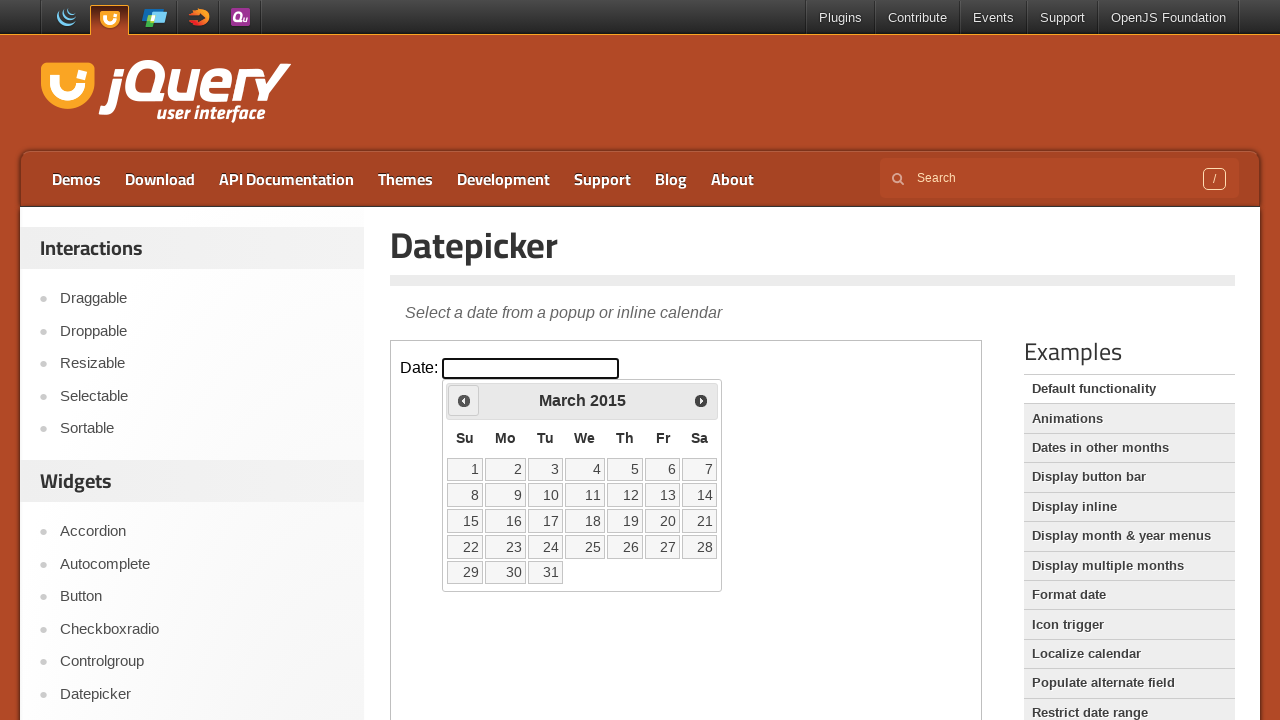

Updated current year: 2015
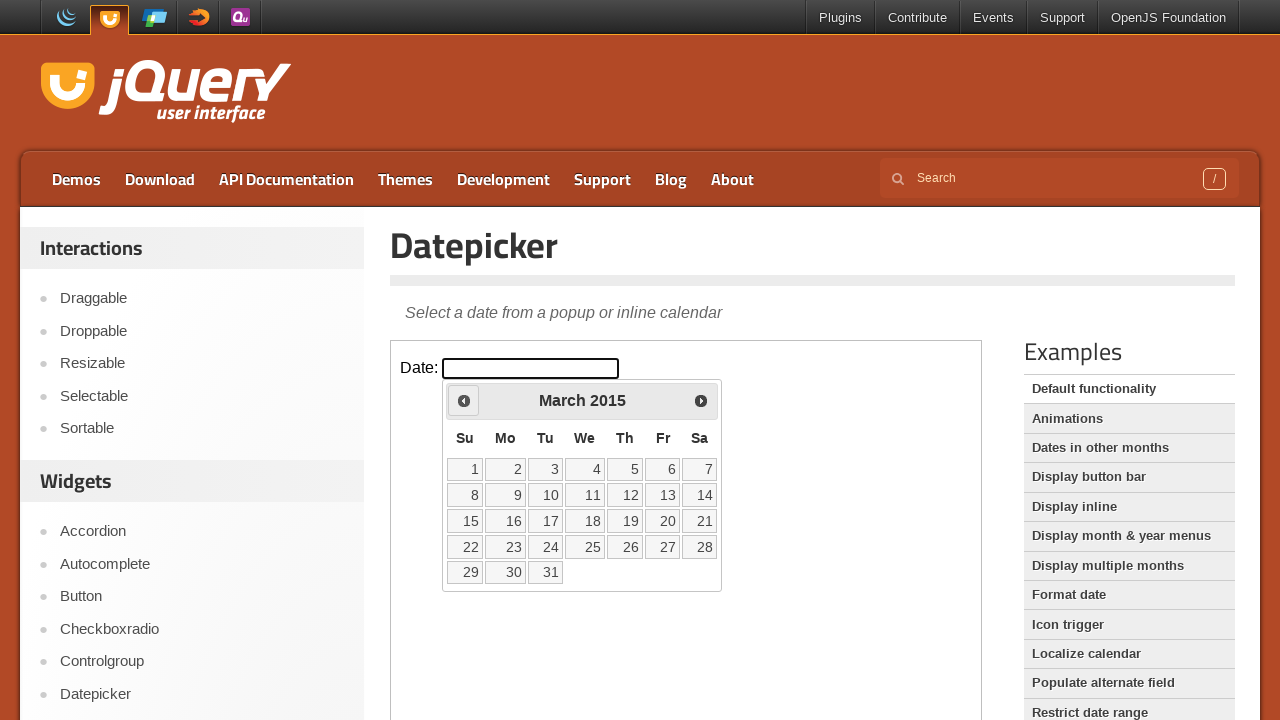

Clicked previous button to navigate to earlier year at (464, 400) on iframe >> nth=0 >> internal:control=enter-frame >> xpath=//a[@title='Prev']
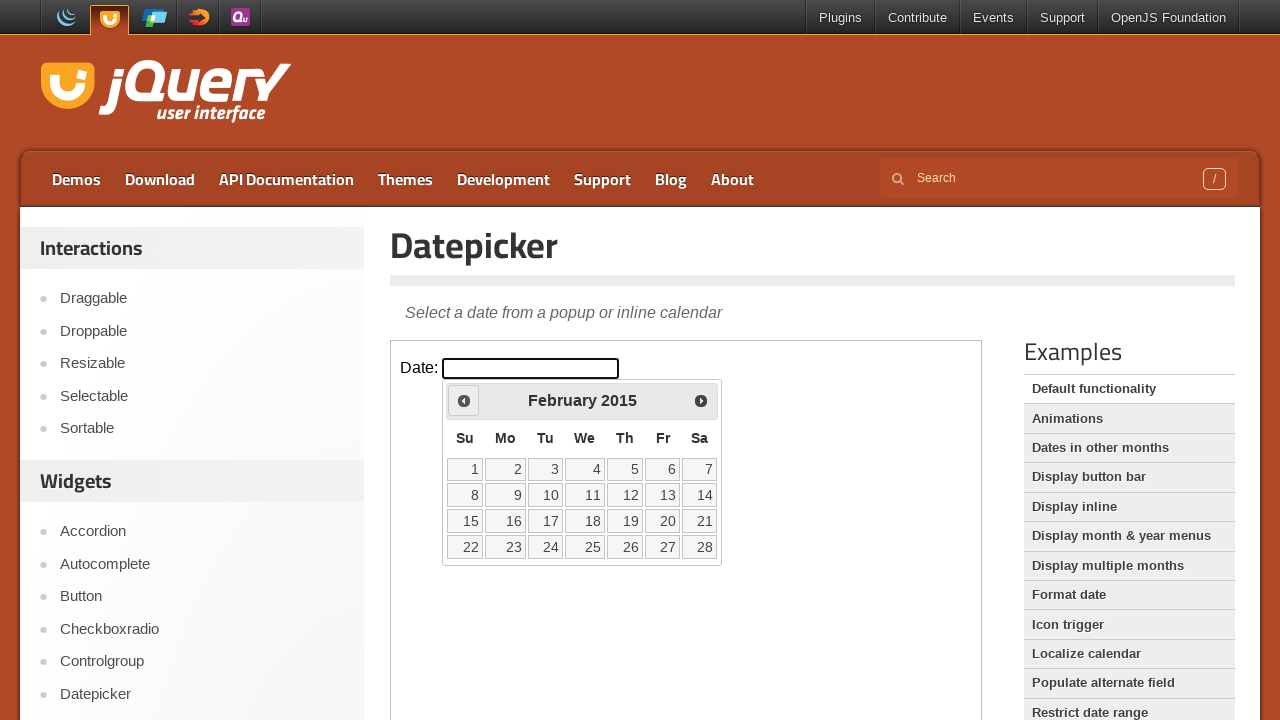

Updated current year: 2015
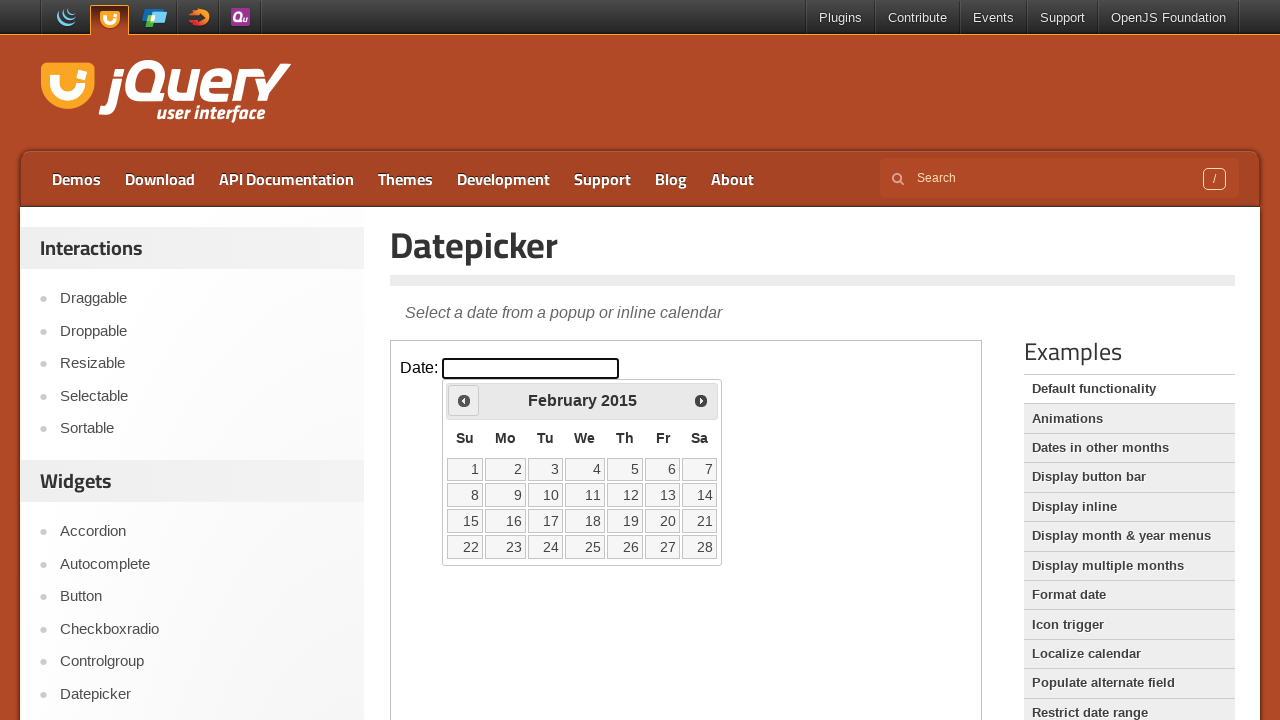

Clicked previous button to navigate to earlier year at (464, 400) on iframe >> nth=0 >> internal:control=enter-frame >> xpath=//a[@title='Prev']
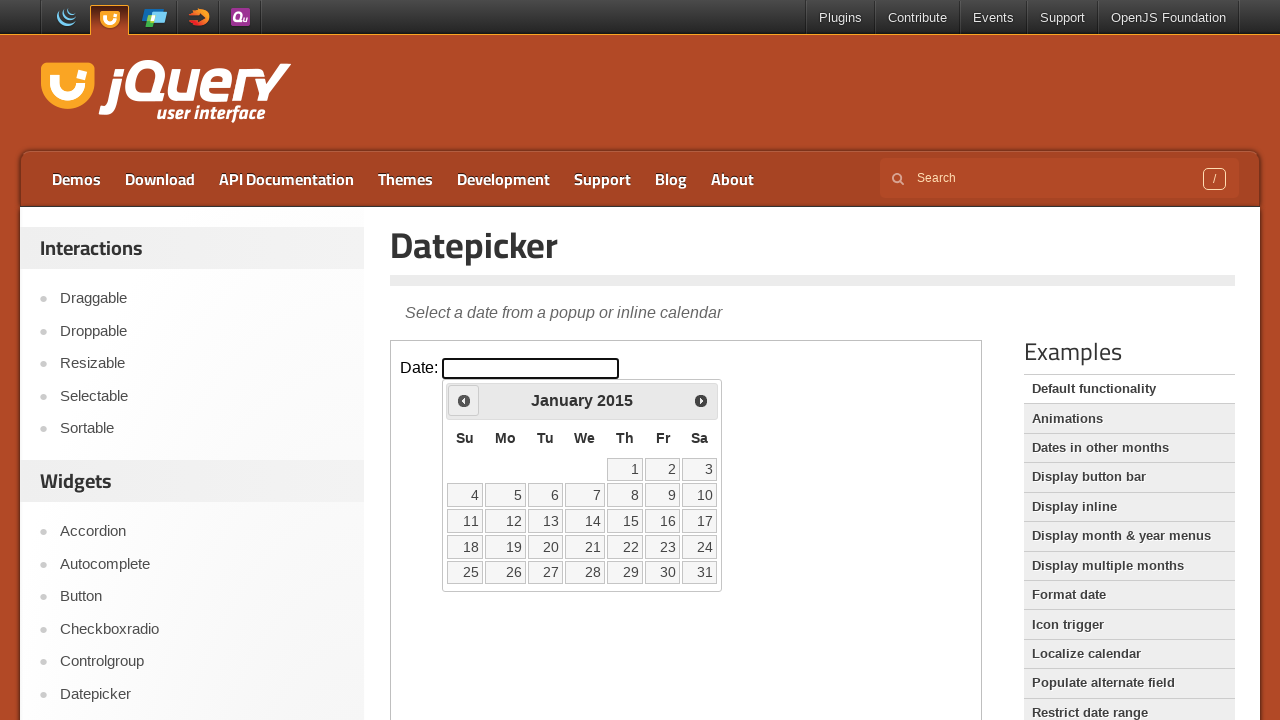

Updated current year: 2015
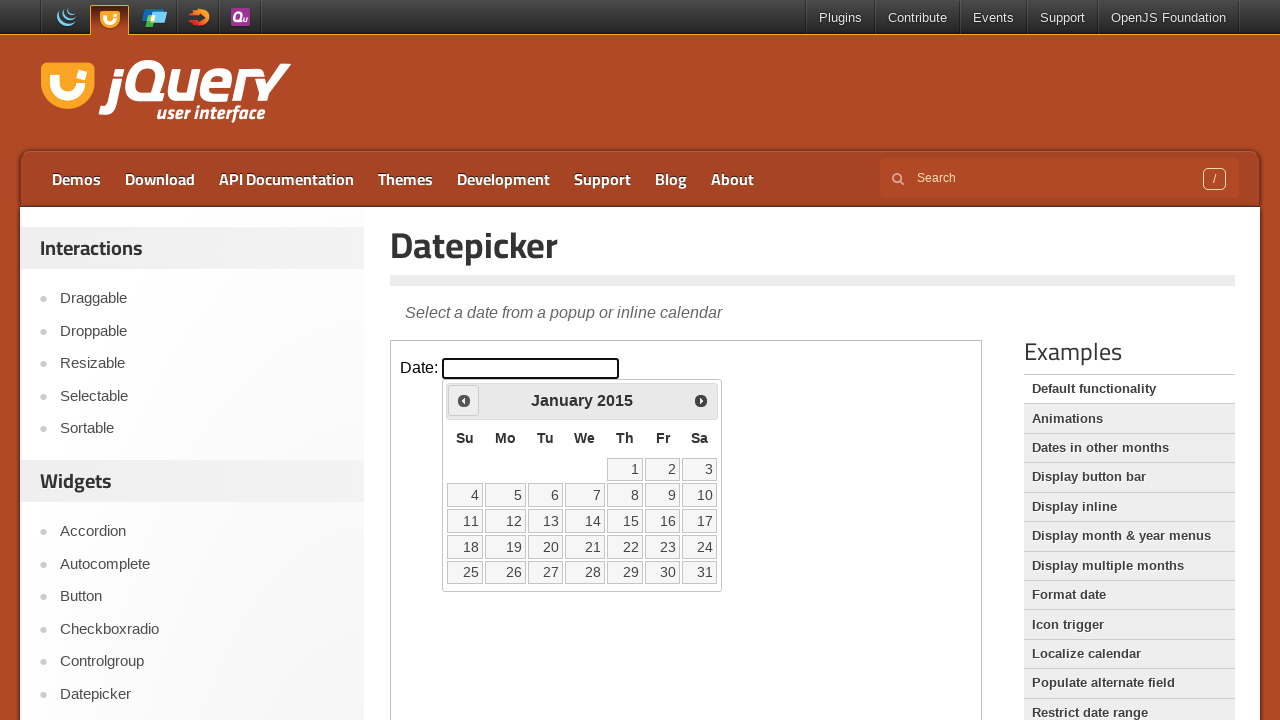

Clicked previous button to navigate to earlier year at (464, 400) on iframe >> nth=0 >> internal:control=enter-frame >> xpath=//a[@title='Prev']
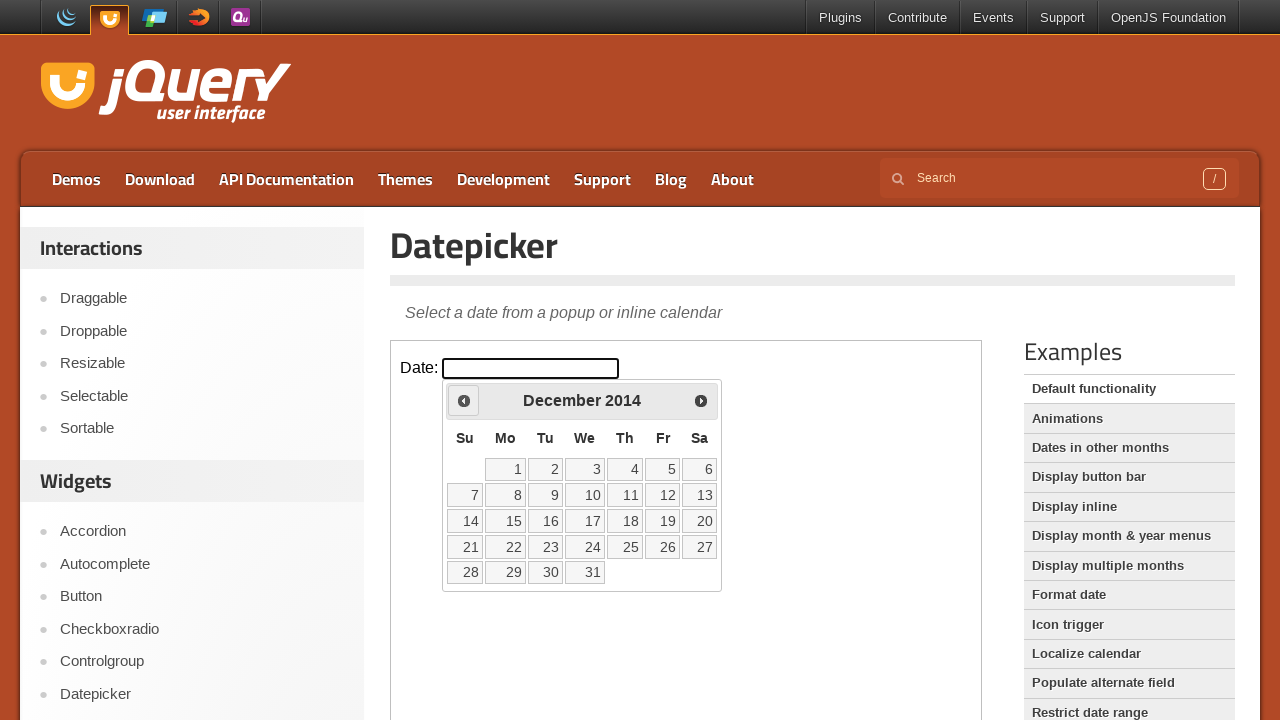

Updated current year: 2014
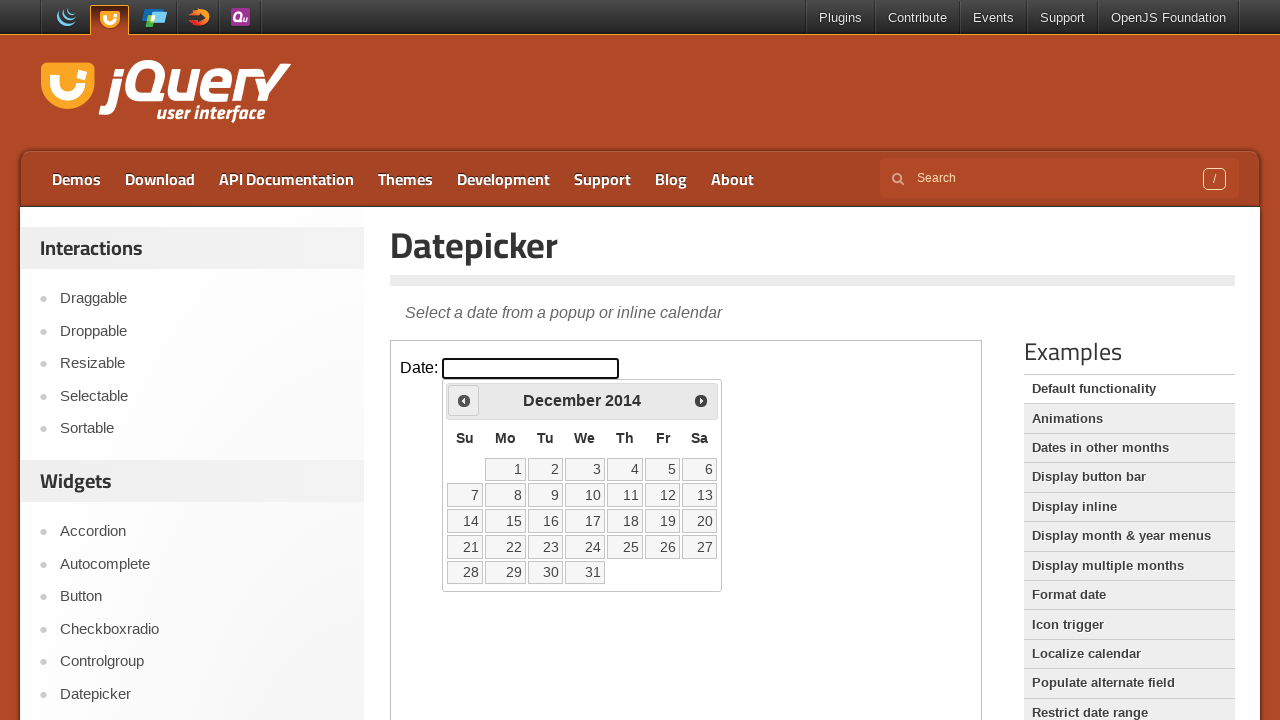

Clicked previous button to navigate to earlier year at (464, 400) on iframe >> nth=0 >> internal:control=enter-frame >> xpath=//a[@title='Prev']
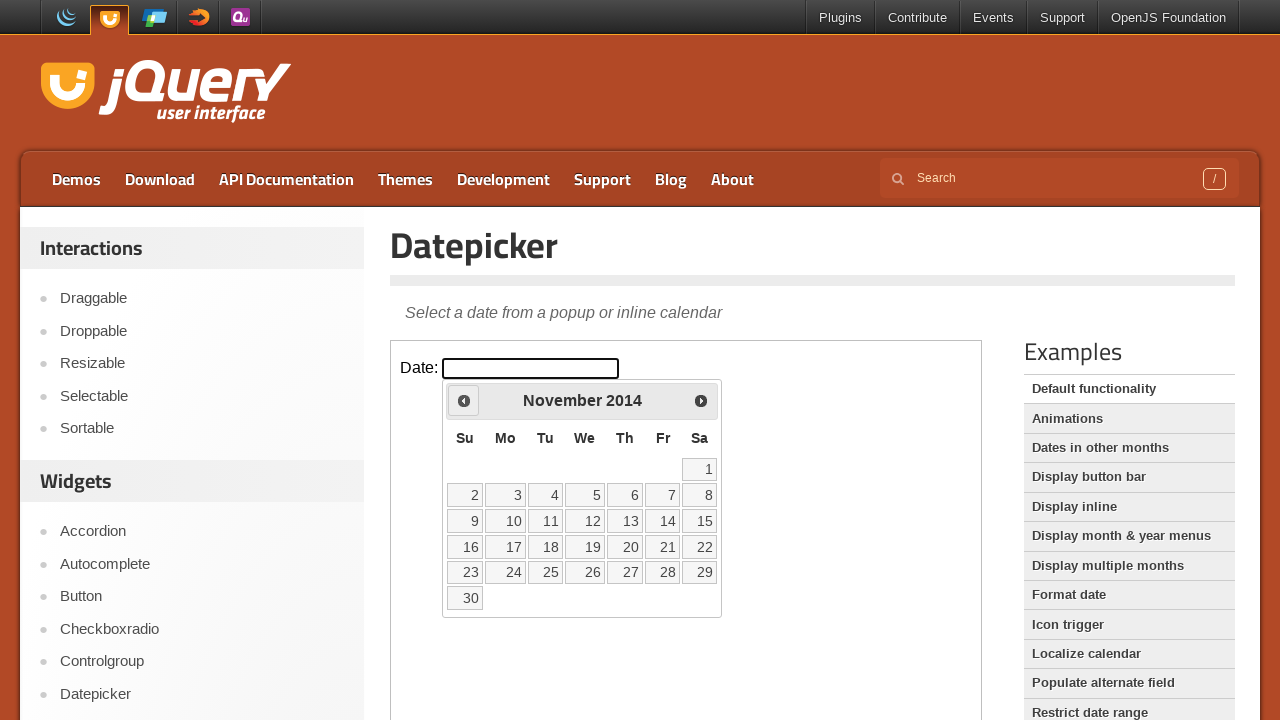

Updated current year: 2014
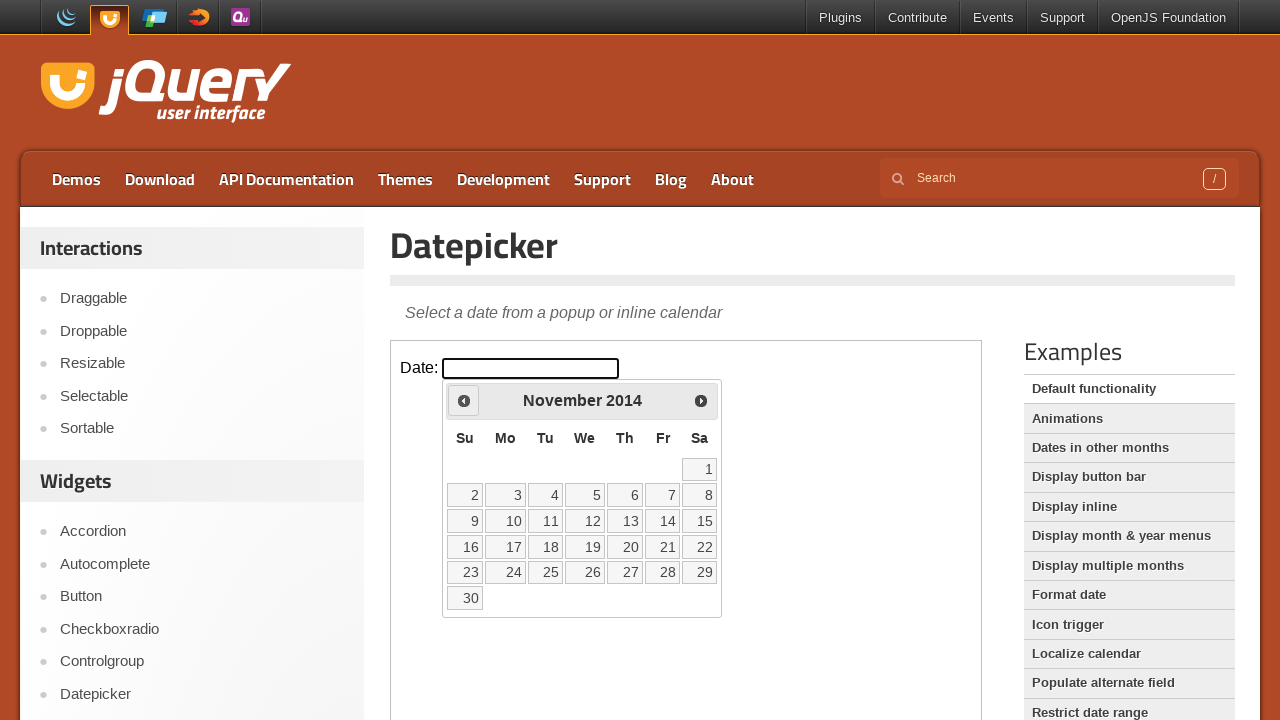

Clicked previous button to navigate to earlier year at (464, 400) on iframe >> nth=0 >> internal:control=enter-frame >> xpath=//a[@title='Prev']
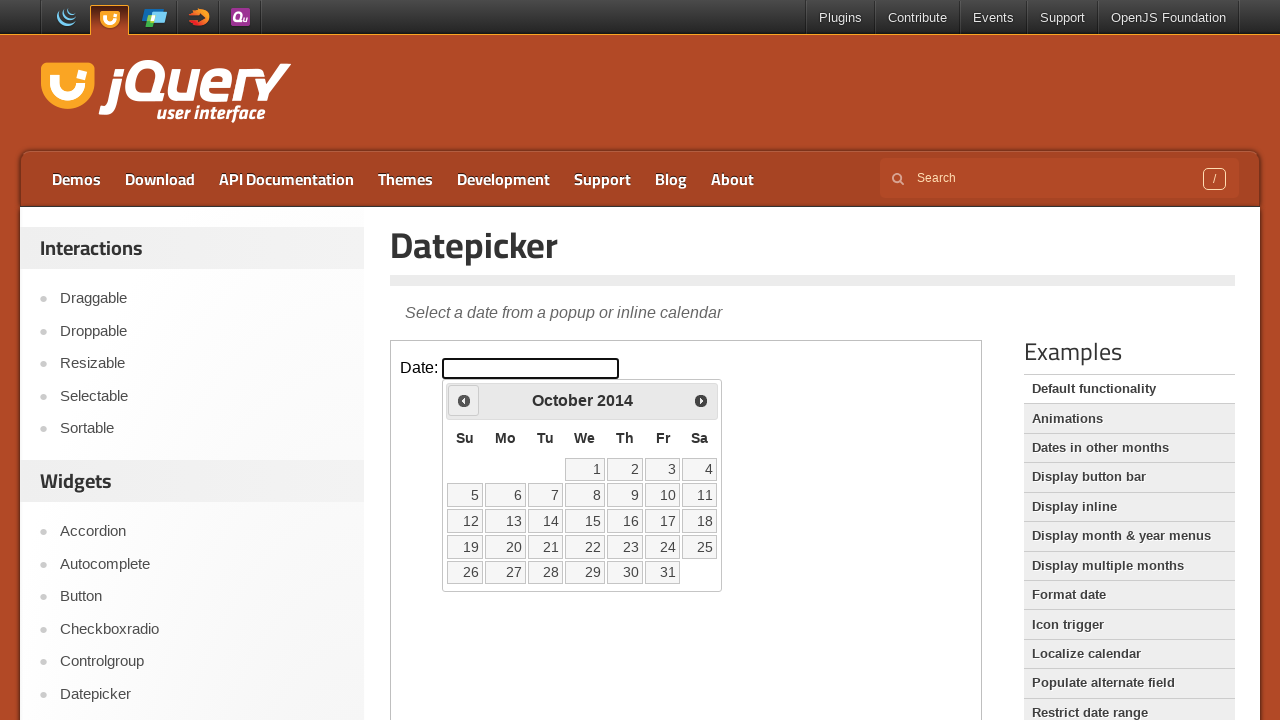

Updated current year: 2014
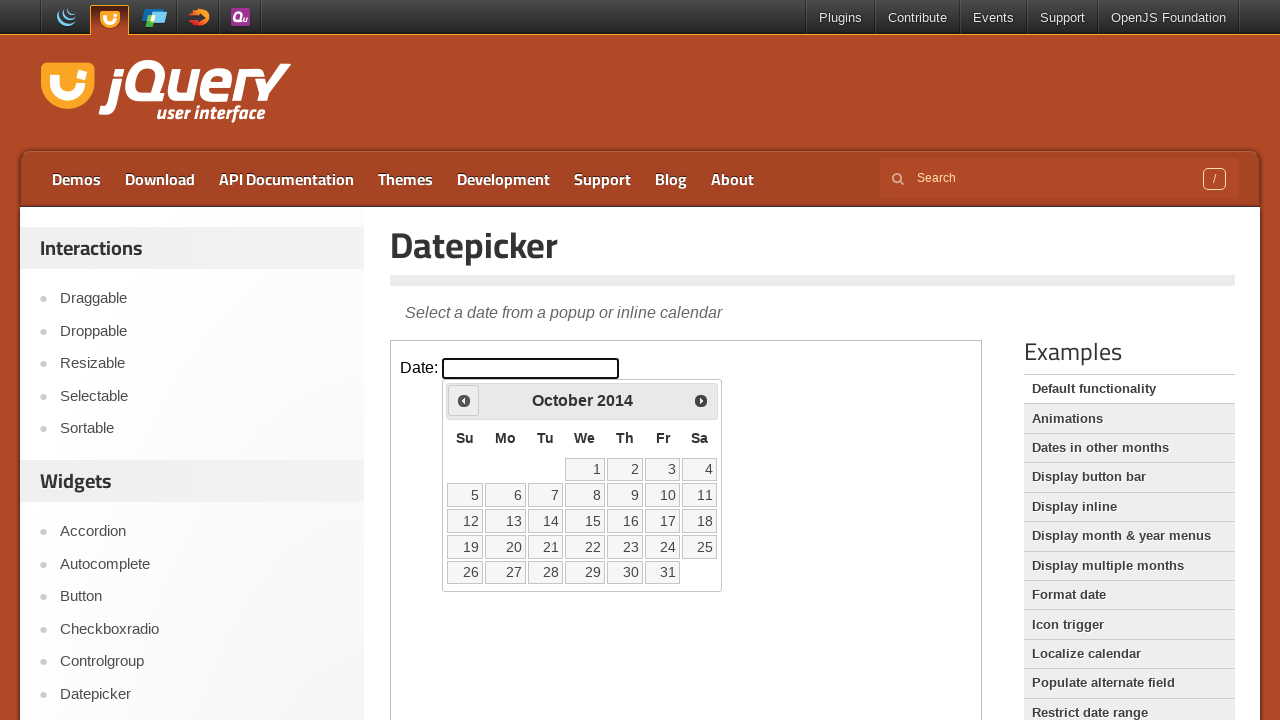

Clicked previous button to navigate to earlier year at (464, 400) on iframe >> nth=0 >> internal:control=enter-frame >> xpath=//a[@title='Prev']
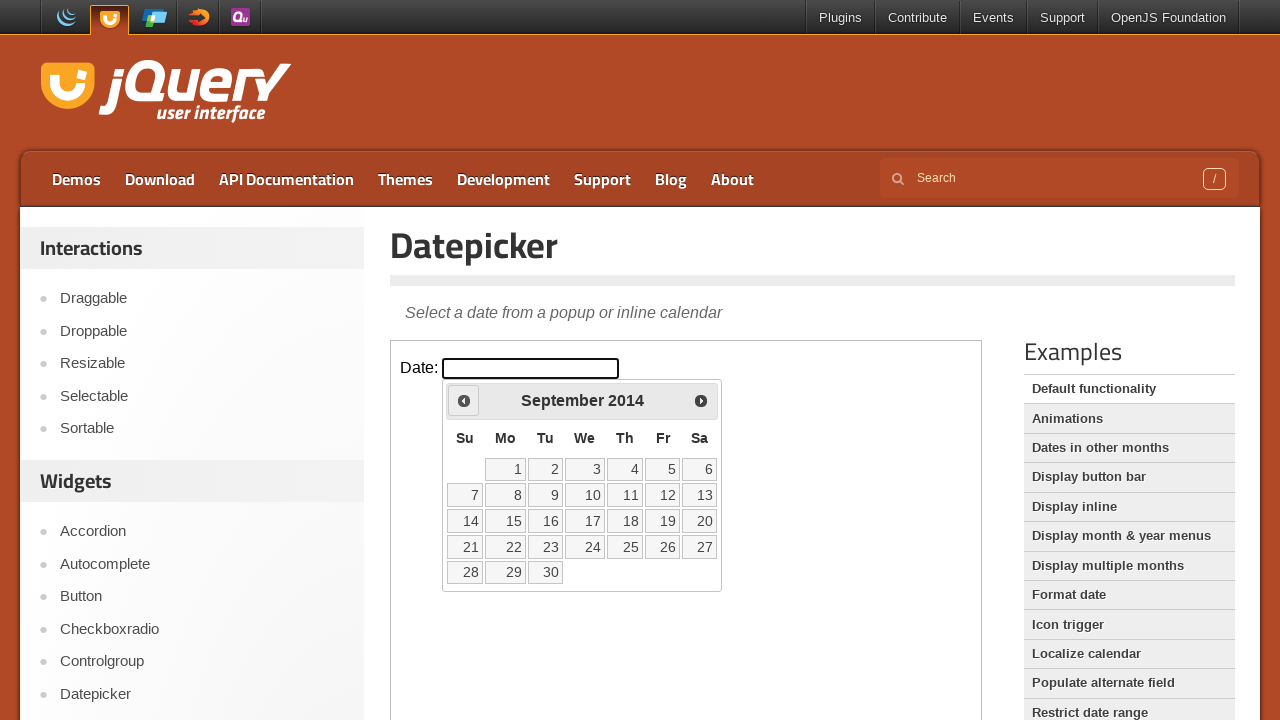

Updated current year: 2014
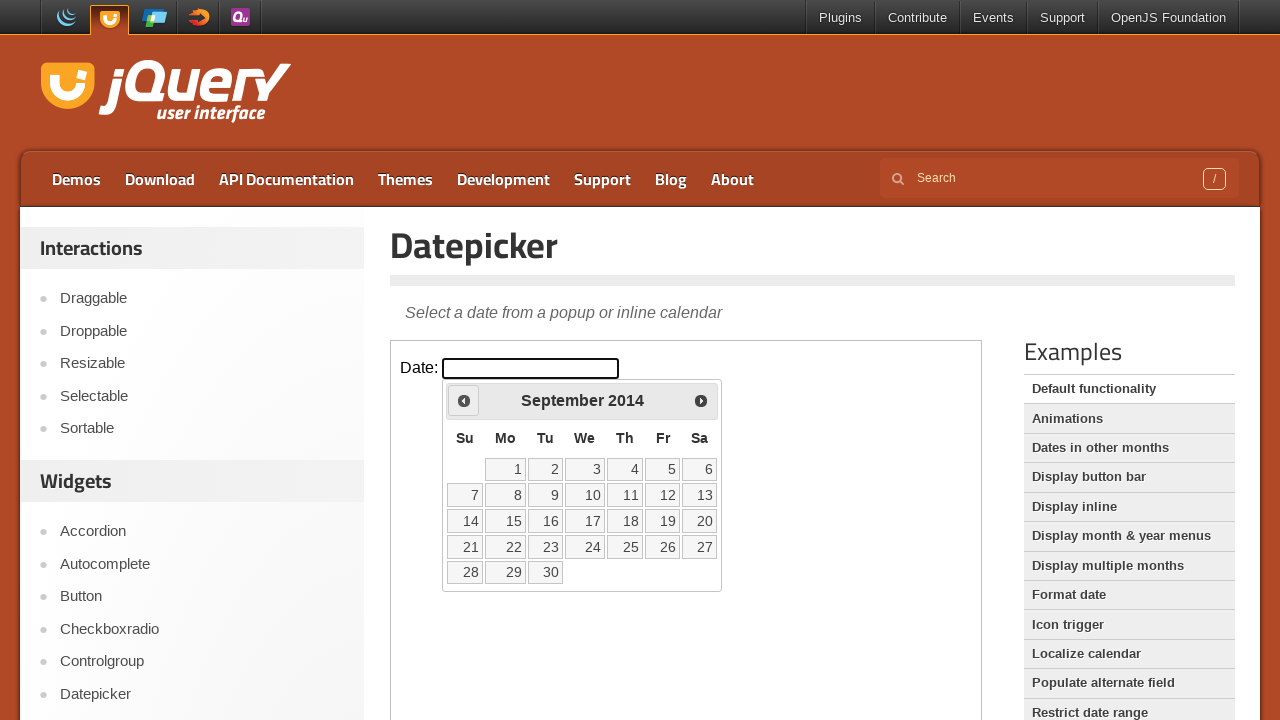

Clicked previous button to navigate to earlier year at (464, 400) on iframe >> nth=0 >> internal:control=enter-frame >> xpath=//a[@title='Prev']
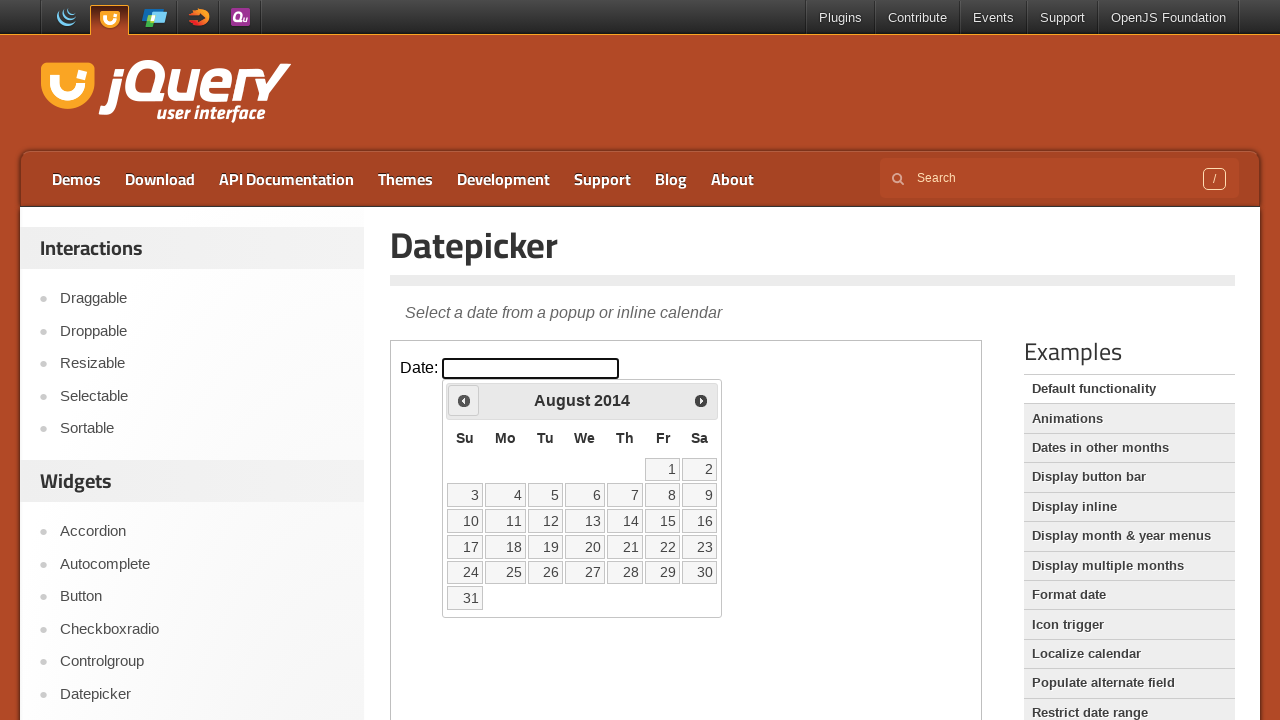

Updated current year: 2014
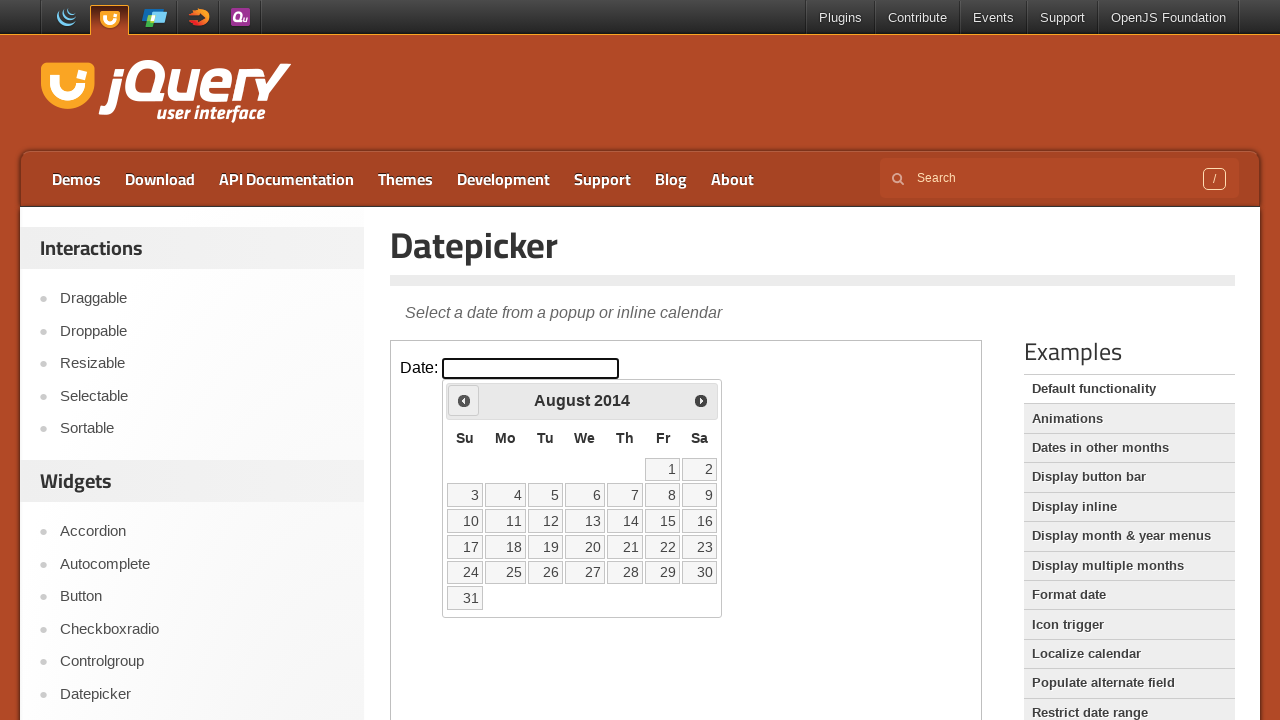

Clicked previous button to navigate to earlier year at (464, 400) on iframe >> nth=0 >> internal:control=enter-frame >> xpath=//a[@title='Prev']
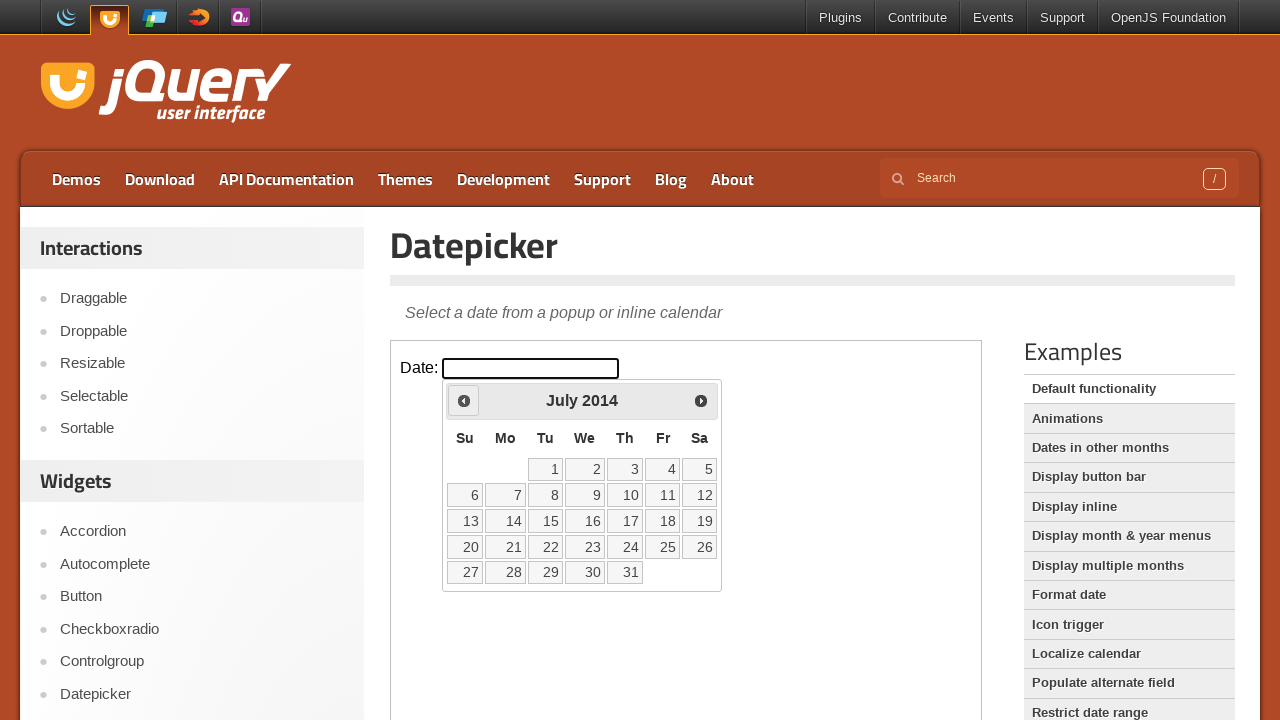

Updated current year: 2014
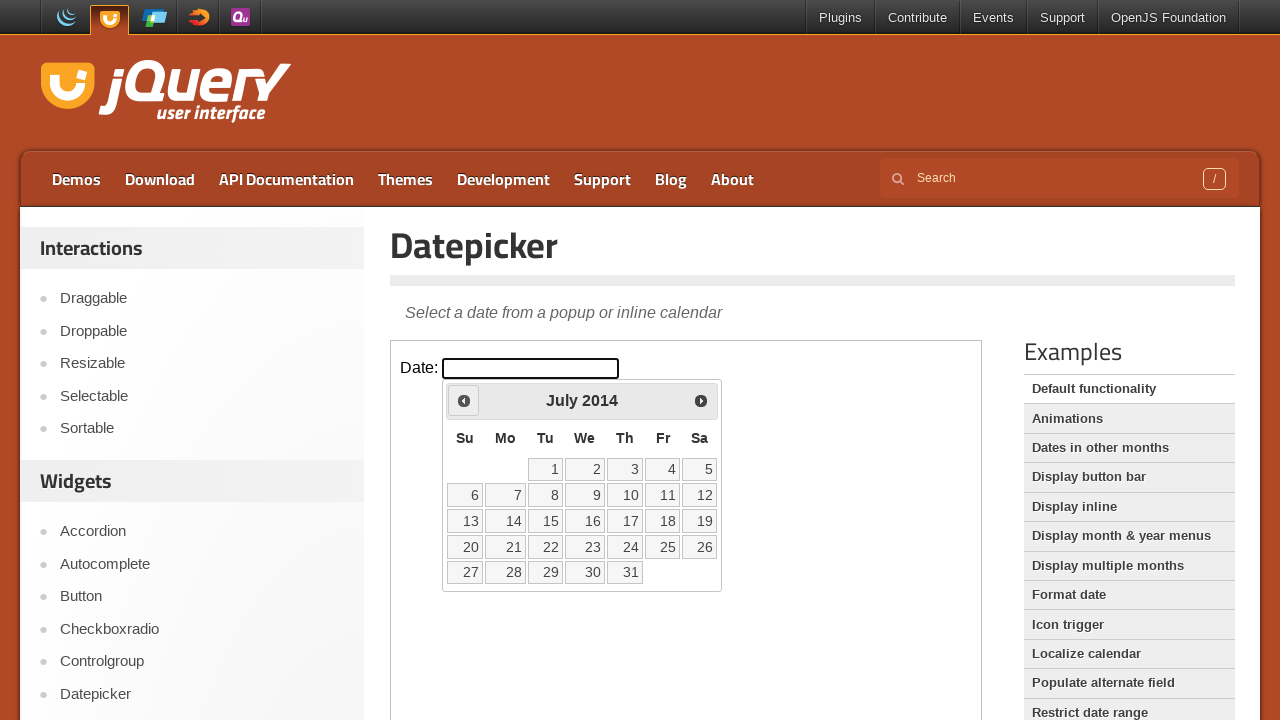

Clicked previous button to navigate to earlier year at (464, 400) on iframe >> nth=0 >> internal:control=enter-frame >> xpath=//a[@title='Prev']
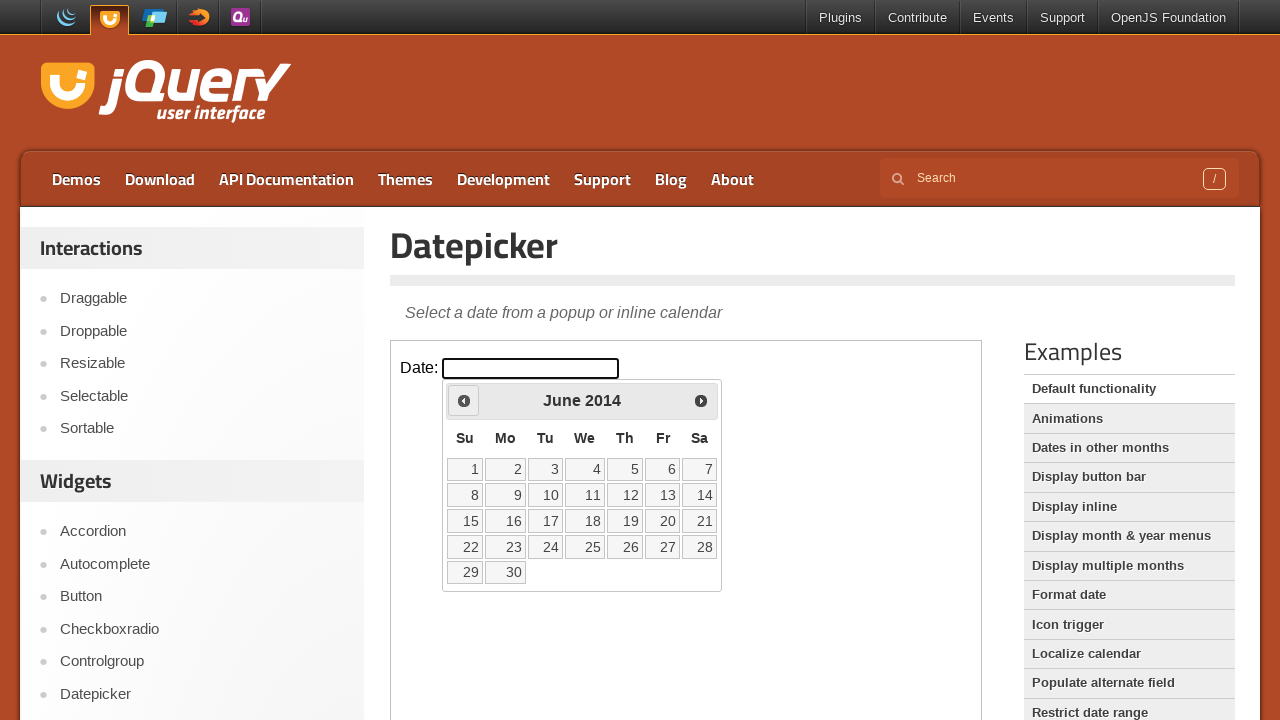

Updated current year: 2014
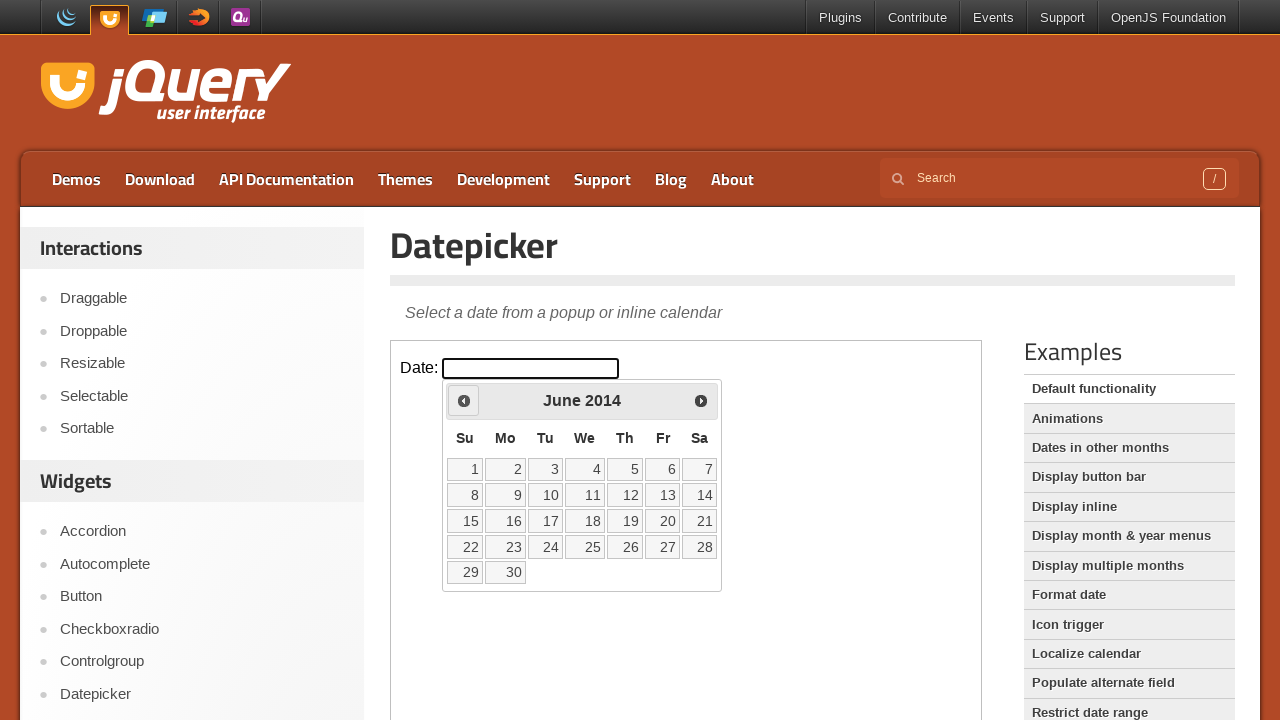

Clicked previous button to navigate to earlier year at (464, 400) on iframe >> nth=0 >> internal:control=enter-frame >> xpath=//a[@title='Prev']
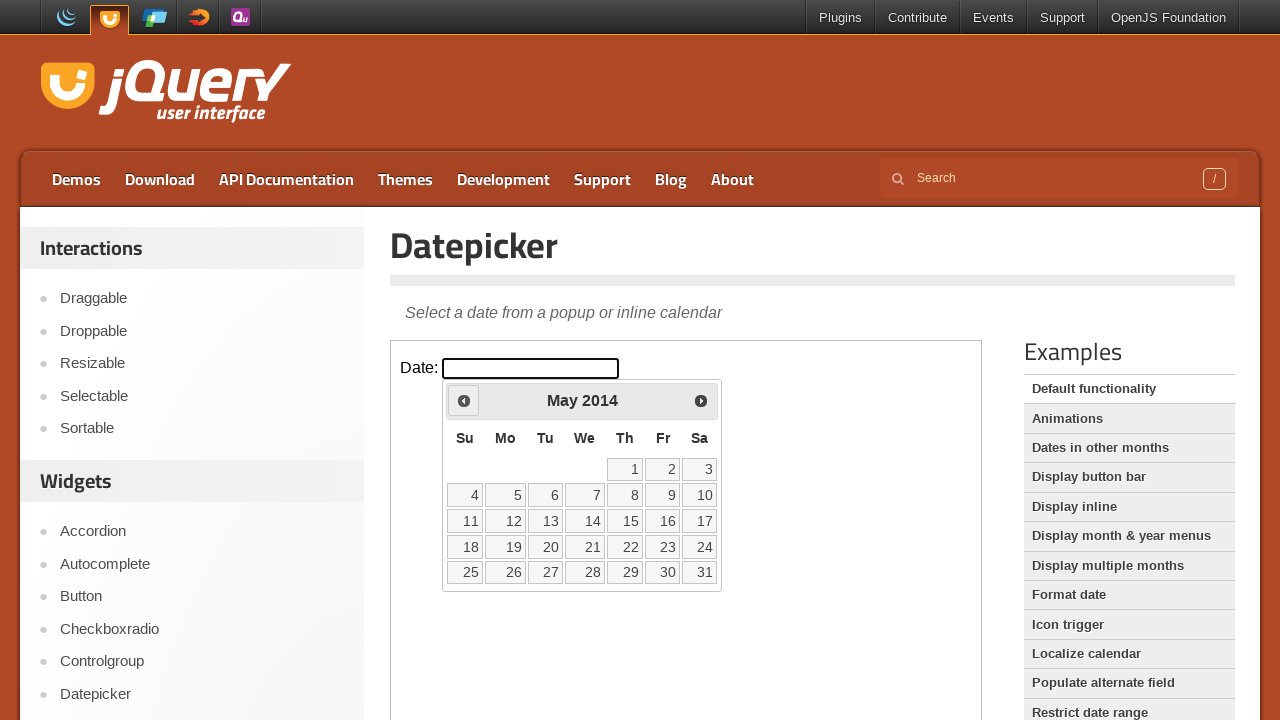

Updated current year: 2014
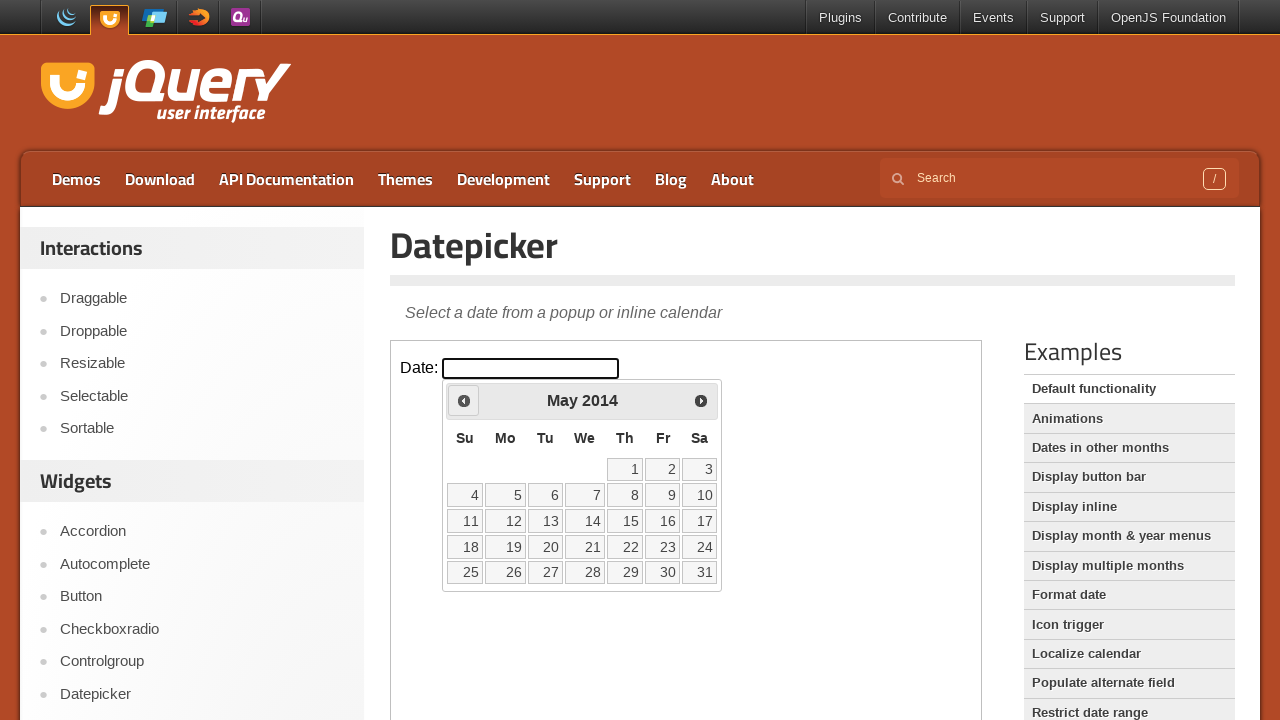

Clicked previous button to navigate to earlier year at (464, 400) on iframe >> nth=0 >> internal:control=enter-frame >> xpath=//a[@title='Prev']
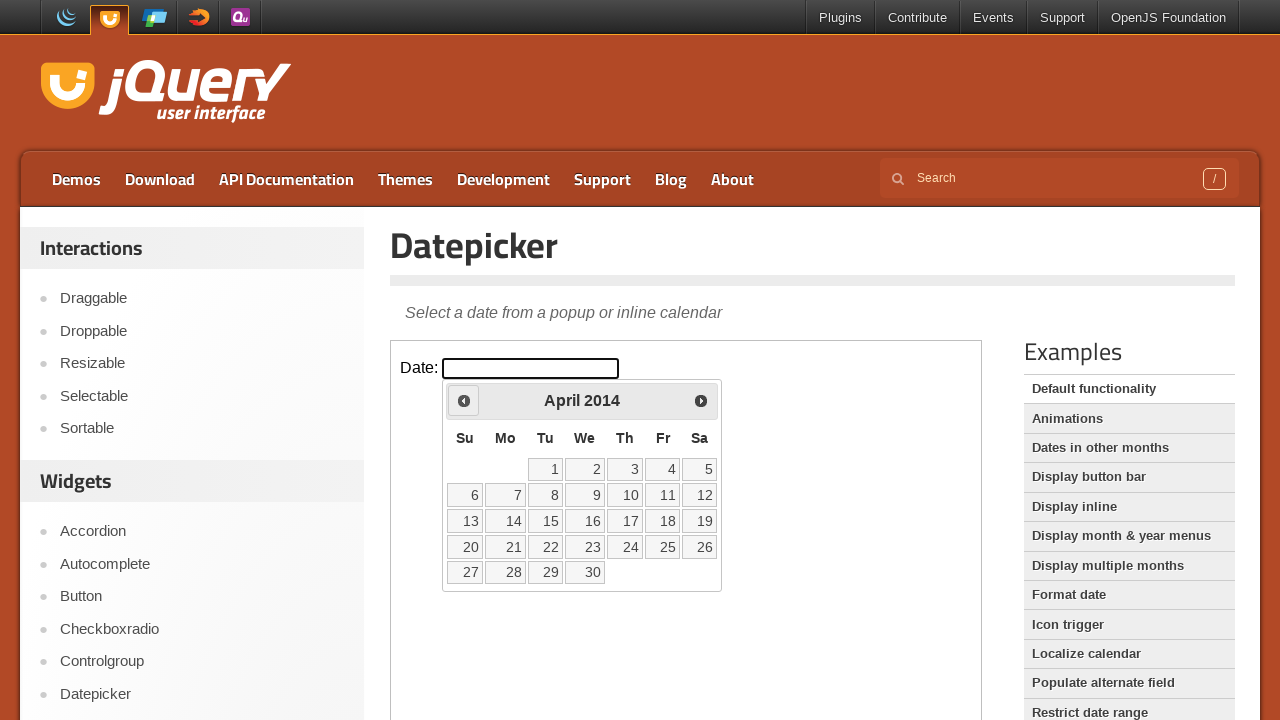

Updated current year: 2014
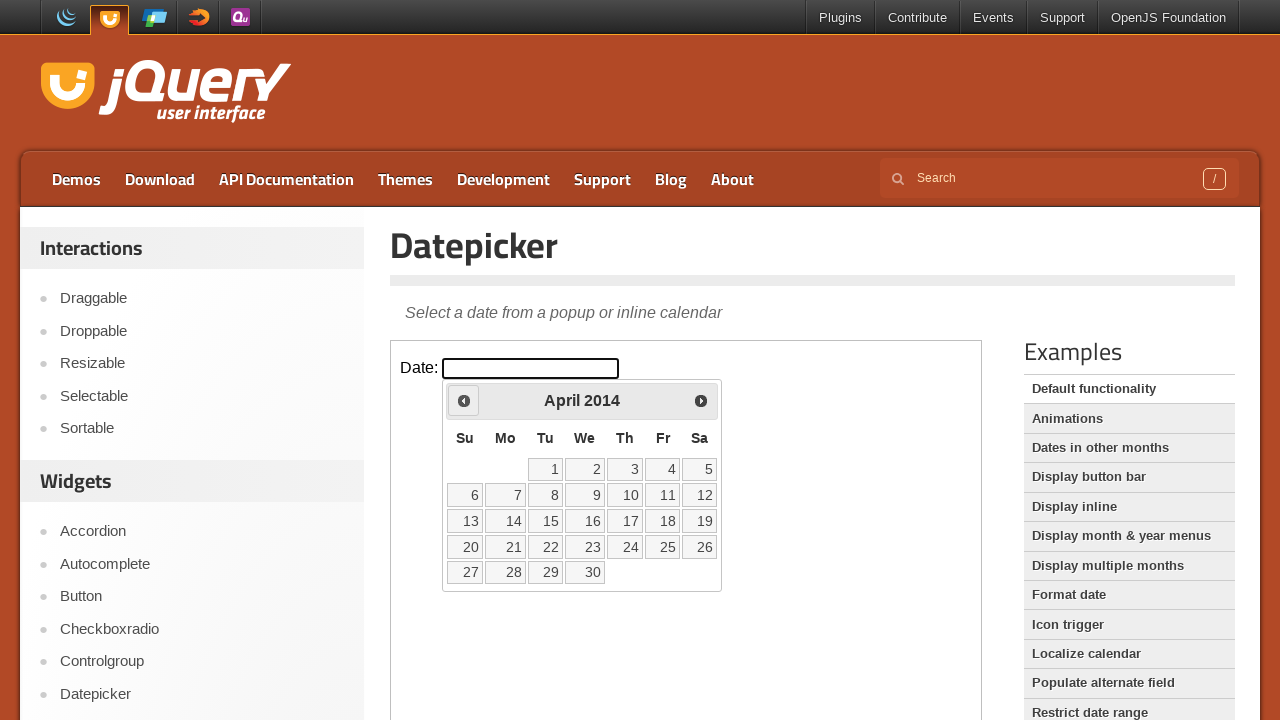

Clicked previous button to navigate to earlier year at (464, 400) on iframe >> nth=0 >> internal:control=enter-frame >> xpath=//a[@title='Prev']
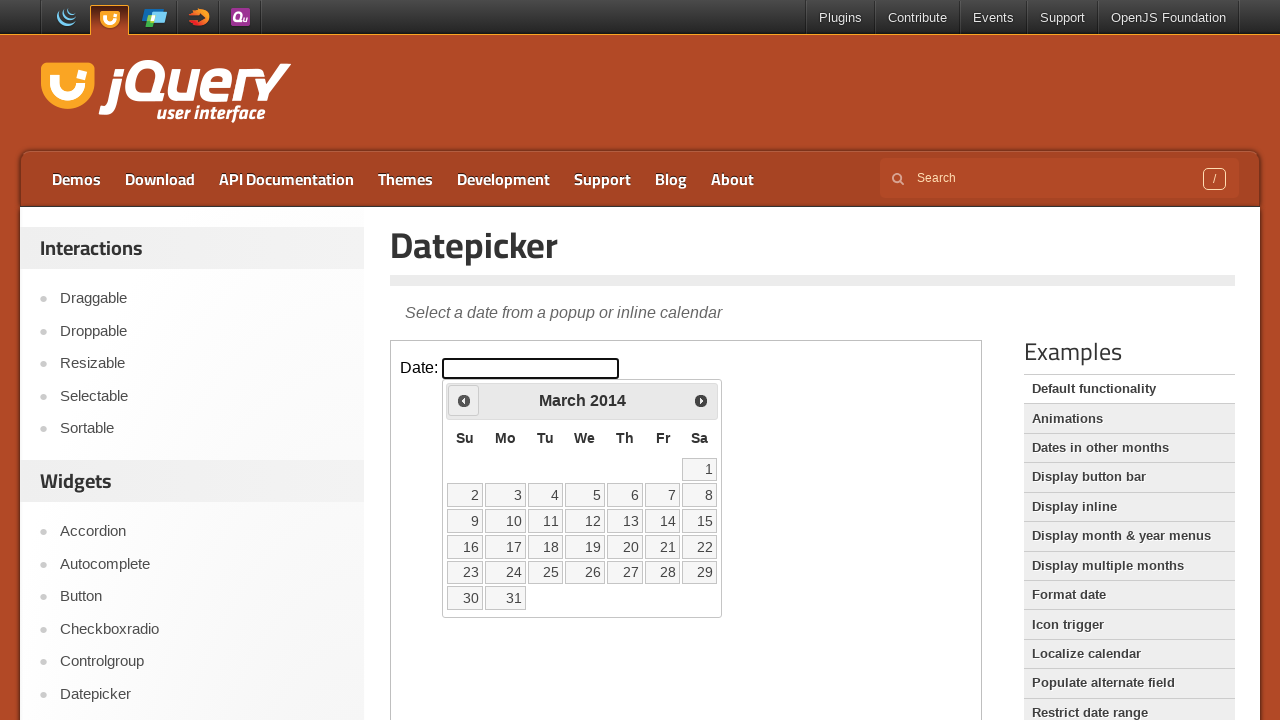

Updated current year: 2014
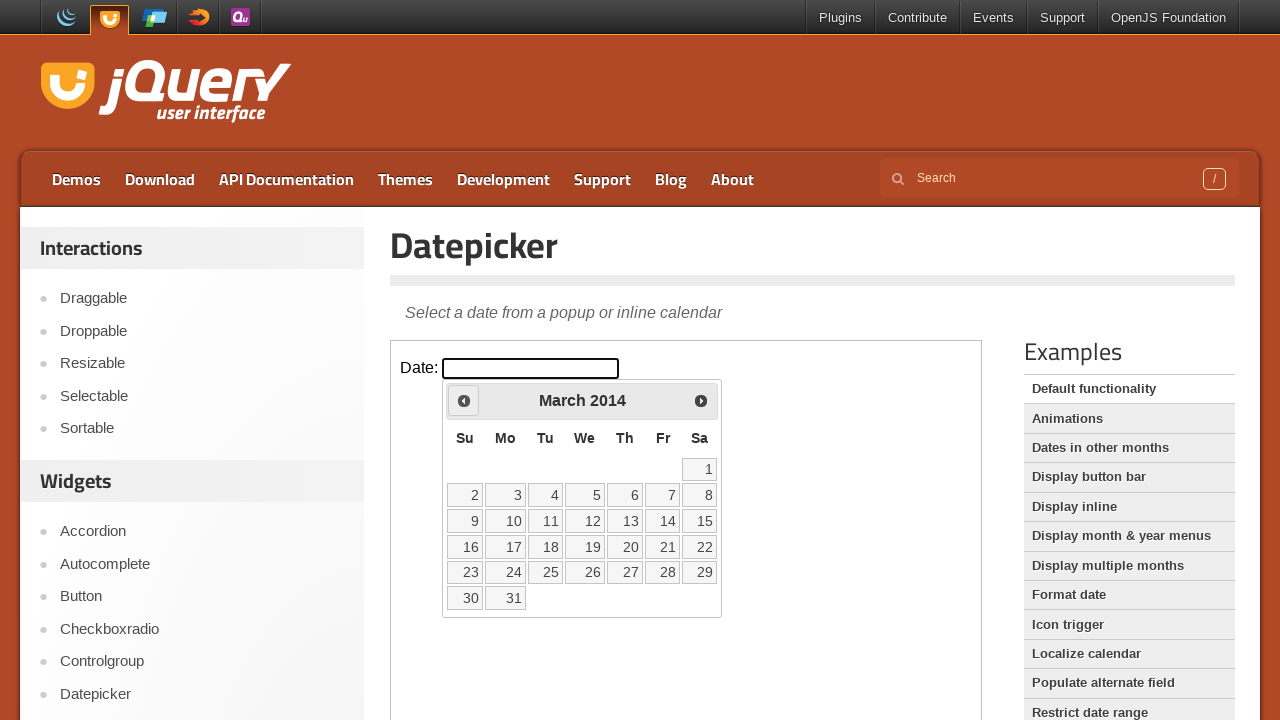

Clicked previous button to navigate to earlier year at (464, 400) on iframe >> nth=0 >> internal:control=enter-frame >> xpath=//a[@title='Prev']
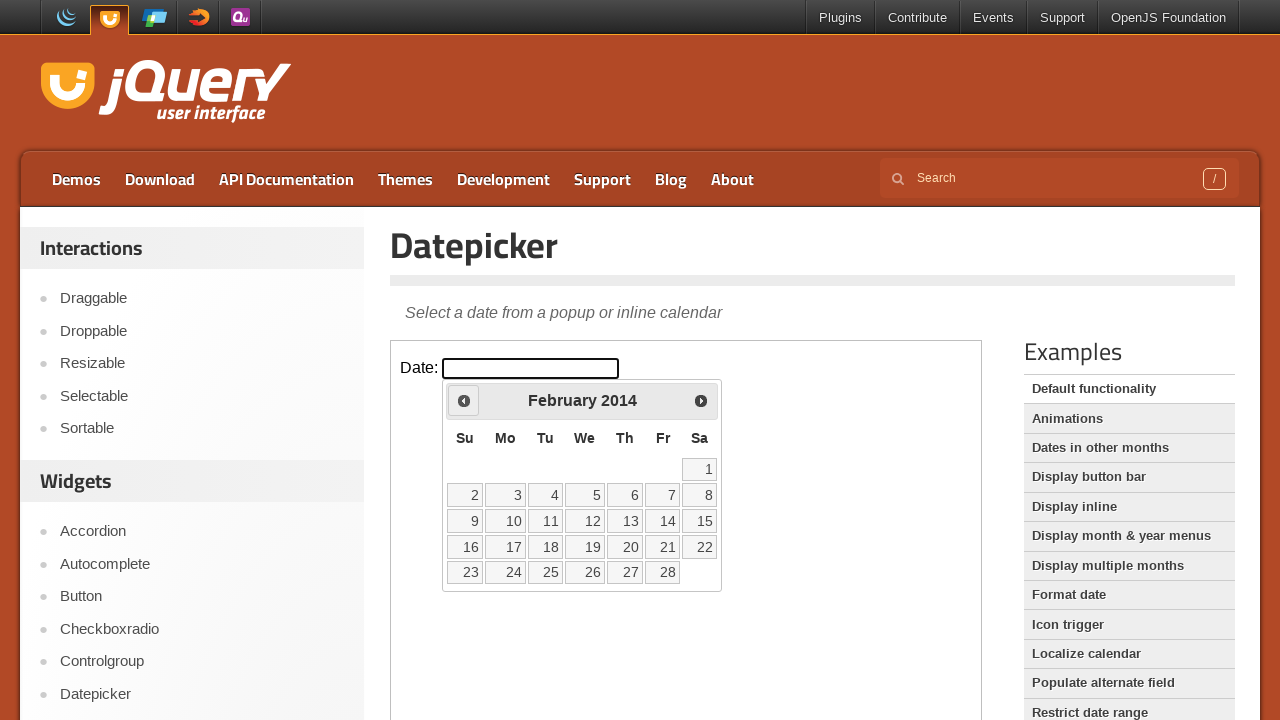

Updated current year: 2014
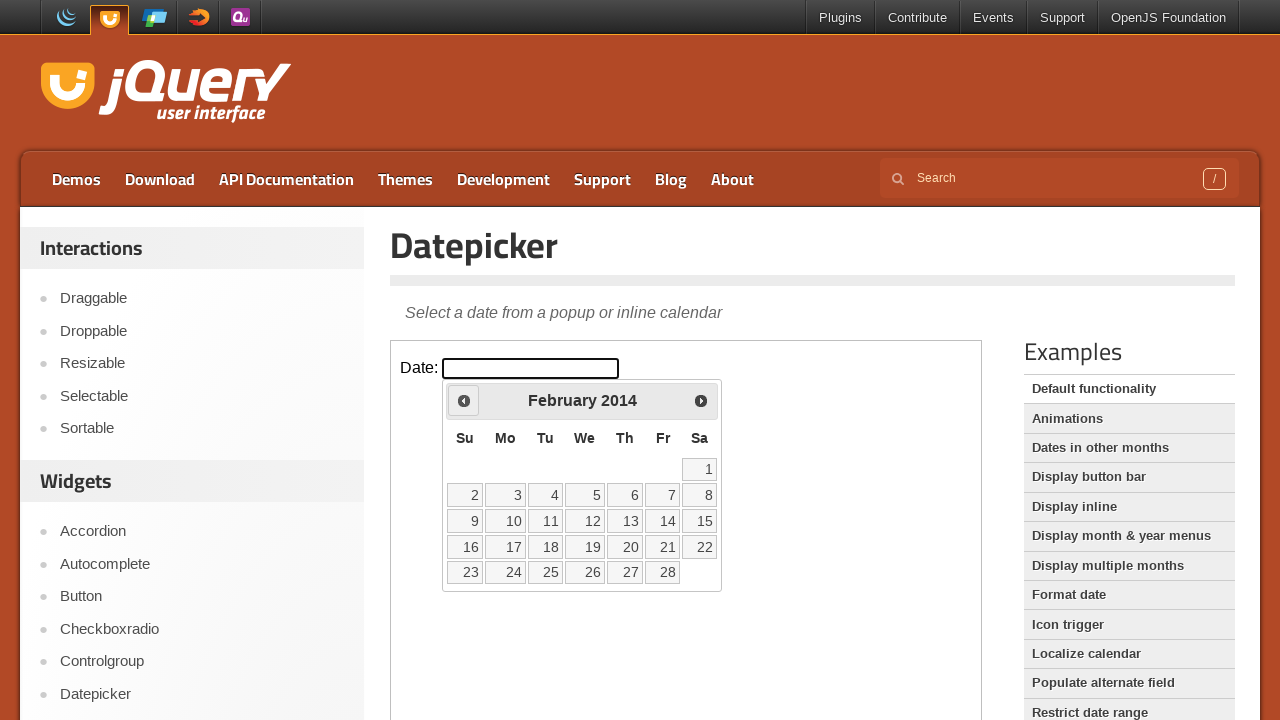

Clicked previous button to navigate to earlier year at (464, 400) on iframe >> nth=0 >> internal:control=enter-frame >> xpath=//a[@title='Prev']
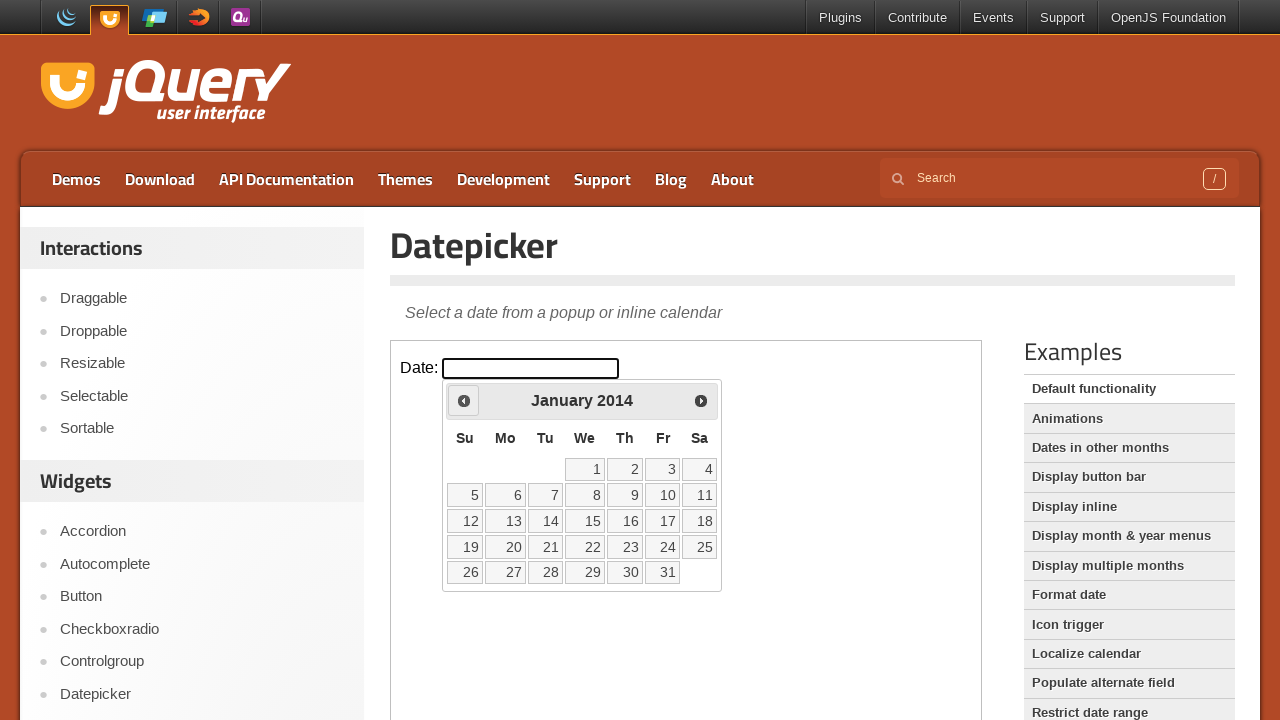

Updated current year: 2014
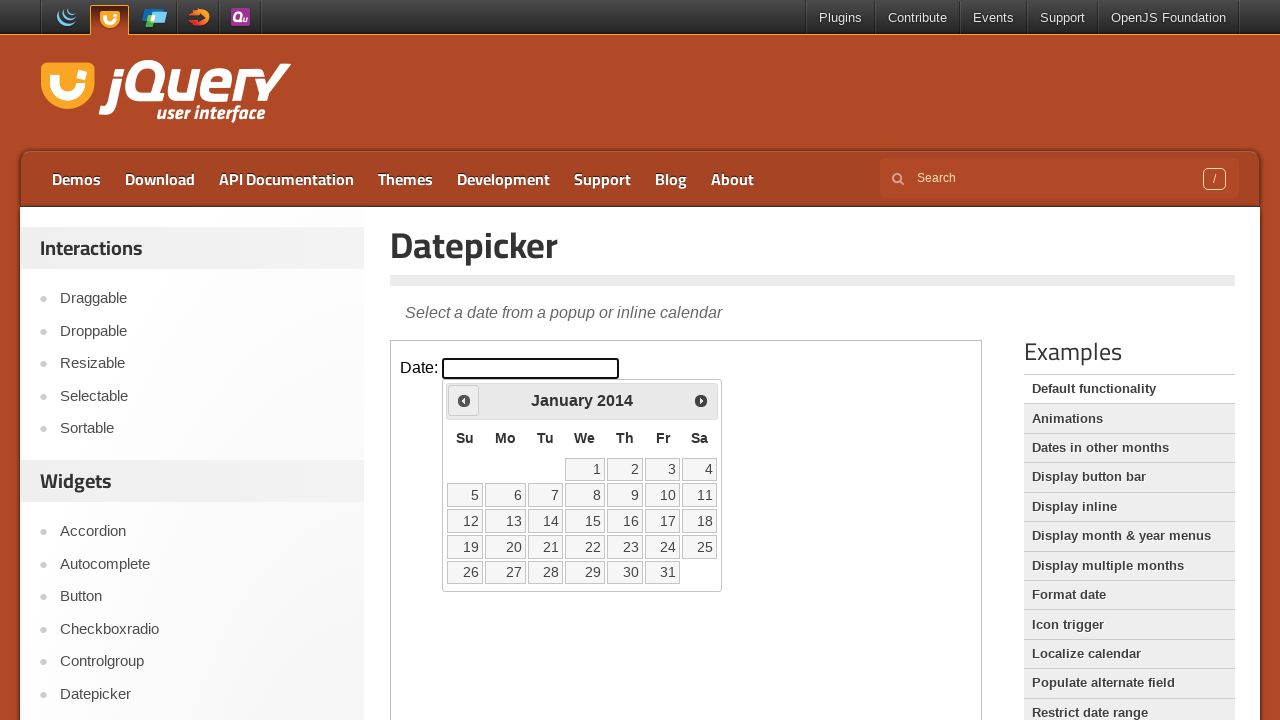

Clicked previous button to navigate to earlier year at (464, 400) on iframe >> nth=0 >> internal:control=enter-frame >> xpath=//a[@title='Prev']
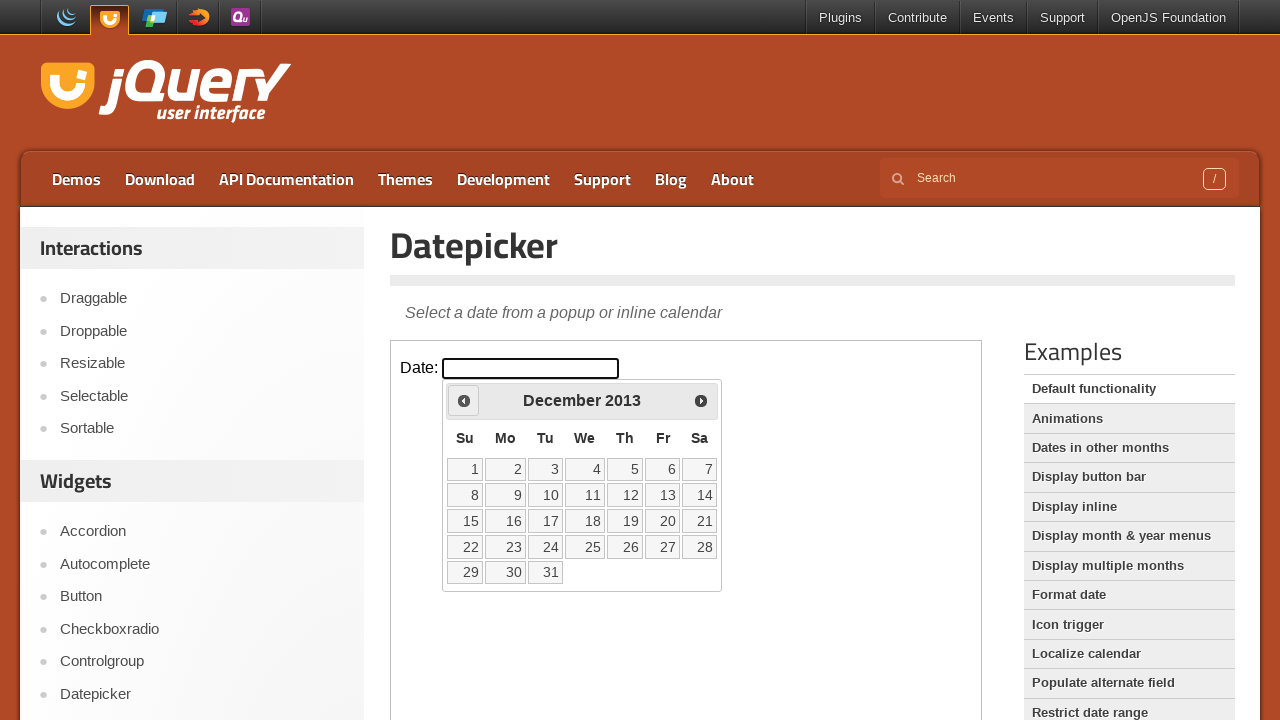

Updated current year: 2013
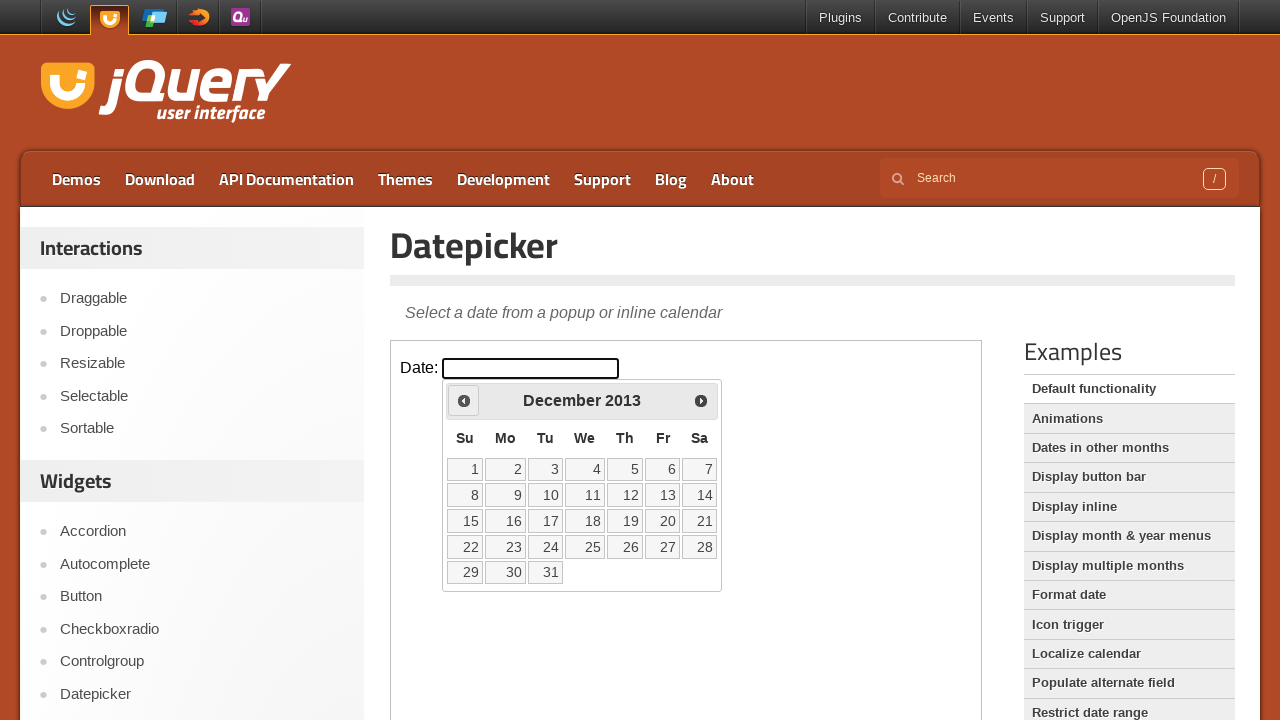

Clicked previous button to navigate to earlier year at (464, 400) on iframe >> nth=0 >> internal:control=enter-frame >> xpath=//a[@title='Prev']
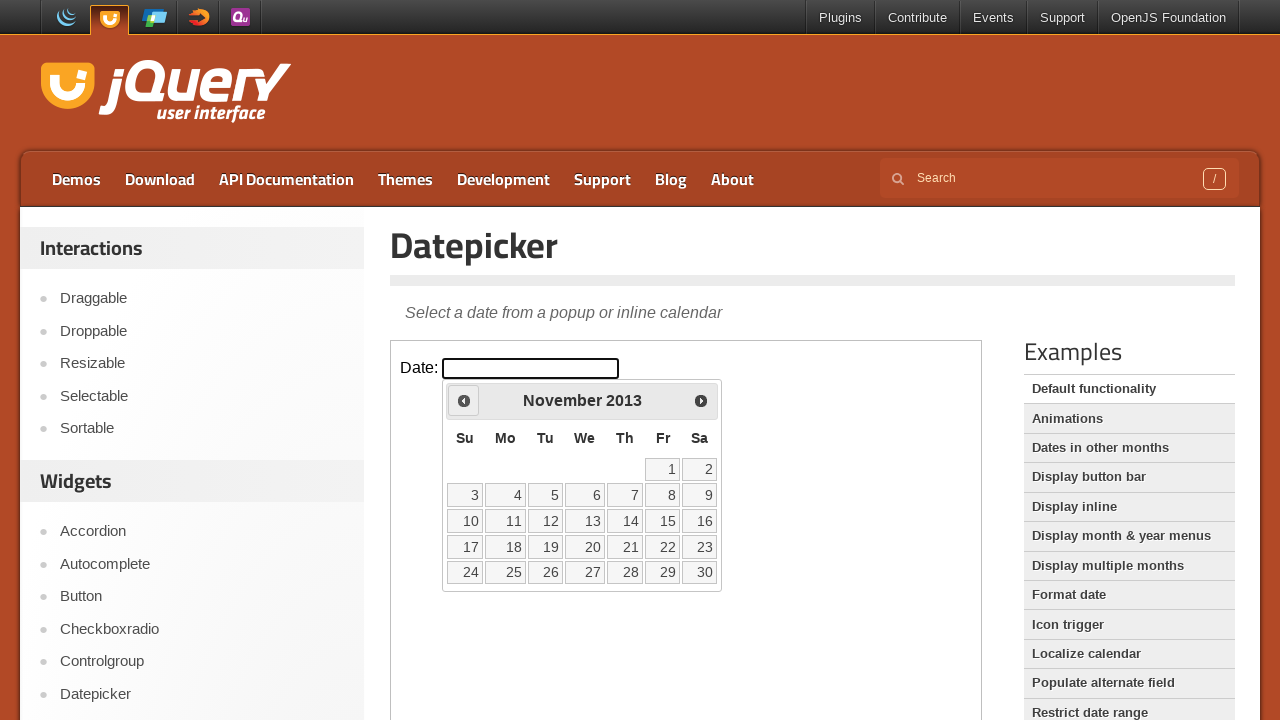

Updated current year: 2013
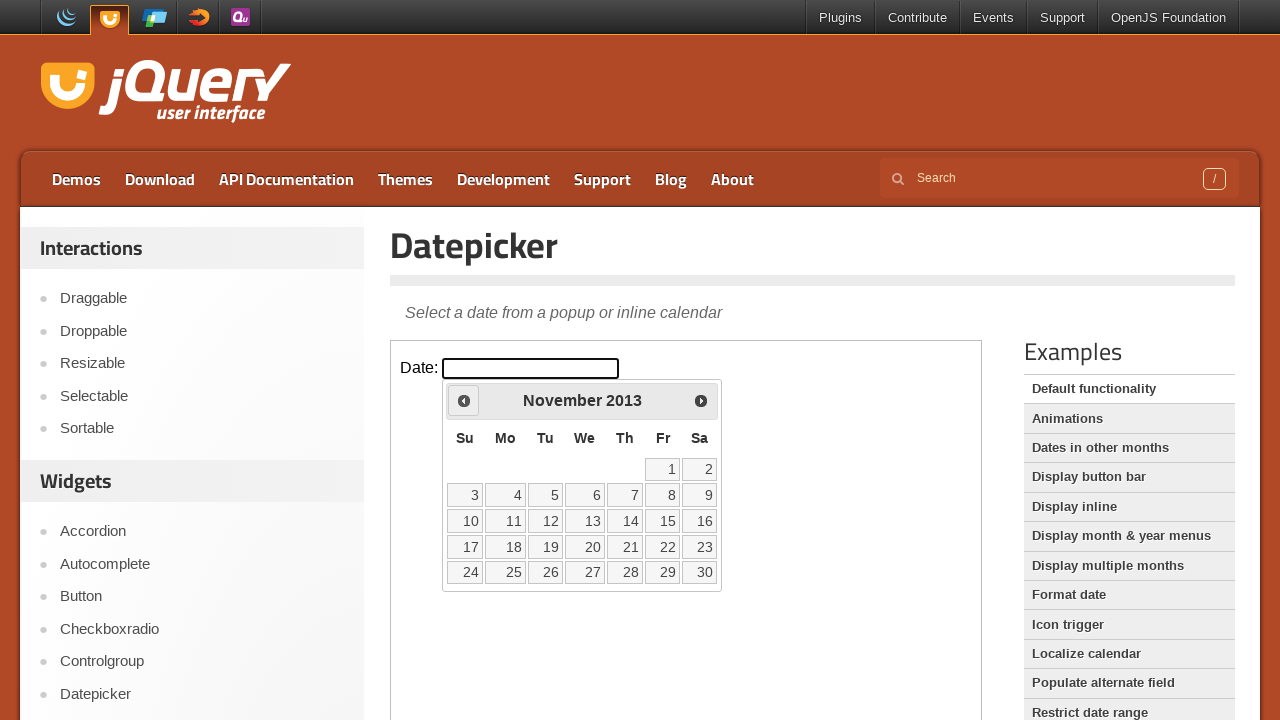

Clicked previous button to navigate to earlier year at (464, 400) on iframe >> nth=0 >> internal:control=enter-frame >> xpath=//a[@title='Prev']
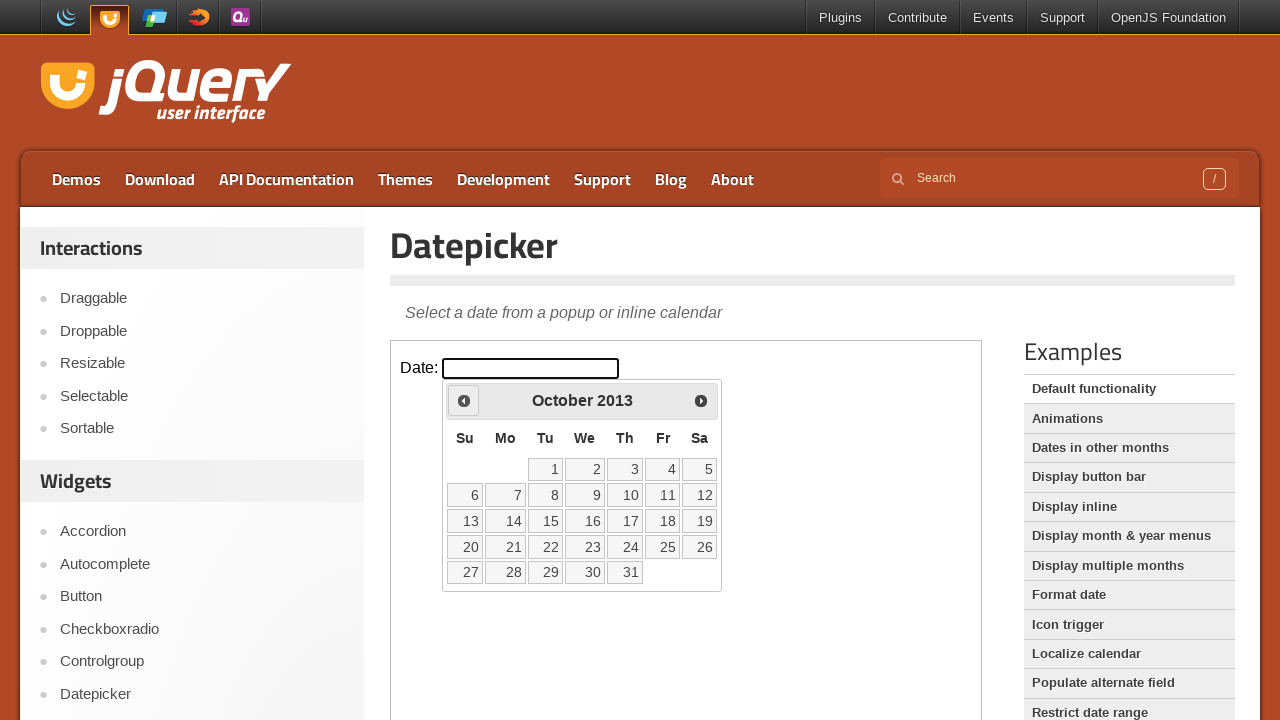

Updated current year: 2013
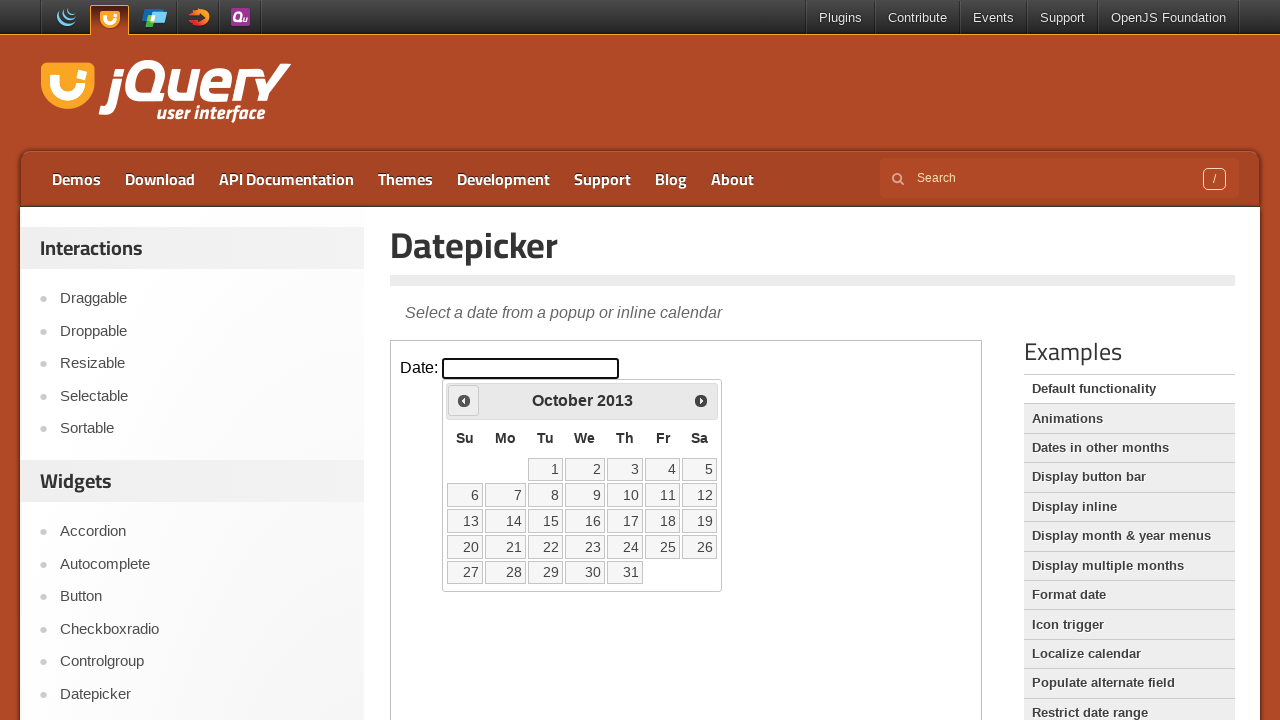

Clicked previous button to navigate to earlier year at (464, 400) on iframe >> nth=0 >> internal:control=enter-frame >> xpath=//a[@title='Prev']
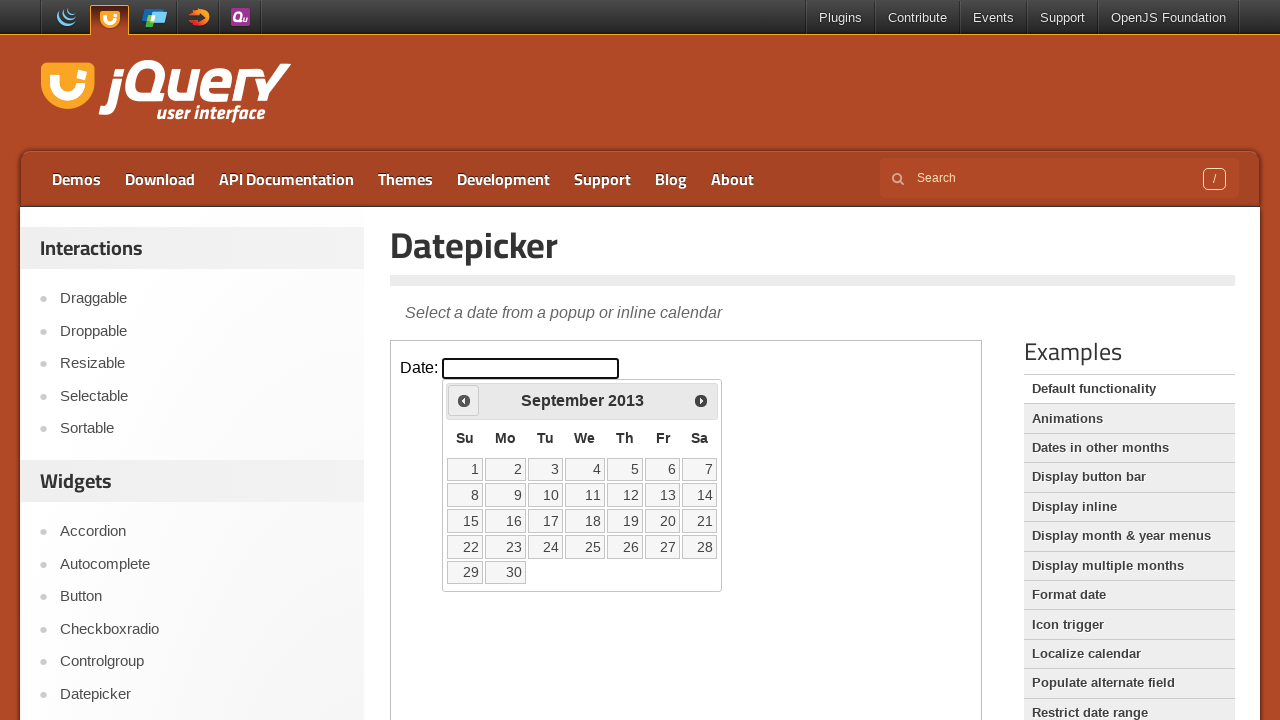

Updated current year: 2013
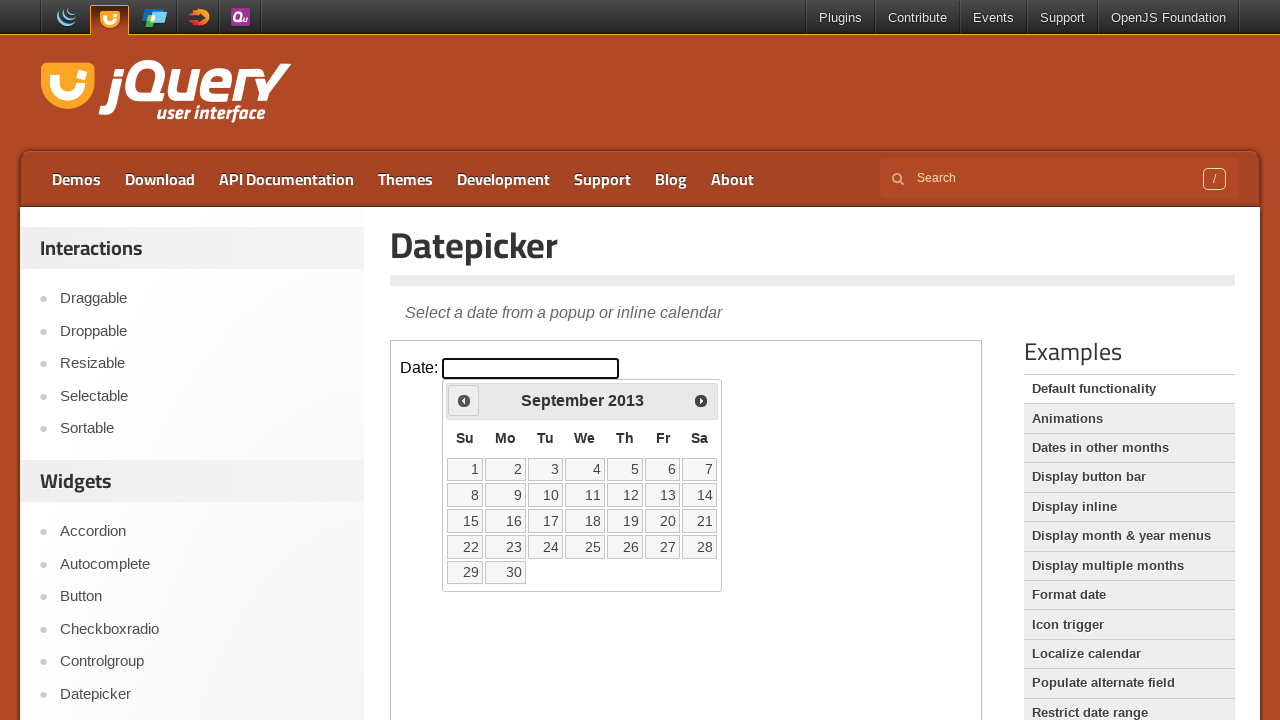

Clicked previous button to navigate to earlier year at (464, 400) on iframe >> nth=0 >> internal:control=enter-frame >> xpath=//a[@title='Prev']
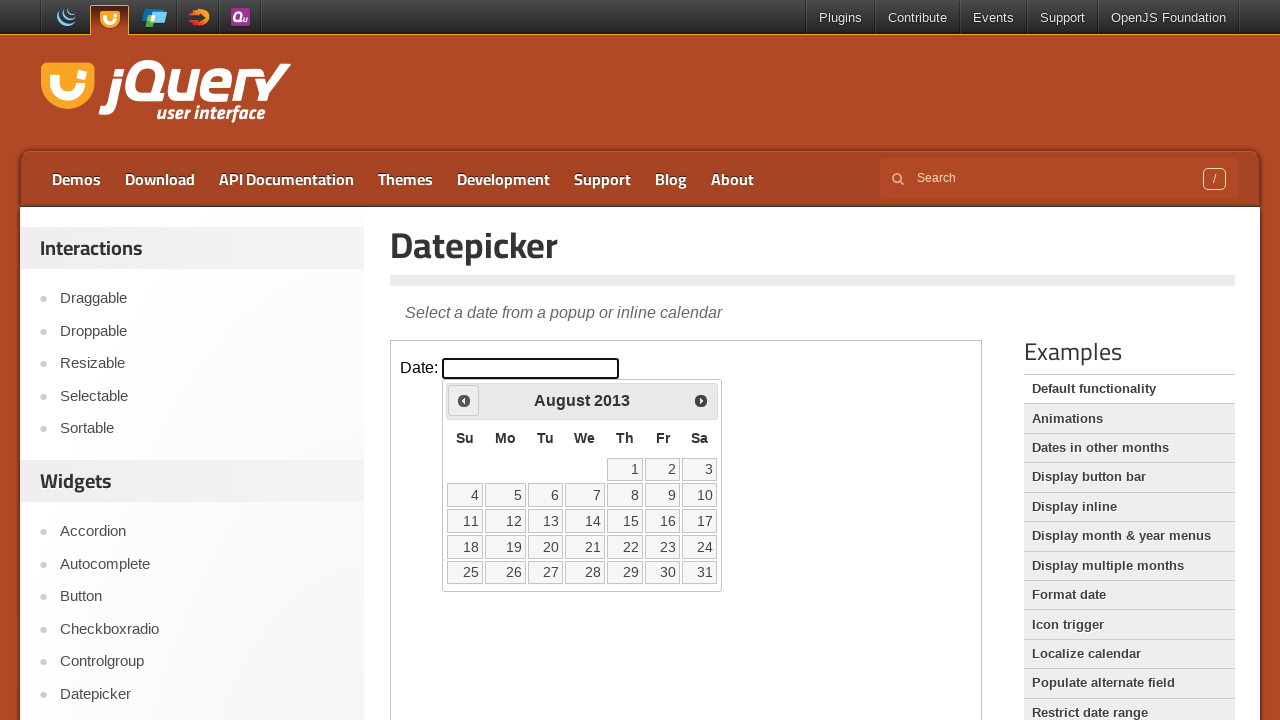

Updated current year: 2013
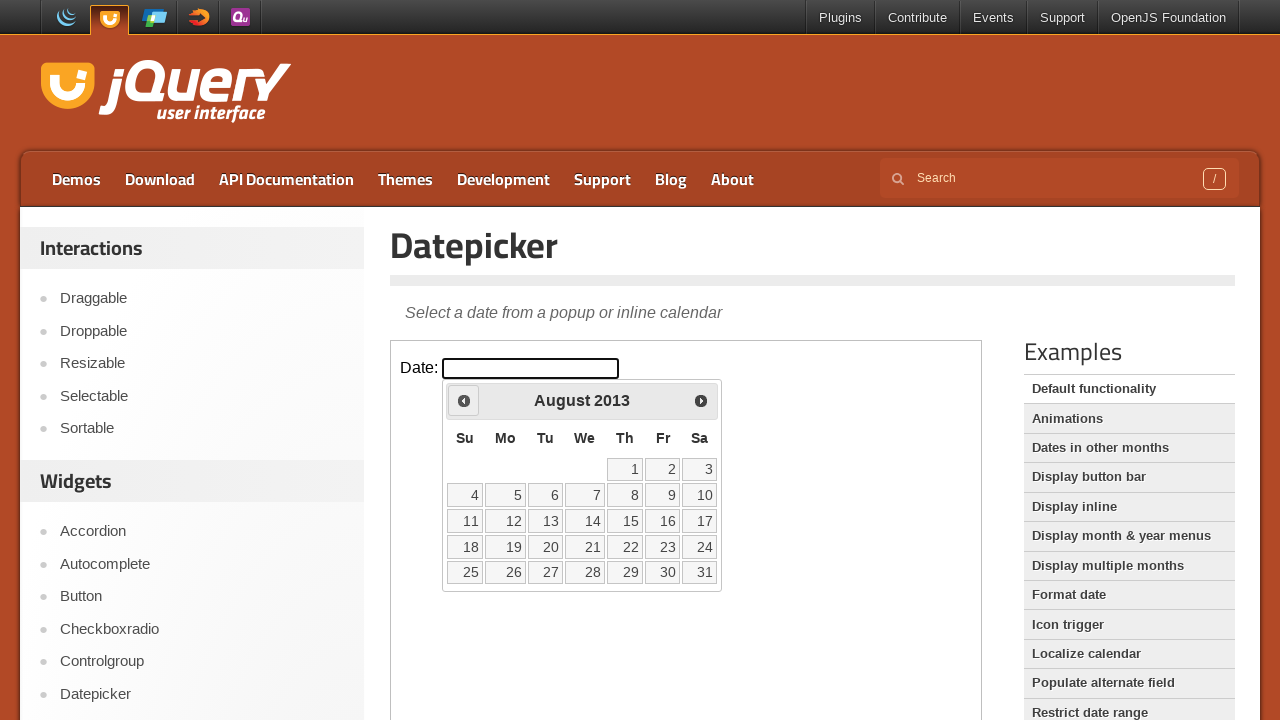

Clicked previous button to navigate to earlier year at (464, 400) on iframe >> nth=0 >> internal:control=enter-frame >> xpath=//a[@title='Prev']
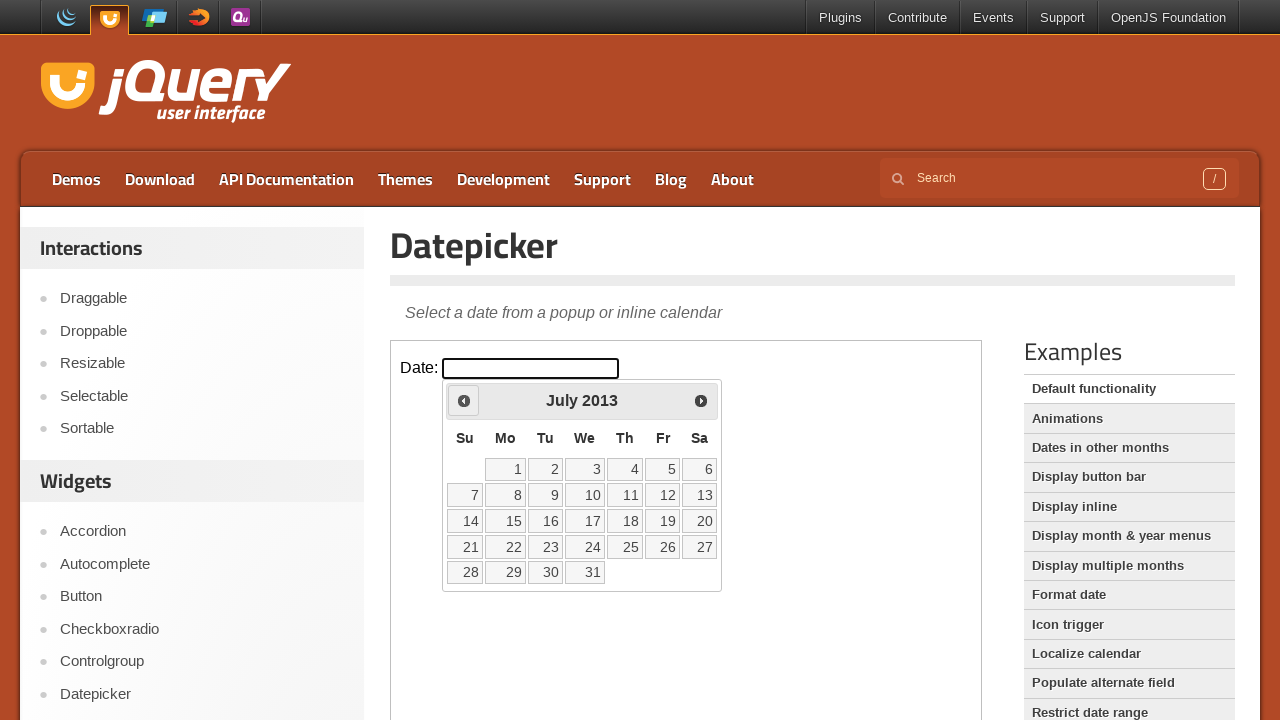

Updated current year: 2013
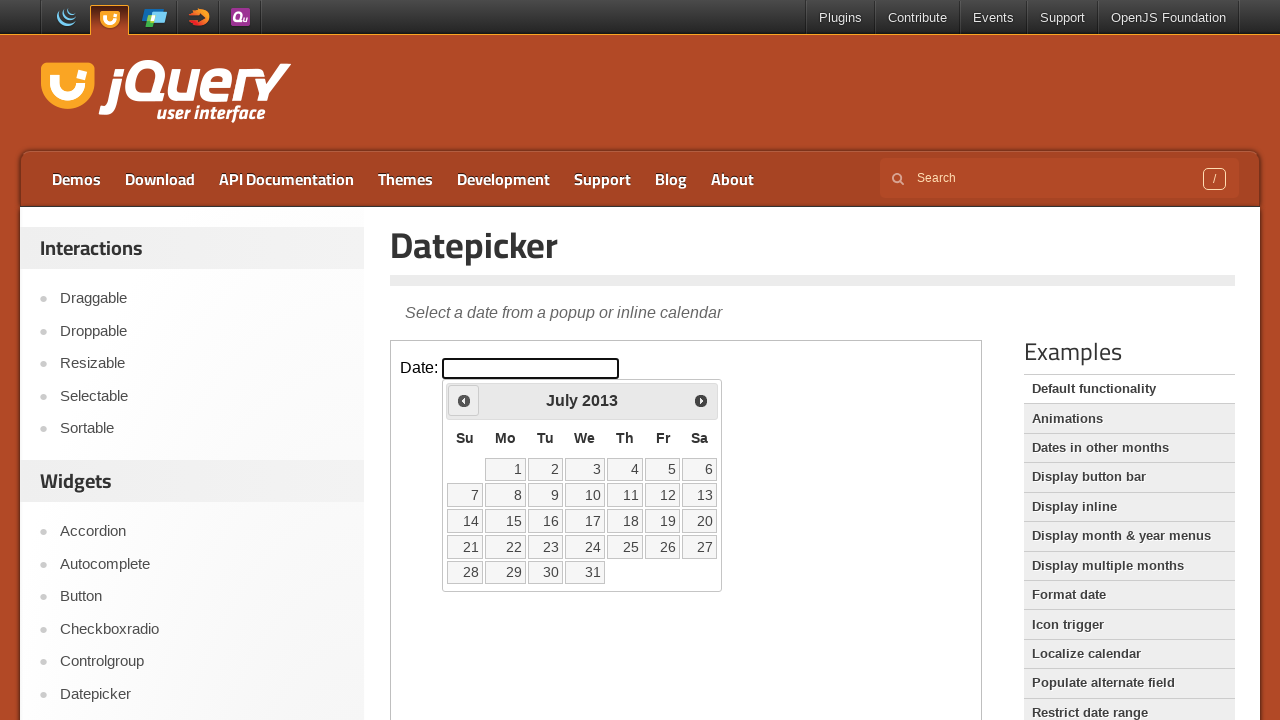

Clicked previous button to navigate to earlier year at (464, 400) on iframe >> nth=0 >> internal:control=enter-frame >> xpath=//a[@title='Prev']
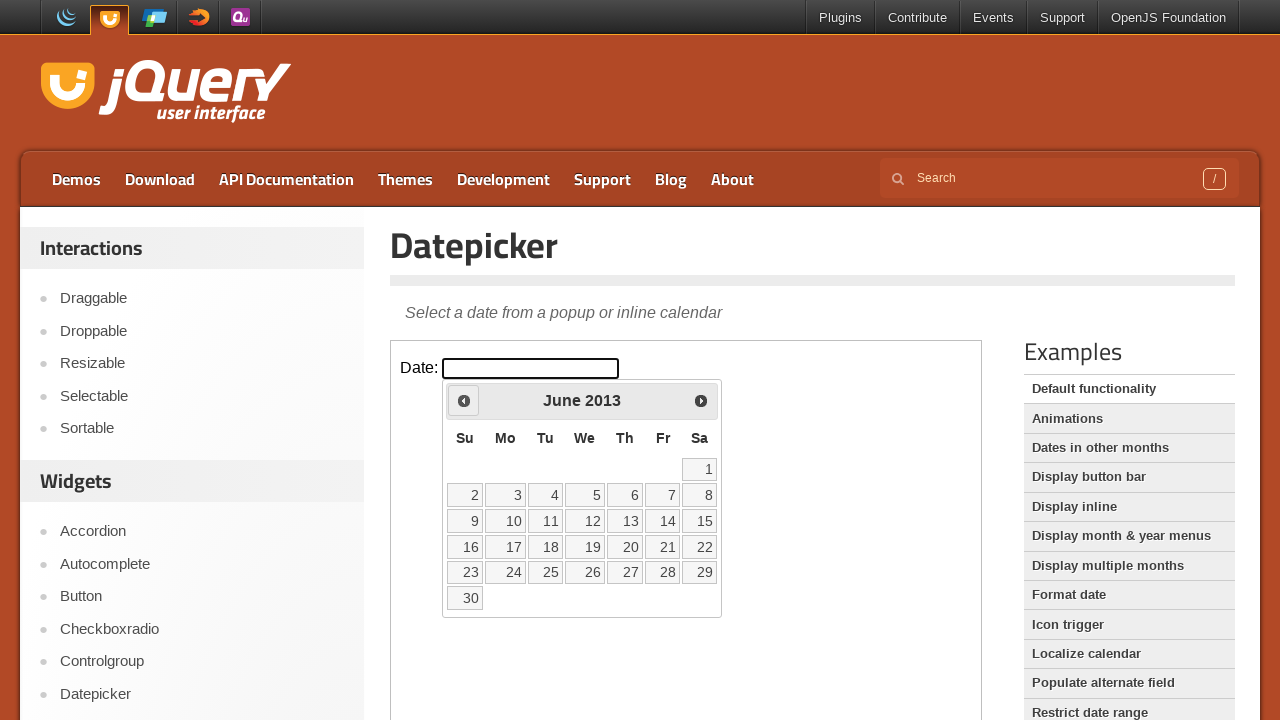

Updated current year: 2013
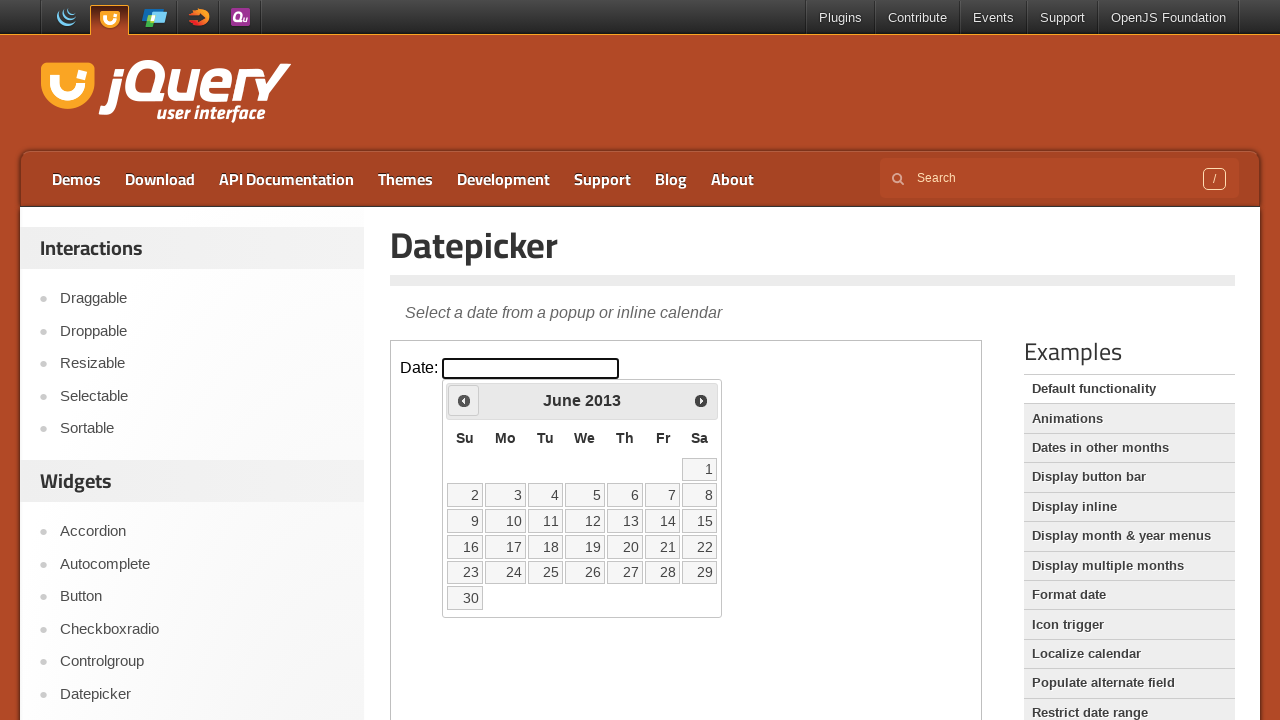

Clicked previous button to navigate to earlier year at (464, 400) on iframe >> nth=0 >> internal:control=enter-frame >> xpath=//a[@title='Prev']
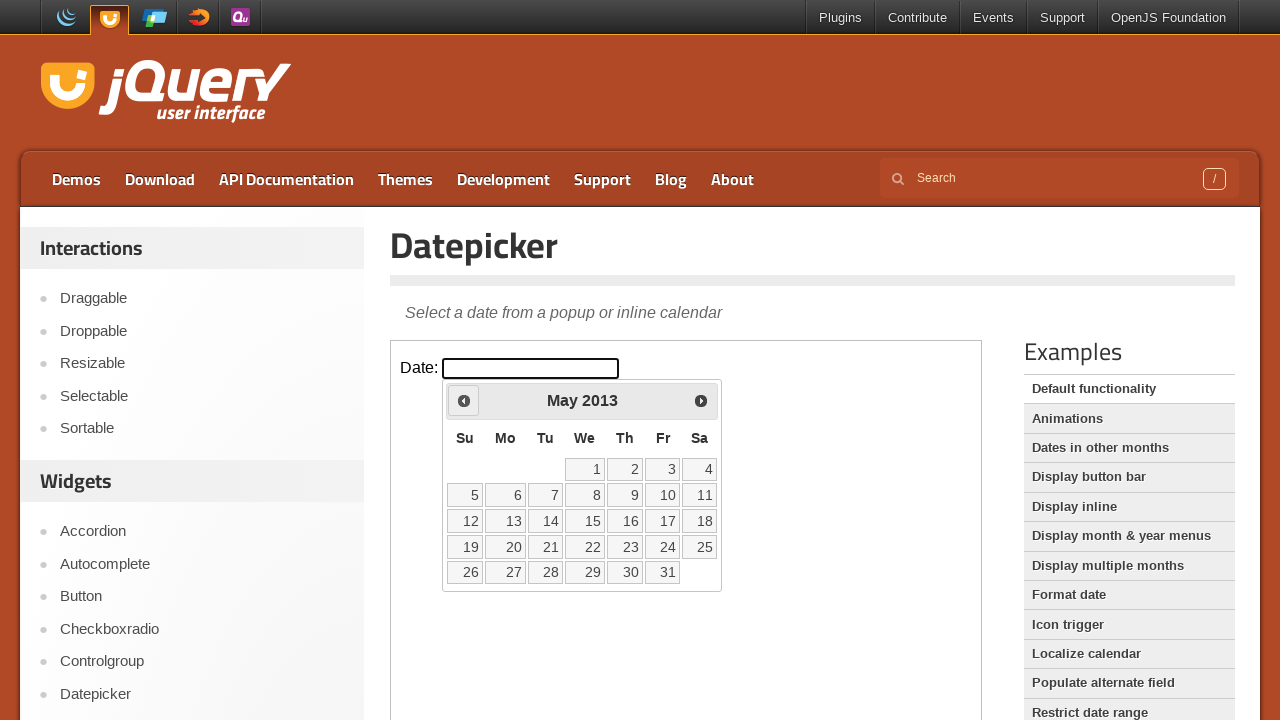

Updated current year: 2013
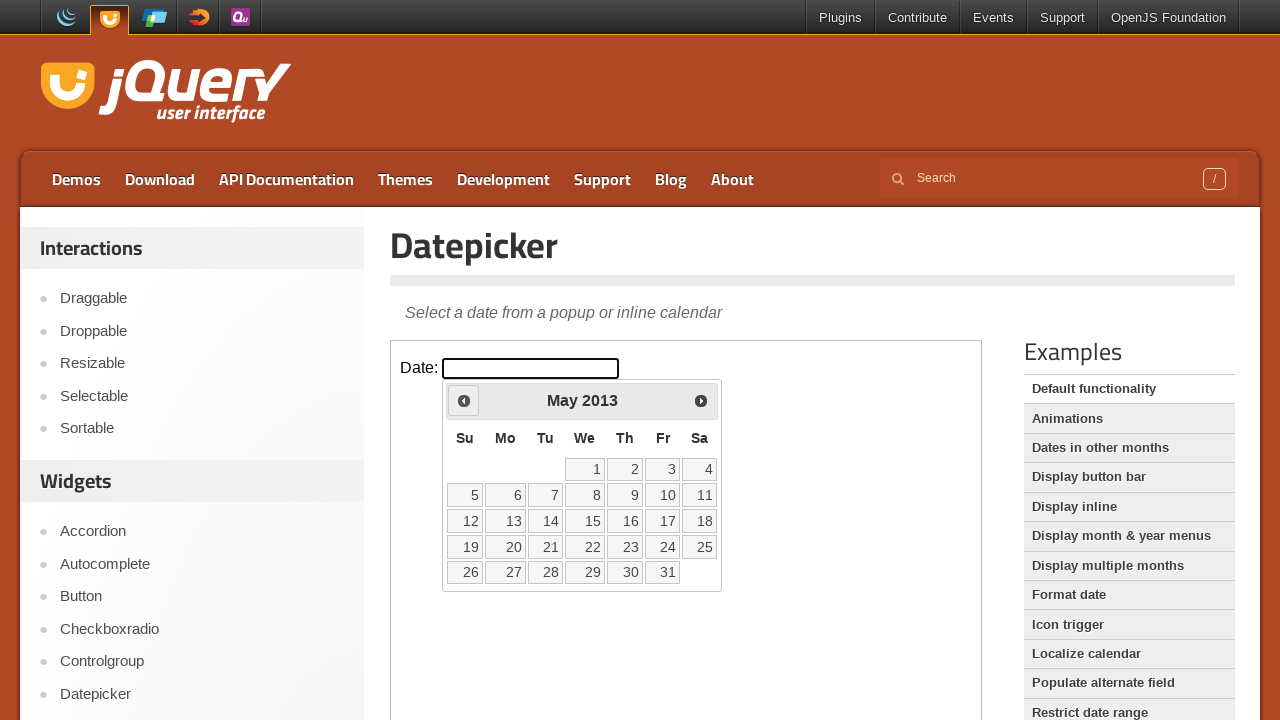

Clicked previous button to navigate to earlier year at (464, 400) on iframe >> nth=0 >> internal:control=enter-frame >> xpath=//a[@title='Prev']
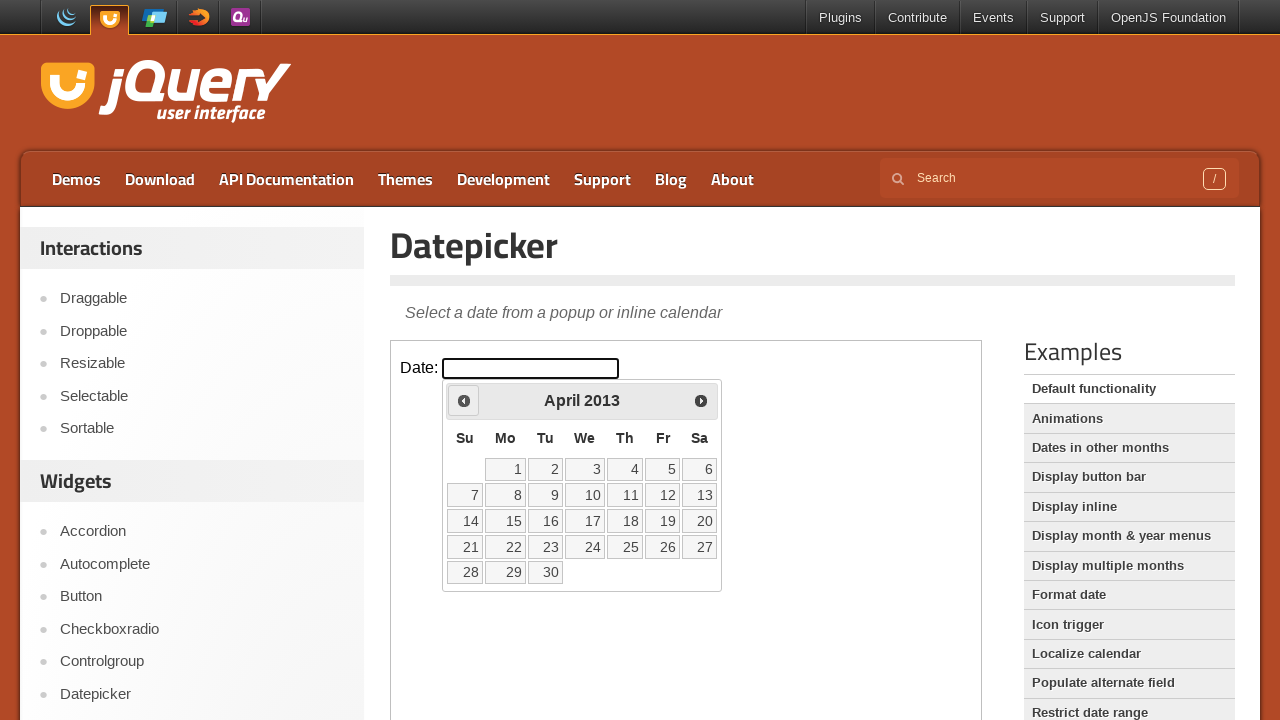

Updated current year: 2013
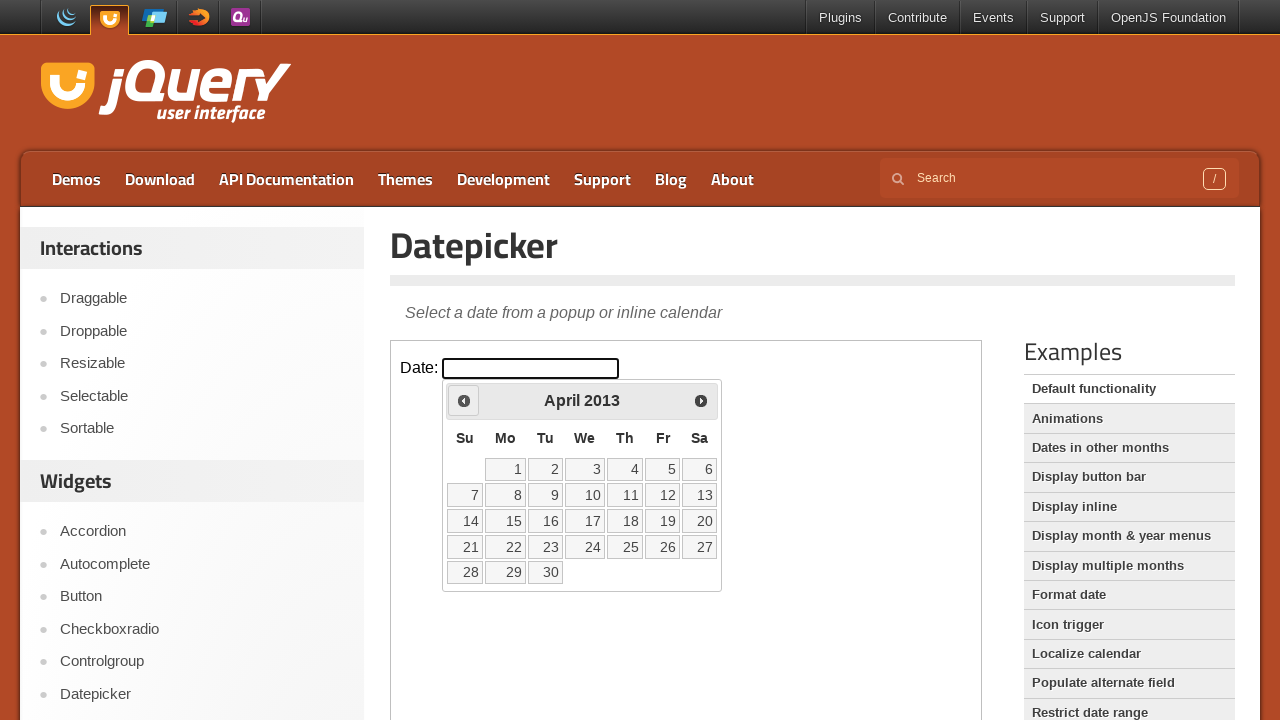

Clicked previous button to navigate to earlier year at (464, 400) on iframe >> nth=0 >> internal:control=enter-frame >> xpath=//a[@title='Prev']
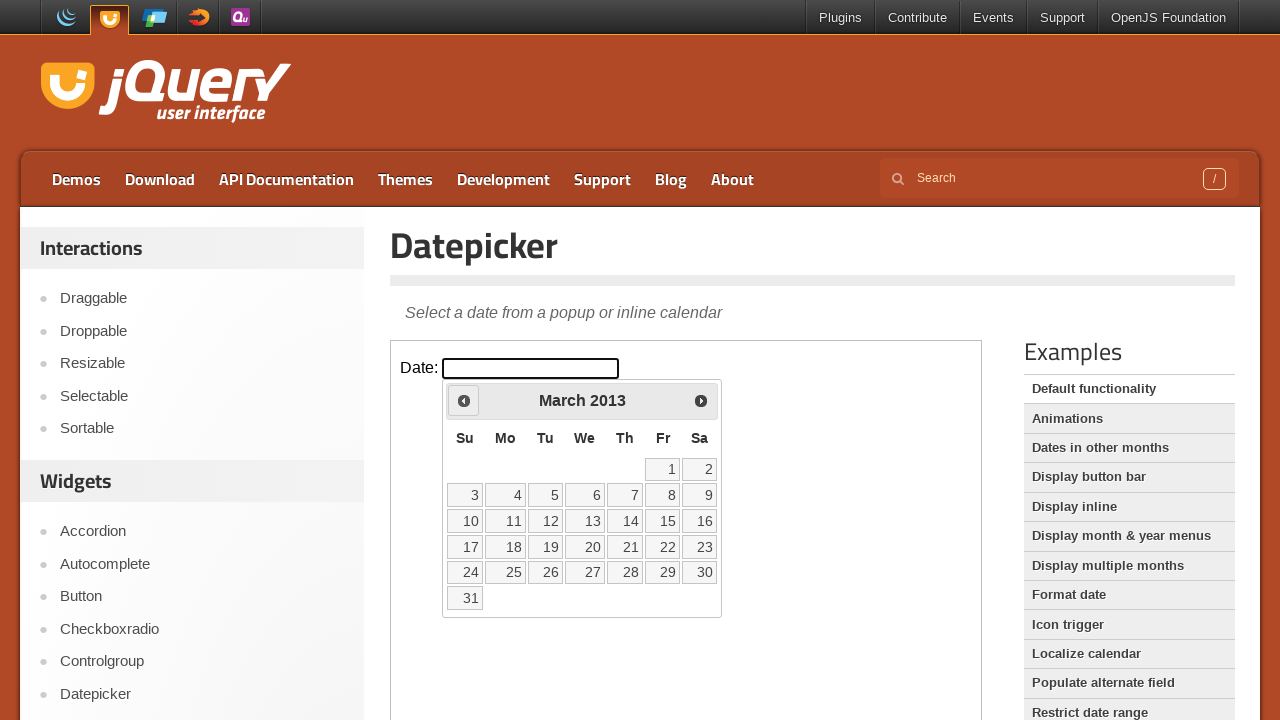

Updated current year: 2013
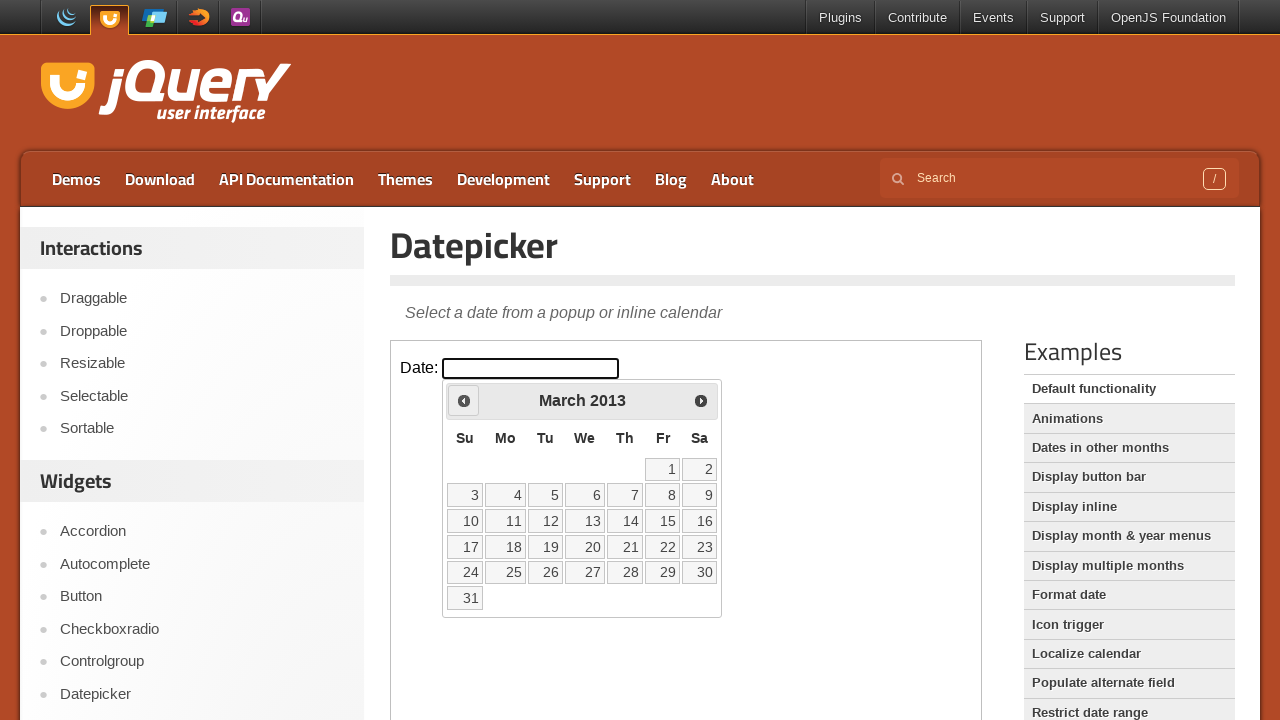

Clicked previous button to navigate to earlier year at (464, 400) on iframe >> nth=0 >> internal:control=enter-frame >> xpath=//a[@title='Prev']
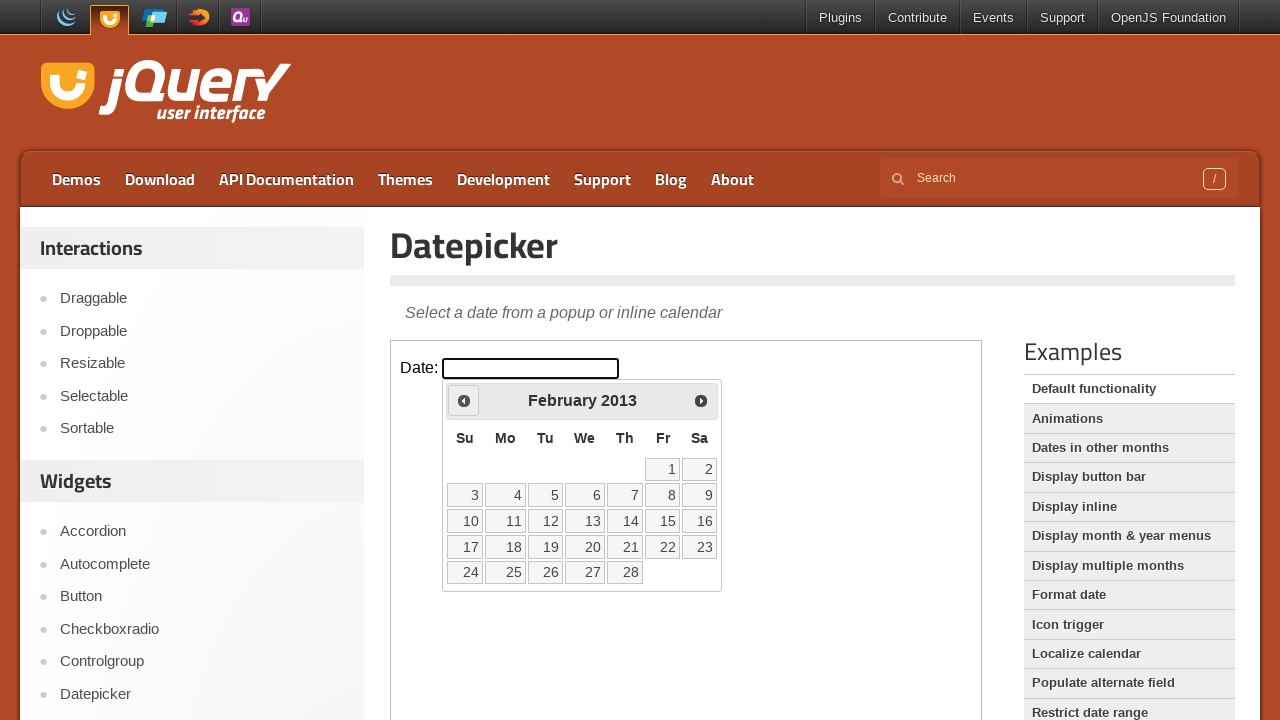

Updated current year: 2013
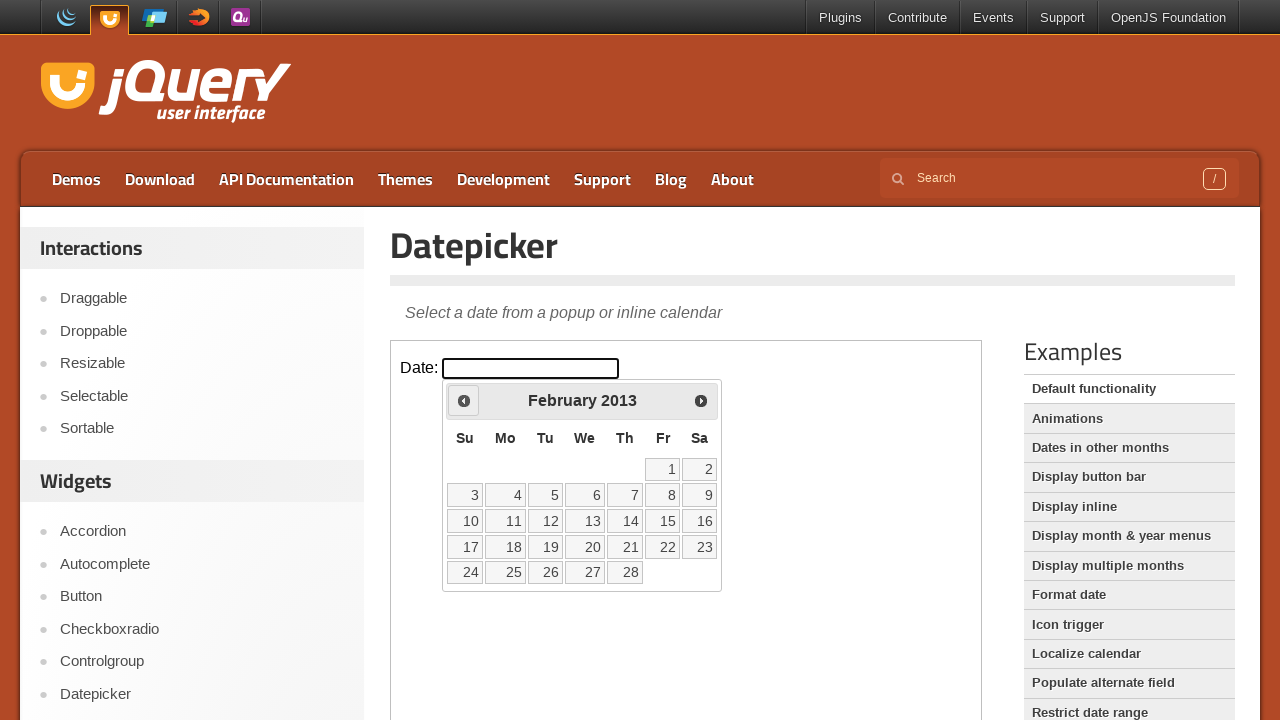

Clicked previous button to navigate to earlier year at (464, 400) on iframe >> nth=0 >> internal:control=enter-frame >> xpath=//a[@title='Prev']
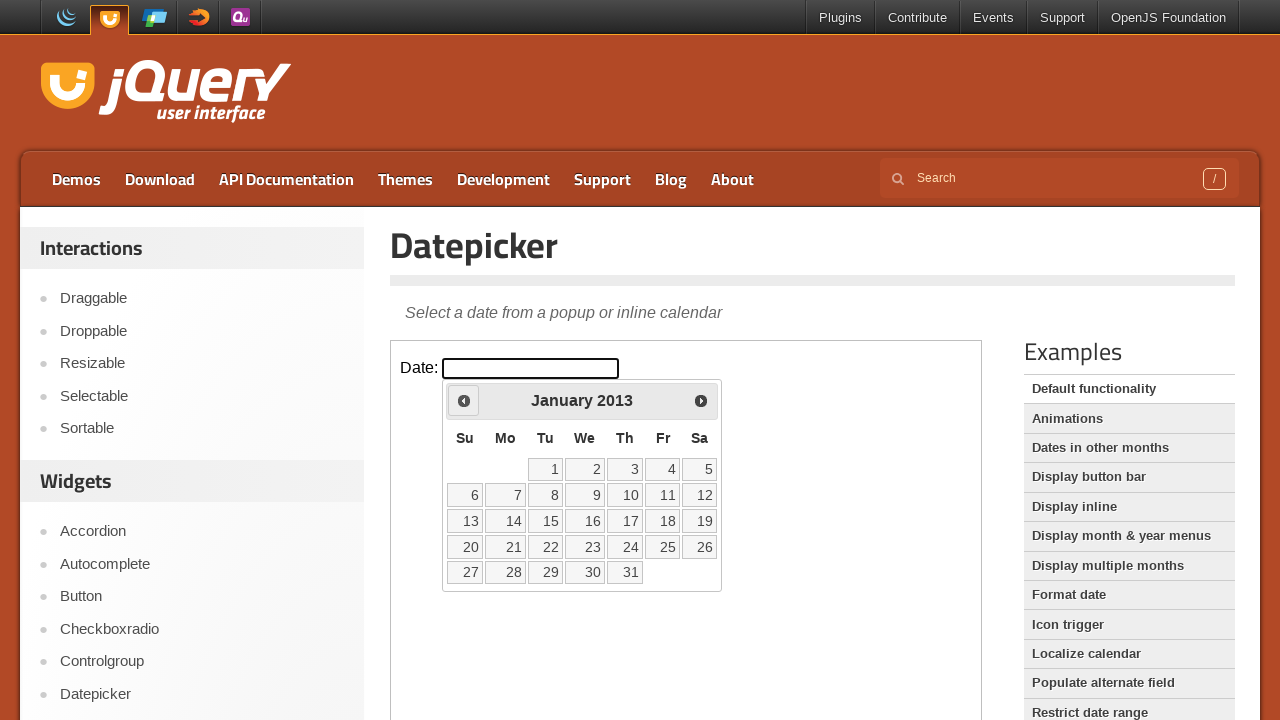

Updated current year: 2013
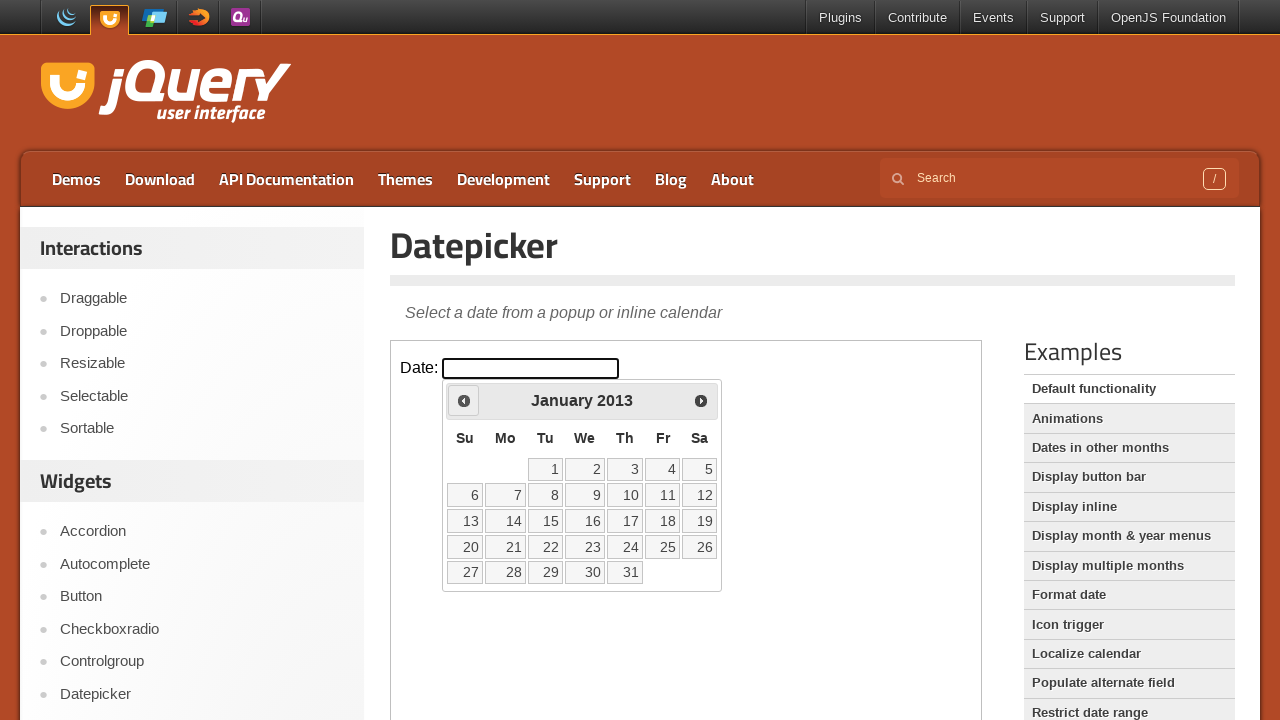

Clicked previous button to navigate to earlier year at (464, 400) on iframe >> nth=0 >> internal:control=enter-frame >> xpath=//a[@title='Prev']
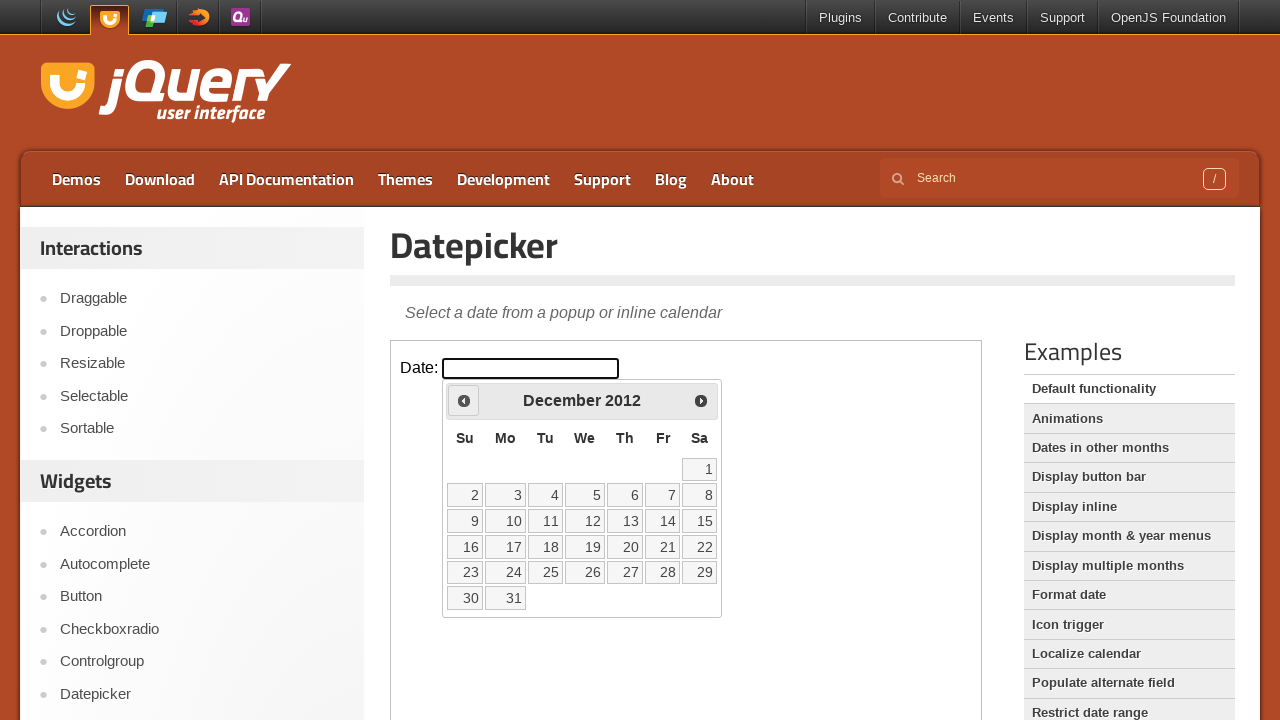

Updated current year: 2012
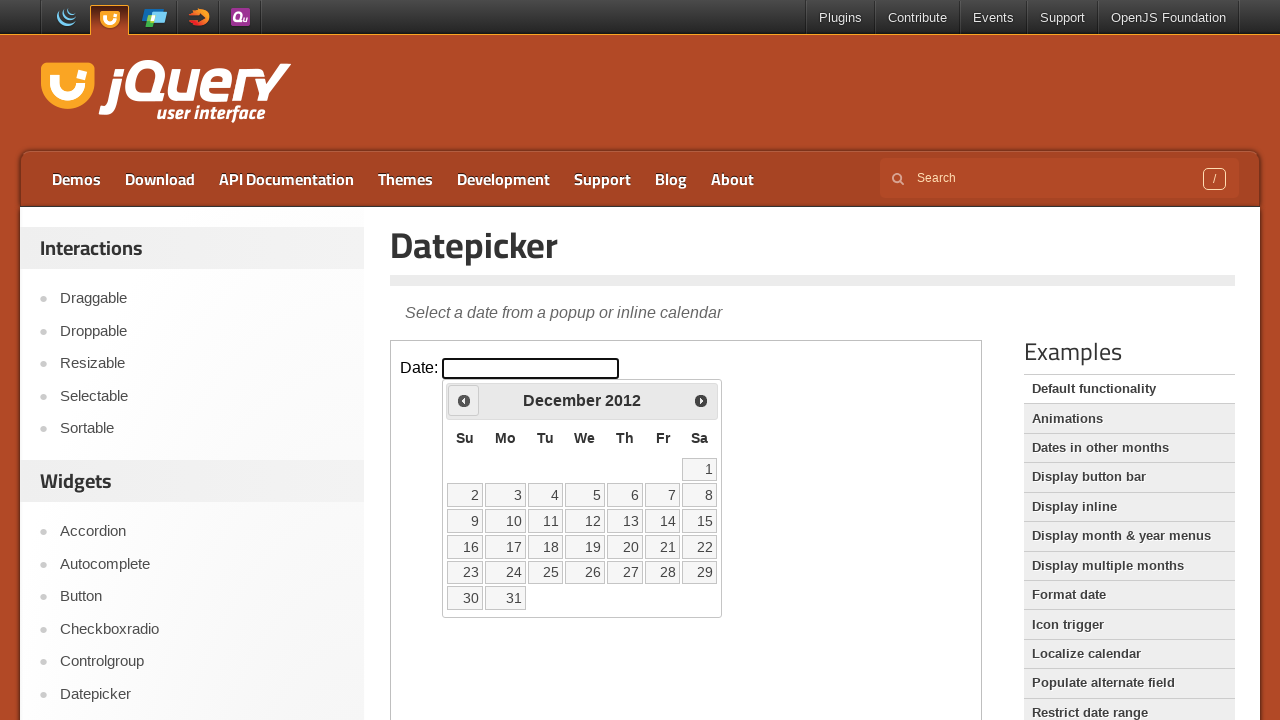

Clicked previous button to navigate to earlier year at (464, 400) on iframe >> nth=0 >> internal:control=enter-frame >> xpath=//a[@title='Prev']
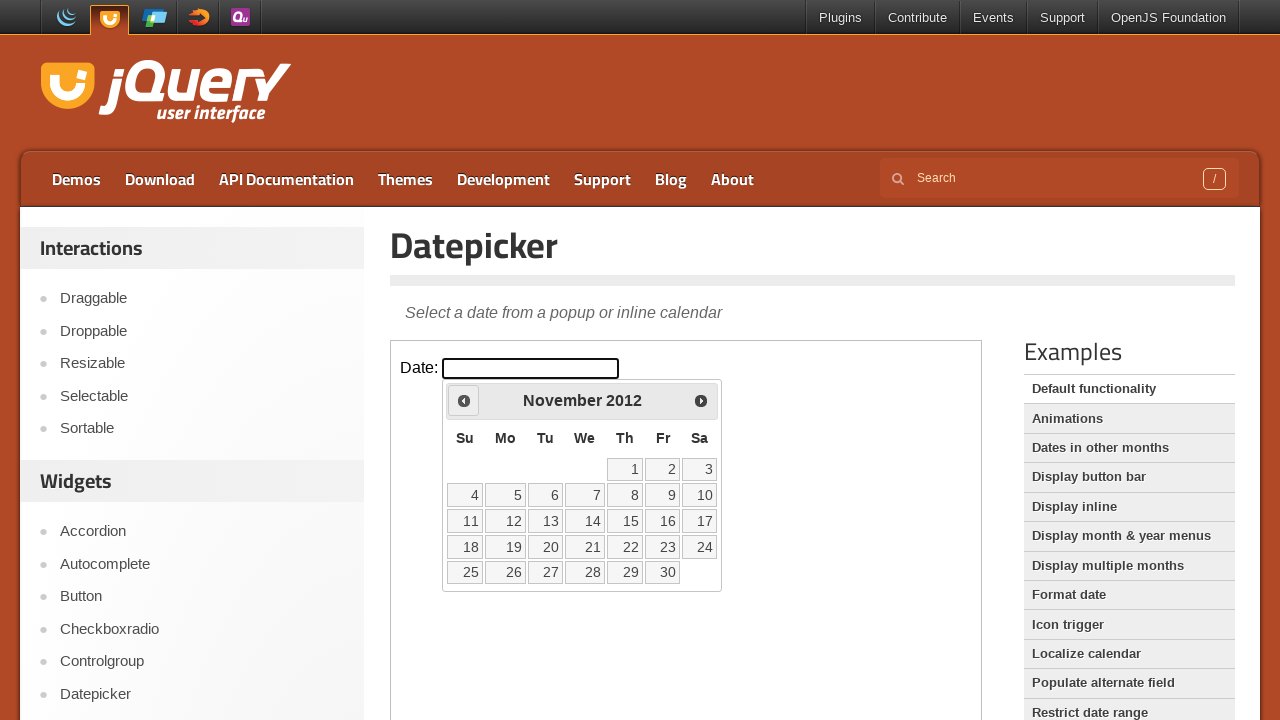

Updated current year: 2012
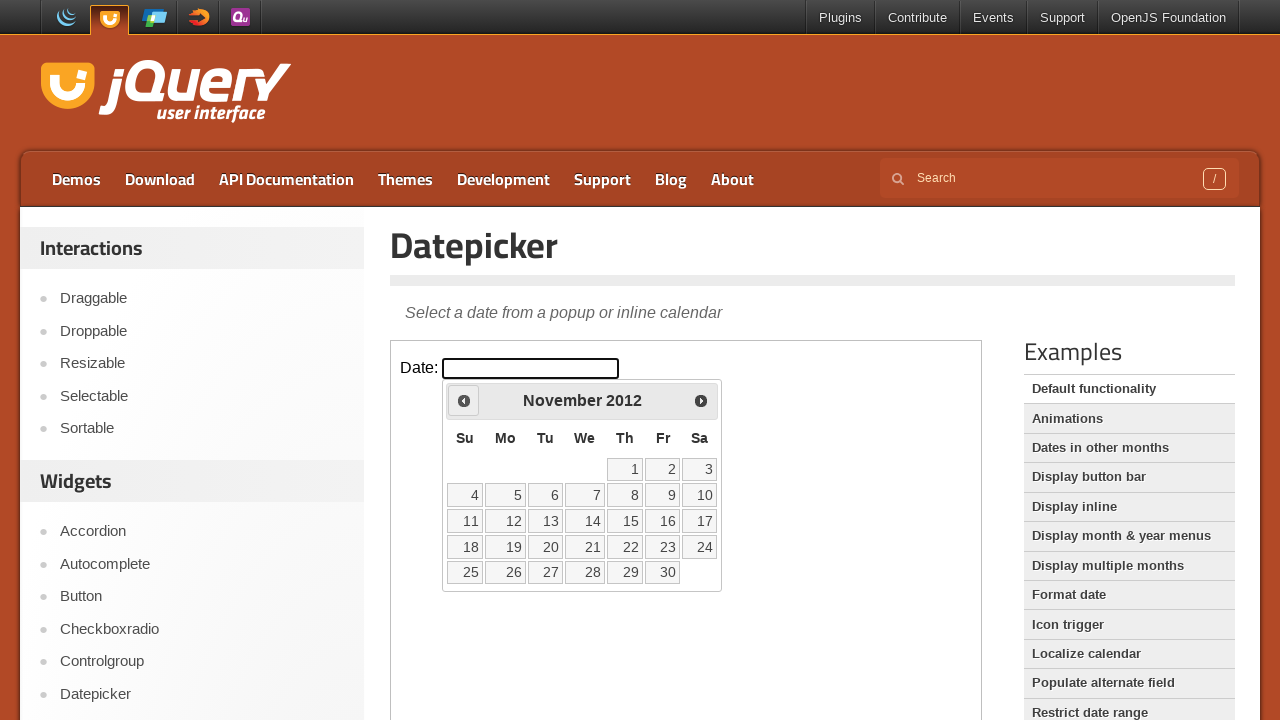

Clicked previous button to navigate to earlier year at (464, 400) on iframe >> nth=0 >> internal:control=enter-frame >> xpath=//a[@title='Prev']
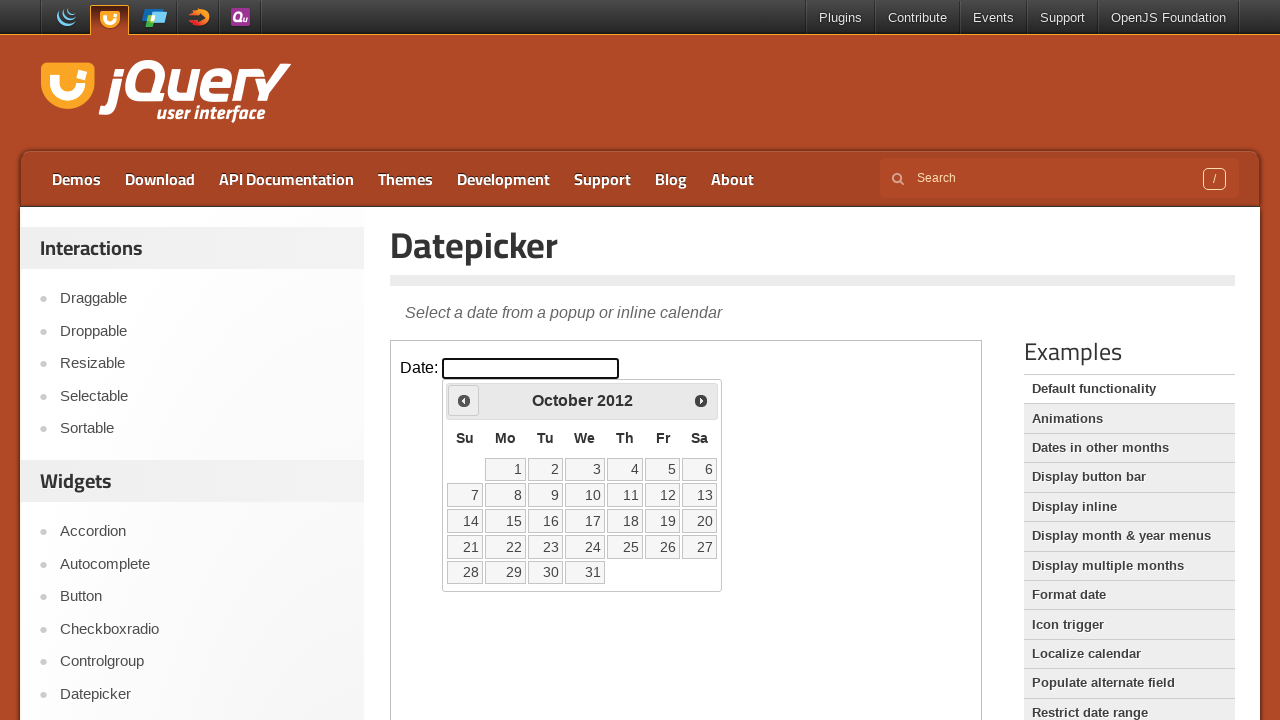

Updated current year: 2012
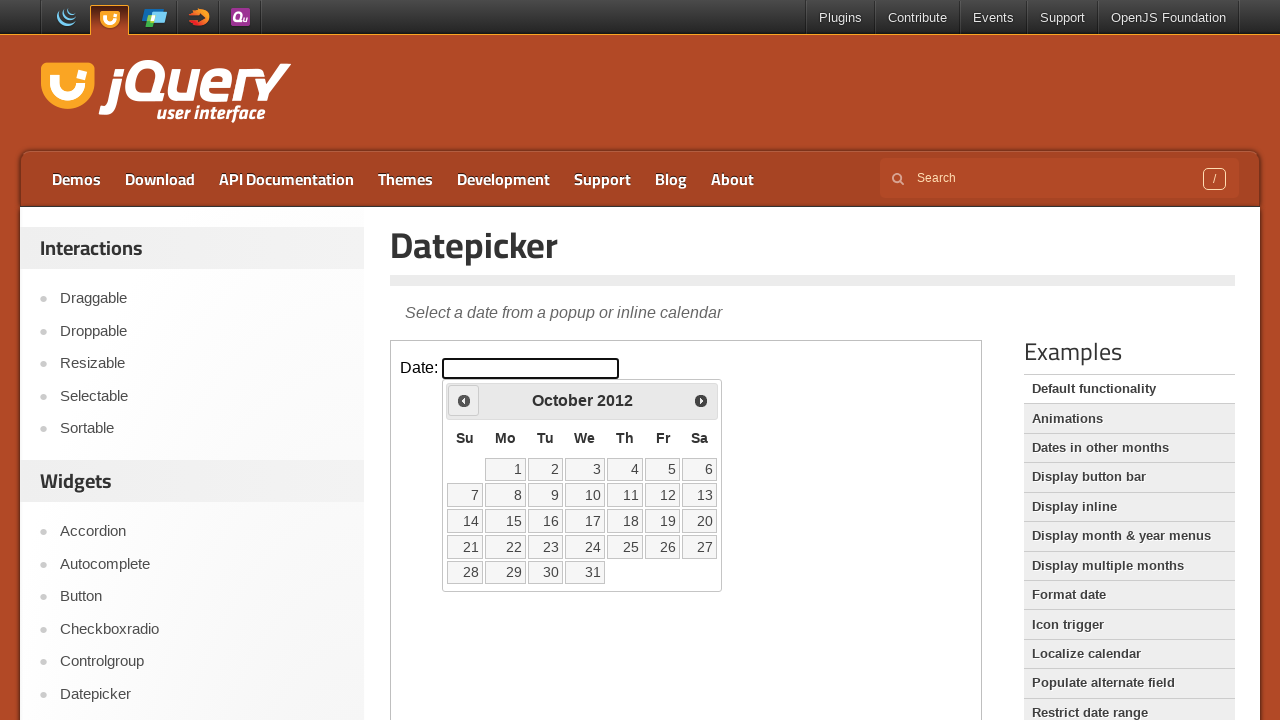

Clicked previous button to navigate to earlier year at (464, 400) on iframe >> nth=0 >> internal:control=enter-frame >> xpath=//a[@title='Prev']
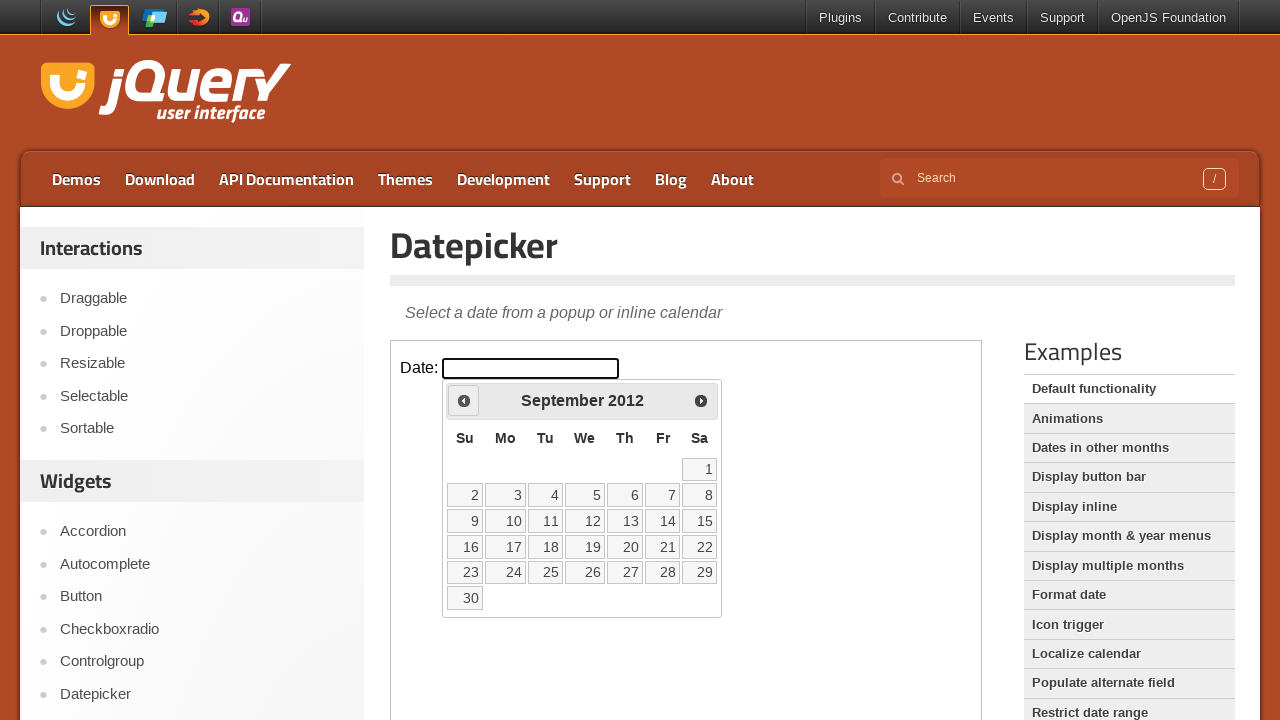

Updated current year: 2012
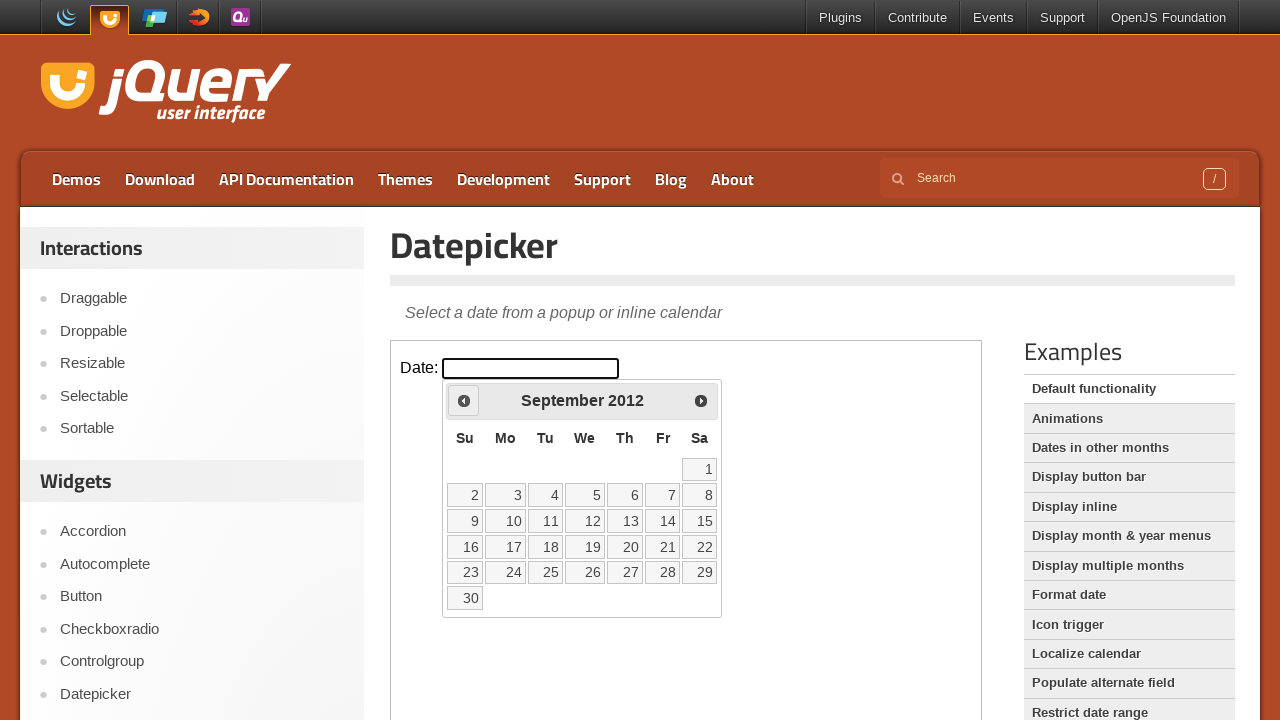

Clicked previous button to navigate to earlier year at (464, 400) on iframe >> nth=0 >> internal:control=enter-frame >> xpath=//a[@title='Prev']
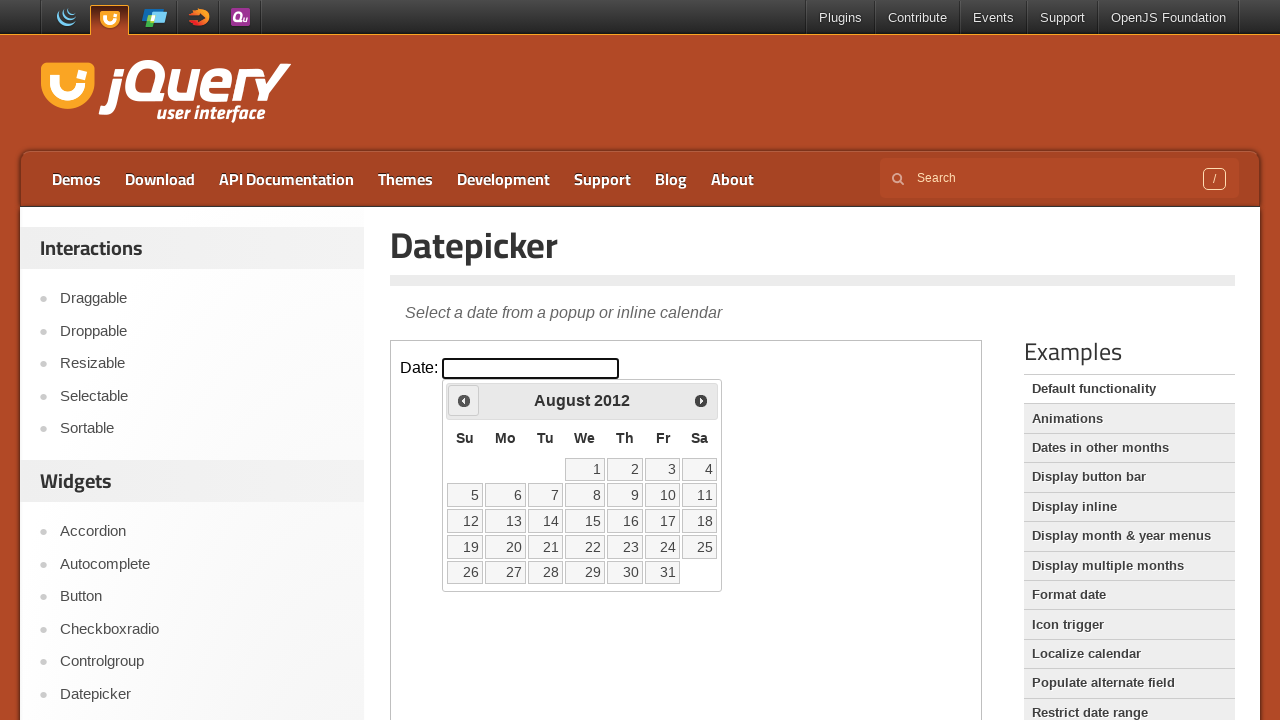

Updated current year: 2012
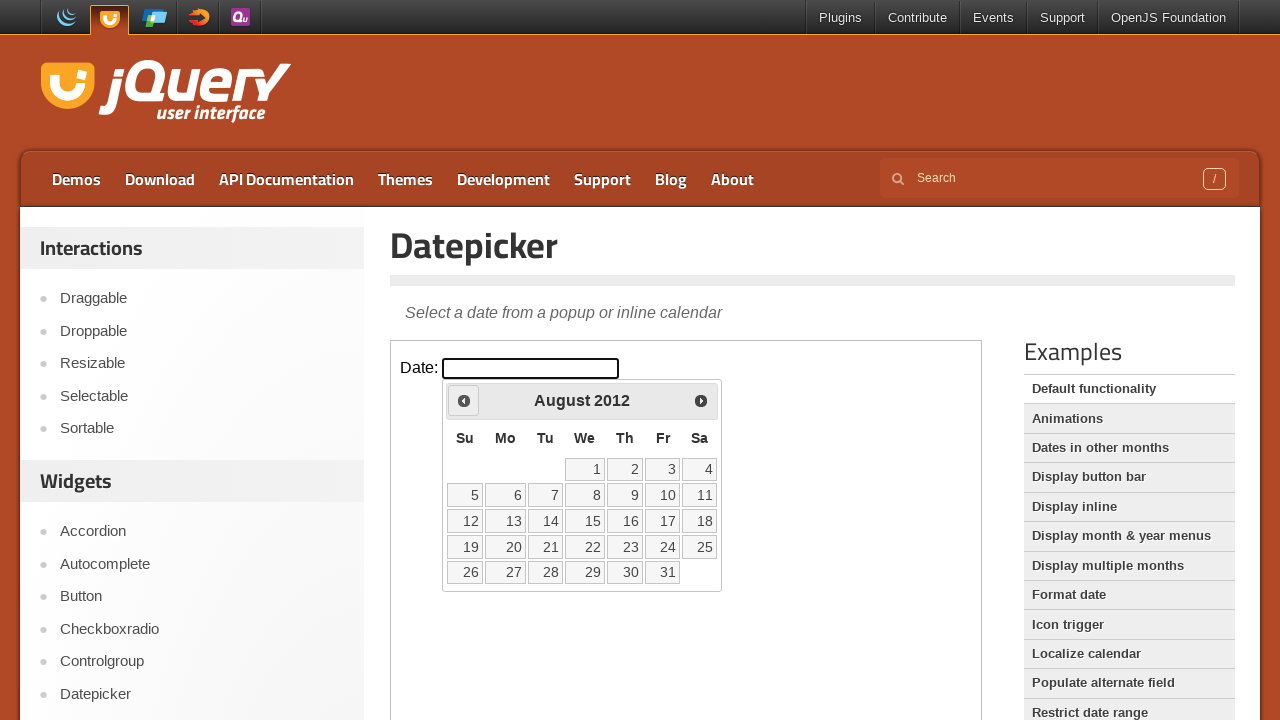

Clicked previous button to navigate to earlier year at (464, 400) on iframe >> nth=0 >> internal:control=enter-frame >> xpath=//a[@title='Prev']
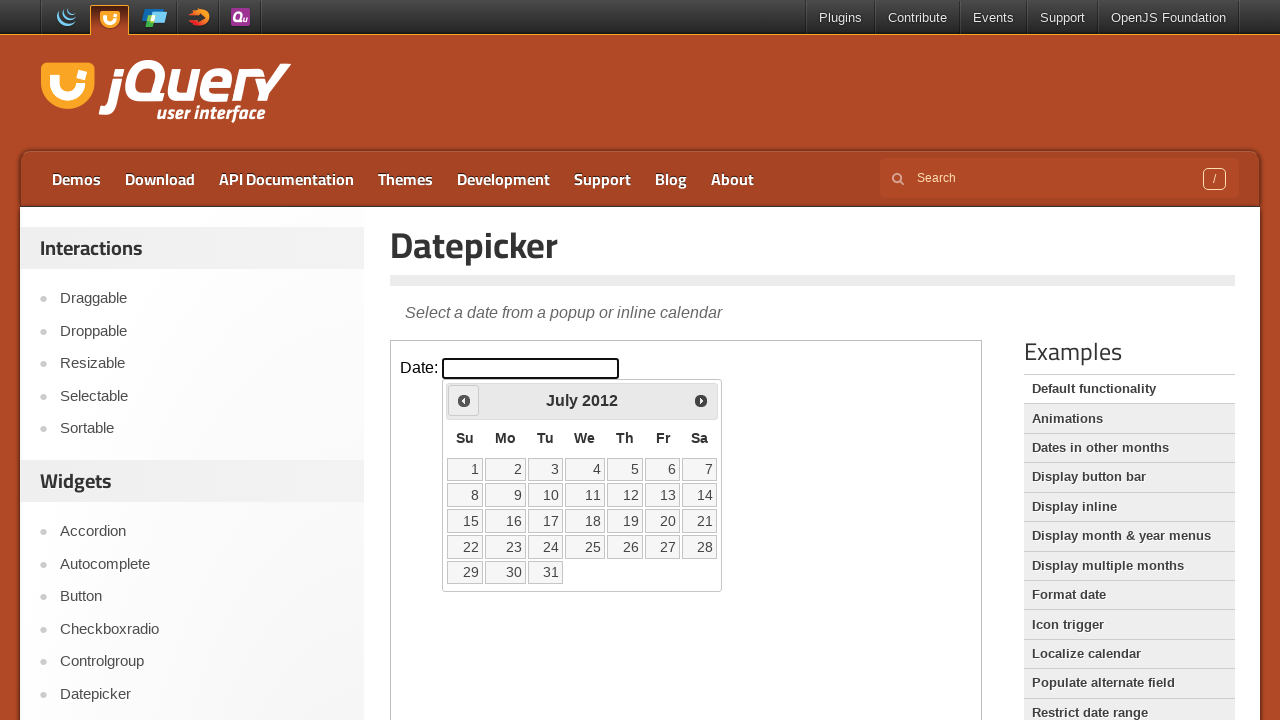

Updated current year: 2012
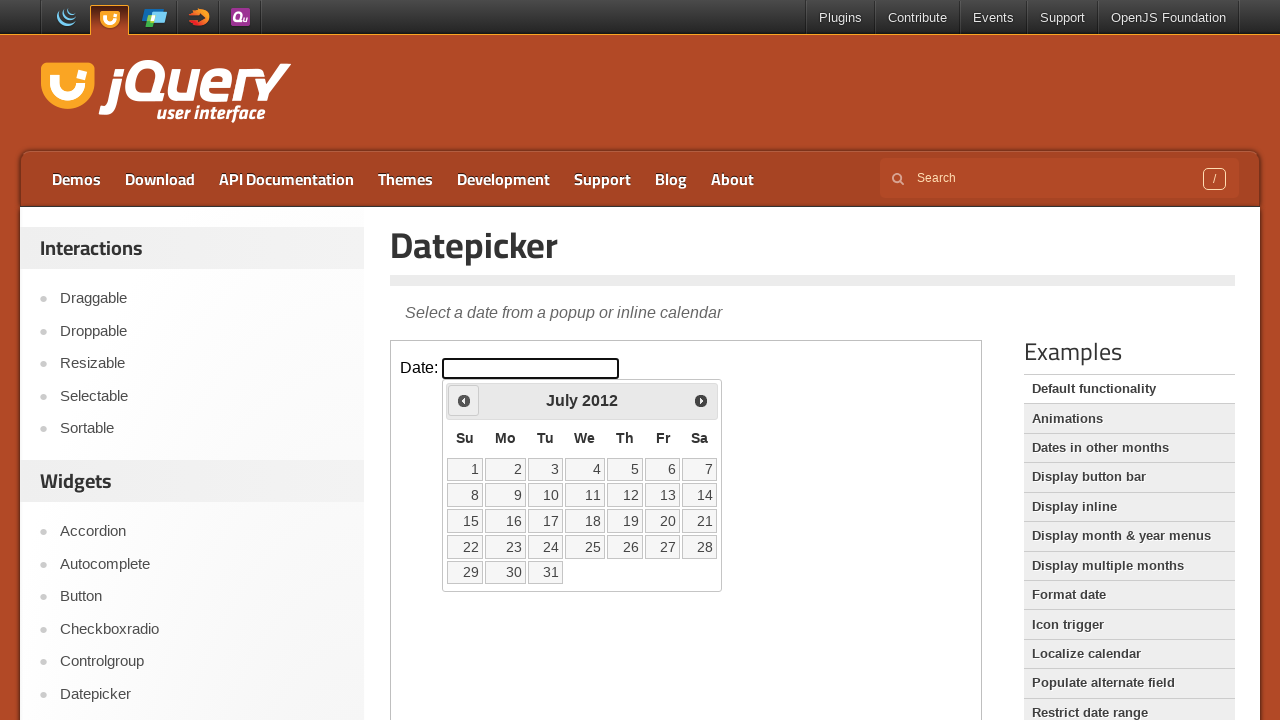

Clicked previous button to navigate to earlier year at (464, 400) on iframe >> nth=0 >> internal:control=enter-frame >> xpath=//a[@title='Prev']
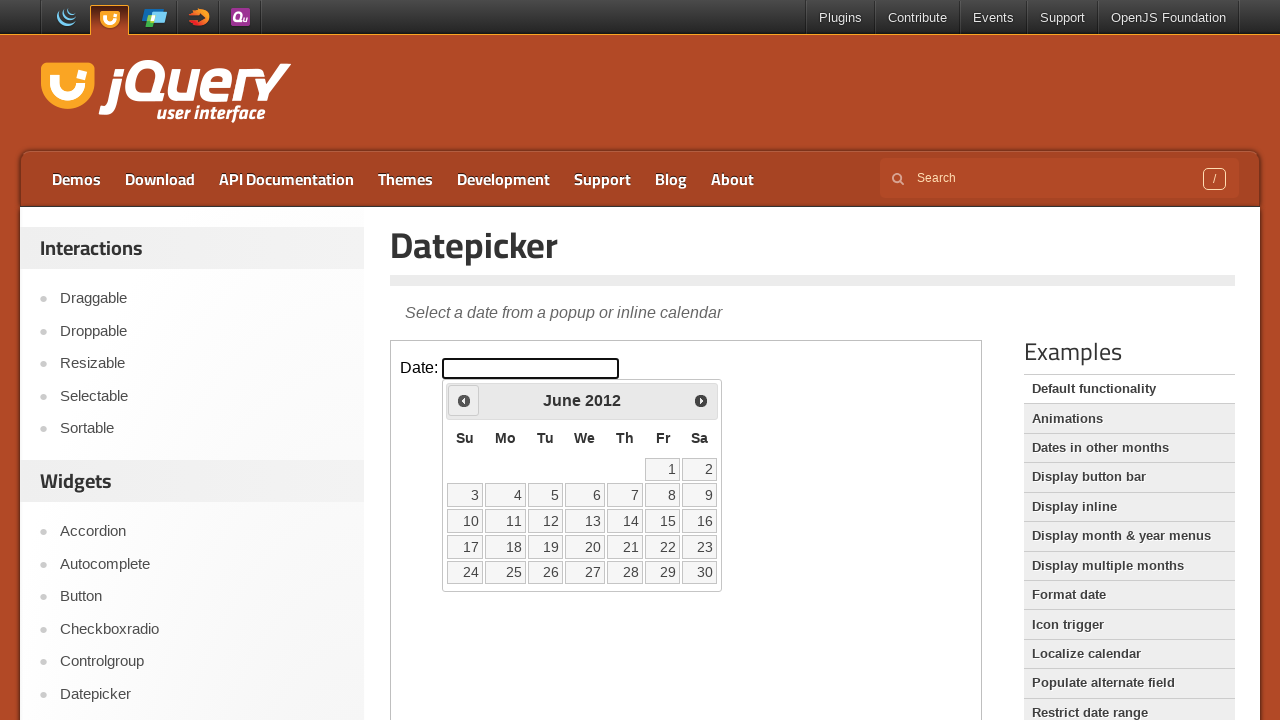

Updated current year: 2012
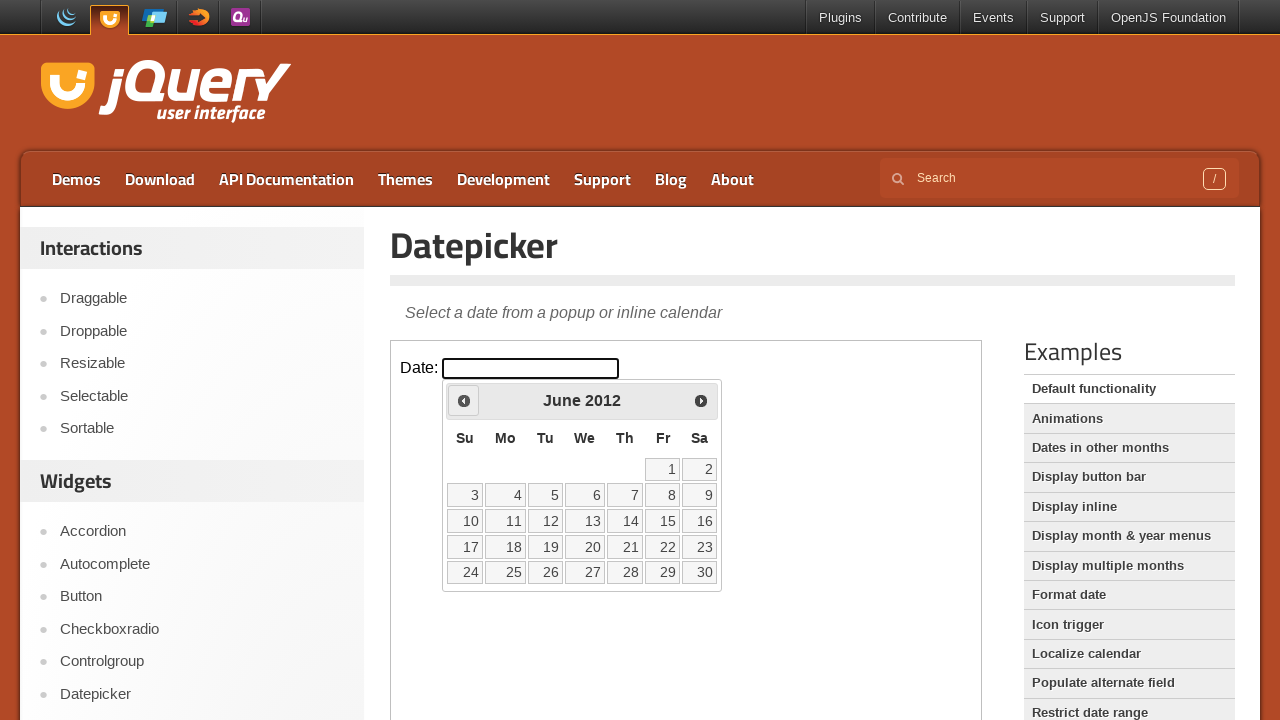

Clicked previous button to navigate to earlier year at (464, 400) on iframe >> nth=0 >> internal:control=enter-frame >> xpath=//a[@title='Prev']
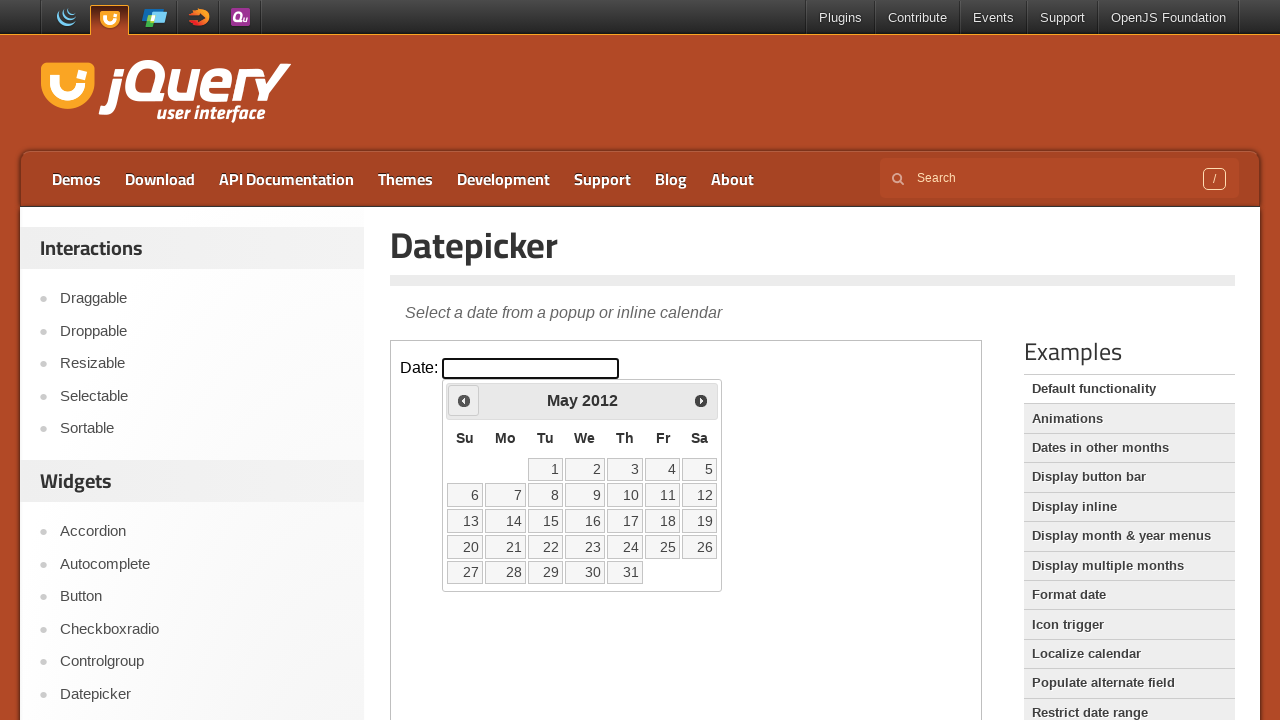

Updated current year: 2012
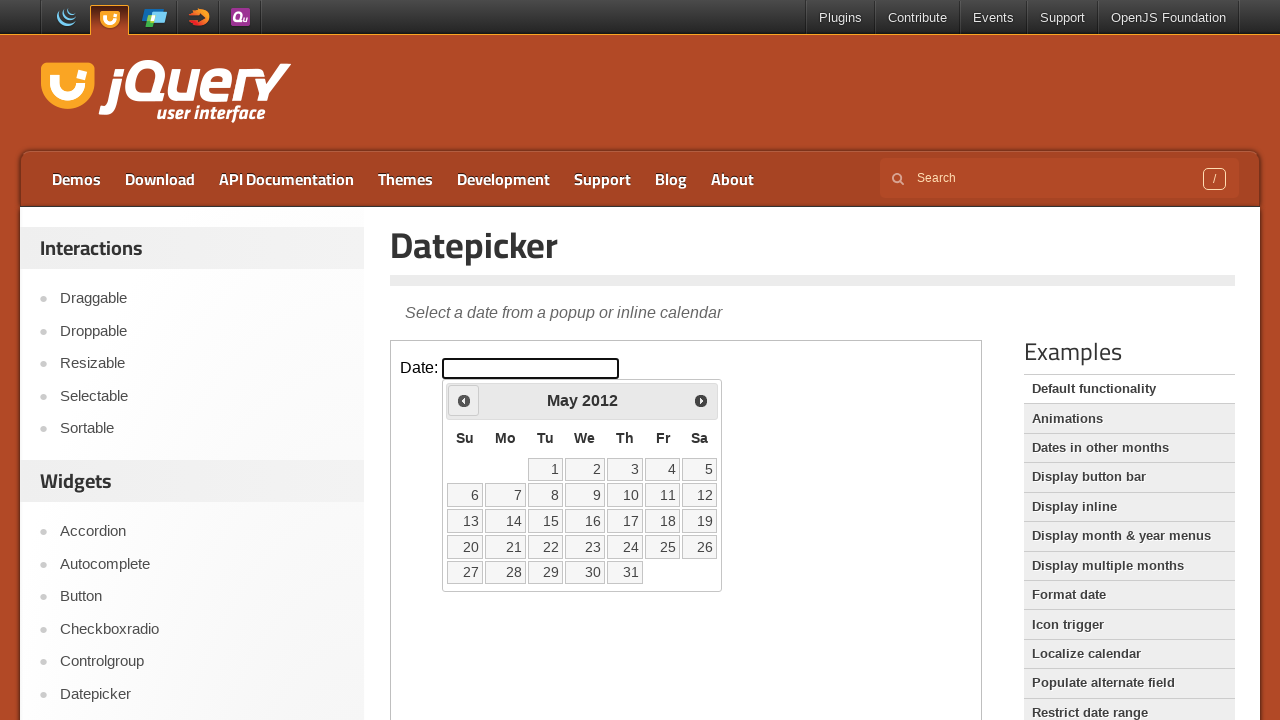

Clicked previous button to navigate to earlier year at (464, 400) on iframe >> nth=0 >> internal:control=enter-frame >> xpath=//a[@title='Prev']
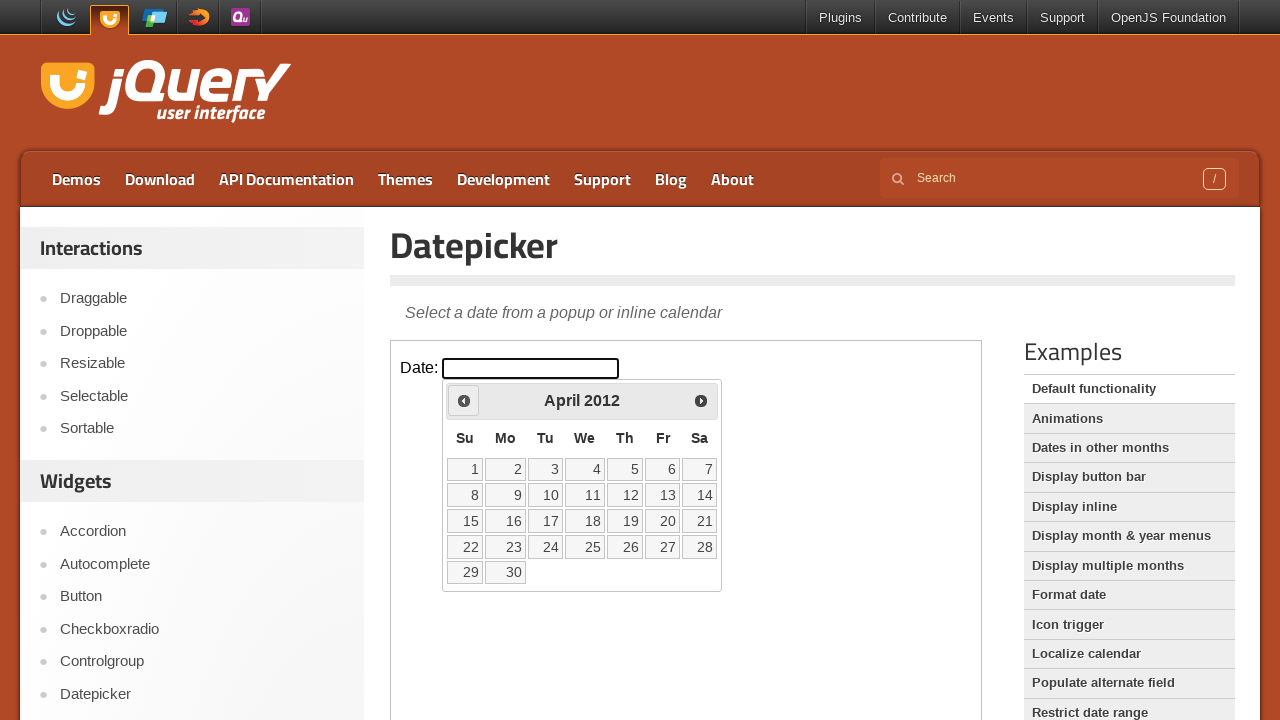

Updated current year: 2012
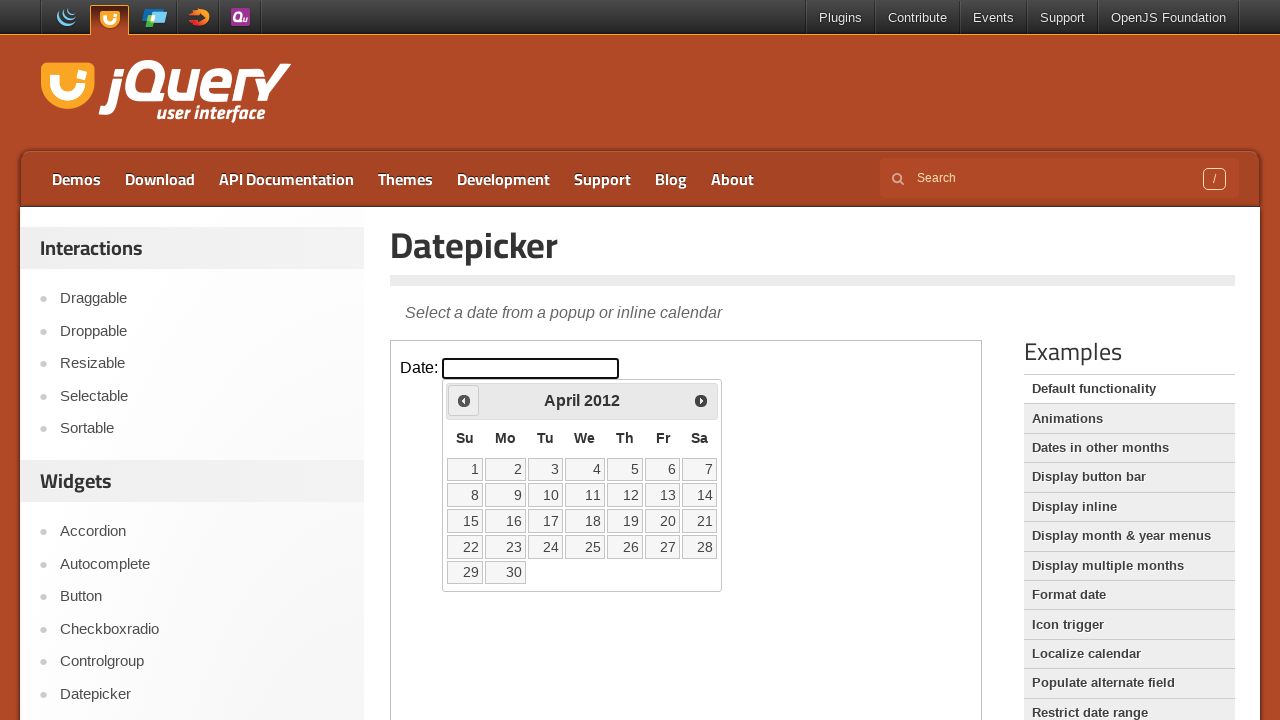

Clicked previous button to navigate to earlier year at (464, 400) on iframe >> nth=0 >> internal:control=enter-frame >> xpath=//a[@title='Prev']
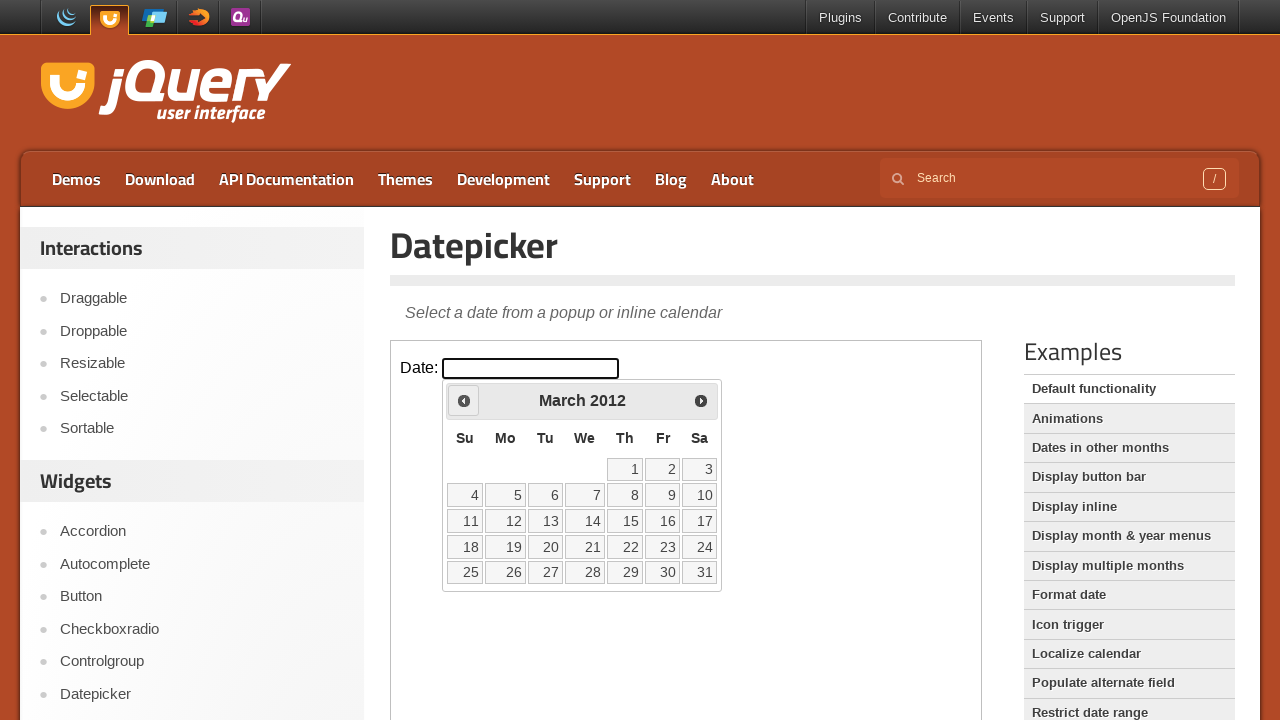

Updated current year: 2012
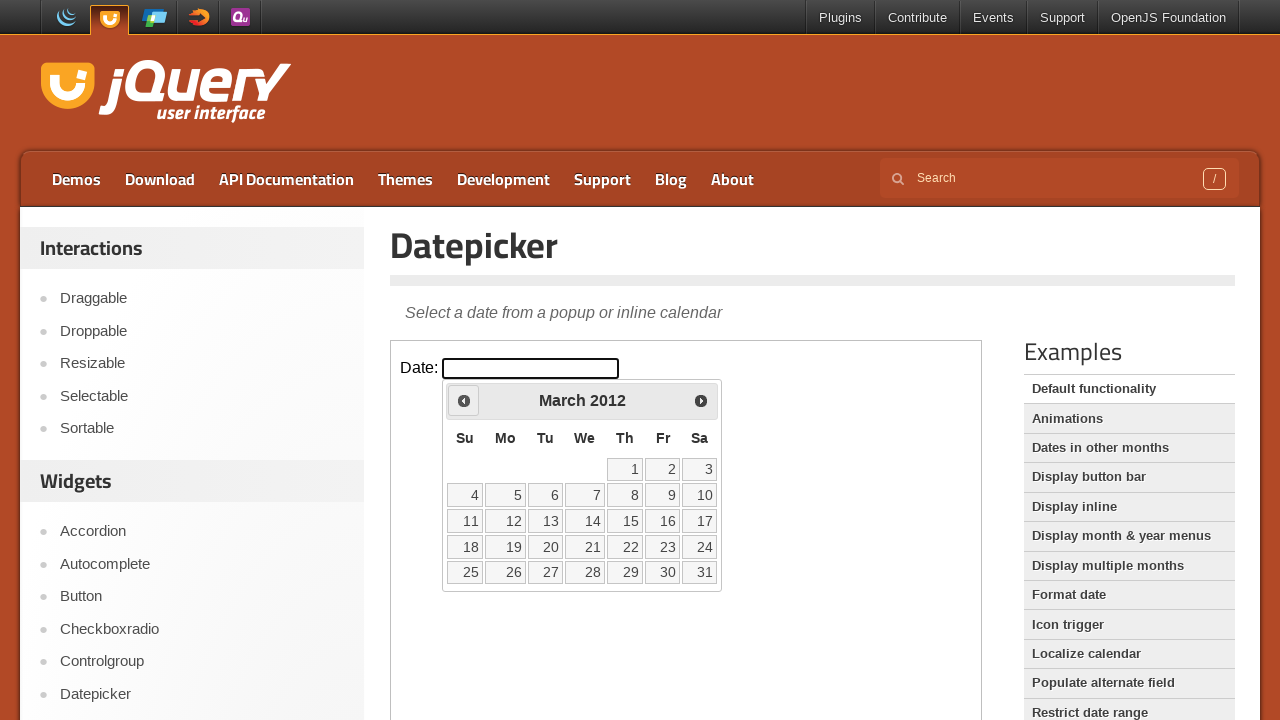

Clicked previous button to navigate to earlier year at (464, 400) on iframe >> nth=0 >> internal:control=enter-frame >> xpath=//a[@title='Prev']
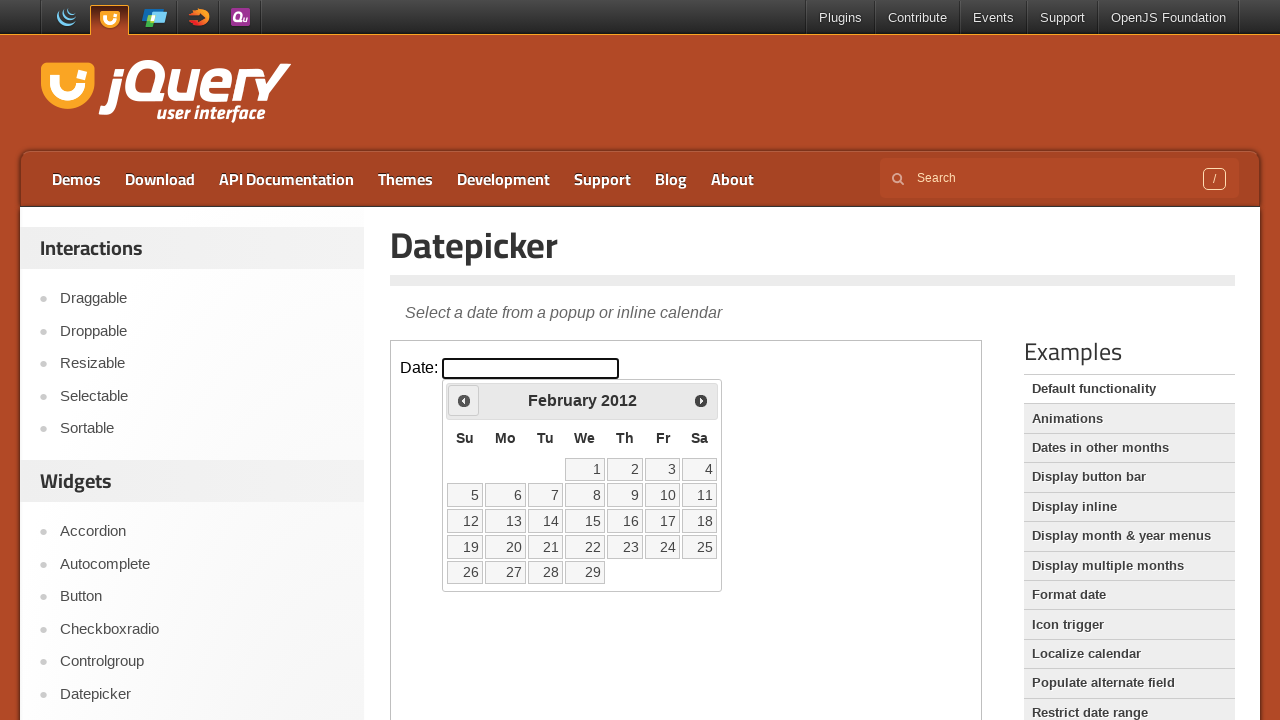

Updated current year: 2012
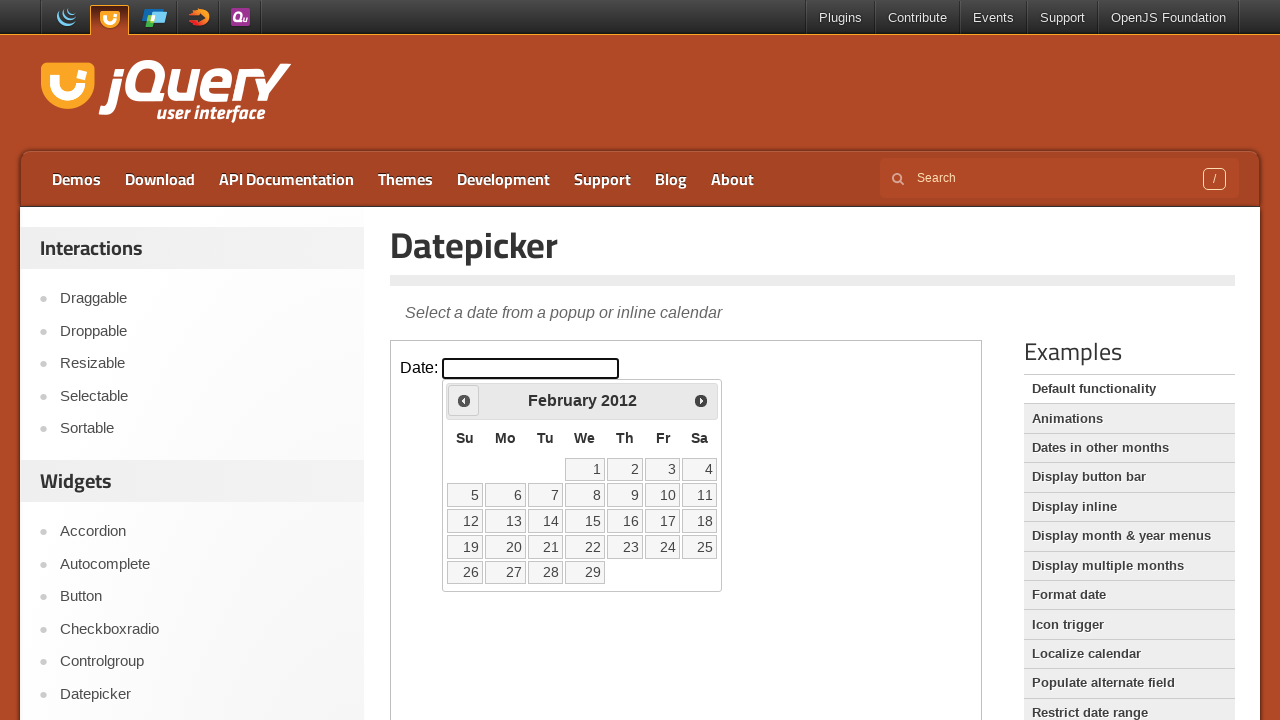

Clicked previous button to navigate to earlier year at (464, 400) on iframe >> nth=0 >> internal:control=enter-frame >> xpath=//a[@title='Prev']
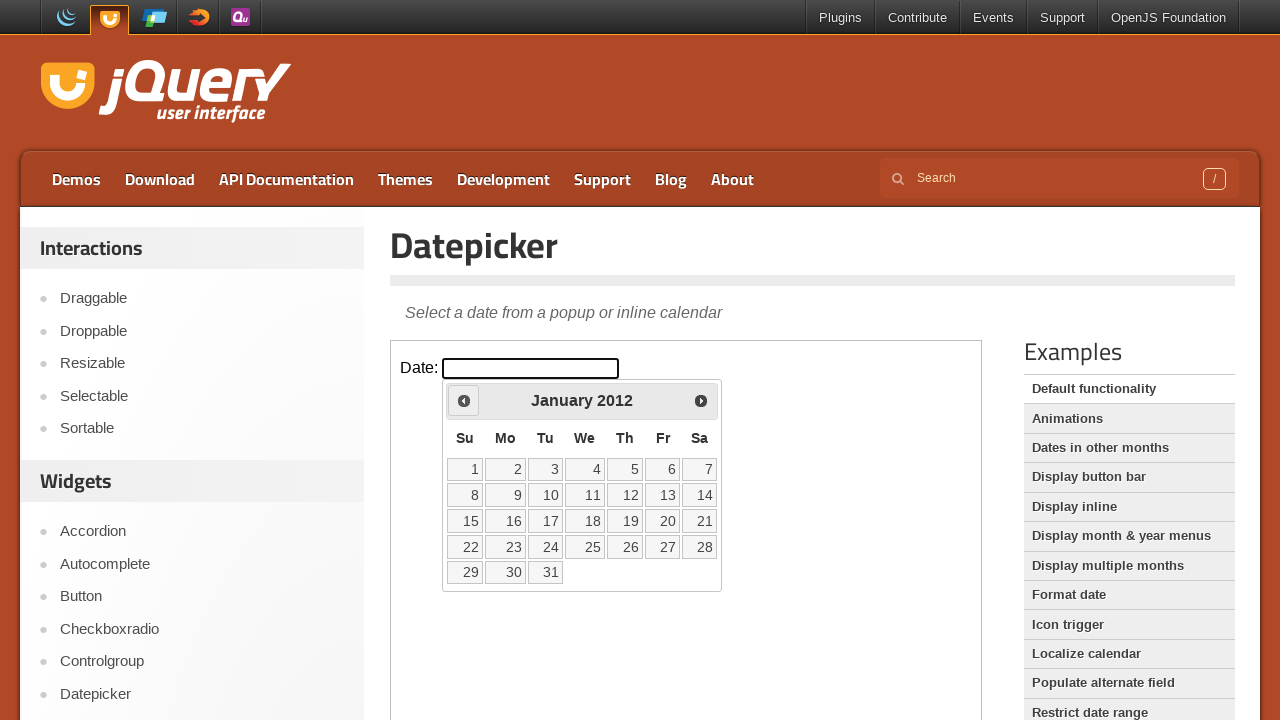

Updated current year: 2012
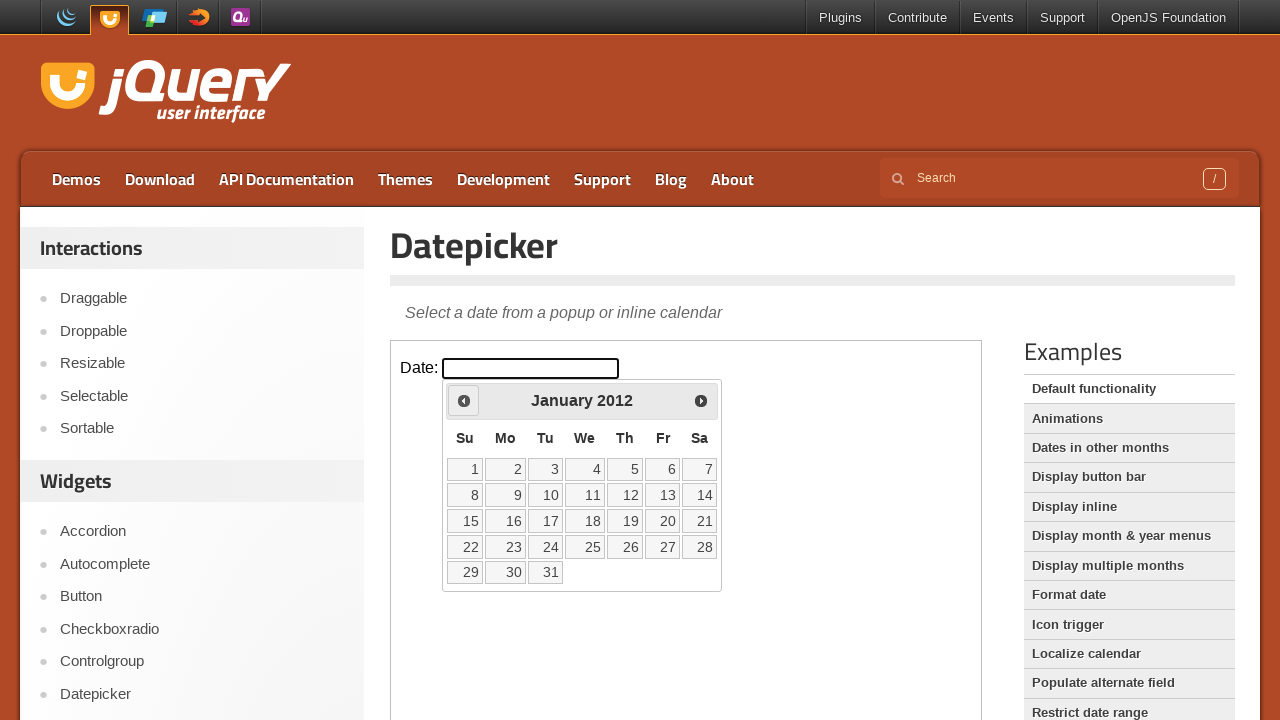

Clicked previous button to navigate to earlier year at (464, 400) on iframe >> nth=0 >> internal:control=enter-frame >> xpath=//a[@title='Prev']
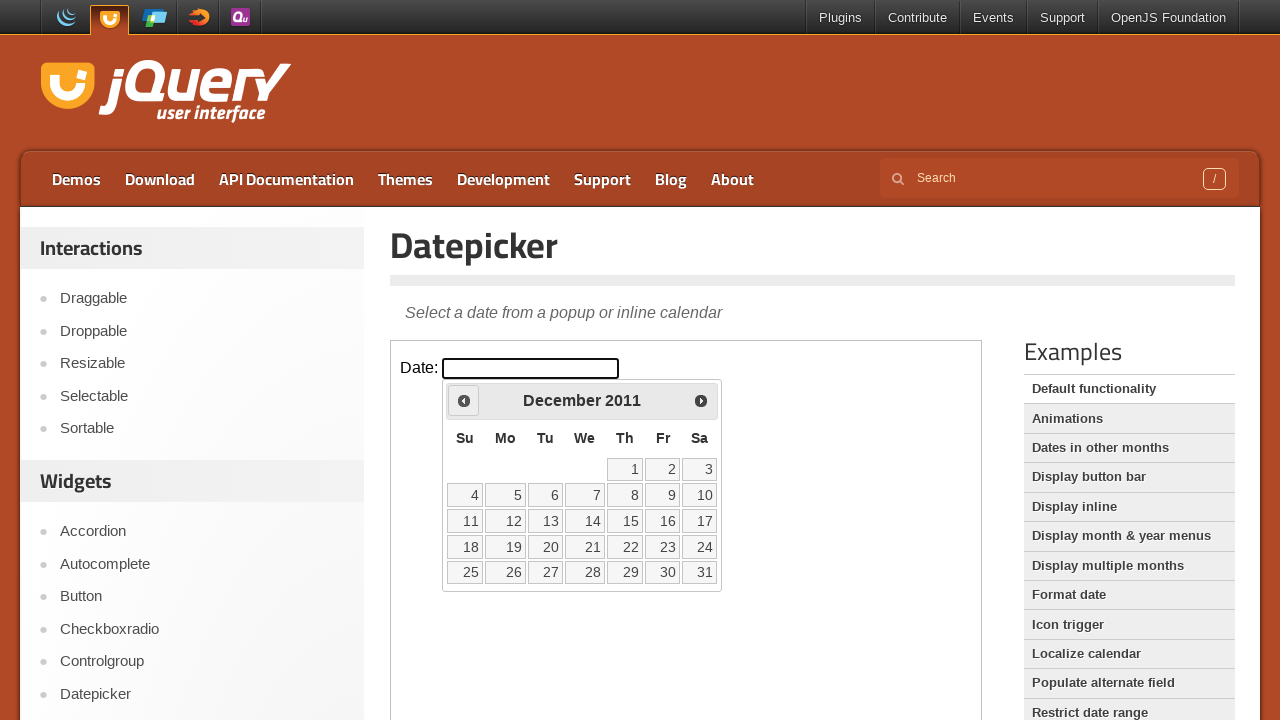

Updated current year: 2011
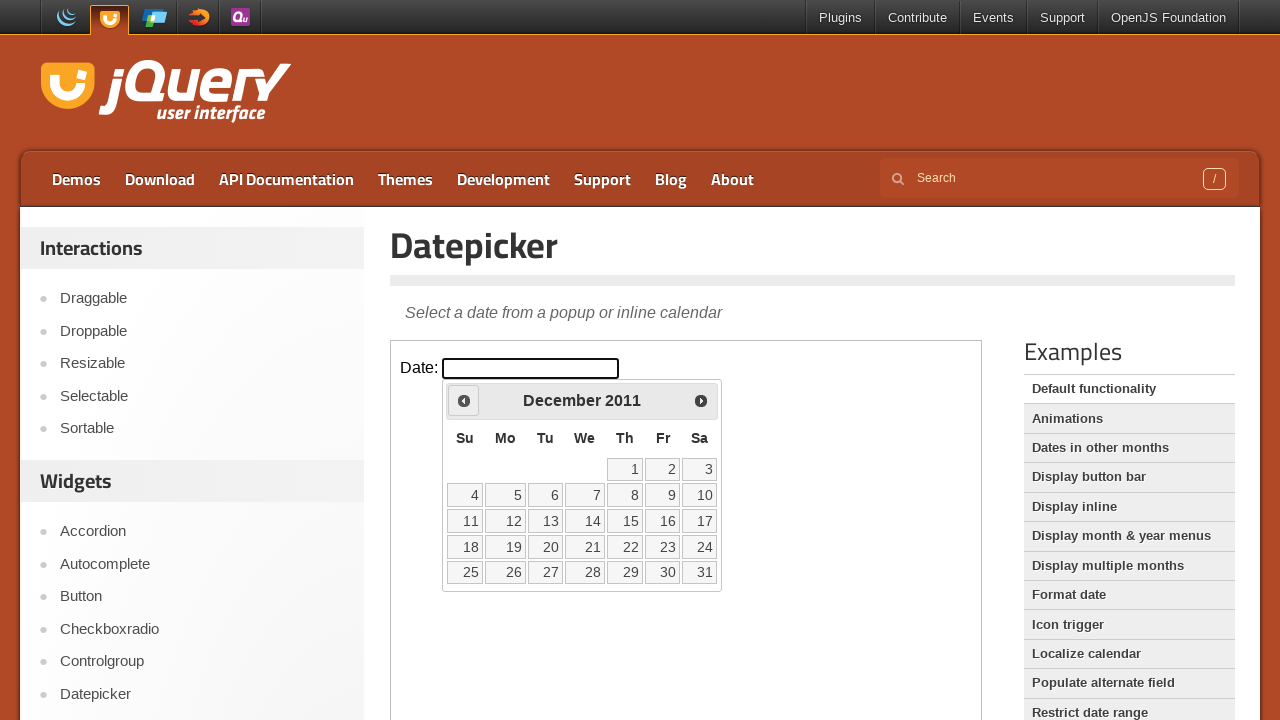

Clicked previous button to navigate to earlier year at (464, 400) on iframe >> nth=0 >> internal:control=enter-frame >> xpath=//a[@title='Prev']
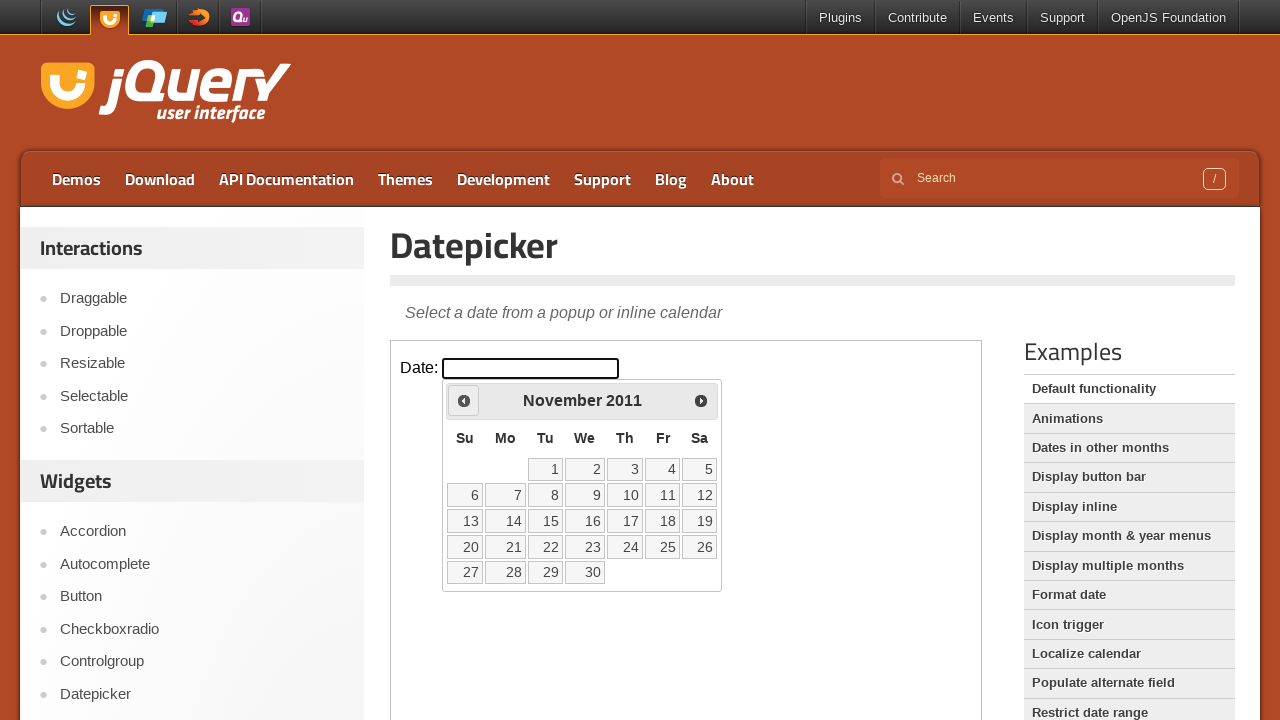

Updated current year: 2011
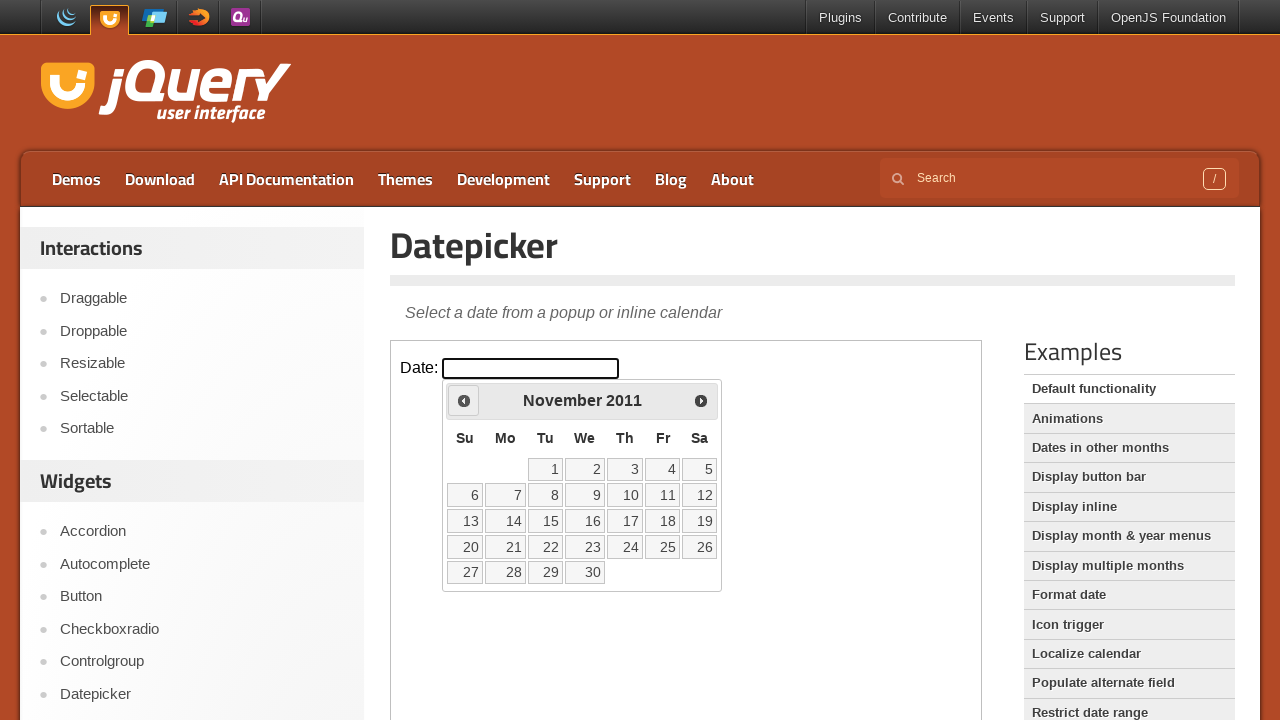

Clicked previous button to navigate to earlier year at (464, 400) on iframe >> nth=0 >> internal:control=enter-frame >> xpath=//a[@title='Prev']
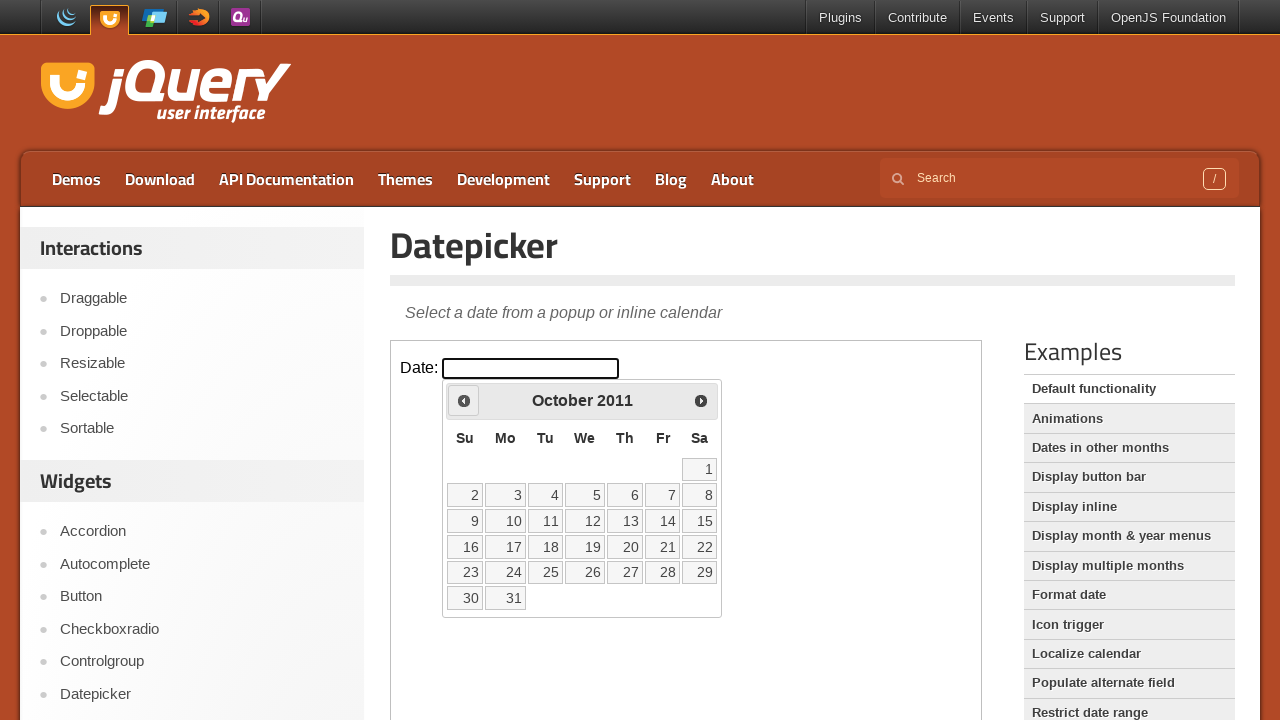

Updated current year: 2011
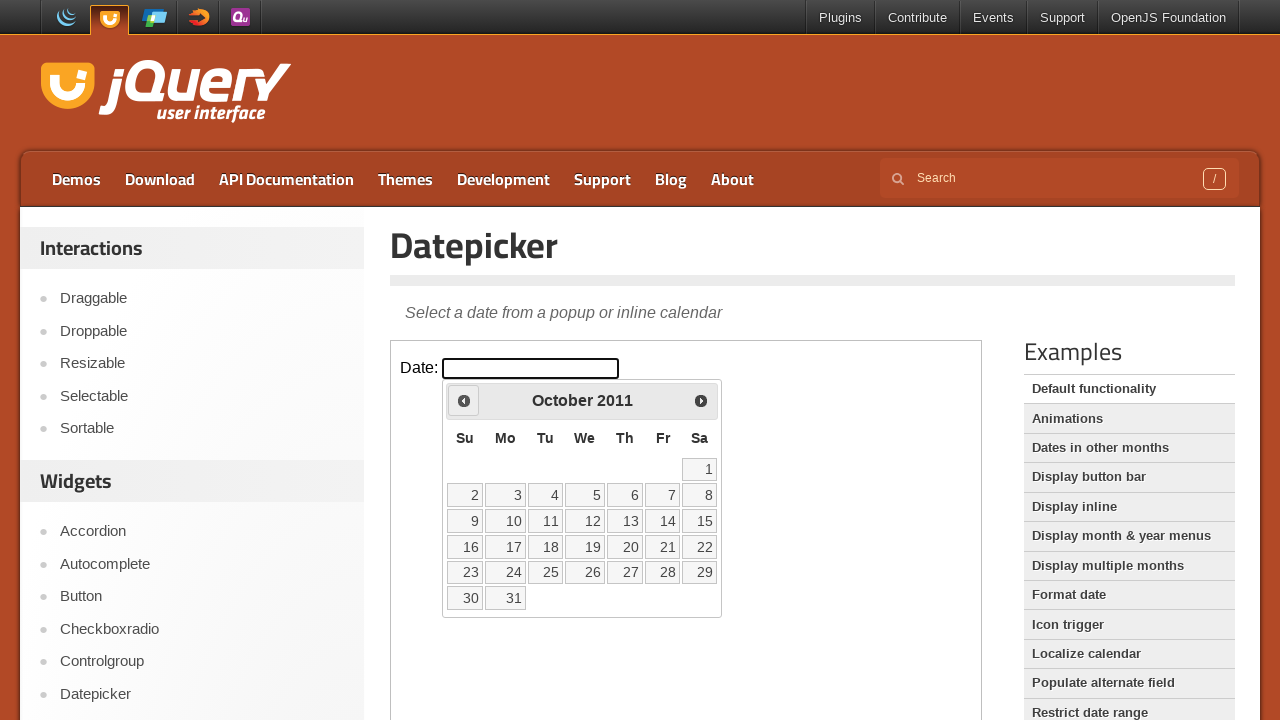

Clicked previous button to navigate to earlier year at (464, 400) on iframe >> nth=0 >> internal:control=enter-frame >> xpath=//a[@title='Prev']
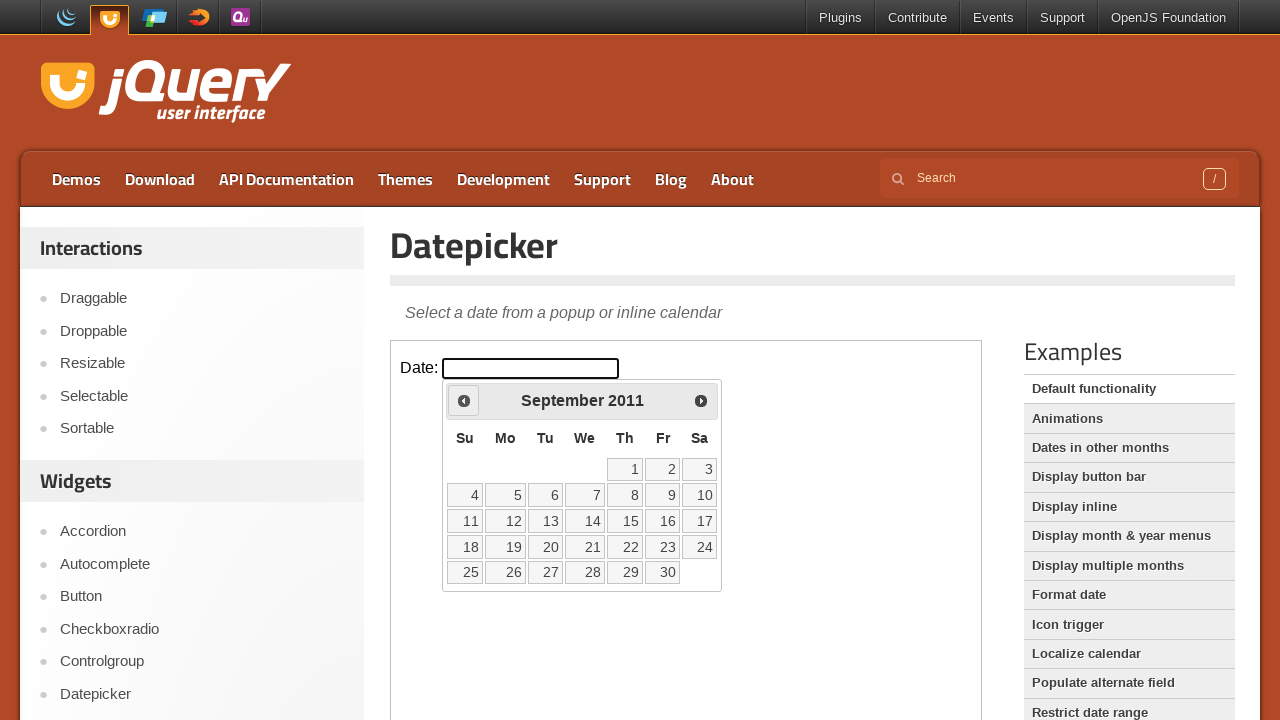

Updated current year: 2011
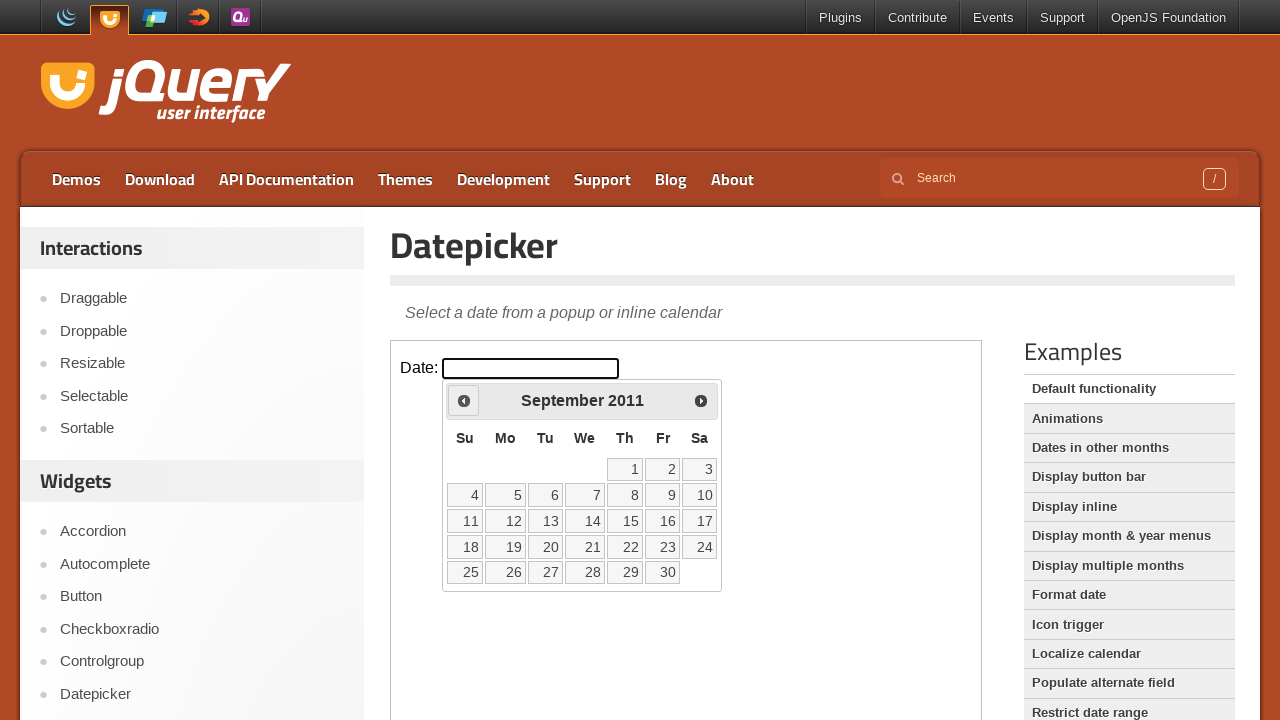

Clicked previous button to navigate to earlier year at (464, 400) on iframe >> nth=0 >> internal:control=enter-frame >> xpath=//a[@title='Prev']
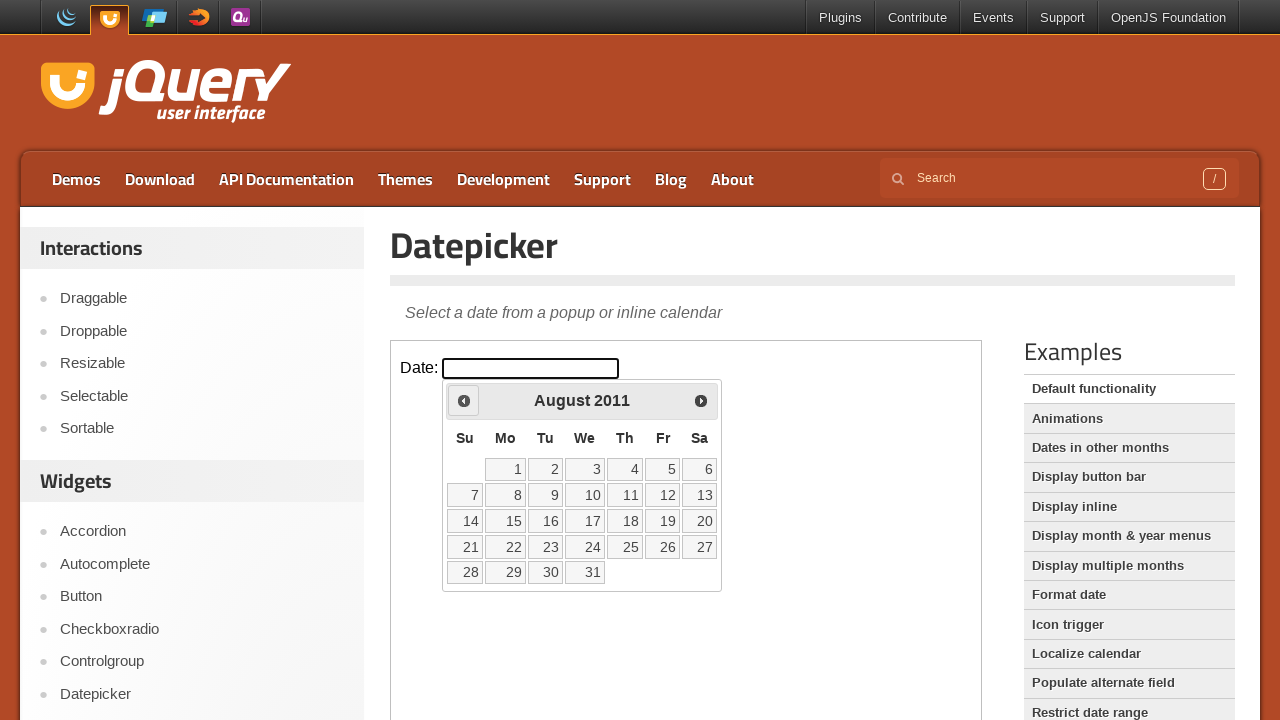

Updated current year: 2011
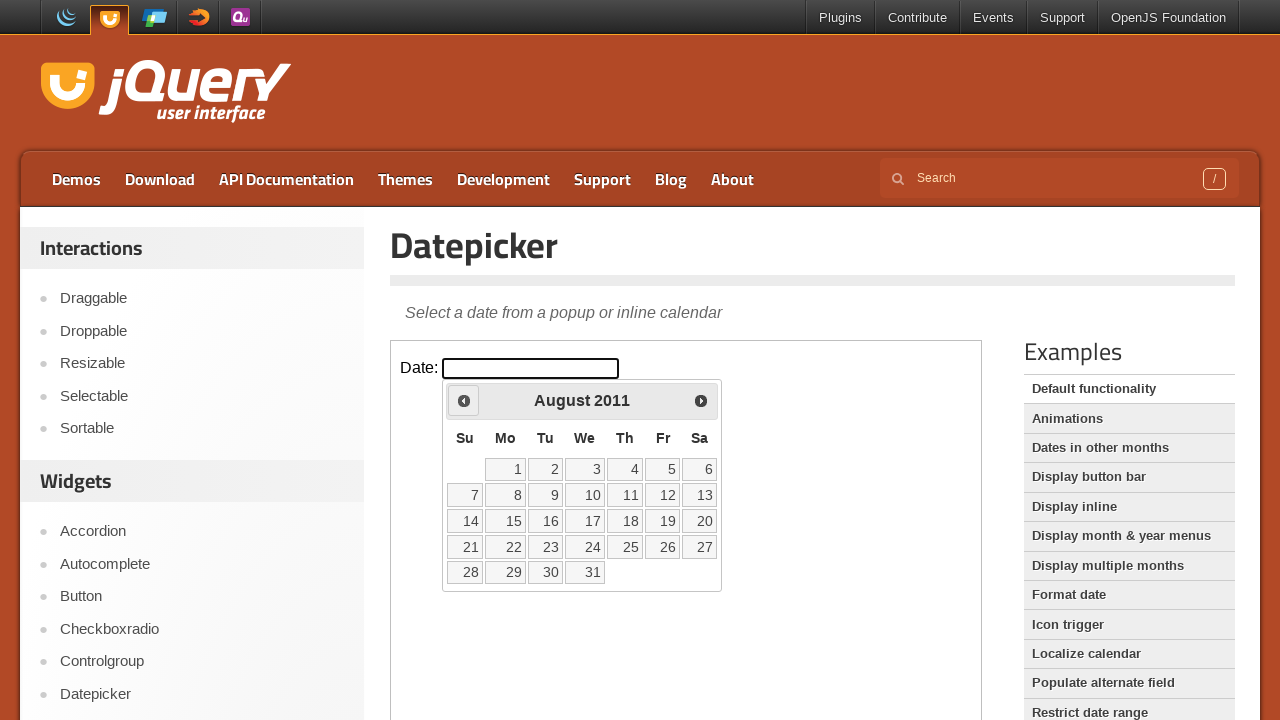

Clicked previous button to navigate to earlier year at (464, 400) on iframe >> nth=0 >> internal:control=enter-frame >> xpath=//a[@title='Prev']
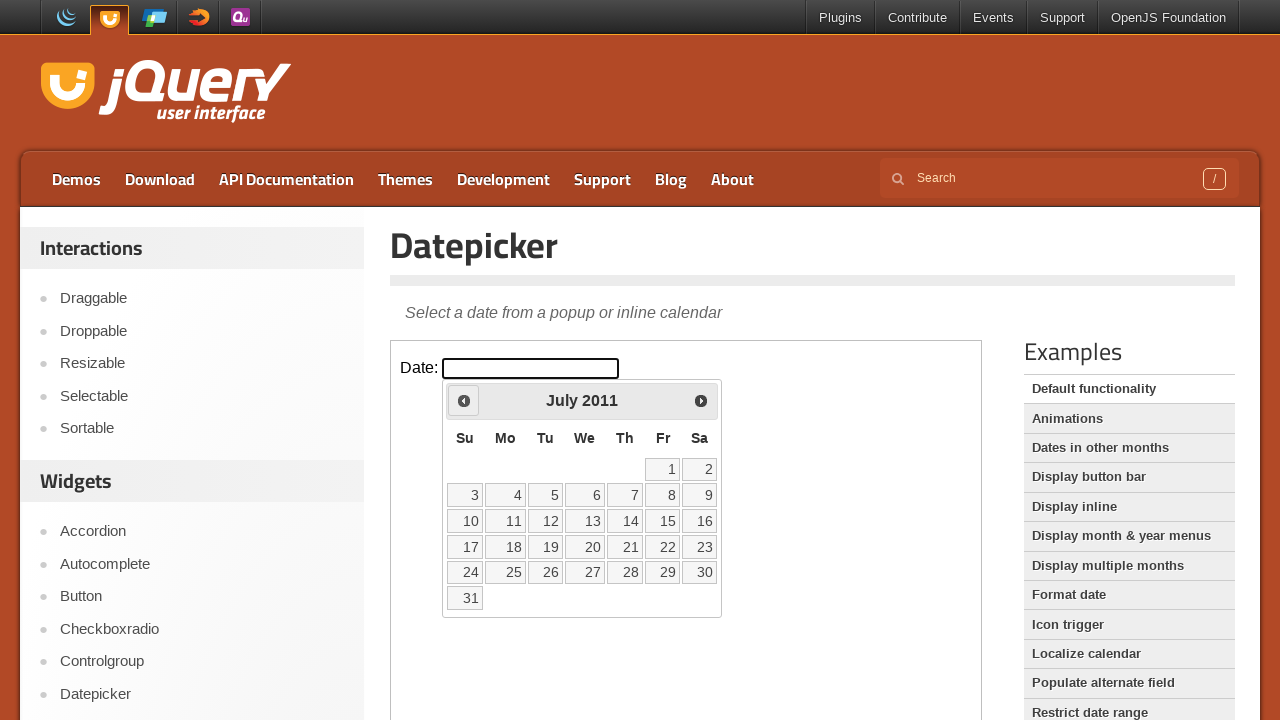

Updated current year: 2011
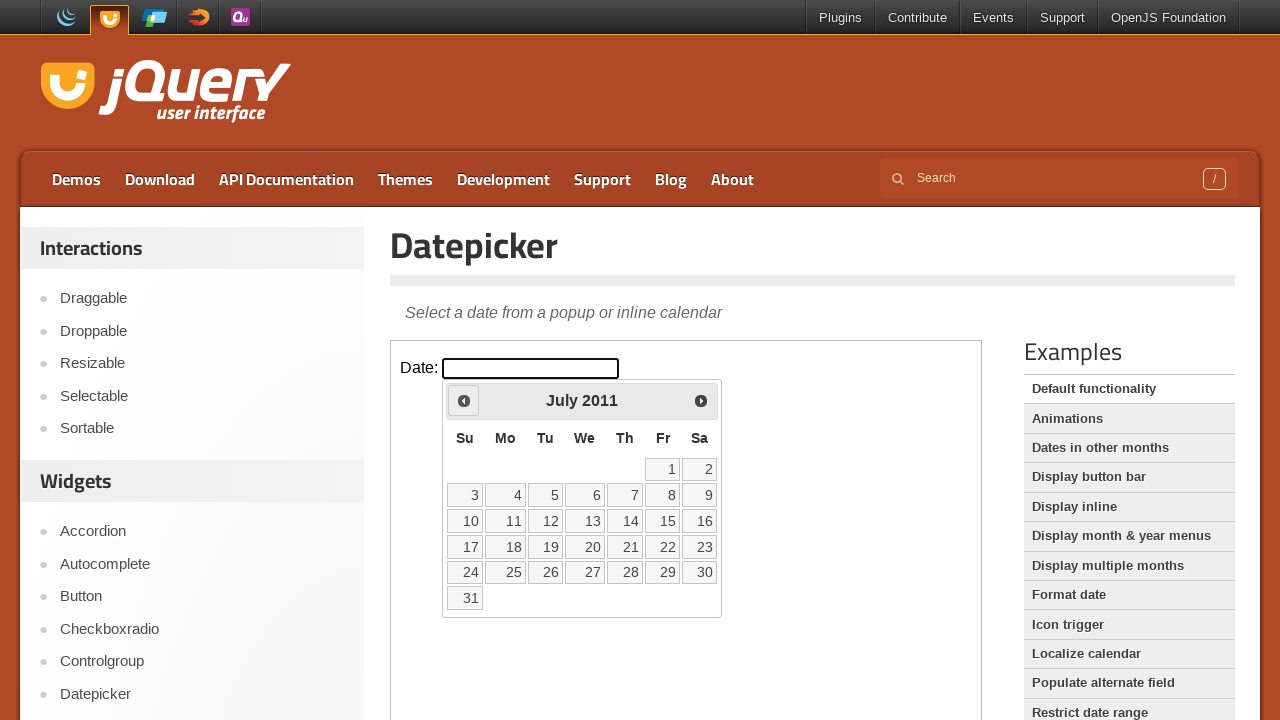

Clicked previous button to navigate to earlier year at (464, 400) on iframe >> nth=0 >> internal:control=enter-frame >> xpath=//a[@title='Prev']
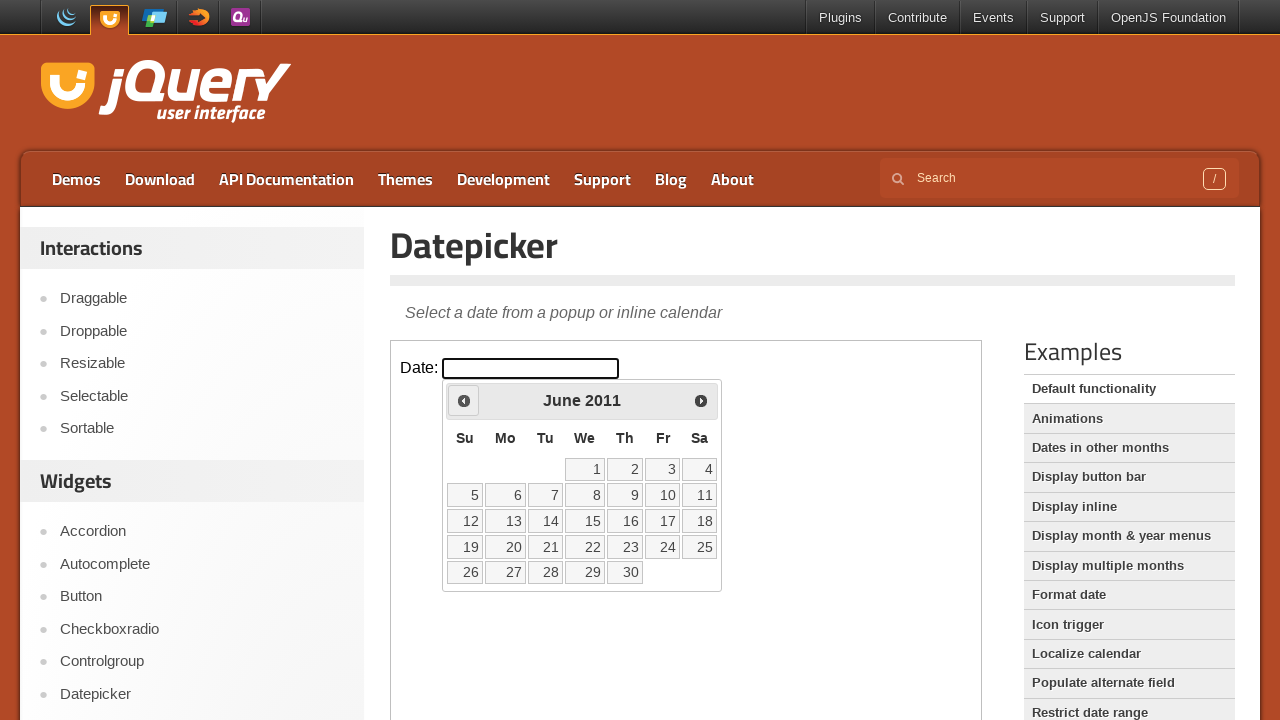

Updated current year: 2011
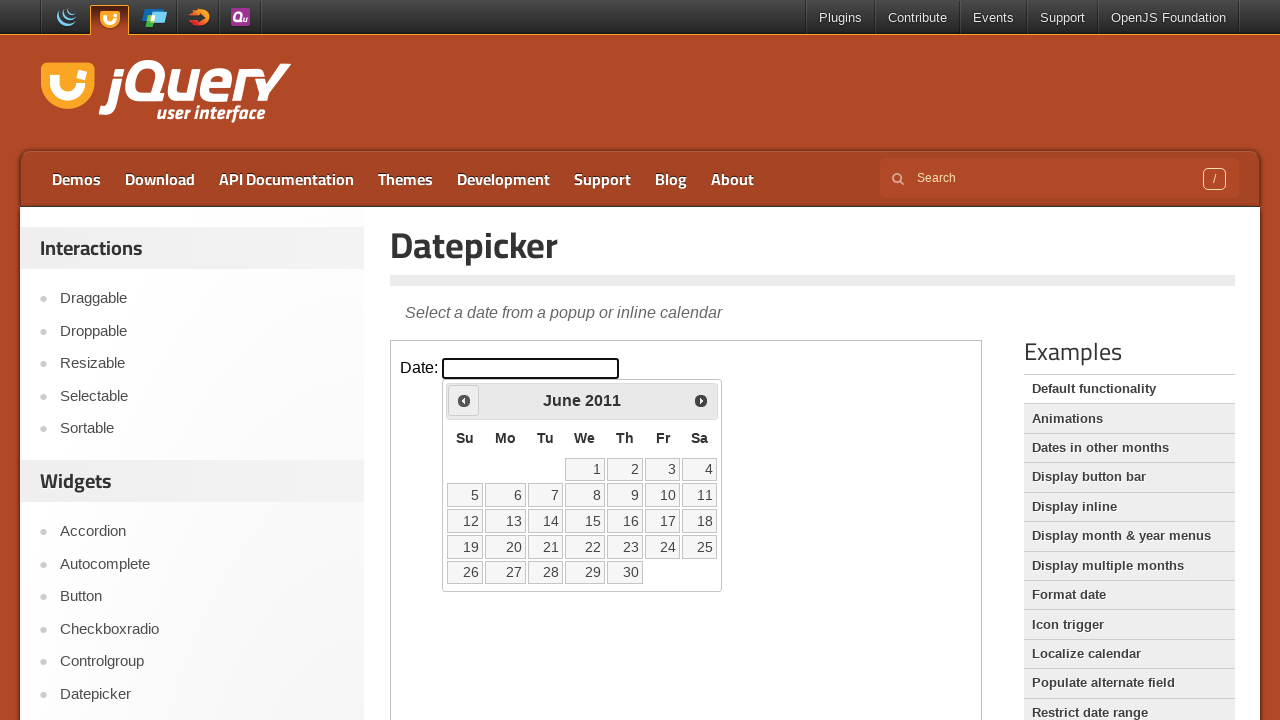

Clicked previous button to navigate to earlier year at (464, 400) on iframe >> nth=0 >> internal:control=enter-frame >> xpath=//a[@title='Prev']
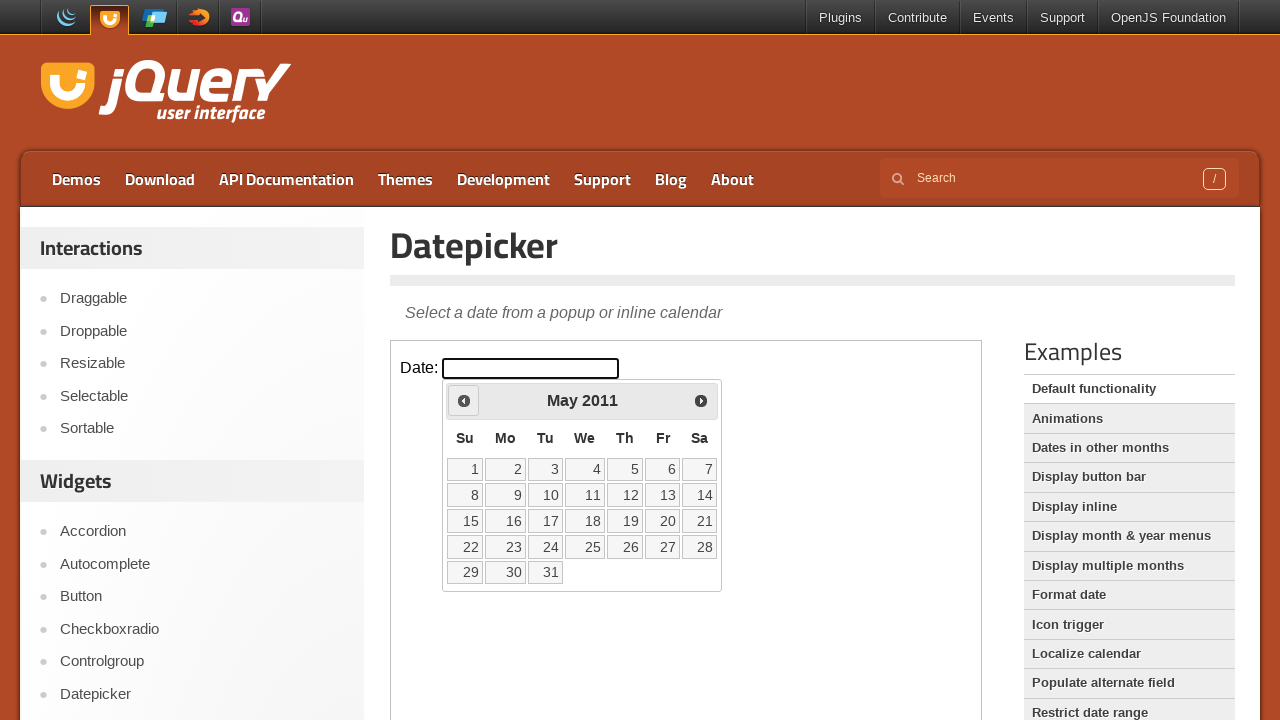

Updated current year: 2011
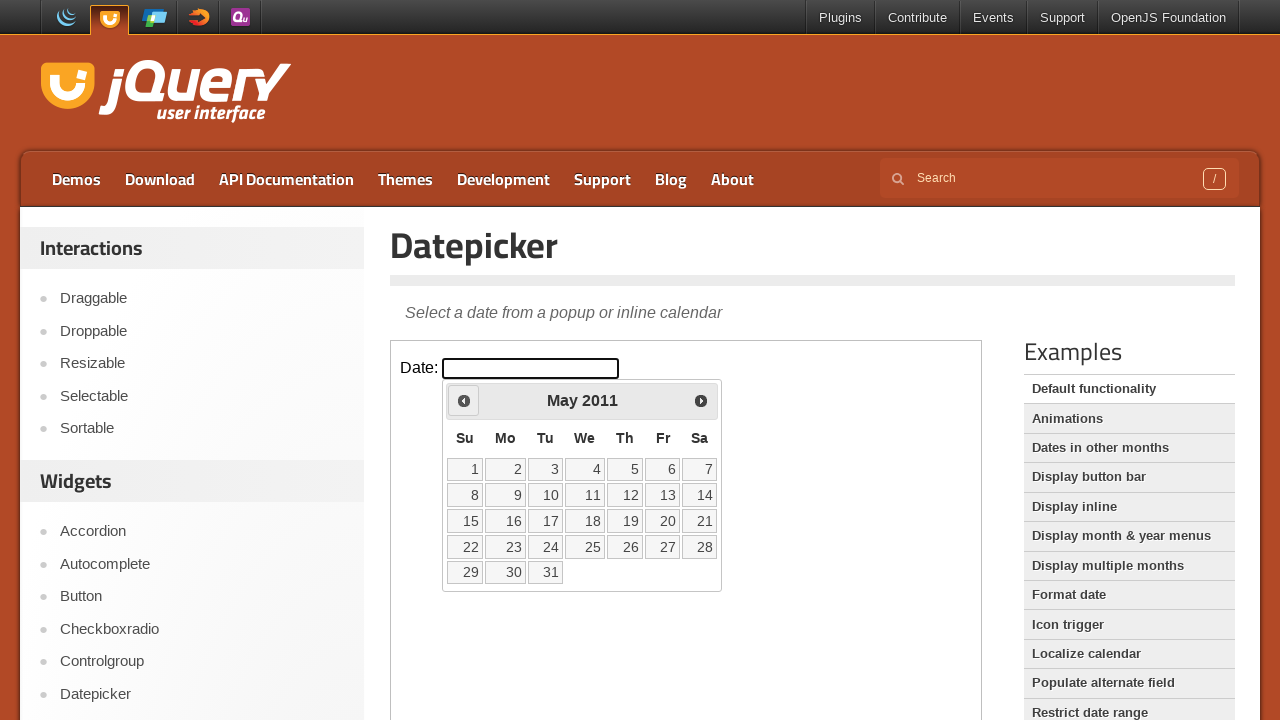

Clicked previous button to navigate to earlier year at (464, 400) on iframe >> nth=0 >> internal:control=enter-frame >> xpath=//a[@title='Prev']
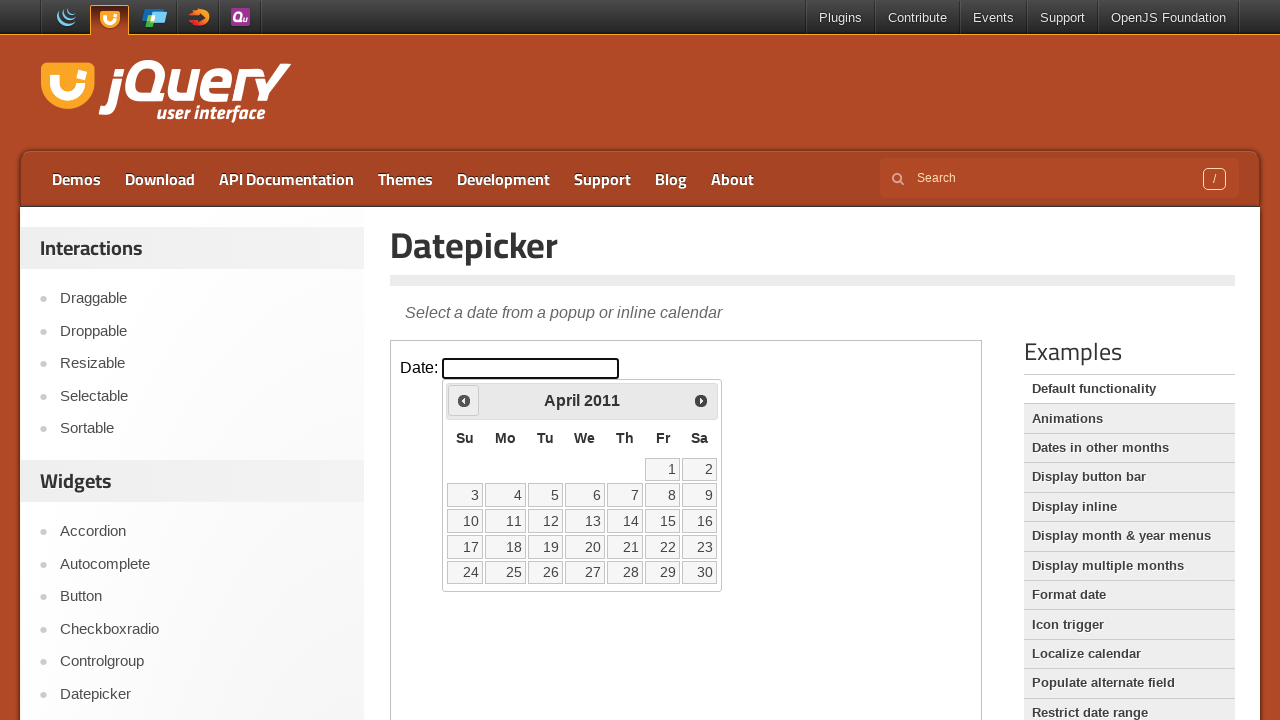

Updated current year: 2011
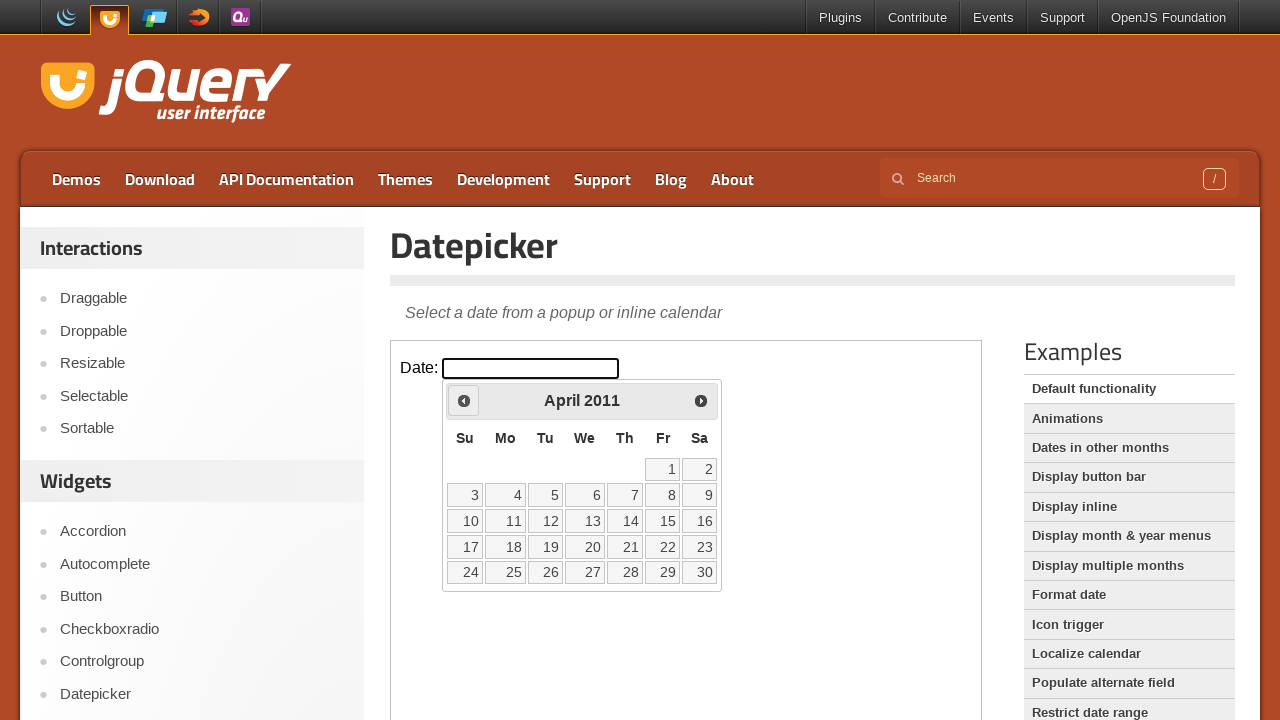

Clicked previous button to navigate to earlier year at (464, 400) on iframe >> nth=0 >> internal:control=enter-frame >> xpath=//a[@title='Prev']
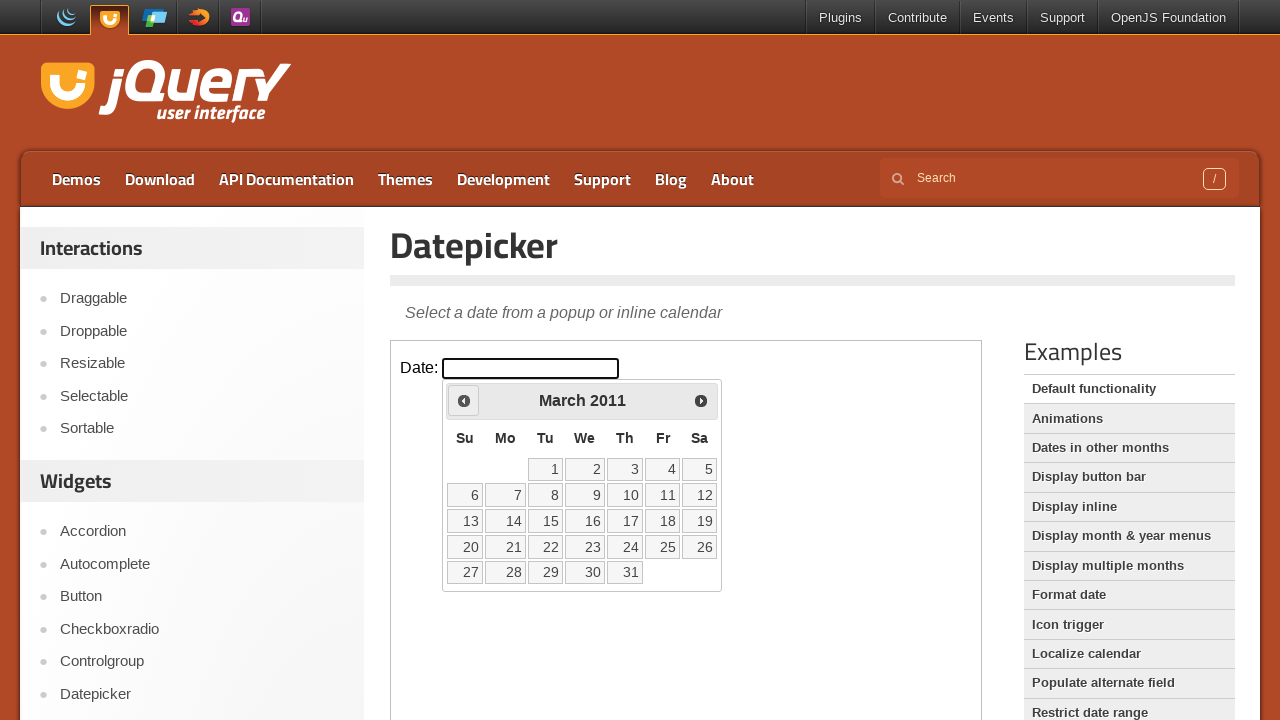

Updated current year: 2011
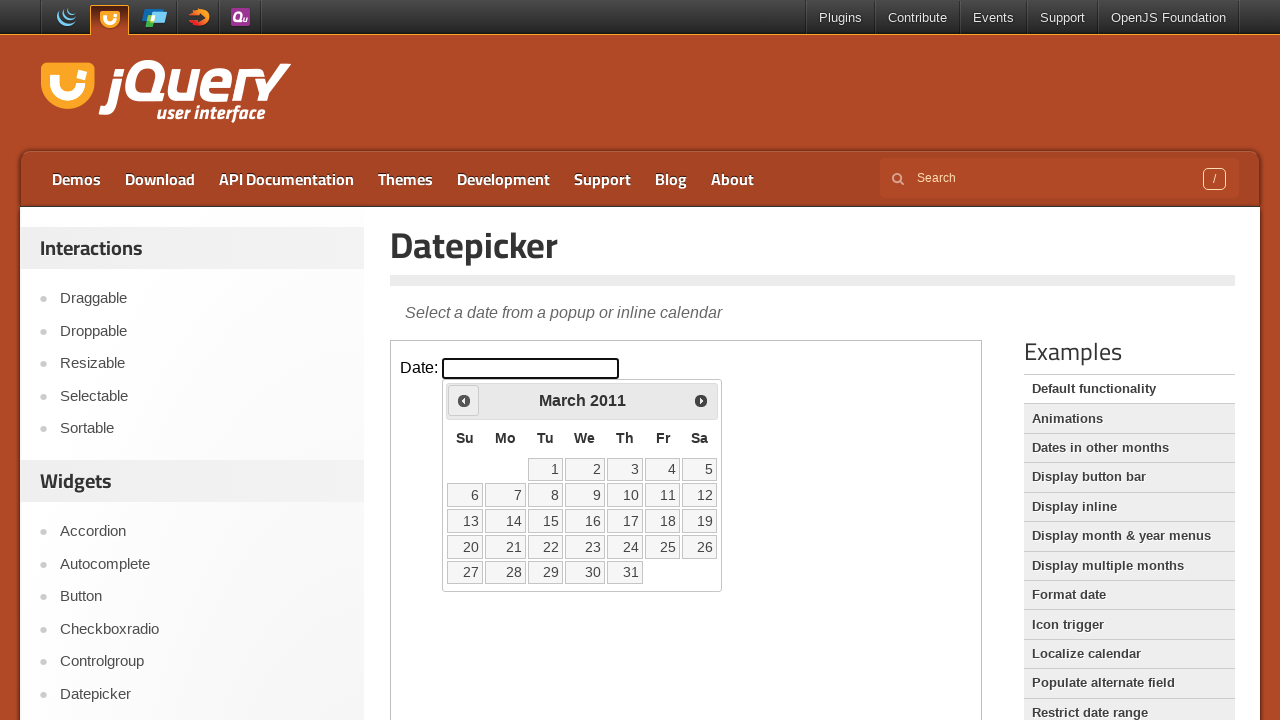

Clicked previous button to navigate to earlier year at (464, 400) on iframe >> nth=0 >> internal:control=enter-frame >> xpath=//a[@title='Prev']
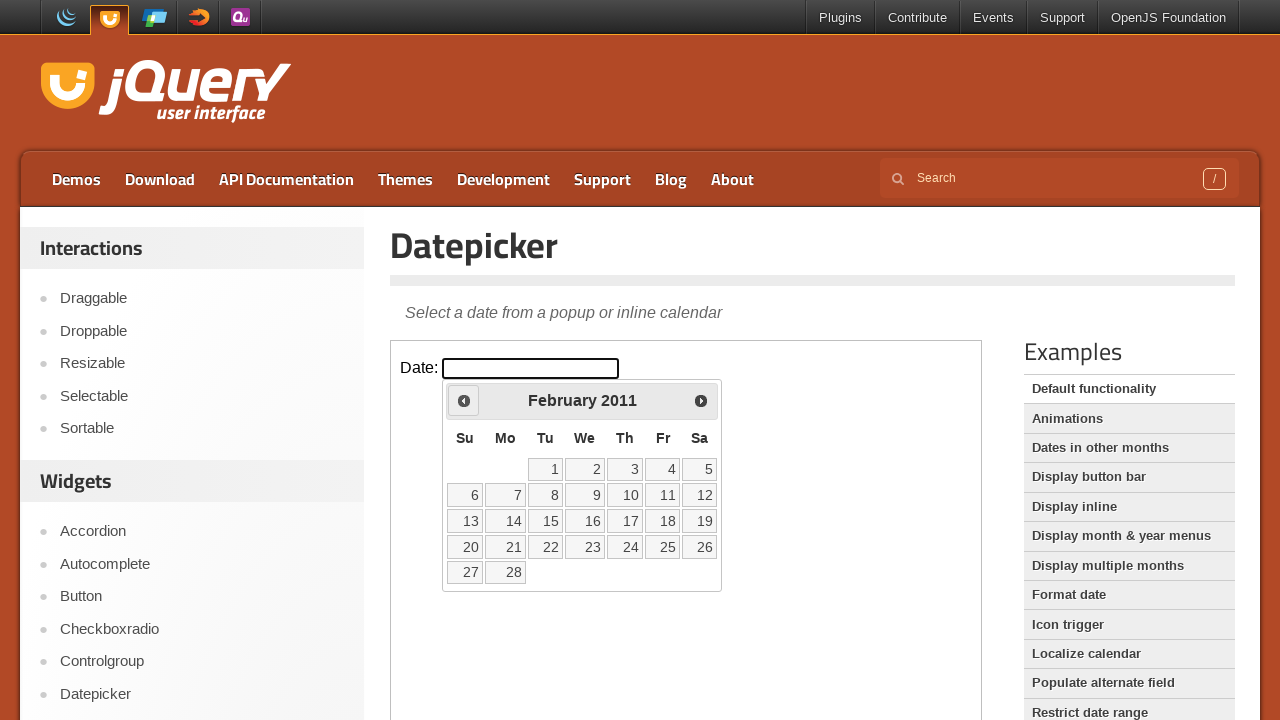

Updated current year: 2011
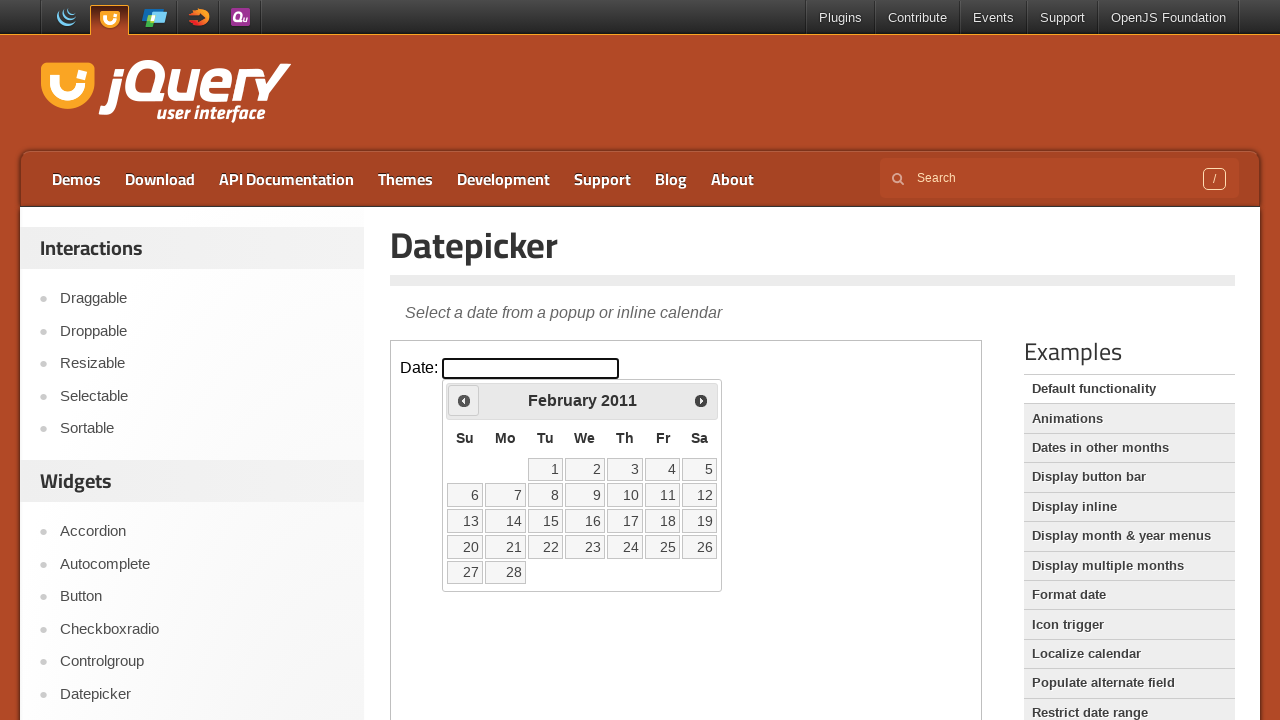

Clicked previous button to navigate to earlier year at (464, 400) on iframe >> nth=0 >> internal:control=enter-frame >> xpath=//a[@title='Prev']
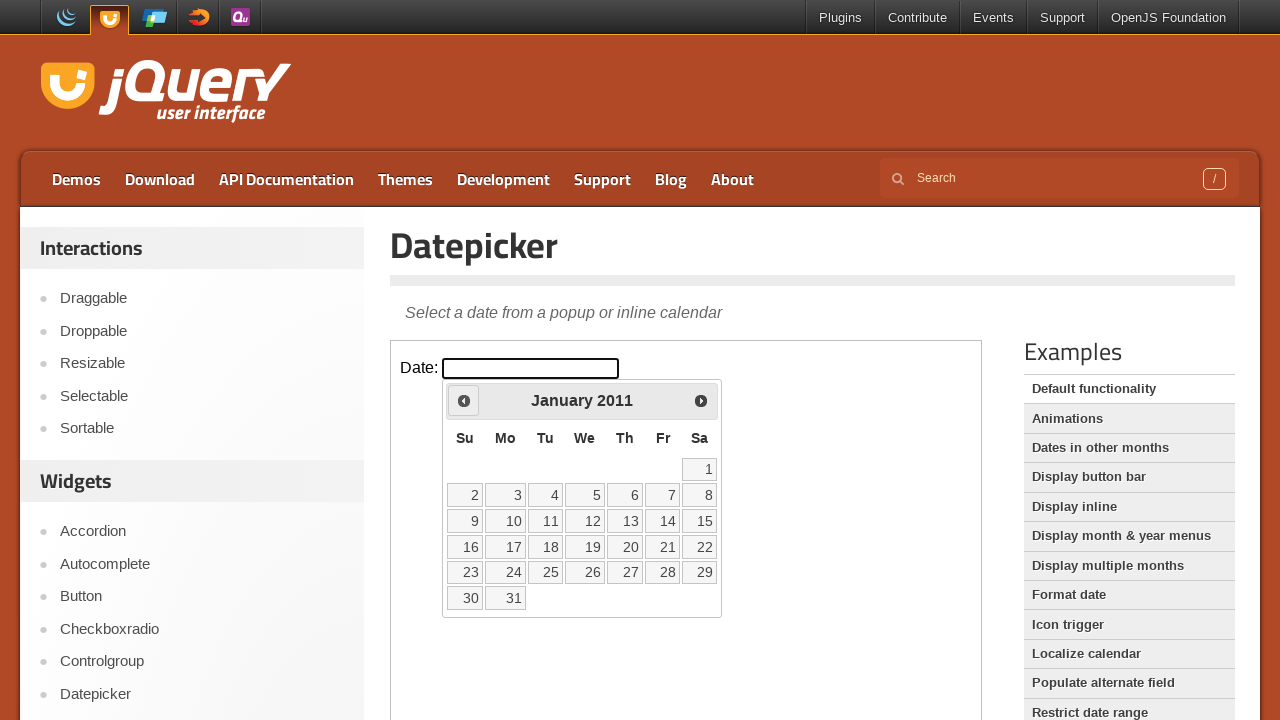

Updated current year: 2011
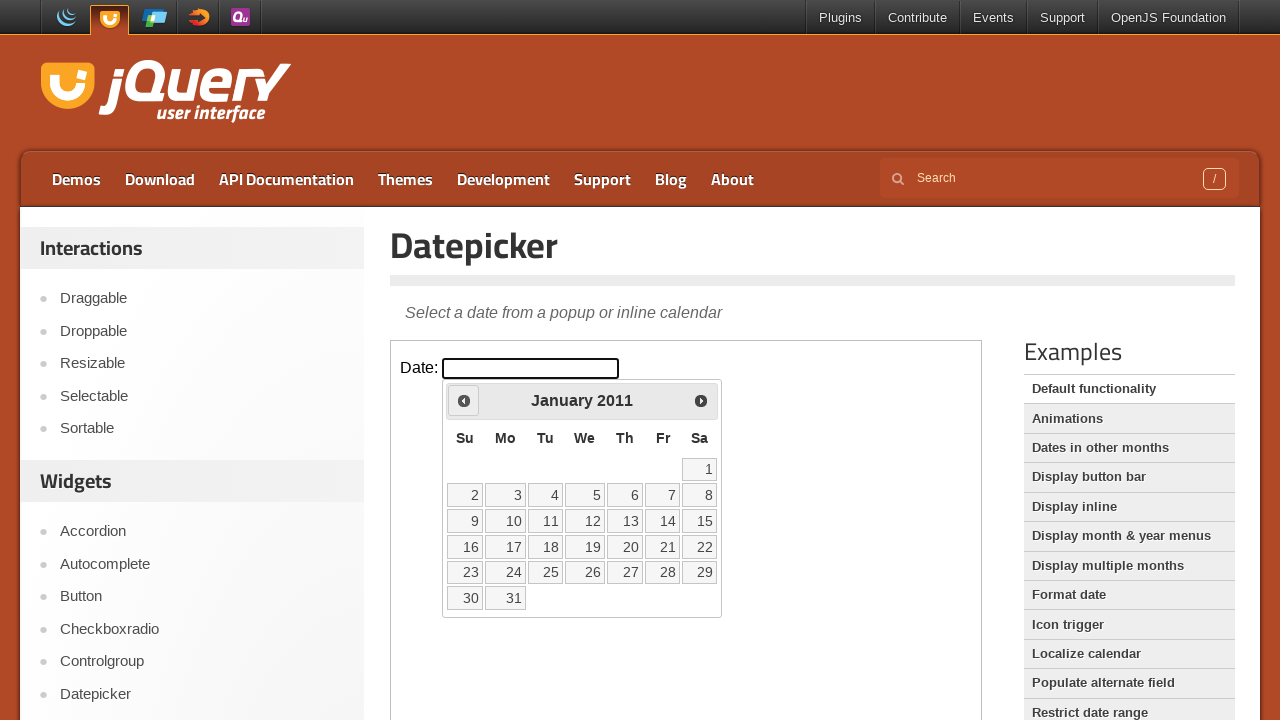

Clicked previous button to navigate to earlier year at (464, 400) on iframe >> nth=0 >> internal:control=enter-frame >> xpath=//a[@title='Prev']
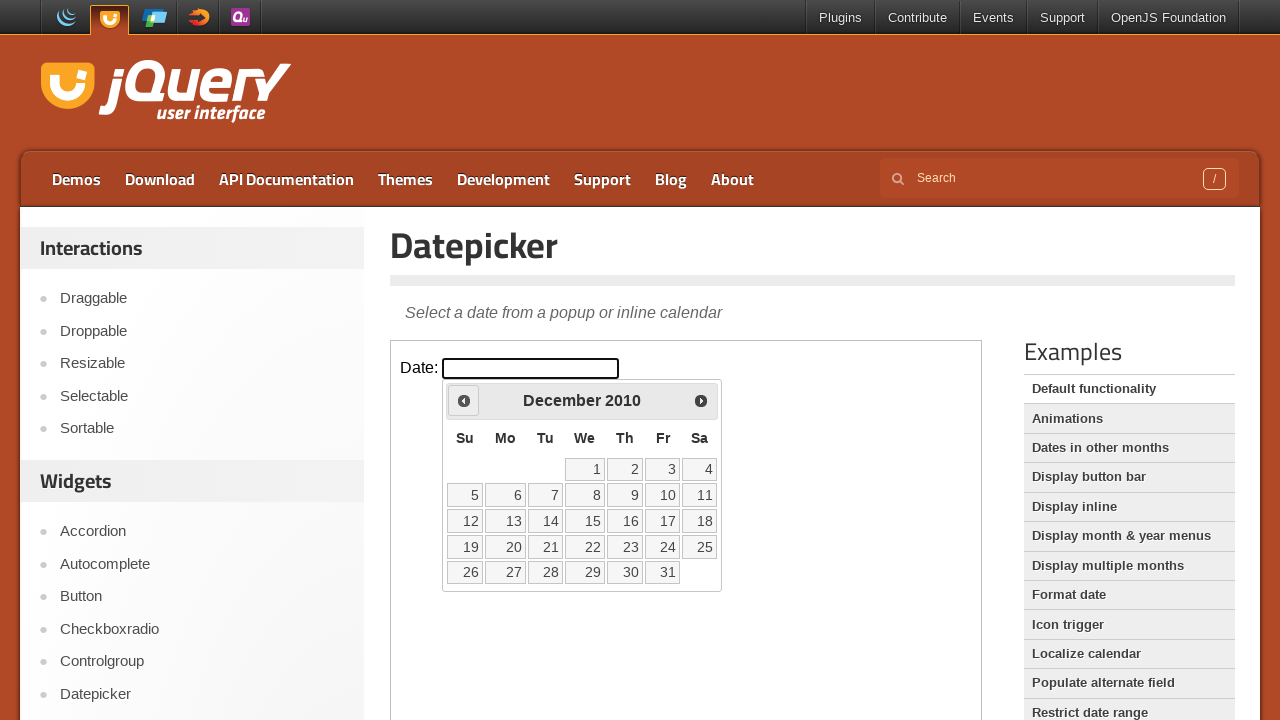

Updated current year: 2010
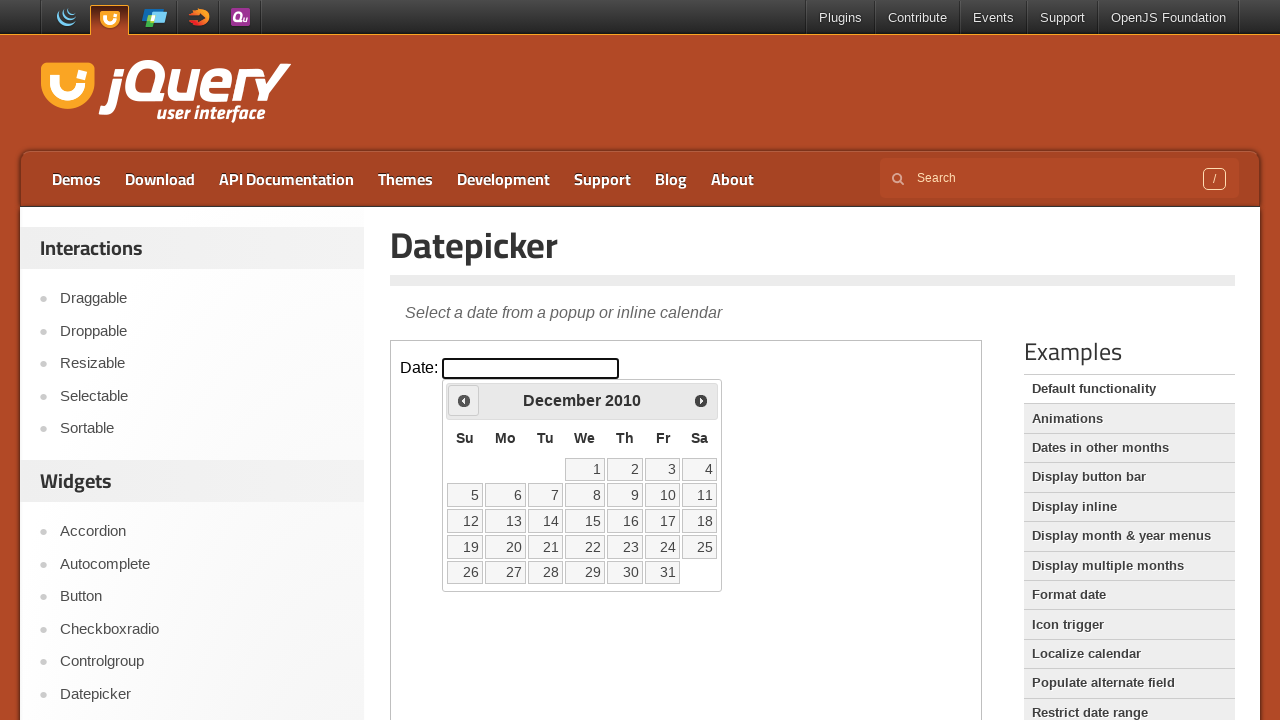

Clicked previous button to navigate to earlier year at (464, 400) on iframe >> nth=0 >> internal:control=enter-frame >> xpath=//a[@title='Prev']
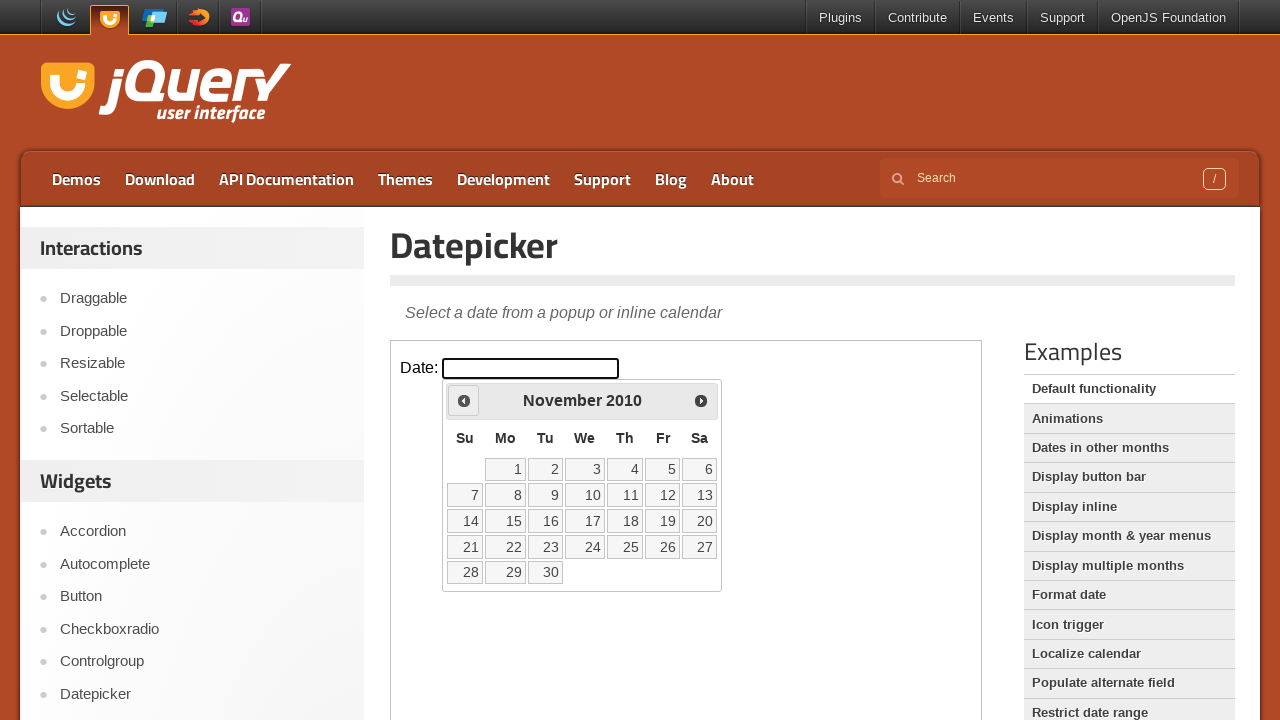

Updated current year: 2010
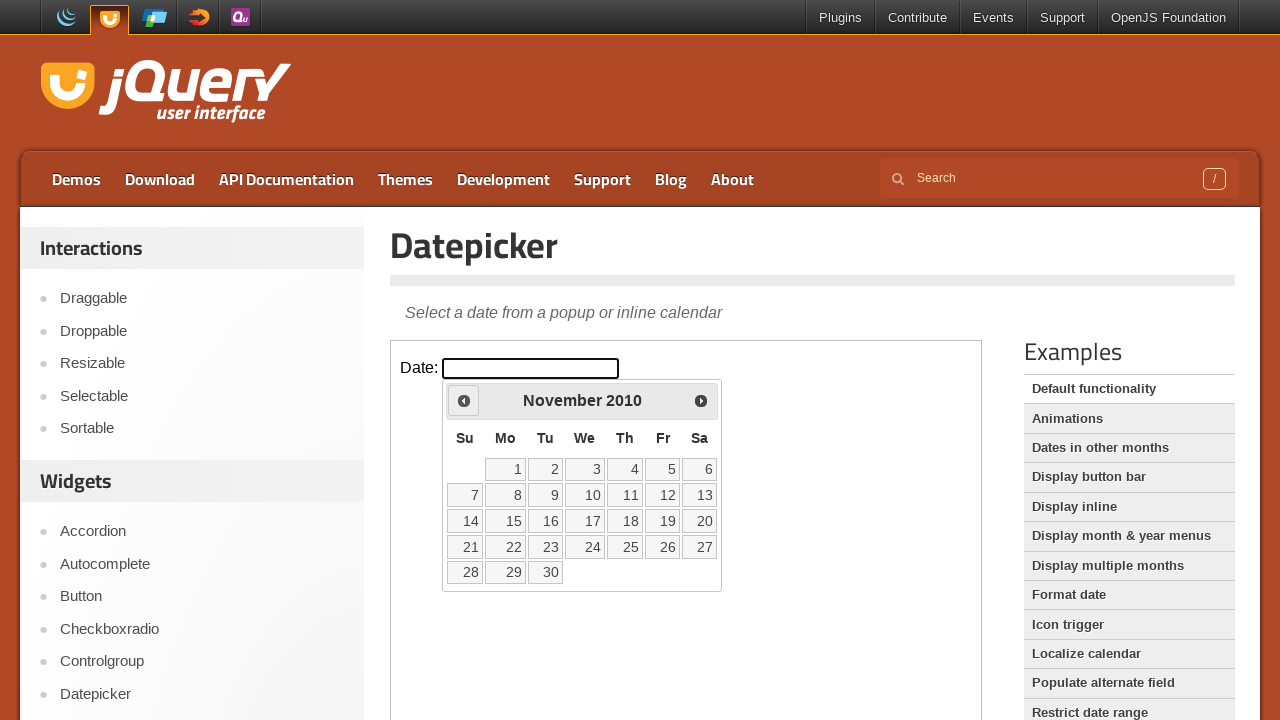

Clicked previous button to navigate to earlier year at (464, 400) on iframe >> nth=0 >> internal:control=enter-frame >> xpath=//a[@title='Prev']
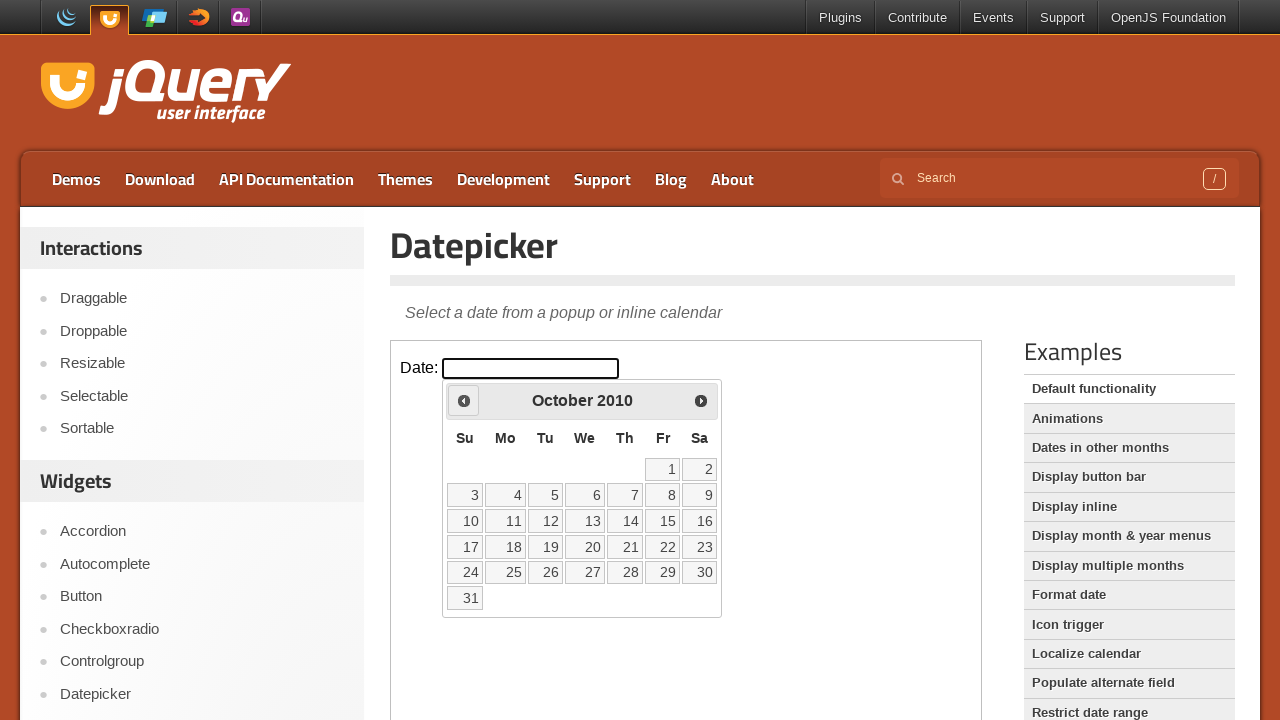

Updated current year: 2010
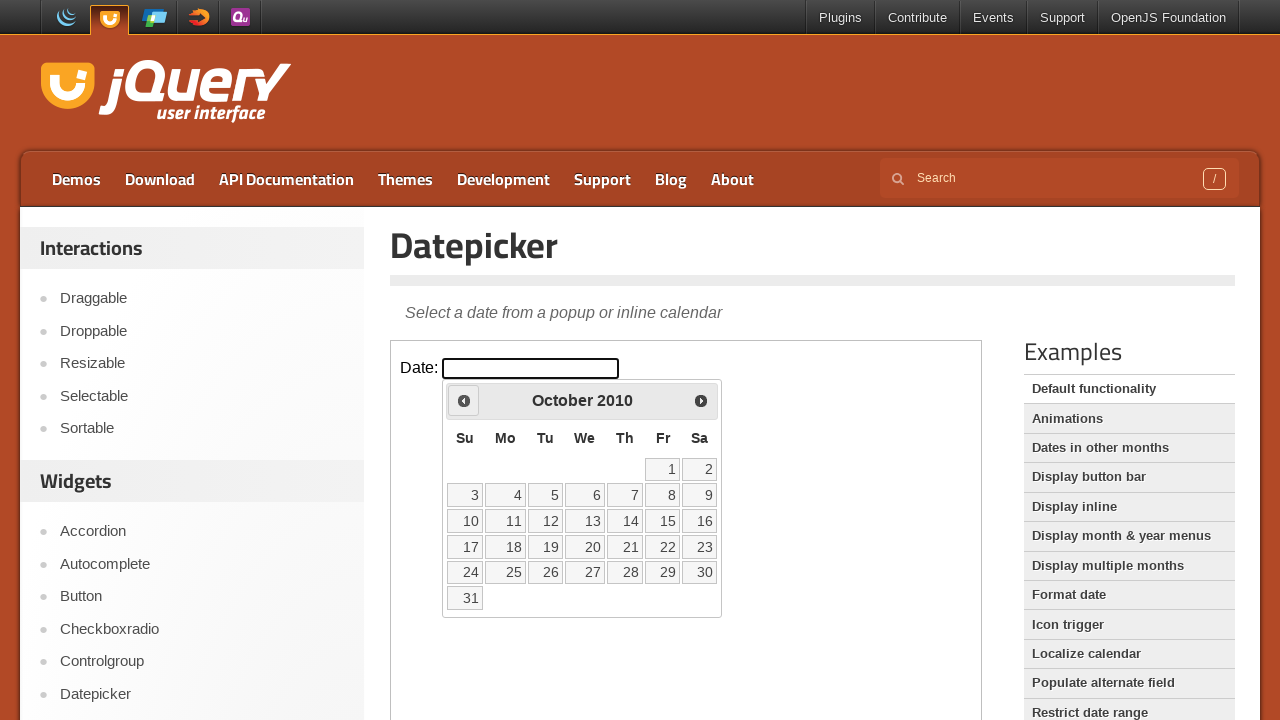

Clicked previous button to navigate to earlier year at (464, 400) on iframe >> nth=0 >> internal:control=enter-frame >> xpath=//a[@title='Prev']
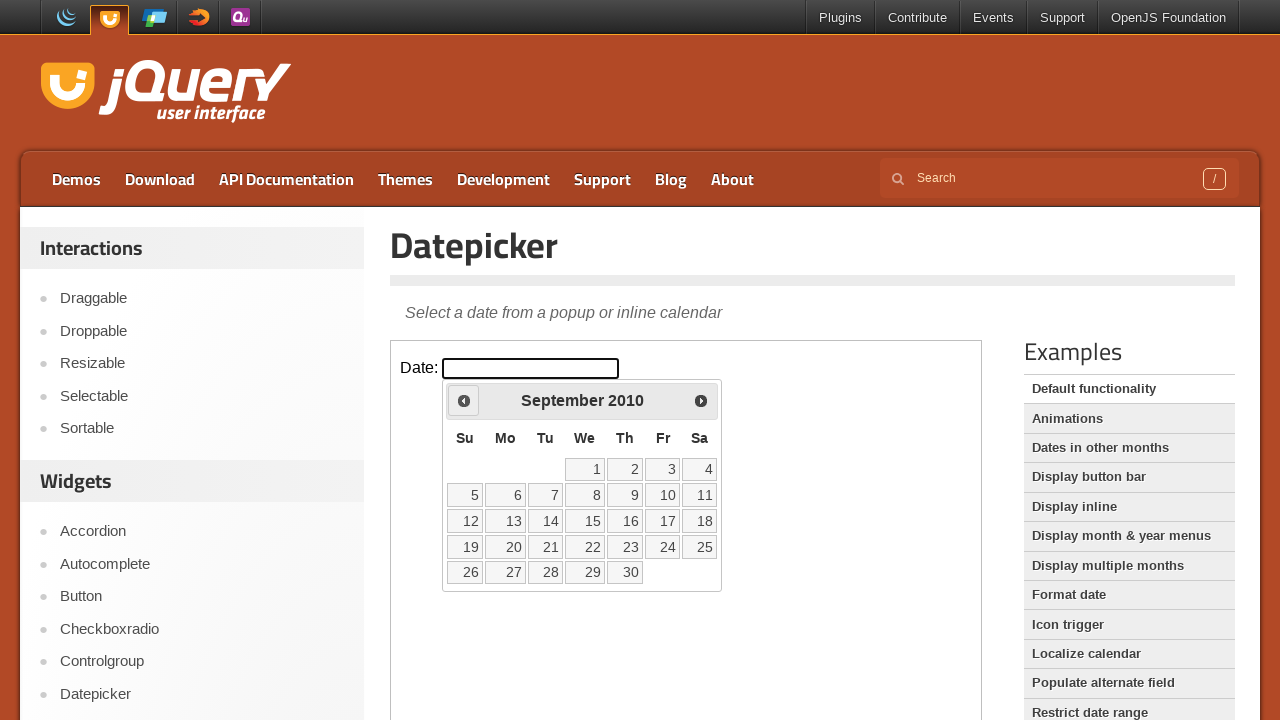

Updated current year: 2010
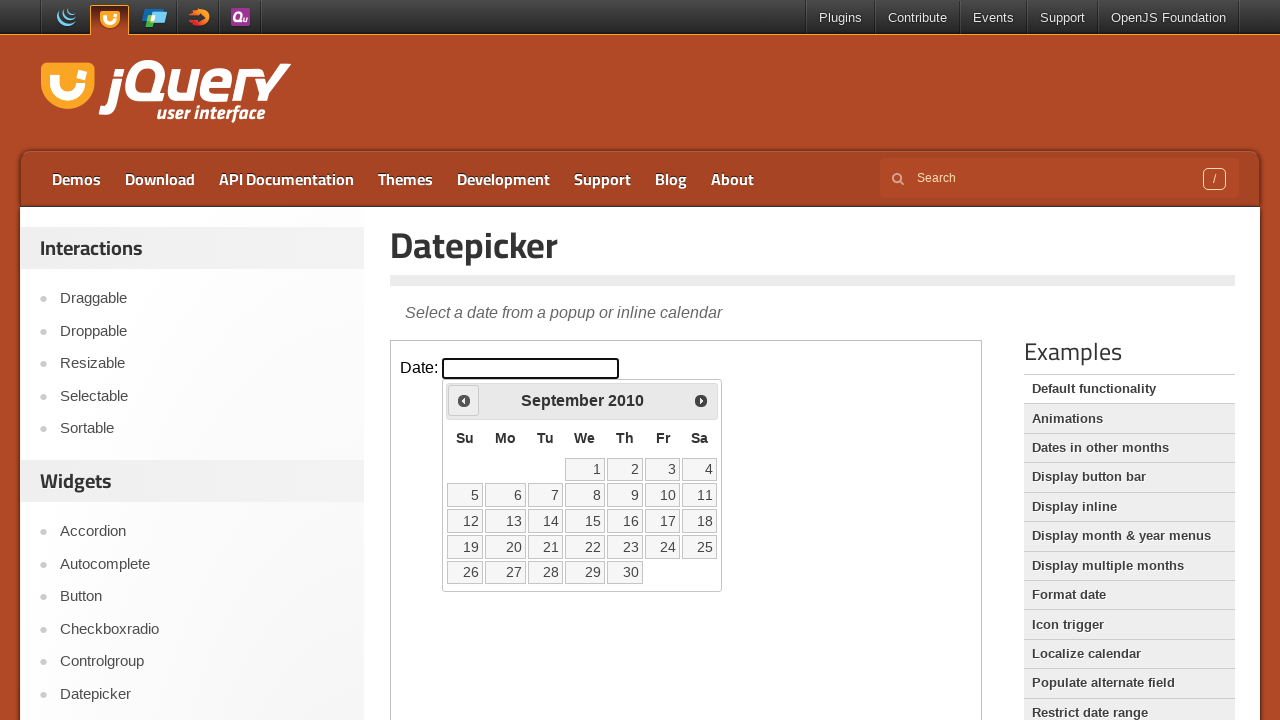

Clicked previous button to navigate to earlier year at (464, 400) on iframe >> nth=0 >> internal:control=enter-frame >> xpath=//a[@title='Prev']
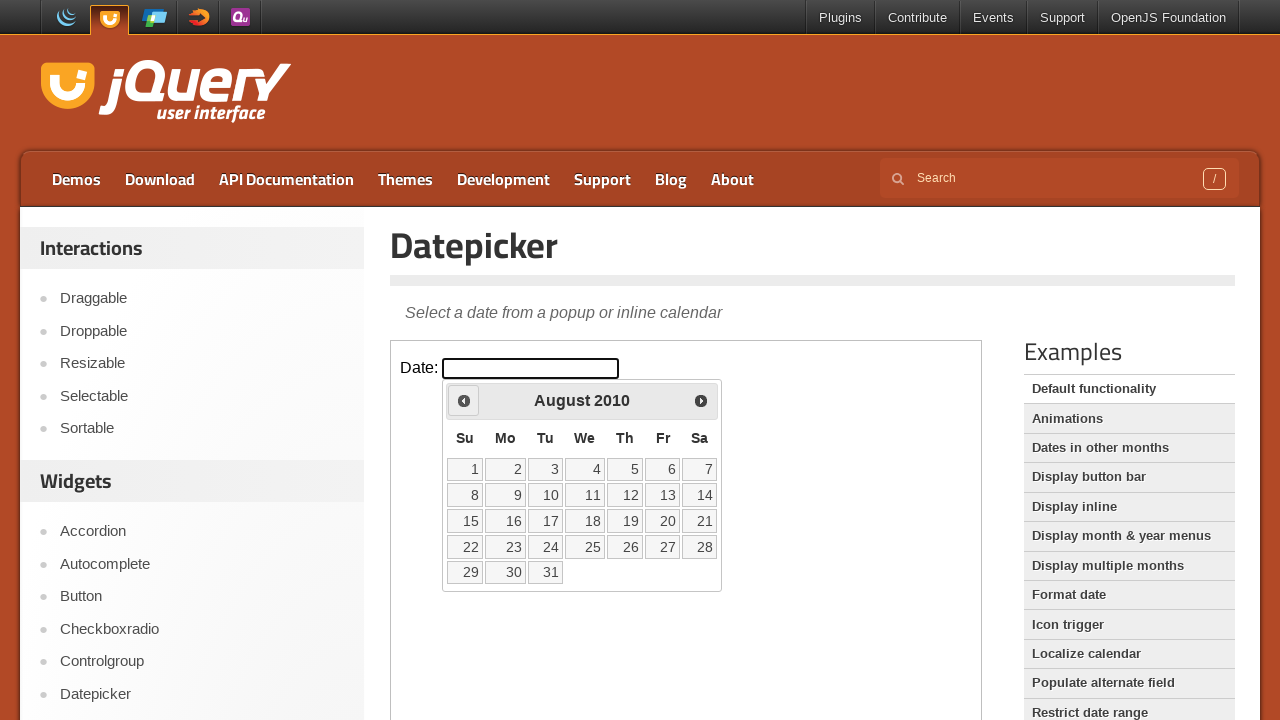

Updated current year: 2010
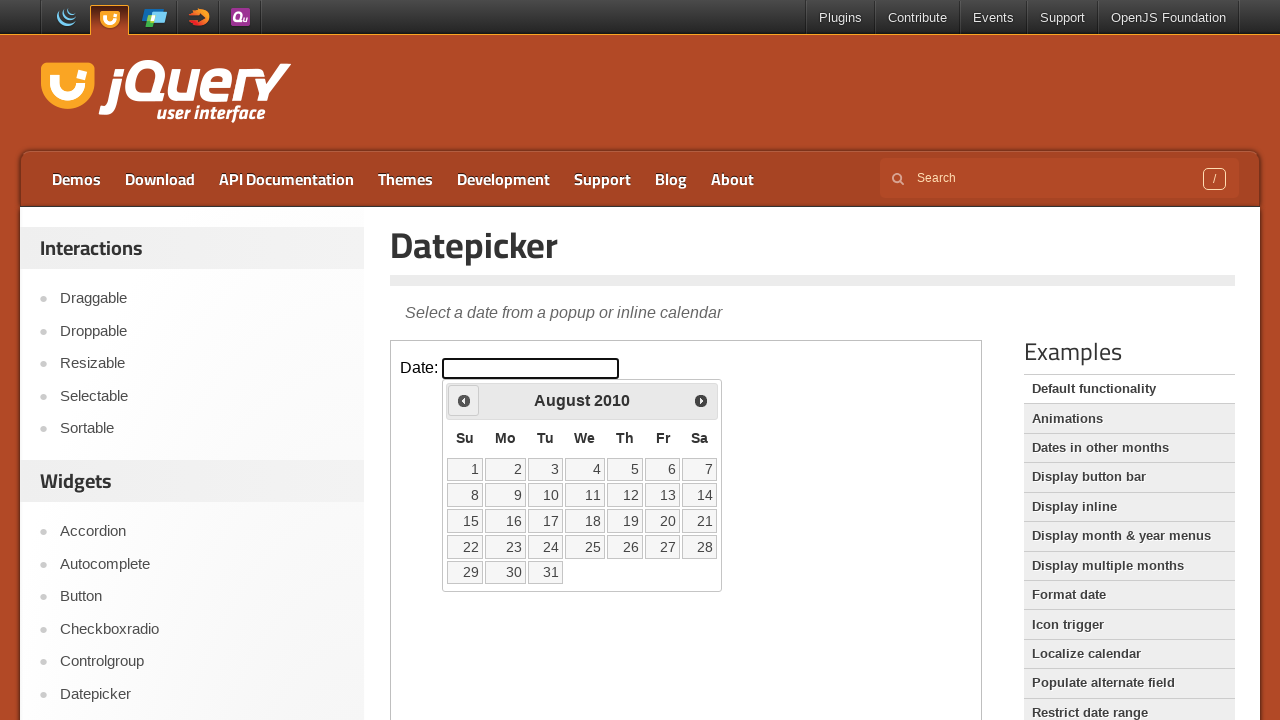

Clicked previous button to navigate to earlier year at (464, 400) on iframe >> nth=0 >> internal:control=enter-frame >> xpath=//a[@title='Prev']
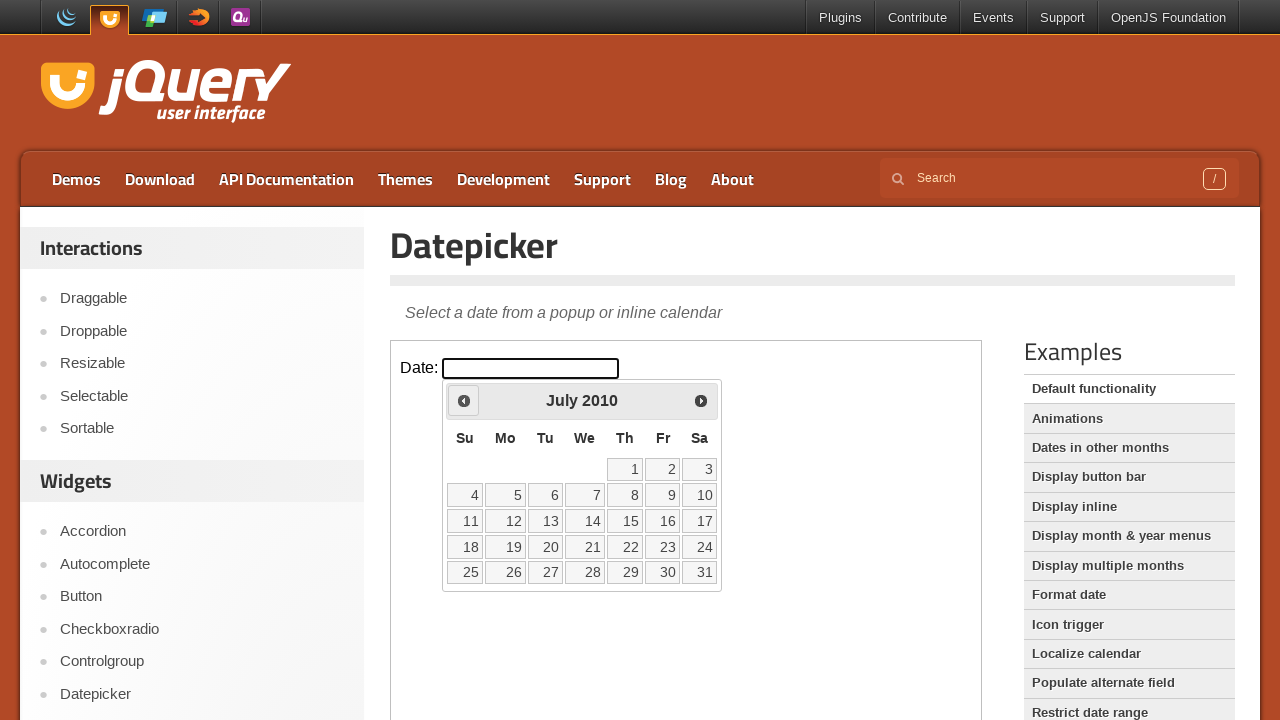

Updated current year: 2010
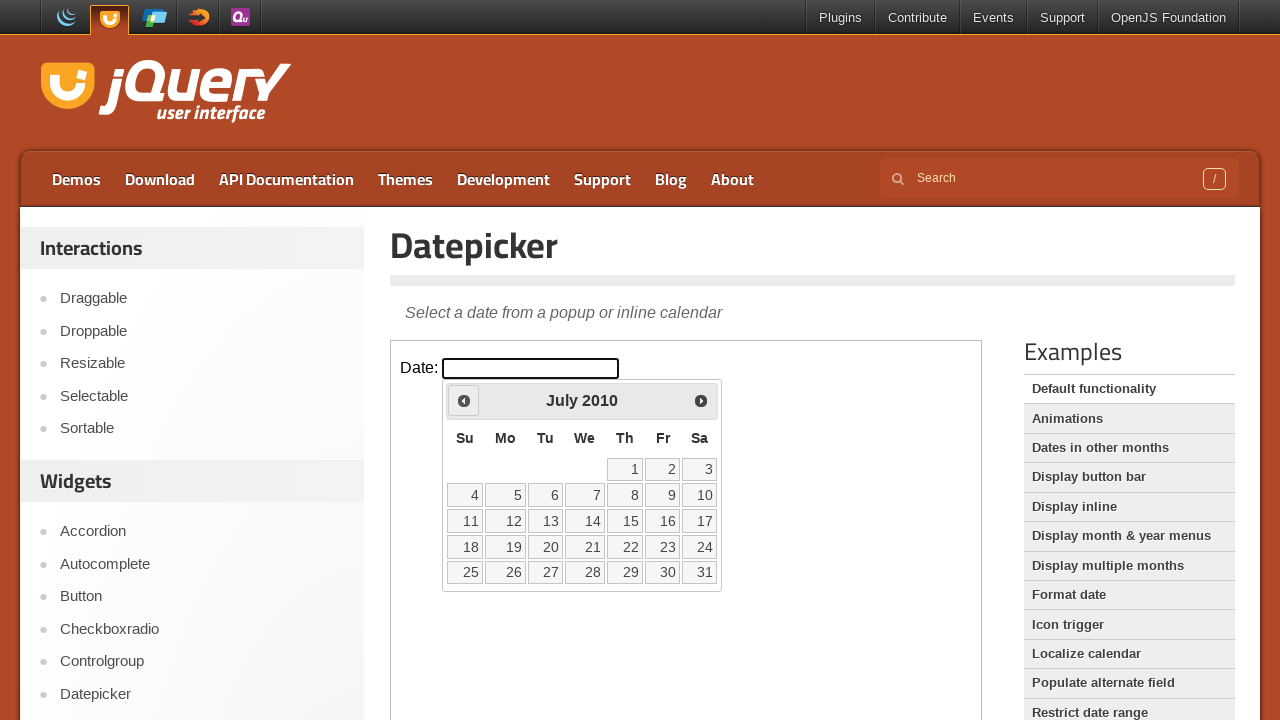

Clicked previous button to navigate to earlier year at (464, 400) on iframe >> nth=0 >> internal:control=enter-frame >> xpath=//a[@title='Prev']
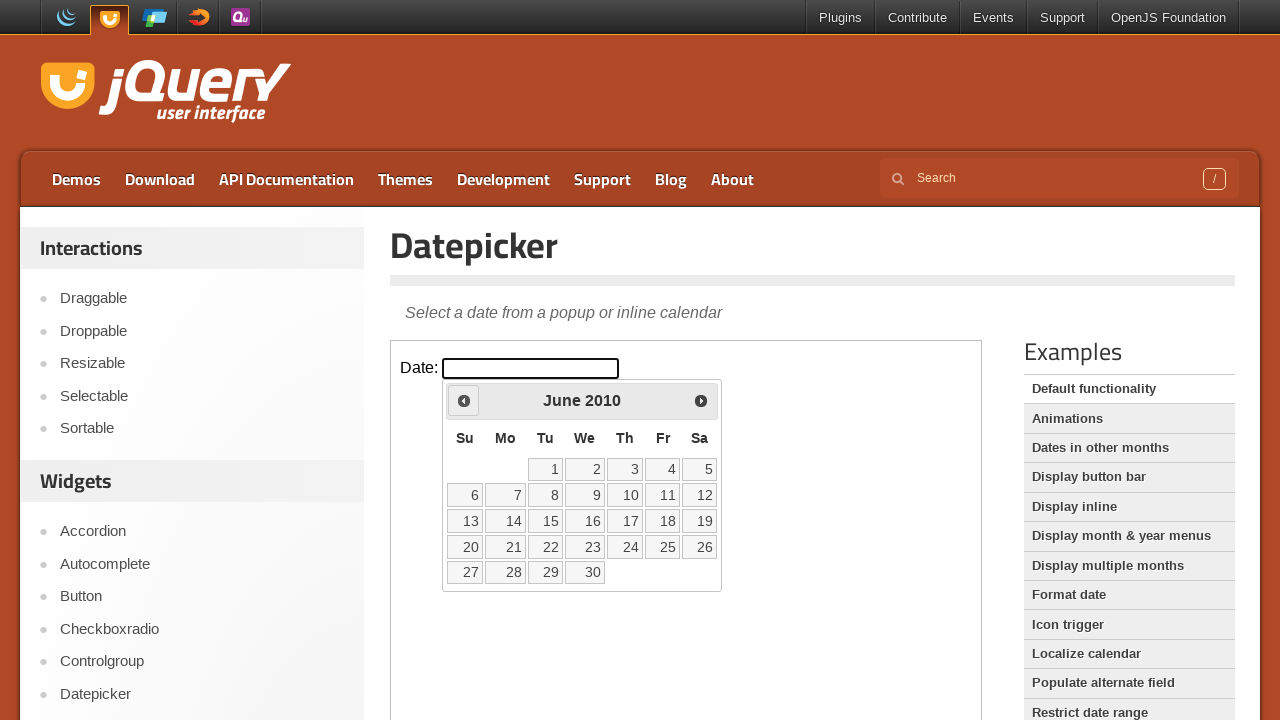

Updated current year: 2010
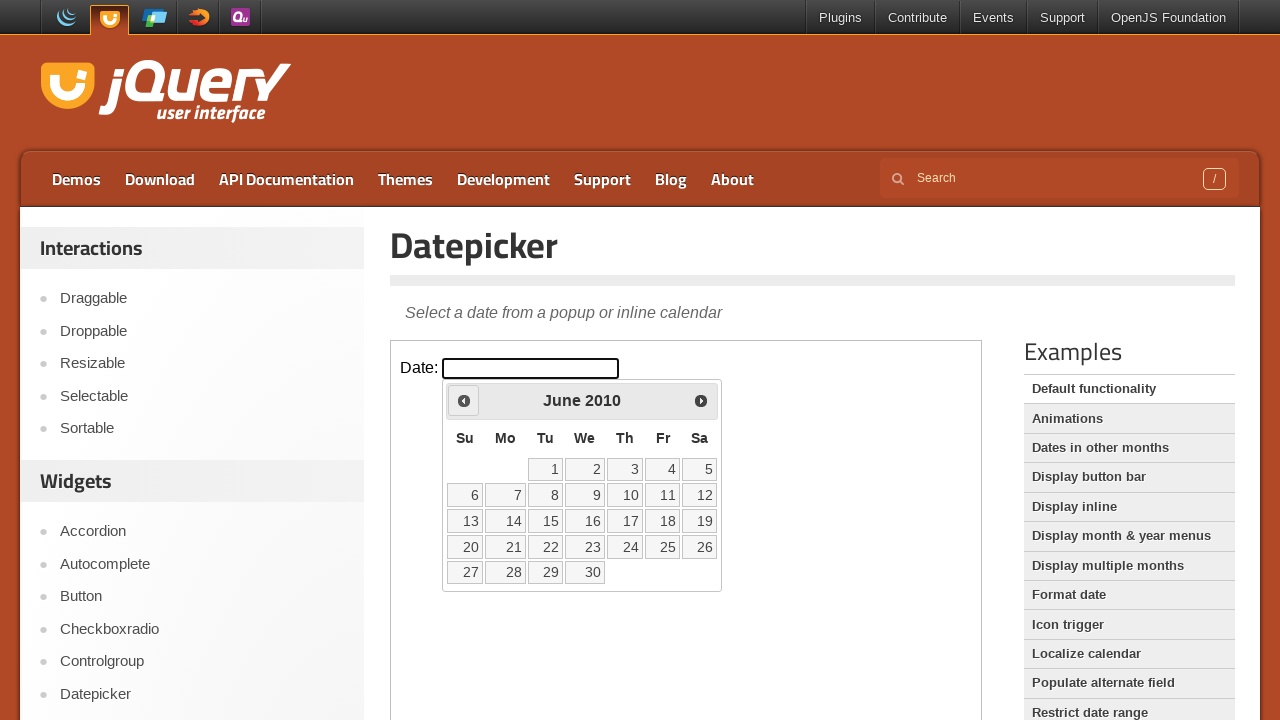

Clicked previous button to navigate to earlier year at (464, 400) on iframe >> nth=0 >> internal:control=enter-frame >> xpath=//a[@title='Prev']
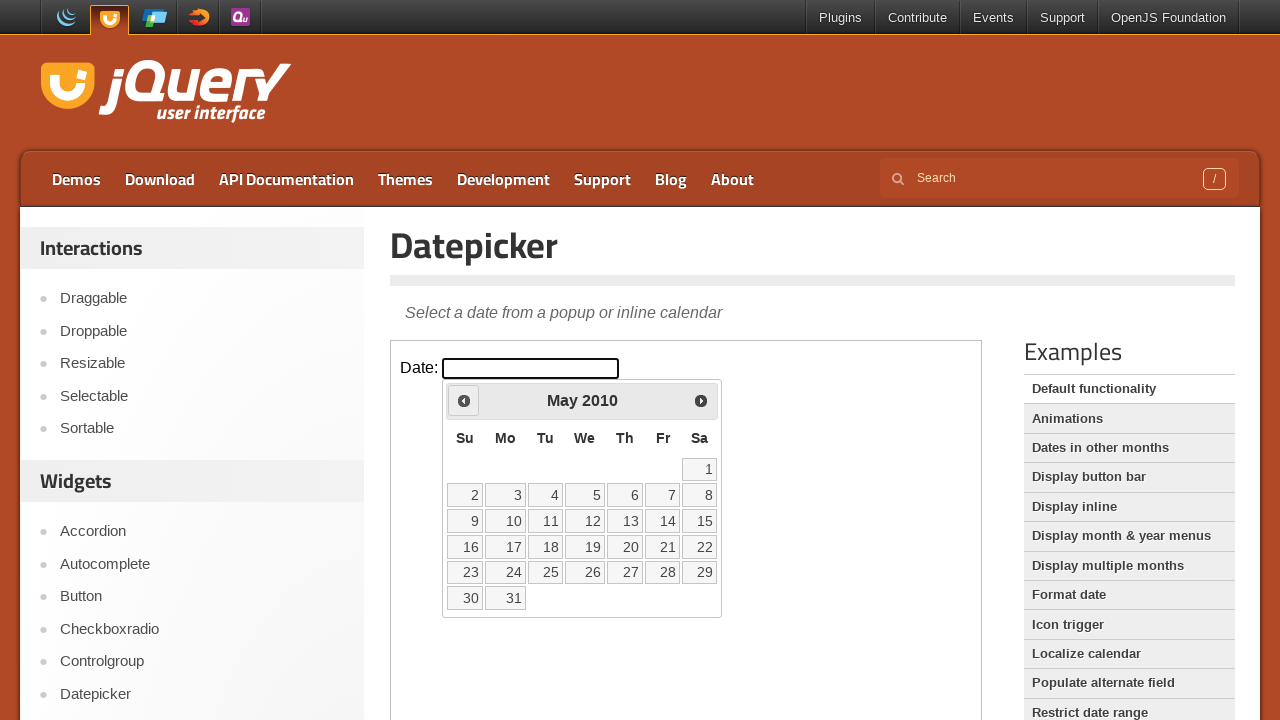

Updated current year: 2010
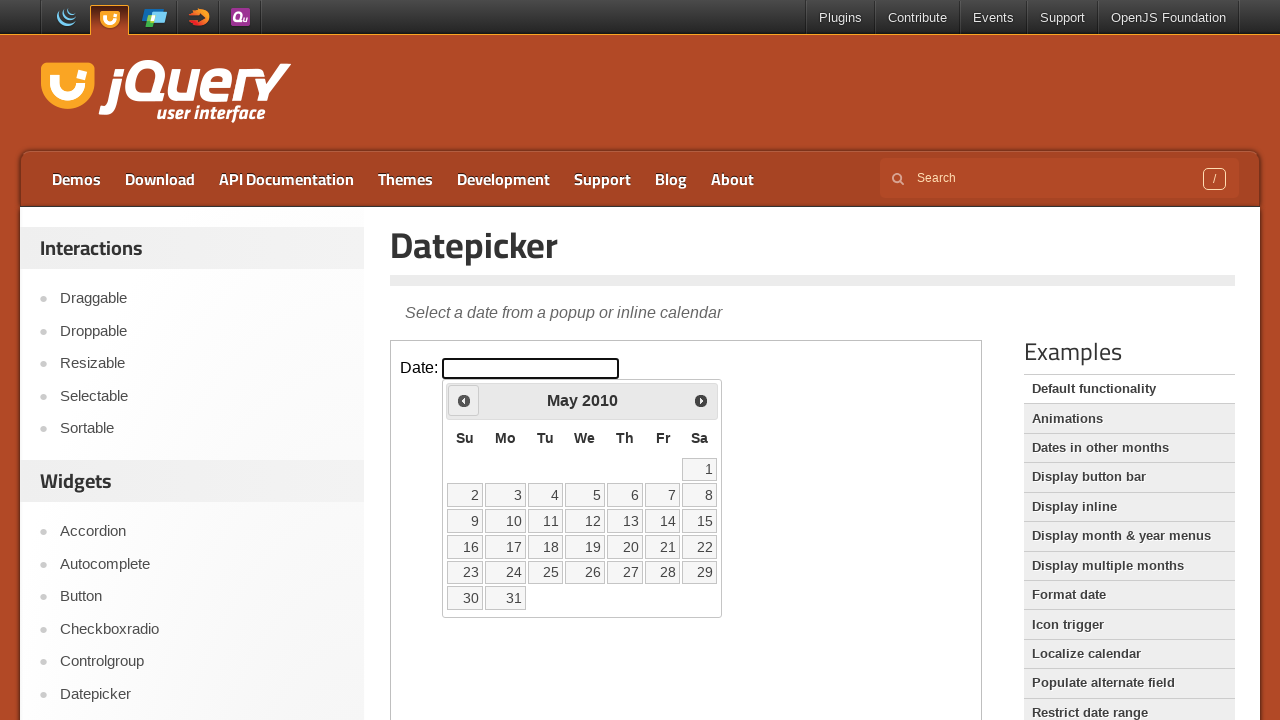

Clicked previous button to navigate to earlier year at (464, 400) on iframe >> nth=0 >> internal:control=enter-frame >> xpath=//a[@title='Prev']
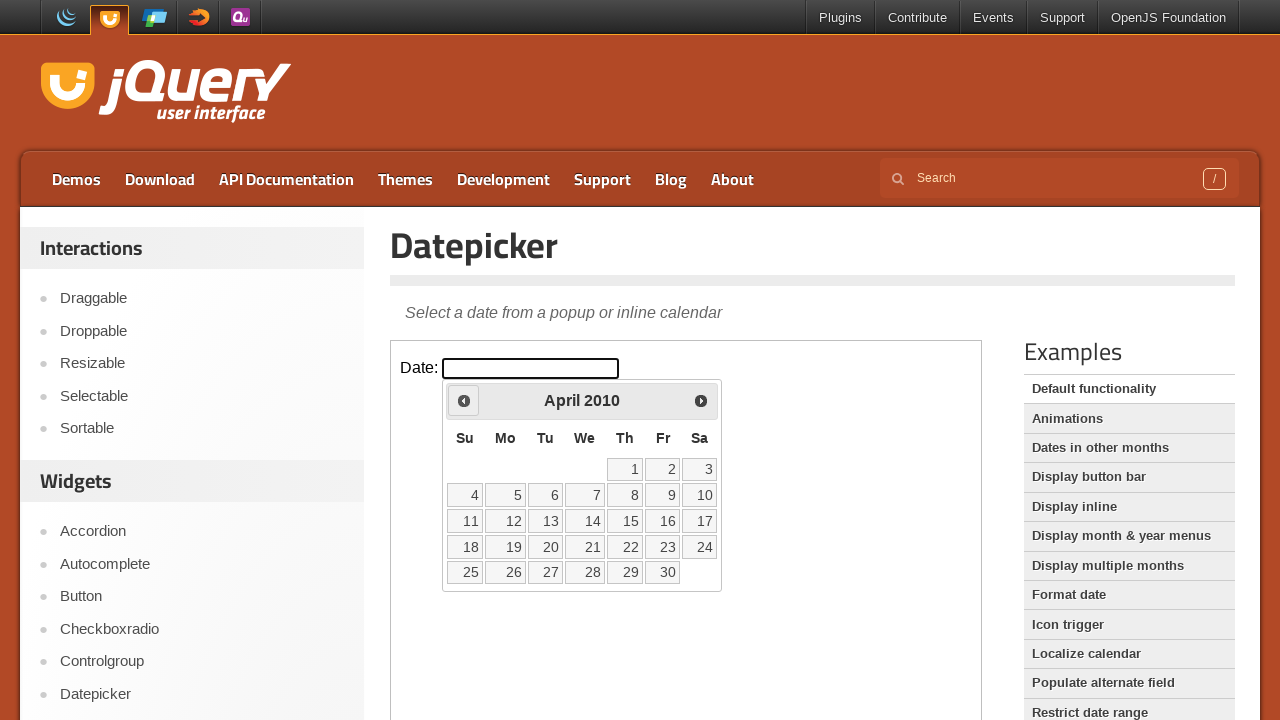

Updated current year: 2010
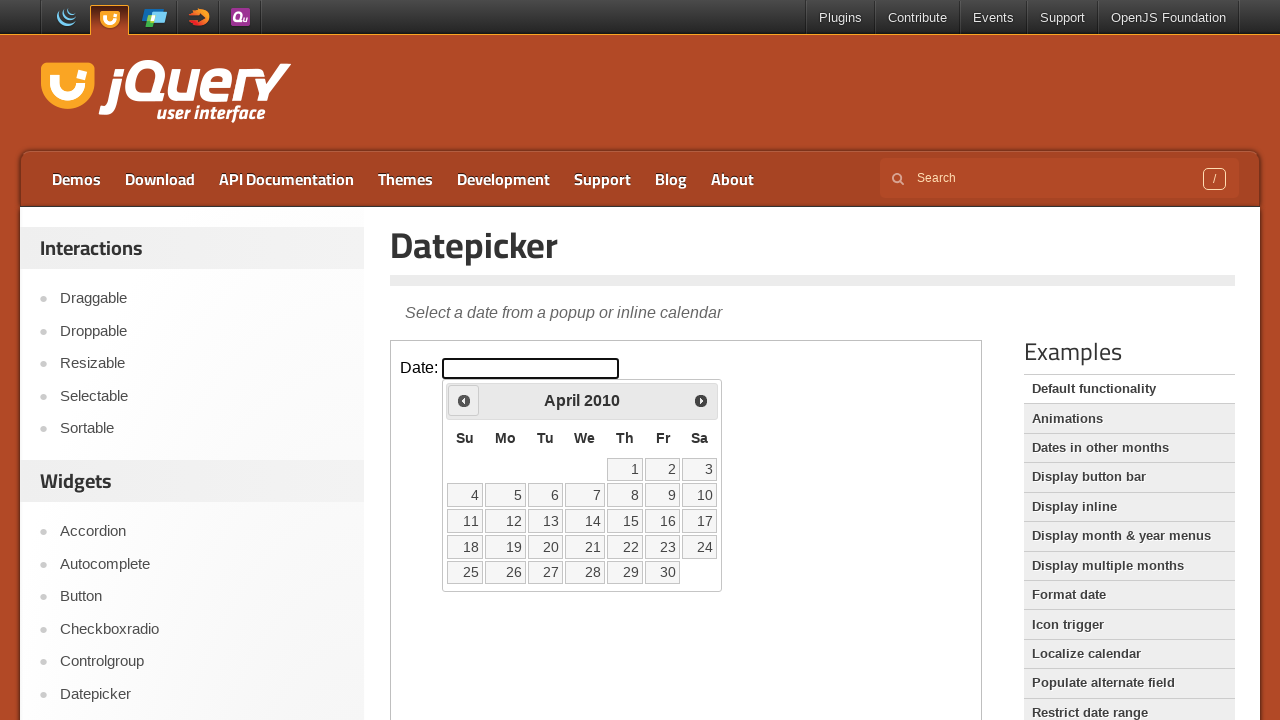

Clicked previous button to navigate to earlier year at (464, 400) on iframe >> nth=0 >> internal:control=enter-frame >> xpath=//a[@title='Prev']
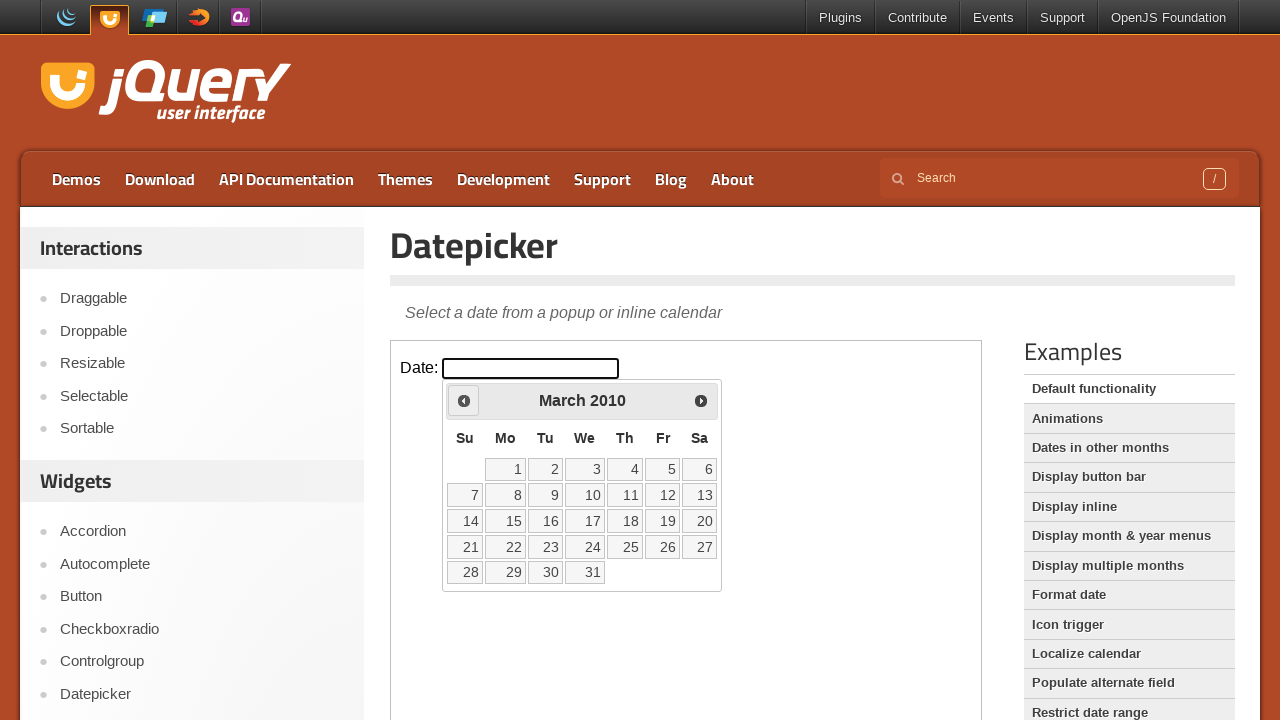

Updated current year: 2010
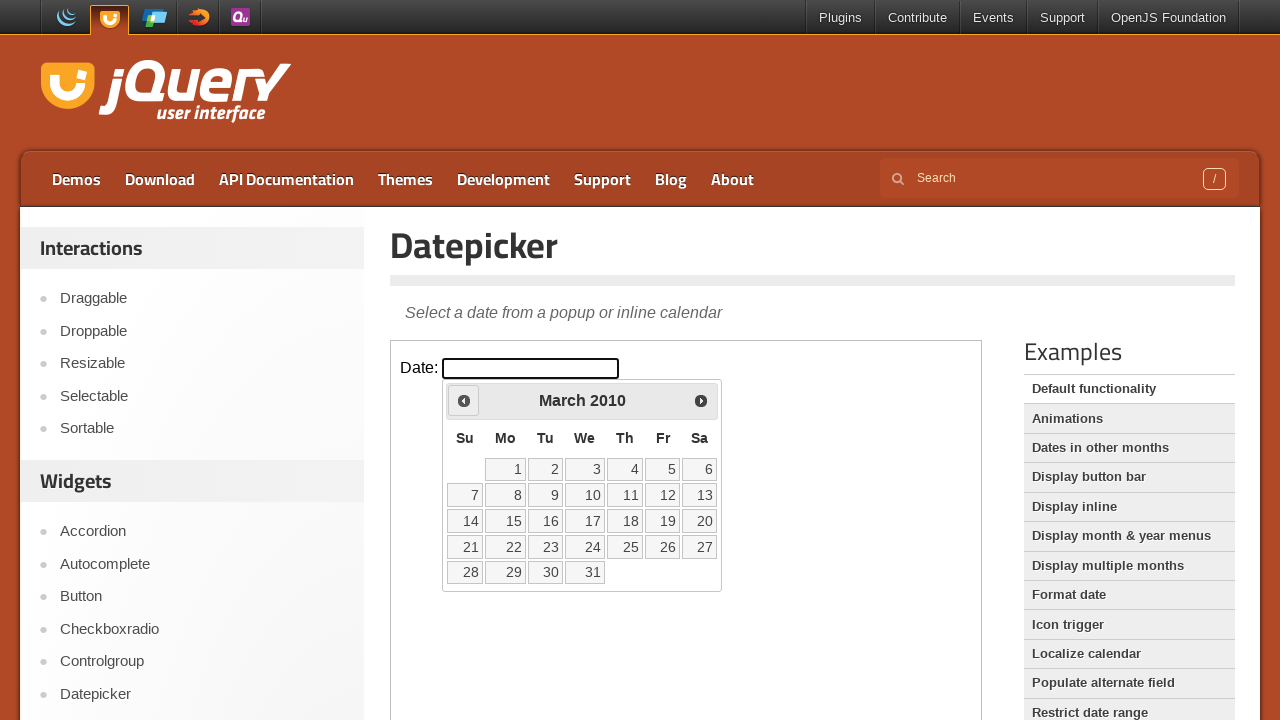

Clicked previous button to navigate to earlier year at (464, 400) on iframe >> nth=0 >> internal:control=enter-frame >> xpath=//a[@title='Prev']
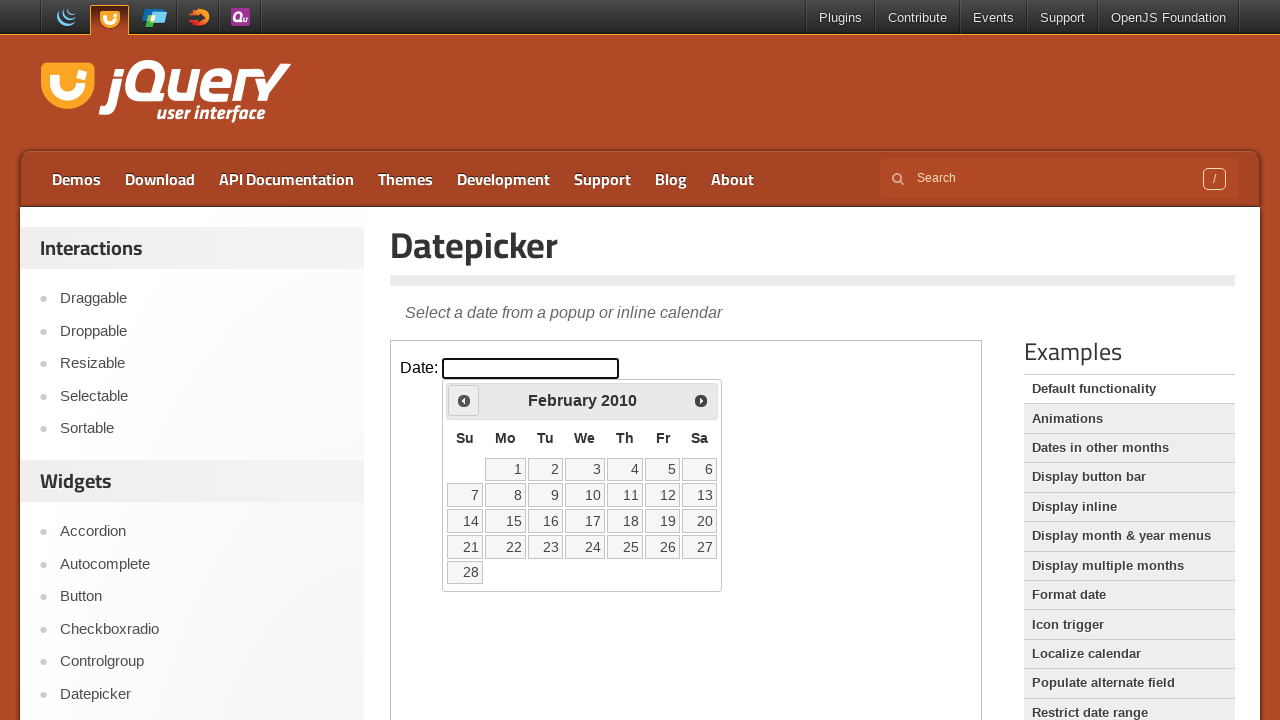

Updated current year: 2010
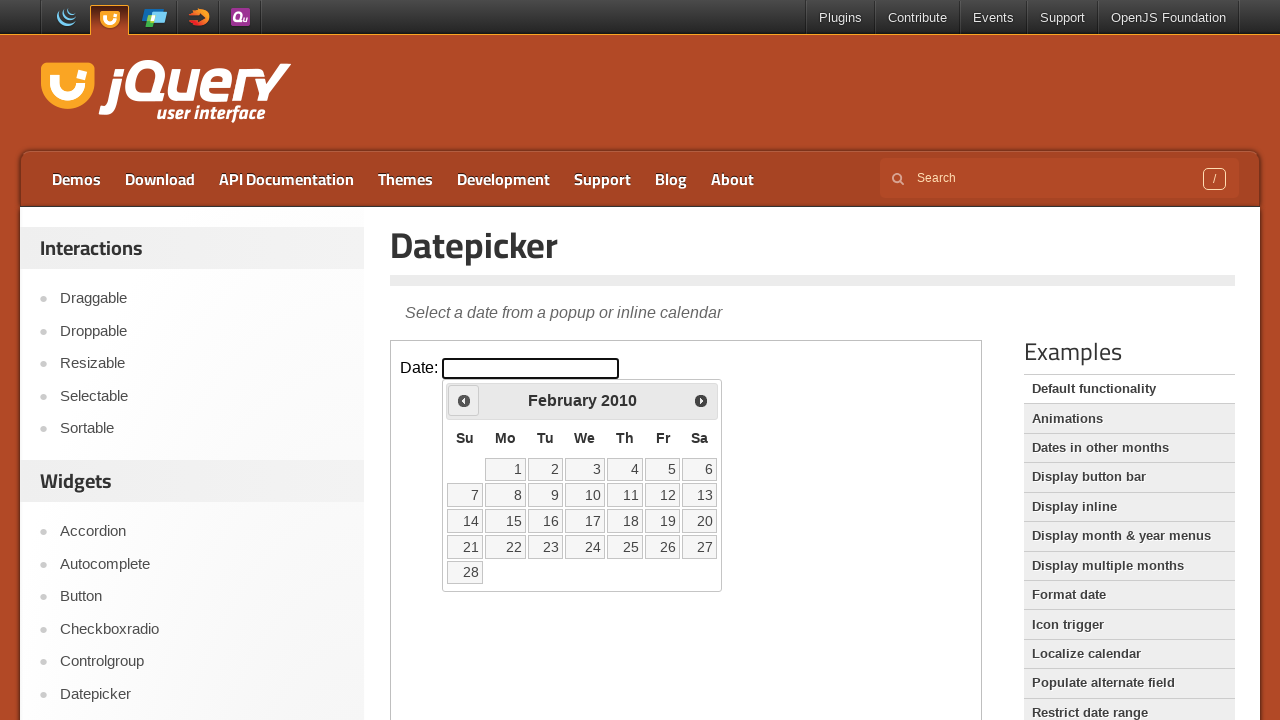

Clicked previous button to navigate to earlier year at (464, 400) on iframe >> nth=0 >> internal:control=enter-frame >> xpath=//a[@title='Prev']
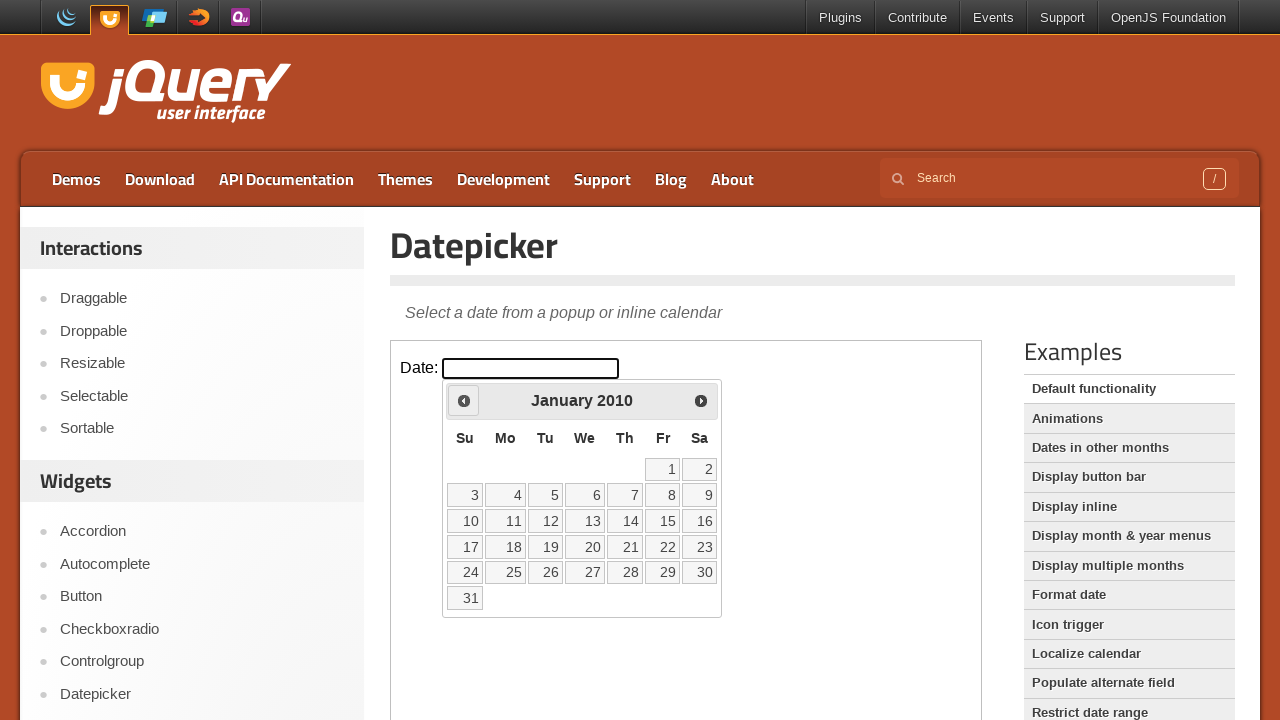

Updated current year: 2010
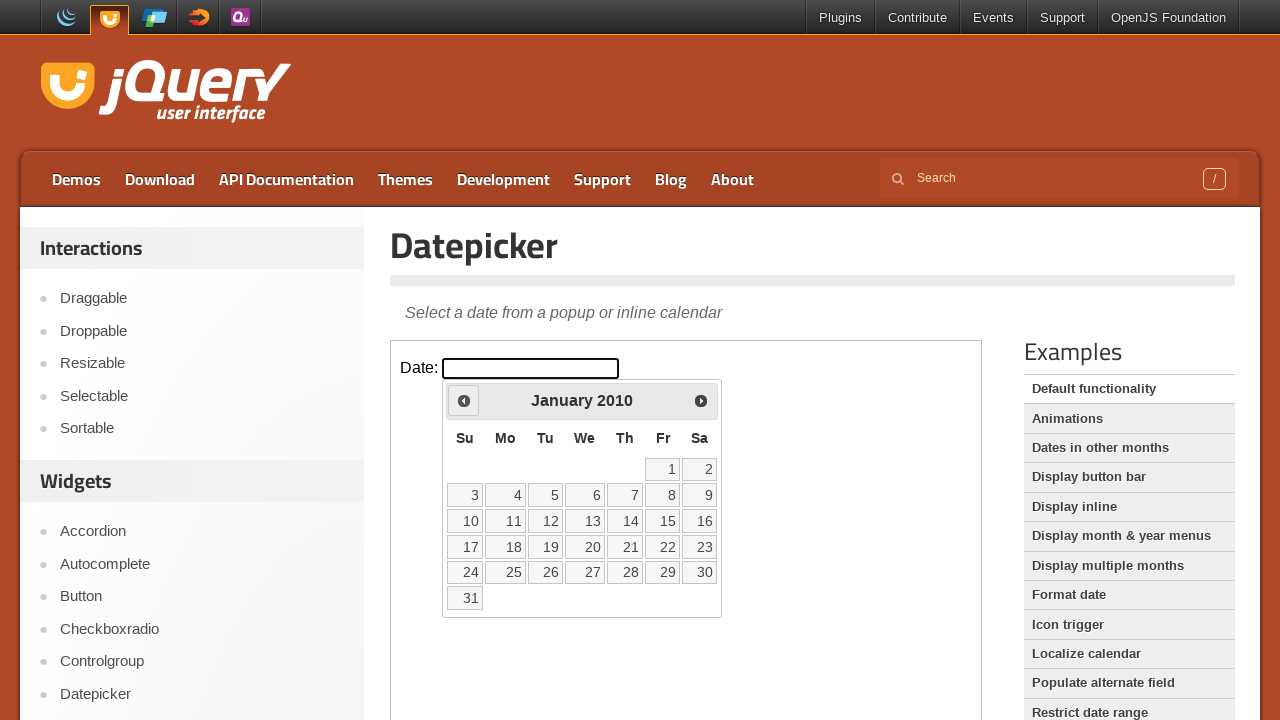

Clicked previous button to navigate to earlier year at (464, 400) on iframe >> nth=0 >> internal:control=enter-frame >> xpath=//a[@title='Prev']
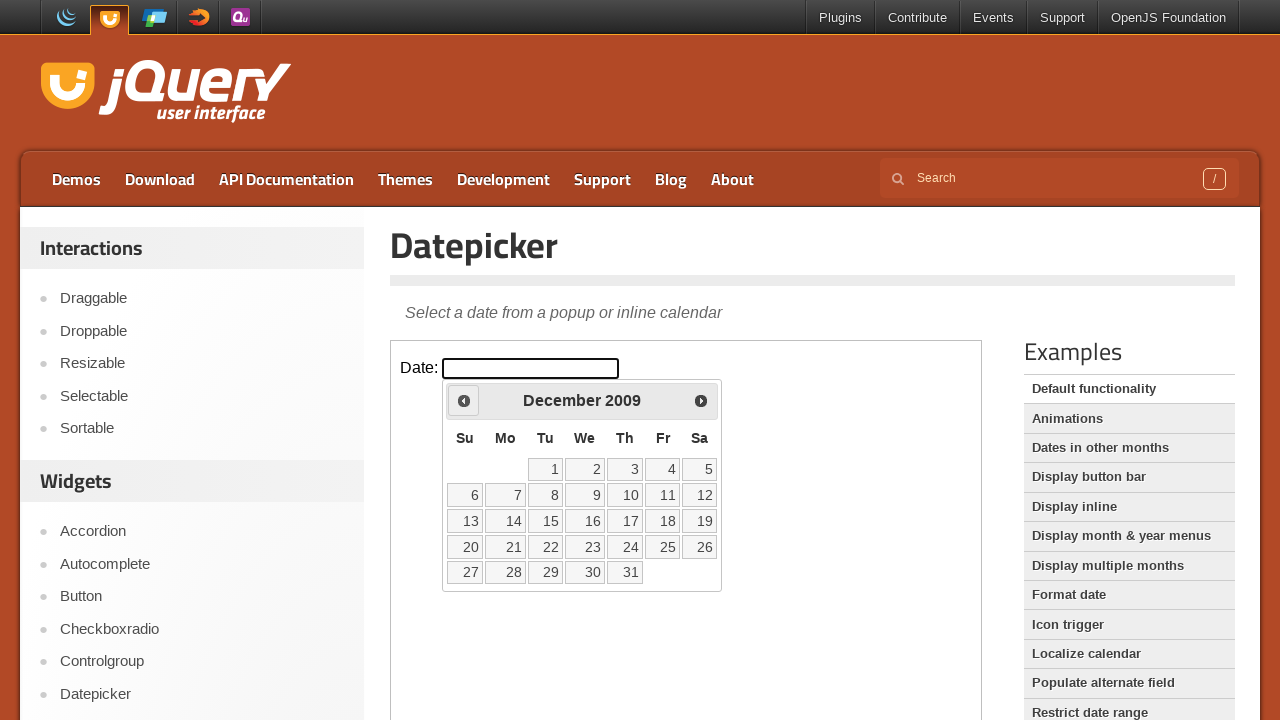

Updated current year: 2009
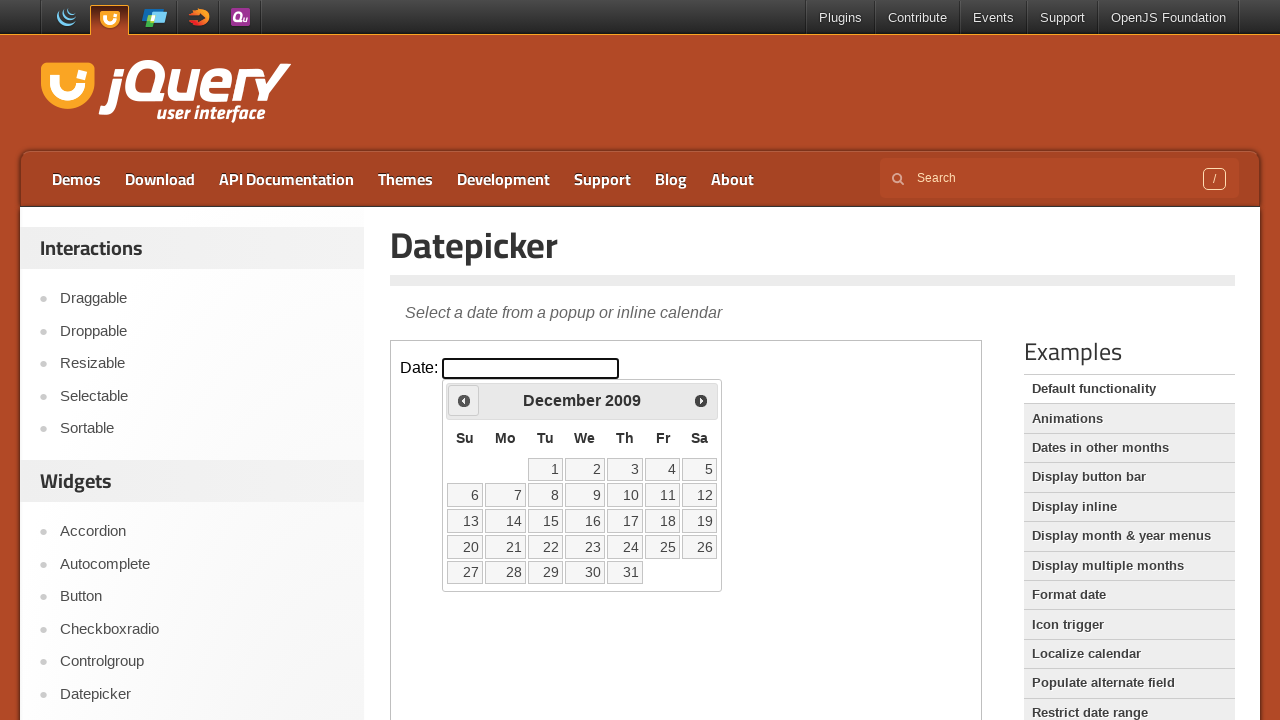

Clicked previous button to navigate to earlier year at (464, 400) on iframe >> nth=0 >> internal:control=enter-frame >> xpath=//a[@title='Prev']
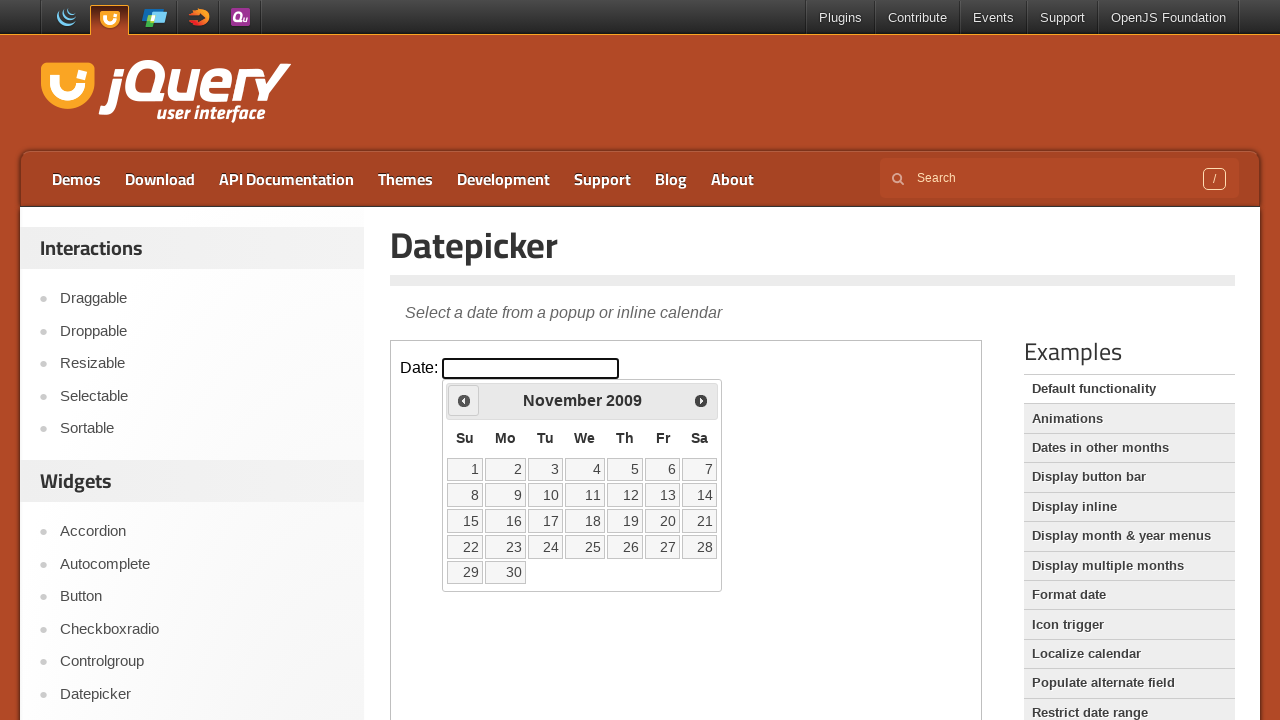

Updated current year: 2009
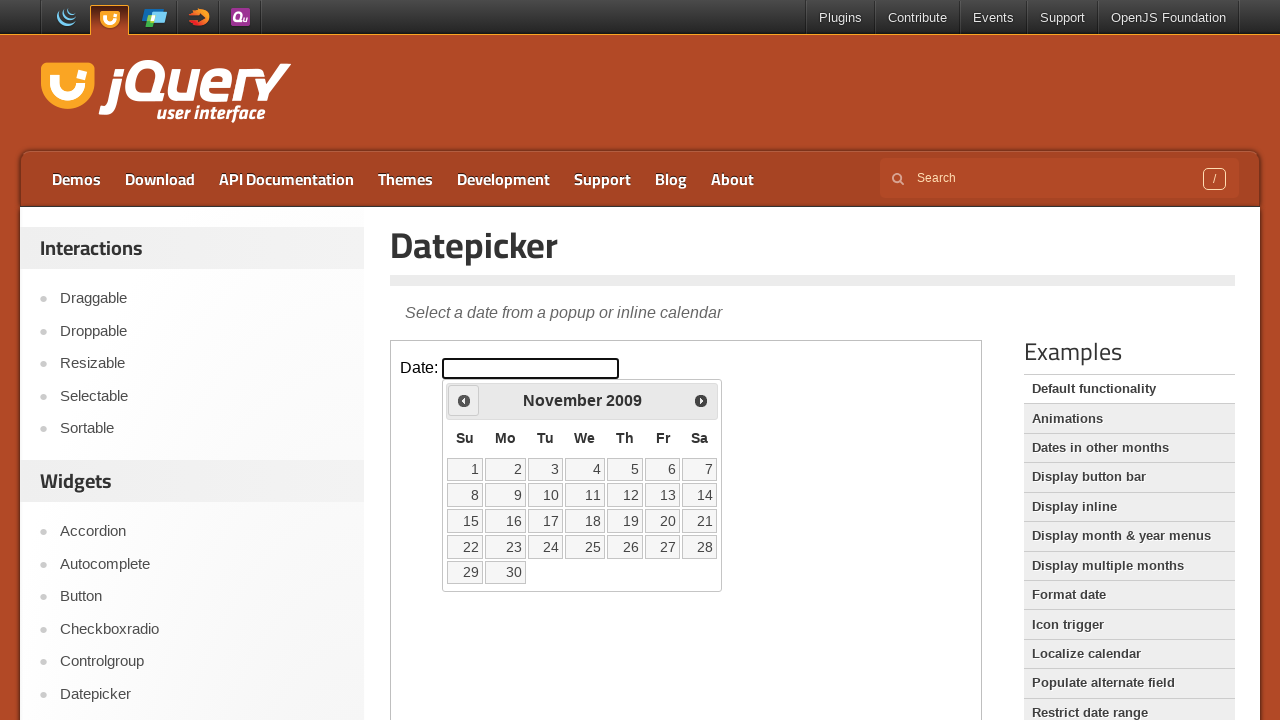

Clicked previous button to navigate to earlier year at (464, 400) on iframe >> nth=0 >> internal:control=enter-frame >> xpath=//a[@title='Prev']
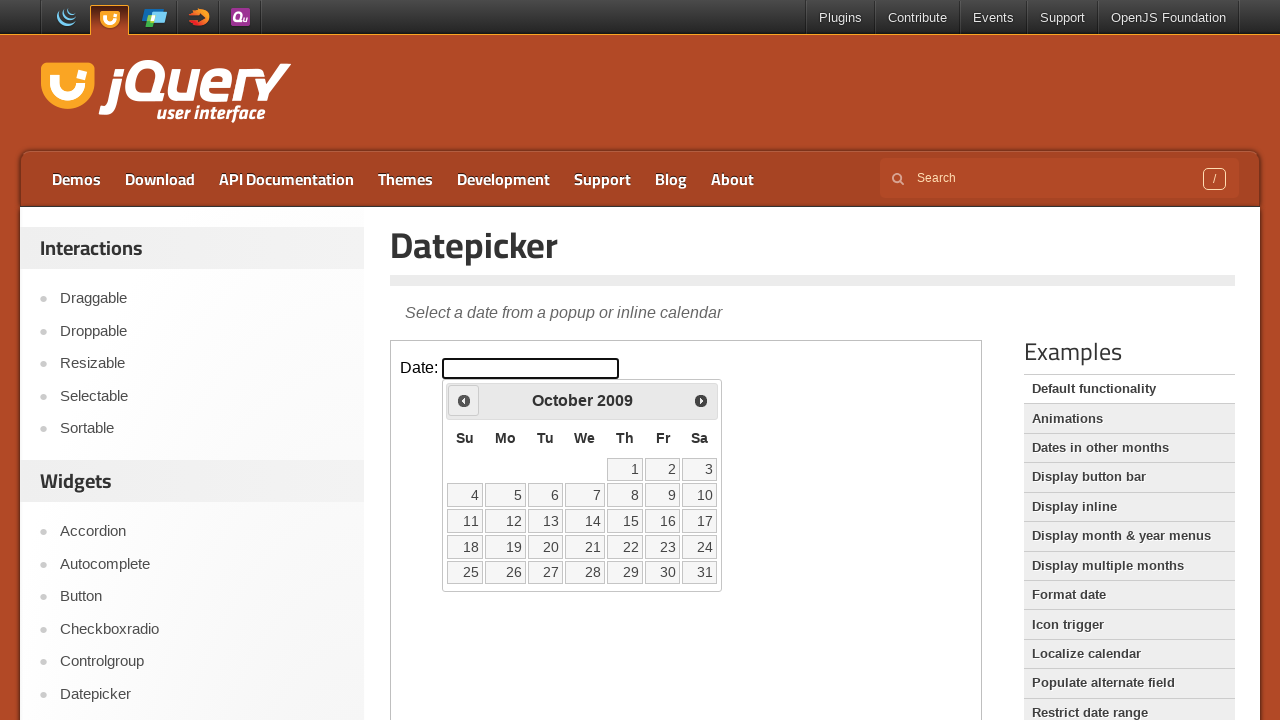

Updated current year: 2009
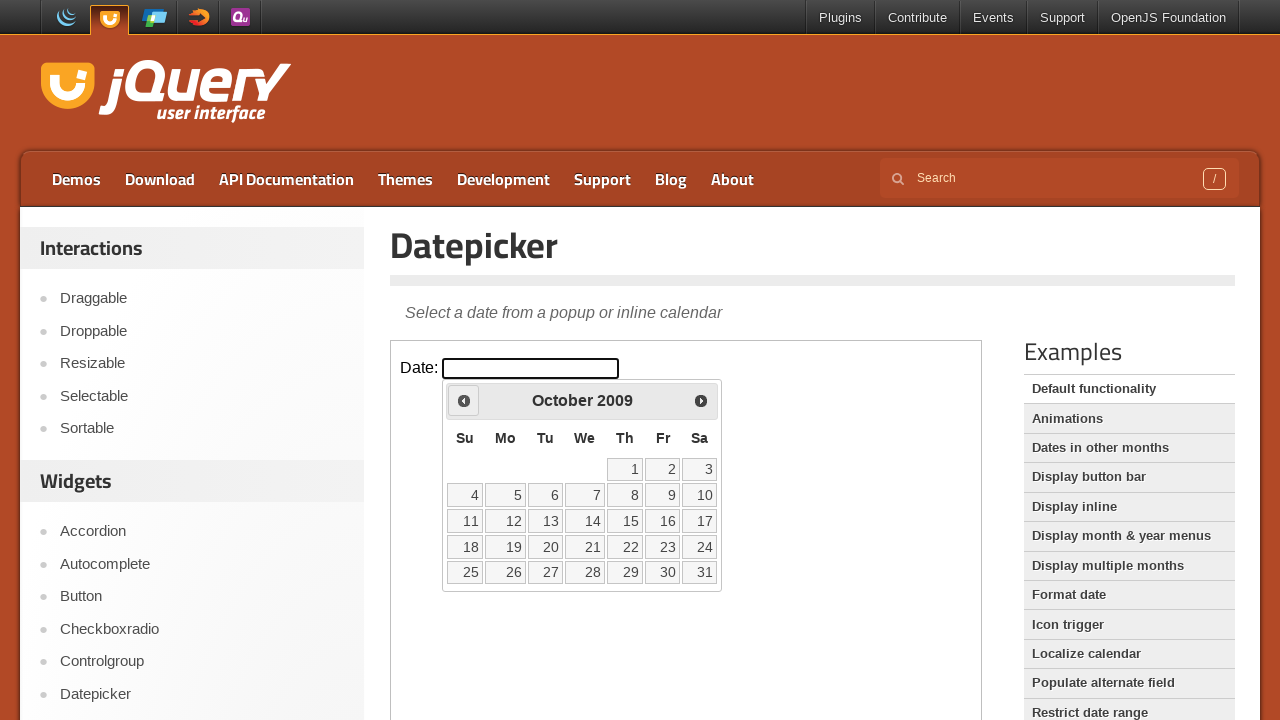

Clicked previous button to navigate to earlier year at (464, 400) on iframe >> nth=0 >> internal:control=enter-frame >> xpath=//a[@title='Prev']
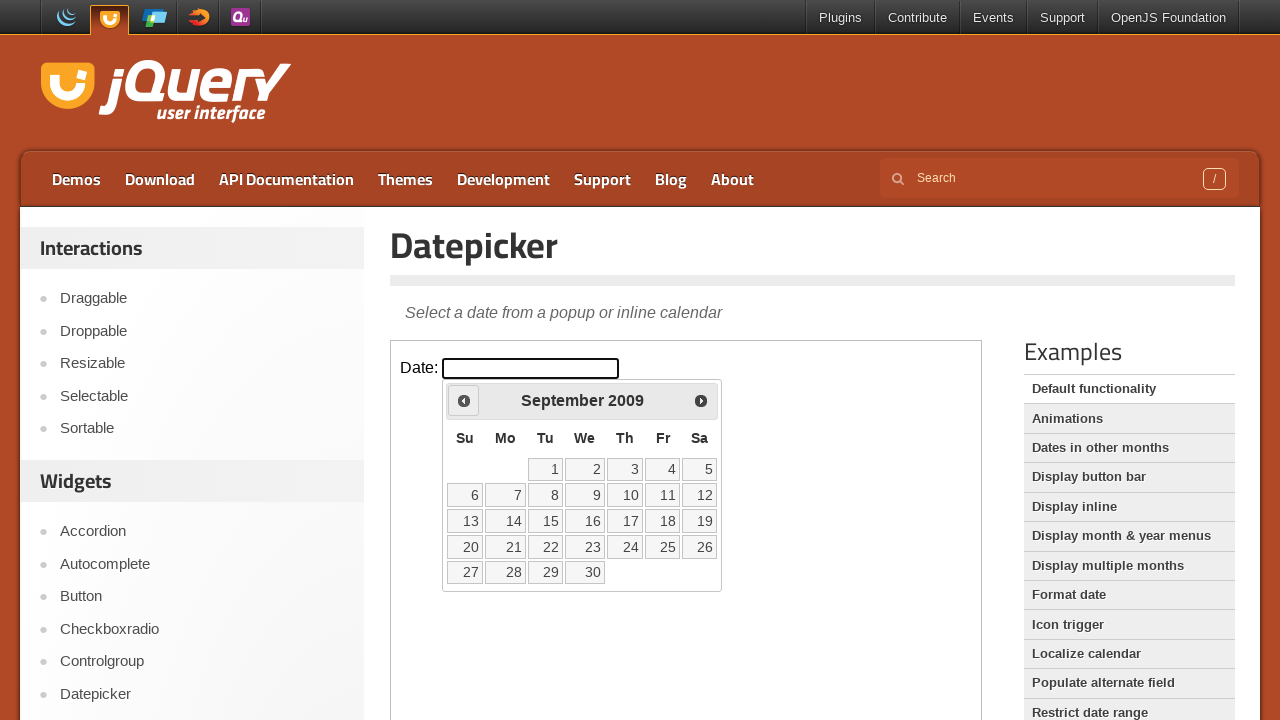

Updated current year: 2009
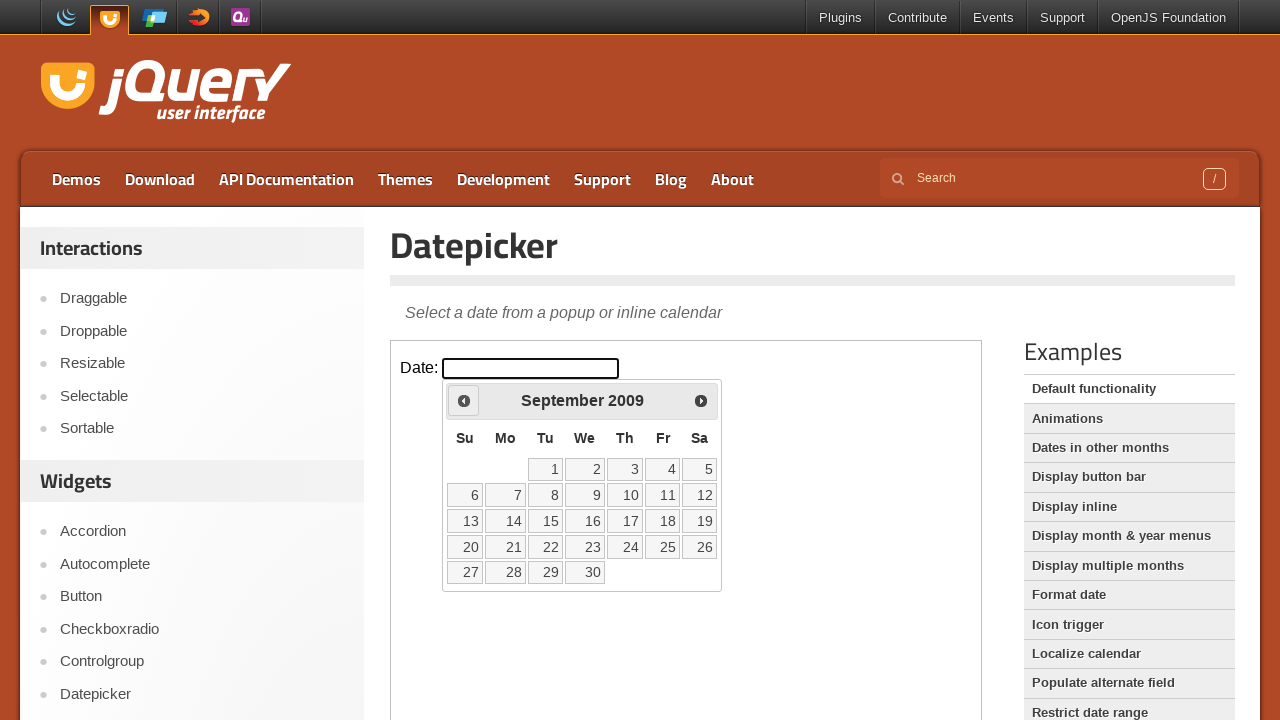

Clicked previous button to navigate to earlier year at (464, 400) on iframe >> nth=0 >> internal:control=enter-frame >> xpath=//a[@title='Prev']
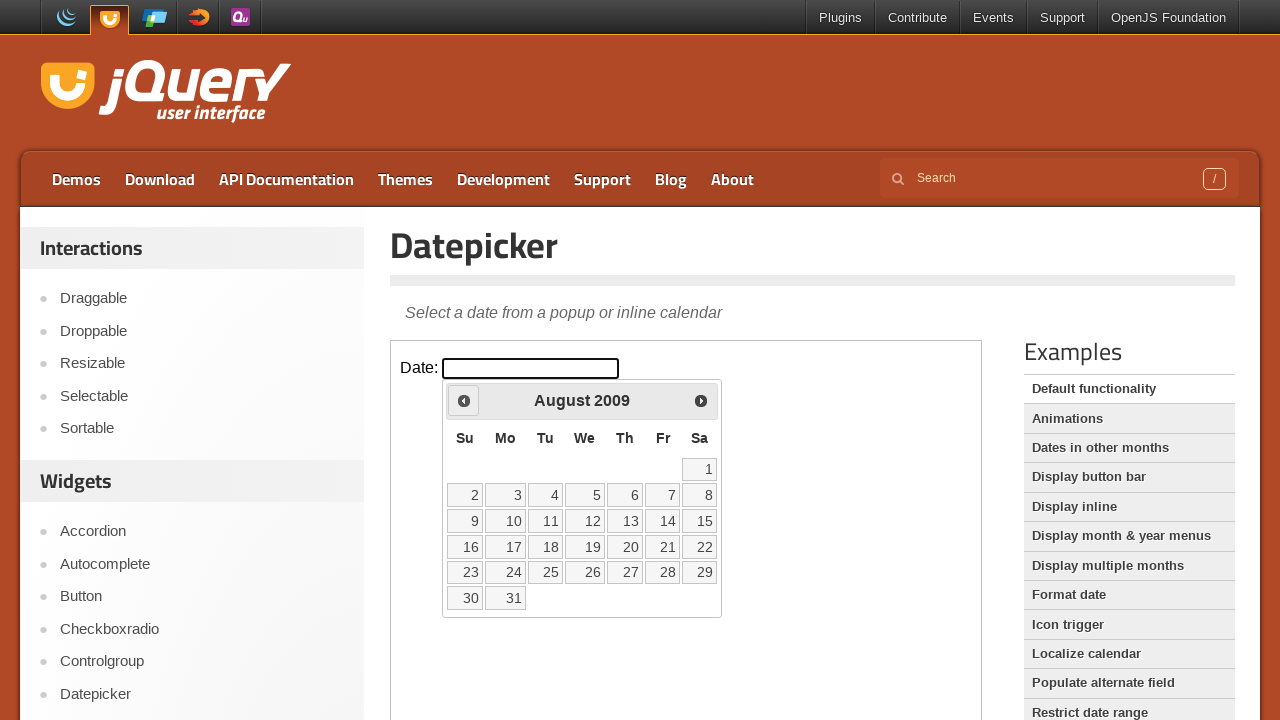

Updated current year: 2009
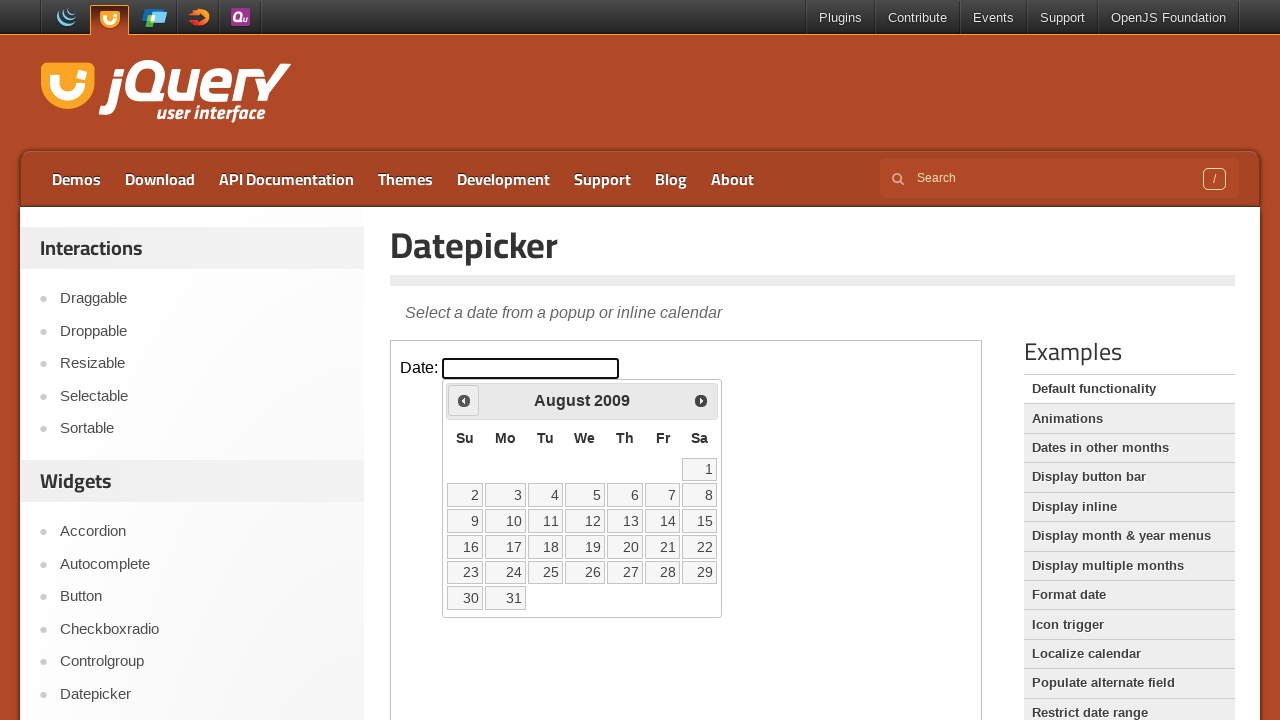

Clicked previous button to navigate to earlier year at (464, 400) on iframe >> nth=0 >> internal:control=enter-frame >> xpath=//a[@title='Prev']
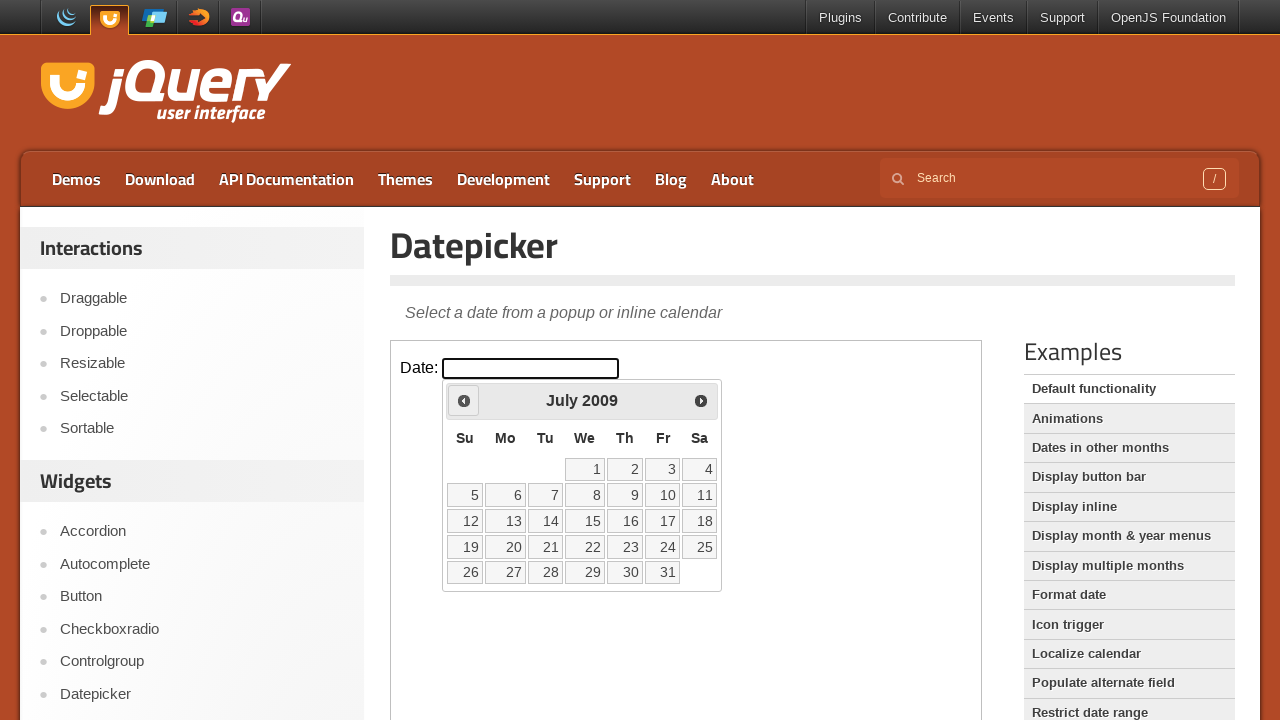

Updated current year: 2009
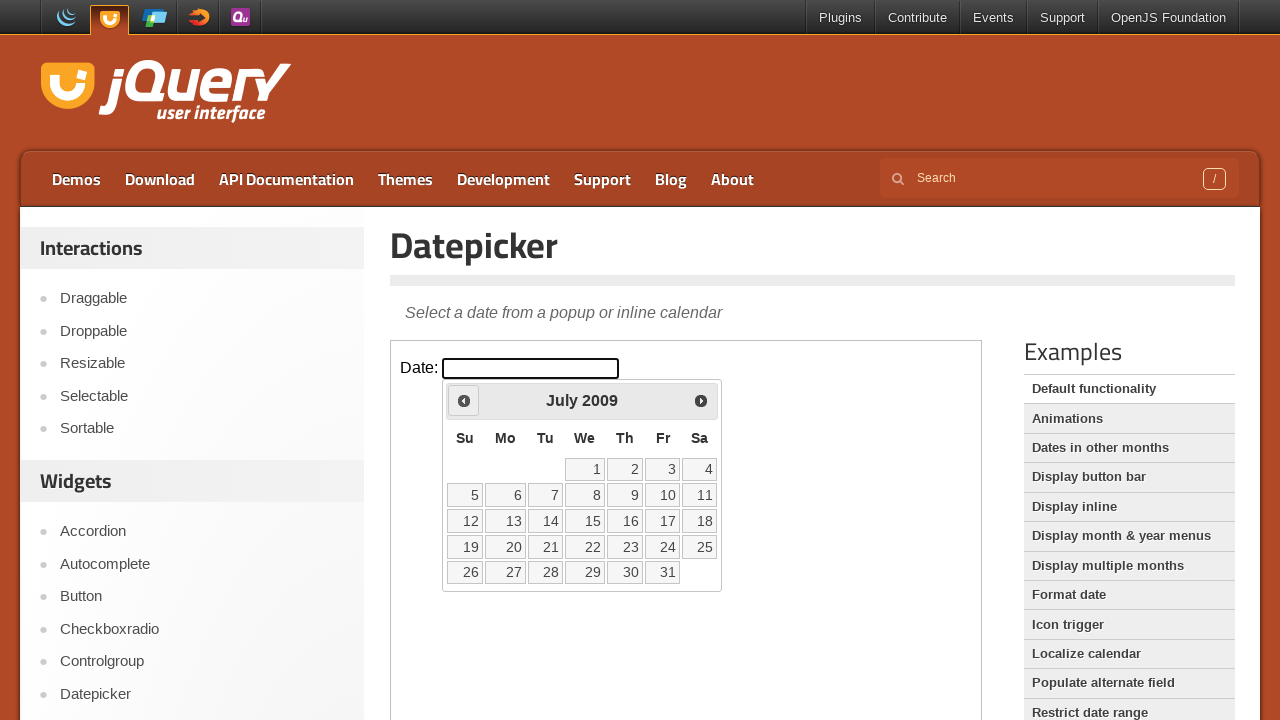

Clicked previous button to navigate to earlier year at (464, 400) on iframe >> nth=0 >> internal:control=enter-frame >> xpath=//a[@title='Prev']
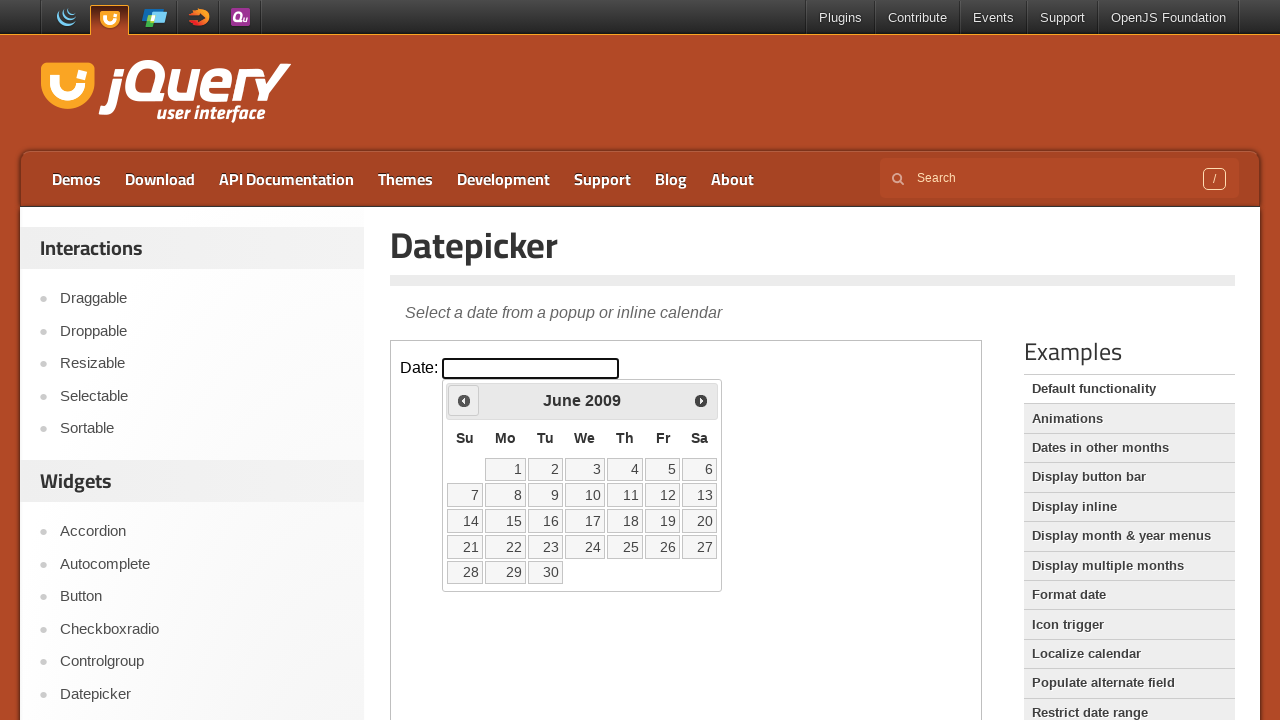

Updated current year: 2009
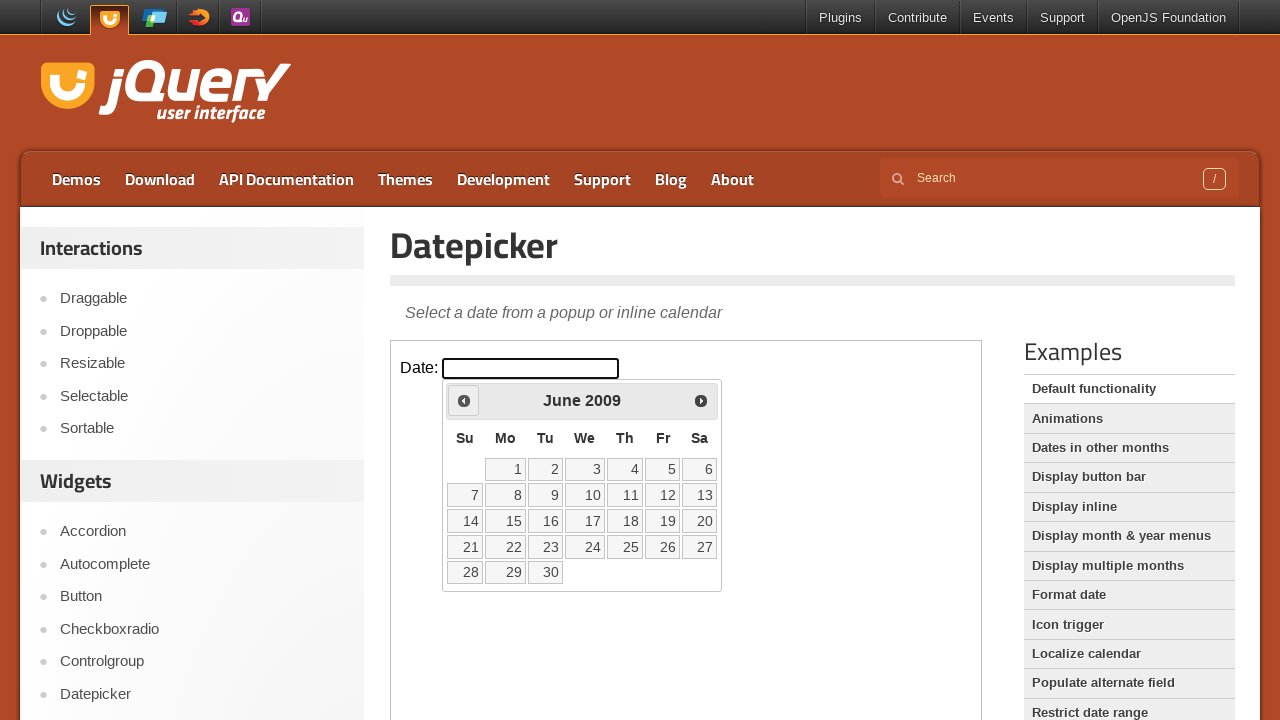

Clicked previous button to navigate to earlier year at (464, 400) on iframe >> nth=0 >> internal:control=enter-frame >> xpath=//a[@title='Prev']
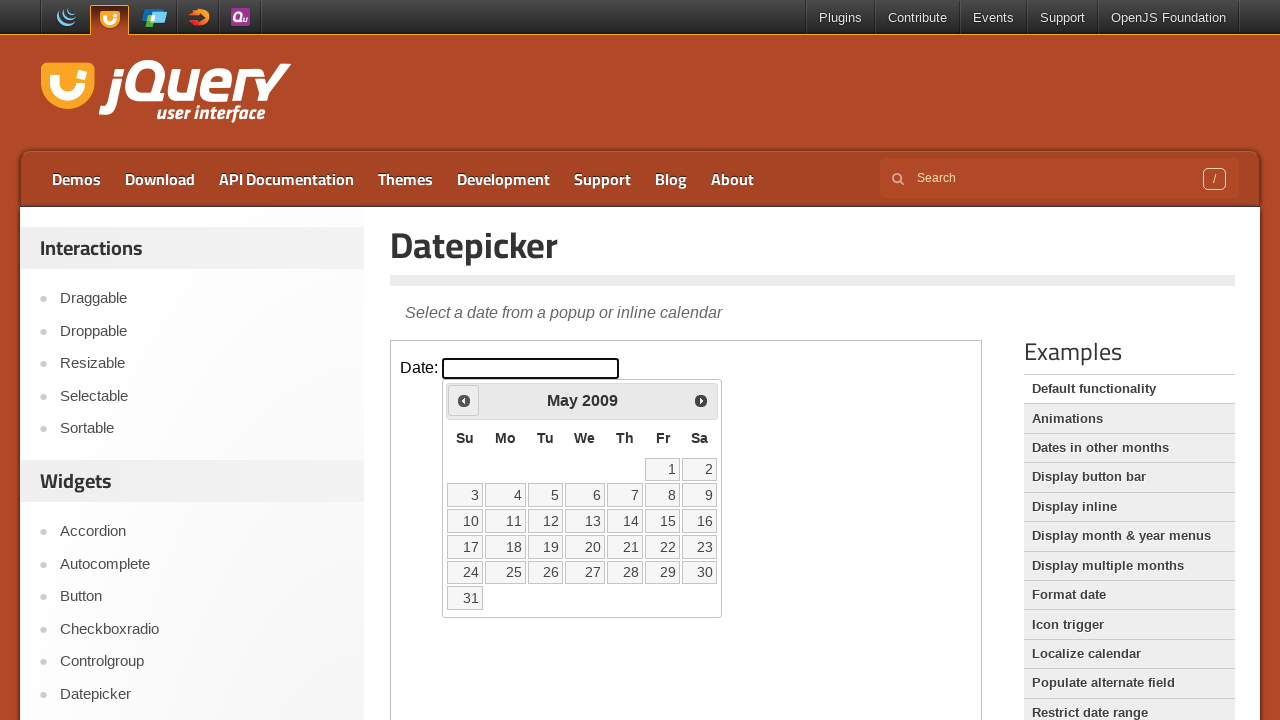

Updated current year: 2009
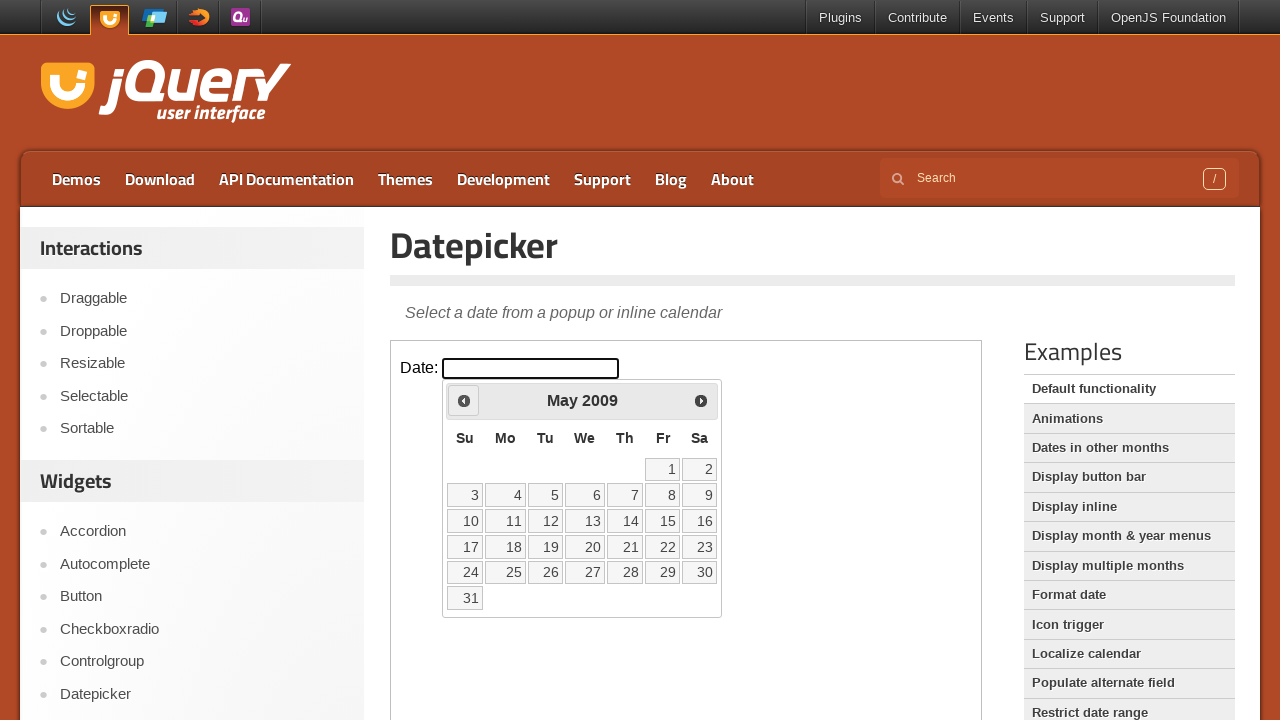

Clicked previous button to navigate to earlier year at (464, 400) on iframe >> nth=0 >> internal:control=enter-frame >> xpath=//a[@title='Prev']
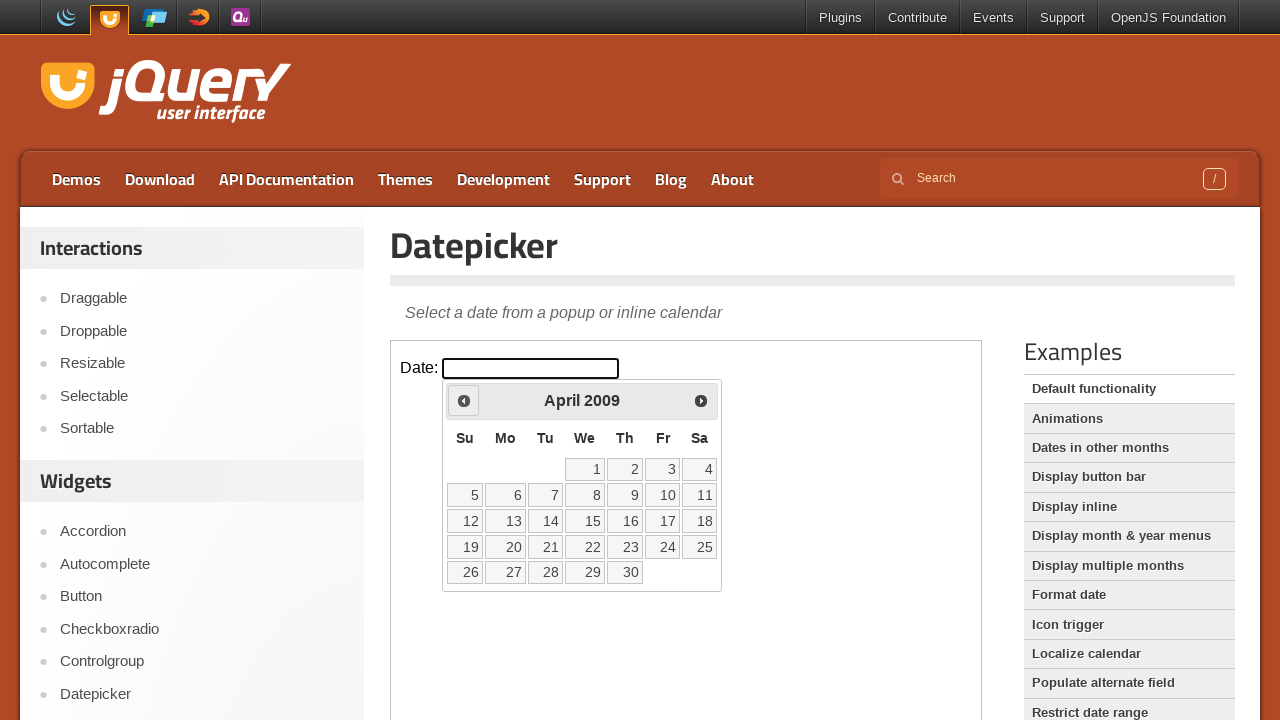

Updated current year: 2009
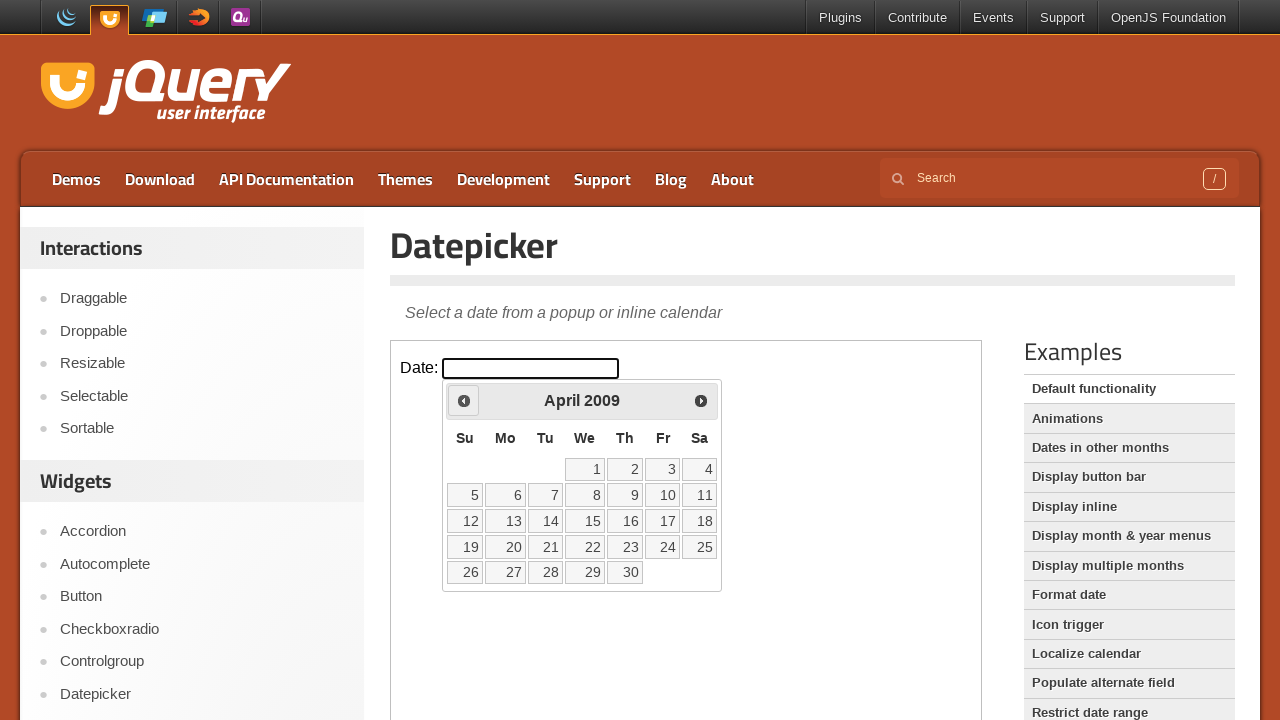

Clicked previous button to navigate to earlier year at (464, 400) on iframe >> nth=0 >> internal:control=enter-frame >> xpath=//a[@title='Prev']
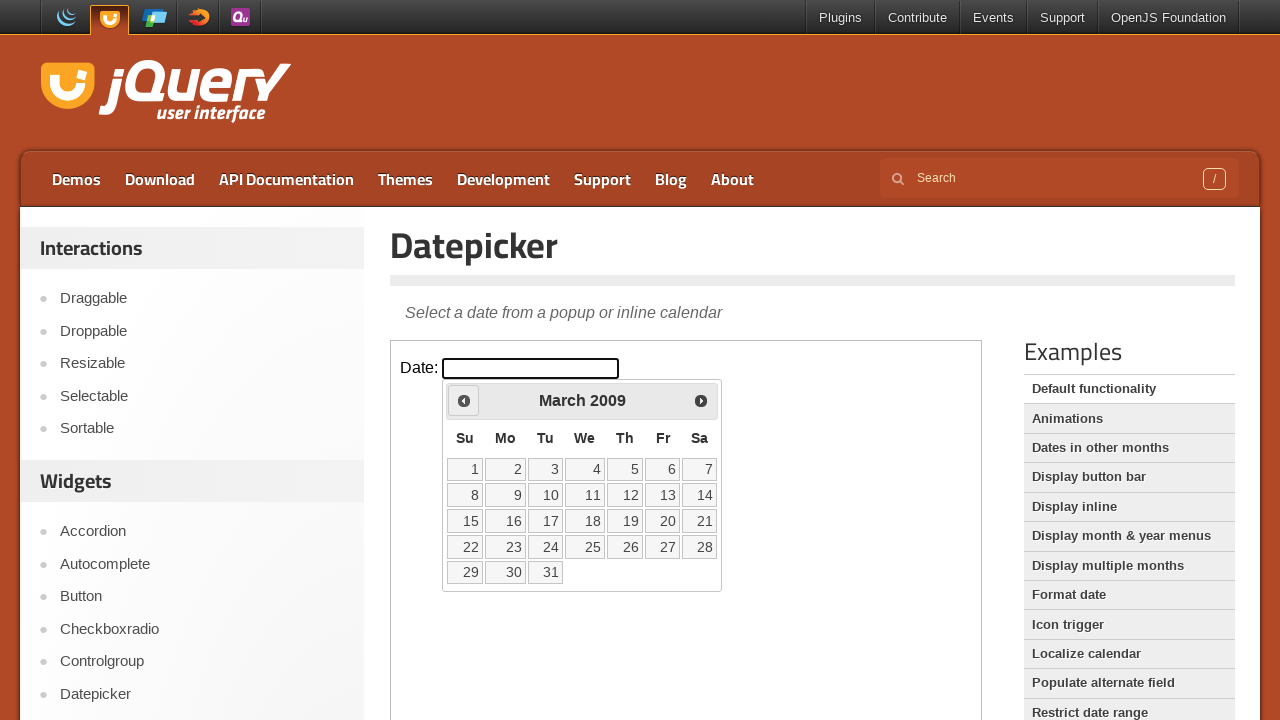

Updated current year: 2009
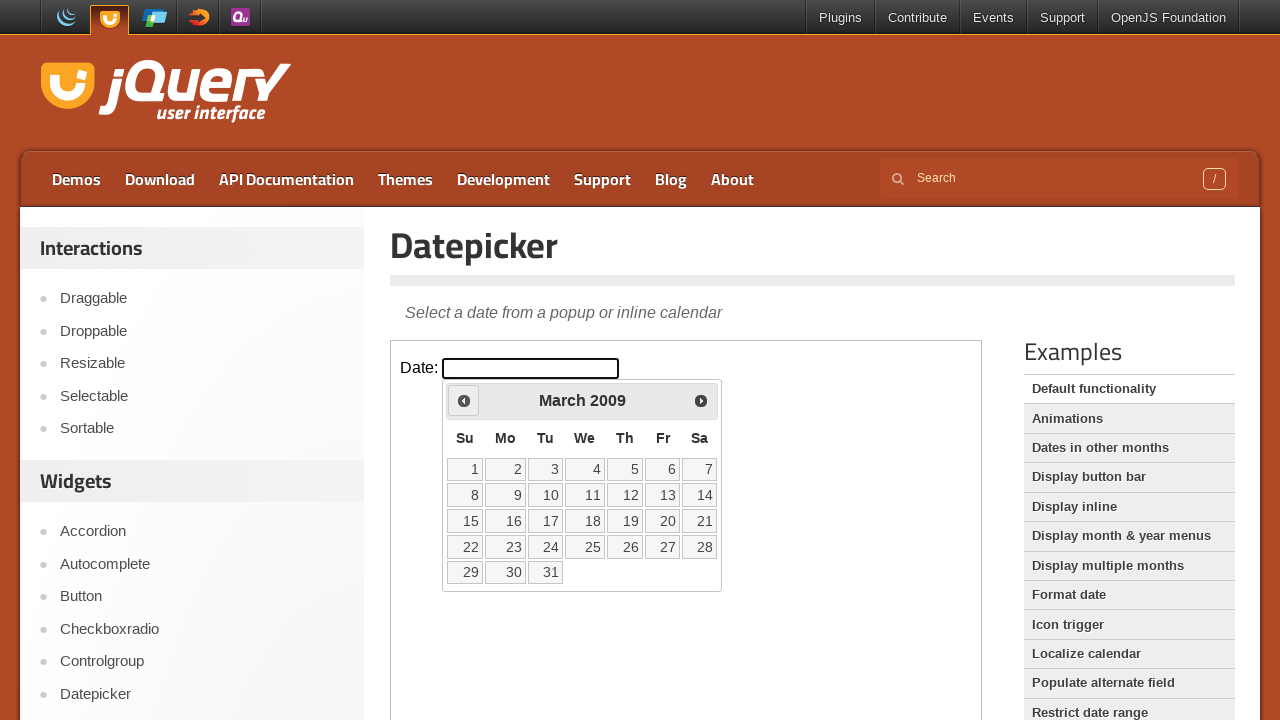

Clicked previous button to navigate to earlier year at (464, 400) on iframe >> nth=0 >> internal:control=enter-frame >> xpath=//a[@title='Prev']
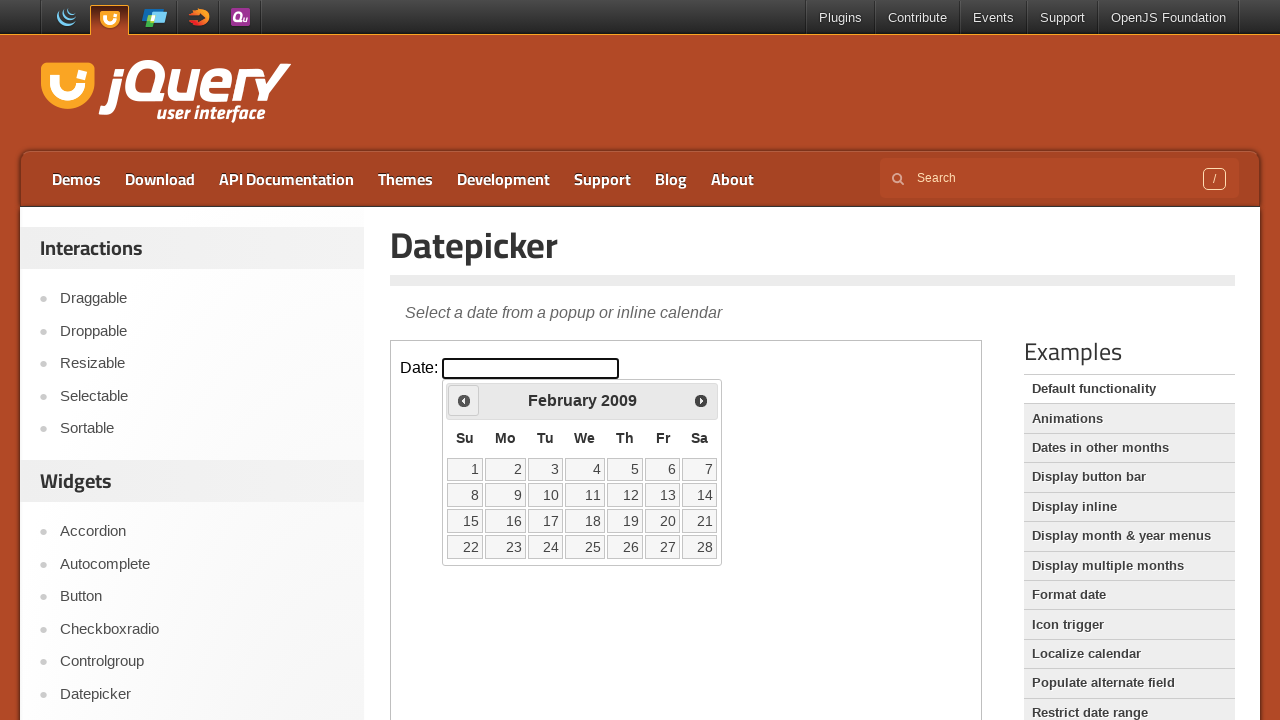

Updated current year: 2009
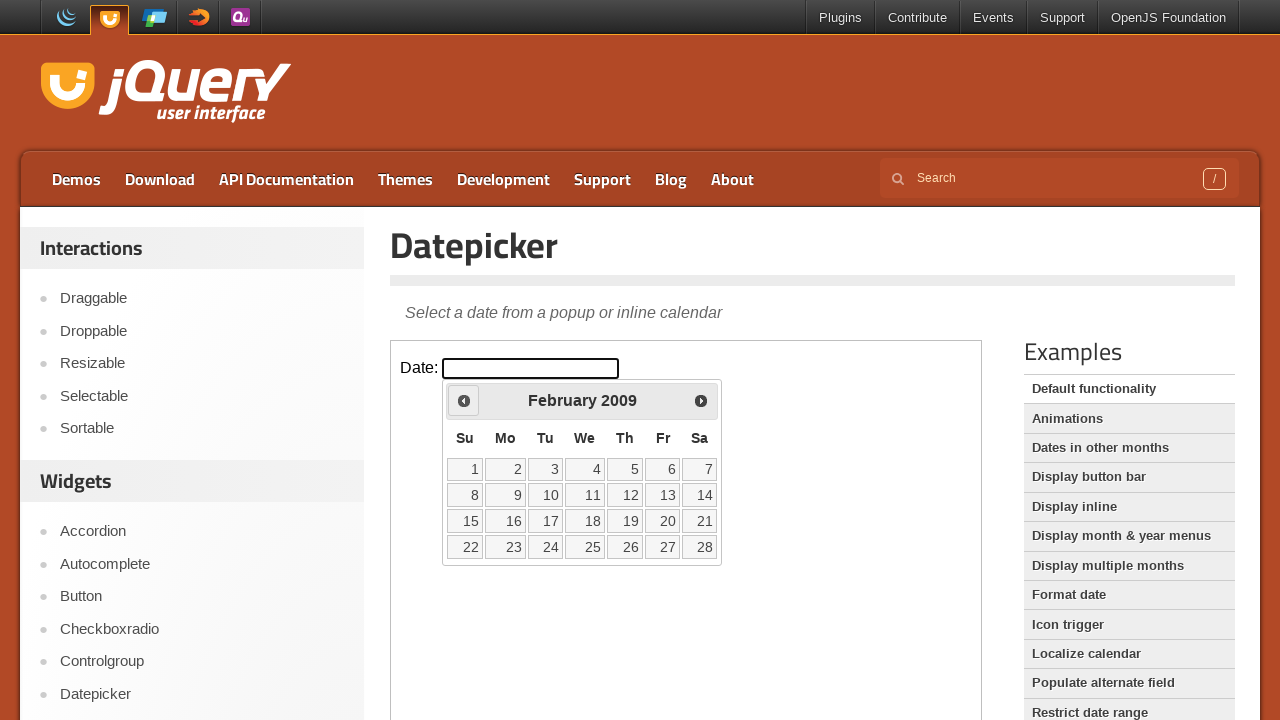

Clicked previous button to navigate to earlier year at (464, 400) on iframe >> nth=0 >> internal:control=enter-frame >> xpath=//a[@title='Prev']
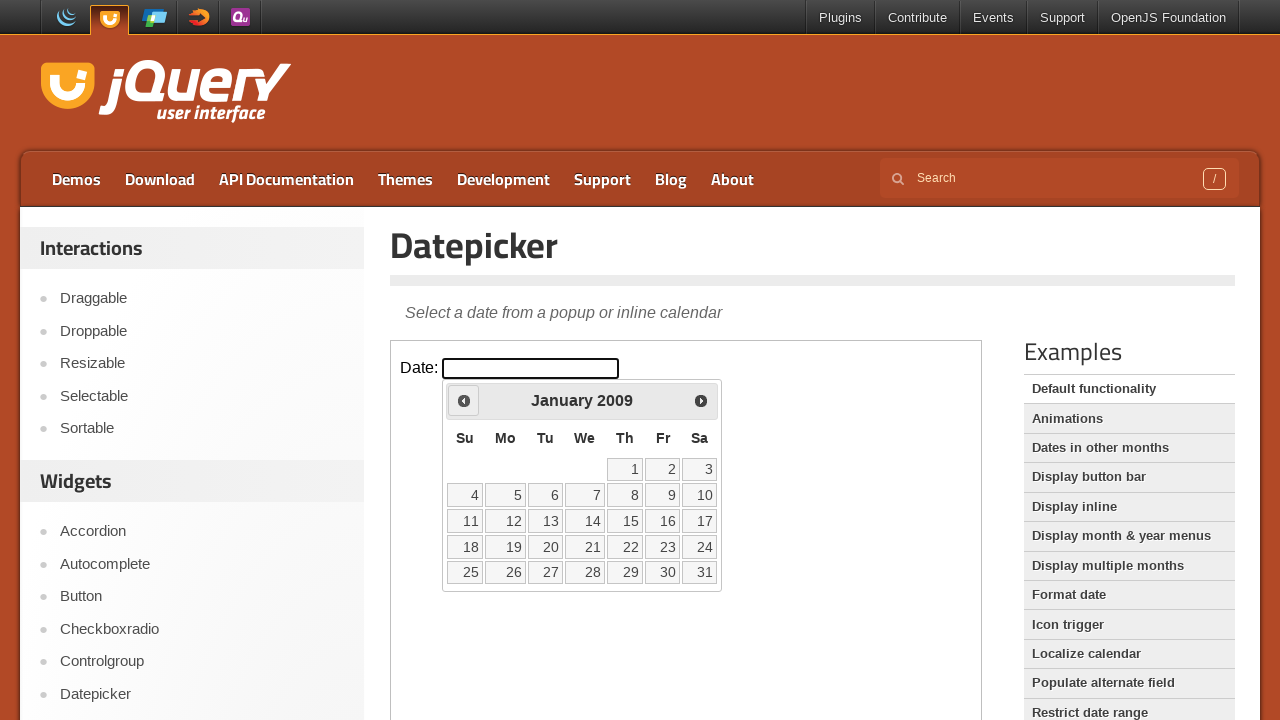

Updated current year: 2009
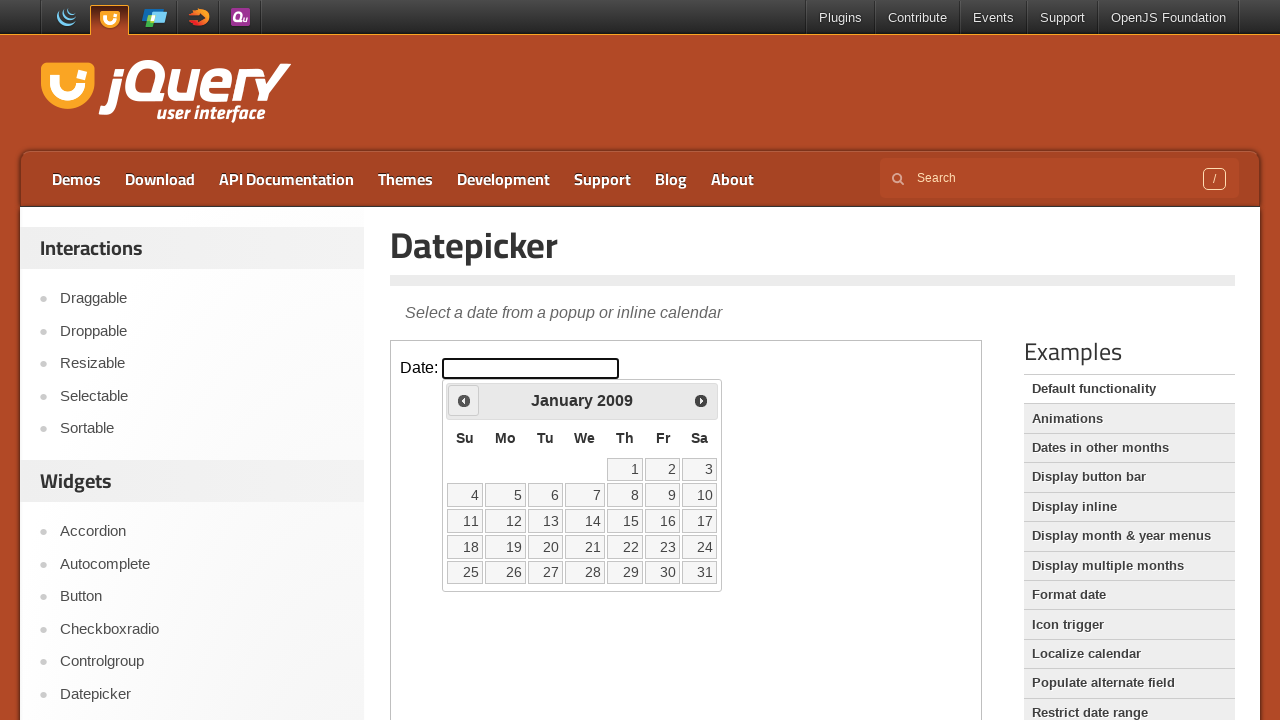

Clicked previous button to navigate to earlier year at (464, 400) on iframe >> nth=0 >> internal:control=enter-frame >> xpath=//a[@title='Prev']
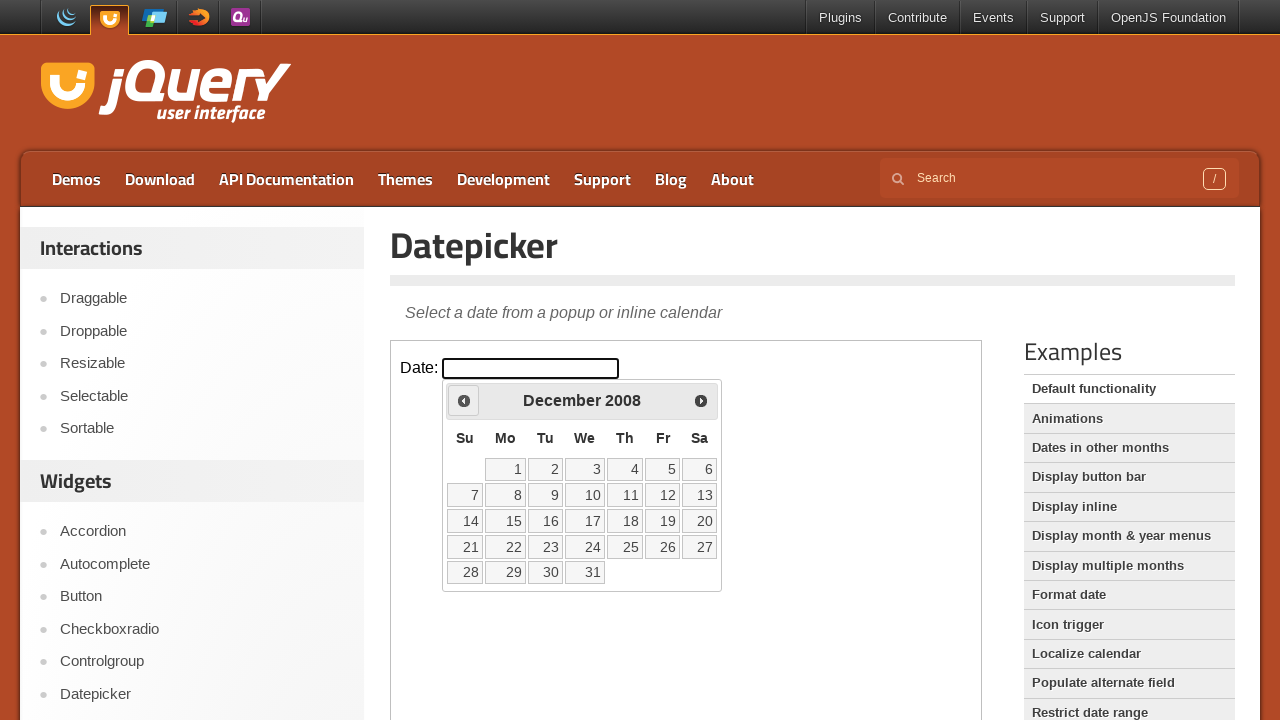

Updated current year: 2008
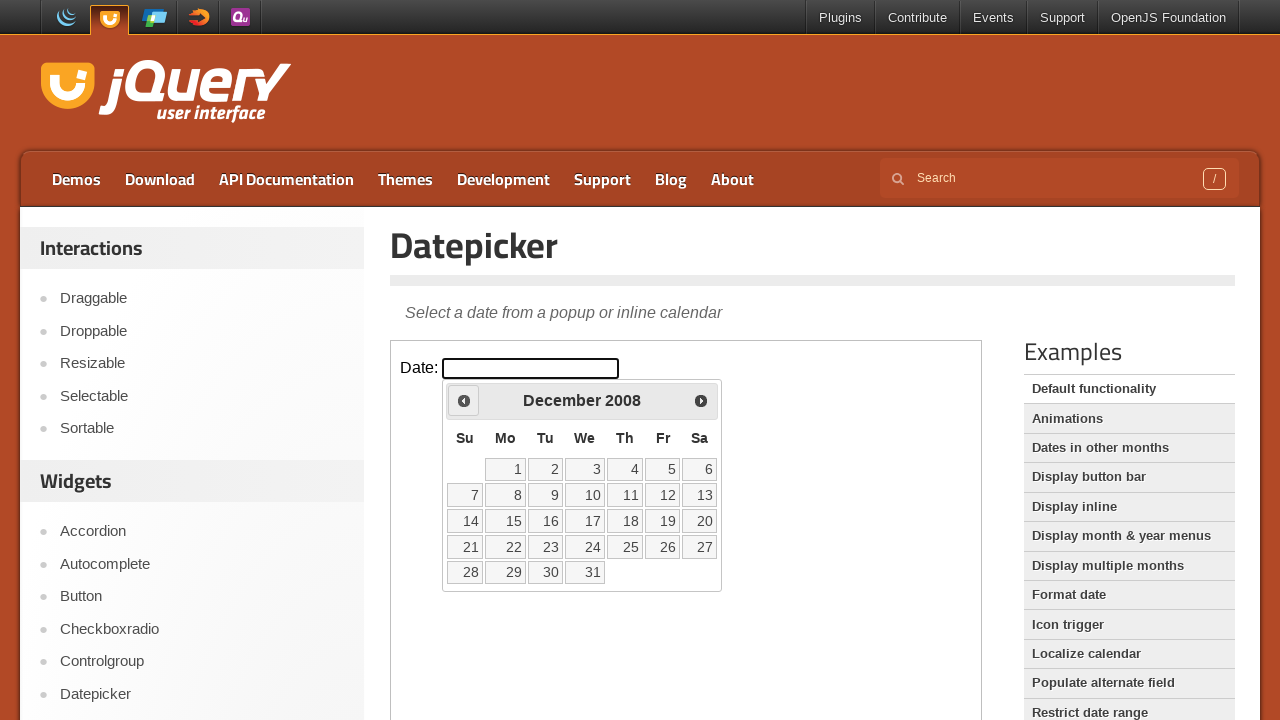

Clicked previous button to navigate to earlier year at (464, 400) on iframe >> nth=0 >> internal:control=enter-frame >> xpath=//a[@title='Prev']
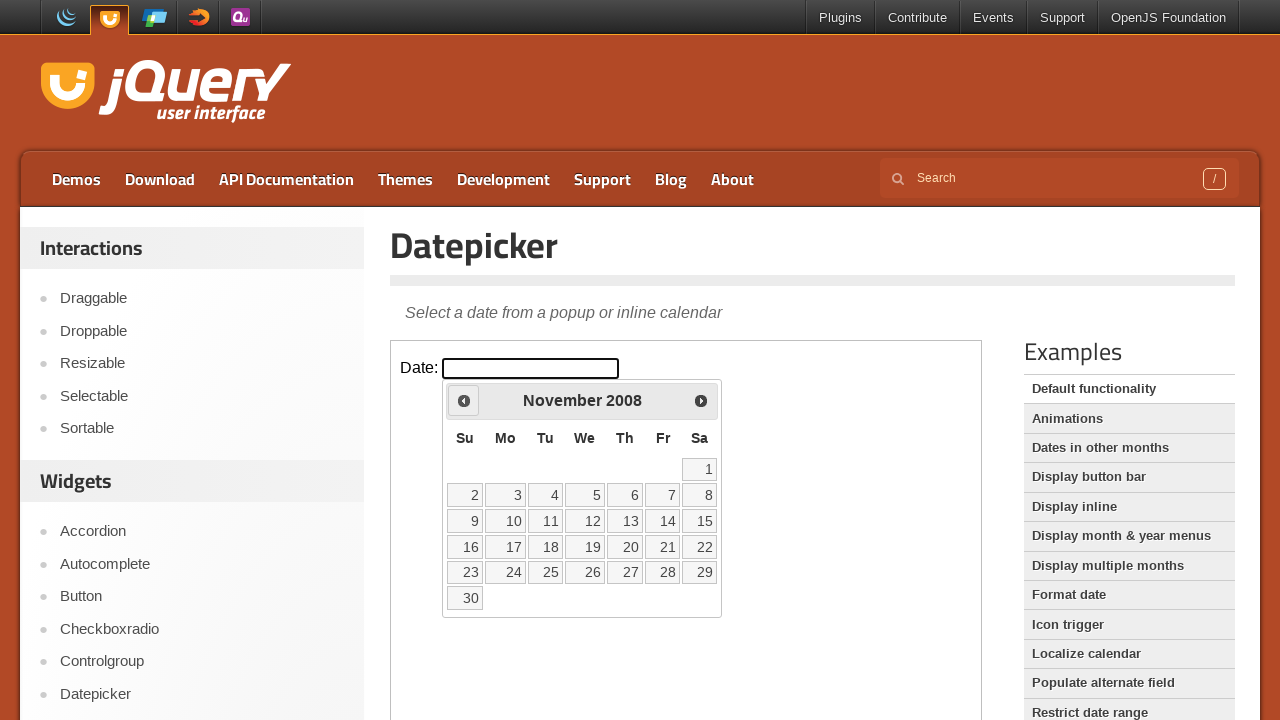

Updated current year: 2008
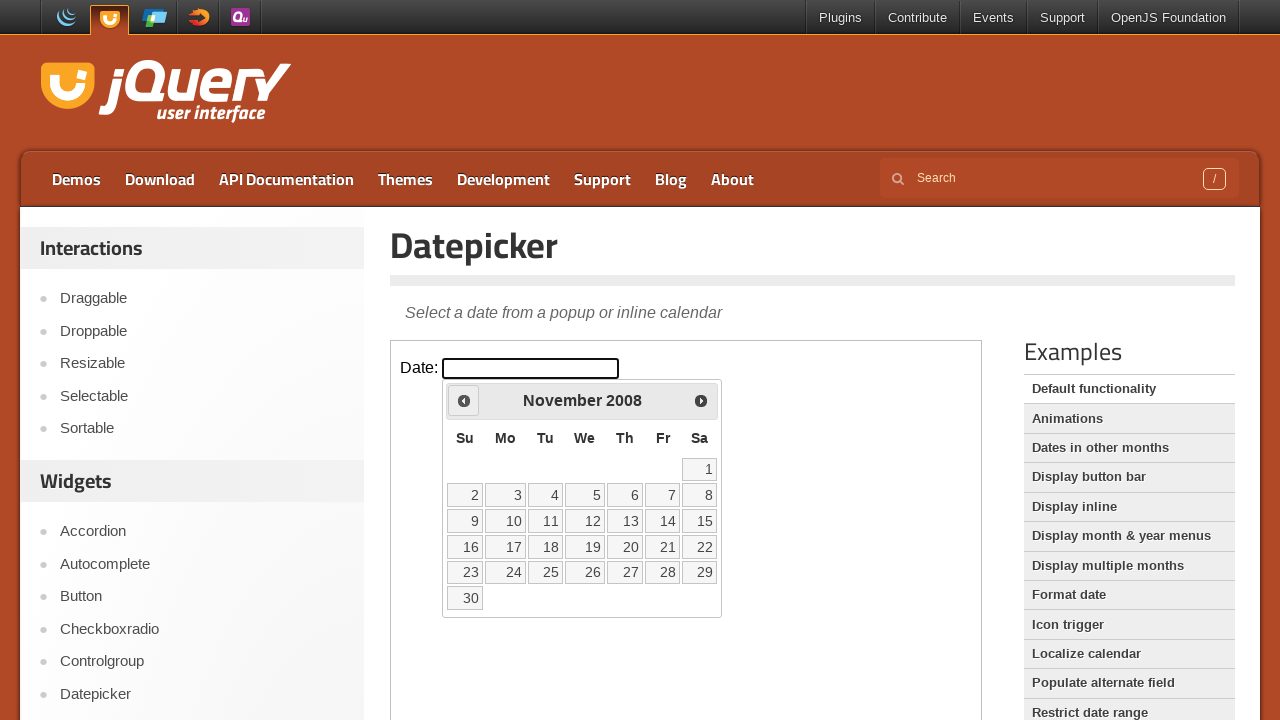

Clicked previous button to navigate to earlier year at (464, 400) on iframe >> nth=0 >> internal:control=enter-frame >> xpath=//a[@title='Prev']
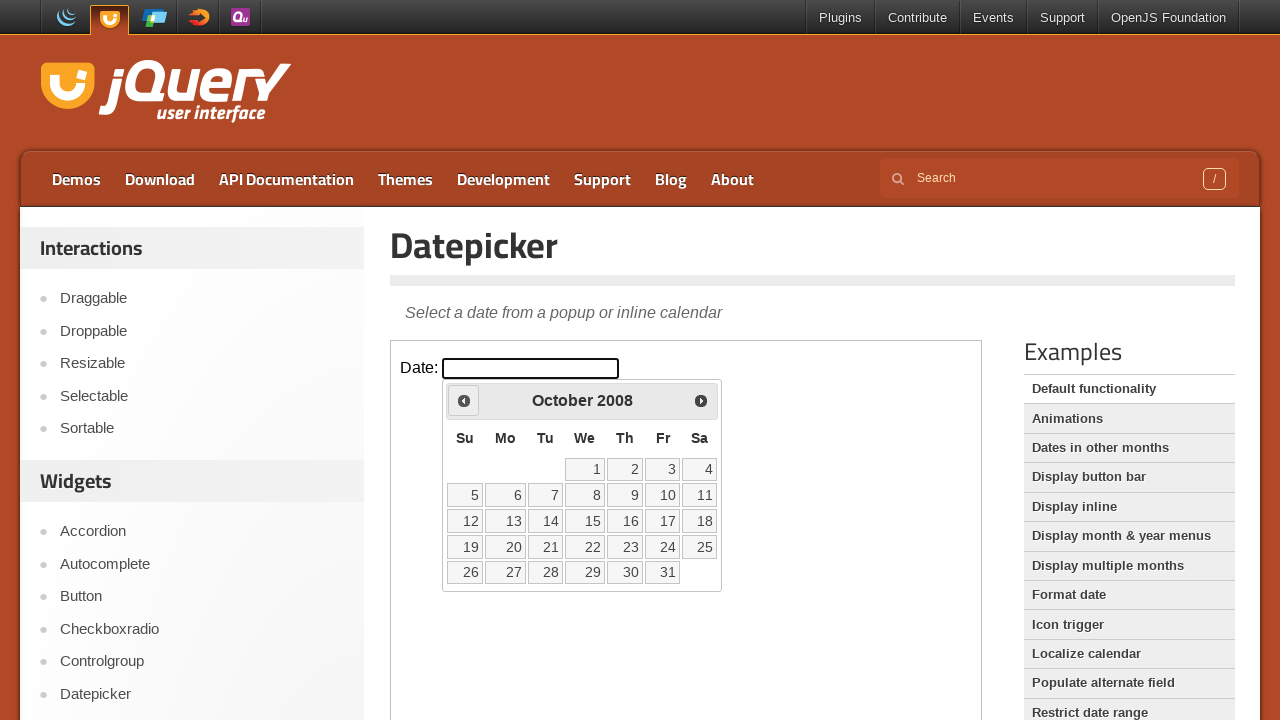

Updated current year: 2008
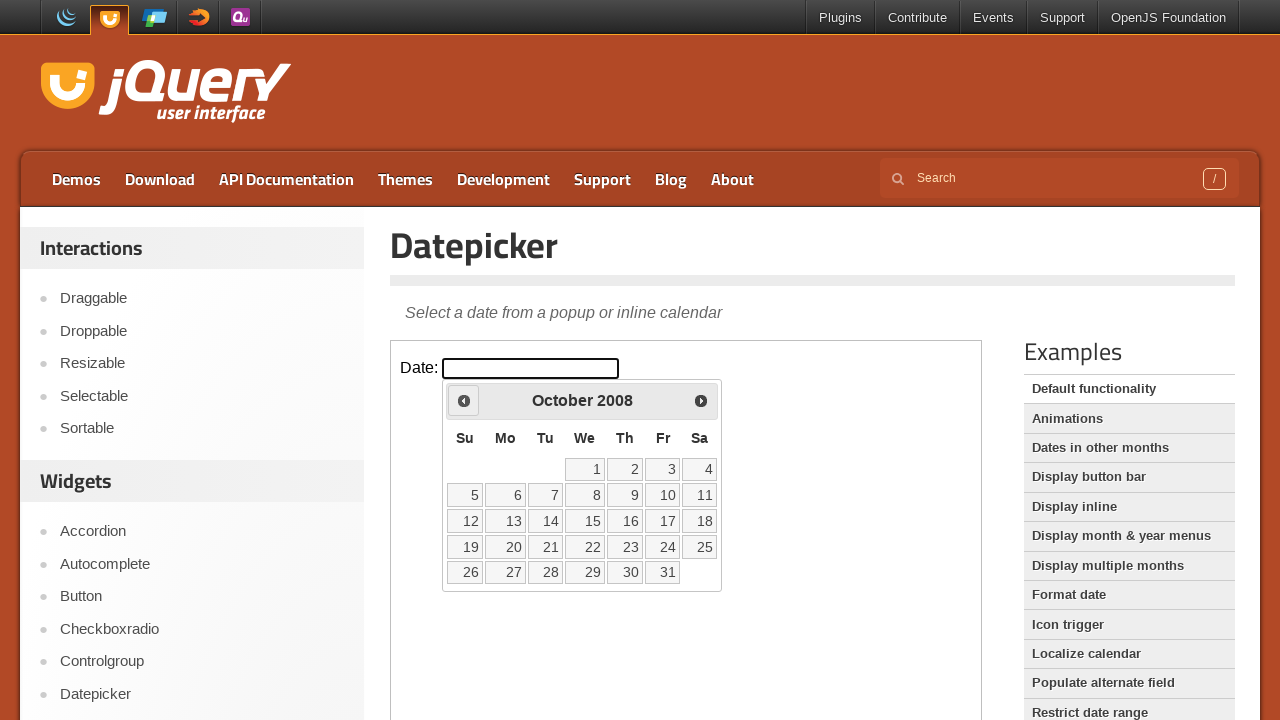

Clicked previous button to navigate to earlier year at (464, 400) on iframe >> nth=0 >> internal:control=enter-frame >> xpath=//a[@title='Prev']
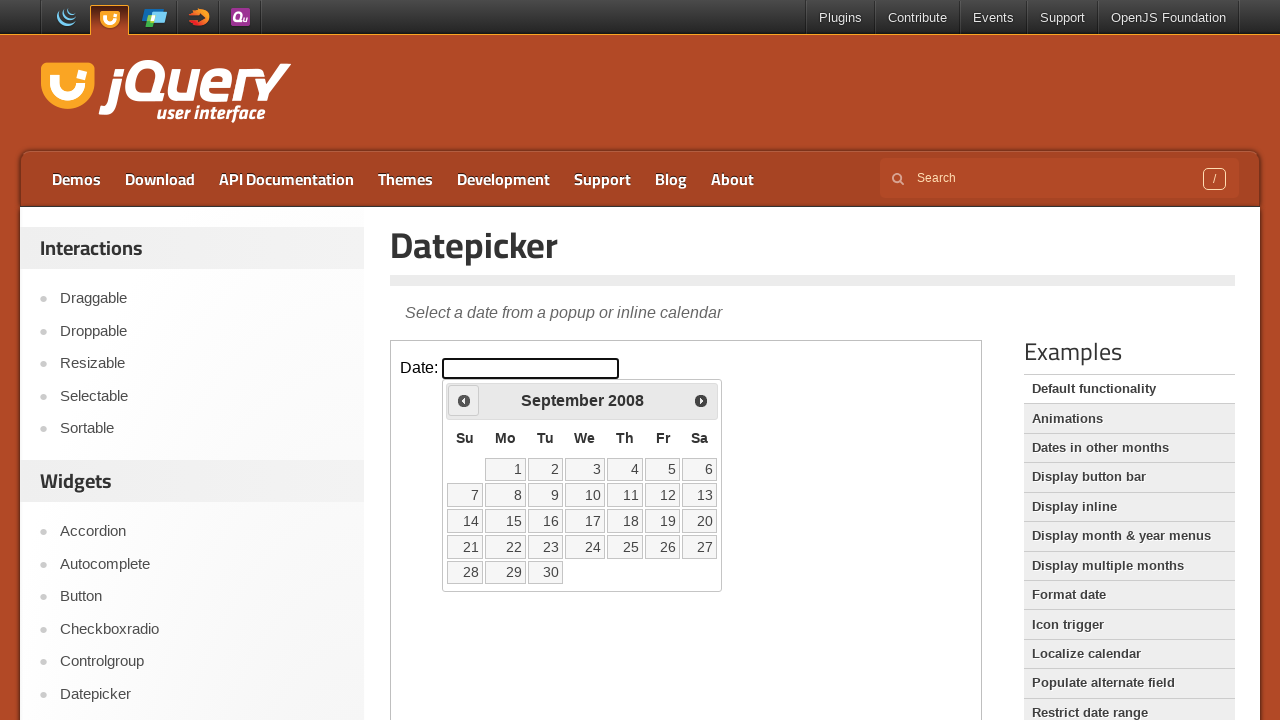

Updated current year: 2008
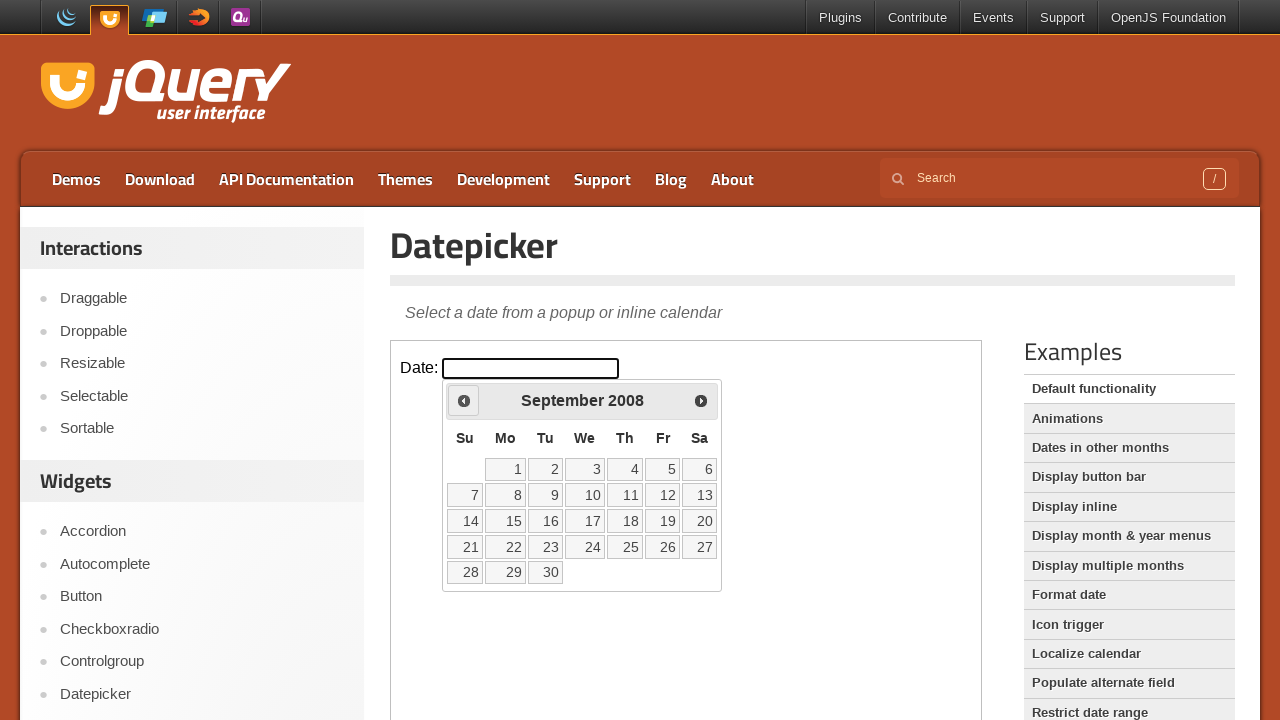

Clicked previous button to navigate to earlier year at (464, 400) on iframe >> nth=0 >> internal:control=enter-frame >> xpath=//a[@title='Prev']
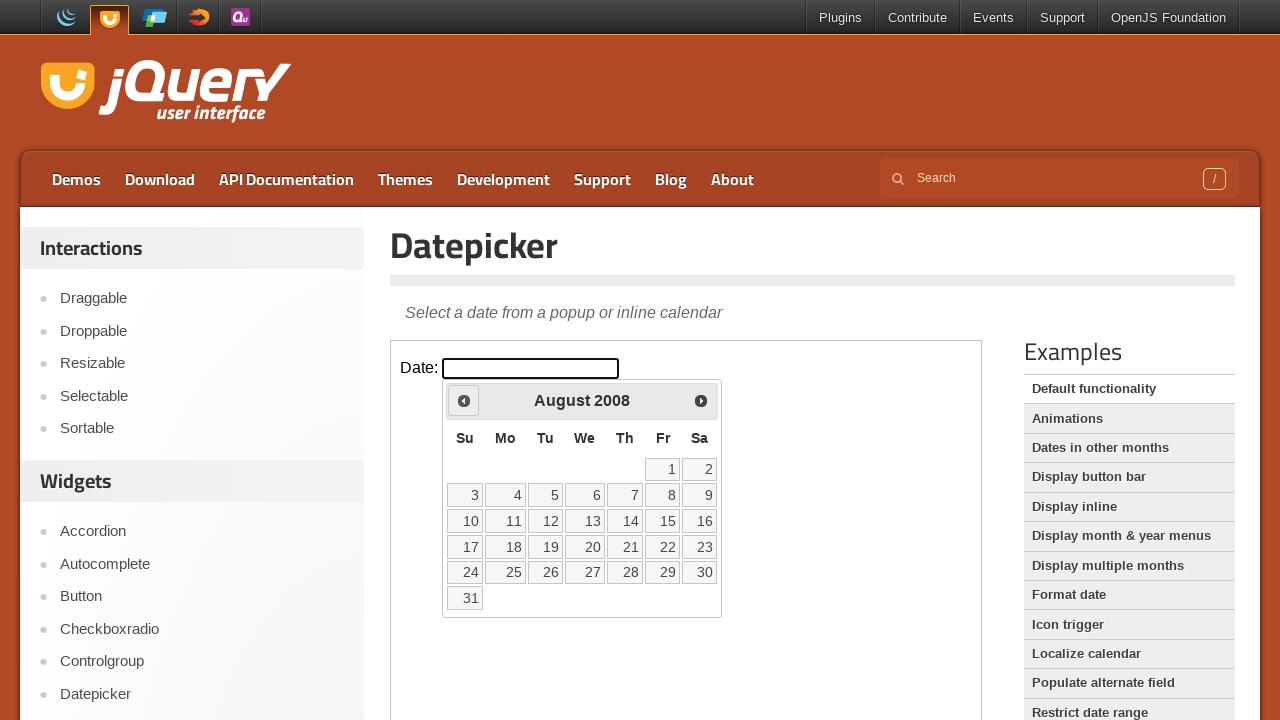

Updated current year: 2008
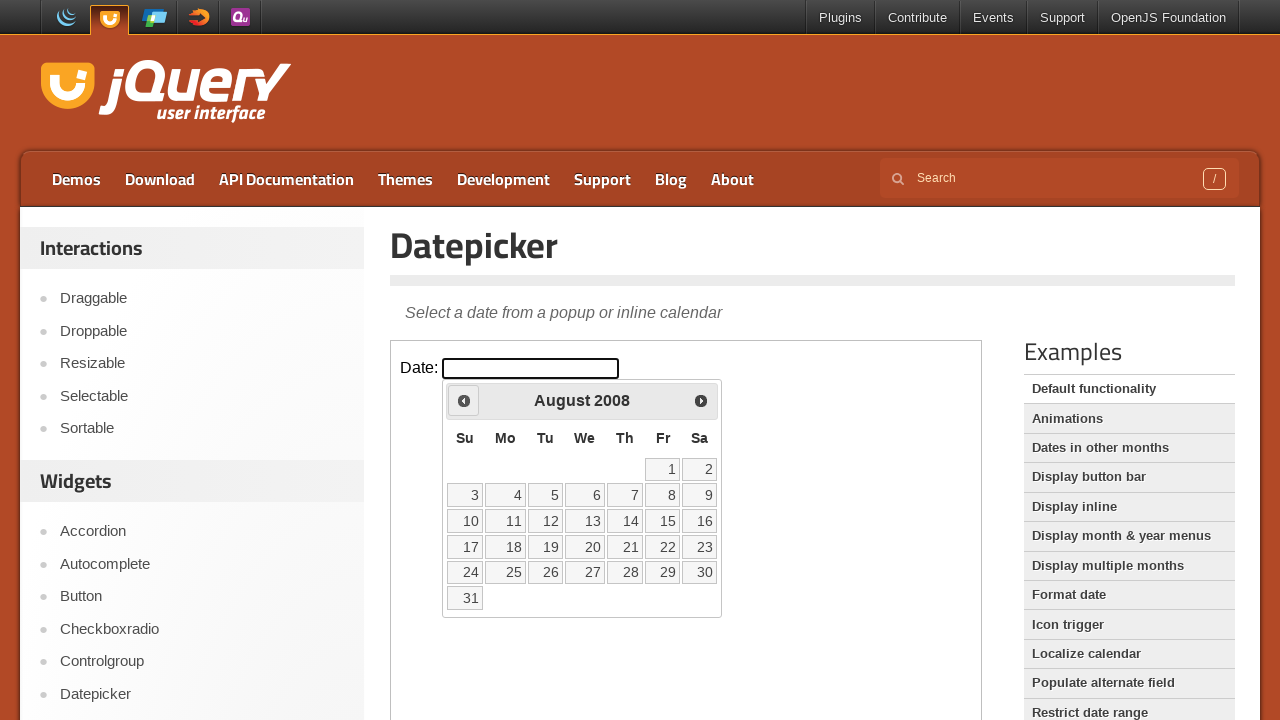

Clicked previous button to navigate to earlier year at (464, 400) on iframe >> nth=0 >> internal:control=enter-frame >> xpath=//a[@title='Prev']
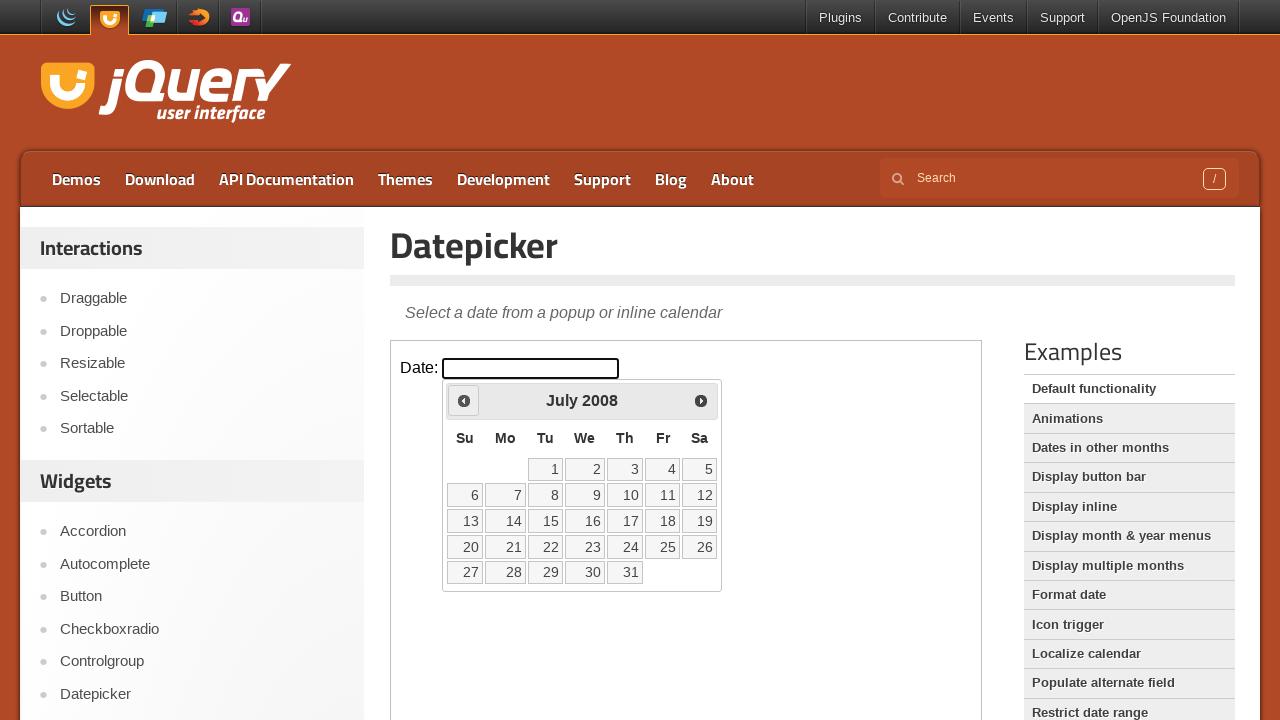

Updated current year: 2008
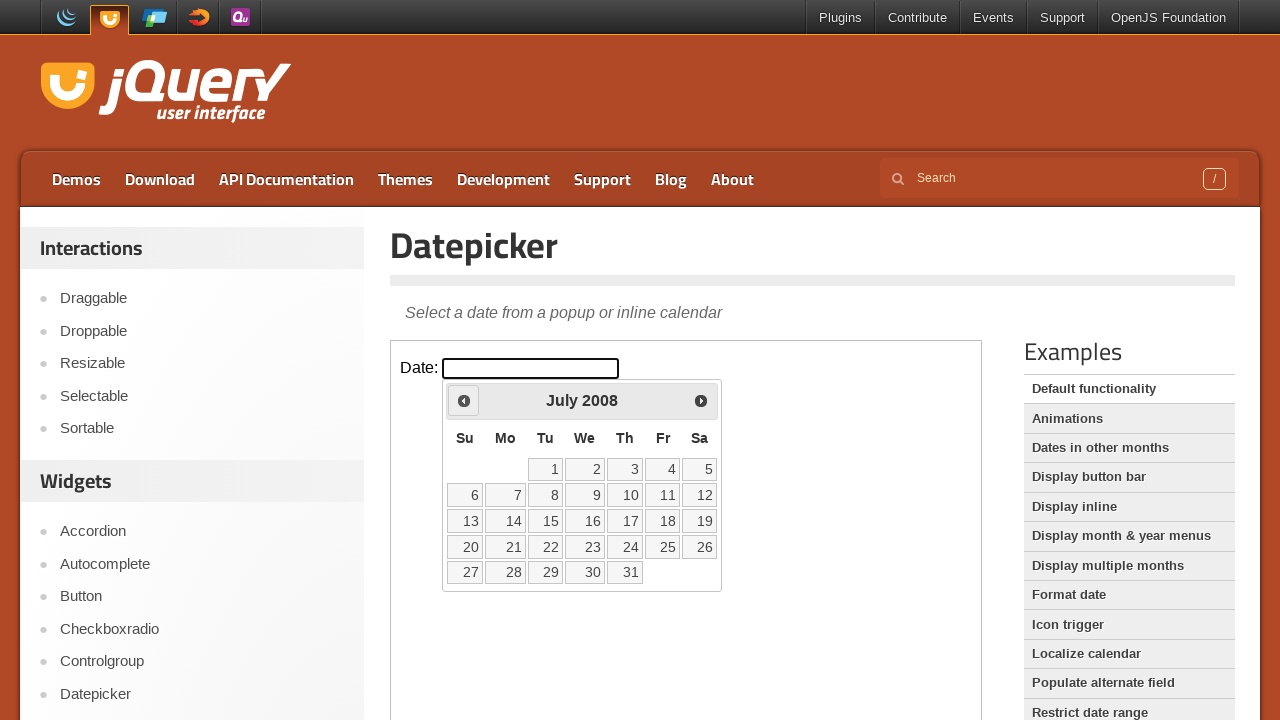

Clicked previous button to navigate to earlier year at (464, 400) on iframe >> nth=0 >> internal:control=enter-frame >> xpath=//a[@title='Prev']
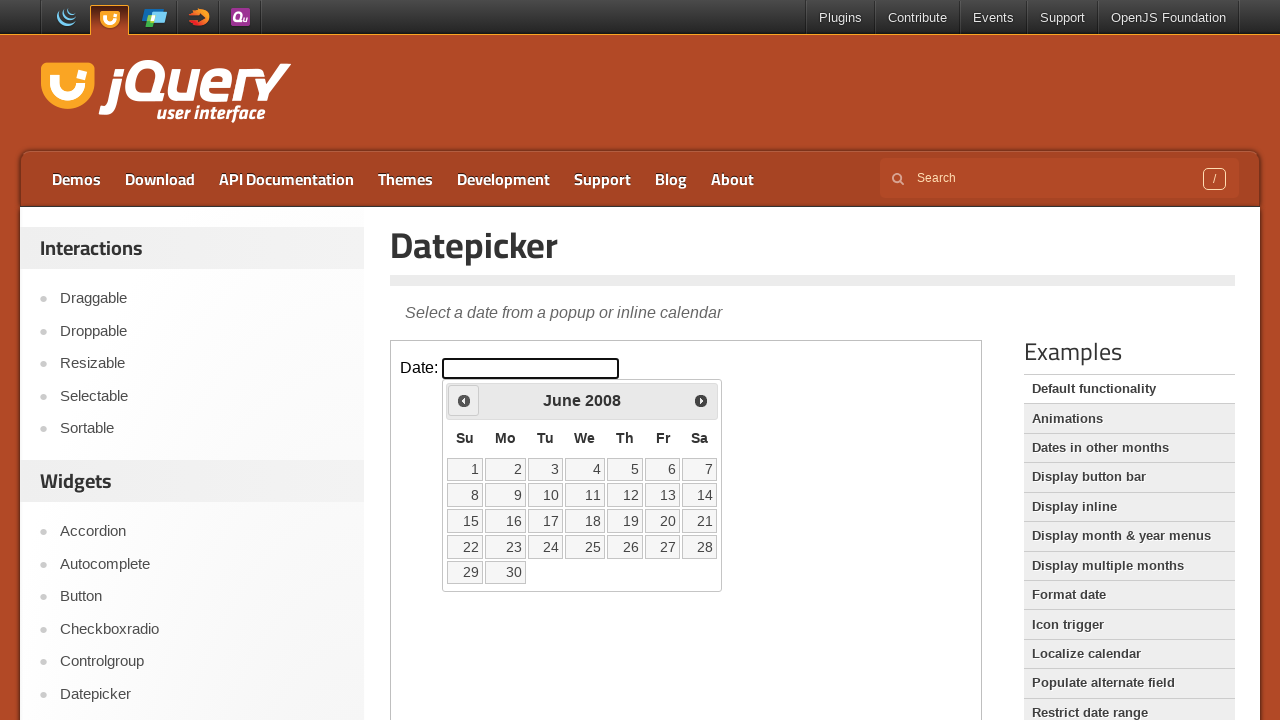

Updated current year: 2008
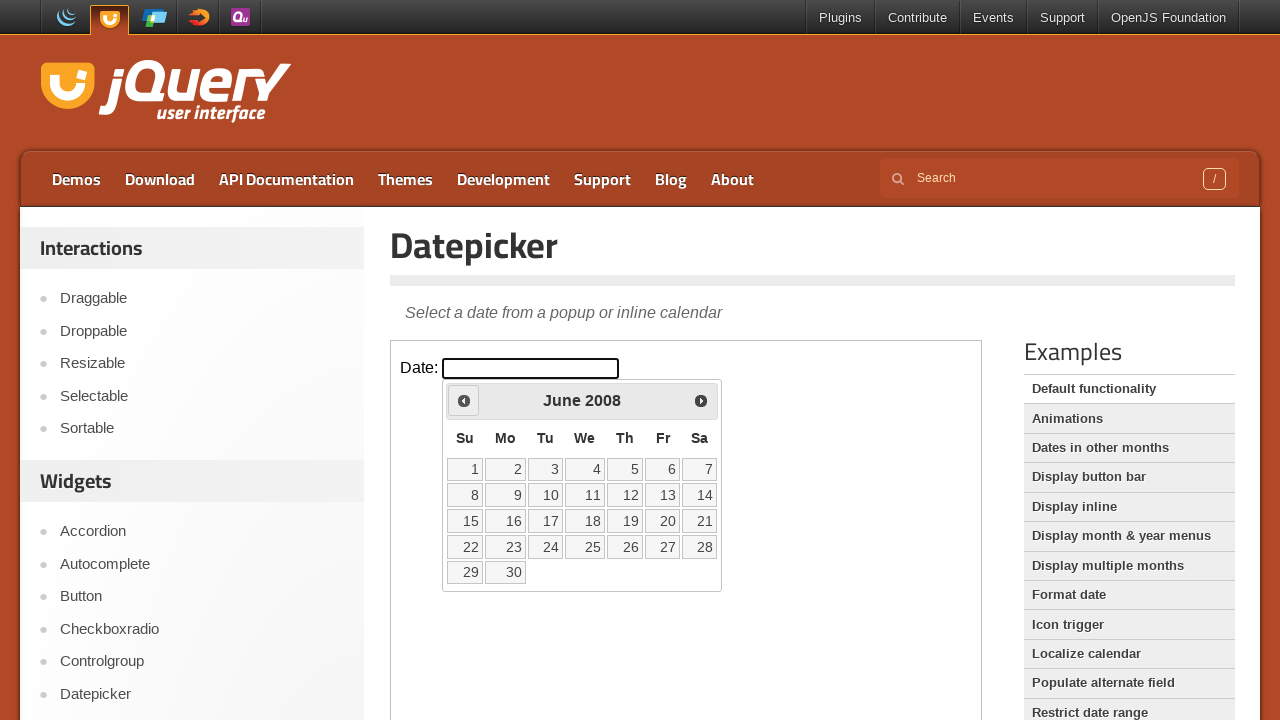

Clicked previous button to navigate to earlier year at (464, 400) on iframe >> nth=0 >> internal:control=enter-frame >> xpath=//a[@title='Prev']
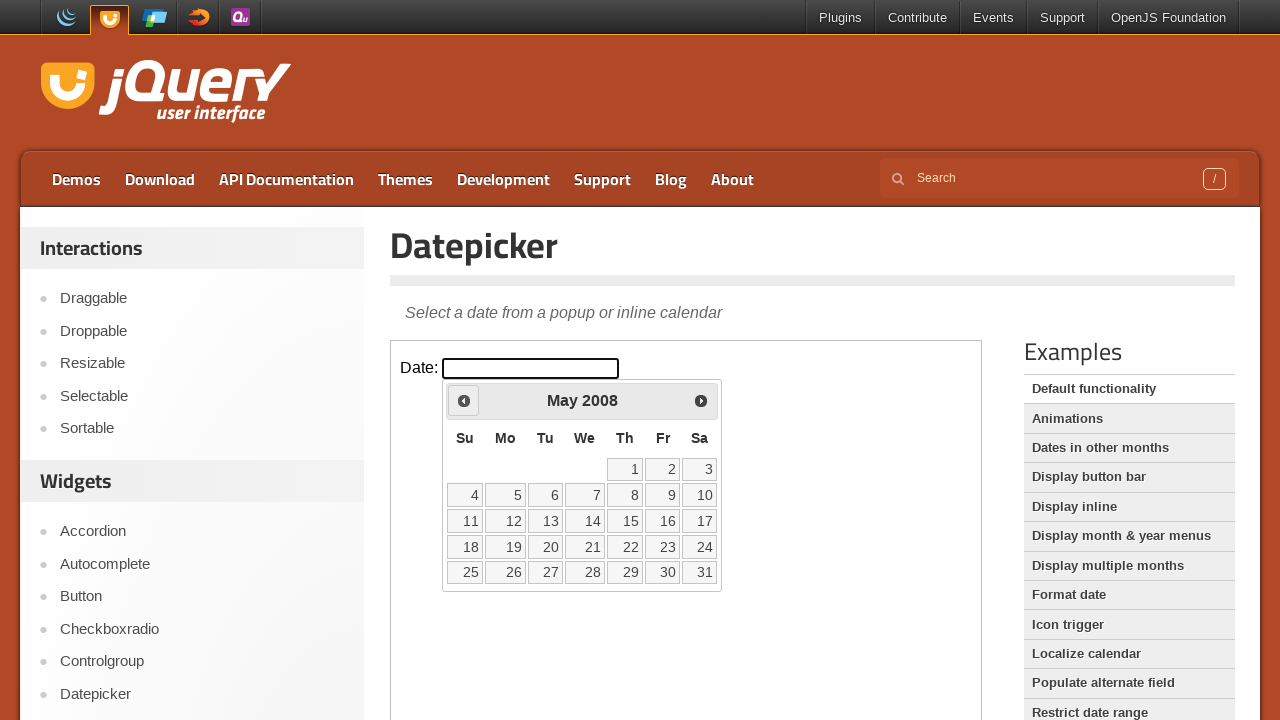

Updated current year: 2008
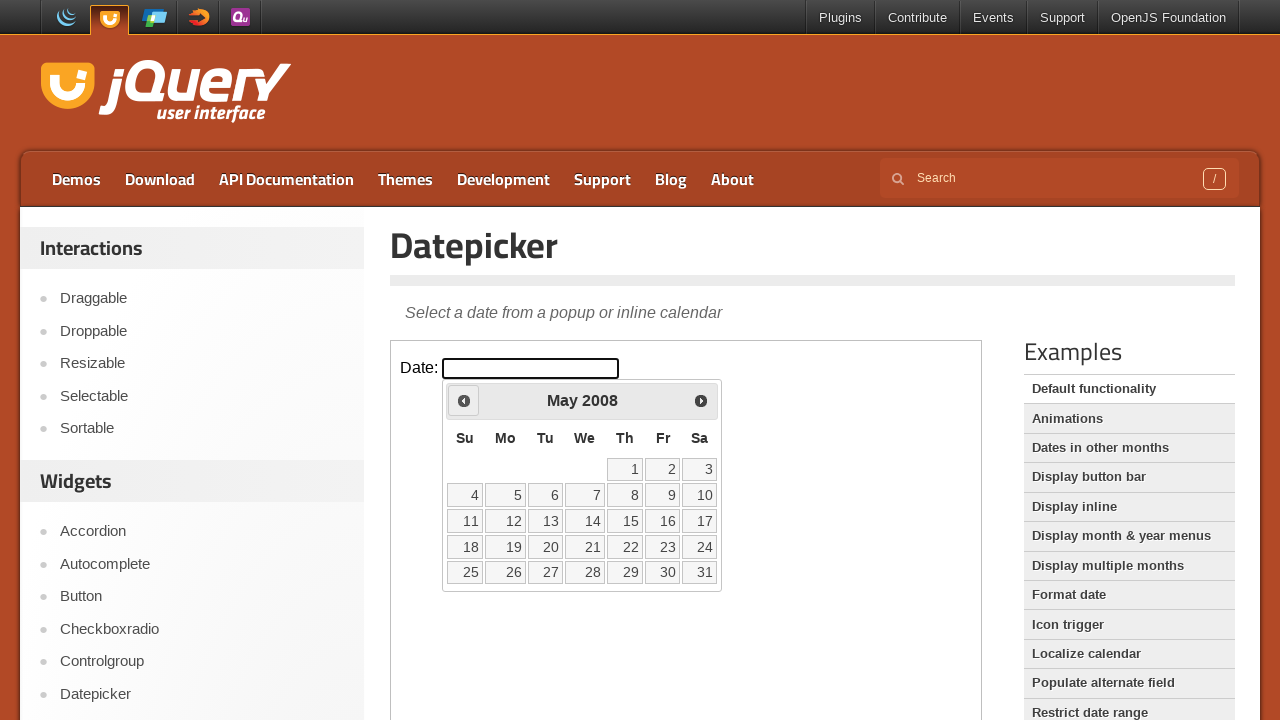

Clicked previous button to navigate to earlier year at (464, 400) on iframe >> nth=0 >> internal:control=enter-frame >> xpath=//a[@title='Prev']
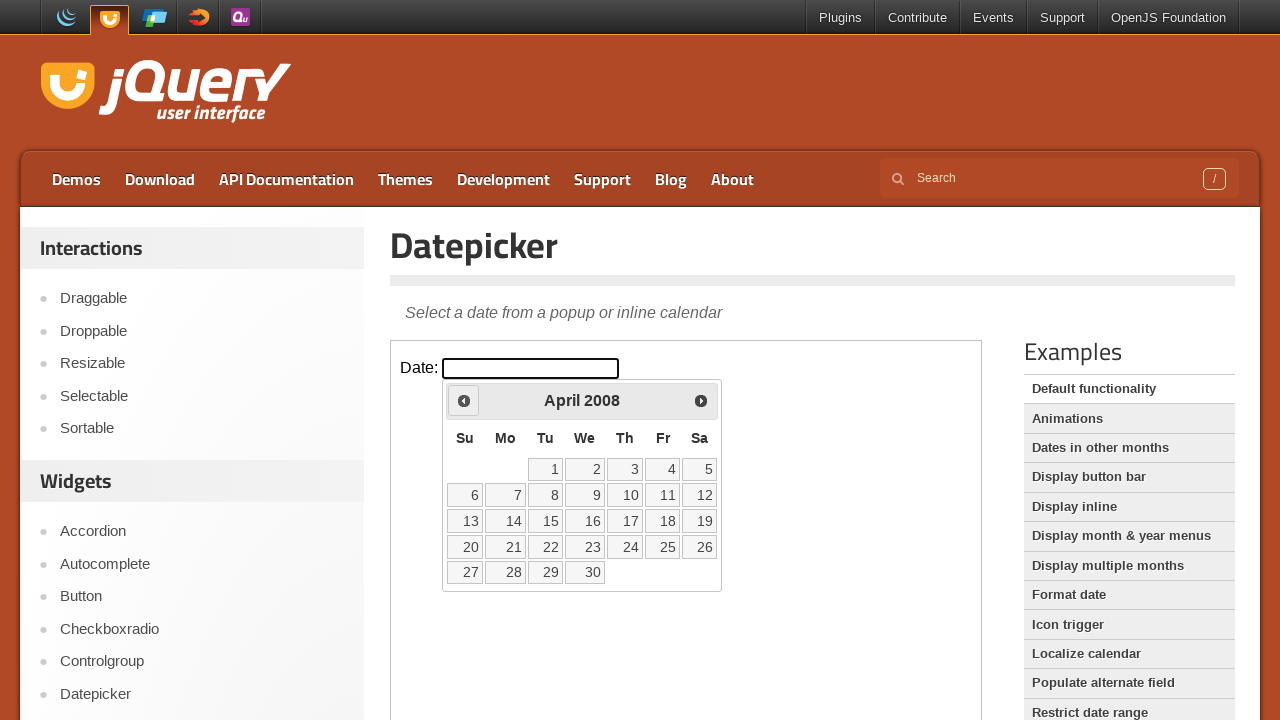

Updated current year: 2008
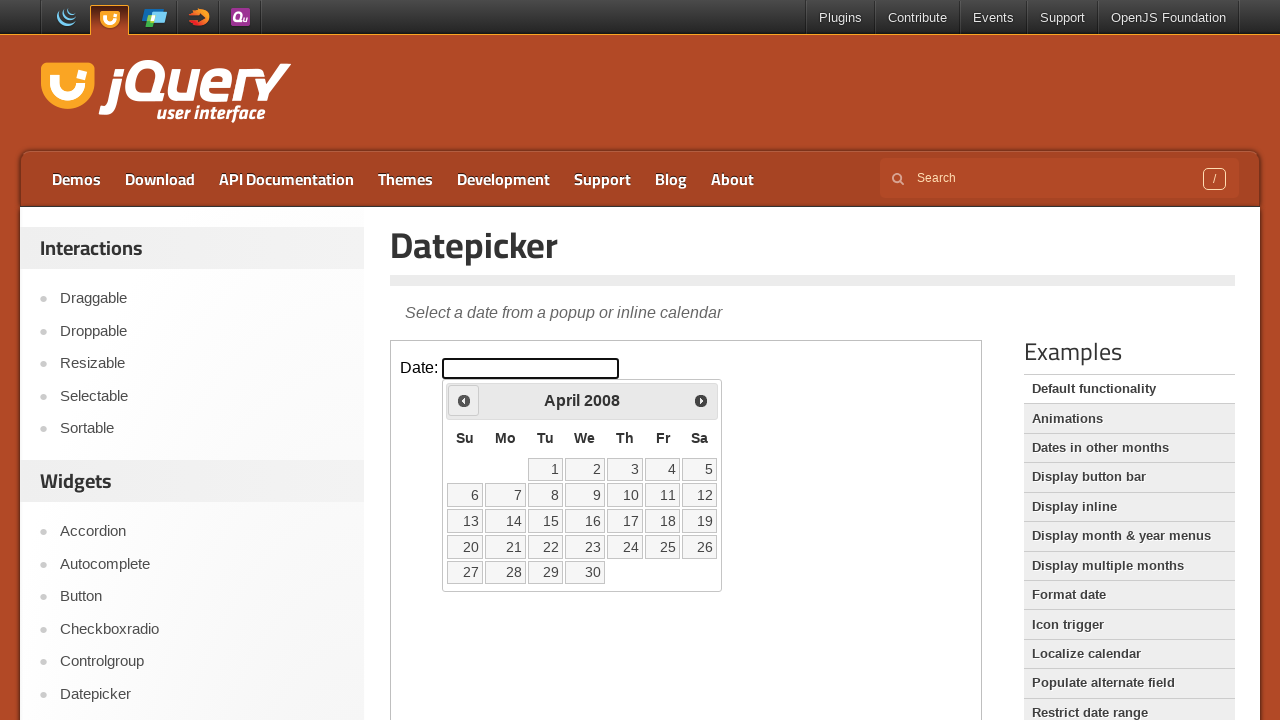

Clicked previous button to navigate to earlier year at (464, 400) on iframe >> nth=0 >> internal:control=enter-frame >> xpath=//a[@title='Prev']
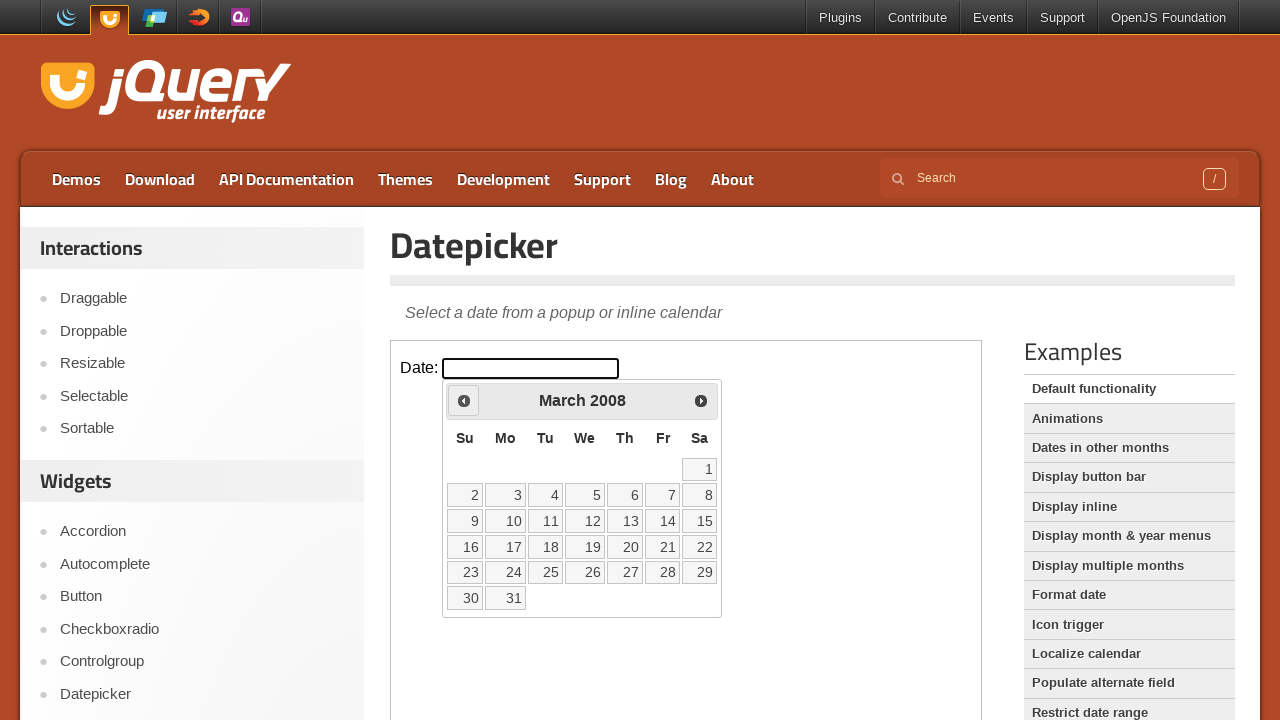

Updated current year: 2008
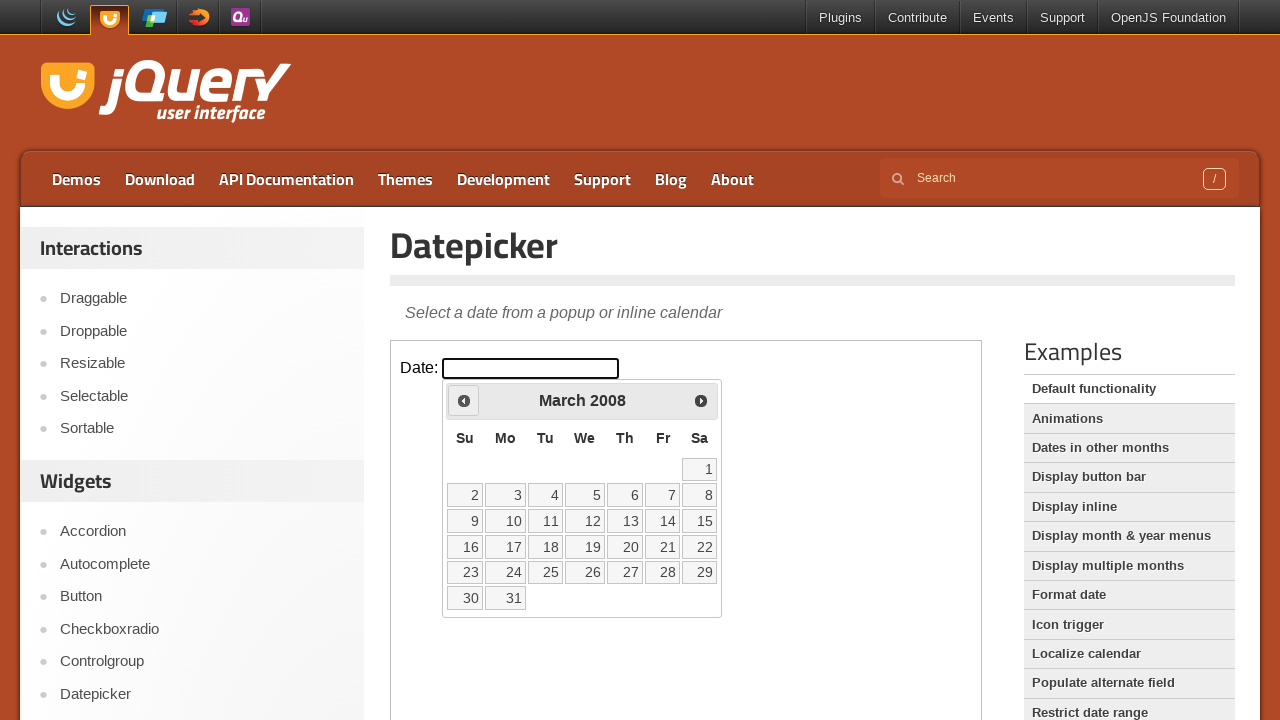

Clicked previous button to navigate to earlier year at (464, 400) on iframe >> nth=0 >> internal:control=enter-frame >> xpath=//a[@title='Prev']
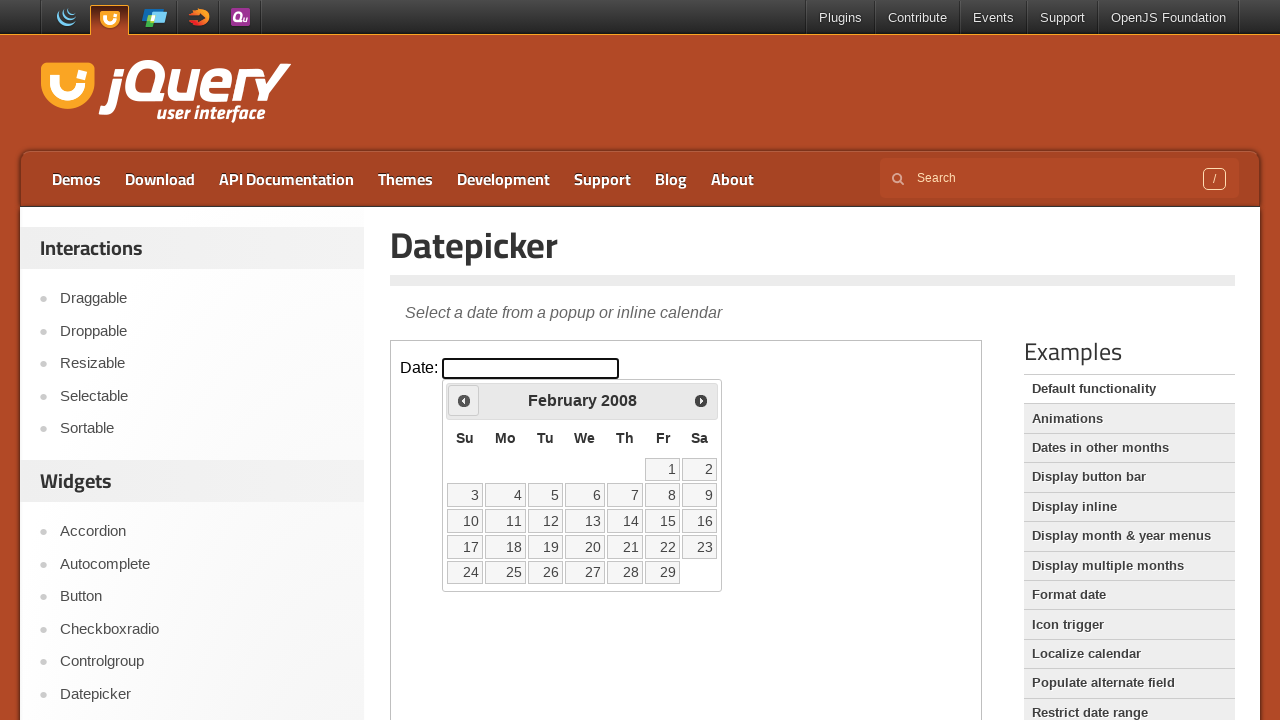

Updated current year: 2008
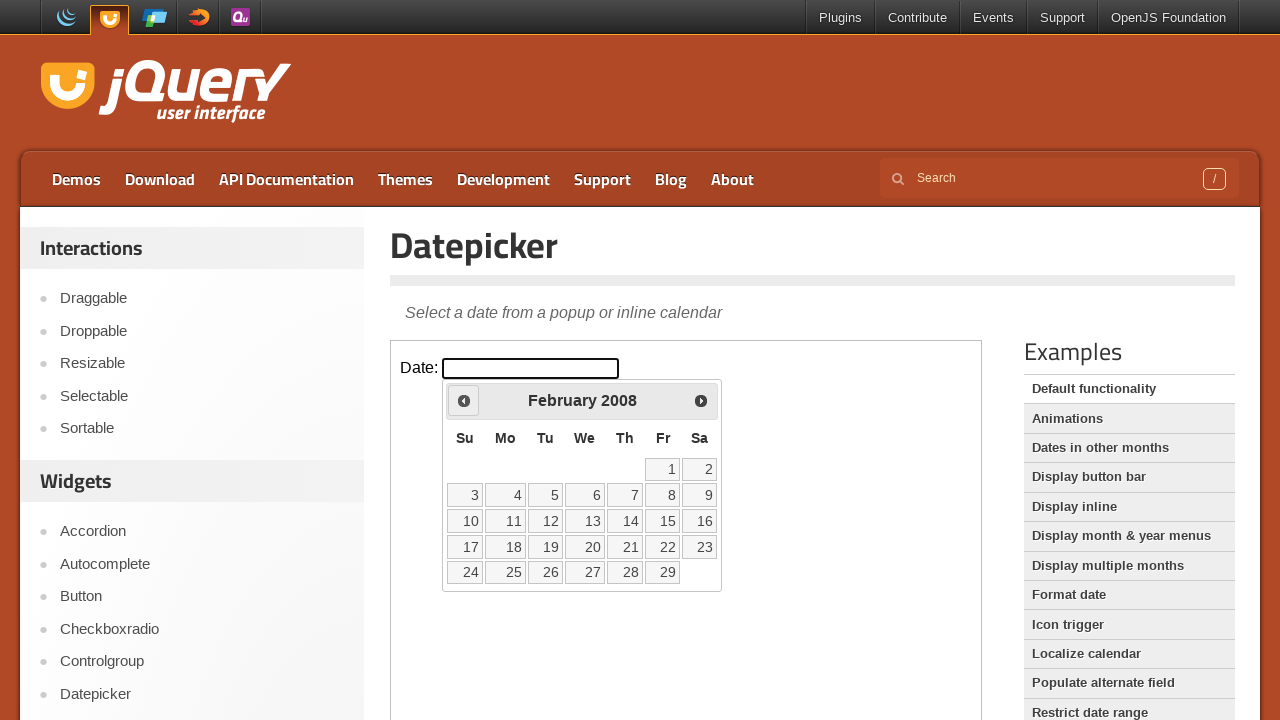

Clicked previous button to navigate to earlier year at (464, 400) on iframe >> nth=0 >> internal:control=enter-frame >> xpath=//a[@title='Prev']
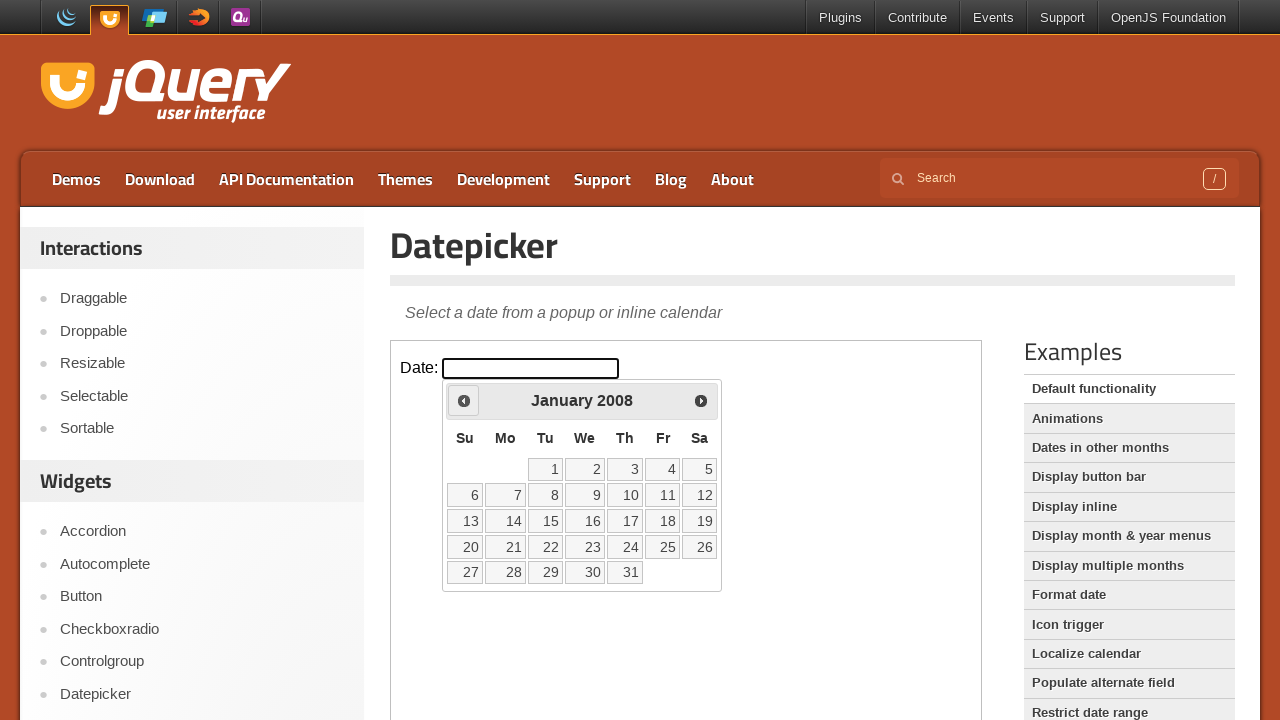

Updated current year: 2008
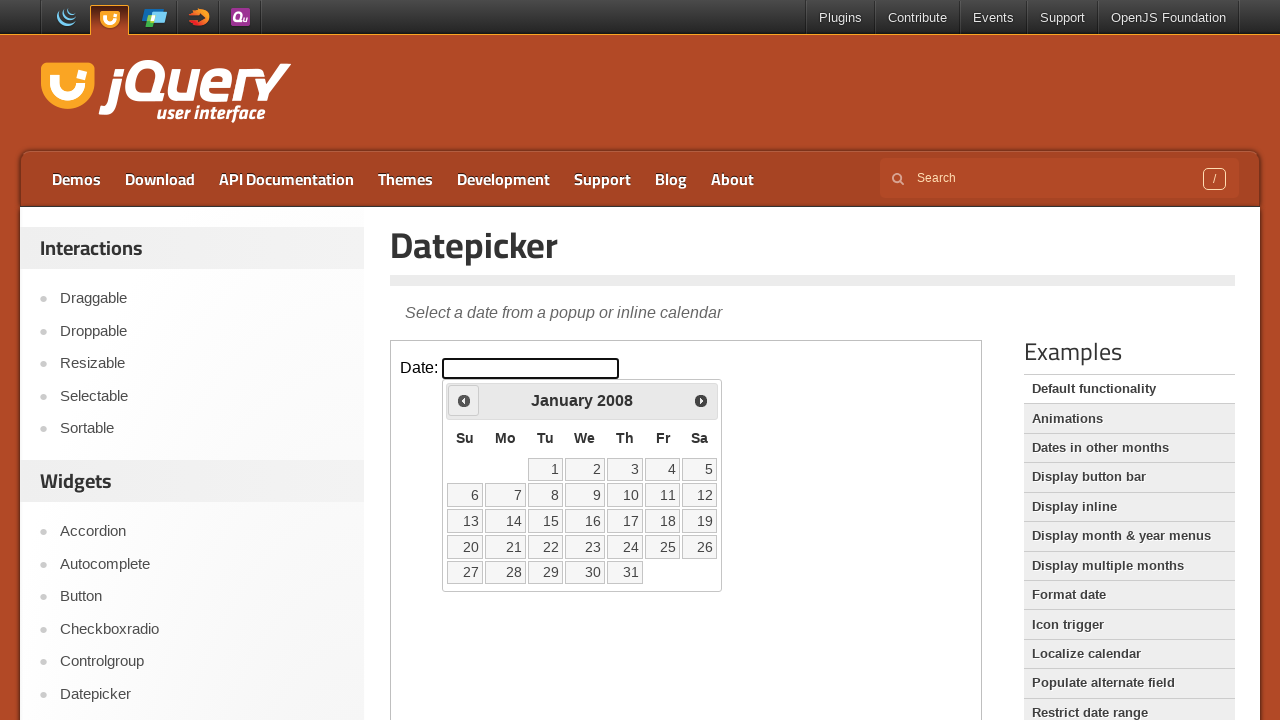

Clicked previous button to navigate to earlier year at (464, 400) on iframe >> nth=0 >> internal:control=enter-frame >> xpath=//a[@title='Prev']
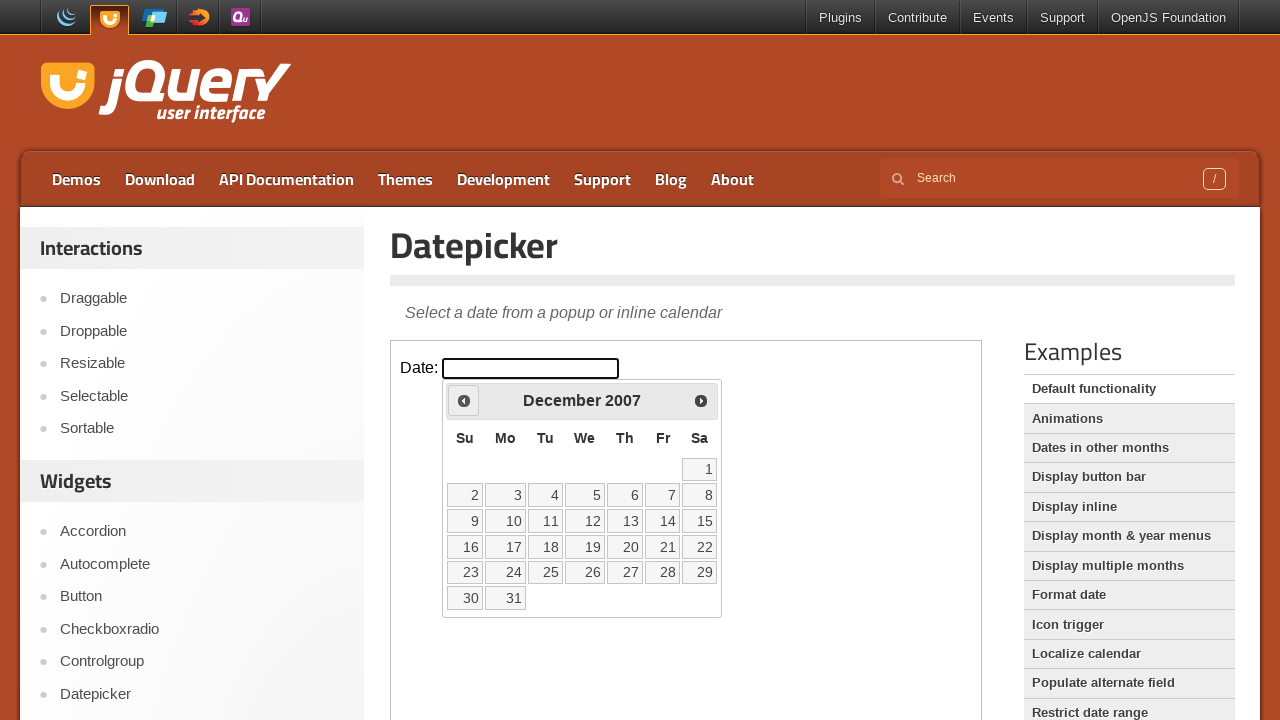

Updated current year: 2007
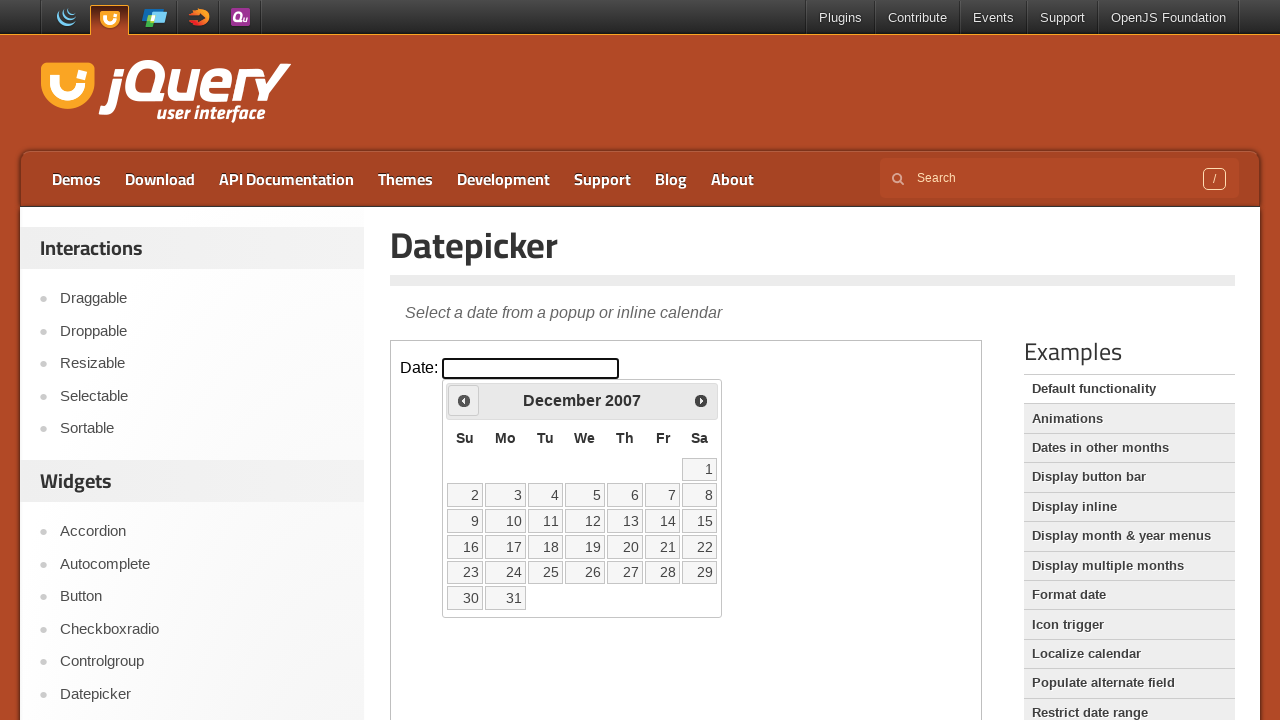

Clicked previous button to navigate to earlier year at (464, 400) on iframe >> nth=0 >> internal:control=enter-frame >> xpath=//a[@title='Prev']
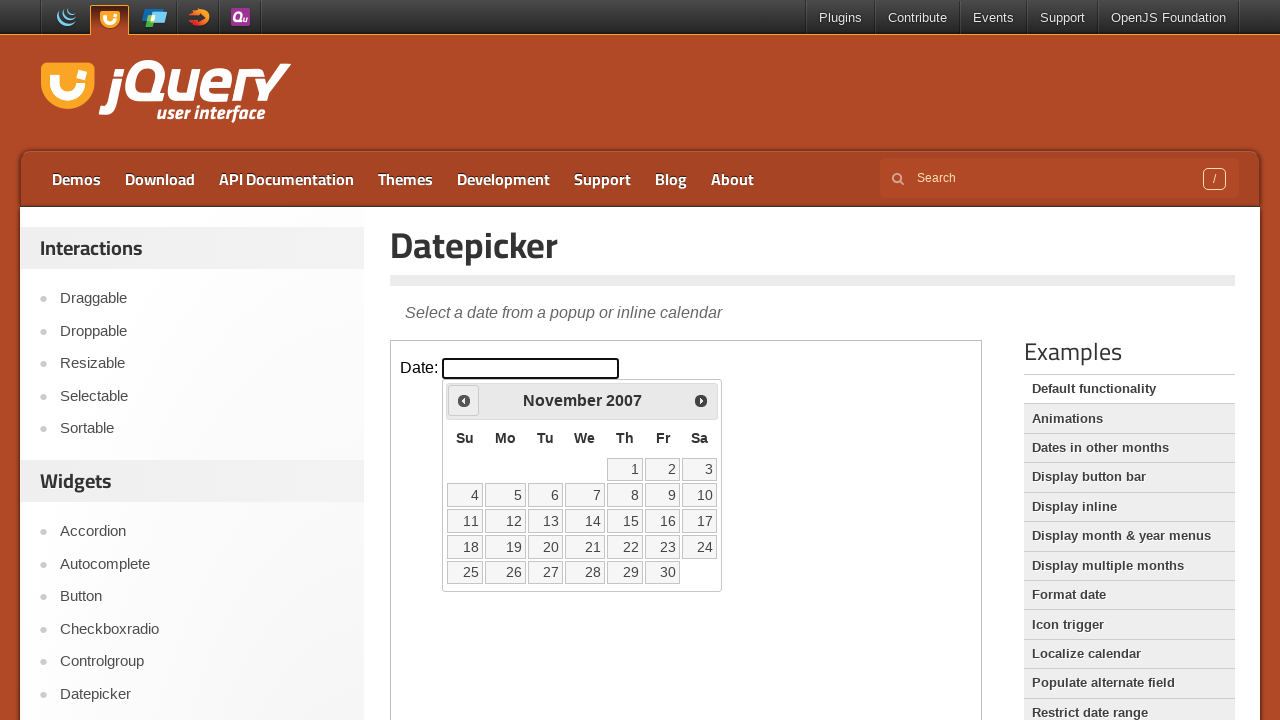

Updated current year: 2007
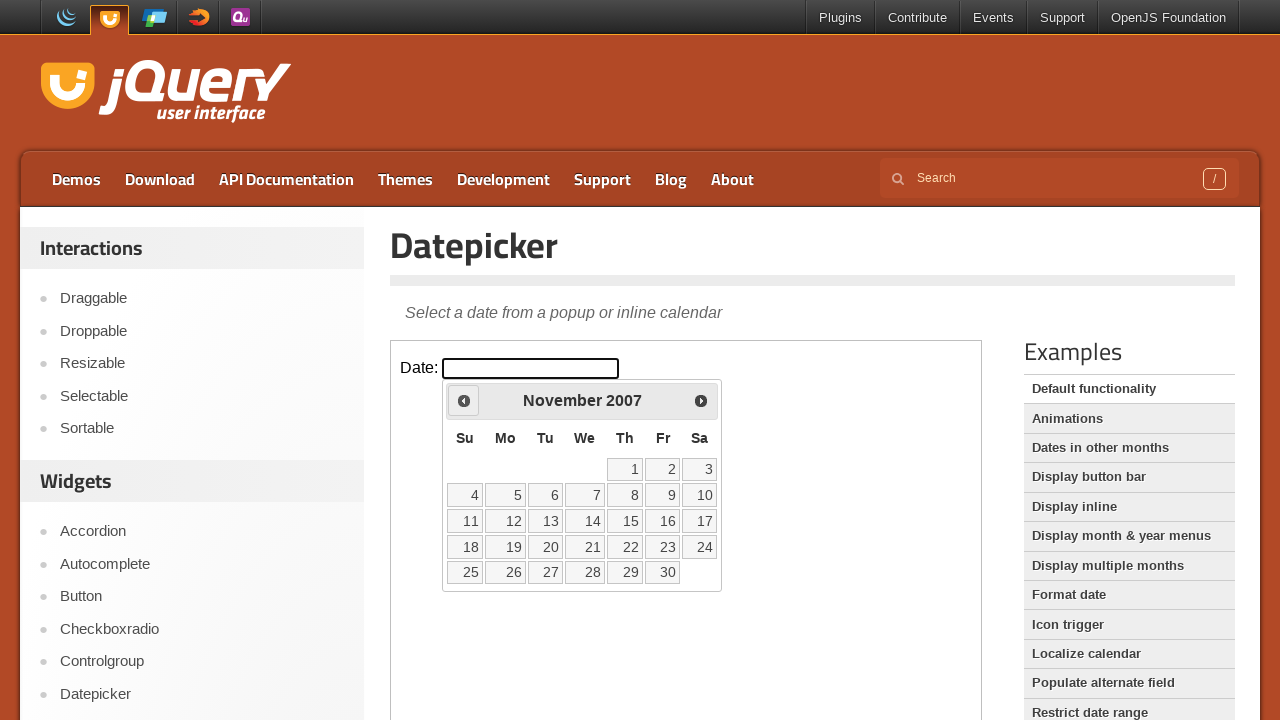

Clicked previous button to navigate to earlier year at (464, 400) on iframe >> nth=0 >> internal:control=enter-frame >> xpath=//a[@title='Prev']
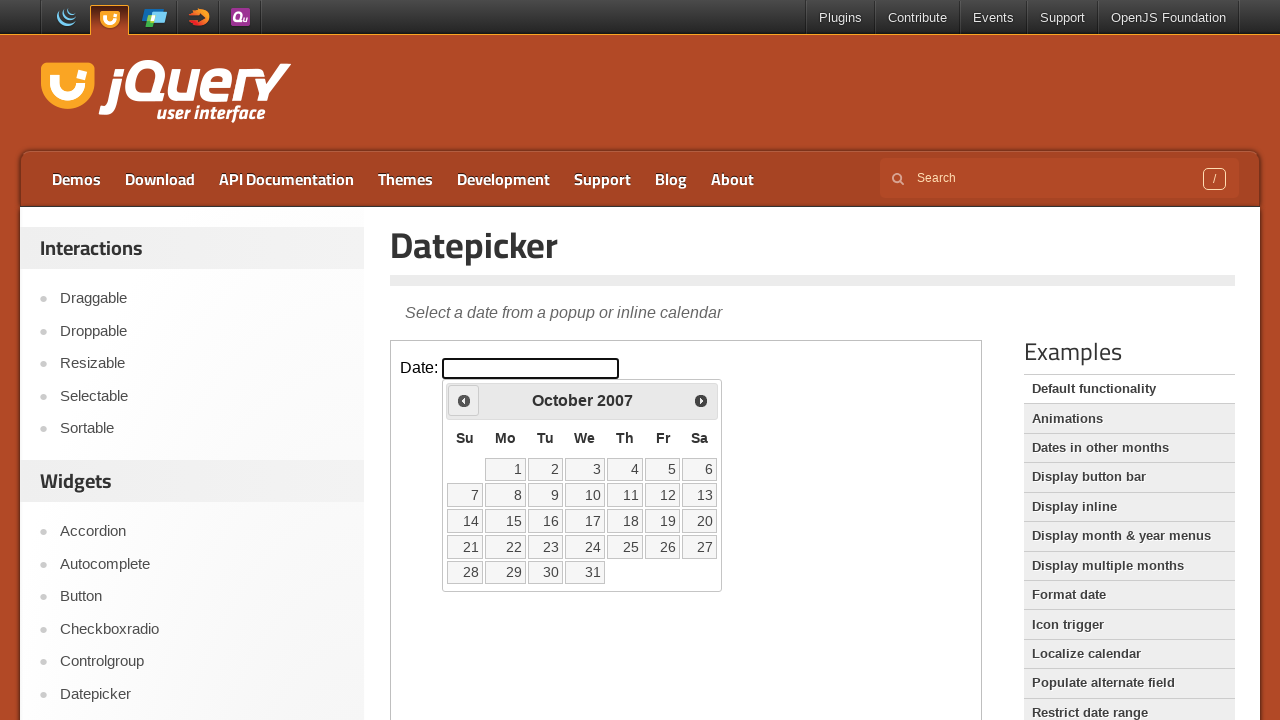

Updated current year: 2007
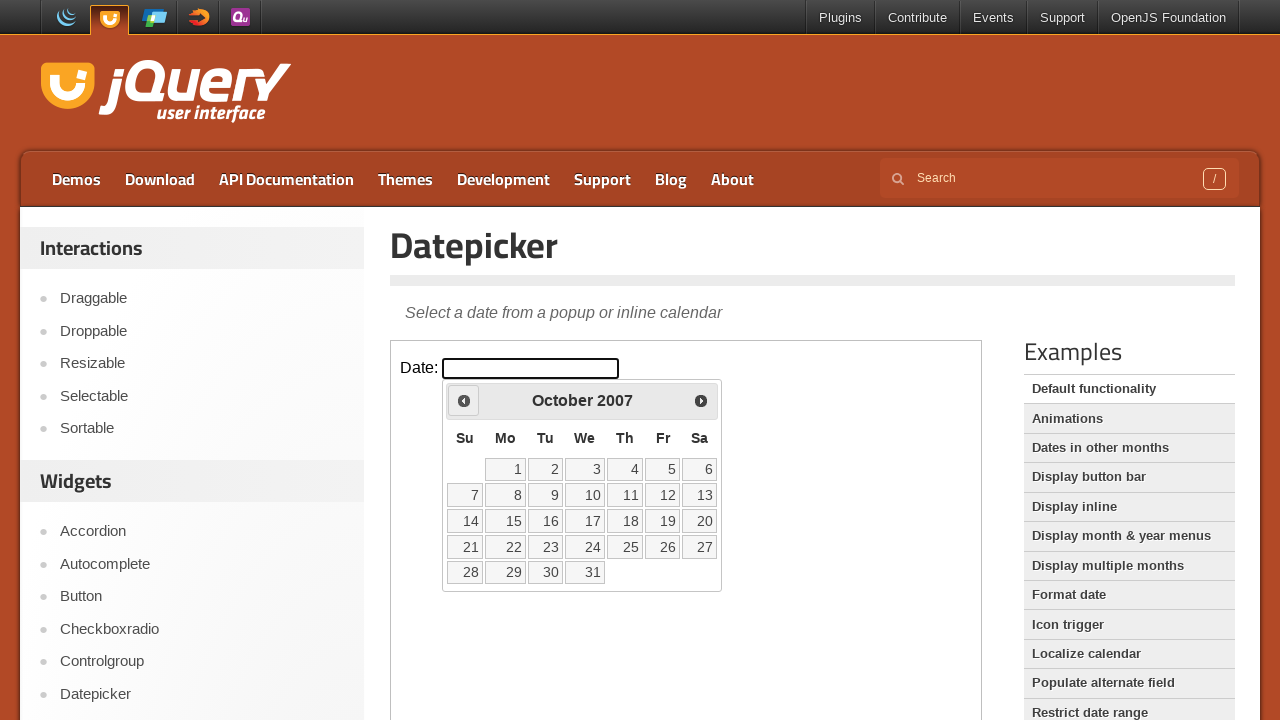

Clicked previous button to navigate to earlier year at (464, 400) on iframe >> nth=0 >> internal:control=enter-frame >> xpath=//a[@title='Prev']
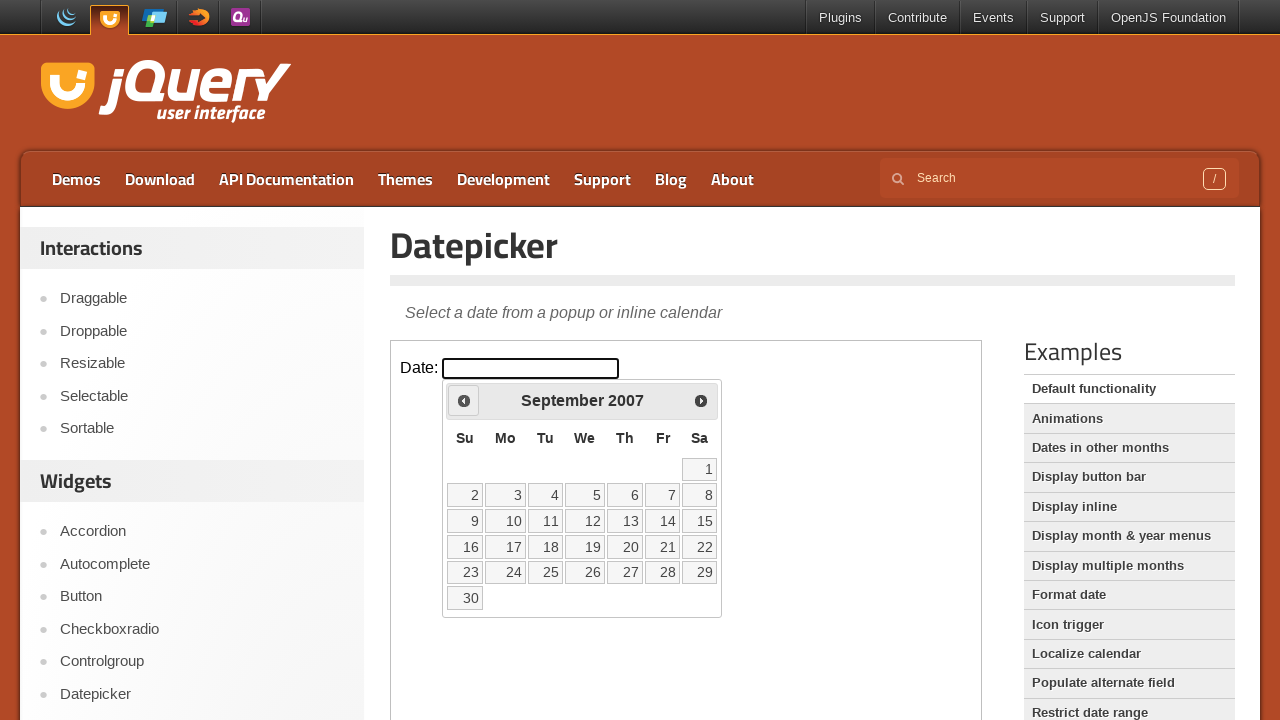

Updated current year: 2007
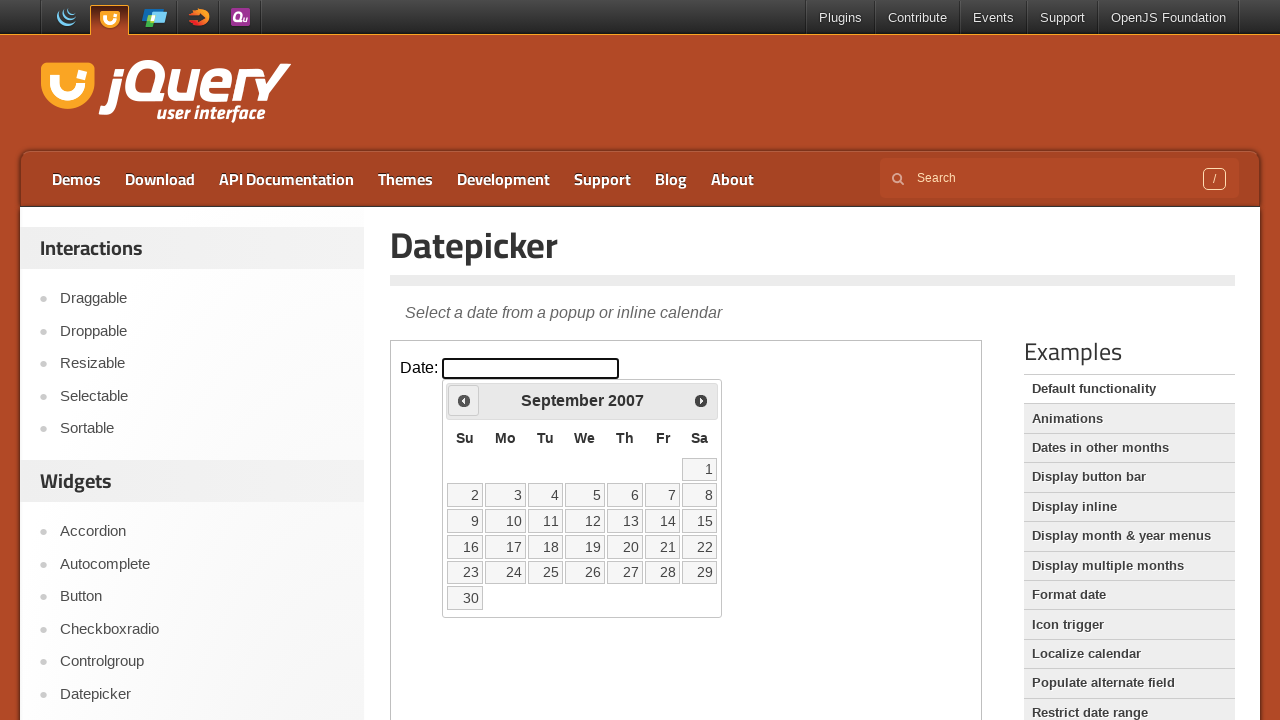

Clicked previous button to navigate to earlier year at (464, 400) on iframe >> nth=0 >> internal:control=enter-frame >> xpath=//a[@title='Prev']
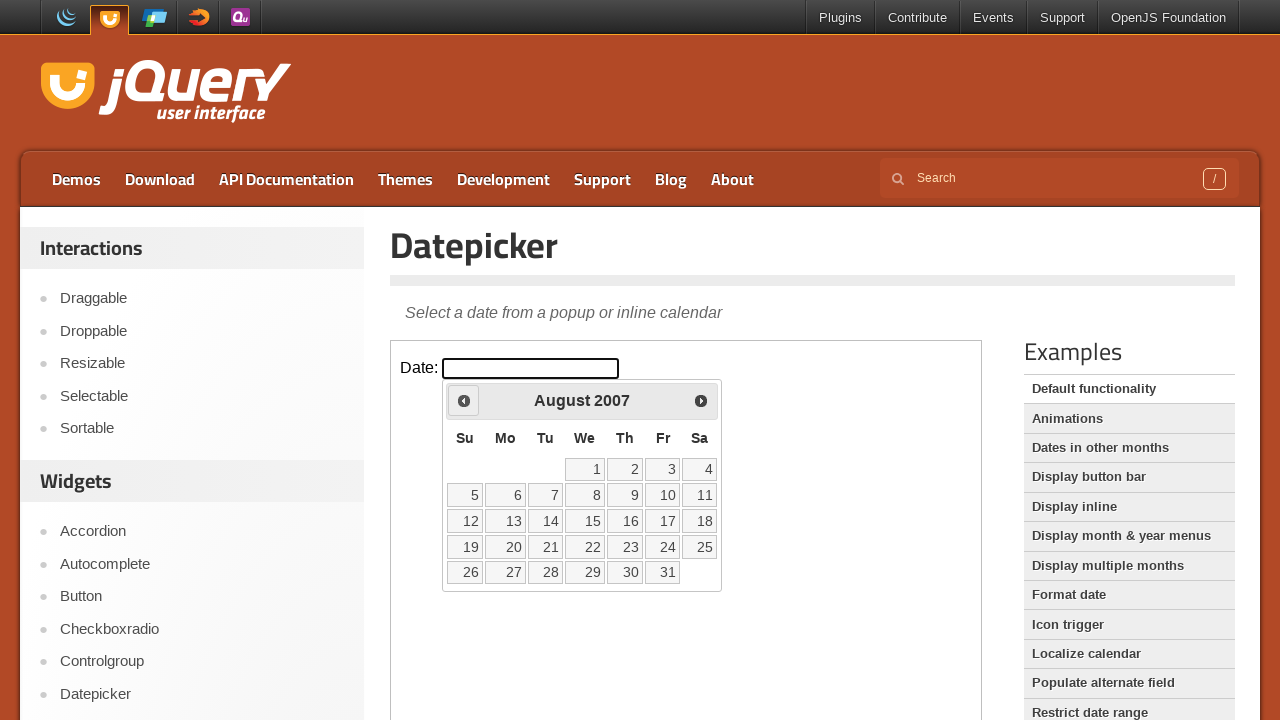

Updated current year: 2007
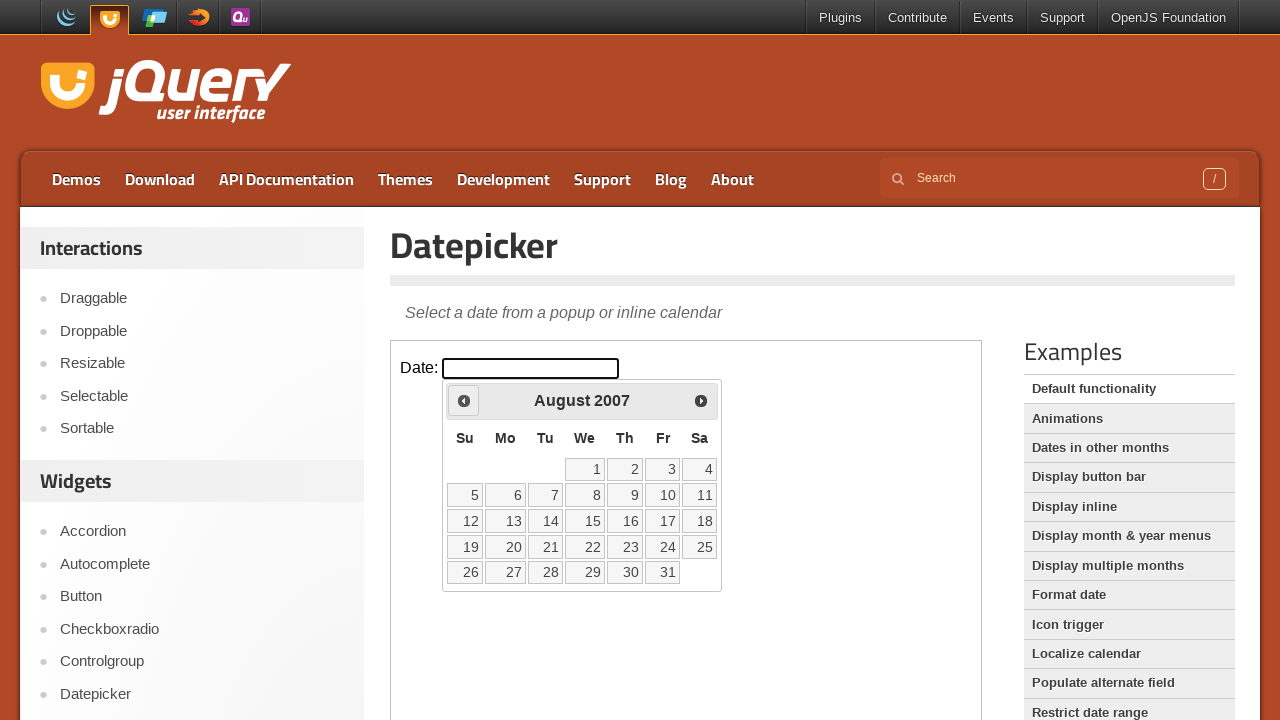

Clicked previous button to navigate to earlier year at (464, 400) on iframe >> nth=0 >> internal:control=enter-frame >> xpath=//a[@title='Prev']
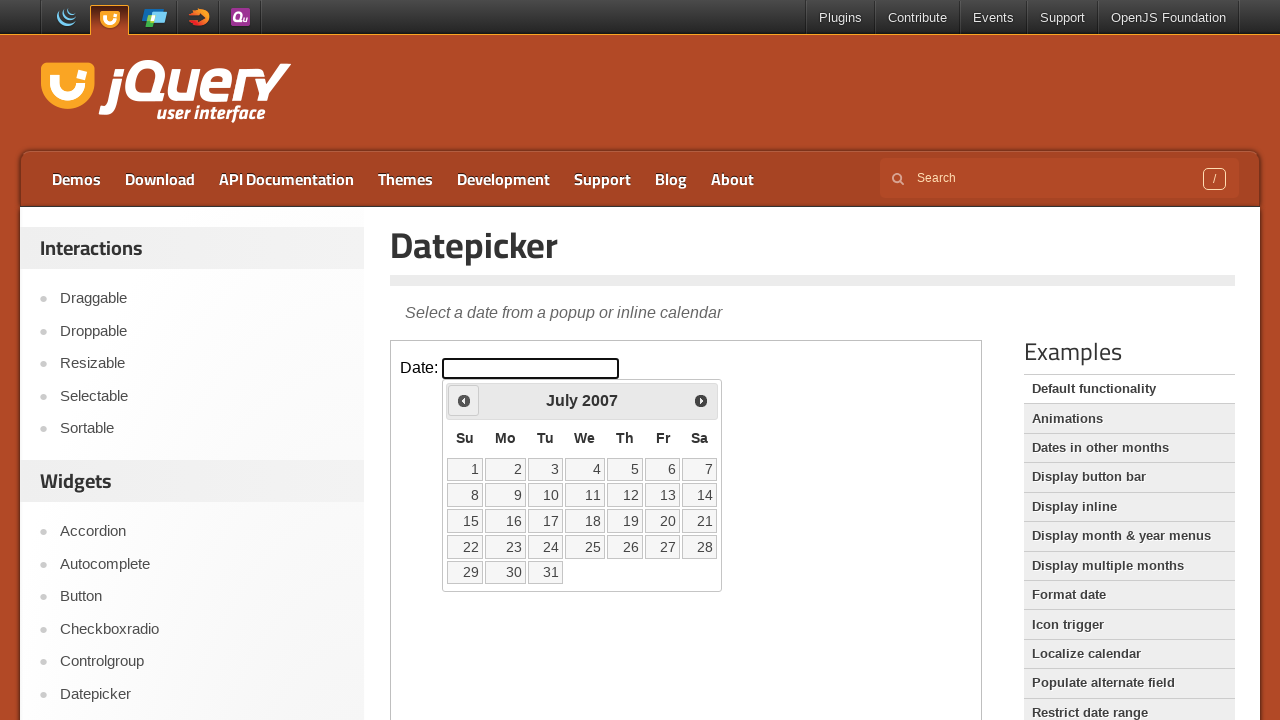

Updated current year: 2007
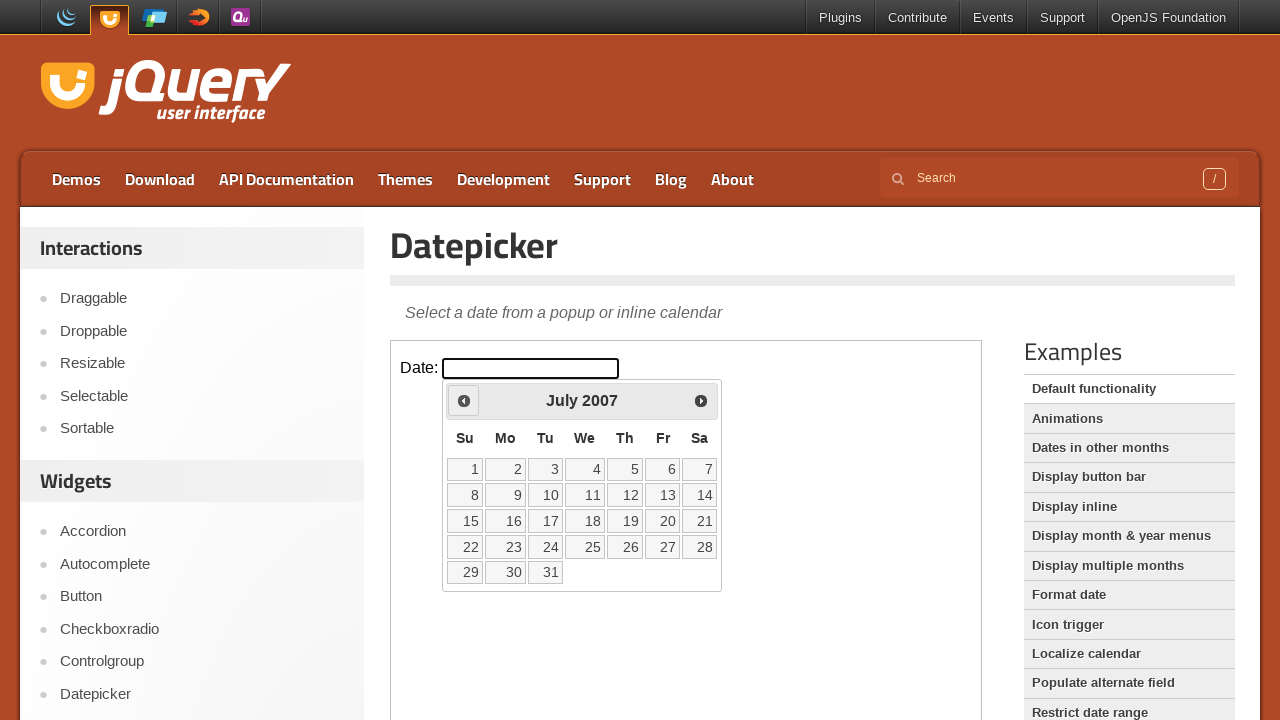

Clicked previous button to navigate to earlier year at (464, 400) on iframe >> nth=0 >> internal:control=enter-frame >> xpath=//a[@title='Prev']
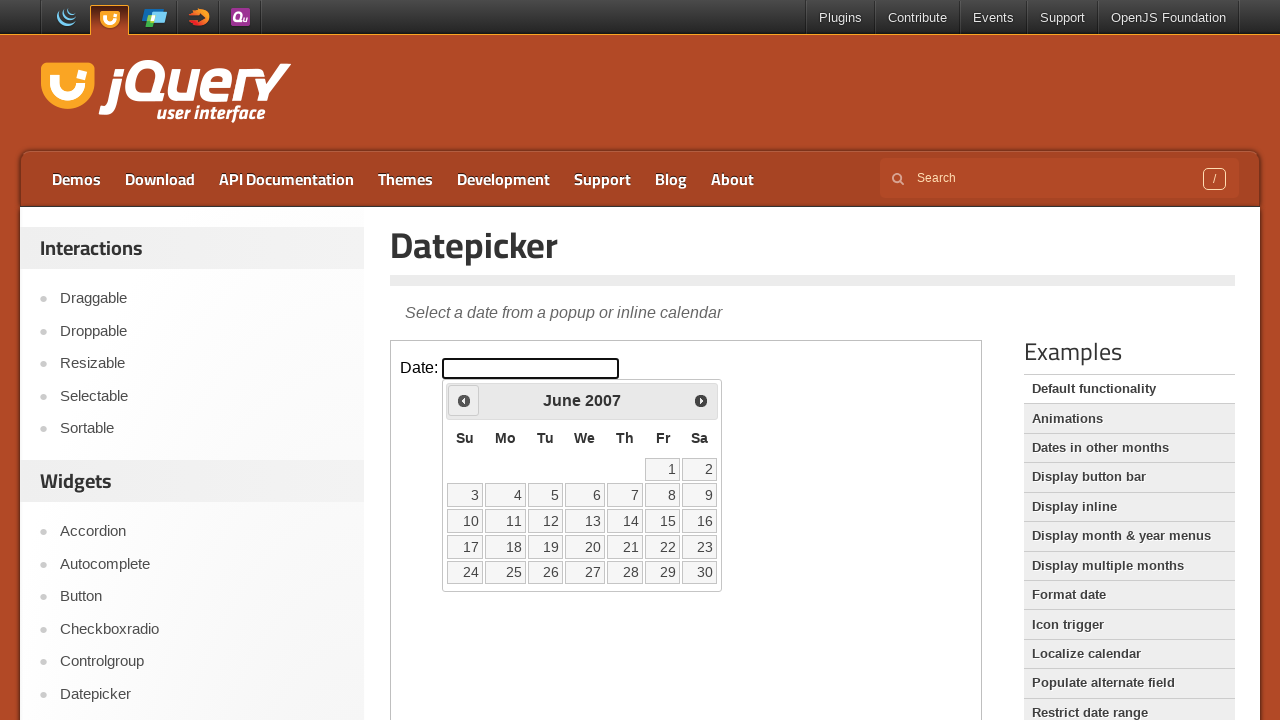

Updated current year: 2007
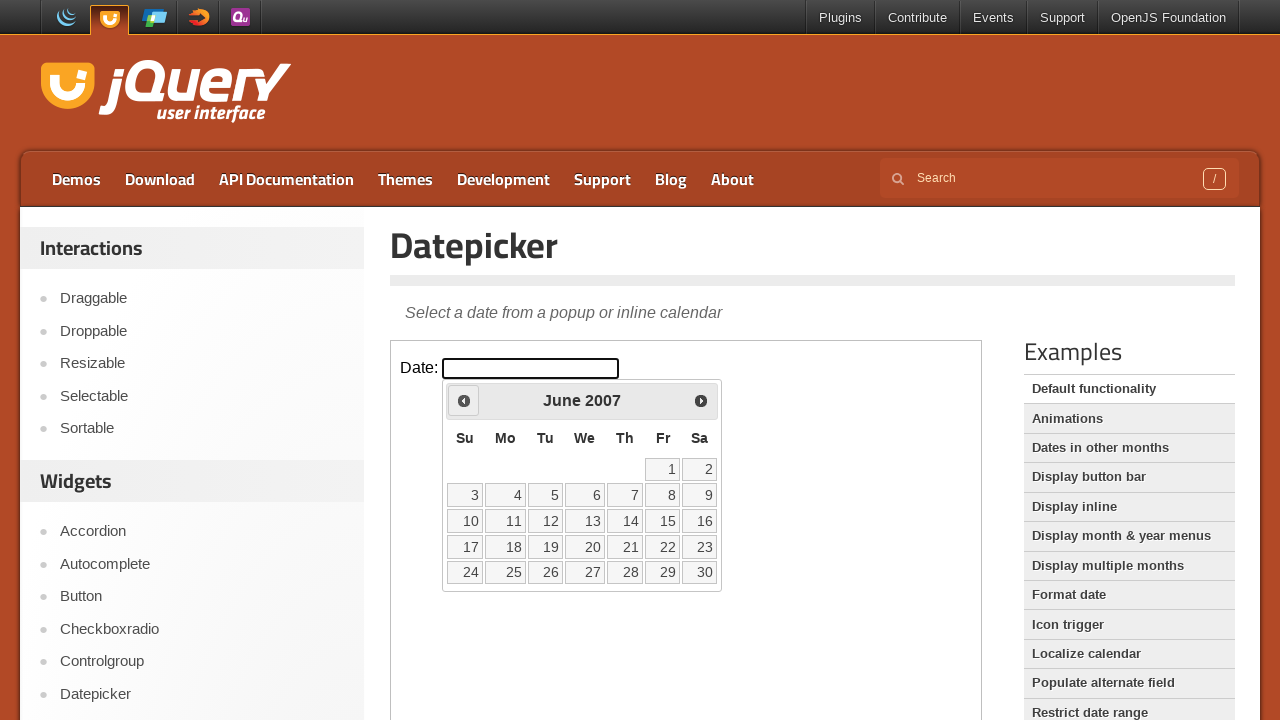

Clicked previous button to navigate to earlier year at (464, 400) on iframe >> nth=0 >> internal:control=enter-frame >> xpath=//a[@title='Prev']
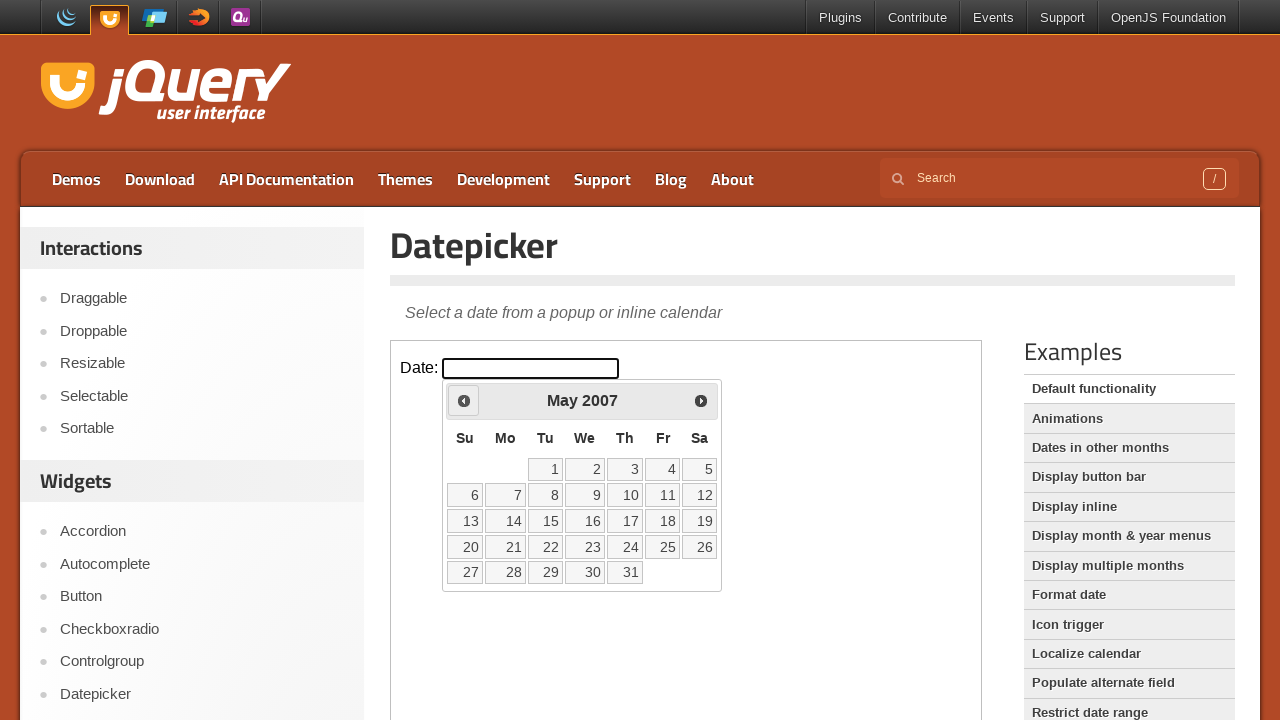

Updated current year: 2007
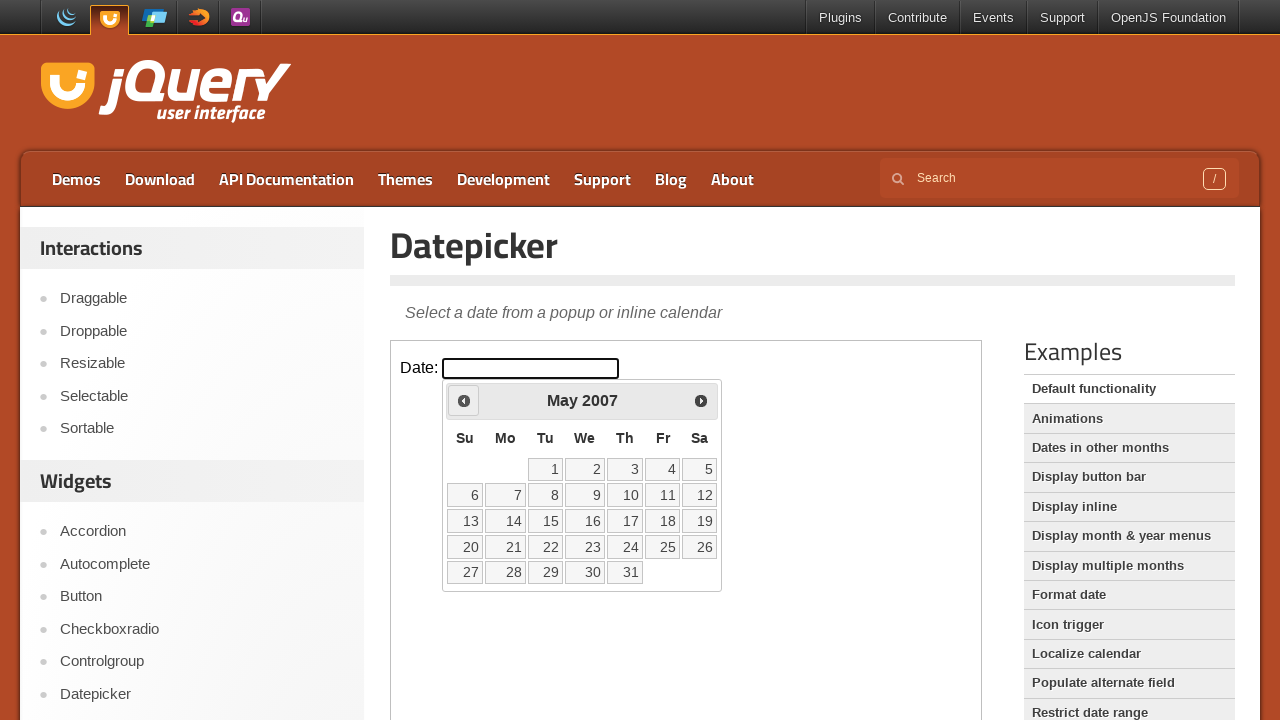

Clicked previous button to navigate to earlier year at (464, 400) on iframe >> nth=0 >> internal:control=enter-frame >> xpath=//a[@title='Prev']
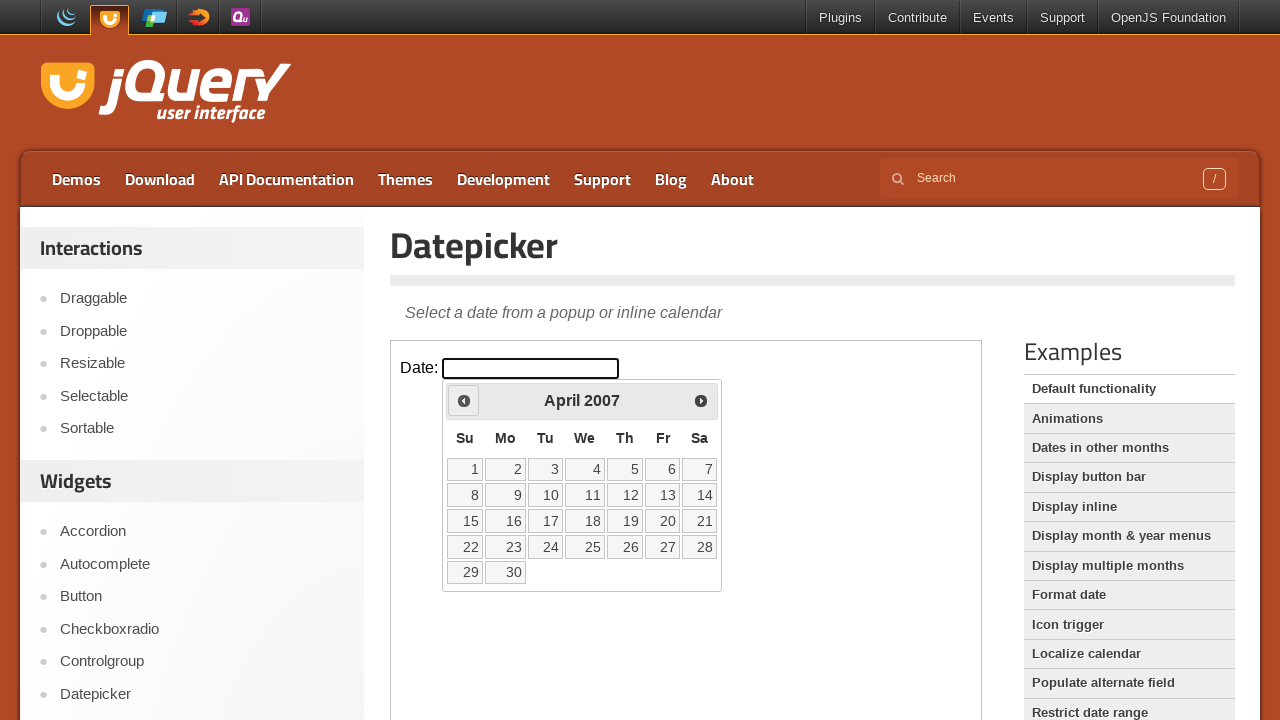

Updated current year: 2007
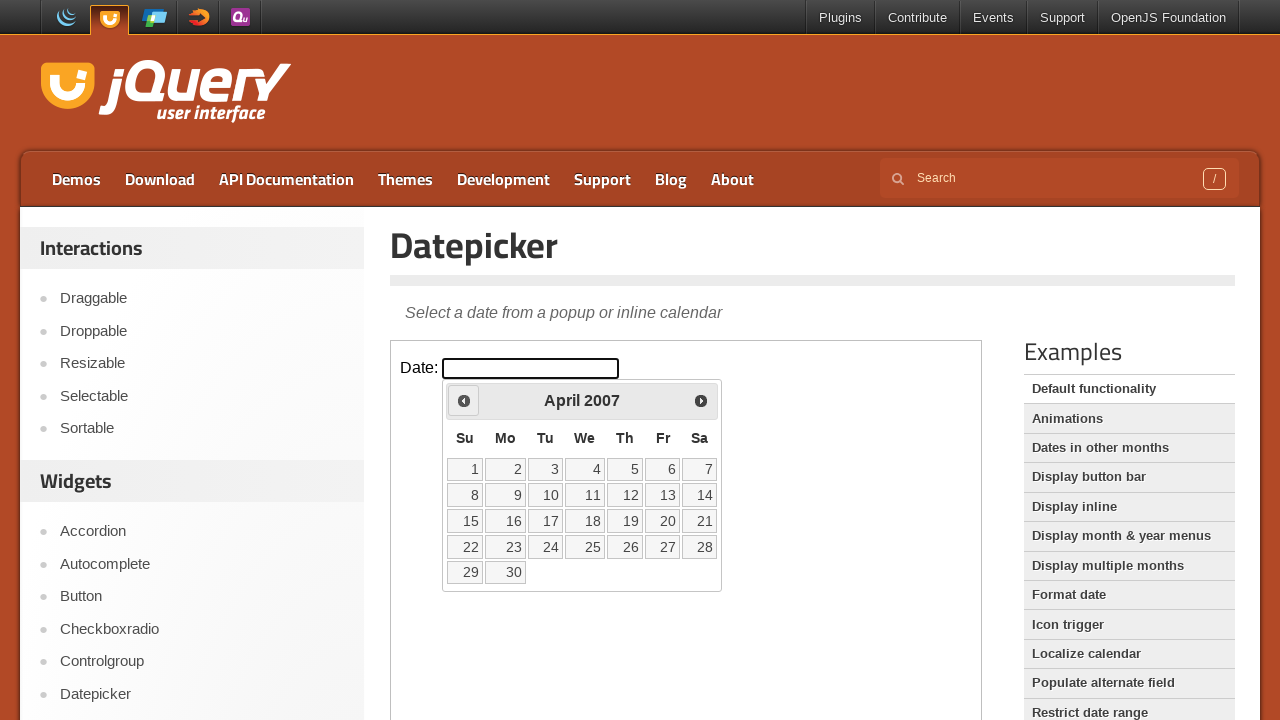

Clicked previous button to navigate to earlier year at (464, 400) on iframe >> nth=0 >> internal:control=enter-frame >> xpath=//a[@title='Prev']
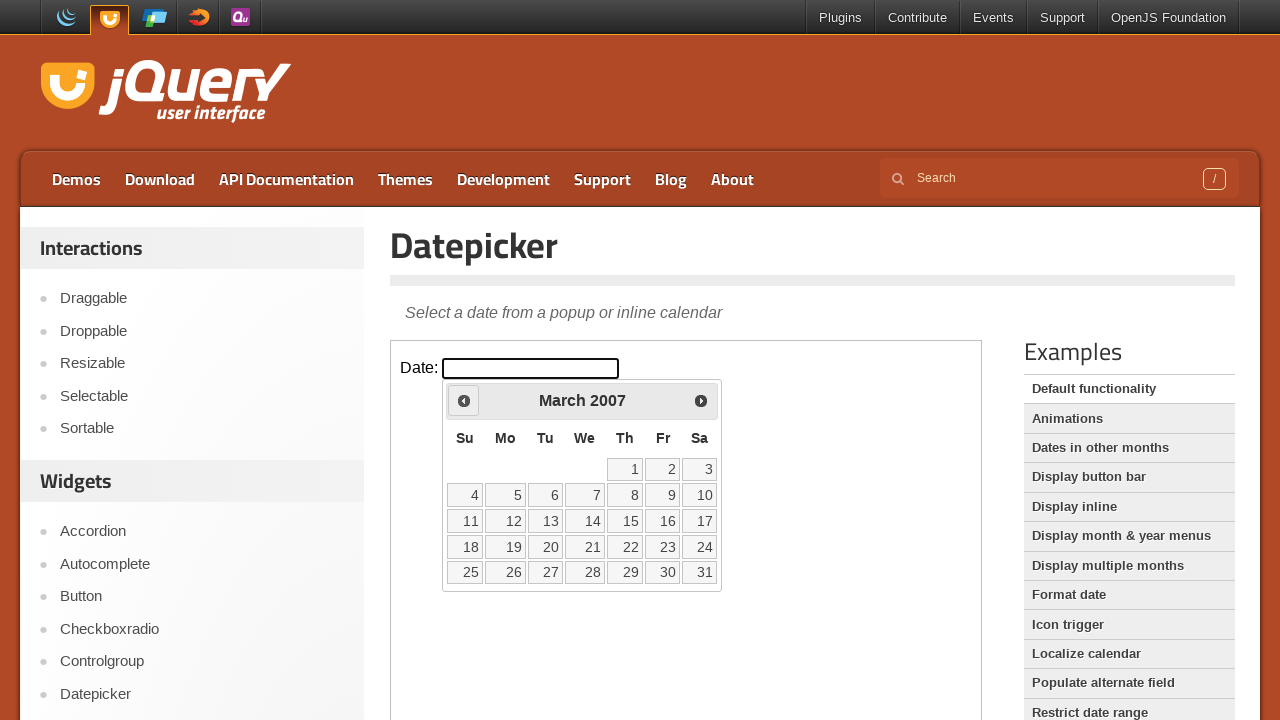

Updated current year: 2007
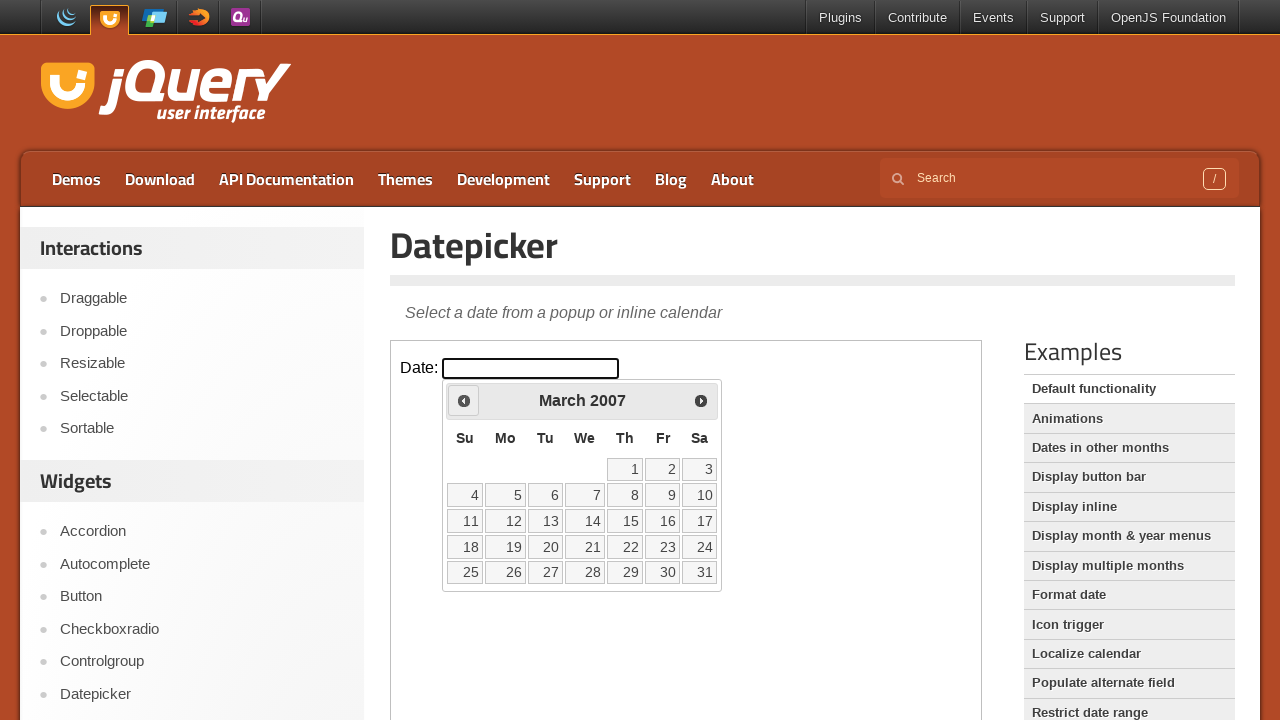

Clicked previous button to navigate to earlier year at (464, 400) on iframe >> nth=0 >> internal:control=enter-frame >> xpath=//a[@title='Prev']
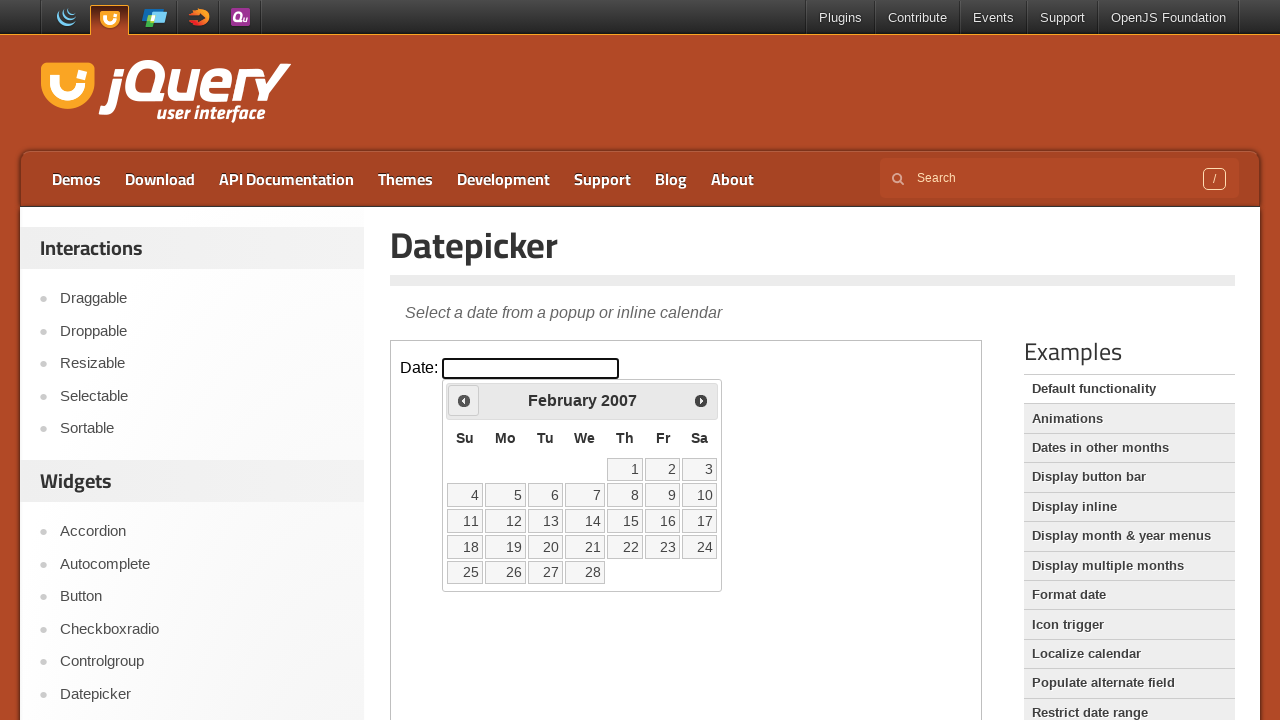

Updated current year: 2007
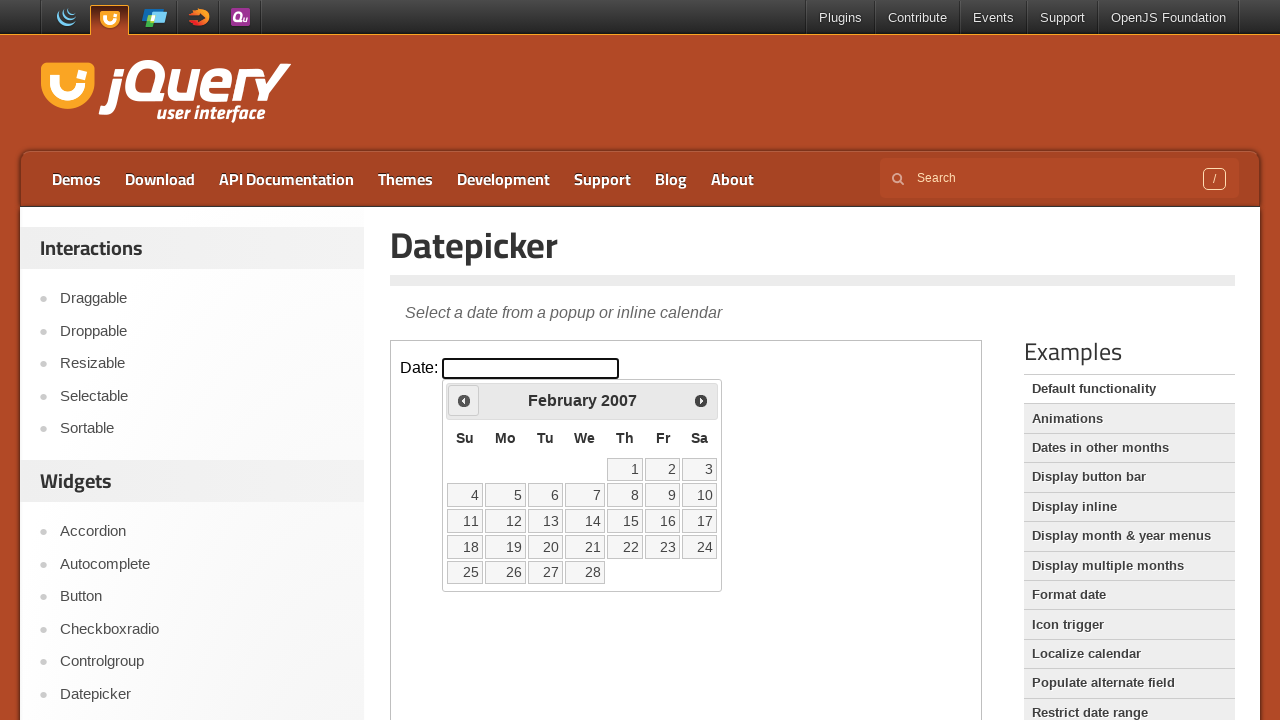

Clicked previous button to navigate to earlier year at (464, 400) on iframe >> nth=0 >> internal:control=enter-frame >> xpath=//a[@title='Prev']
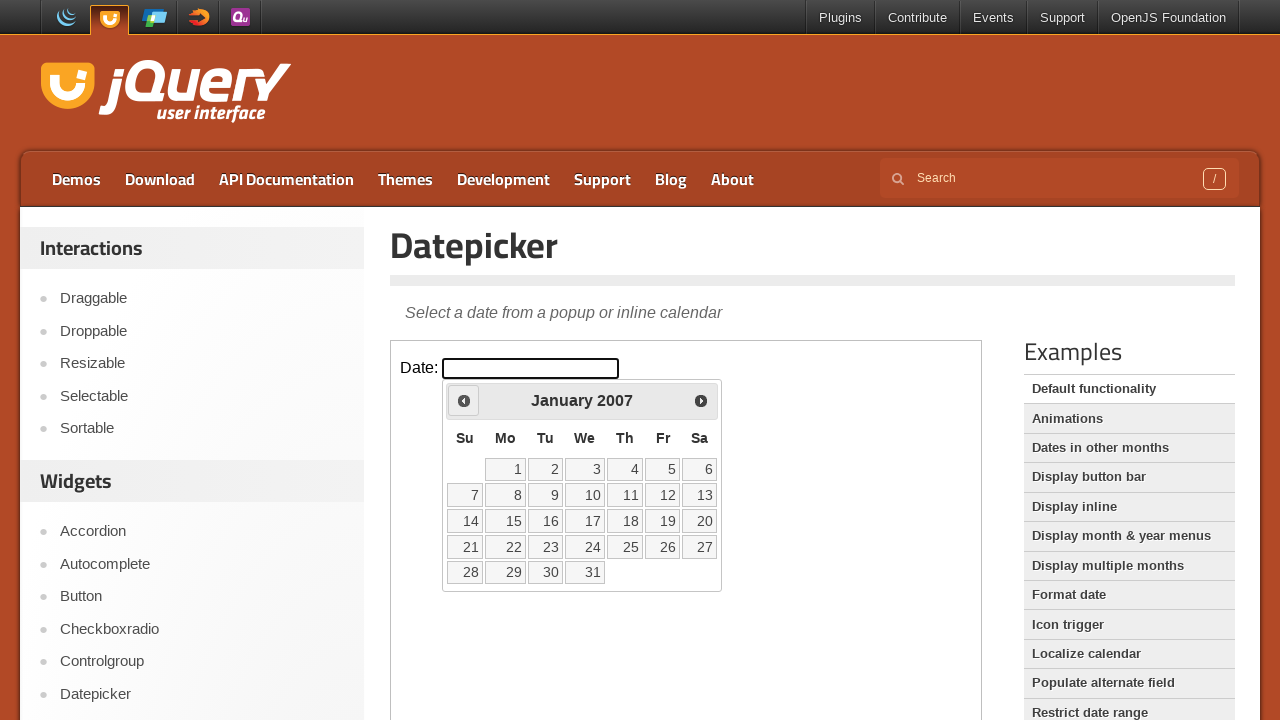

Updated current year: 2007
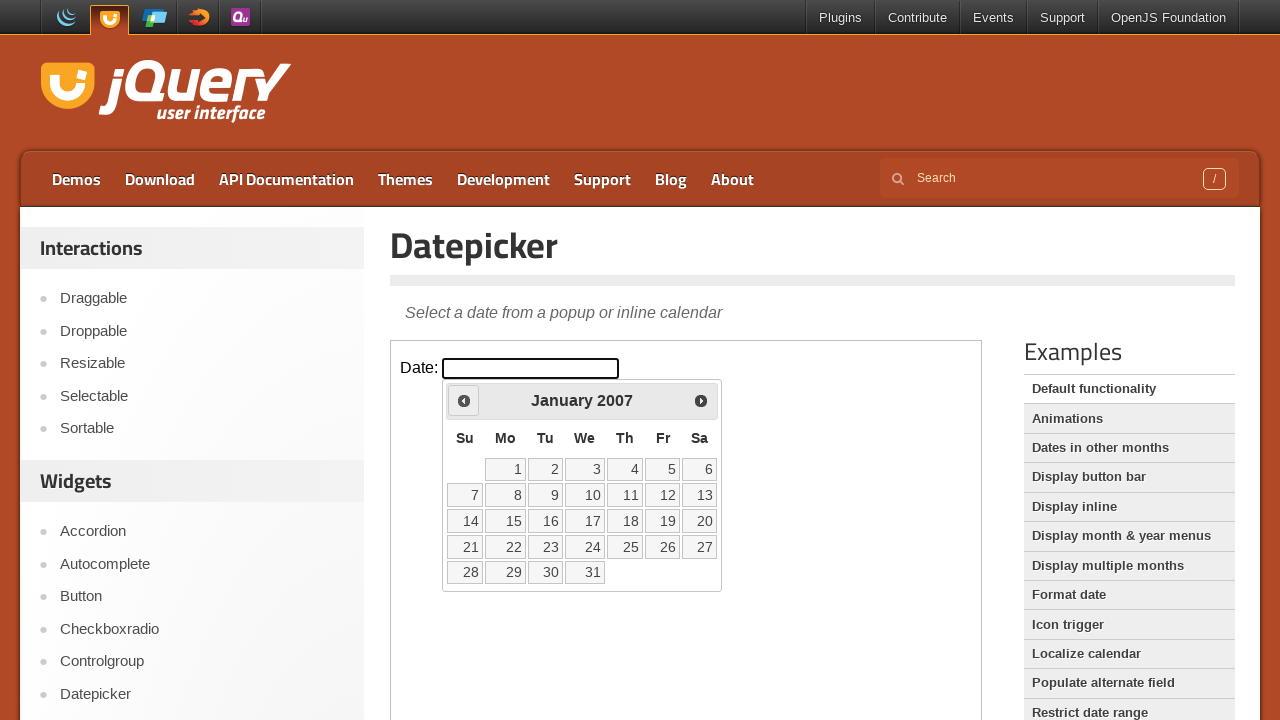

Clicked previous button to navigate to earlier year at (464, 400) on iframe >> nth=0 >> internal:control=enter-frame >> xpath=//a[@title='Prev']
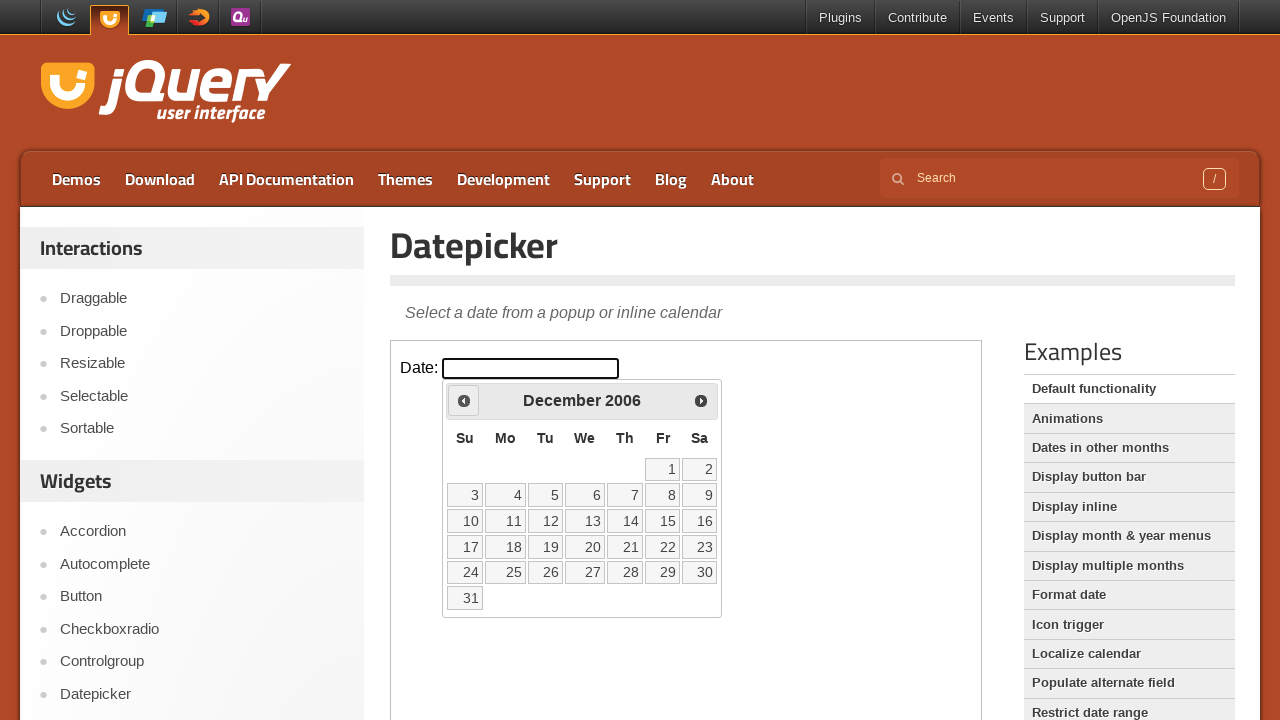

Updated current year: 2006
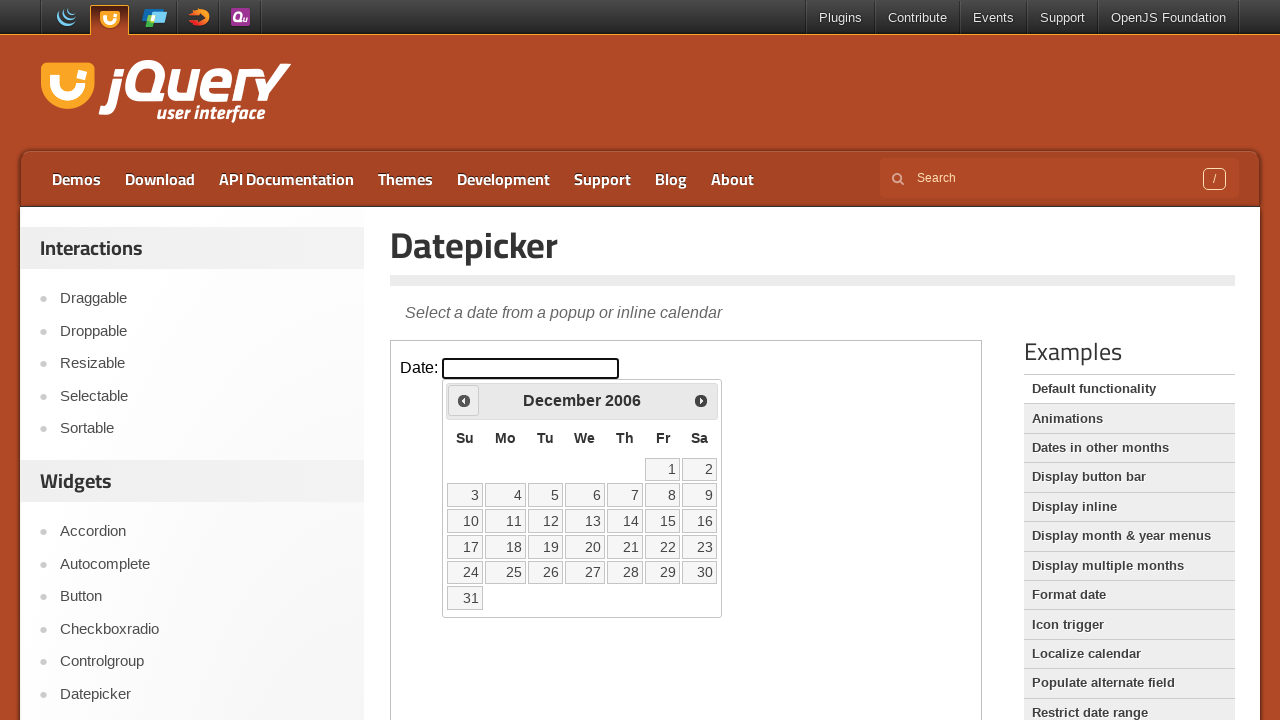

Clicked previous button to navigate to earlier year at (464, 400) on iframe >> nth=0 >> internal:control=enter-frame >> xpath=//a[@title='Prev']
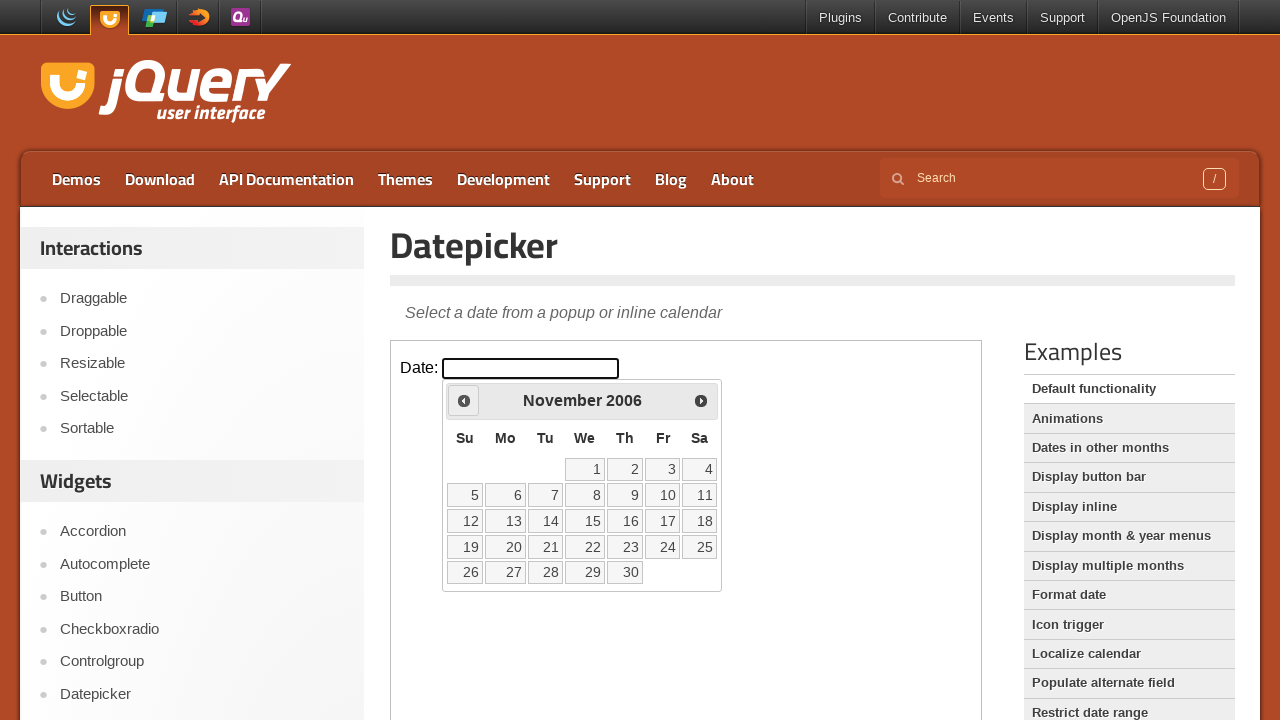

Updated current year: 2006
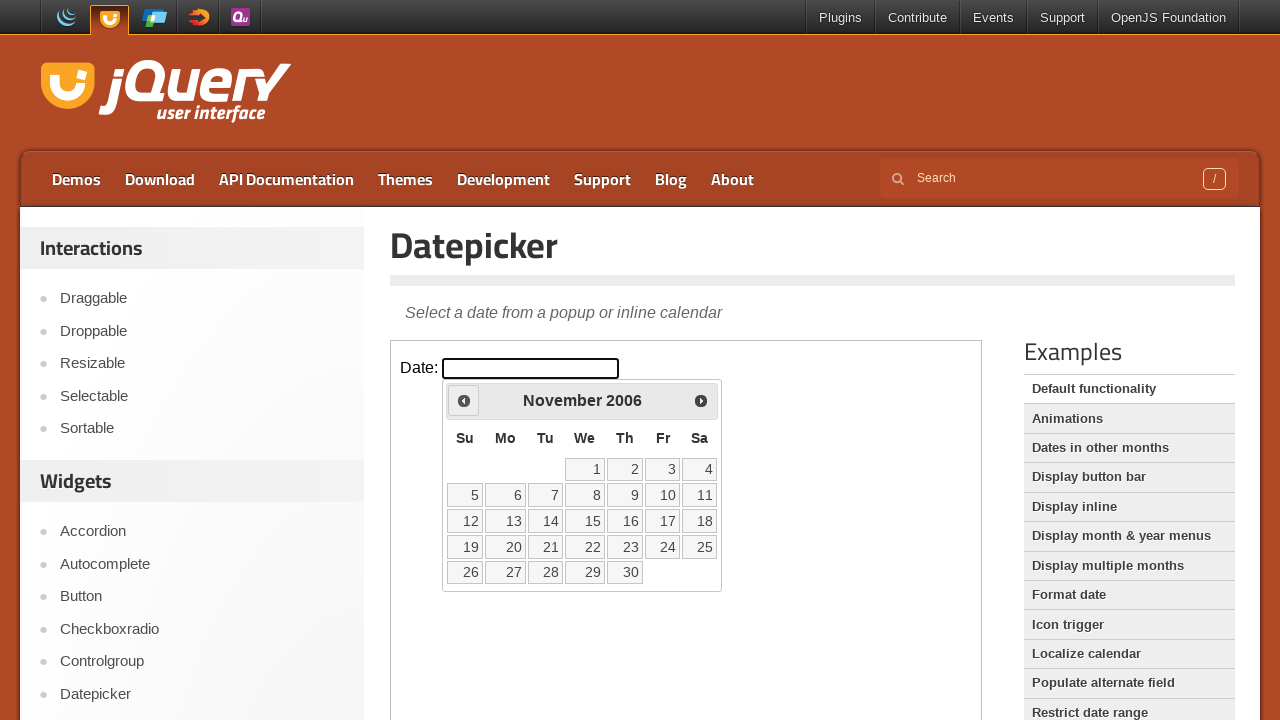

Clicked previous button to navigate to earlier year at (464, 400) on iframe >> nth=0 >> internal:control=enter-frame >> xpath=//a[@title='Prev']
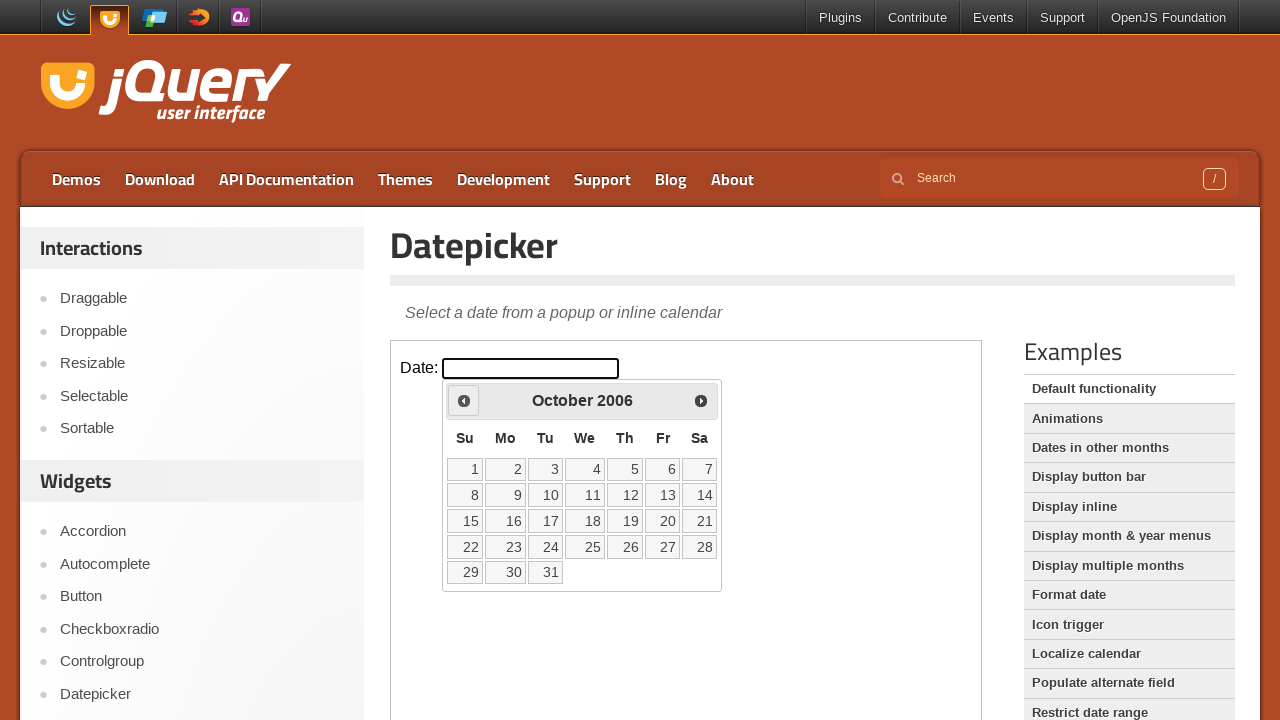

Updated current year: 2006
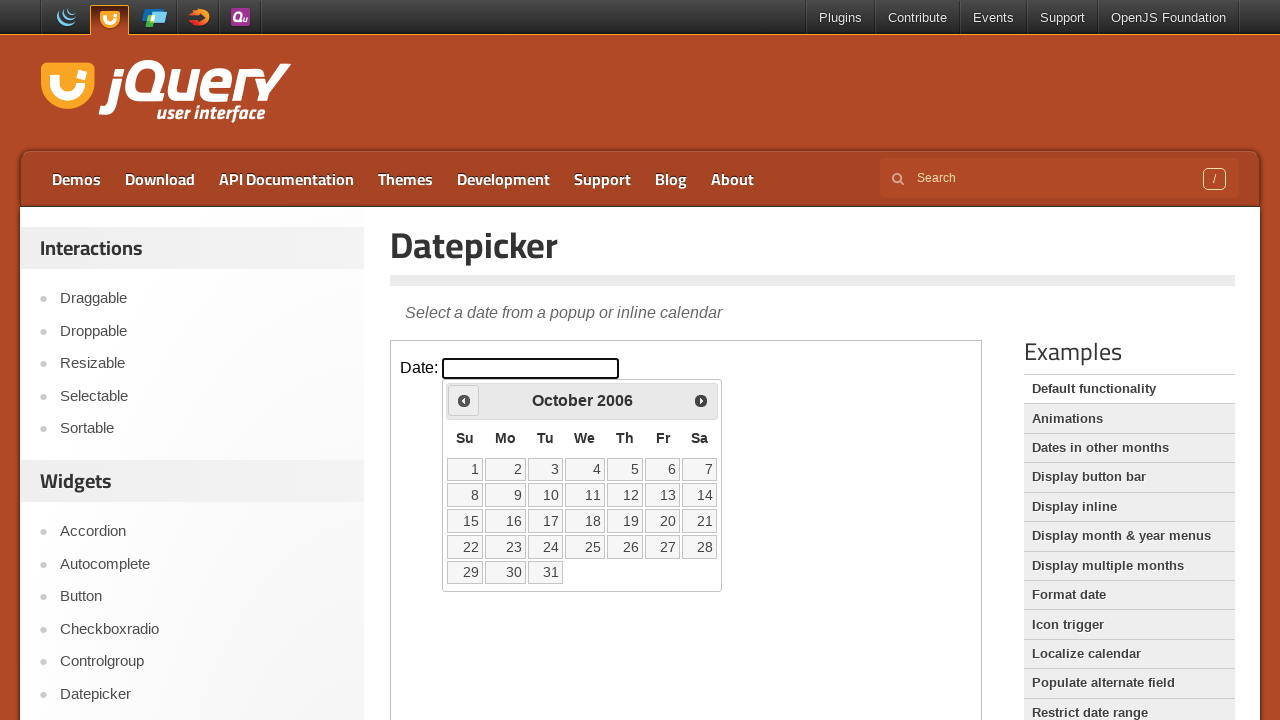

Clicked previous button to navigate to earlier year at (464, 400) on iframe >> nth=0 >> internal:control=enter-frame >> xpath=//a[@title='Prev']
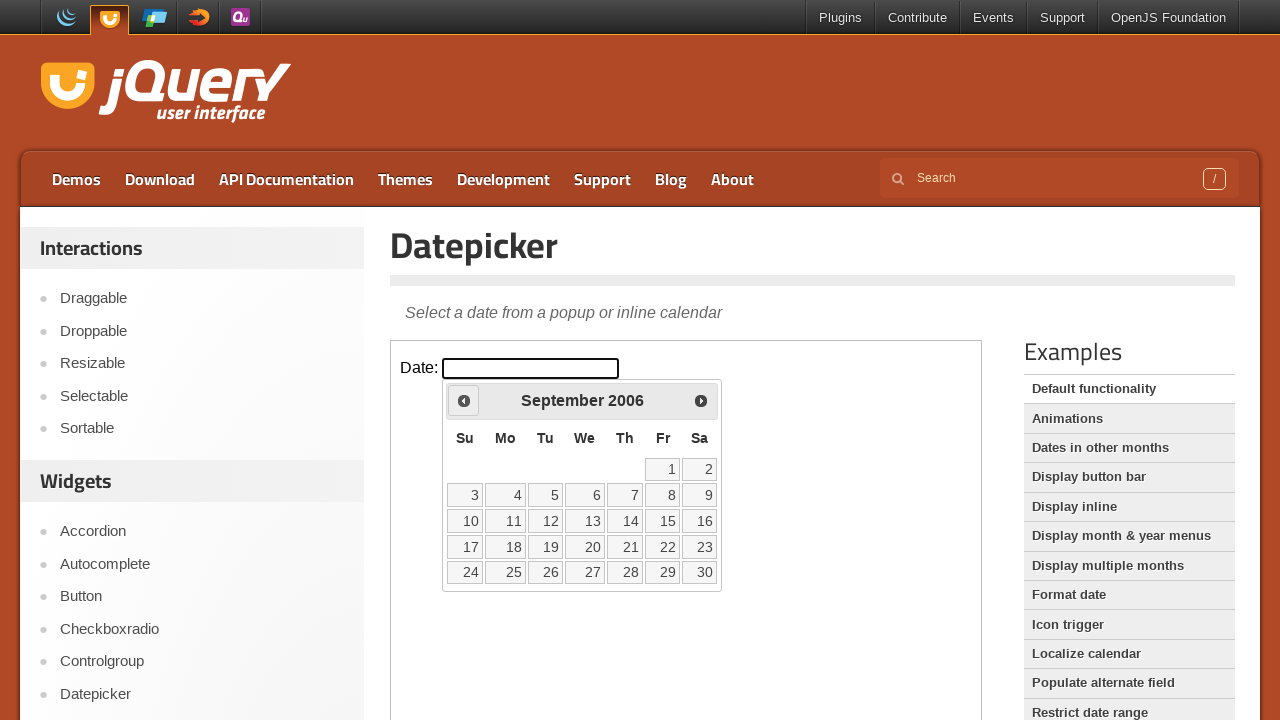

Updated current year: 2006
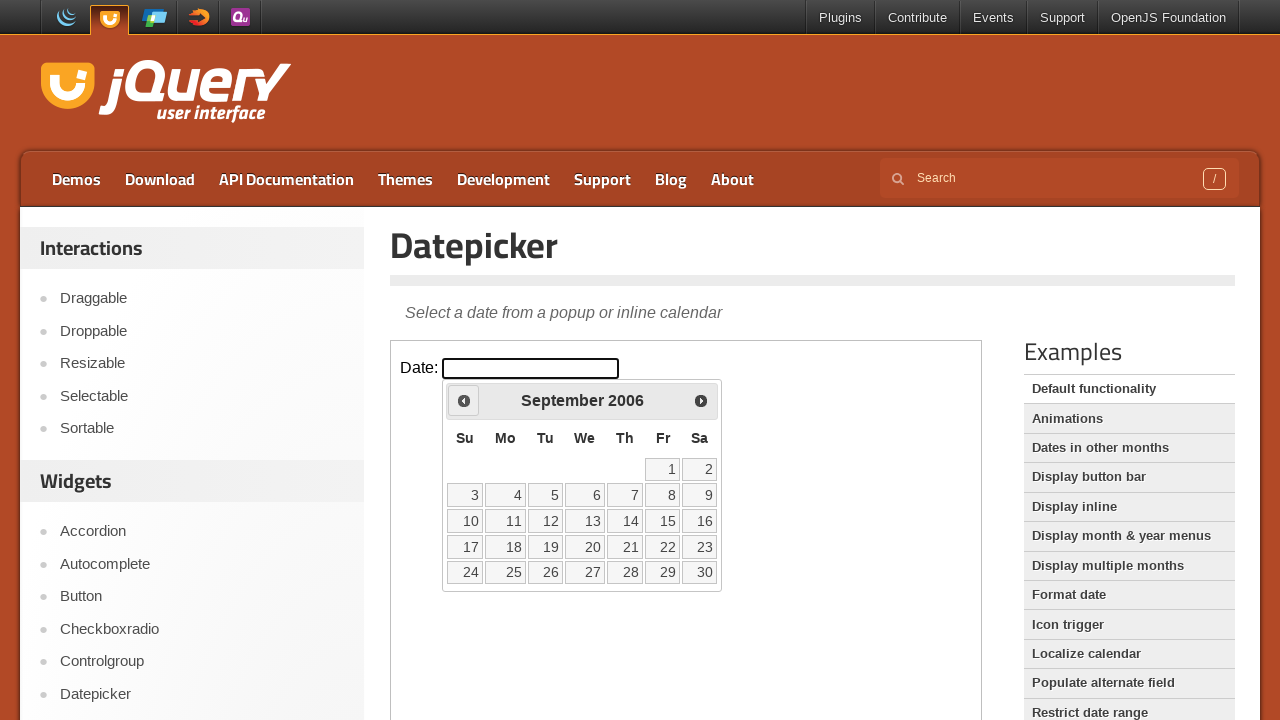

Clicked previous button to navigate to earlier year at (464, 400) on iframe >> nth=0 >> internal:control=enter-frame >> xpath=//a[@title='Prev']
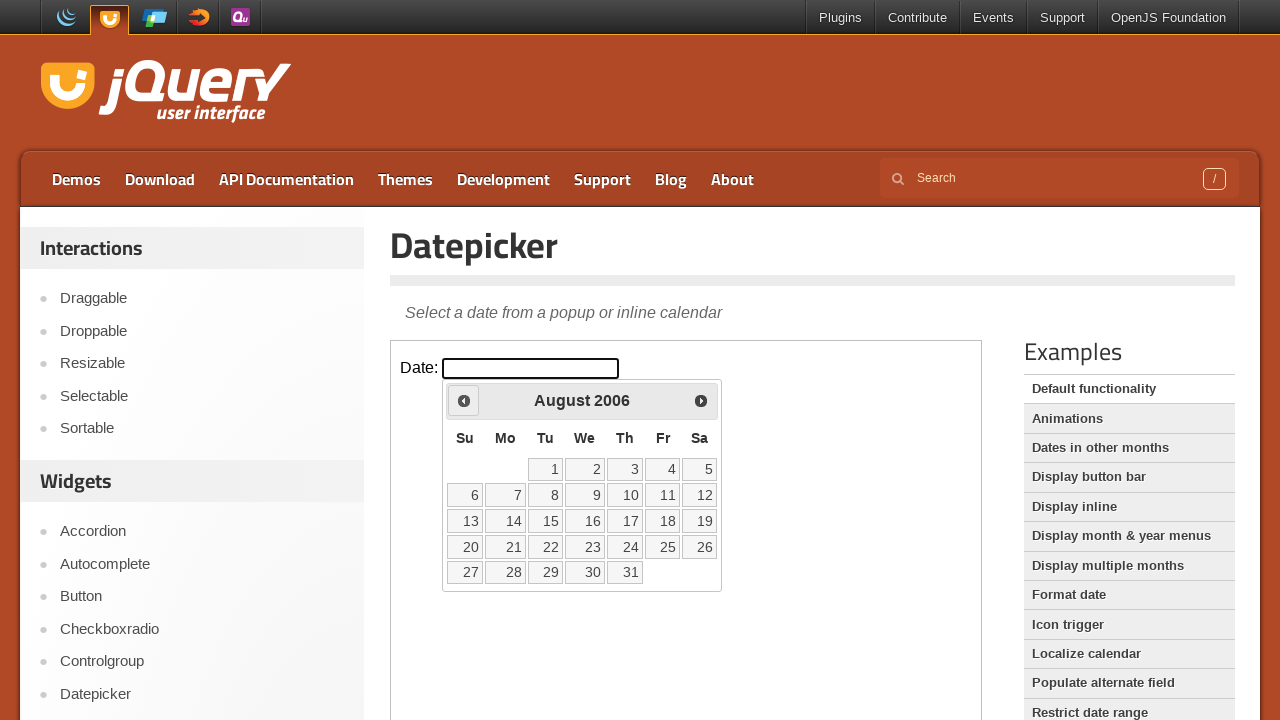

Updated current year: 2006
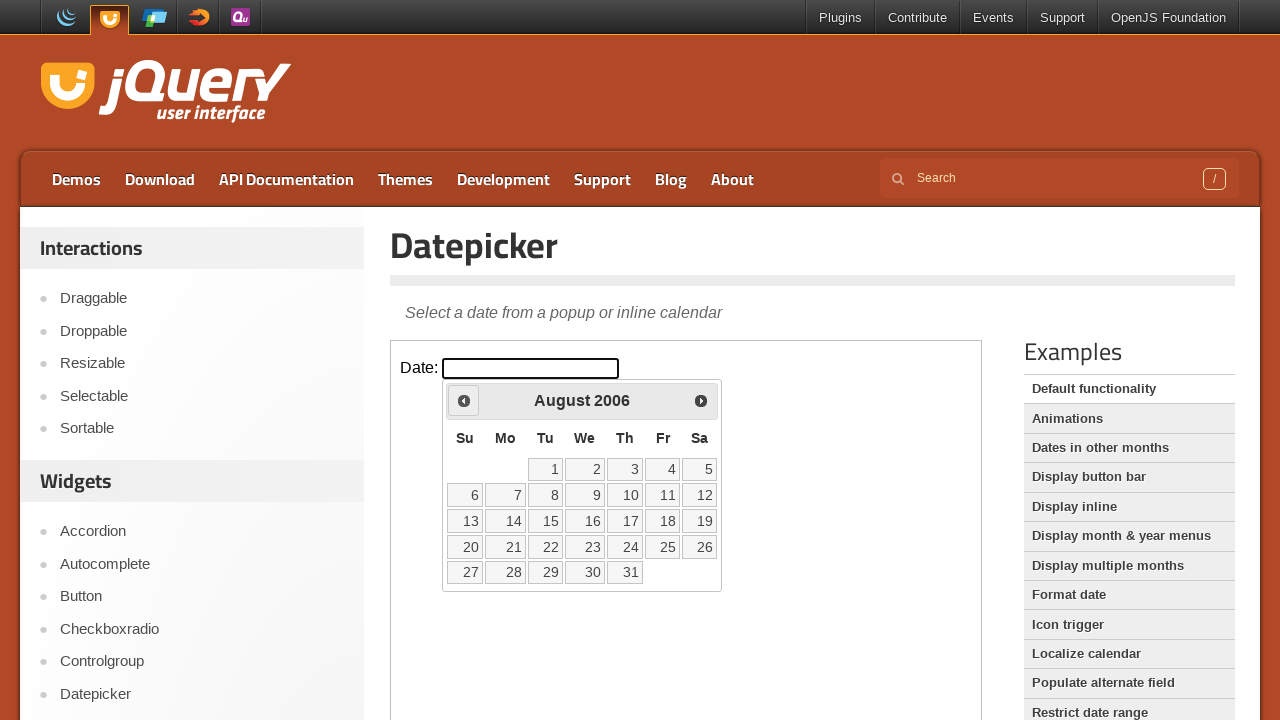

Clicked previous button to navigate to earlier year at (464, 400) on iframe >> nth=0 >> internal:control=enter-frame >> xpath=//a[@title='Prev']
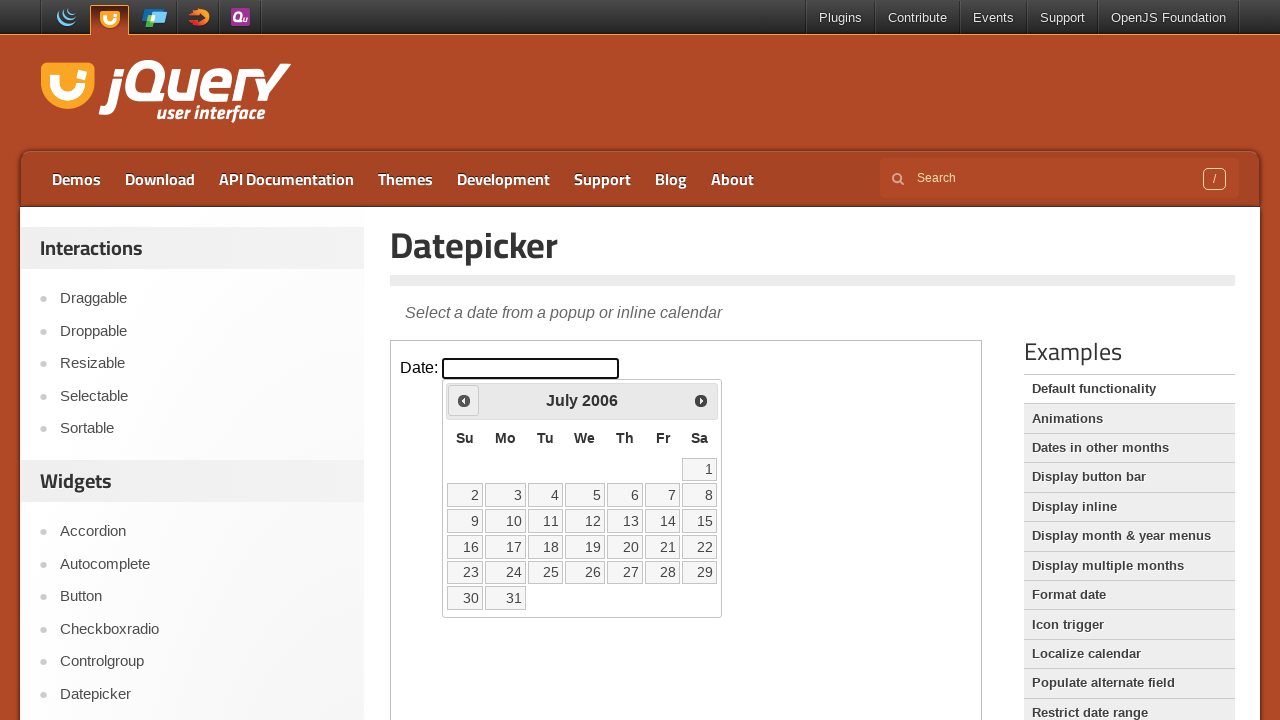

Updated current year: 2006
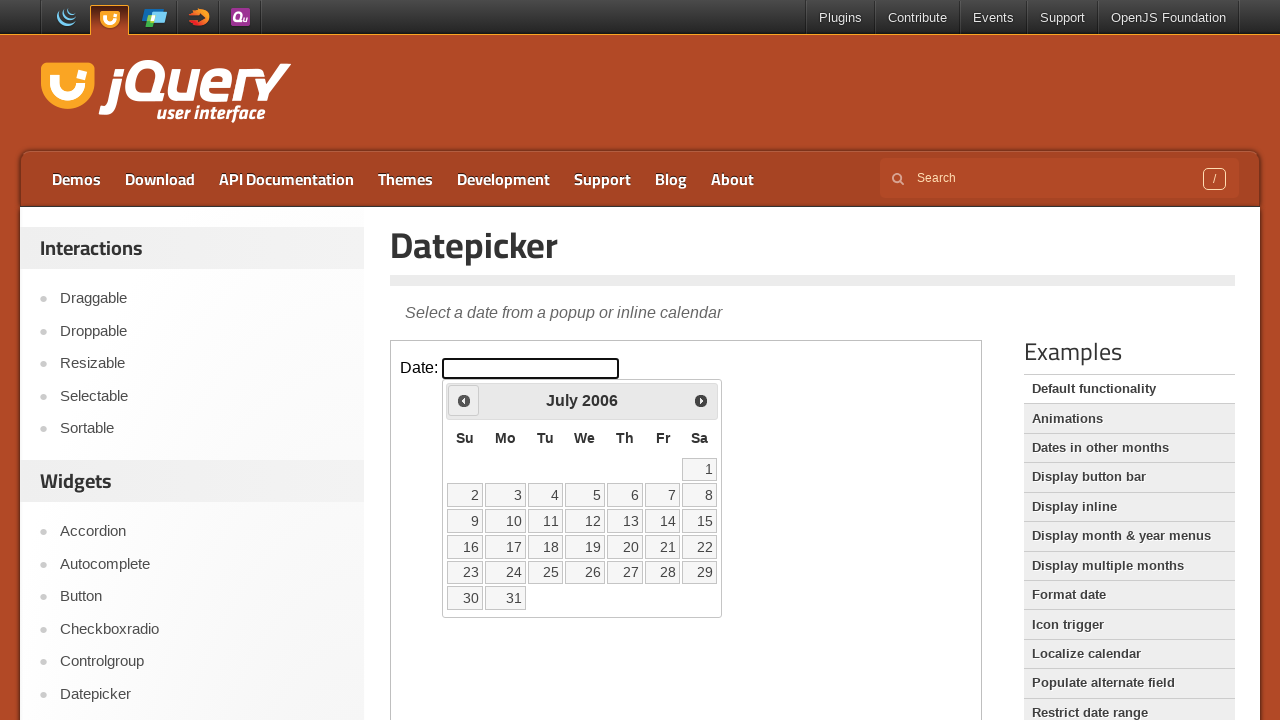

Clicked previous button to navigate to earlier year at (464, 400) on iframe >> nth=0 >> internal:control=enter-frame >> xpath=//a[@title='Prev']
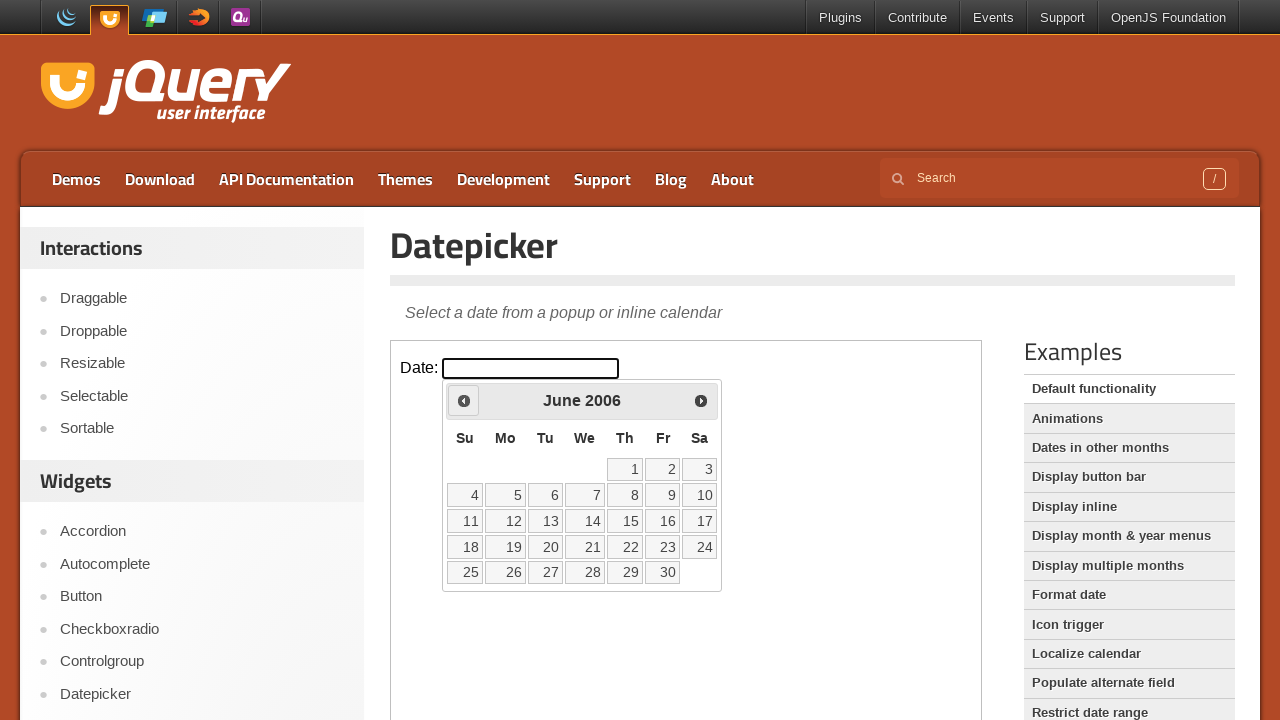

Updated current year: 2006
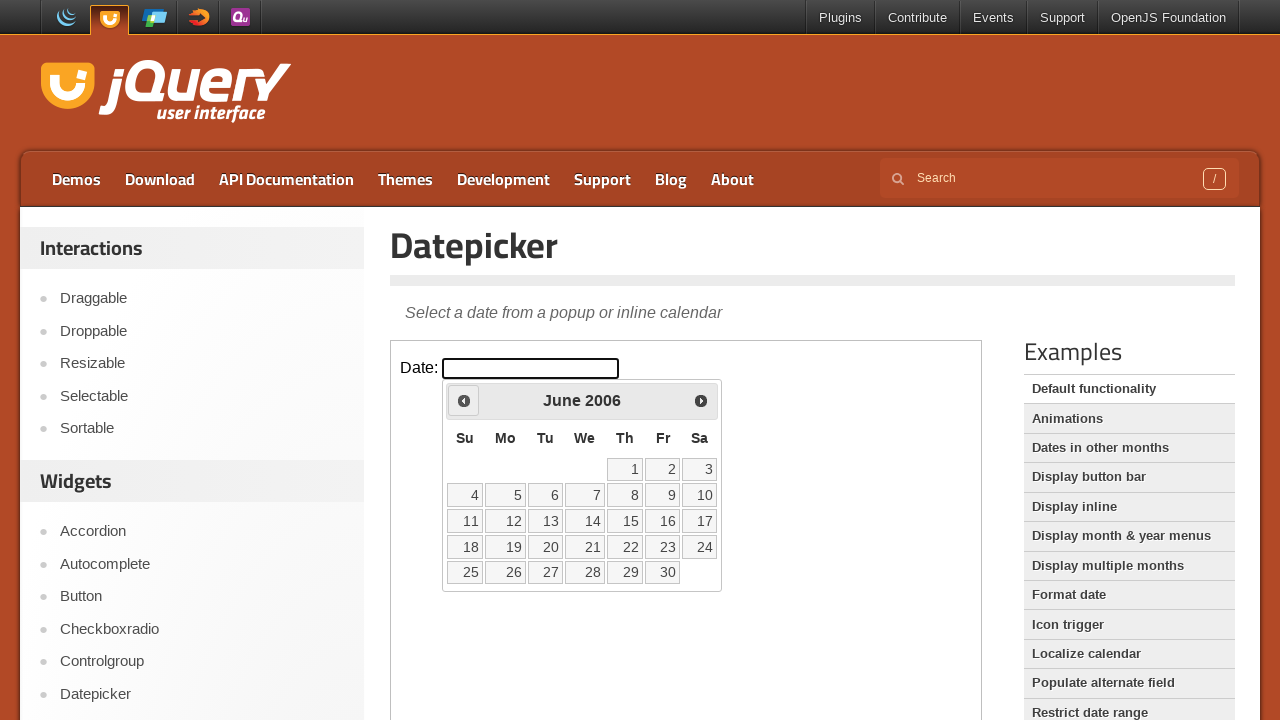

Clicked previous button to navigate to earlier year at (464, 400) on iframe >> nth=0 >> internal:control=enter-frame >> xpath=//a[@title='Prev']
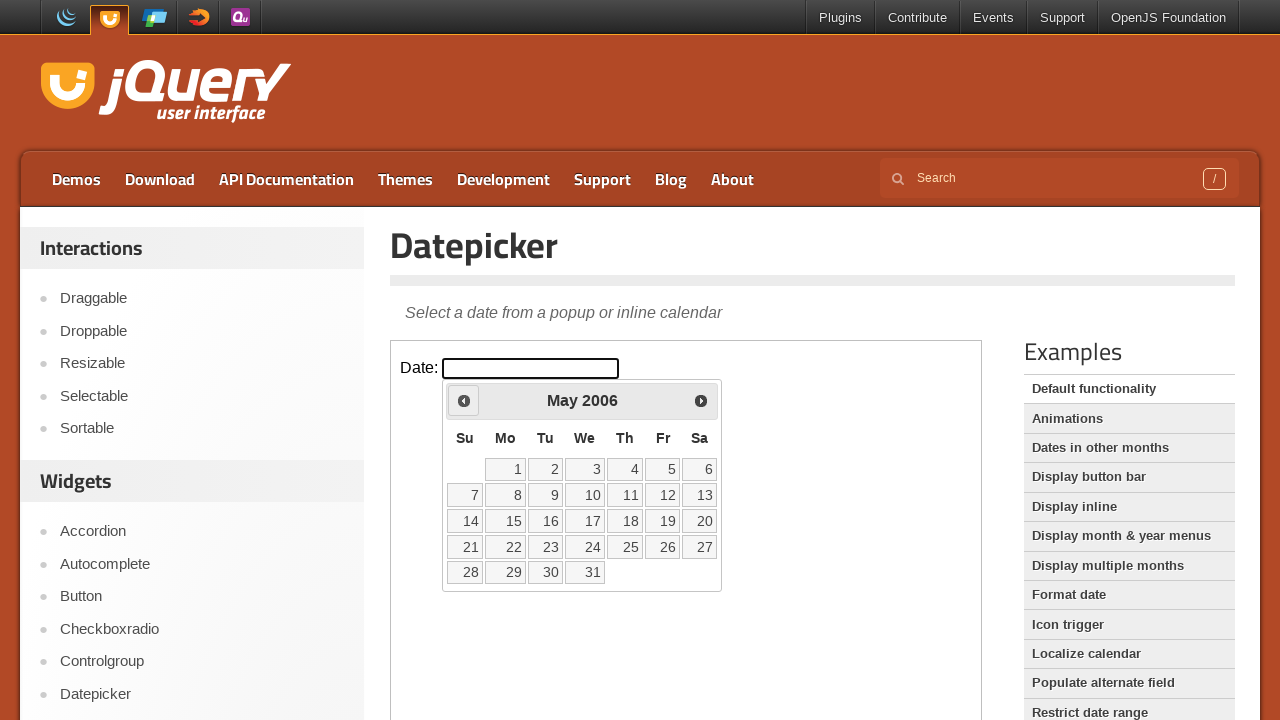

Updated current year: 2006
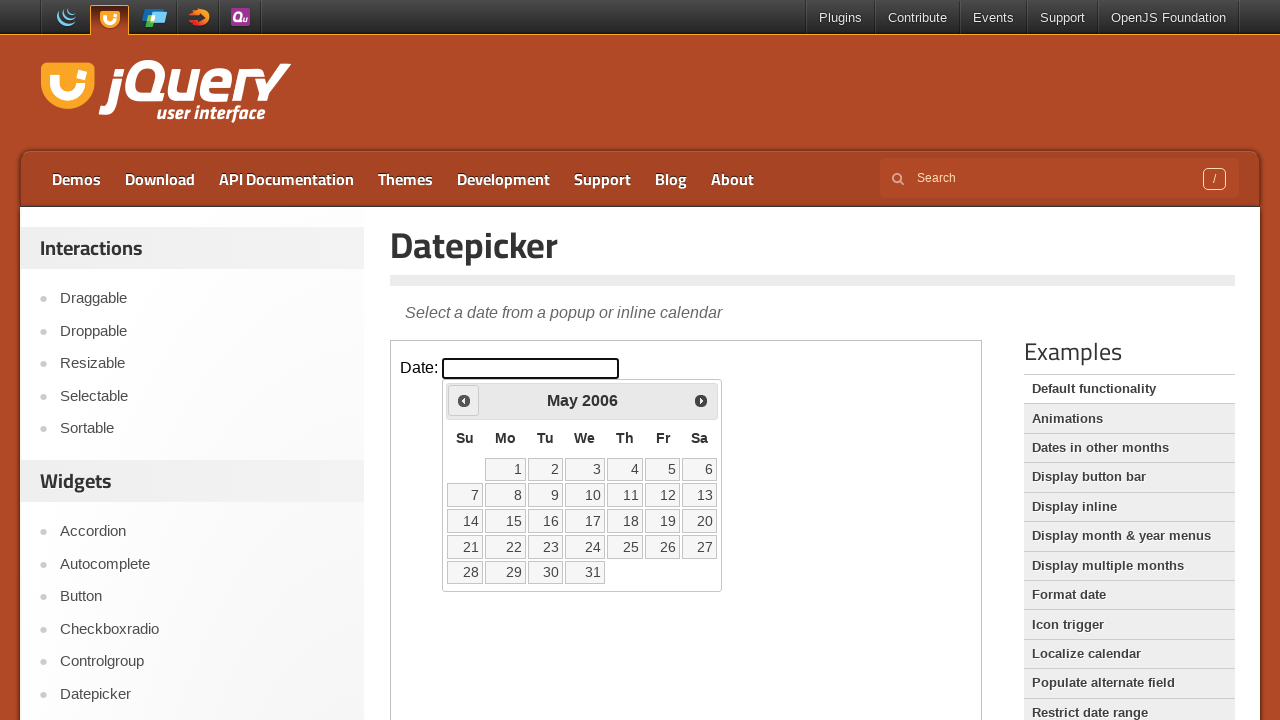

Clicked previous button to navigate to earlier year at (464, 400) on iframe >> nth=0 >> internal:control=enter-frame >> xpath=//a[@title='Prev']
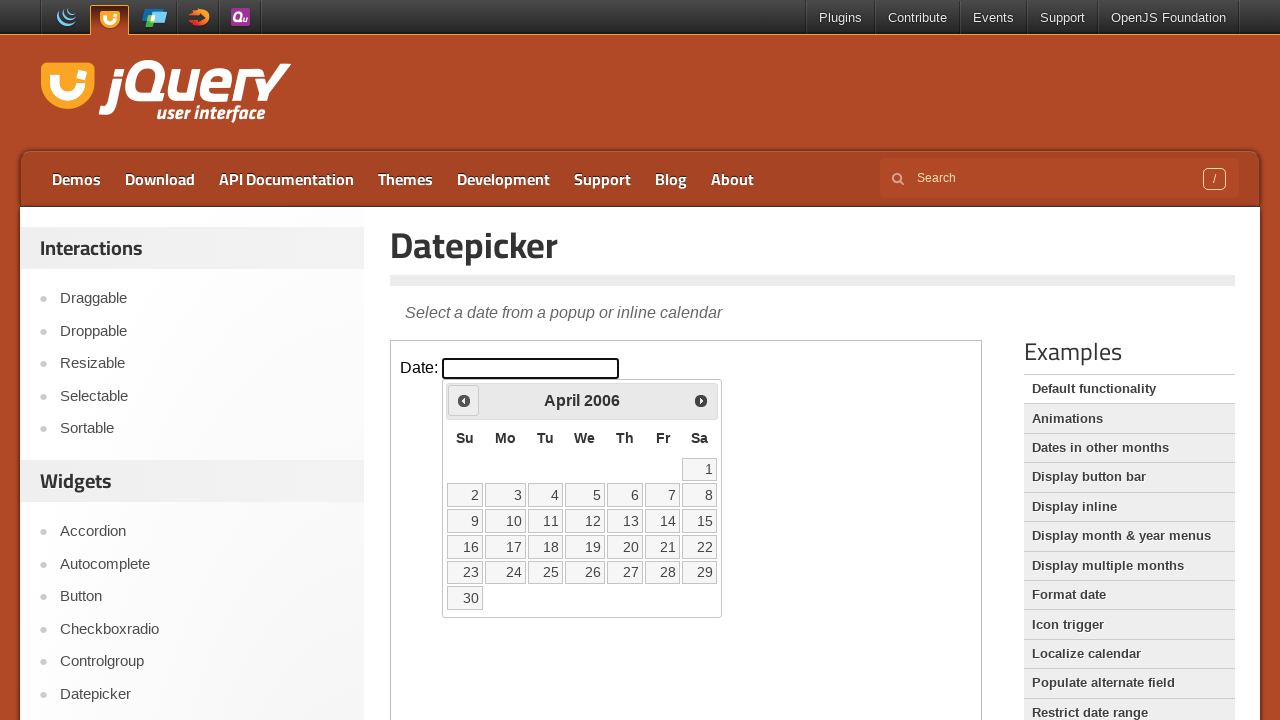

Updated current year: 2006
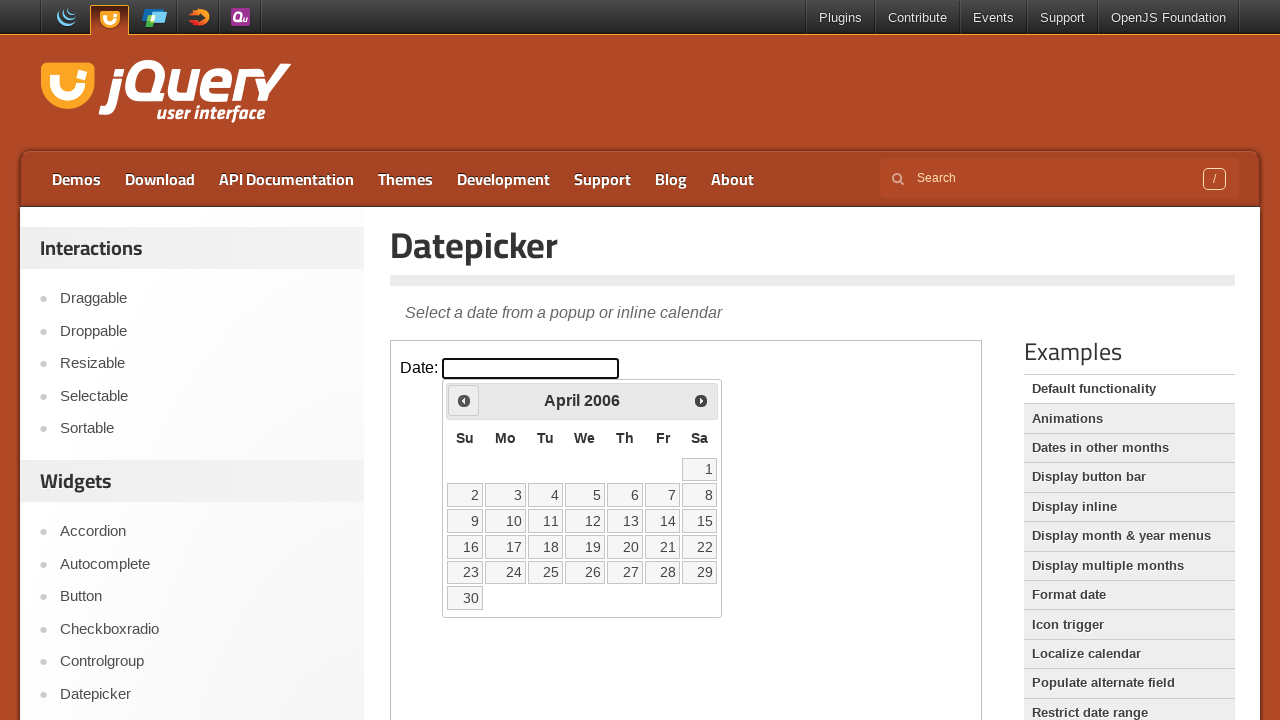

Clicked previous button to navigate to earlier year at (464, 400) on iframe >> nth=0 >> internal:control=enter-frame >> xpath=//a[@title='Prev']
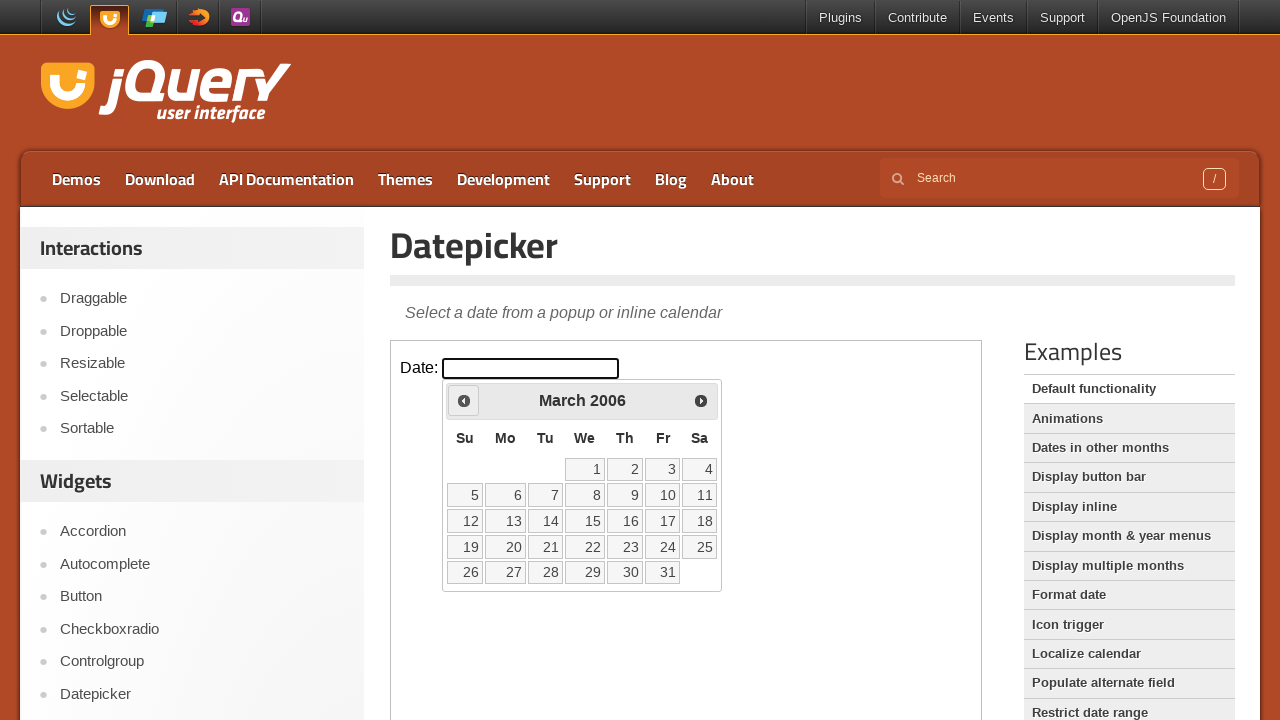

Updated current year: 2006
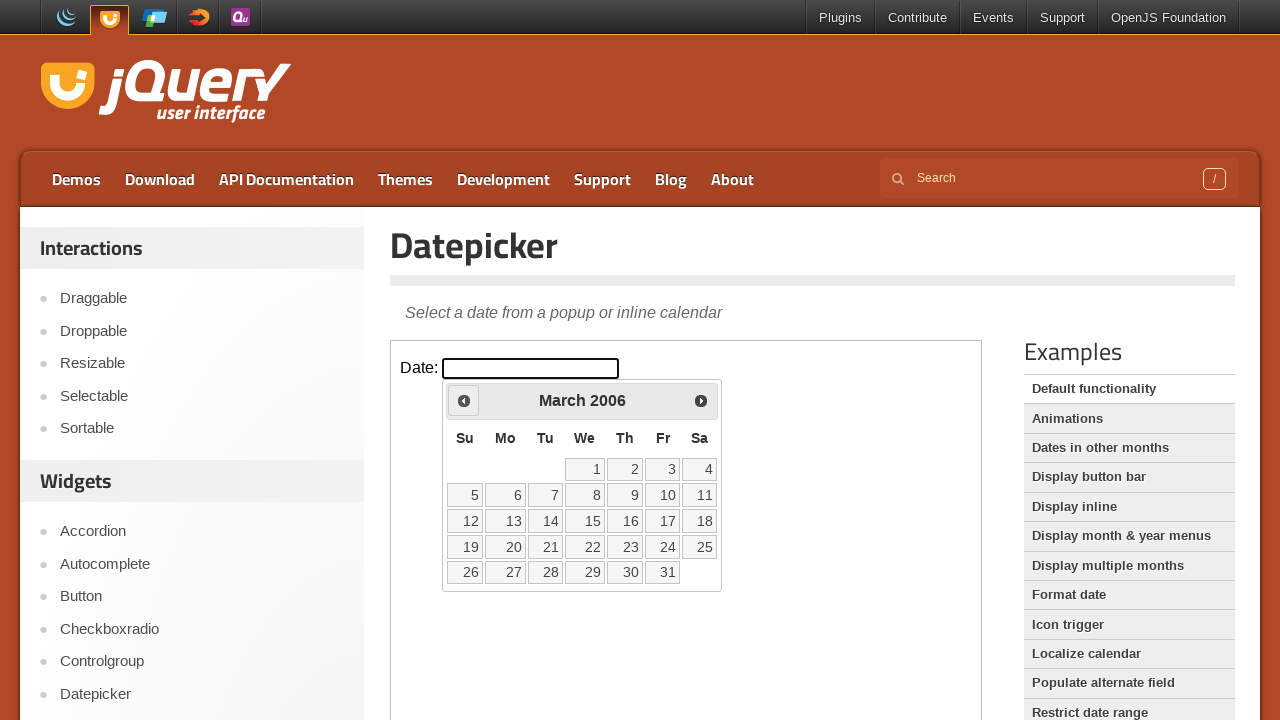

Clicked previous button to navigate to earlier year at (464, 400) on iframe >> nth=0 >> internal:control=enter-frame >> xpath=//a[@title='Prev']
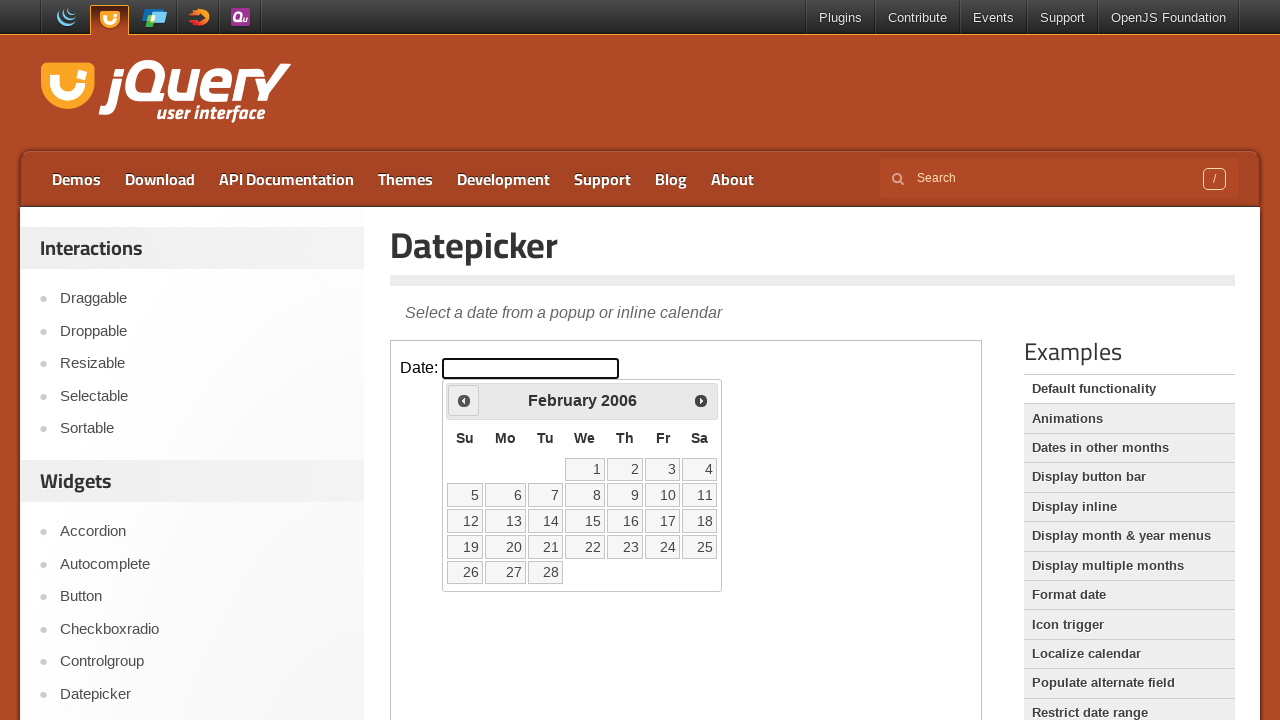

Updated current year: 2006
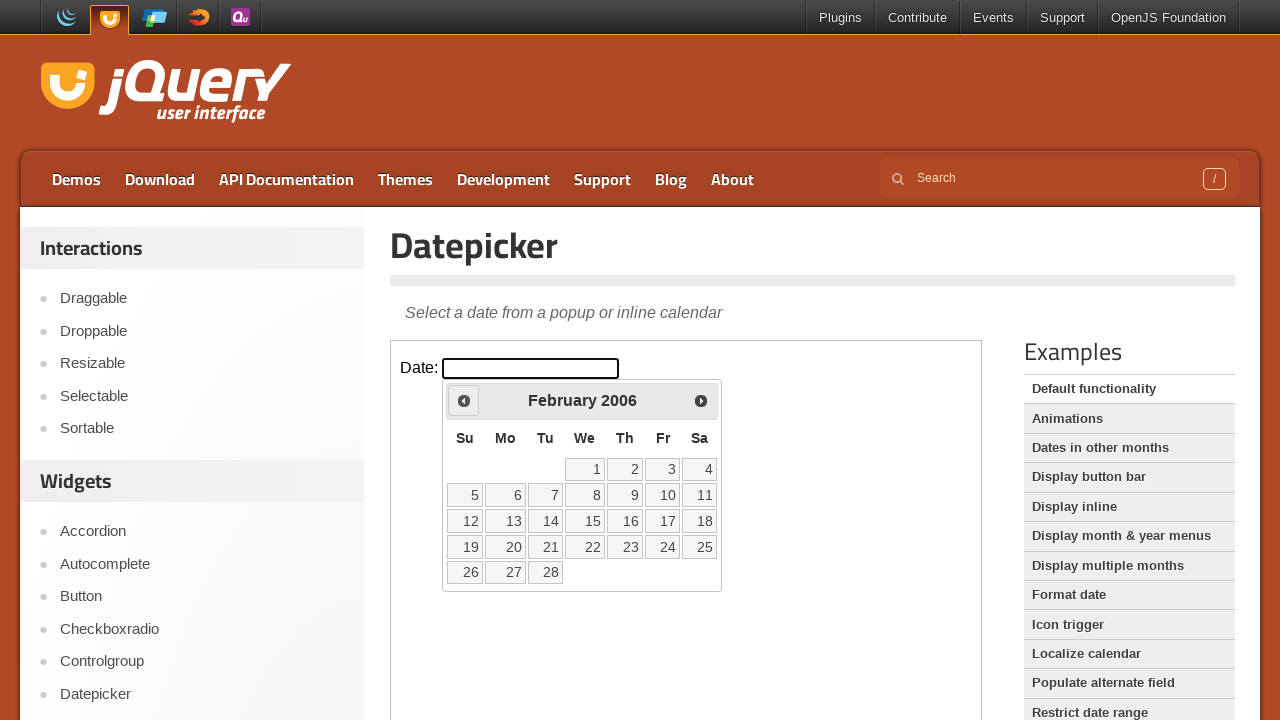

Clicked previous button to navigate to earlier year at (464, 400) on iframe >> nth=0 >> internal:control=enter-frame >> xpath=//a[@title='Prev']
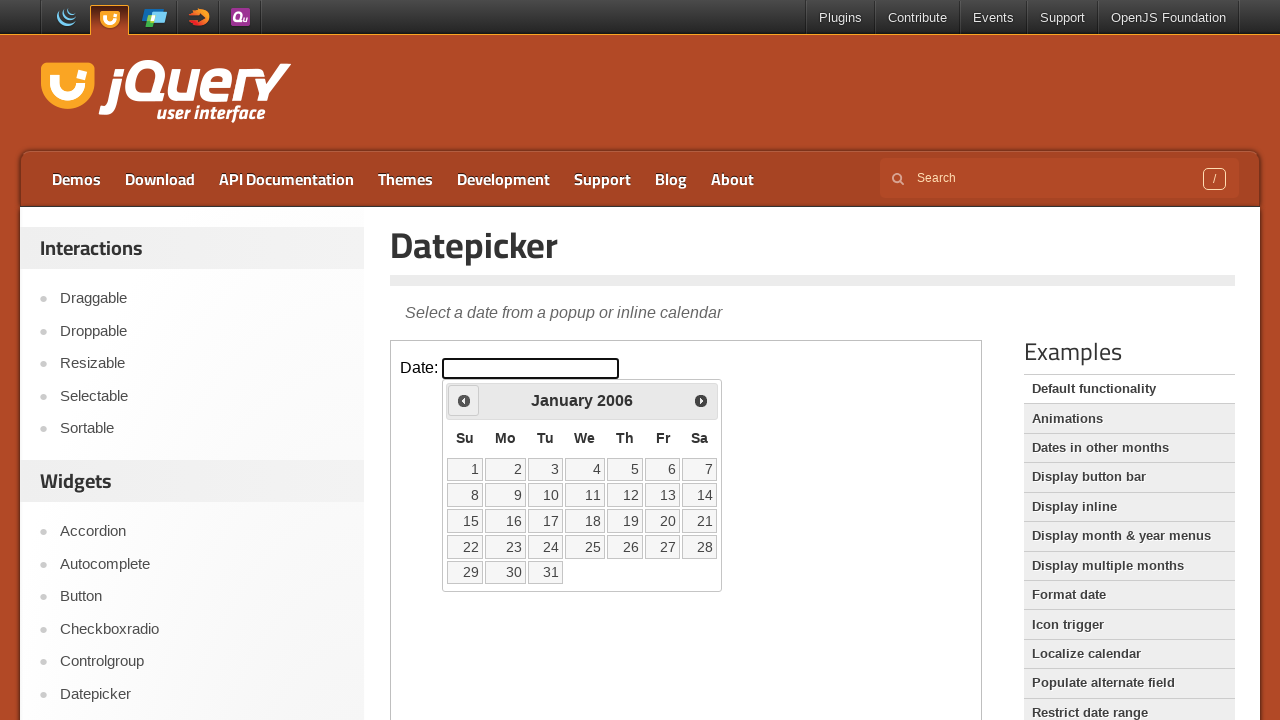

Updated current year: 2006
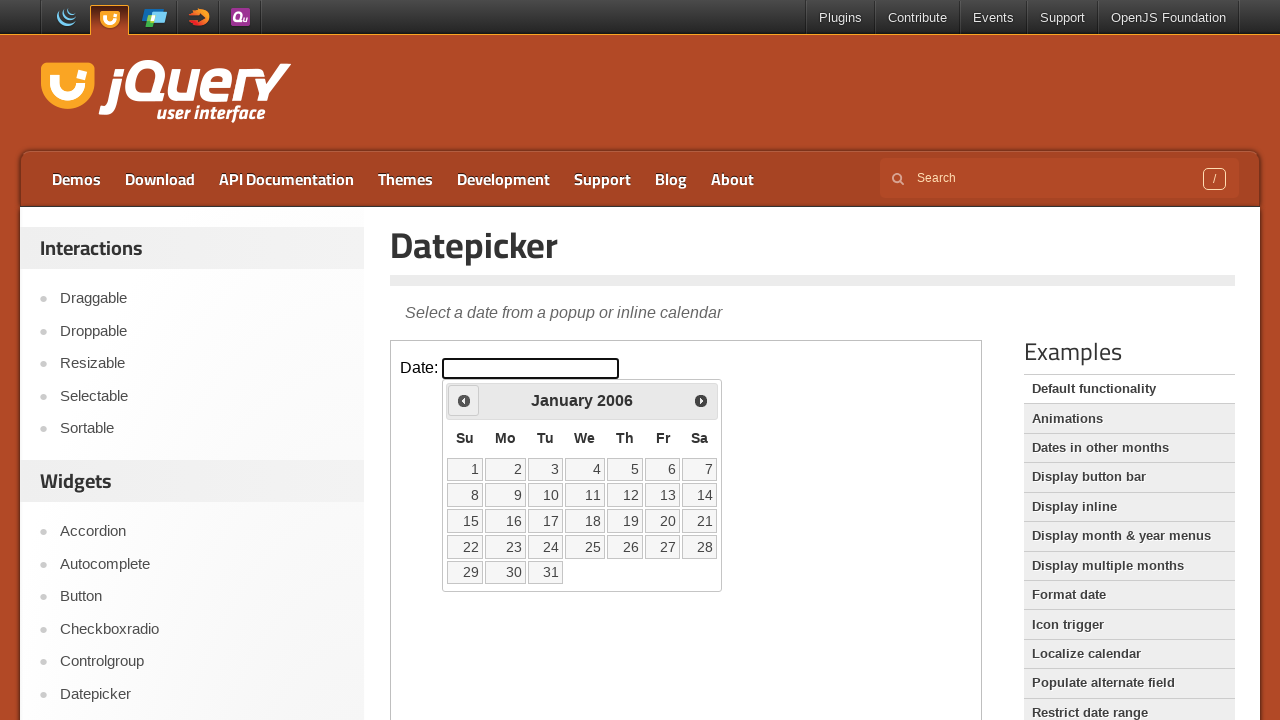

Clicked previous button to navigate to earlier year at (464, 400) on iframe >> nth=0 >> internal:control=enter-frame >> xpath=//a[@title='Prev']
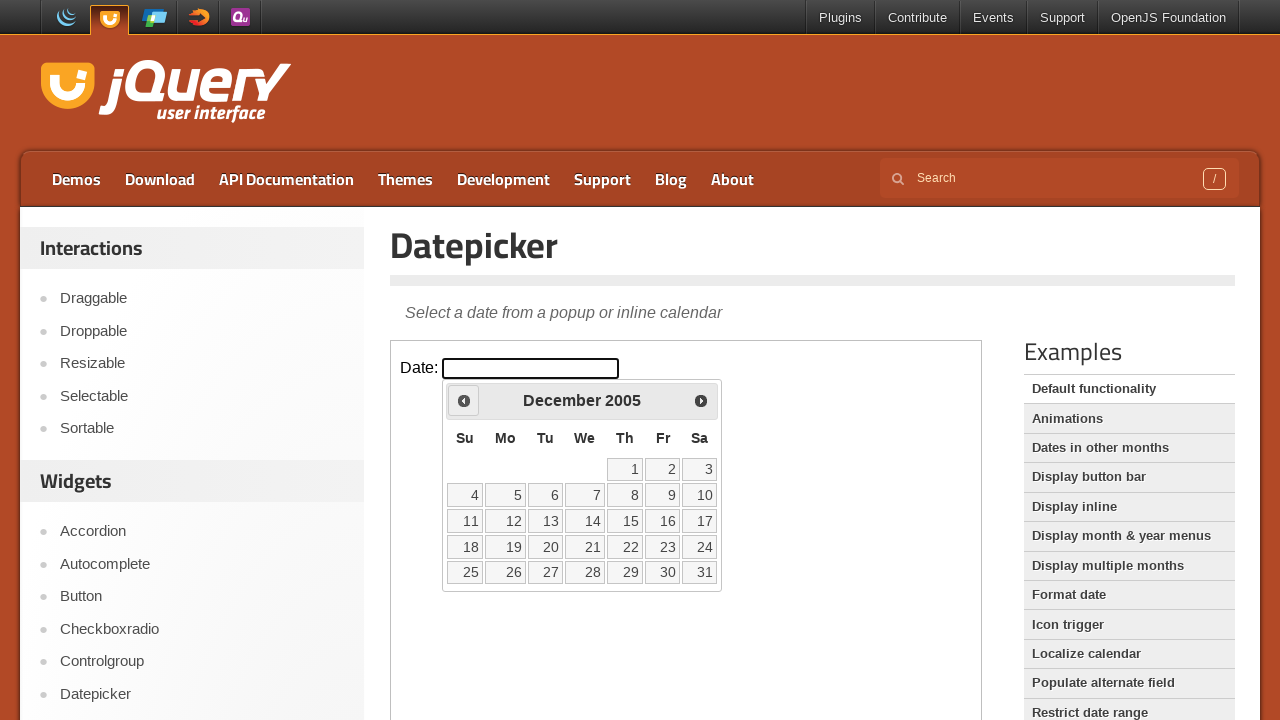

Updated current year: 2005
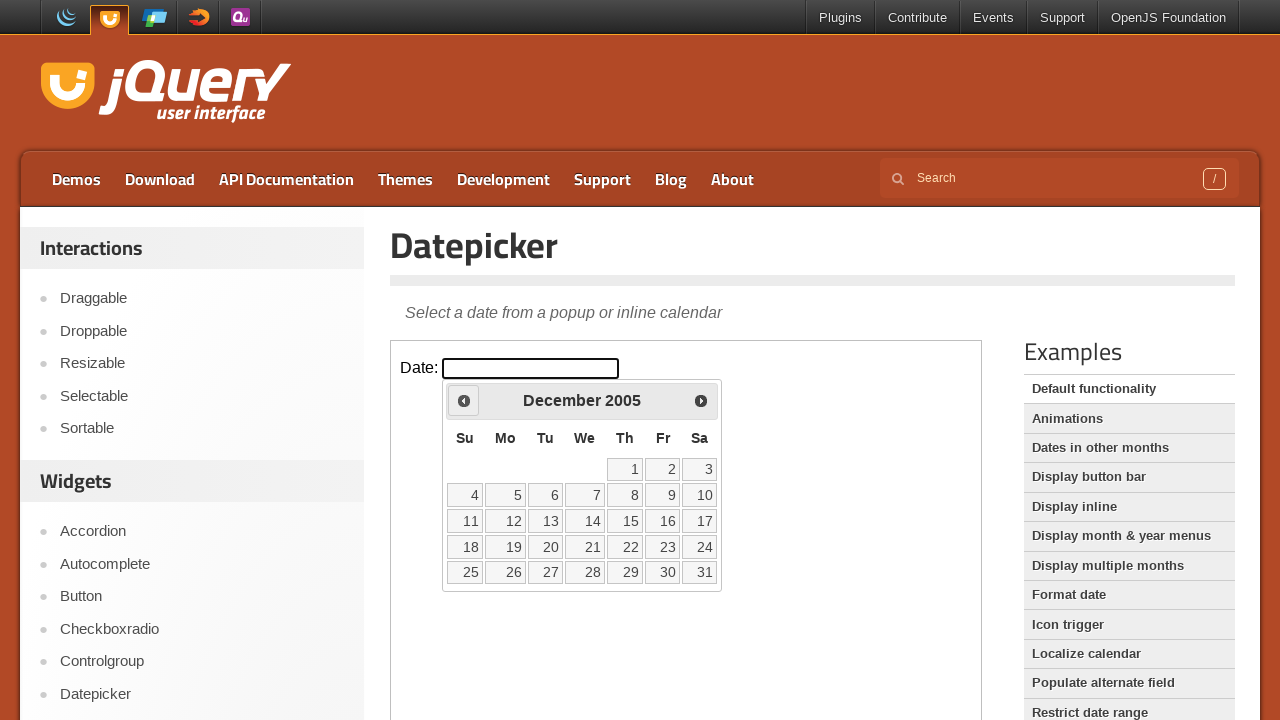

Clicked previous button to navigate to earlier year at (464, 400) on iframe >> nth=0 >> internal:control=enter-frame >> xpath=//a[@title='Prev']
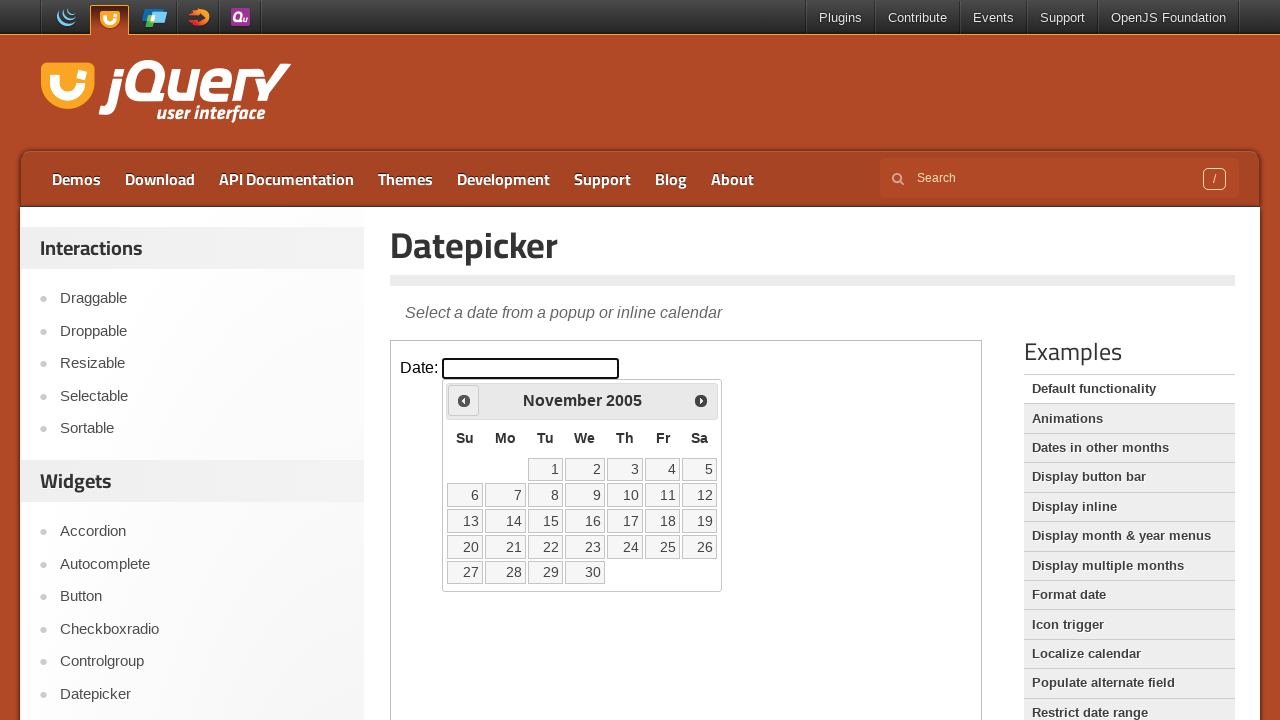

Updated current year: 2005
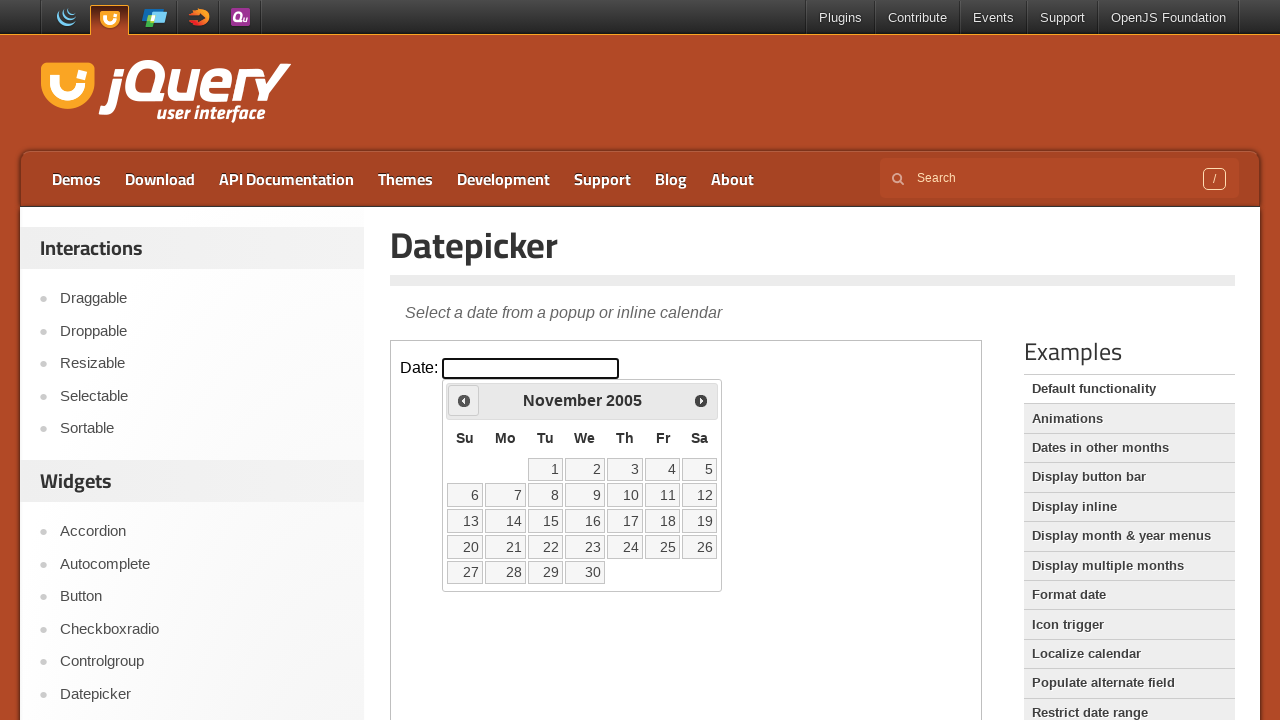

Clicked previous button to navigate to earlier year at (464, 400) on iframe >> nth=0 >> internal:control=enter-frame >> xpath=//a[@title='Prev']
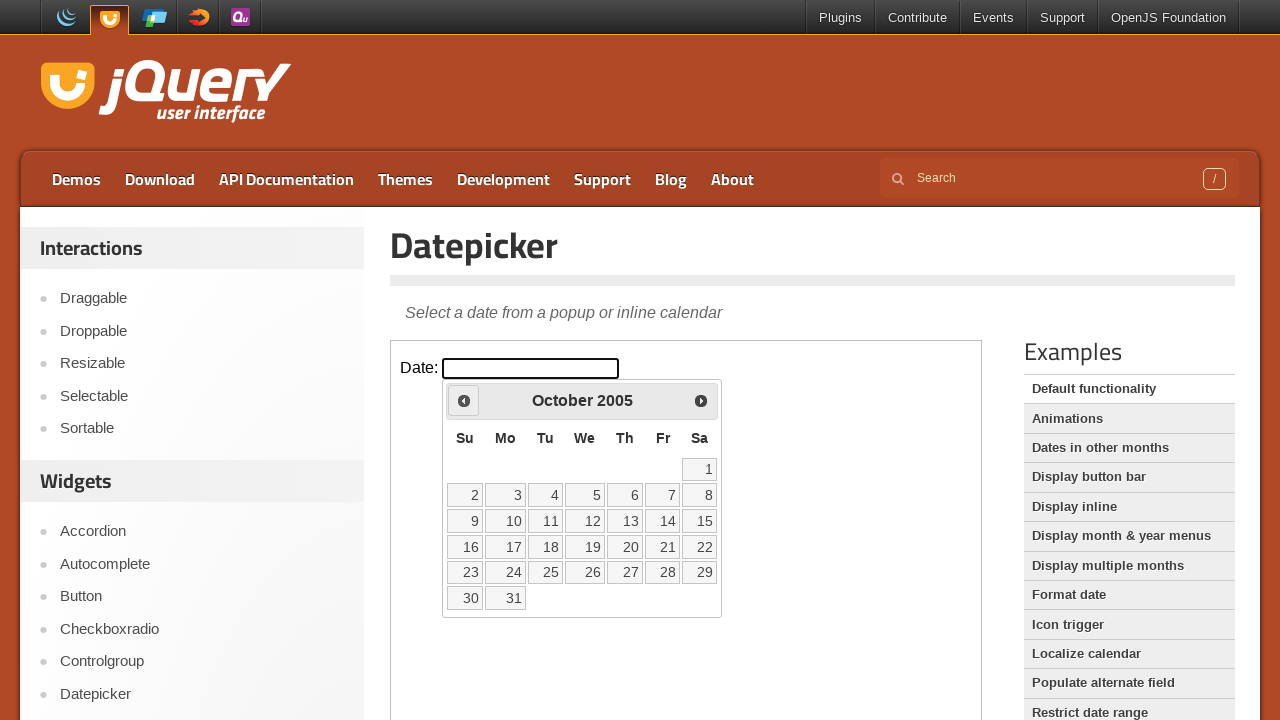

Updated current year: 2005
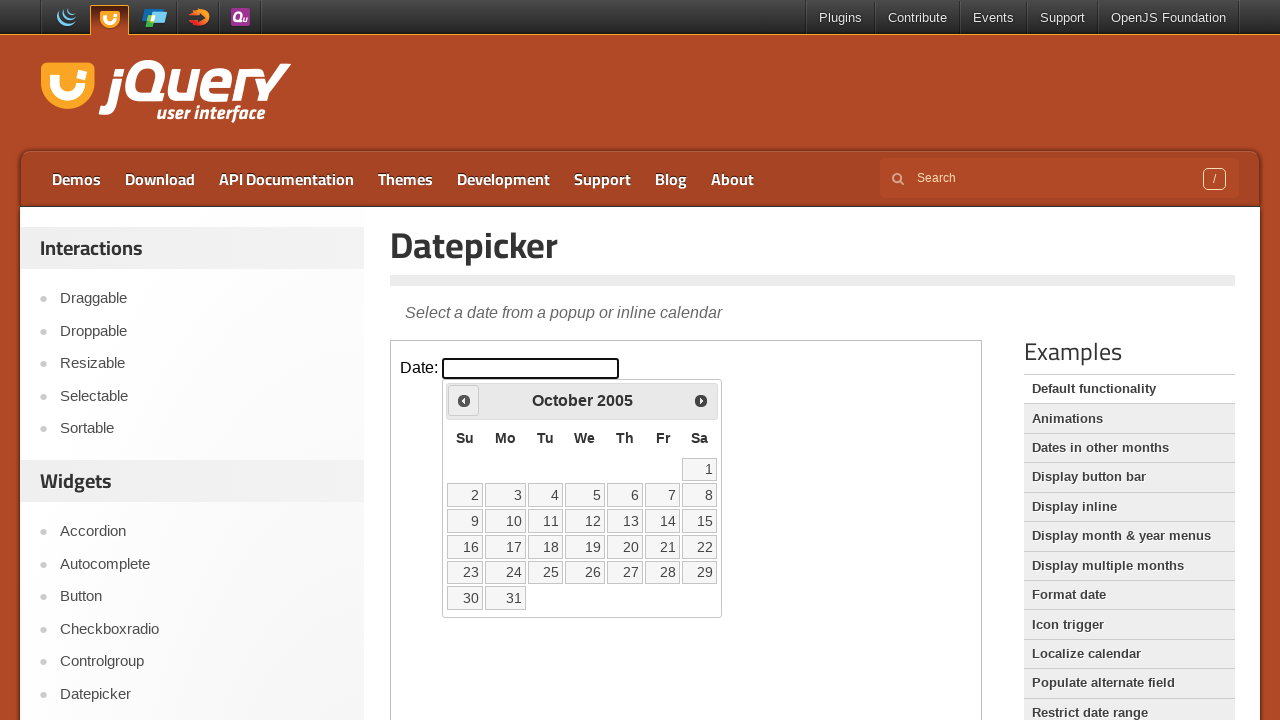

Clicked previous button to navigate to earlier year at (464, 400) on iframe >> nth=0 >> internal:control=enter-frame >> xpath=//a[@title='Prev']
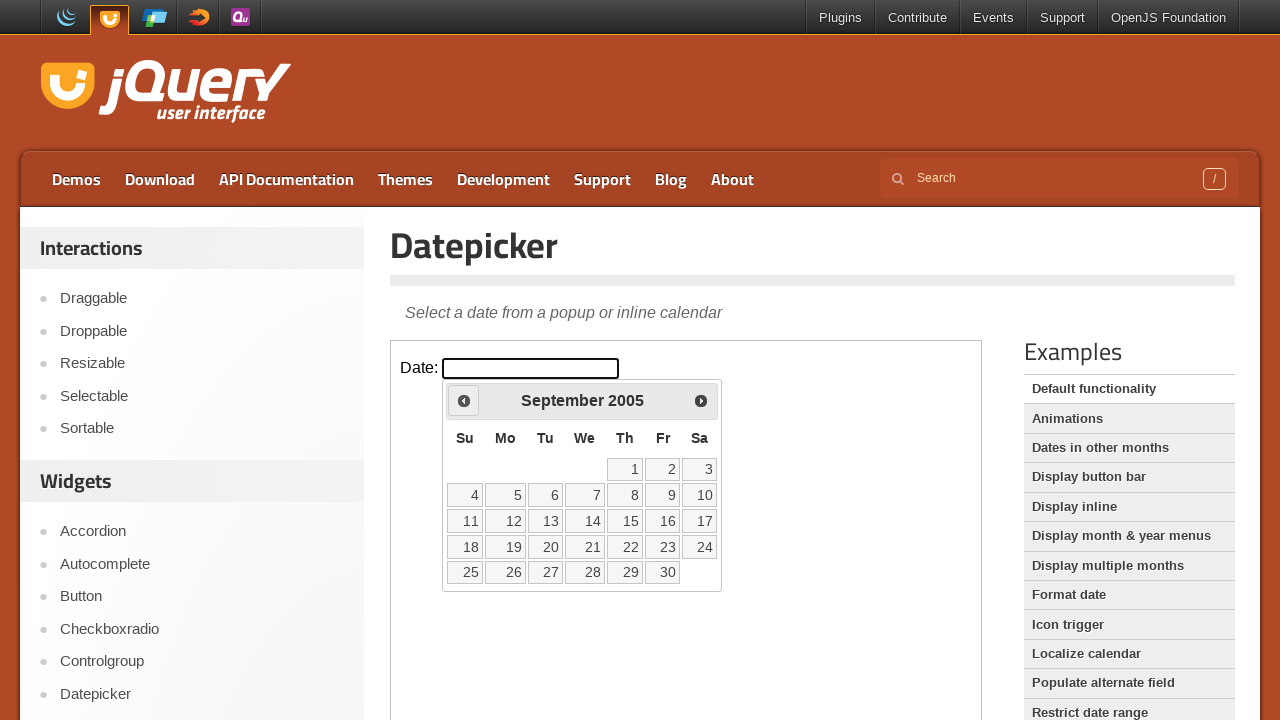

Updated current year: 2005
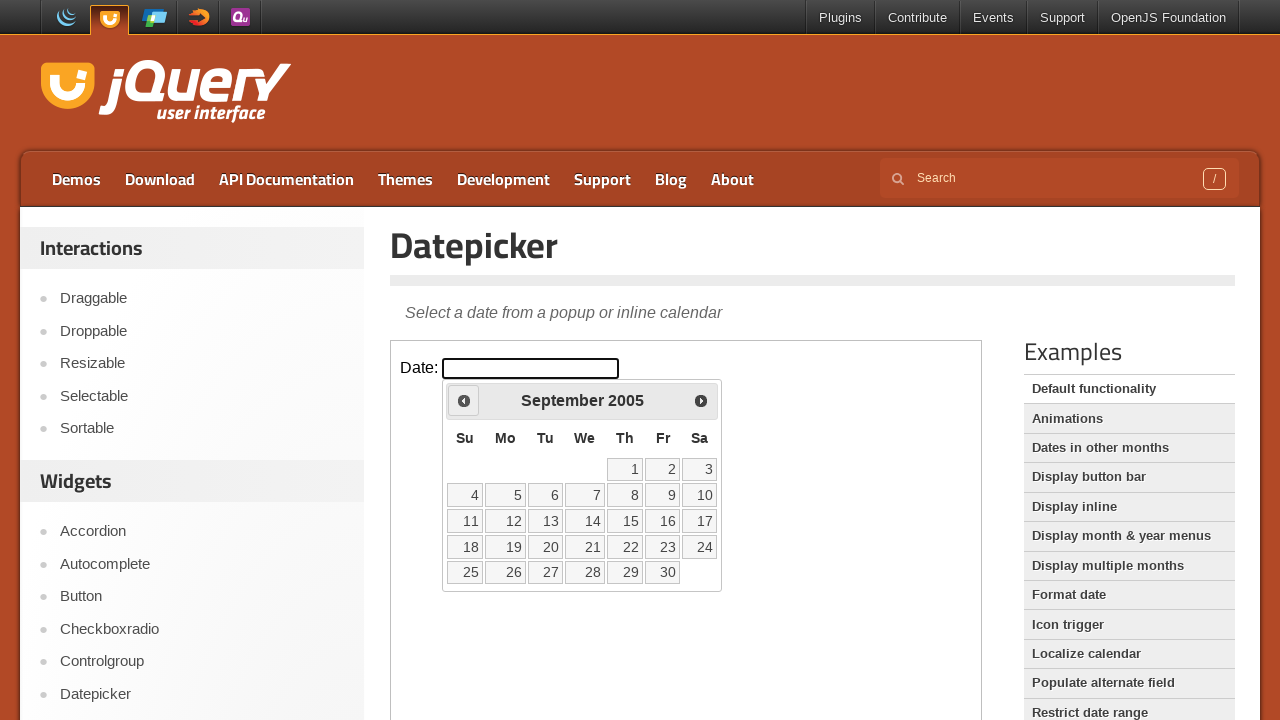

Clicked previous button to navigate to earlier year at (464, 400) on iframe >> nth=0 >> internal:control=enter-frame >> xpath=//a[@title='Prev']
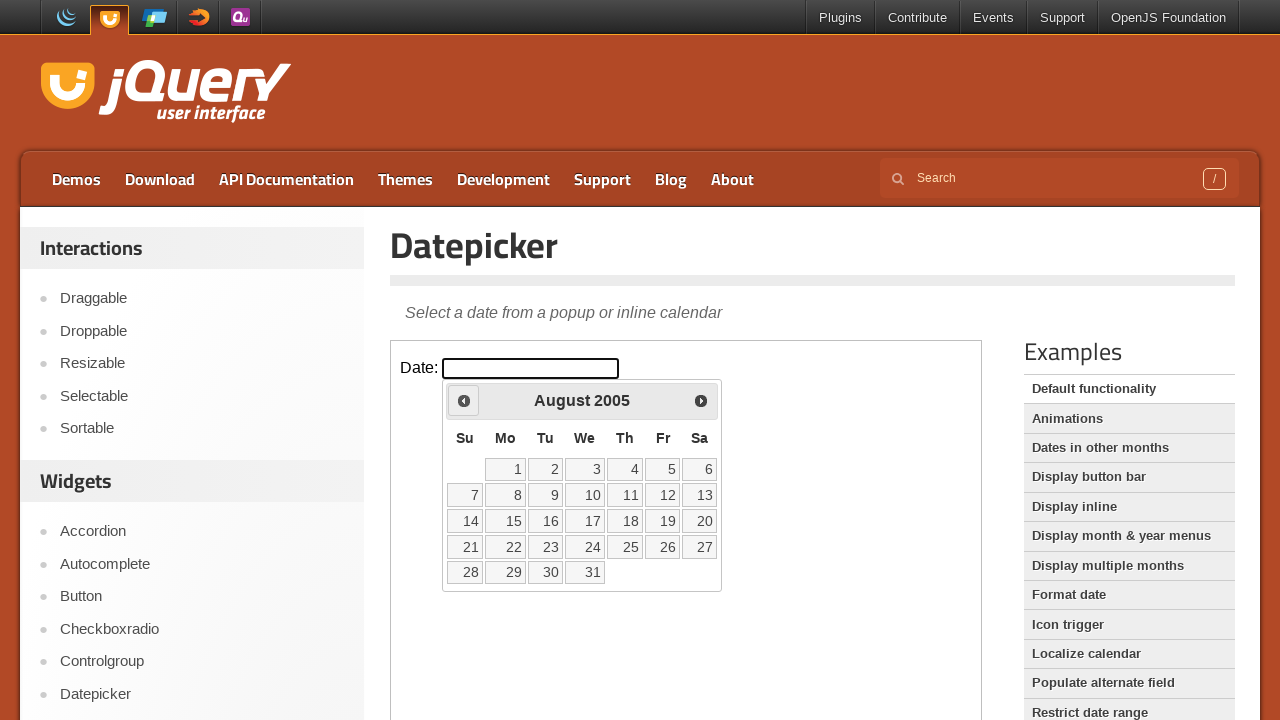

Updated current year: 2005
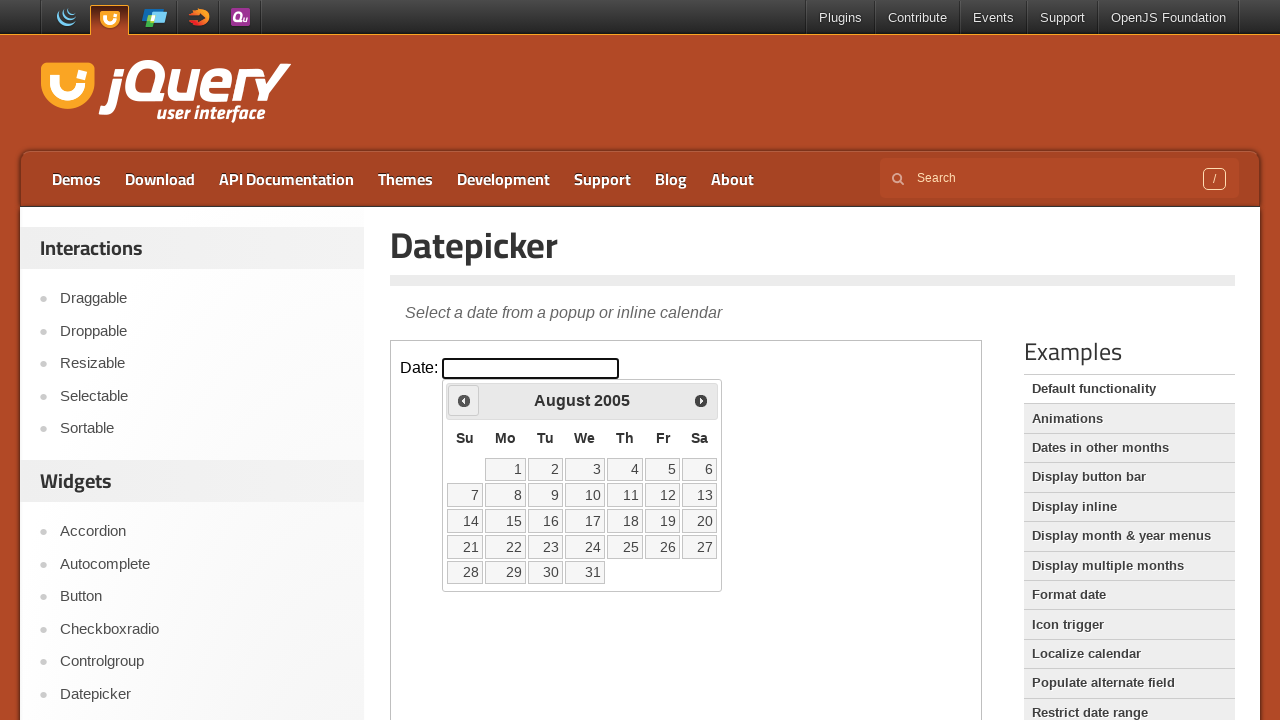

Clicked previous button to navigate to earlier year at (464, 400) on iframe >> nth=0 >> internal:control=enter-frame >> xpath=//a[@title='Prev']
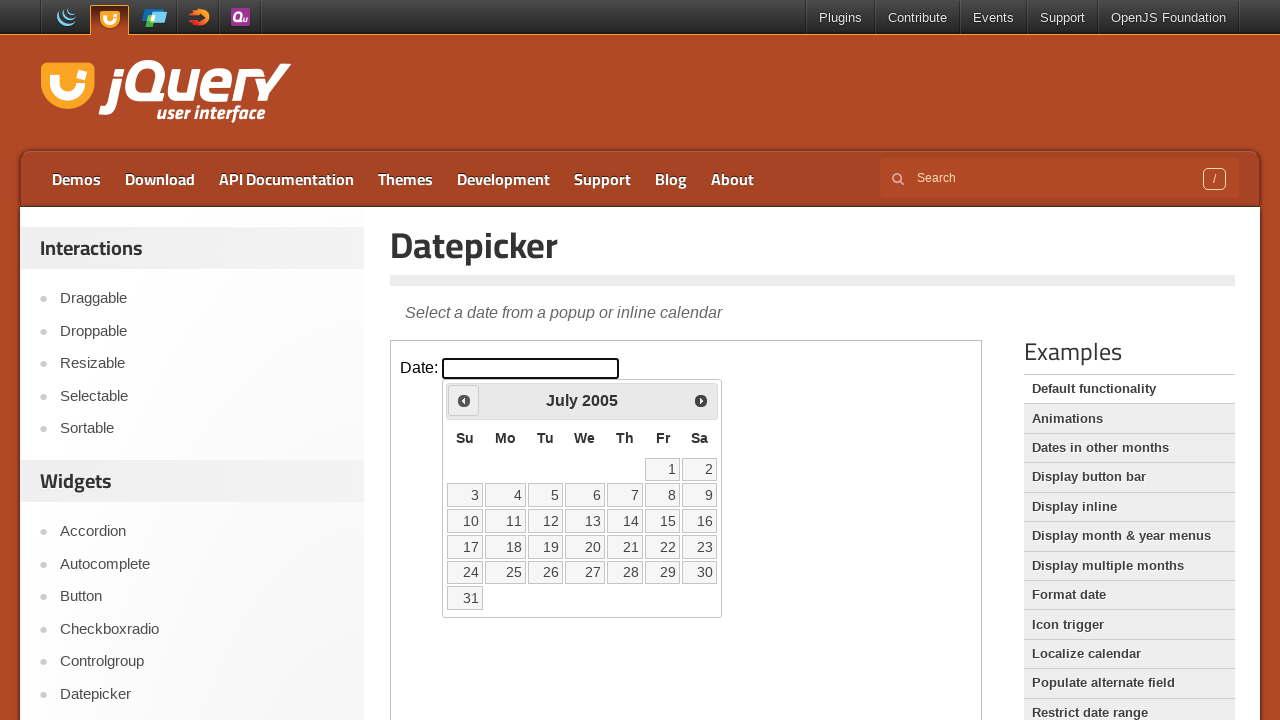

Updated current year: 2005
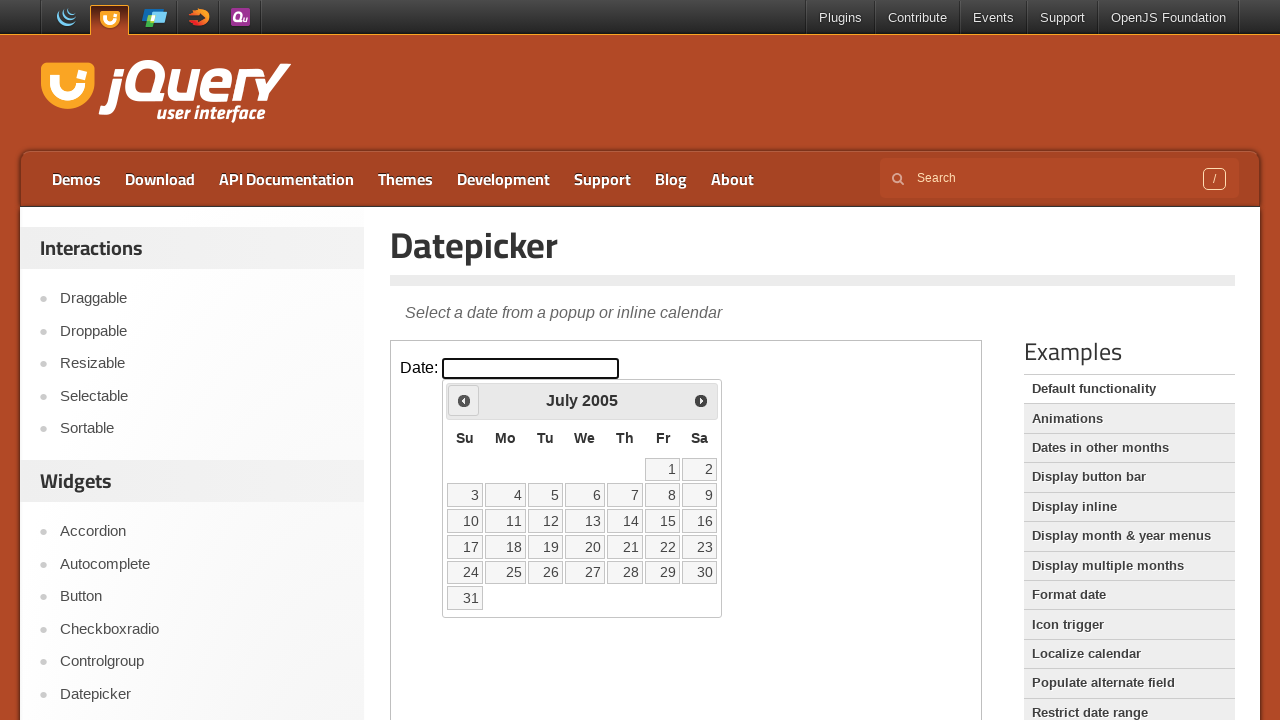

Clicked previous button to navigate to earlier year at (464, 400) on iframe >> nth=0 >> internal:control=enter-frame >> xpath=//a[@title='Prev']
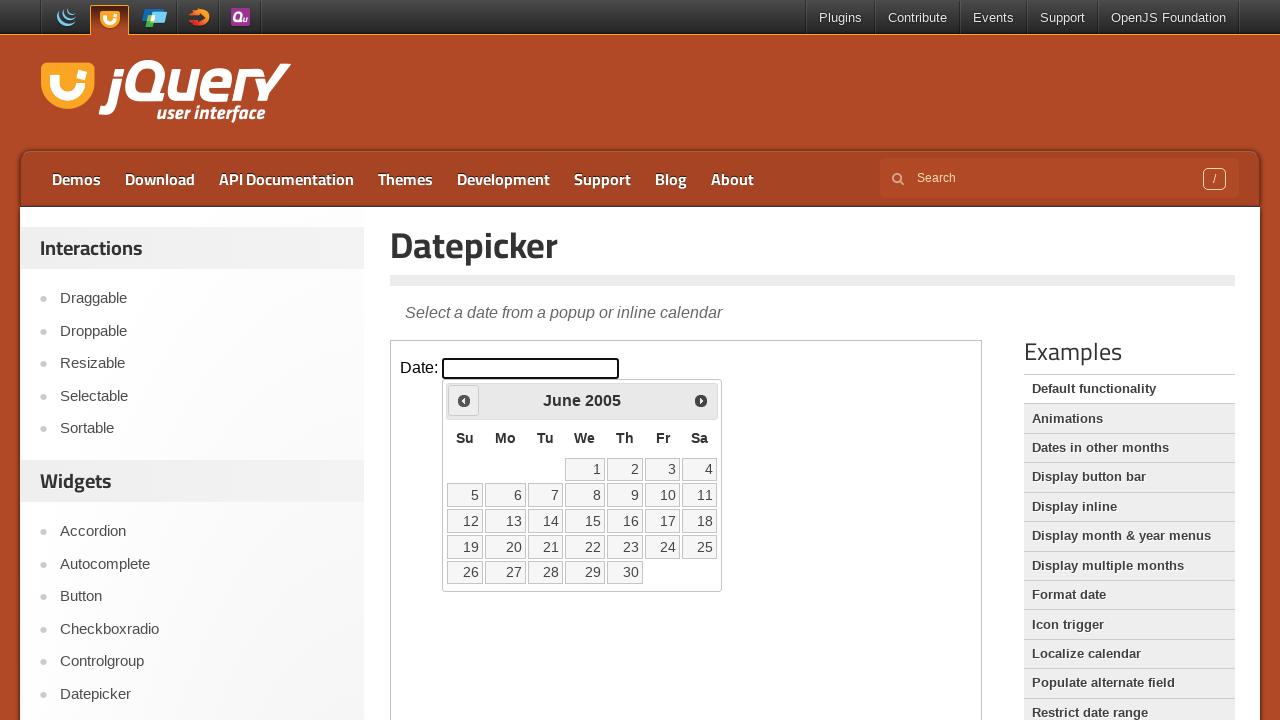

Updated current year: 2005
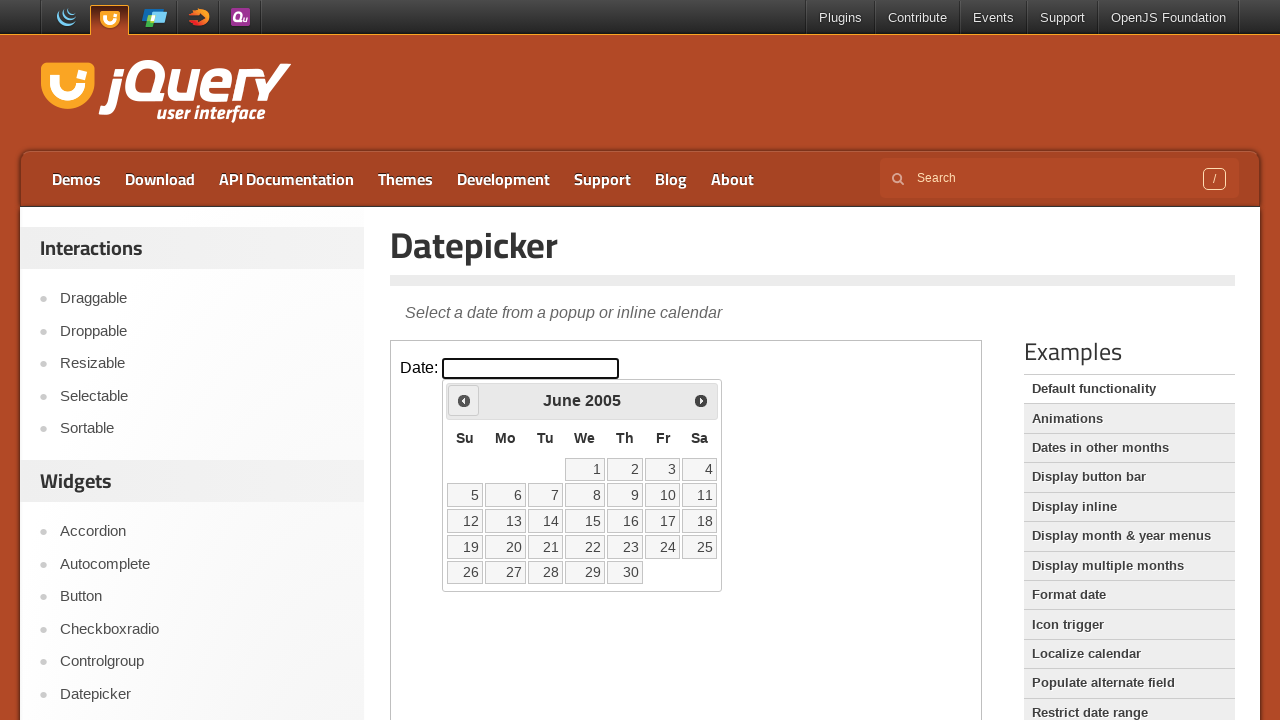

Clicked previous button to navigate to earlier year at (464, 400) on iframe >> nth=0 >> internal:control=enter-frame >> xpath=//a[@title='Prev']
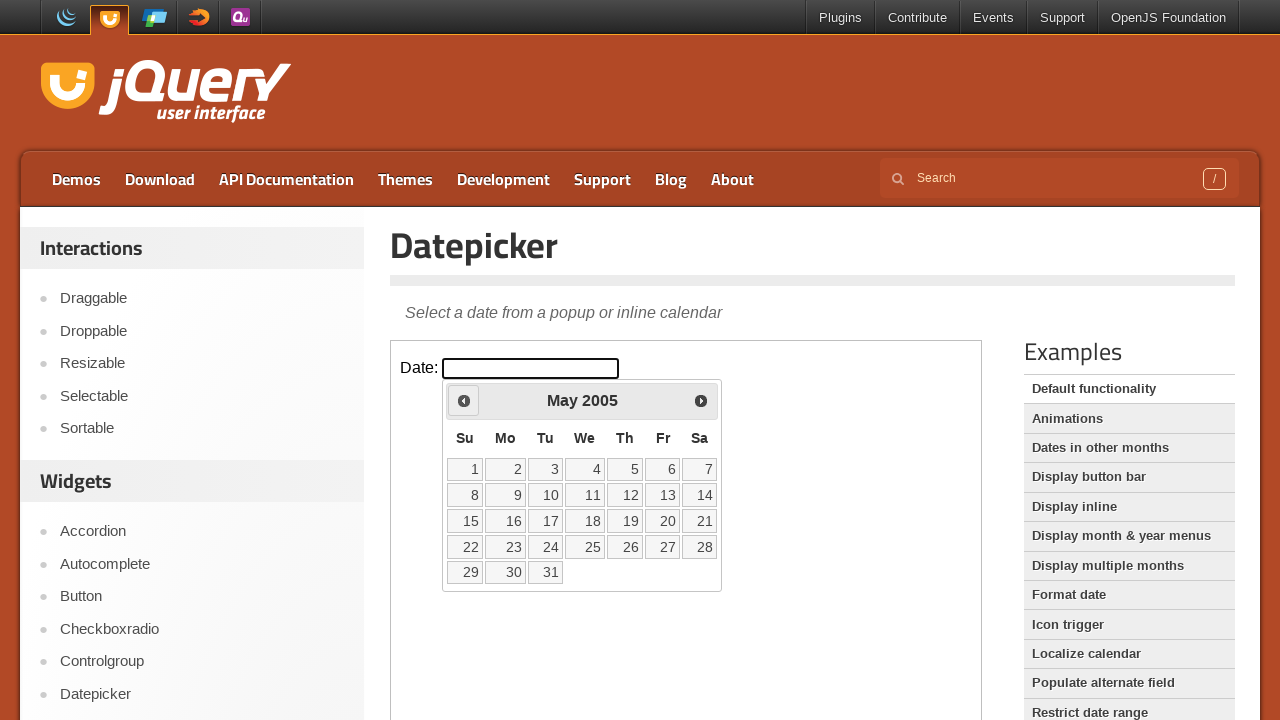

Updated current year: 2005
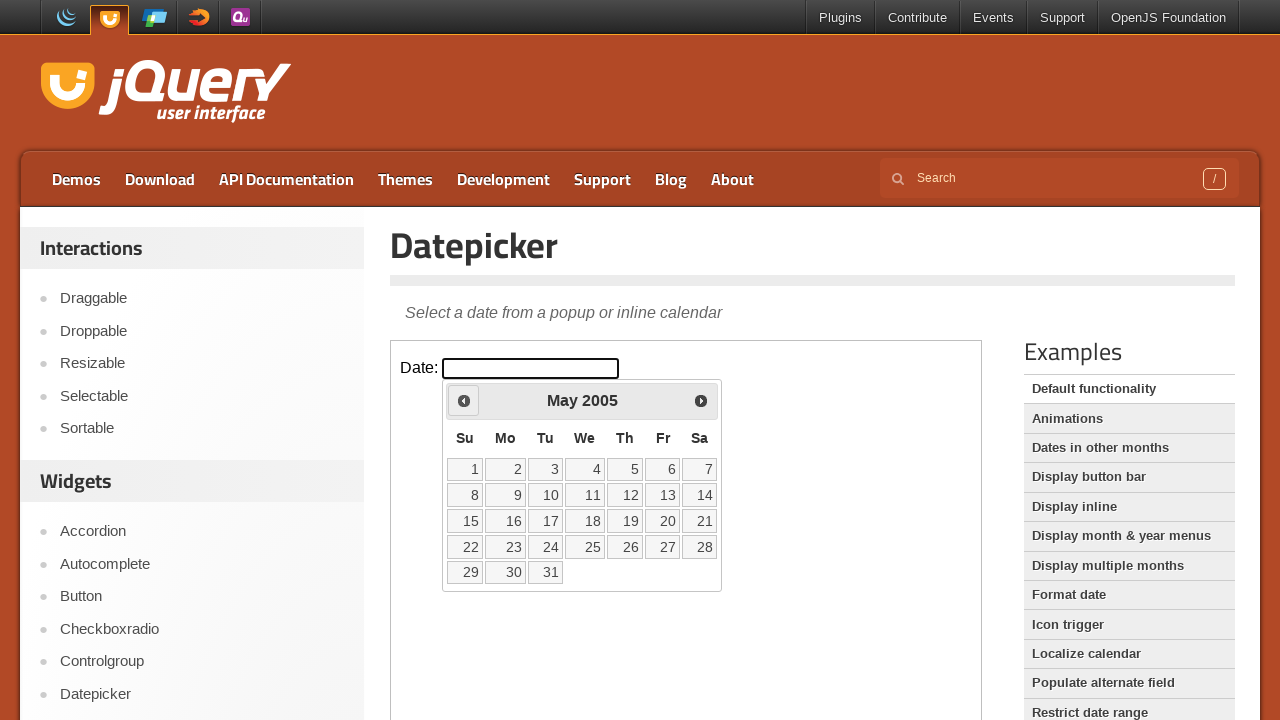

Clicked previous button to navigate to earlier year at (464, 400) on iframe >> nth=0 >> internal:control=enter-frame >> xpath=//a[@title='Prev']
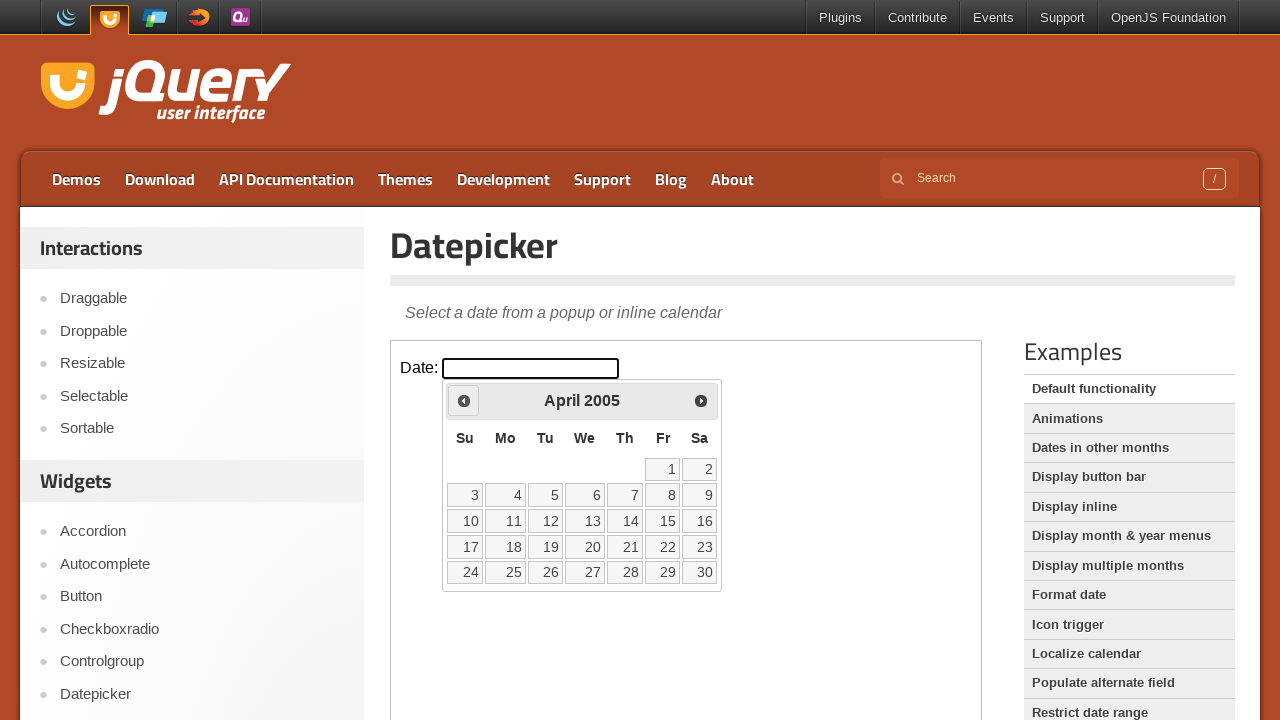

Updated current year: 2005
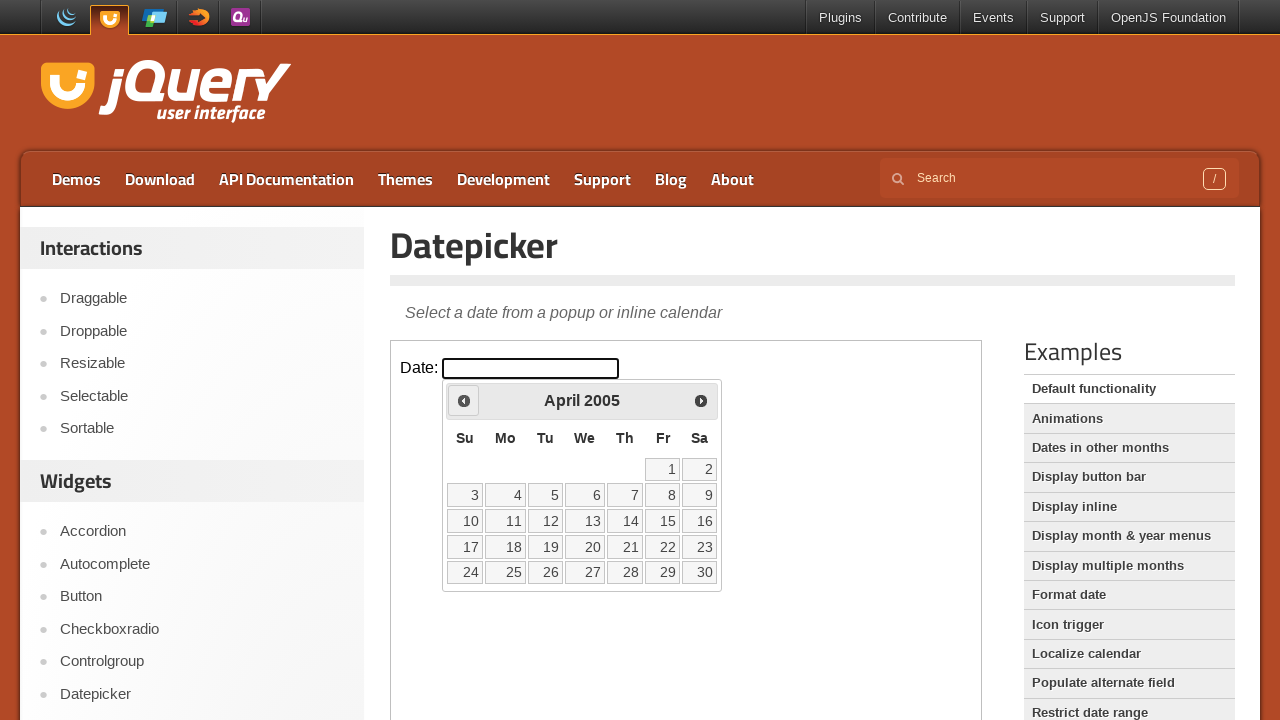

Clicked previous button to navigate to earlier year at (464, 400) on iframe >> nth=0 >> internal:control=enter-frame >> xpath=//a[@title='Prev']
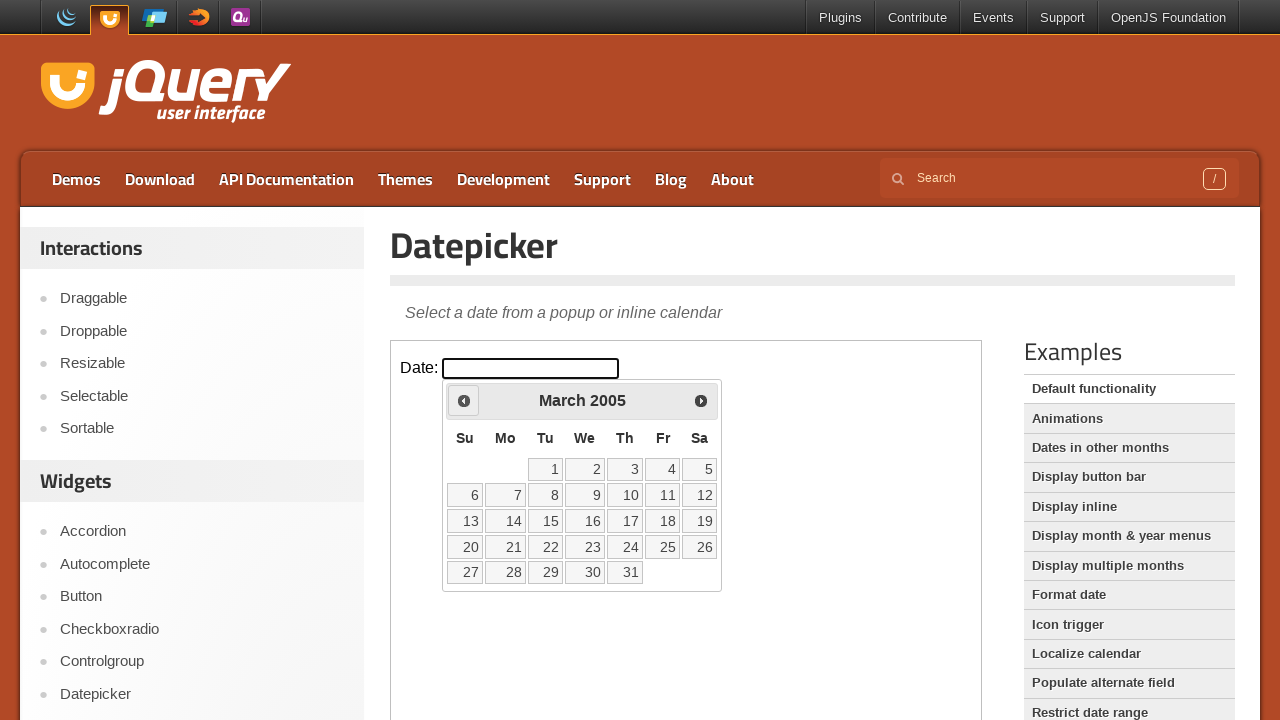

Updated current year: 2005
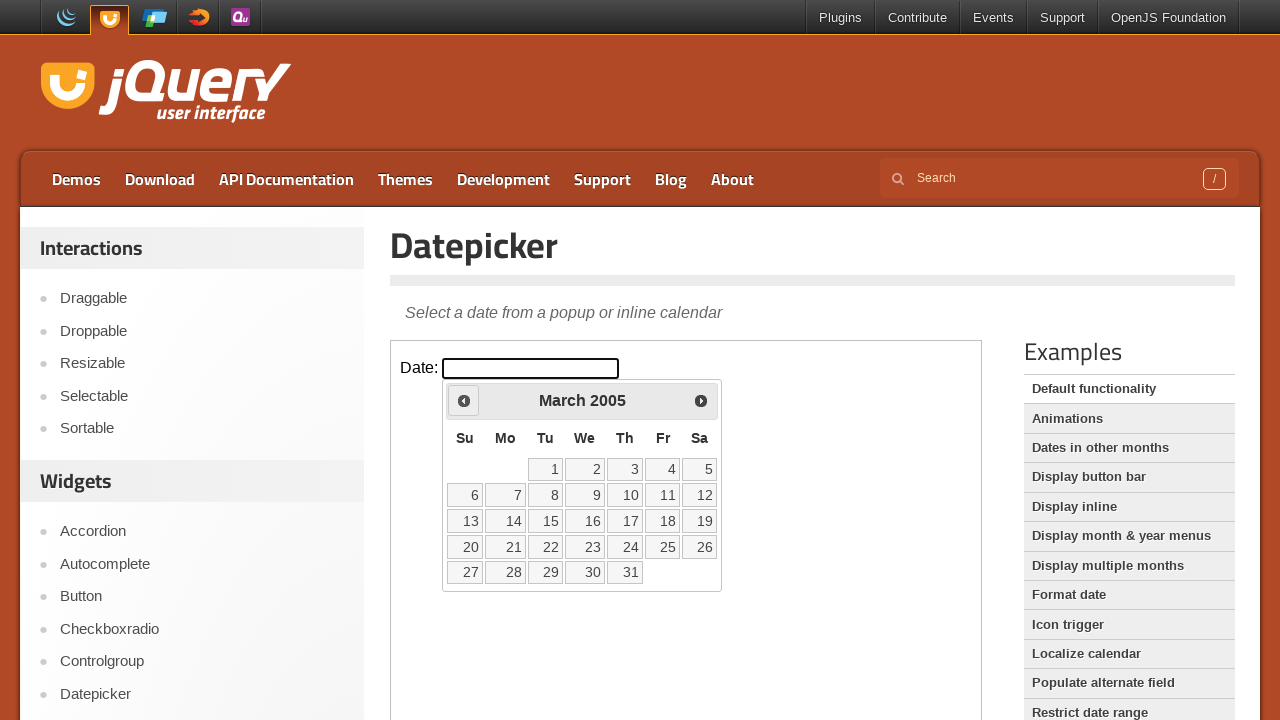

Clicked previous button to navigate to earlier year at (464, 400) on iframe >> nth=0 >> internal:control=enter-frame >> xpath=//a[@title='Prev']
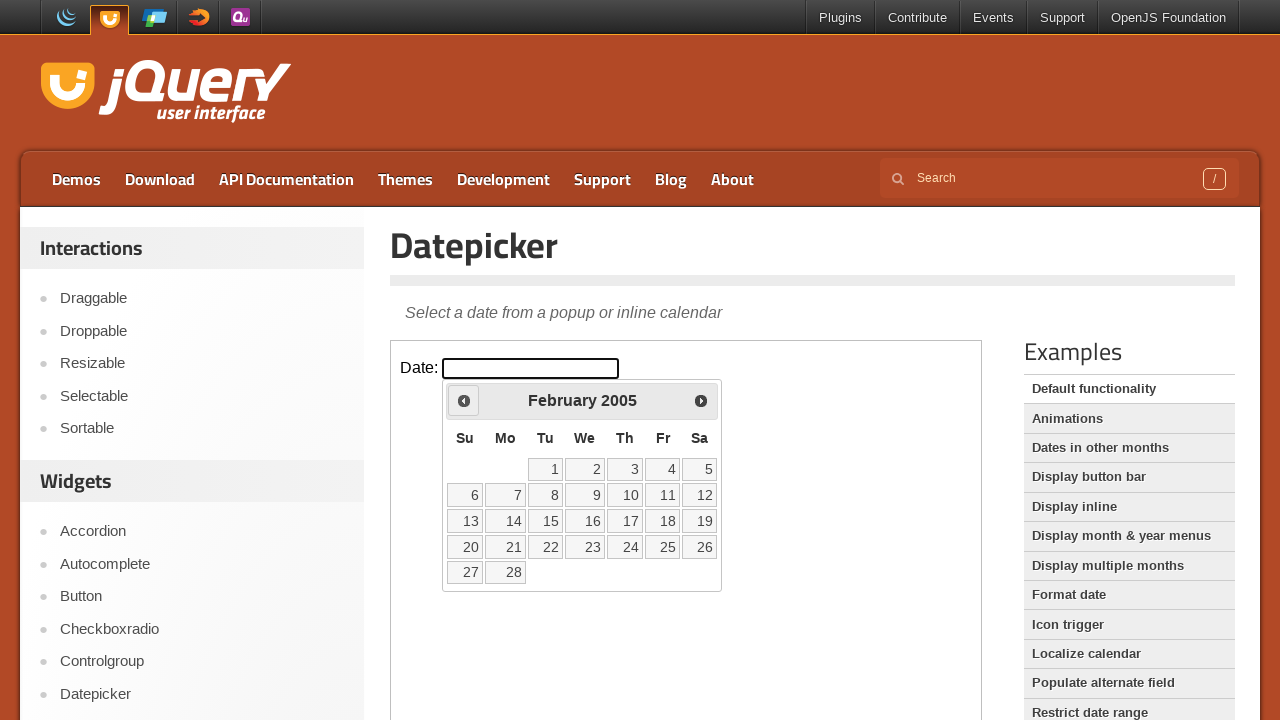

Updated current year: 2005
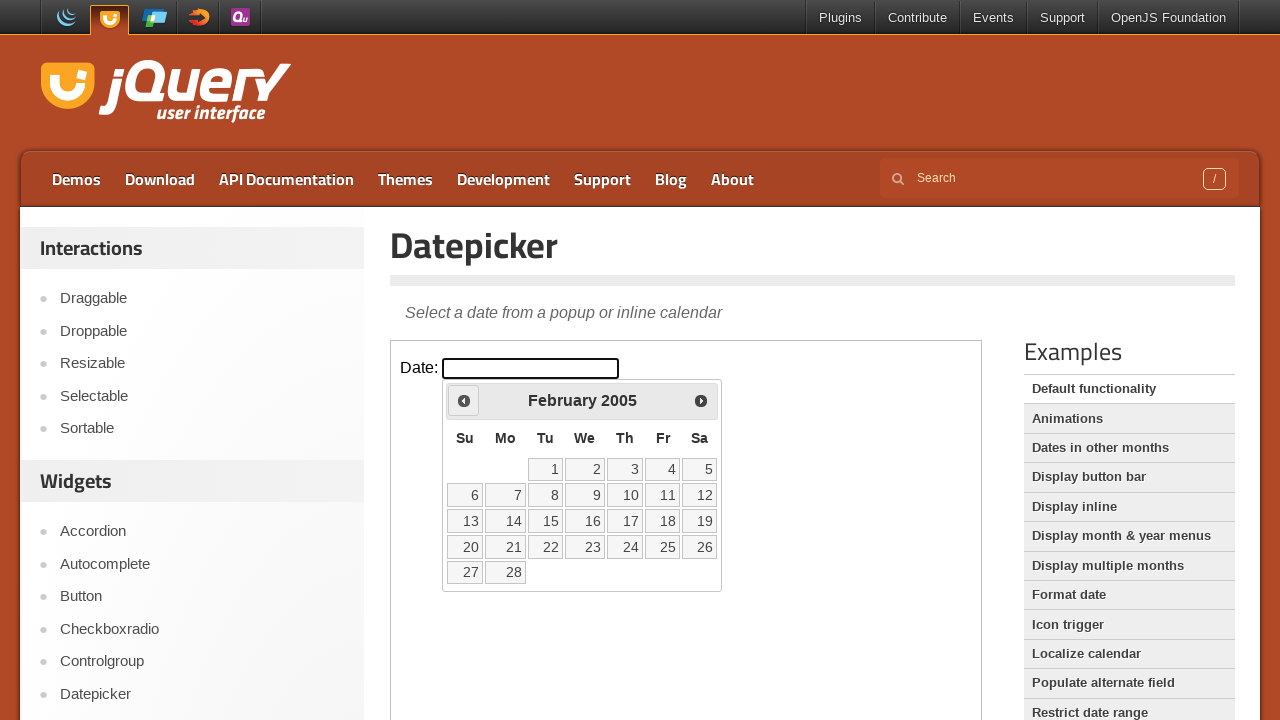

Clicked previous button to navigate to earlier year at (464, 400) on iframe >> nth=0 >> internal:control=enter-frame >> xpath=//a[@title='Prev']
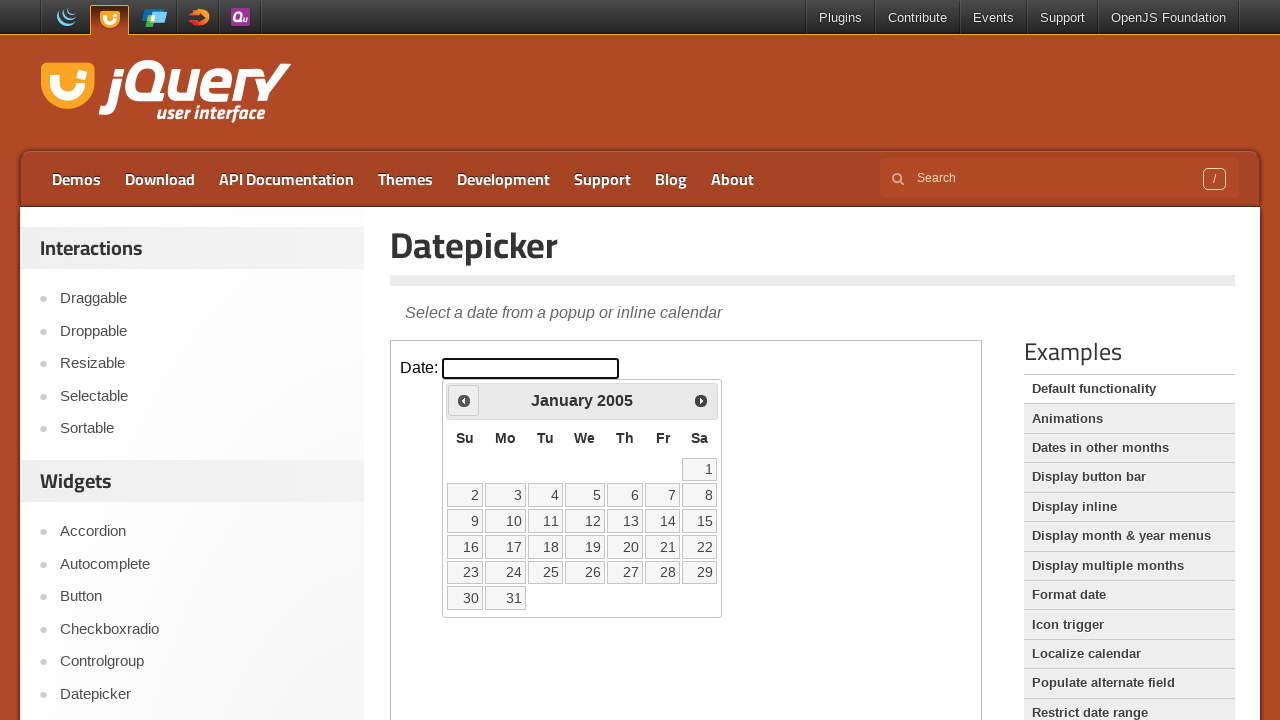

Updated current year: 2005
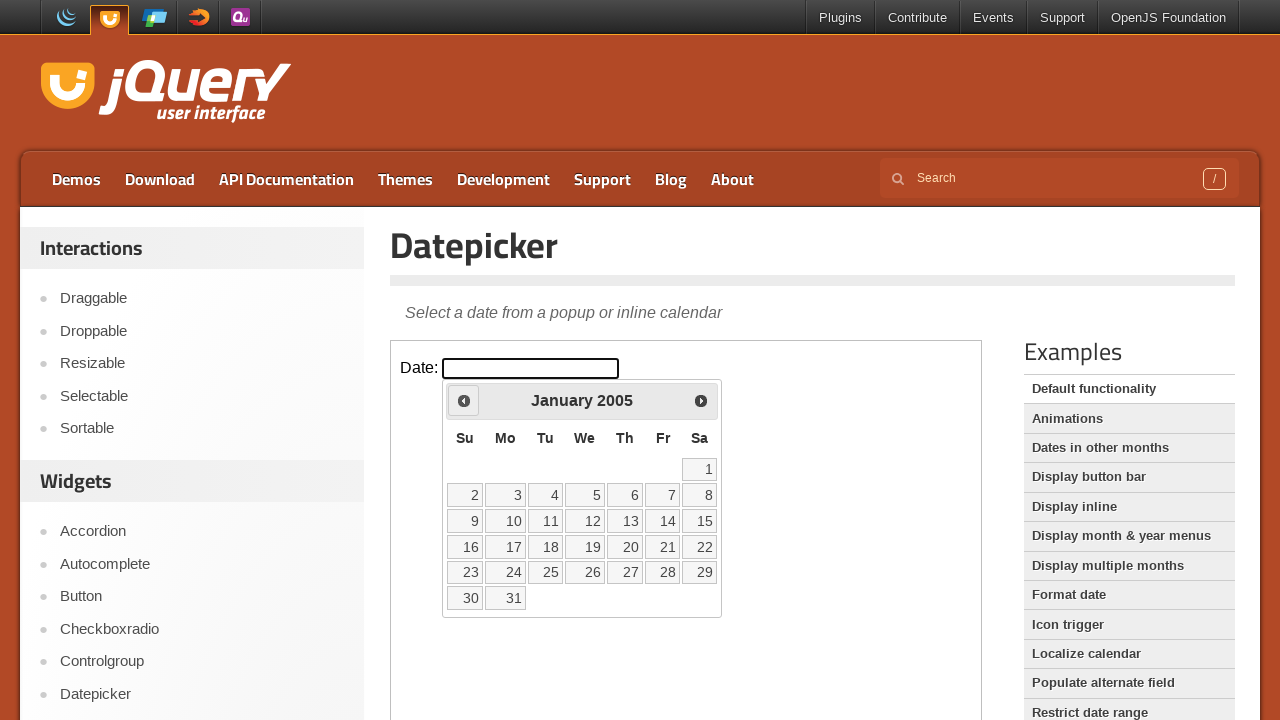

Clicked previous button to navigate to earlier year at (464, 400) on iframe >> nth=0 >> internal:control=enter-frame >> xpath=//a[@title='Prev']
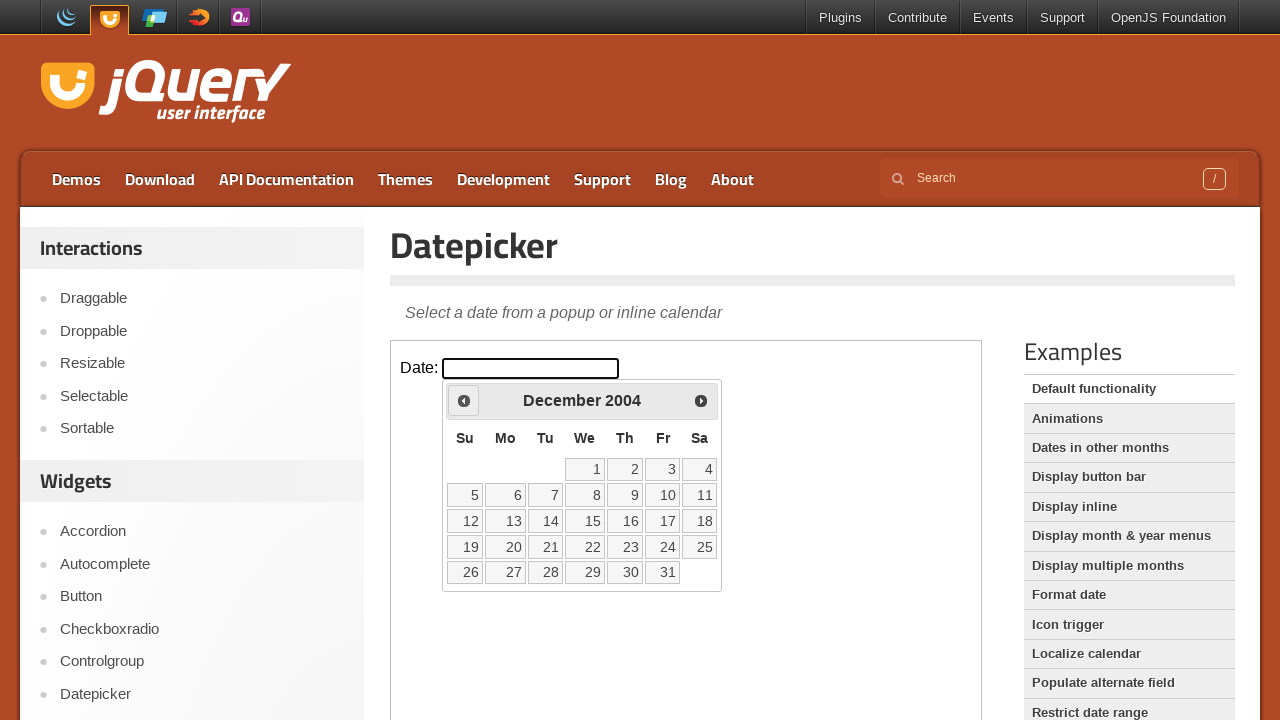

Updated current year: 2004
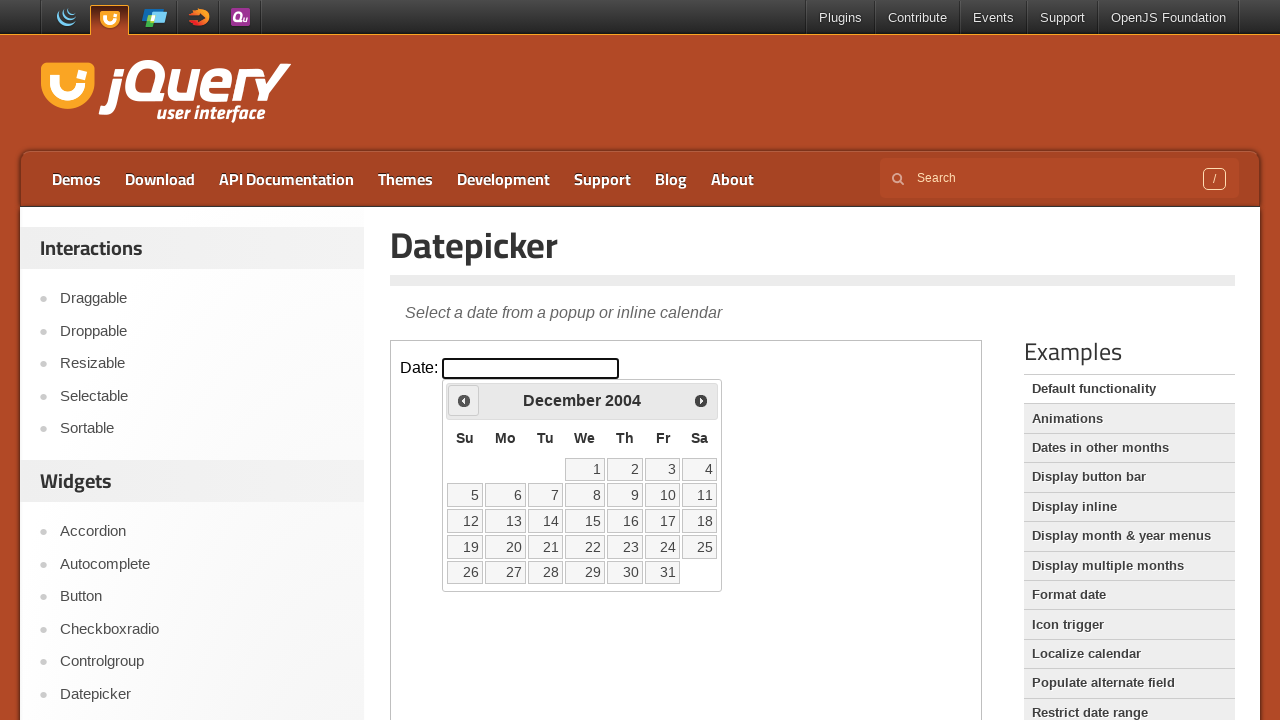

Clicked previous button to navigate to earlier year at (464, 400) on iframe >> nth=0 >> internal:control=enter-frame >> xpath=//a[@title='Prev']
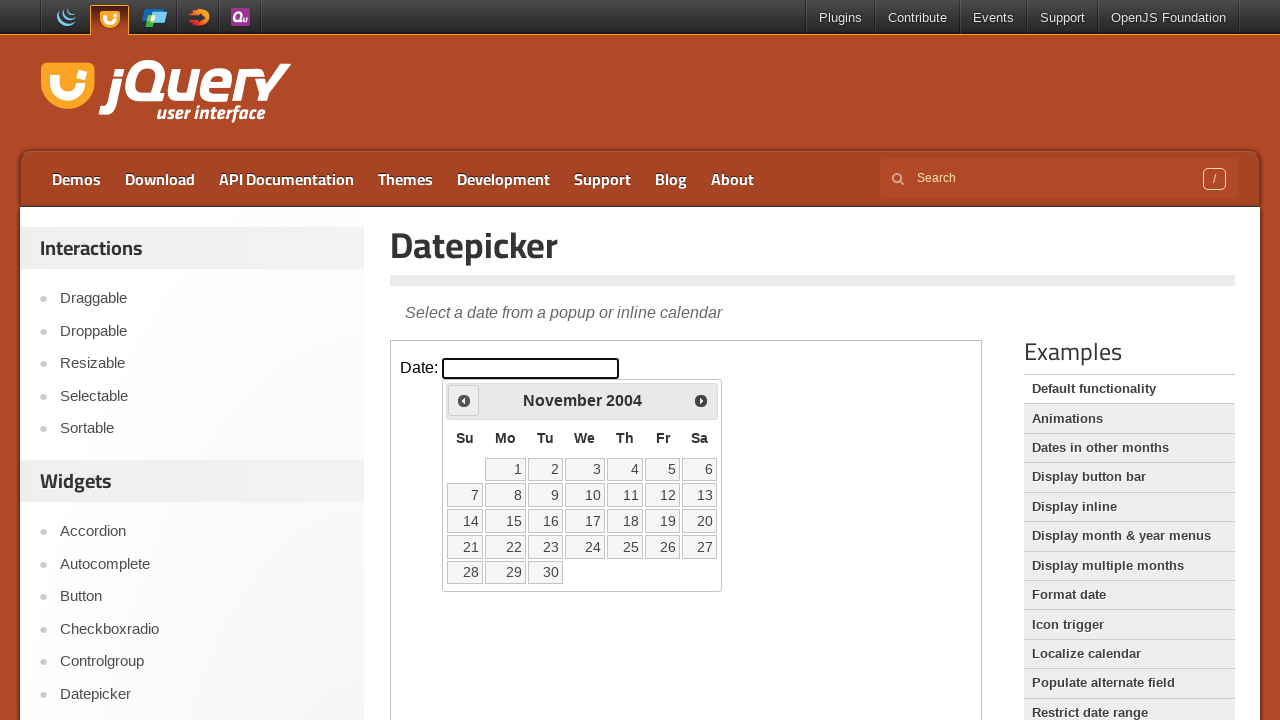

Updated current year: 2004
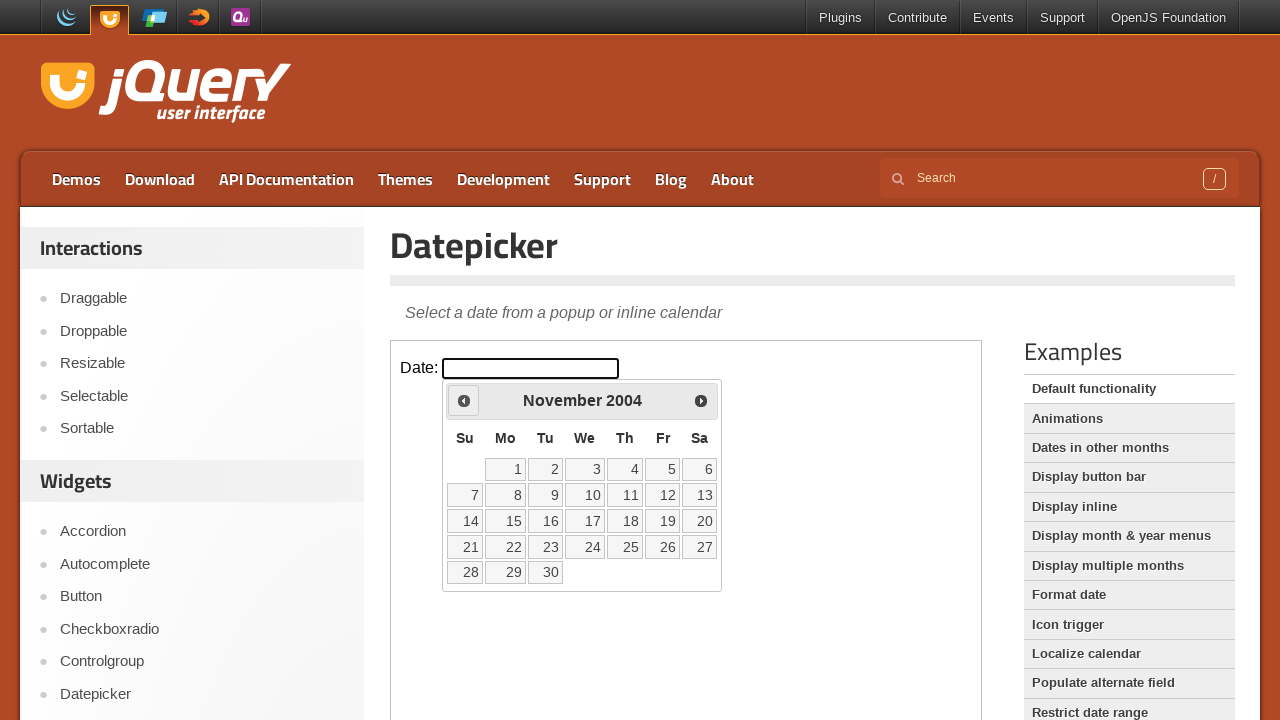

Clicked previous button to navigate to earlier year at (464, 400) on iframe >> nth=0 >> internal:control=enter-frame >> xpath=//a[@title='Prev']
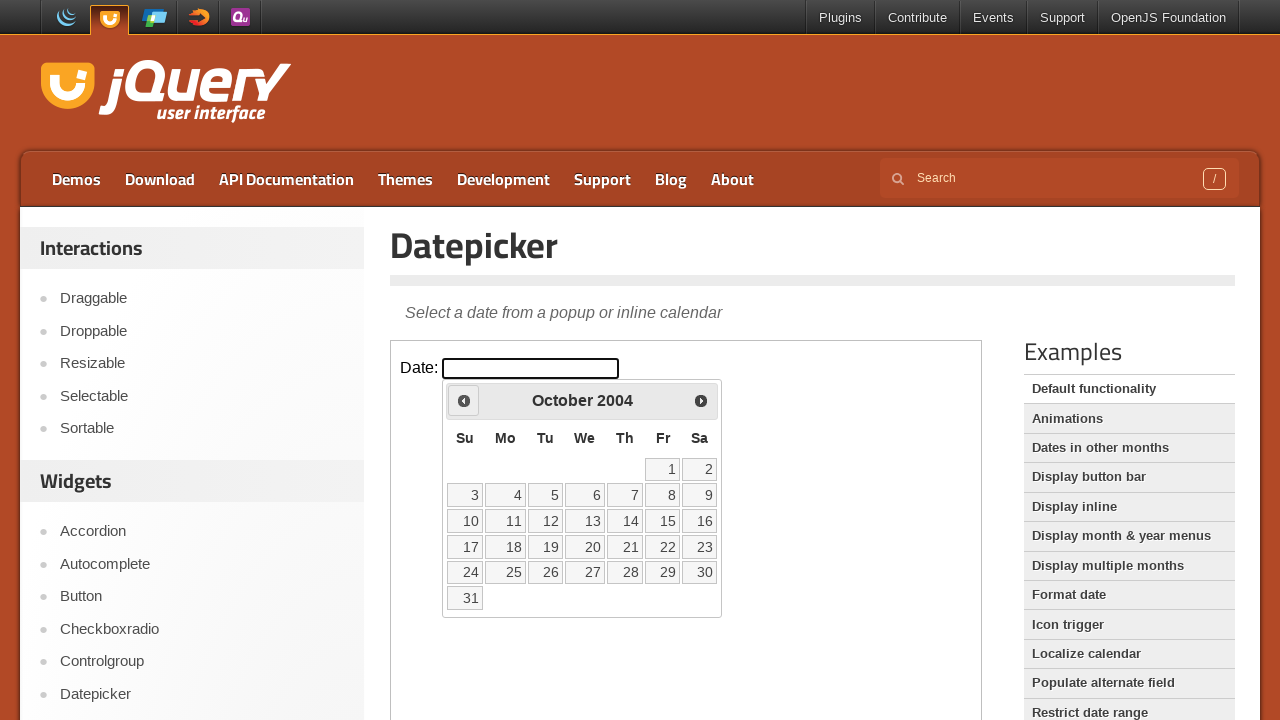

Updated current year: 2004
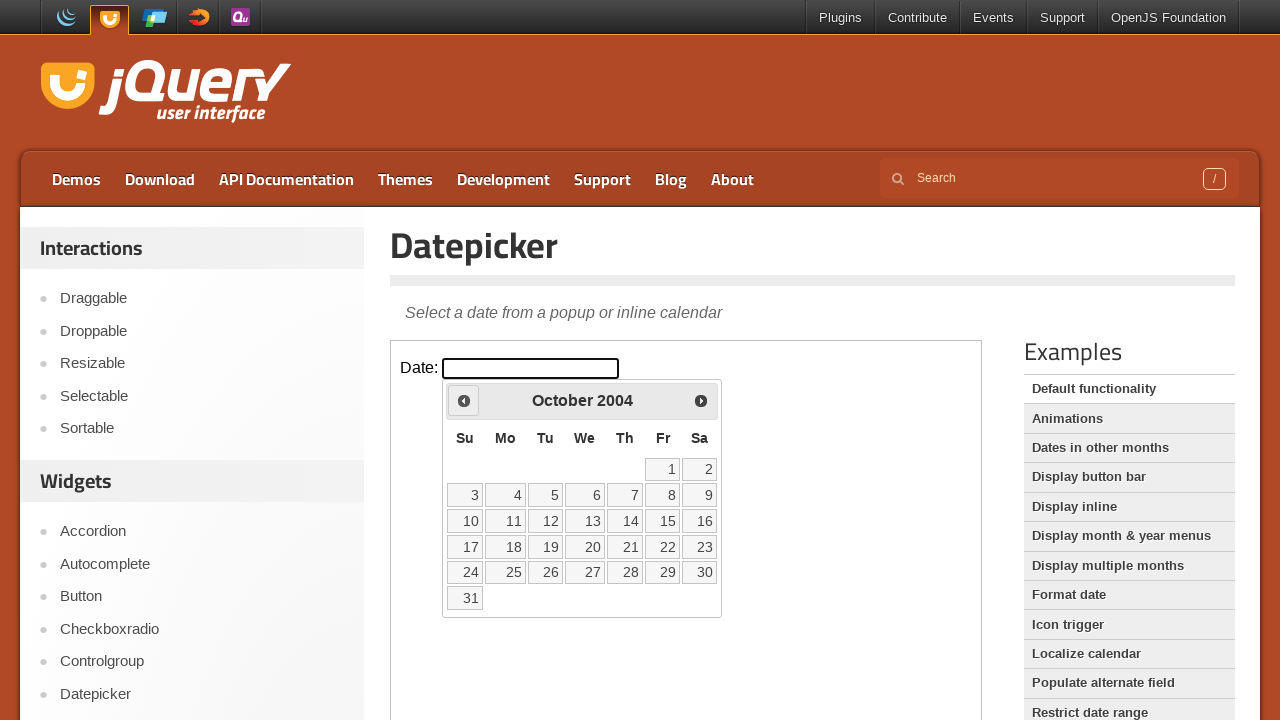

Clicked previous button to navigate to earlier year at (464, 400) on iframe >> nth=0 >> internal:control=enter-frame >> xpath=//a[@title='Prev']
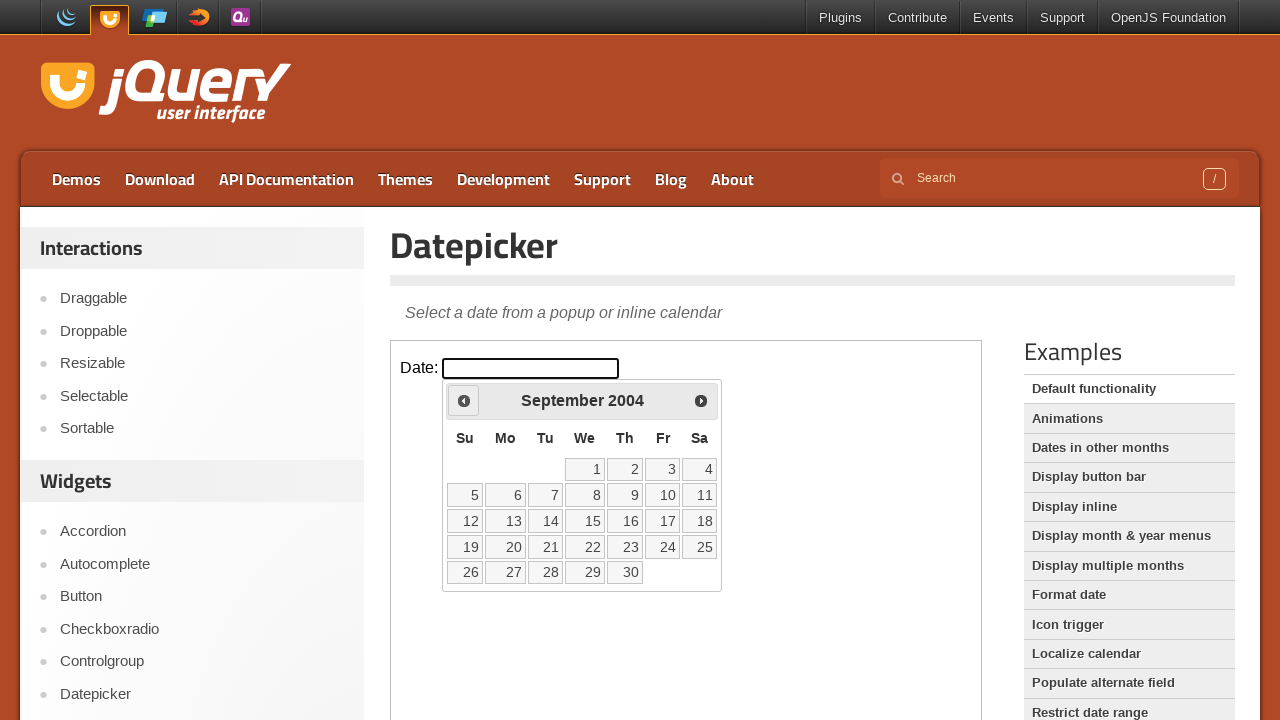

Updated current year: 2004
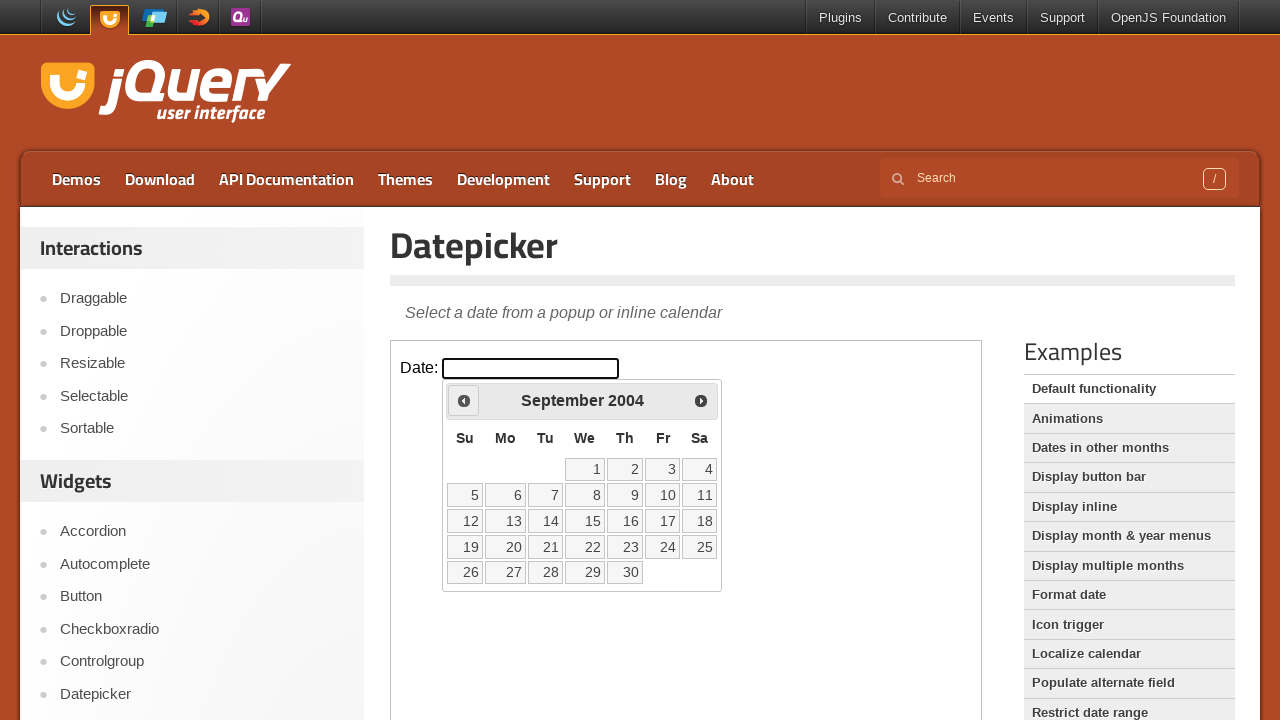

Clicked previous button to navigate to earlier year at (464, 400) on iframe >> nth=0 >> internal:control=enter-frame >> xpath=//a[@title='Prev']
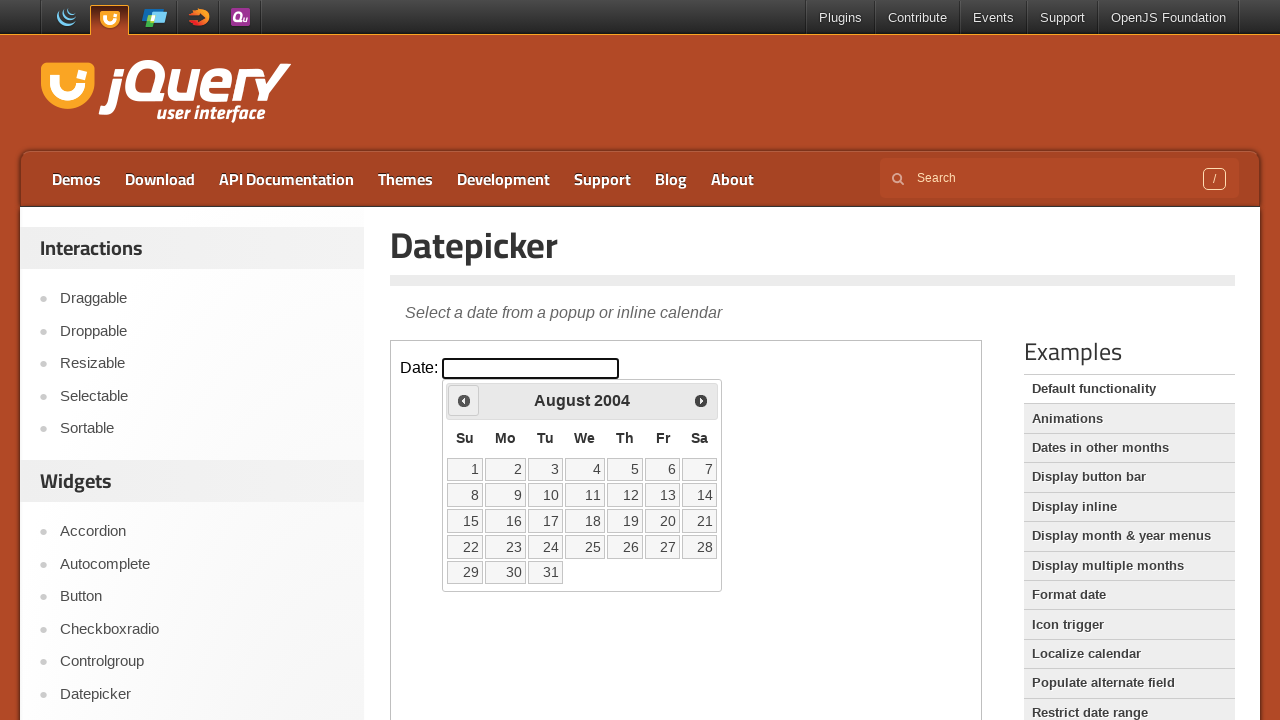

Updated current year: 2004
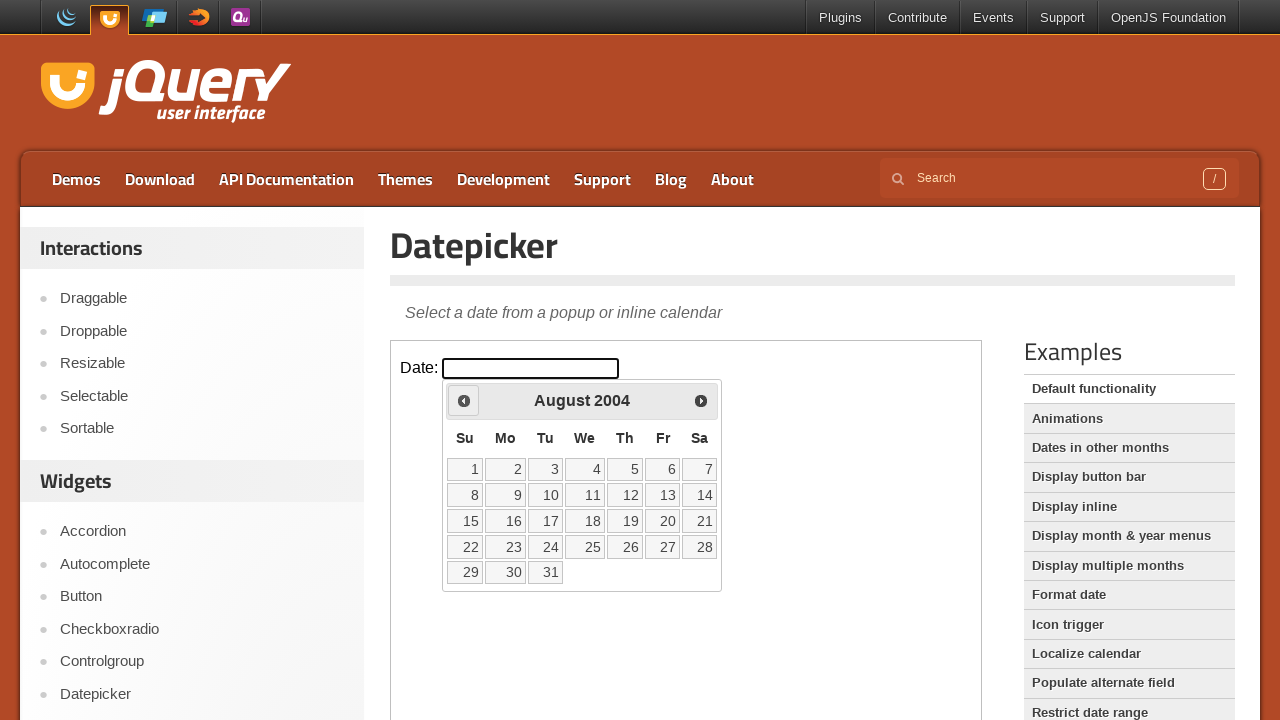

Clicked previous button to navigate to earlier year at (464, 400) on iframe >> nth=0 >> internal:control=enter-frame >> xpath=//a[@title='Prev']
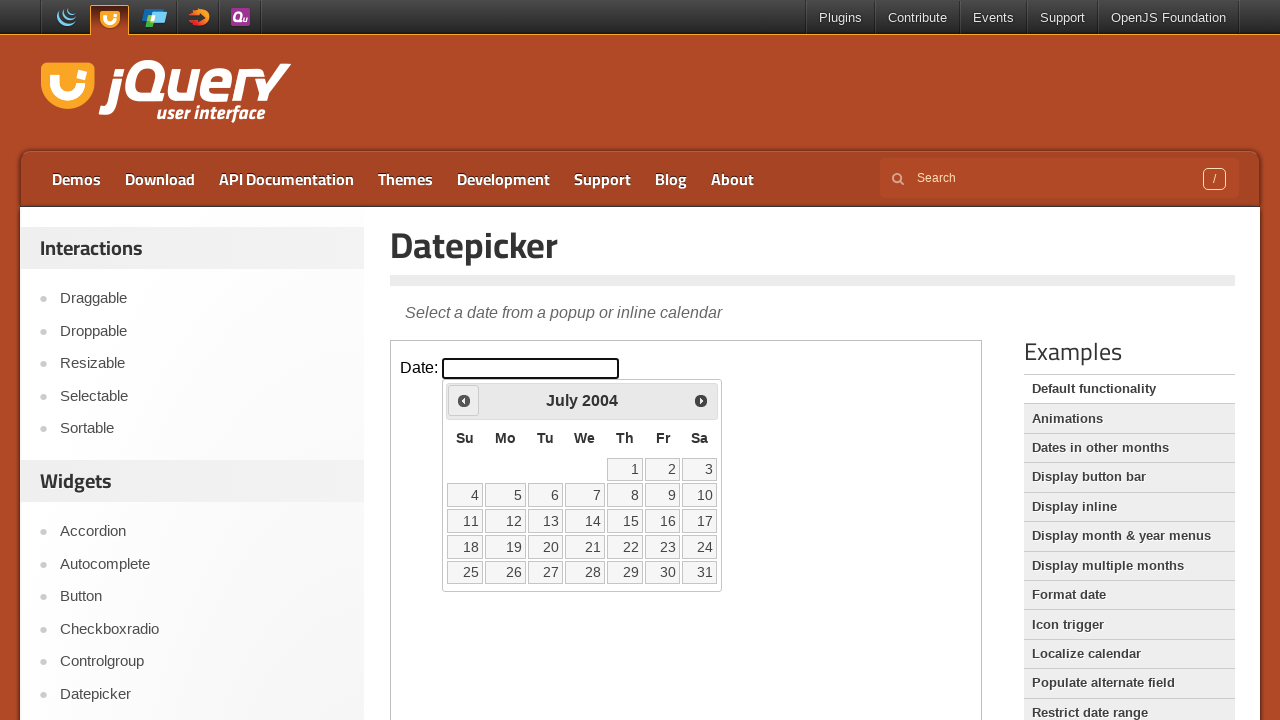

Updated current year: 2004
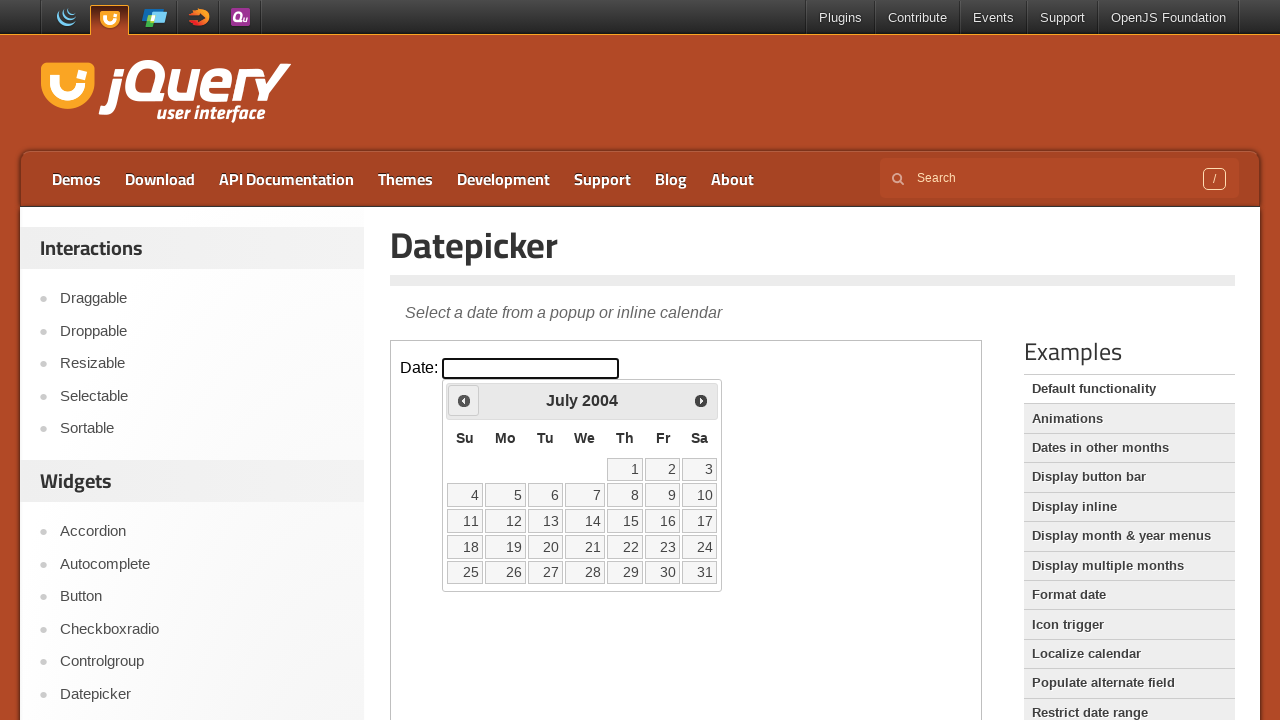

Clicked previous button to navigate to earlier year at (464, 400) on iframe >> nth=0 >> internal:control=enter-frame >> xpath=//a[@title='Prev']
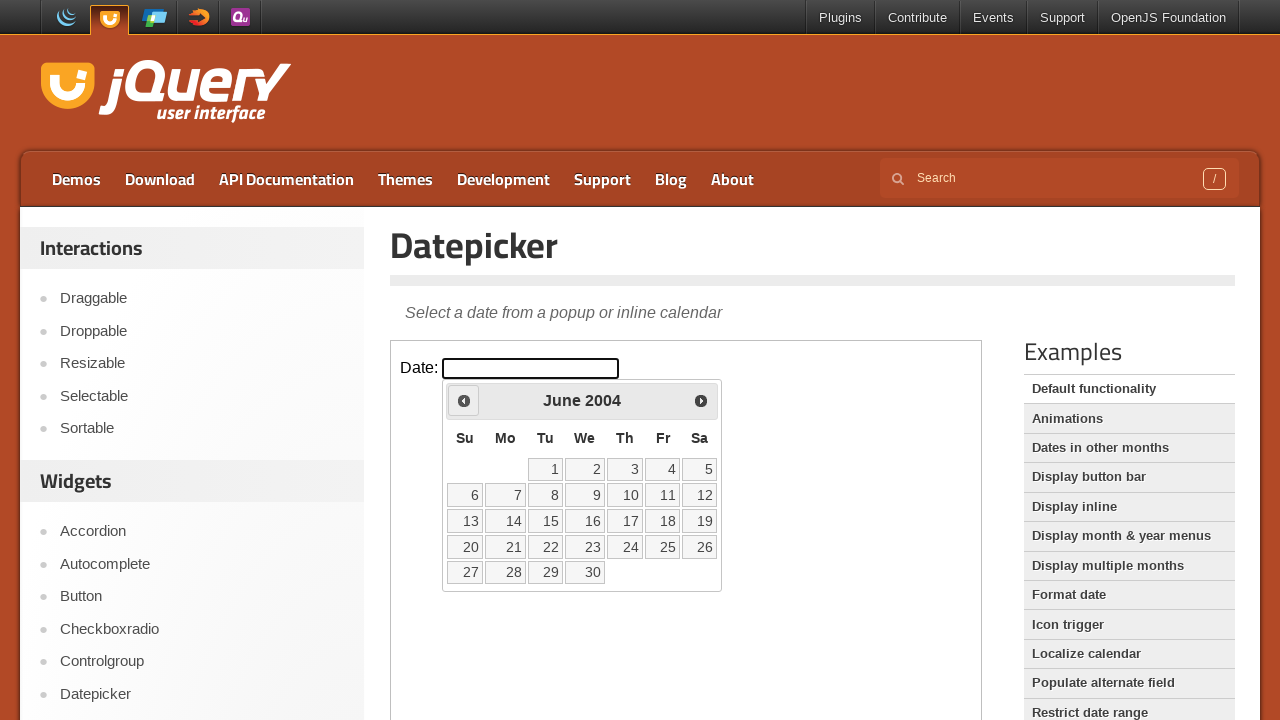

Updated current year: 2004
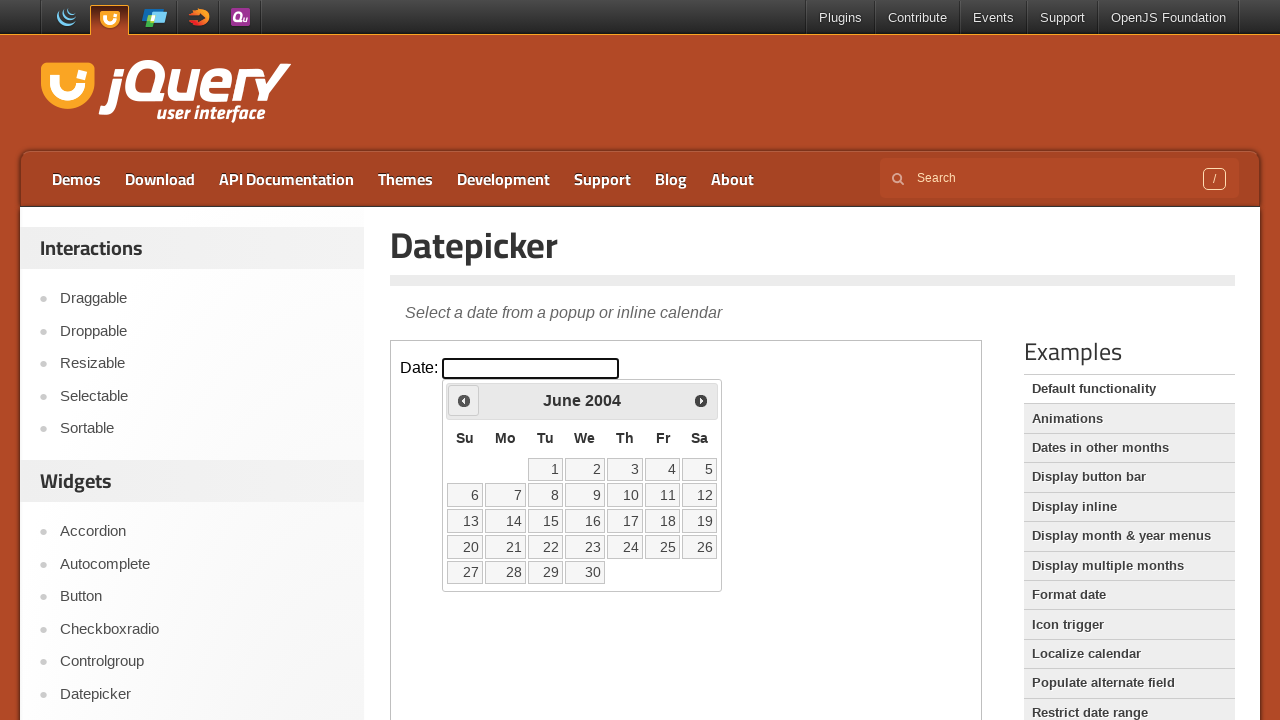

Clicked previous button to navigate to earlier year at (464, 400) on iframe >> nth=0 >> internal:control=enter-frame >> xpath=//a[@title='Prev']
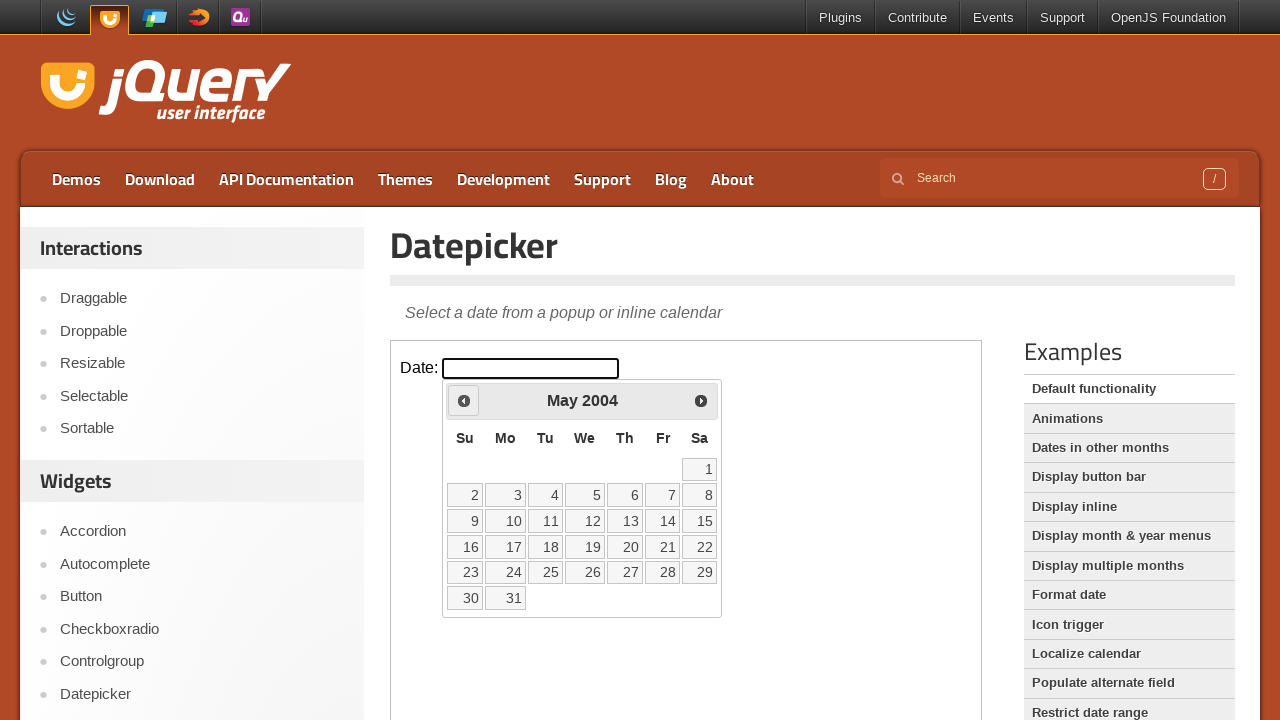

Updated current year: 2004
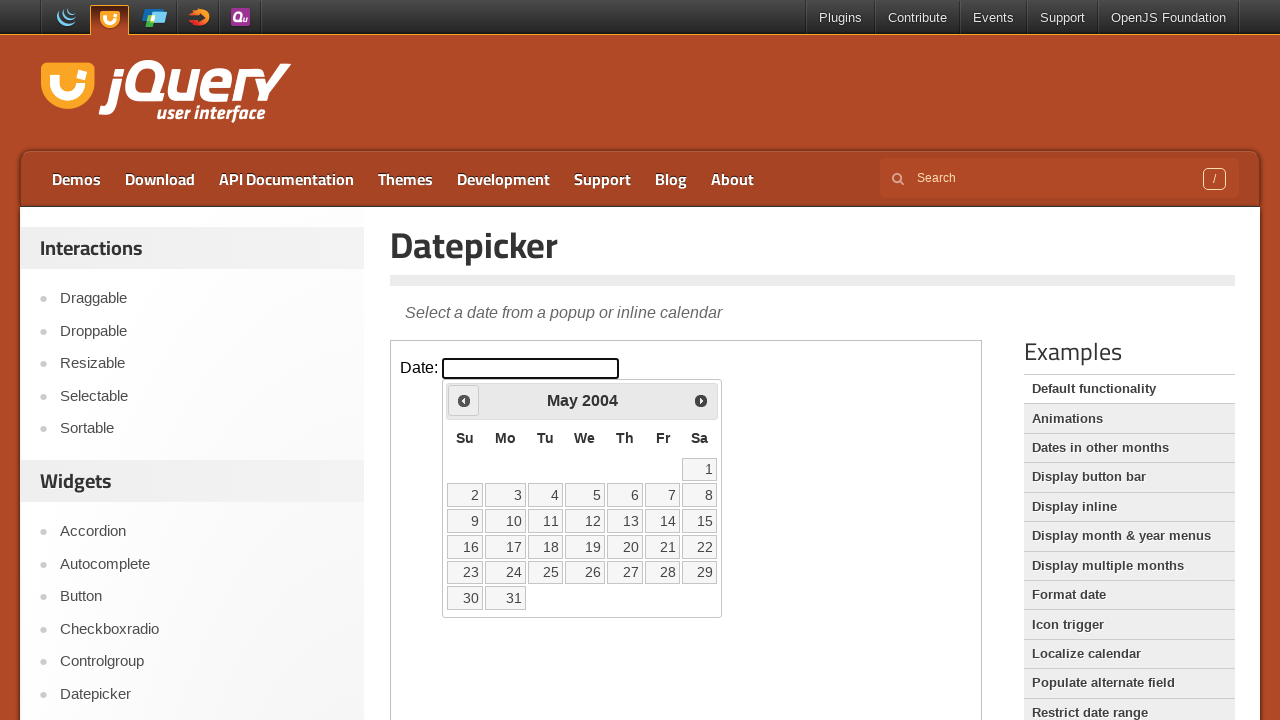

Clicked previous button to navigate to earlier year at (464, 400) on iframe >> nth=0 >> internal:control=enter-frame >> xpath=//a[@title='Prev']
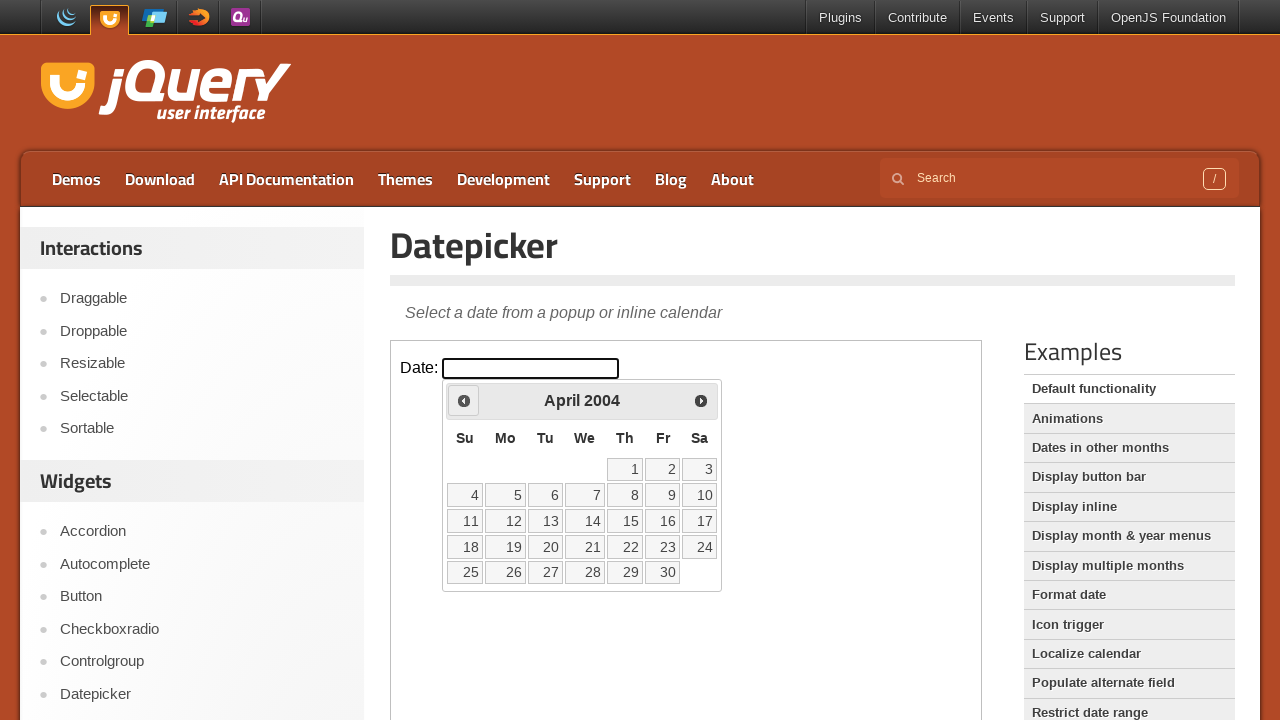

Updated current year: 2004
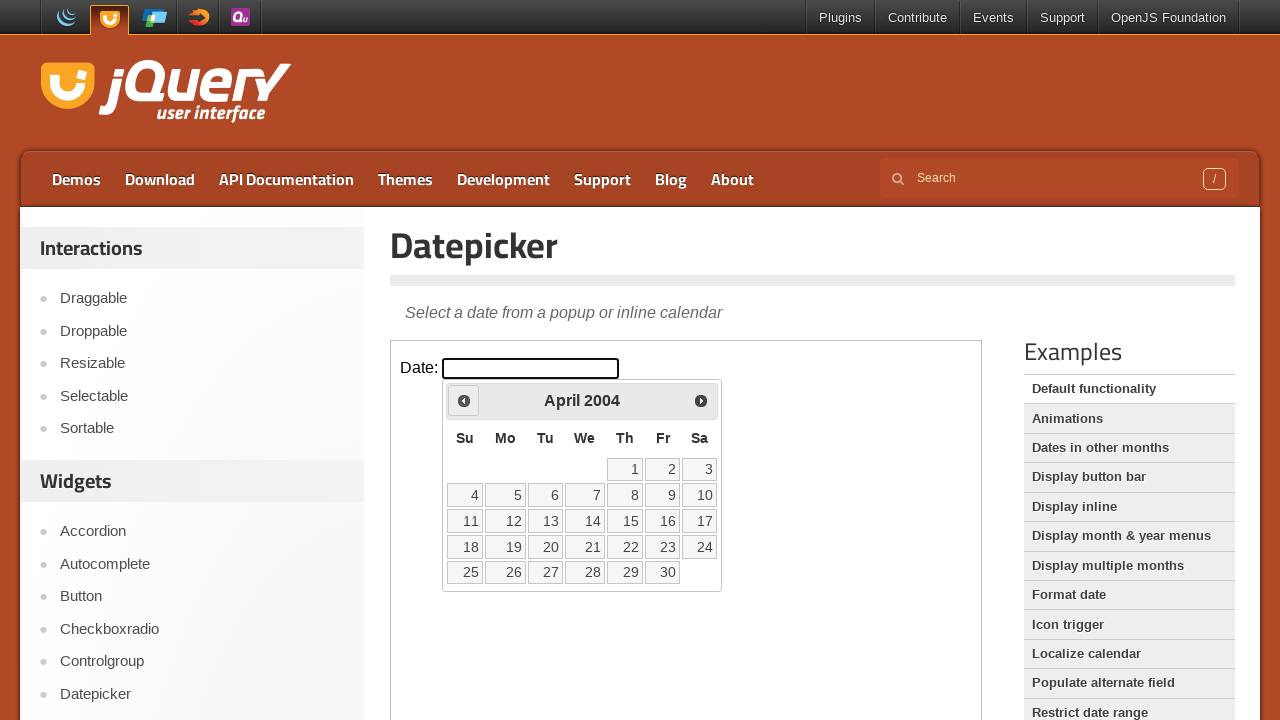

Clicked previous button to navigate to earlier year at (464, 400) on iframe >> nth=0 >> internal:control=enter-frame >> xpath=//a[@title='Prev']
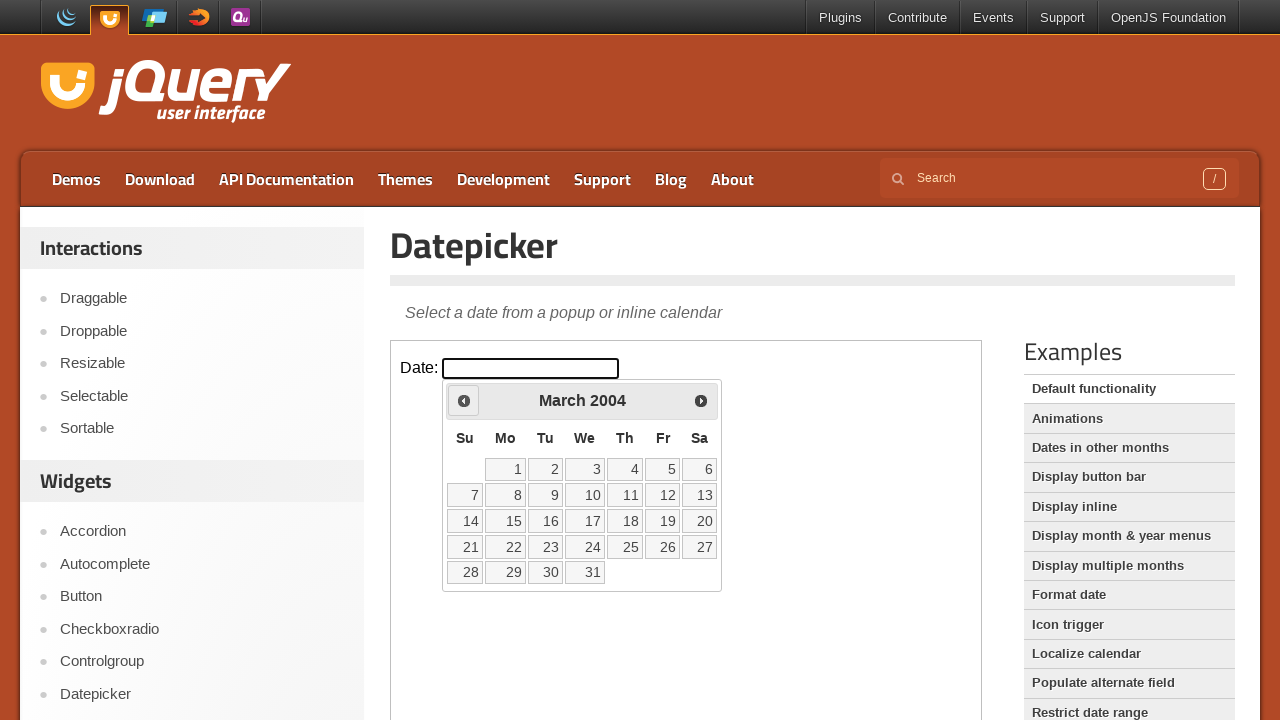

Updated current year: 2004
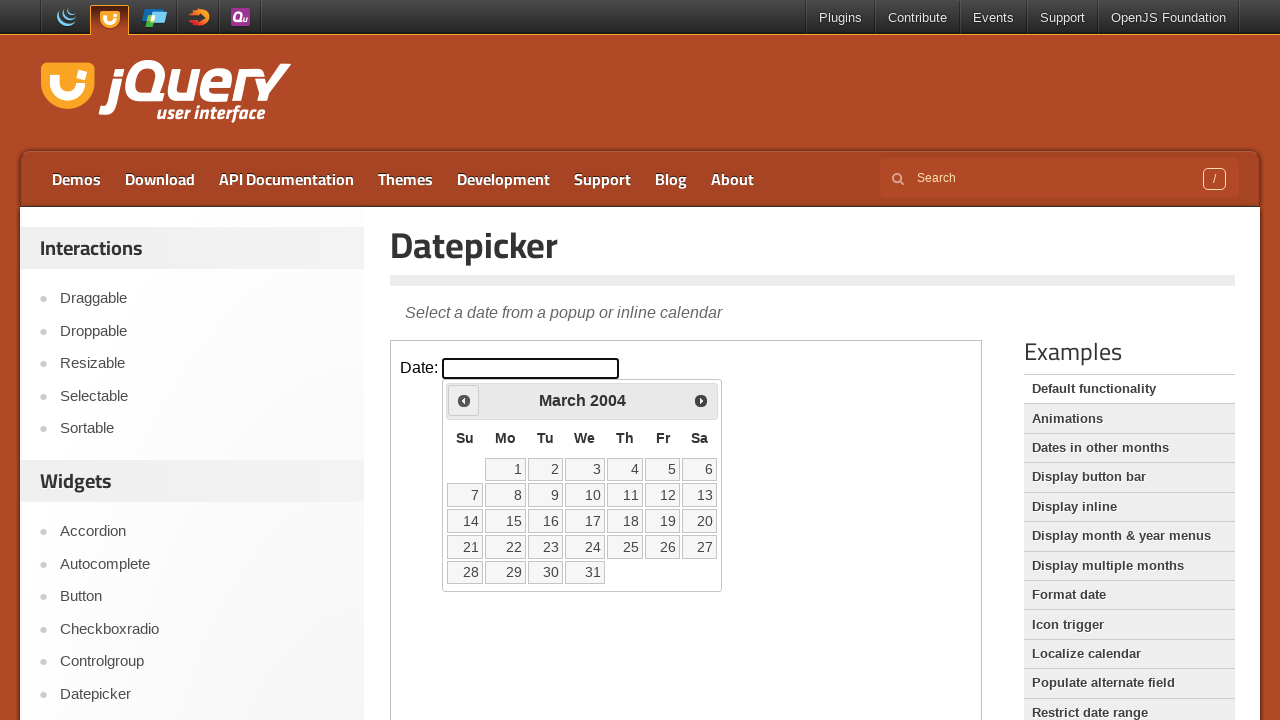

Clicked previous button to navigate to earlier year at (464, 400) on iframe >> nth=0 >> internal:control=enter-frame >> xpath=//a[@title='Prev']
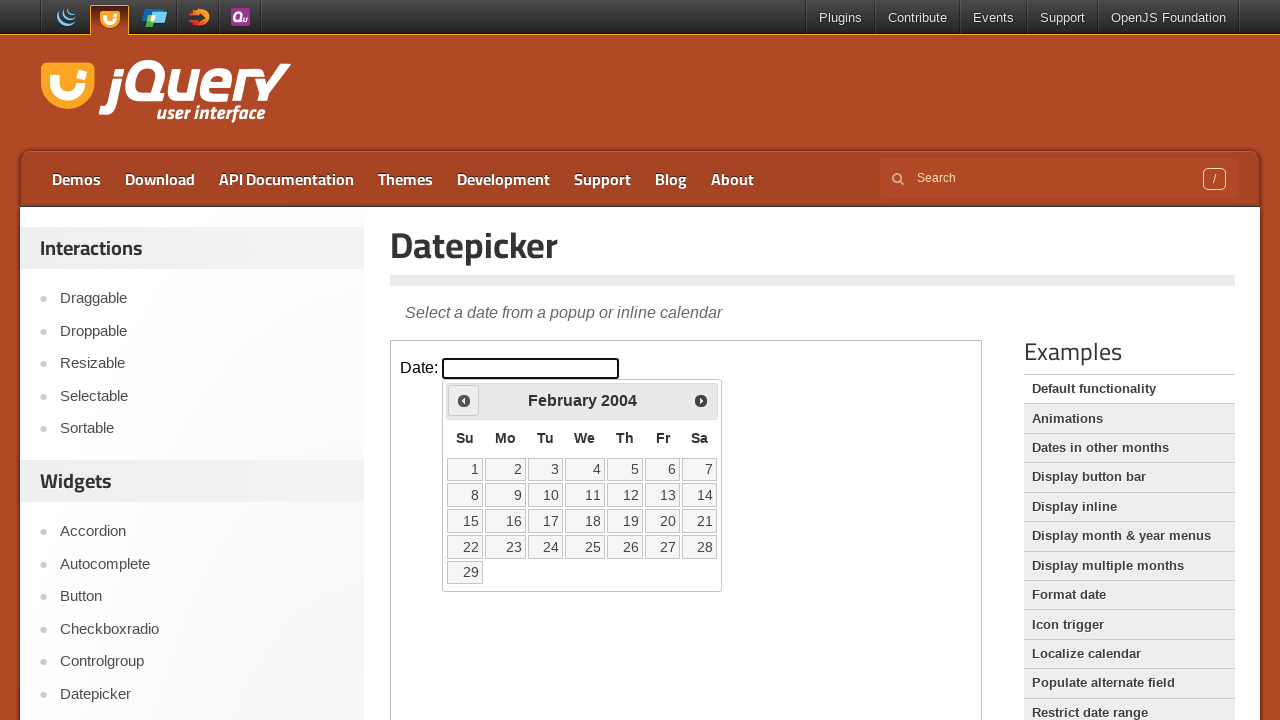

Updated current year: 2004
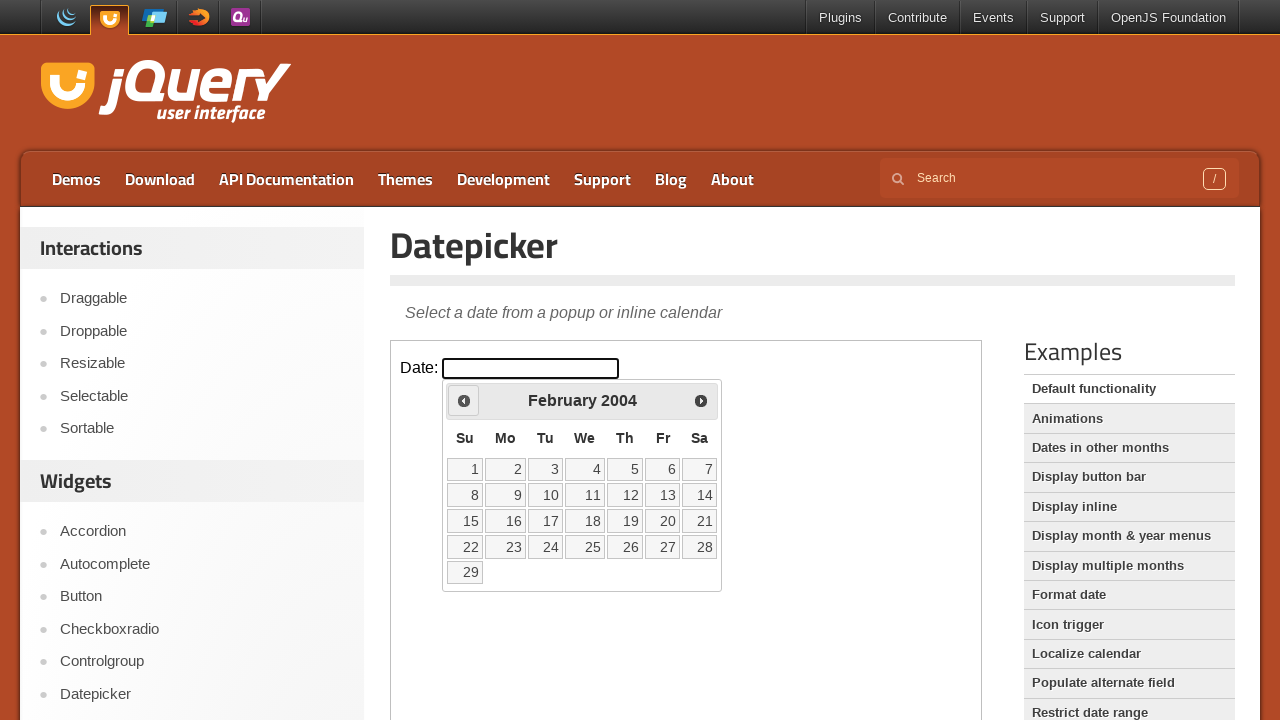

Clicked previous button to navigate to earlier year at (464, 400) on iframe >> nth=0 >> internal:control=enter-frame >> xpath=//a[@title='Prev']
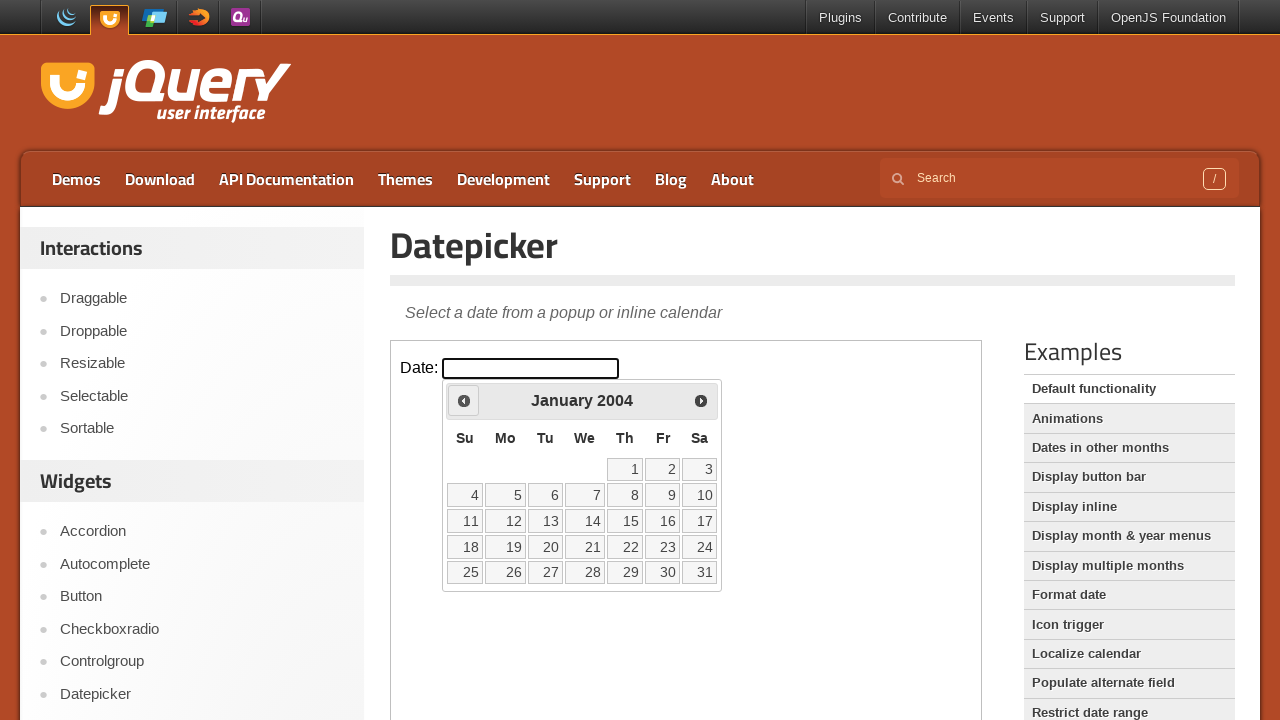

Updated current year: 2004
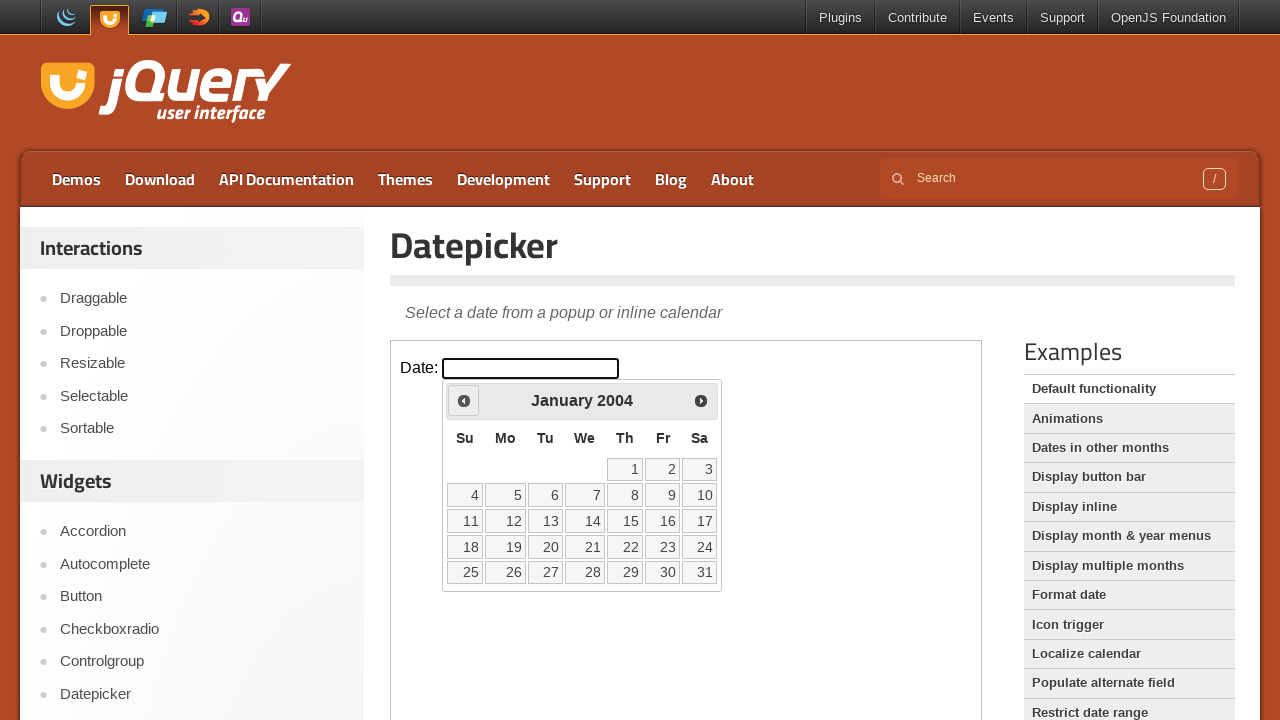

Clicked previous button to navigate to earlier year at (464, 400) on iframe >> nth=0 >> internal:control=enter-frame >> xpath=//a[@title='Prev']
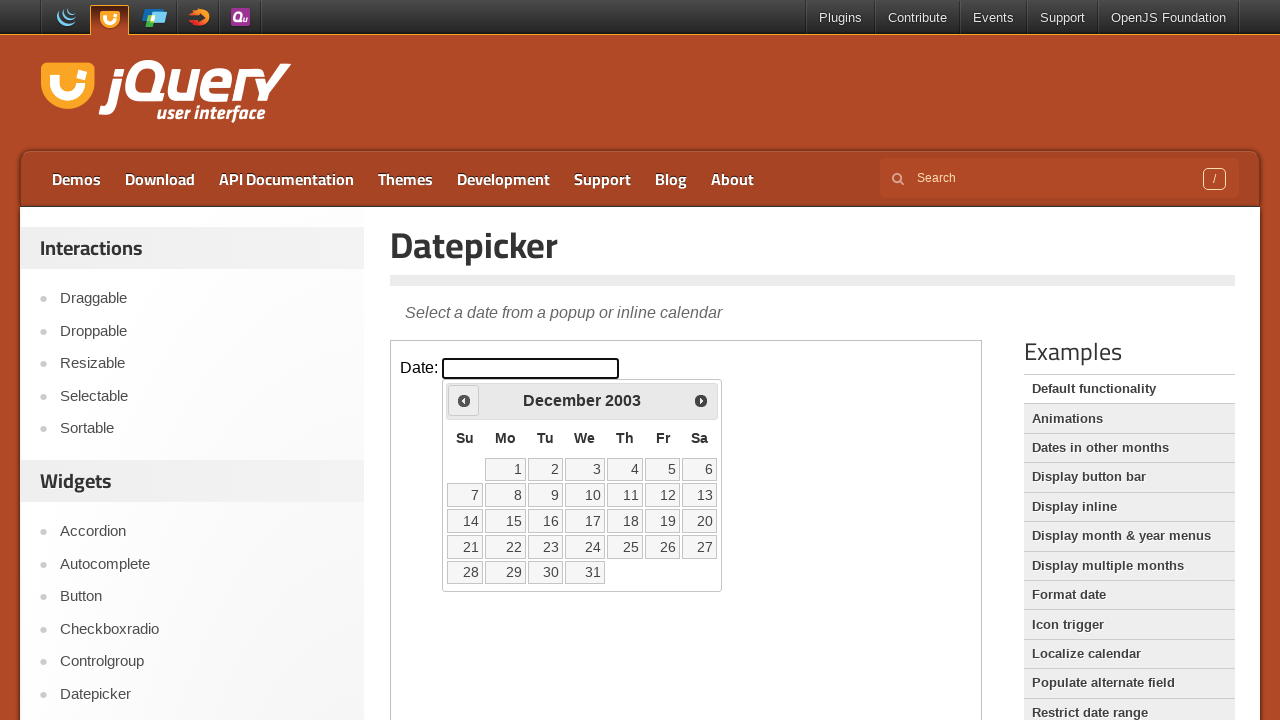

Updated current year: 2003
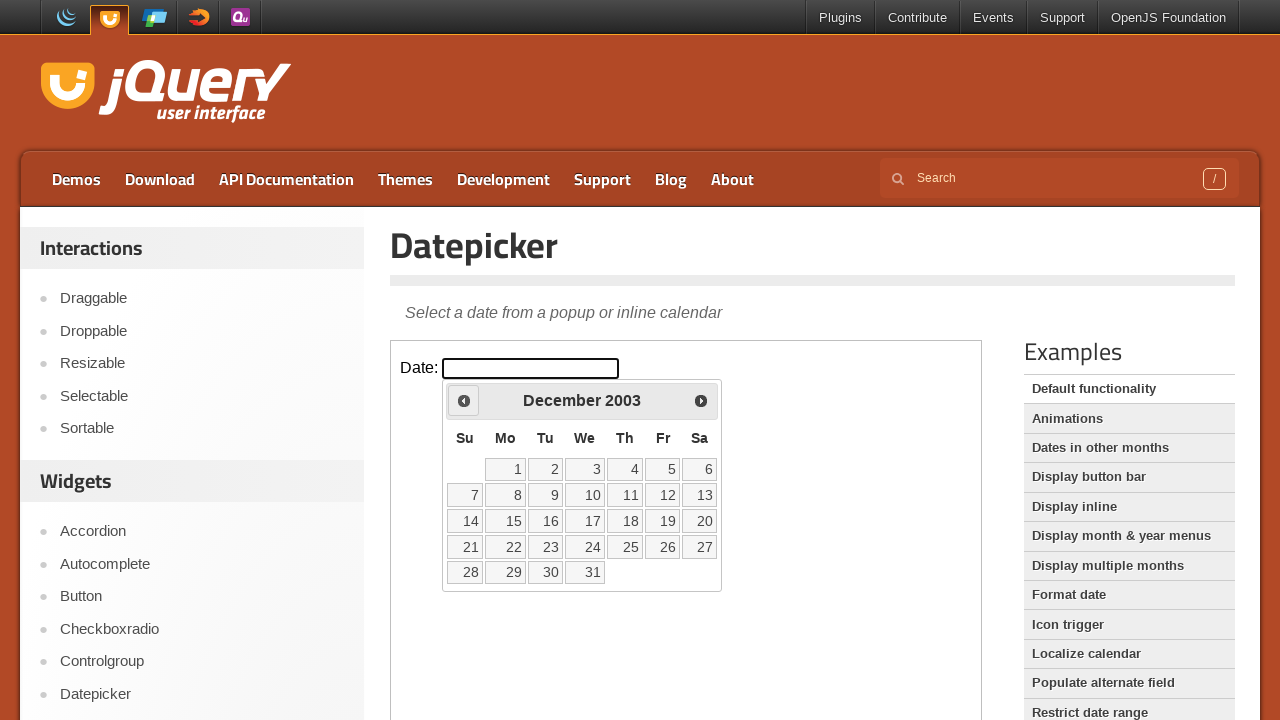

Clicked previous button to navigate to earlier year at (464, 400) on iframe >> nth=0 >> internal:control=enter-frame >> xpath=//a[@title='Prev']
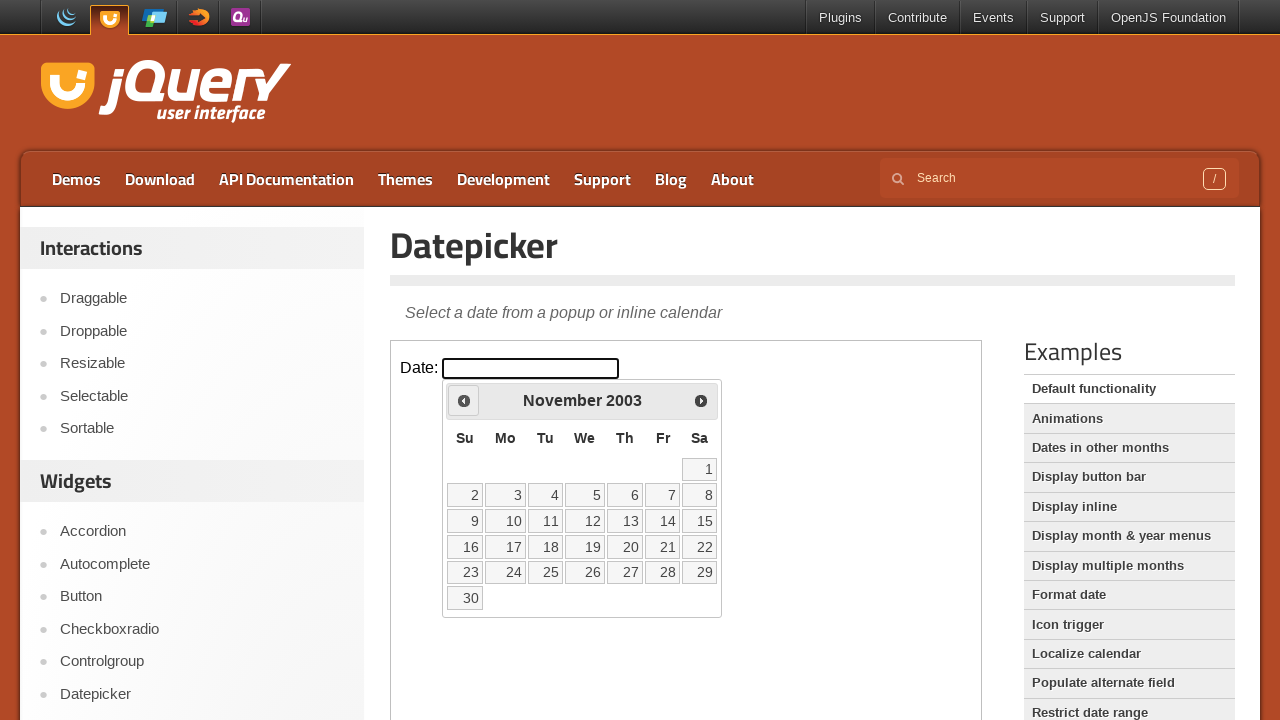

Updated current year: 2003
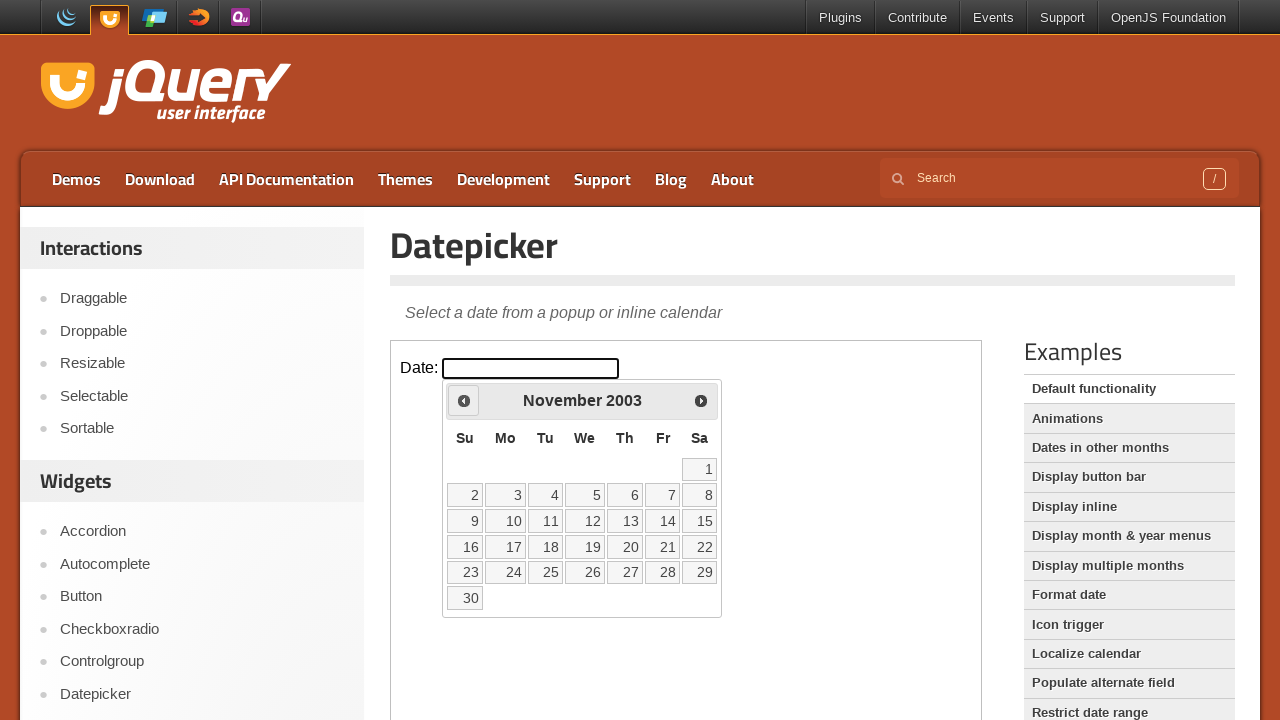

Clicked previous button to navigate to earlier year at (464, 400) on iframe >> nth=0 >> internal:control=enter-frame >> xpath=//a[@title='Prev']
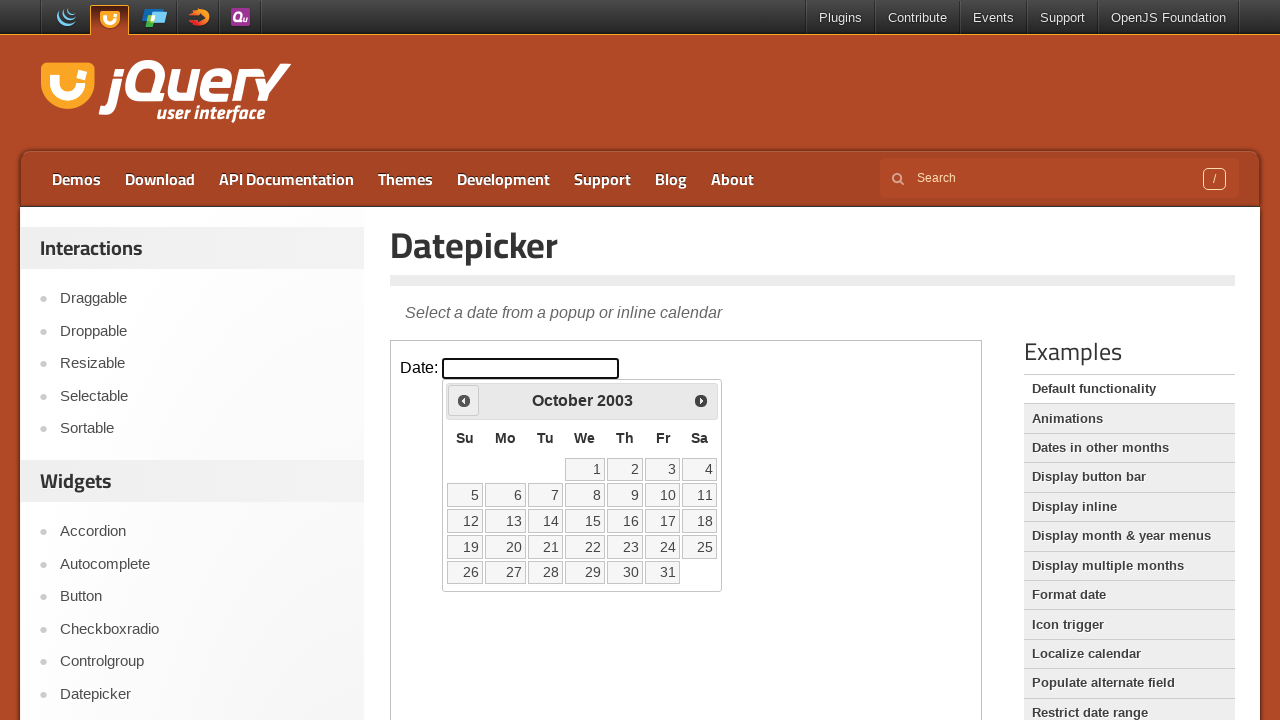

Updated current year: 2003
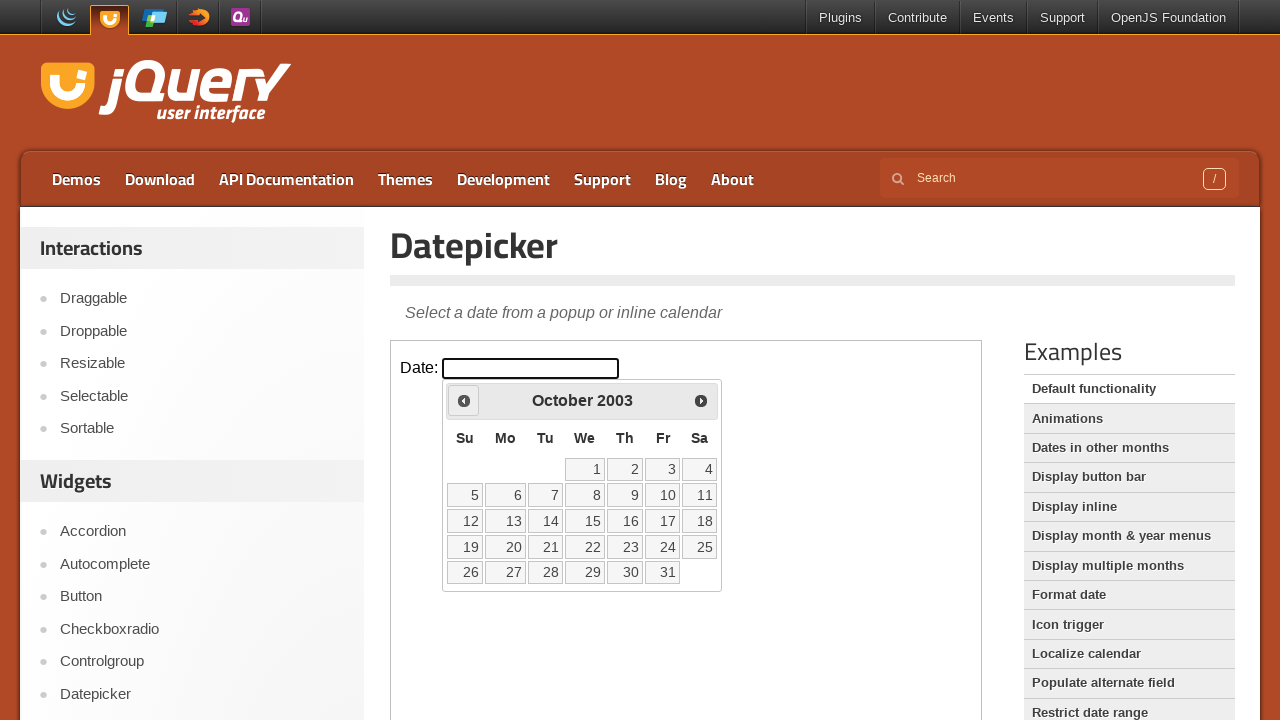

Clicked previous button to navigate to earlier year at (464, 400) on iframe >> nth=0 >> internal:control=enter-frame >> xpath=//a[@title='Prev']
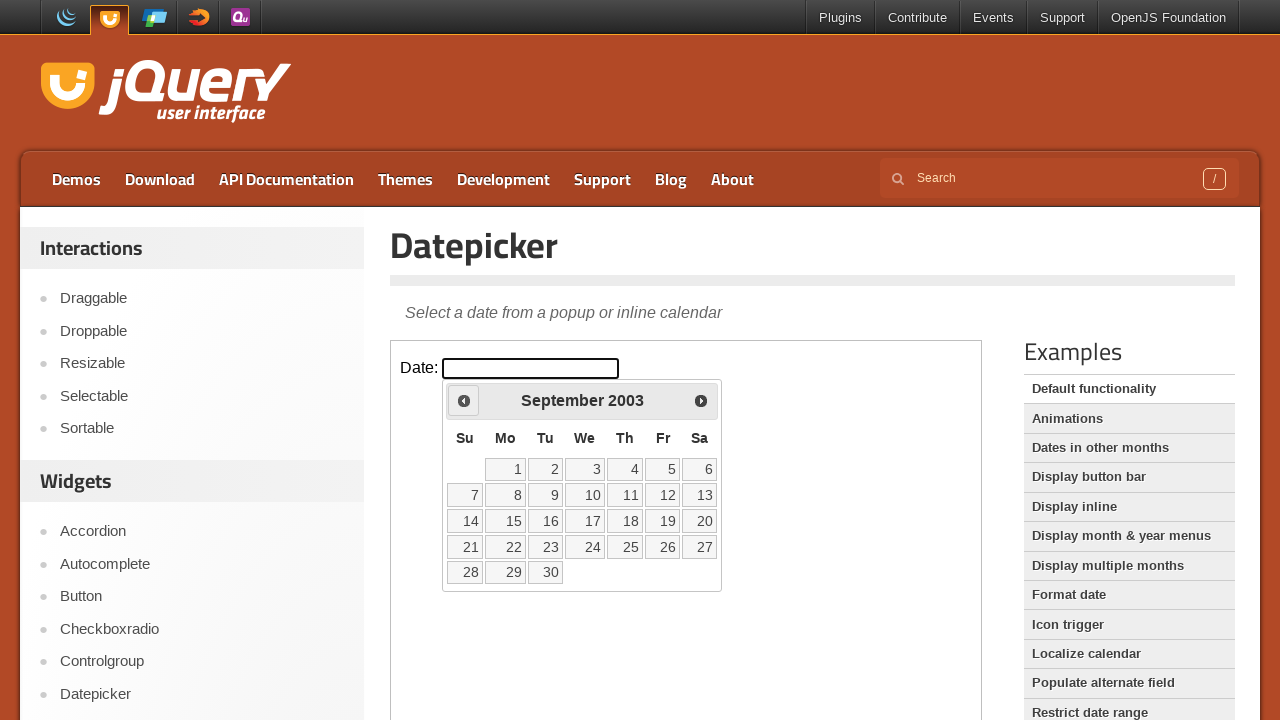

Updated current year: 2003
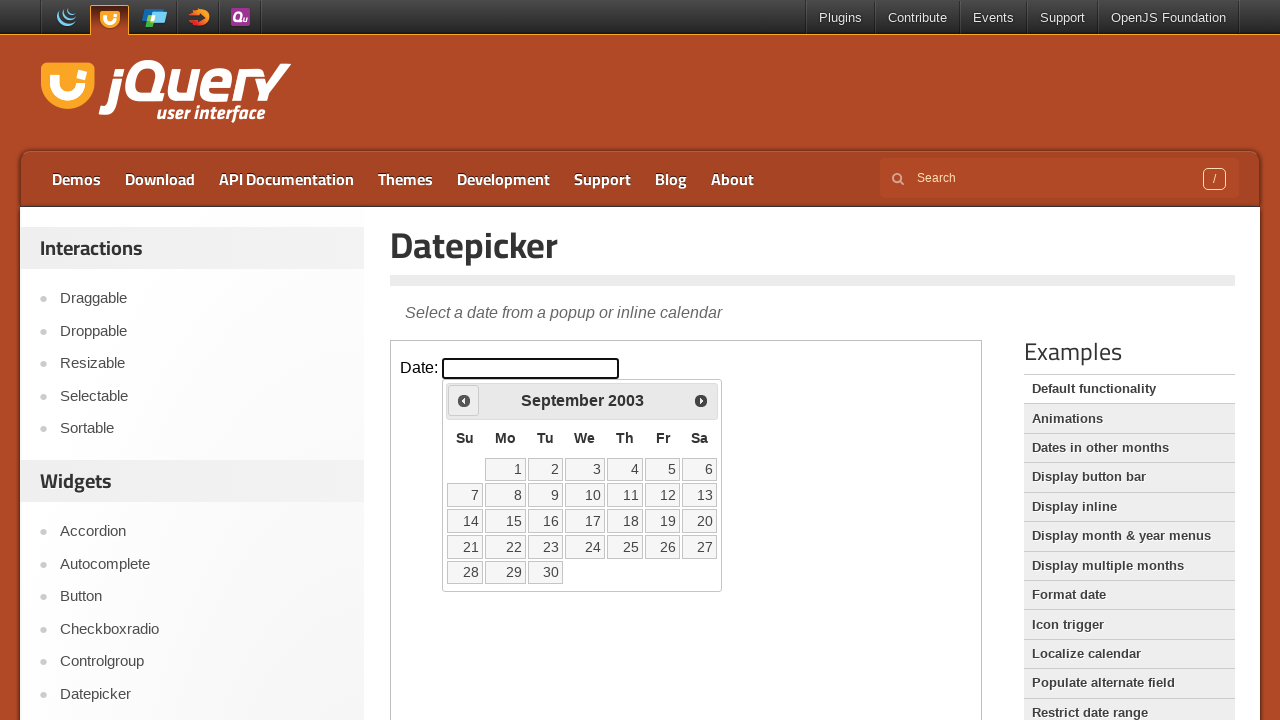

Clicked previous button to navigate to earlier year at (464, 400) on iframe >> nth=0 >> internal:control=enter-frame >> xpath=//a[@title='Prev']
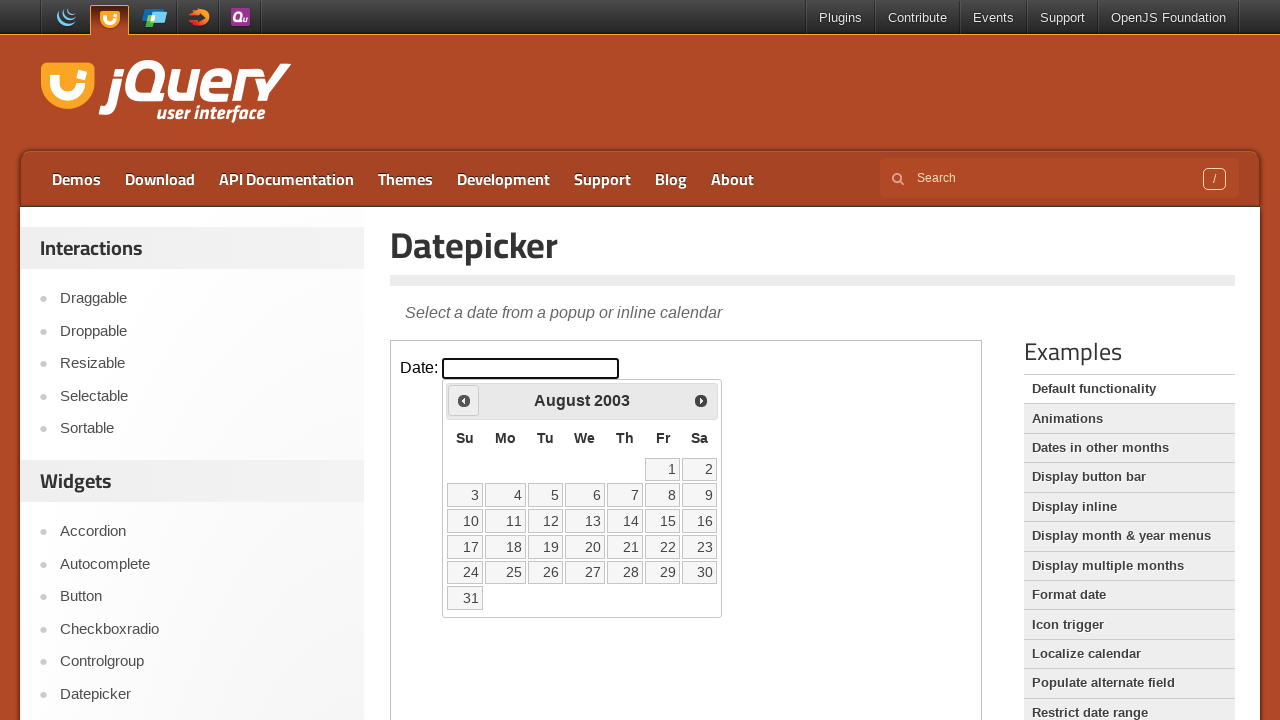

Updated current year: 2003
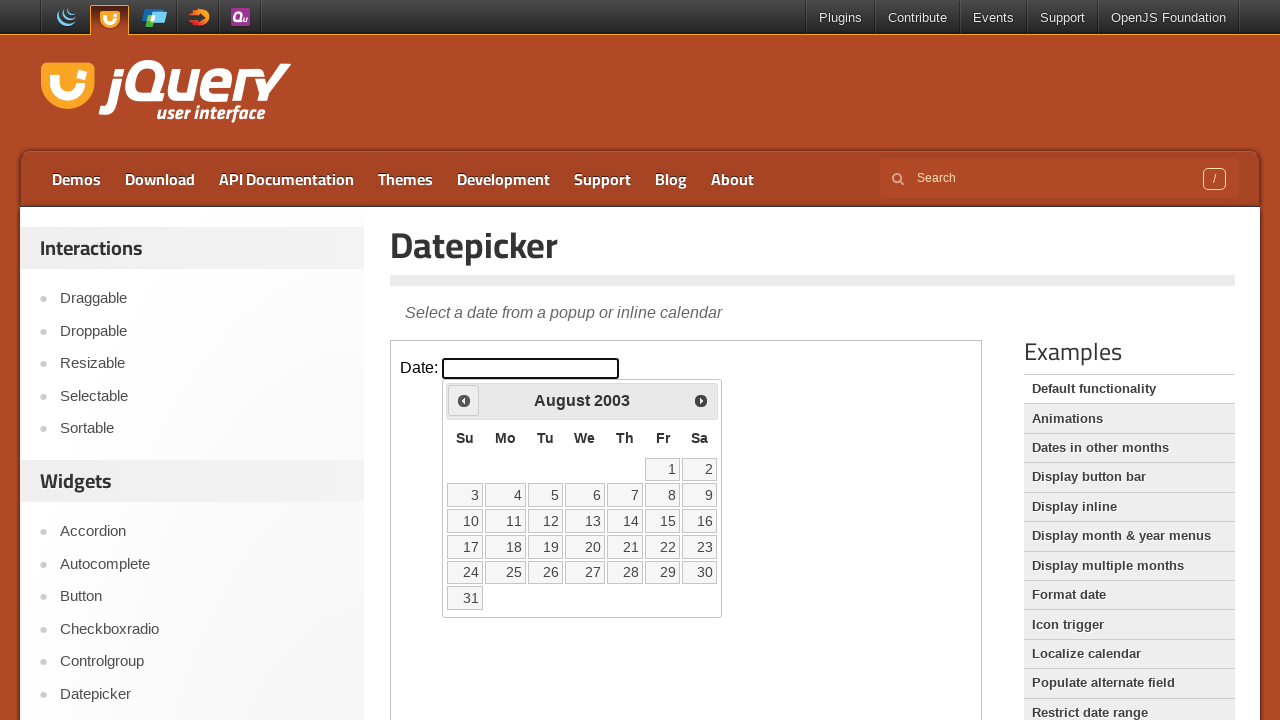

Clicked previous button to navigate to earlier year at (464, 400) on iframe >> nth=0 >> internal:control=enter-frame >> xpath=//a[@title='Prev']
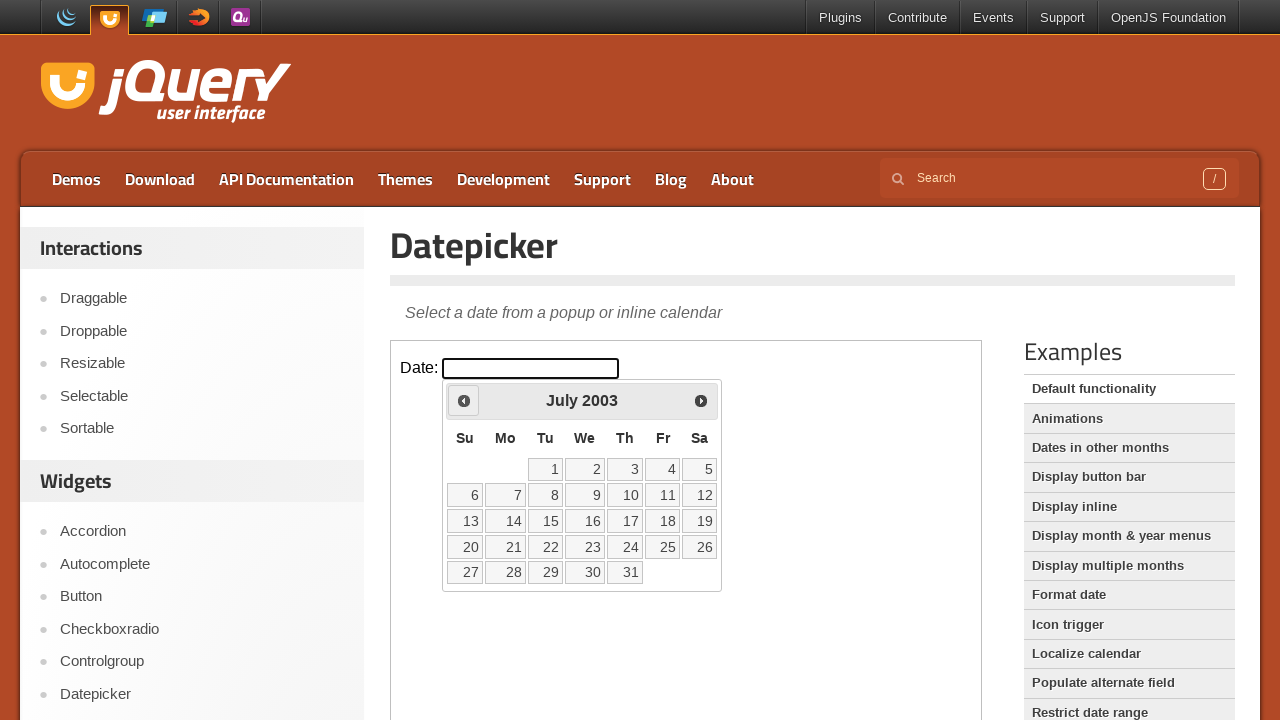

Updated current year: 2003
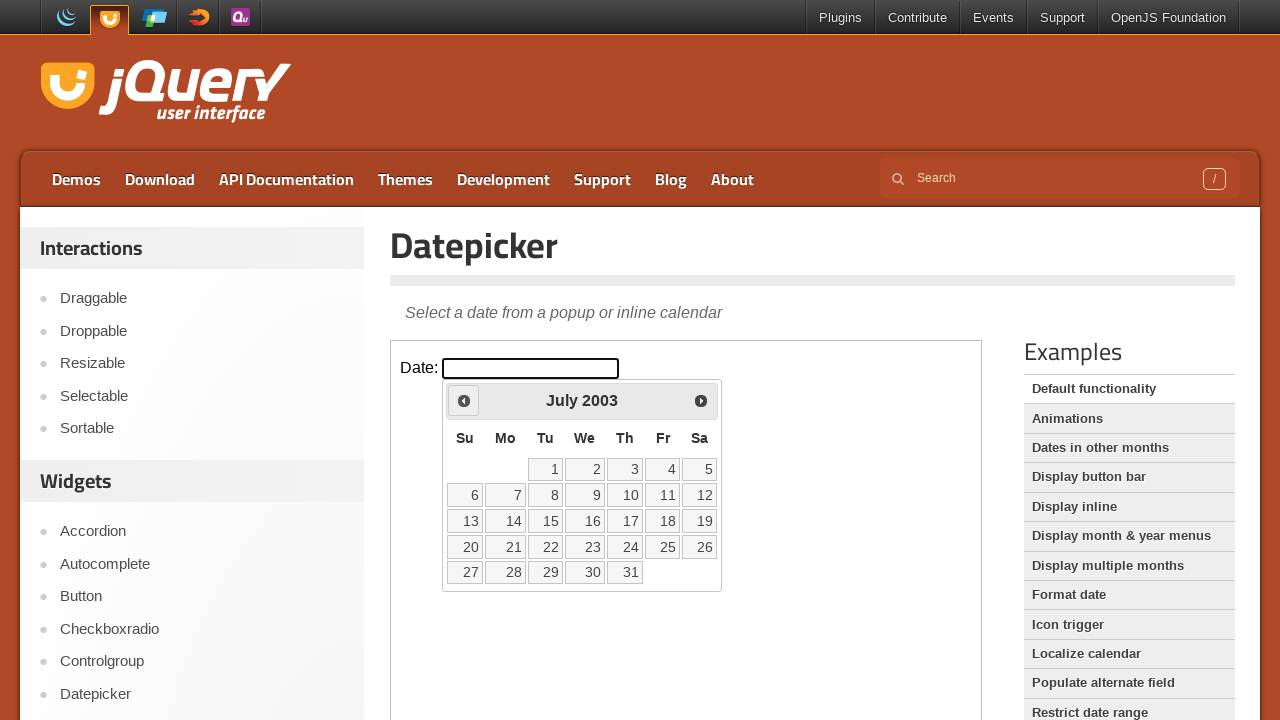

Clicked previous button to navigate to earlier year at (464, 400) on iframe >> nth=0 >> internal:control=enter-frame >> xpath=//a[@title='Prev']
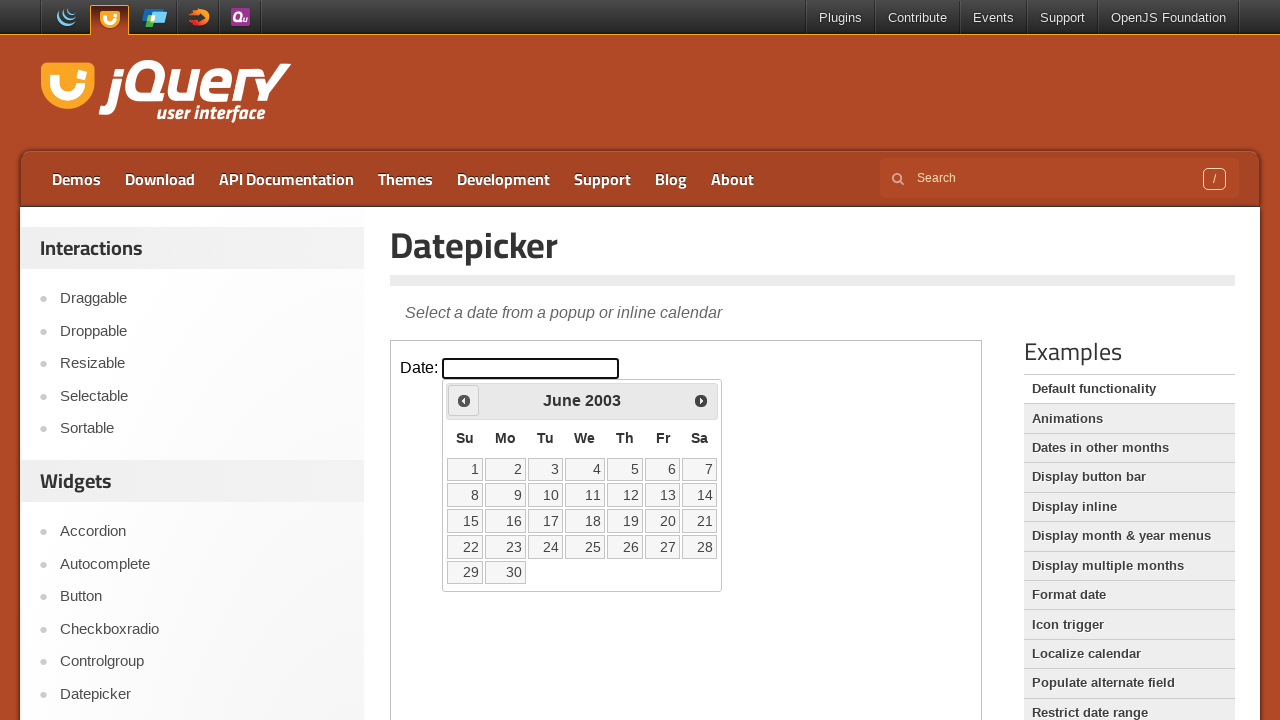

Updated current year: 2003
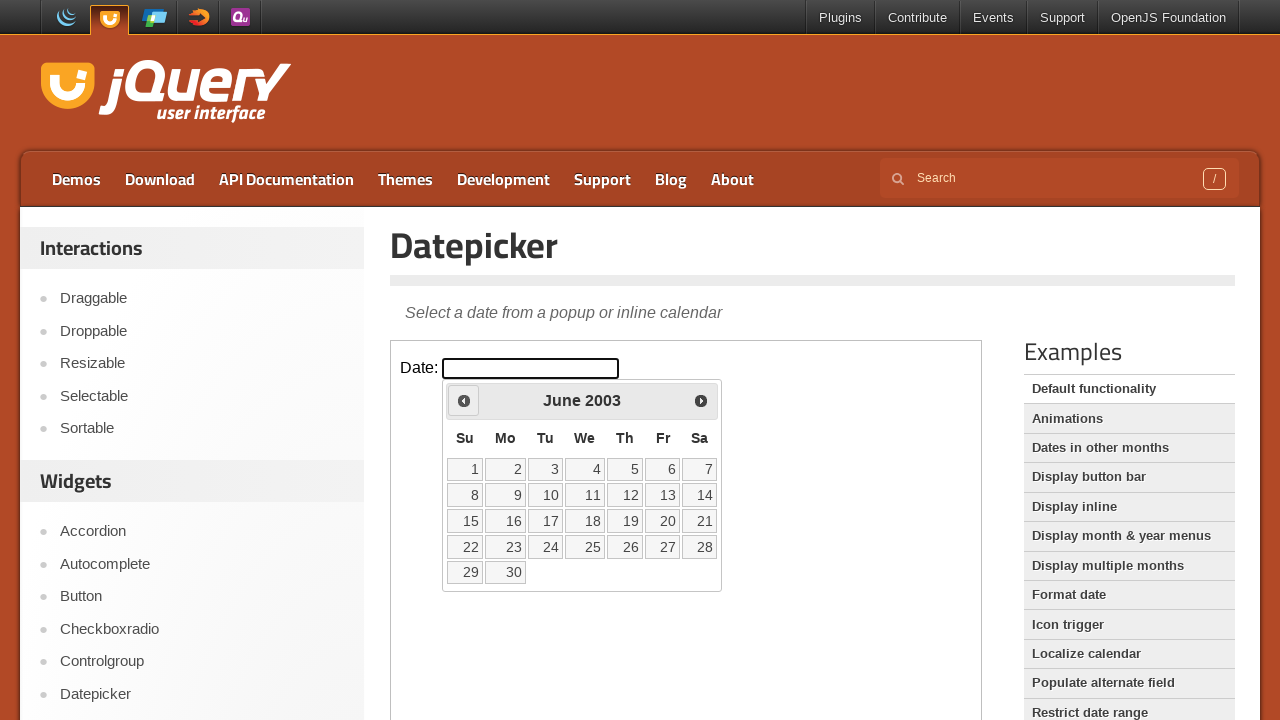

Clicked previous button to navigate to earlier year at (464, 400) on iframe >> nth=0 >> internal:control=enter-frame >> xpath=//a[@title='Prev']
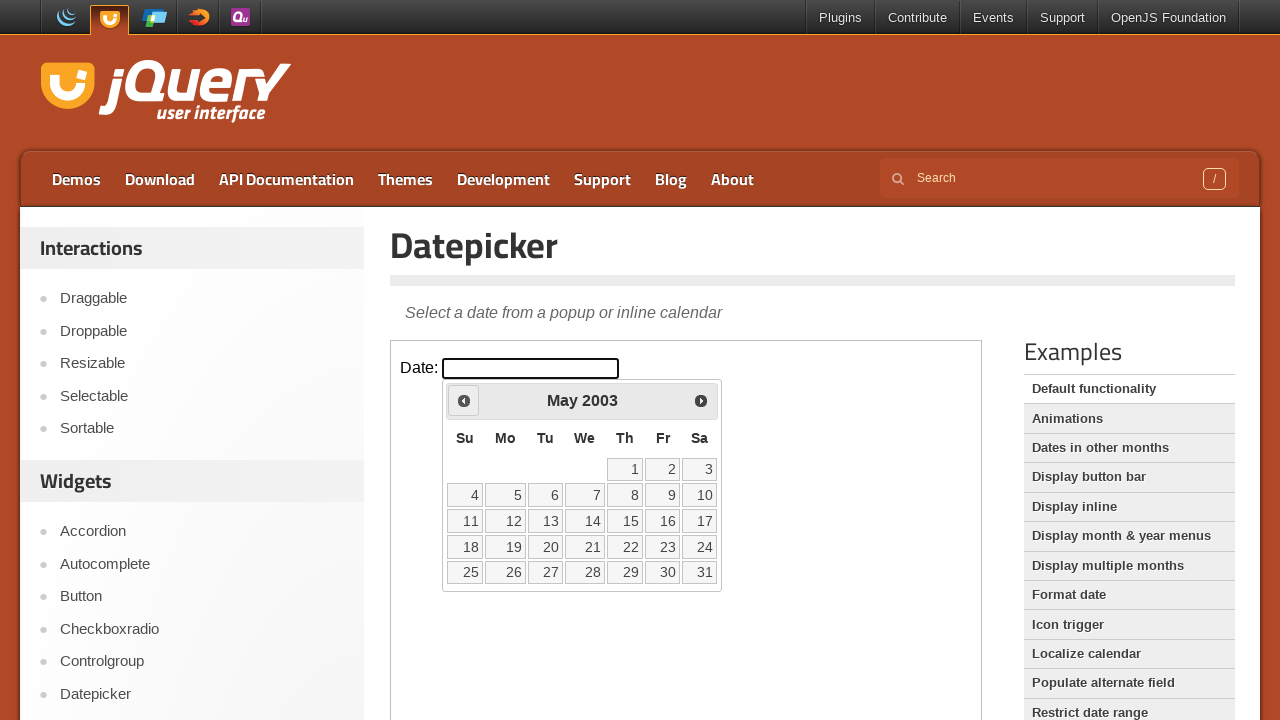

Updated current year: 2003
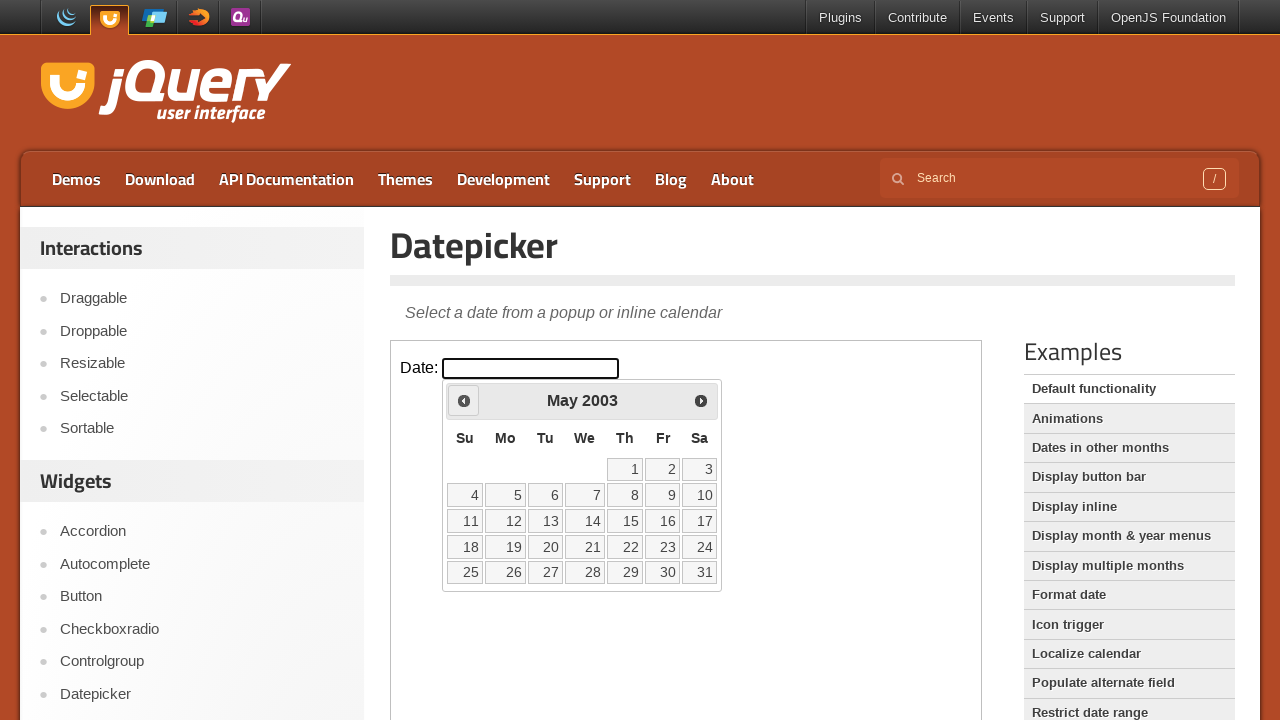

Clicked previous button to navigate to earlier year at (464, 400) on iframe >> nth=0 >> internal:control=enter-frame >> xpath=//a[@title='Prev']
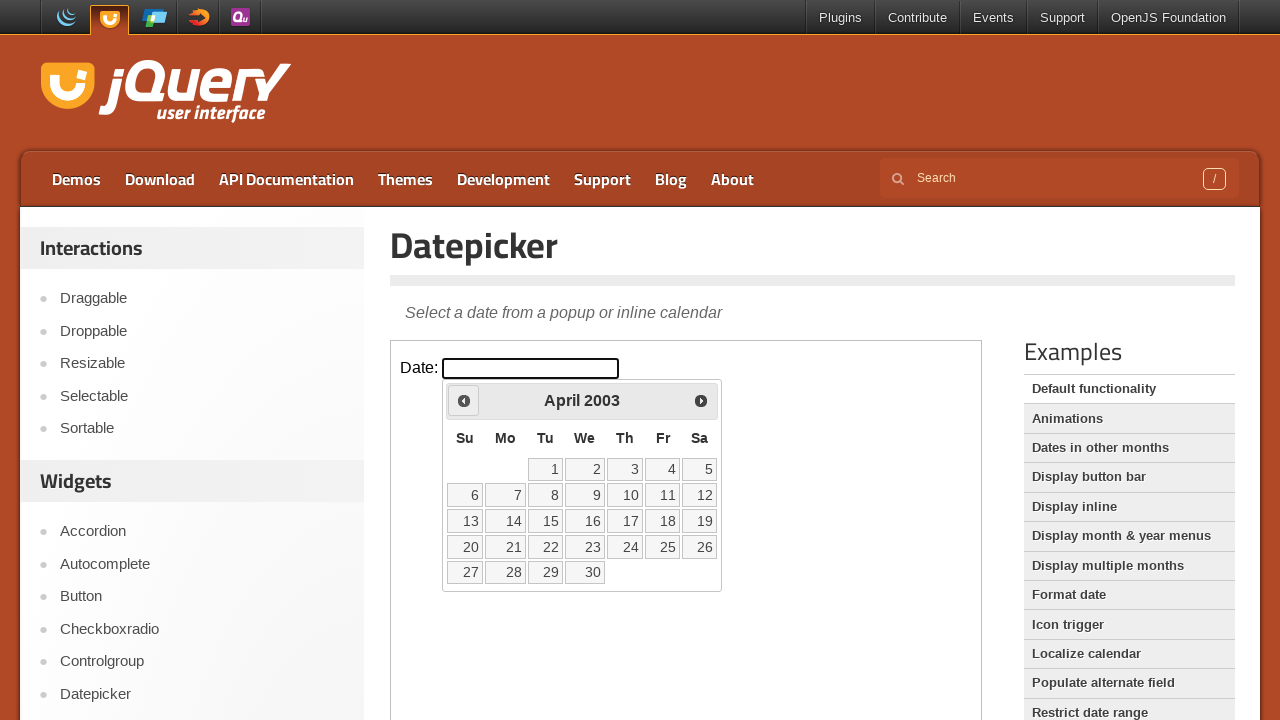

Updated current year: 2003
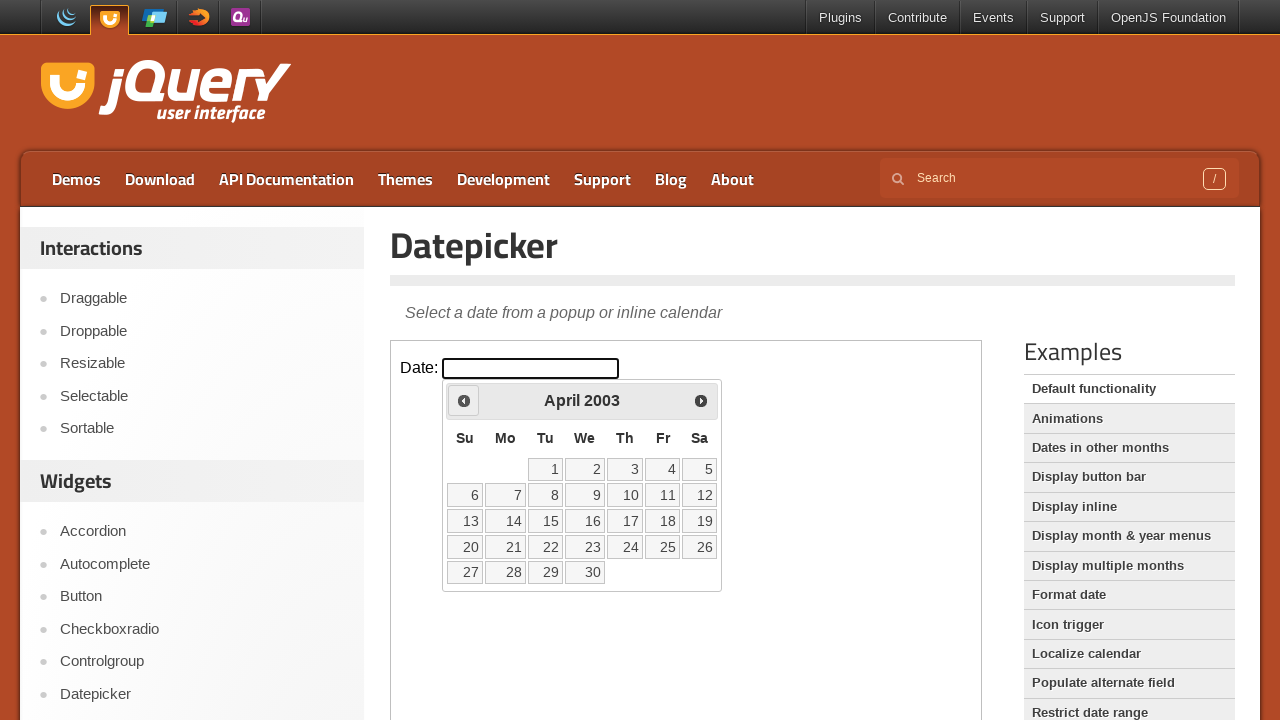

Clicked previous button to navigate to earlier year at (464, 400) on iframe >> nth=0 >> internal:control=enter-frame >> xpath=//a[@title='Prev']
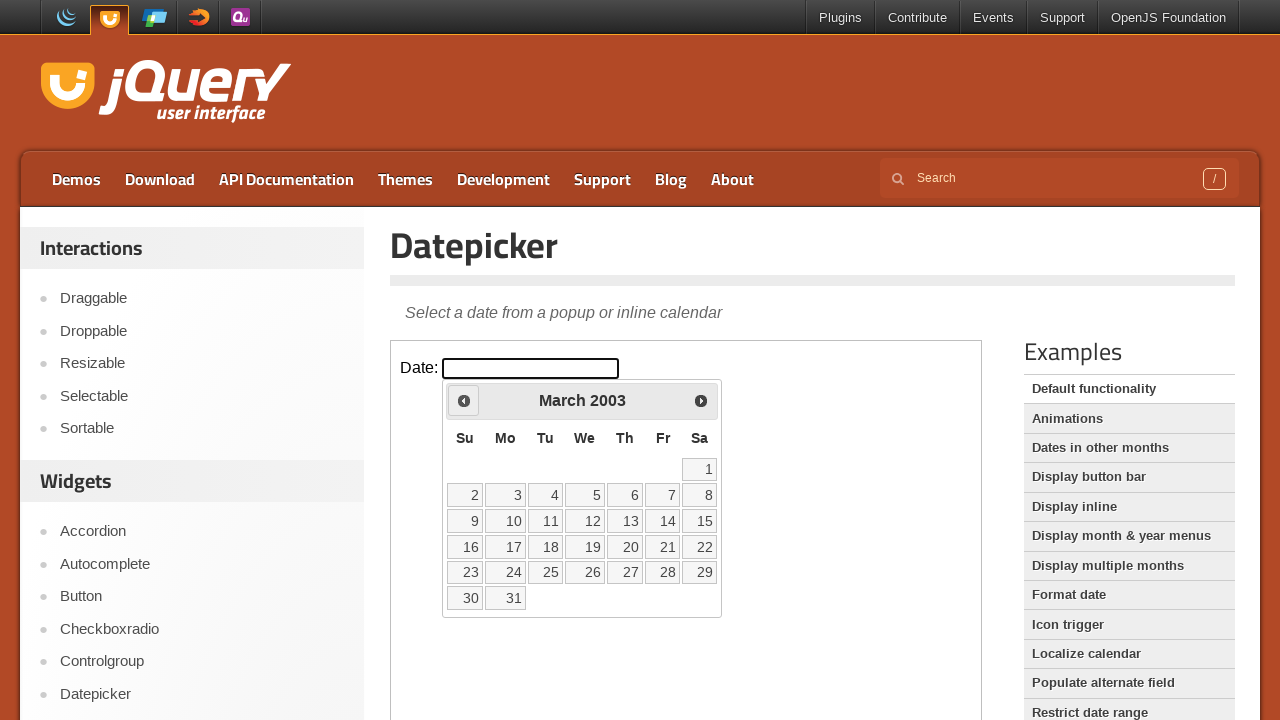

Updated current year: 2003
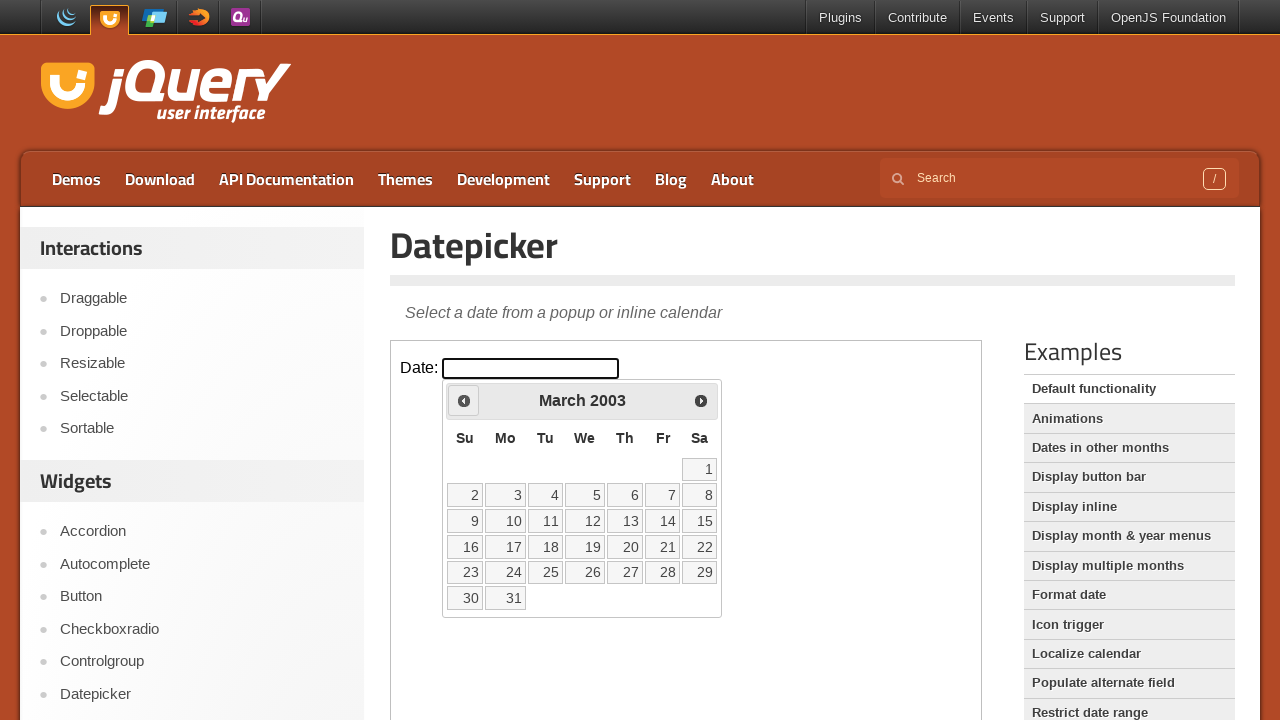

Clicked previous button to navigate to earlier year at (464, 400) on iframe >> nth=0 >> internal:control=enter-frame >> xpath=//a[@title='Prev']
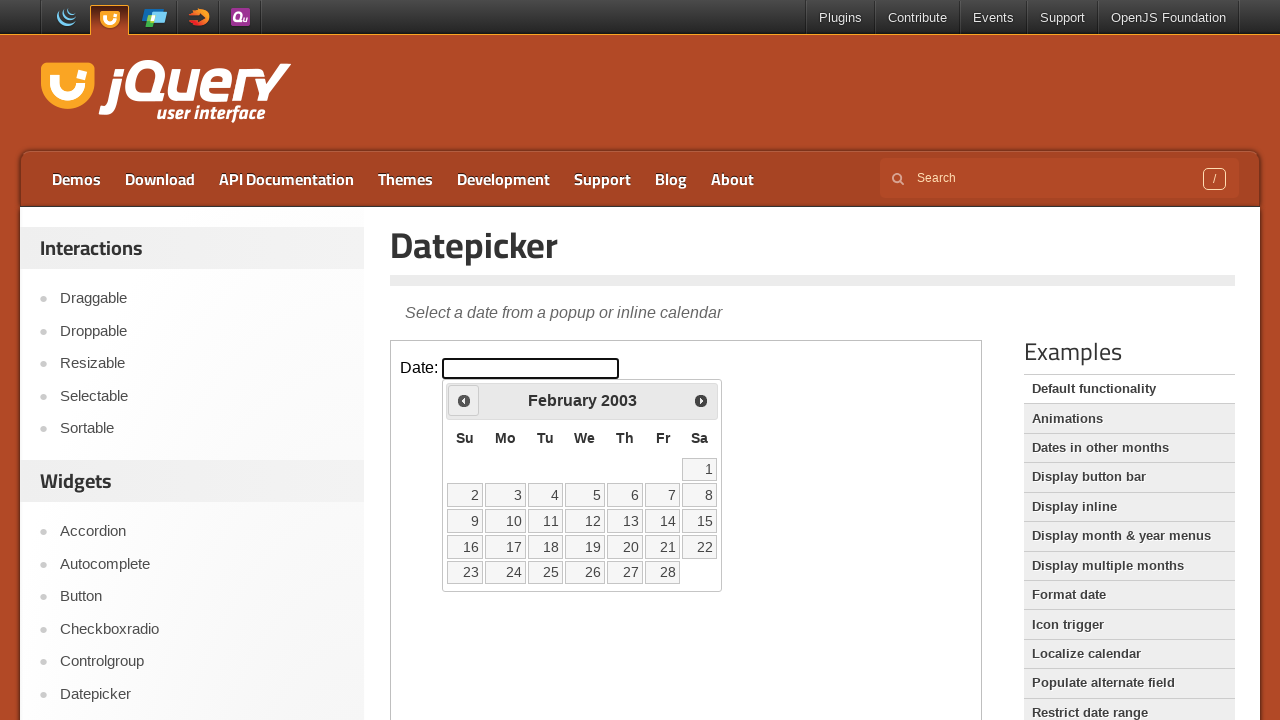

Updated current year: 2003
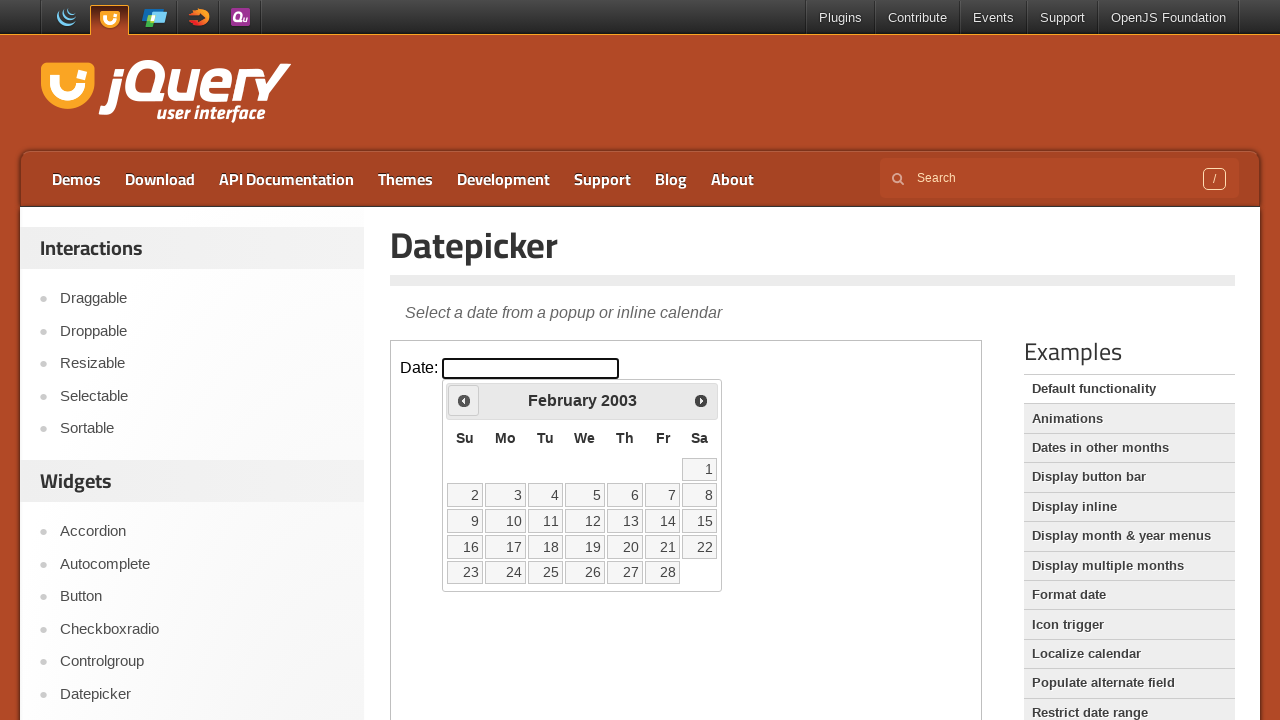

Clicked previous button to navigate to earlier year at (464, 400) on iframe >> nth=0 >> internal:control=enter-frame >> xpath=//a[@title='Prev']
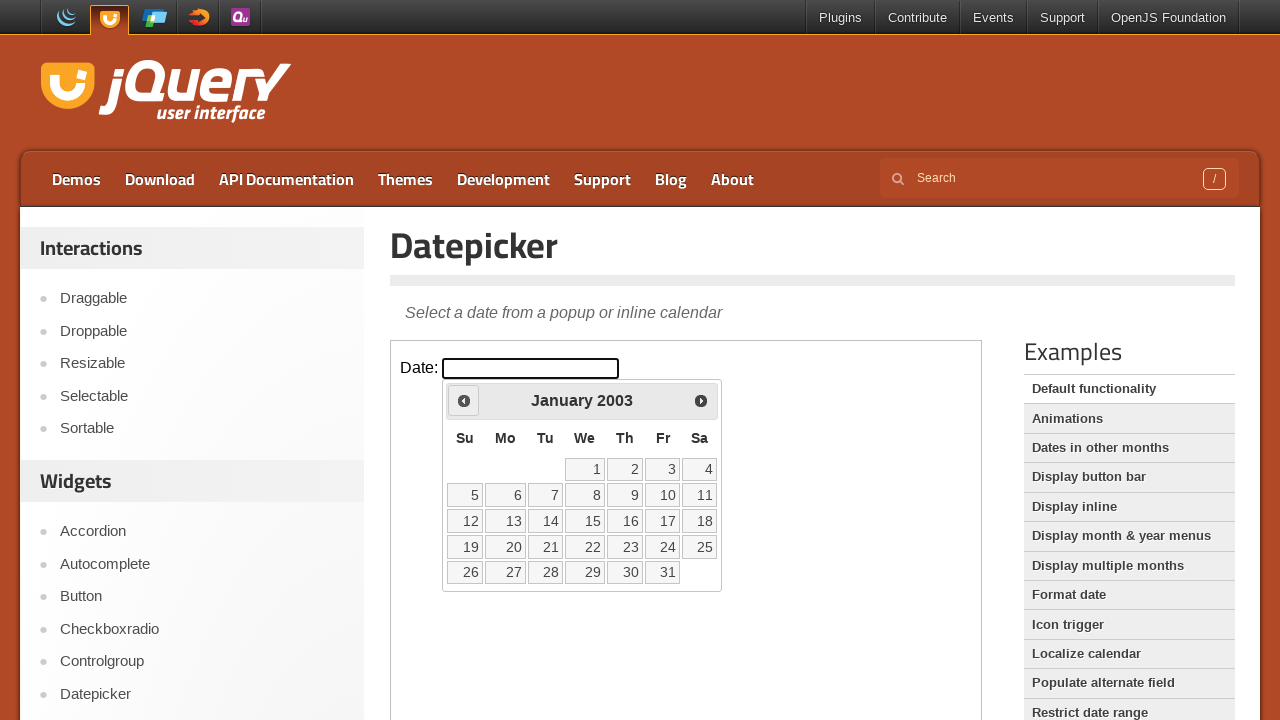

Updated current year: 2003
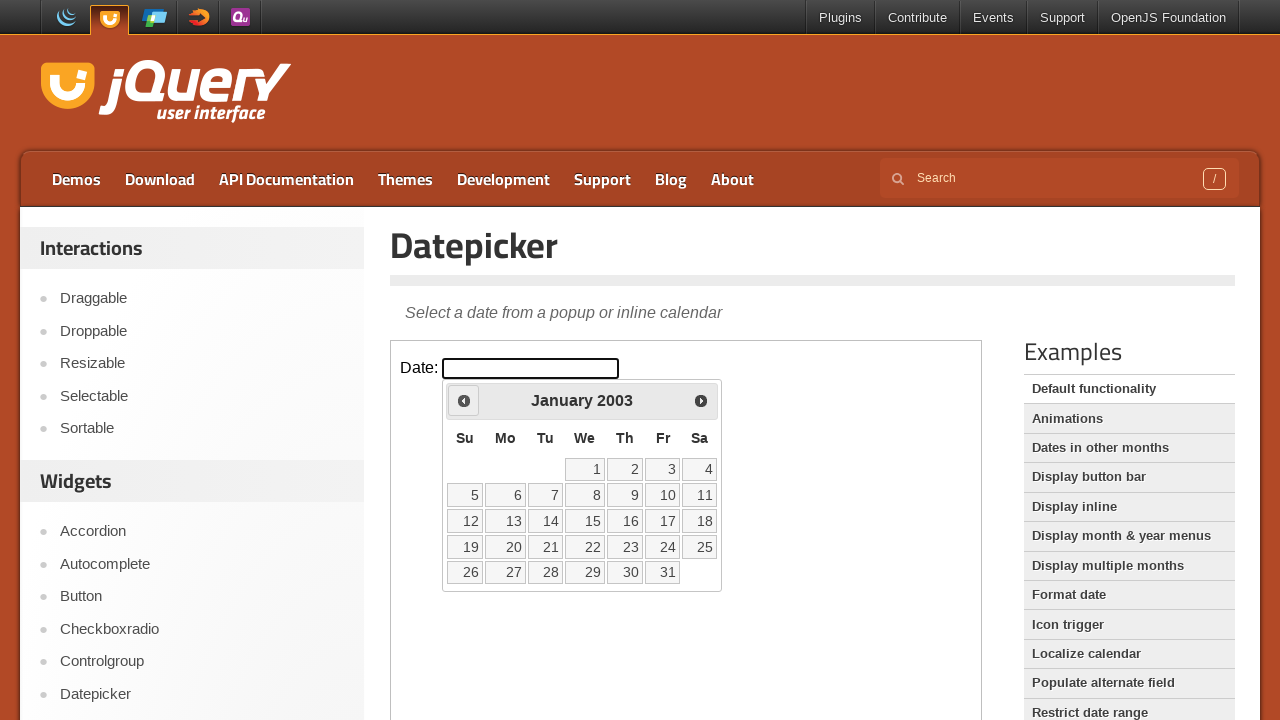

Clicked previous button to navigate to earlier year at (464, 400) on iframe >> nth=0 >> internal:control=enter-frame >> xpath=//a[@title='Prev']
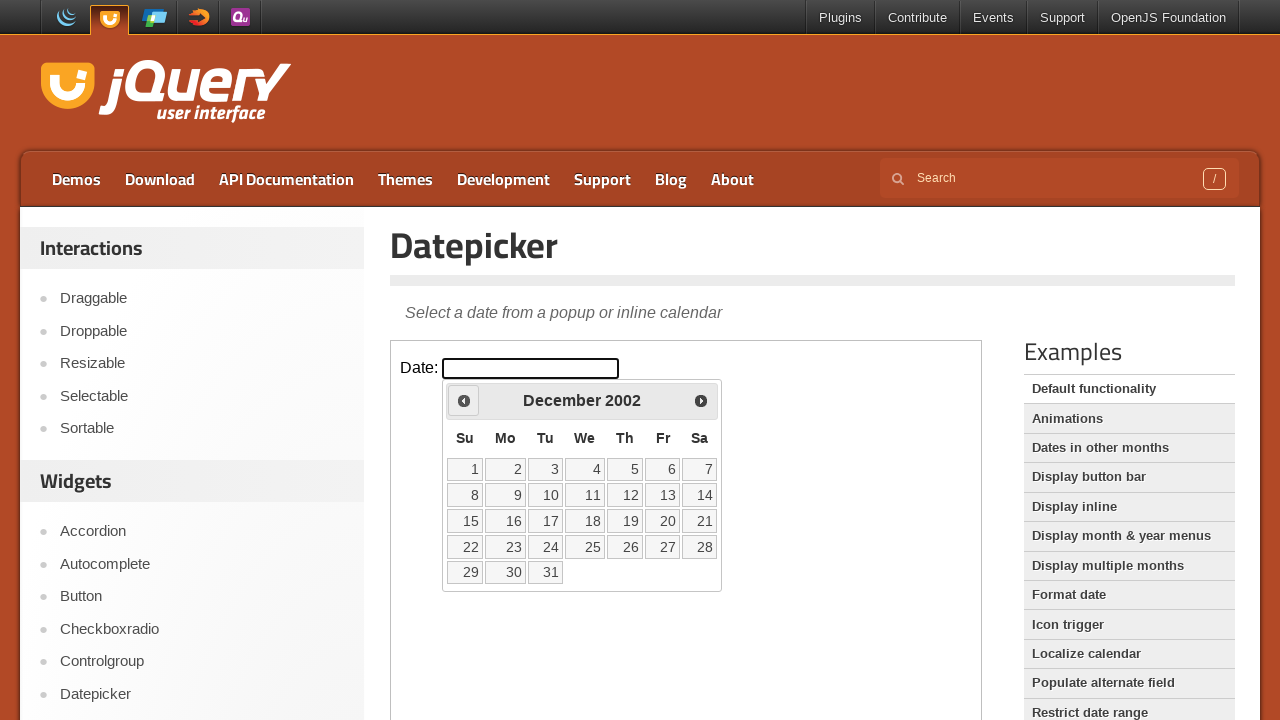

Updated current year: 2002
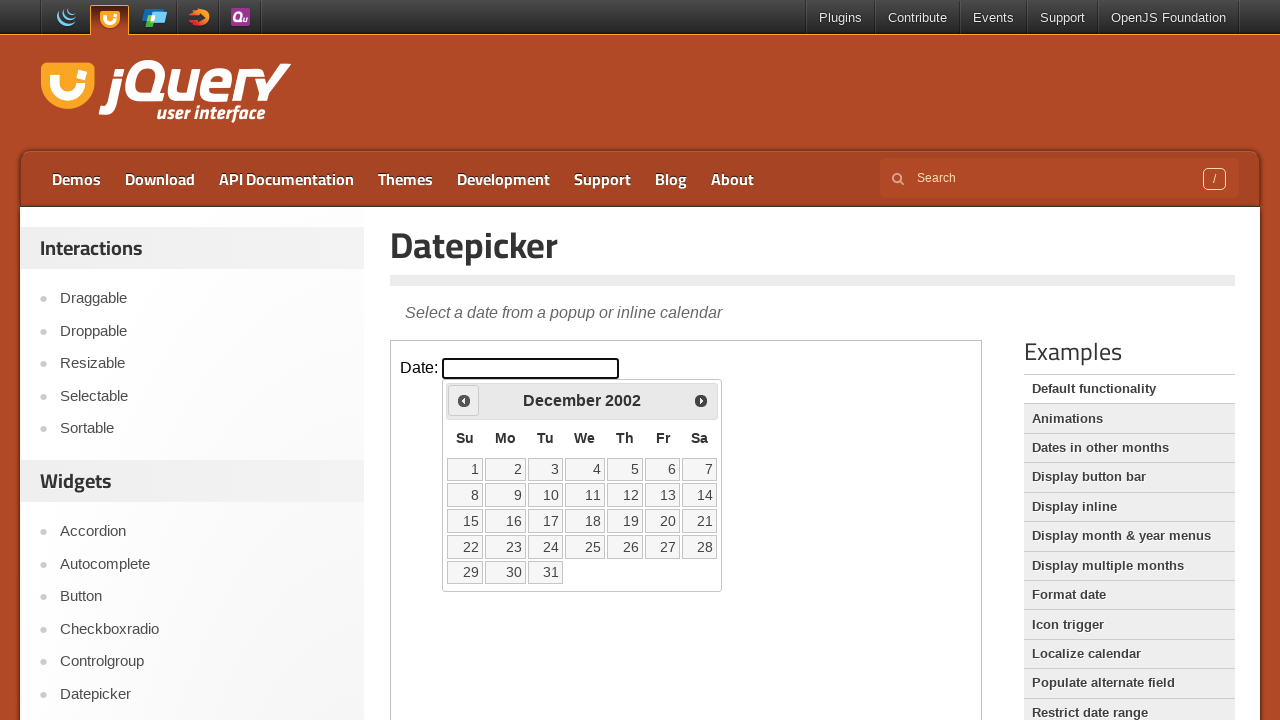

Clicked previous button to navigate to earlier year at (464, 400) on iframe >> nth=0 >> internal:control=enter-frame >> xpath=//a[@title='Prev']
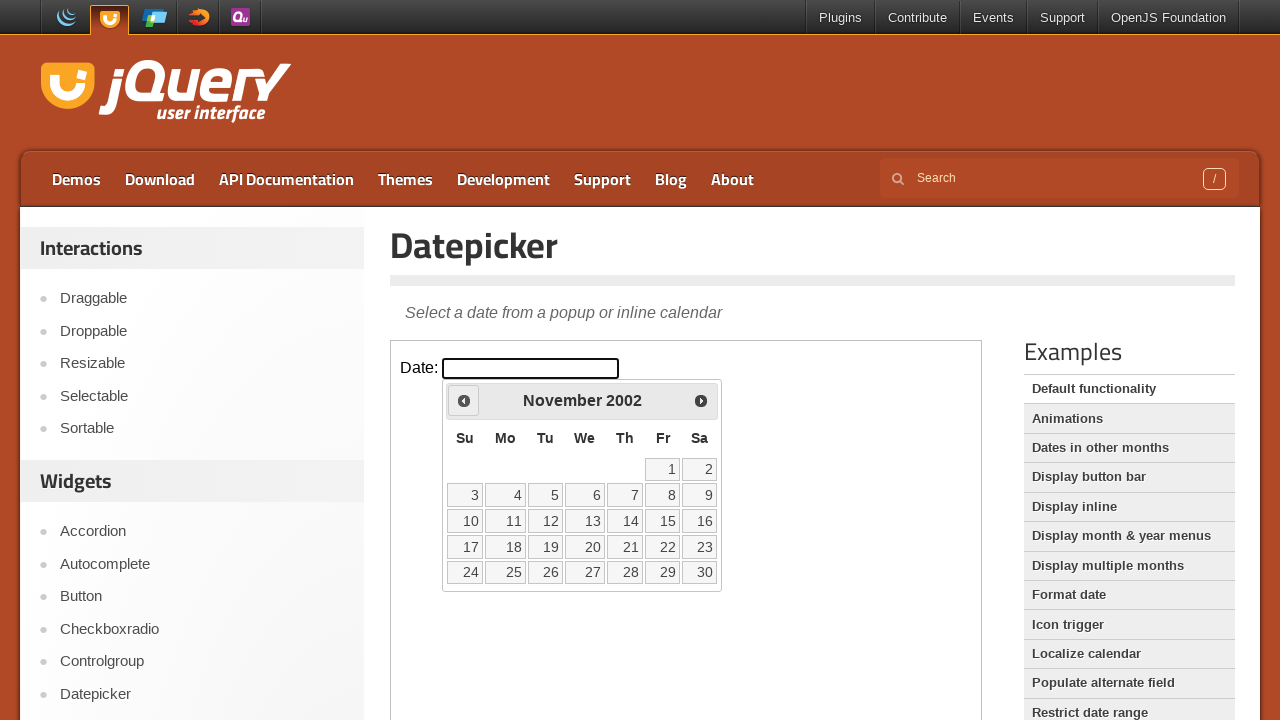

Updated current year: 2002
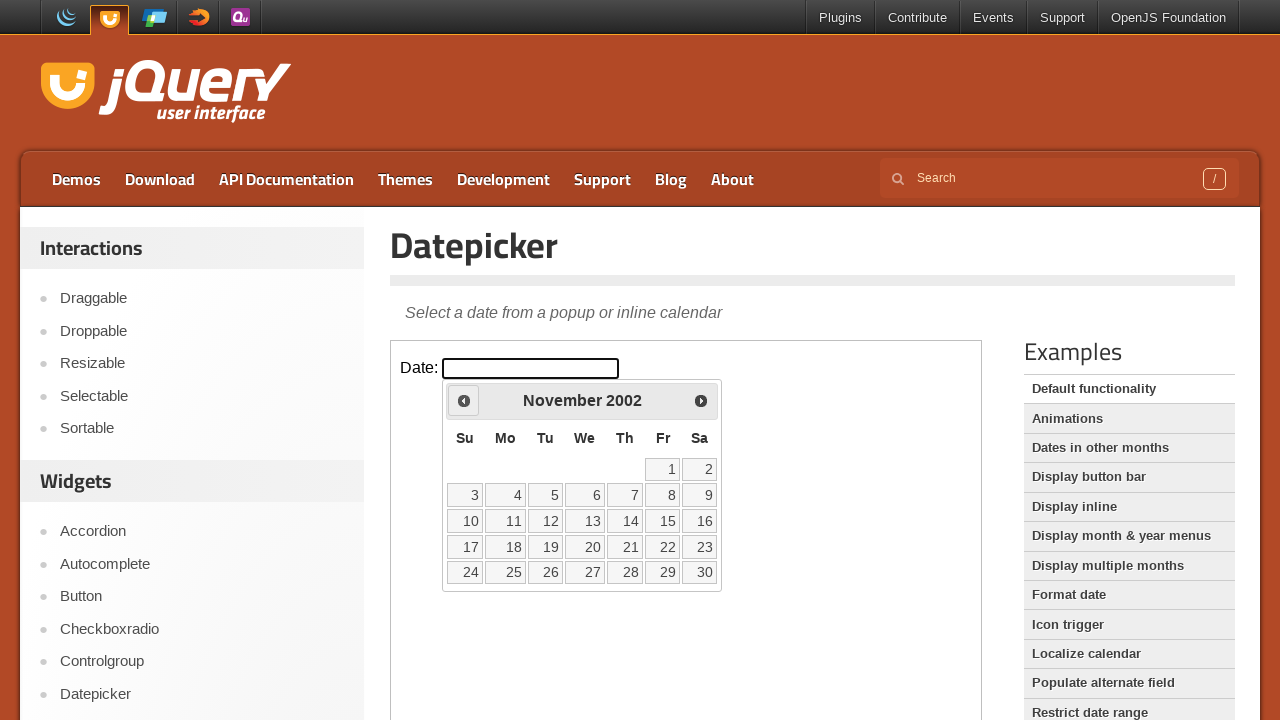

Clicked previous button to navigate to earlier year at (464, 400) on iframe >> nth=0 >> internal:control=enter-frame >> xpath=//a[@title='Prev']
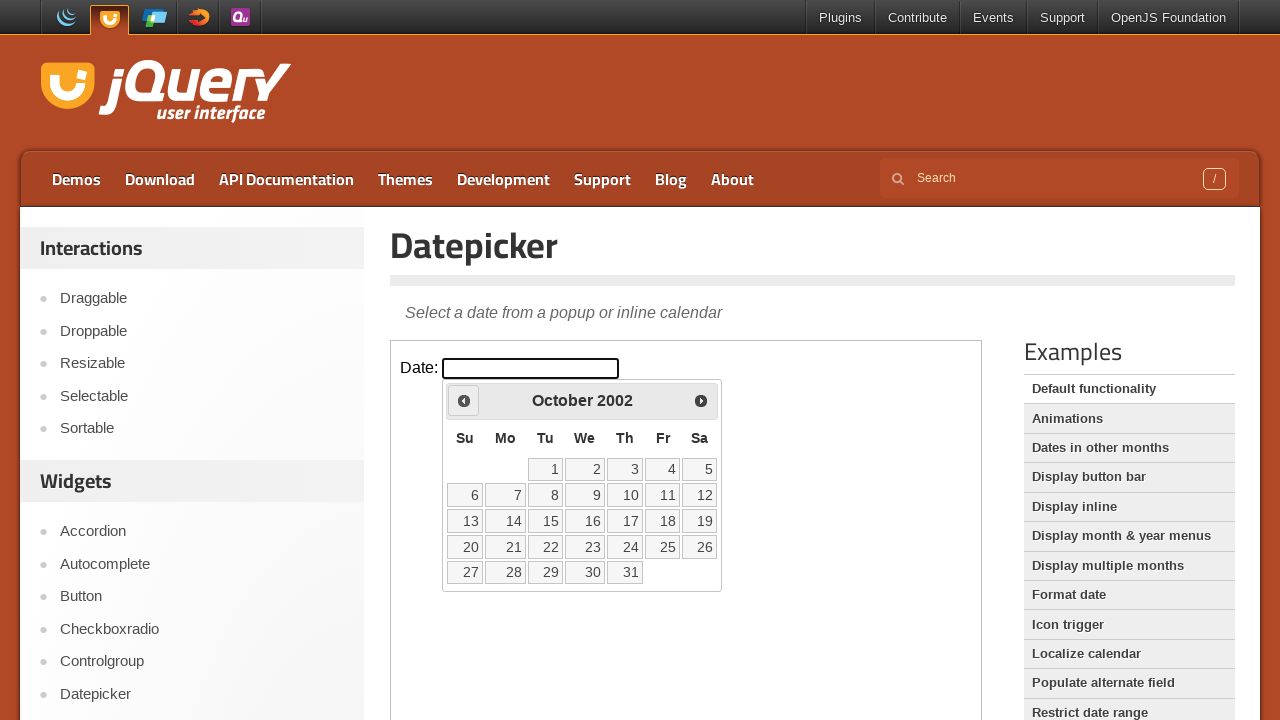

Updated current year: 2002
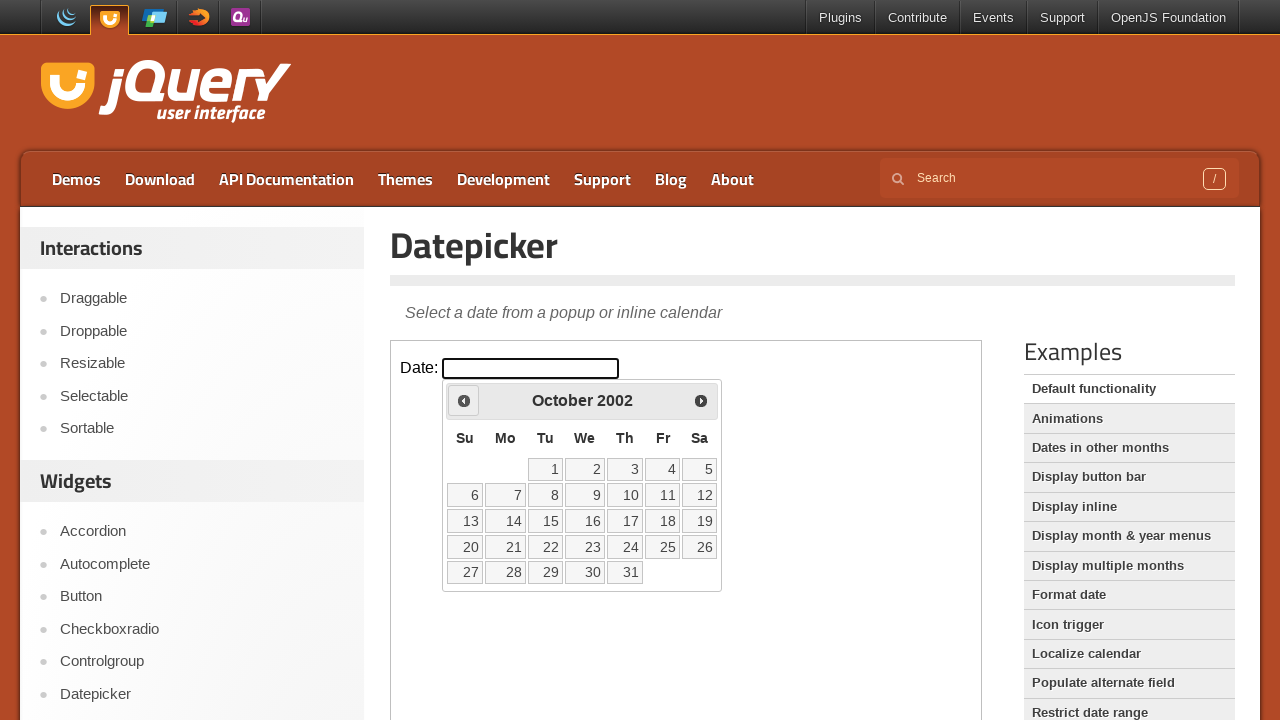

Clicked previous button to navigate to earlier year at (464, 400) on iframe >> nth=0 >> internal:control=enter-frame >> xpath=//a[@title='Prev']
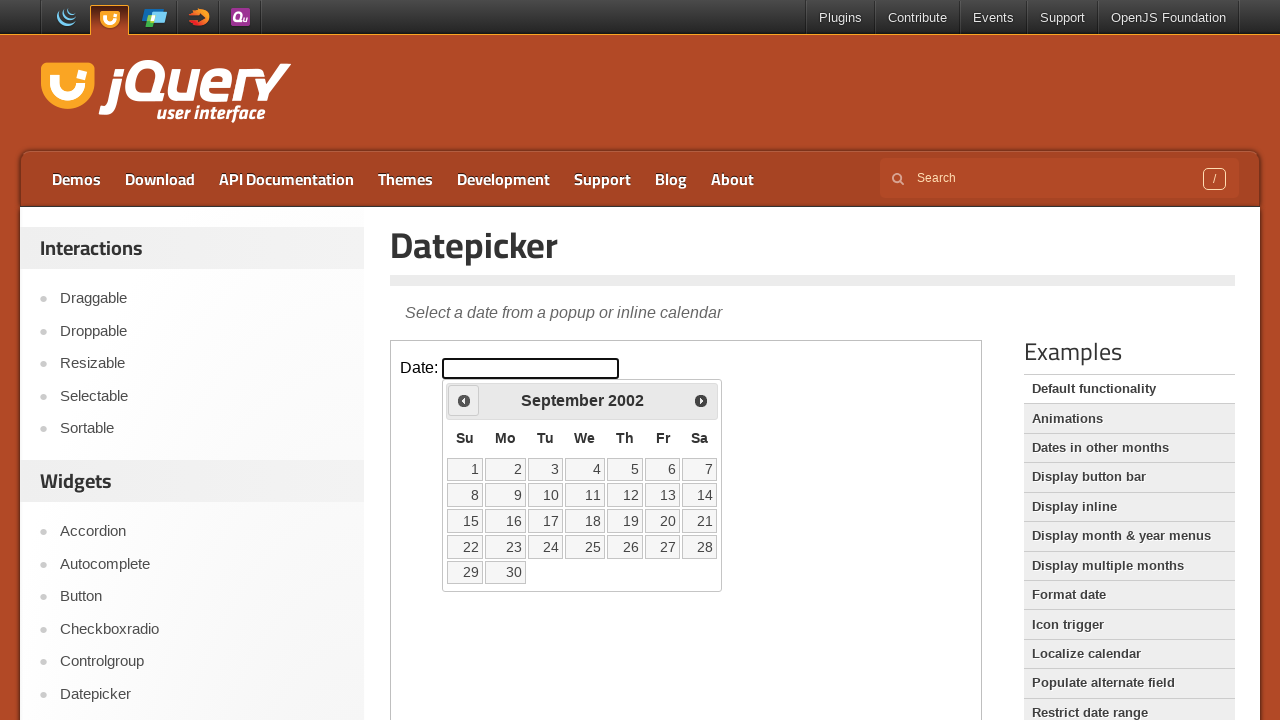

Updated current year: 2002
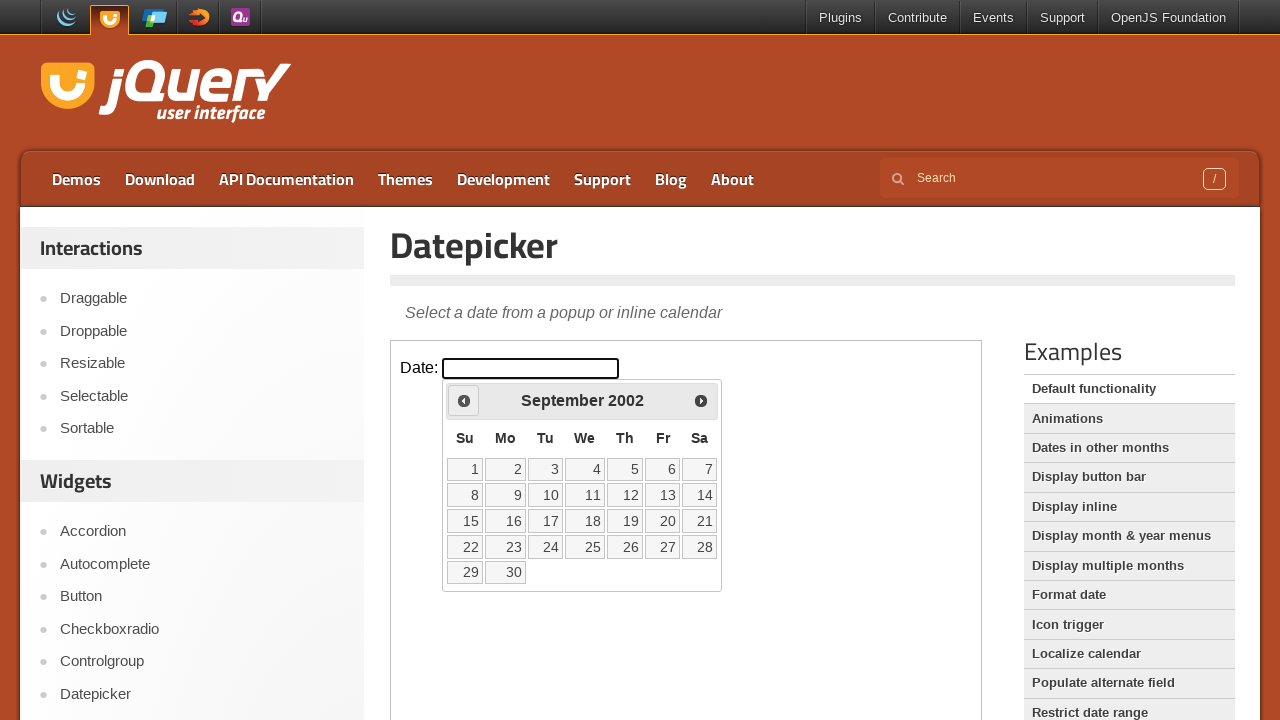

Clicked previous button to navigate to earlier year at (464, 400) on iframe >> nth=0 >> internal:control=enter-frame >> xpath=//a[@title='Prev']
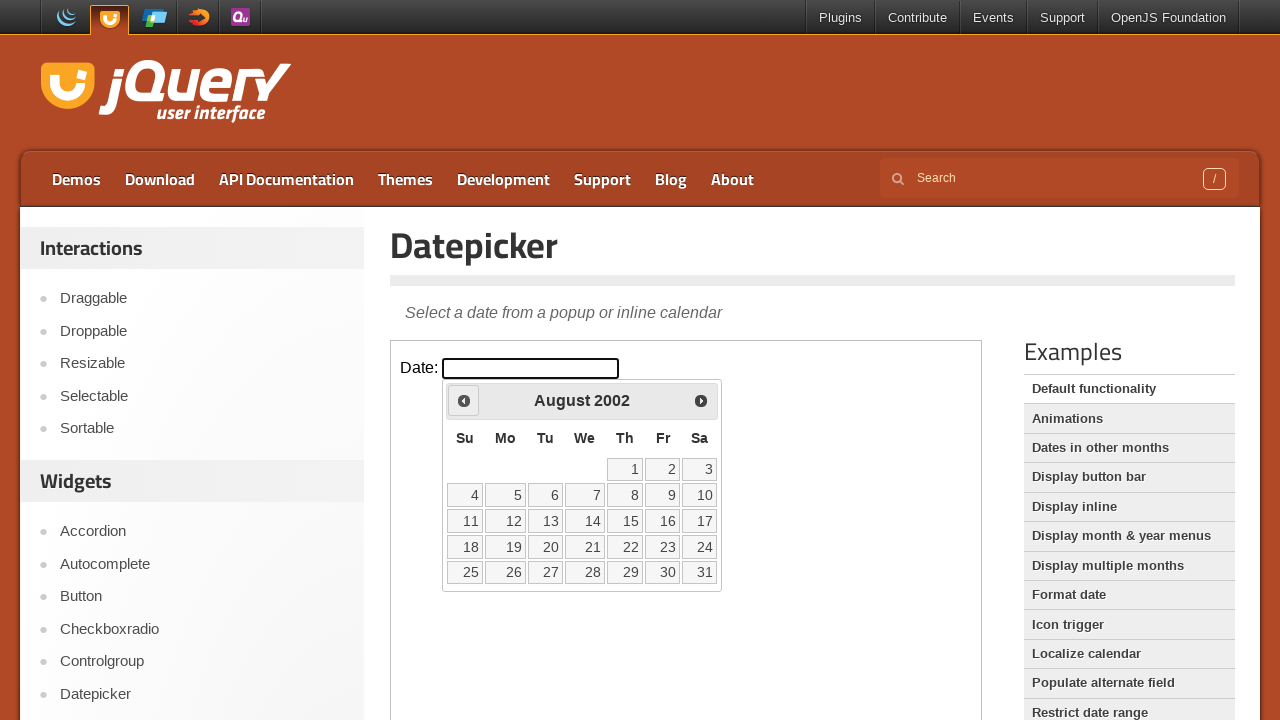

Updated current year: 2002
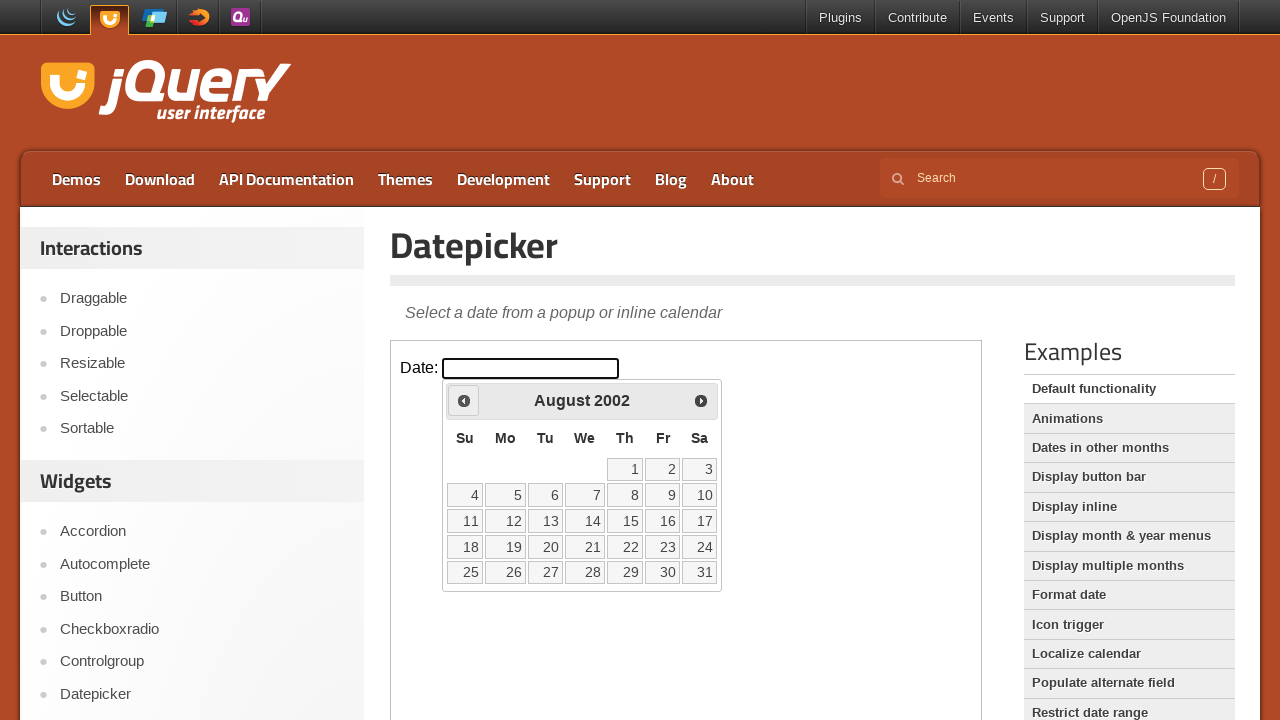

Clicked previous button to navigate to earlier year at (464, 400) on iframe >> nth=0 >> internal:control=enter-frame >> xpath=//a[@title='Prev']
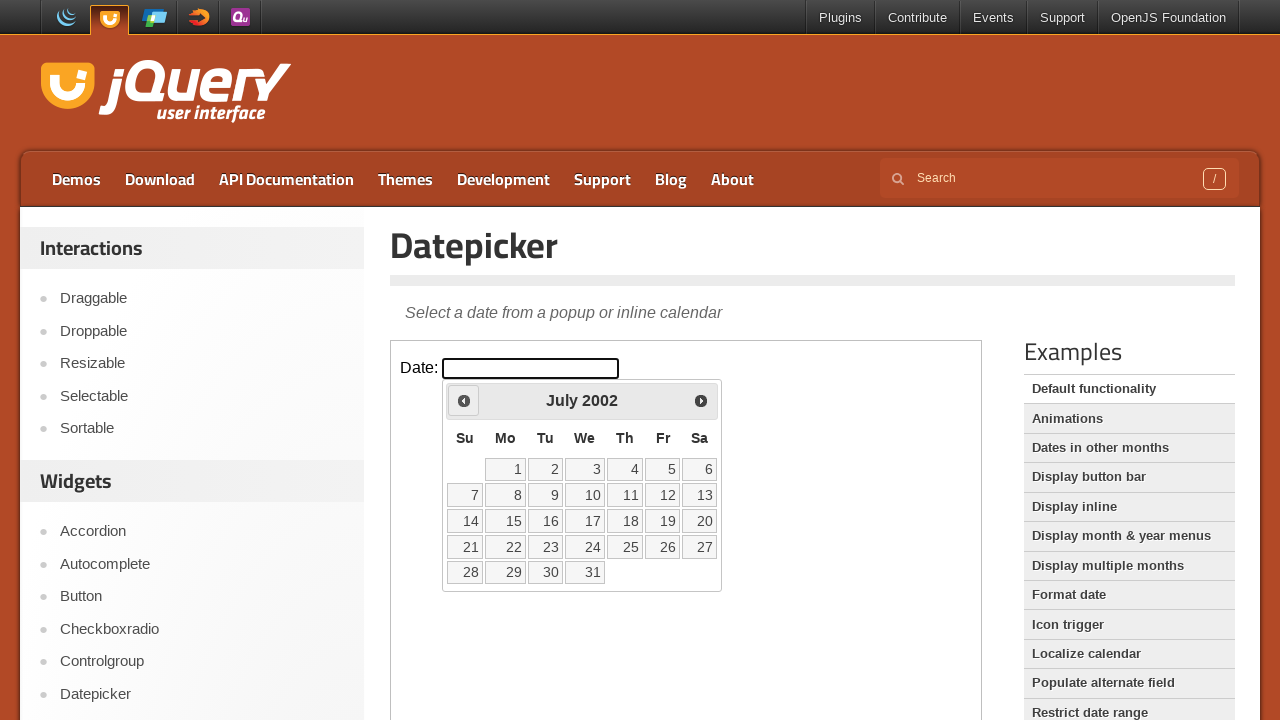

Updated current year: 2002
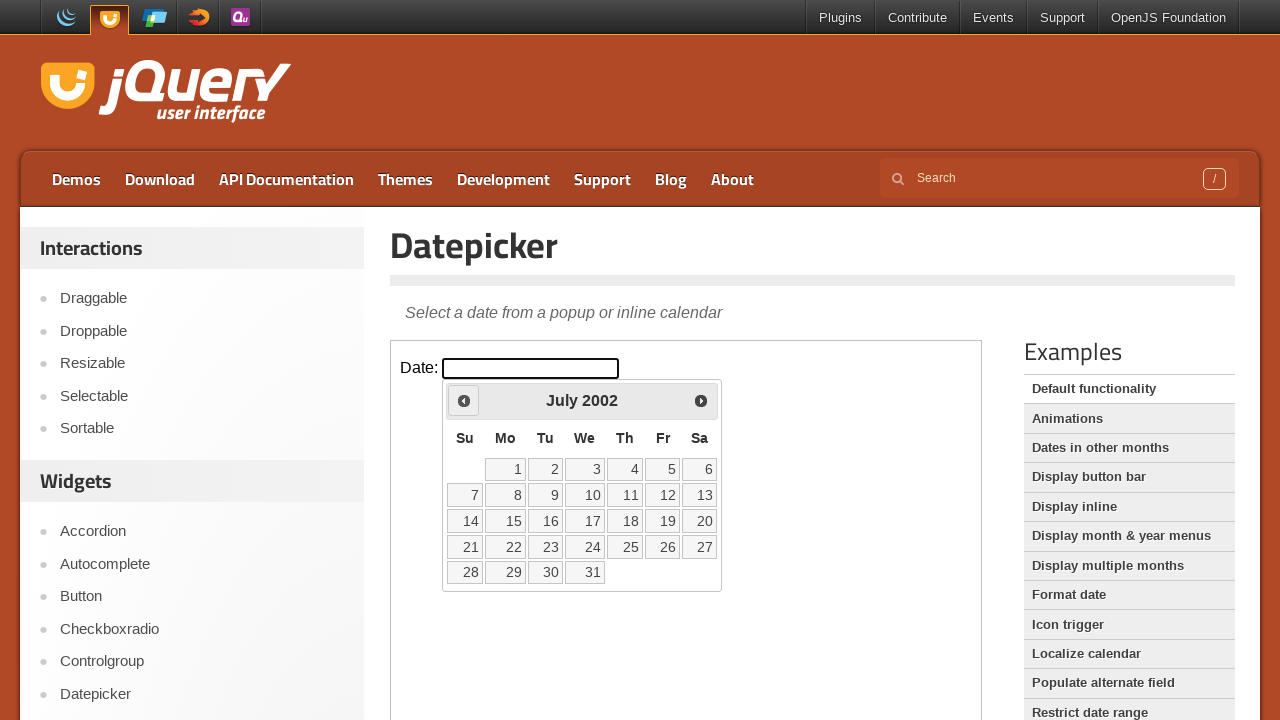

Clicked previous button to navigate to earlier year at (464, 400) on iframe >> nth=0 >> internal:control=enter-frame >> xpath=//a[@title='Prev']
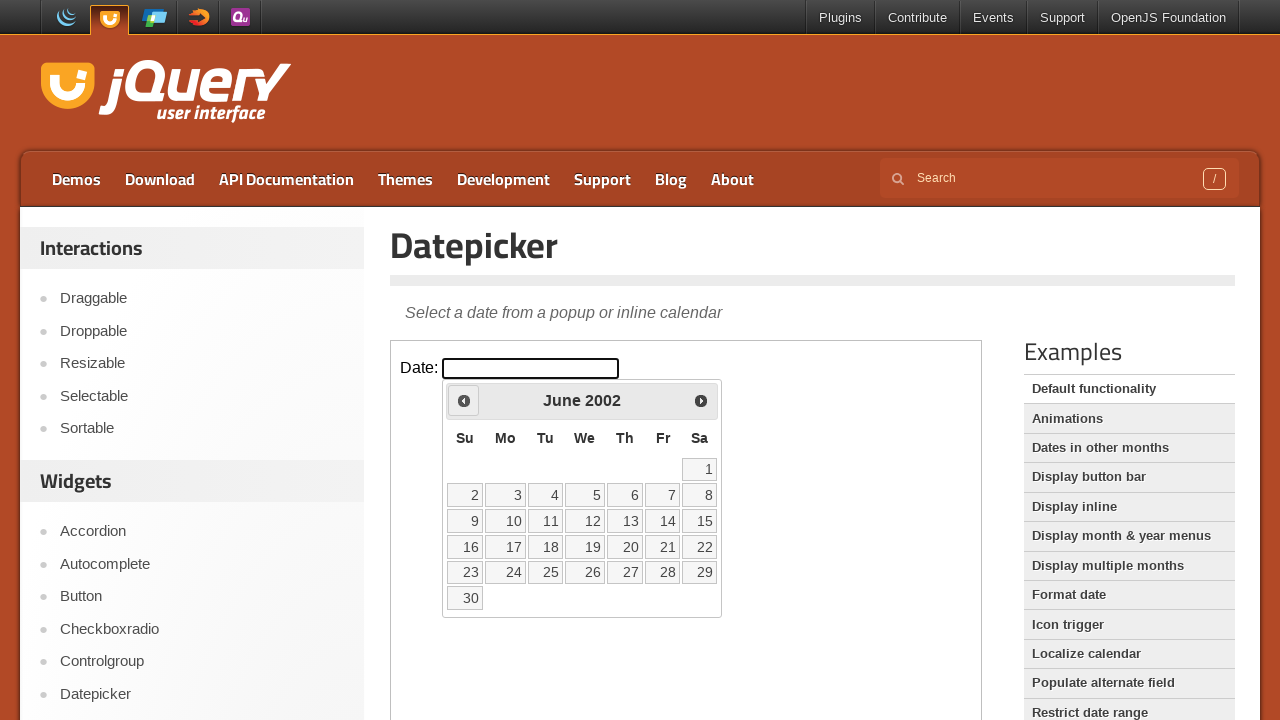

Updated current year: 2002
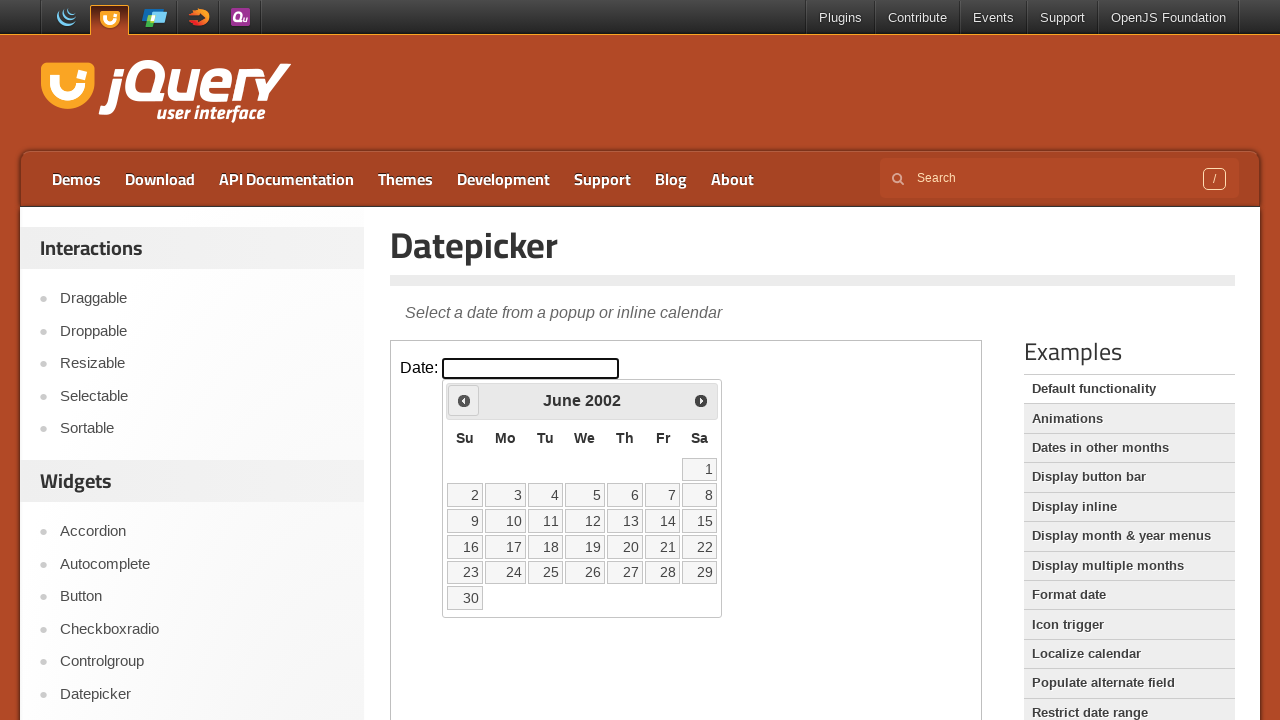

Clicked previous button to navigate to earlier year at (464, 400) on iframe >> nth=0 >> internal:control=enter-frame >> xpath=//a[@title='Prev']
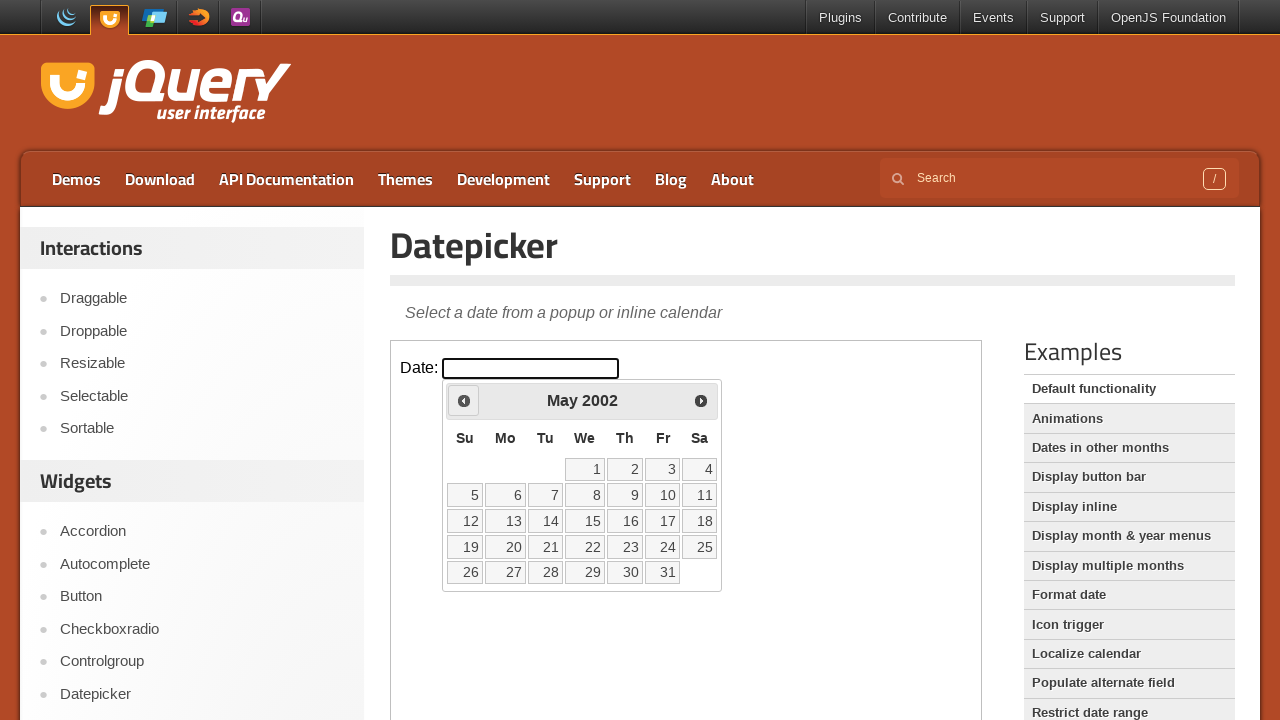

Updated current year: 2002
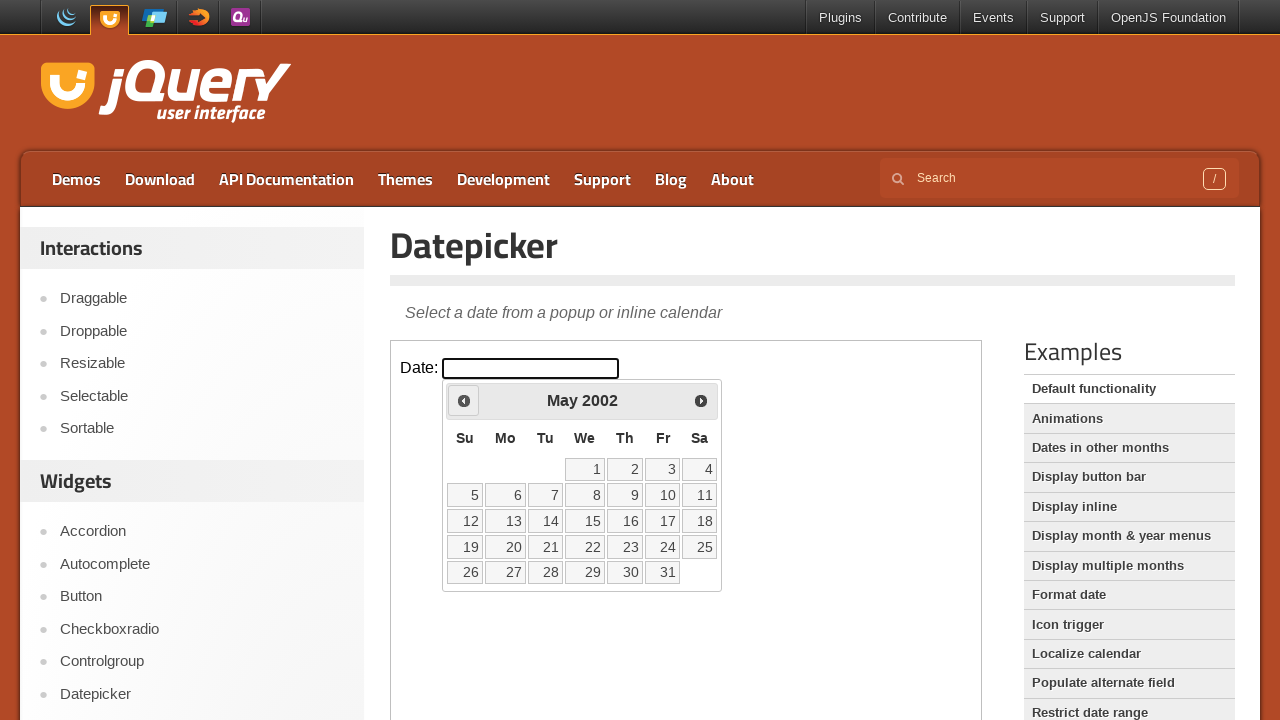

Clicked previous button to navigate to earlier year at (464, 400) on iframe >> nth=0 >> internal:control=enter-frame >> xpath=//a[@title='Prev']
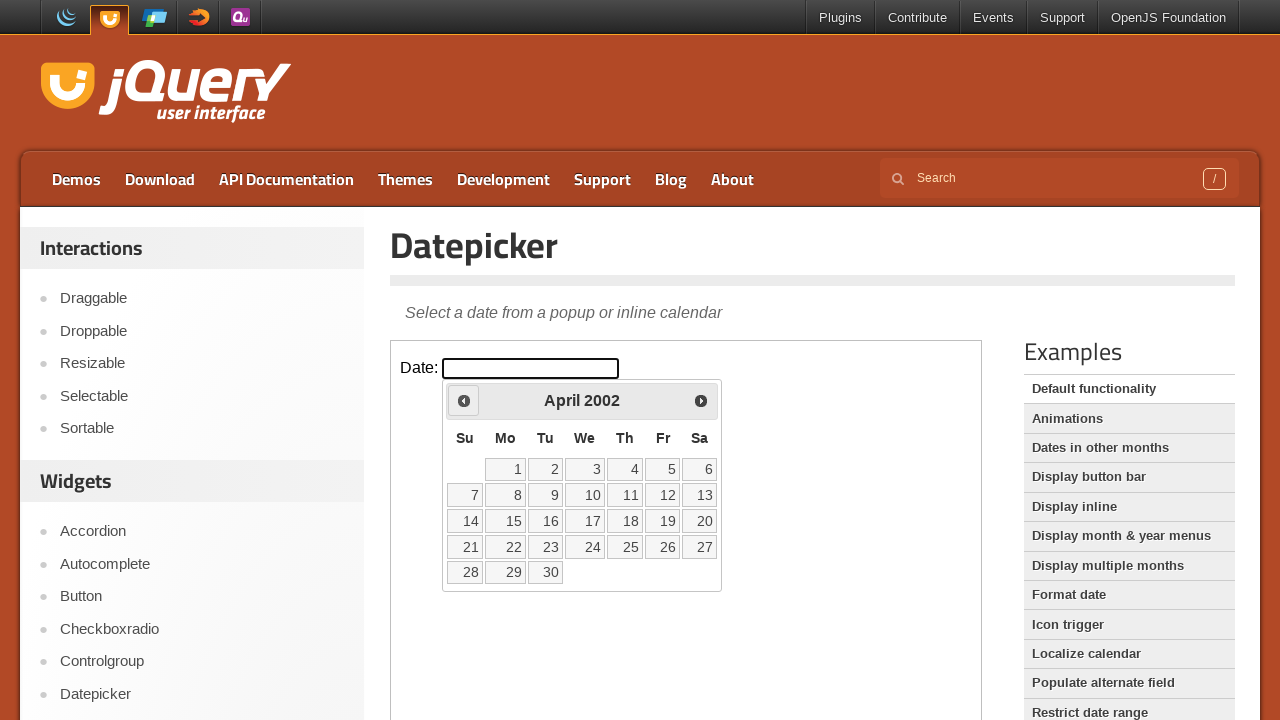

Updated current year: 2002
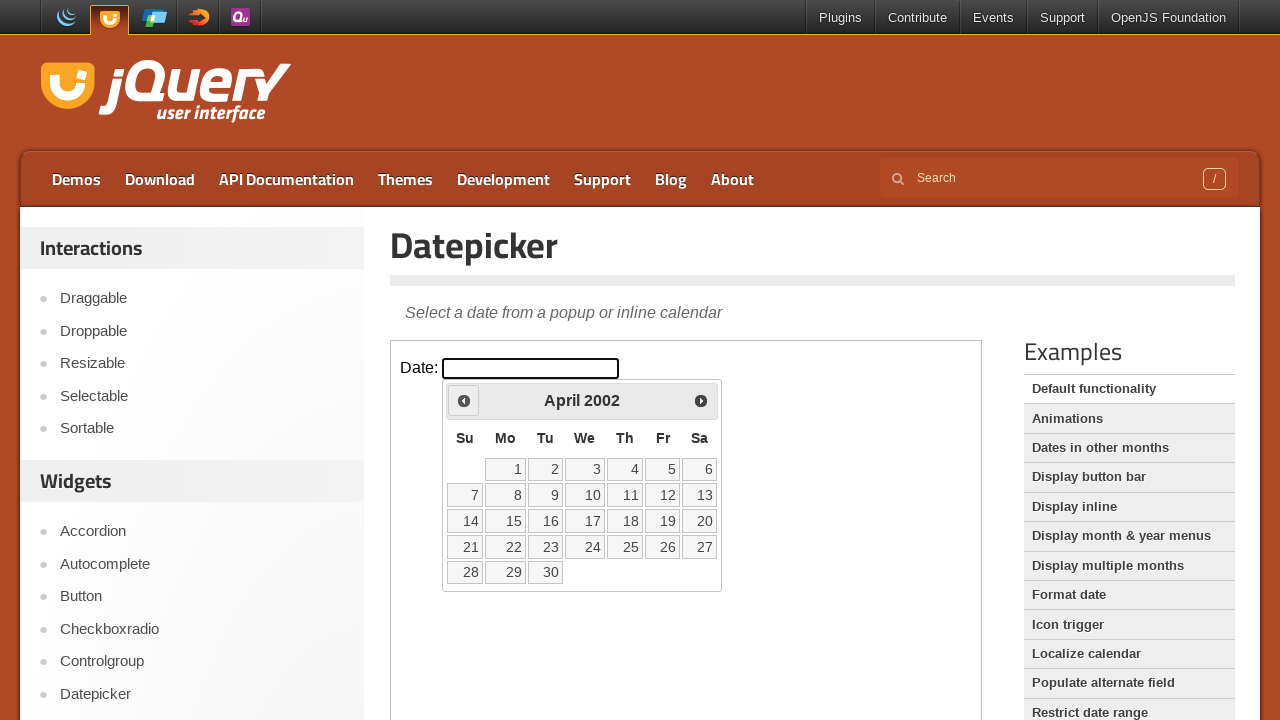

Clicked previous button to navigate to earlier year at (464, 400) on iframe >> nth=0 >> internal:control=enter-frame >> xpath=//a[@title='Prev']
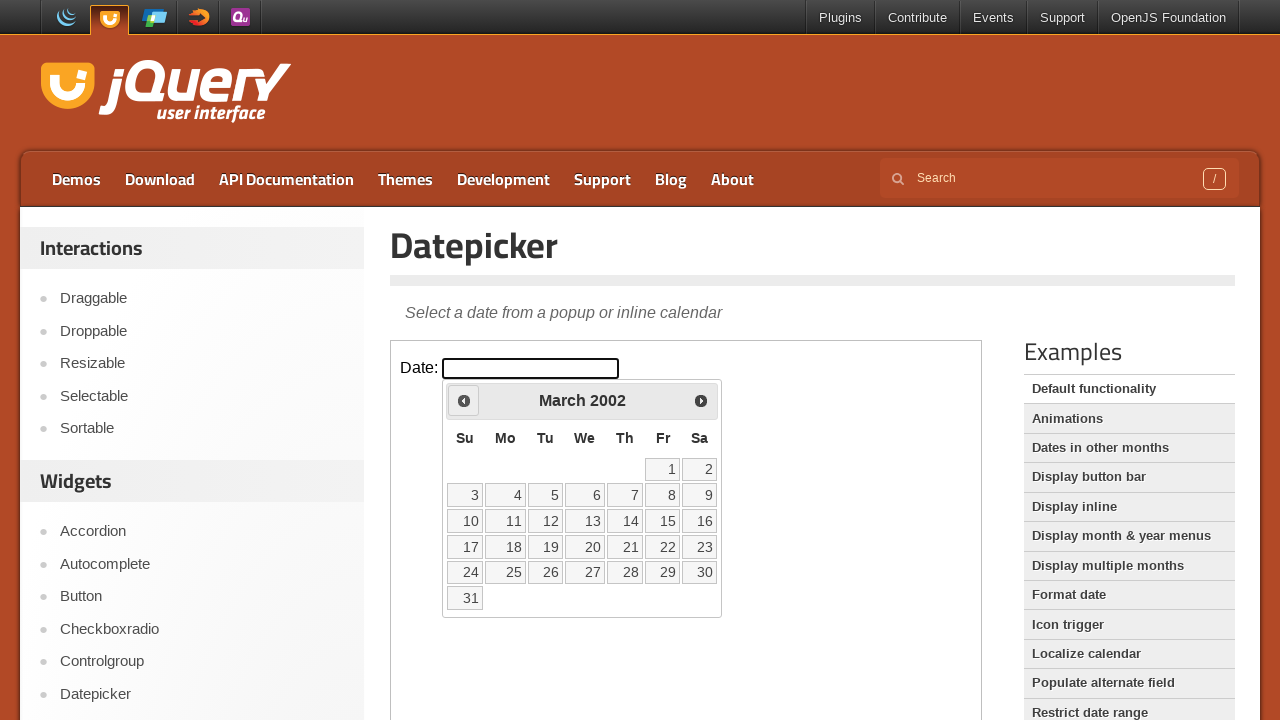

Updated current year: 2002
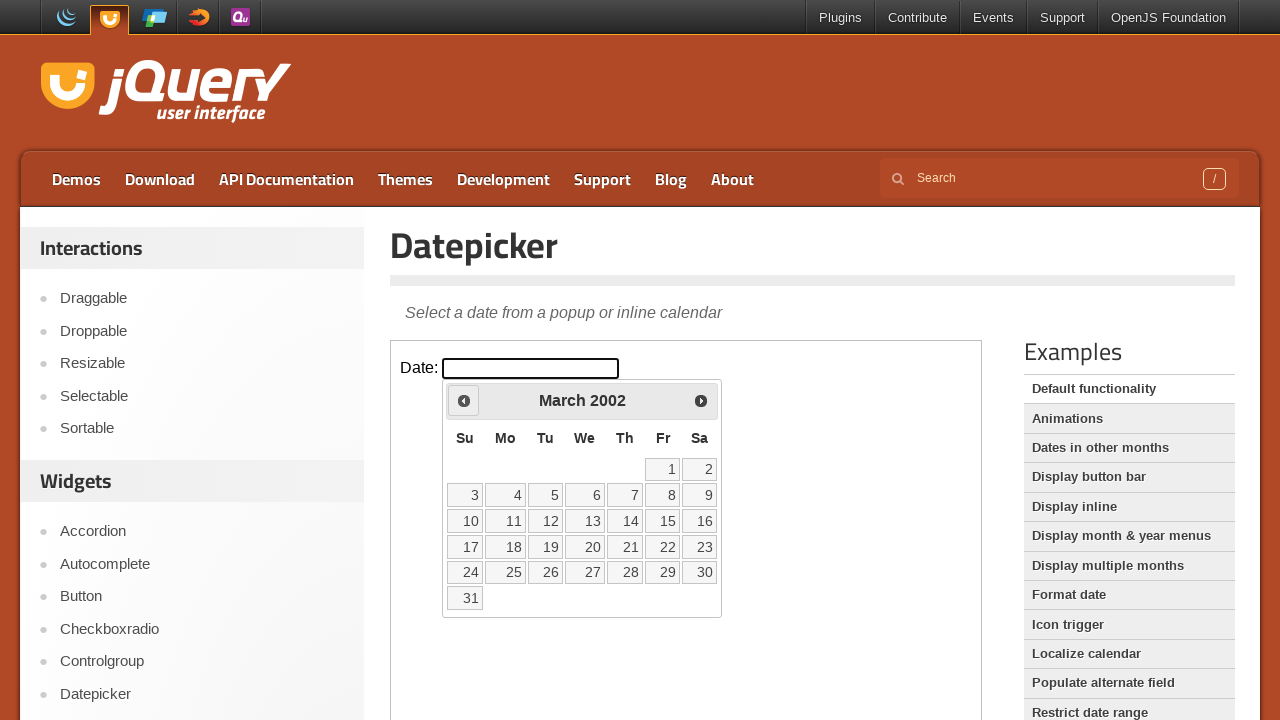

Clicked previous button to navigate to earlier year at (464, 400) on iframe >> nth=0 >> internal:control=enter-frame >> xpath=//a[@title='Prev']
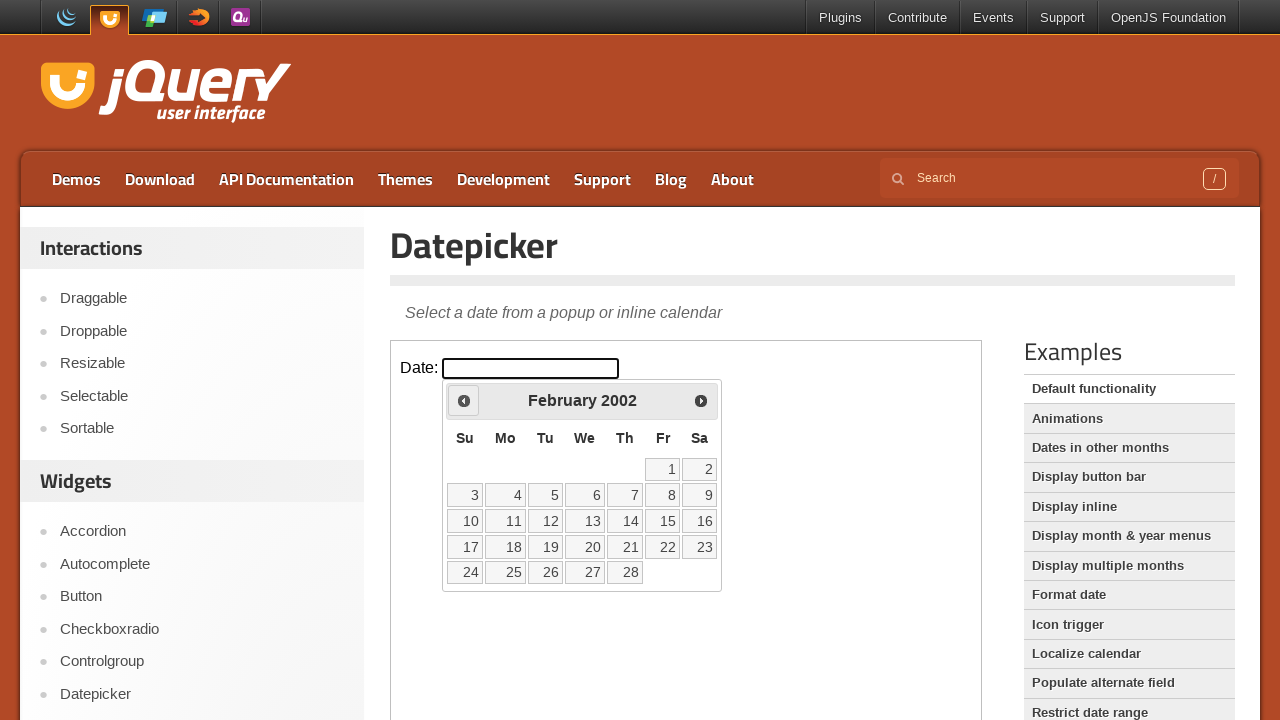

Updated current year: 2002
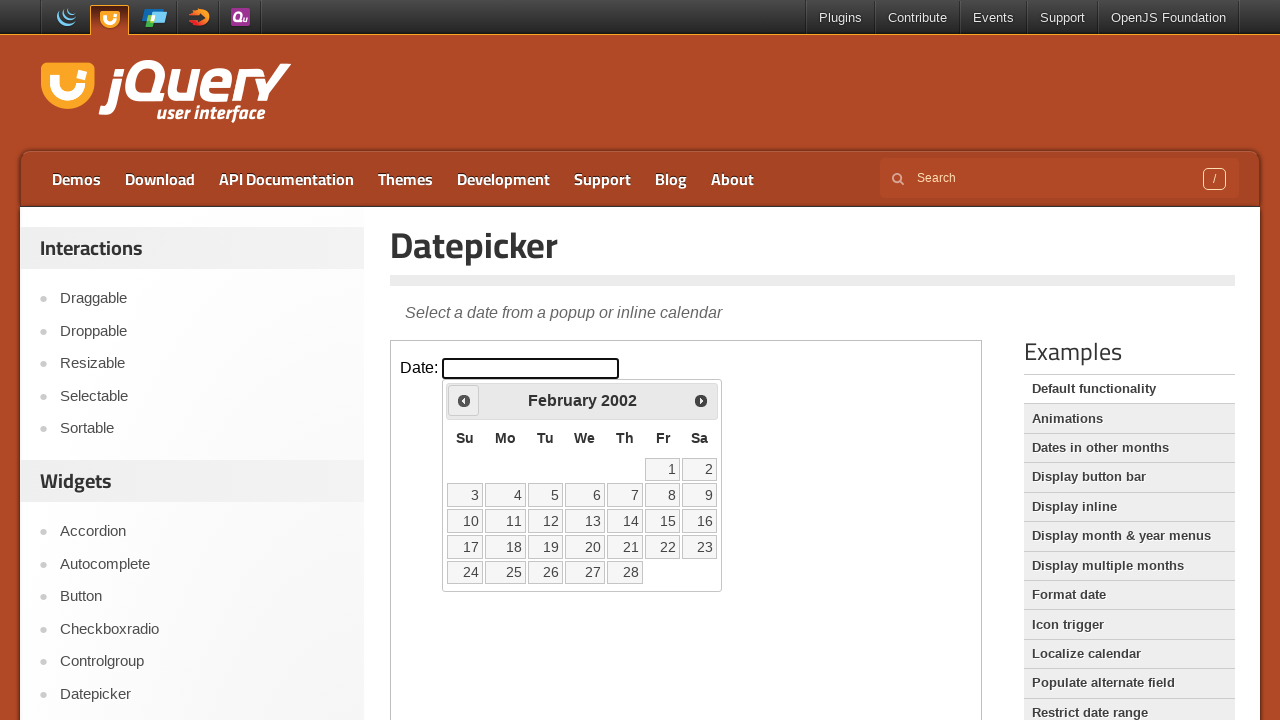

Clicked previous button to navigate to earlier year at (464, 400) on iframe >> nth=0 >> internal:control=enter-frame >> xpath=//a[@title='Prev']
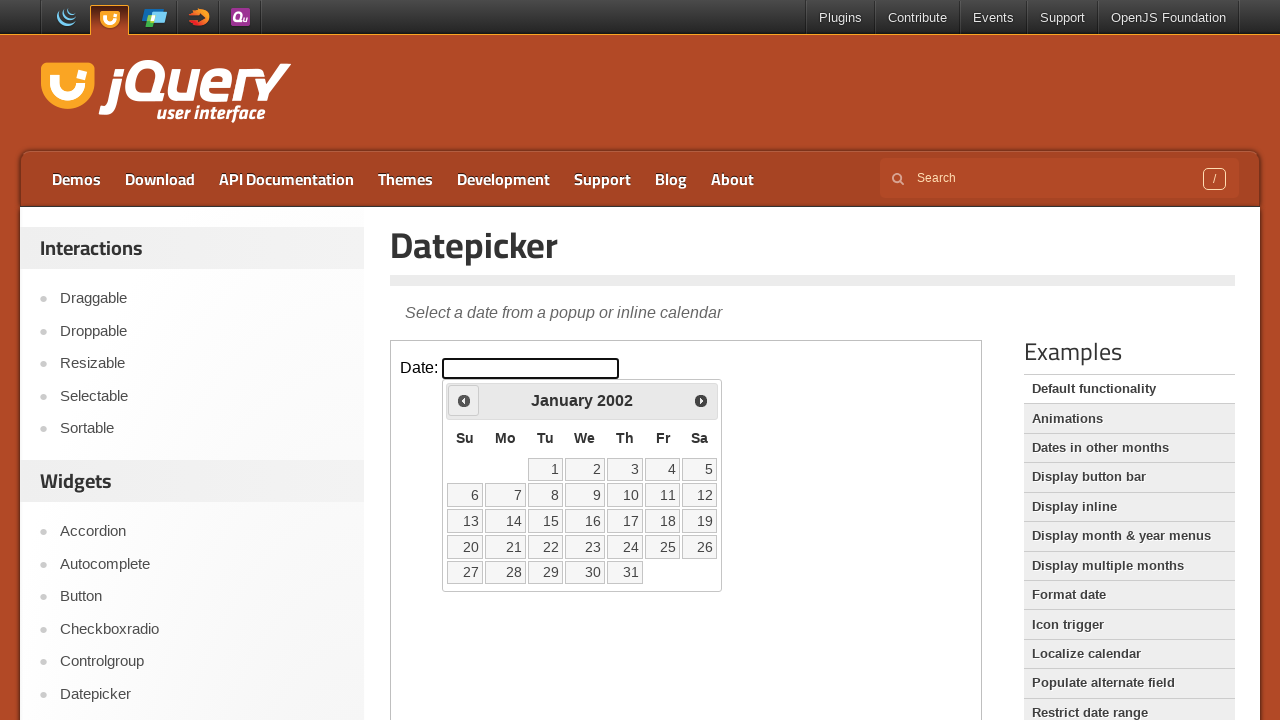

Updated current year: 2002
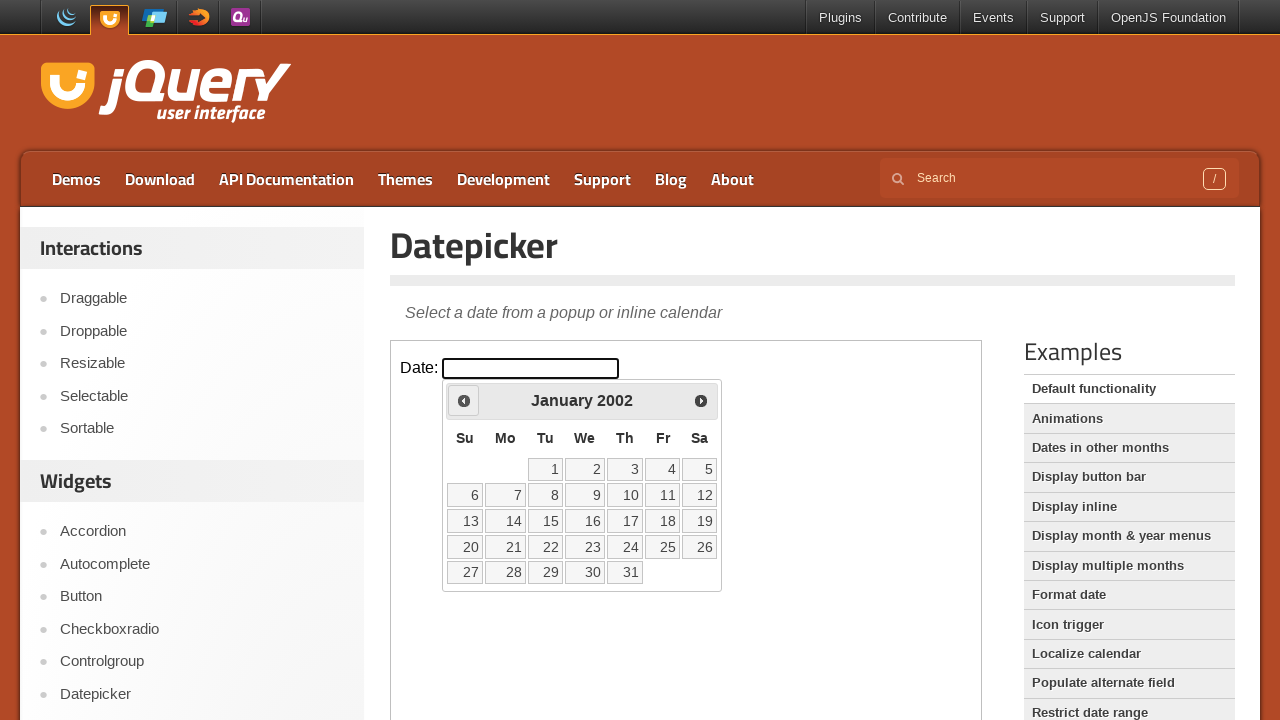

Clicked previous button to navigate to earlier year at (464, 400) on iframe >> nth=0 >> internal:control=enter-frame >> xpath=//a[@title='Prev']
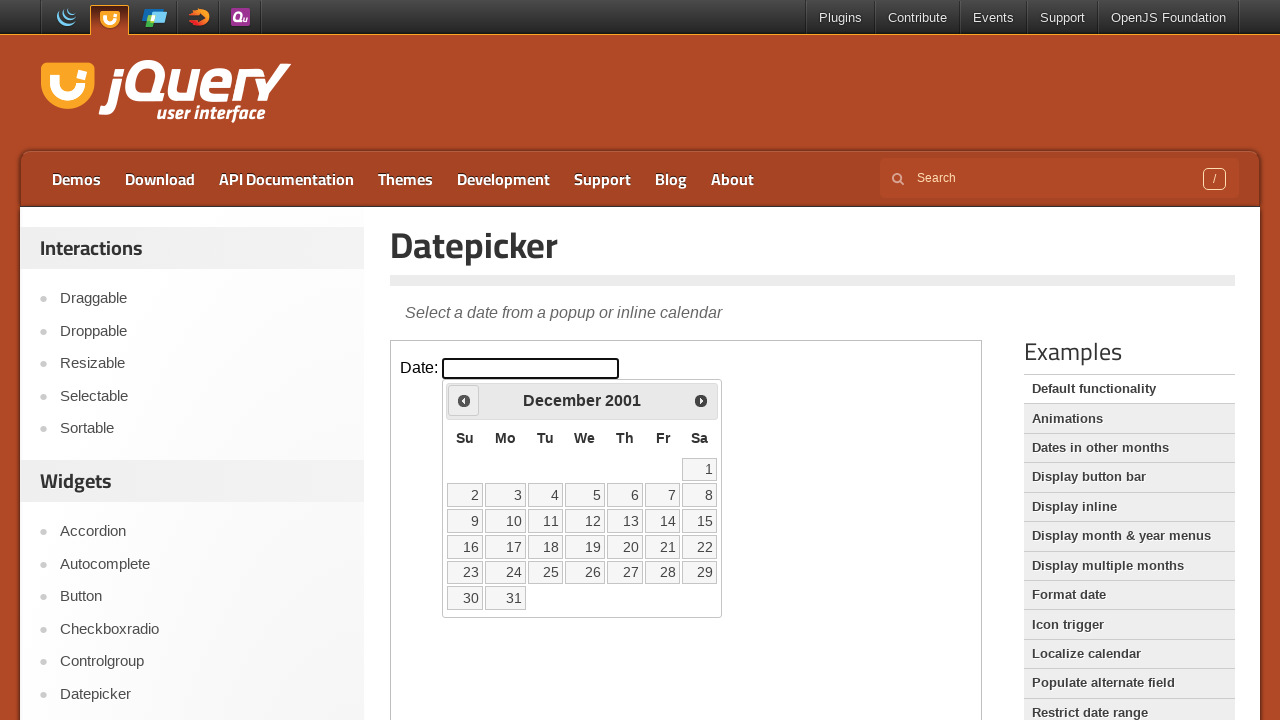

Updated current year: 2001
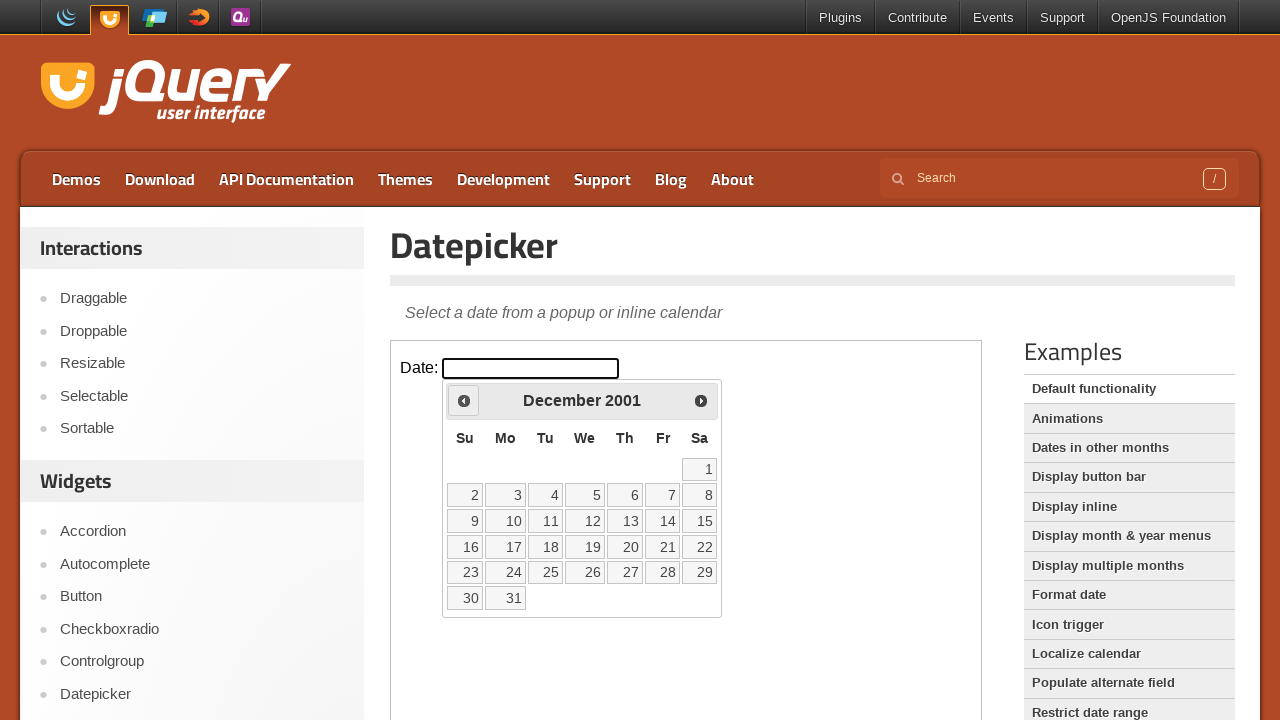

Clicked previous button to navigate to earlier year at (464, 400) on iframe >> nth=0 >> internal:control=enter-frame >> xpath=//a[@title='Prev']
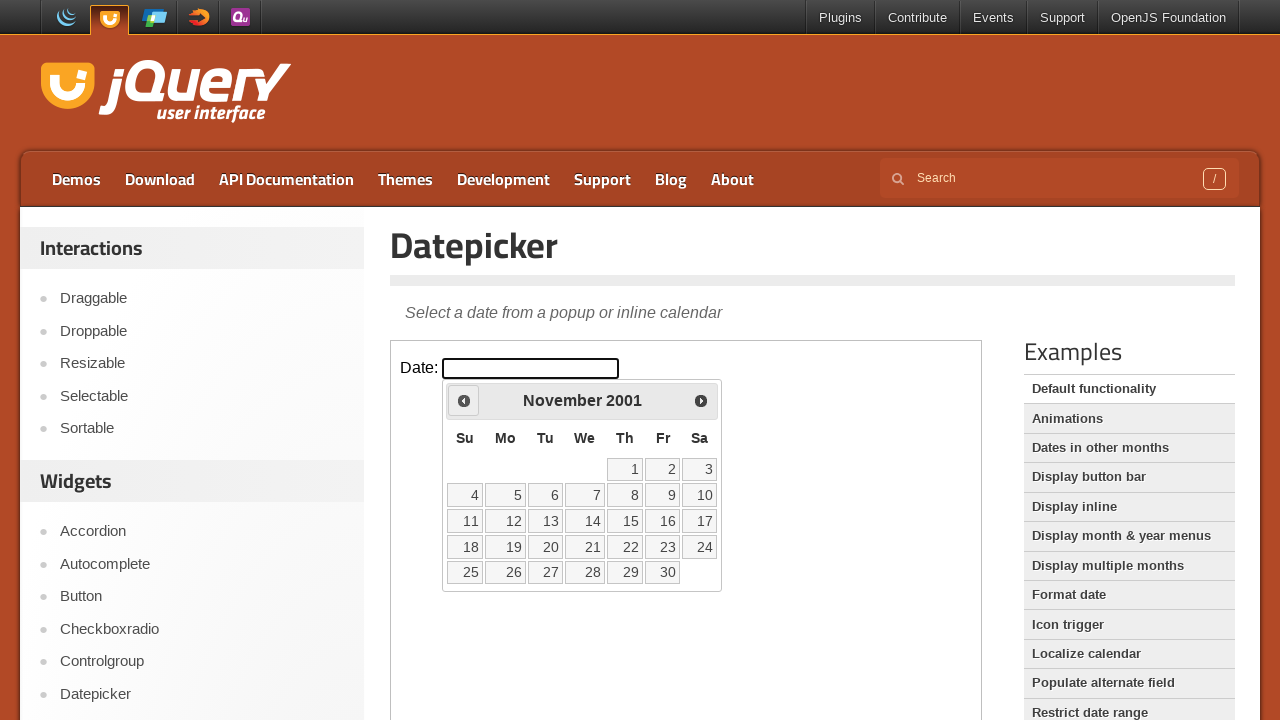

Updated current year: 2001
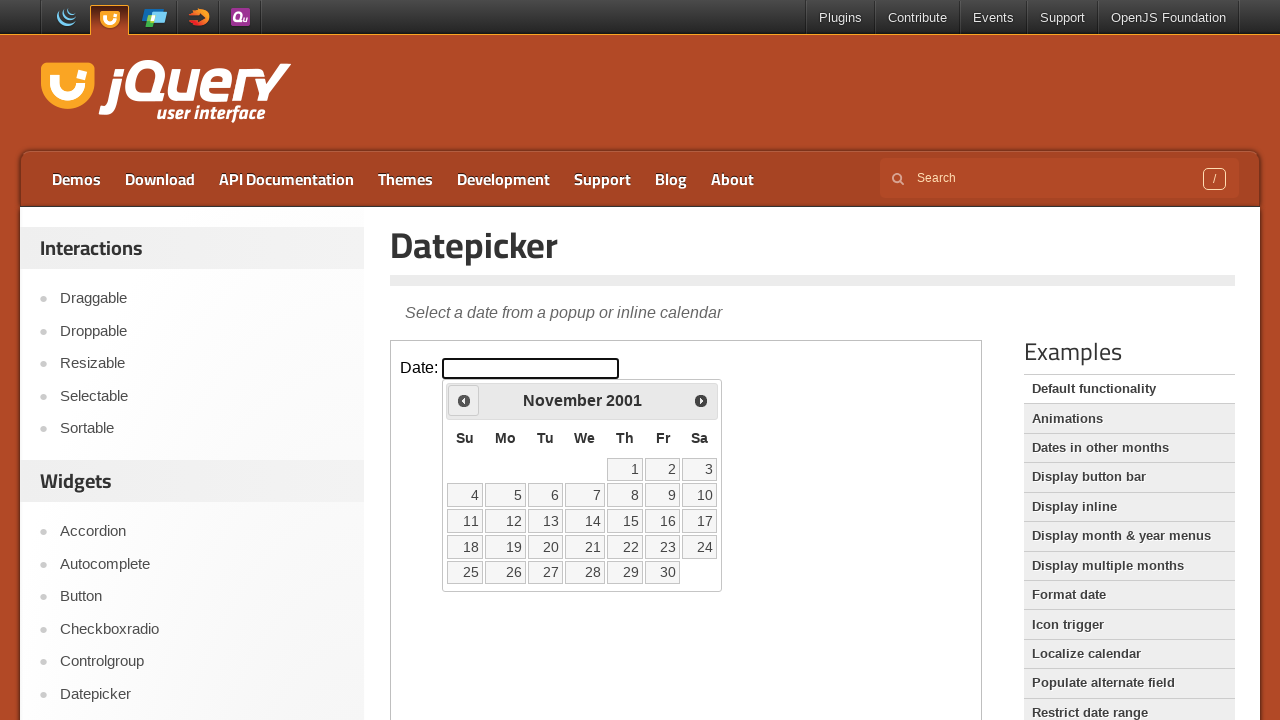

Clicked previous button to navigate to earlier year at (464, 400) on iframe >> nth=0 >> internal:control=enter-frame >> xpath=//a[@title='Prev']
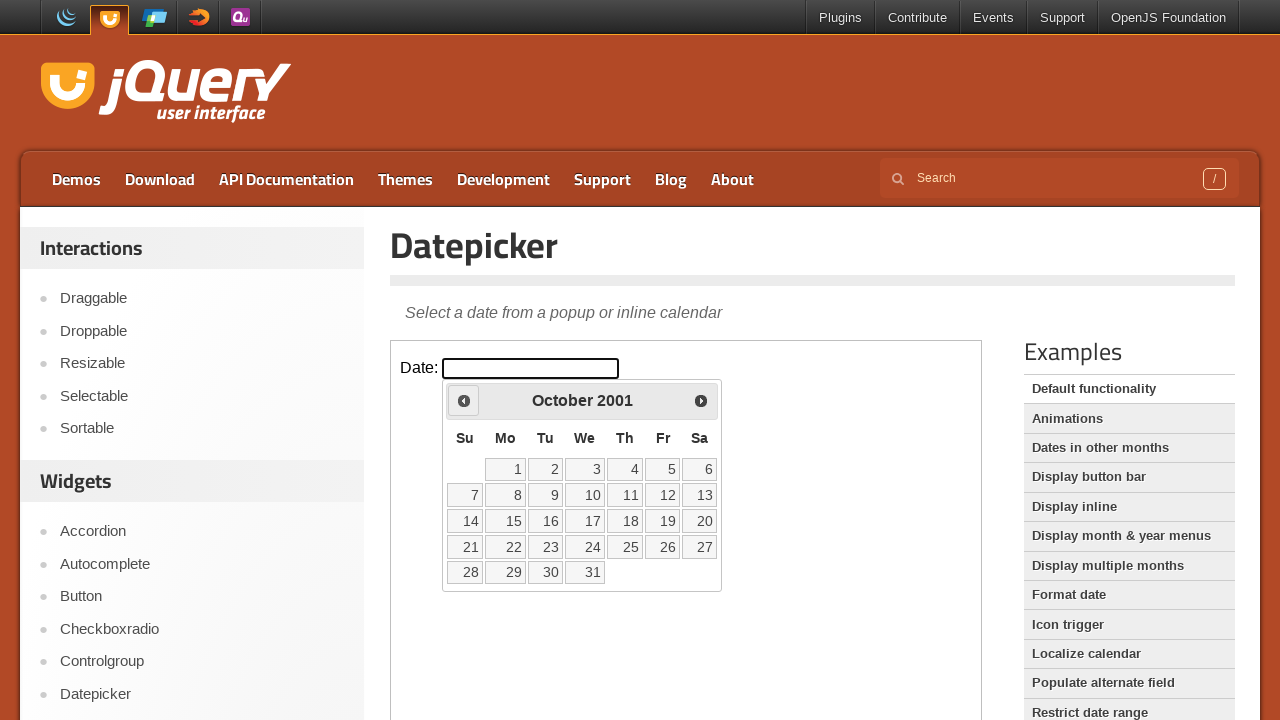

Updated current year: 2001
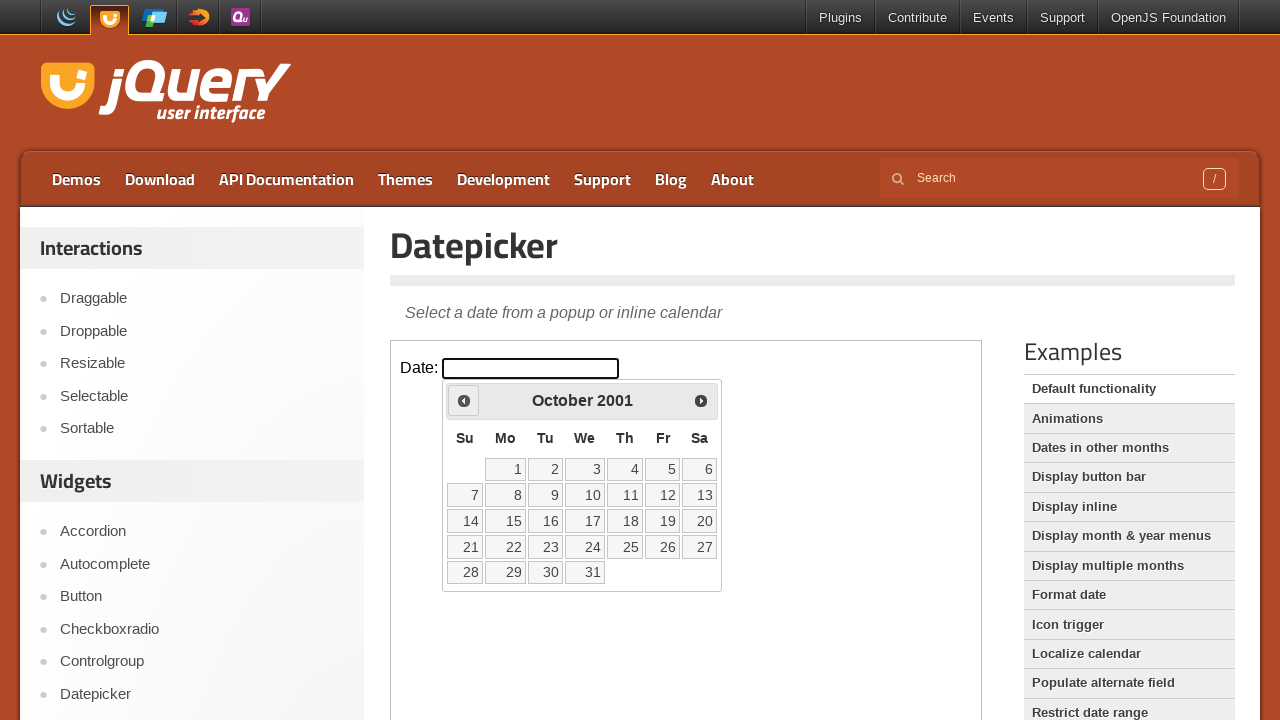

Clicked previous button to navigate to earlier year at (464, 400) on iframe >> nth=0 >> internal:control=enter-frame >> xpath=//a[@title='Prev']
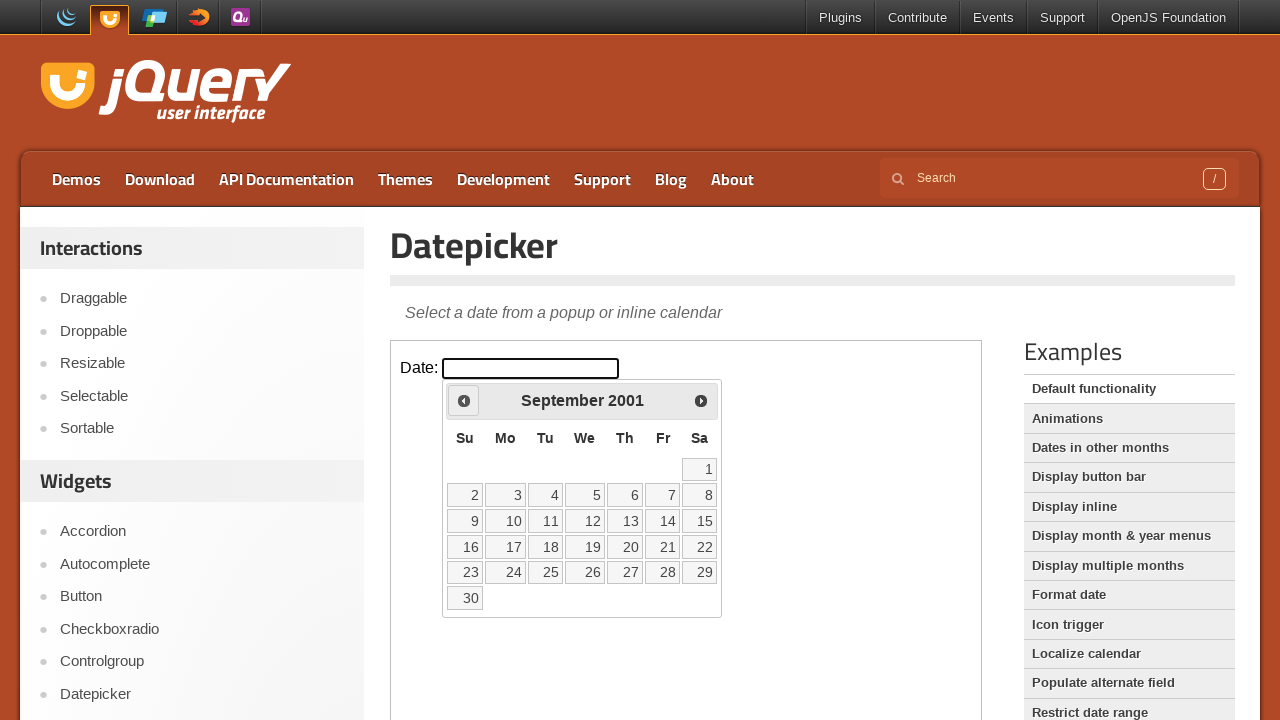

Updated current year: 2001
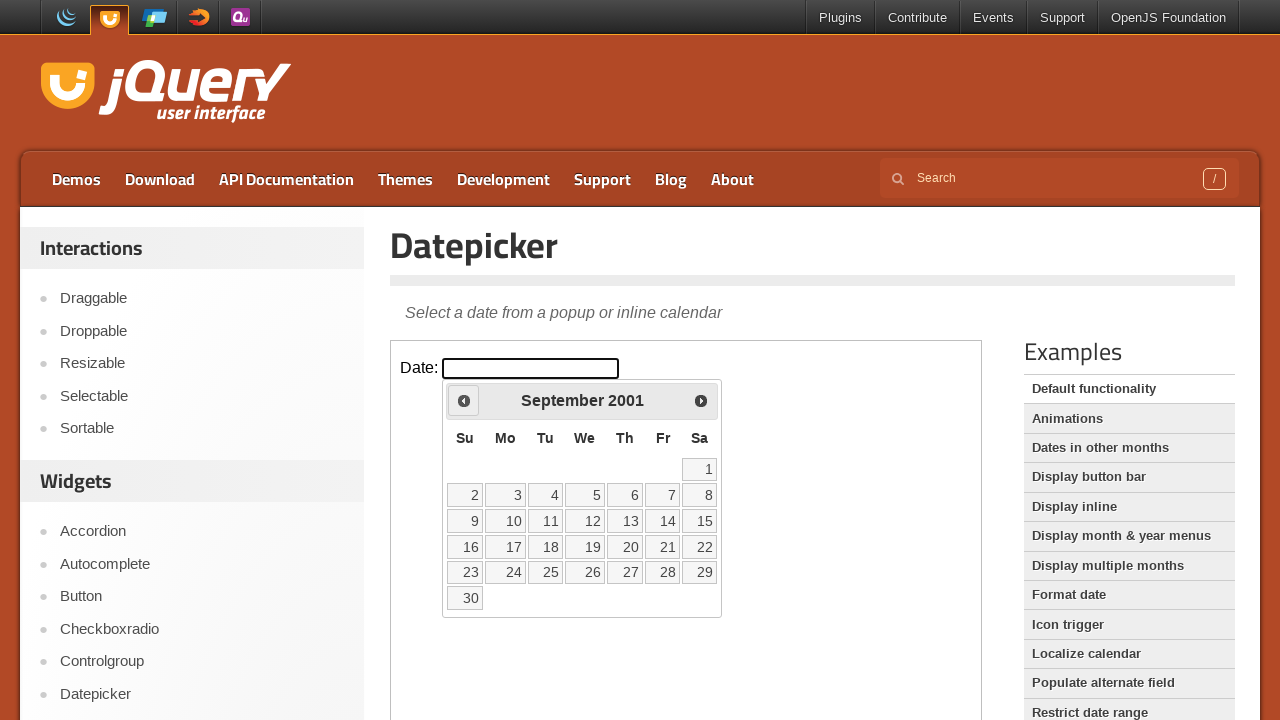

Clicked previous button to navigate to earlier year at (464, 400) on iframe >> nth=0 >> internal:control=enter-frame >> xpath=//a[@title='Prev']
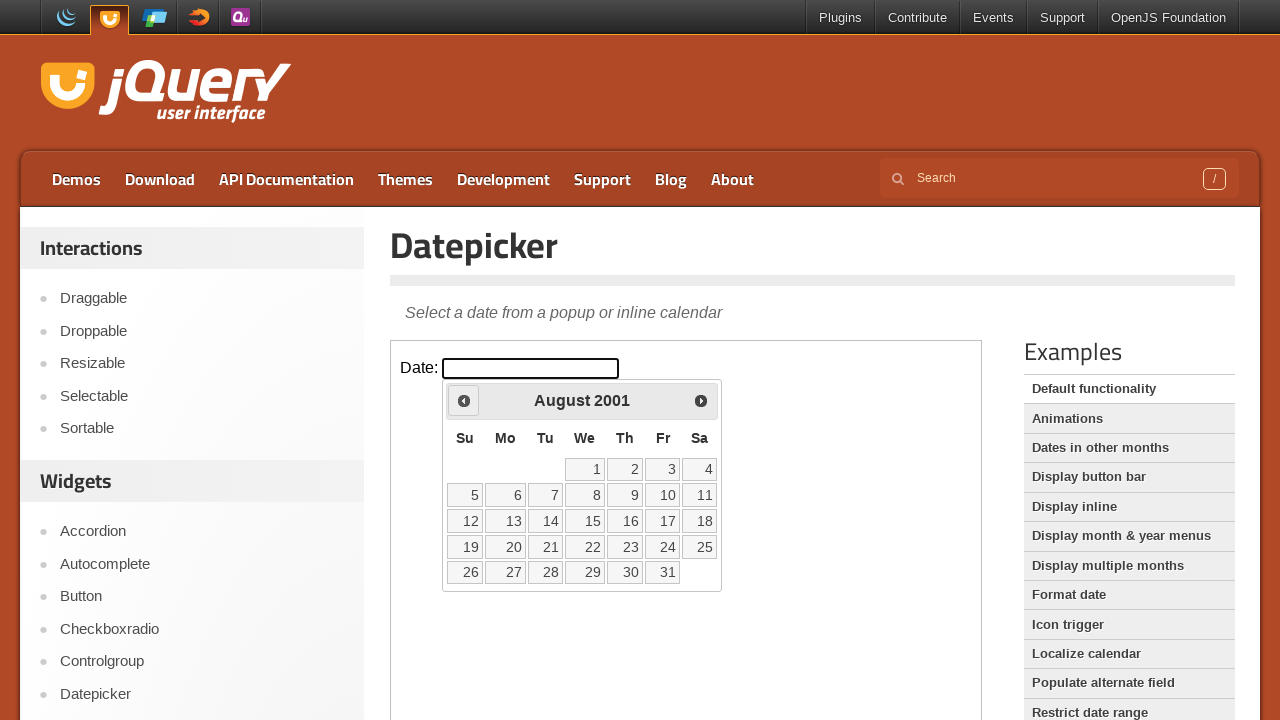

Updated current year: 2001
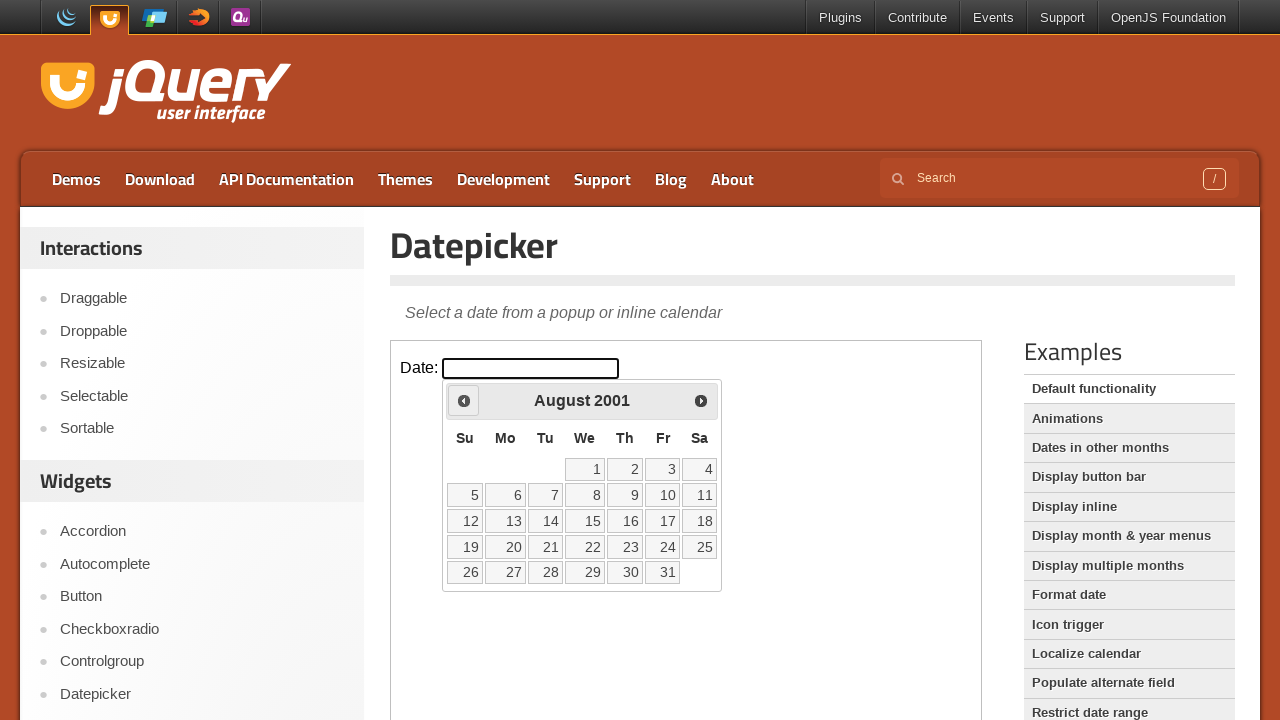

Clicked previous button to navigate to earlier year at (464, 400) on iframe >> nth=0 >> internal:control=enter-frame >> xpath=//a[@title='Prev']
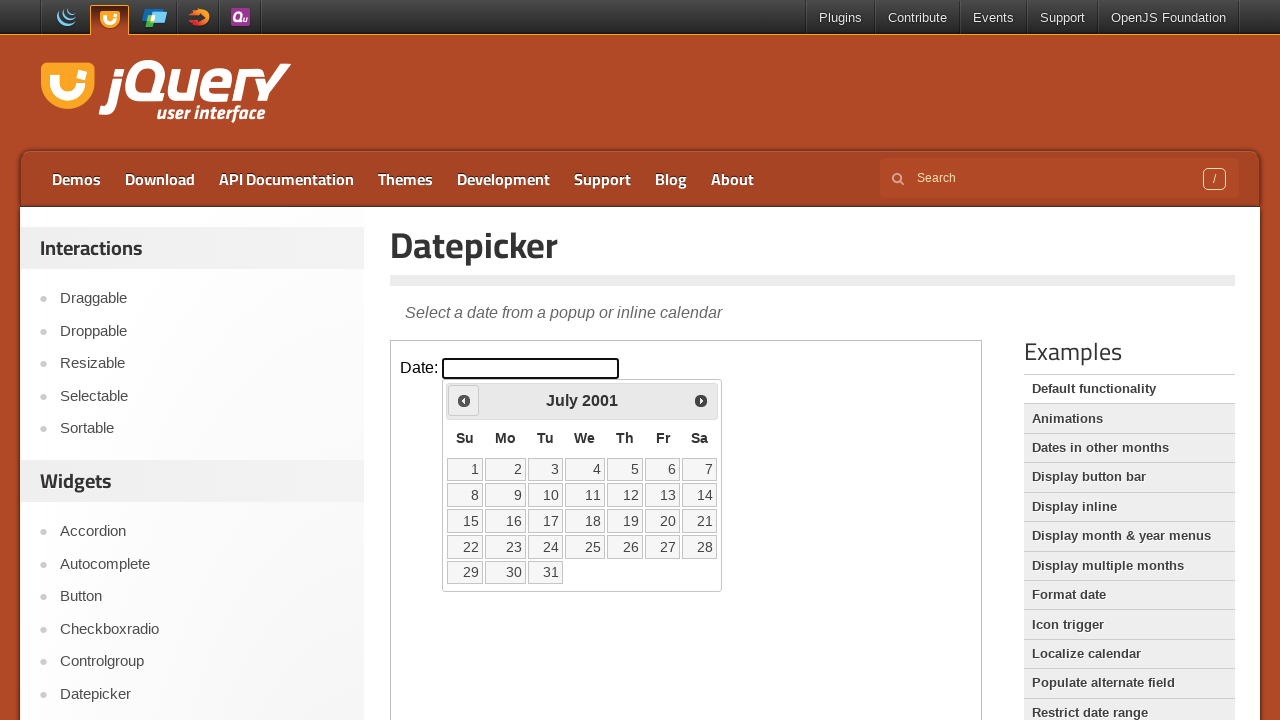

Updated current year: 2001
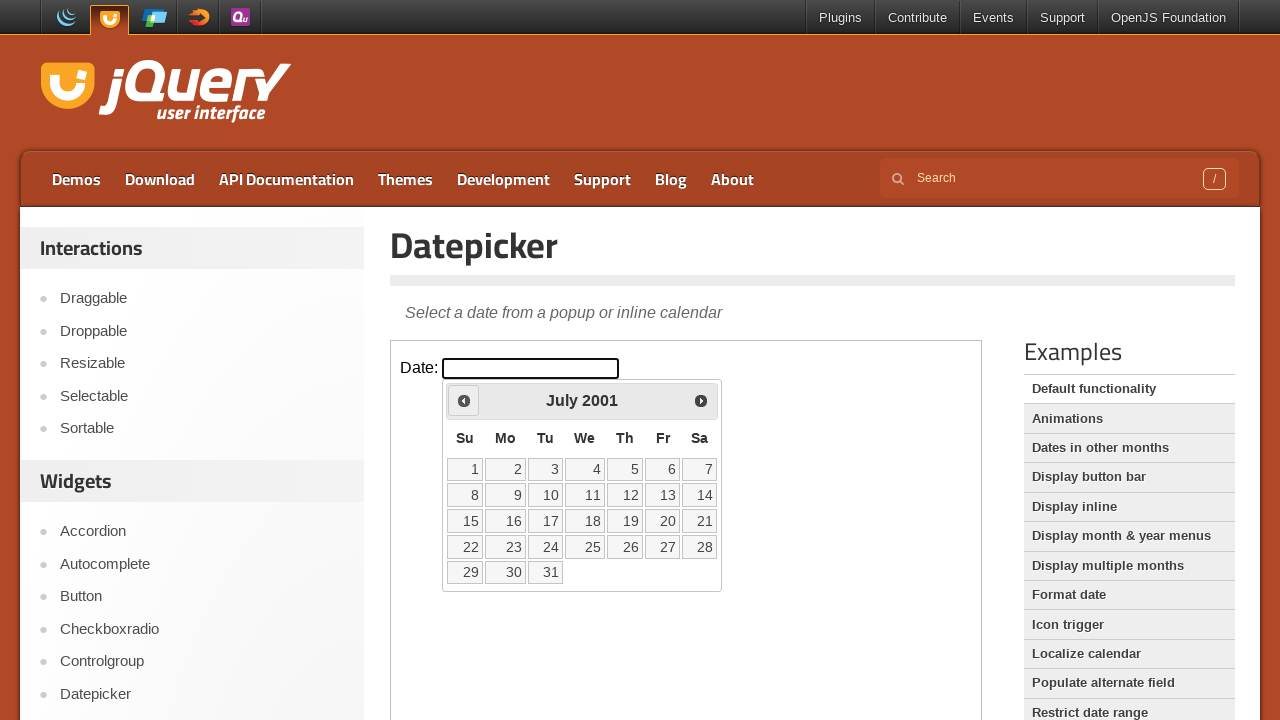

Clicked previous button to navigate to earlier year at (464, 400) on iframe >> nth=0 >> internal:control=enter-frame >> xpath=//a[@title='Prev']
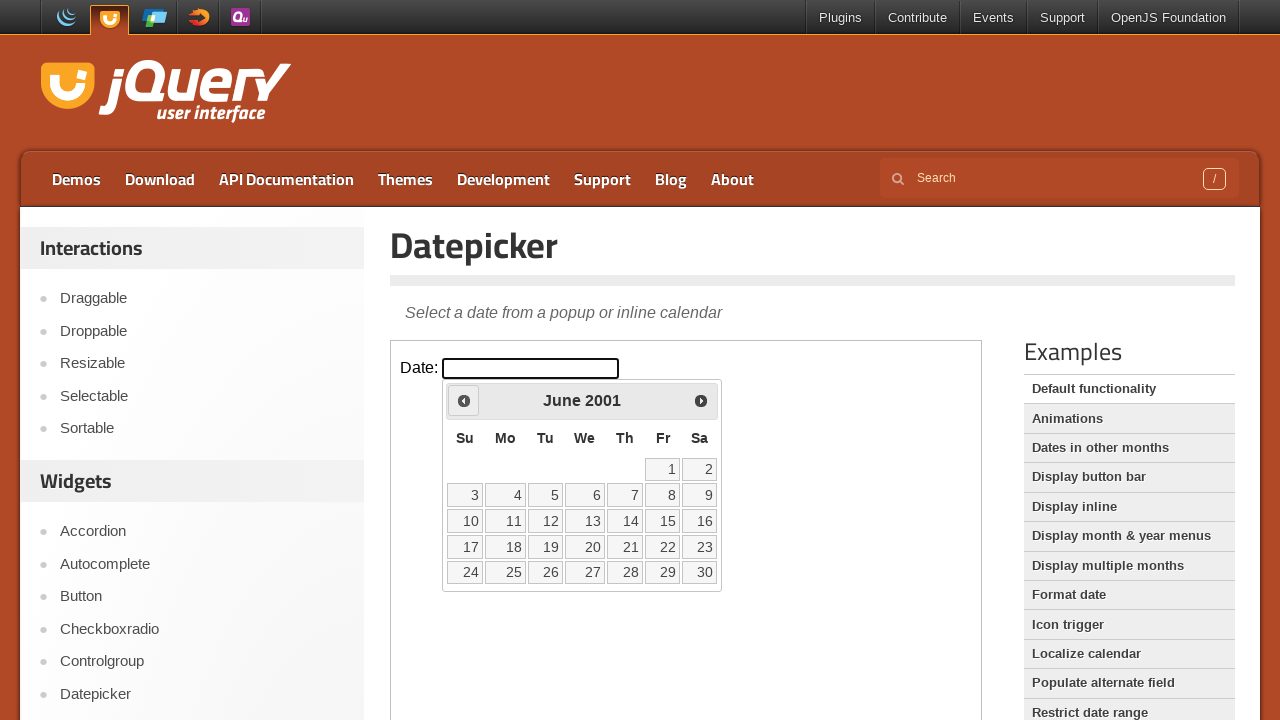

Updated current year: 2001
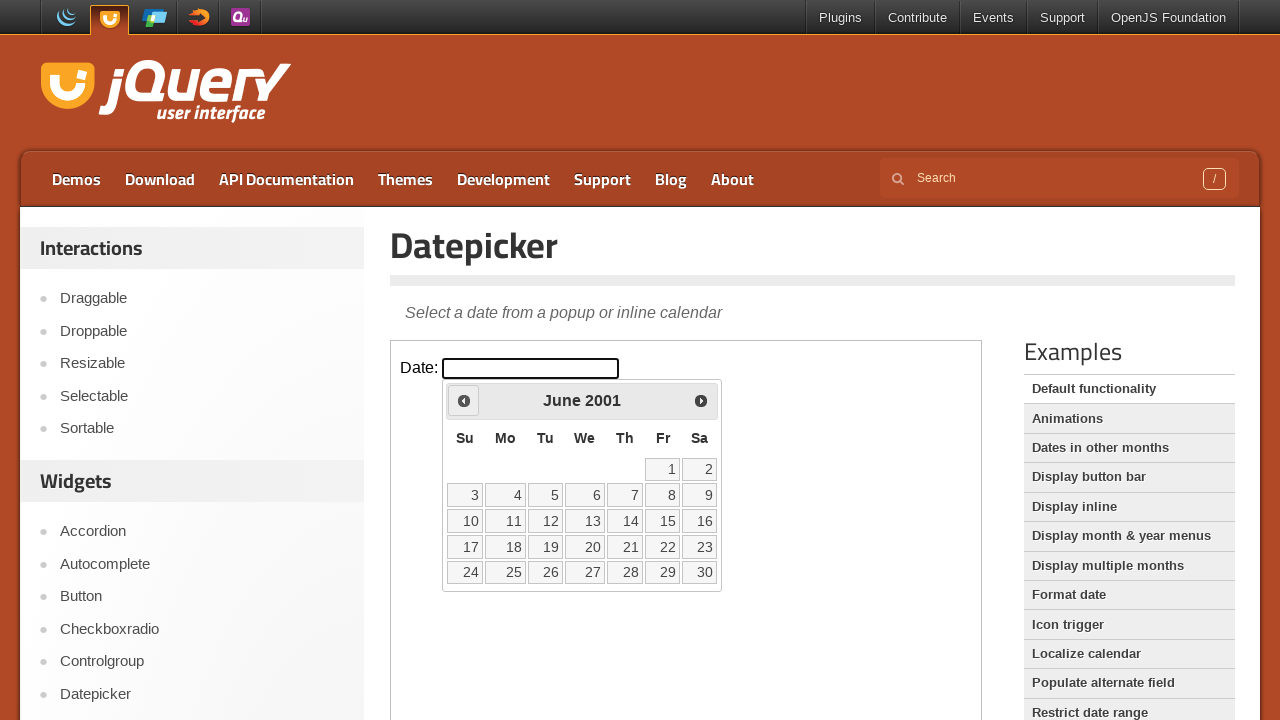

Clicked previous button to navigate to earlier year at (464, 400) on iframe >> nth=0 >> internal:control=enter-frame >> xpath=//a[@title='Prev']
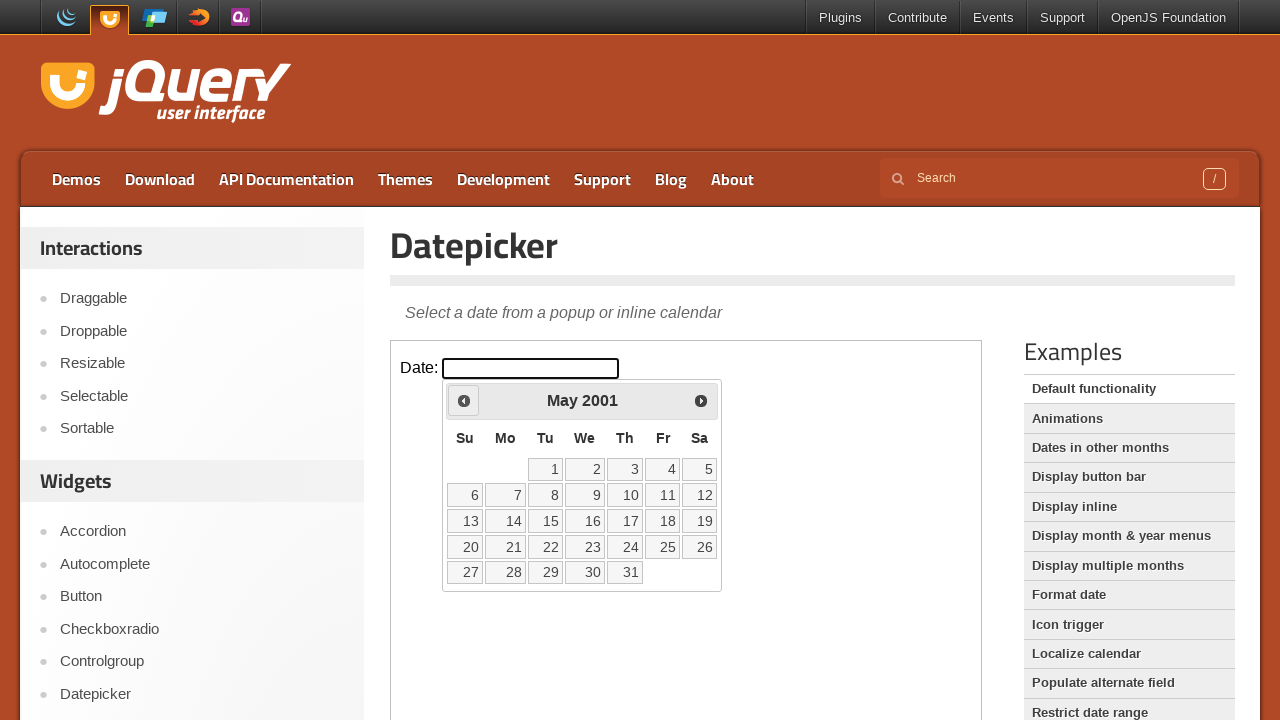

Updated current year: 2001
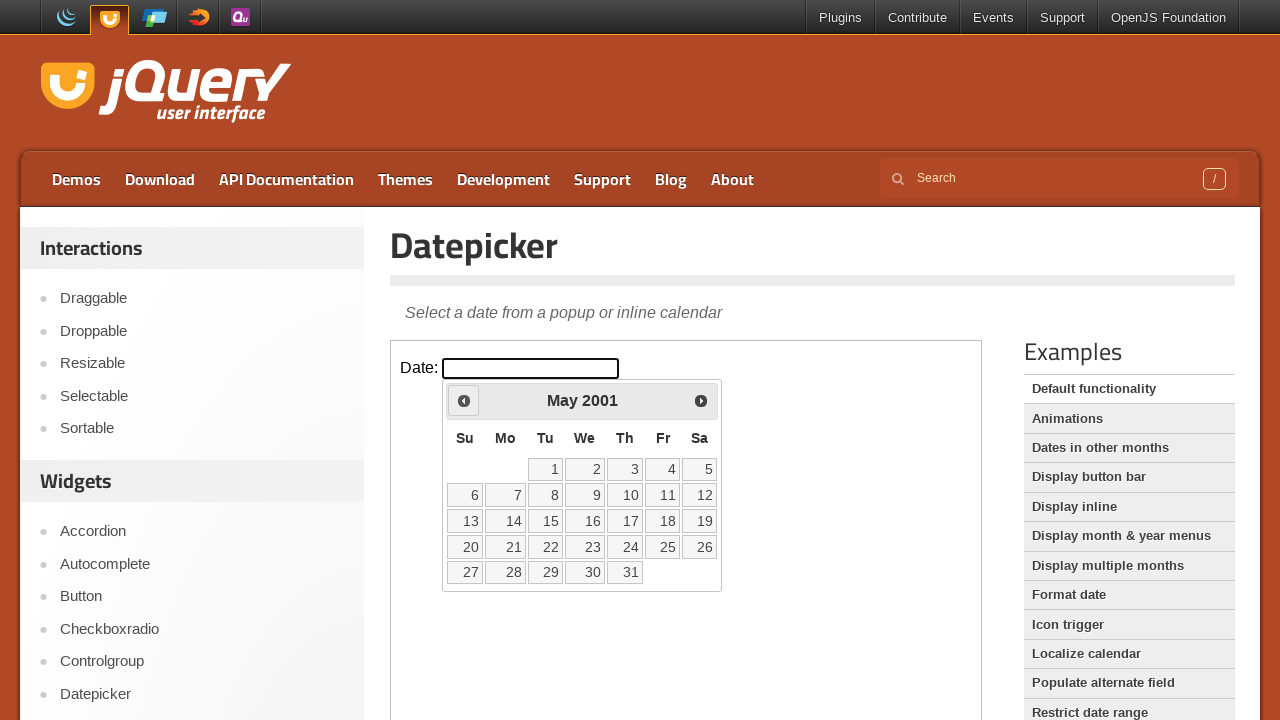

Clicked previous button to navigate to earlier year at (464, 400) on iframe >> nth=0 >> internal:control=enter-frame >> xpath=//a[@title='Prev']
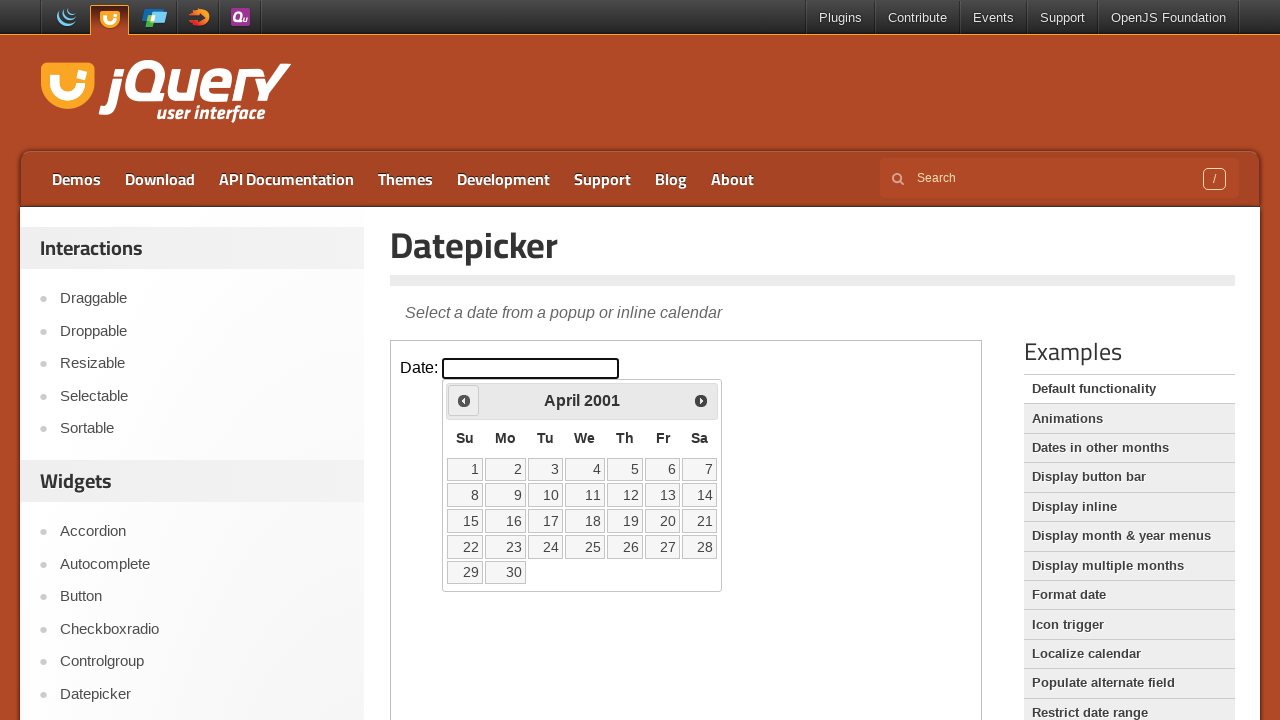

Updated current year: 2001
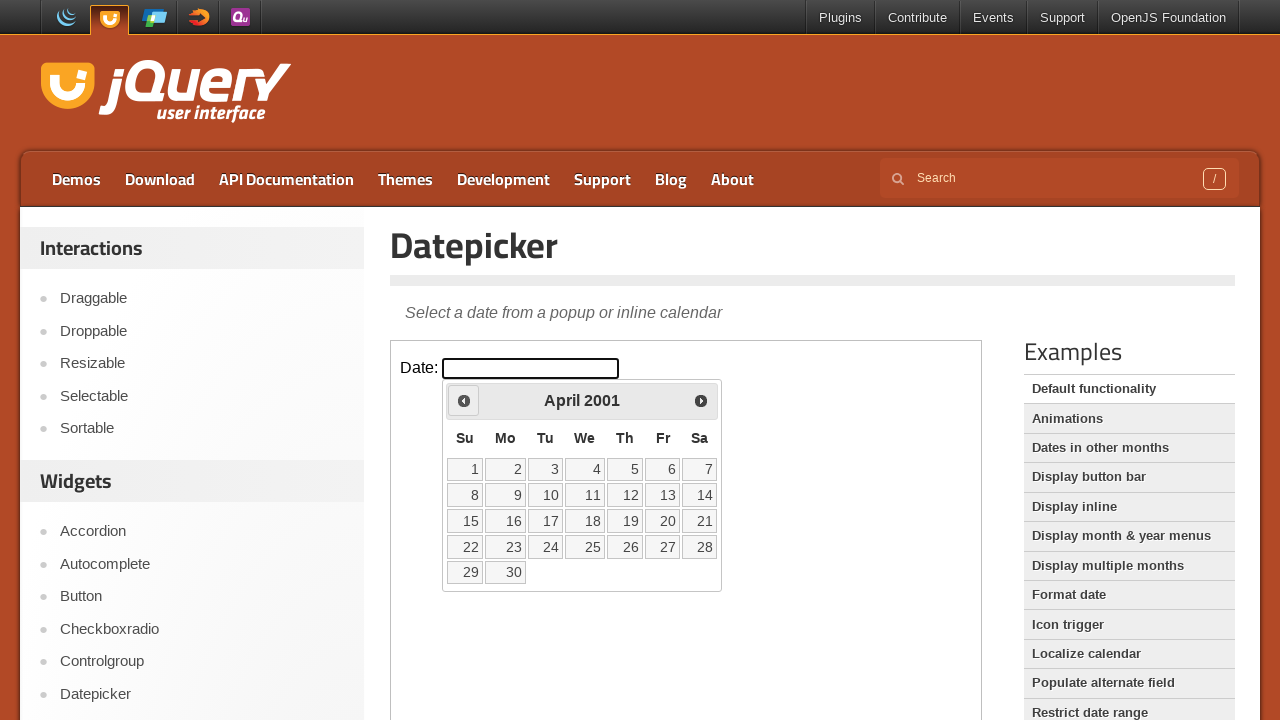

Clicked previous button to navigate to earlier year at (464, 400) on iframe >> nth=0 >> internal:control=enter-frame >> xpath=//a[@title='Prev']
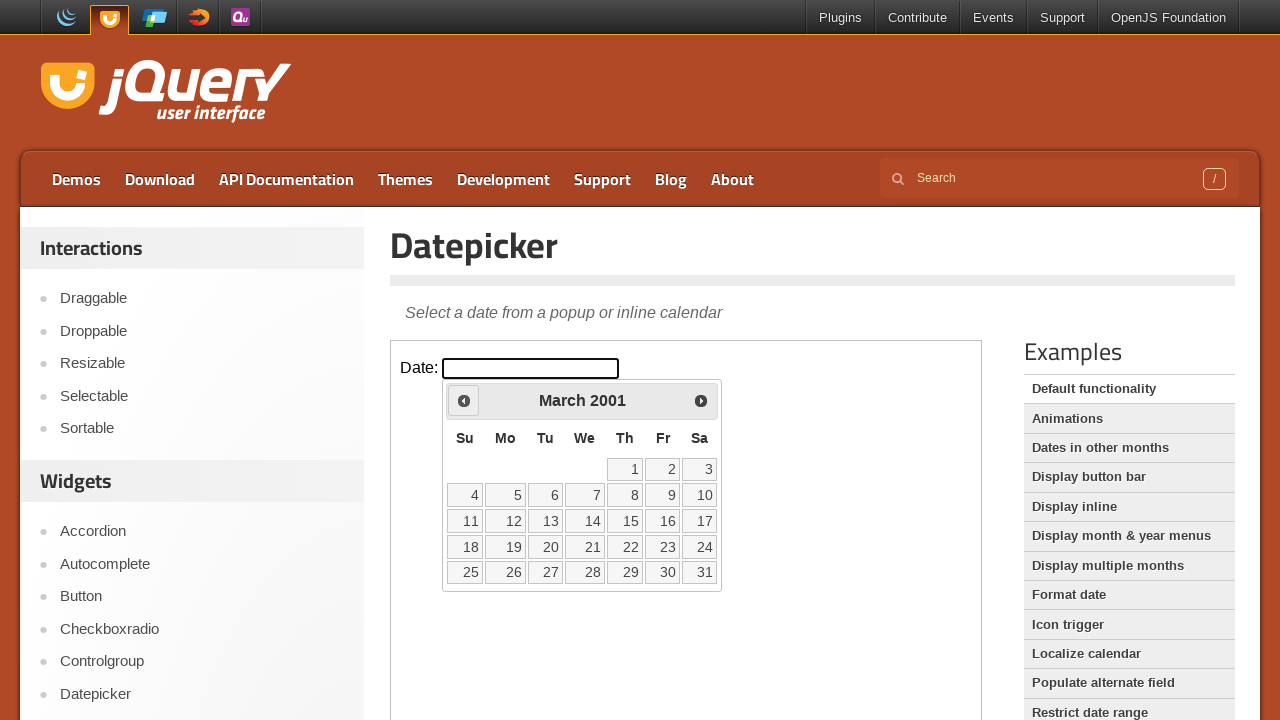

Updated current year: 2001
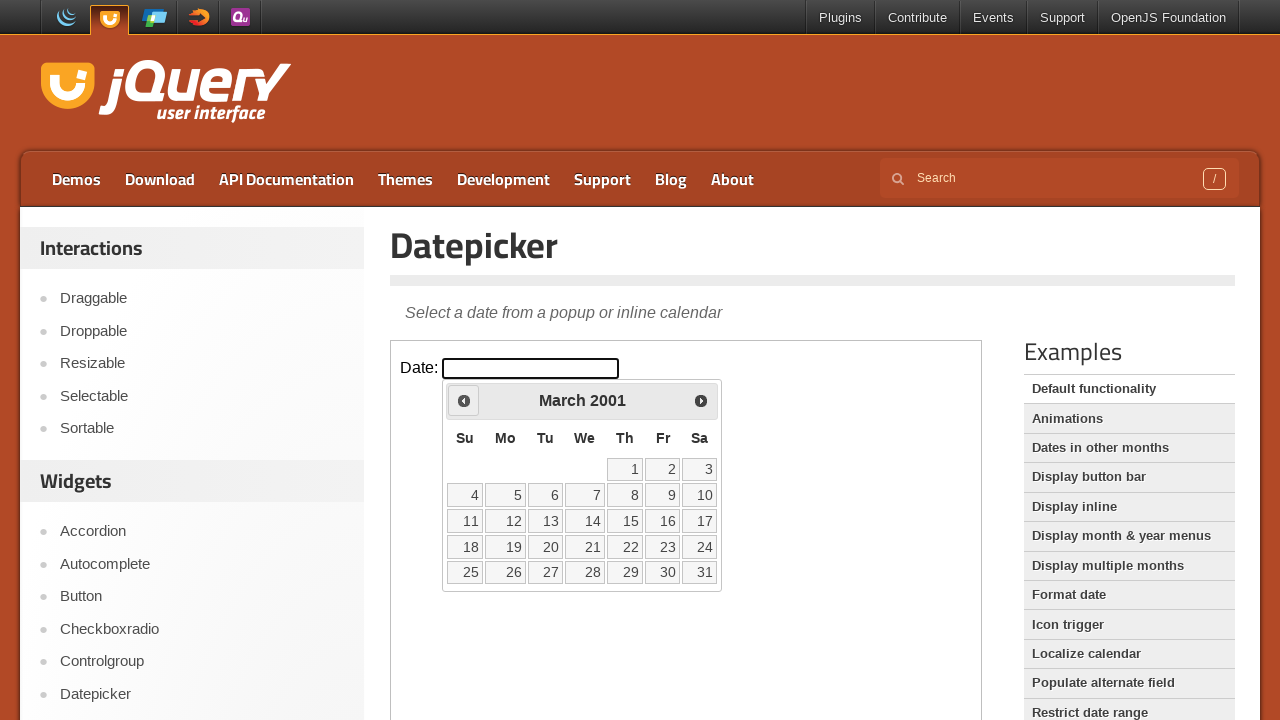

Clicked previous button to navigate to earlier year at (464, 400) on iframe >> nth=0 >> internal:control=enter-frame >> xpath=//a[@title='Prev']
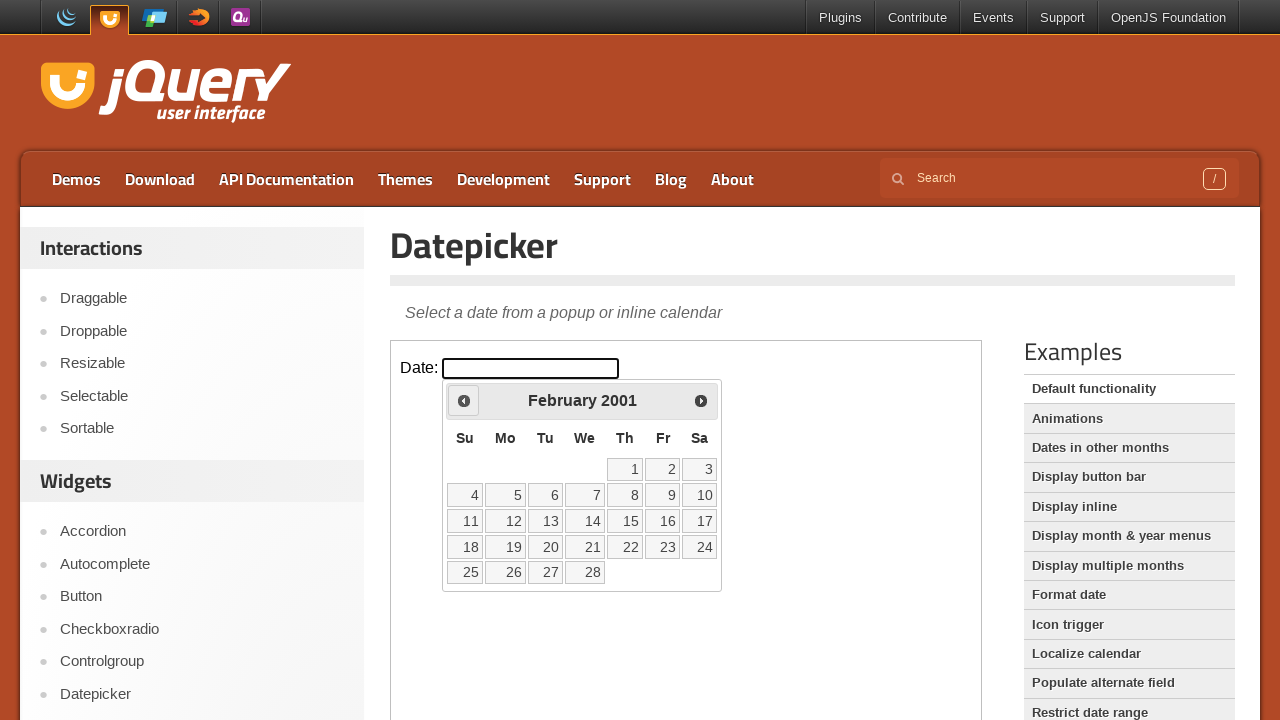

Updated current year: 2001
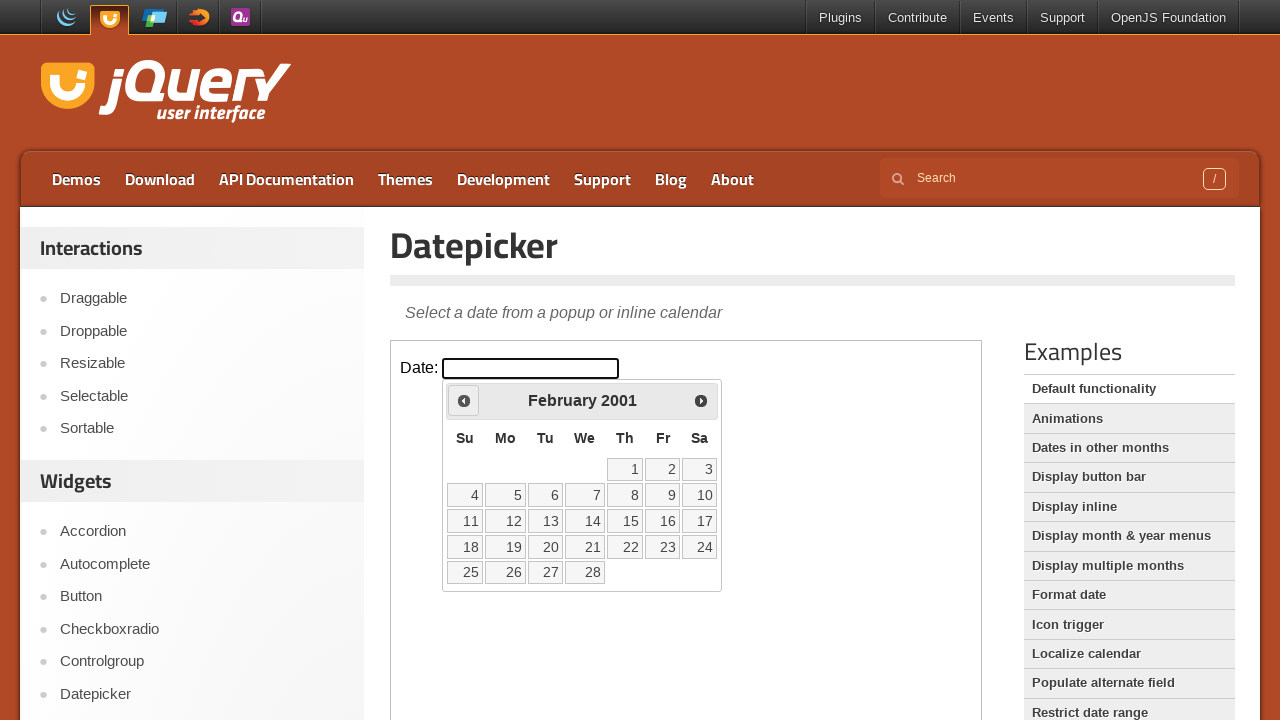

Clicked previous button to navigate to earlier year at (464, 400) on iframe >> nth=0 >> internal:control=enter-frame >> xpath=//a[@title='Prev']
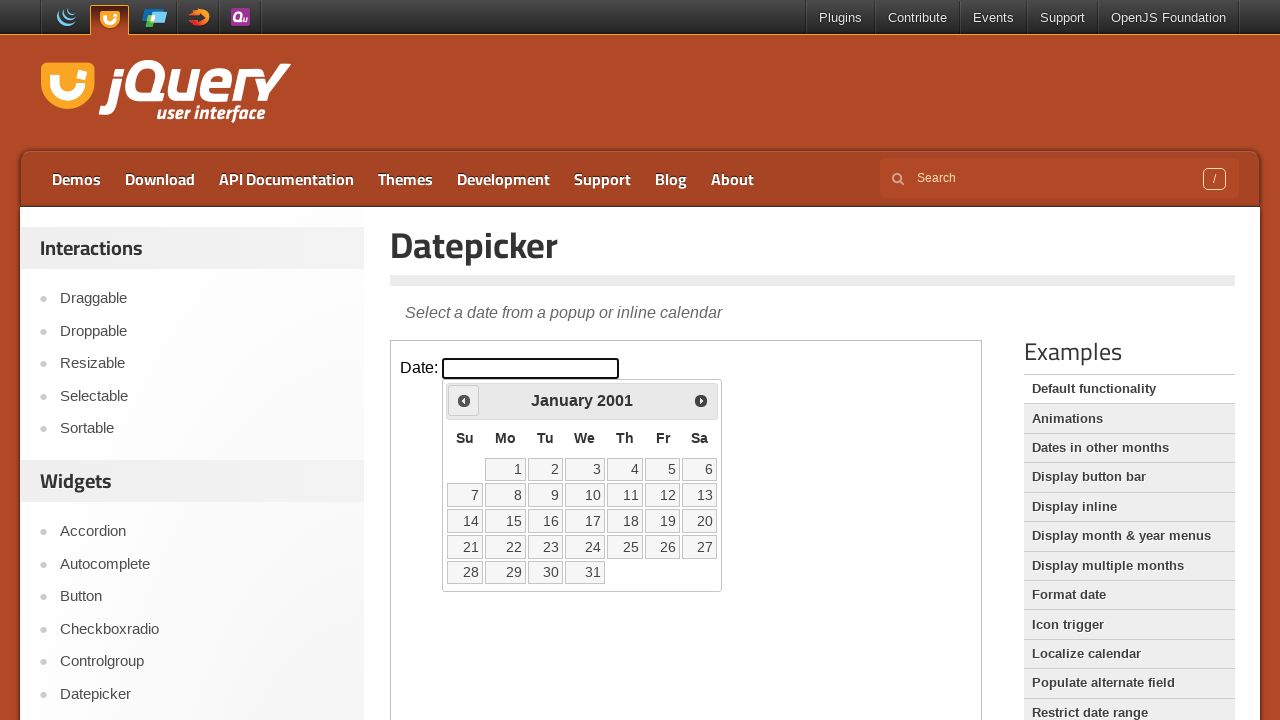

Updated current year: 2001
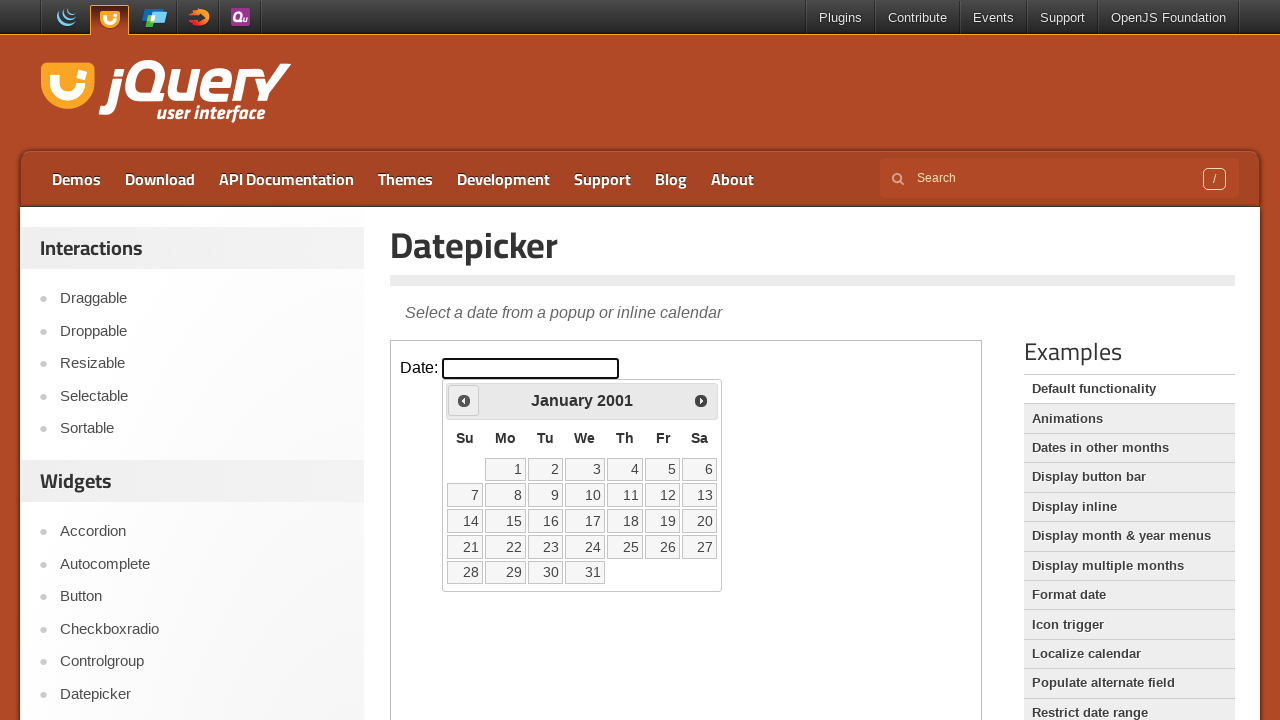

Clicked previous button to navigate to earlier year at (464, 400) on iframe >> nth=0 >> internal:control=enter-frame >> xpath=//a[@title='Prev']
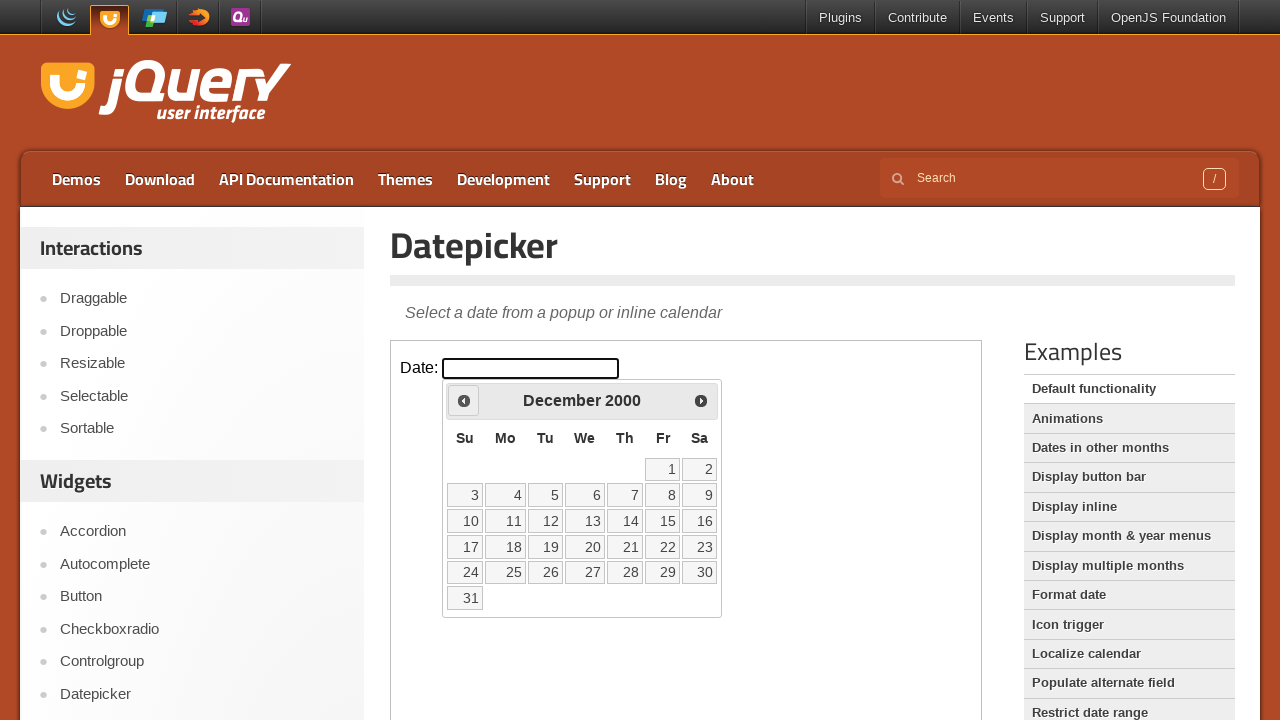

Updated current year: 2000
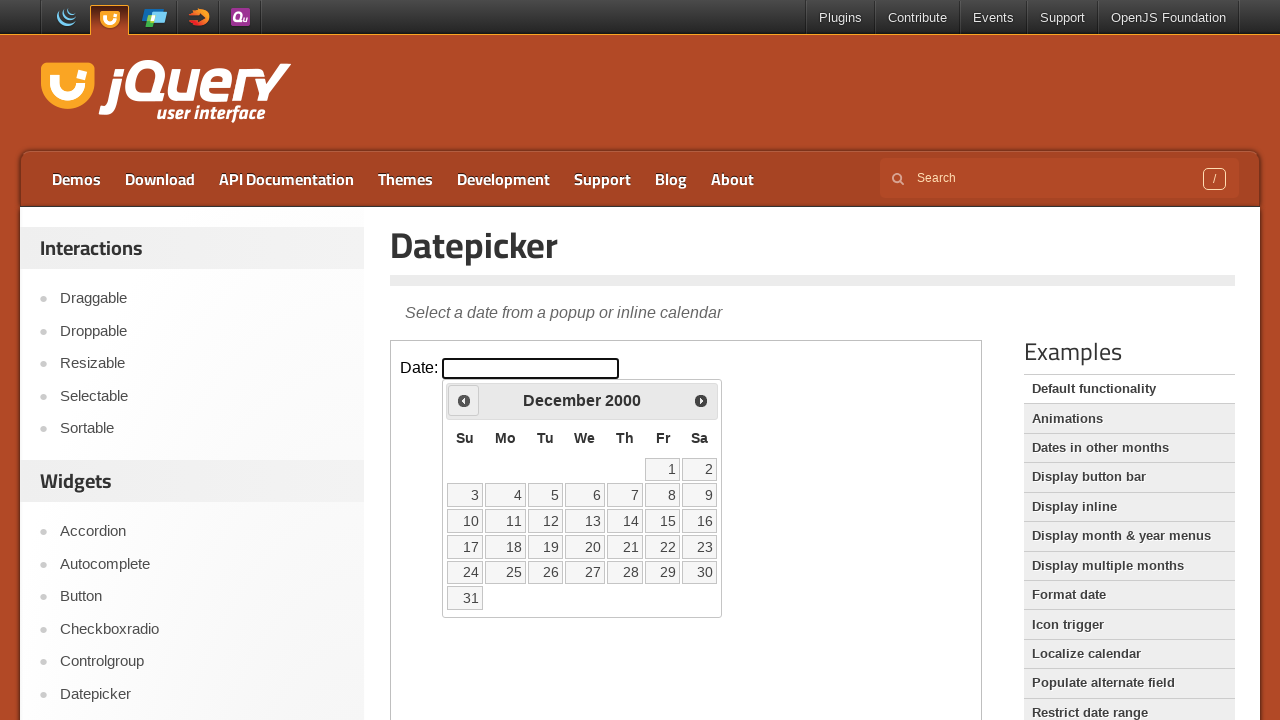

Clicked previous button to navigate to earlier year at (464, 400) on iframe >> nth=0 >> internal:control=enter-frame >> xpath=//a[@title='Prev']
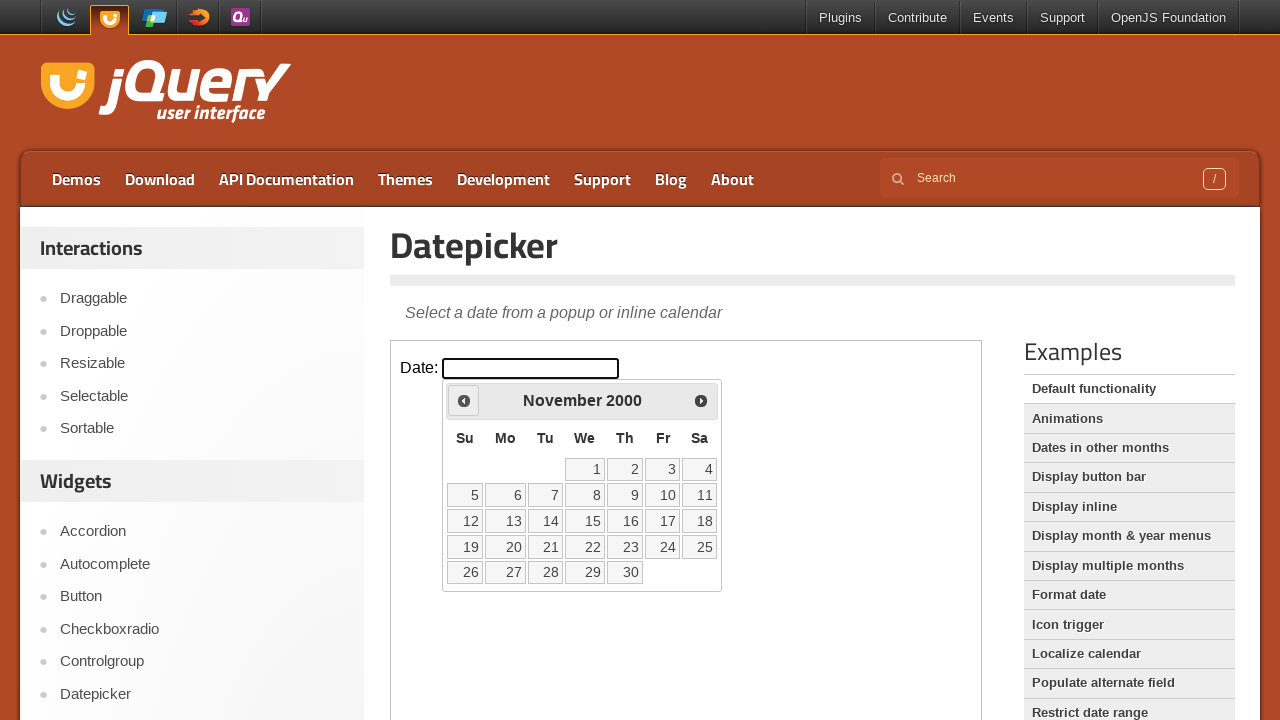

Updated current year: 2000
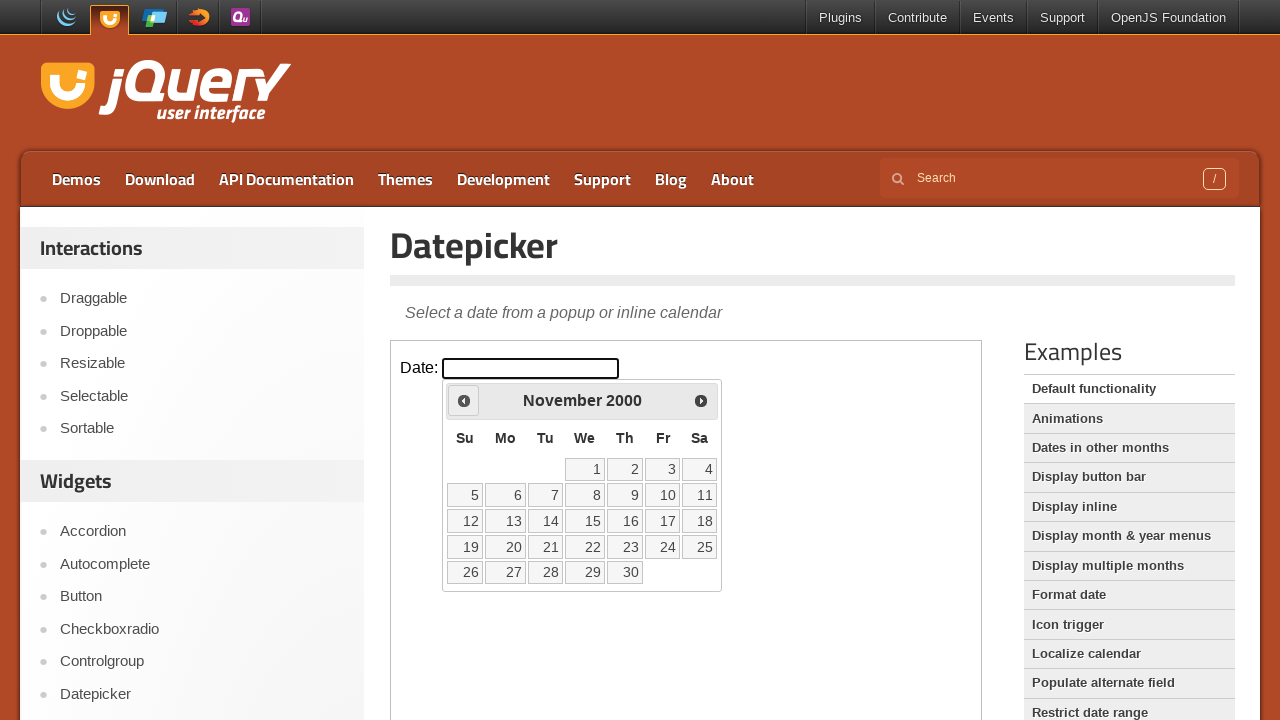

Clicked previous button to navigate to earlier year at (464, 400) on iframe >> nth=0 >> internal:control=enter-frame >> xpath=//a[@title='Prev']
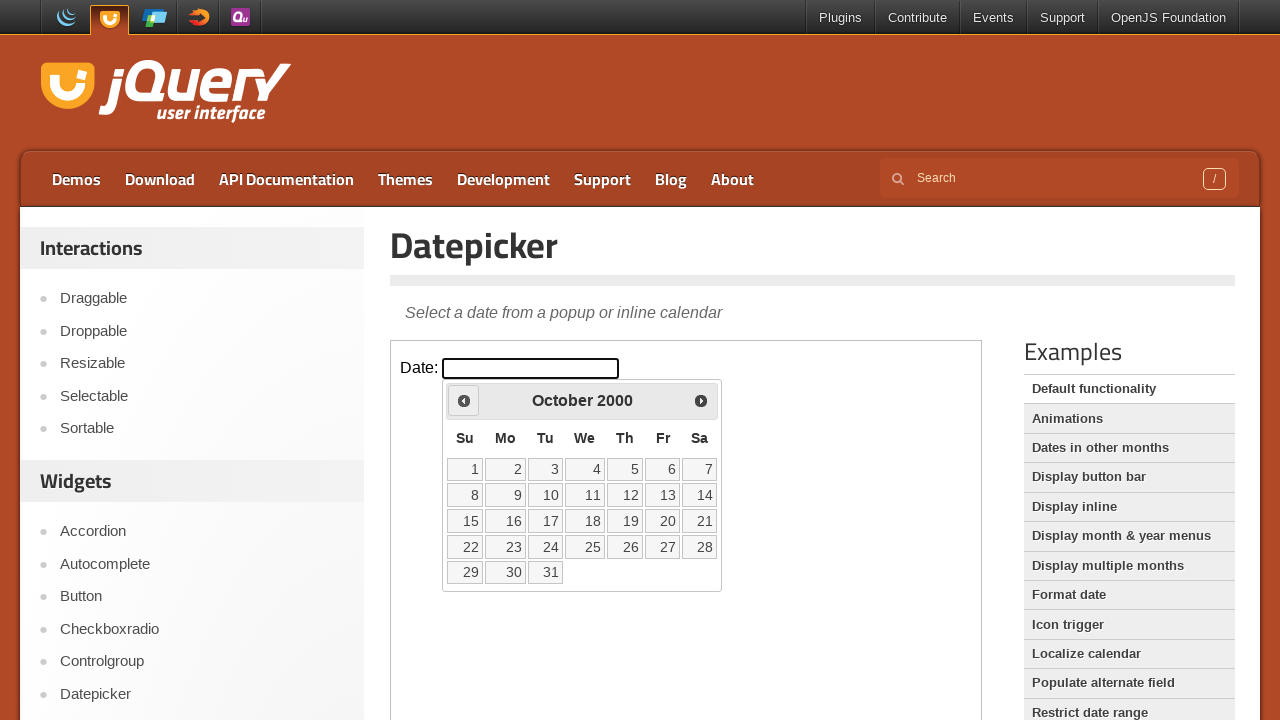

Updated current year: 2000
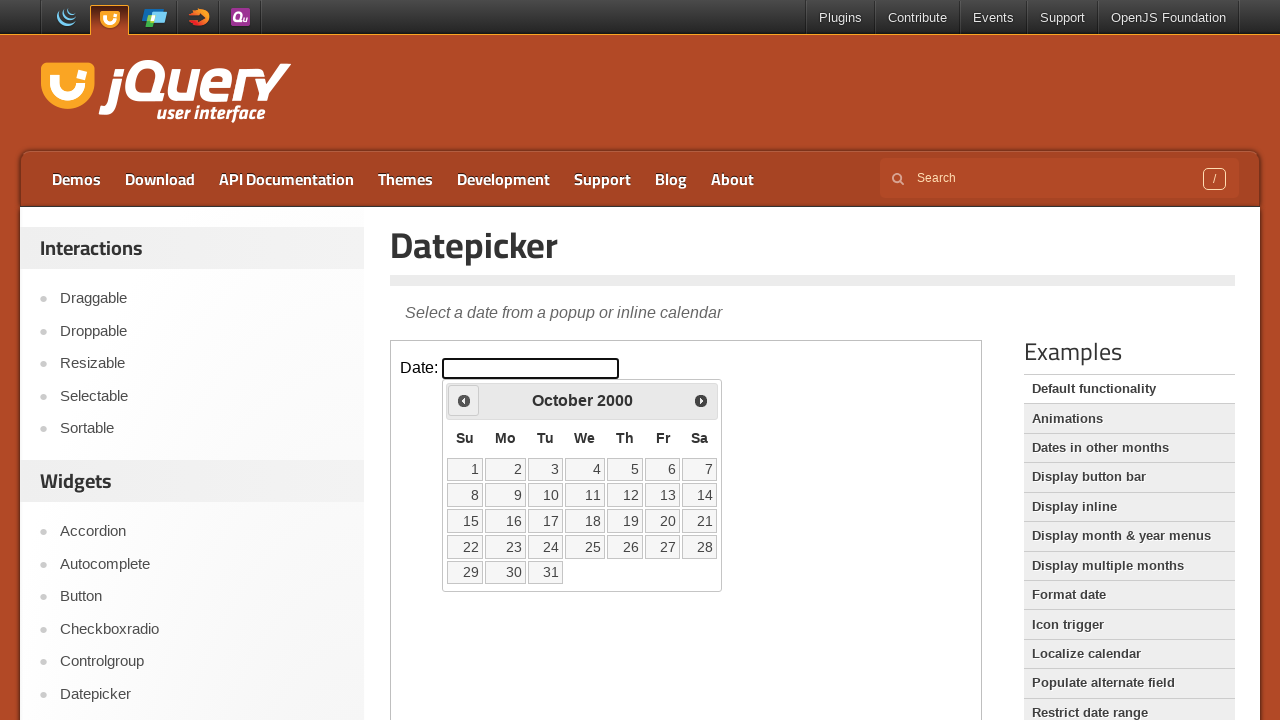

Clicked previous button to navigate to earlier year at (464, 400) on iframe >> nth=0 >> internal:control=enter-frame >> xpath=//a[@title='Prev']
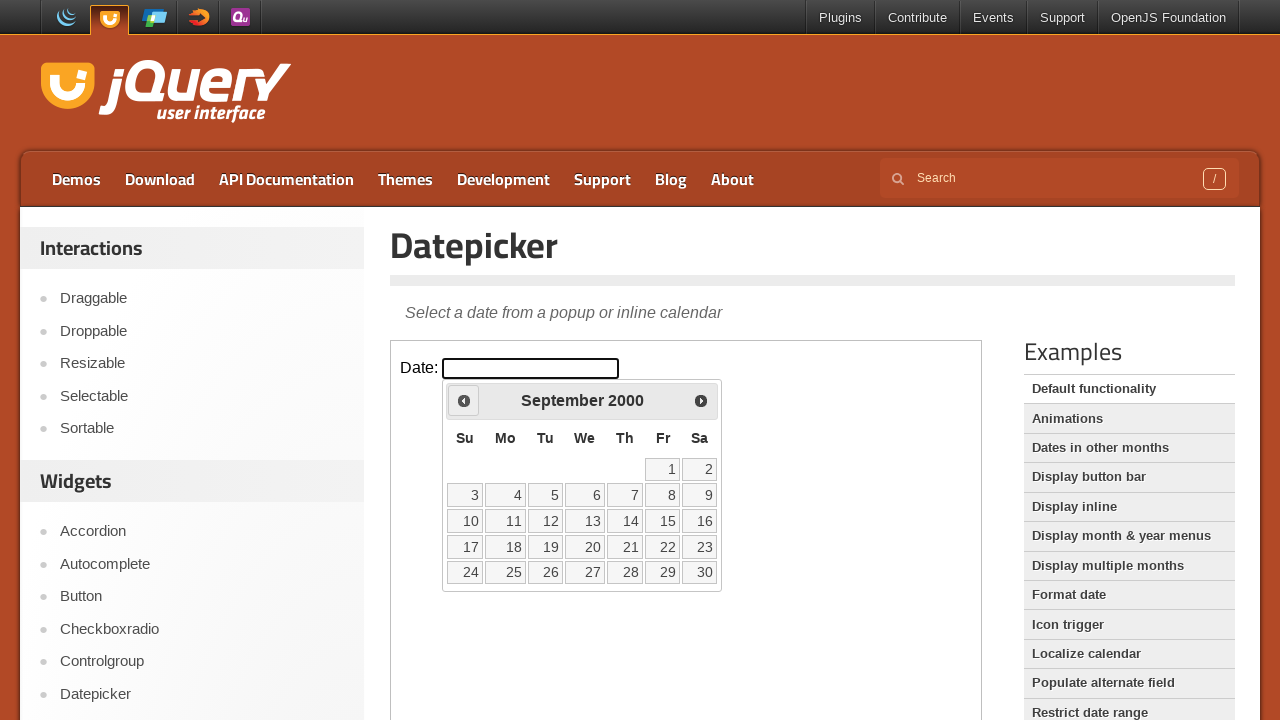

Updated current year: 2000
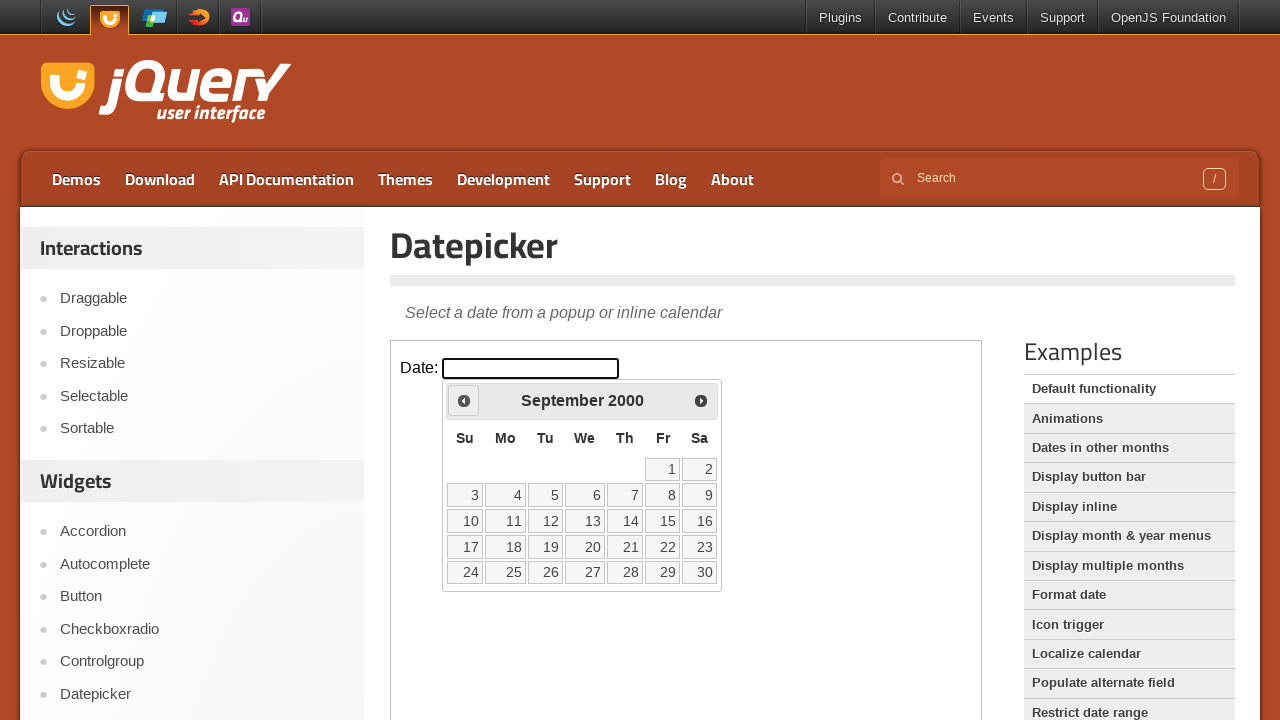

Clicked previous button to navigate to earlier year at (464, 400) on iframe >> nth=0 >> internal:control=enter-frame >> xpath=//a[@title='Prev']
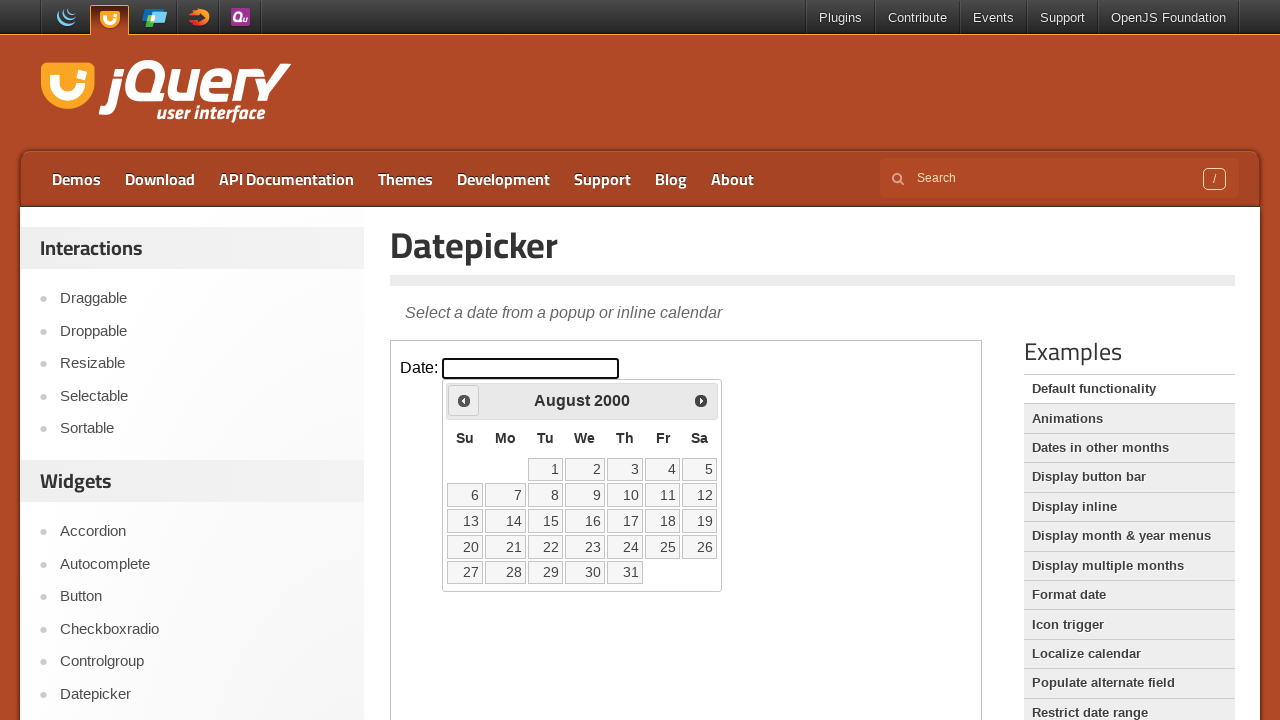

Updated current year: 2000
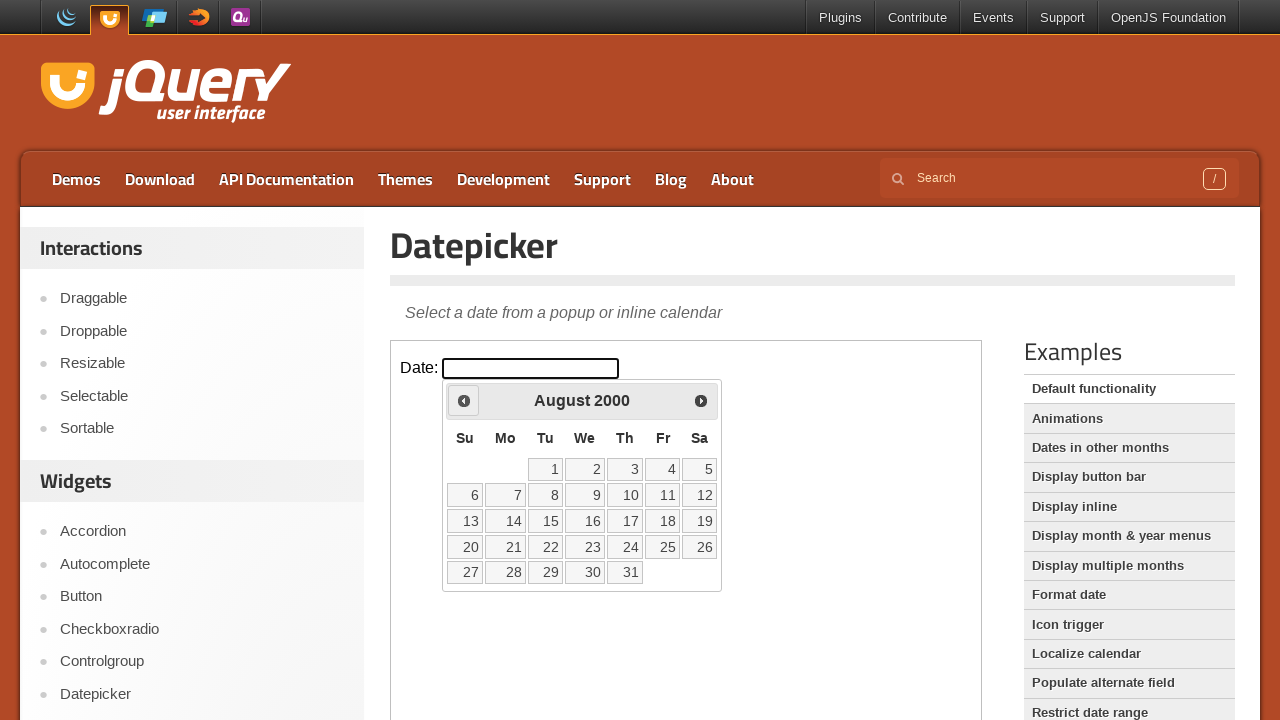

Clicked previous button to navigate to earlier year at (464, 400) on iframe >> nth=0 >> internal:control=enter-frame >> xpath=//a[@title='Prev']
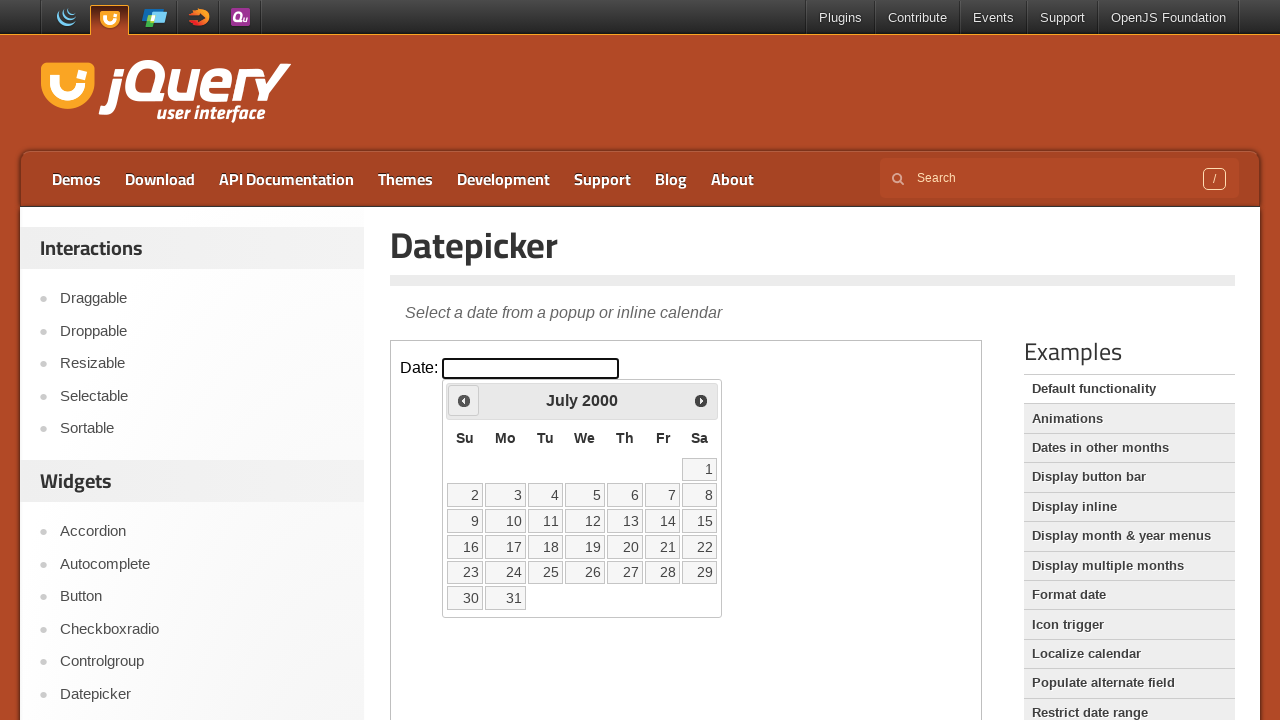

Updated current year: 2000
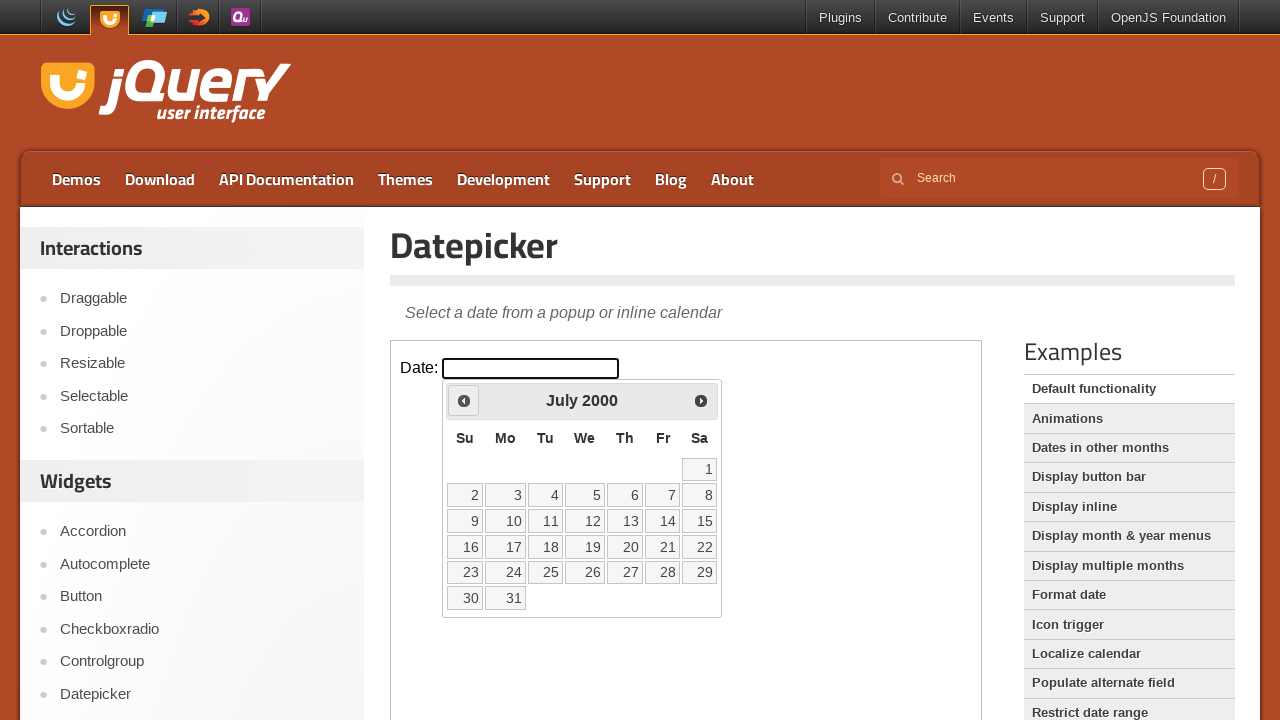

Clicked previous button to navigate to earlier year at (464, 400) on iframe >> nth=0 >> internal:control=enter-frame >> xpath=//a[@title='Prev']
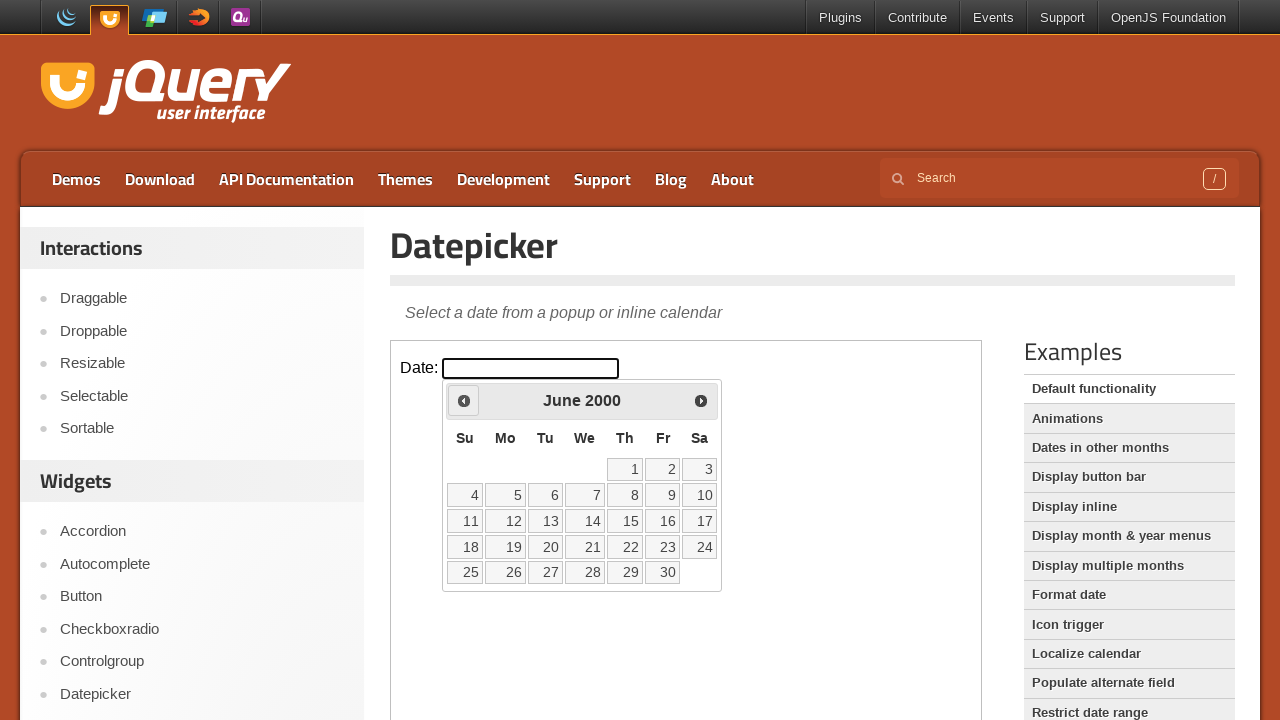

Updated current year: 2000
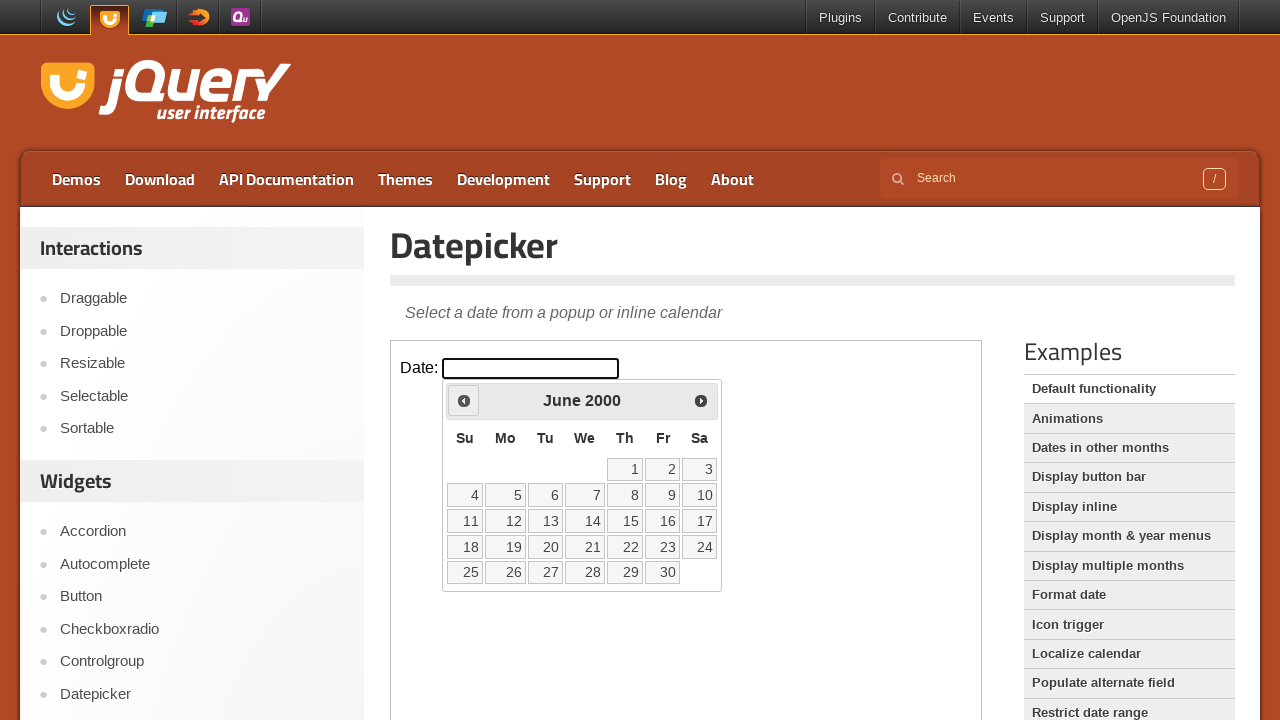

Clicked previous button to navigate to earlier year at (464, 400) on iframe >> nth=0 >> internal:control=enter-frame >> xpath=//a[@title='Prev']
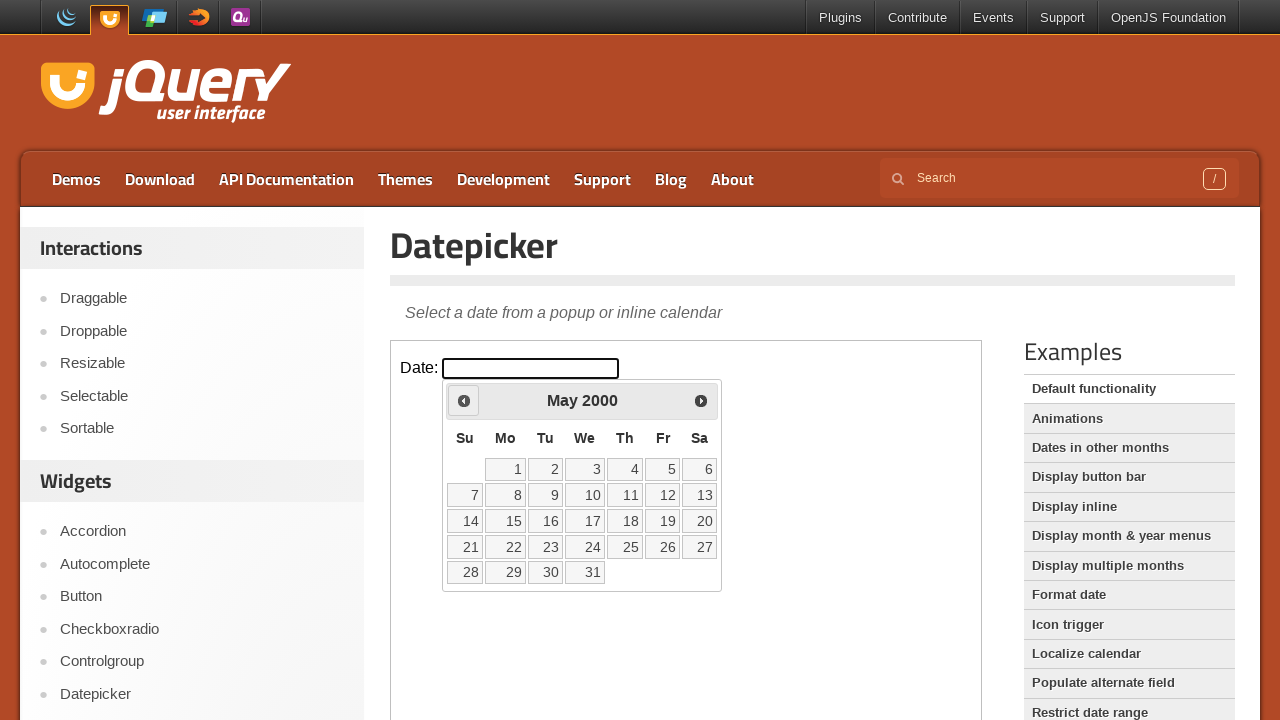

Updated current year: 2000
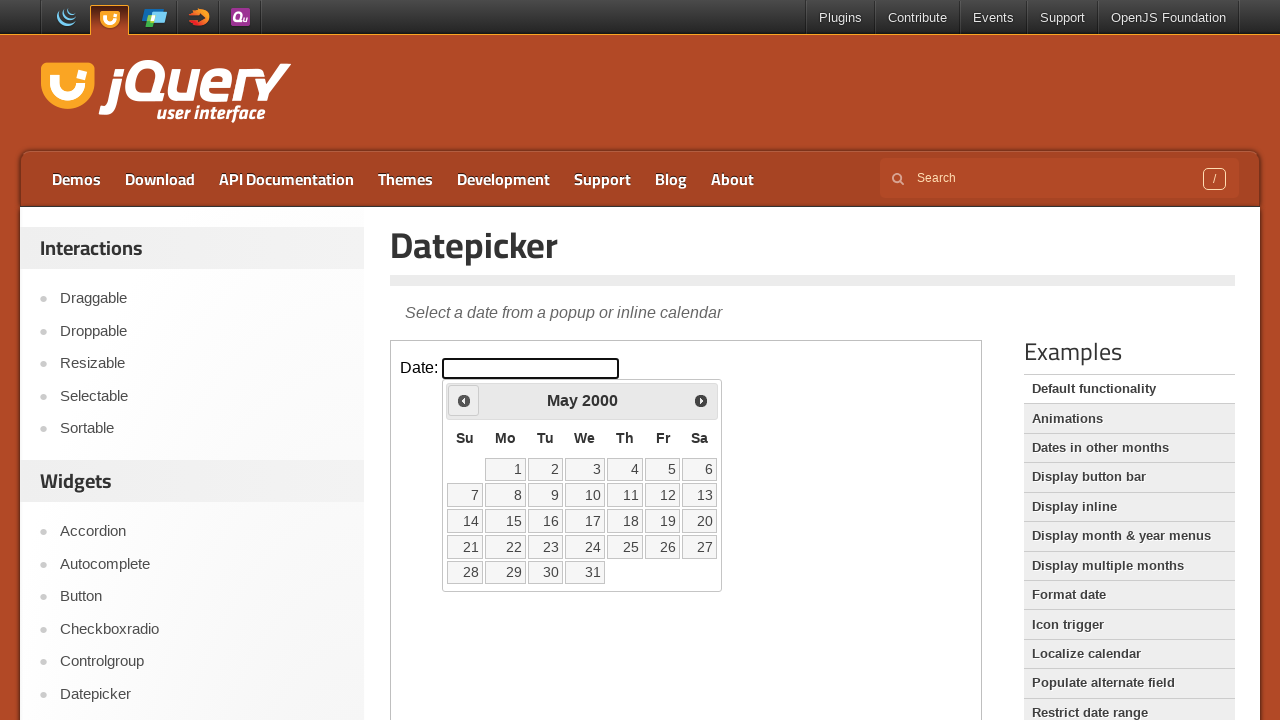

Clicked previous button to navigate to earlier year at (464, 400) on iframe >> nth=0 >> internal:control=enter-frame >> xpath=//a[@title='Prev']
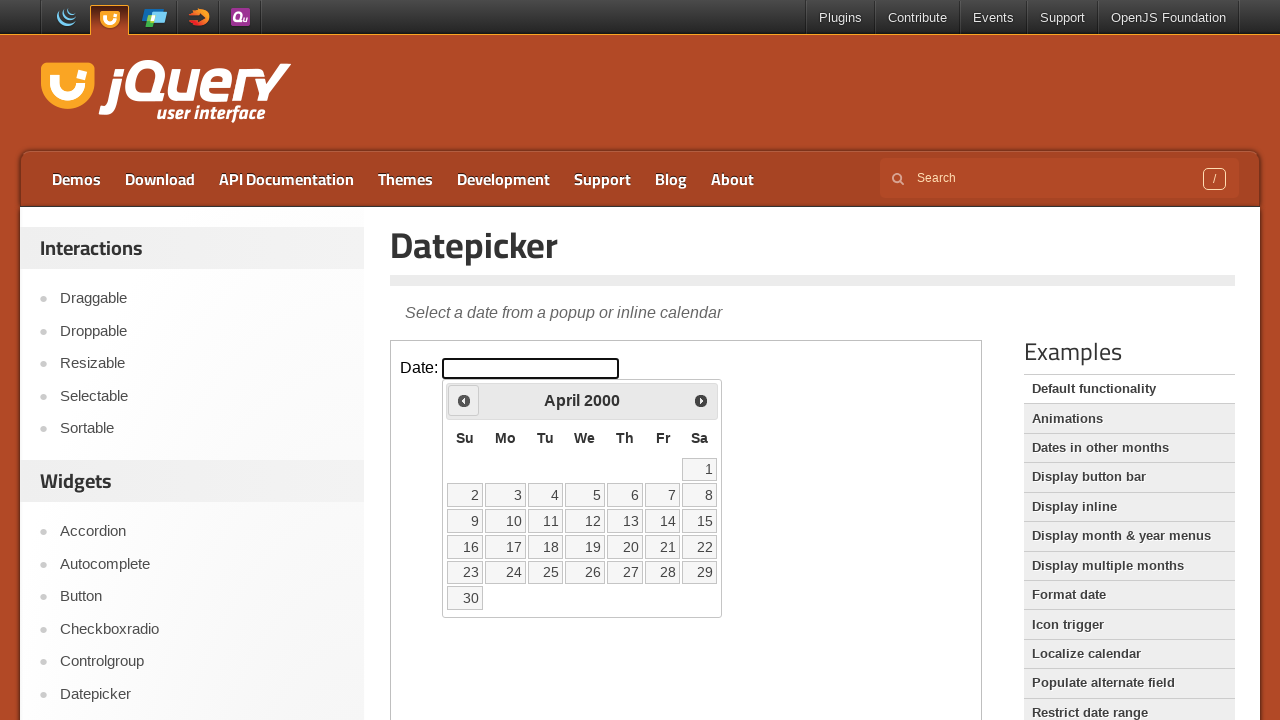

Updated current year: 2000
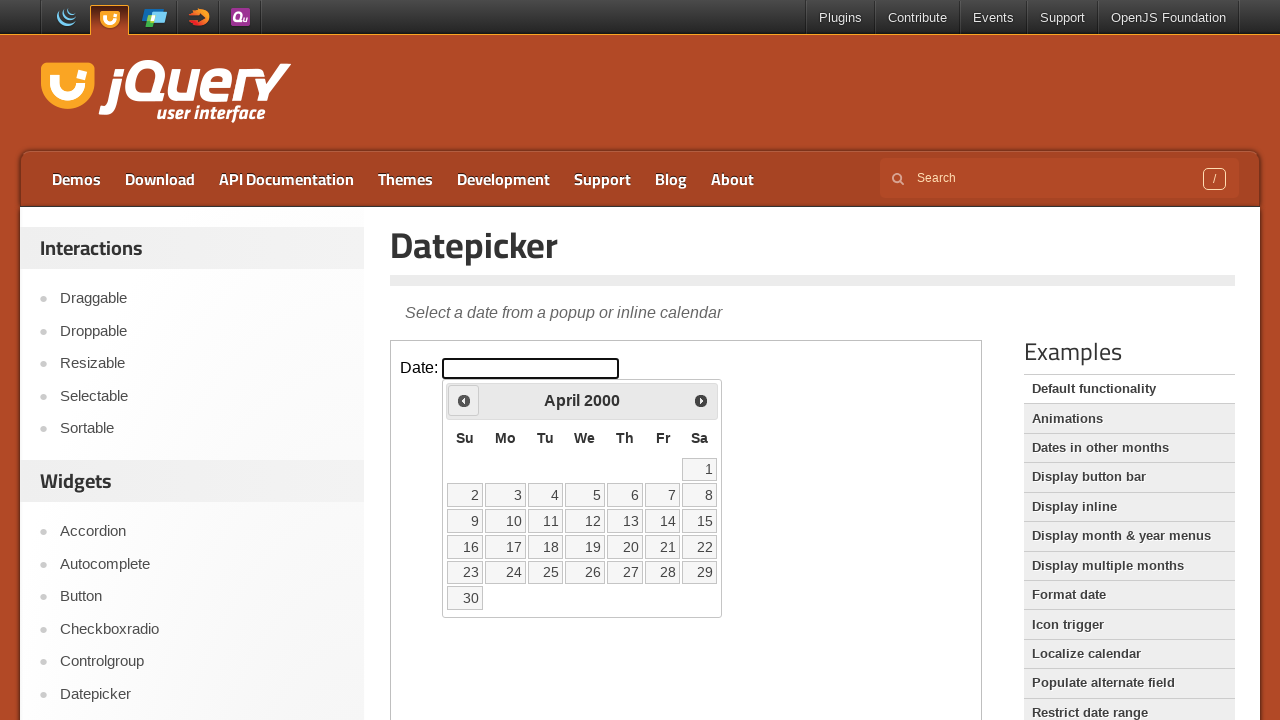

Clicked previous button to navigate to earlier year at (464, 400) on iframe >> nth=0 >> internal:control=enter-frame >> xpath=//a[@title='Prev']
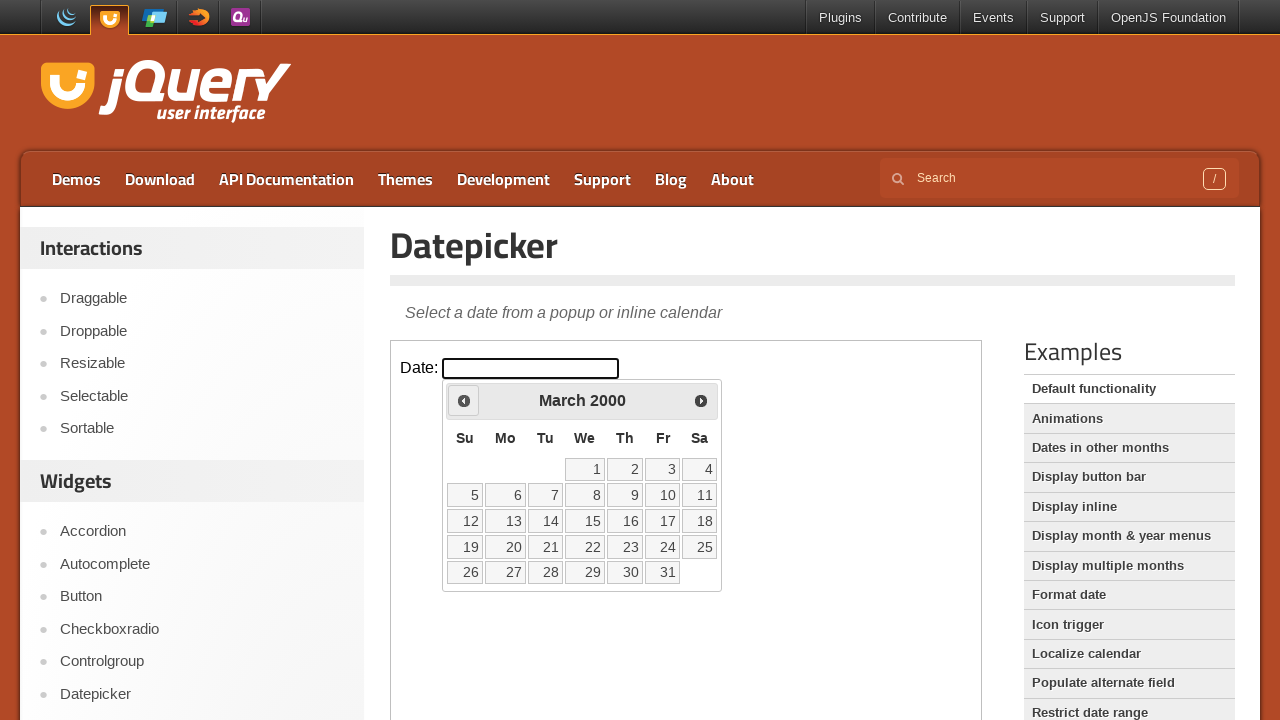

Updated current year: 2000
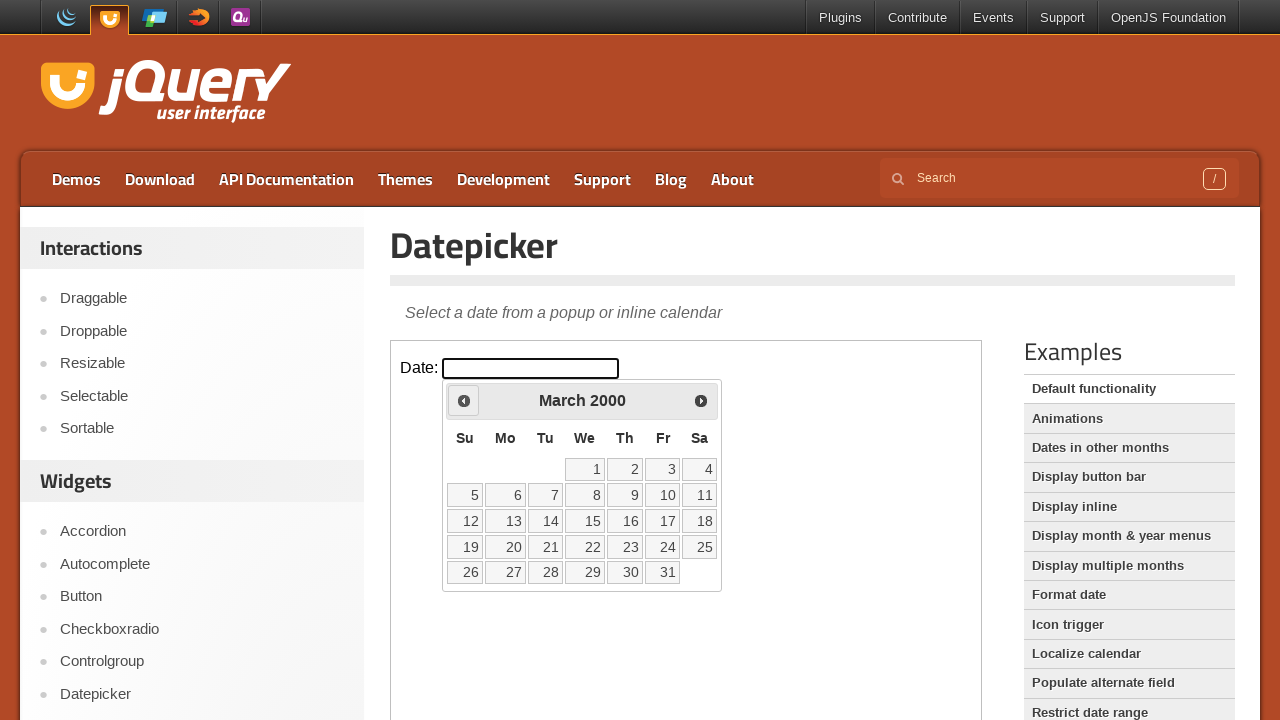

Clicked previous button to navigate to earlier year at (464, 400) on iframe >> nth=0 >> internal:control=enter-frame >> xpath=//a[@title='Prev']
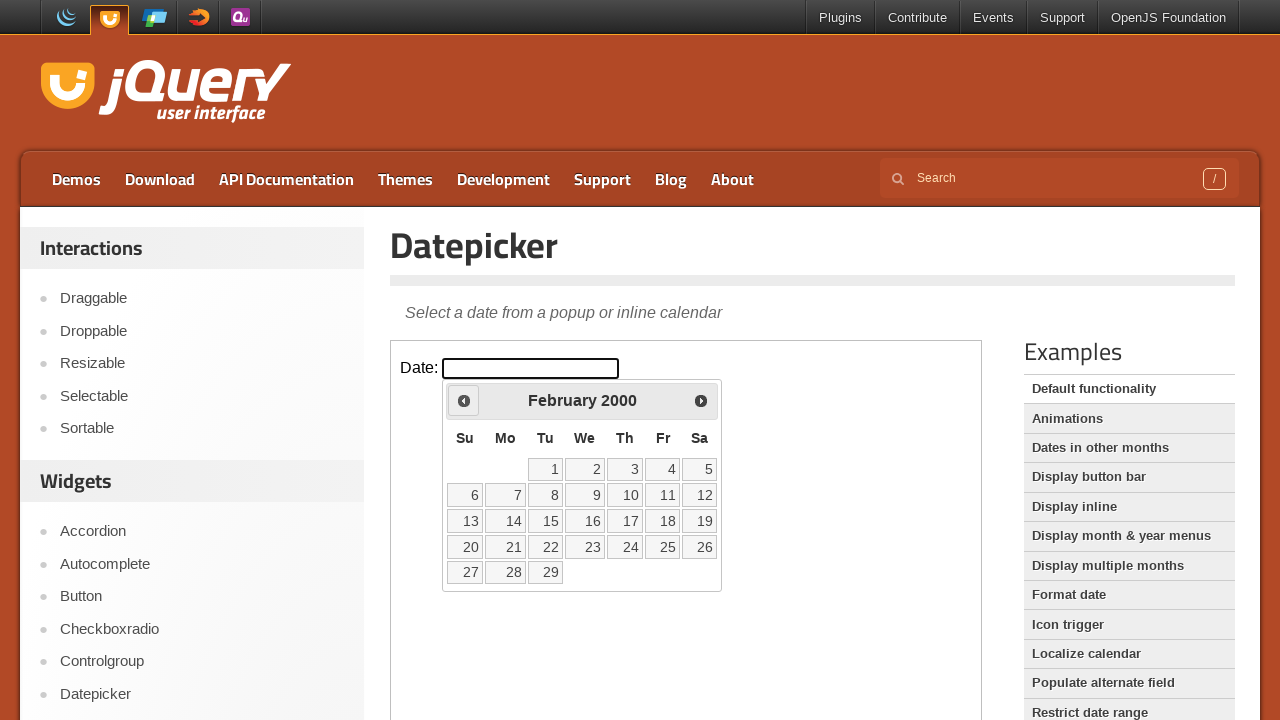

Updated current year: 2000
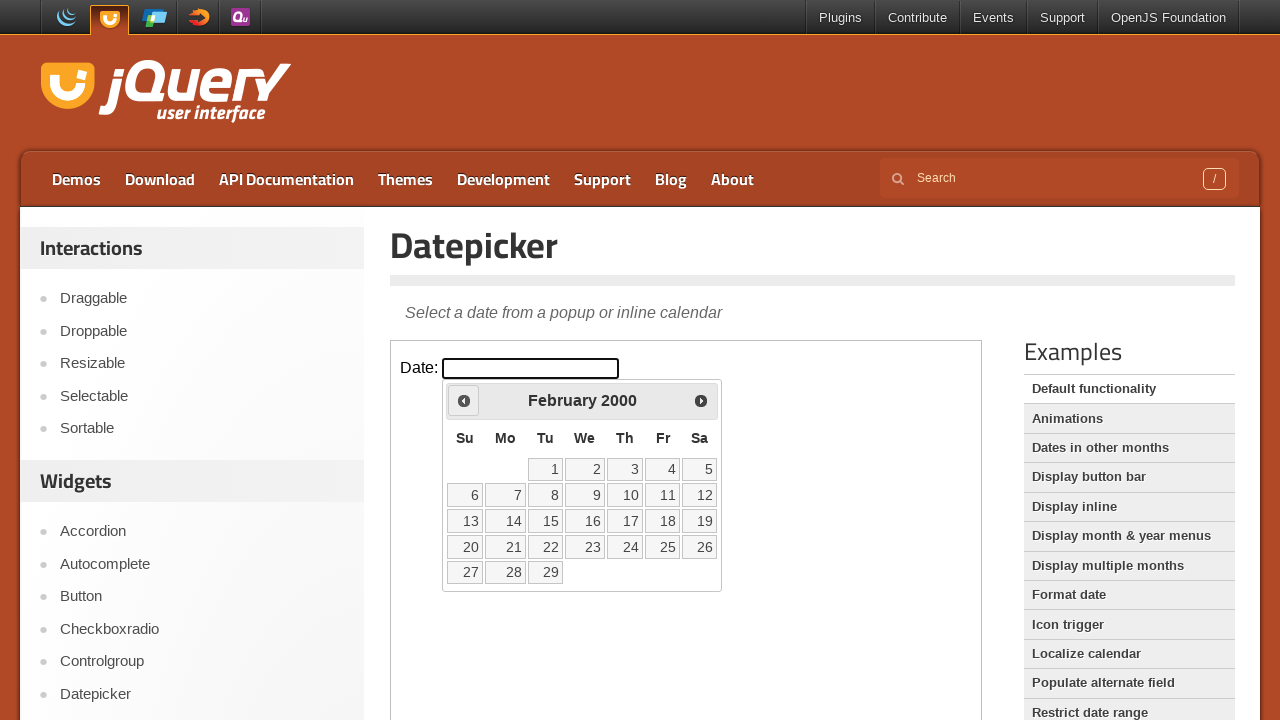

Clicked previous button to navigate to earlier year at (464, 400) on iframe >> nth=0 >> internal:control=enter-frame >> xpath=//a[@title='Prev']
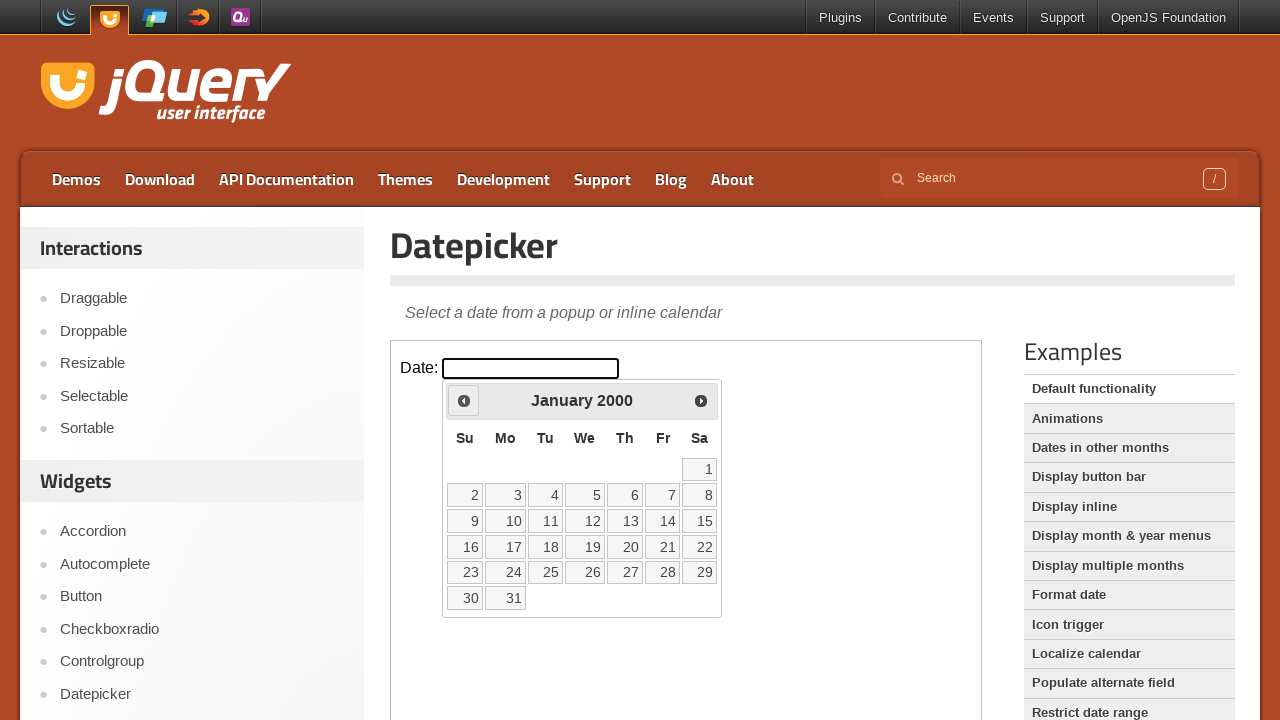

Updated current year: 2000
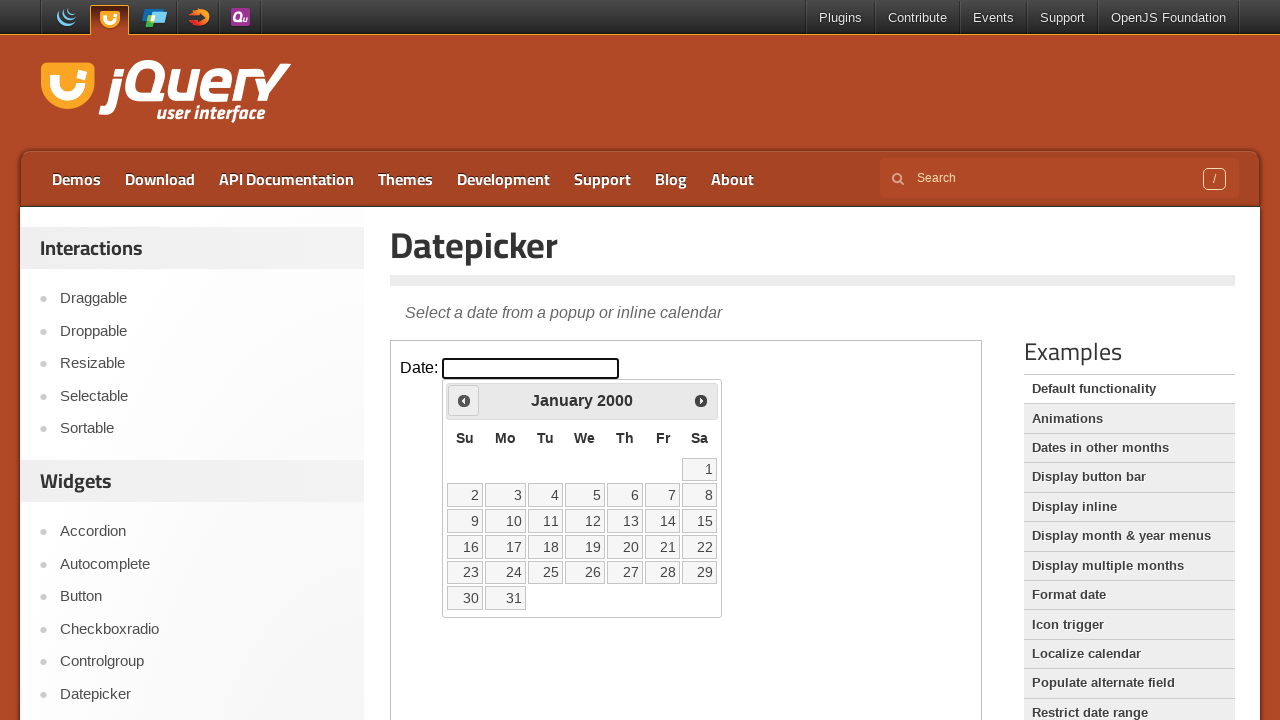

Clicked previous button to navigate to earlier year at (464, 400) on iframe >> nth=0 >> internal:control=enter-frame >> xpath=//a[@title='Prev']
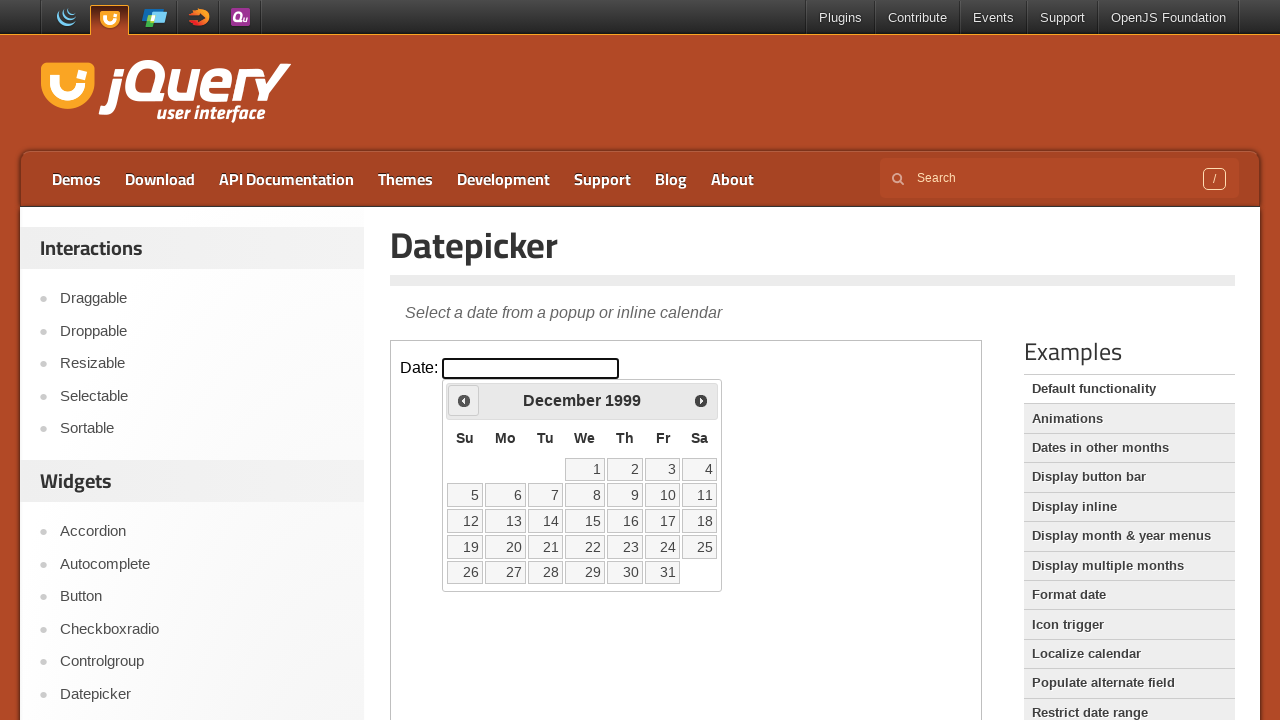

Updated current year: 1999
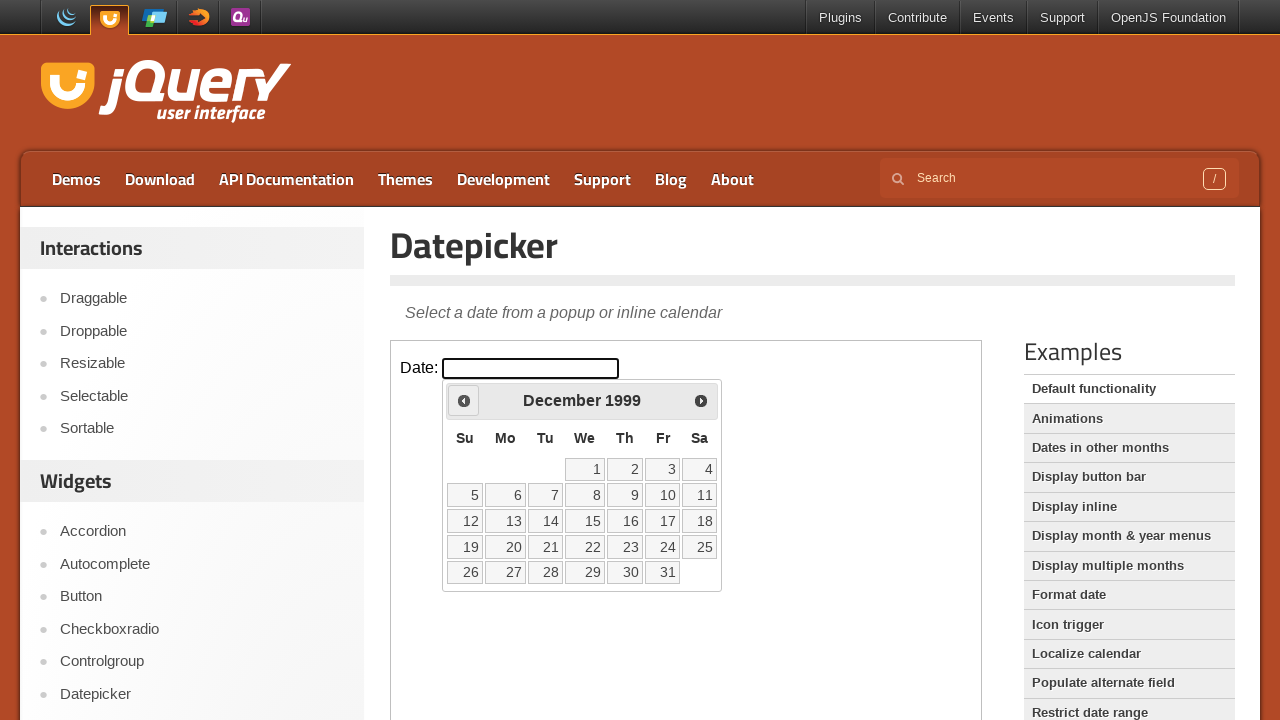

Clicked previous button to navigate to earlier year at (464, 400) on iframe >> nth=0 >> internal:control=enter-frame >> xpath=//a[@title='Prev']
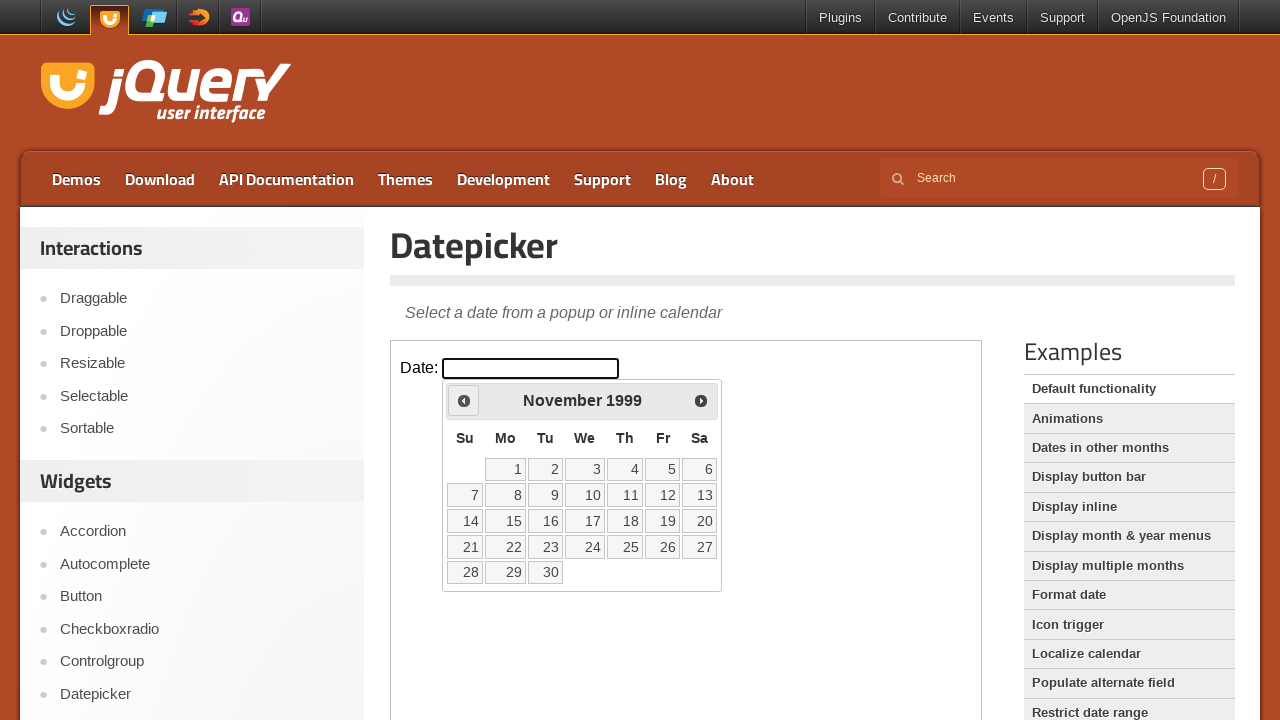

Updated current year: 1999
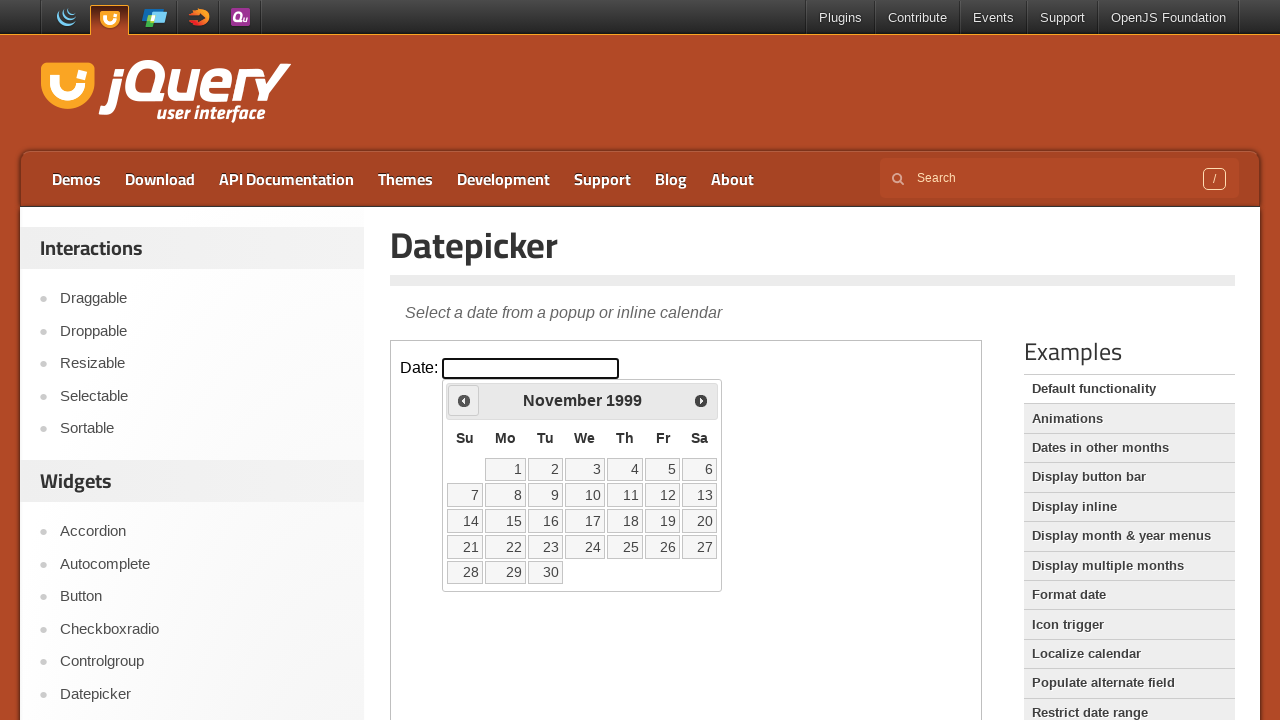

Clicked previous button to navigate to earlier year at (464, 400) on iframe >> nth=0 >> internal:control=enter-frame >> xpath=//a[@title='Prev']
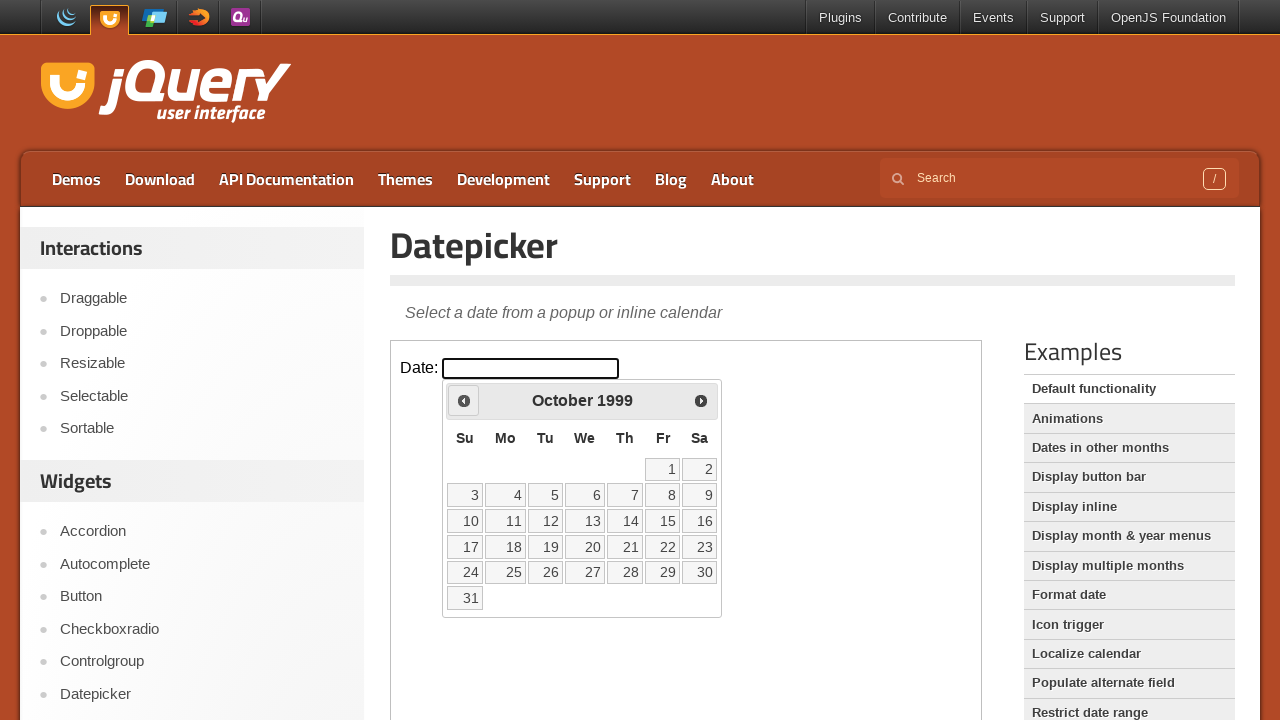

Updated current year: 1999
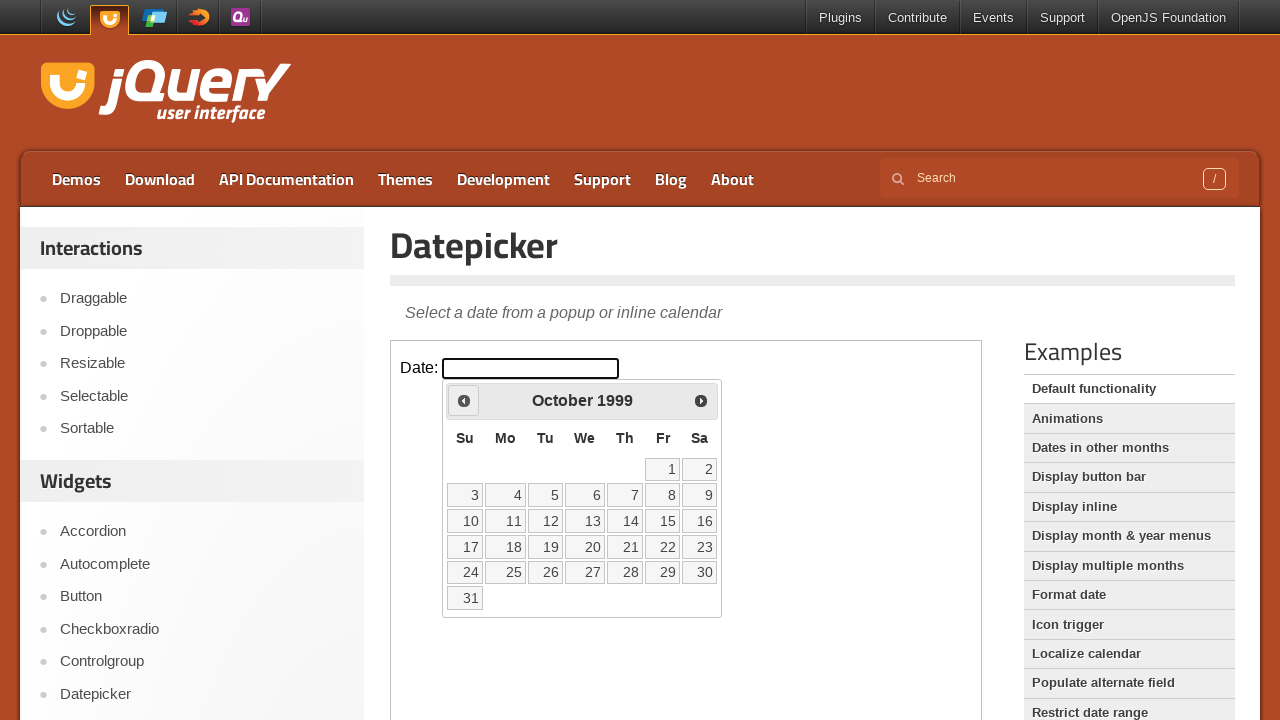

Clicked previous button to navigate to earlier year at (464, 400) on iframe >> nth=0 >> internal:control=enter-frame >> xpath=//a[@title='Prev']
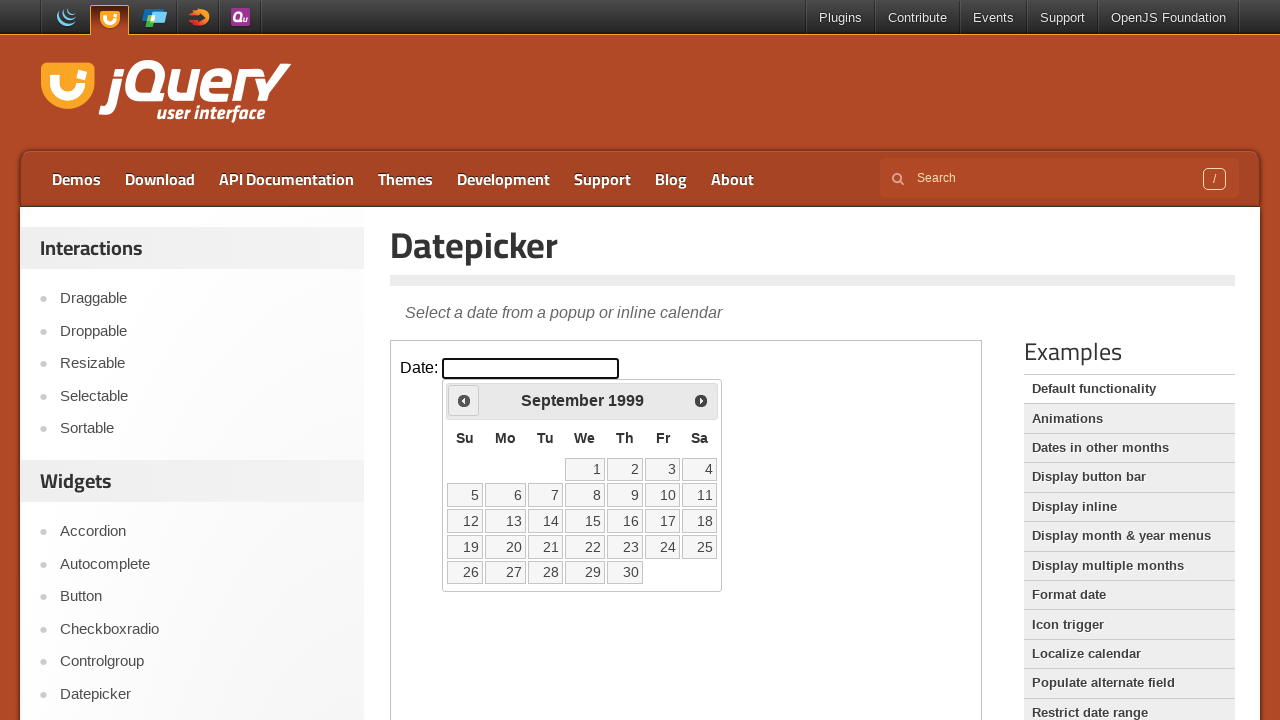

Updated current year: 1999
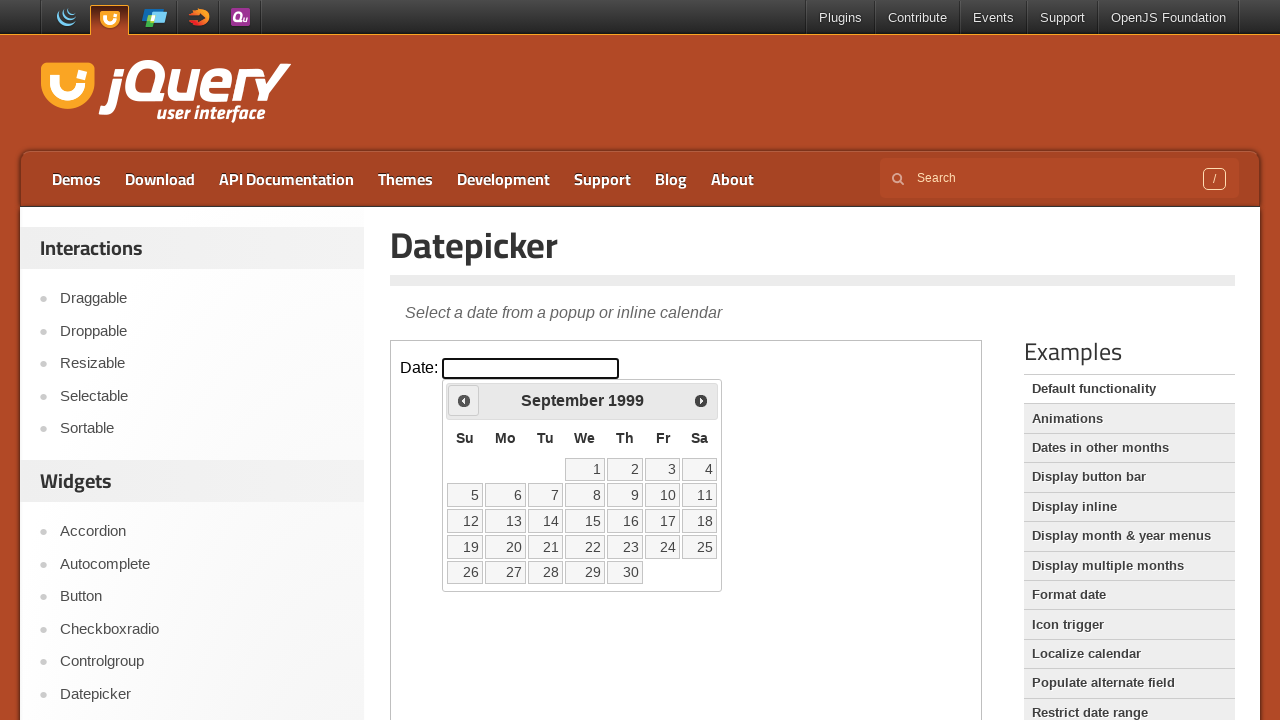

Clicked previous button to navigate to earlier year at (464, 400) on iframe >> nth=0 >> internal:control=enter-frame >> xpath=//a[@title='Prev']
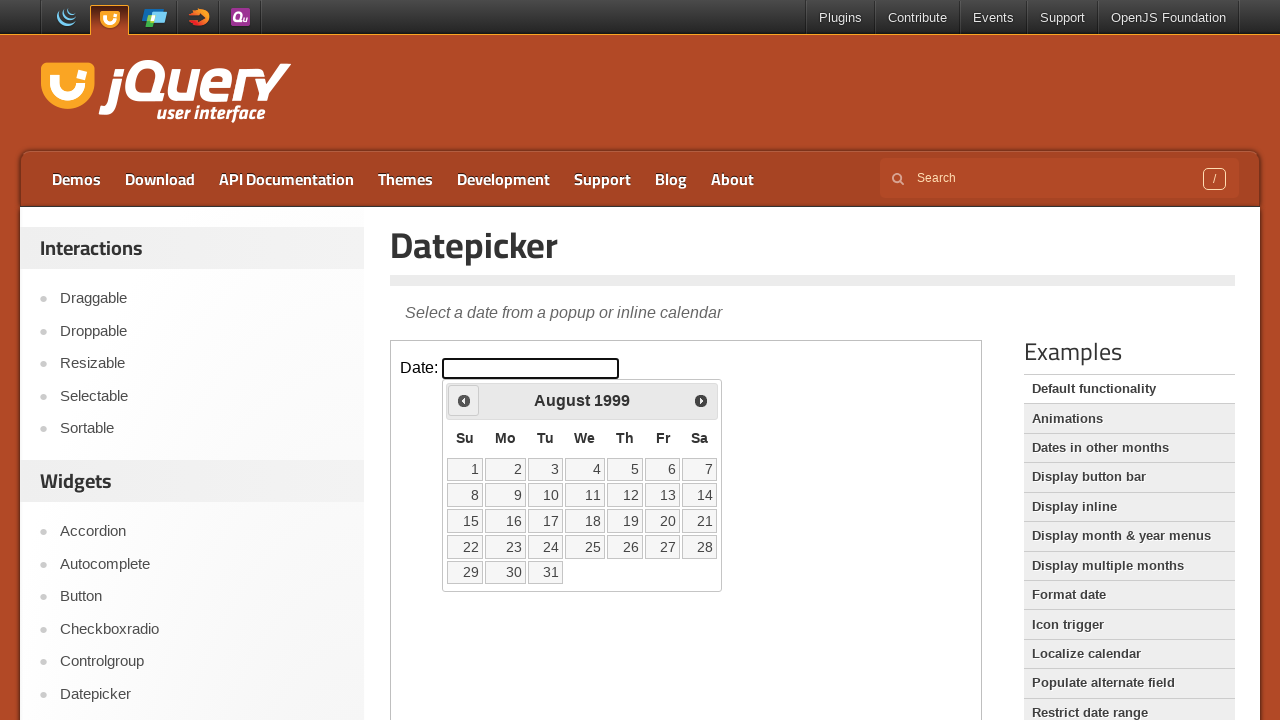

Updated current year: 1999
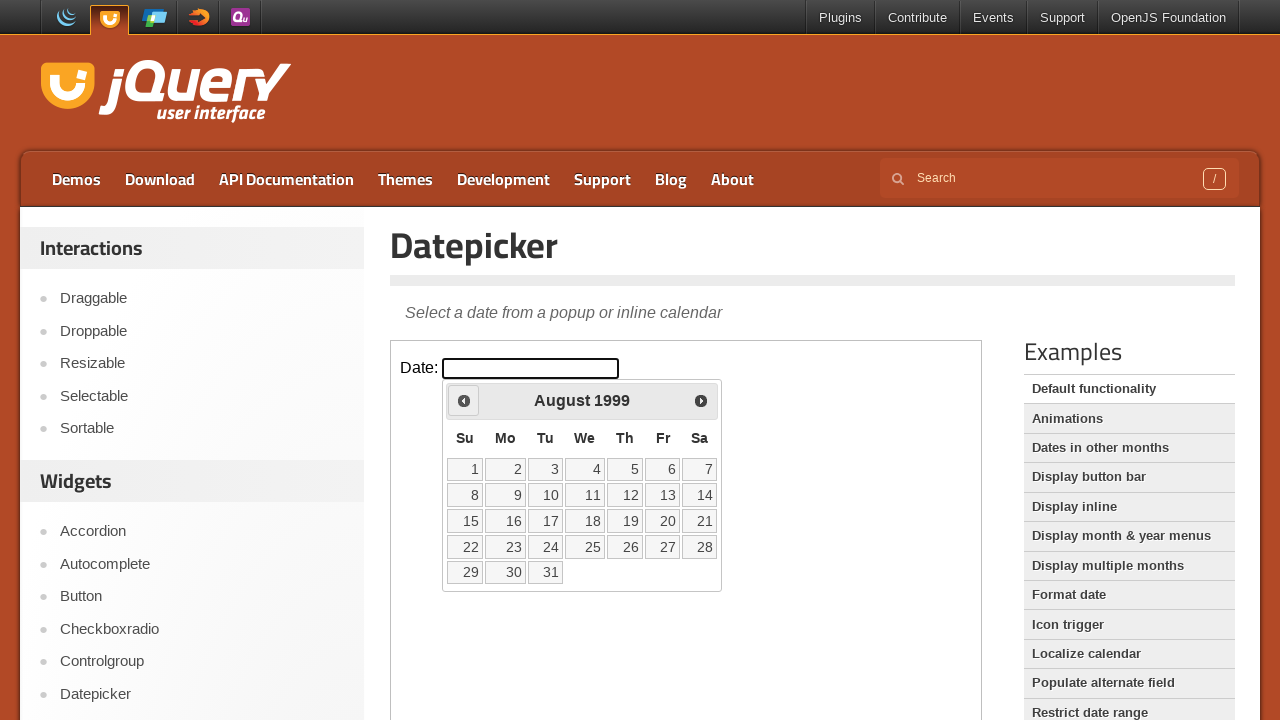

Clicked previous button to navigate to earlier year at (464, 400) on iframe >> nth=0 >> internal:control=enter-frame >> xpath=//a[@title='Prev']
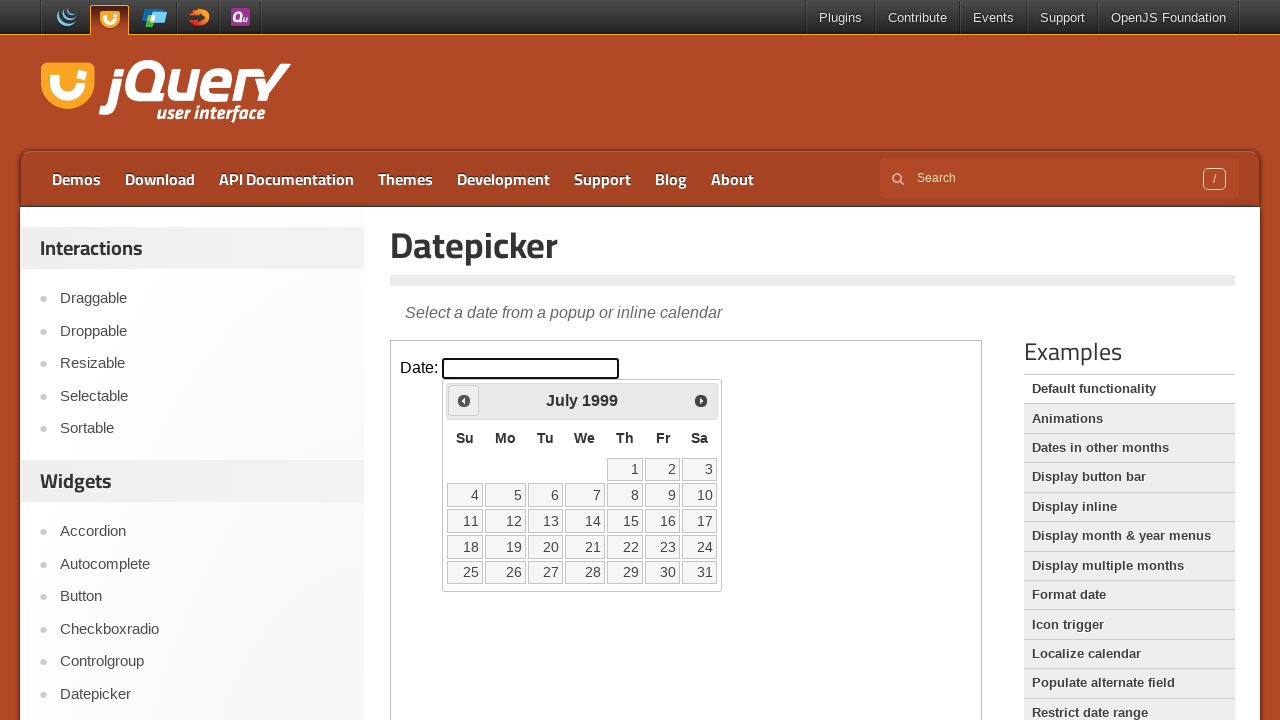

Updated current year: 1999
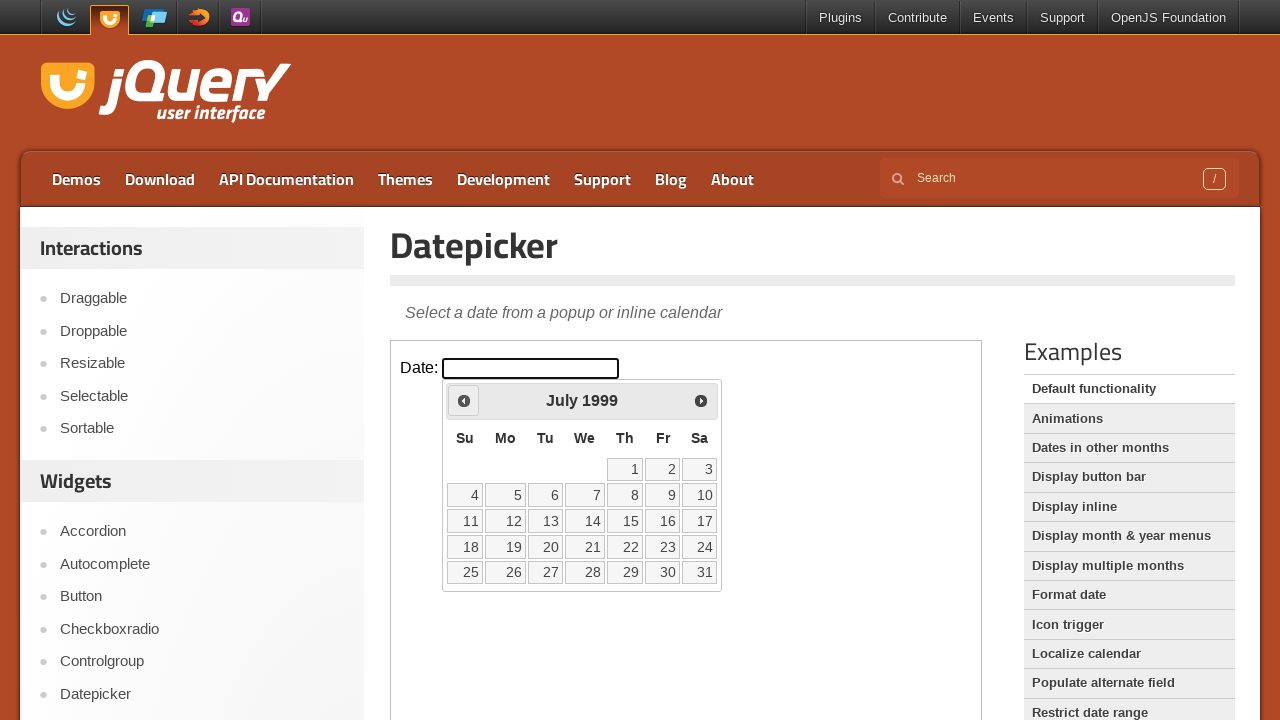

Clicked previous button to navigate to earlier year at (464, 400) on iframe >> nth=0 >> internal:control=enter-frame >> xpath=//a[@title='Prev']
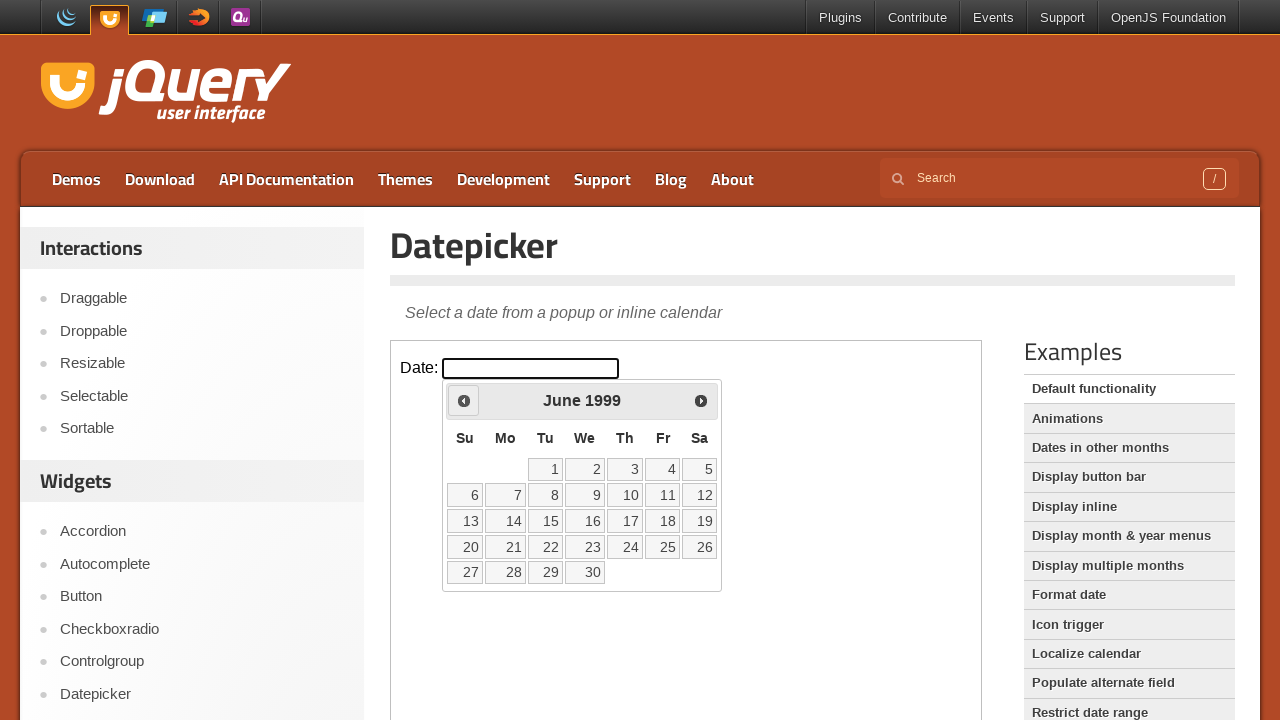

Updated current year: 1999
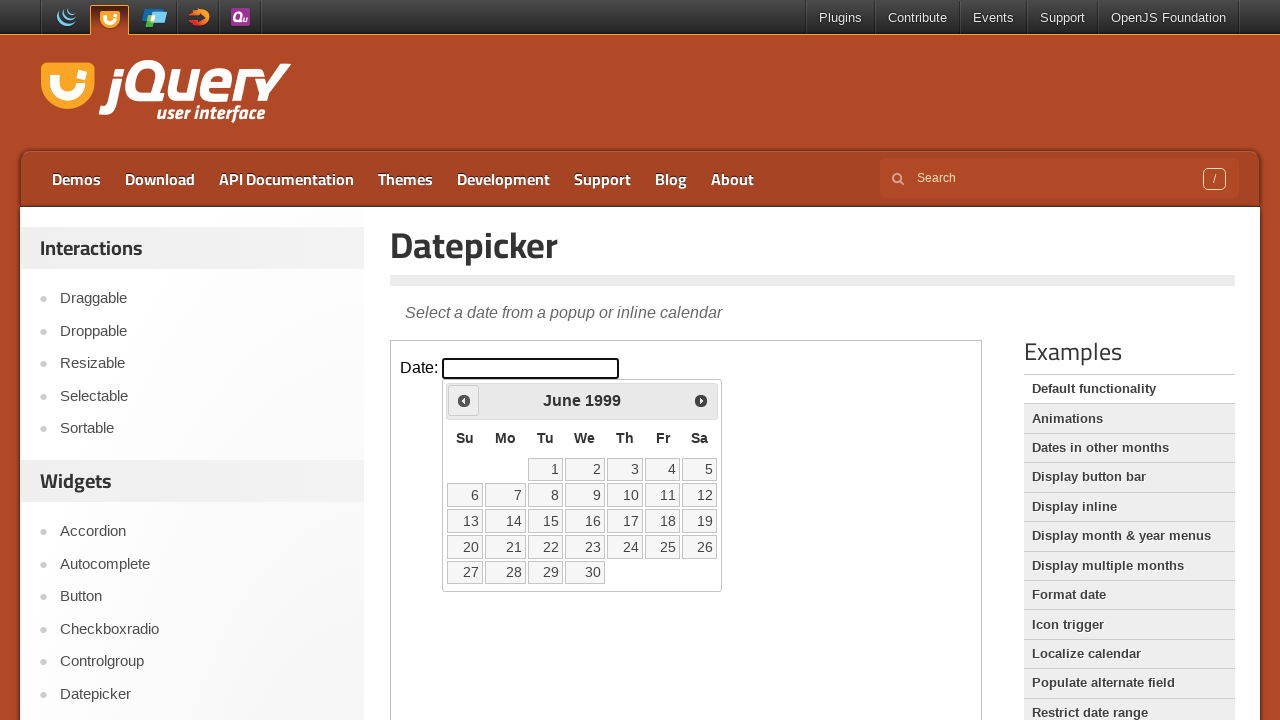

Clicked previous button to navigate to earlier year at (464, 400) on iframe >> nth=0 >> internal:control=enter-frame >> xpath=//a[@title='Prev']
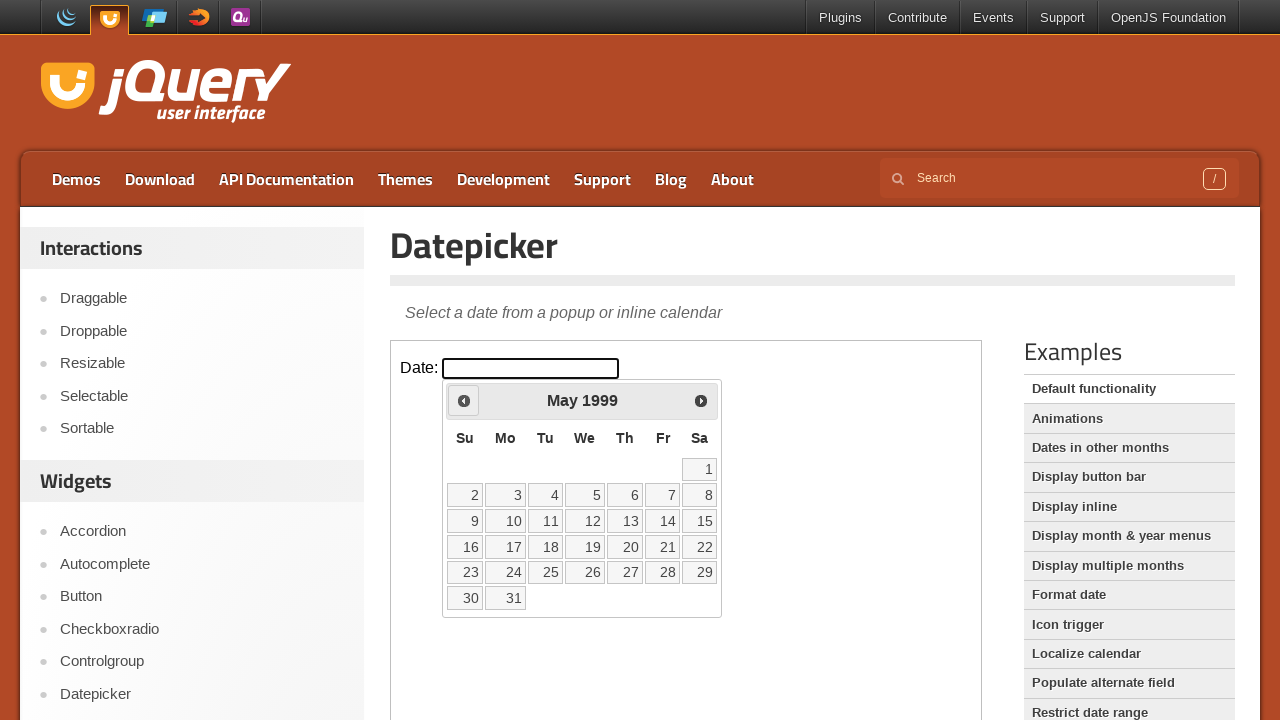

Updated current year: 1999
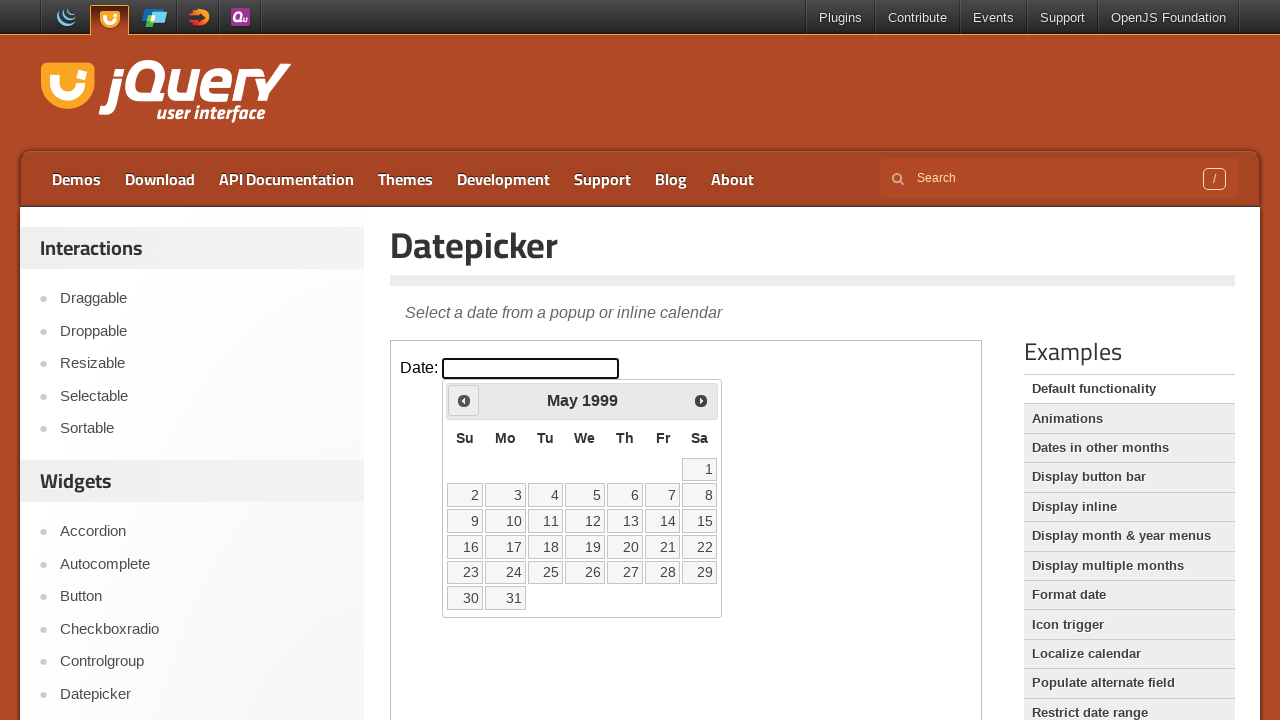

Clicked previous button to navigate to earlier year at (464, 400) on iframe >> nth=0 >> internal:control=enter-frame >> xpath=//a[@title='Prev']
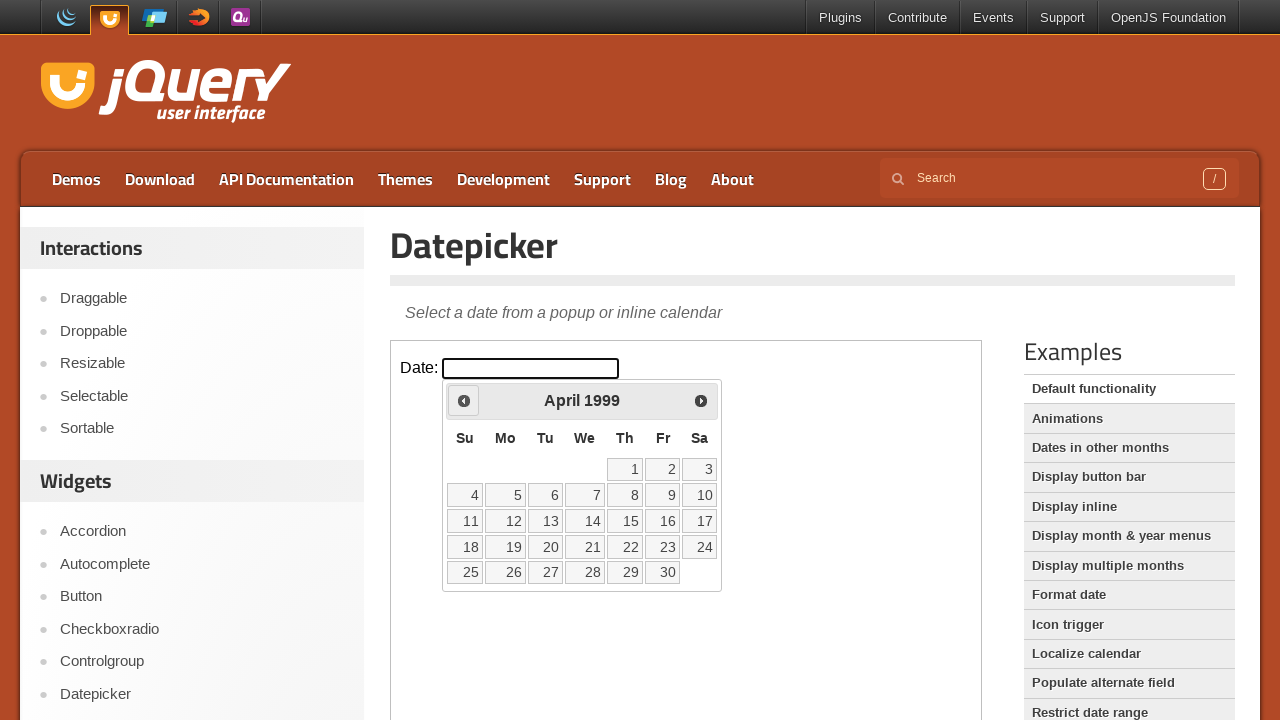

Updated current year: 1999
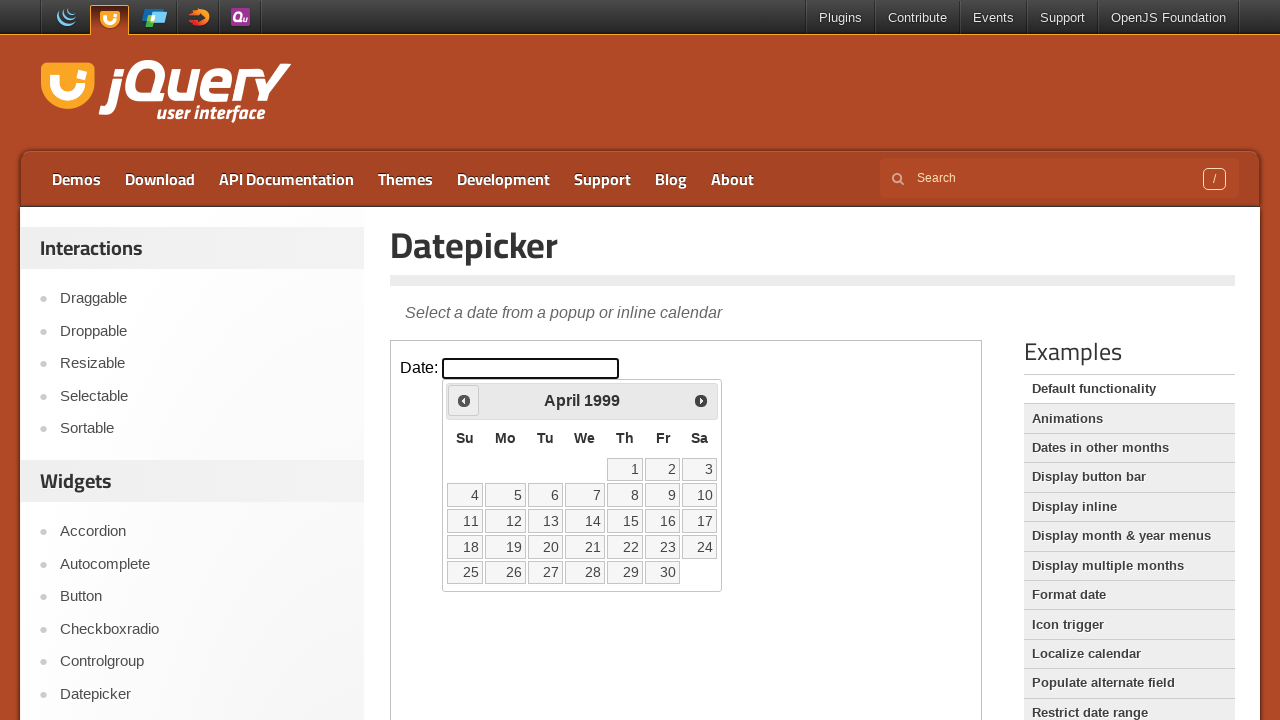

Clicked previous button to navigate to earlier year at (464, 400) on iframe >> nth=0 >> internal:control=enter-frame >> xpath=//a[@title='Prev']
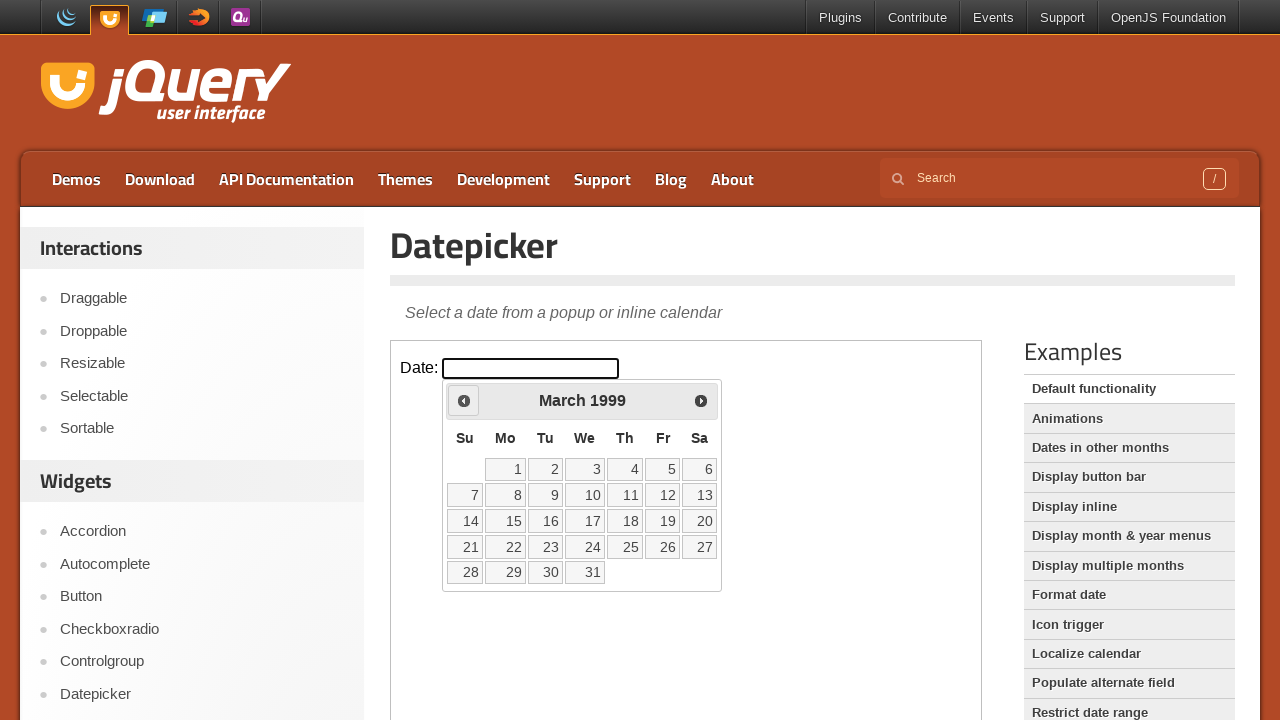

Updated current year: 1999
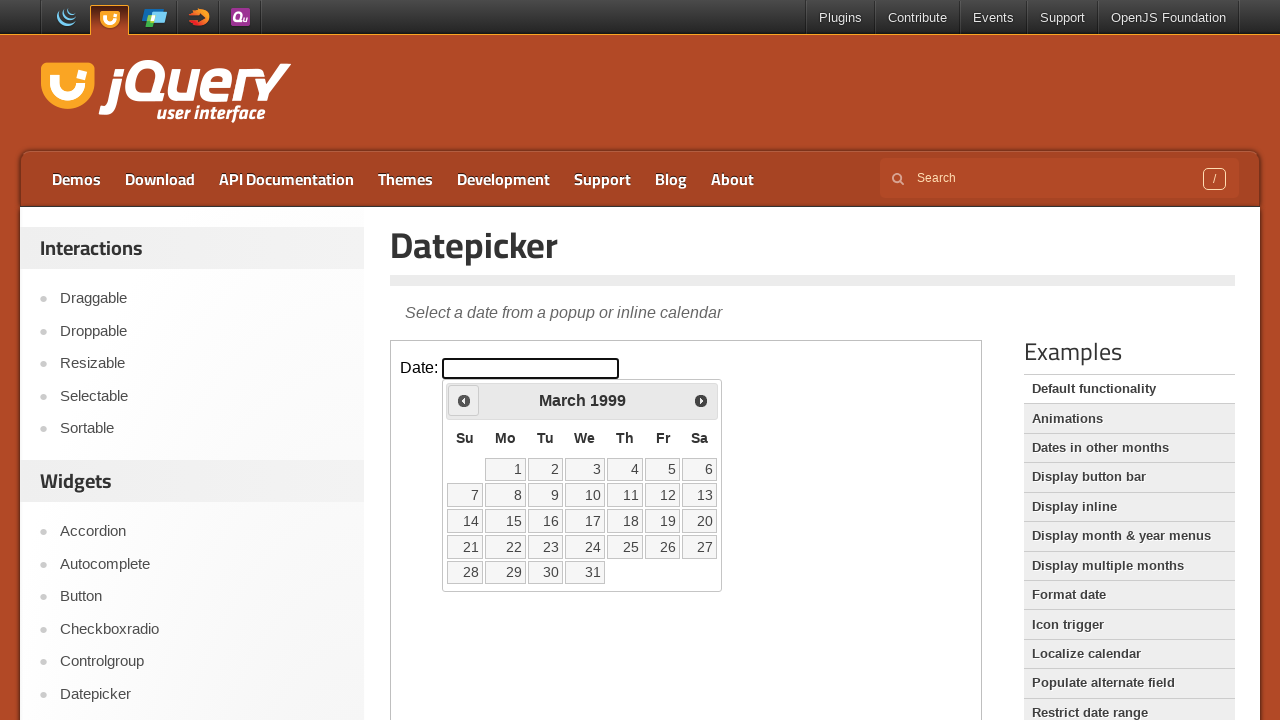

Clicked previous button to navigate to earlier year at (464, 400) on iframe >> nth=0 >> internal:control=enter-frame >> xpath=//a[@title='Prev']
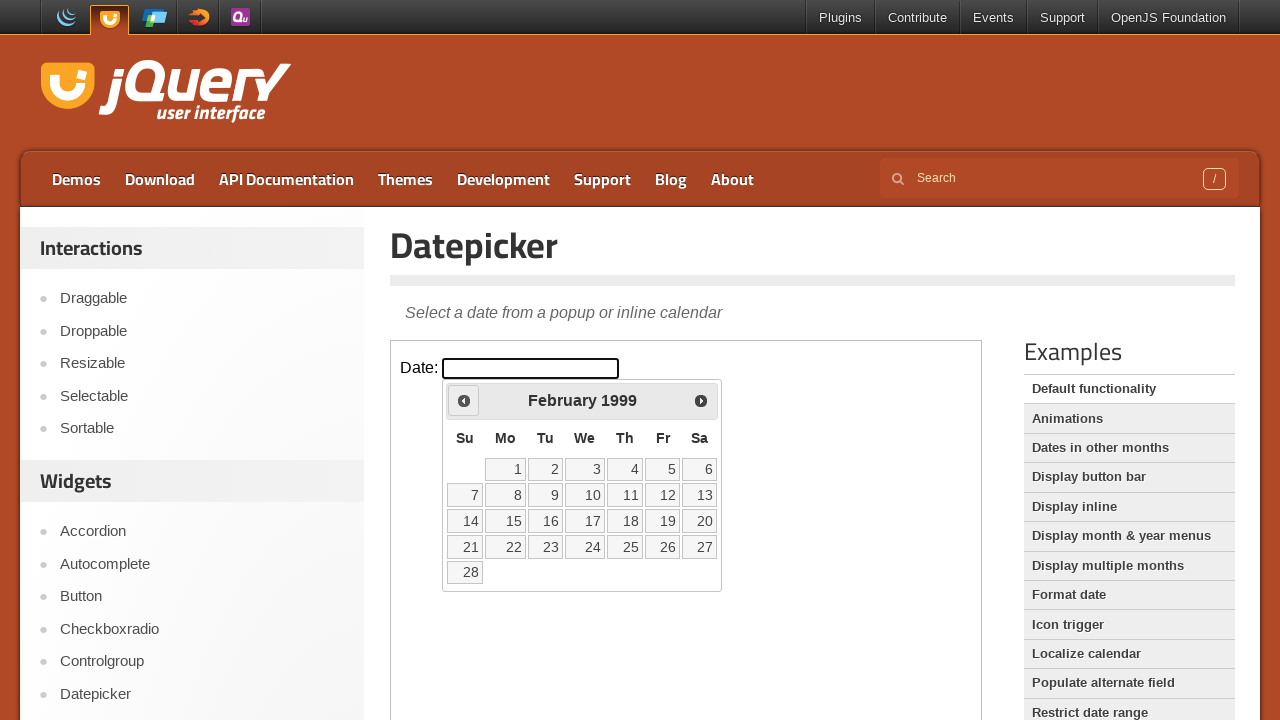

Updated current year: 1999
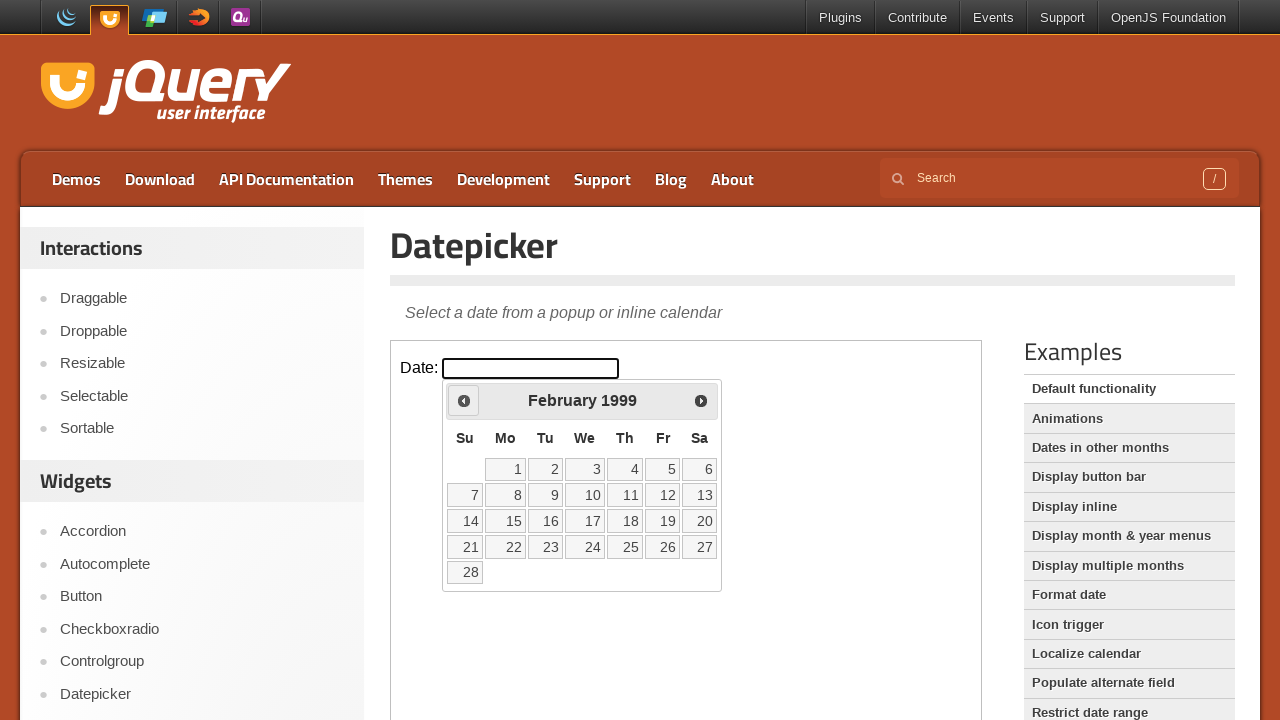

Clicked previous button to navigate to earlier year at (464, 400) on iframe >> nth=0 >> internal:control=enter-frame >> xpath=//a[@title='Prev']
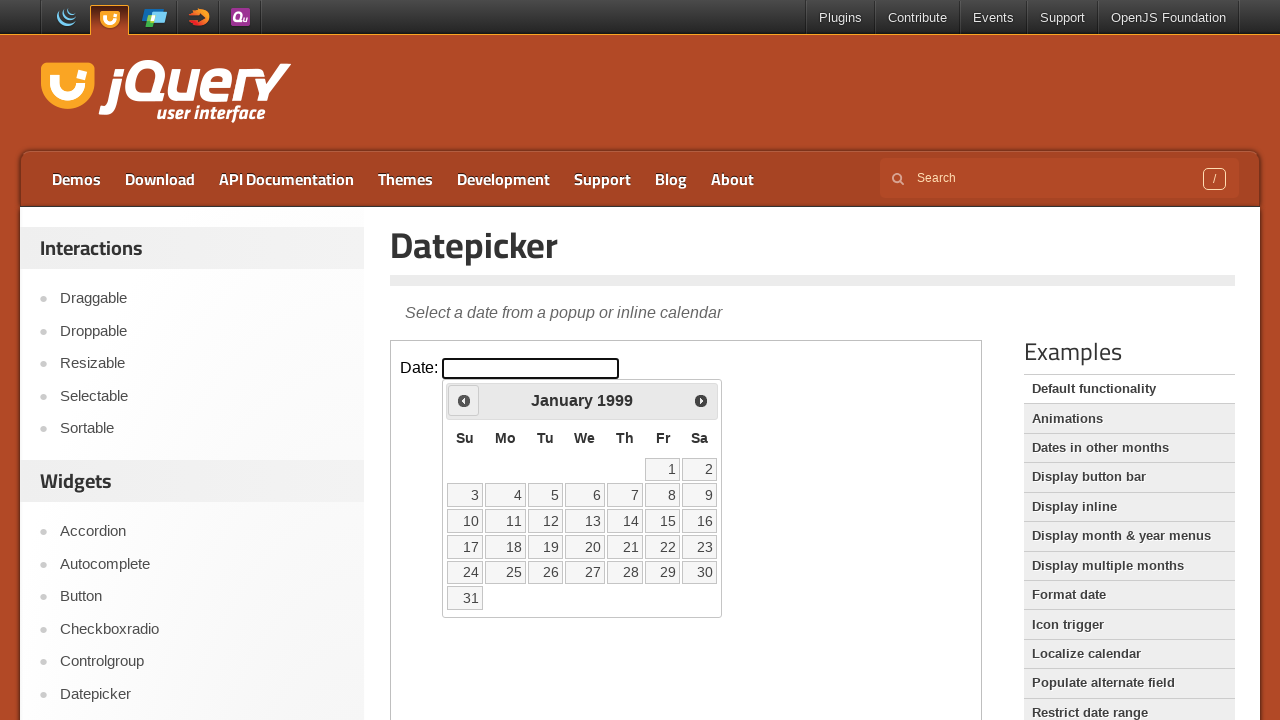

Updated current year: 1999
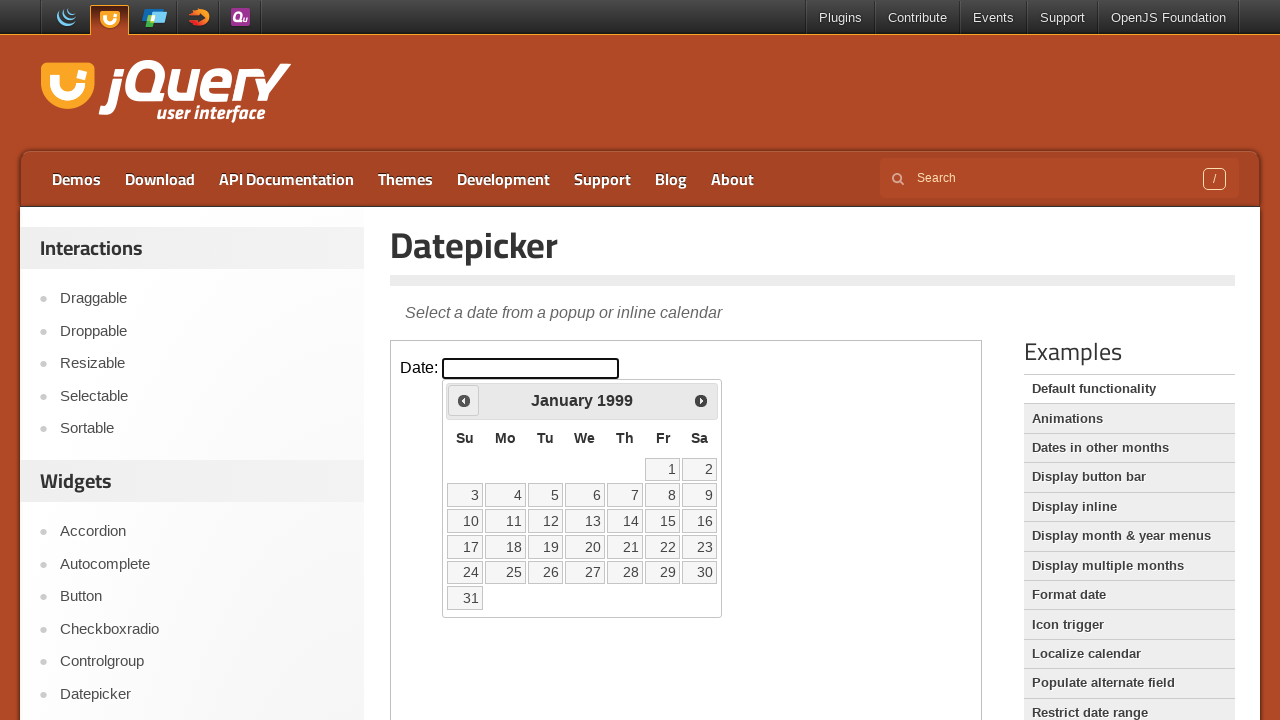

Clicked previous button to navigate to earlier year at (464, 400) on iframe >> nth=0 >> internal:control=enter-frame >> xpath=//a[@title='Prev']
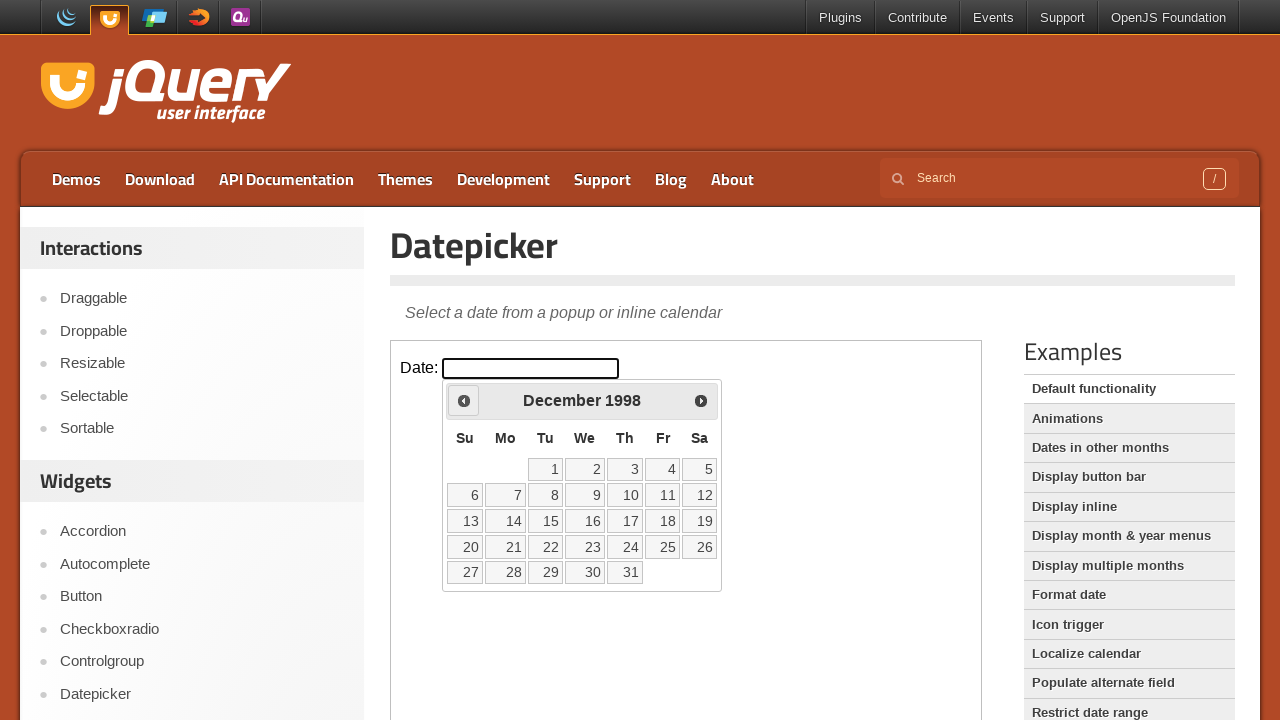

Updated current year: 1998
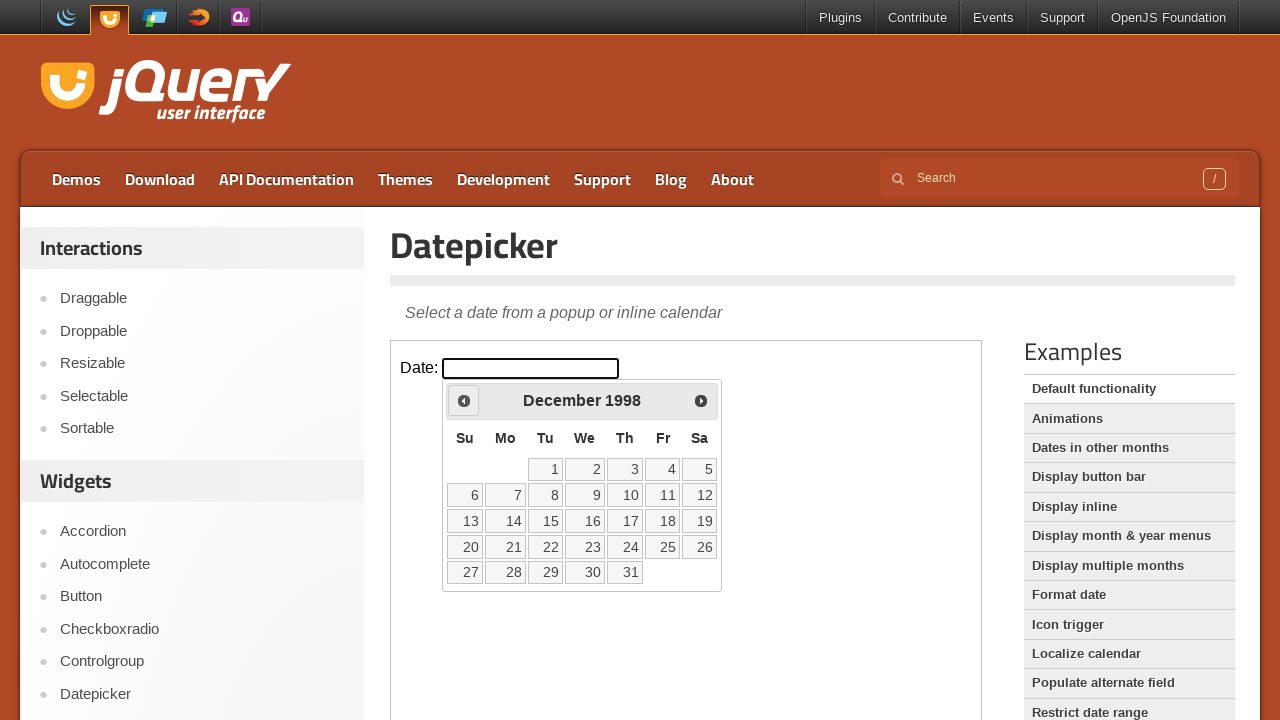

Clicked previous button to navigate to earlier year at (464, 400) on iframe >> nth=0 >> internal:control=enter-frame >> xpath=//a[@title='Prev']
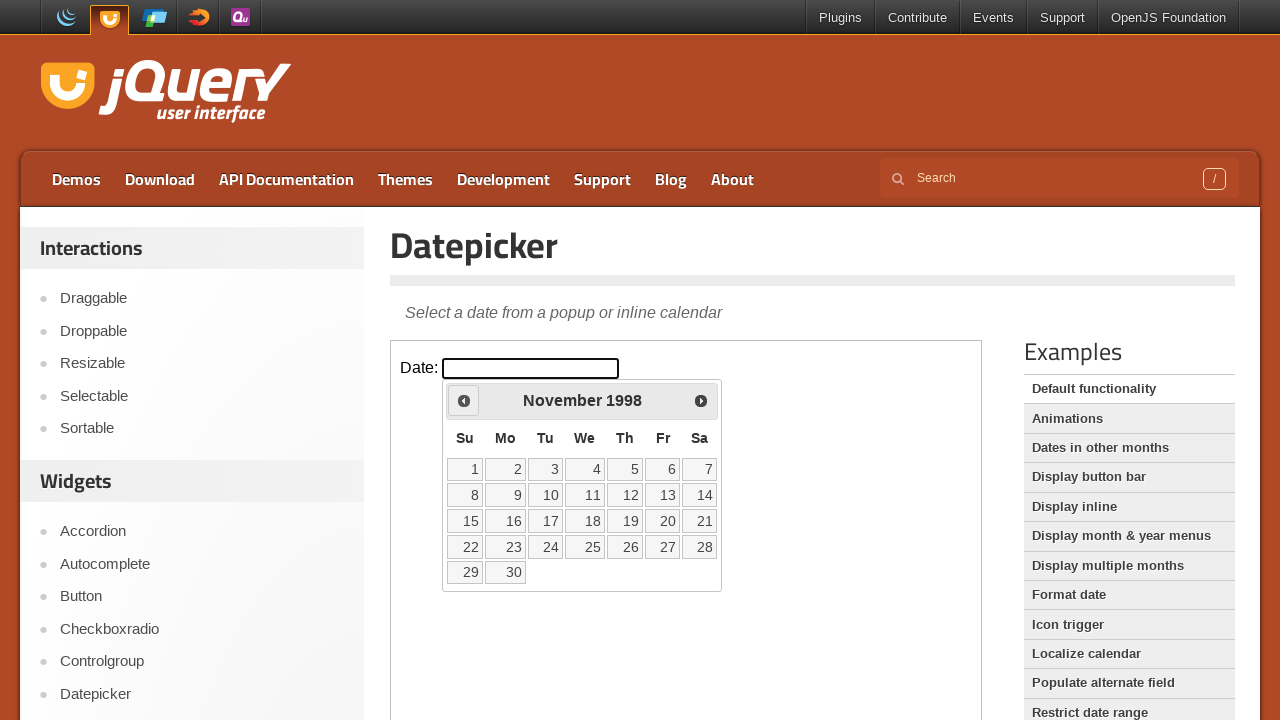

Updated current year: 1998
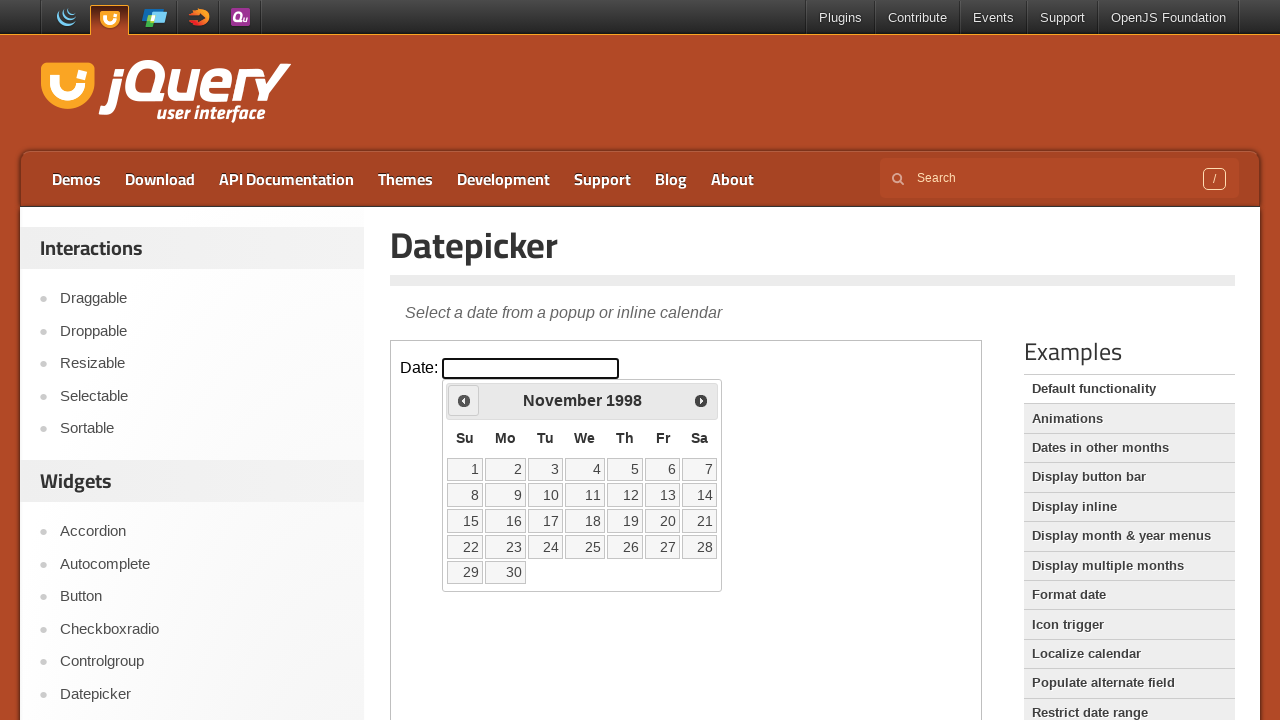

Clicked previous button to navigate to earlier year at (464, 400) on iframe >> nth=0 >> internal:control=enter-frame >> xpath=//a[@title='Prev']
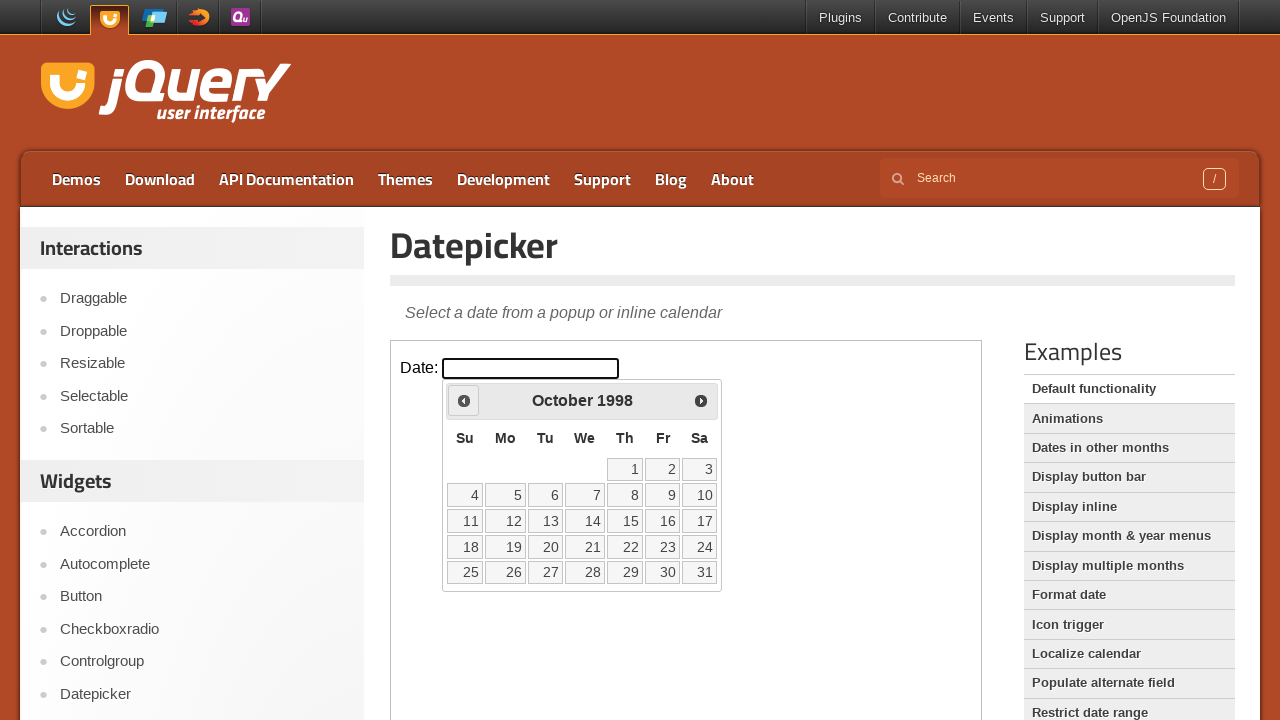

Updated current year: 1998
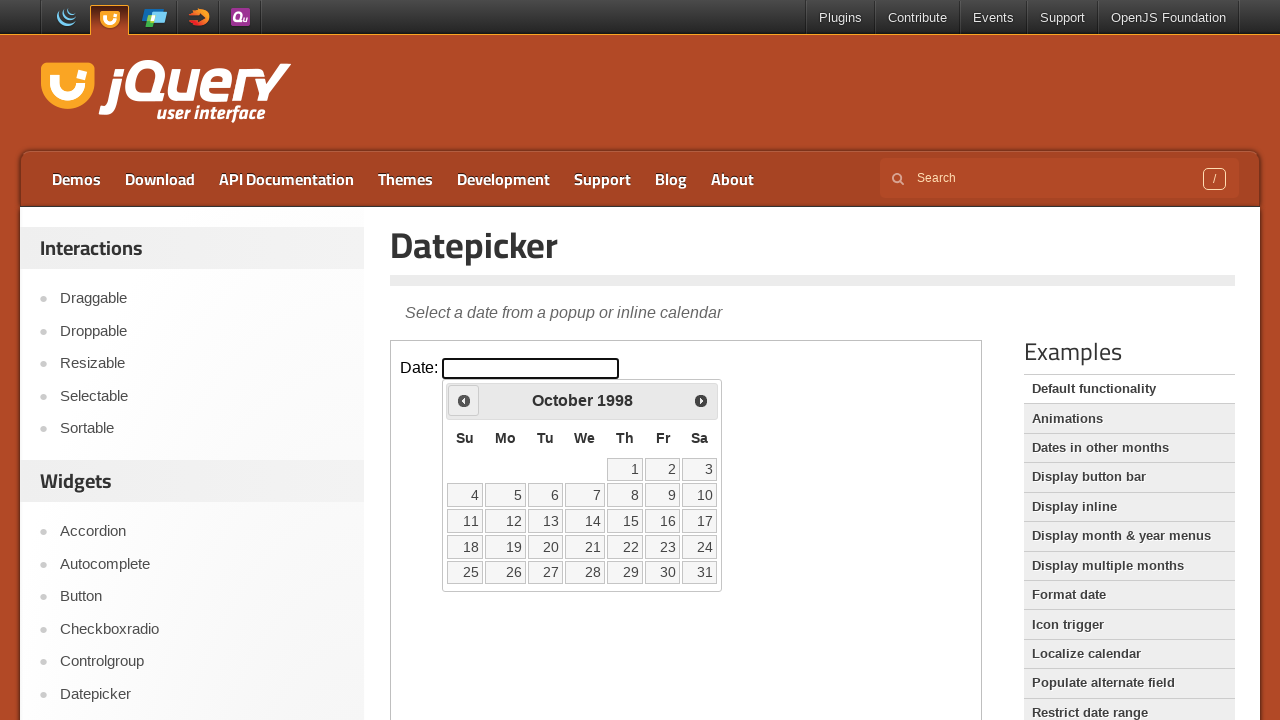

Clicked previous button to navigate to earlier year at (464, 400) on iframe >> nth=0 >> internal:control=enter-frame >> xpath=//a[@title='Prev']
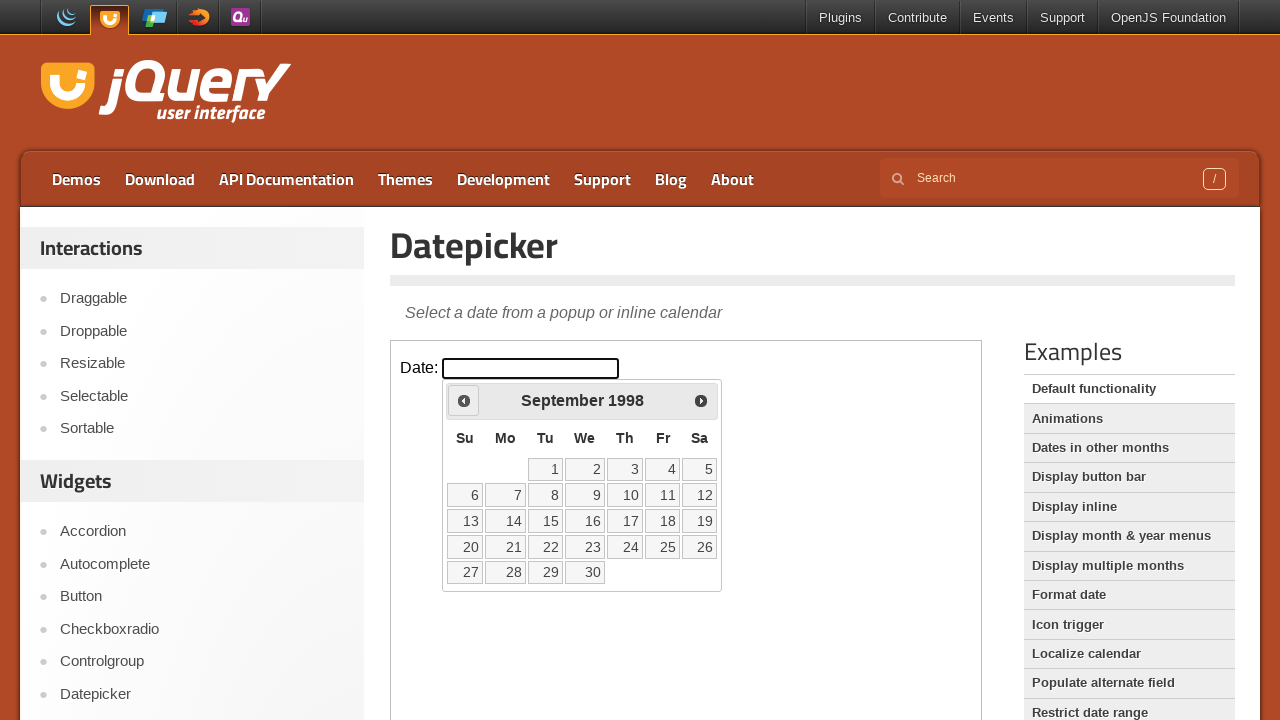

Updated current year: 1998
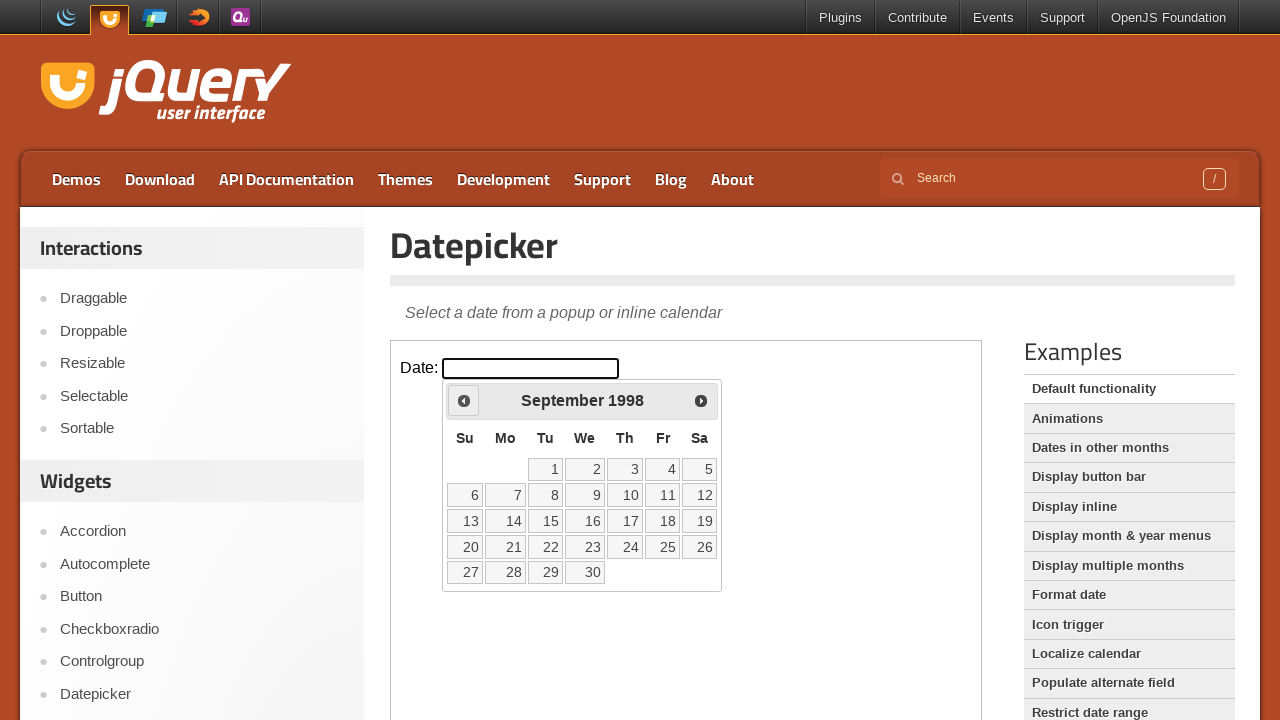

Clicked previous button to navigate to earlier year at (464, 400) on iframe >> nth=0 >> internal:control=enter-frame >> xpath=//a[@title='Prev']
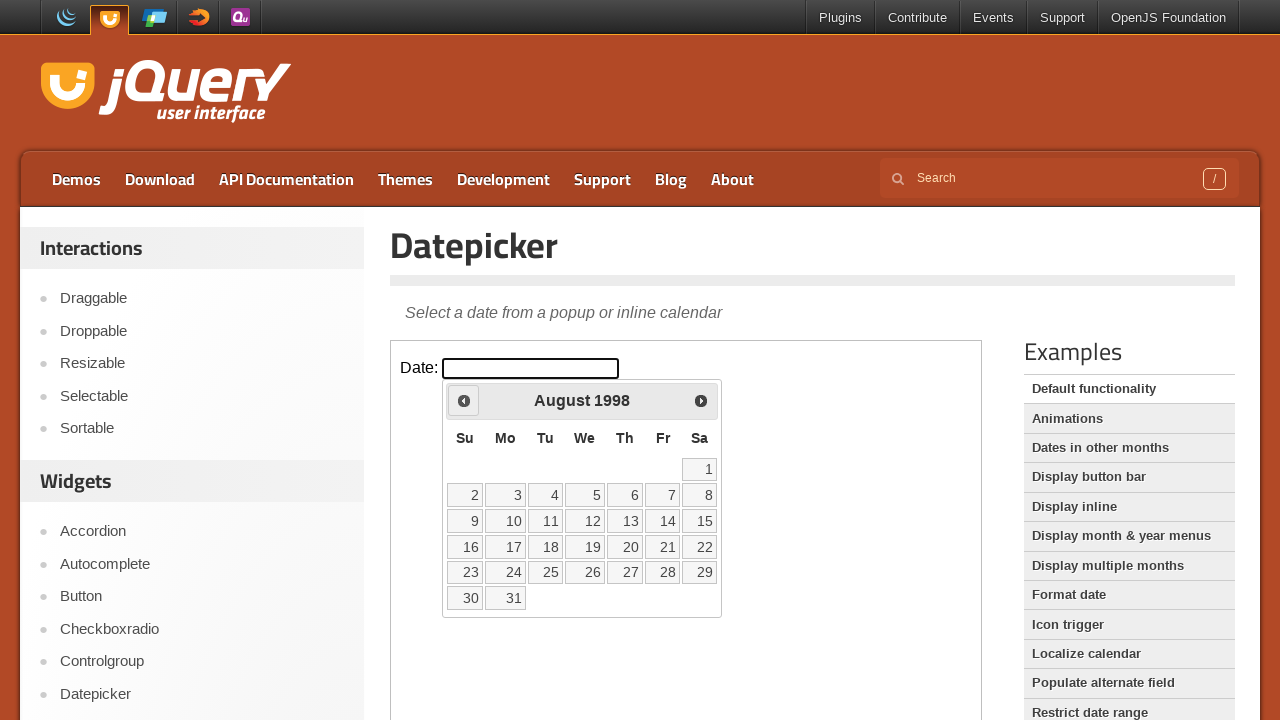

Updated current year: 1998
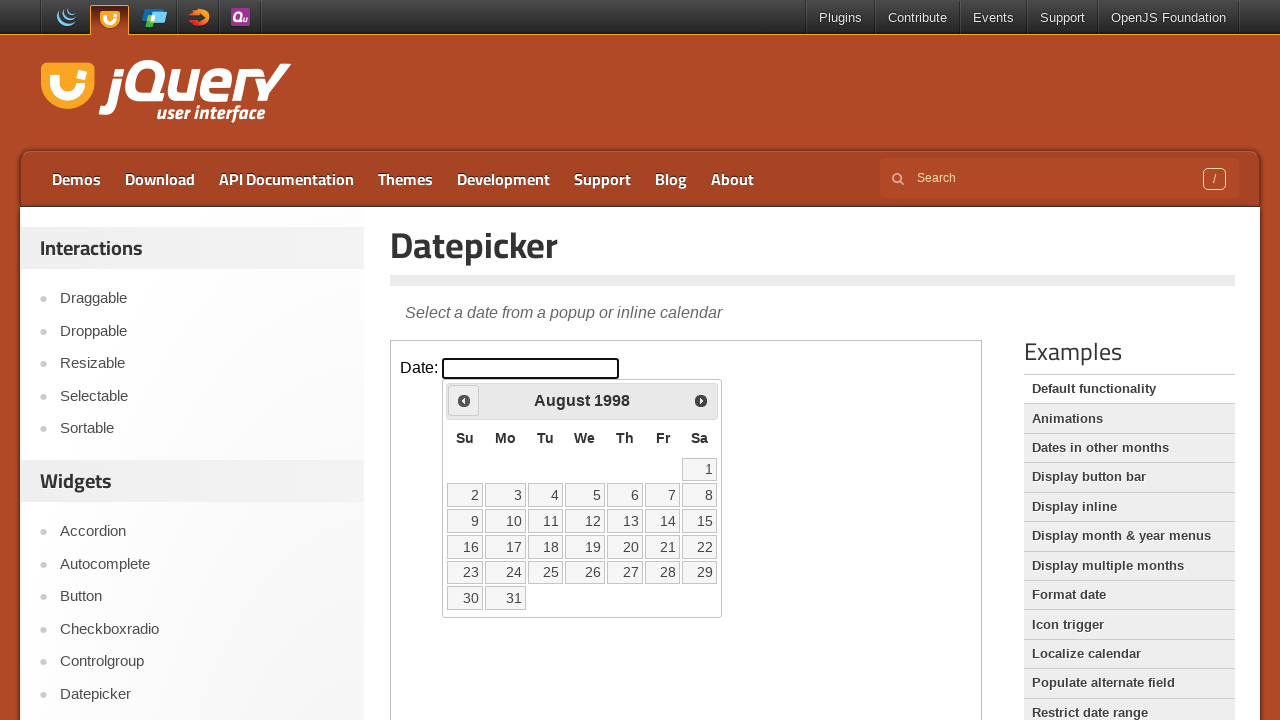

Clicked previous button to navigate to earlier year at (464, 400) on iframe >> nth=0 >> internal:control=enter-frame >> xpath=//a[@title='Prev']
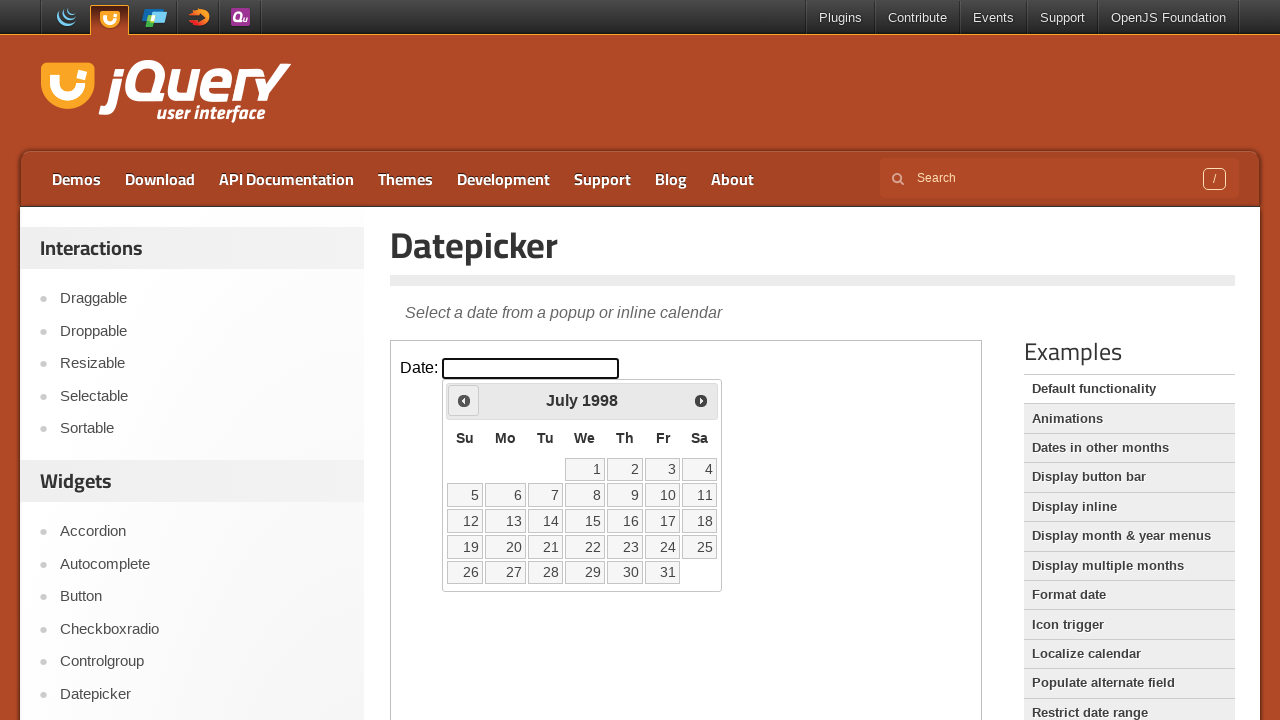

Updated current year: 1998
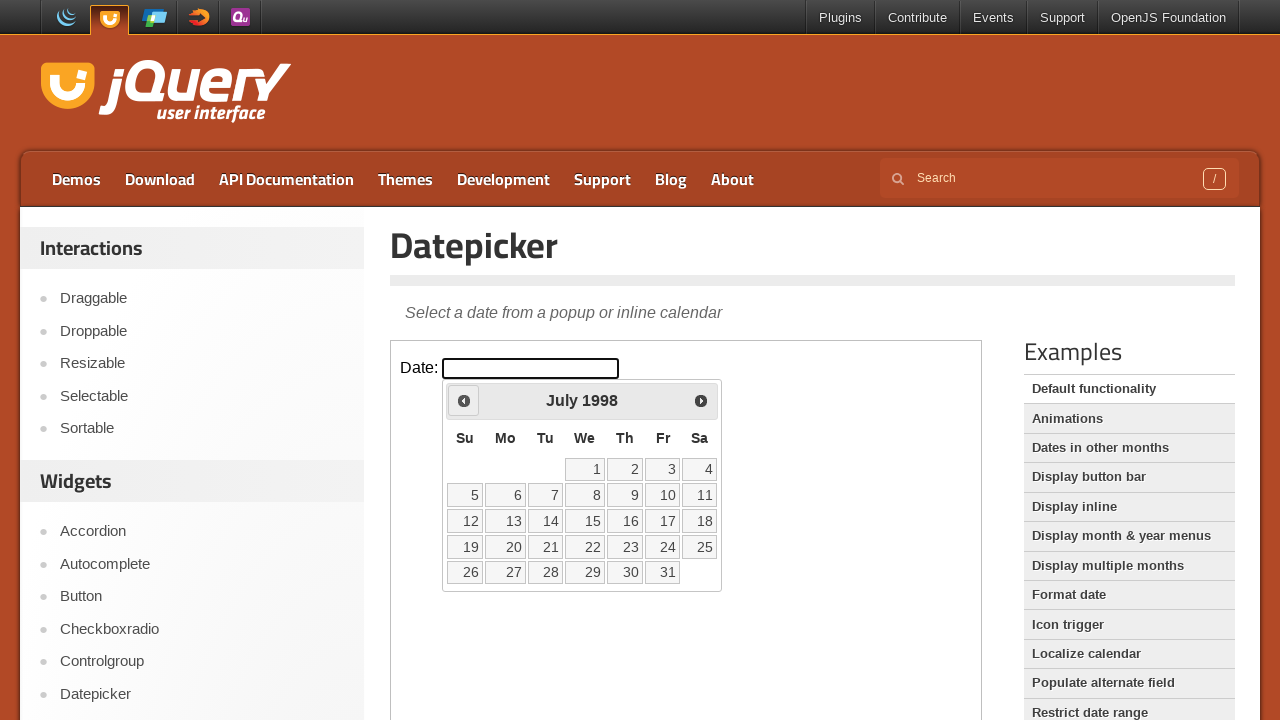

Clicked previous button to navigate to earlier year at (464, 400) on iframe >> nth=0 >> internal:control=enter-frame >> xpath=//a[@title='Prev']
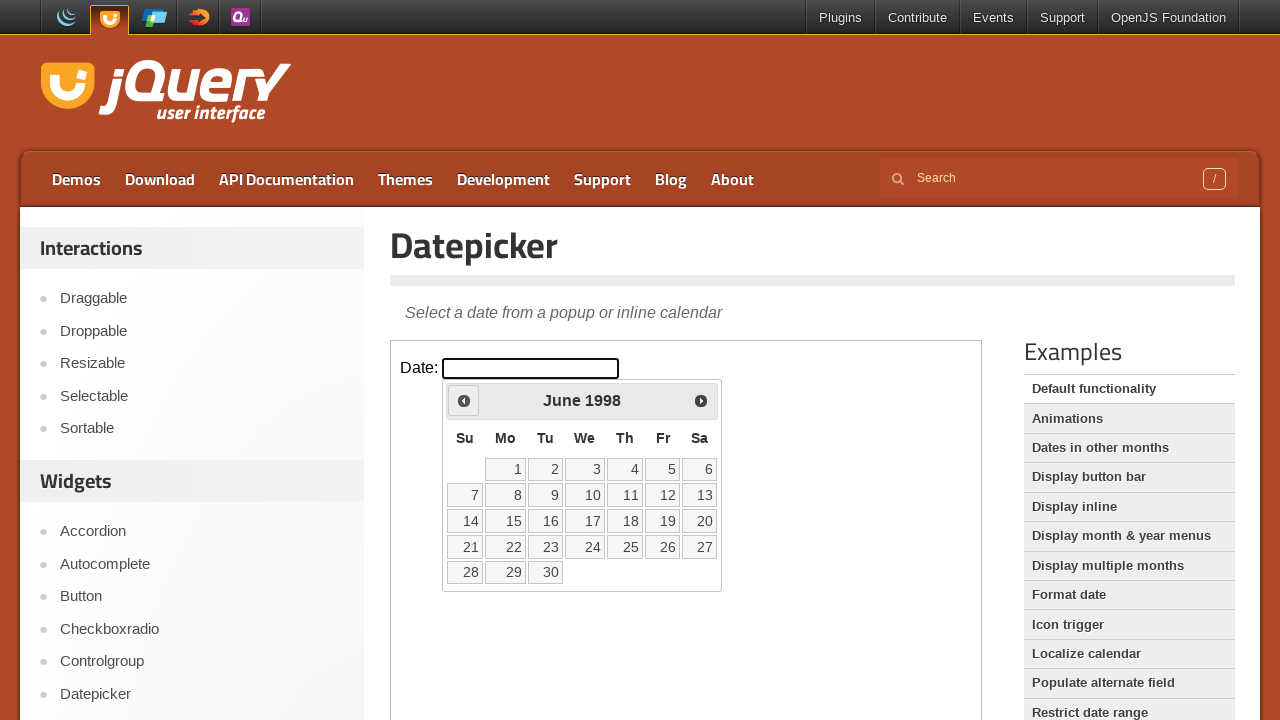

Updated current year: 1998
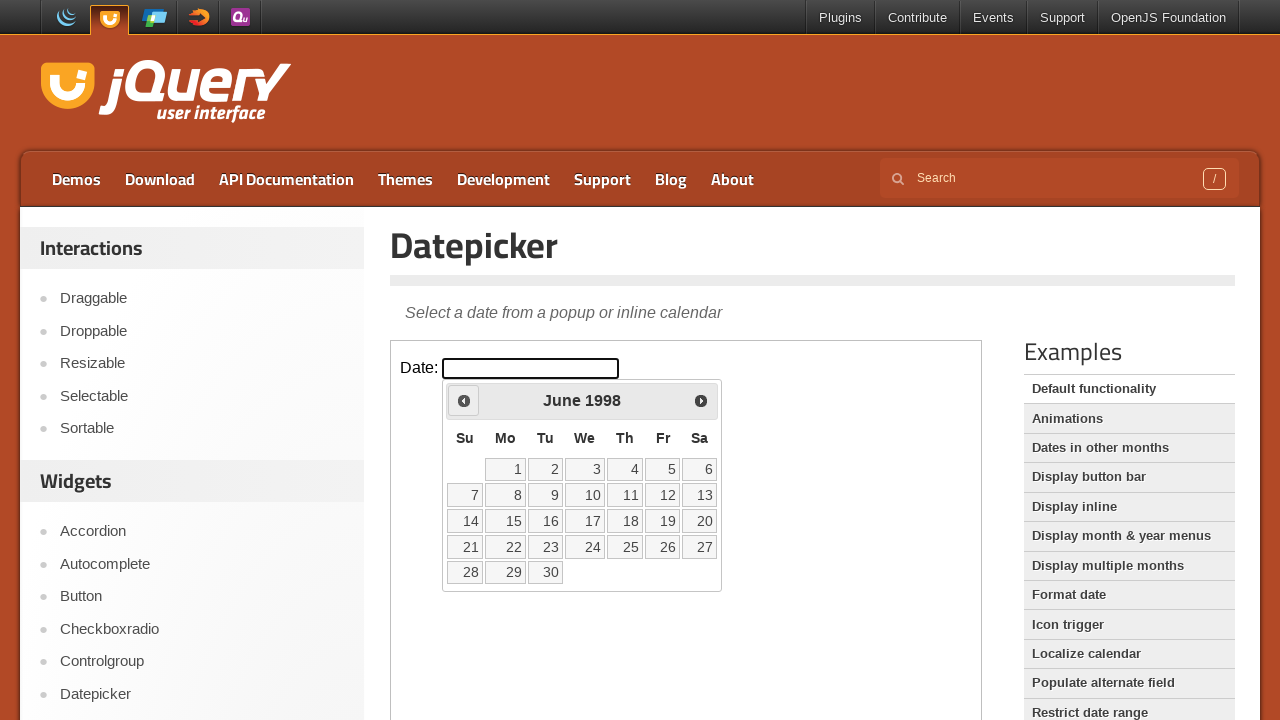

Clicked previous button to navigate to earlier year at (464, 400) on iframe >> nth=0 >> internal:control=enter-frame >> xpath=//a[@title='Prev']
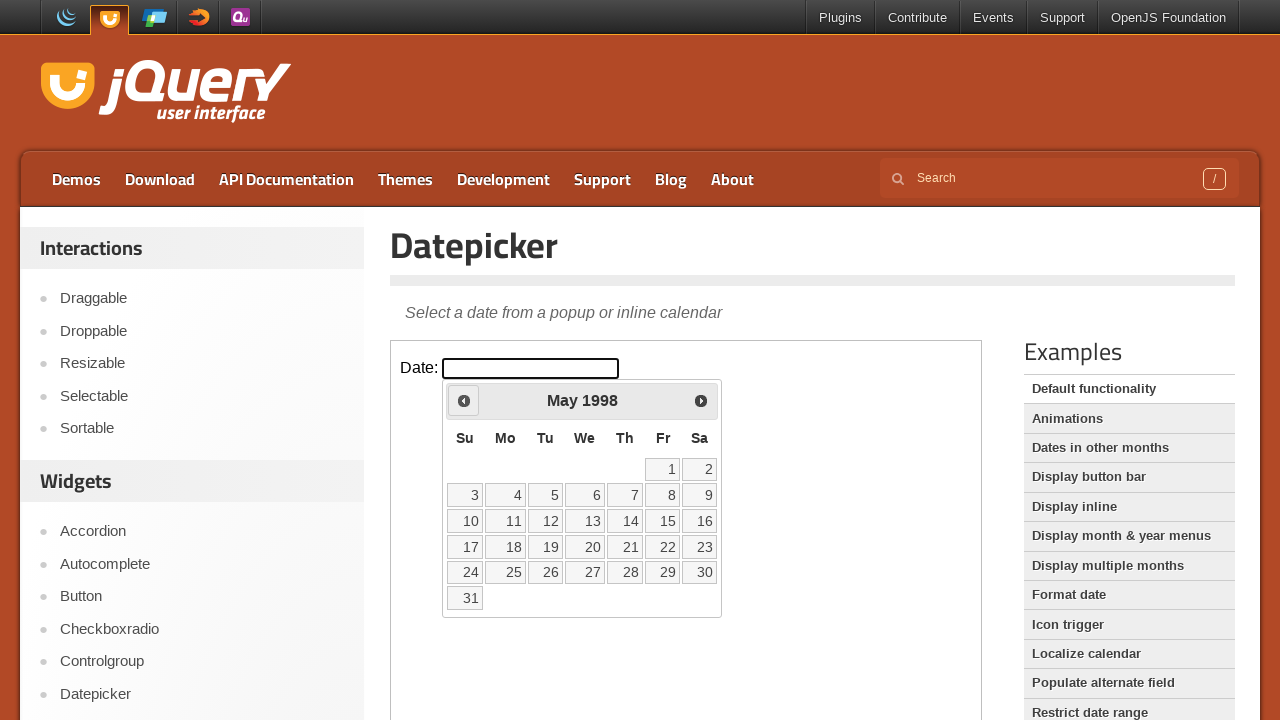

Updated current year: 1998
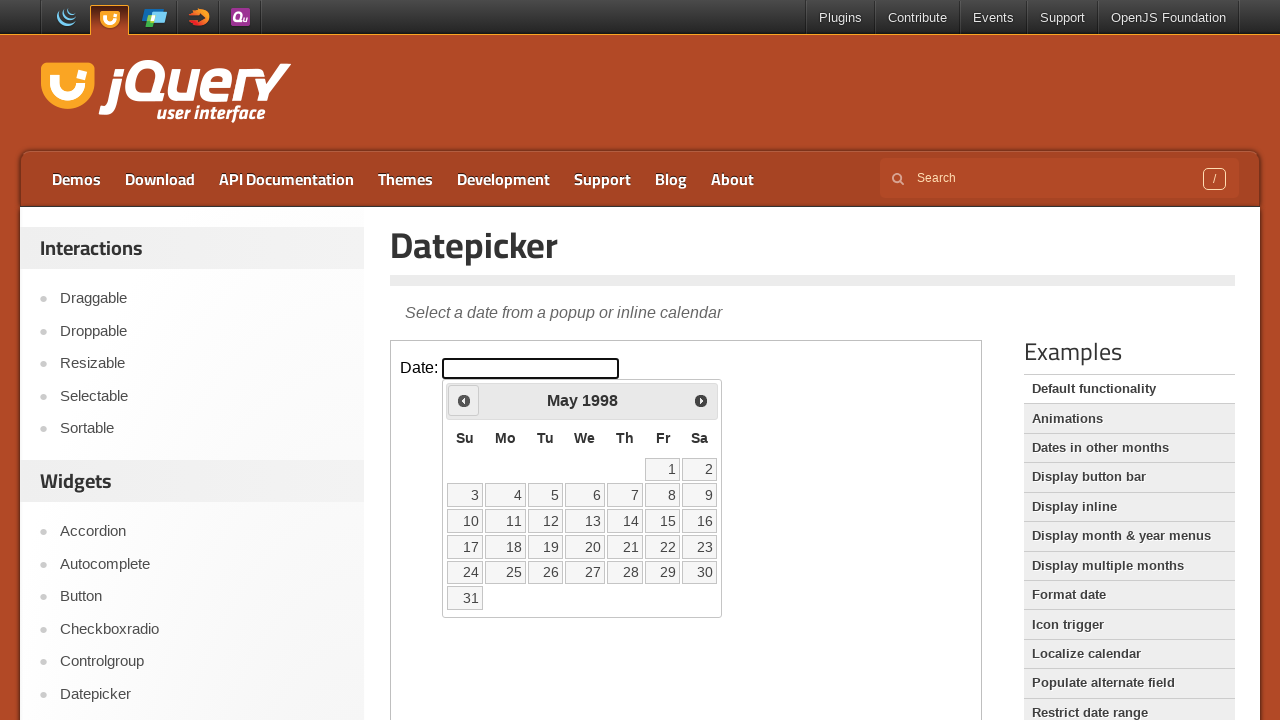

Clicked previous button to navigate to earlier year at (464, 400) on iframe >> nth=0 >> internal:control=enter-frame >> xpath=//a[@title='Prev']
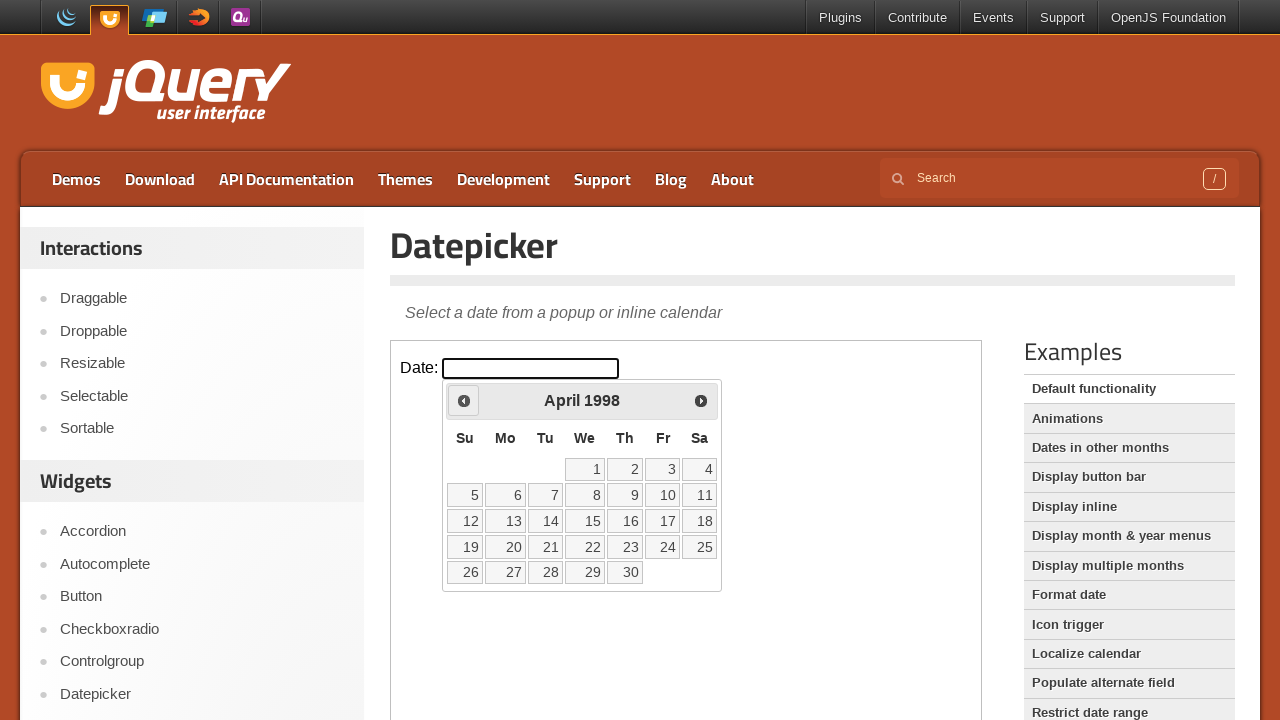

Updated current year: 1998
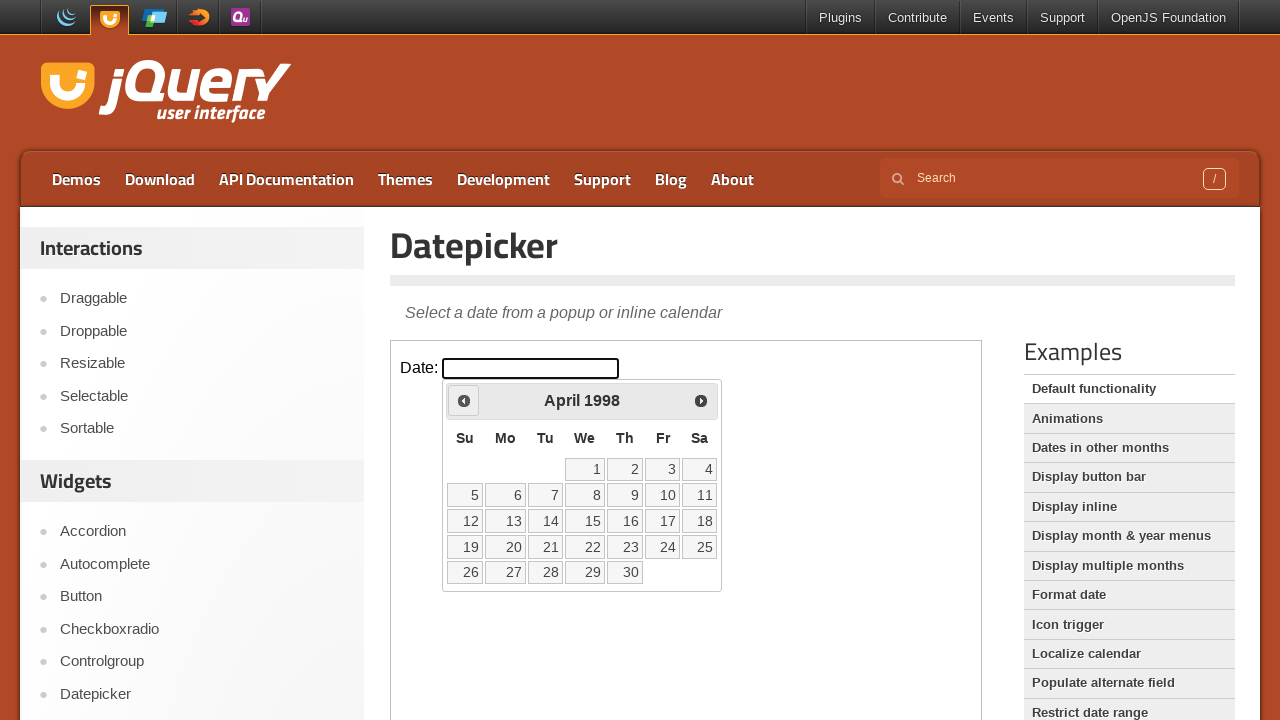

Clicked previous button to navigate to earlier year at (464, 400) on iframe >> nth=0 >> internal:control=enter-frame >> xpath=//a[@title='Prev']
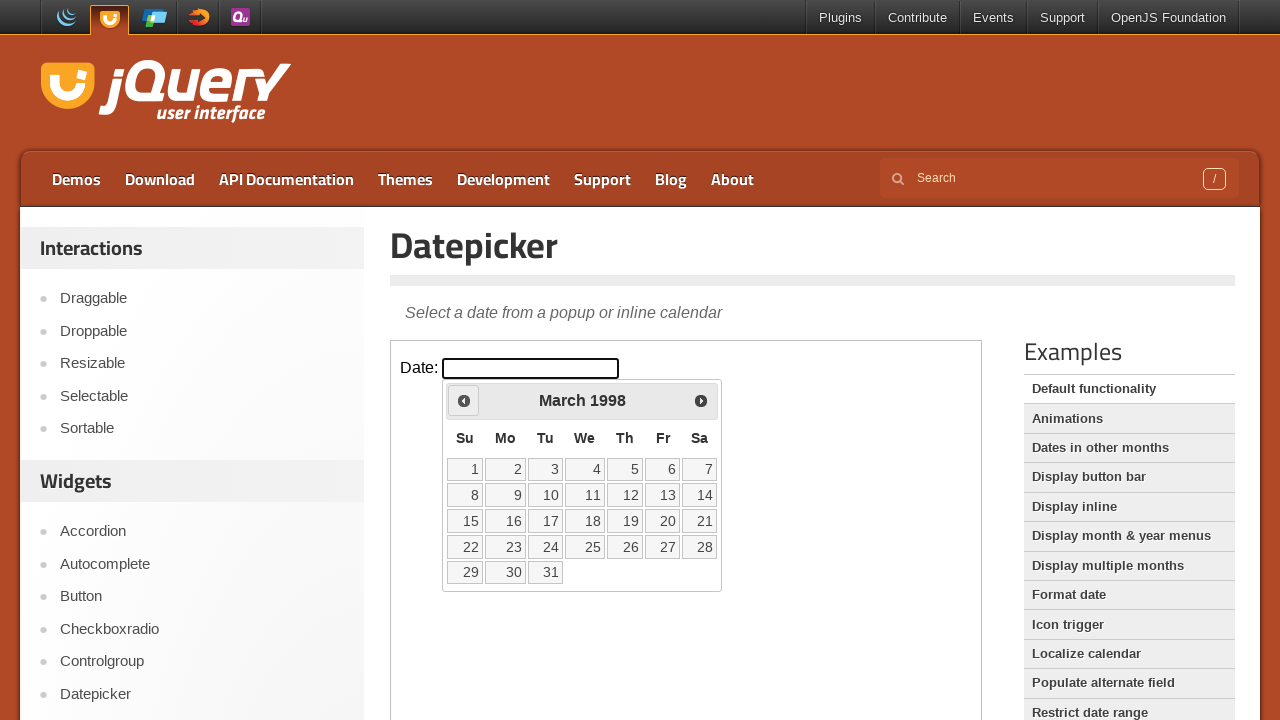

Updated current year: 1998
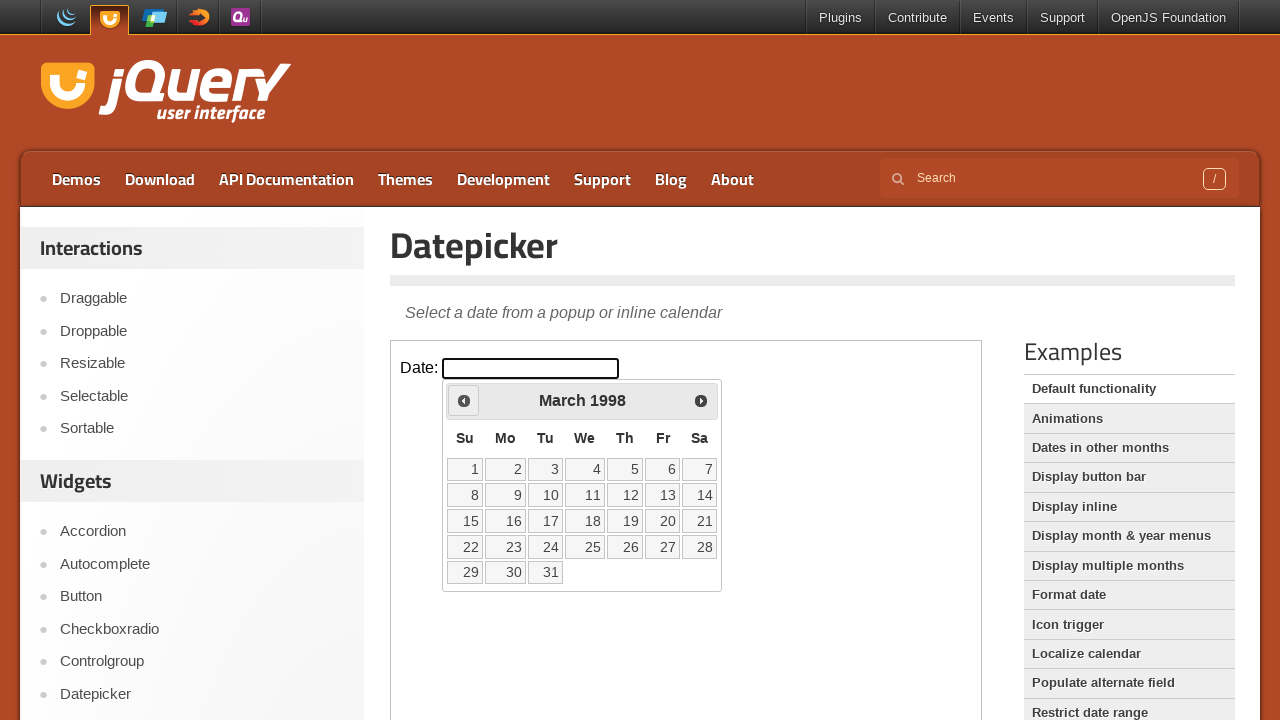

Clicked previous button to navigate to earlier year at (464, 400) on iframe >> nth=0 >> internal:control=enter-frame >> xpath=//a[@title='Prev']
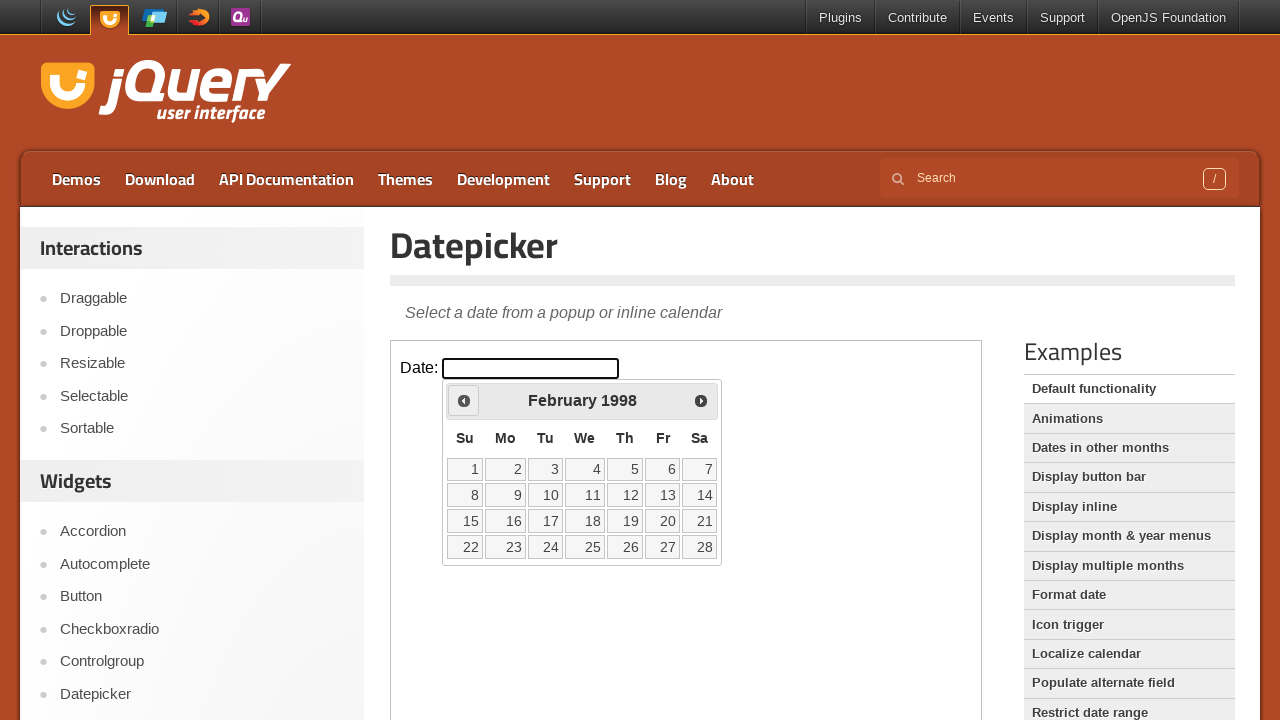

Updated current year: 1998
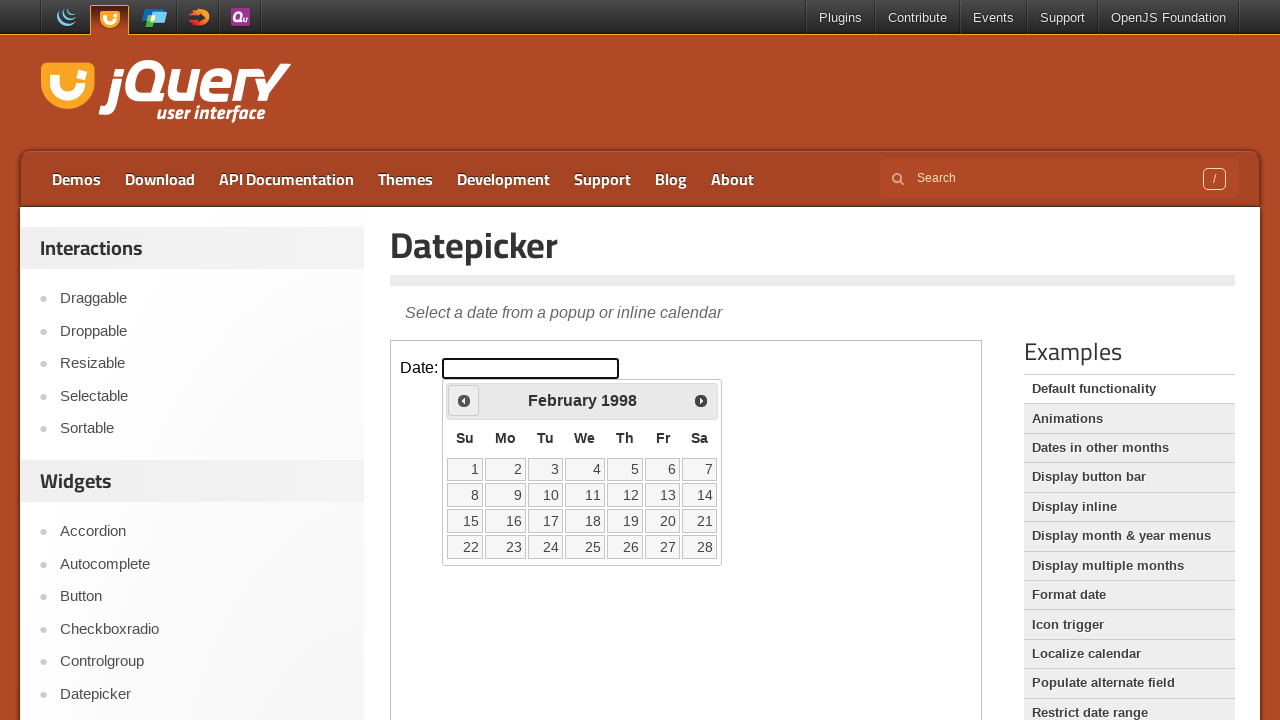

Clicked previous button to navigate to earlier year at (464, 400) on iframe >> nth=0 >> internal:control=enter-frame >> xpath=//a[@title='Prev']
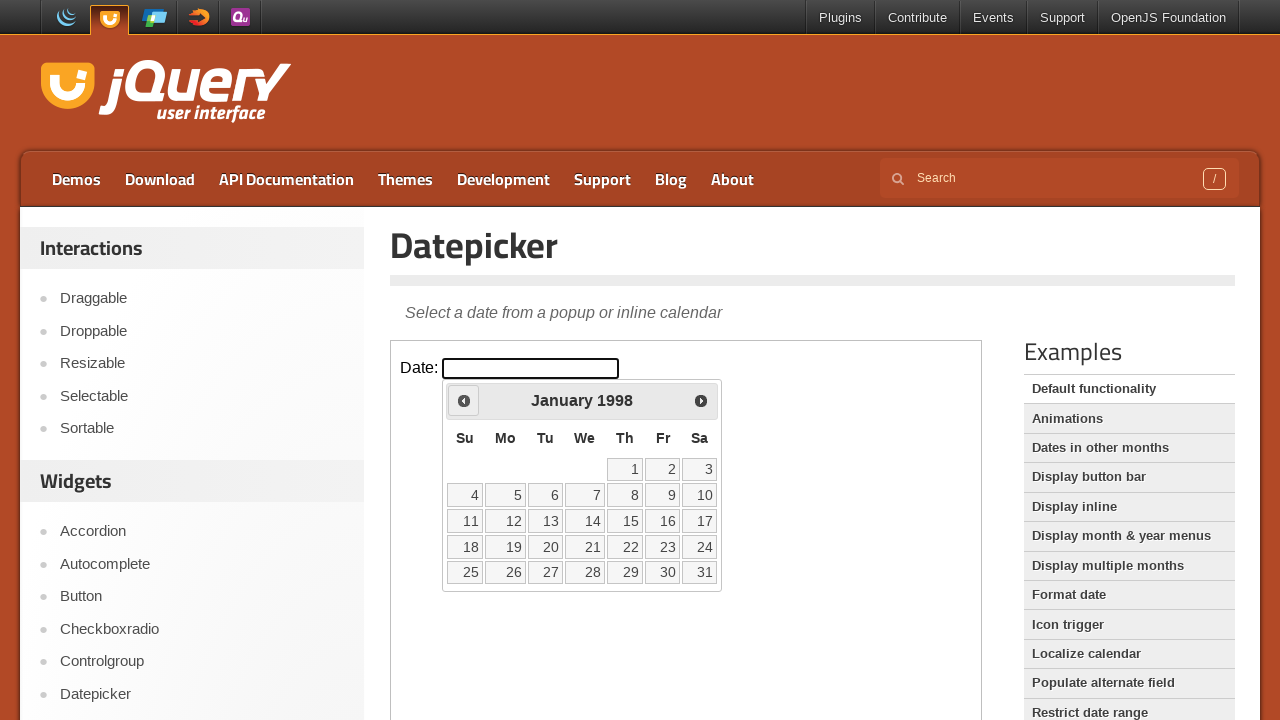

Updated current year: 1998
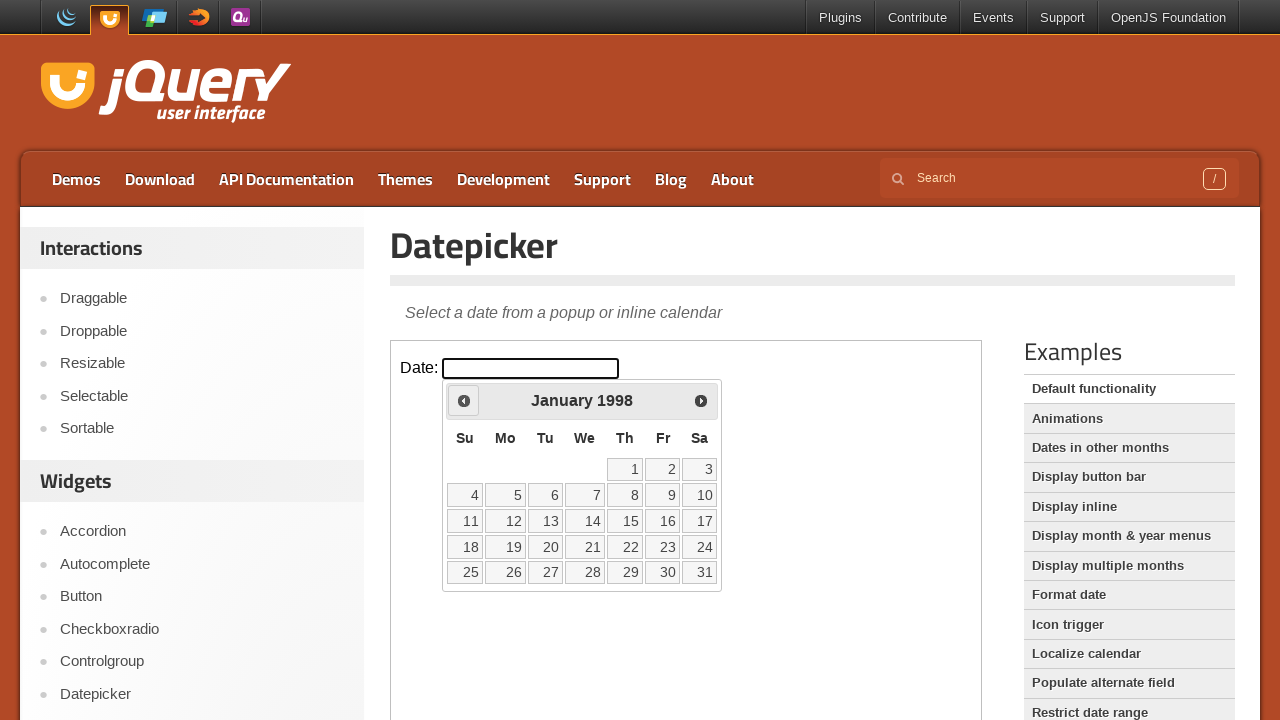

Clicked previous button to navigate to earlier year at (464, 400) on iframe >> nth=0 >> internal:control=enter-frame >> xpath=//a[@title='Prev']
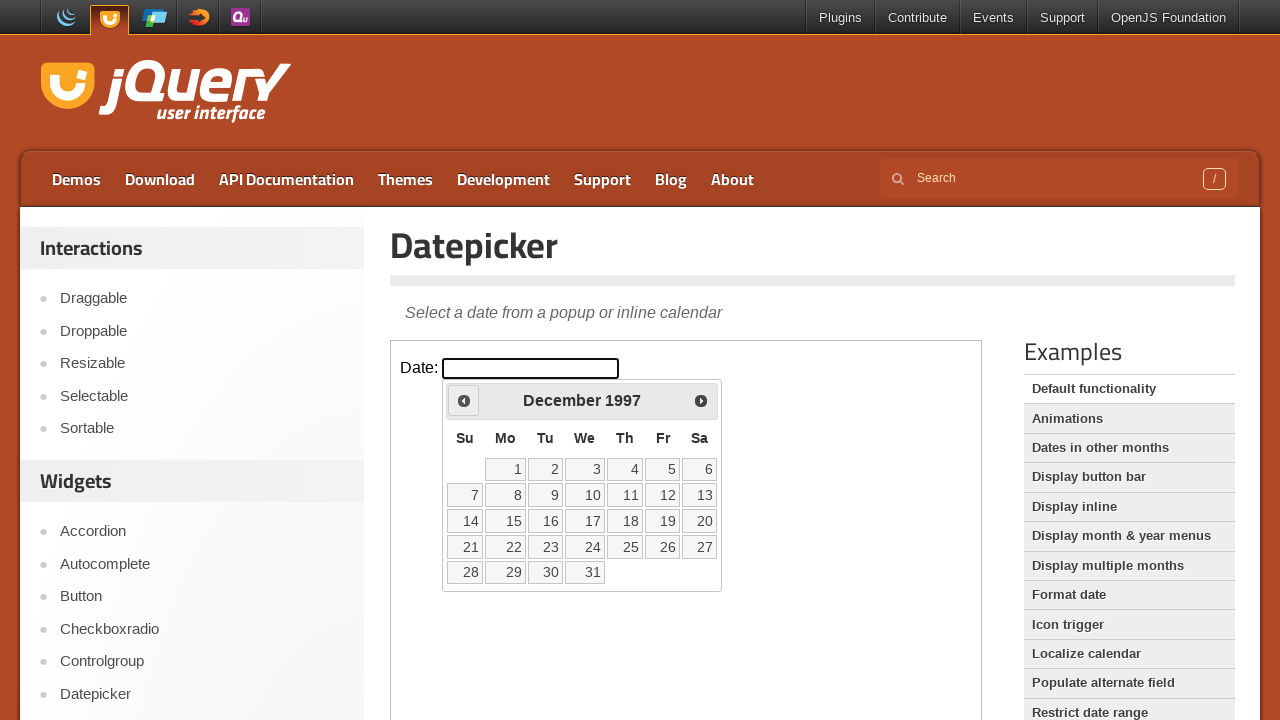

Updated current year: 1997
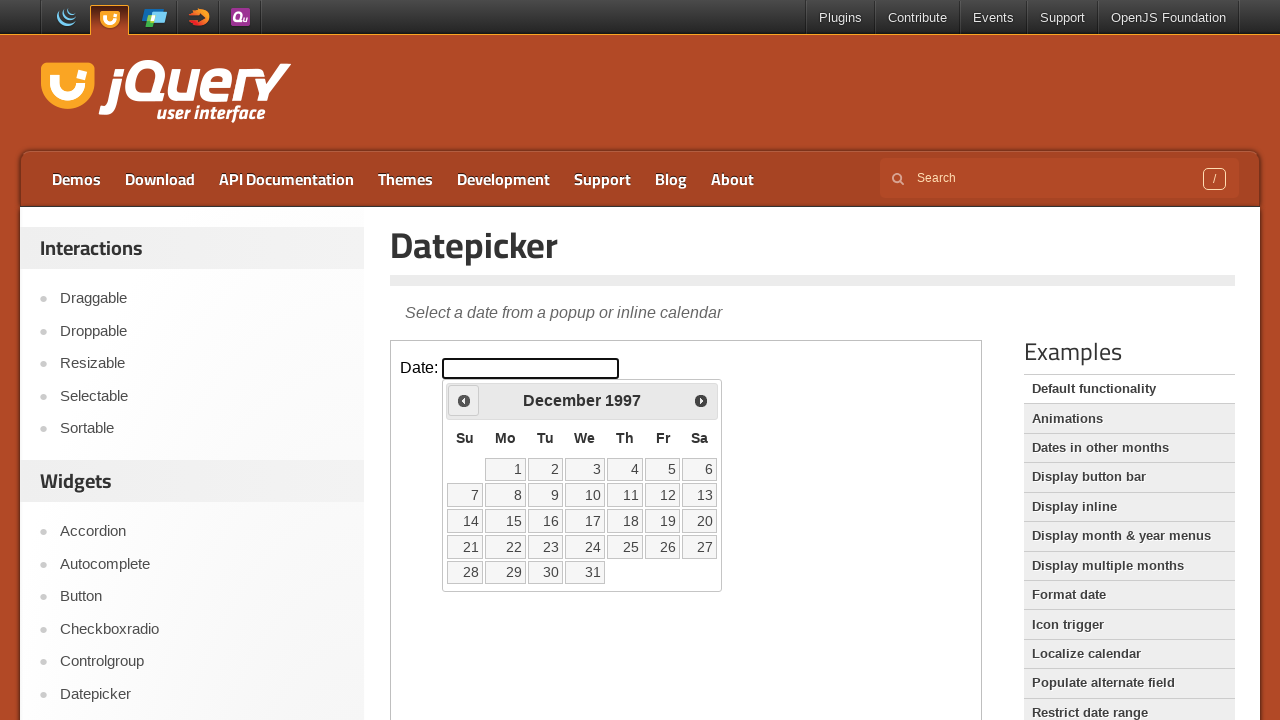

Retrieved current month: December
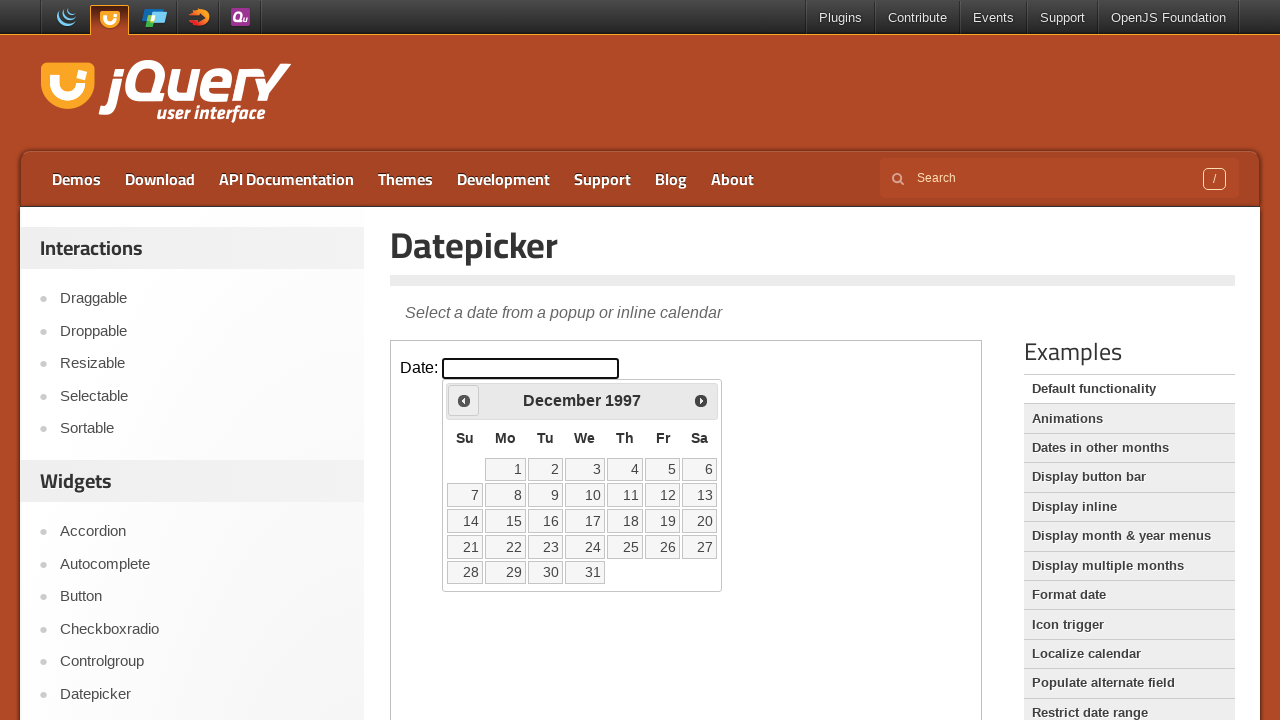

Clicked previous button to navigate to earlier month at (464, 400) on iframe >> nth=0 >> internal:control=enter-frame >> xpath=//a[@title='Prev']
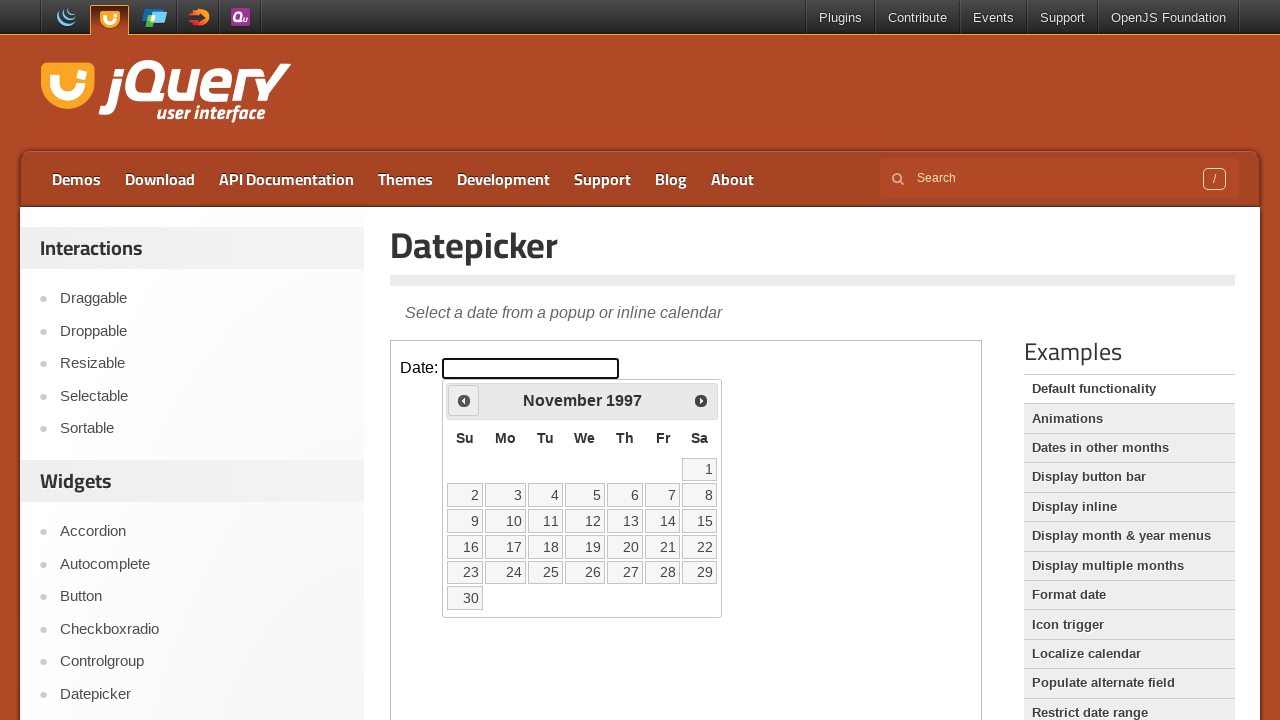

Updated current month: November
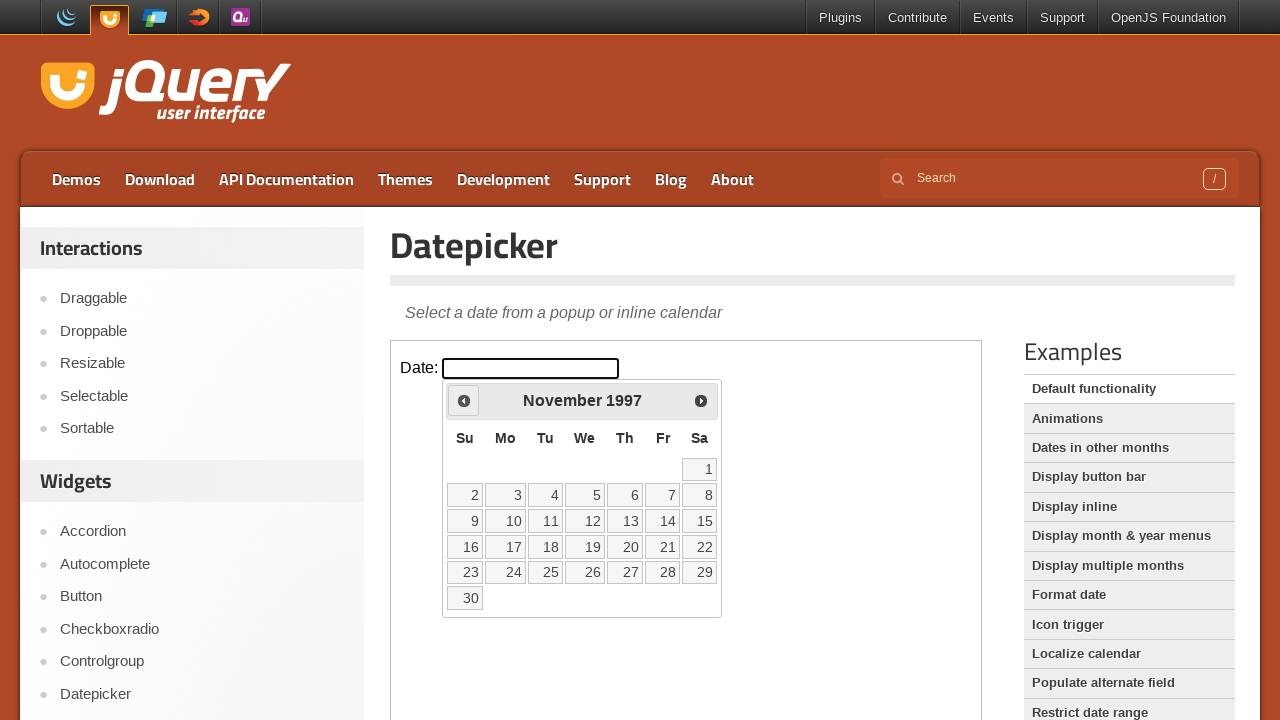

Clicked previous button to navigate to earlier month at (464, 400) on iframe >> nth=0 >> internal:control=enter-frame >> xpath=//a[@title='Prev']
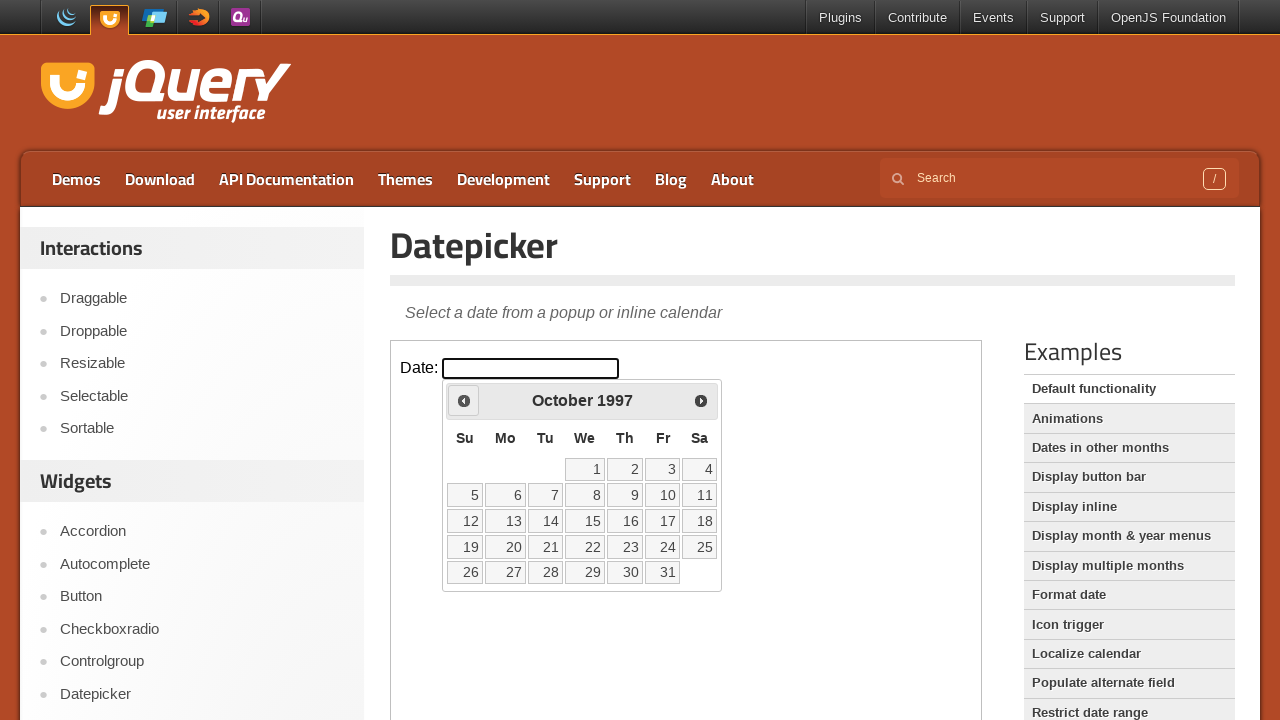

Updated current month: October
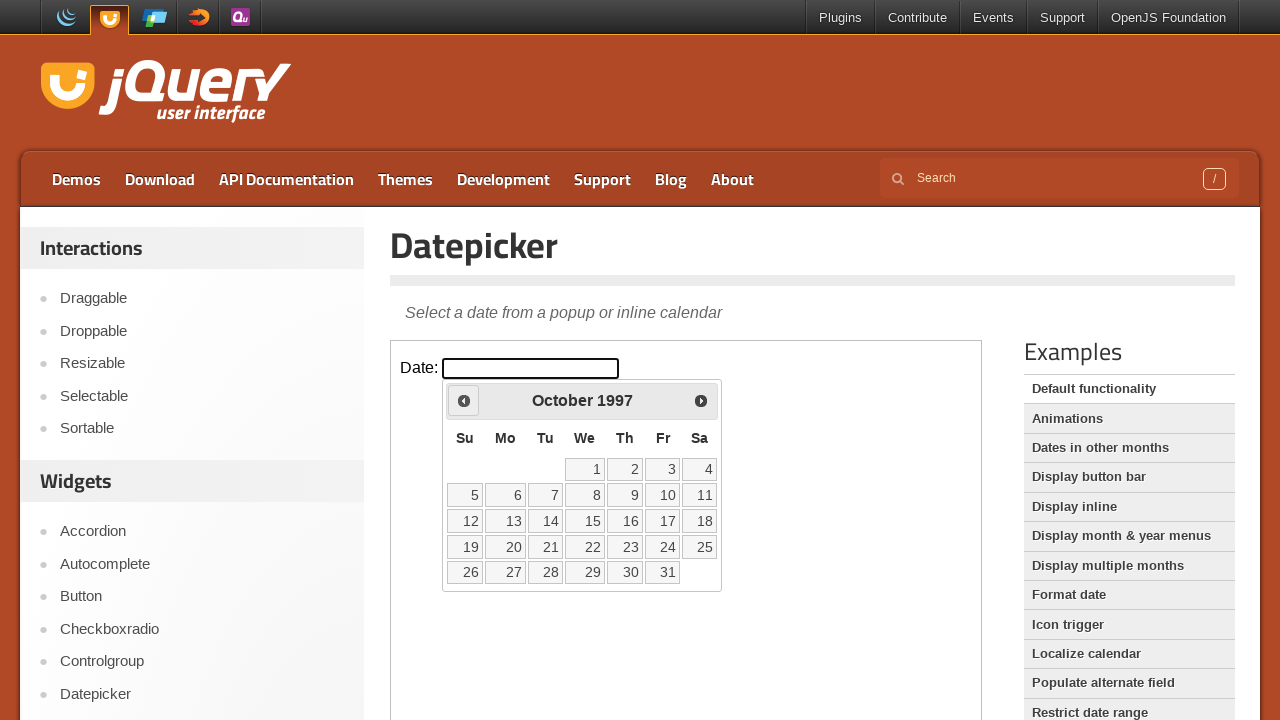

Clicked previous button to navigate to earlier month at (464, 400) on iframe >> nth=0 >> internal:control=enter-frame >> xpath=//a[@title='Prev']
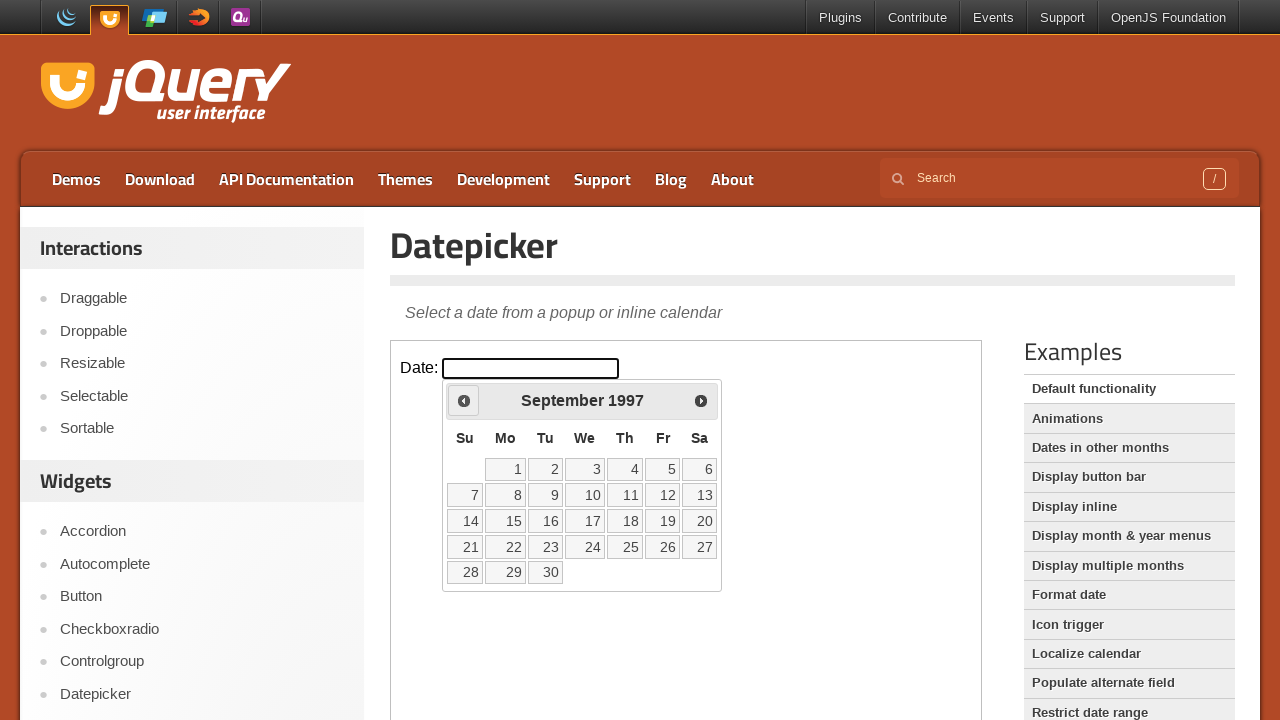

Updated current month: September
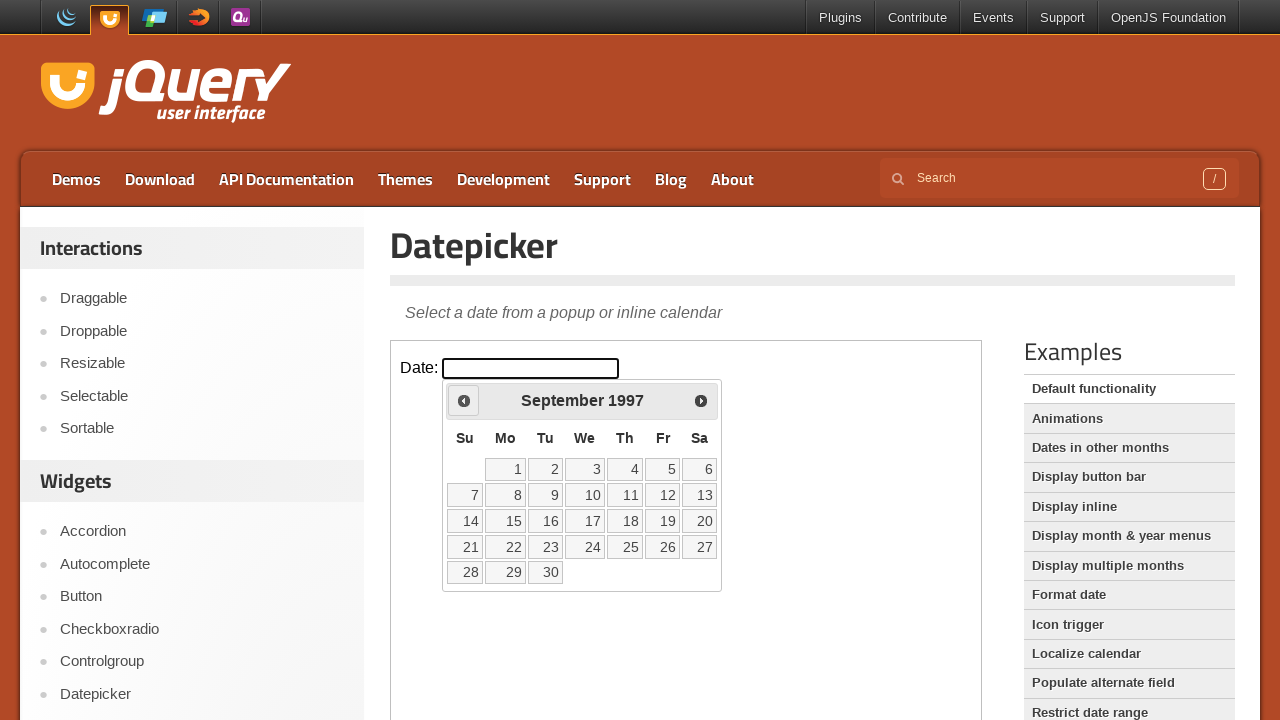

Clicked previous button to navigate to earlier month at (464, 400) on iframe >> nth=0 >> internal:control=enter-frame >> xpath=//a[@title='Prev']
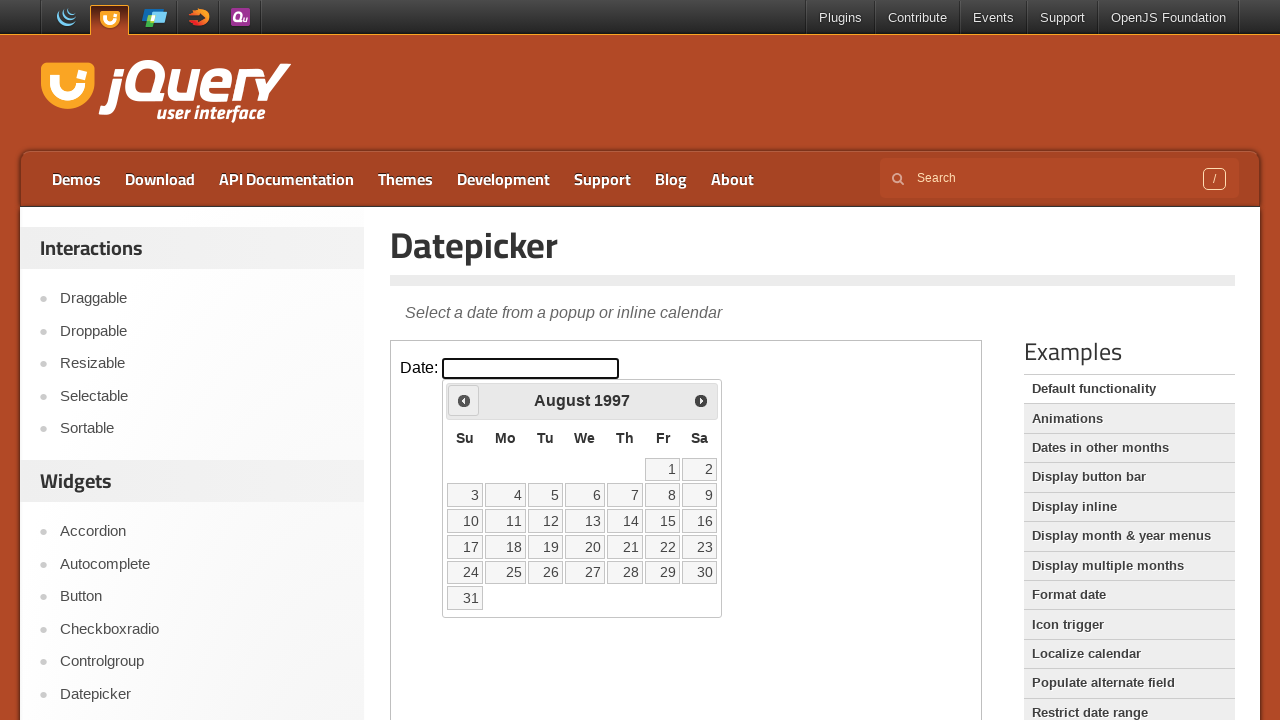

Updated current month: August
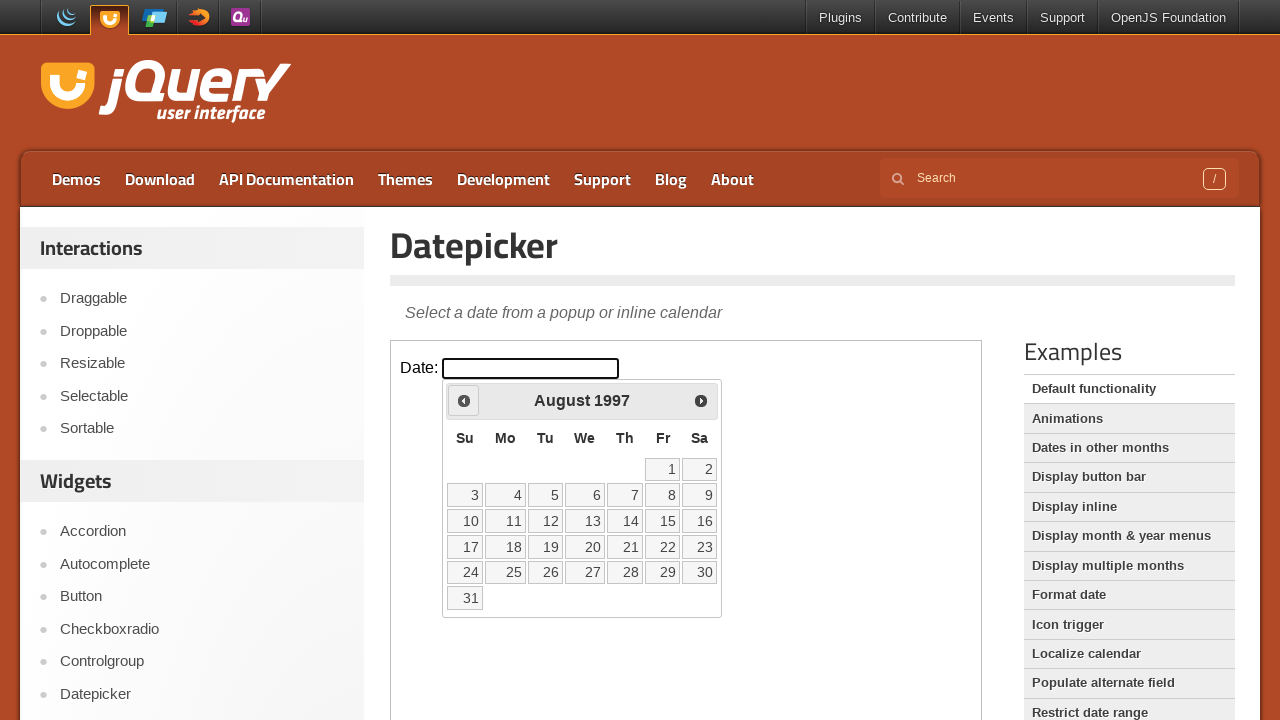

Clicked on date 18 in the calendar at (506, 547) on iframe >> nth=0 >> internal:control=enter-frame >> .ui-datepicker-calendar td >>
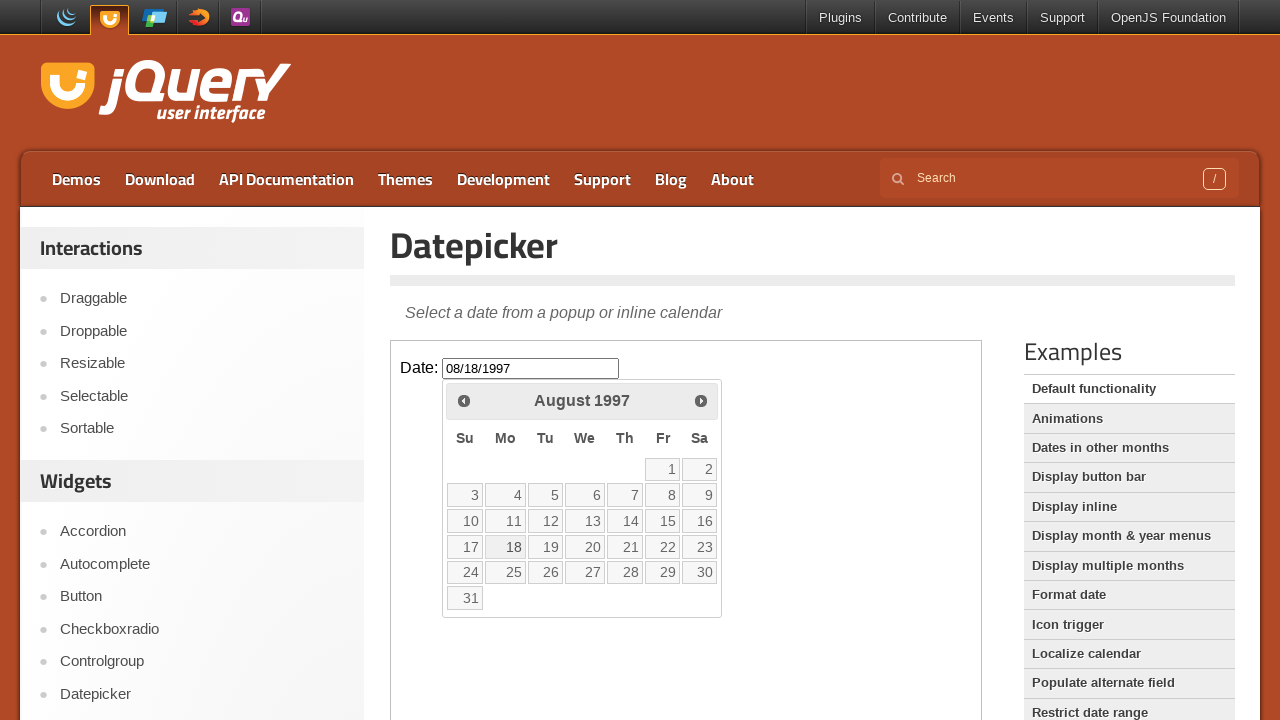

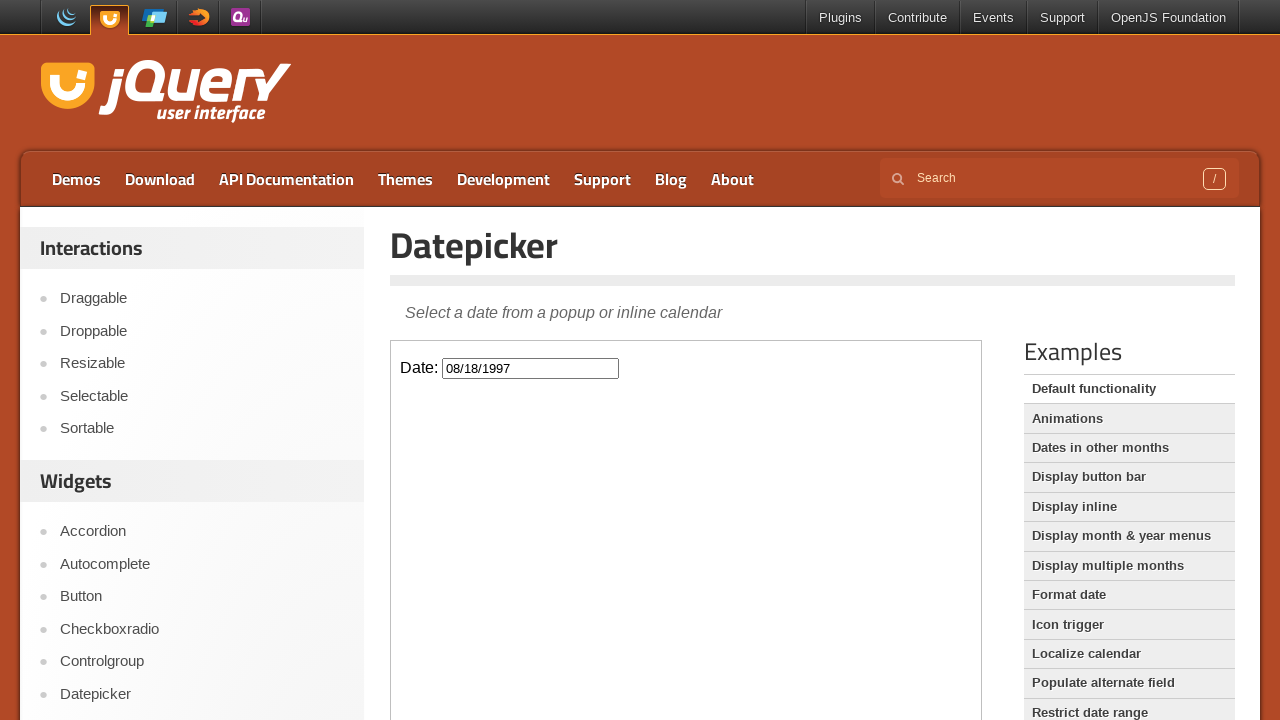